Tests the download page by clicking on available download links and verifying files can be downloaded

Starting URL: http://the-internet.herokuapp.com/download

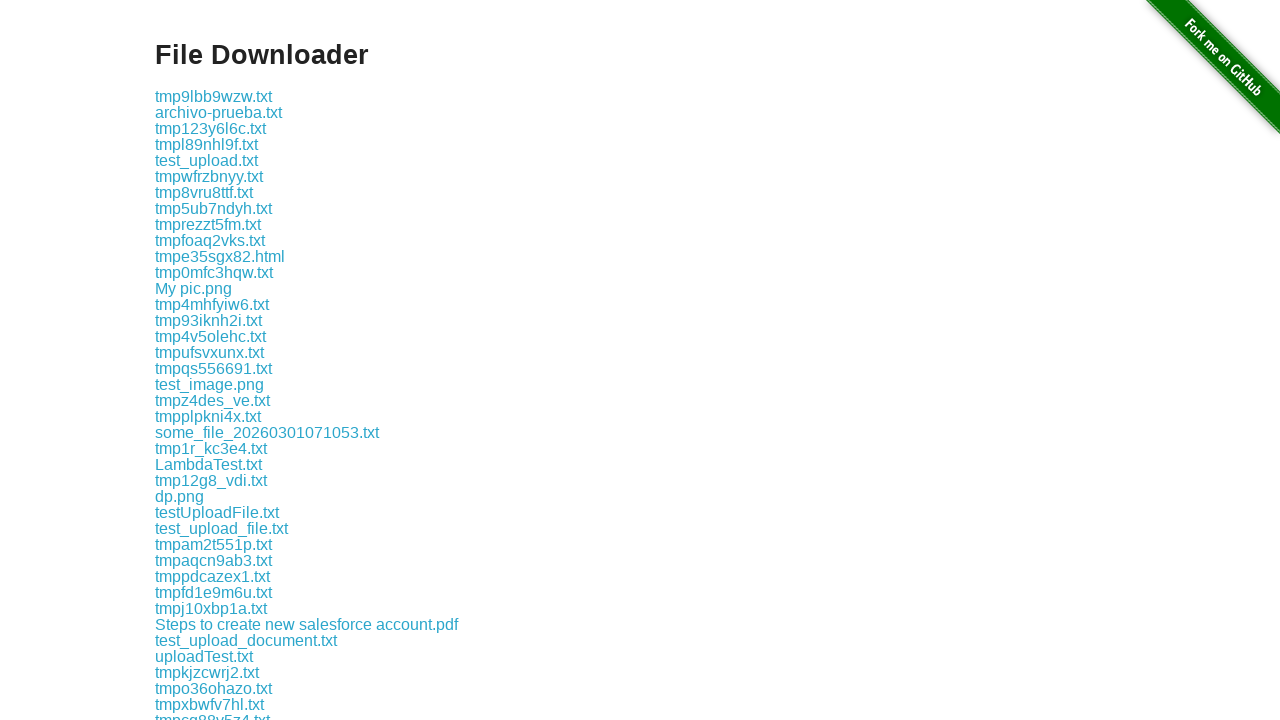

Waited for download links to load on the download page
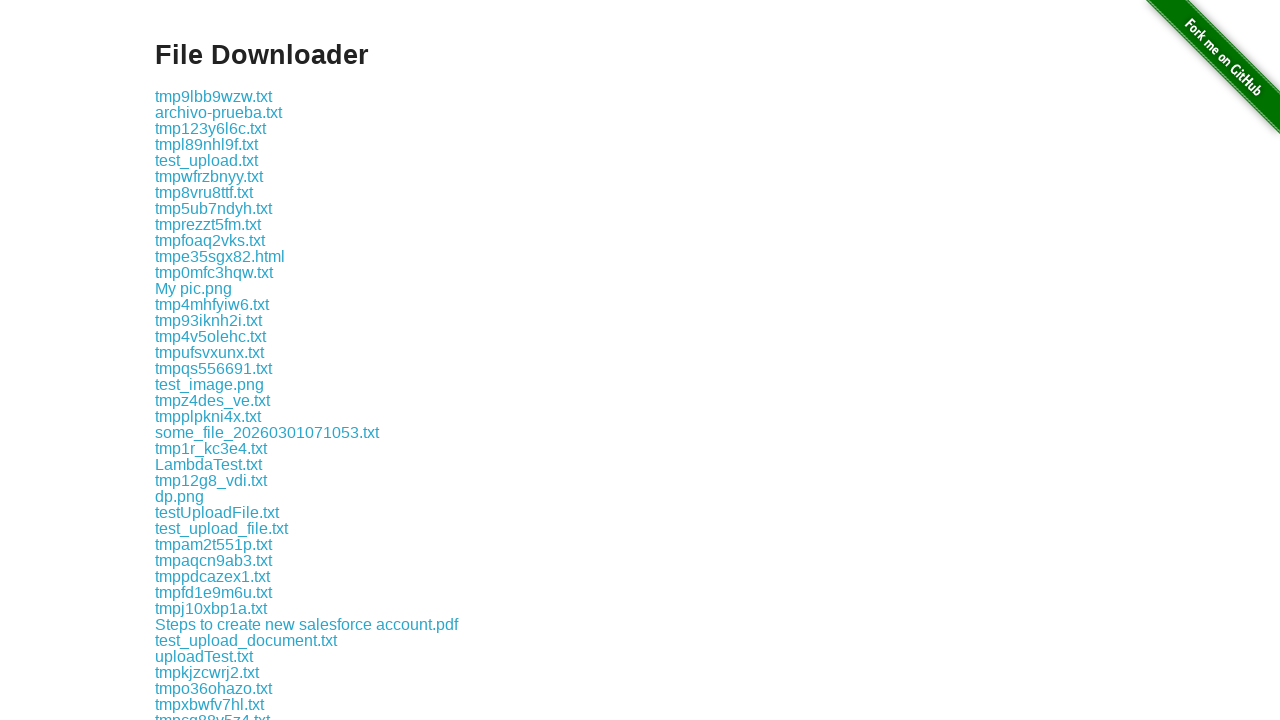

Located all download links in the example section
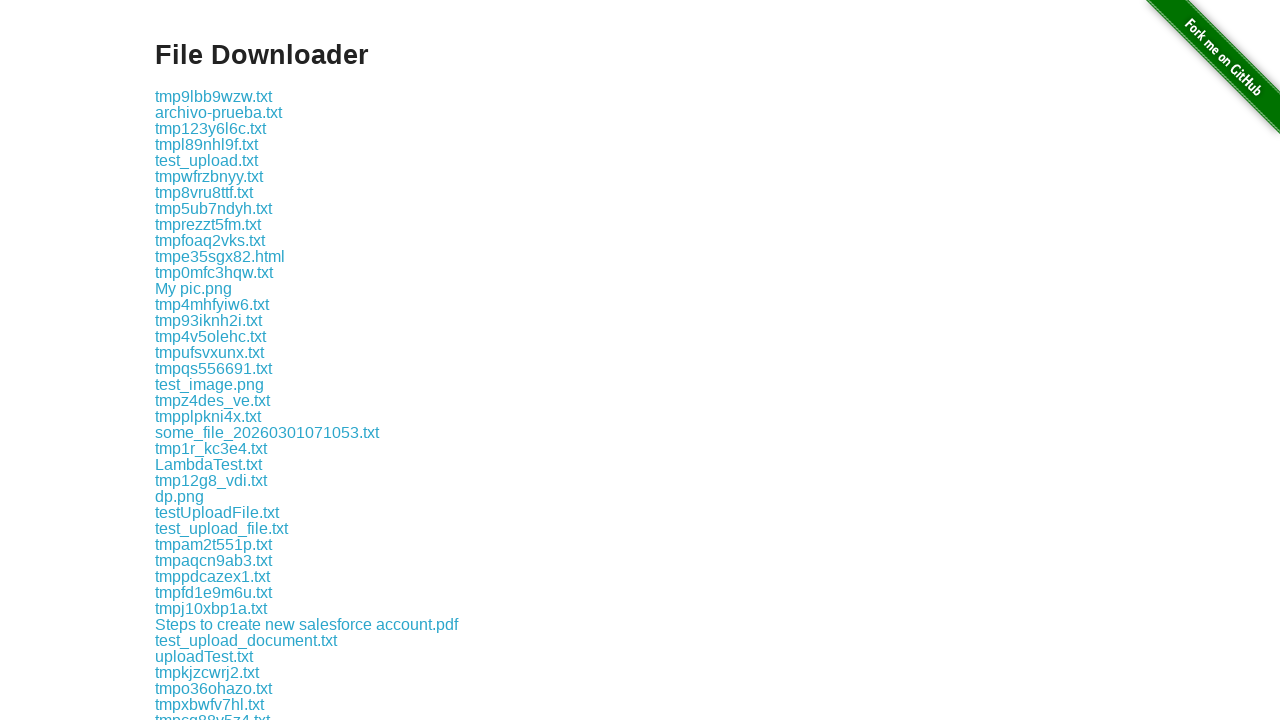

Found 378 download links available
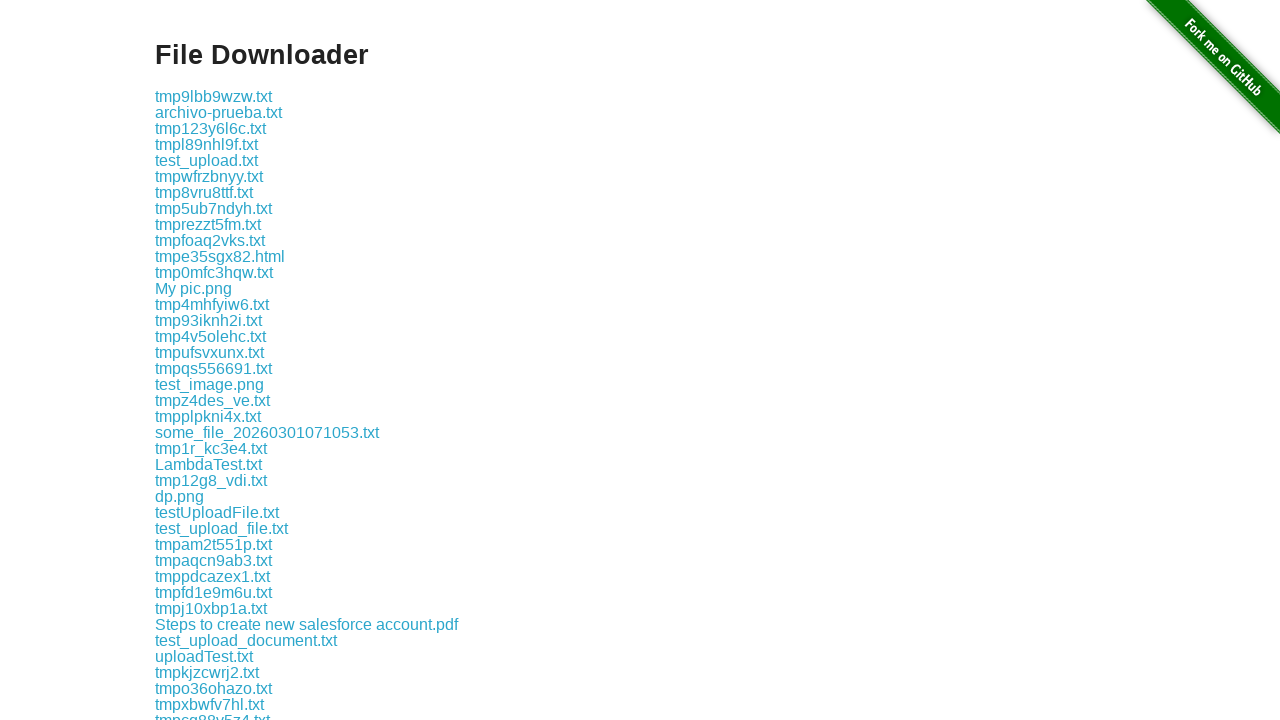

Retrieved download link #1
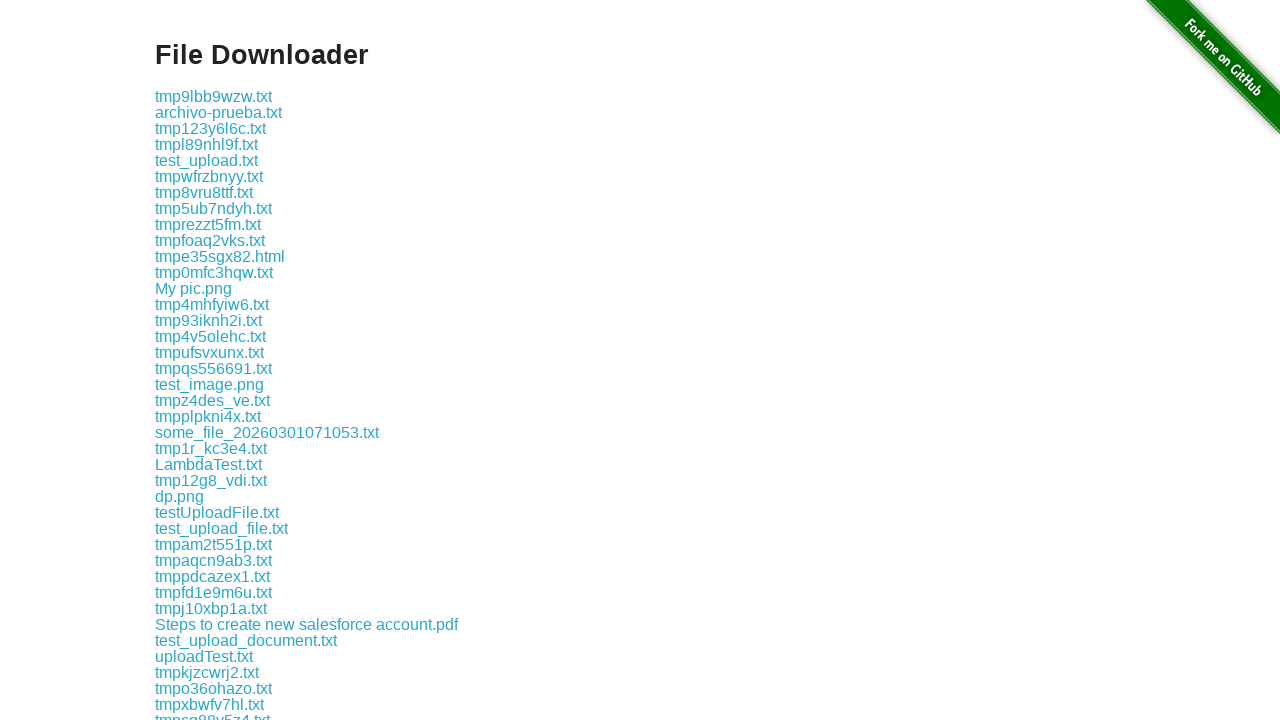

Clicked download link #1 at (214, 96) on xpath=//div[@class='example']/a >> nth=0
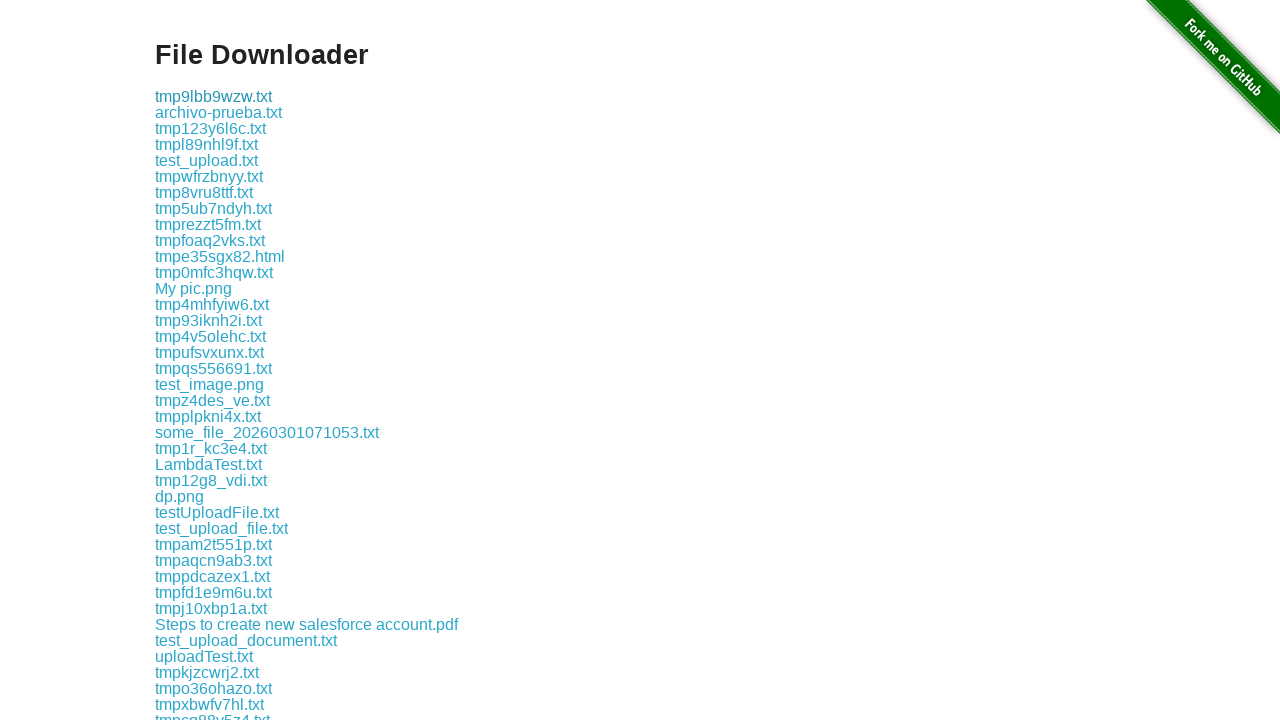

Retrieved download link #2
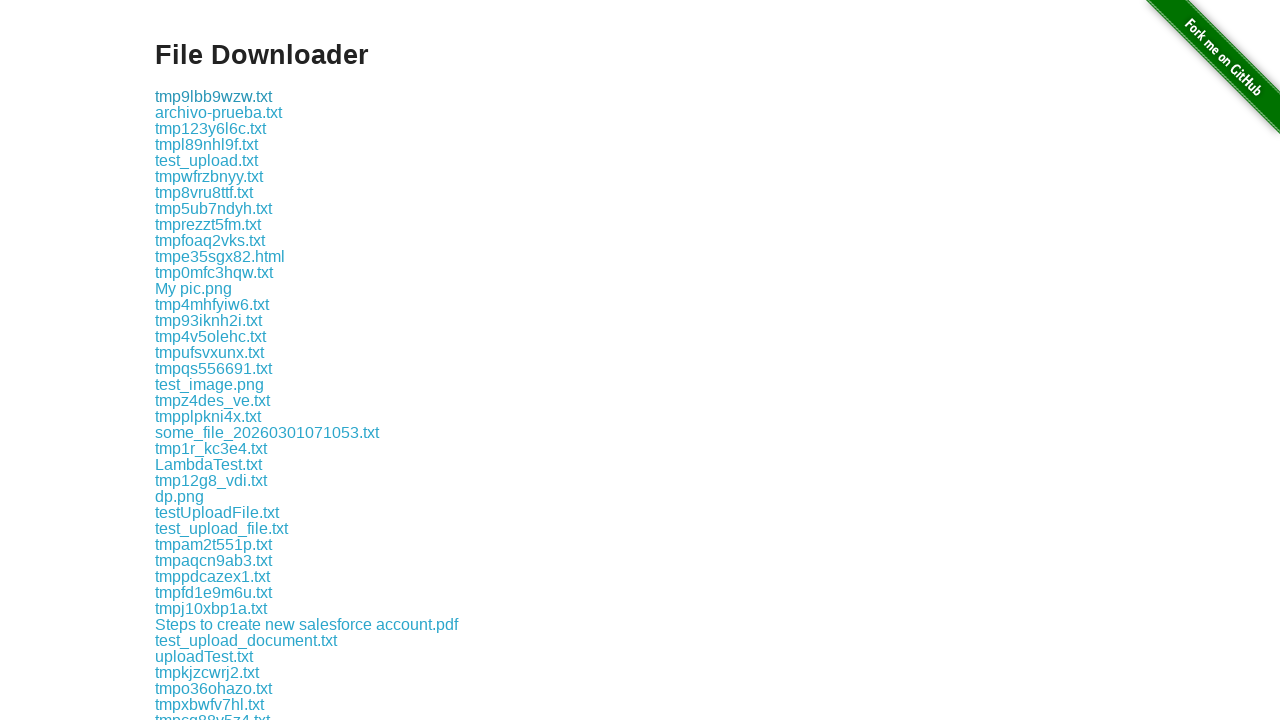

Clicked download link #2 at (218, 112) on xpath=//div[@class='example']/a >> nth=1
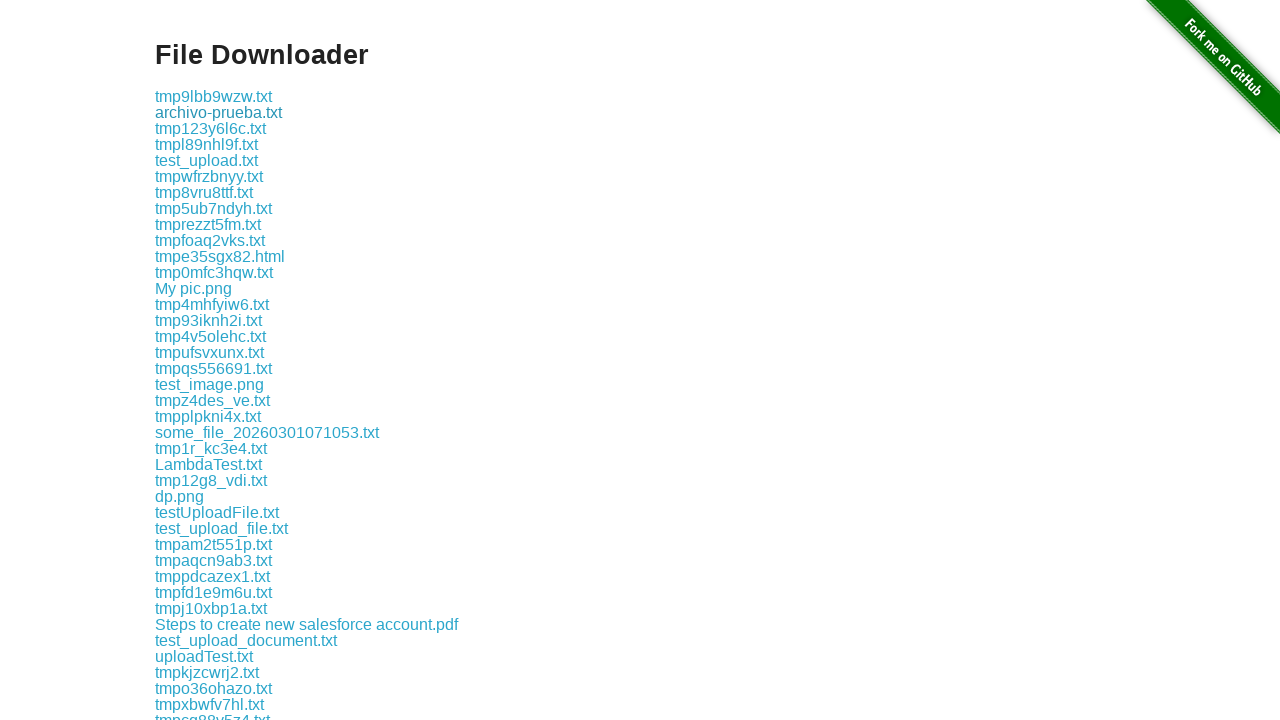

Retrieved download link #3
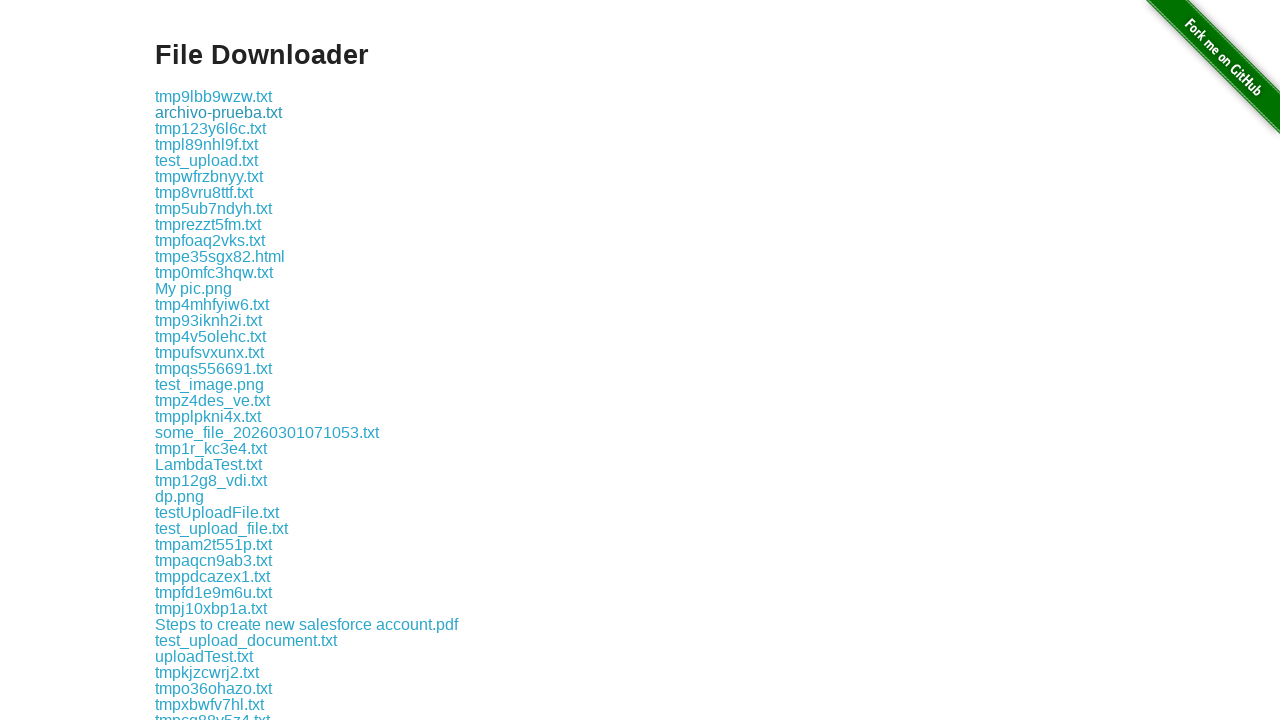

Clicked download link #3 at (210, 128) on xpath=//div[@class='example']/a >> nth=2
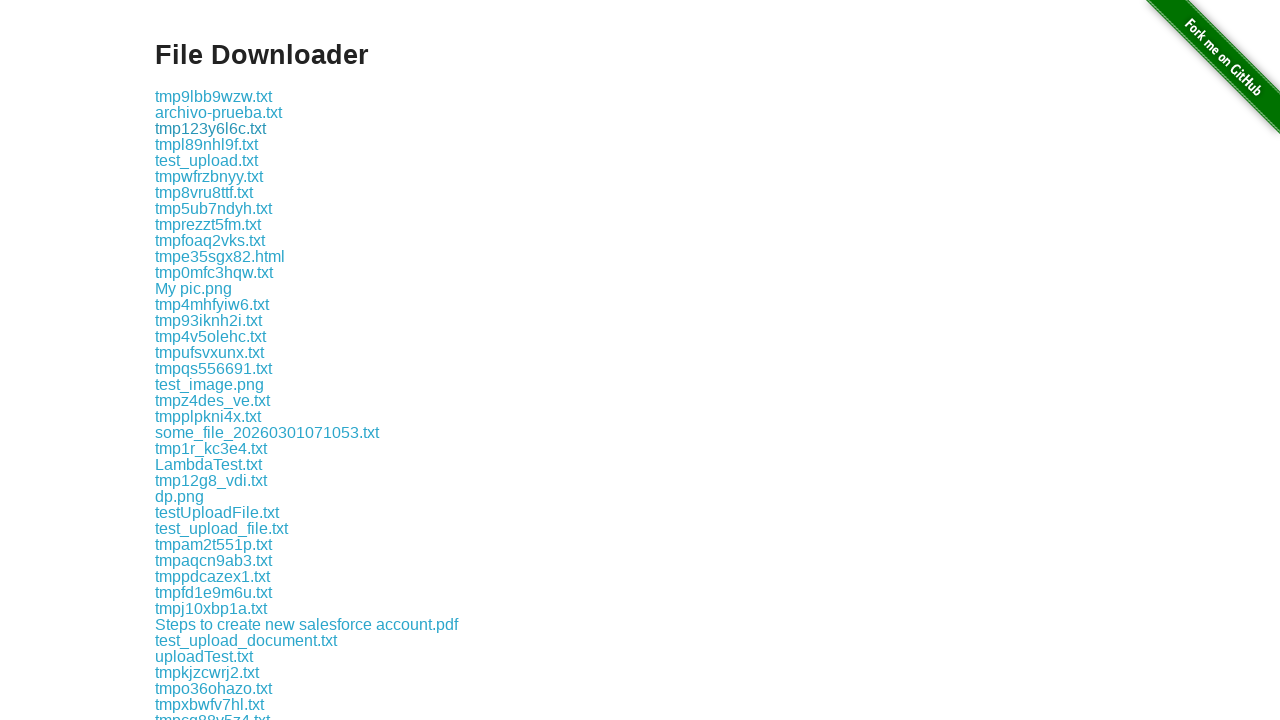

Retrieved download link #4
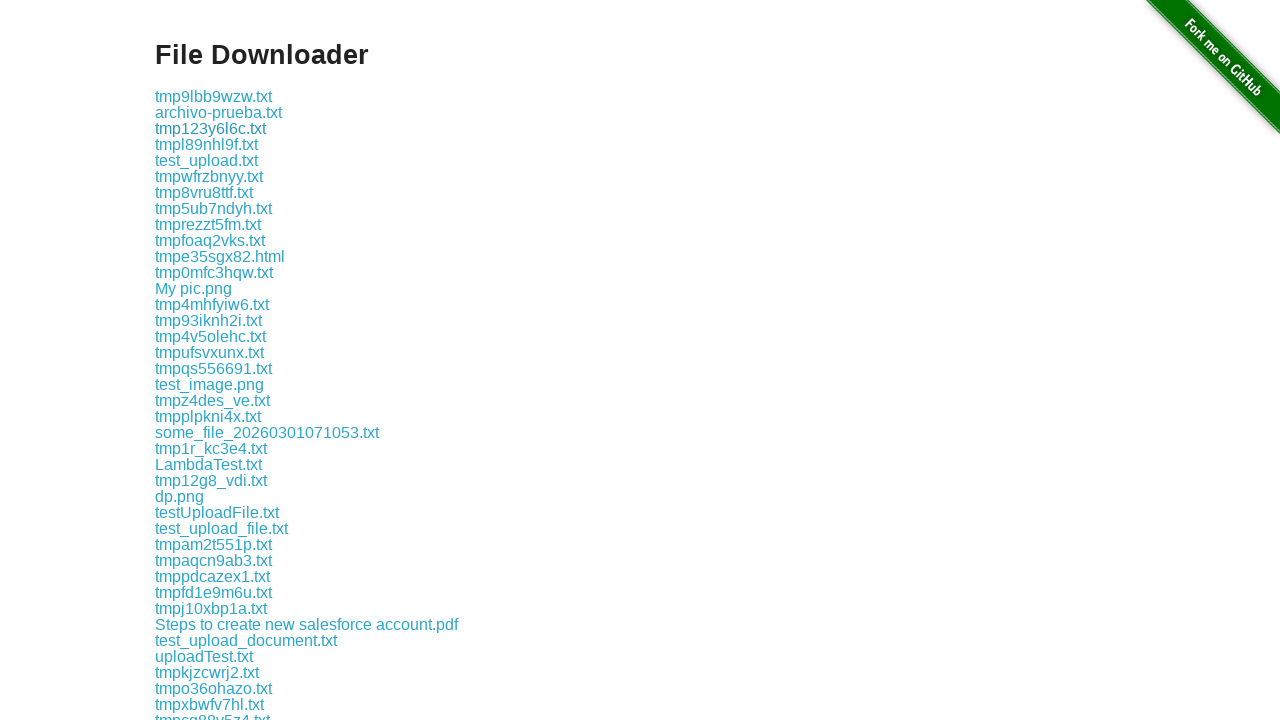

Clicked download link #4 at (206, 144) on xpath=//div[@class='example']/a >> nth=3
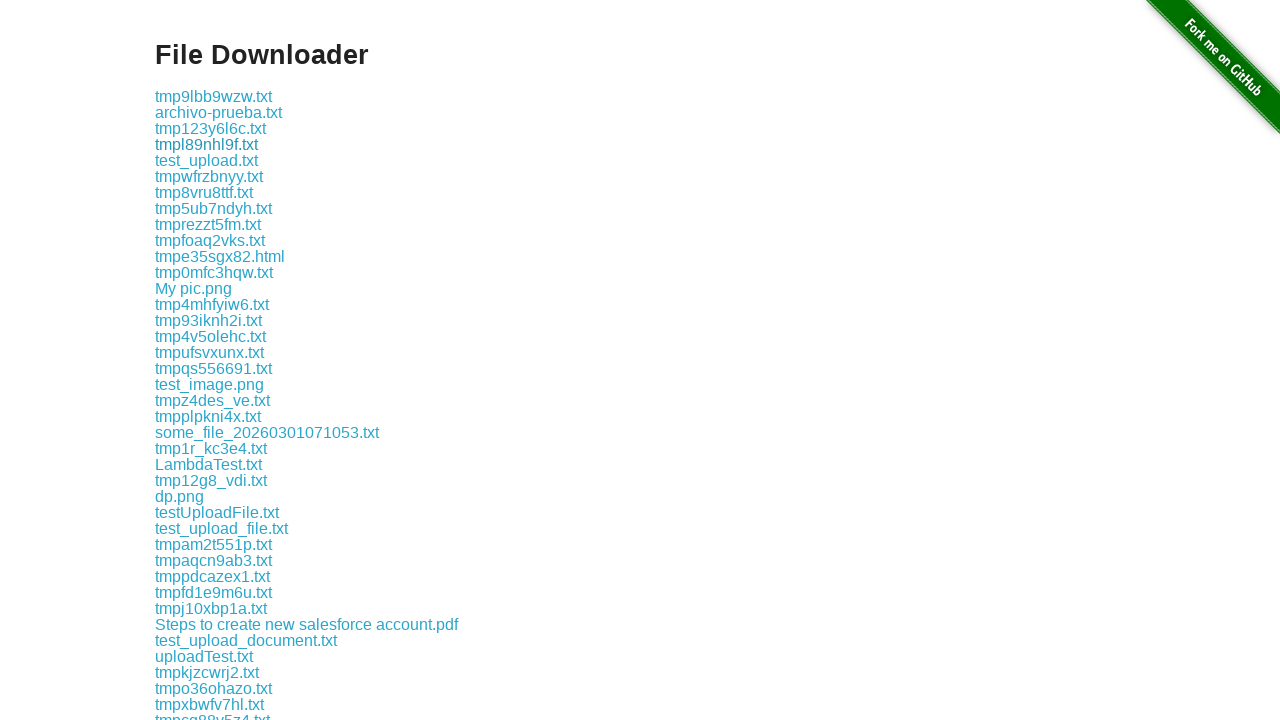

Retrieved download link #5
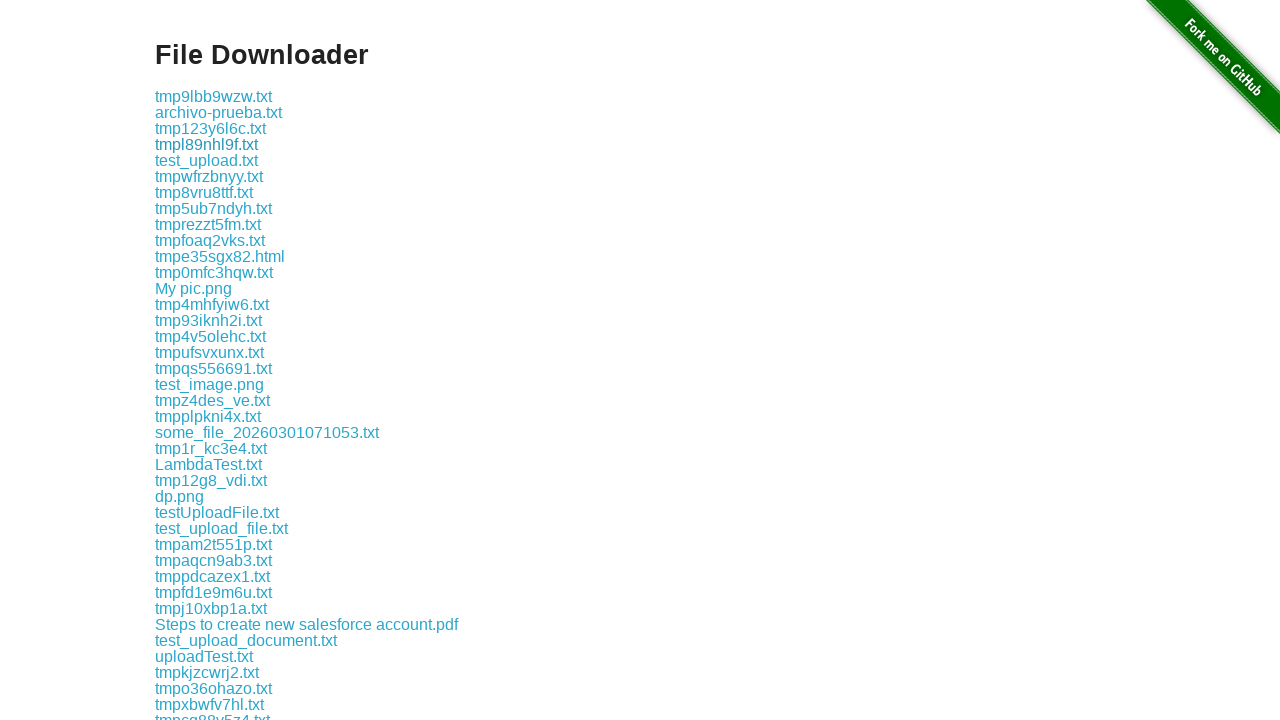

Clicked download link #5 at (206, 160) on xpath=//div[@class='example']/a >> nth=4
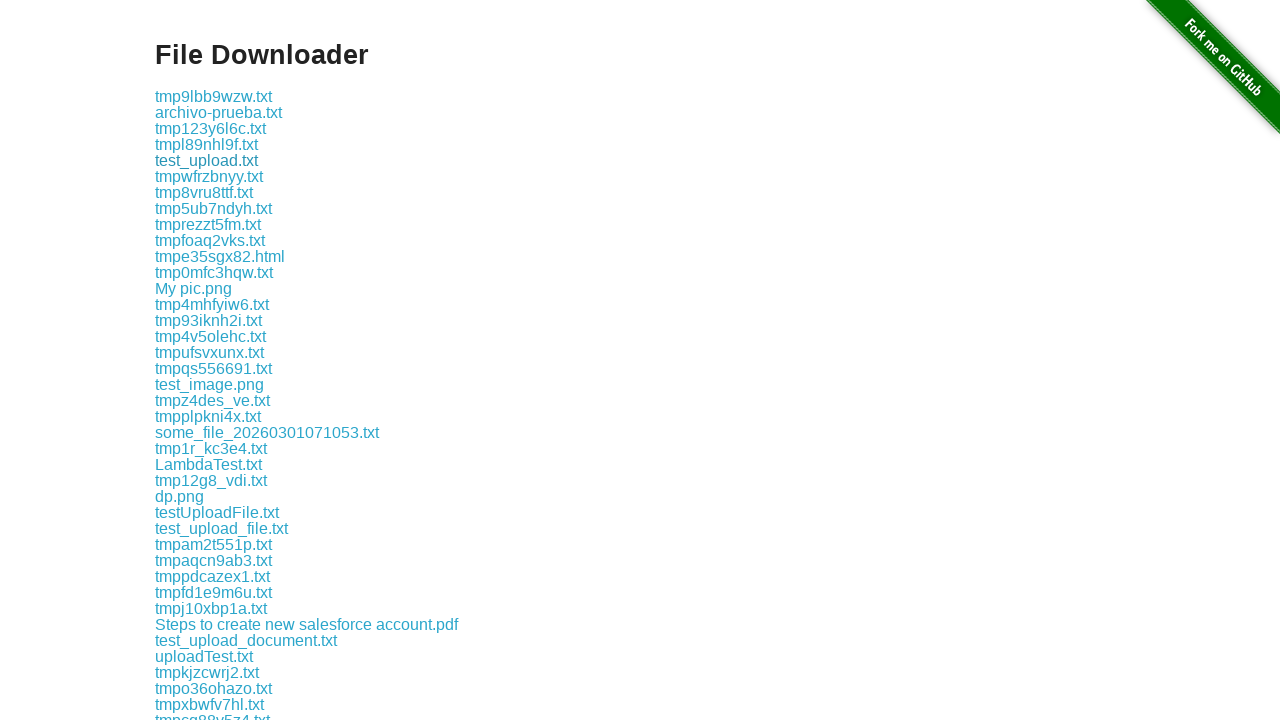

Retrieved download link #6
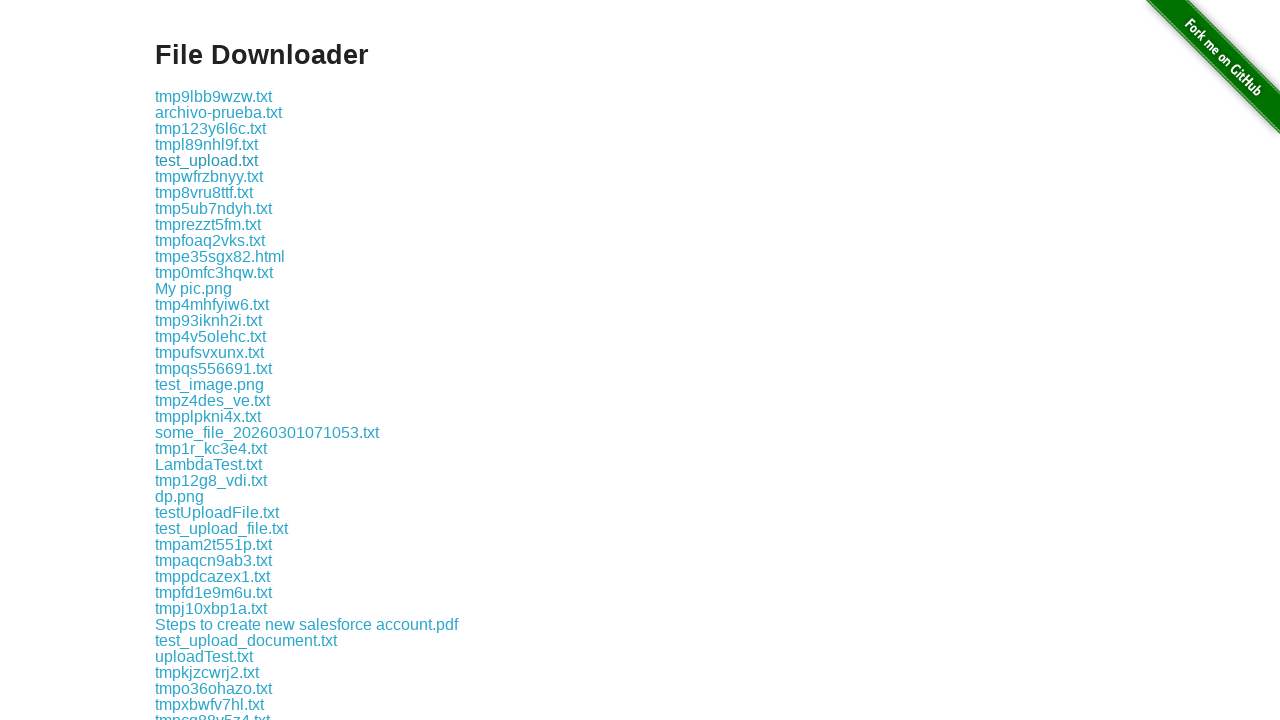

Clicked download link #6 at (209, 176) on xpath=//div[@class='example']/a >> nth=5
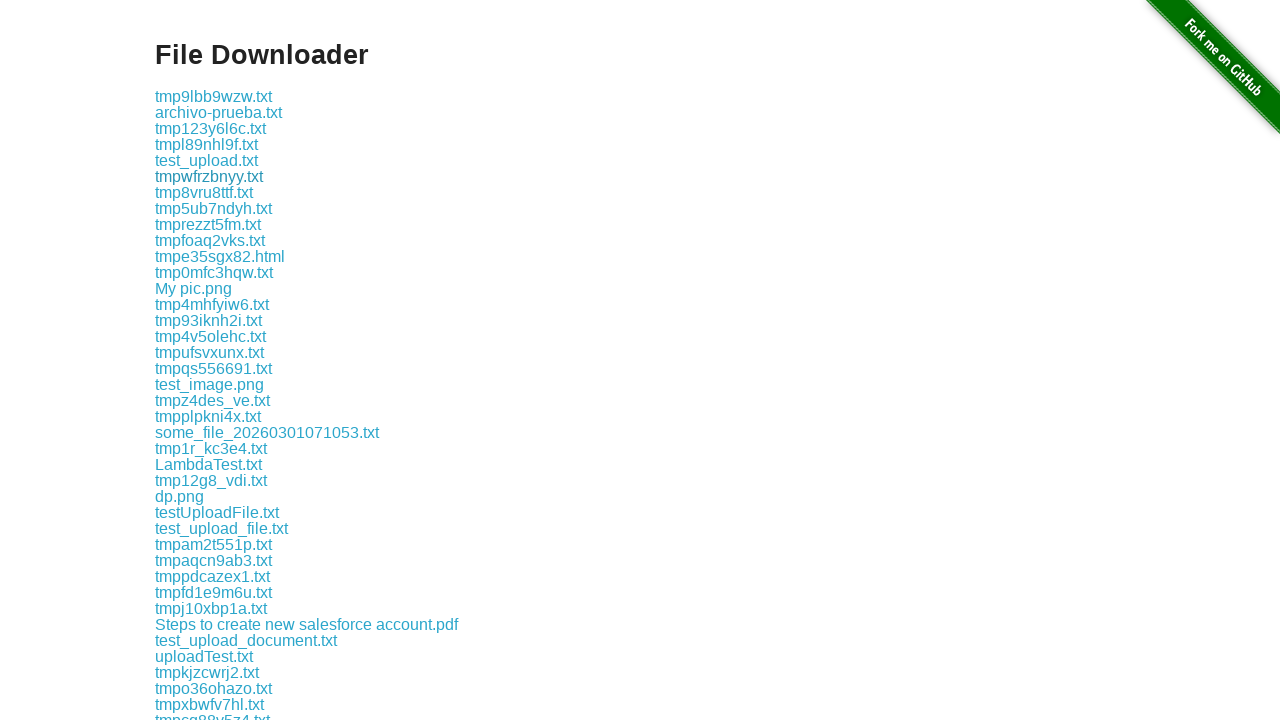

Retrieved download link #7
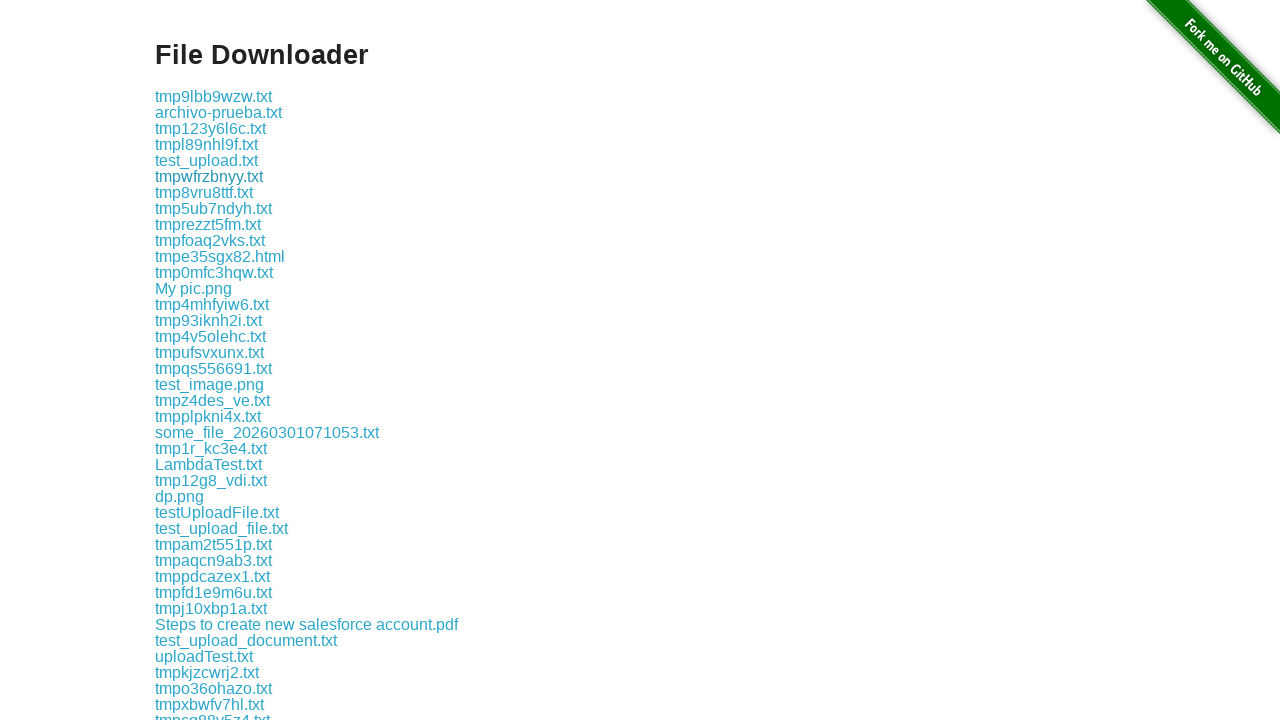

Clicked download link #7 at (204, 192) on xpath=//div[@class='example']/a >> nth=6
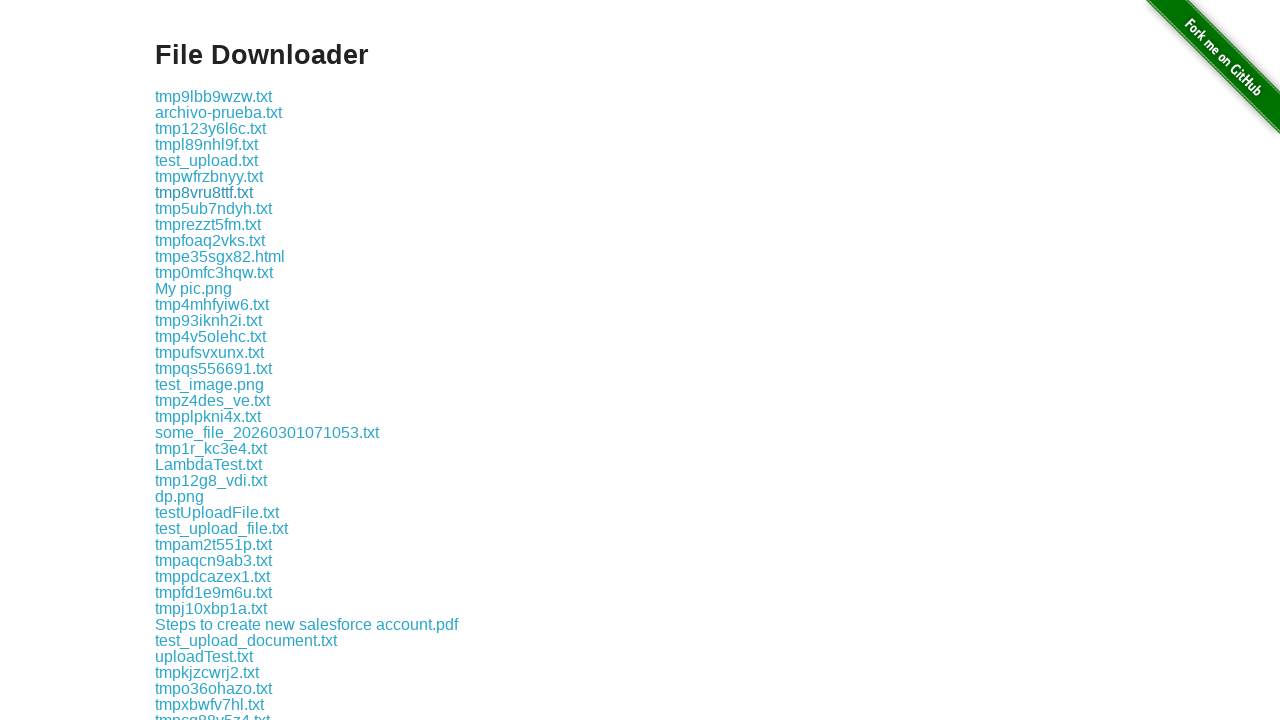

Retrieved download link #8
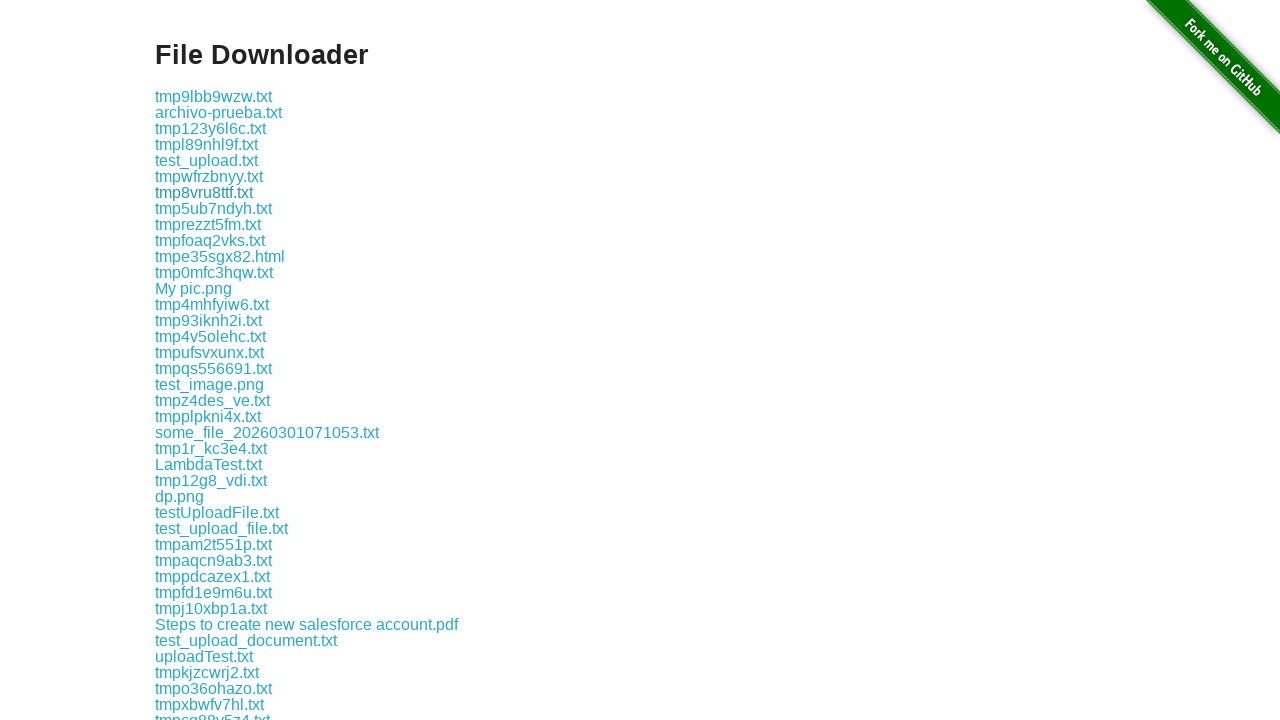

Clicked download link #8 at (214, 208) on xpath=//div[@class='example']/a >> nth=7
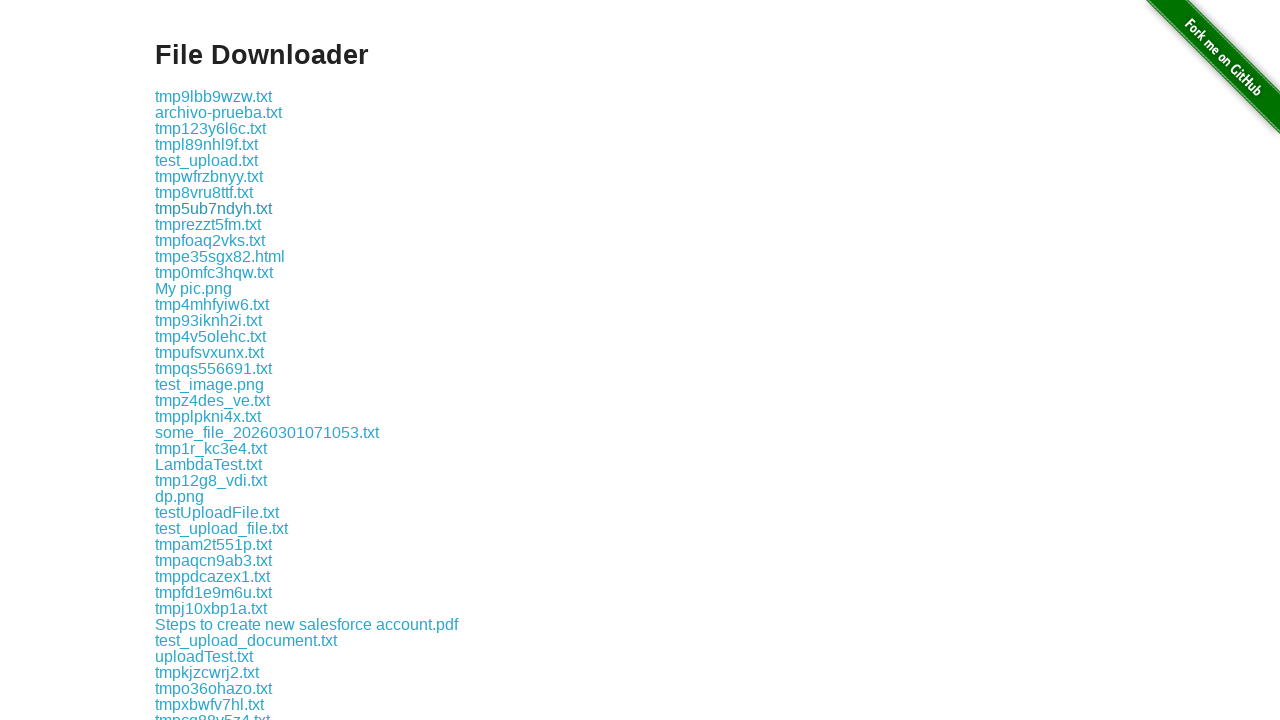

Retrieved download link #9
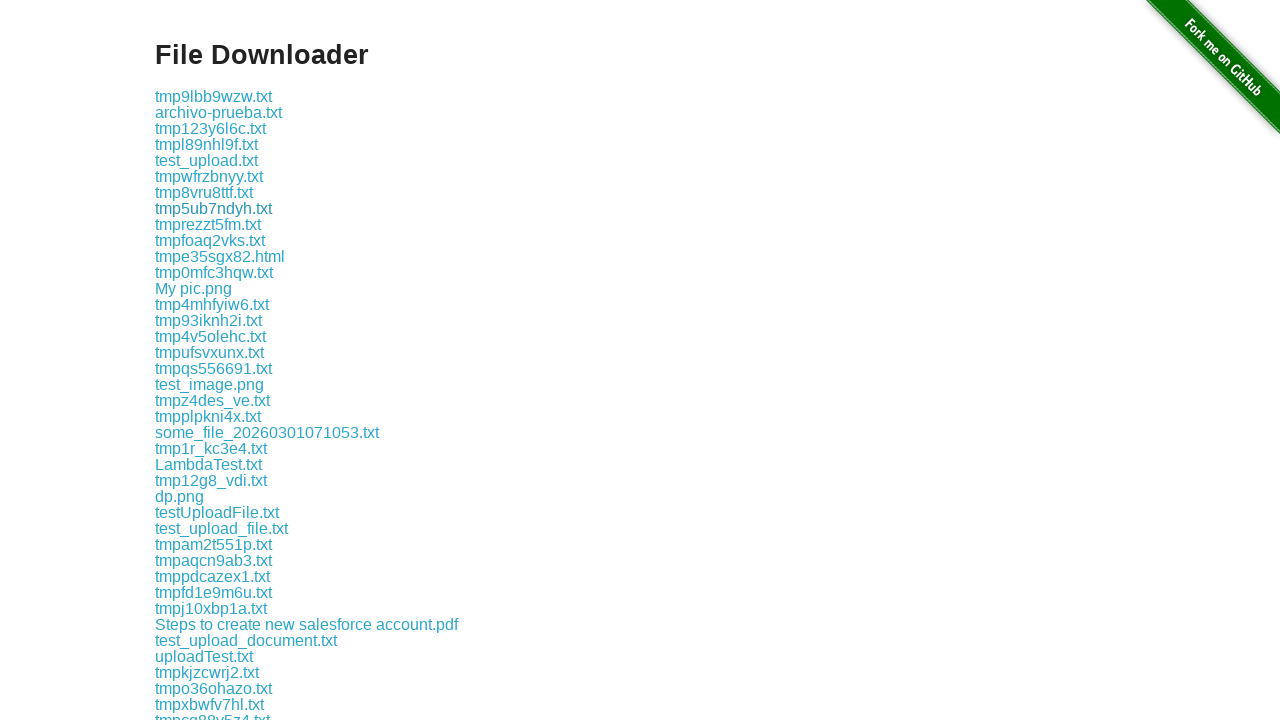

Clicked download link #9 at (208, 224) on xpath=//div[@class='example']/a >> nth=8
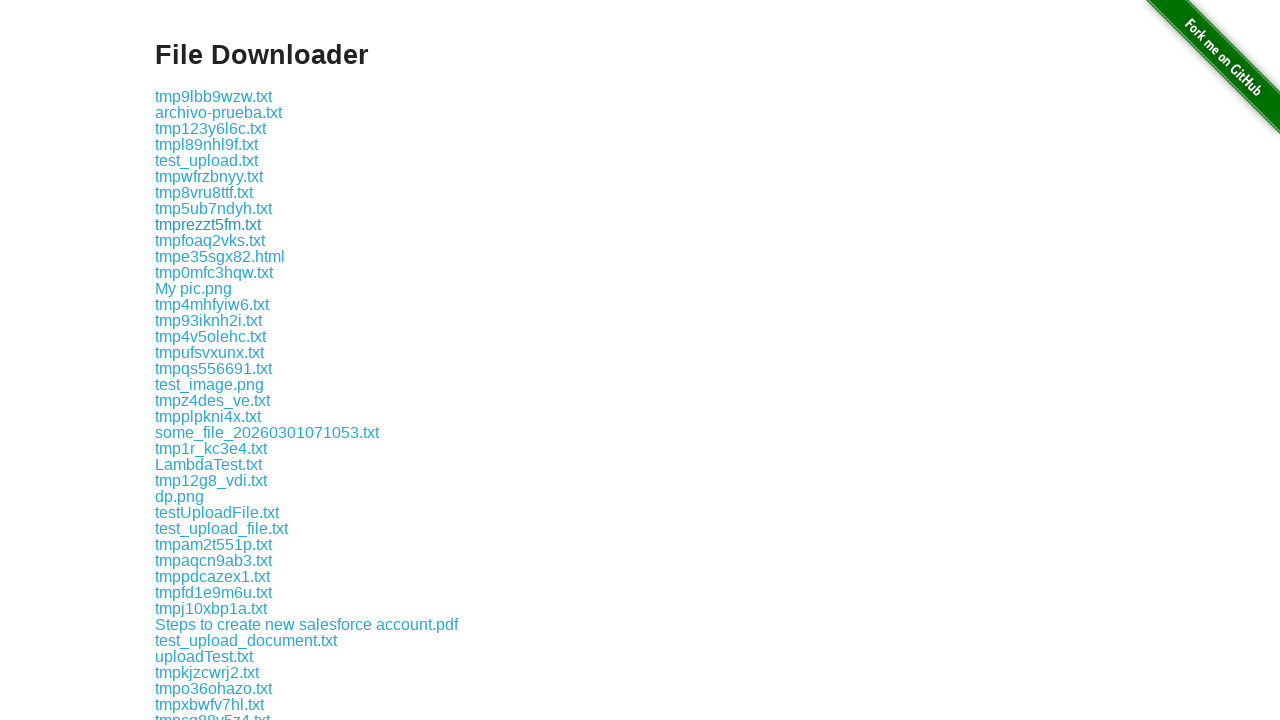

Retrieved download link #10
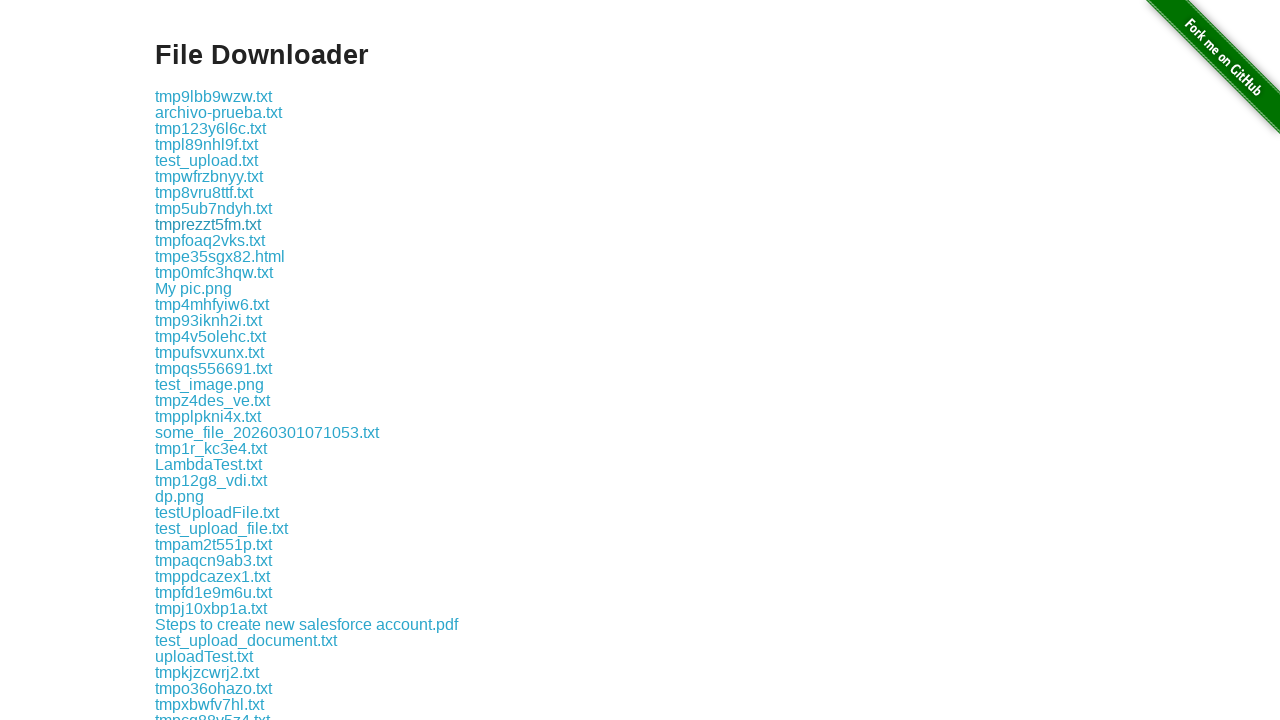

Clicked download link #10 at (210, 240) on xpath=//div[@class='example']/a >> nth=9
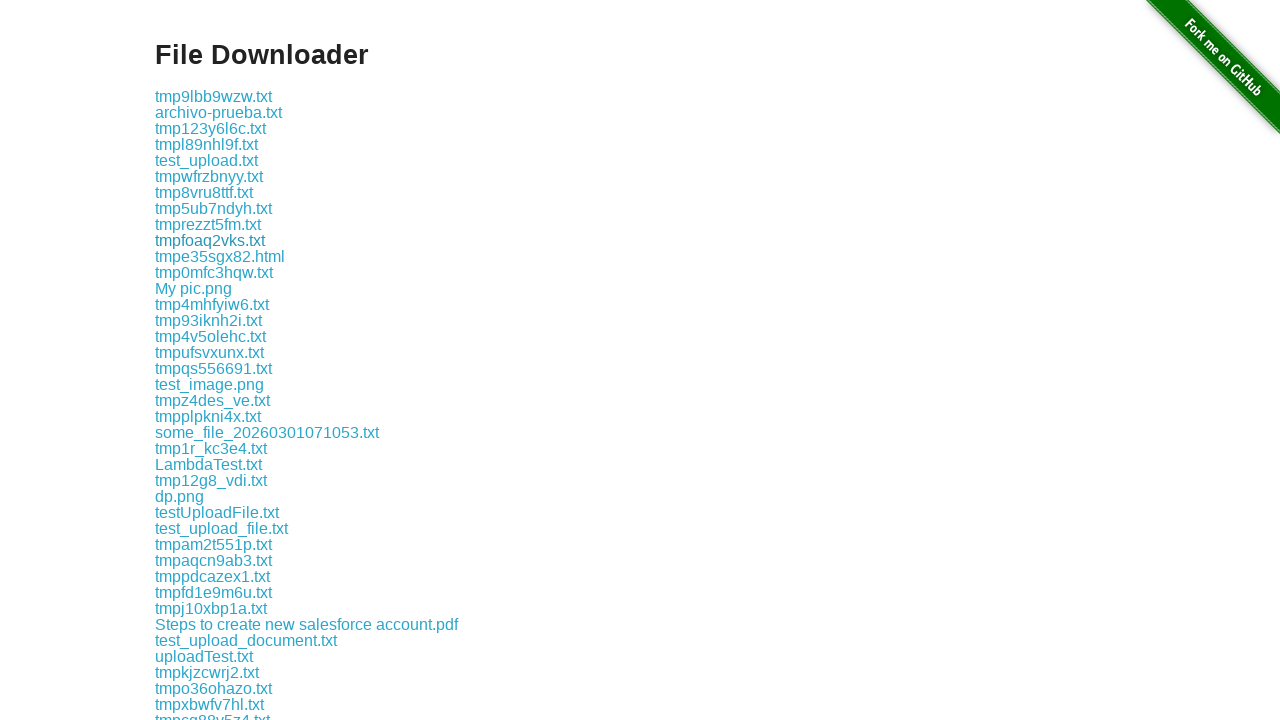

Retrieved download link #11
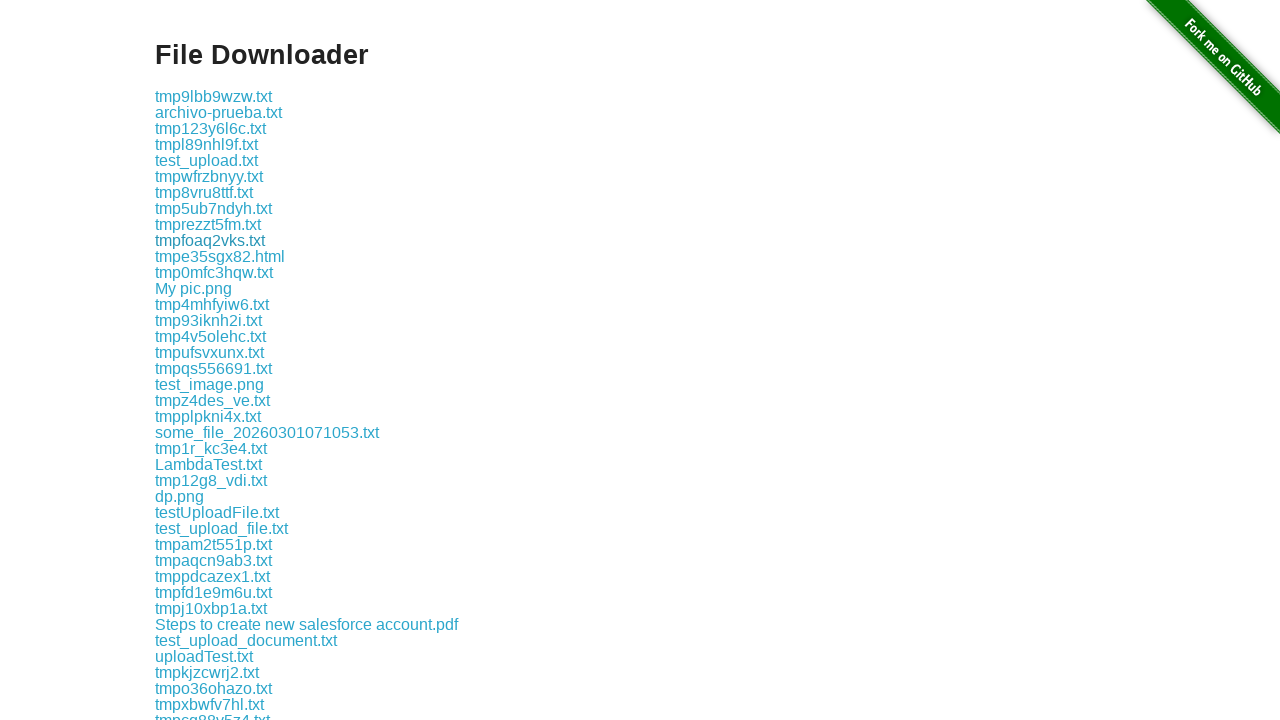

Clicked download link #11 at (220, 256) on xpath=//div[@class='example']/a >> nth=10
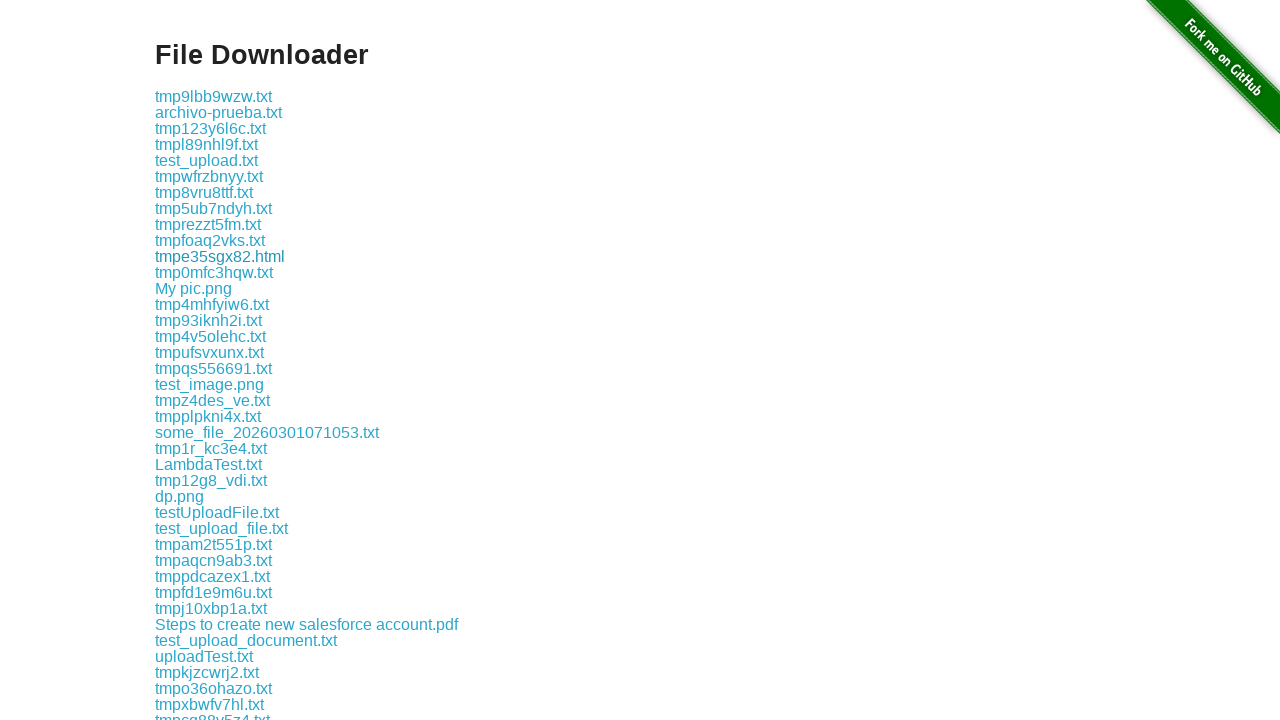

Retrieved download link #12
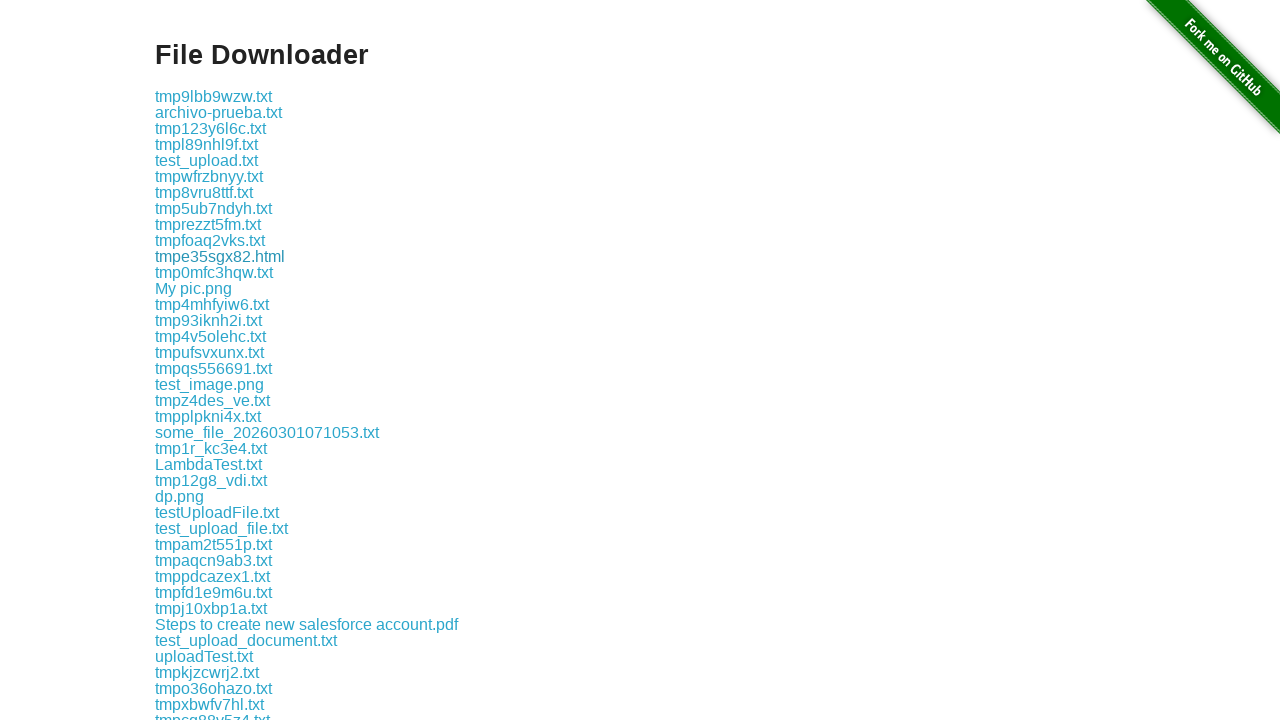

Clicked download link #12 at (214, 272) on xpath=//div[@class='example']/a >> nth=11
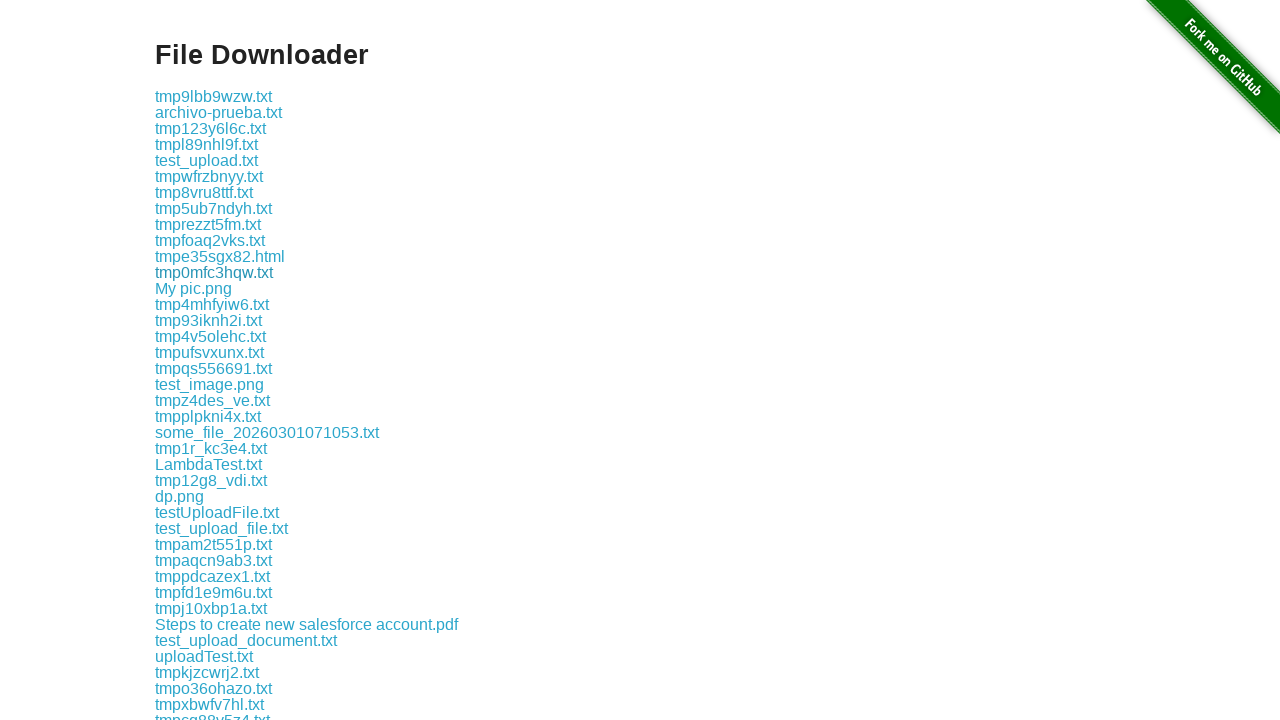

Retrieved download link #13
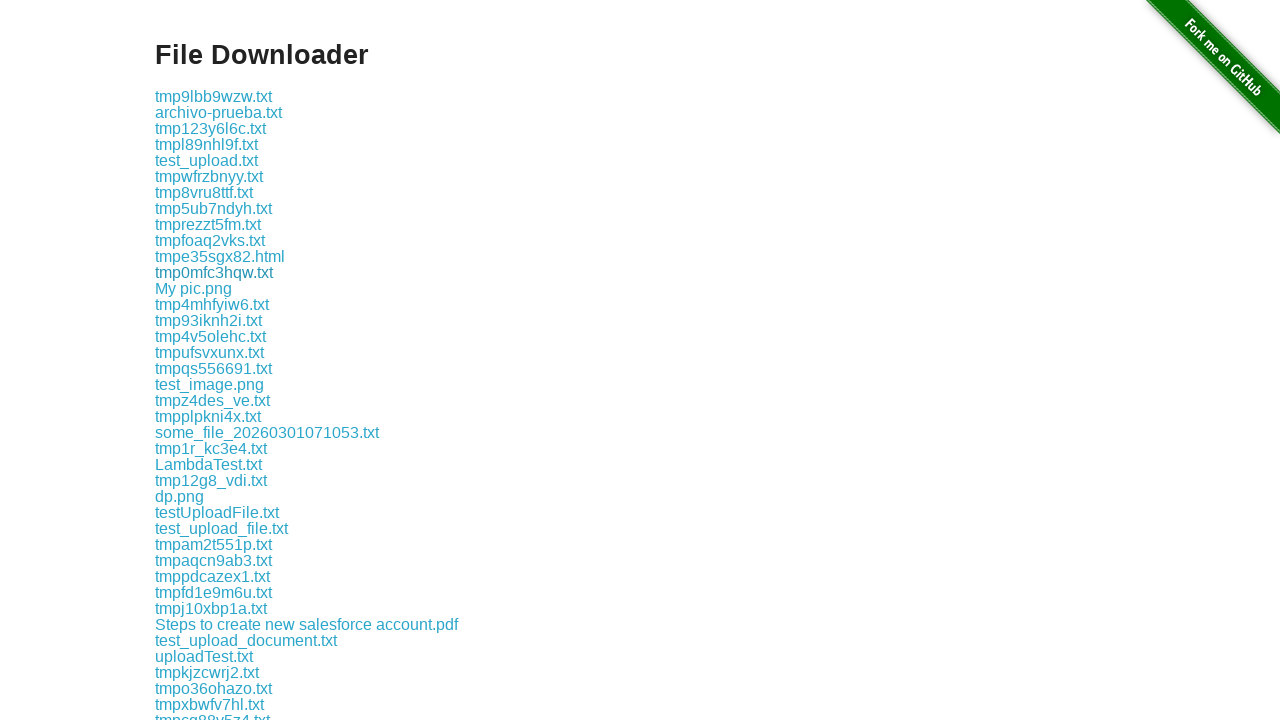

Clicked download link #13 at (194, 288) on xpath=//div[@class='example']/a >> nth=12
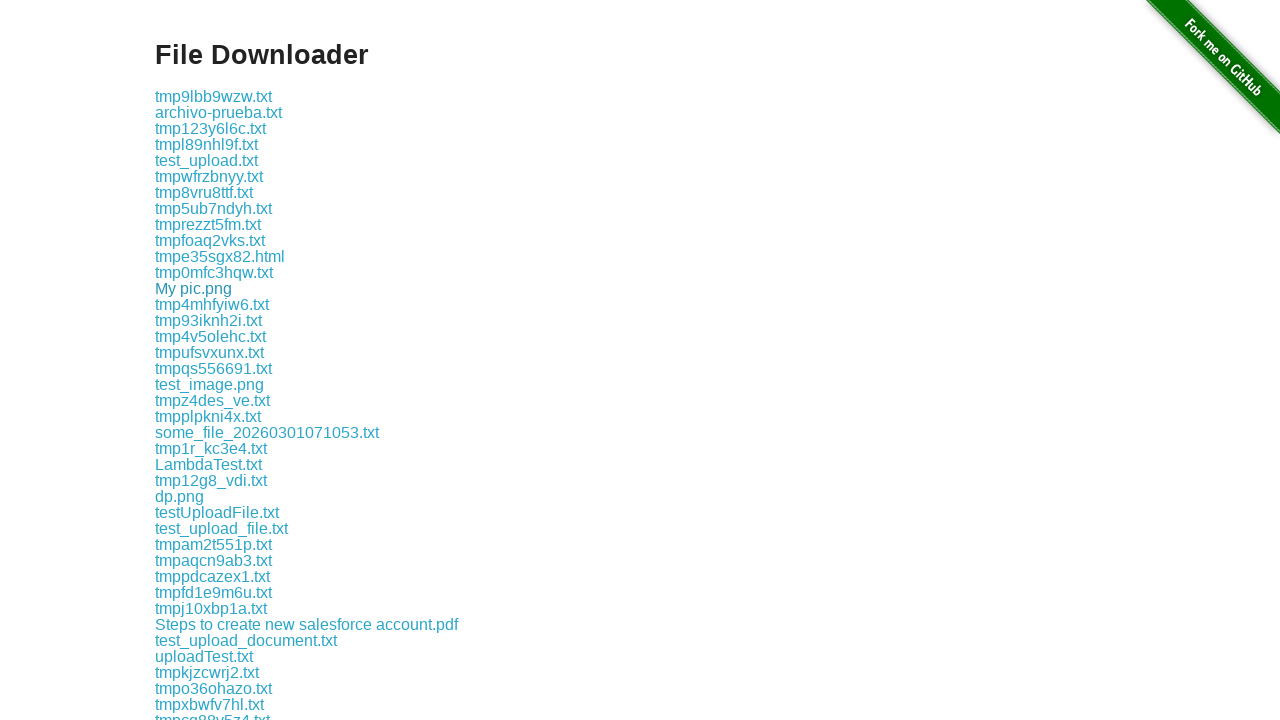

Retrieved download link #14
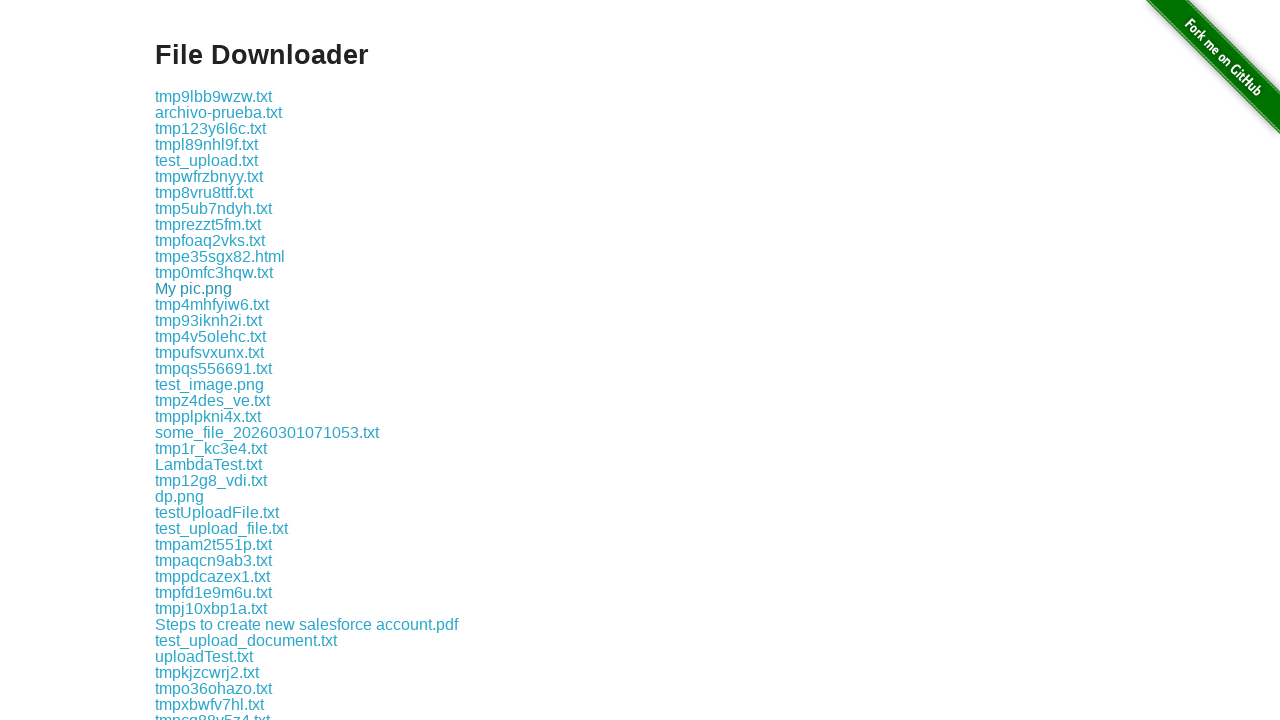

Clicked download link #14 at (212, 304) on xpath=//div[@class='example']/a >> nth=13
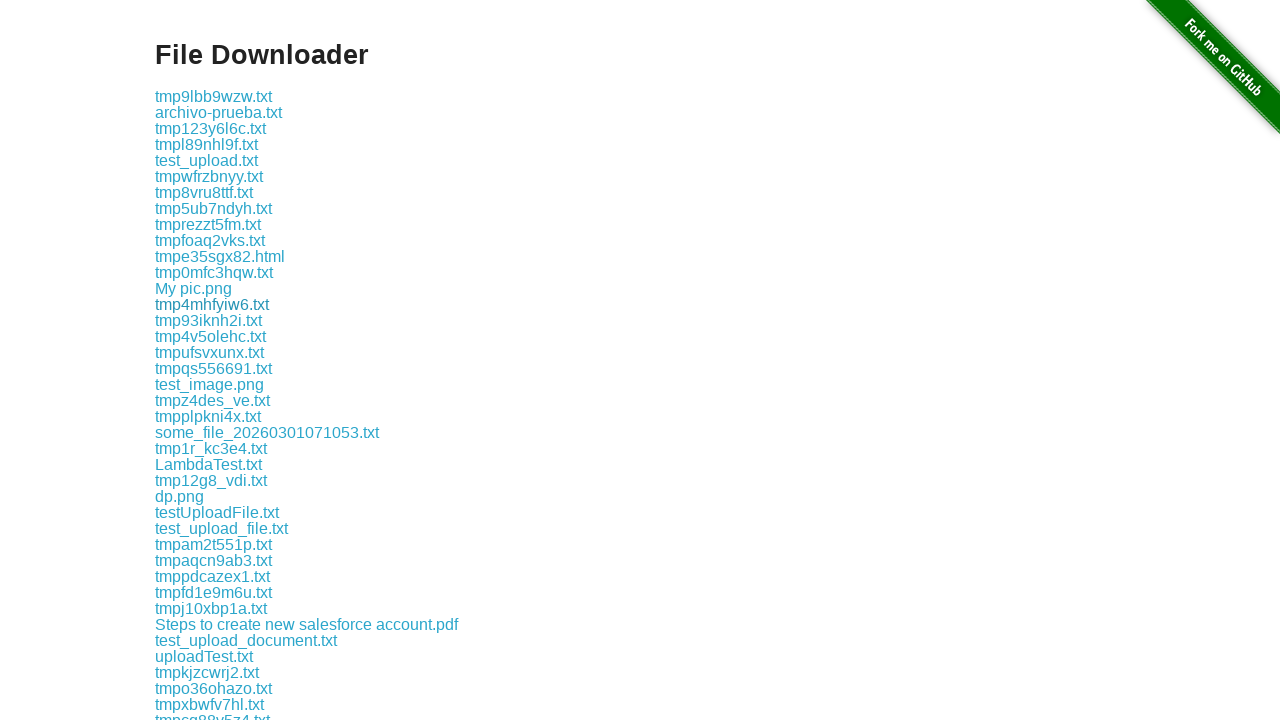

Retrieved download link #15
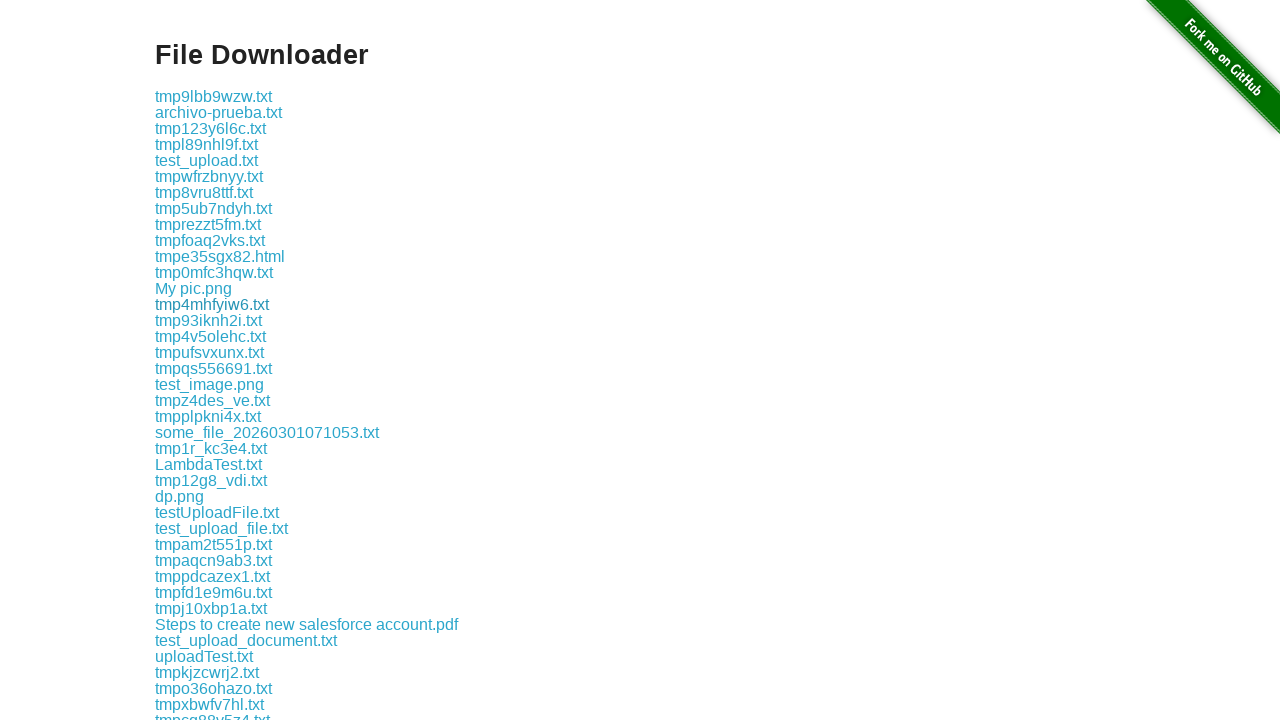

Clicked download link #15 at (208, 320) on xpath=//div[@class='example']/a >> nth=14
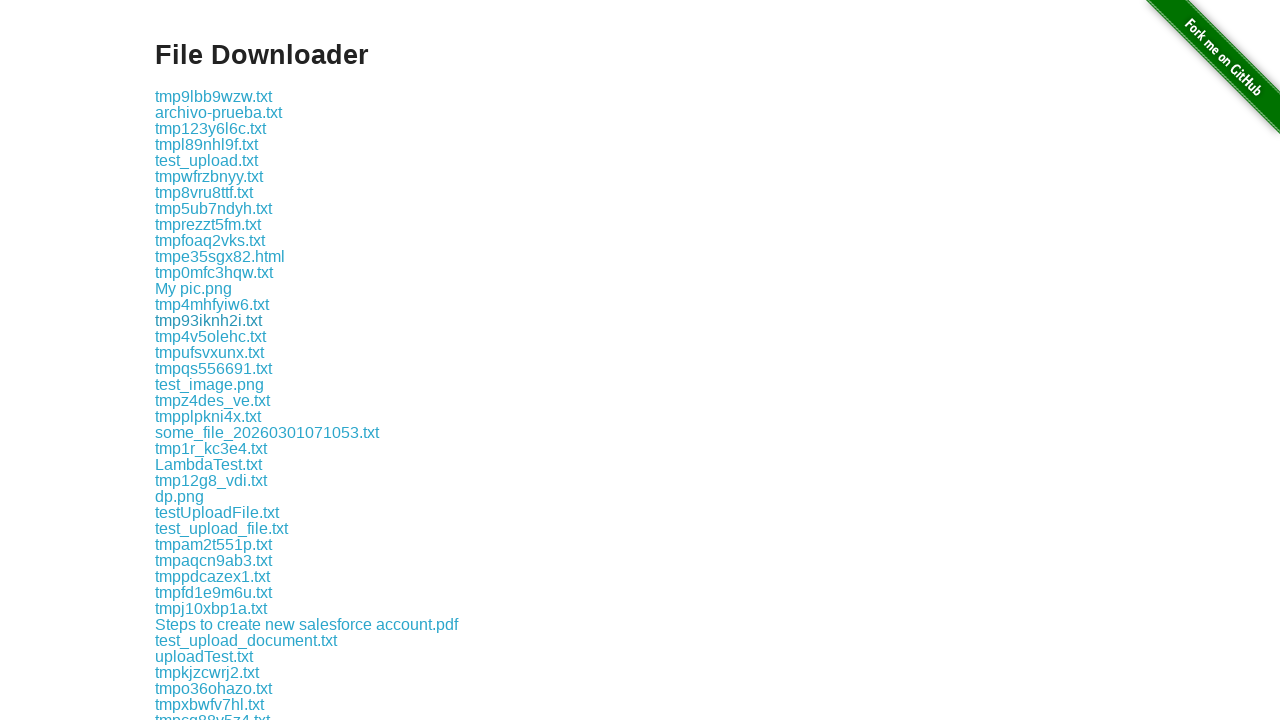

Retrieved download link #16
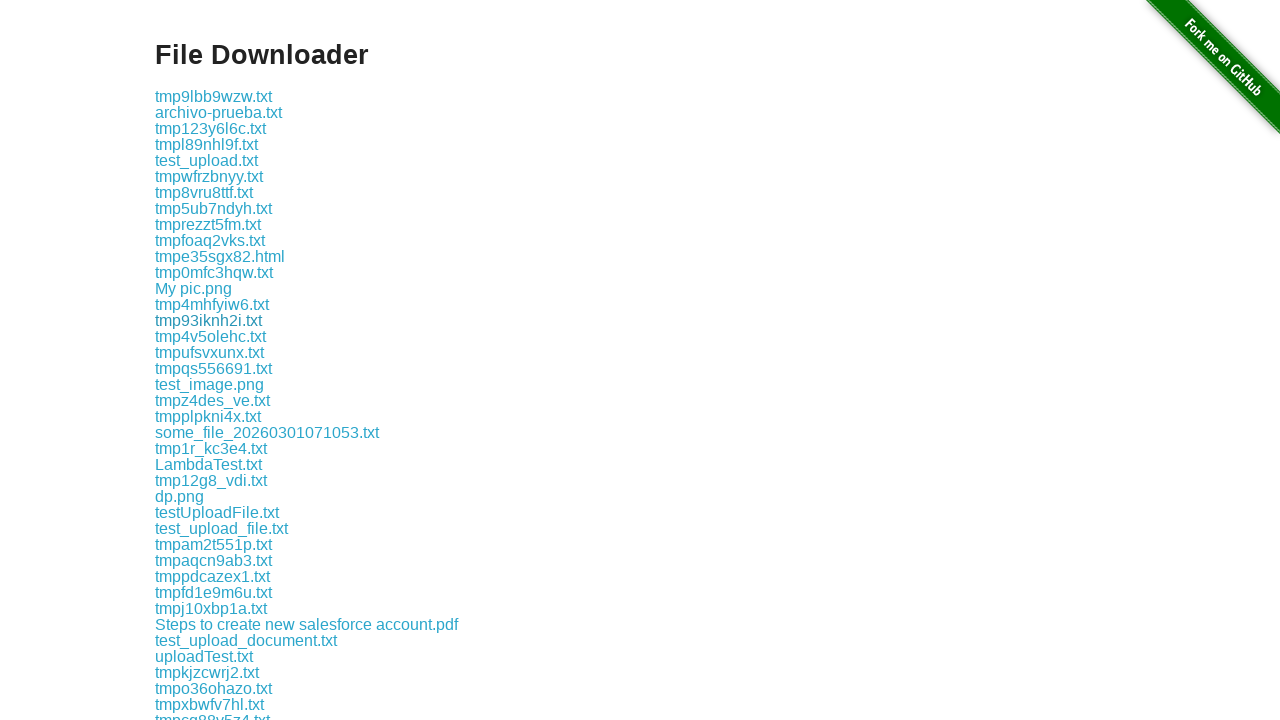

Clicked download link #16 at (210, 336) on xpath=//div[@class='example']/a >> nth=15
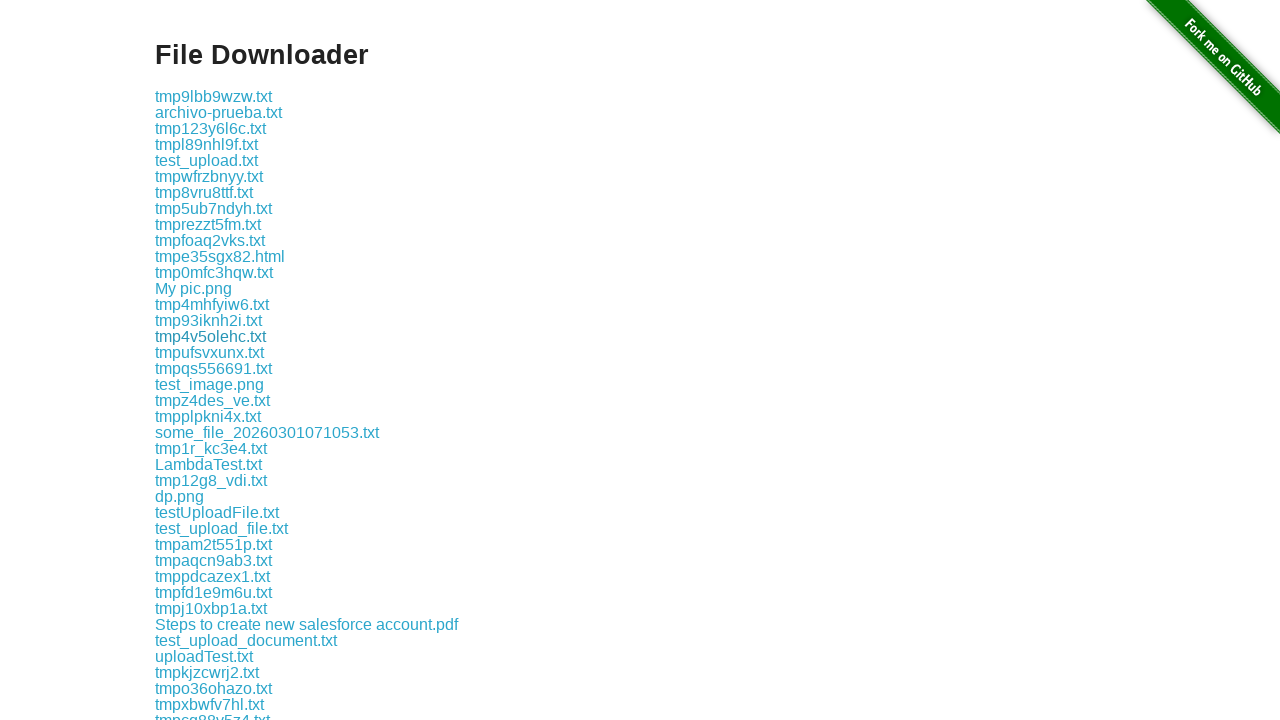

Retrieved download link #17
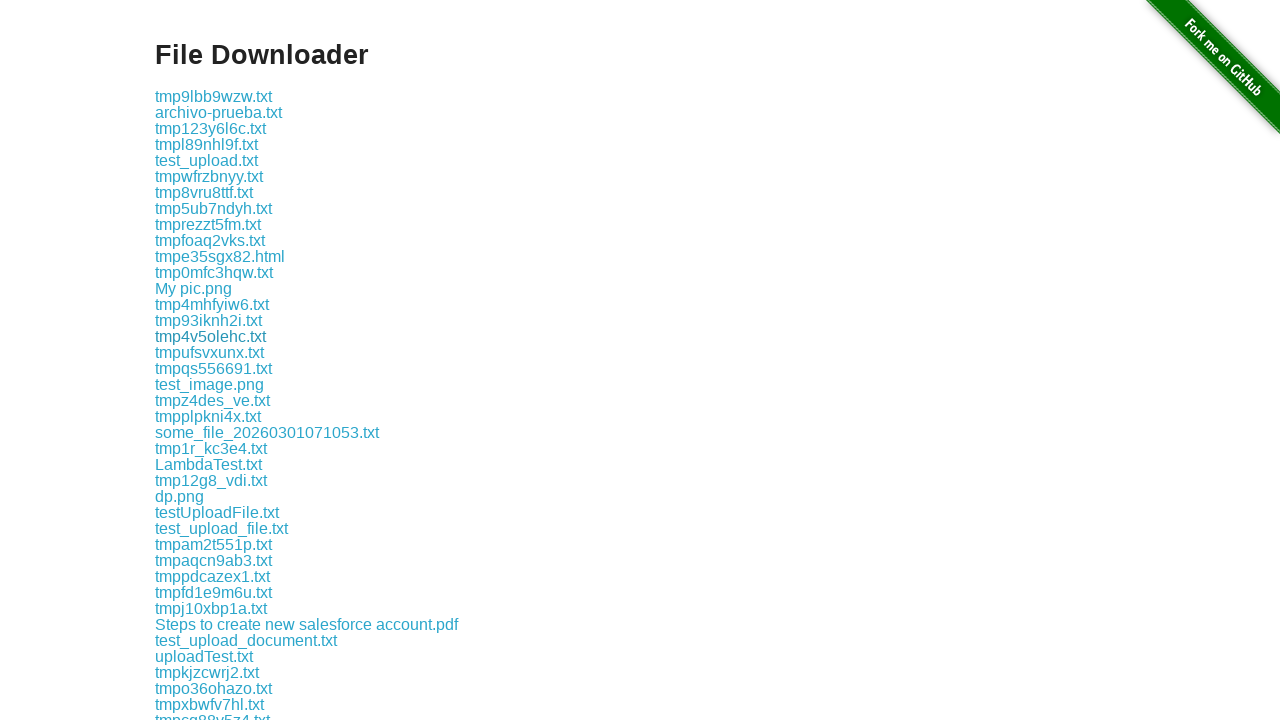

Clicked download link #17 at (210, 352) on xpath=//div[@class='example']/a >> nth=16
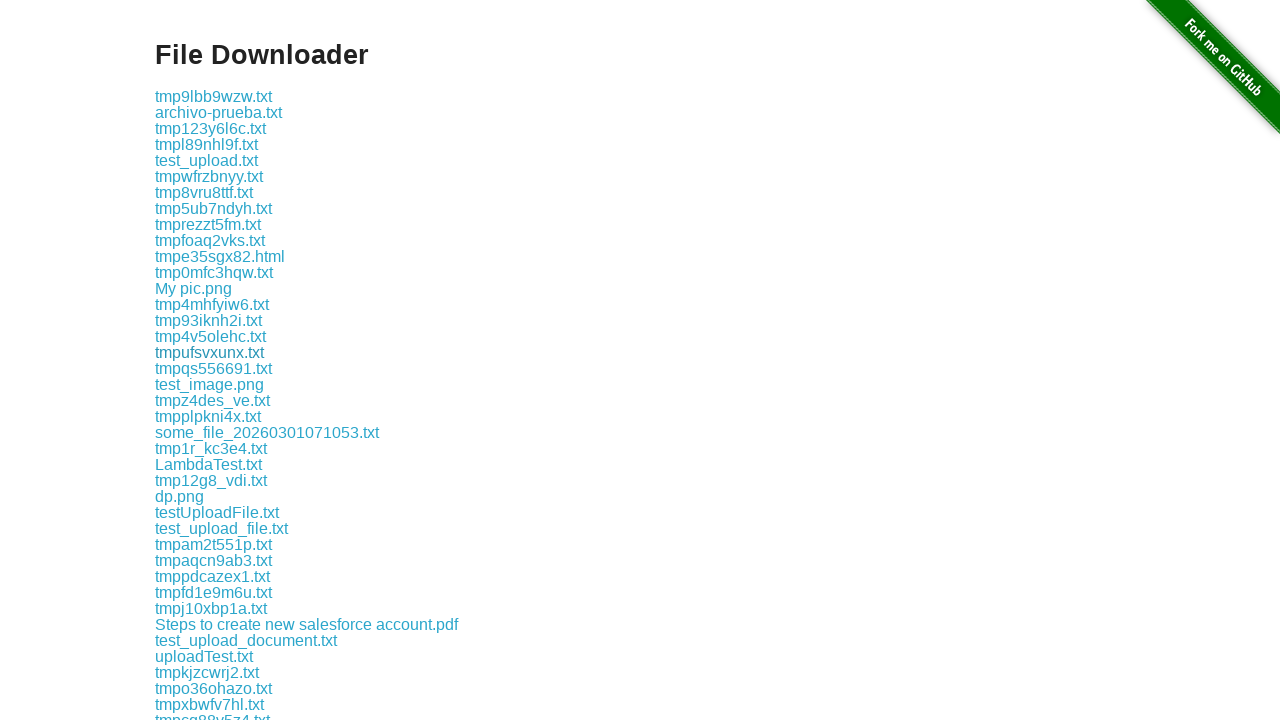

Retrieved download link #18
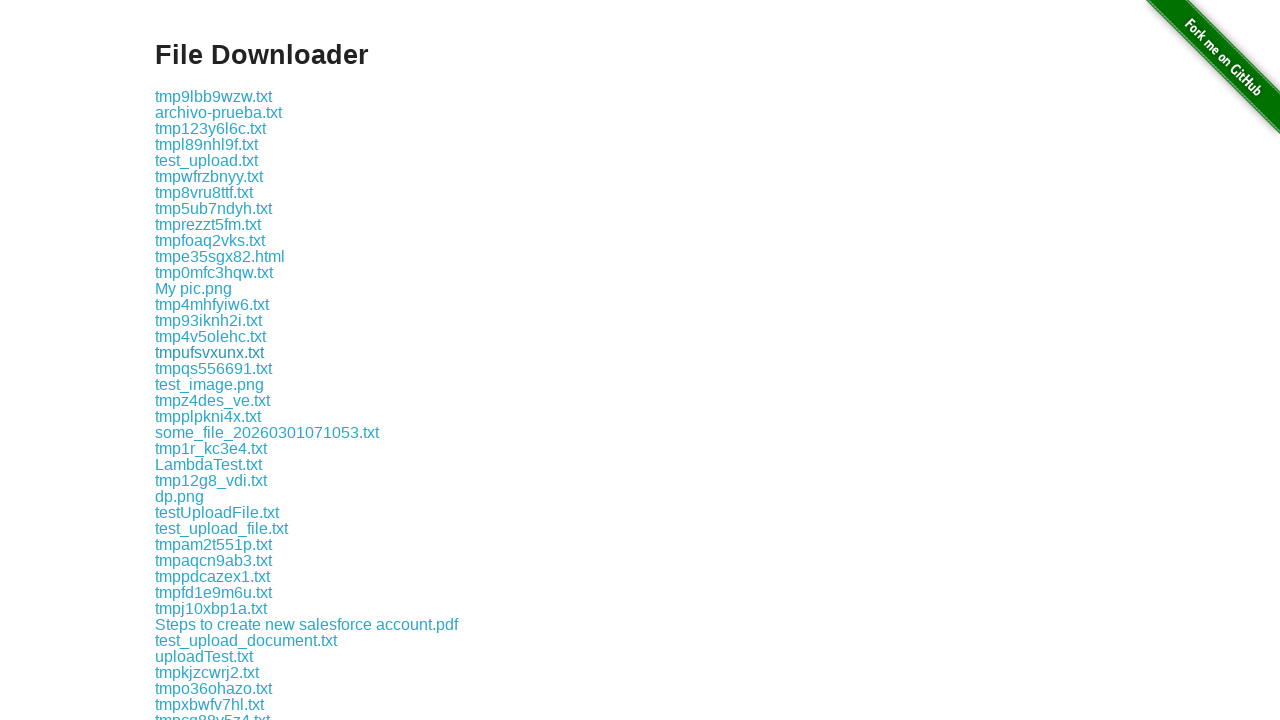

Clicked download link #18 at (214, 368) on xpath=//div[@class='example']/a >> nth=17
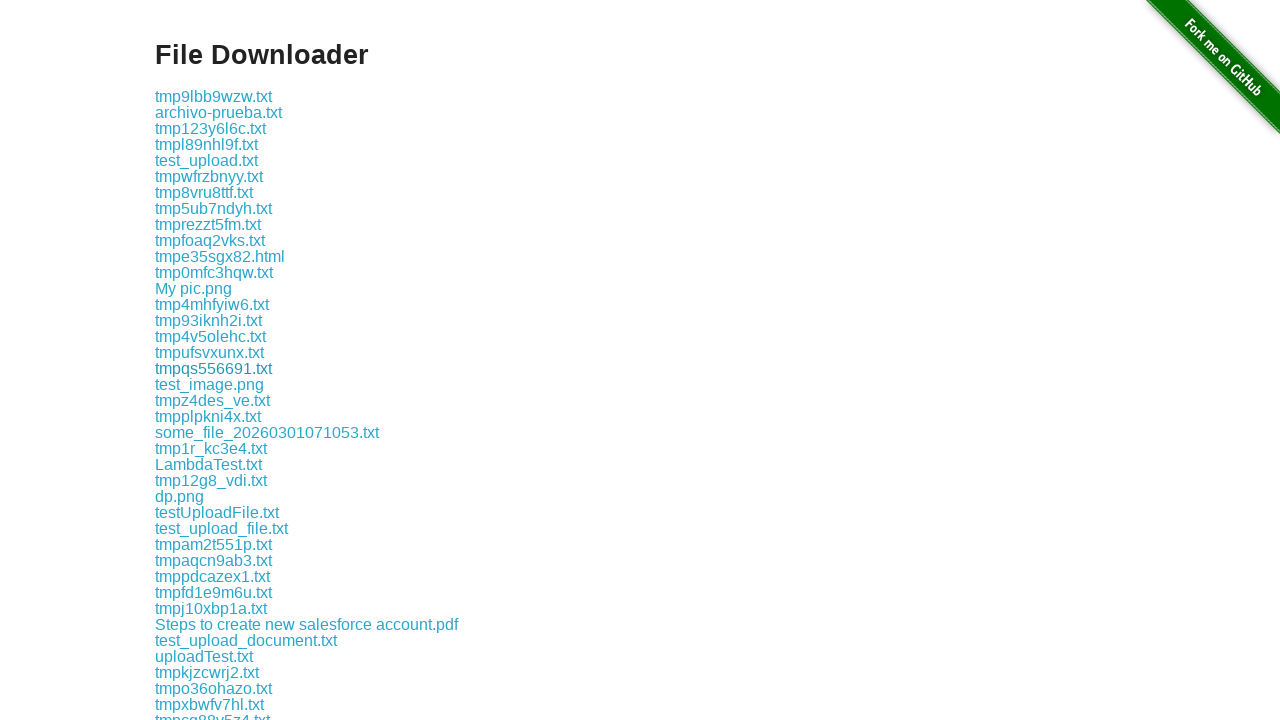

Retrieved download link #19
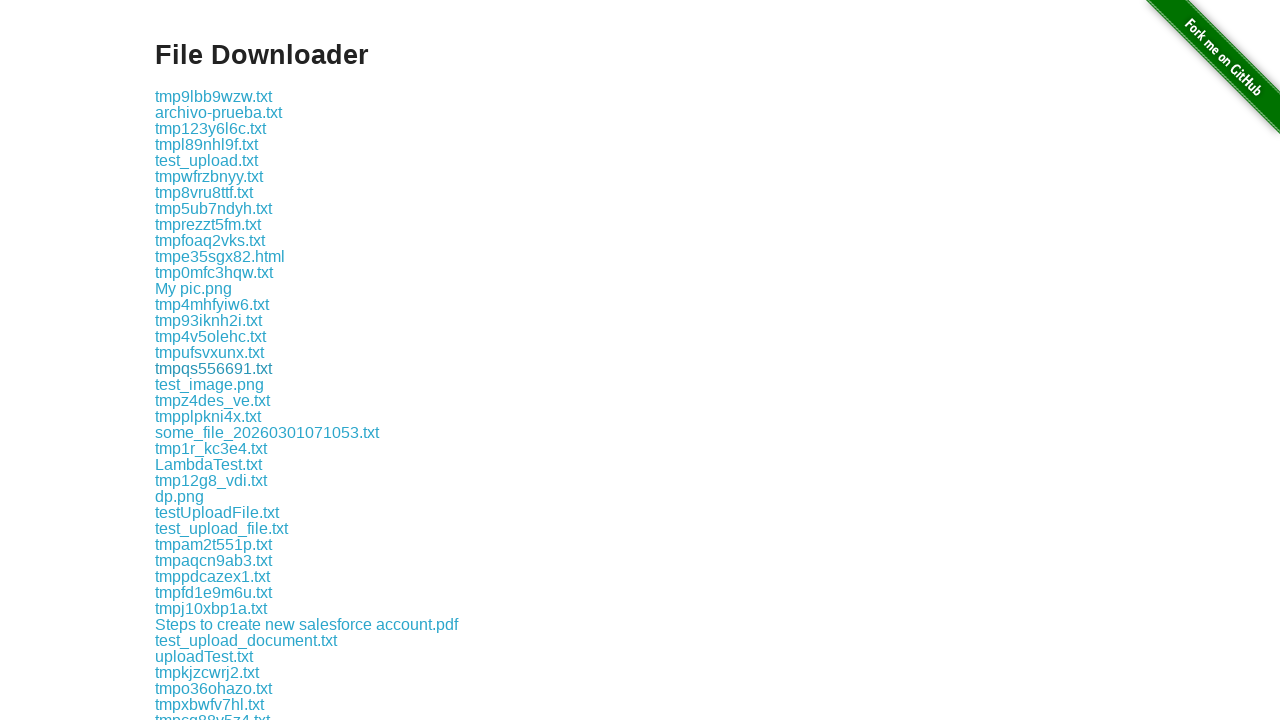

Clicked download link #19 at (210, 384) on xpath=//div[@class='example']/a >> nth=18
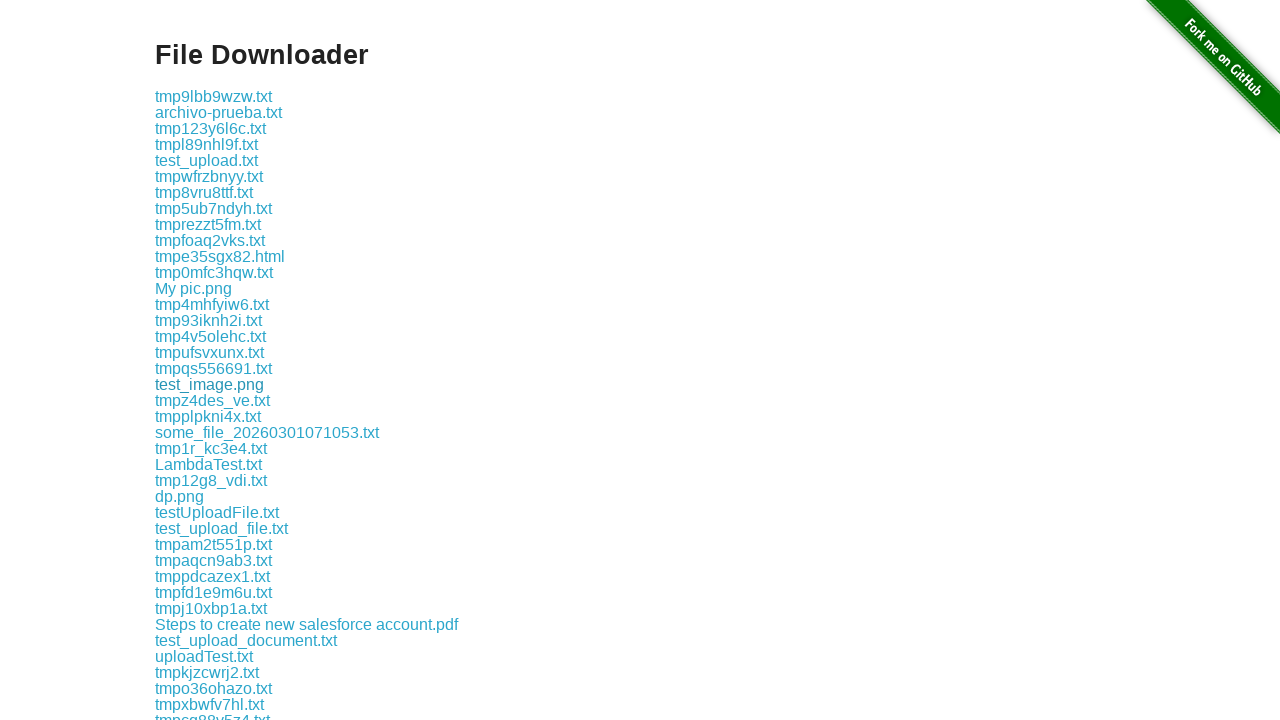

Retrieved download link #20
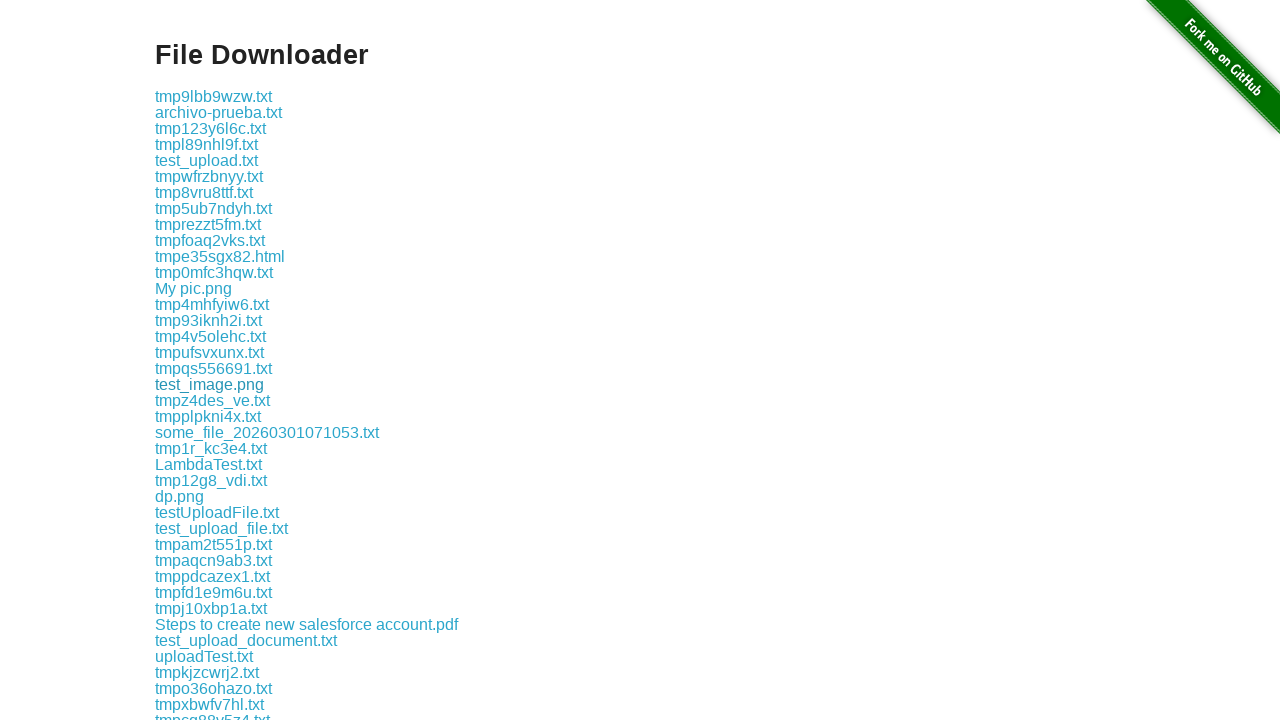

Clicked download link #20 at (212, 400) on xpath=//div[@class='example']/a >> nth=19
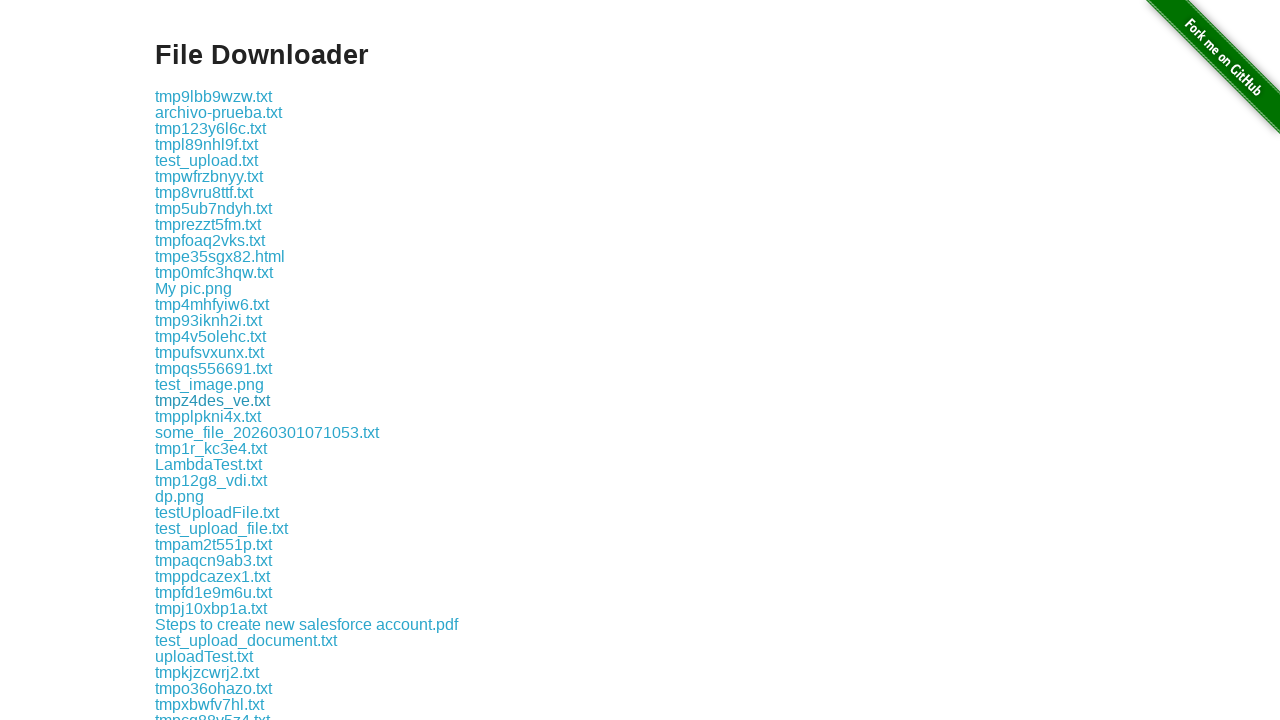

Retrieved download link #21
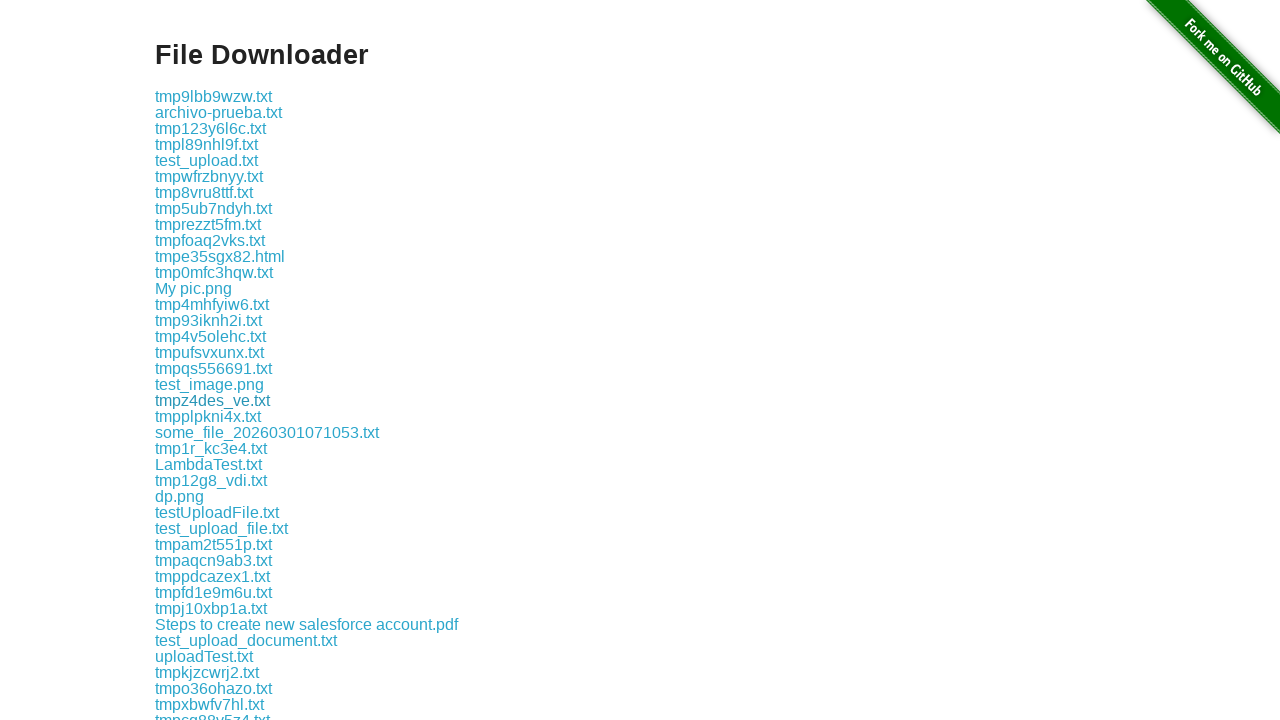

Clicked download link #21 at (208, 416) on xpath=//div[@class='example']/a >> nth=20
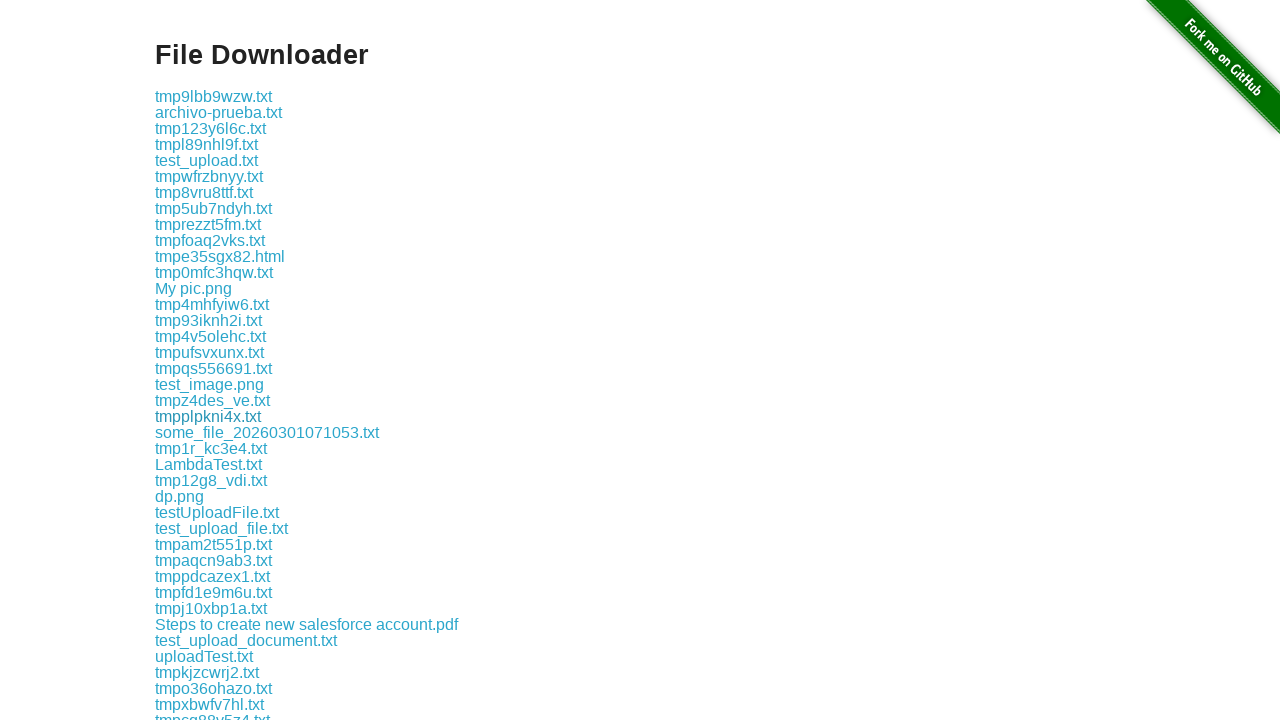

Retrieved download link #22
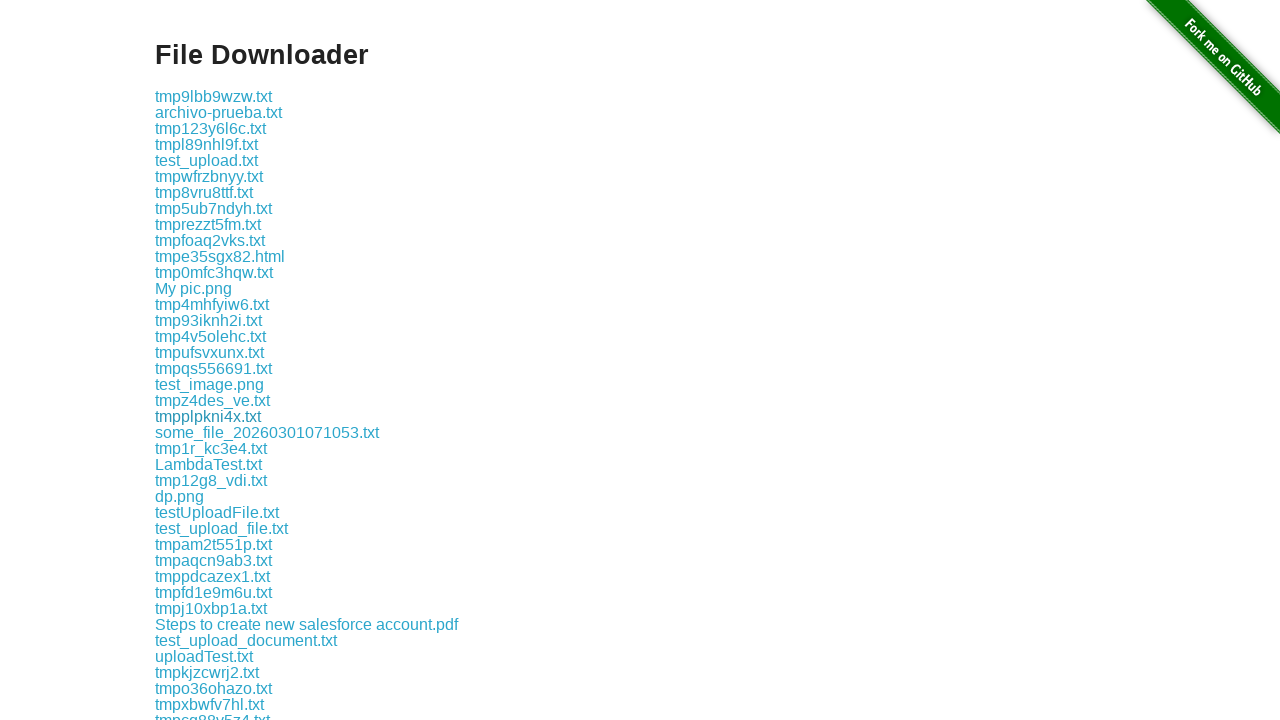

Clicked download link #22 at (267, 432) on xpath=//div[@class='example']/a >> nth=21
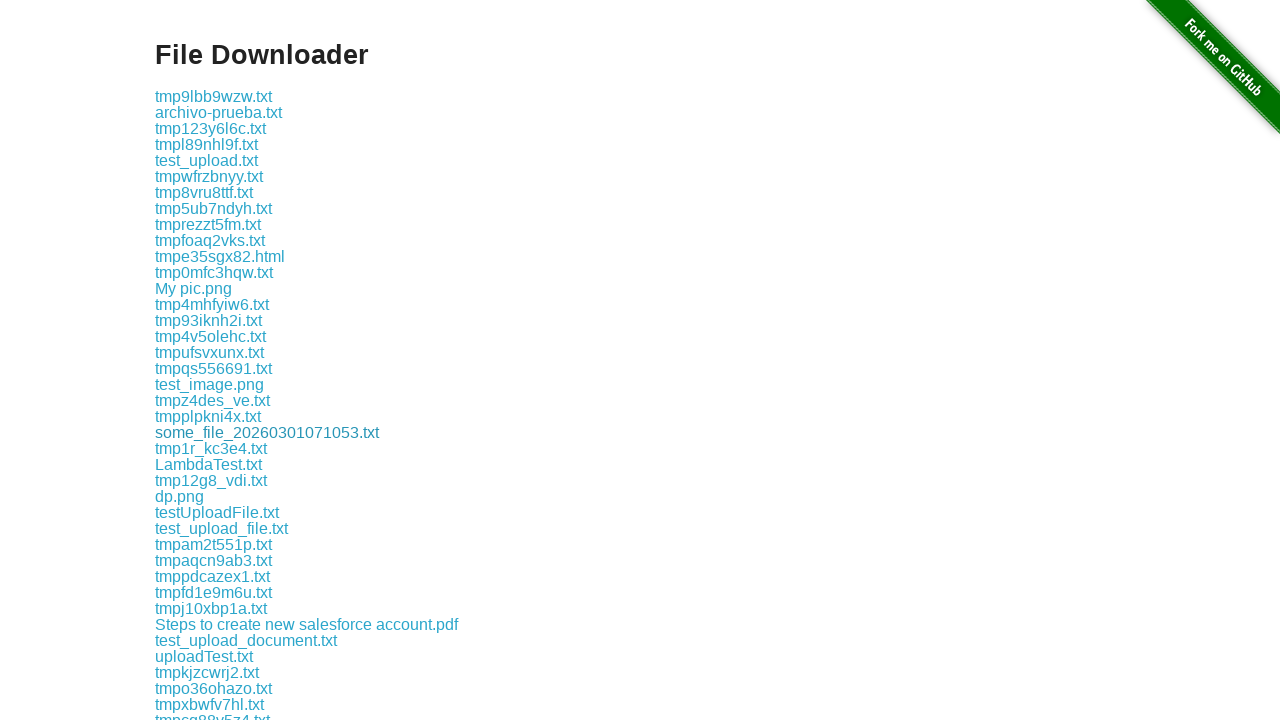

Retrieved download link #23
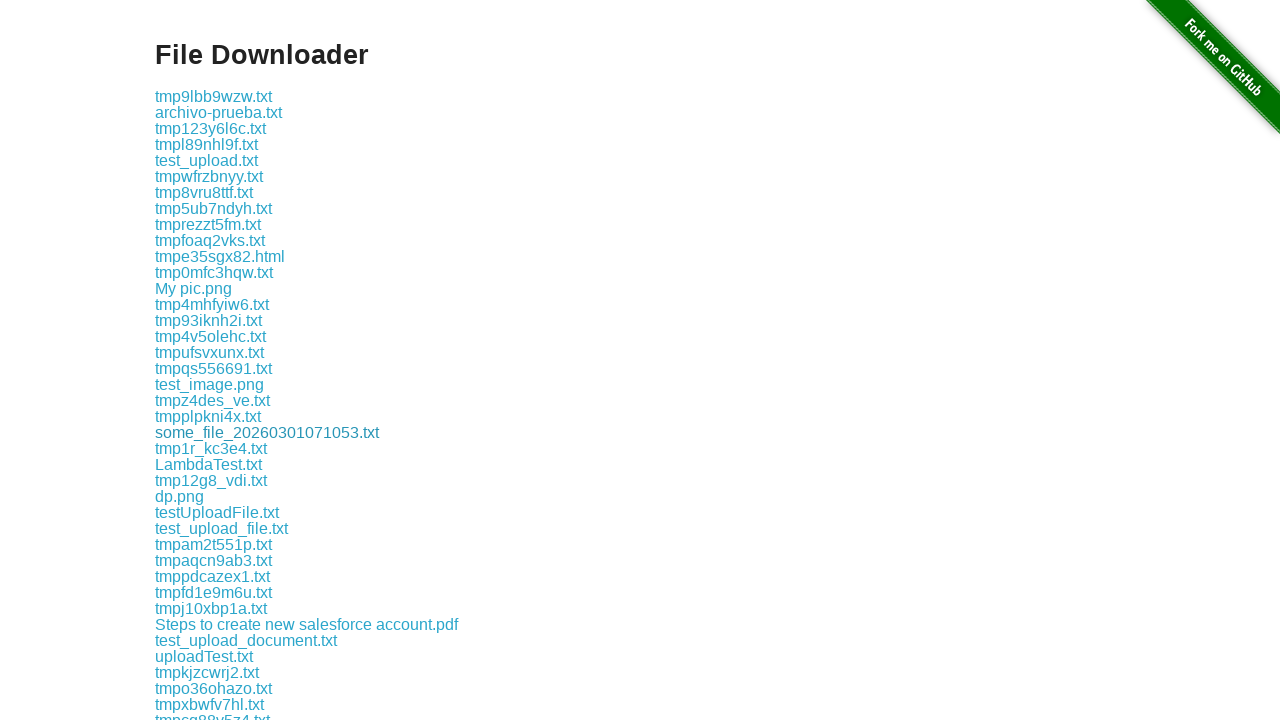

Clicked download link #23 at (211, 448) on xpath=//div[@class='example']/a >> nth=22
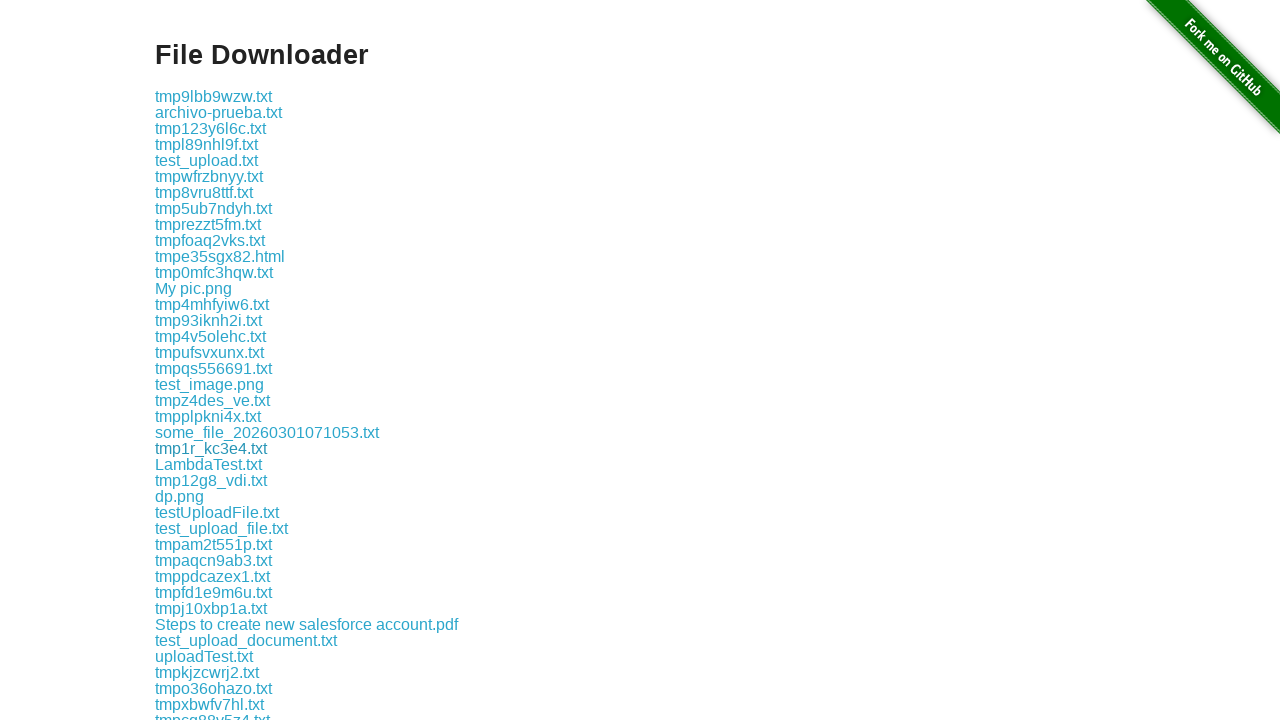

Retrieved download link #24
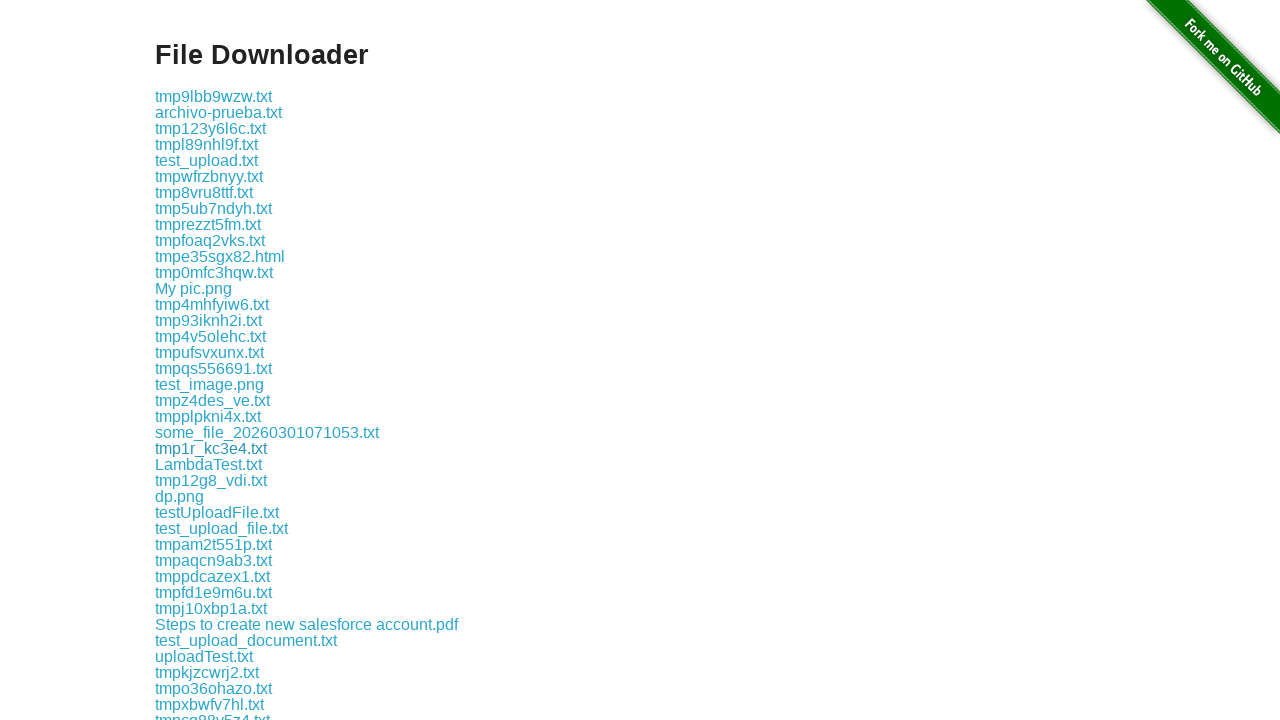

Clicked download link #24 at (208, 464) on xpath=//div[@class='example']/a >> nth=23
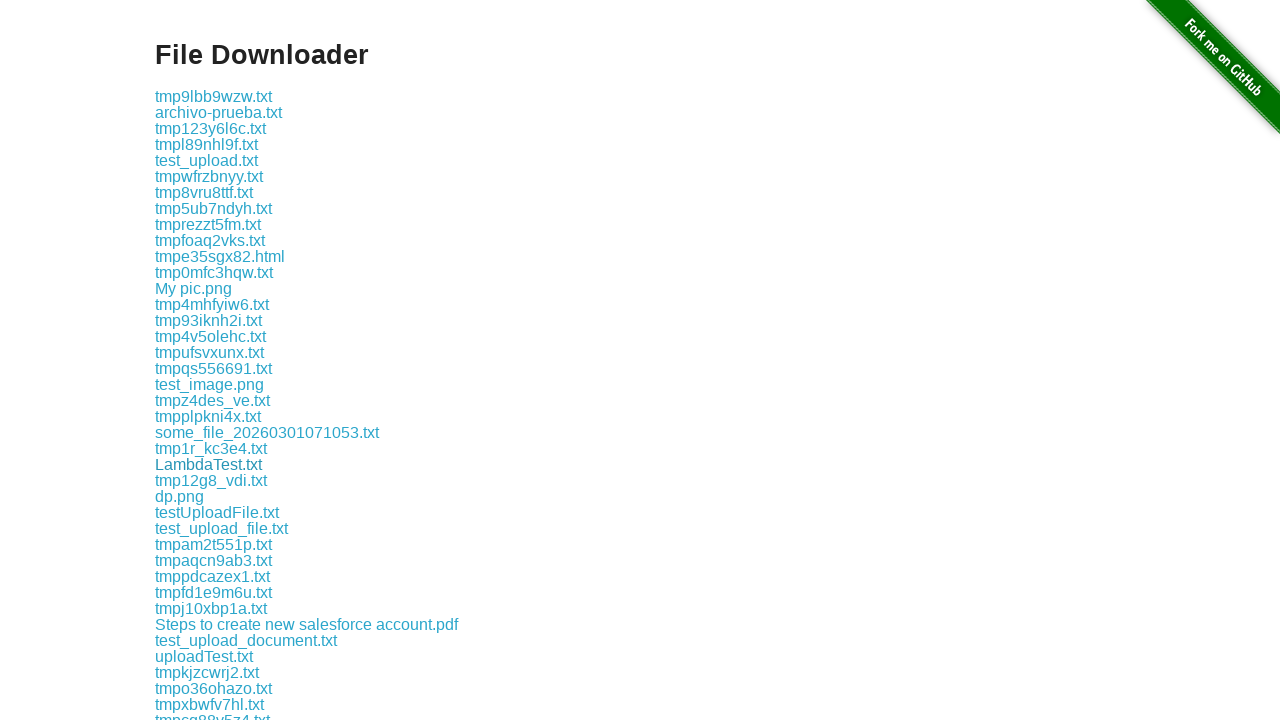

Retrieved download link #25
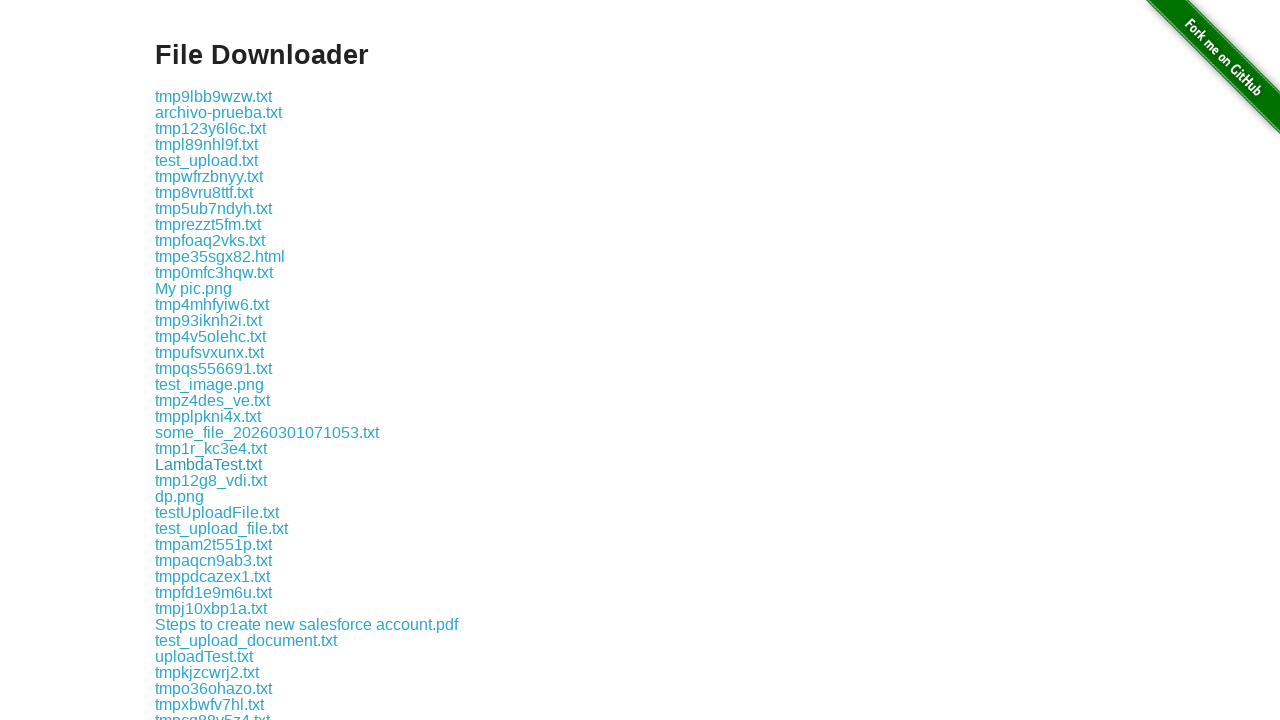

Clicked download link #25 at (211, 480) on xpath=//div[@class='example']/a >> nth=24
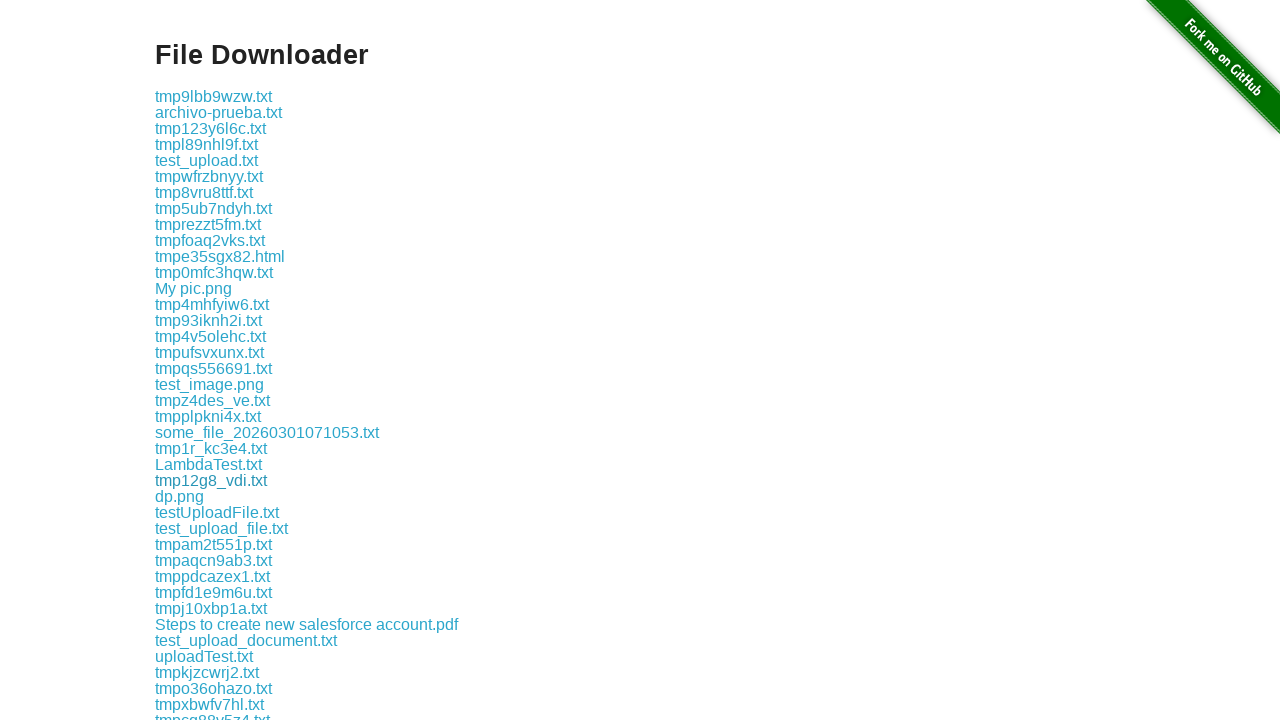

Retrieved download link #26
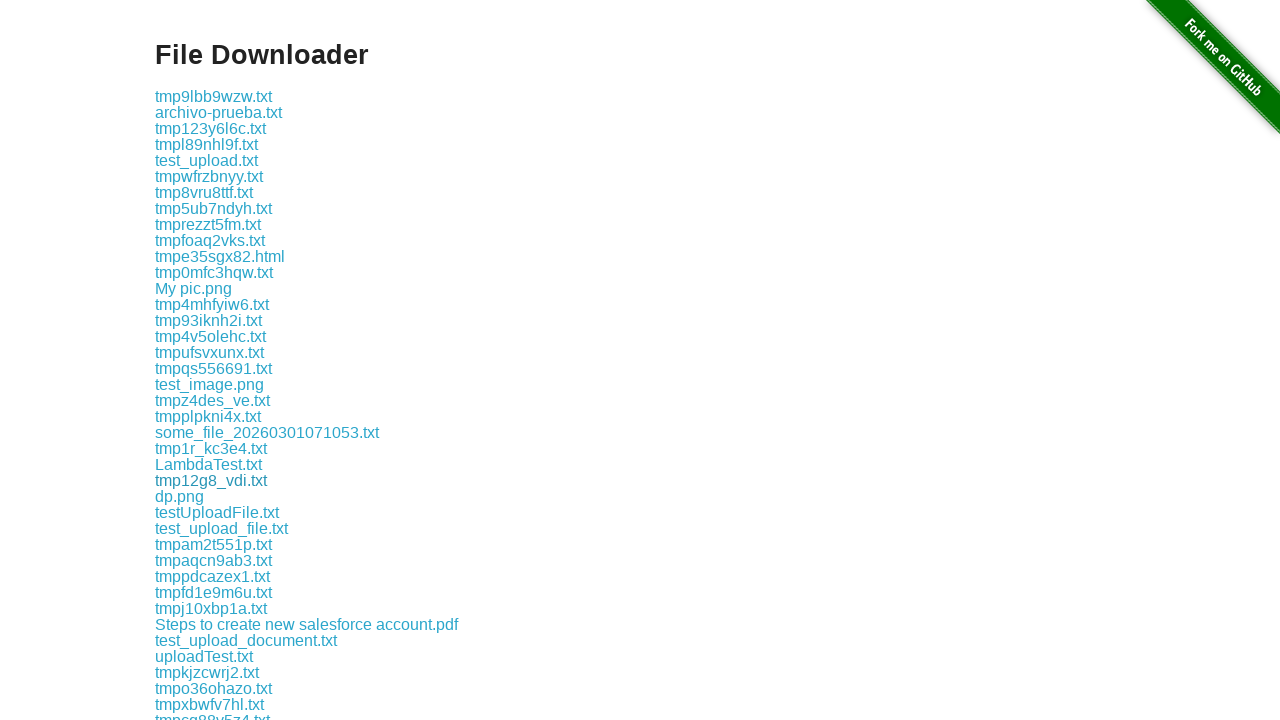

Clicked download link #26 at (180, 496) on xpath=//div[@class='example']/a >> nth=25
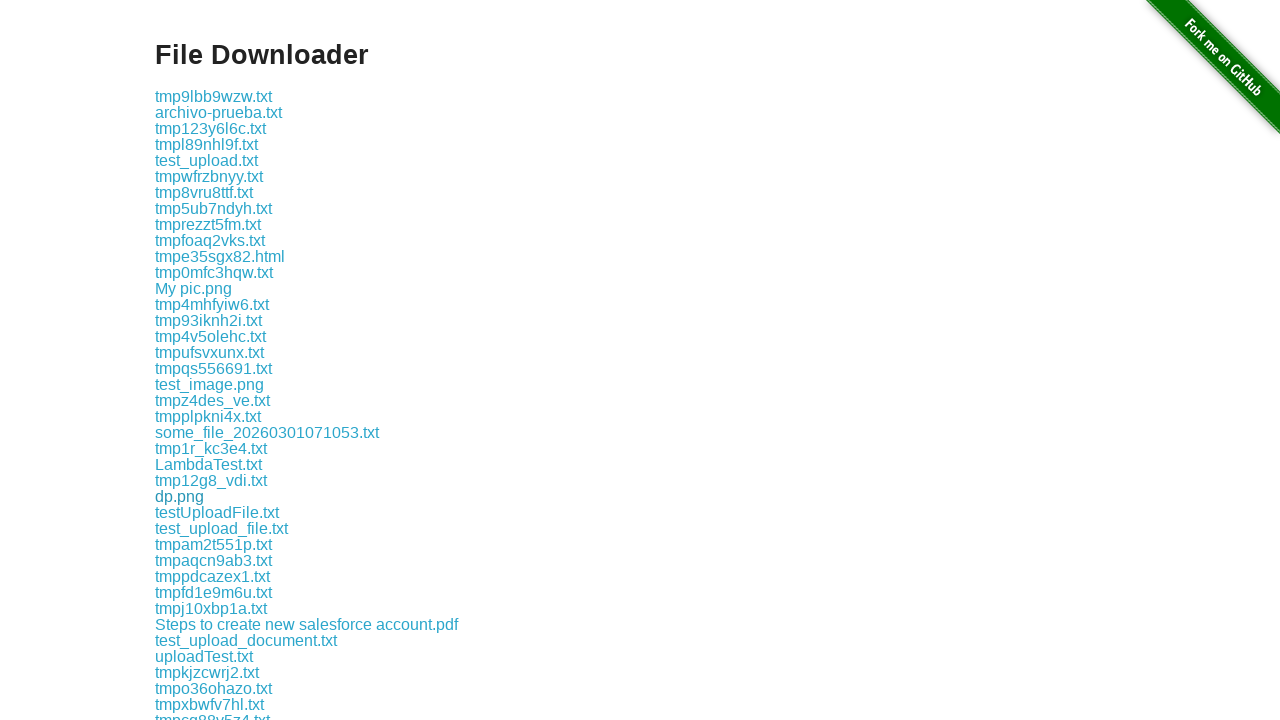

Retrieved download link #27
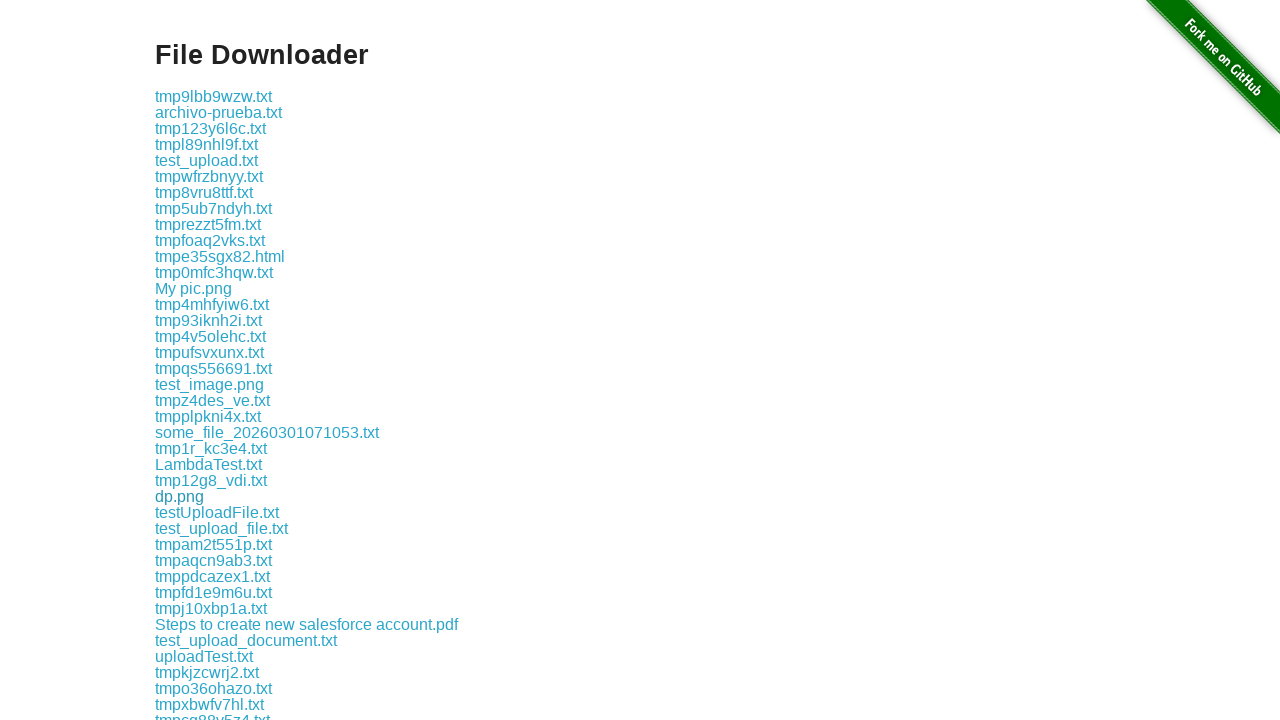

Clicked download link #27 at (217, 512) on xpath=//div[@class='example']/a >> nth=26
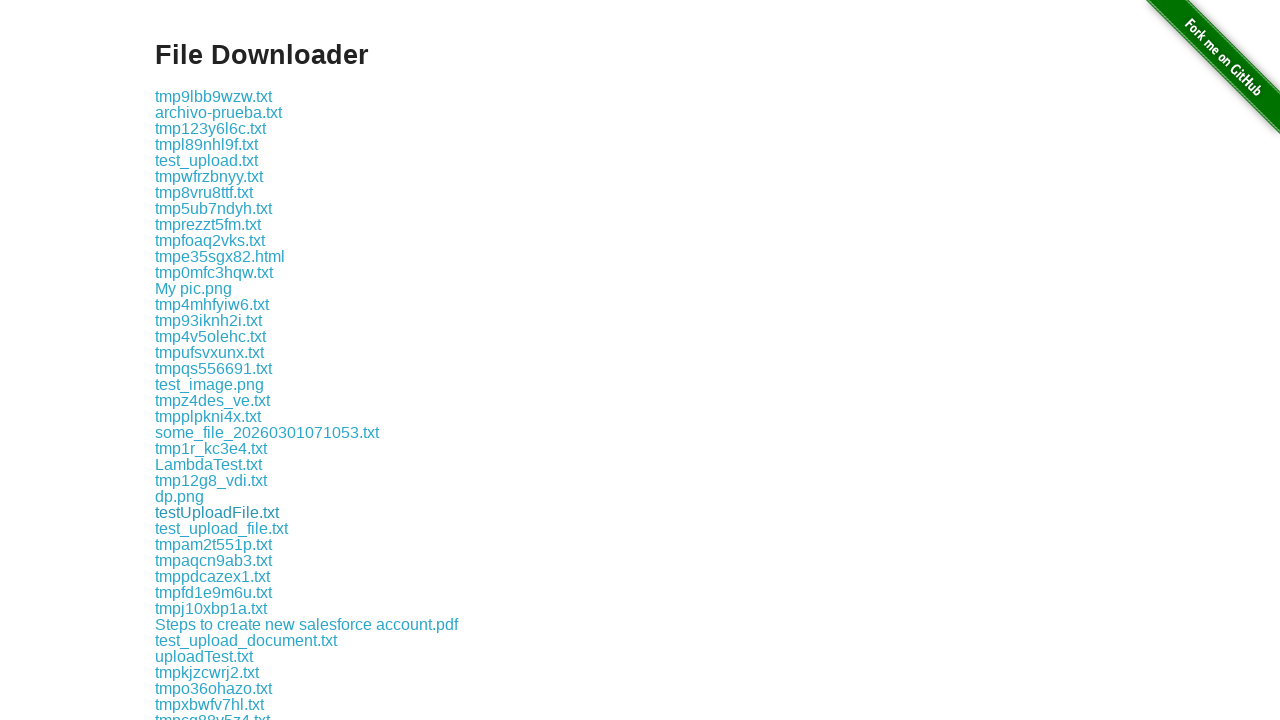

Retrieved download link #28
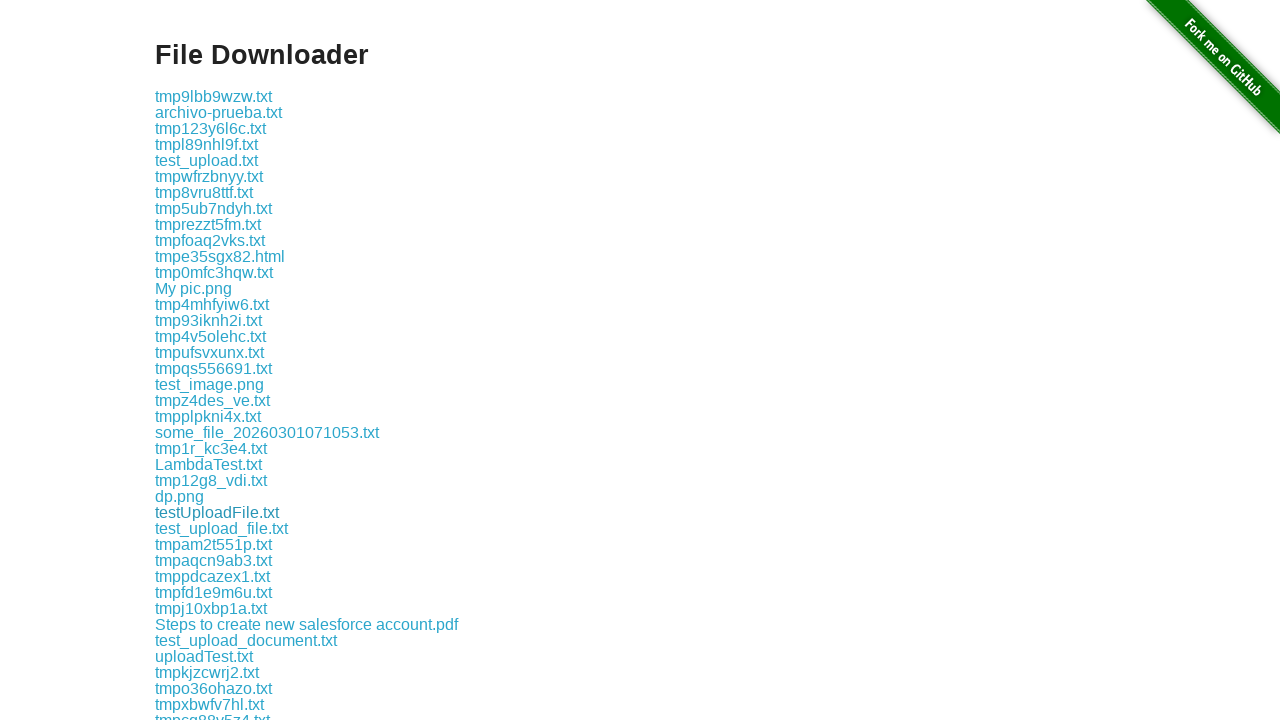

Clicked download link #28 at (222, 528) on xpath=//div[@class='example']/a >> nth=27
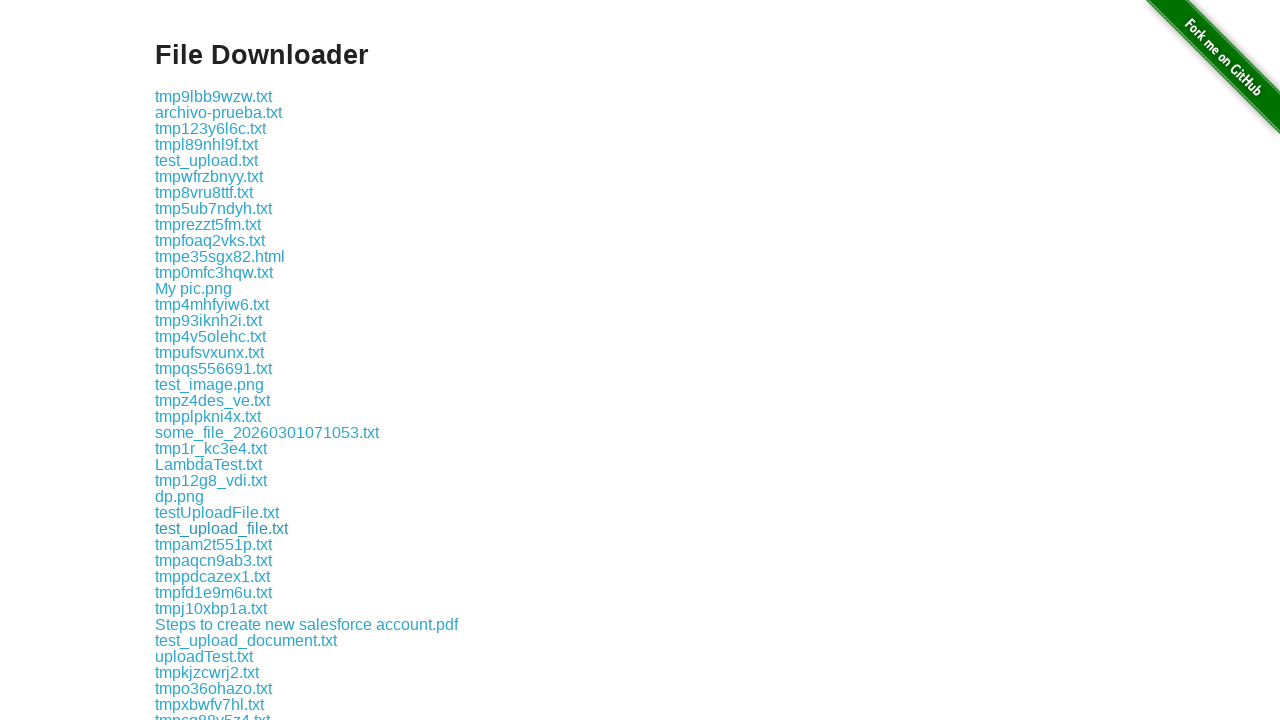

Retrieved download link #29
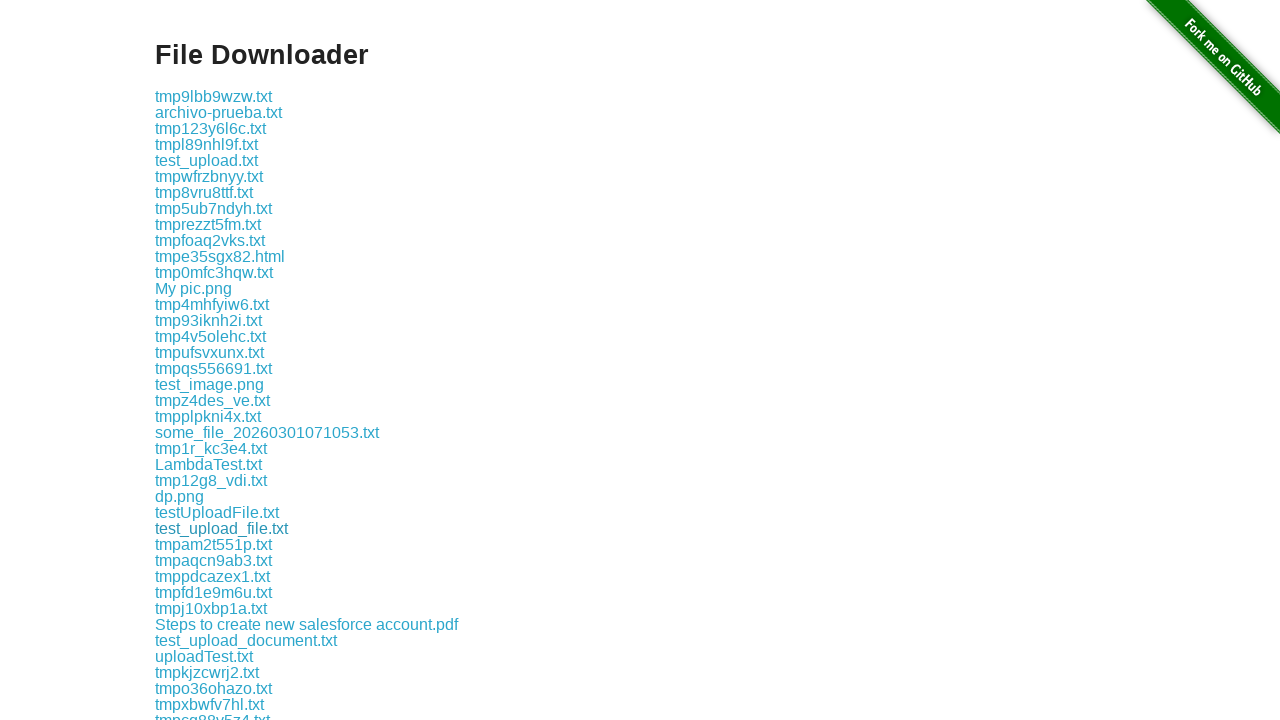

Clicked download link #29 at (214, 544) on xpath=//div[@class='example']/a >> nth=28
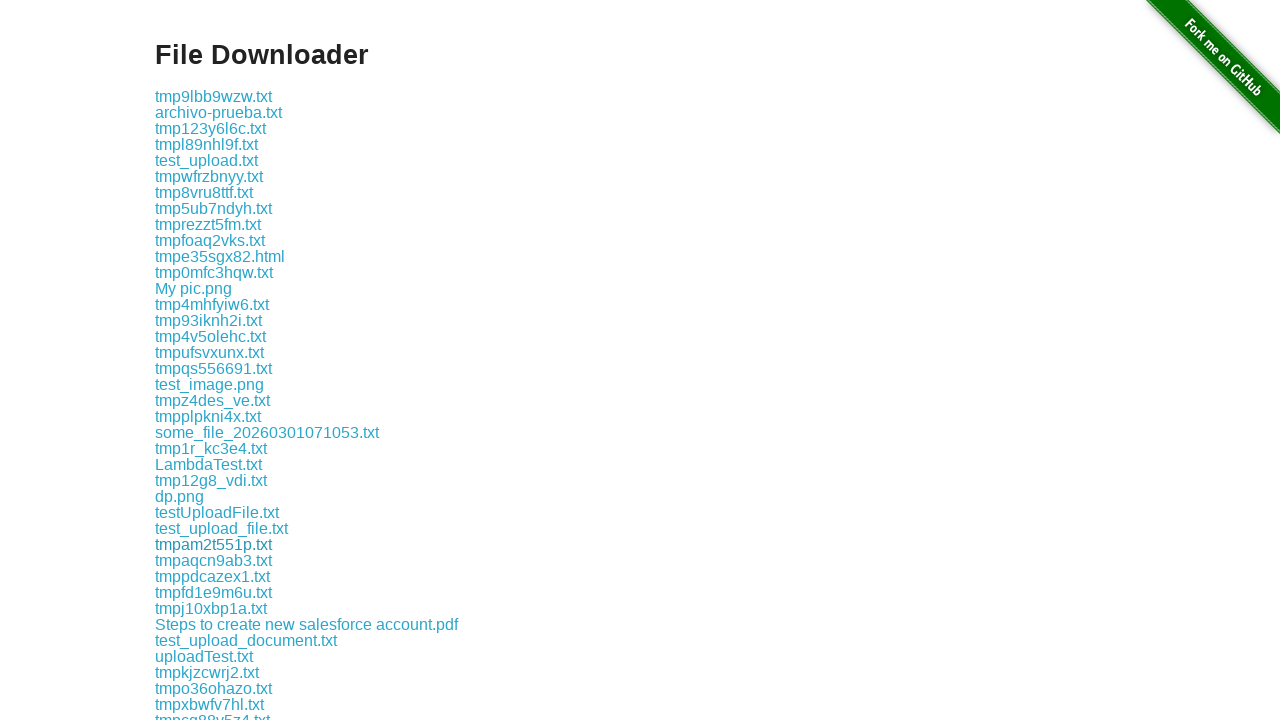

Retrieved download link #30
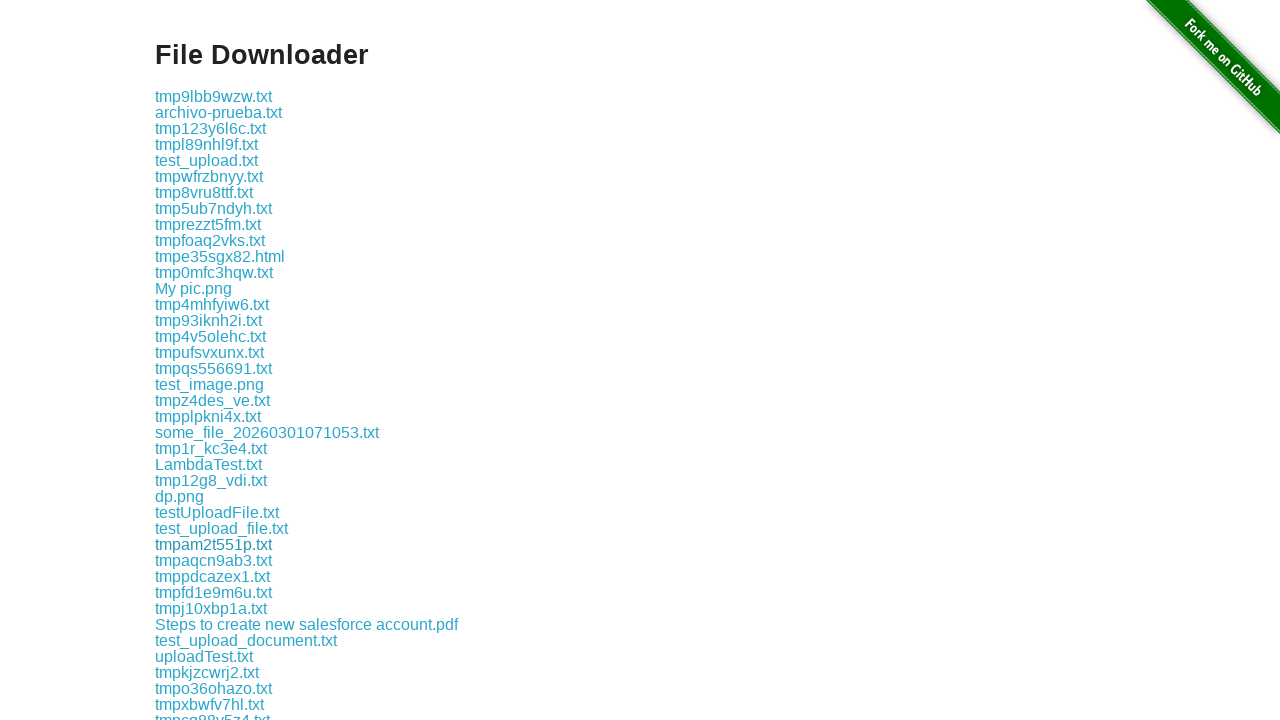

Clicked download link #30 at (214, 560) on xpath=//div[@class='example']/a >> nth=29
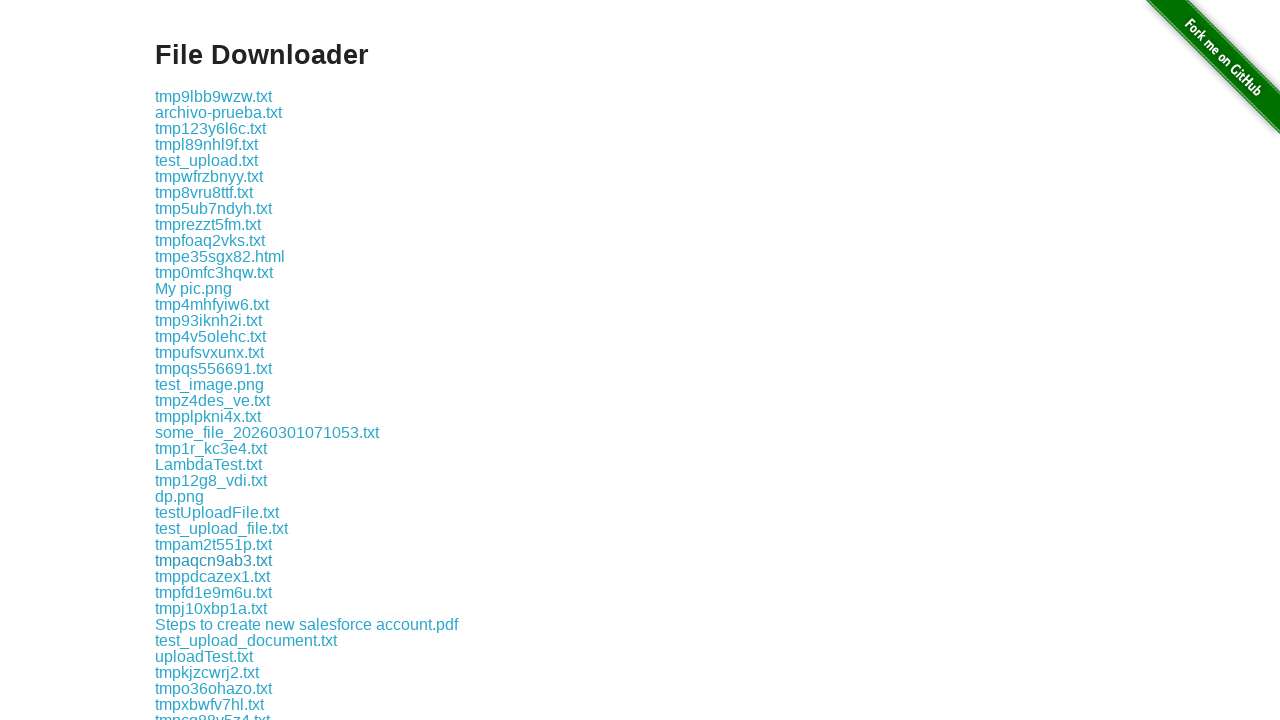

Retrieved download link #31
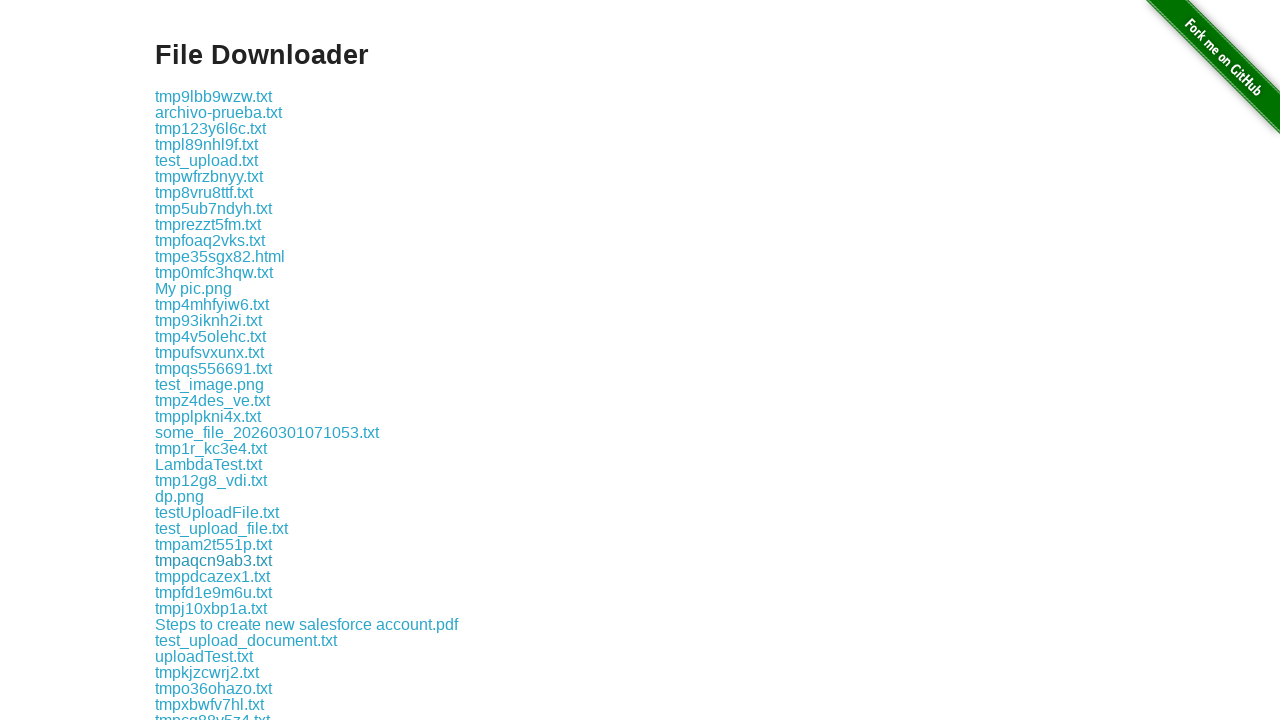

Clicked download link #31 at (212, 576) on xpath=//div[@class='example']/a >> nth=30
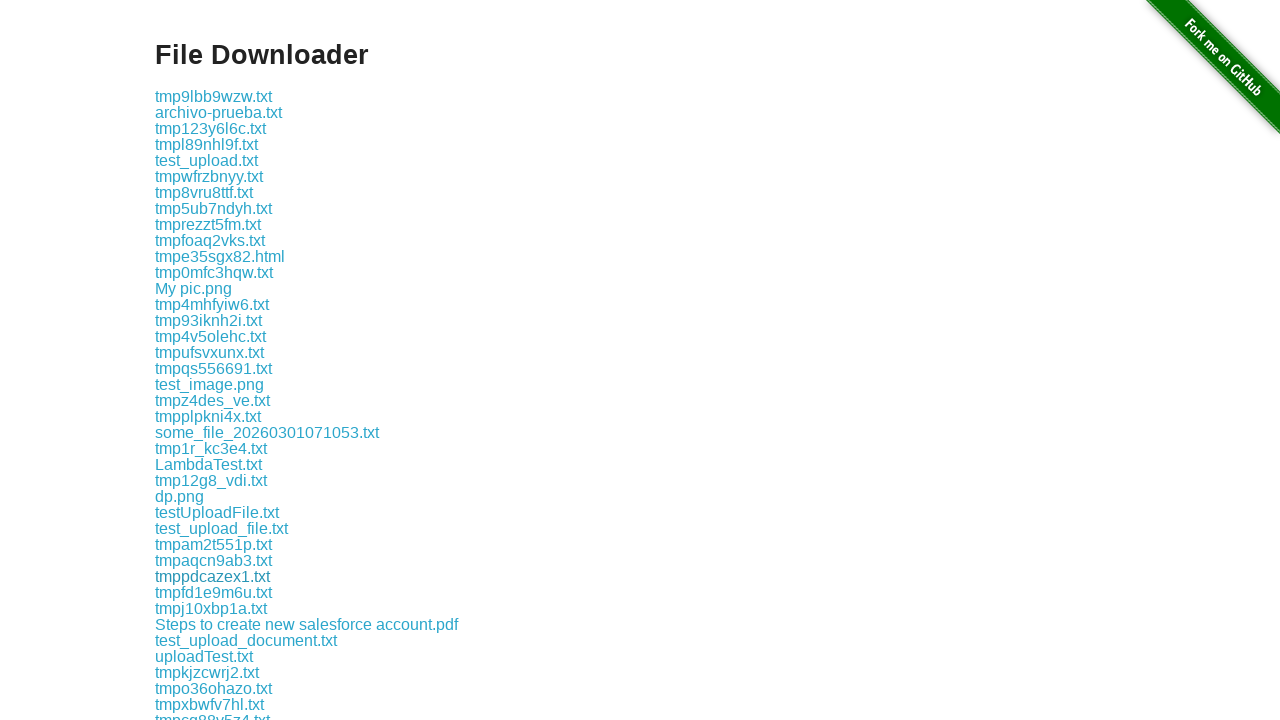

Retrieved download link #32
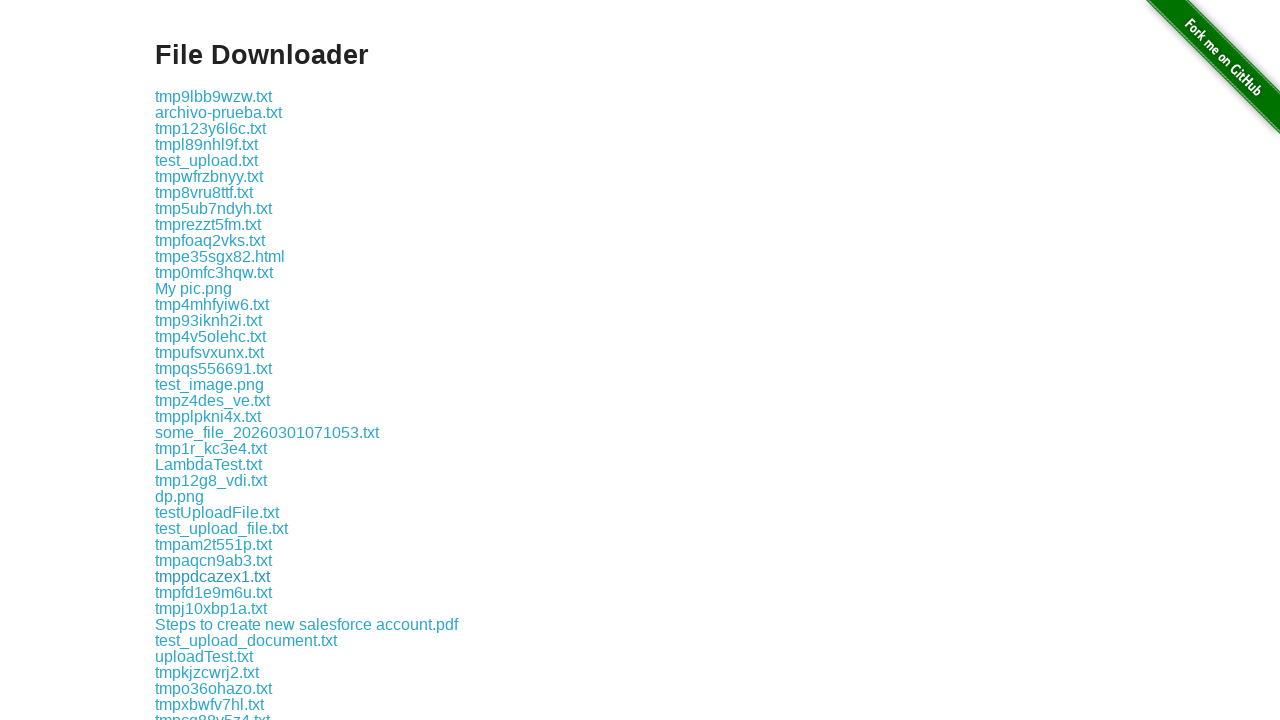

Clicked download link #32 at (214, 592) on xpath=//div[@class='example']/a >> nth=31
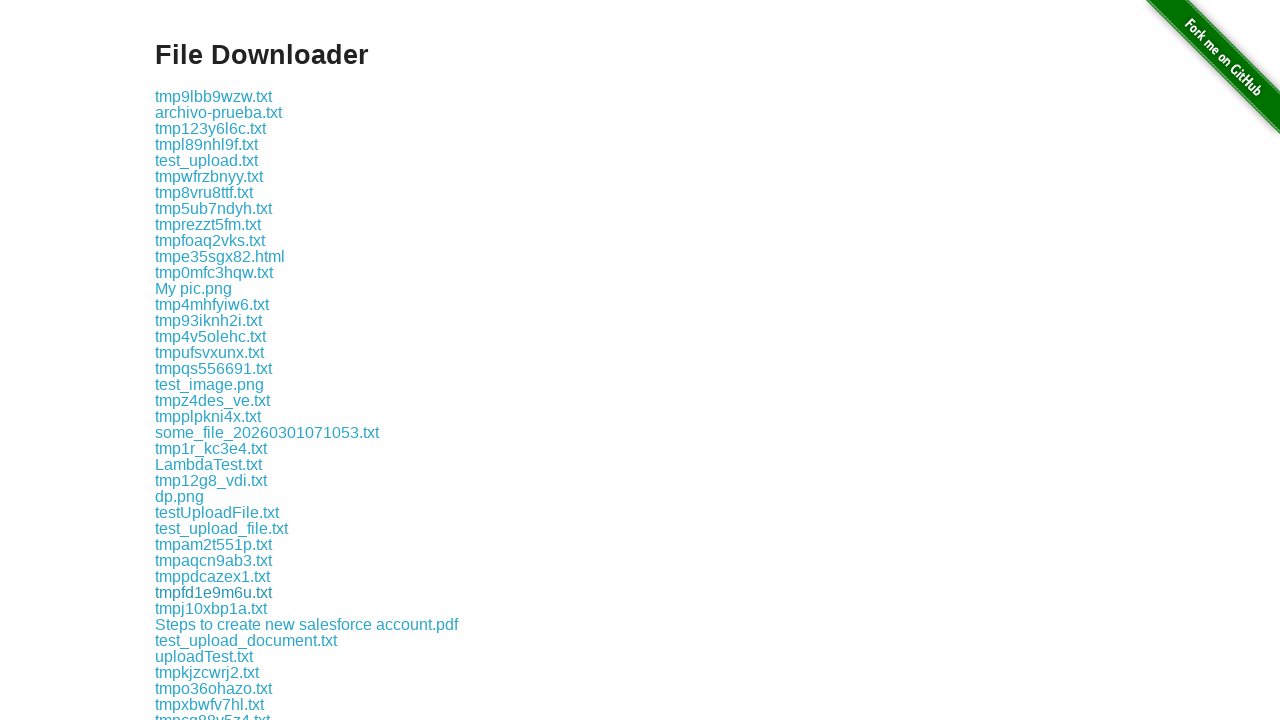

Retrieved download link #33
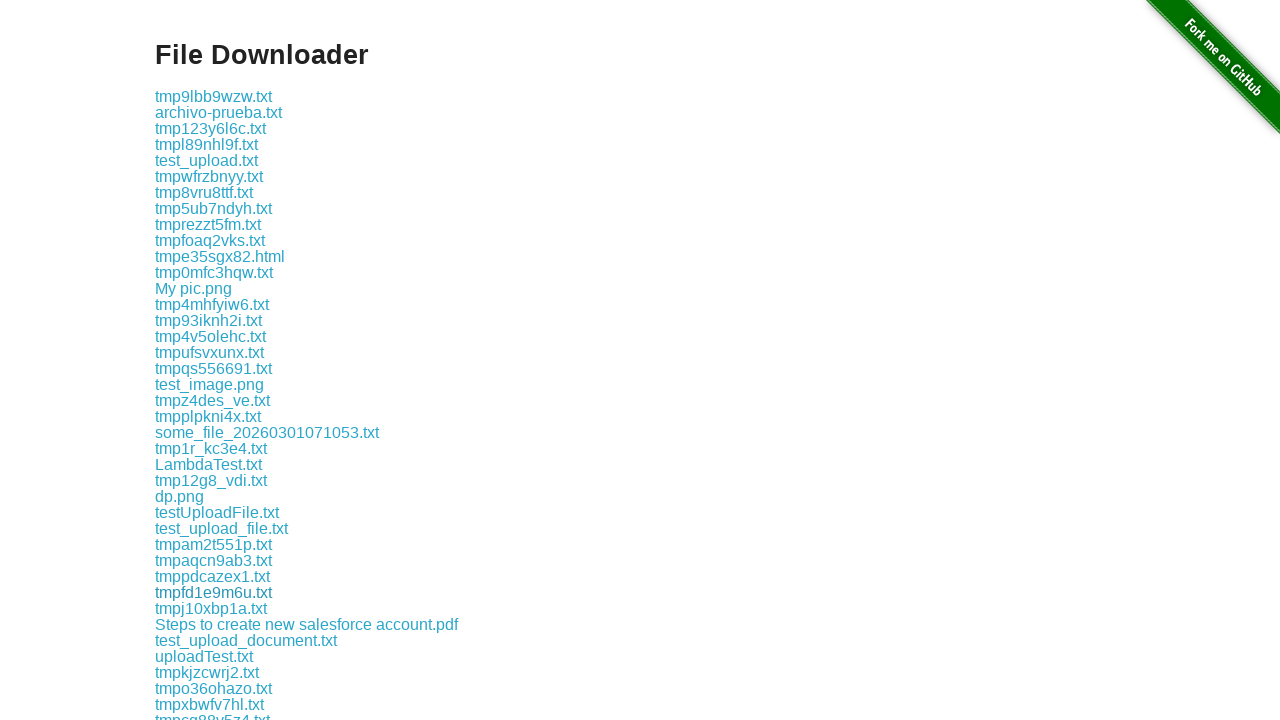

Clicked download link #33 at (211, 608) on xpath=//div[@class='example']/a >> nth=32
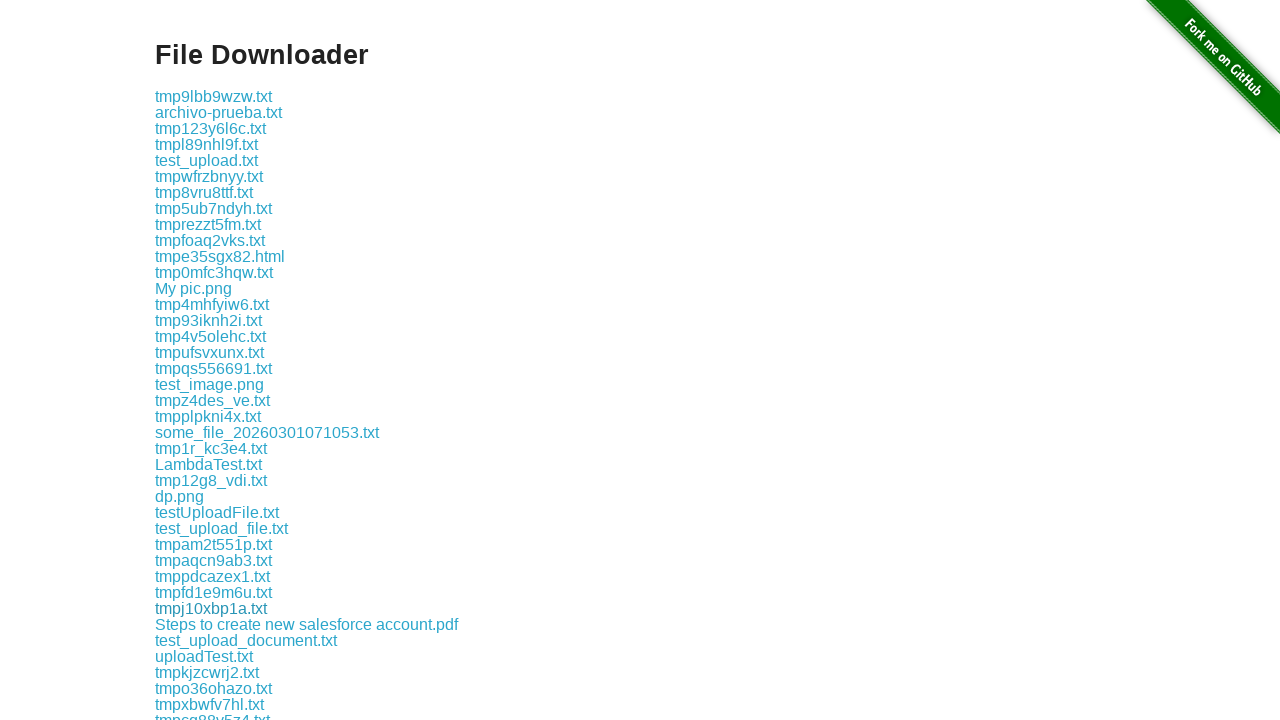

Retrieved download link #34
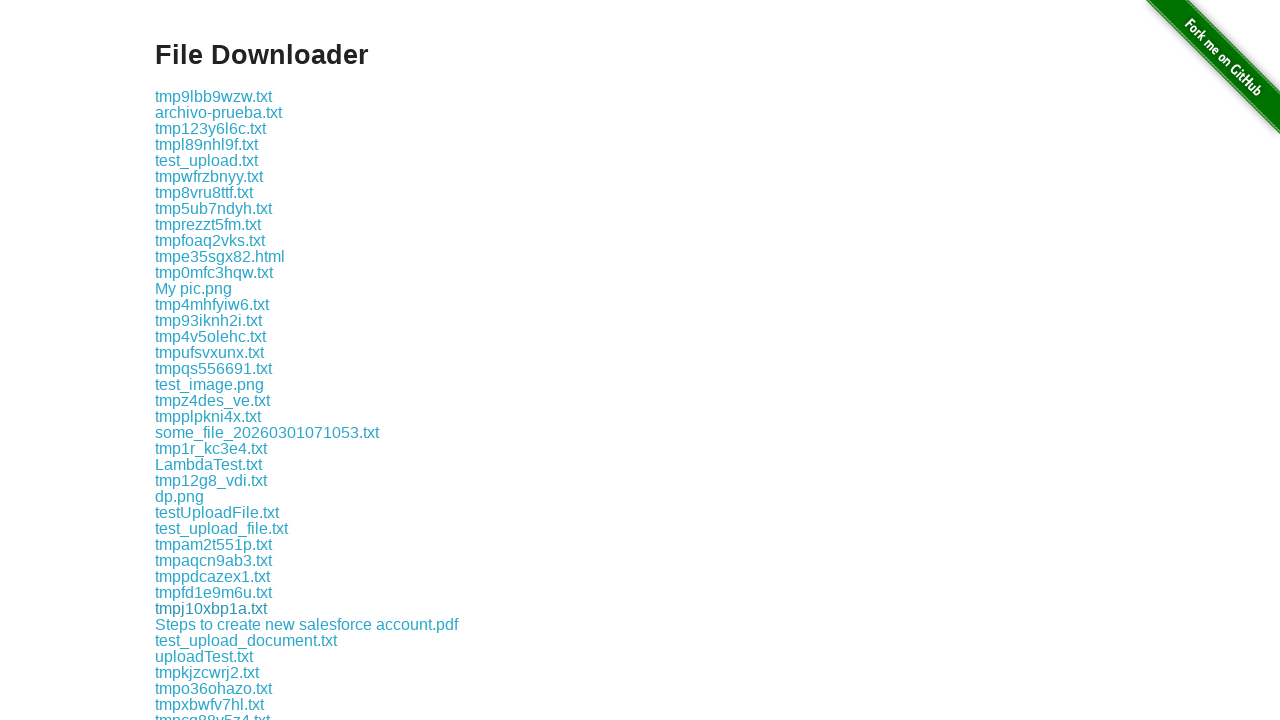

Clicked download link #34 at (306, 624) on xpath=//div[@class='example']/a >> nth=33
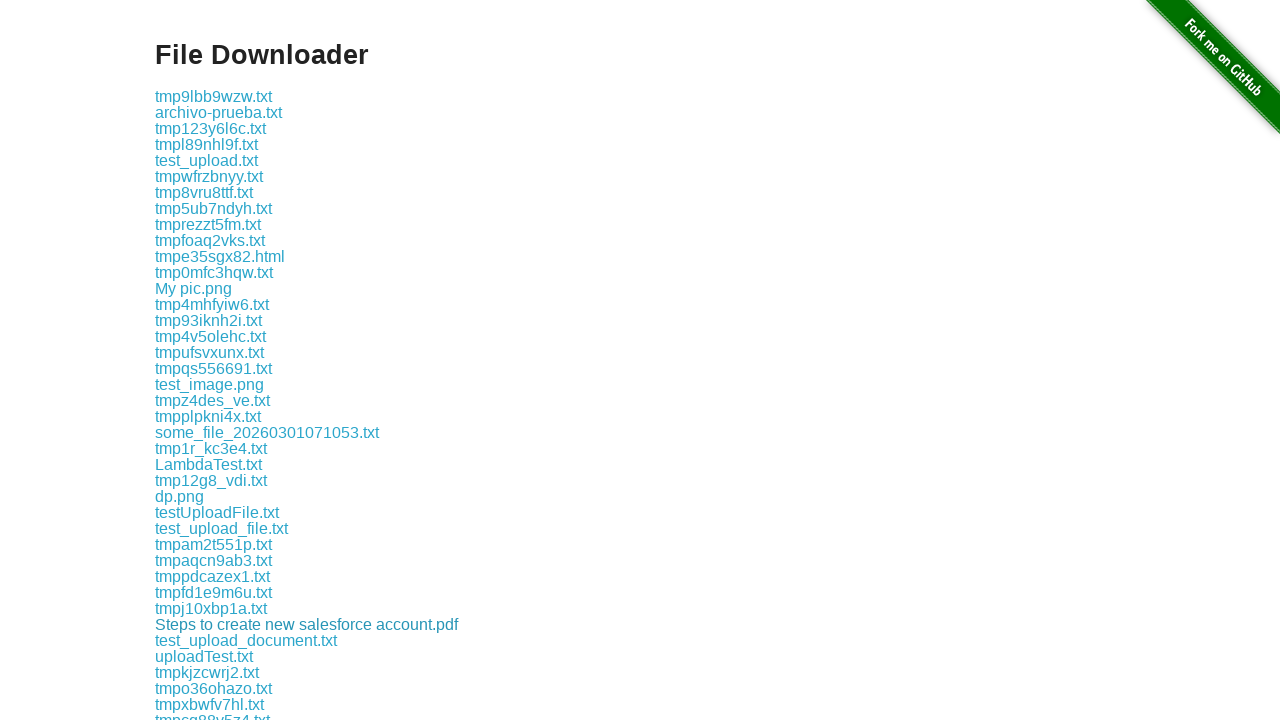

Retrieved download link #35
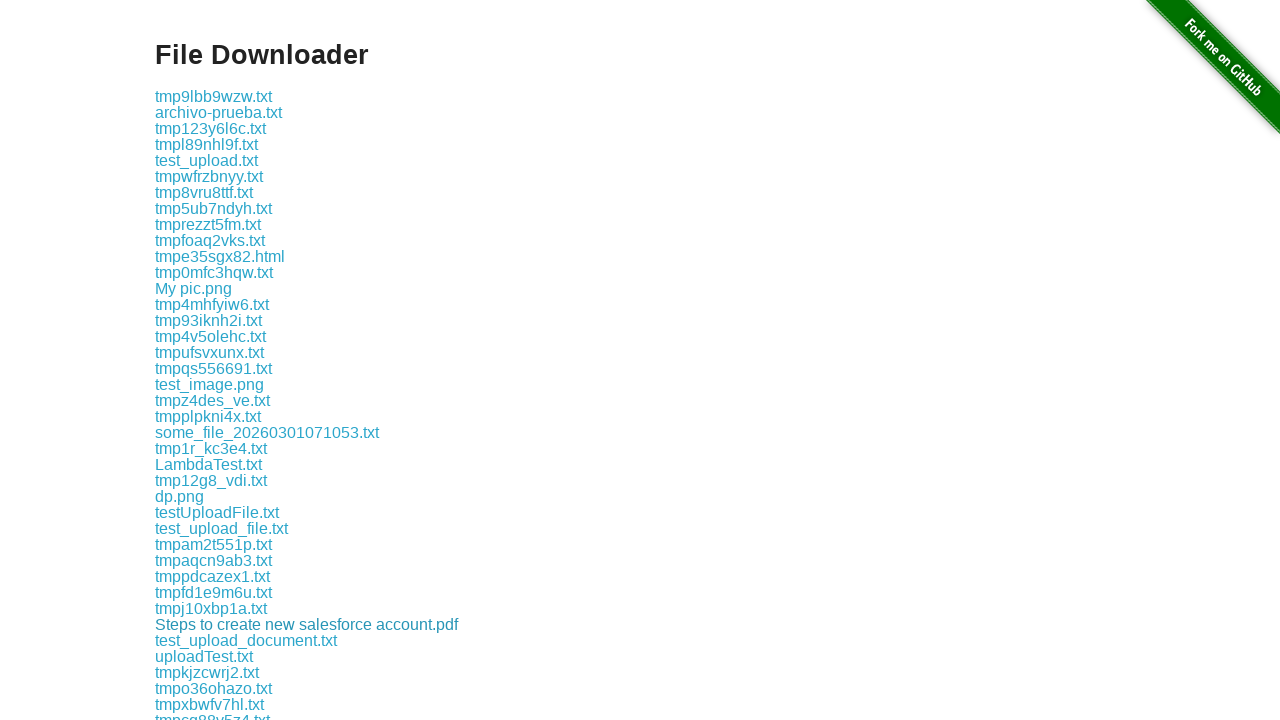

Clicked download link #35 at (246, 640) on xpath=//div[@class='example']/a >> nth=34
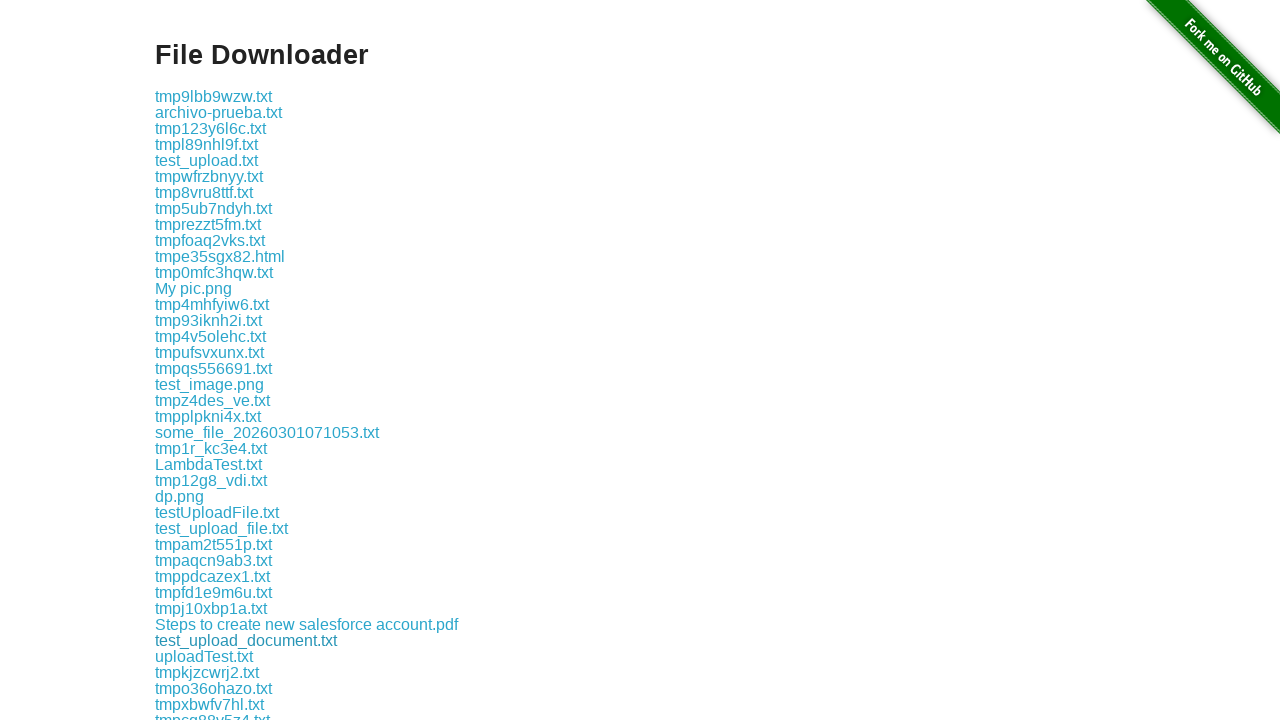

Retrieved download link #36
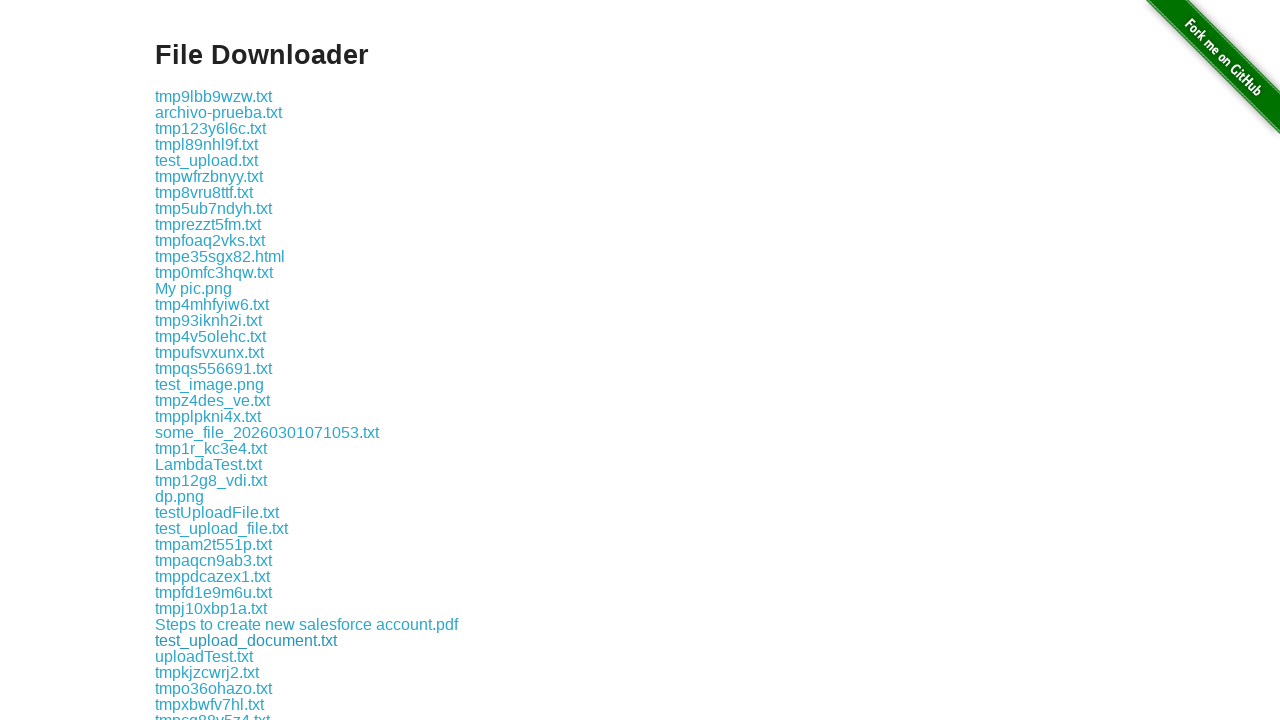

Clicked download link #36 at (204, 656) on xpath=//div[@class='example']/a >> nth=35
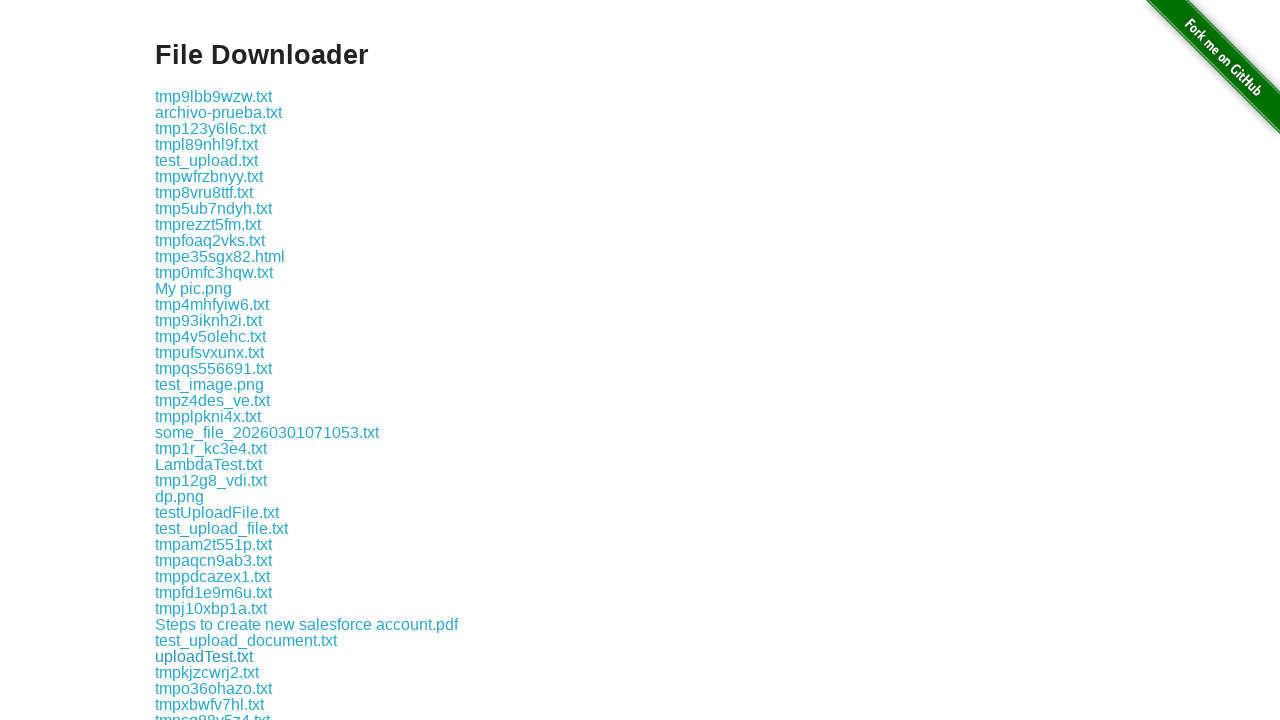

Retrieved download link #37
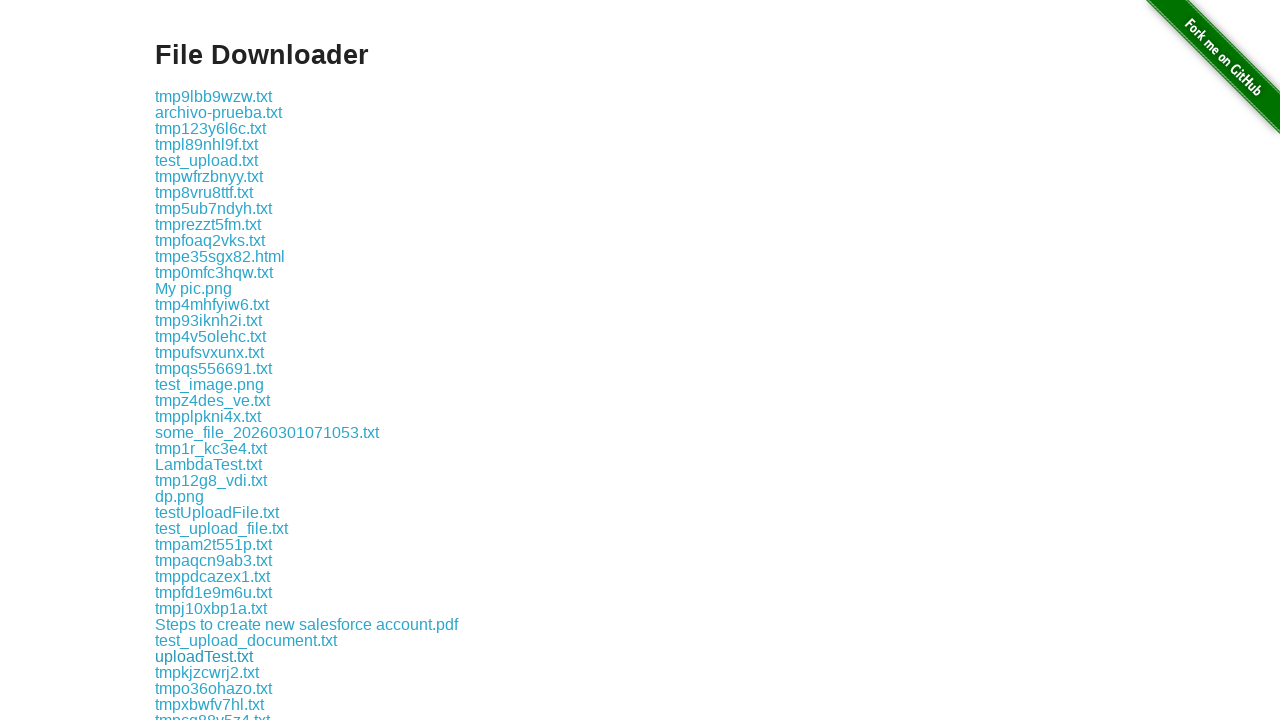

Clicked download link #37 at (207, 672) on xpath=//div[@class='example']/a >> nth=36
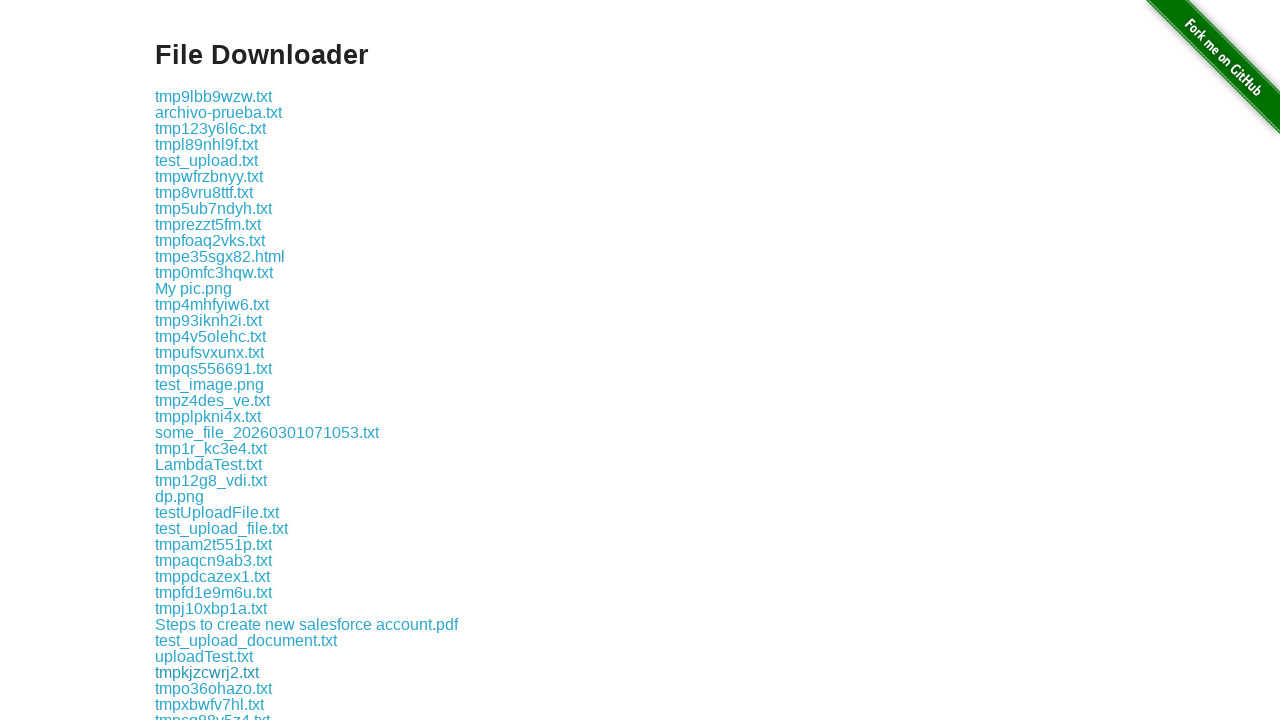

Retrieved download link #38
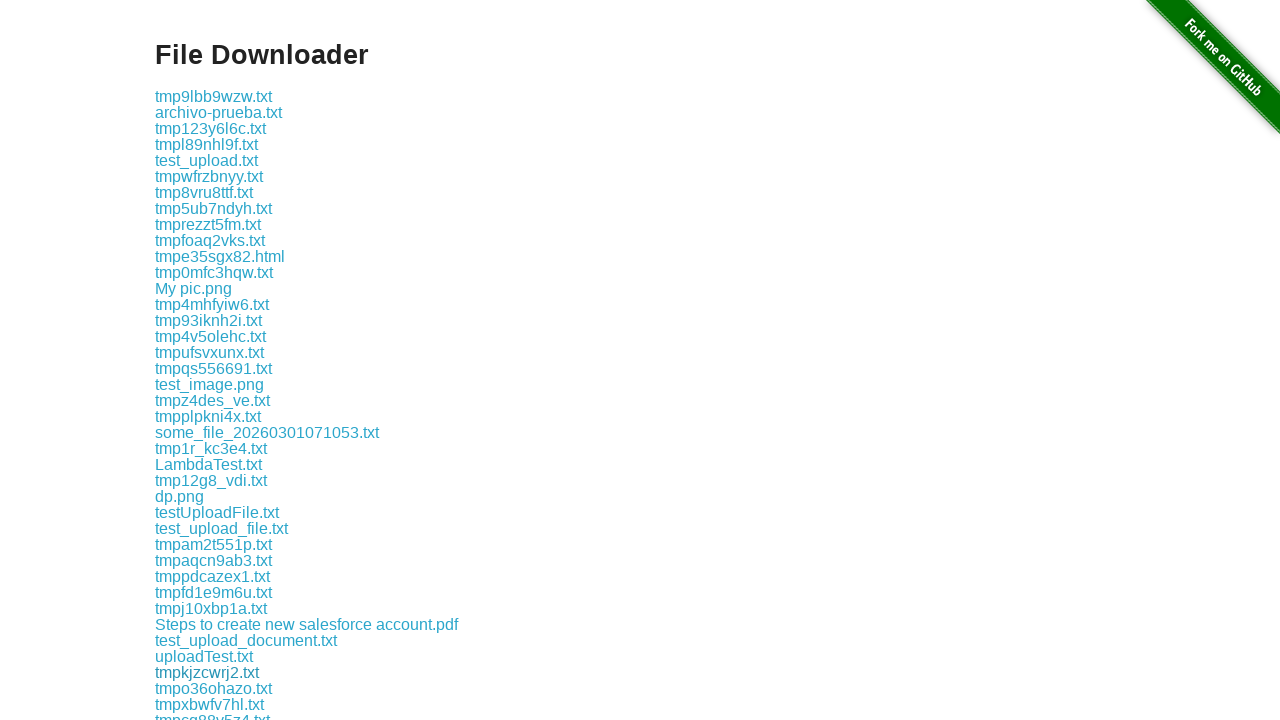

Clicked download link #38 at (214, 688) on xpath=//div[@class='example']/a >> nth=37
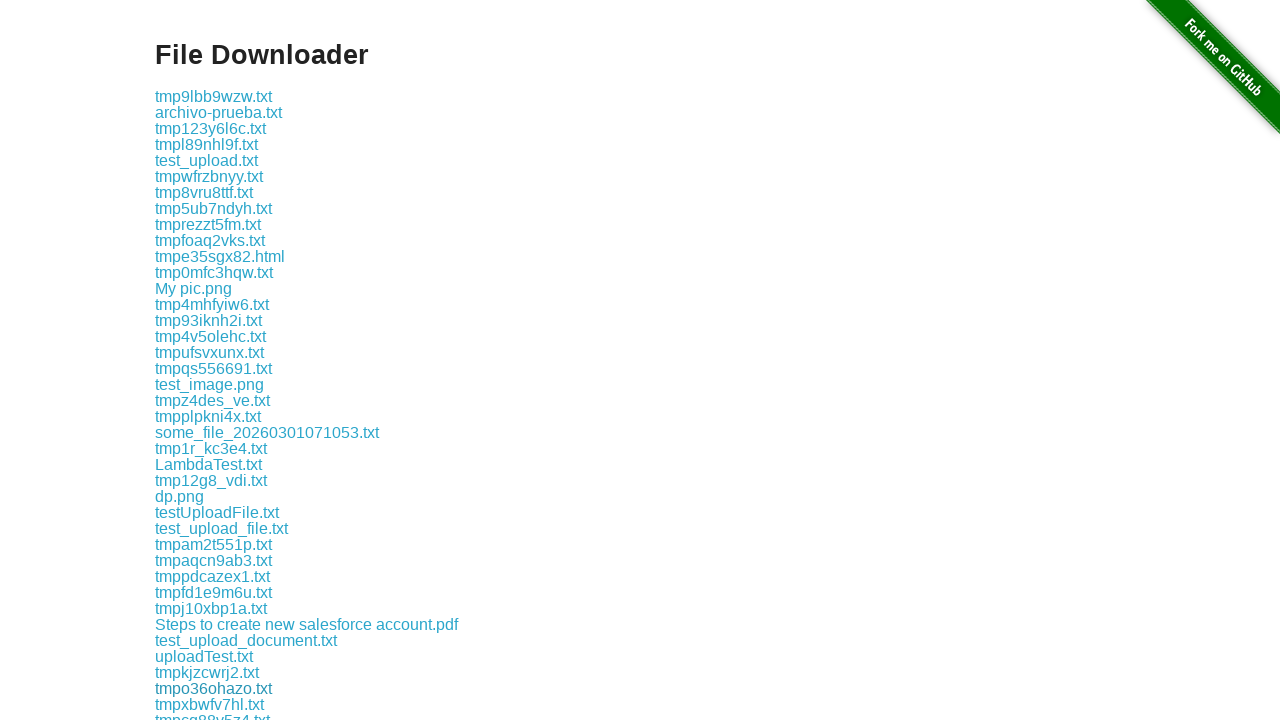

Retrieved download link #39
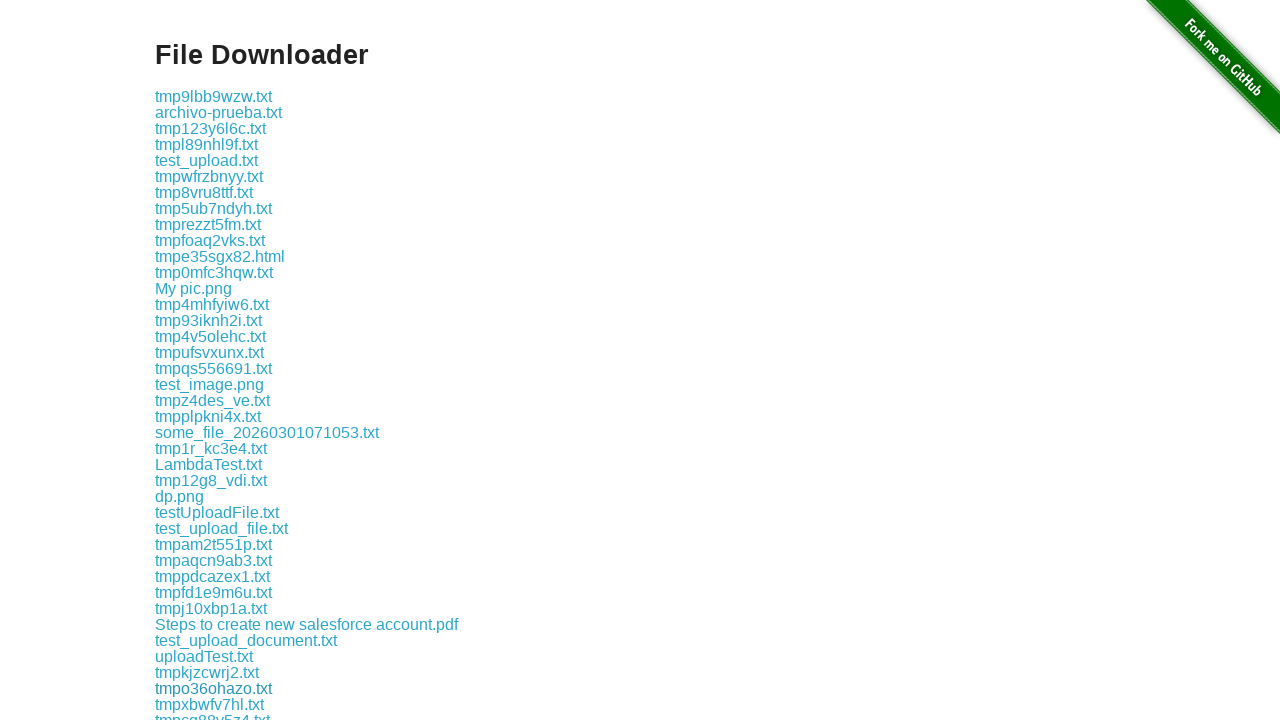

Clicked download link #39 at (210, 704) on xpath=//div[@class='example']/a >> nth=38
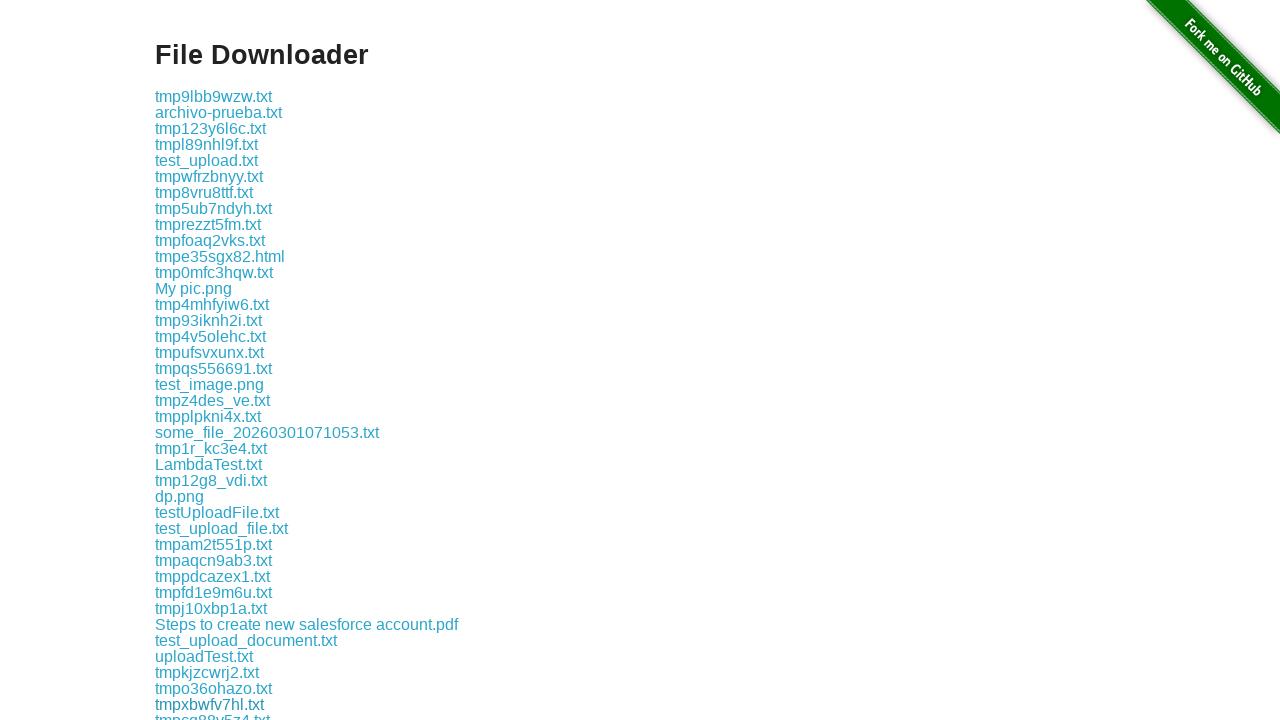

Retrieved download link #40
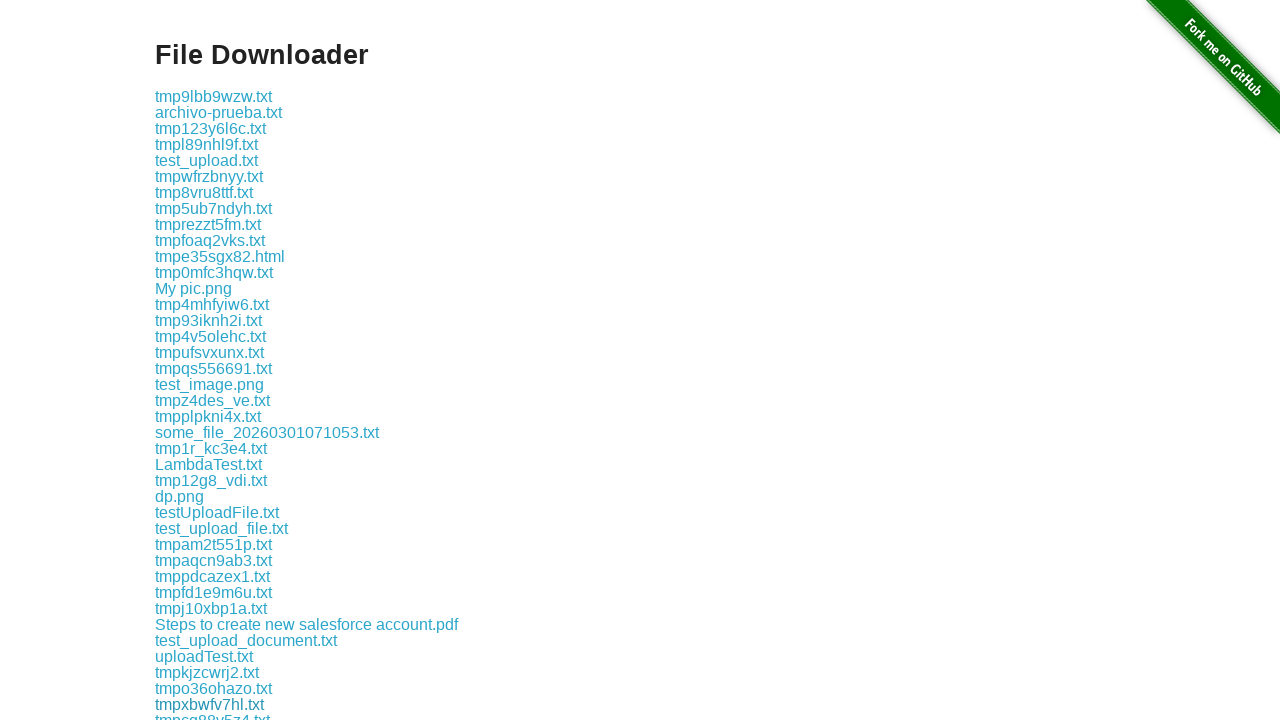

Clicked download link #40 at (212, 712) on xpath=//div[@class='example']/a >> nth=39
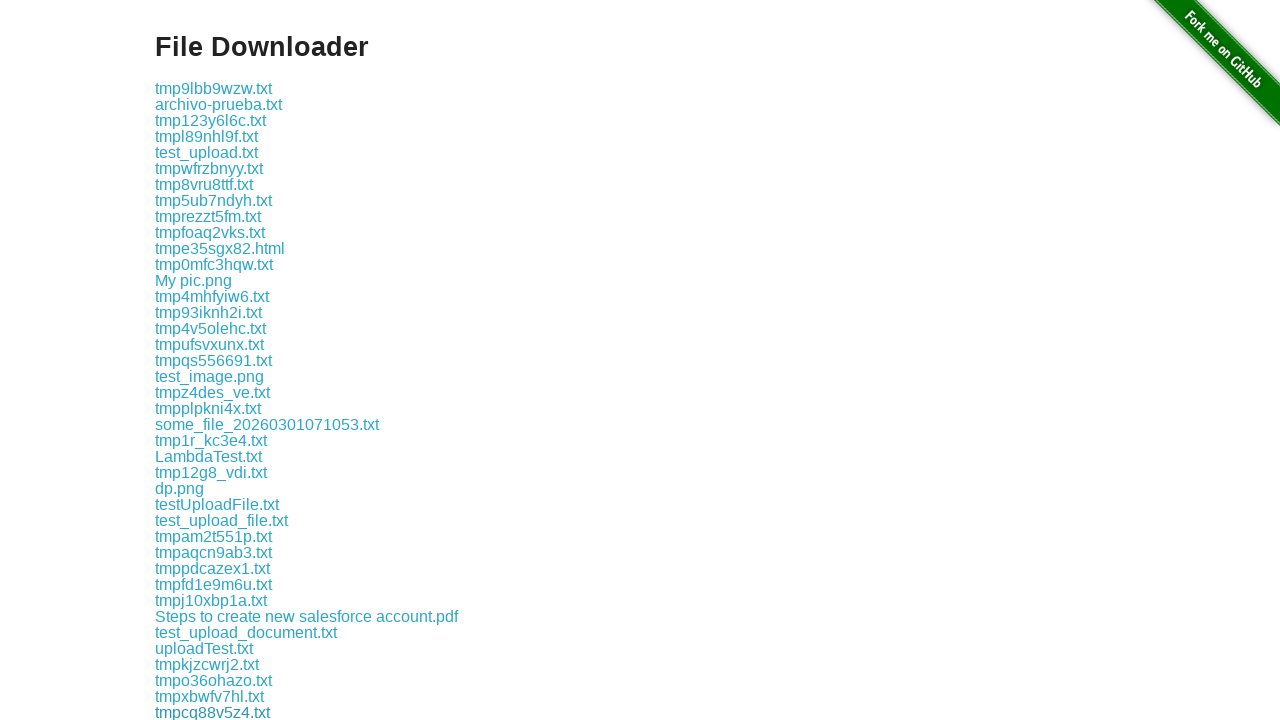

Retrieved download link #41
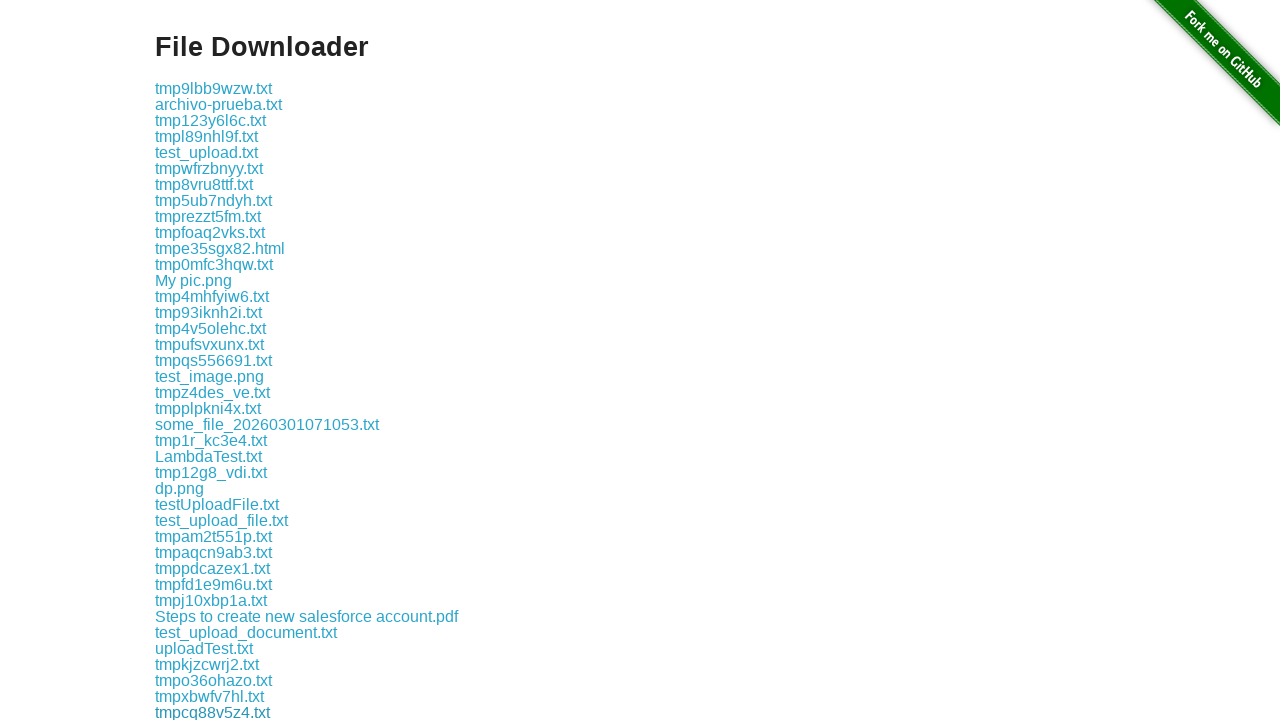

Clicked download link #41 at (208, 712) on xpath=//div[@class='example']/a >> nth=40
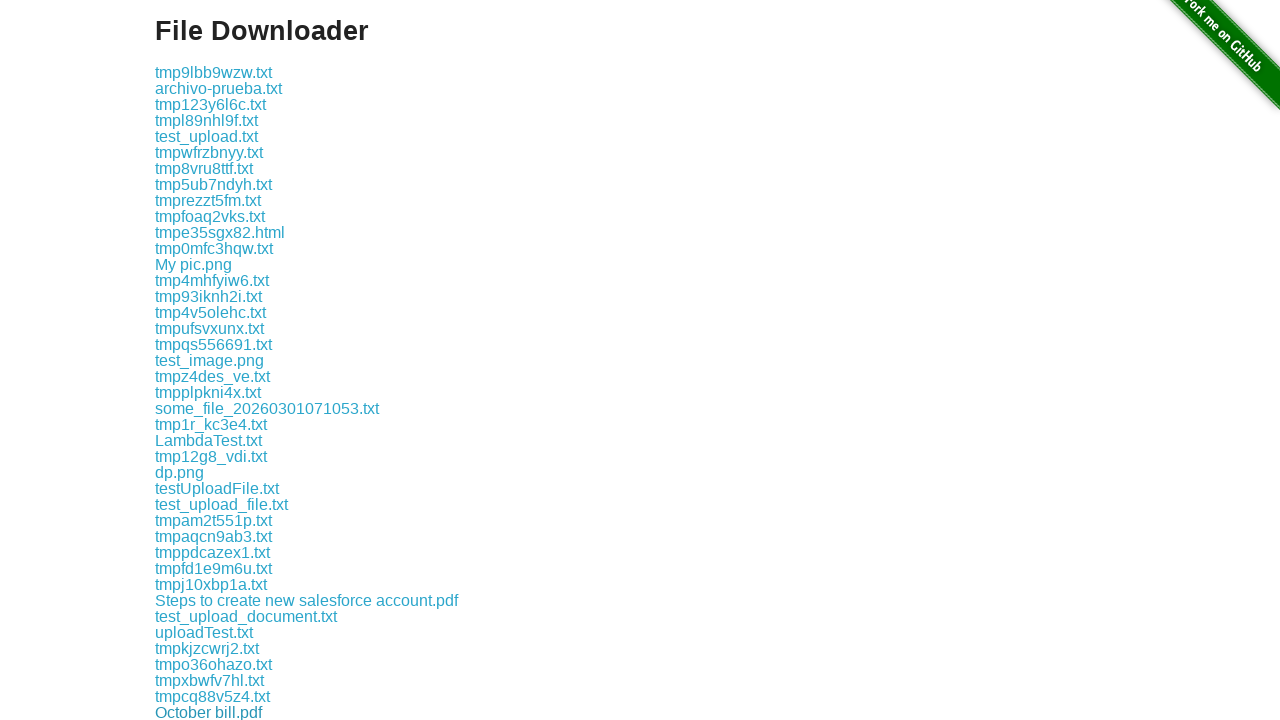

Retrieved download link #42
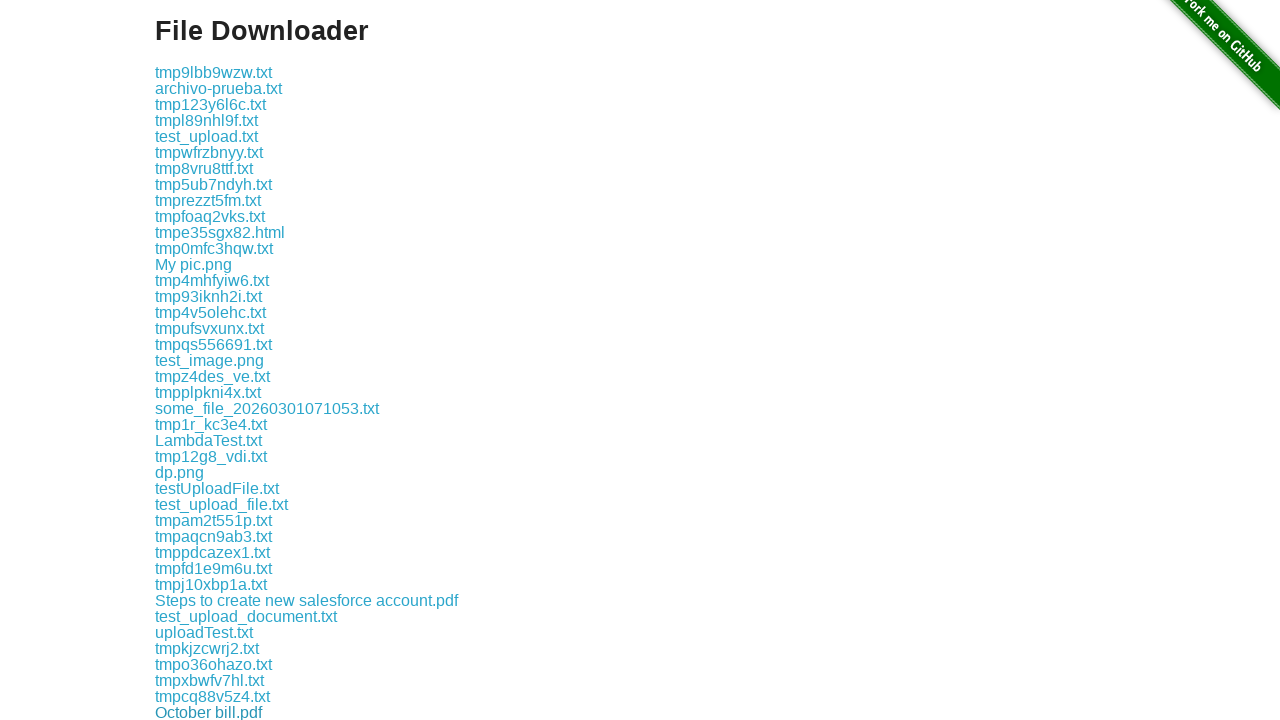

Clicked download link #42 at (210, 712) on xpath=//div[@class='example']/a >> nth=41
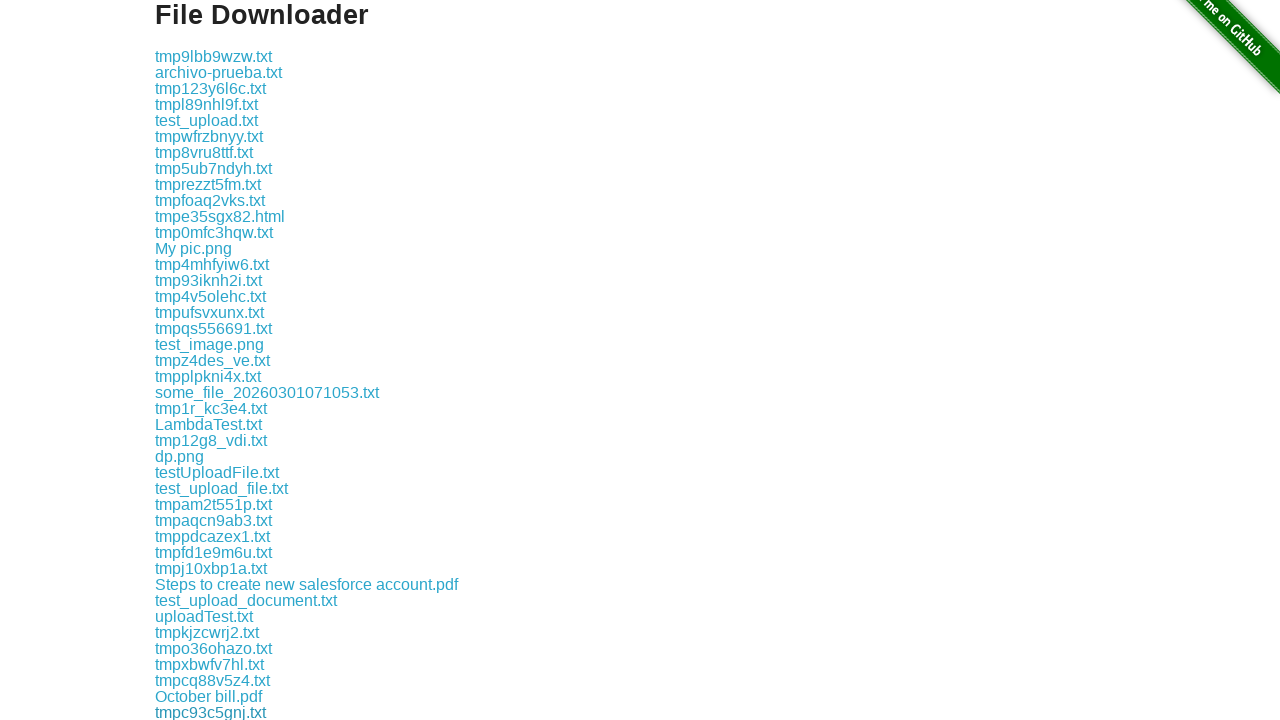

Retrieved download link #43
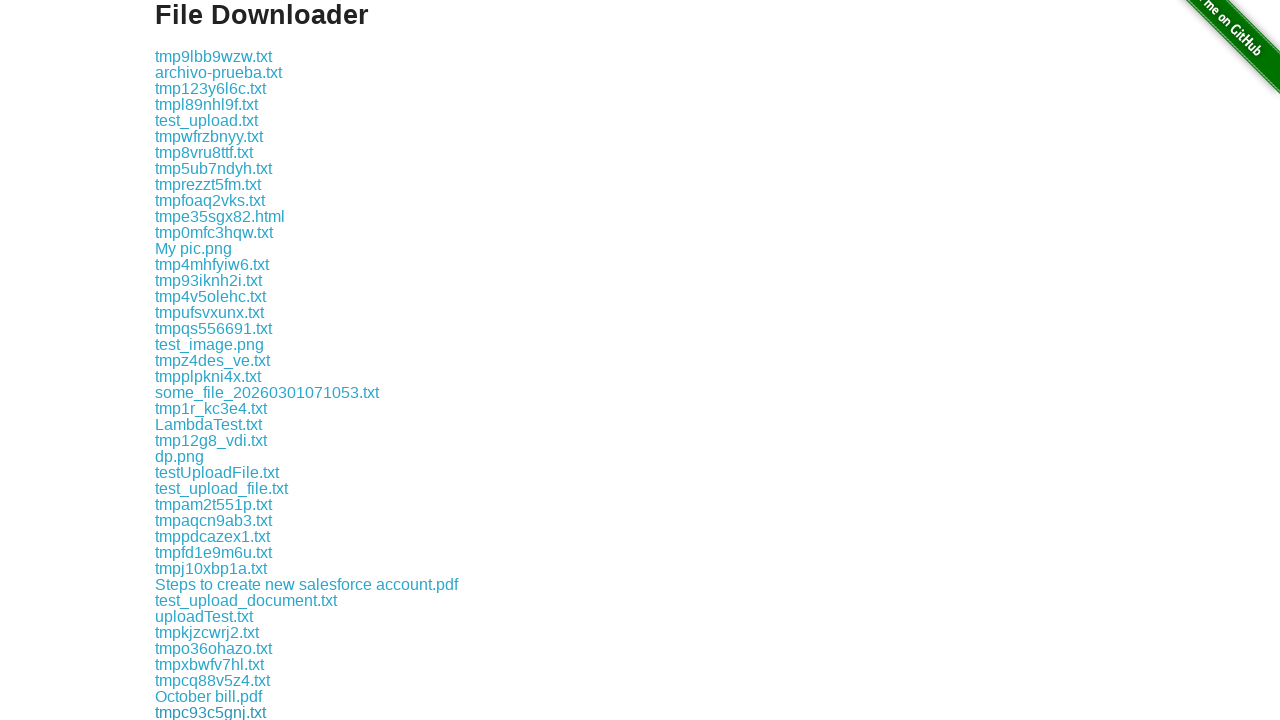

Clicked download link #43 at (206, 712) on xpath=//div[@class='example']/a >> nth=42
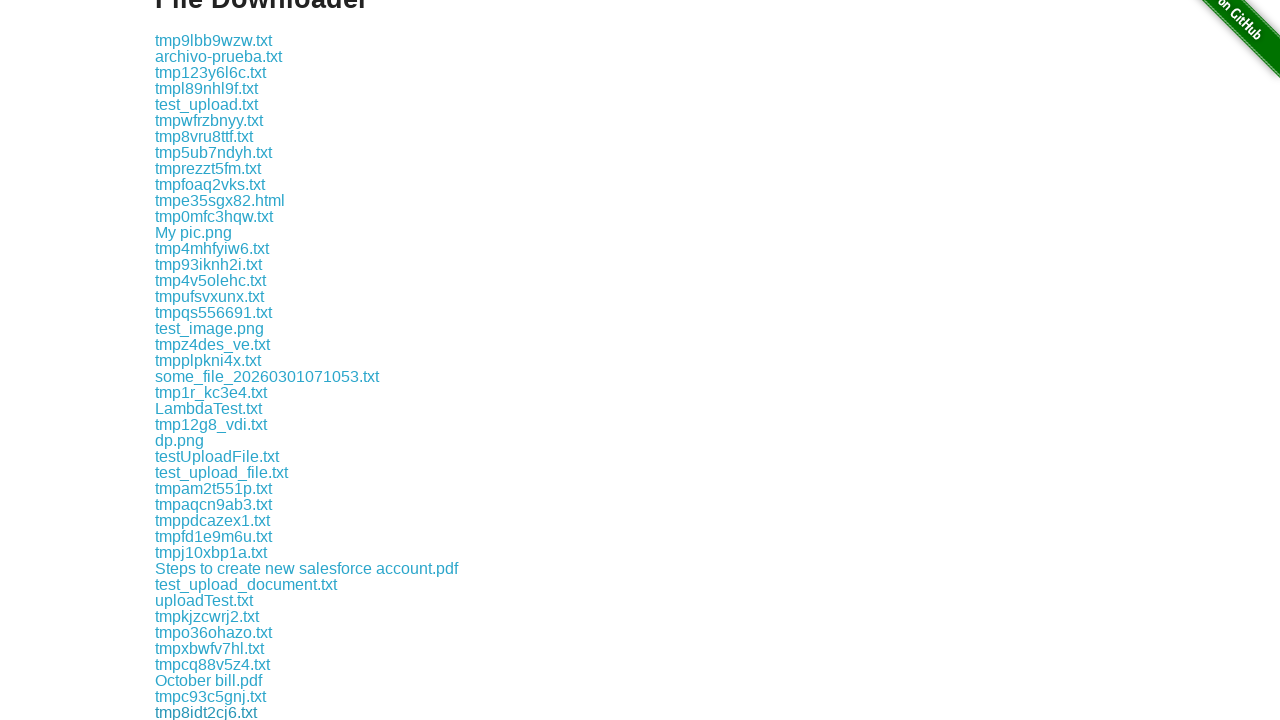

Retrieved download link #44
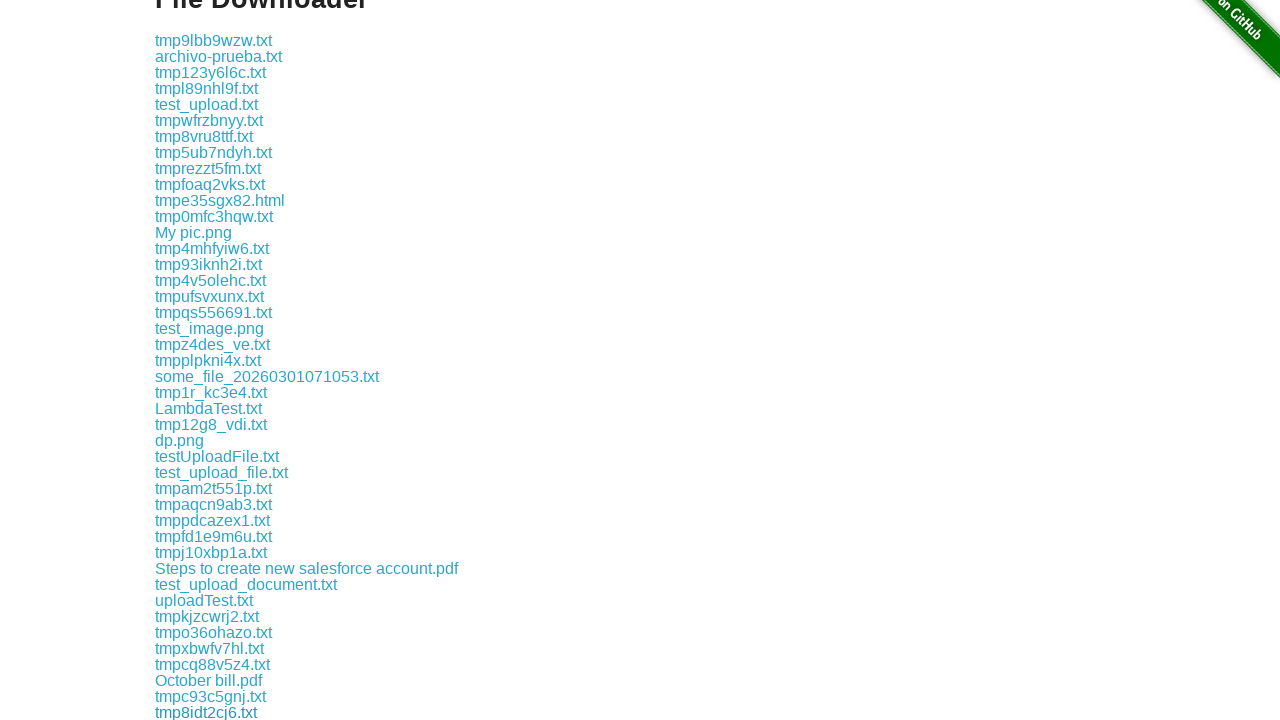

Clicked download link #44 at (210, 712) on xpath=//div[@class='example']/a >> nth=43
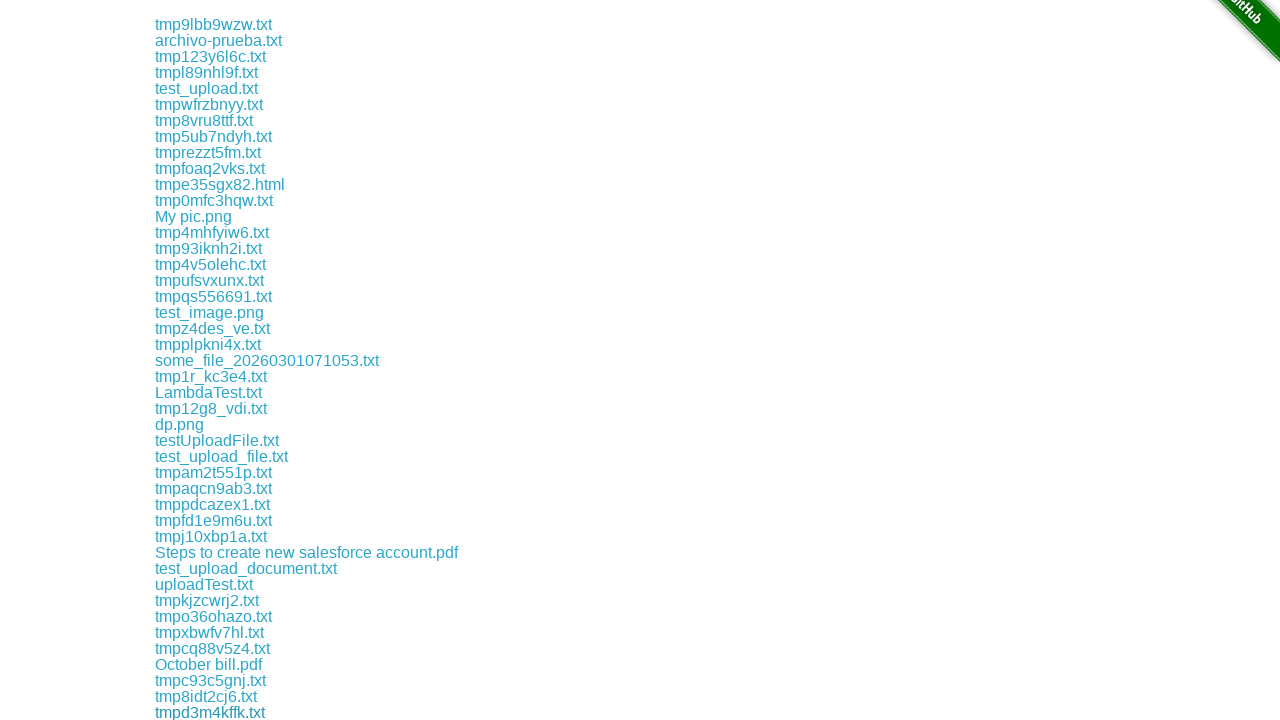

Retrieved download link #45
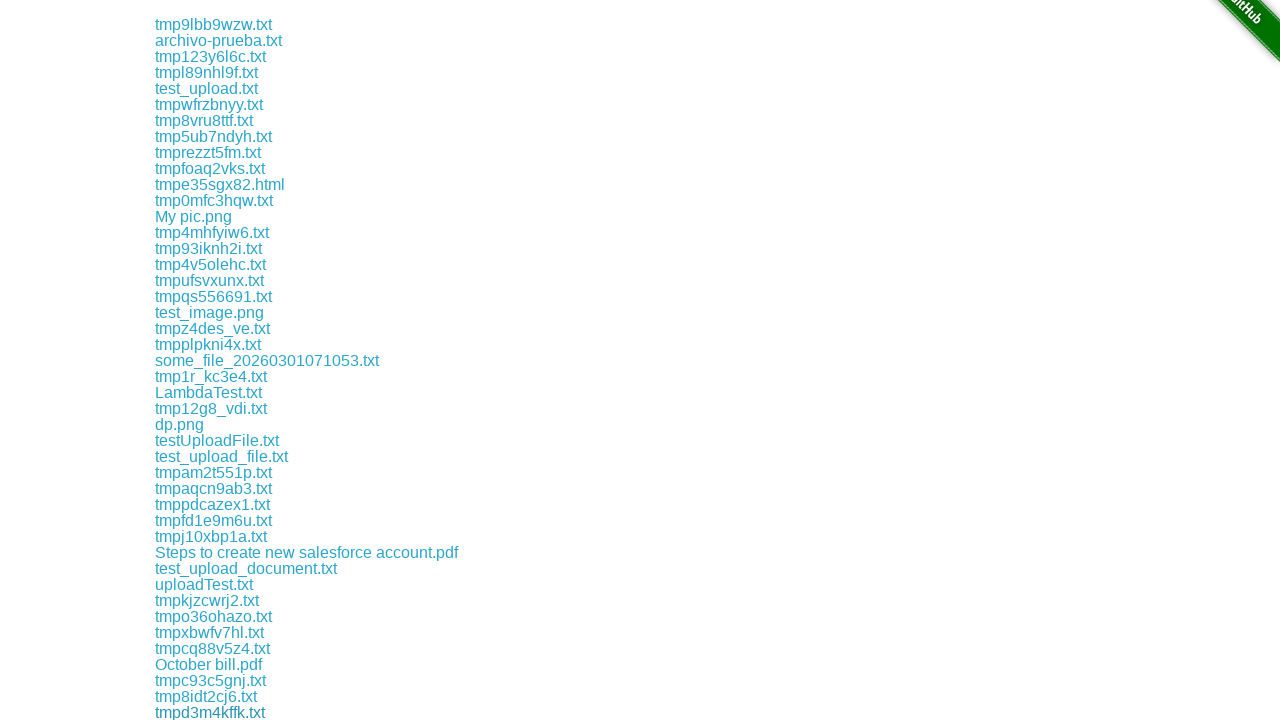

Clicked download link #45 at (213, 712) on xpath=//div[@class='example']/a >> nth=44
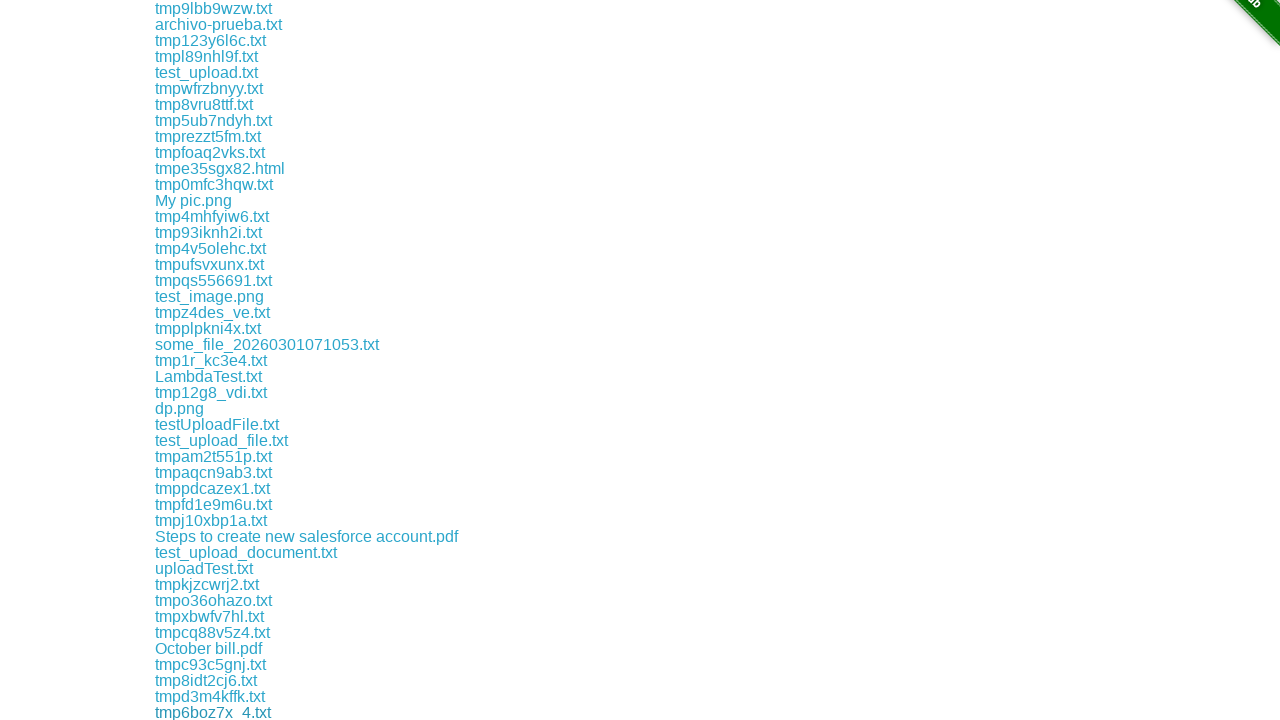

Retrieved download link #46
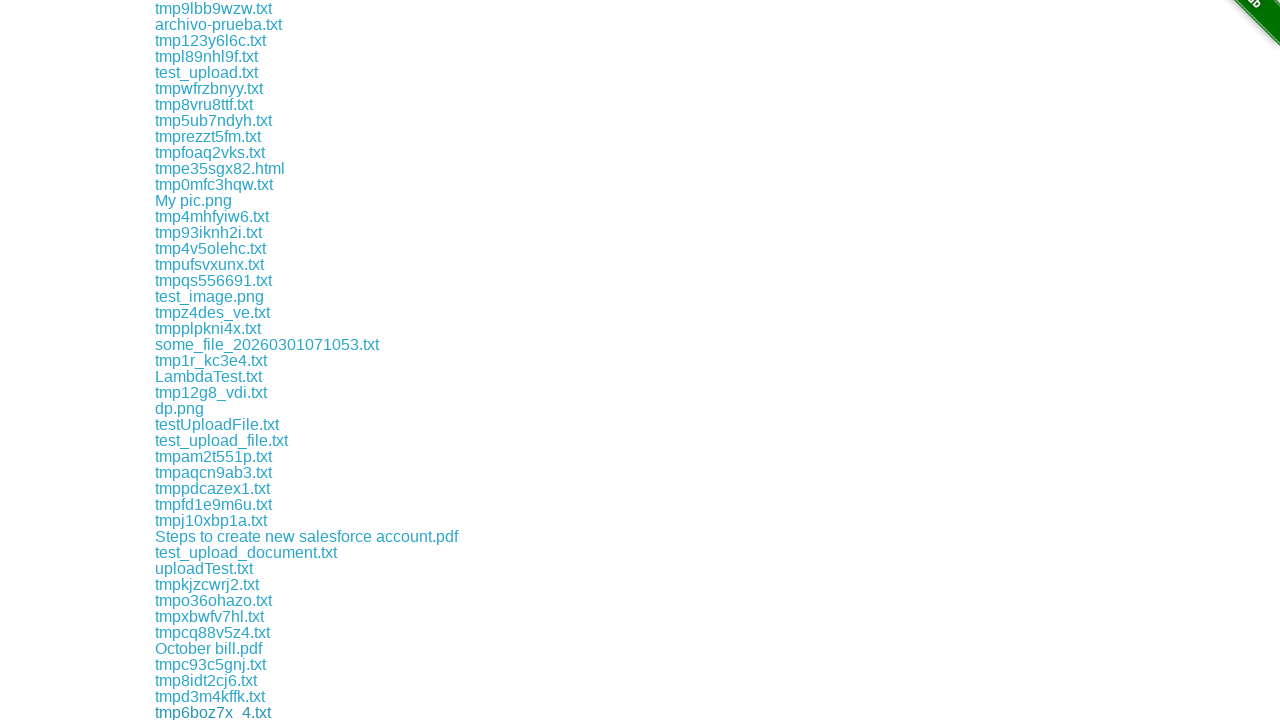

Clicked download link #46 at (192, 712) on xpath=//div[@class='example']/a >> nth=45
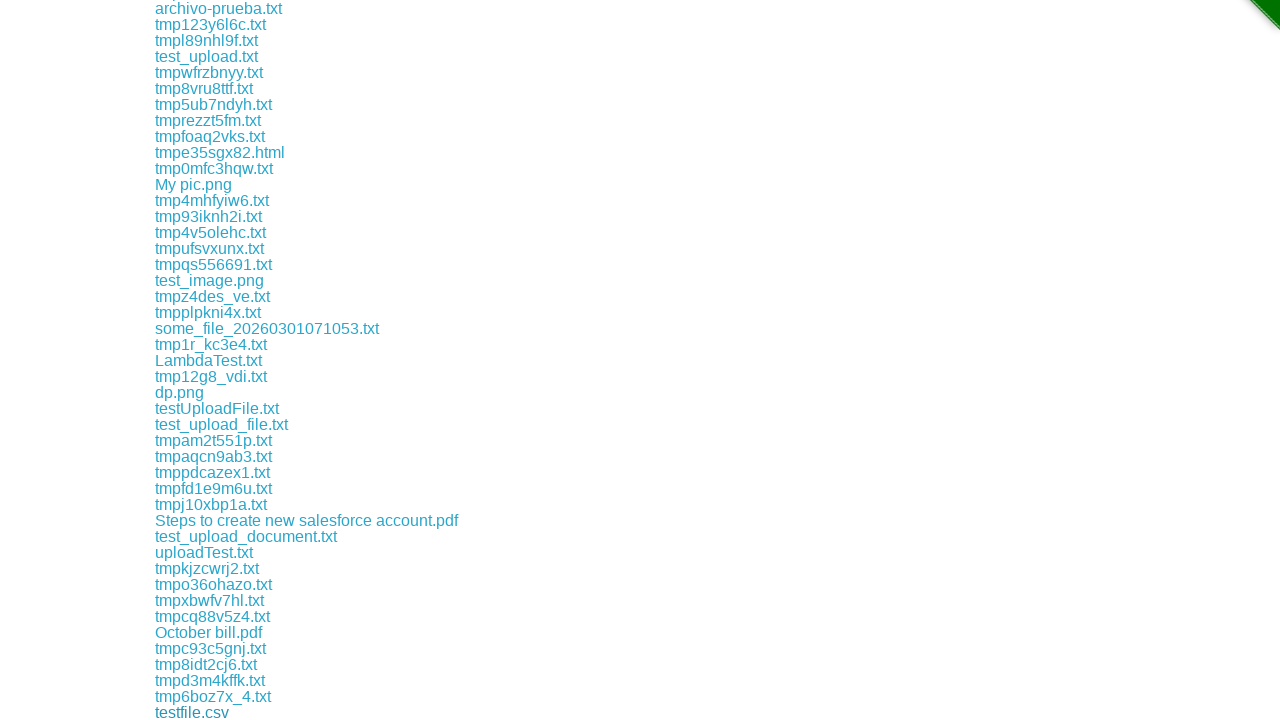

Retrieved download link #47
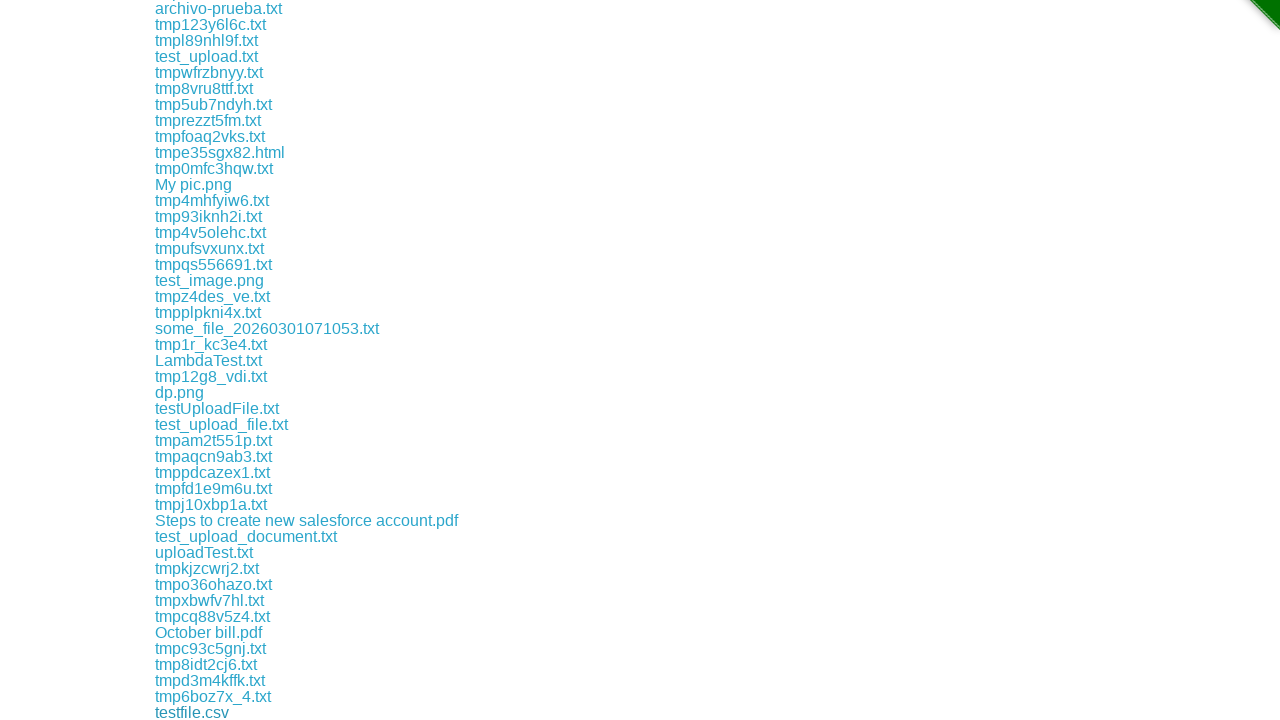

Clicked download link #47 at (212, 712) on xpath=//div[@class='example']/a >> nth=46
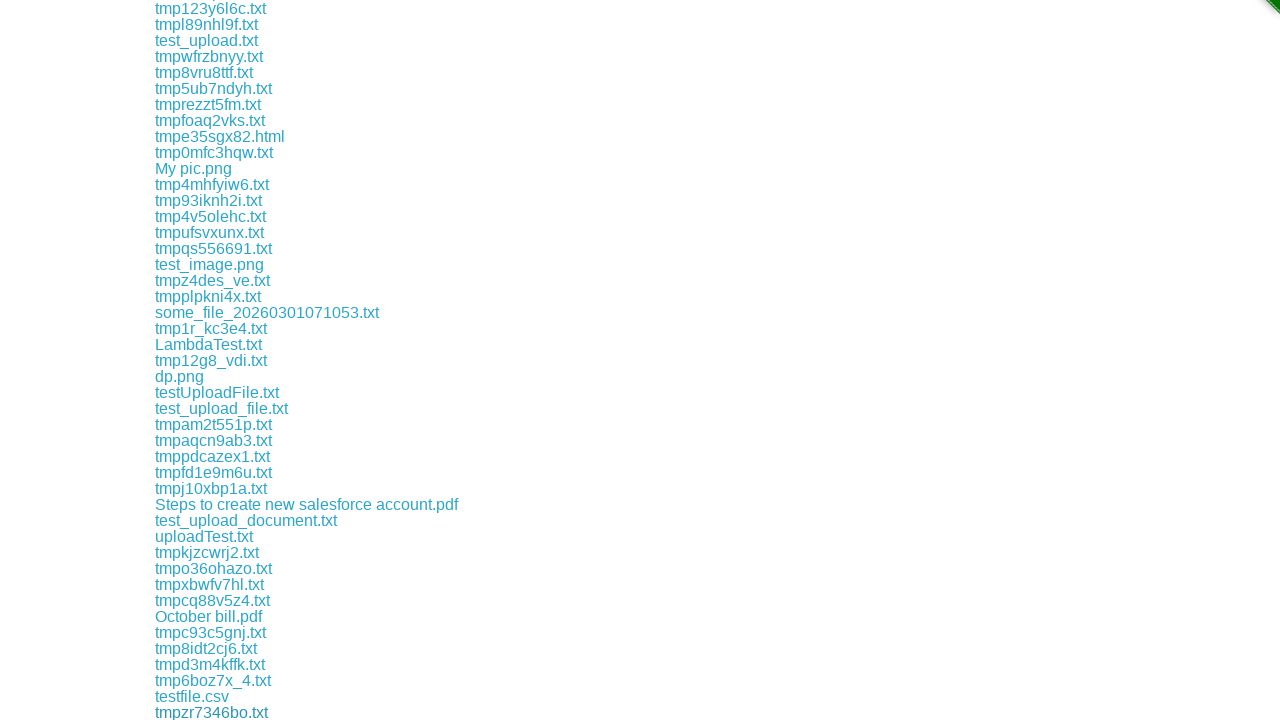

Retrieved download link #48
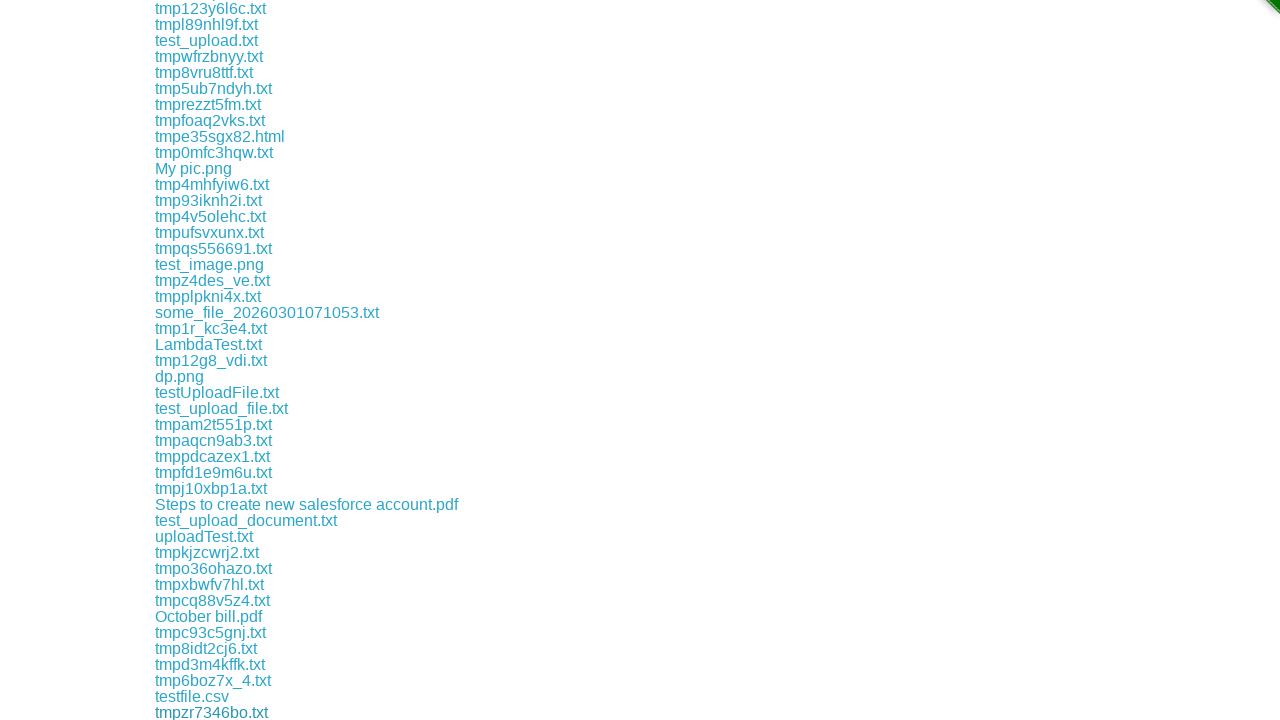

Clicked download link #48 at (214, 712) on xpath=//div[@class='example']/a >> nth=47
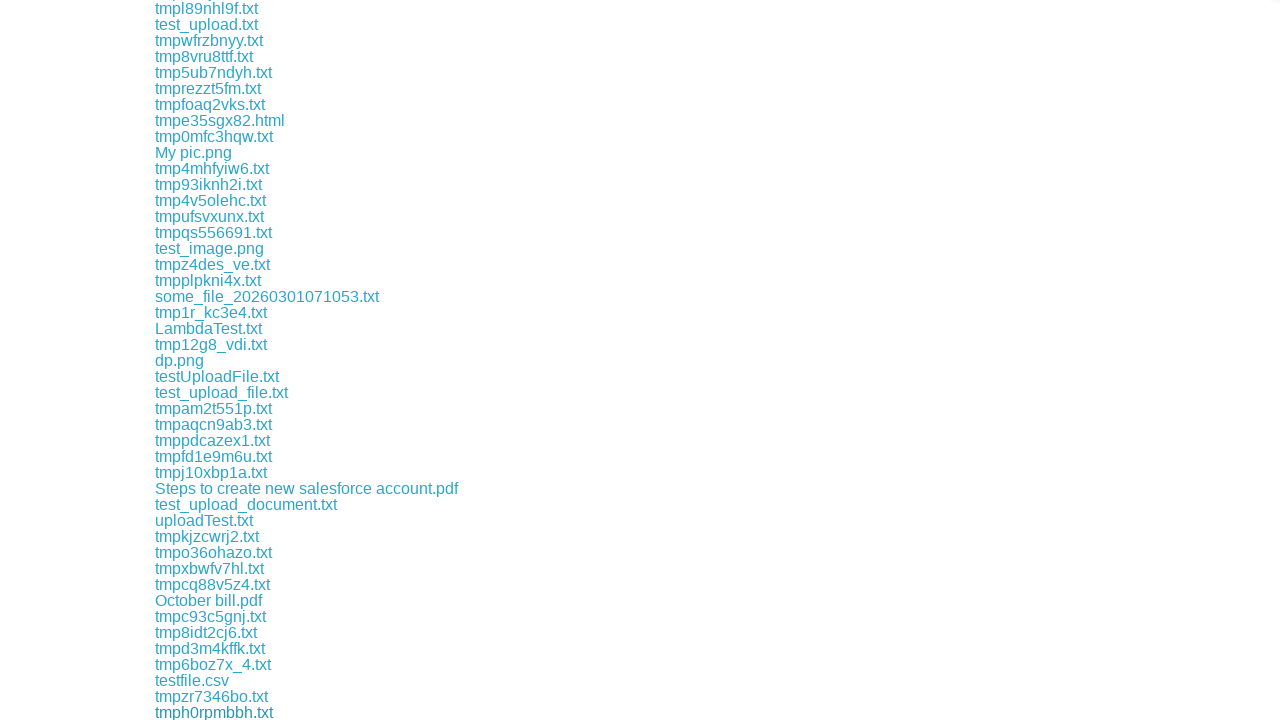

Retrieved download link #49
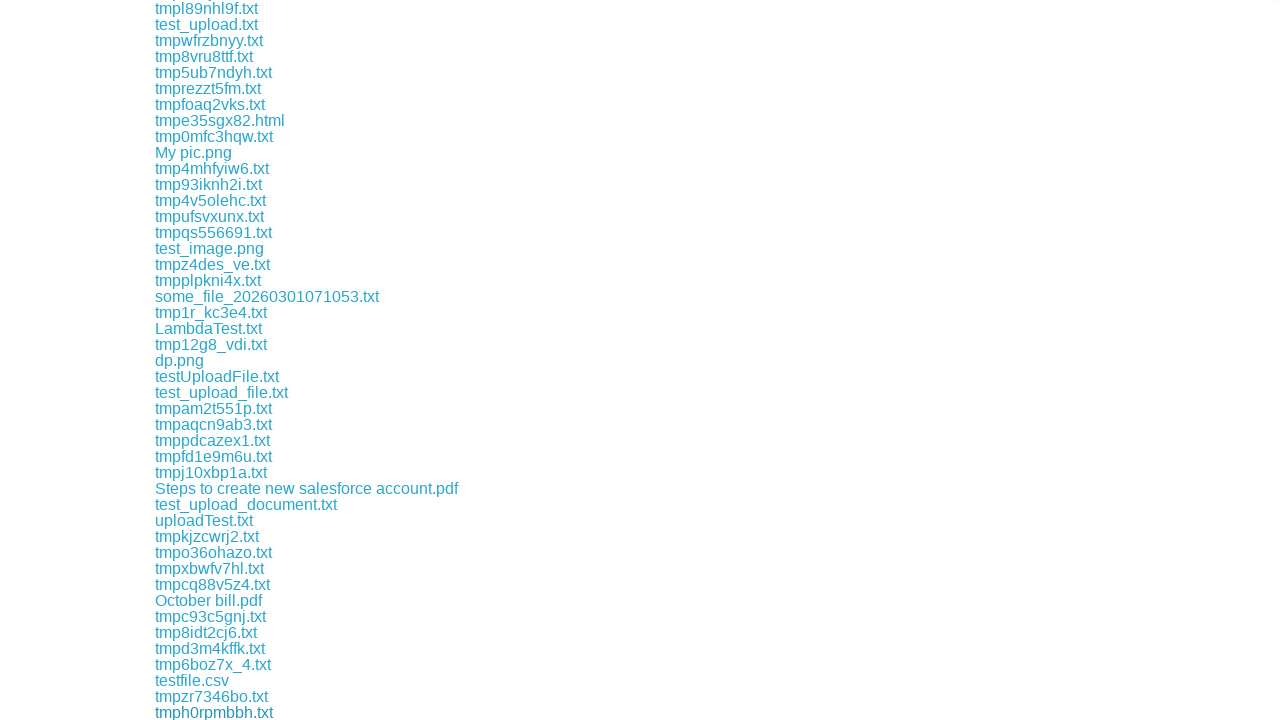

Clicked download link #49 at (214, 712) on xpath=//div[@class='example']/a >> nth=48
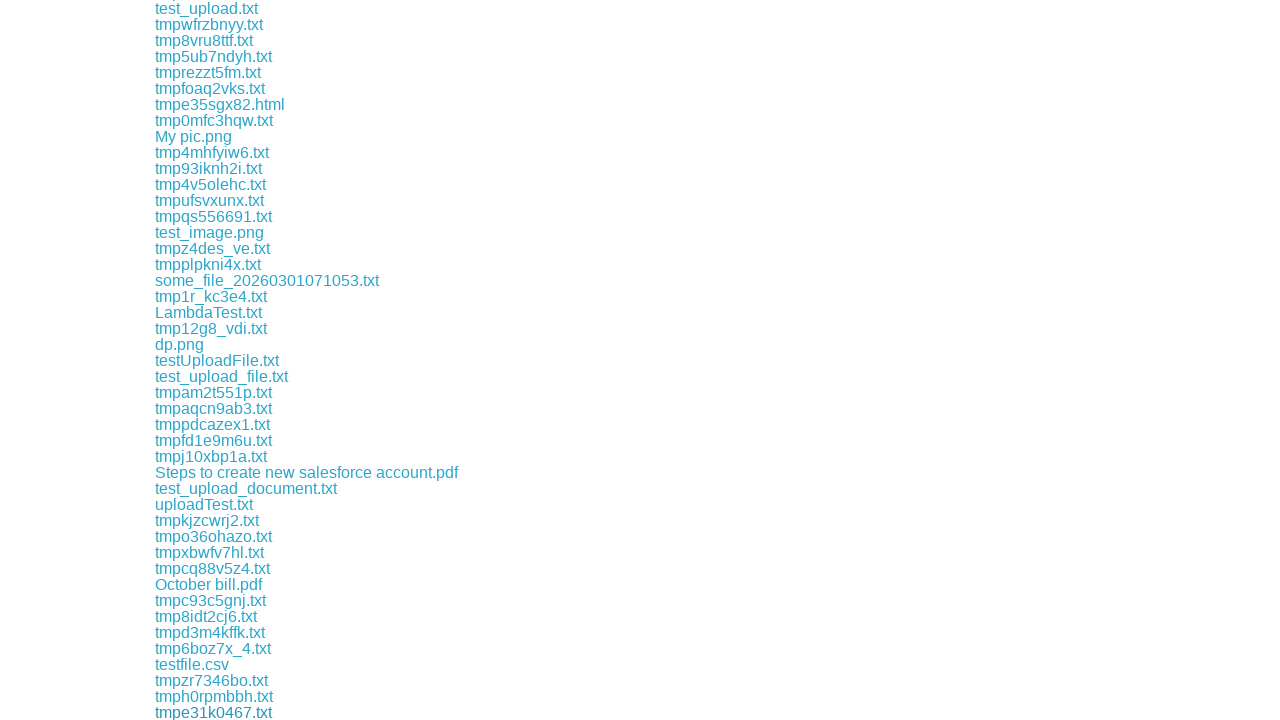

Retrieved download link #50
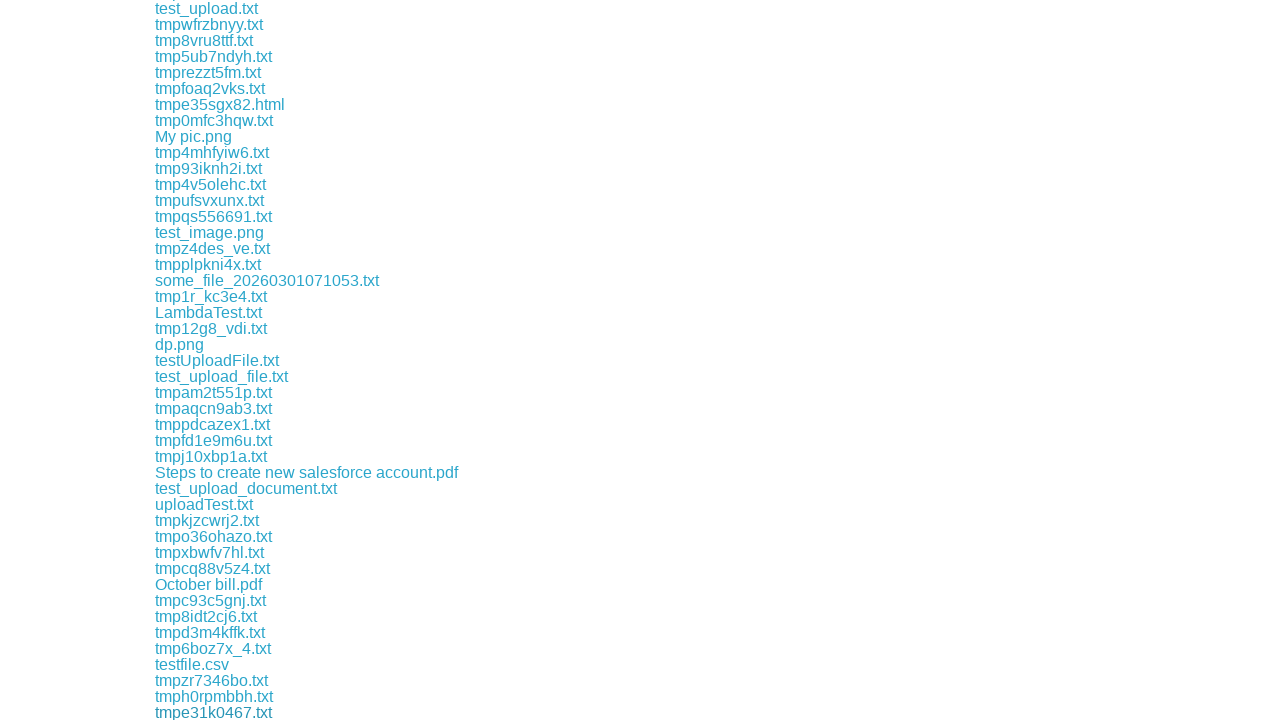

Clicked download link #50 at (196, 712) on xpath=//div[@class='example']/a >> nth=49
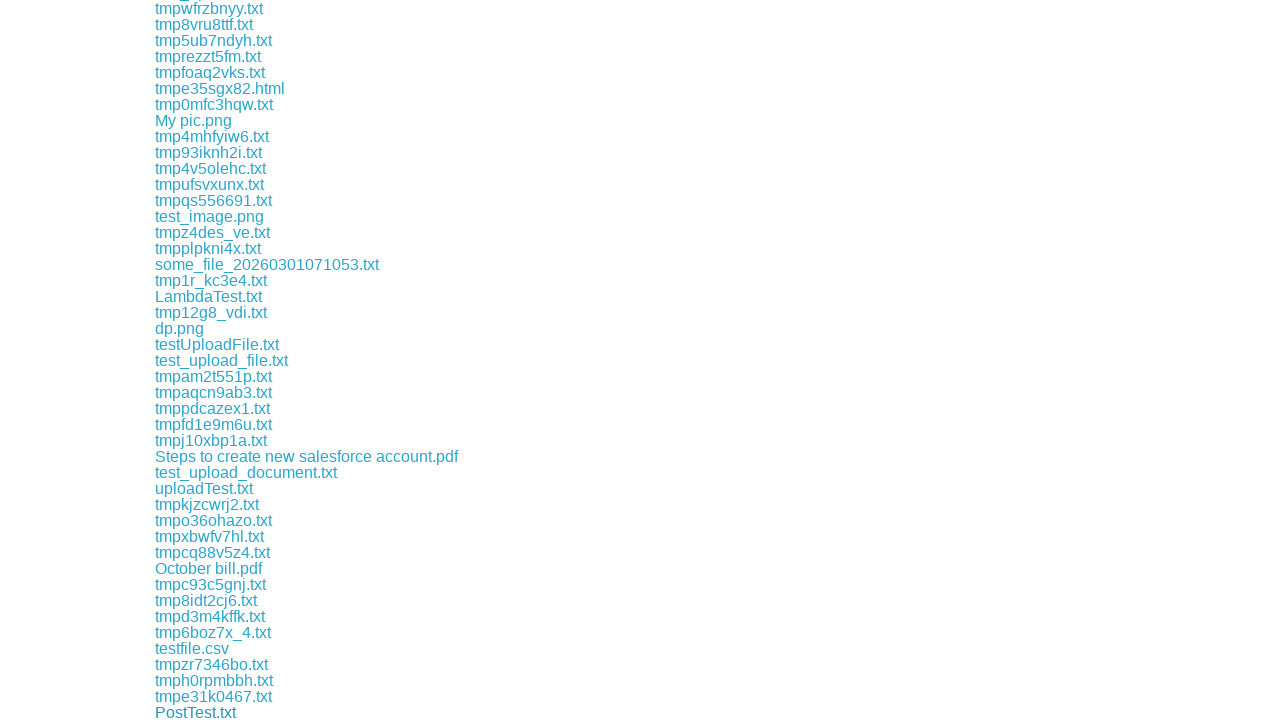

Retrieved download link #51
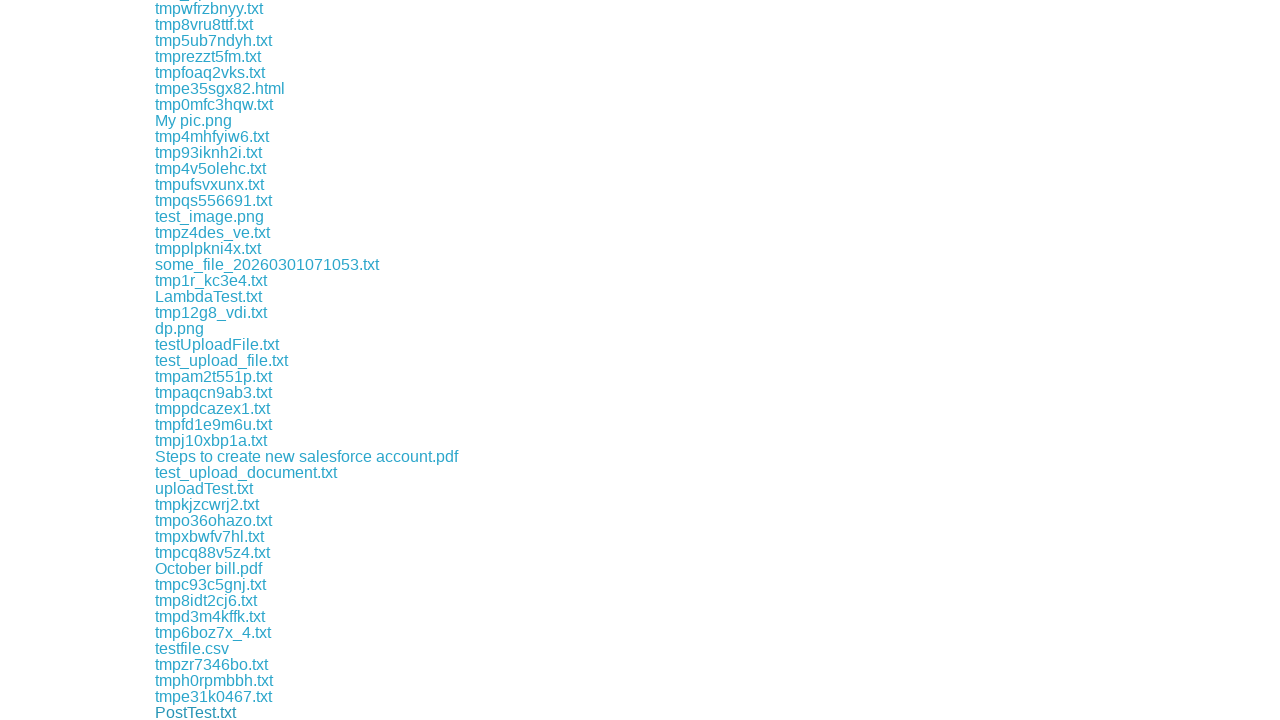

Clicked download link #51 at (221, 712) on xpath=//div[@class='example']/a >> nth=50
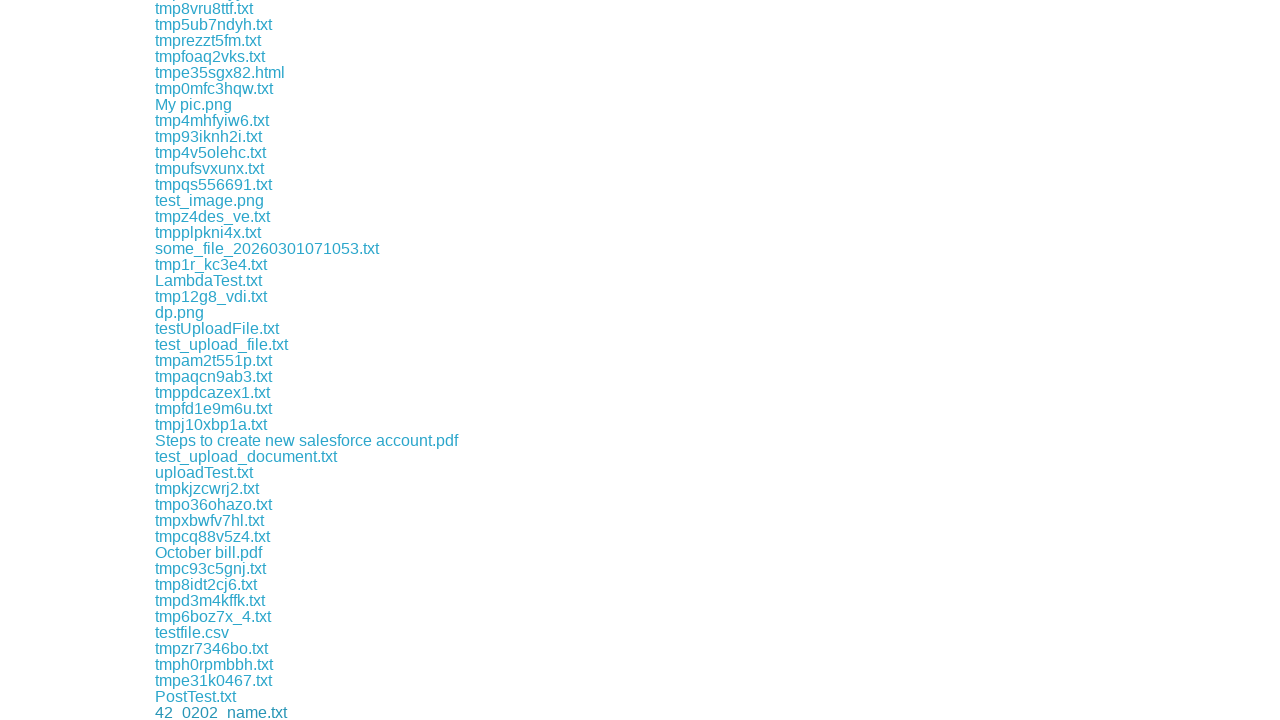

Retrieved download link #52
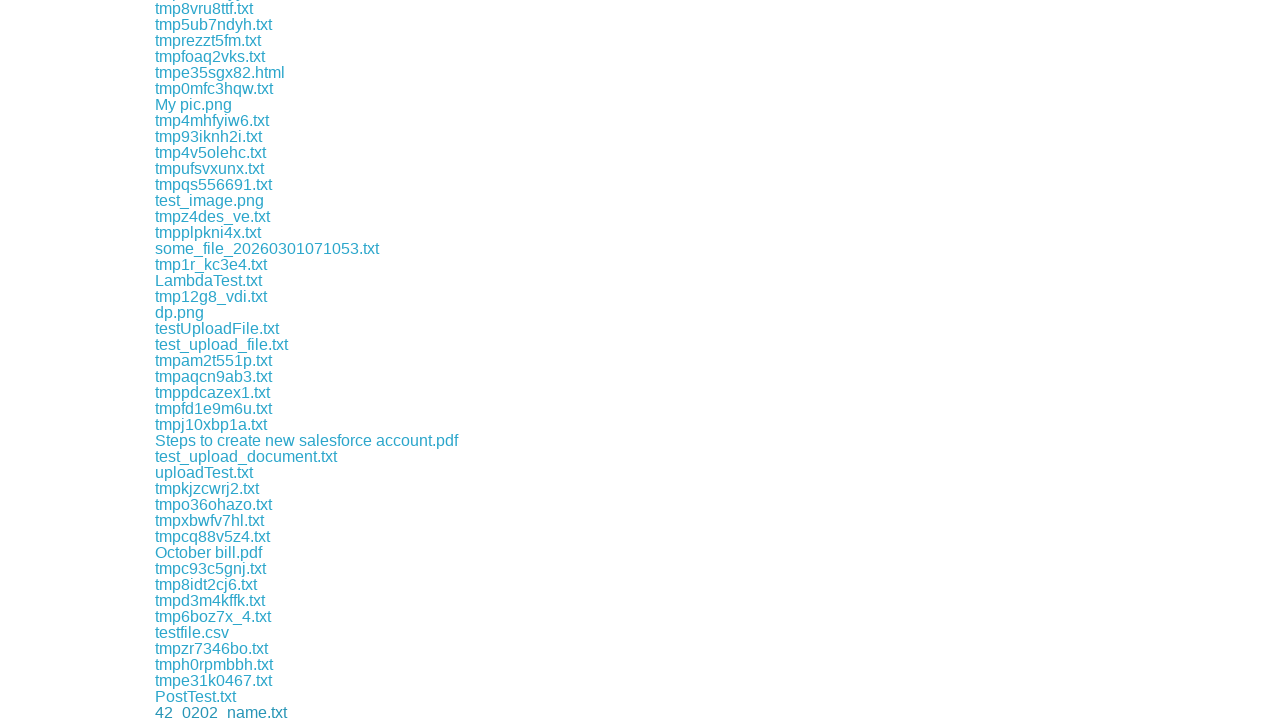

Clicked download link #52 at (208, 712) on xpath=//div[@class='example']/a >> nth=51
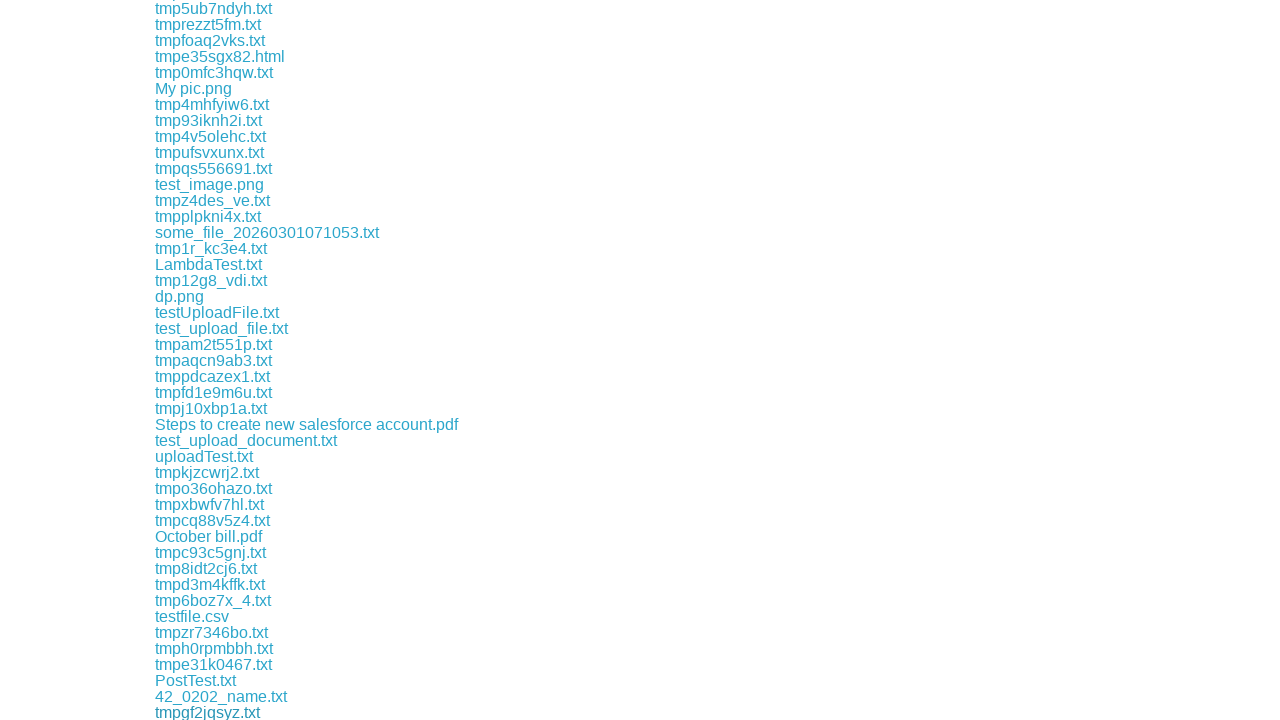

Retrieved download link #53
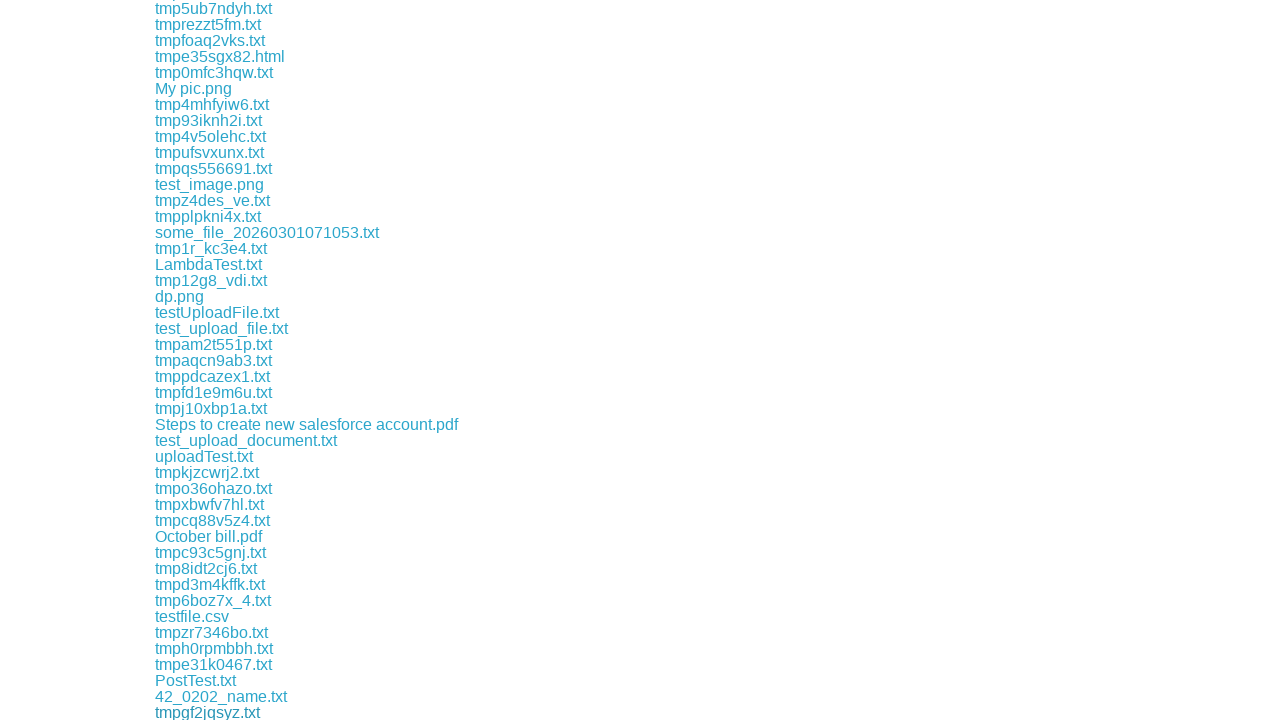

Clicked download link #53 at (233, 712) on xpath=//div[@class='example']/a >> nth=52
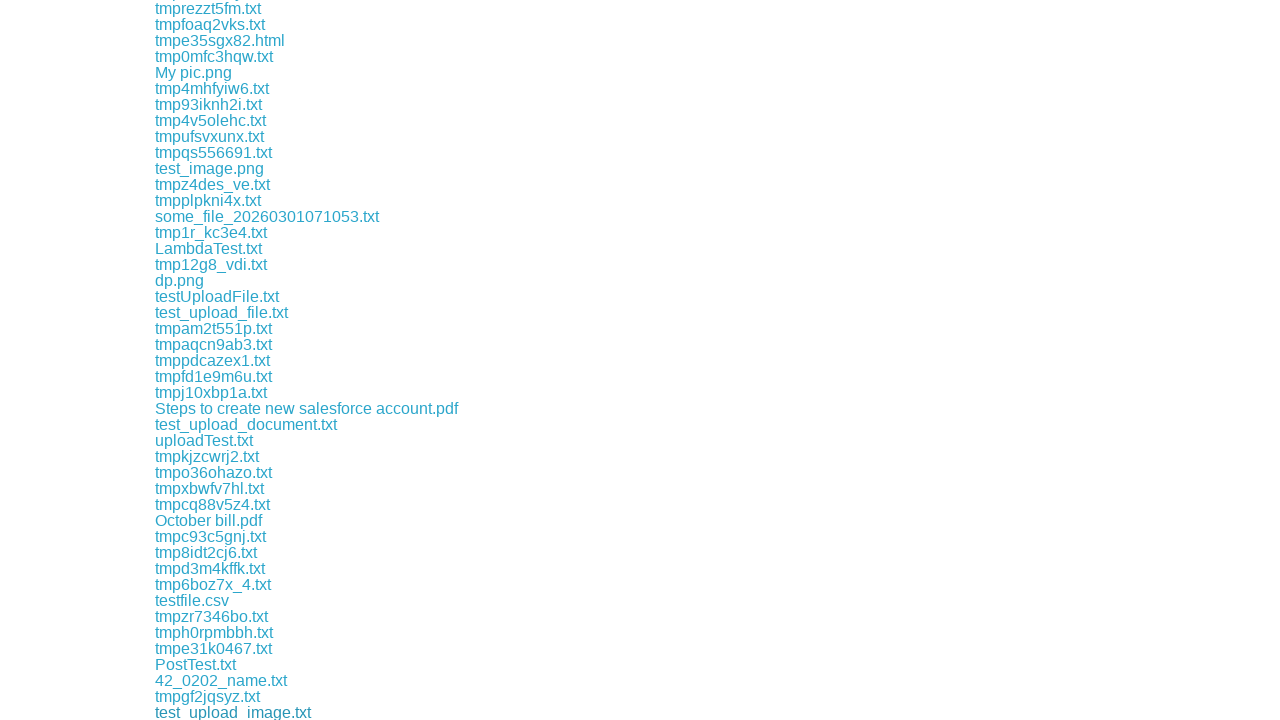

Retrieved download link #54
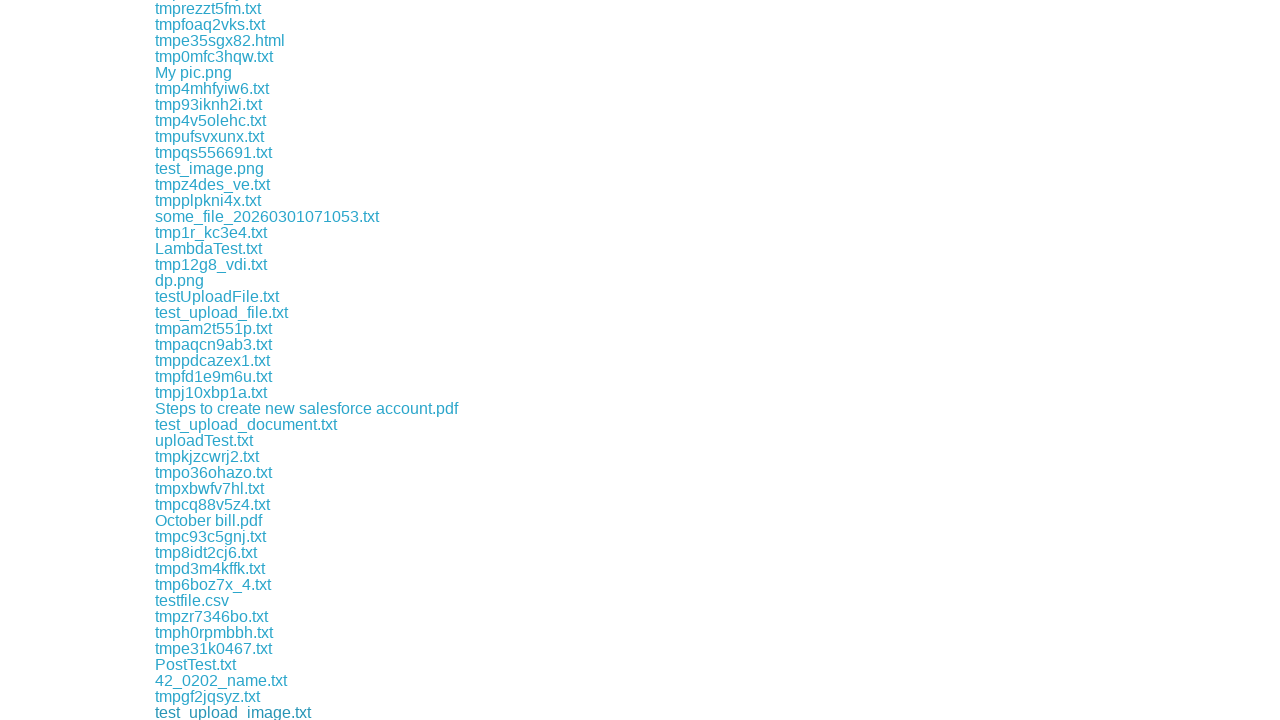

Clicked download link #54 at (210, 712) on xpath=//div[@class='example']/a >> nth=53
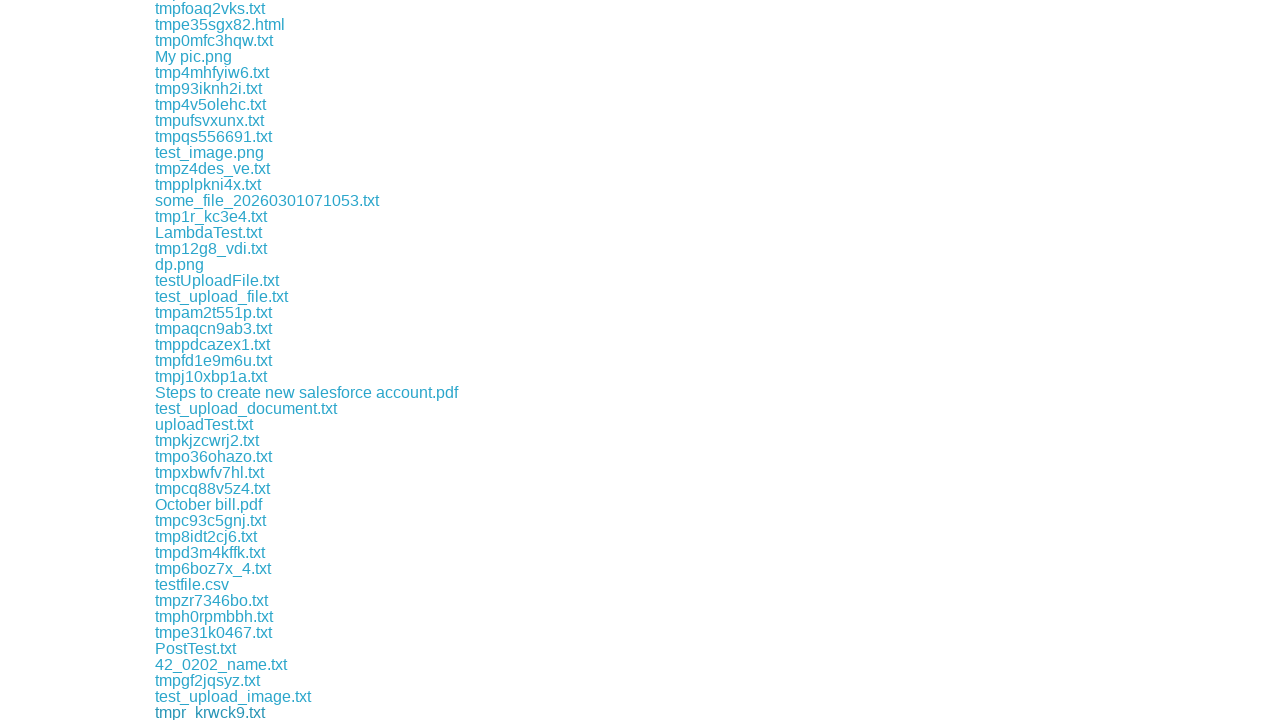

Retrieved download link #55
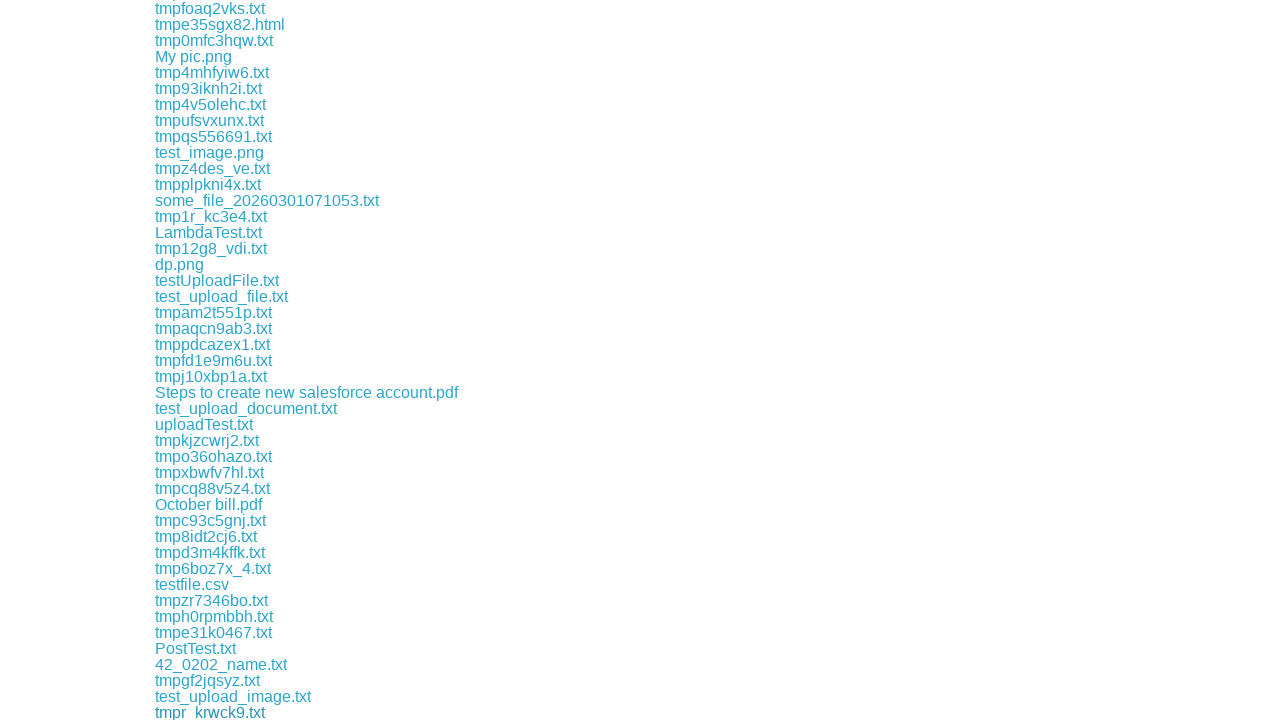

Clicked download link #55 at (211, 712) on xpath=//div[@class='example']/a >> nth=54
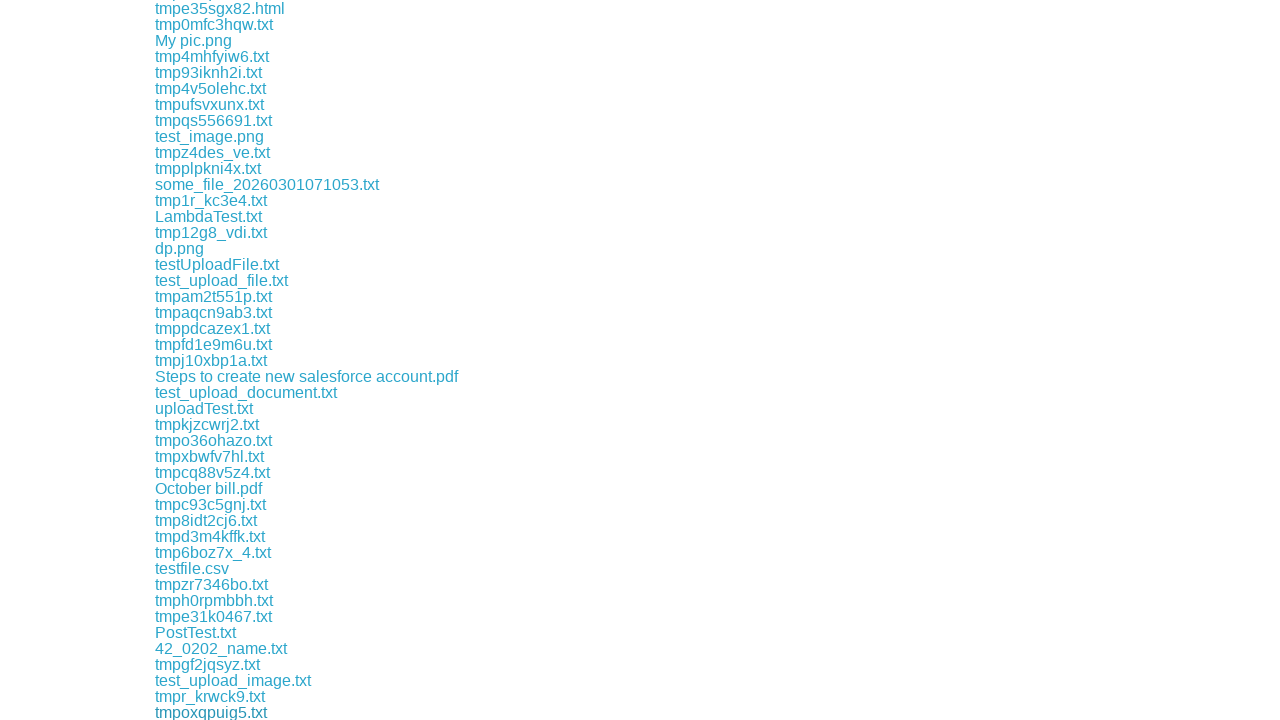

Retrieved download link #56
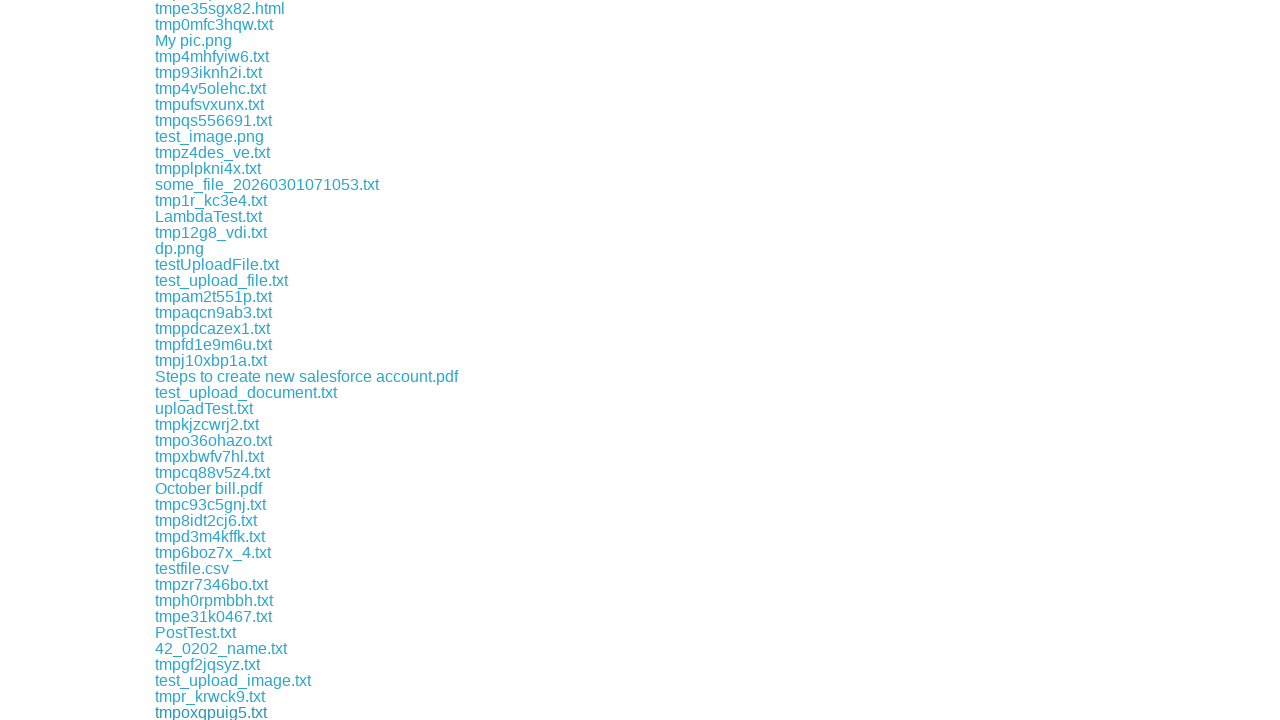

Clicked download link #56 at (214, 712) on xpath=//div[@class='example']/a >> nth=55
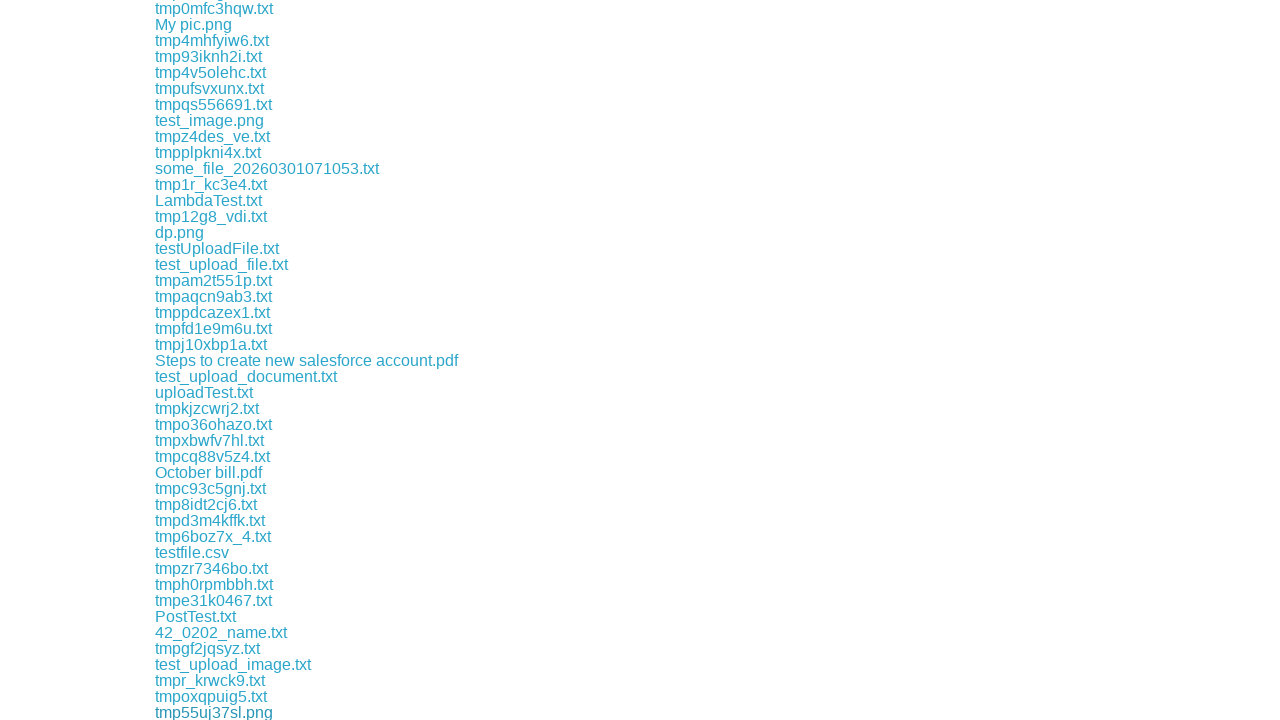

Retrieved download link #57
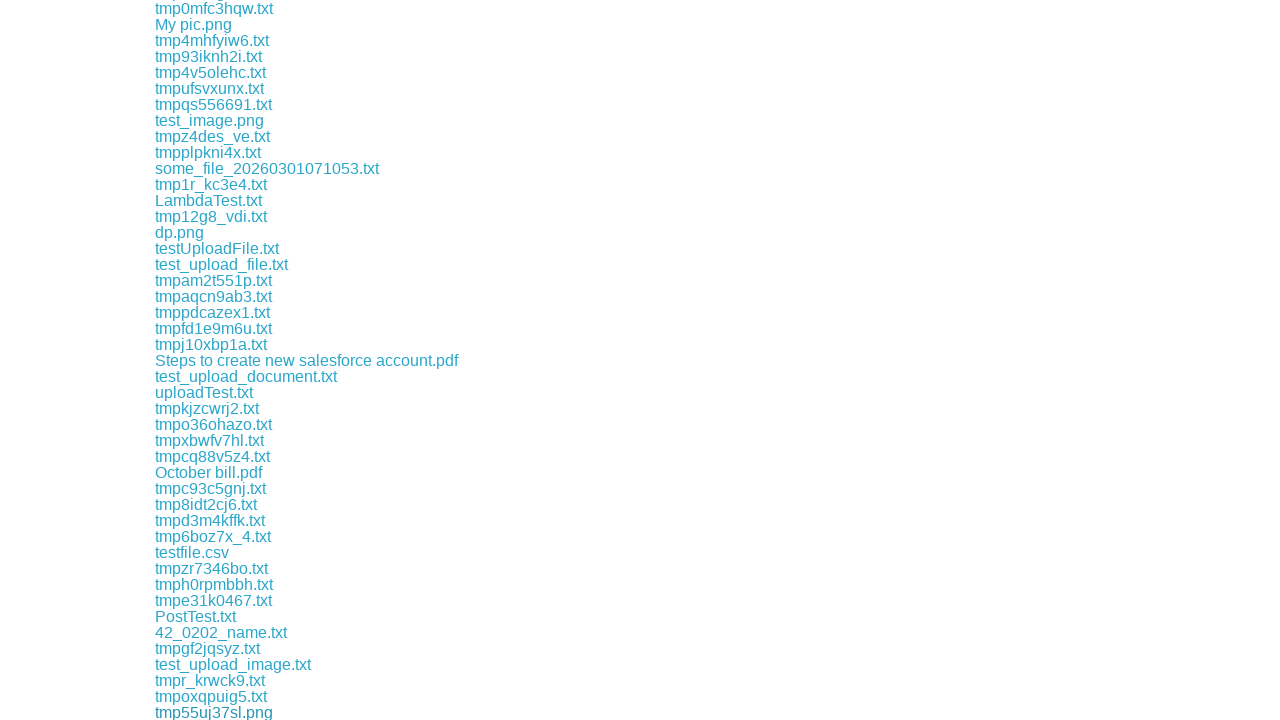

Clicked download link #57 at (283, 712) on xpath=//div[@class='example']/a >> nth=56
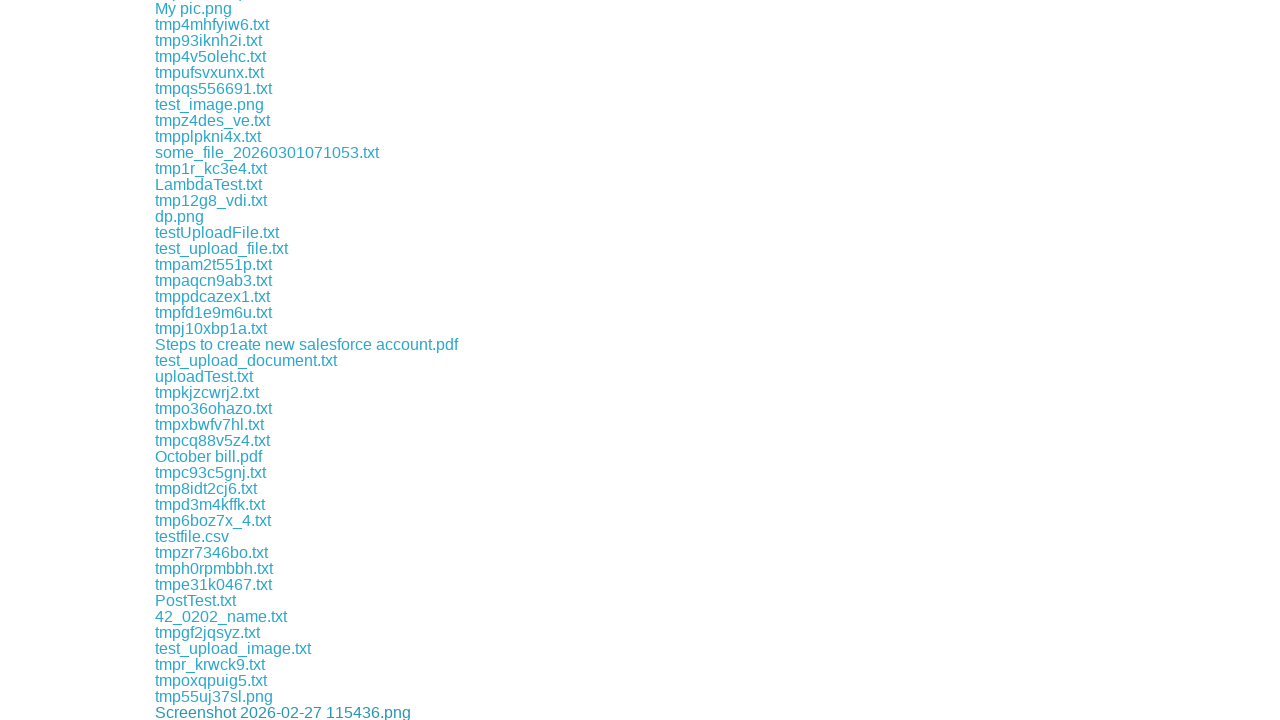

Retrieved download link #58
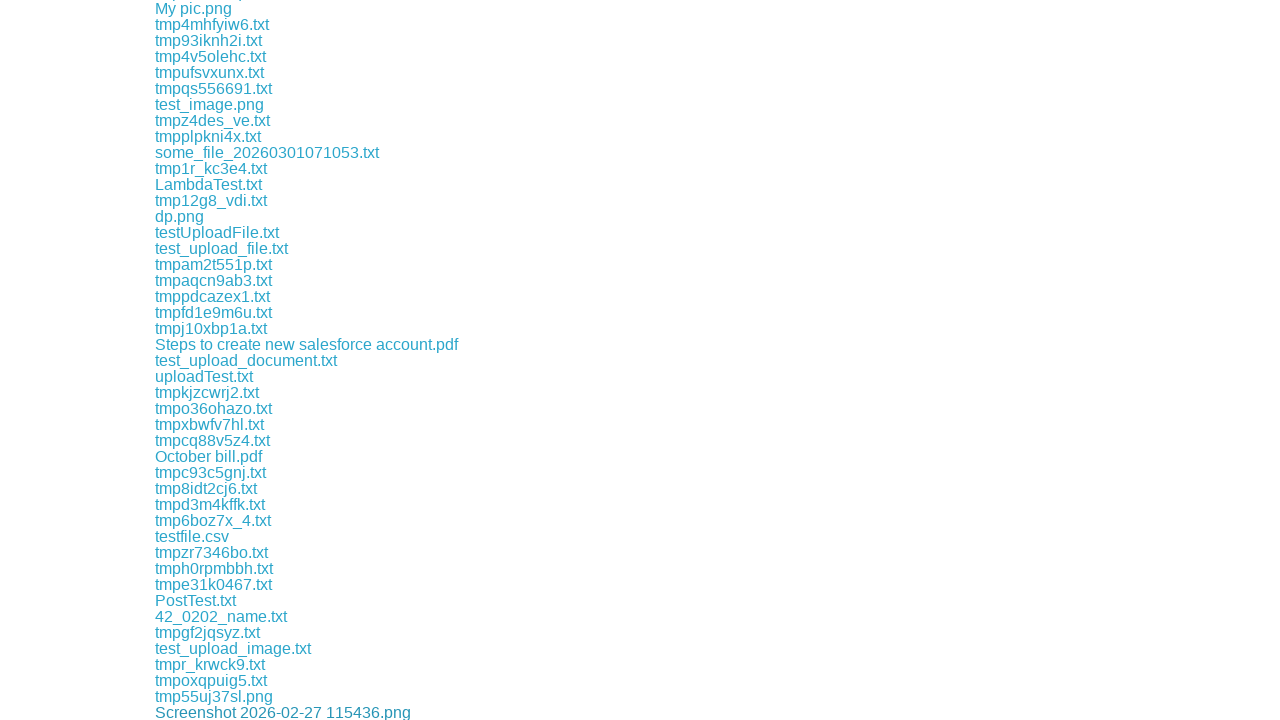

Clicked download link #58 at (216, 712) on xpath=//div[@class='example']/a >> nth=57
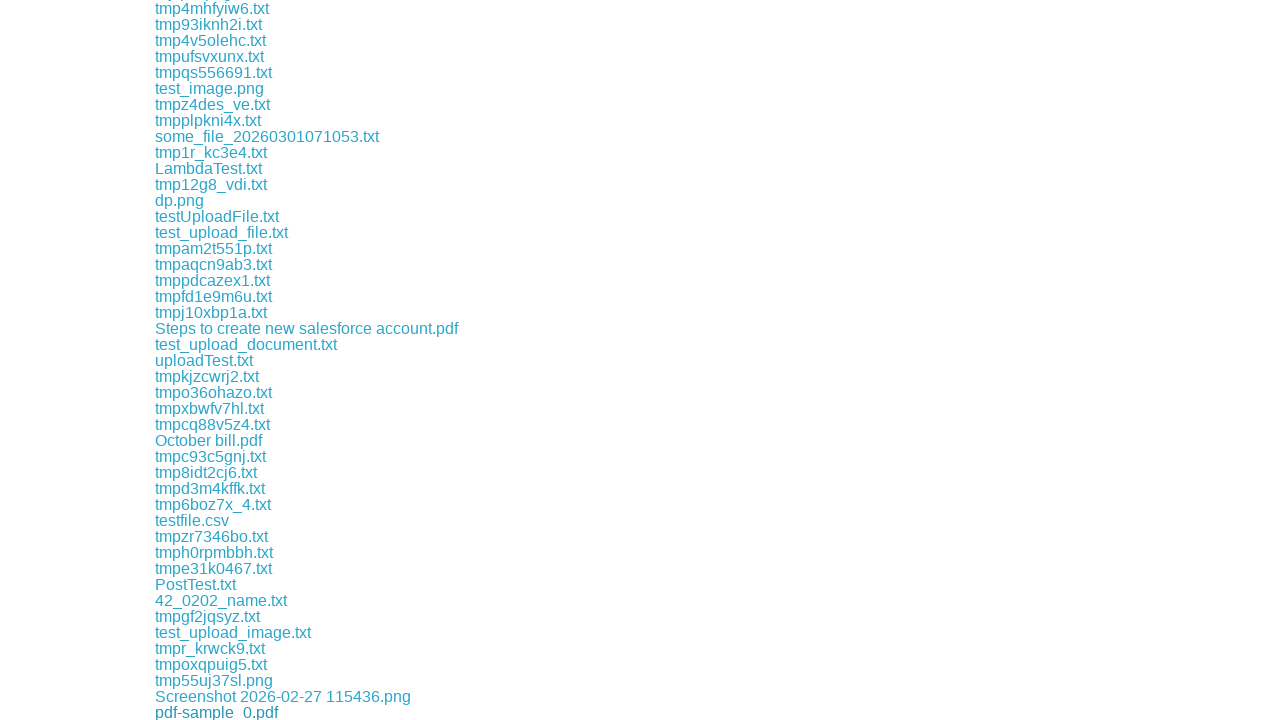

Retrieved download link #59
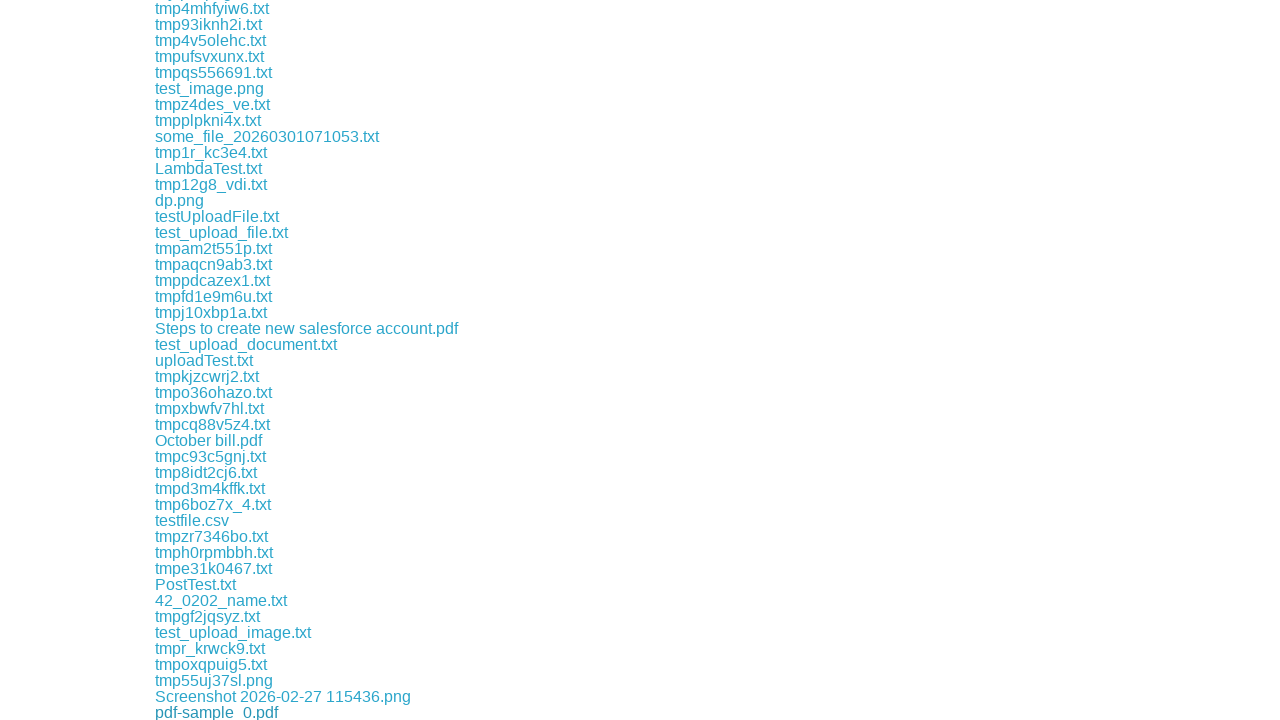

Clicked download link #59 at (188, 712) on xpath=//div[@class='example']/a >> nth=58
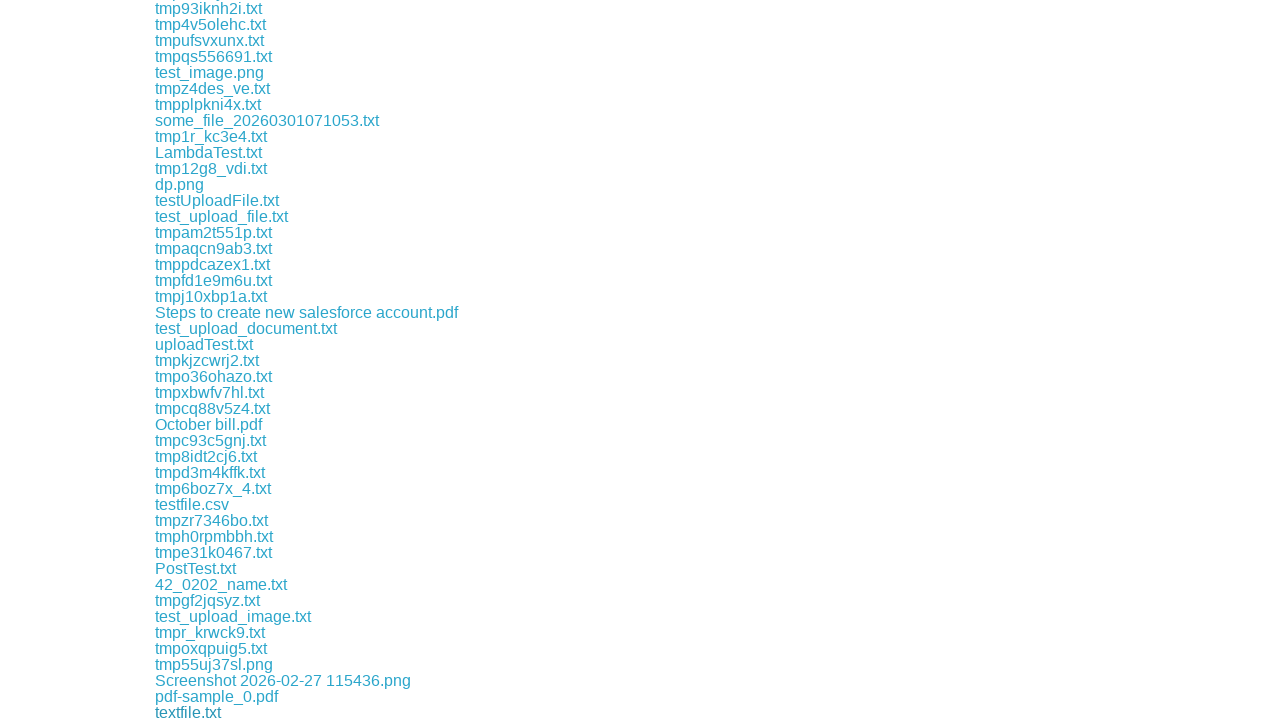

Retrieved download link #60
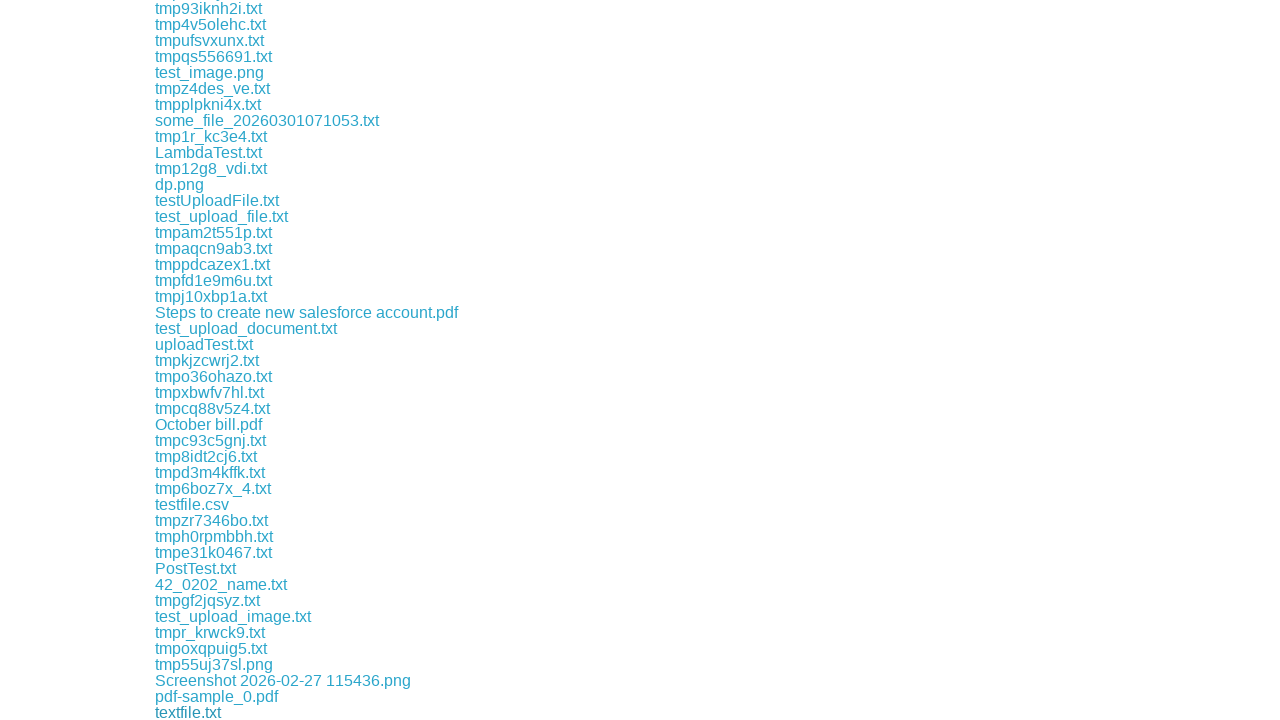

Clicked download link #60 at (211, 712) on xpath=//div[@class='example']/a >> nth=59
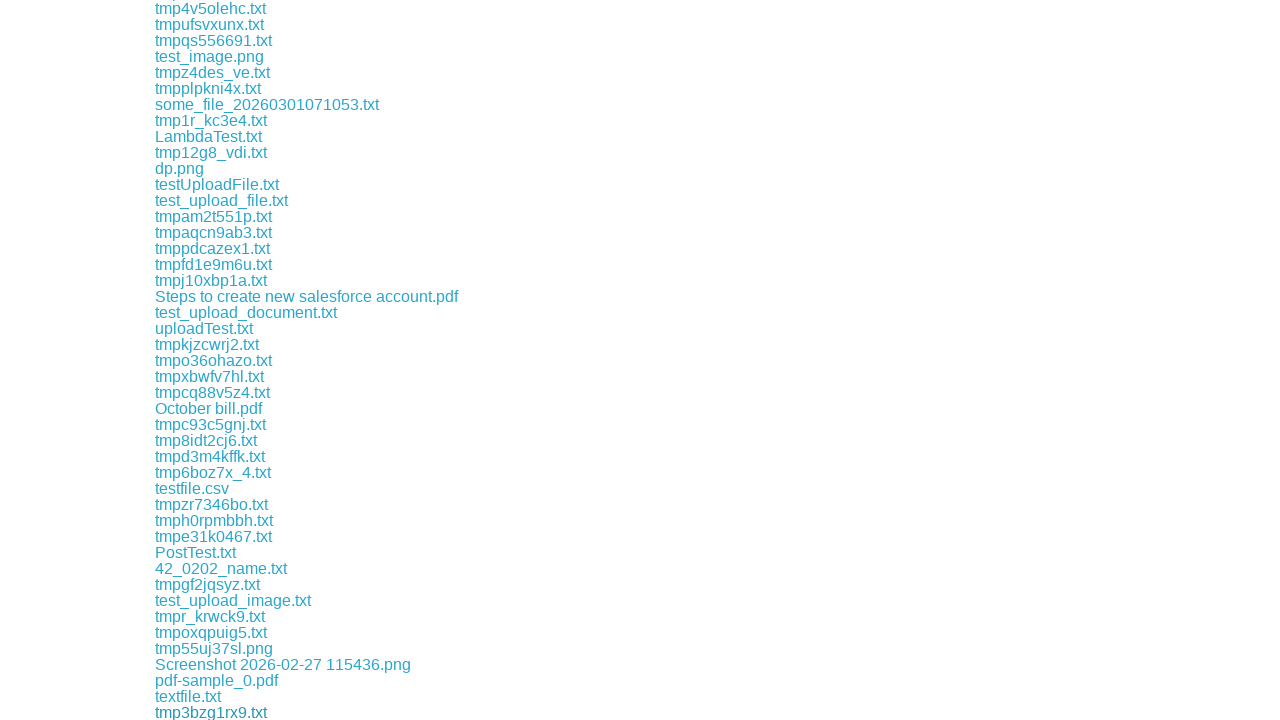

Retrieved download link #61
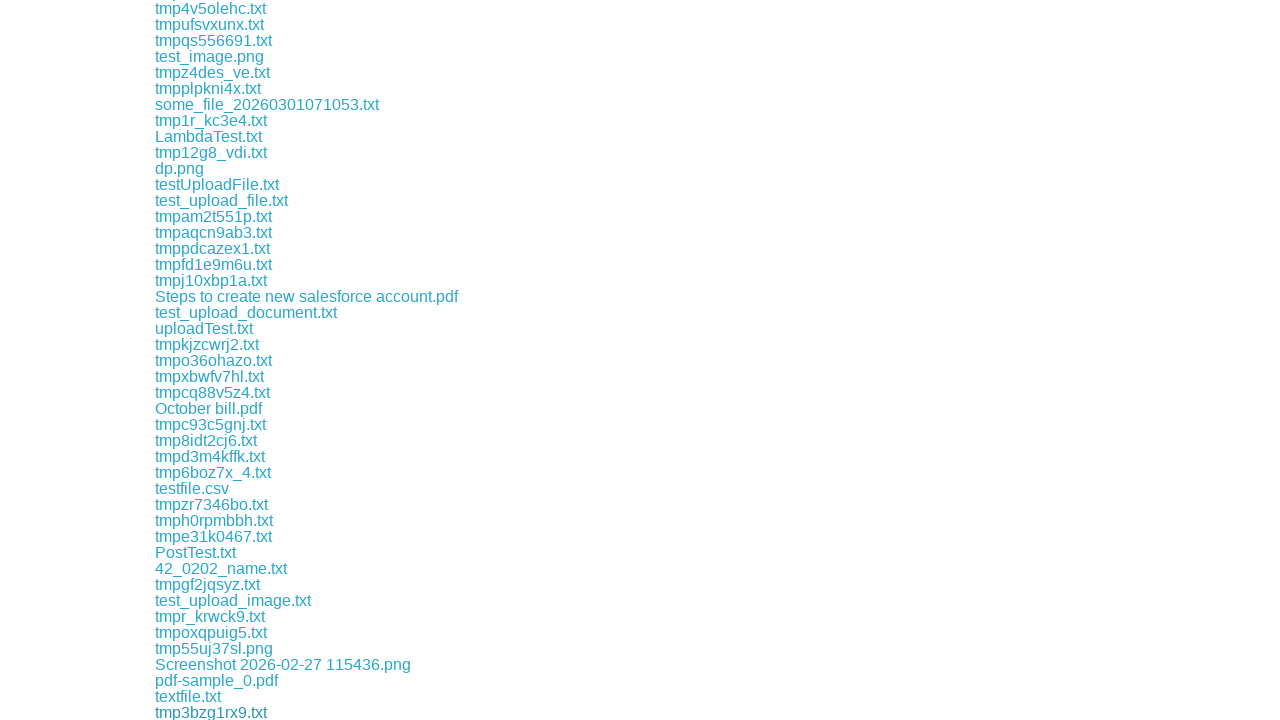

Clicked download link #61 at (210, 712) on xpath=//div[@class='example']/a >> nth=60
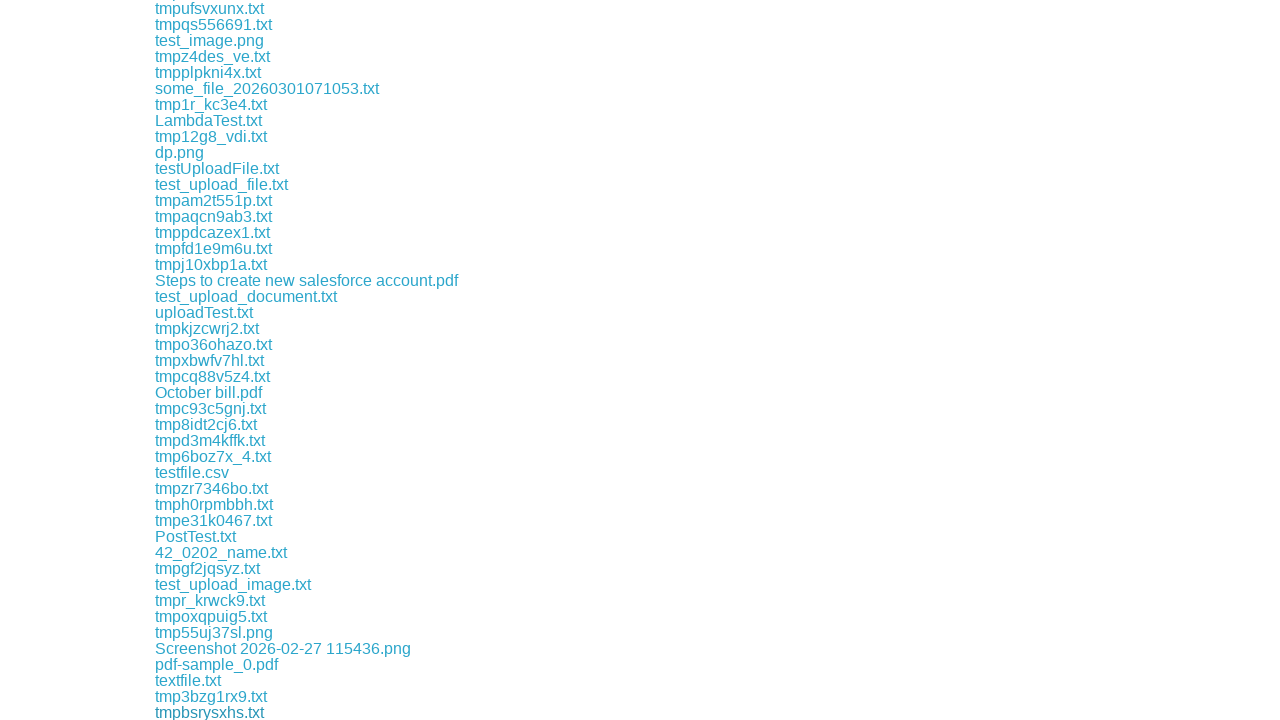

Retrieved download link #62
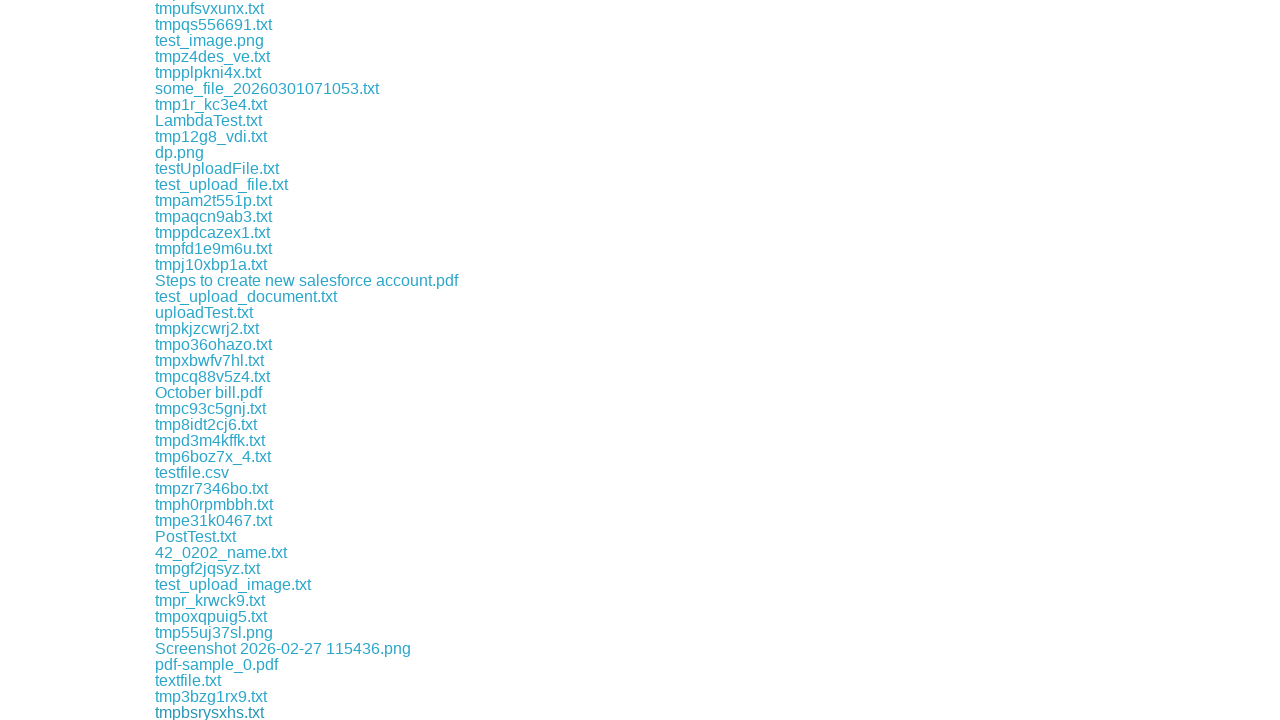

Clicked download link #62 at (212, 712) on xpath=//div[@class='example']/a >> nth=61
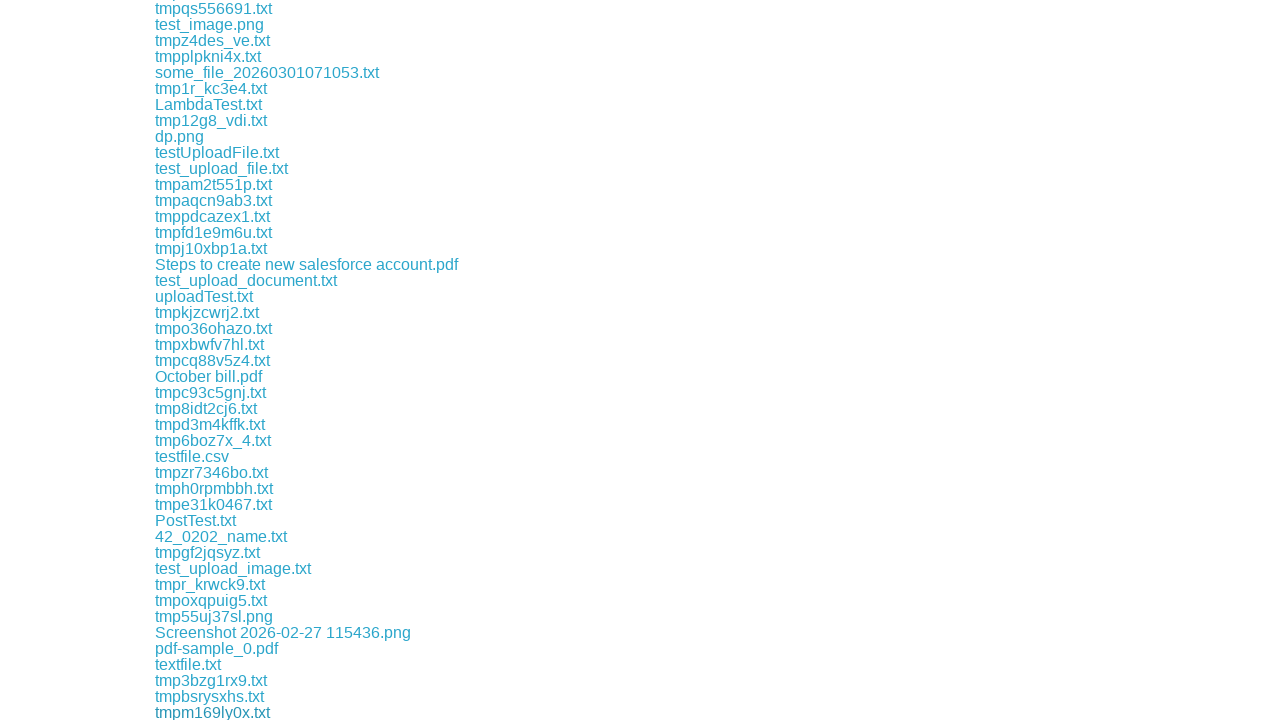

Retrieved download link #63
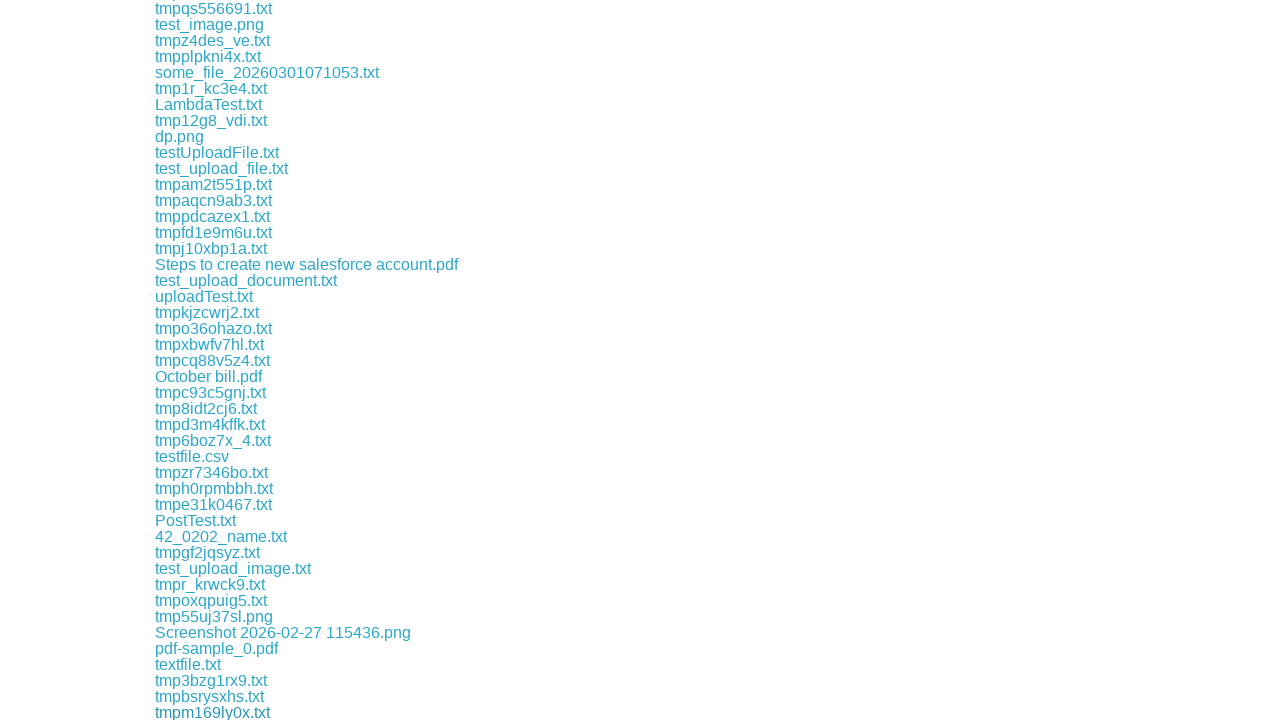

Clicked download link #63 at (208, 712) on xpath=//div[@class='example']/a >> nth=62
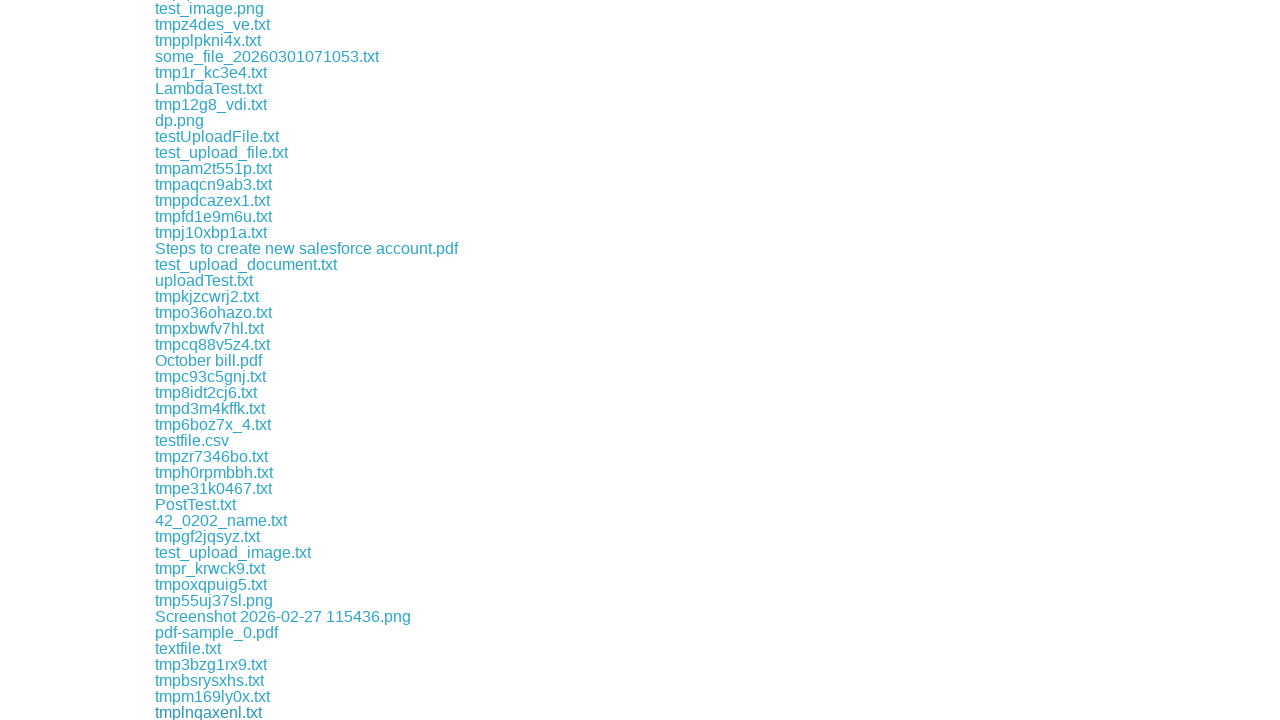

Retrieved download link #64
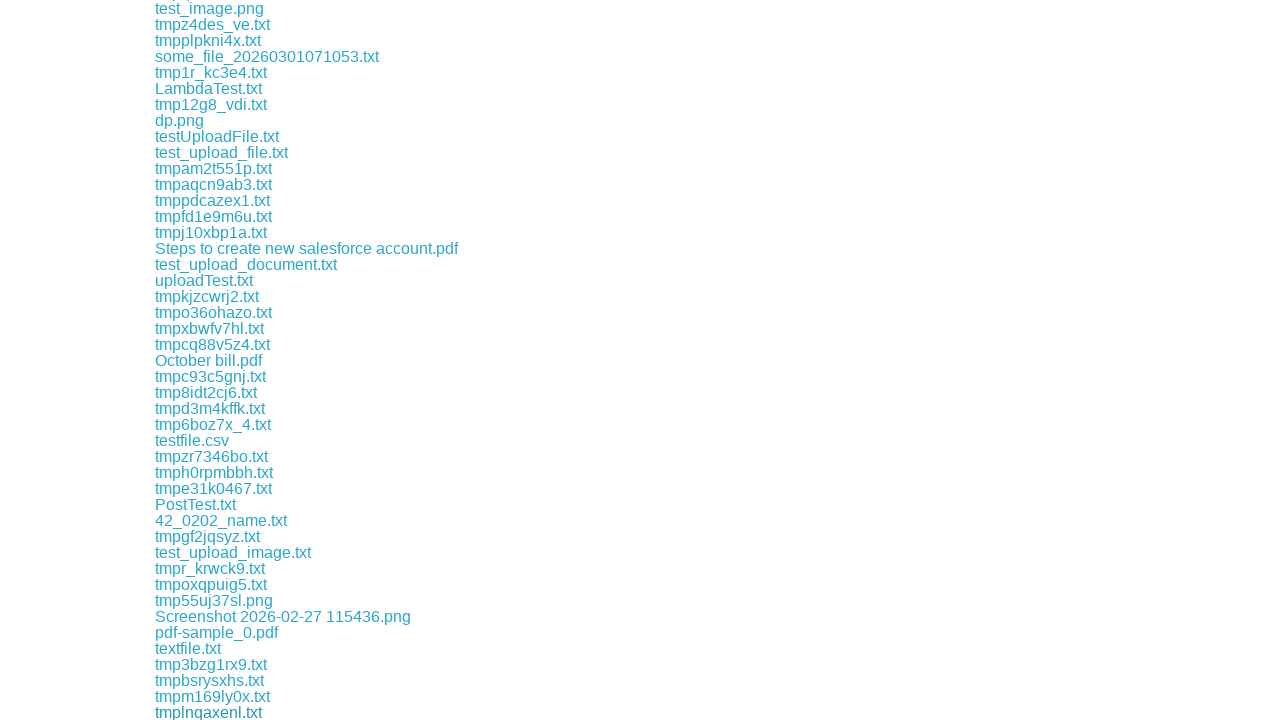

Clicked download link #64 at (216, 712) on xpath=//div[@class='example']/a >> nth=63
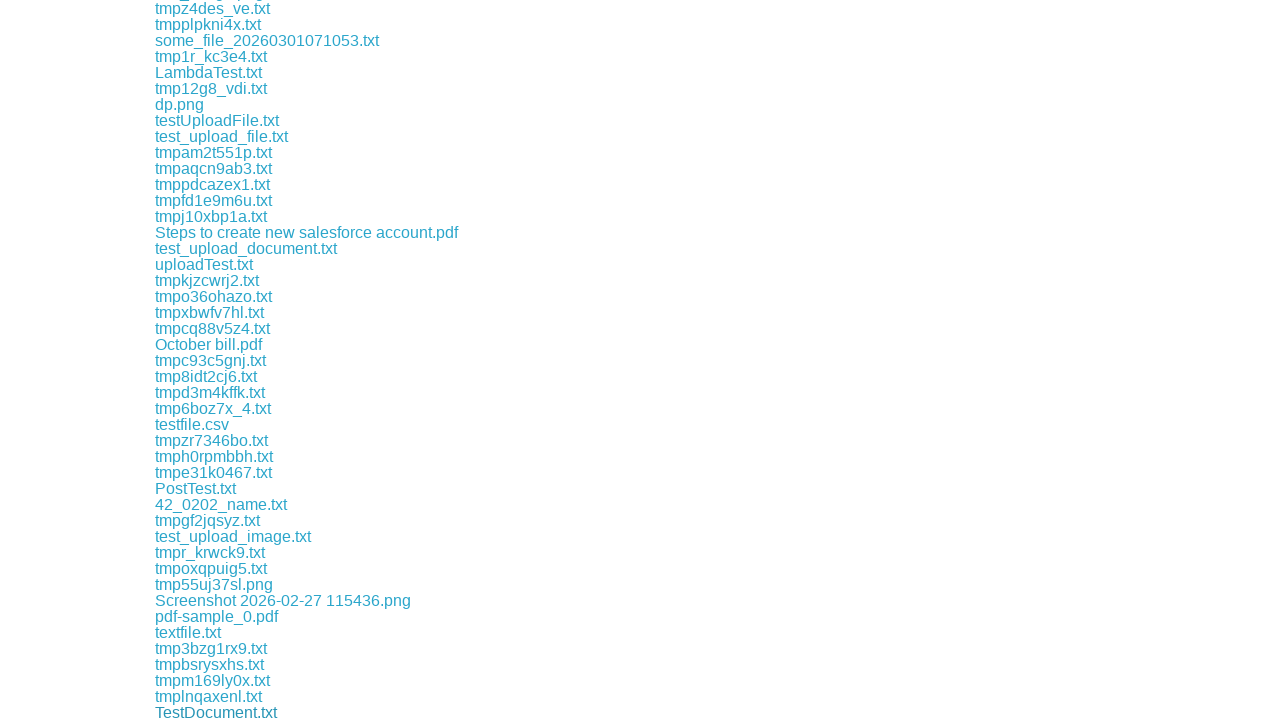

Retrieved download link #65
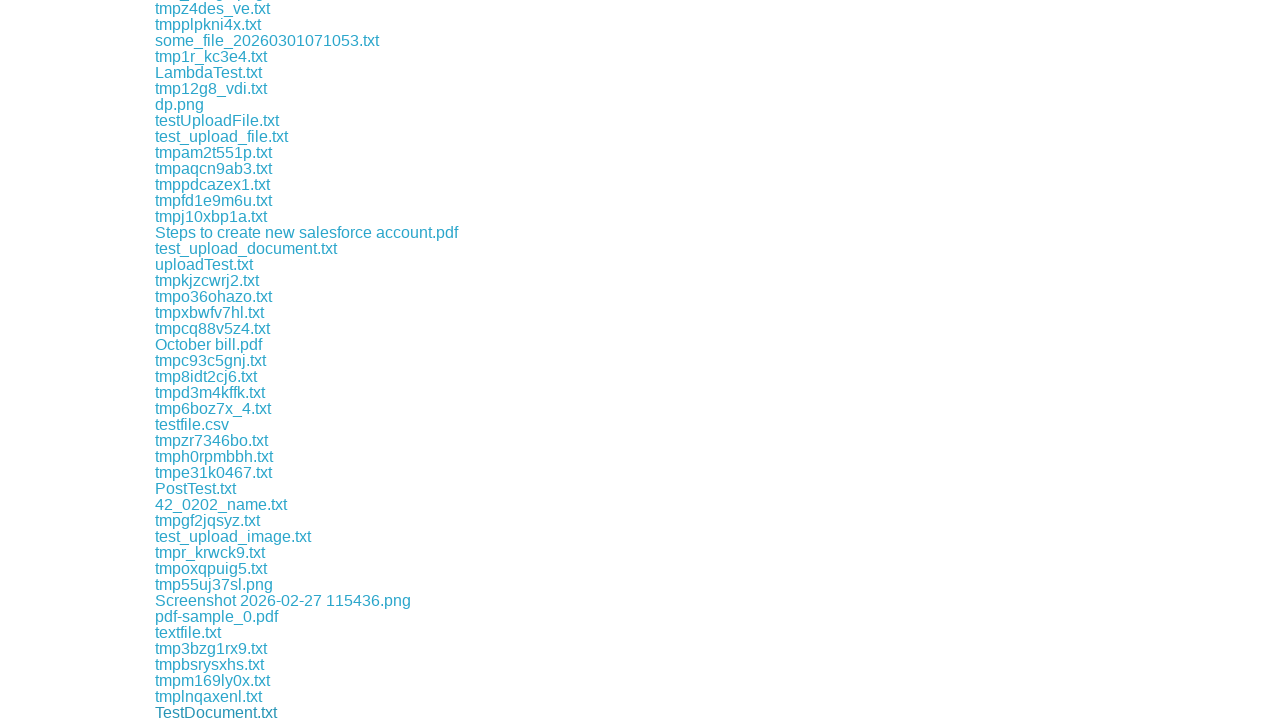

Clicked download link #65 at (208, 712) on xpath=//div[@class='example']/a >> nth=64
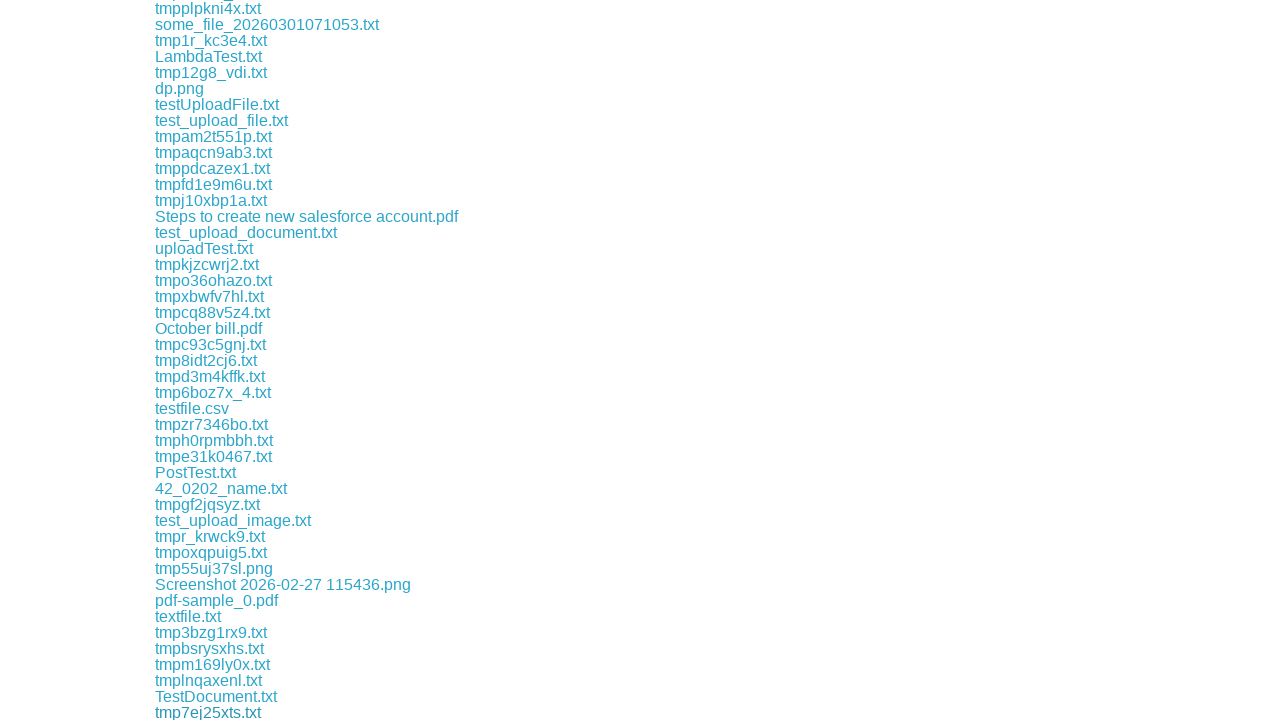

Retrieved download link #66
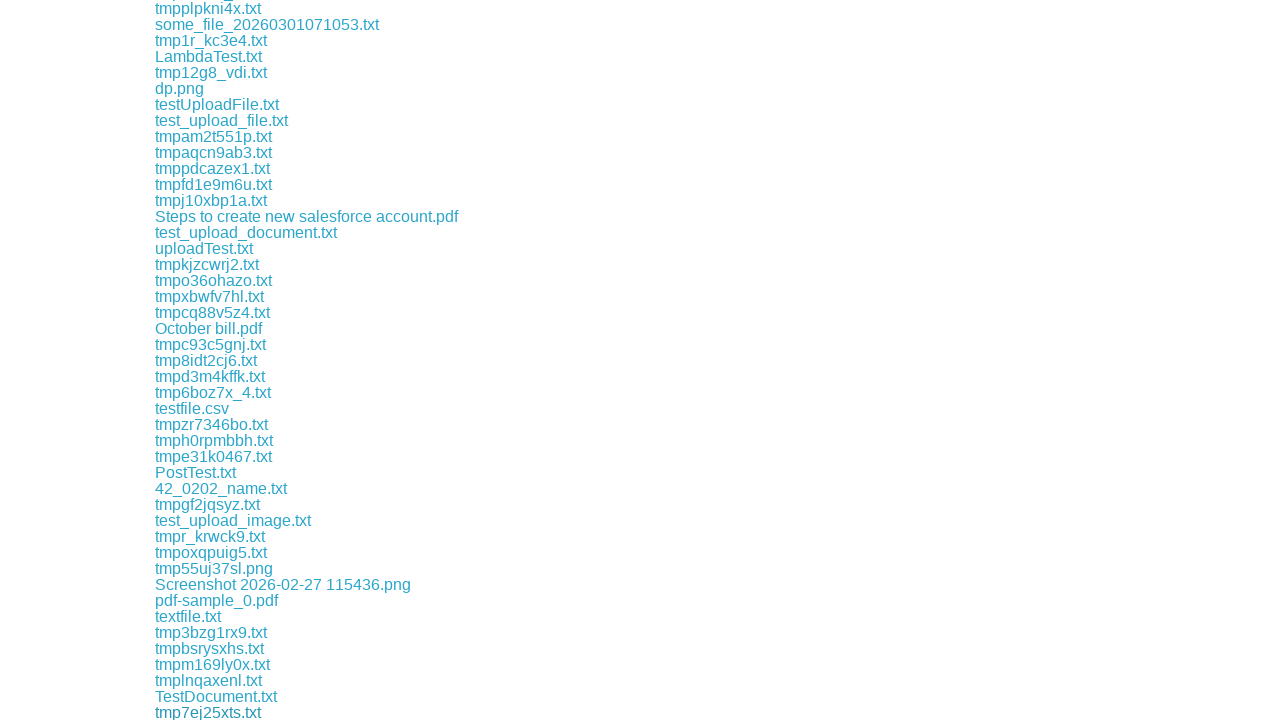

Clicked download link #66 at (211, 712) on xpath=//div[@class='example']/a >> nth=65
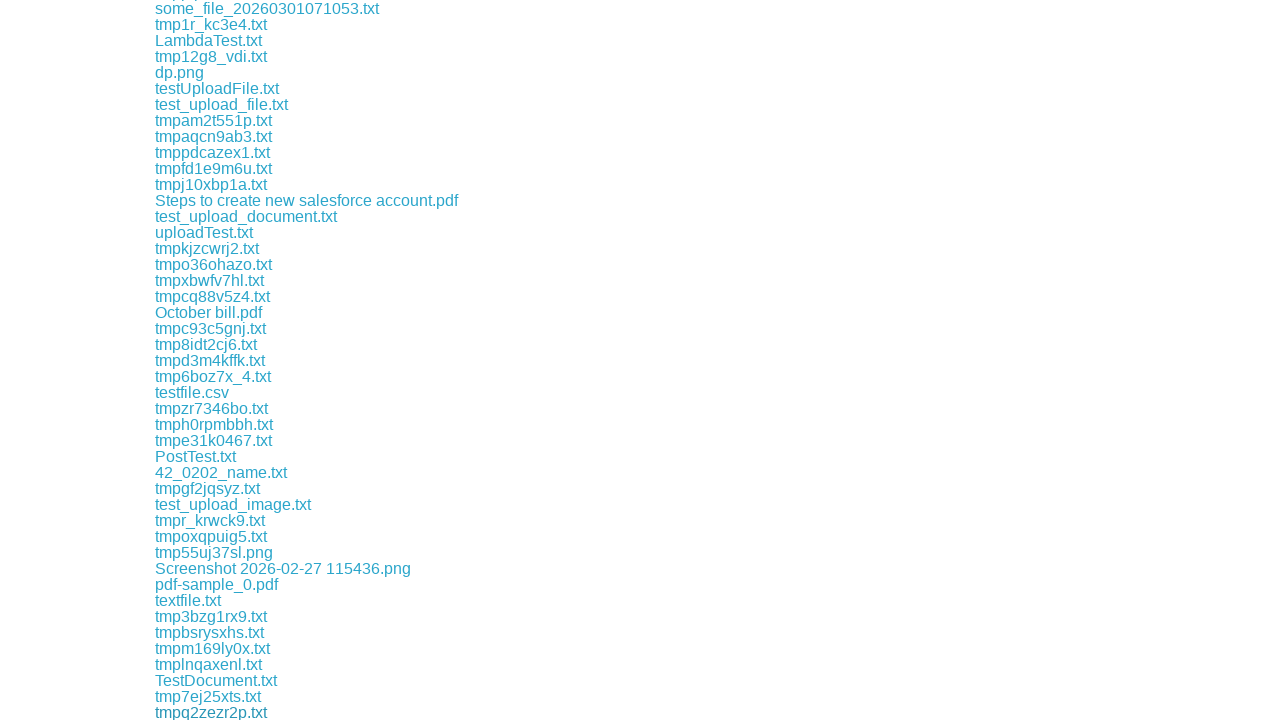

Retrieved download link #67
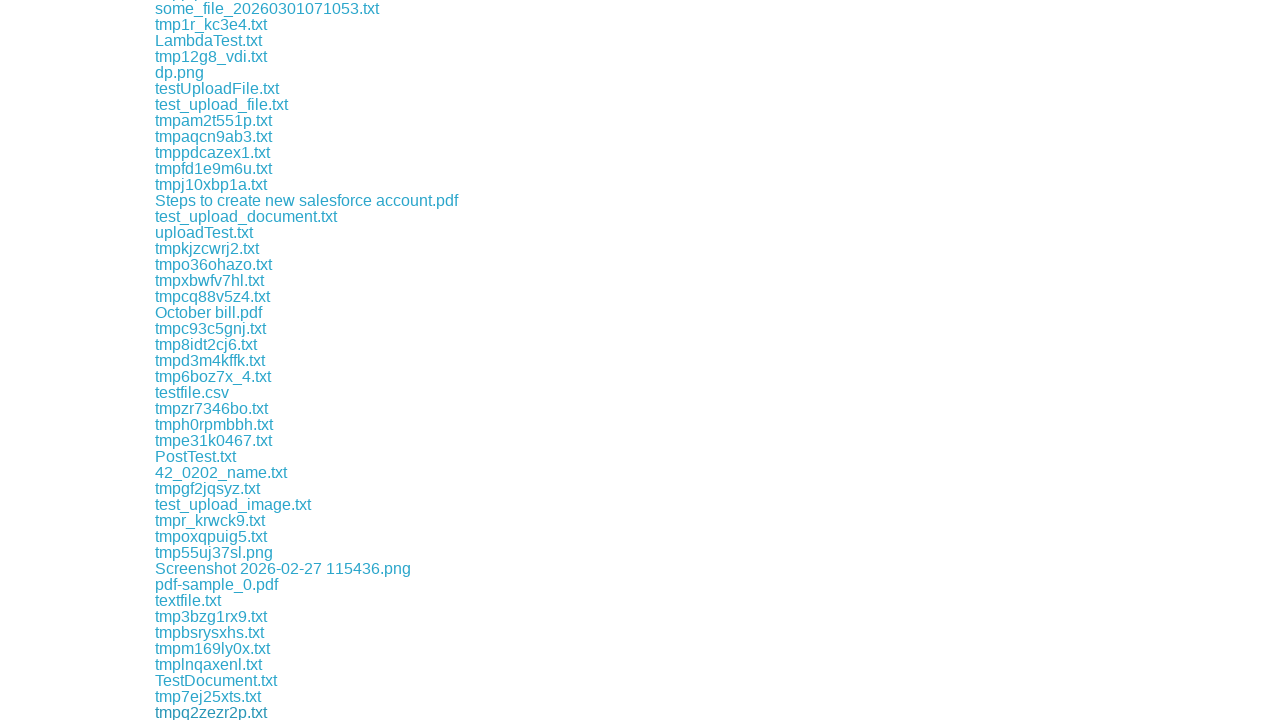

Clicked download link #67 at (586, 696) on xpath=//div[@class='example']/a >> nth=66
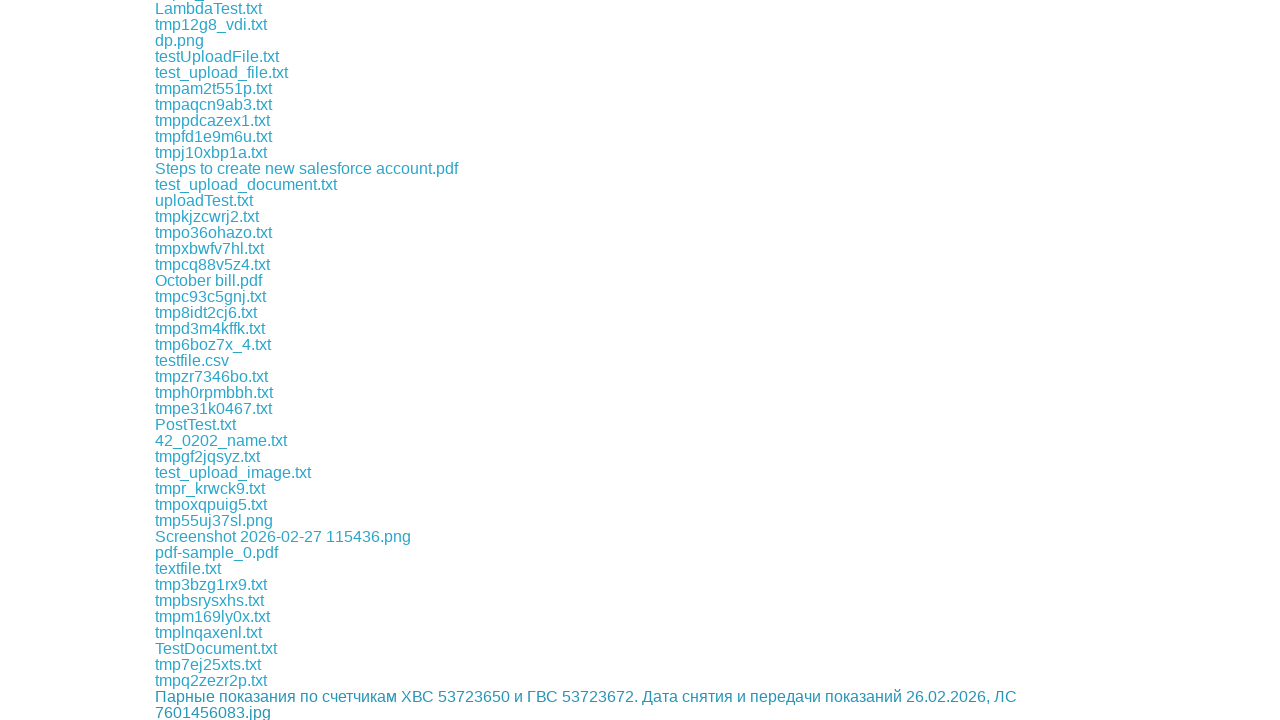

Retrieved download link #68
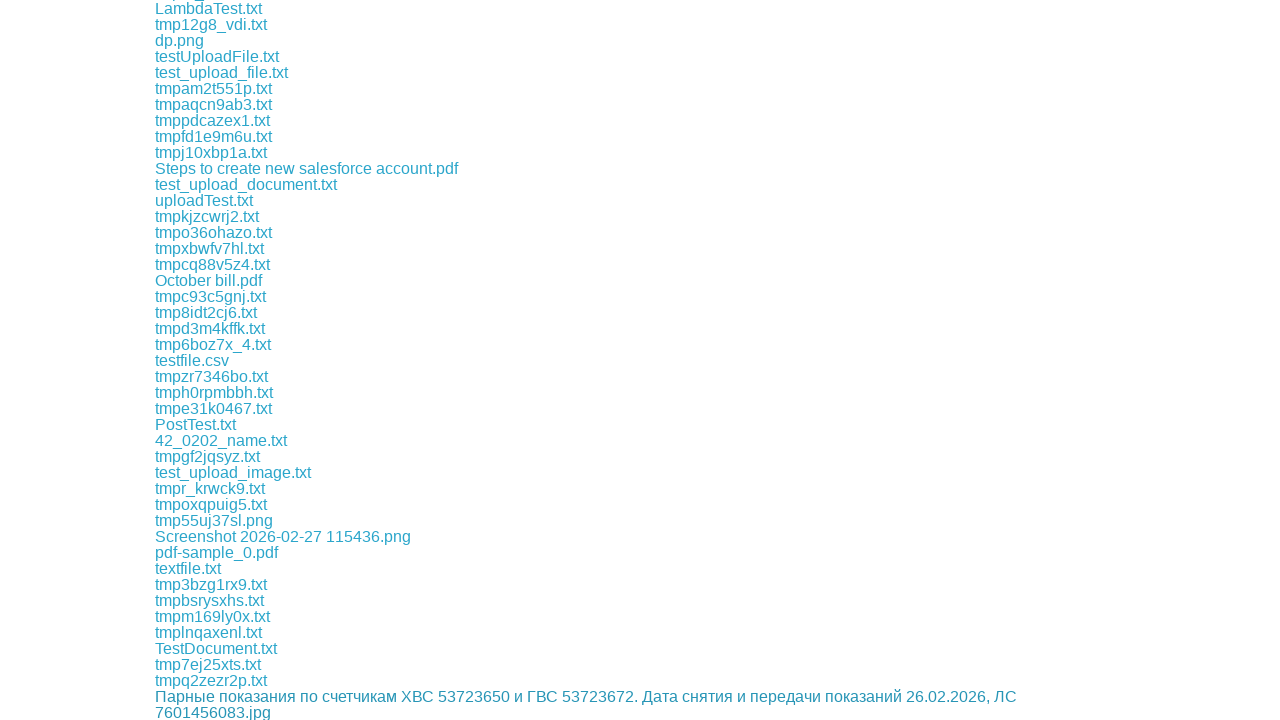

Clicked download link #68 at (214, 712) on xpath=//div[@class='example']/a >> nth=67
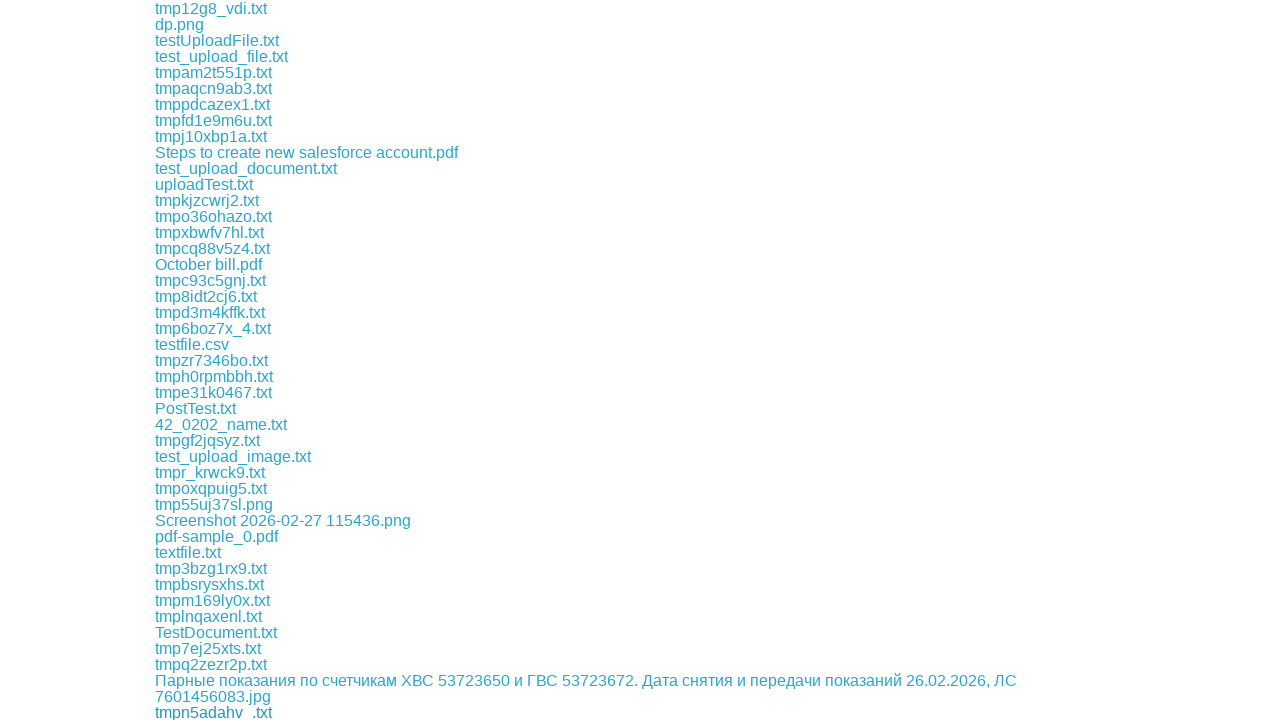

Retrieved download link #69
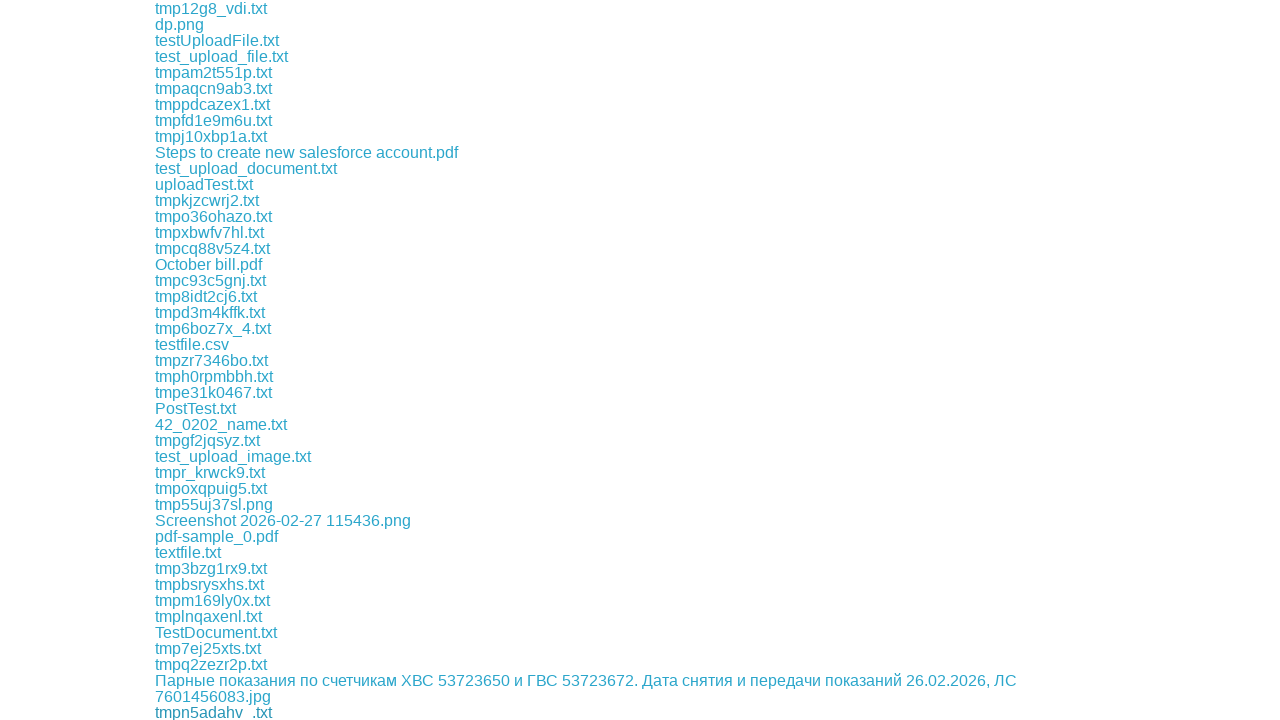

Clicked download link #69 at (189, 712) on xpath=//div[@class='example']/a >> nth=68
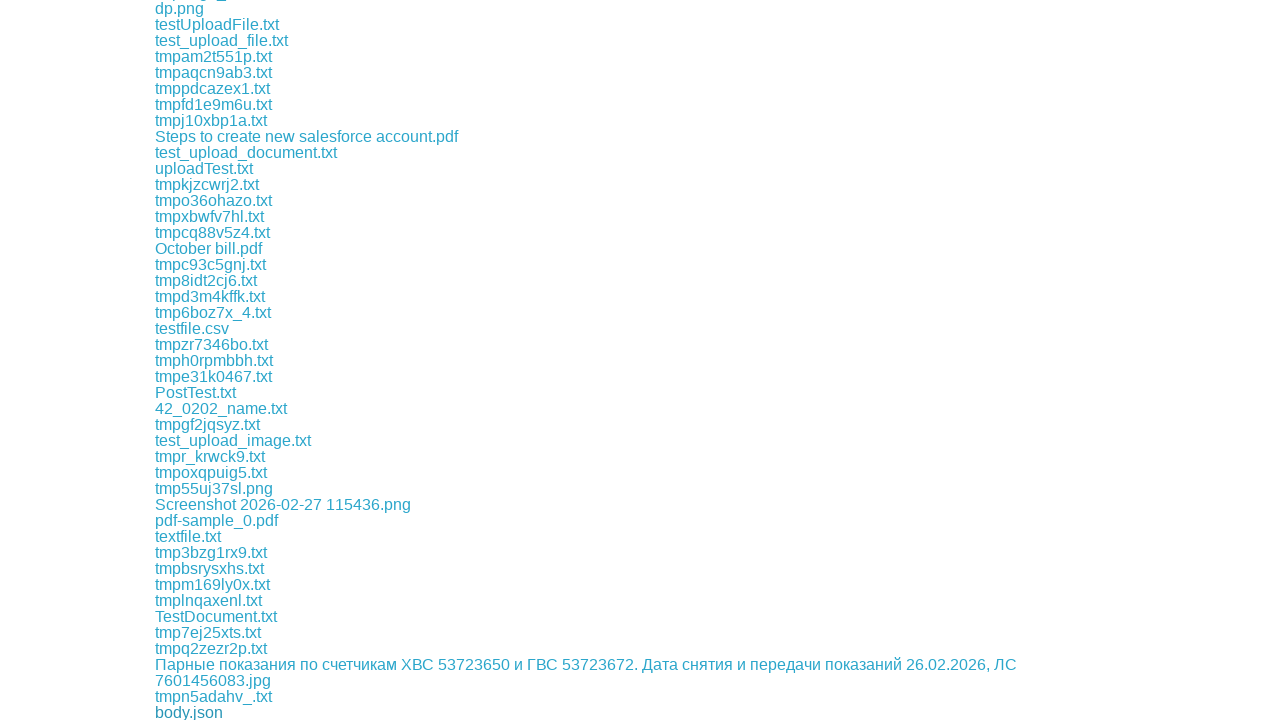

Retrieved download link #70
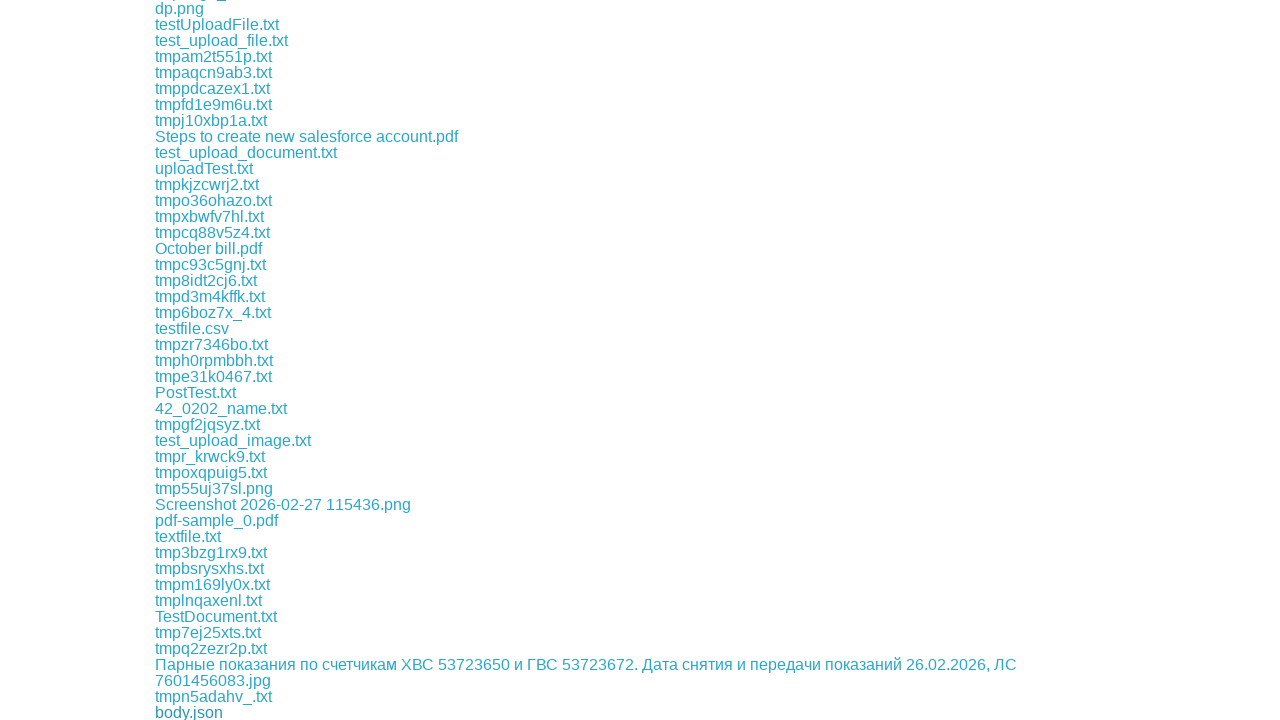

Clicked download link #70 at (214, 712) on xpath=//div[@class='example']/a >> nth=69
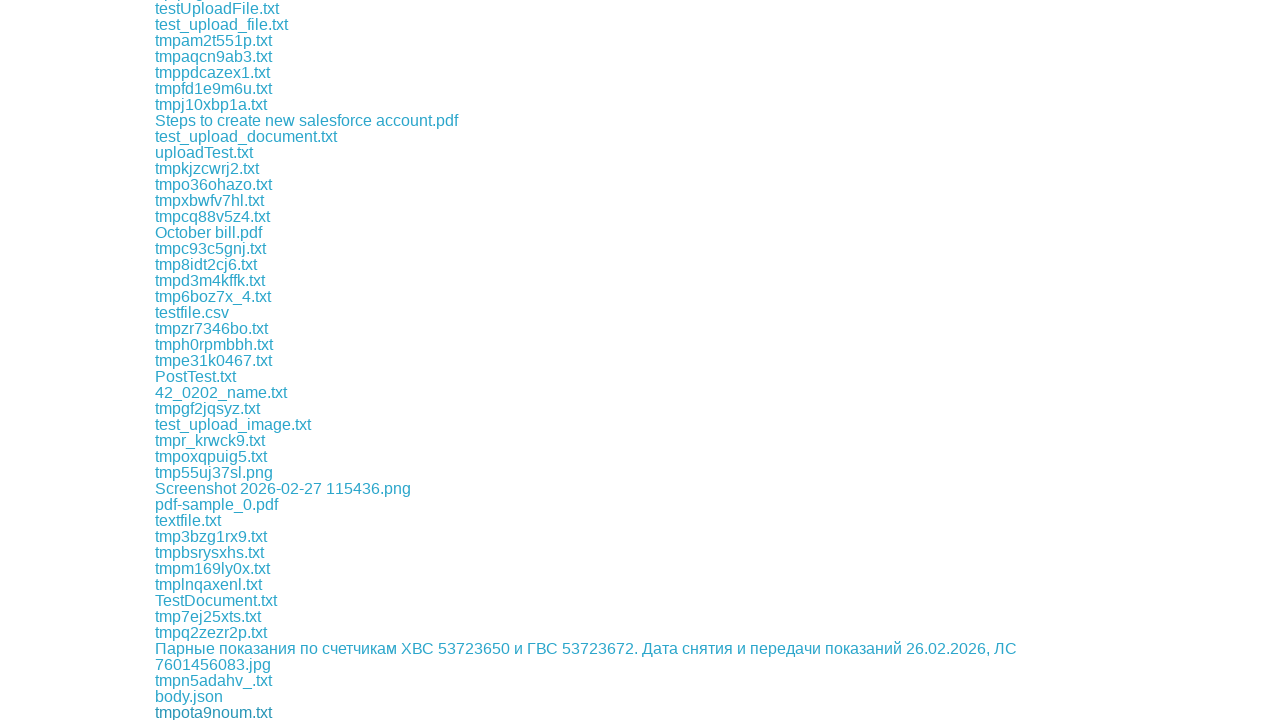

Retrieved download link #71
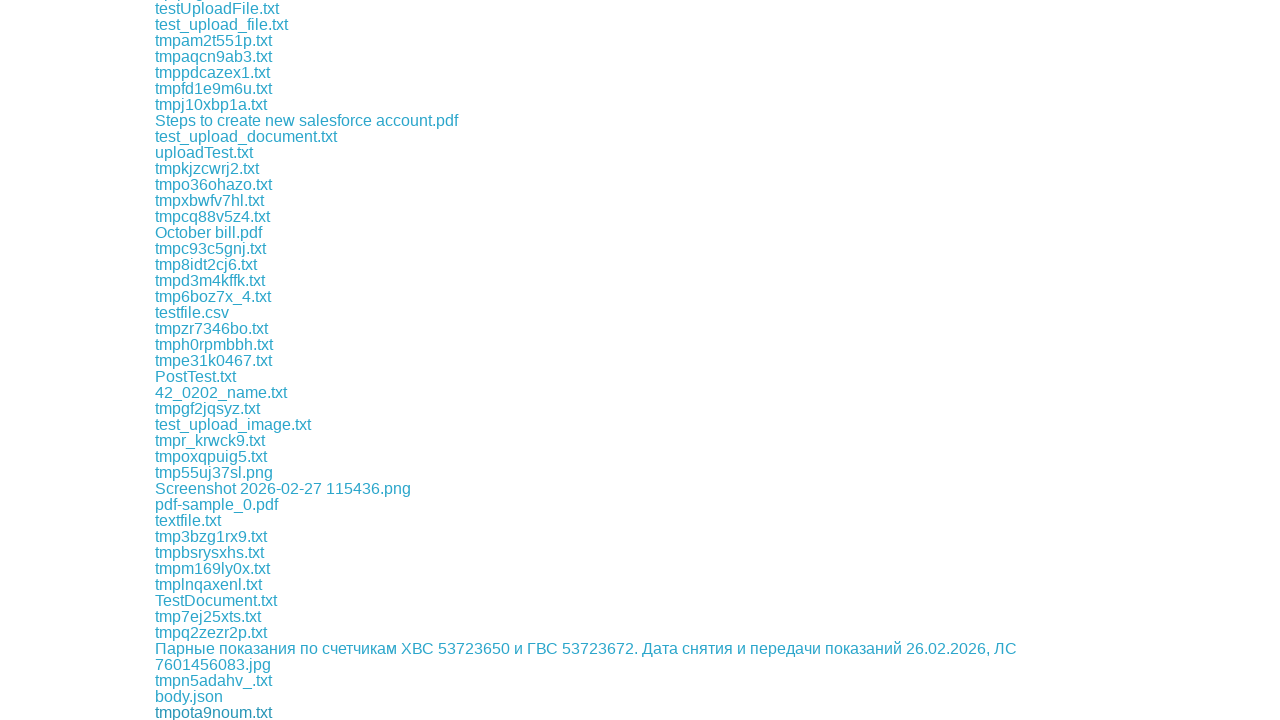

Clicked download link #71 at (214, 712) on xpath=//div[@class='example']/a >> nth=70
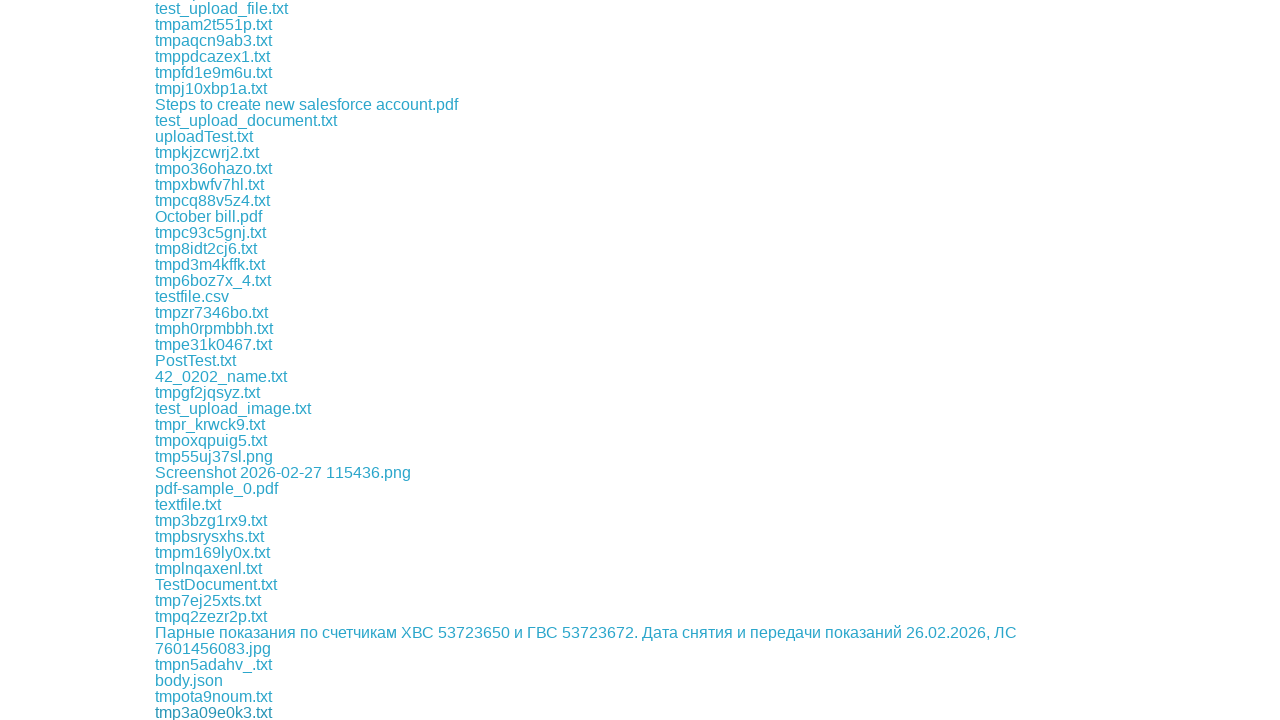

Retrieved download link #72
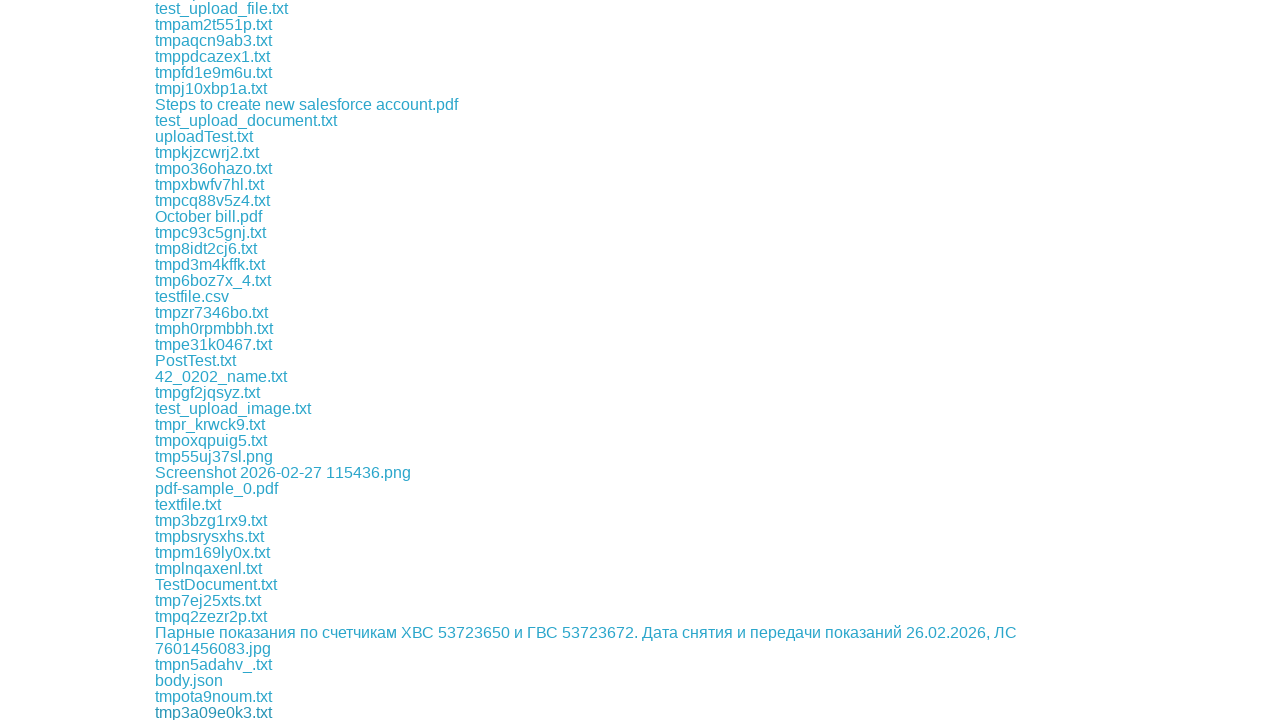

Clicked download link #72 at (208, 712) on xpath=//div[@class='example']/a >> nth=71
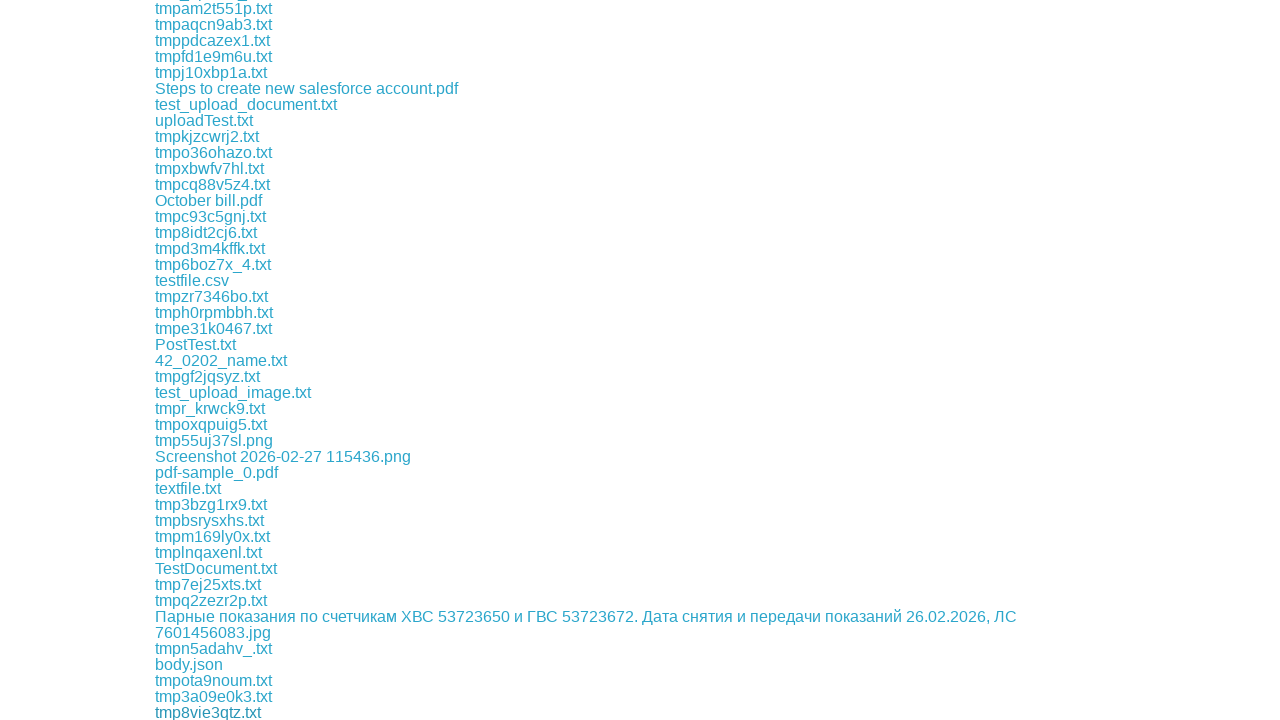

Retrieved download link #73
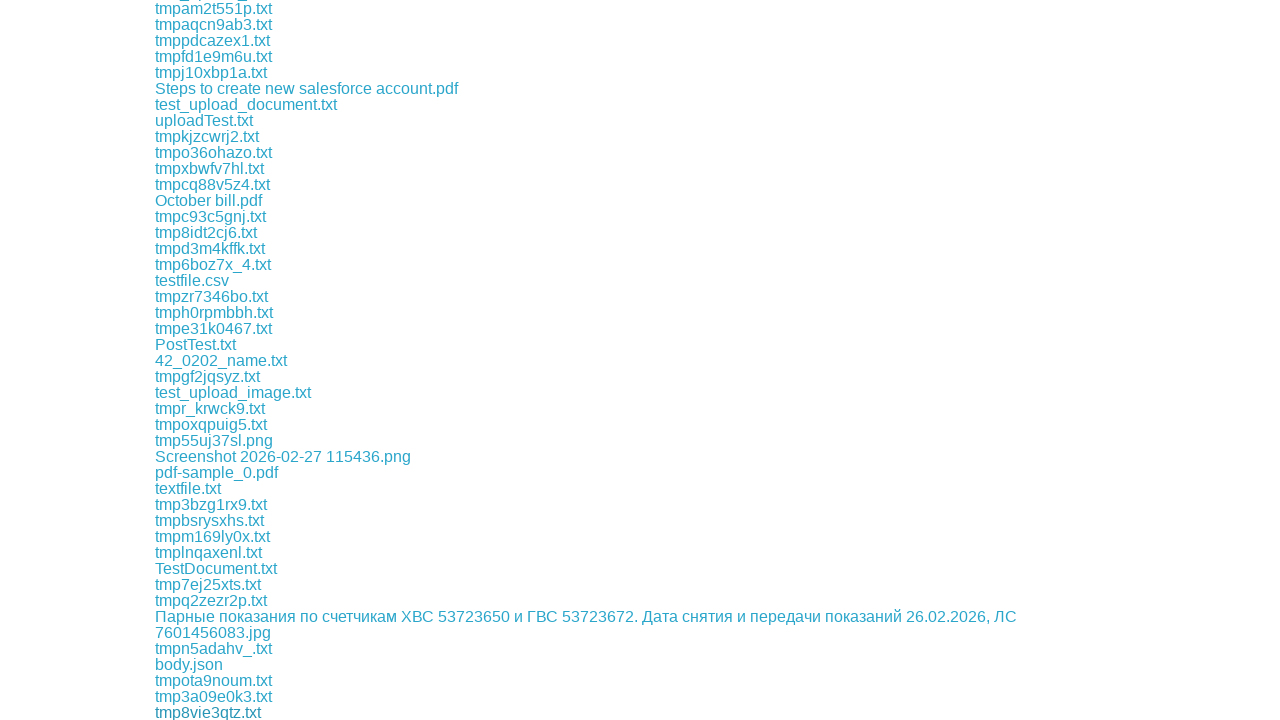

Clicked download link #73 at (211, 712) on xpath=//div[@class='example']/a >> nth=72
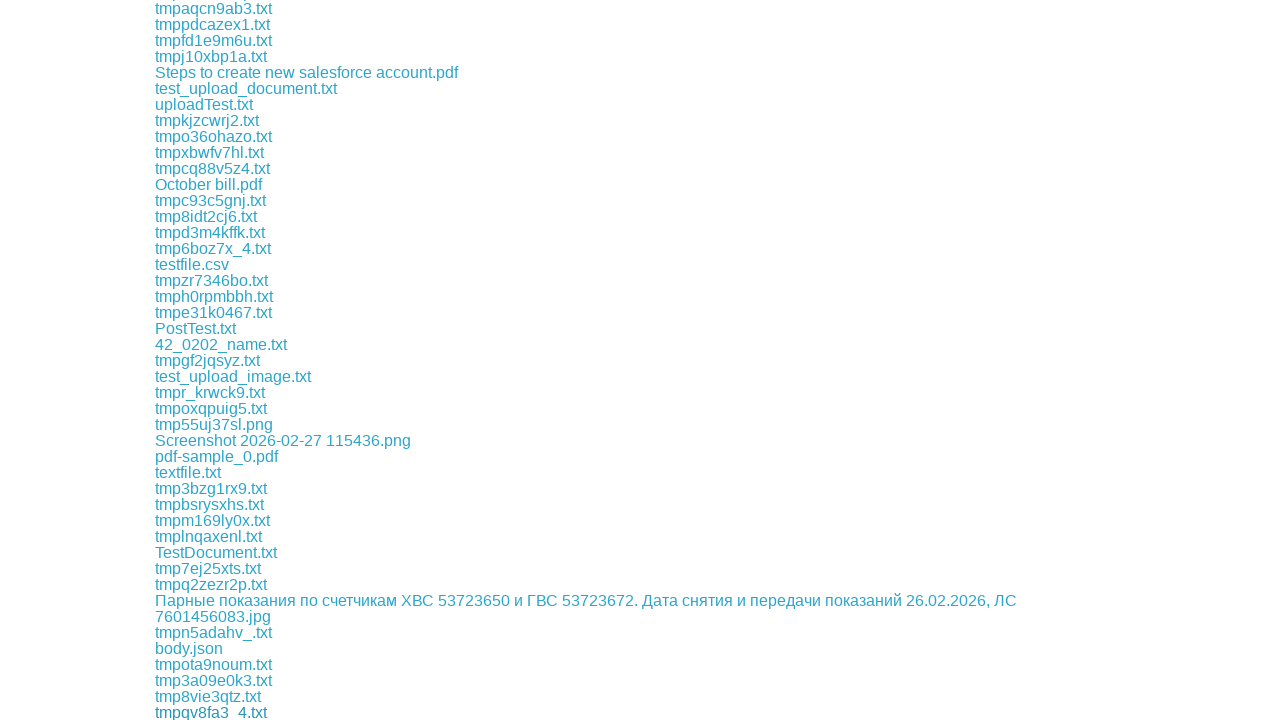

Retrieved download link #74
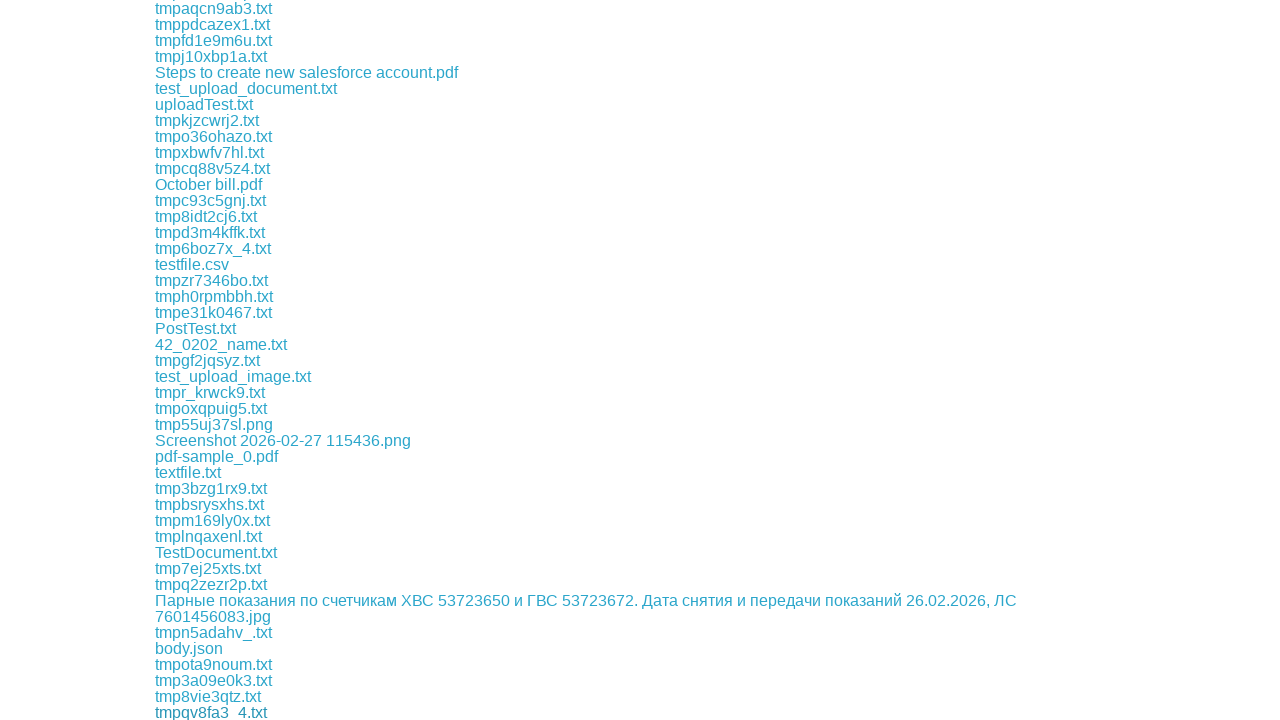

Clicked download link #74 at (237, 712) on xpath=//div[@class='example']/a >> nth=73
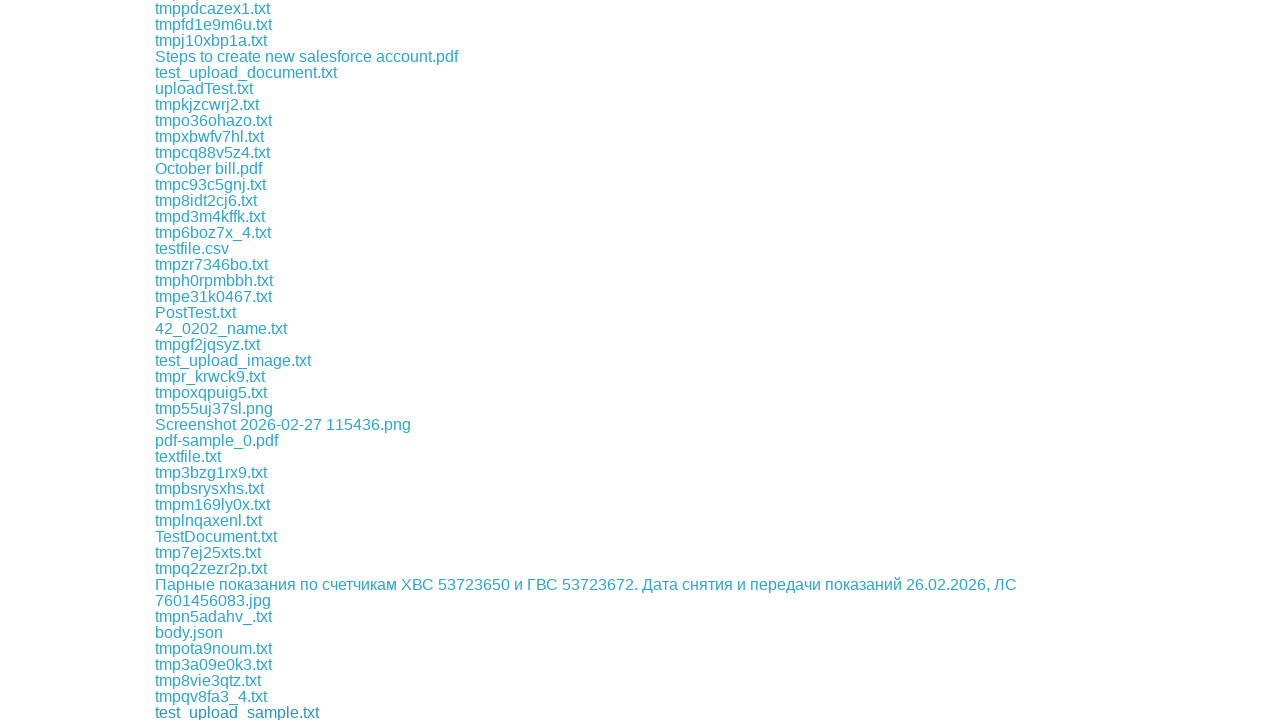

Retrieved download link #75
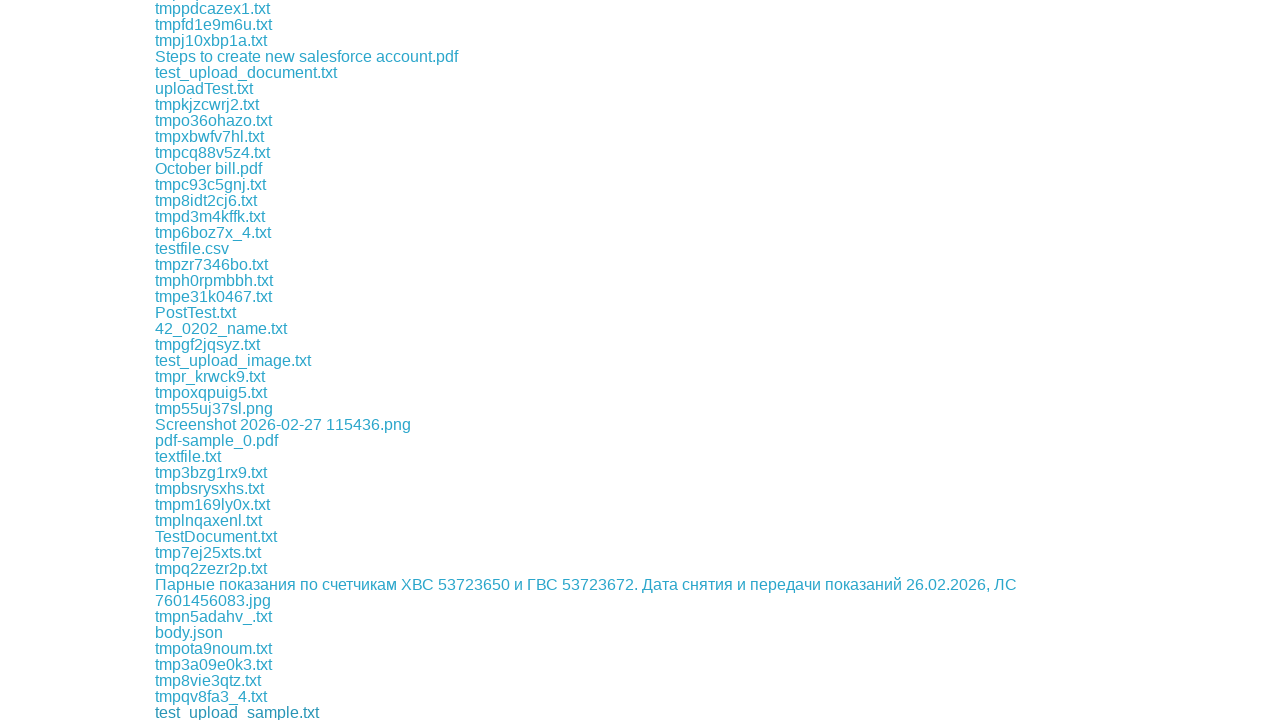

Clicked download link #75 at (213, 712) on xpath=//div[@class='example']/a >> nth=74
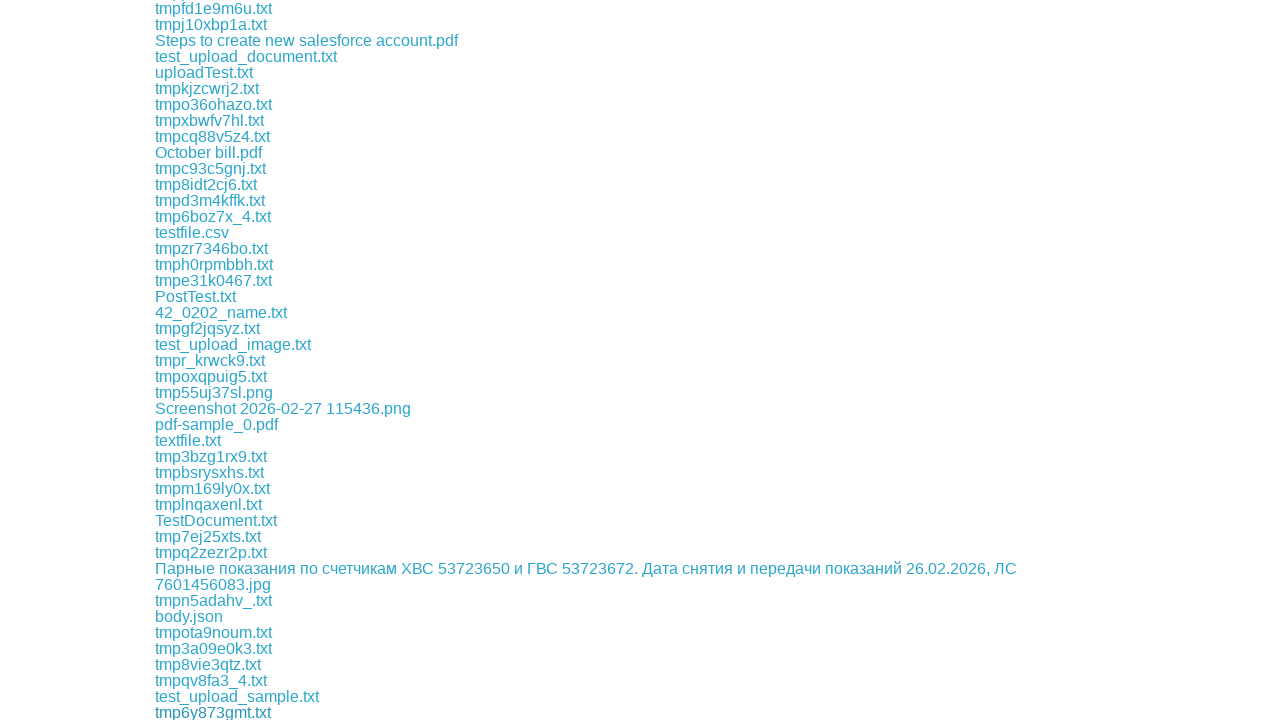

Retrieved download link #76
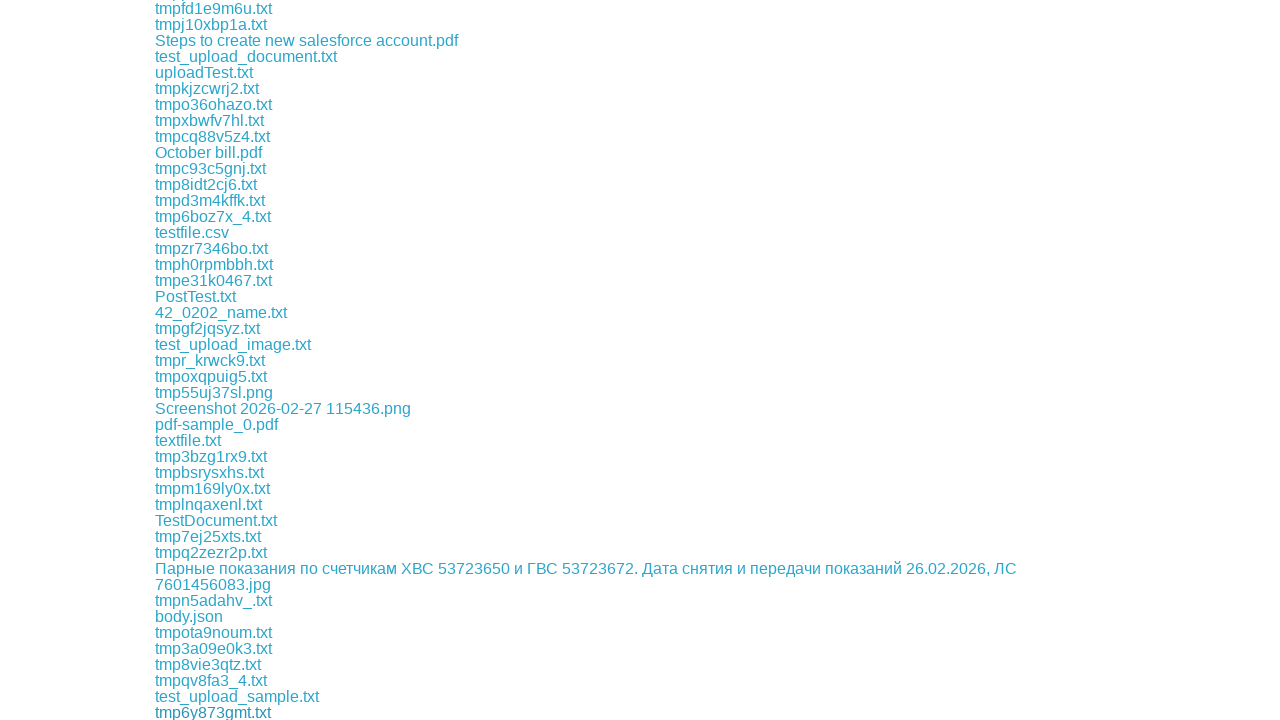

Clicked download link #76 at (229, 712) on xpath=//div[@class='example']/a >> nth=75
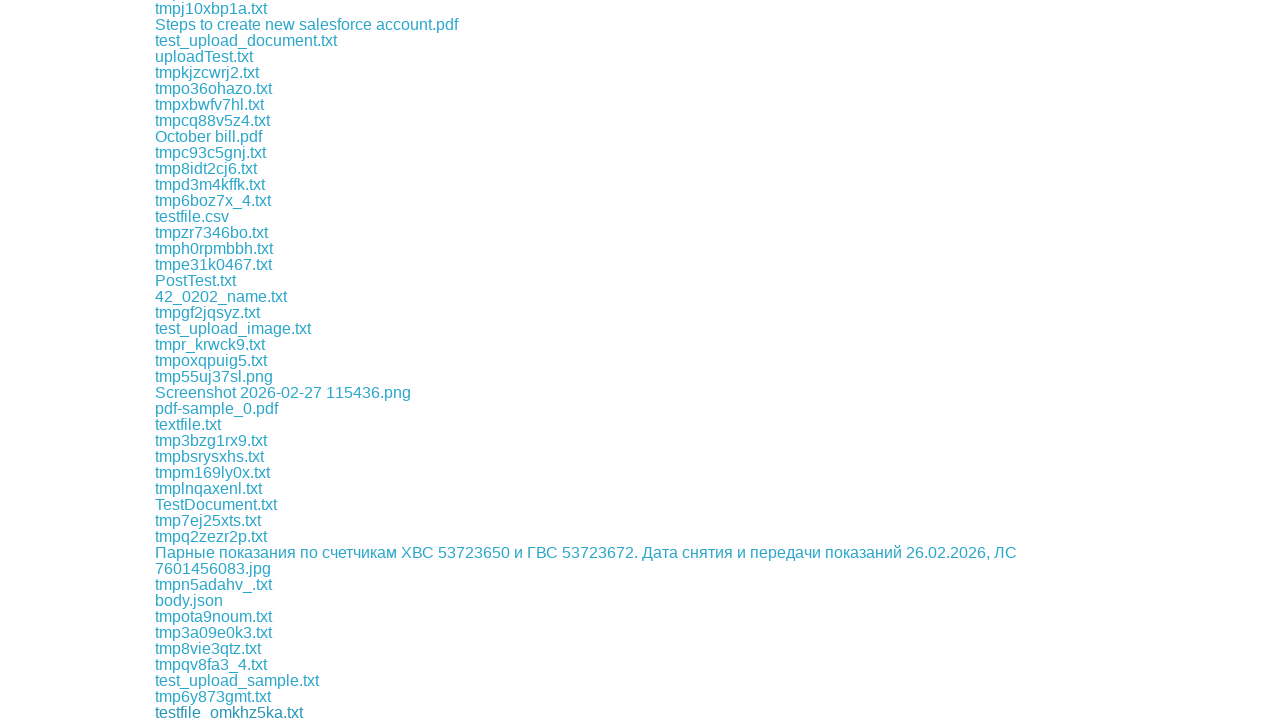

Retrieved download link #77
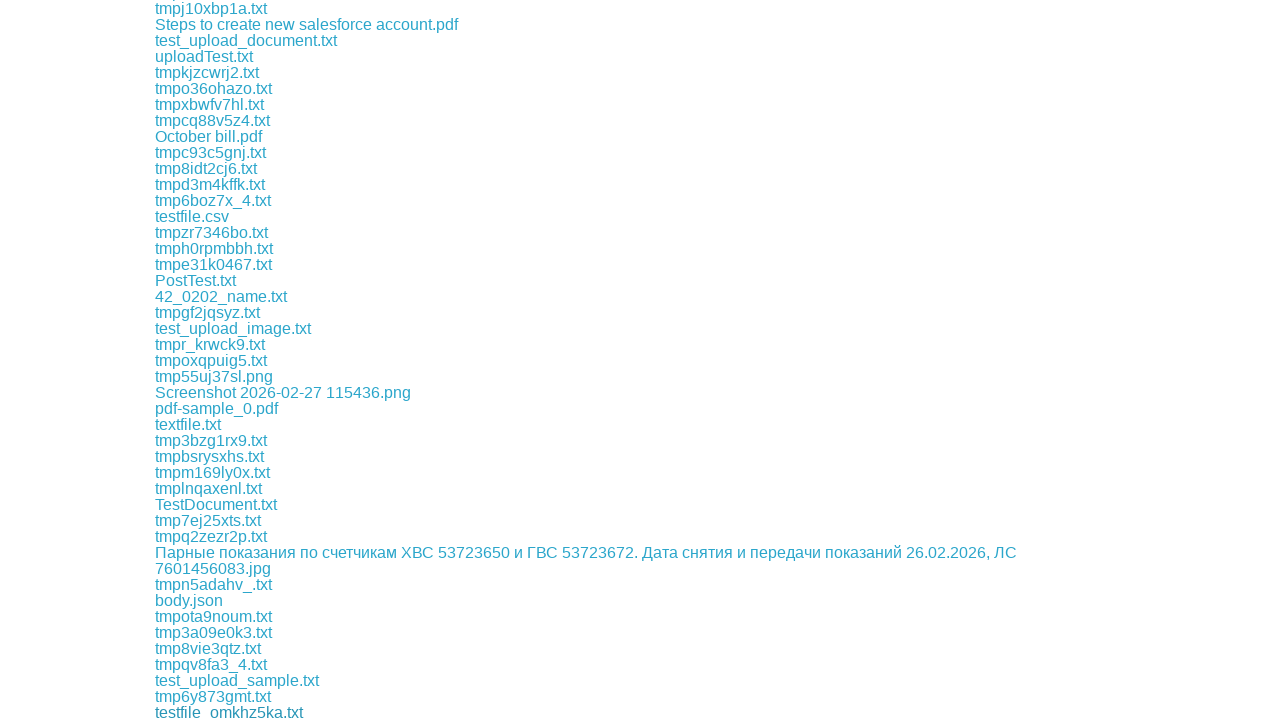

Clicked download link #77 at (210, 712) on xpath=//div[@class='example']/a >> nth=76
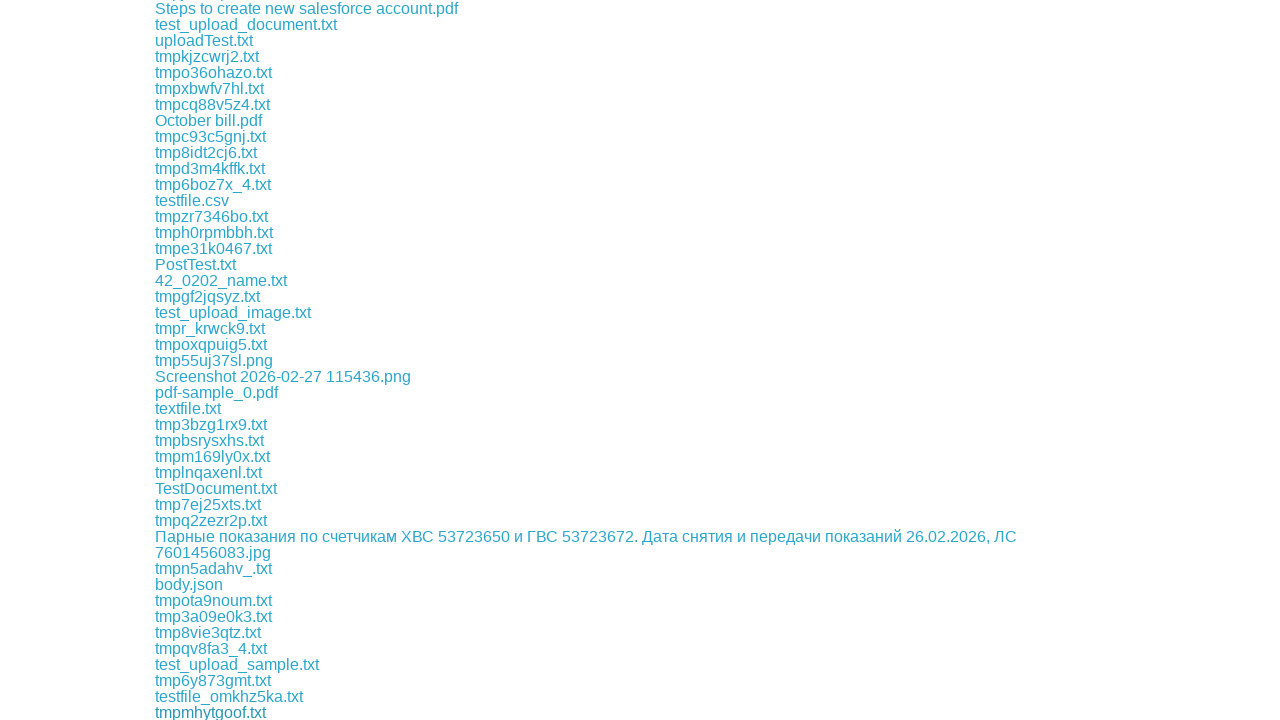

Retrieved download link #78
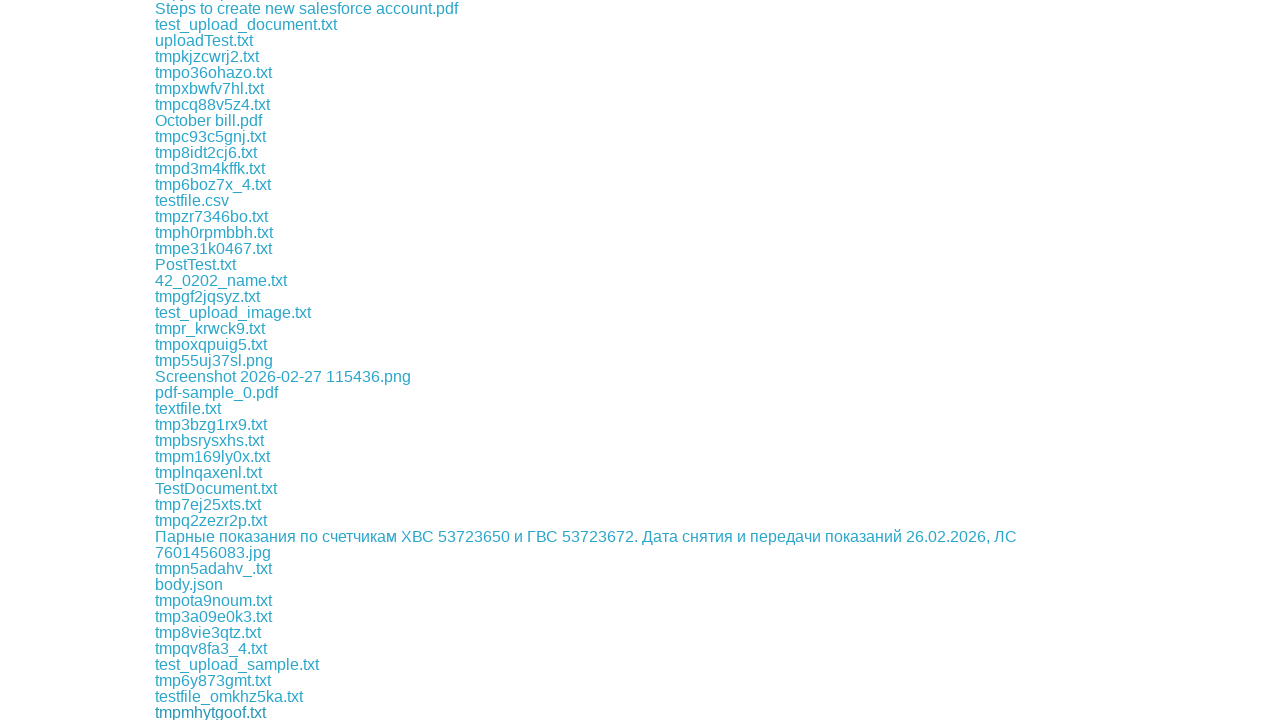

Clicked download link #78 at (208, 712) on xpath=//div[@class='example']/a >> nth=77
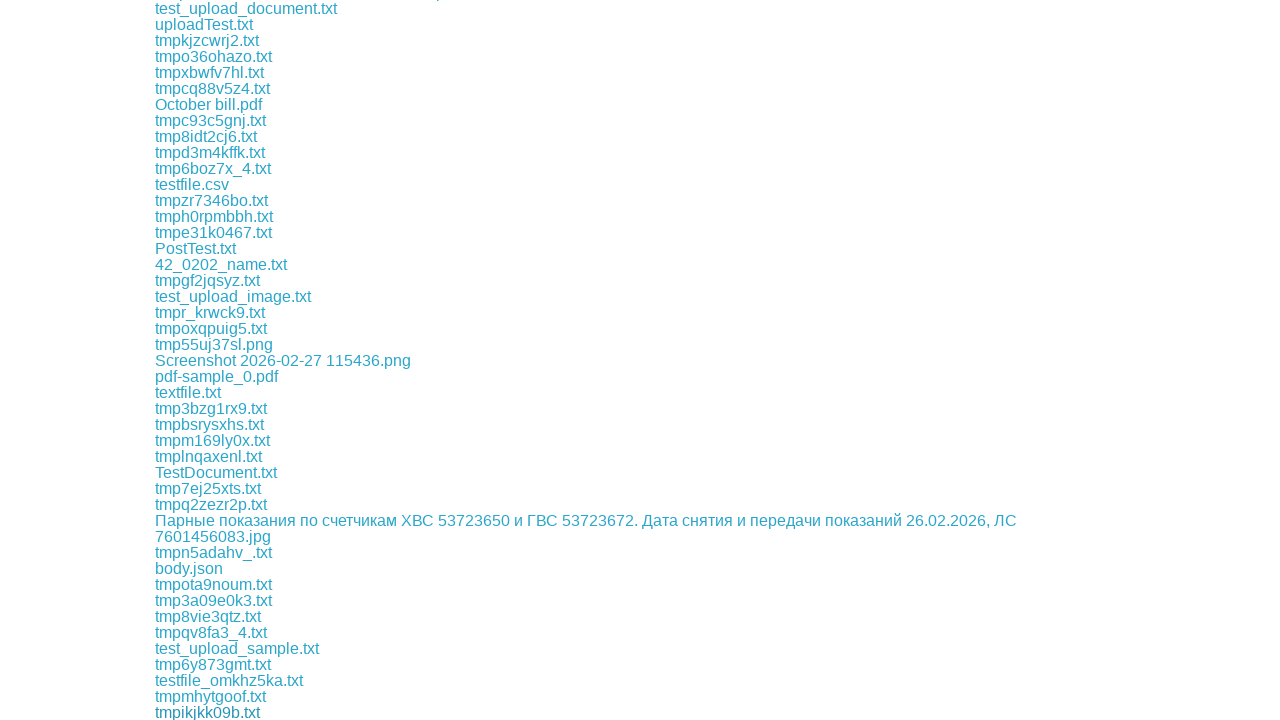

Retrieved download link #79
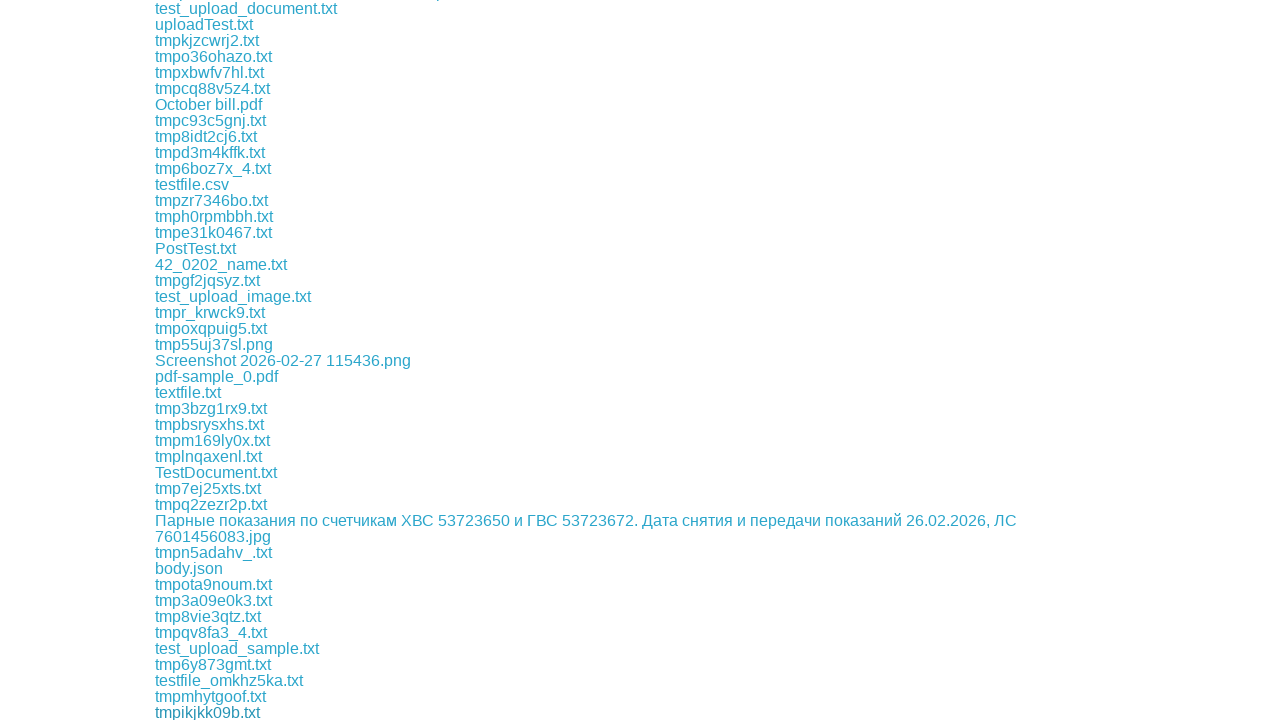

Clicked download link #79 at (213, 712) on xpath=//div[@class='example']/a >> nth=78
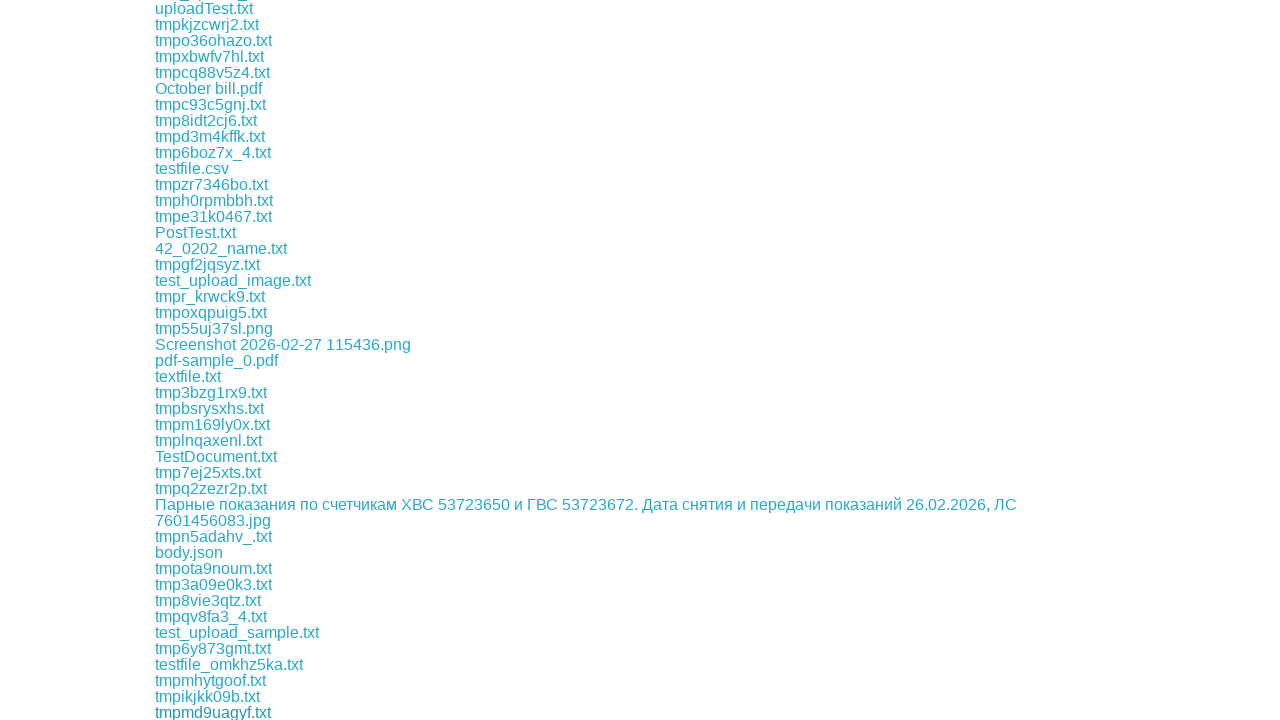

Retrieved download link #80
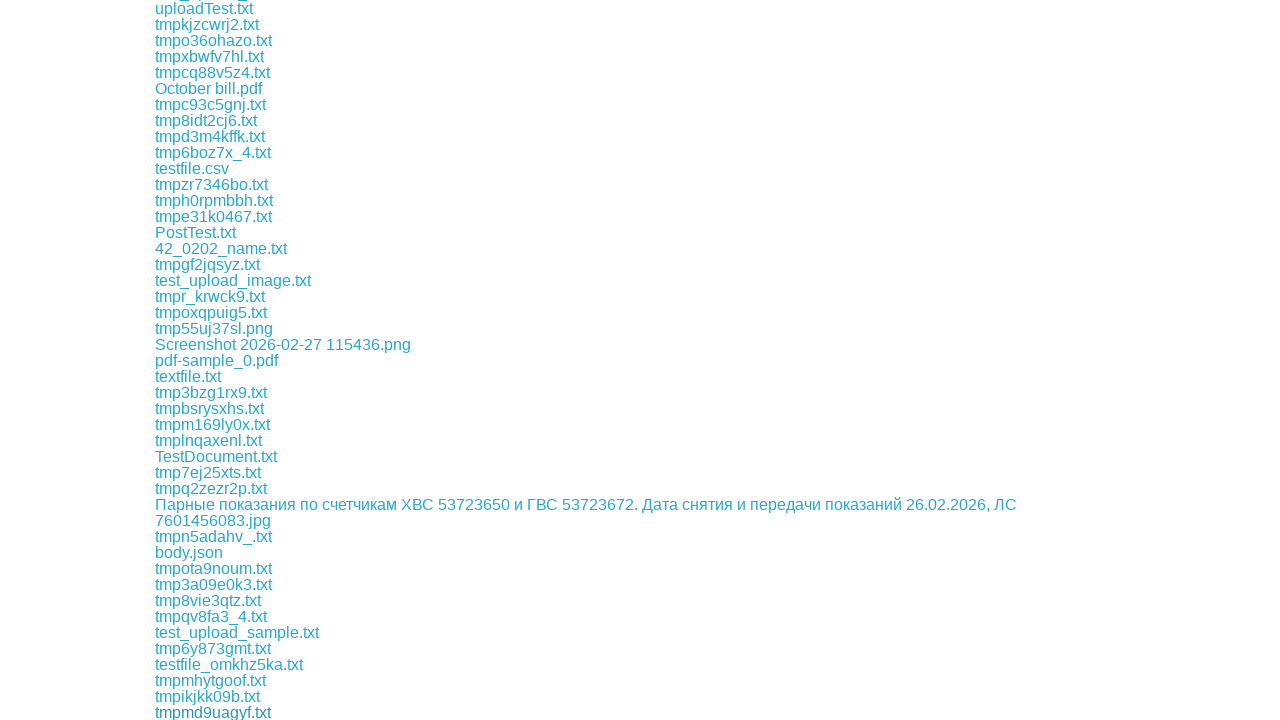

Clicked download link #80 at (208, 712) on xpath=//div[@class='example']/a >> nth=79
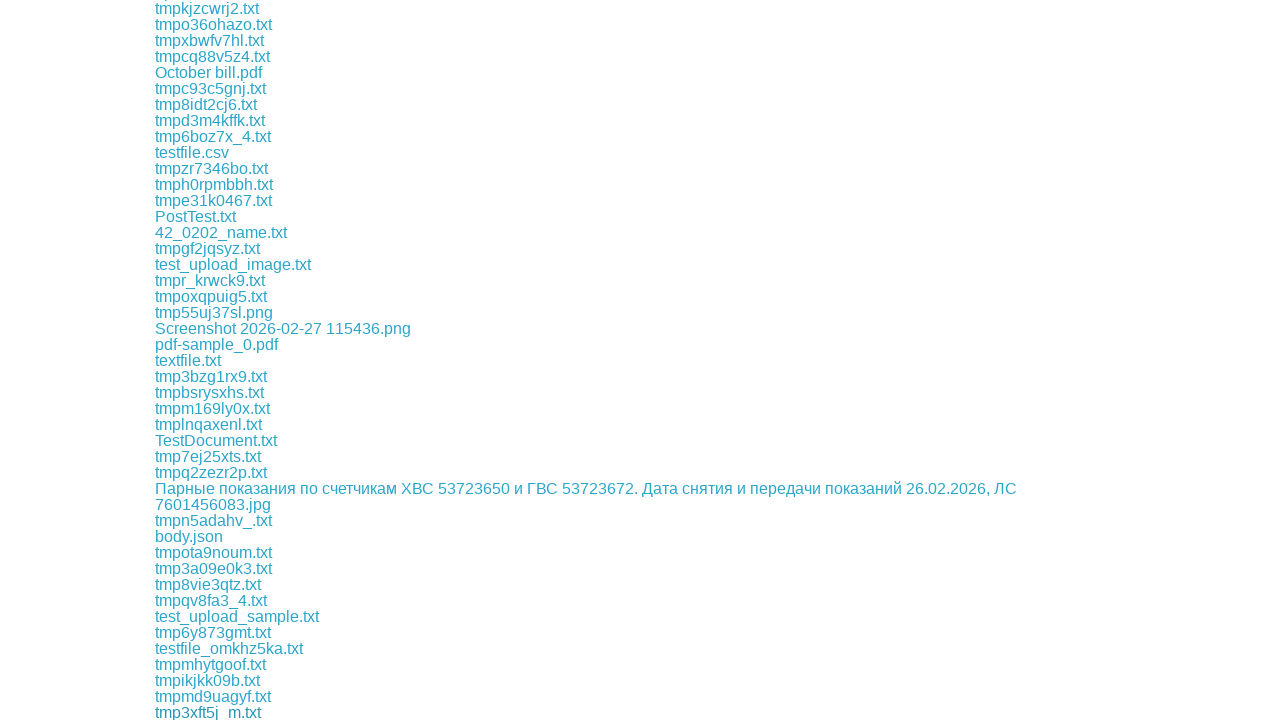

Retrieved download link #81
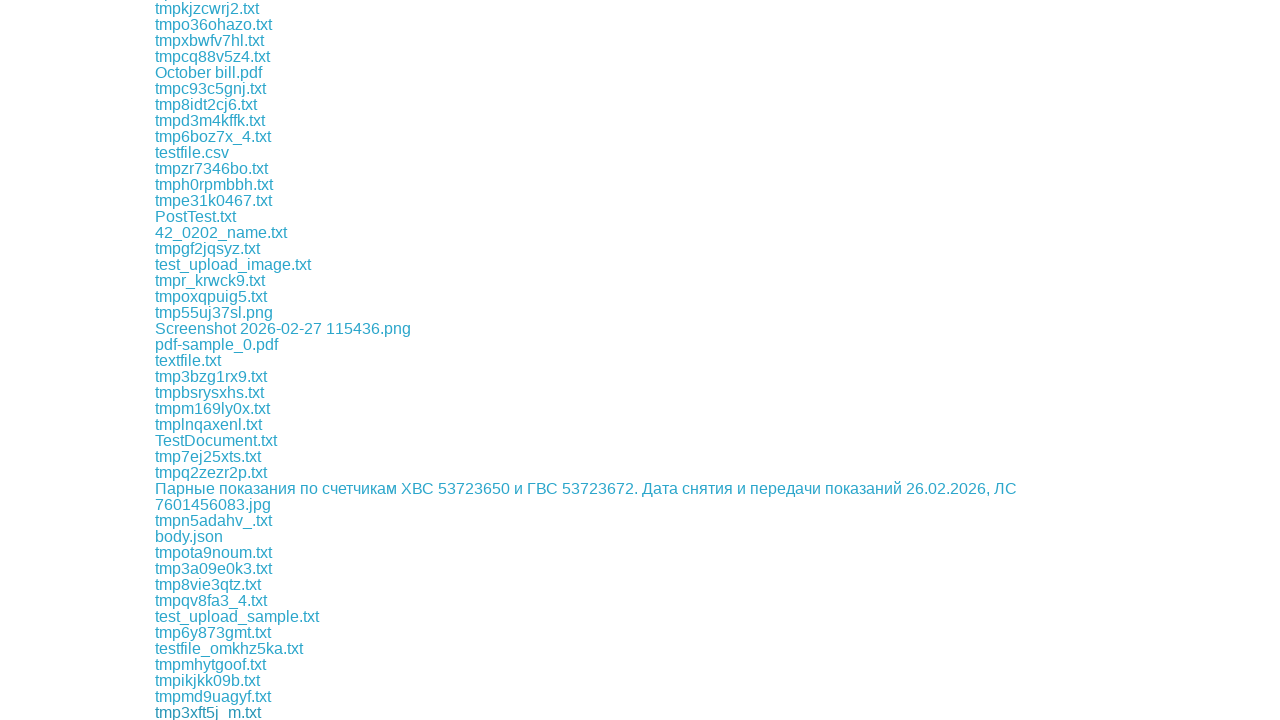

Clicked download link #81 at (180, 712) on xpath=//div[@class='example']/a >> nth=80
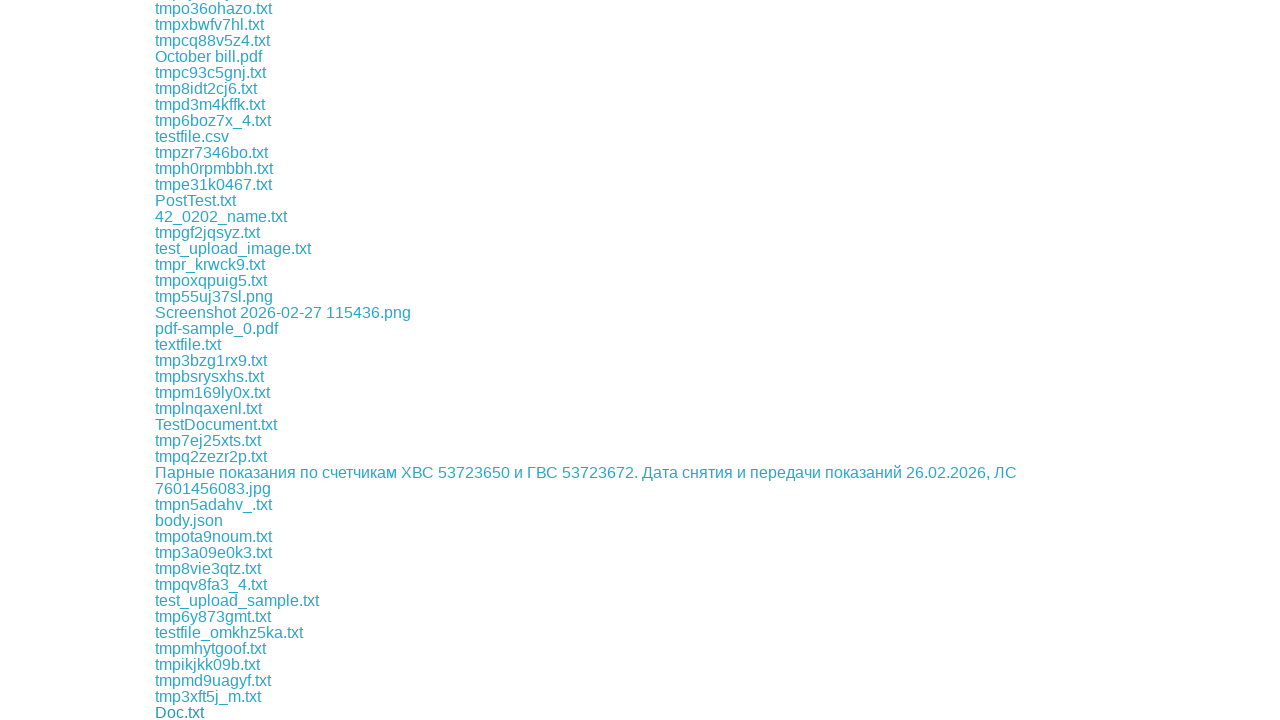

Retrieved download link #82
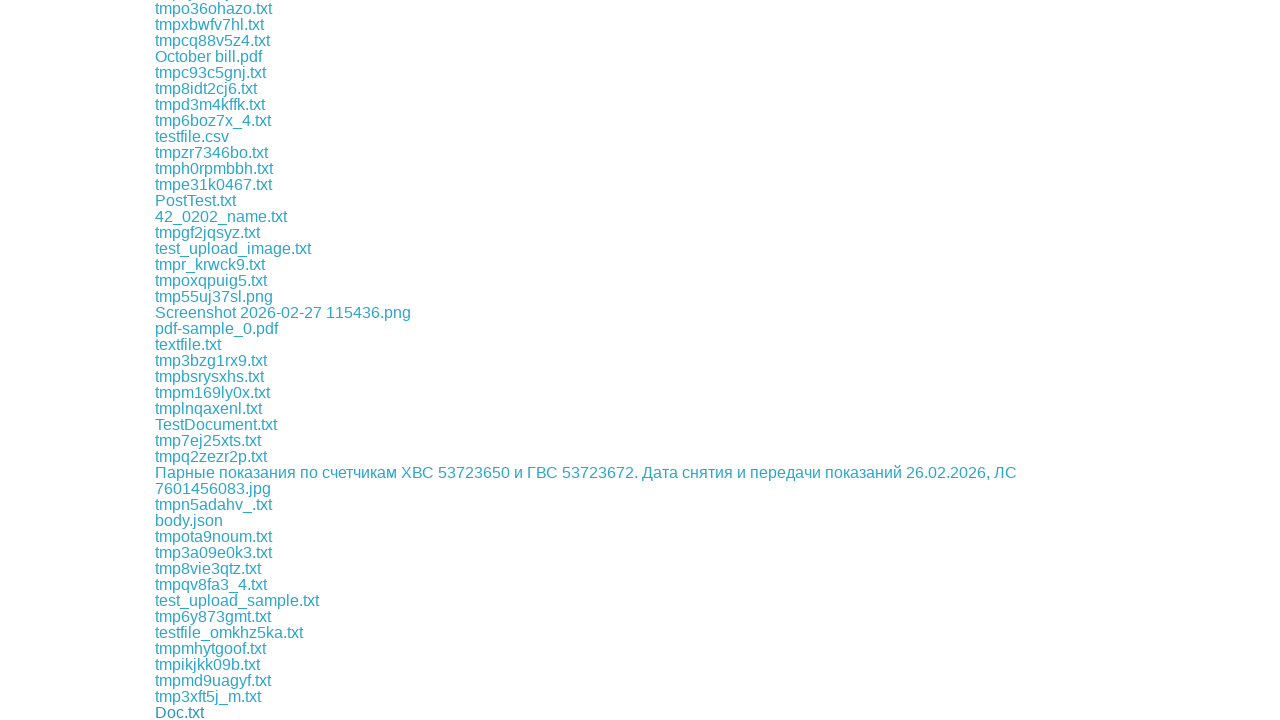

Clicked download link #82 at (331, 712) on xpath=//div[@class='example']/a >> nth=81
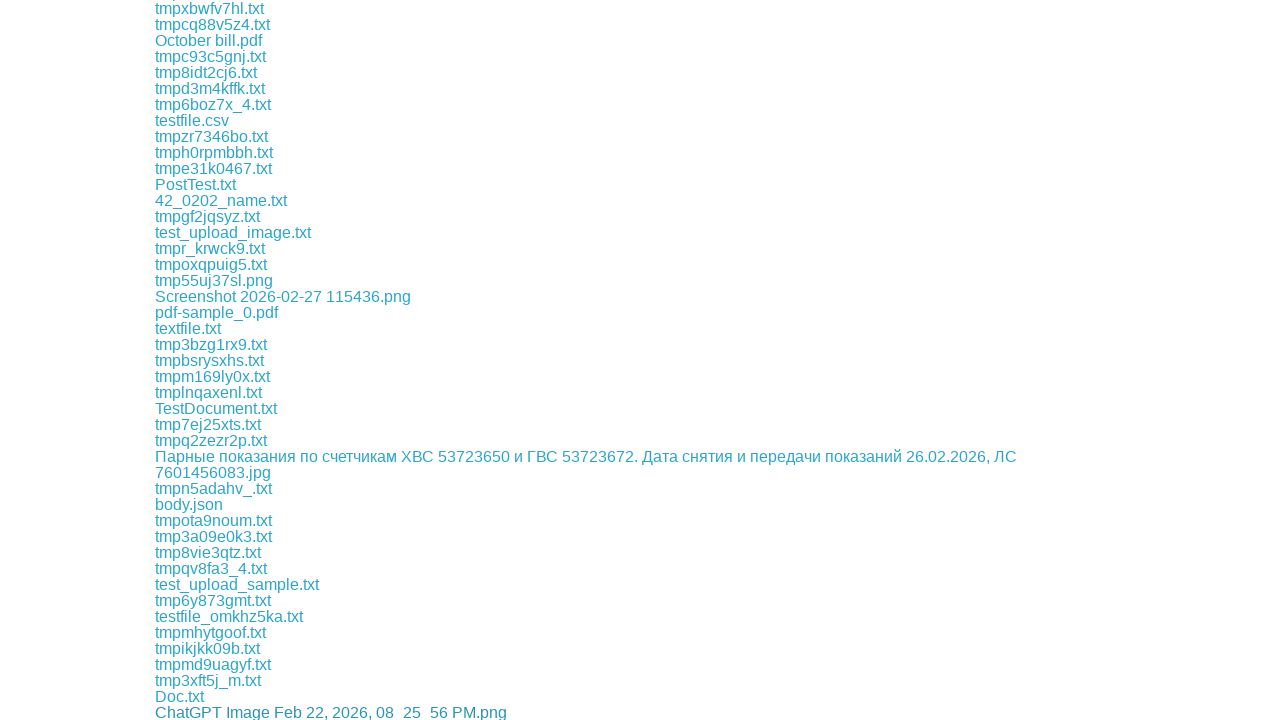

Retrieved download link #83
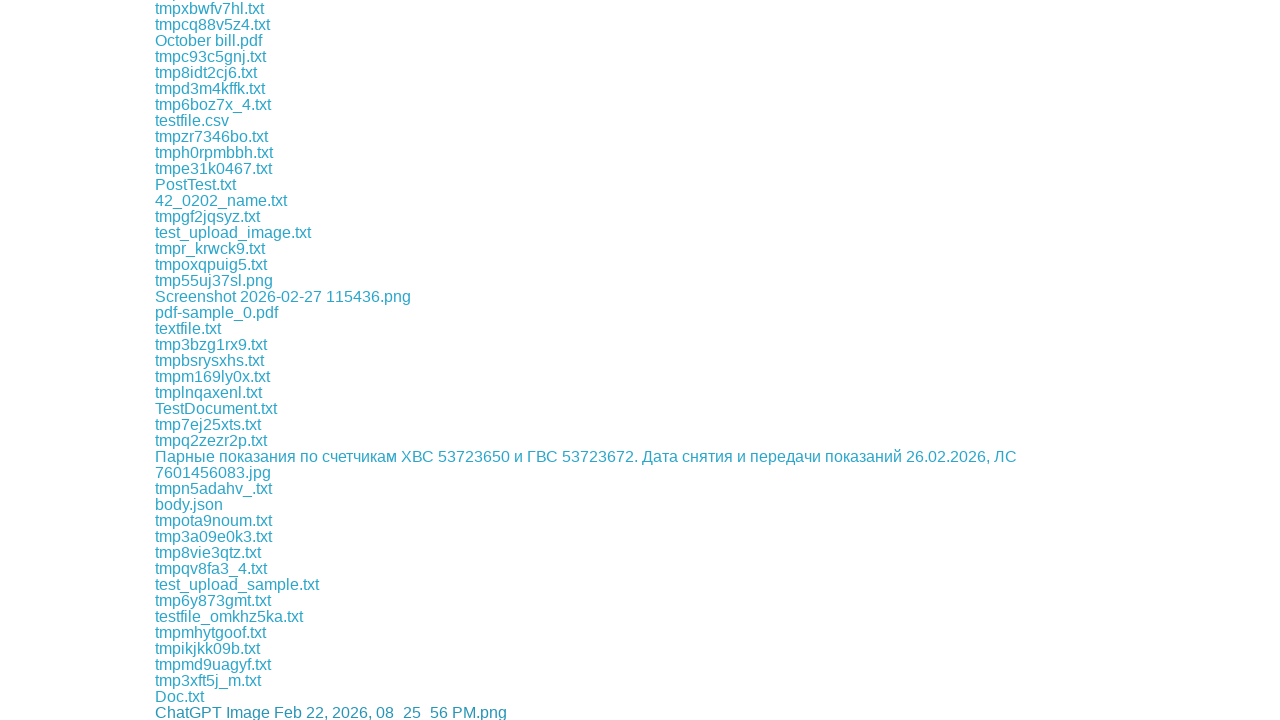

Clicked download link #83 at (211, 712) on xpath=//div[@class='example']/a >> nth=82
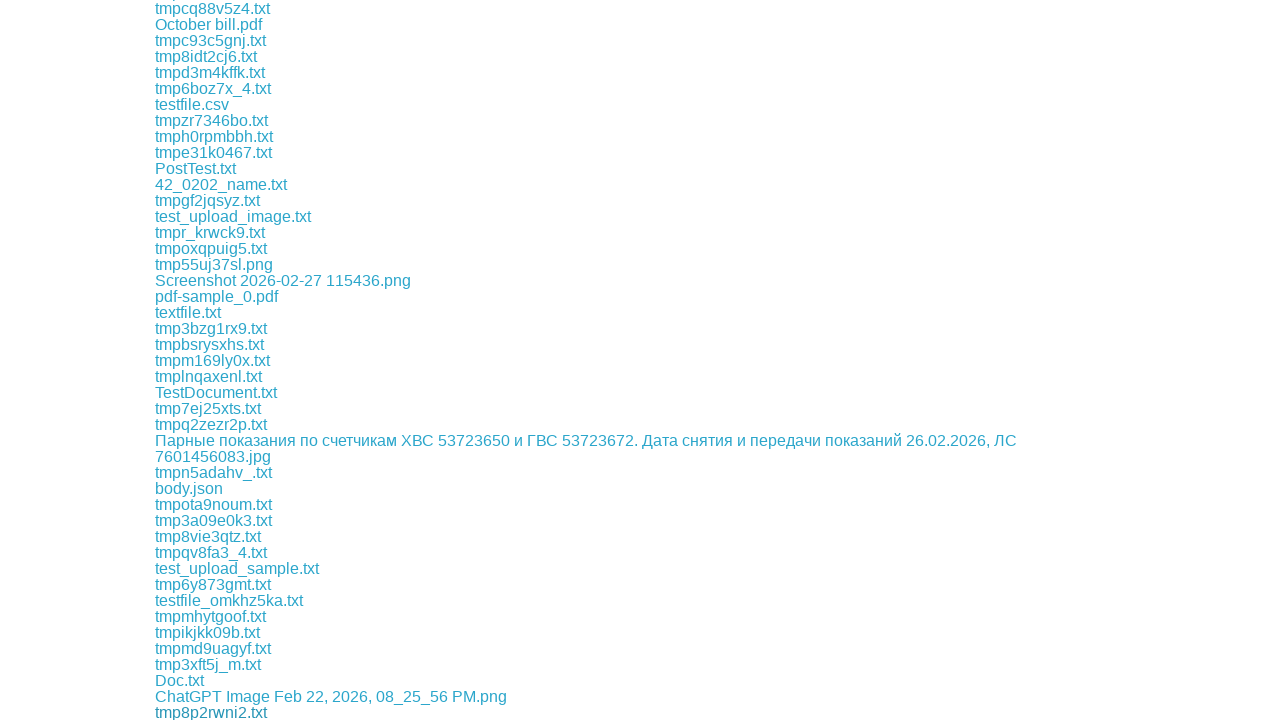

Retrieved download link #84
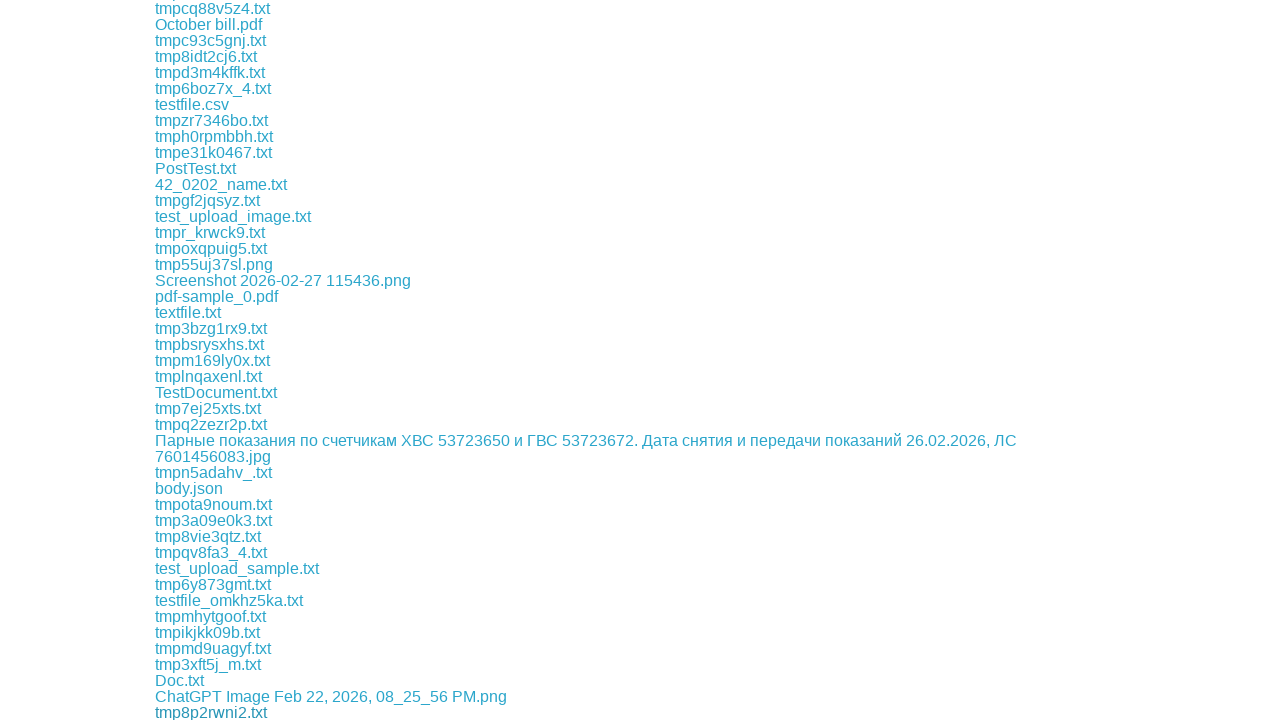

Clicked download link #84 at (208, 712) on xpath=//div[@class='example']/a >> nth=83
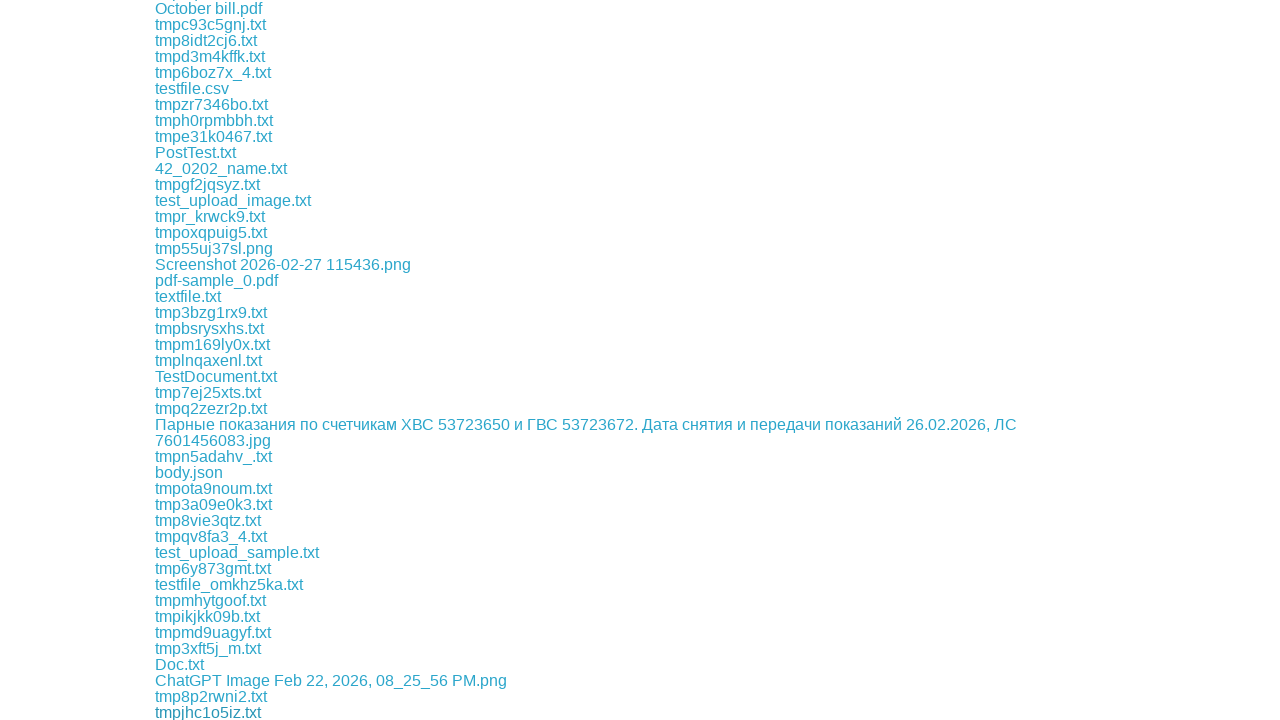

Retrieved download link #85
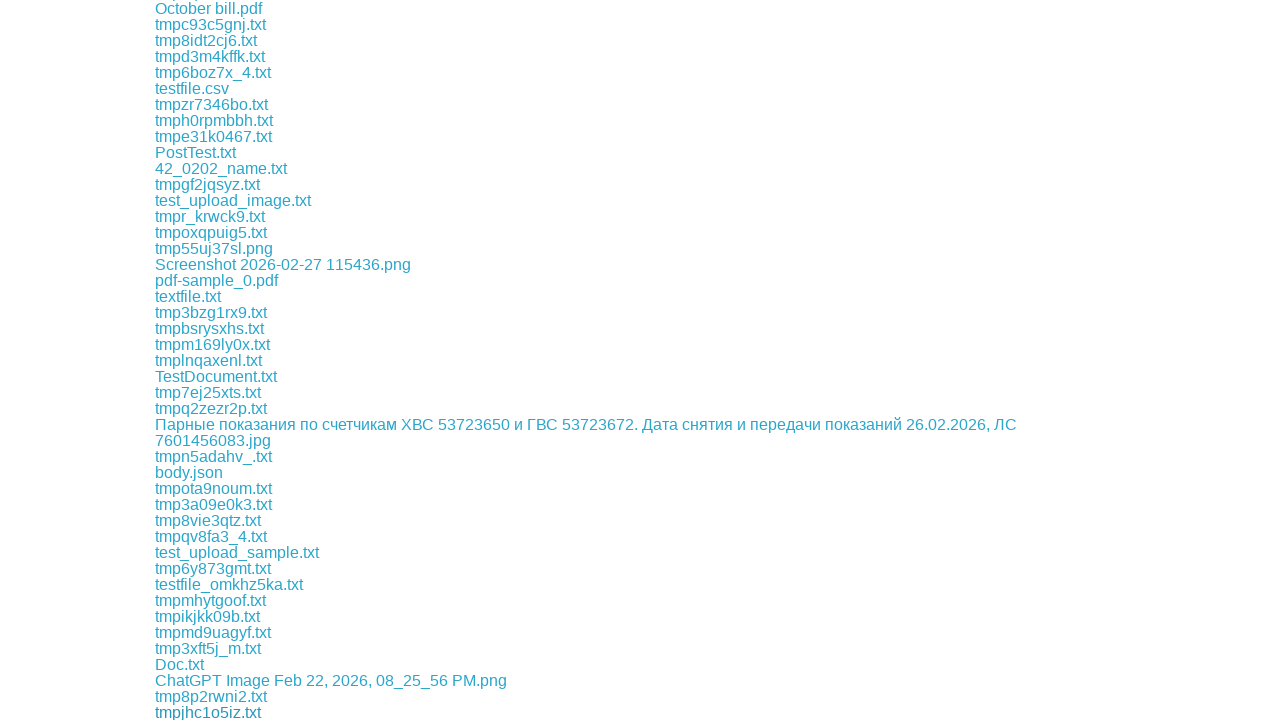

Clicked download link #85 at (210, 712) on xpath=//div[@class='example']/a >> nth=84
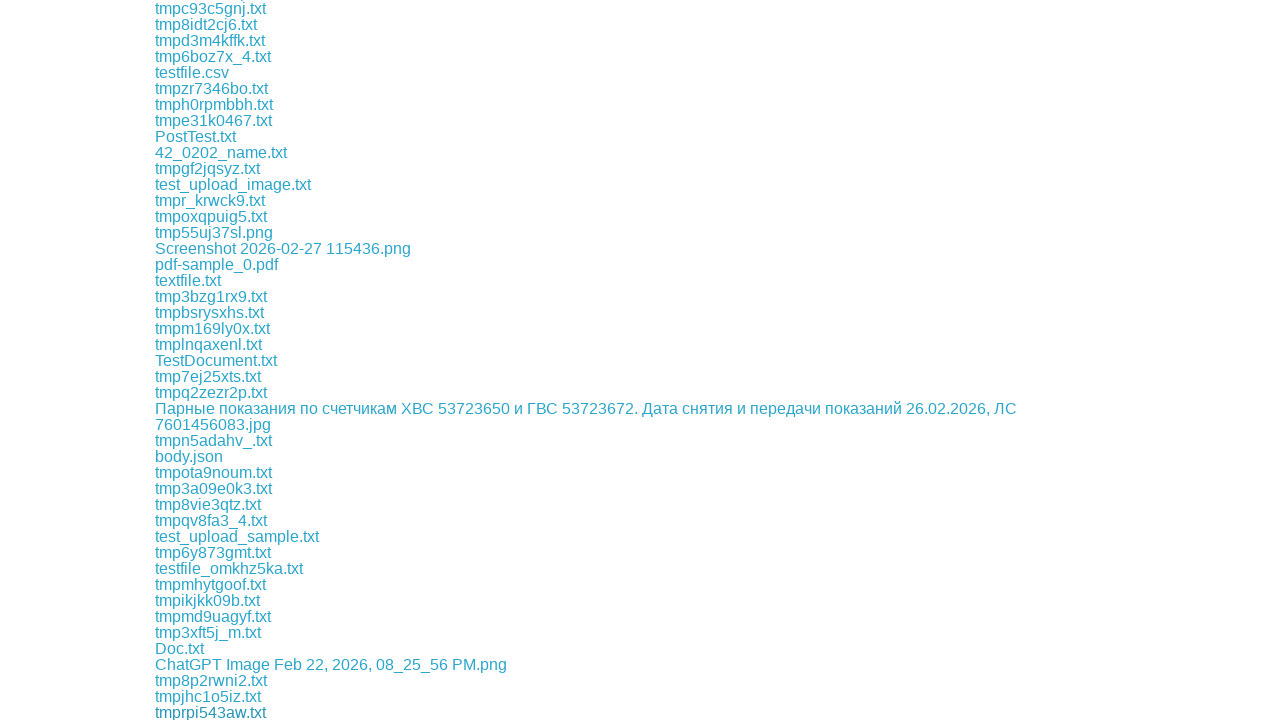

Retrieved download link #86
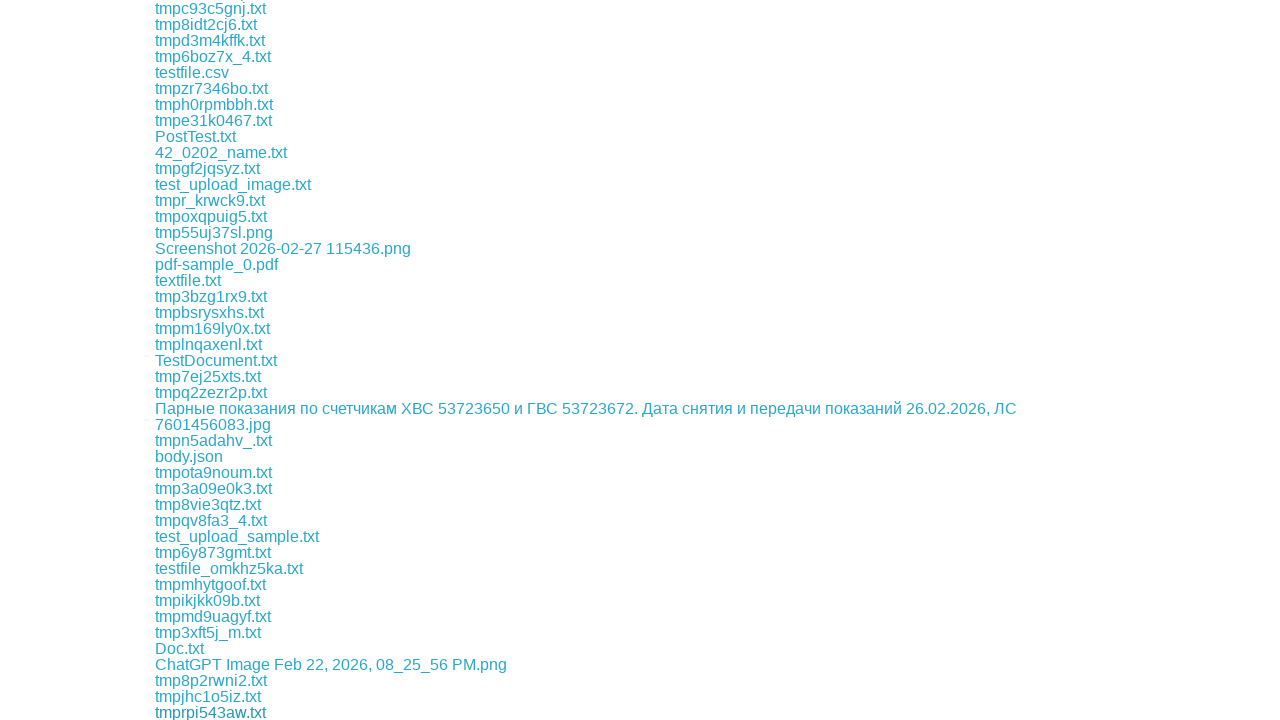

Clicked download link #86 at (210, 712) on xpath=//div[@class='example']/a >> nth=85
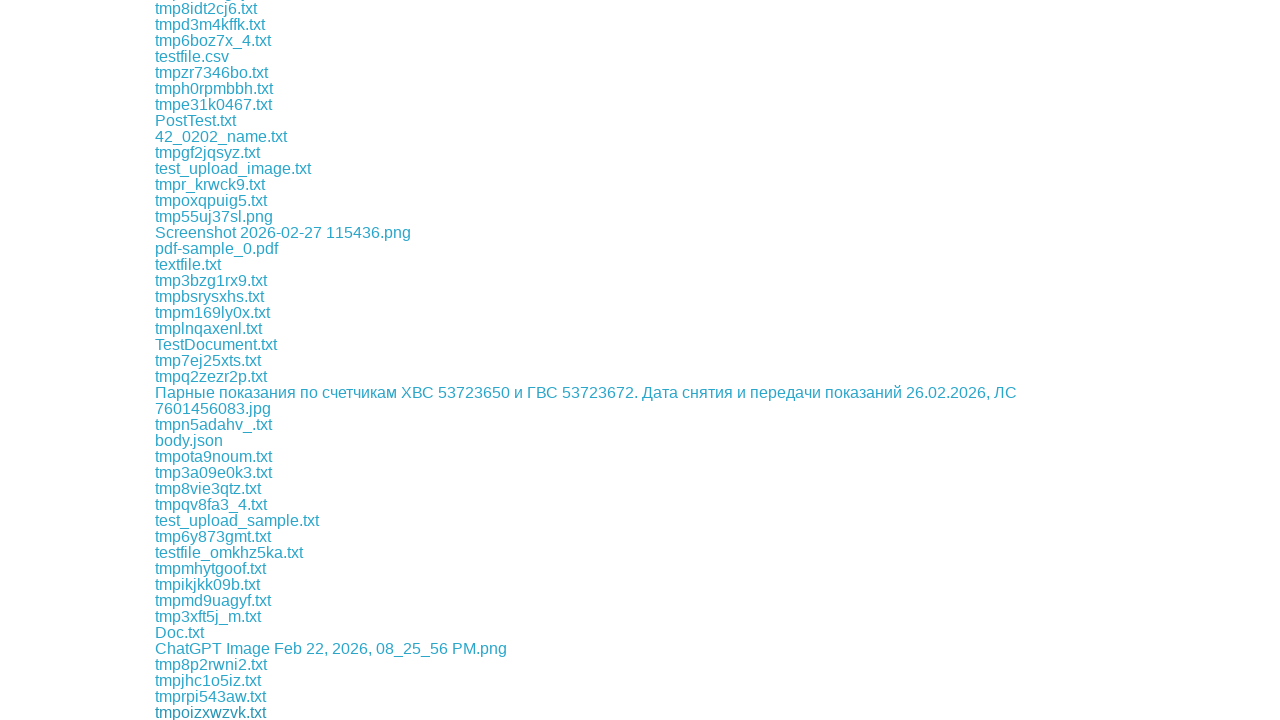

Retrieved download link #87
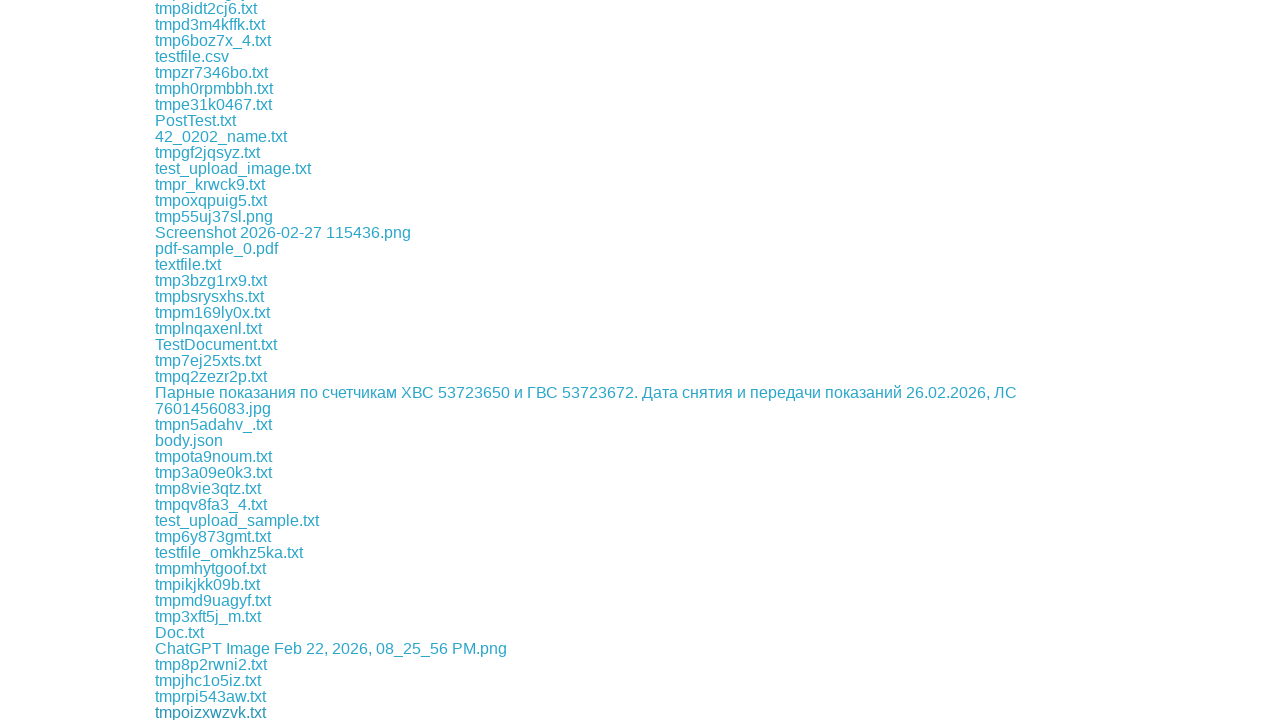

Clicked download link #87 at (240, 712) on xpath=//div[@class='example']/a >> nth=86
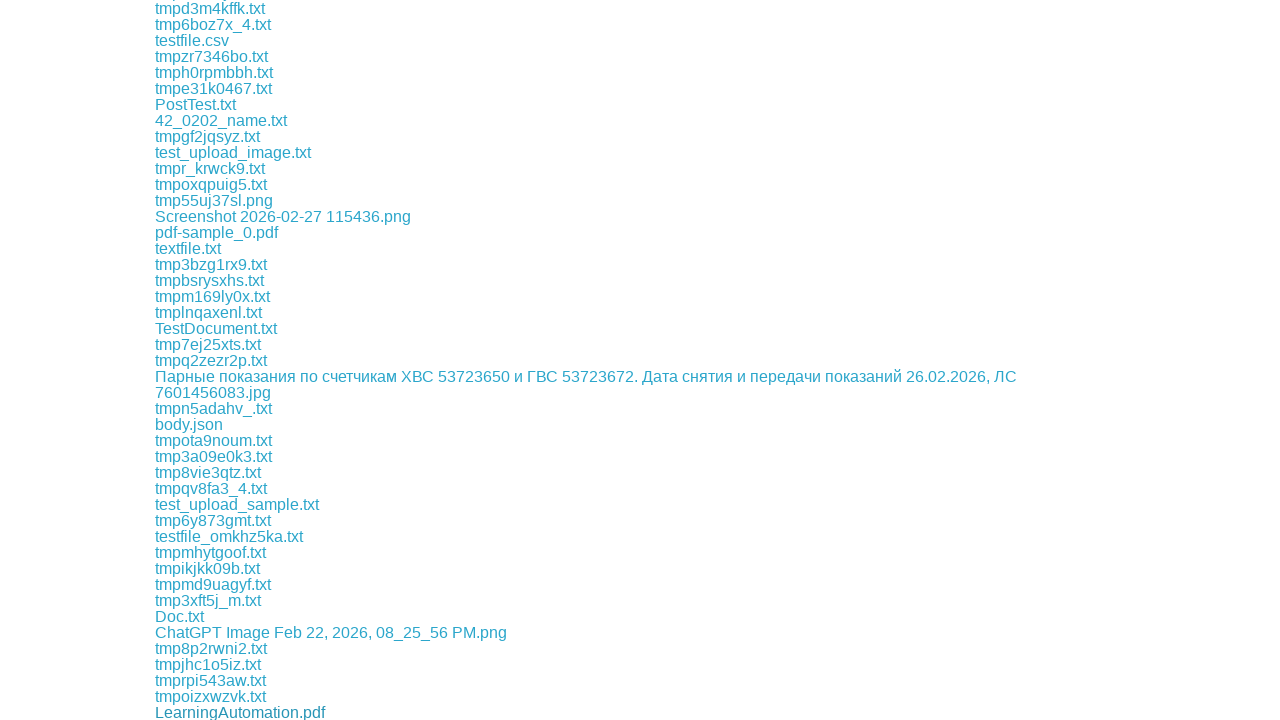

Retrieved download link #88
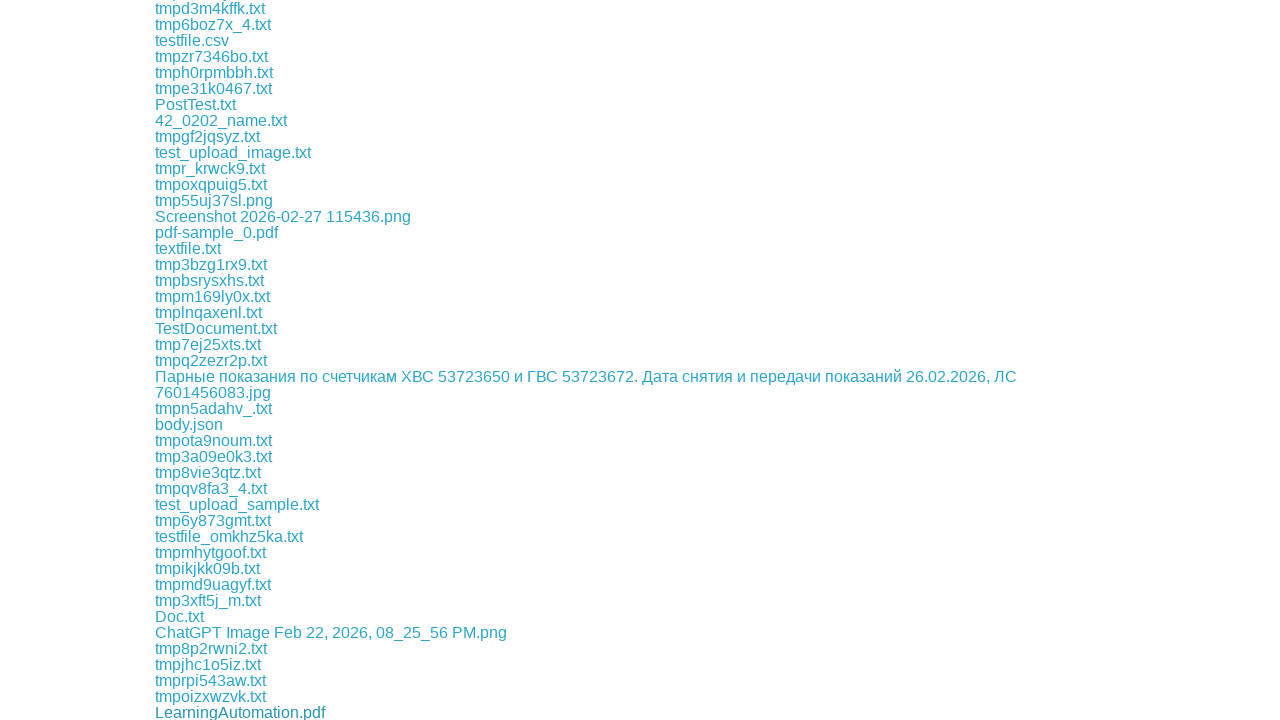

Clicked download link #88 at (236, 712) on xpath=//div[@class='example']/a >> nth=87
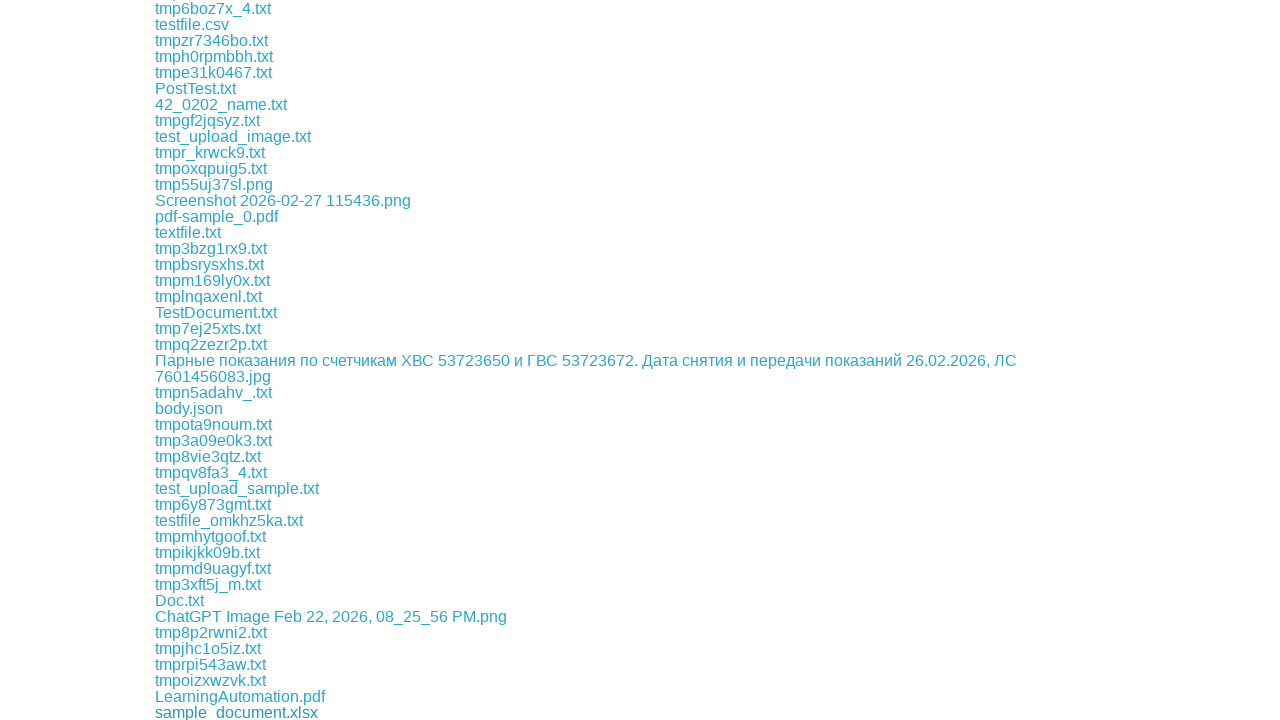

Retrieved download link #89
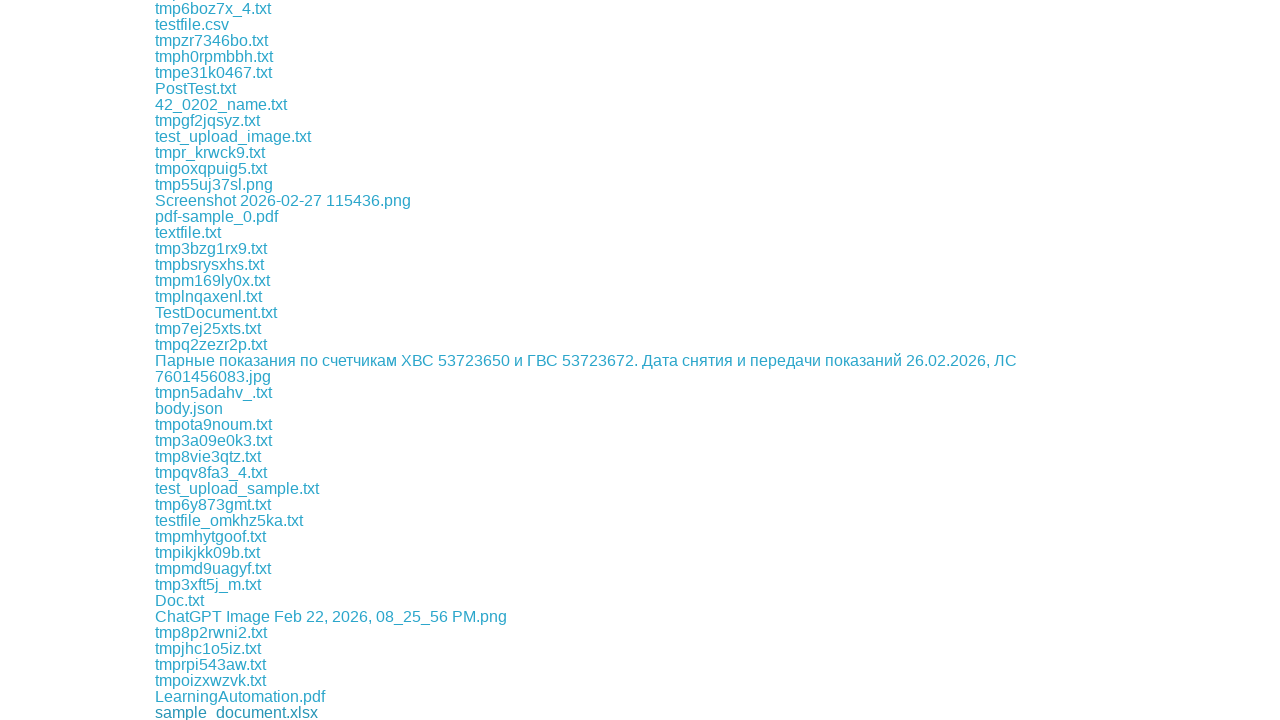

Clicked download link #89 at (210, 712) on xpath=//div[@class='example']/a >> nth=88
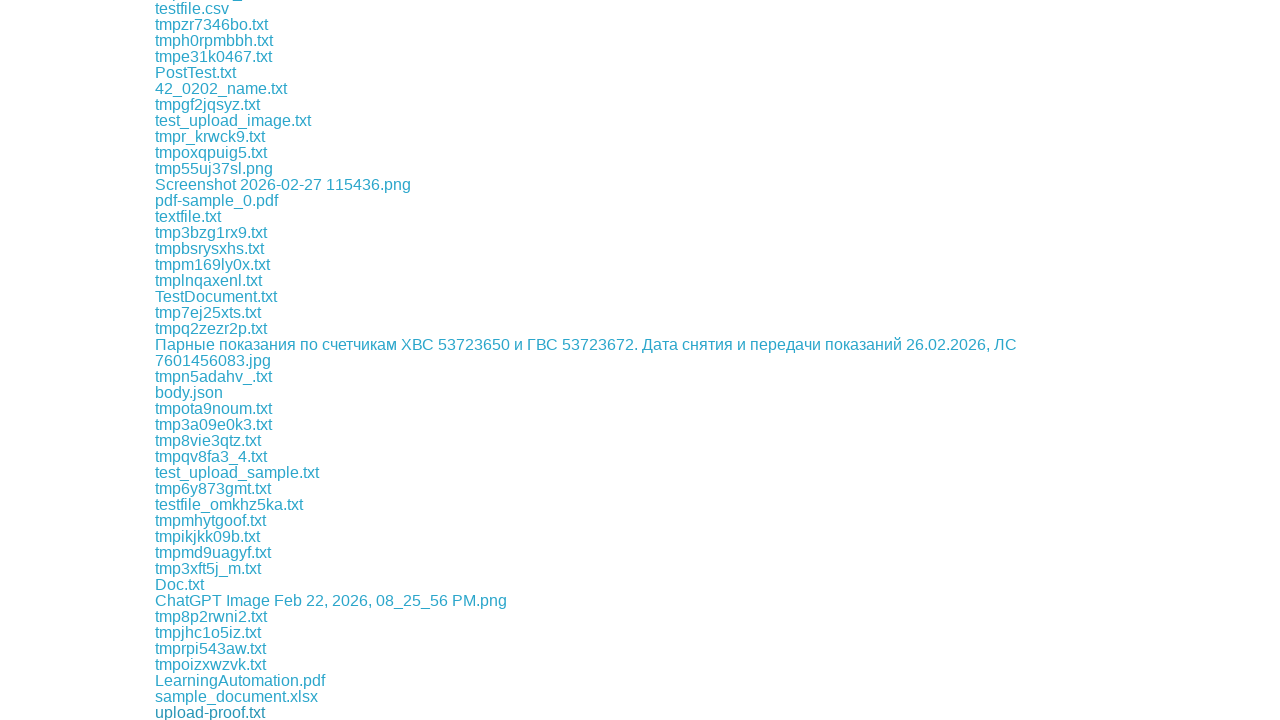

Retrieved download link #90
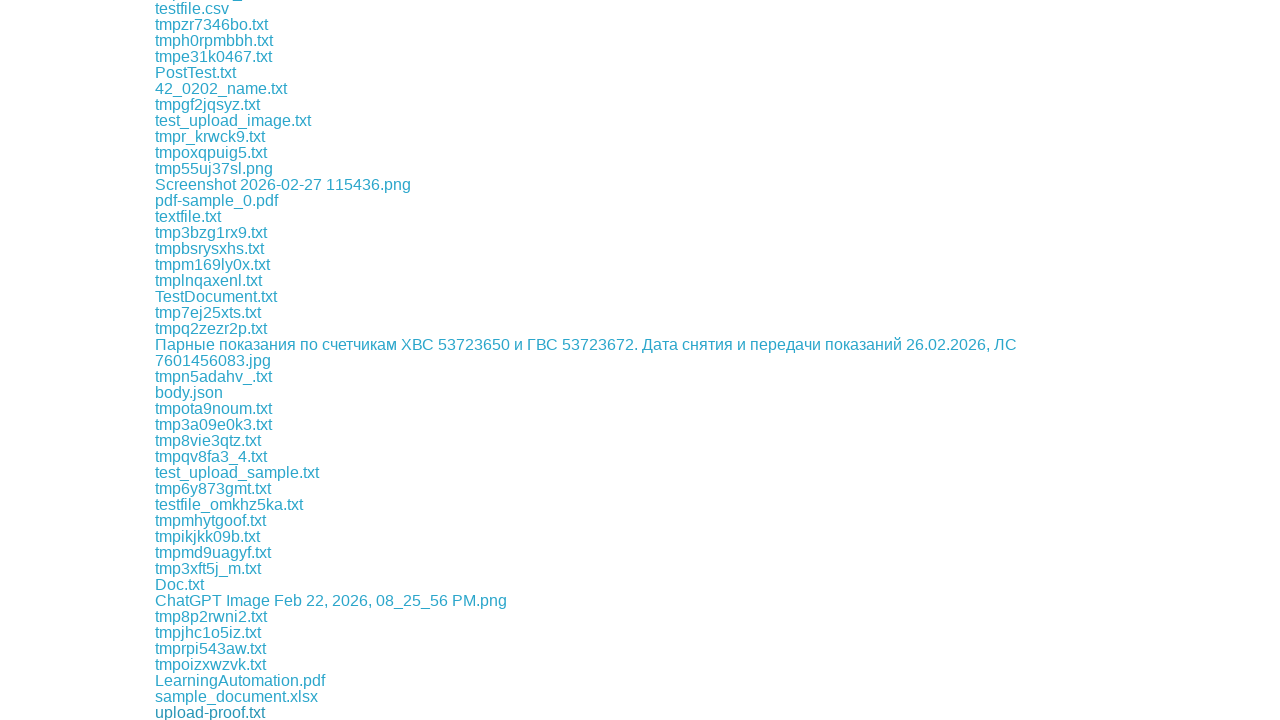

Clicked download link #90 at (244, 712) on xpath=//div[@class='example']/a >> nth=89
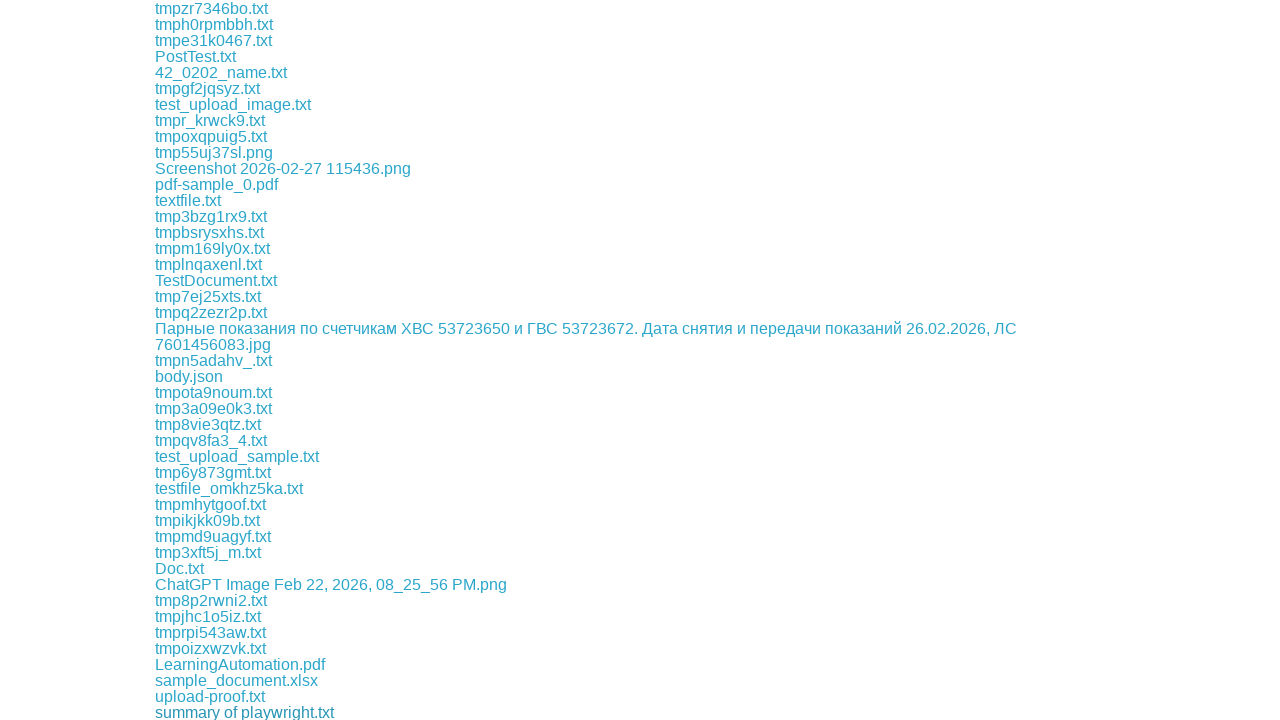

Retrieved download link #91
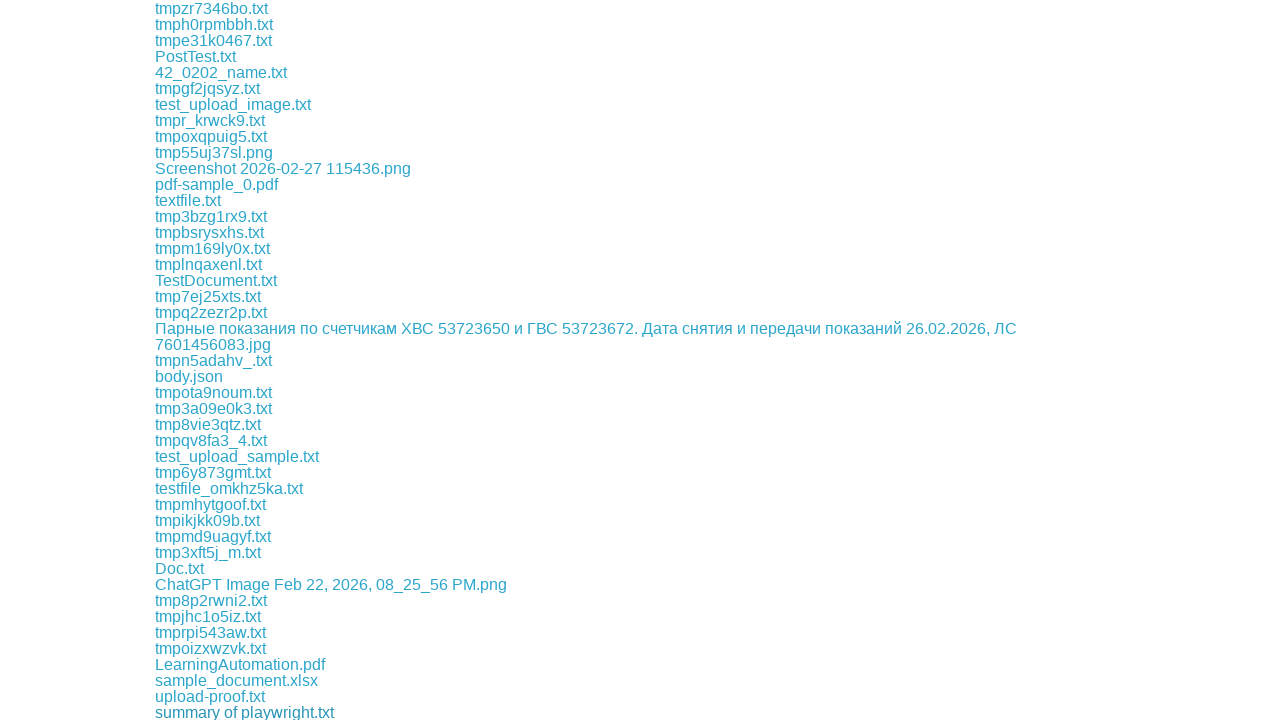

Clicked download link #91 at (209, 712) on xpath=//div[@class='example']/a >> nth=90
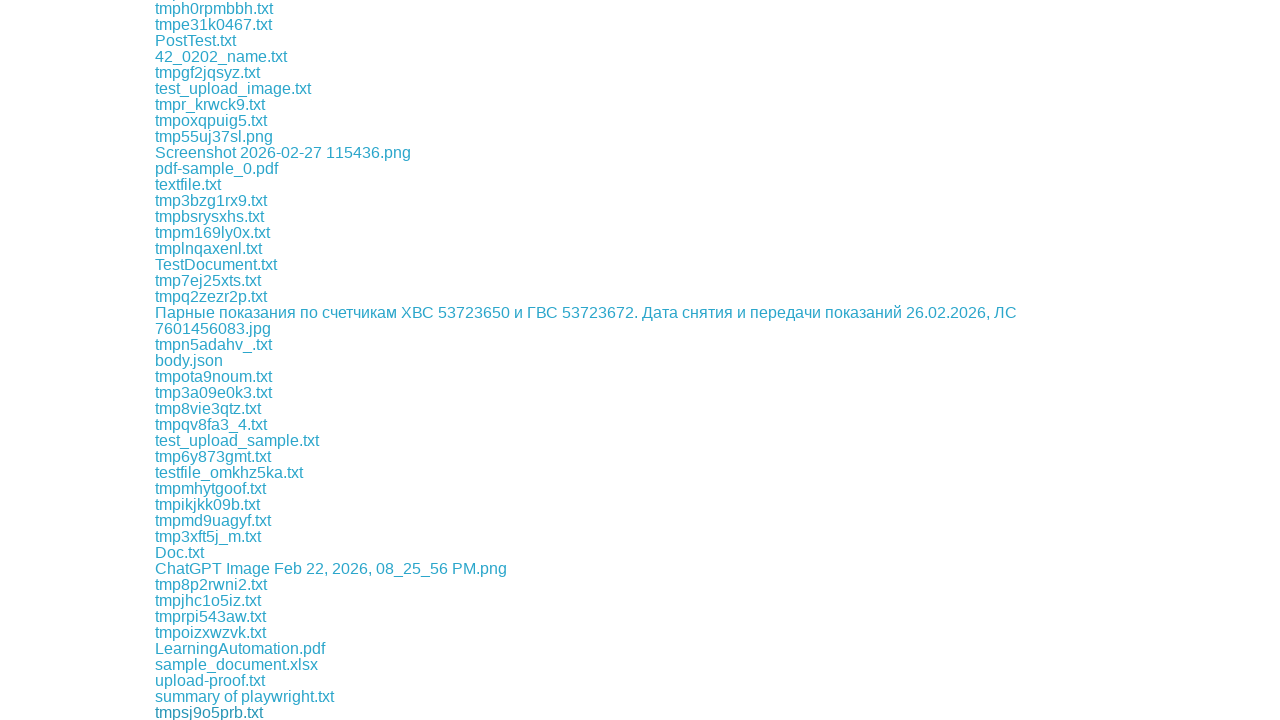

Retrieved download link #92
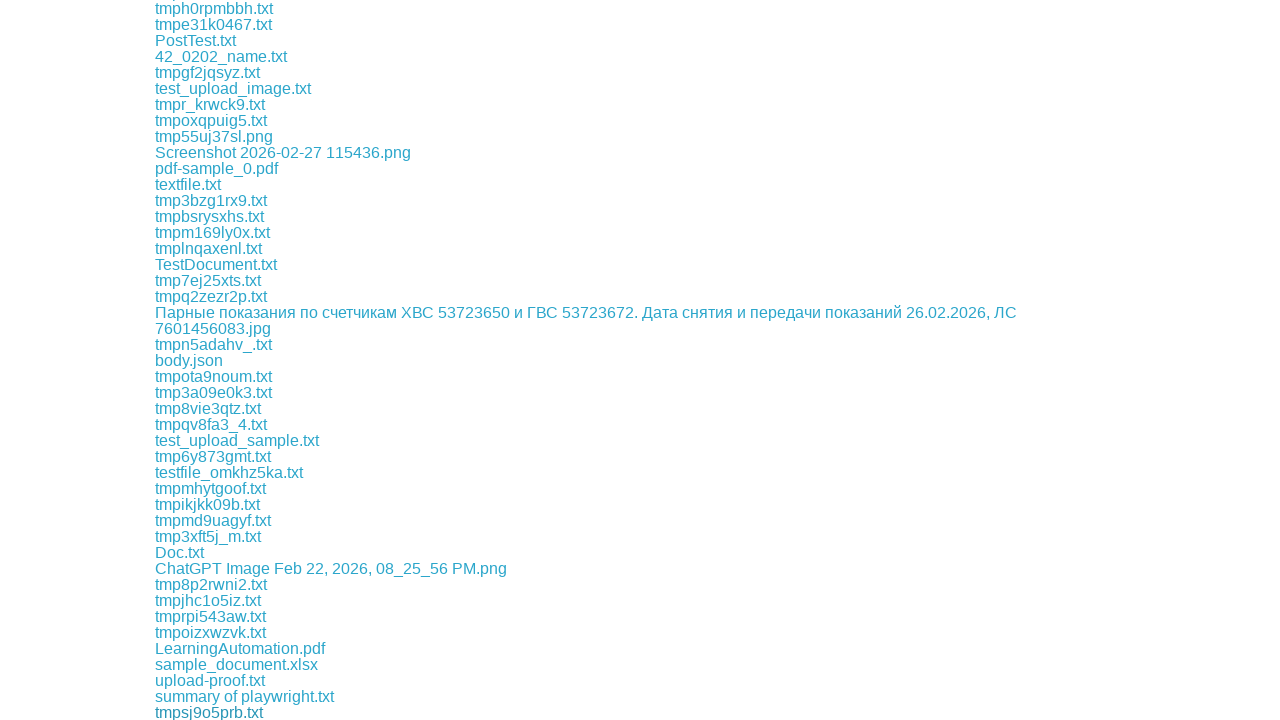

Clicked download link #92 at (188, 712) on xpath=//div[@class='example']/a >> nth=91
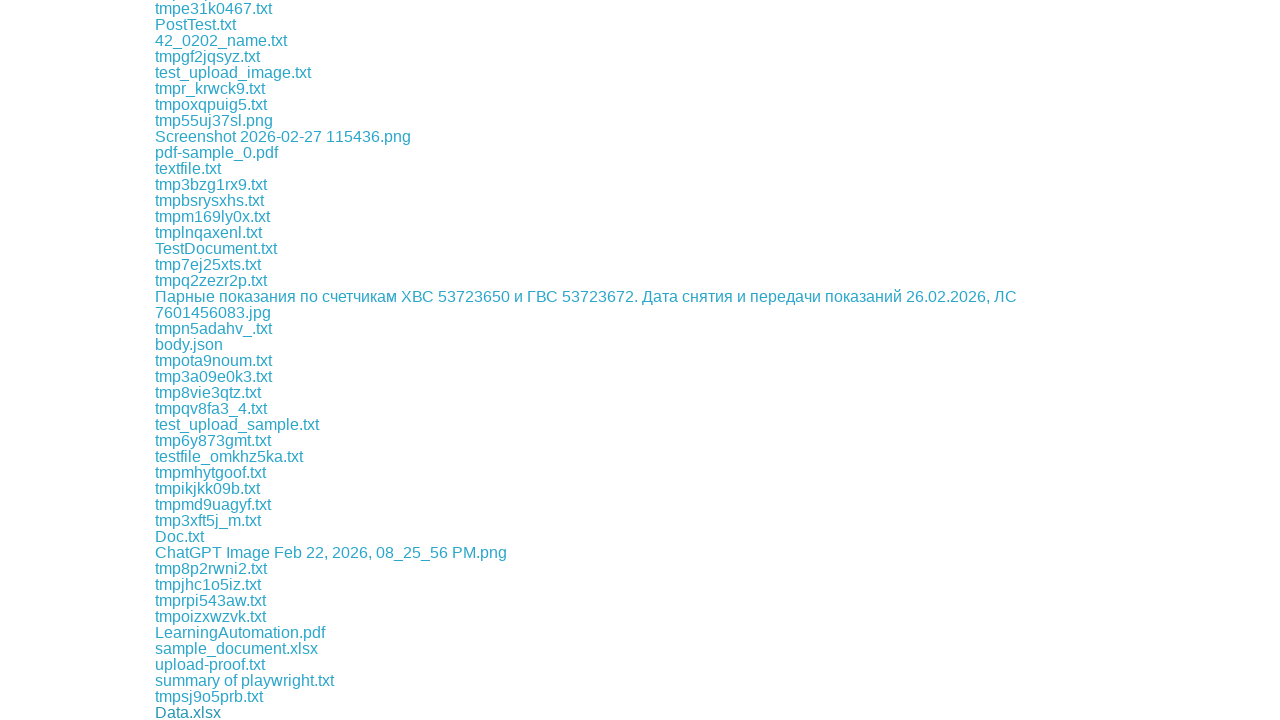

Retrieved download link #93
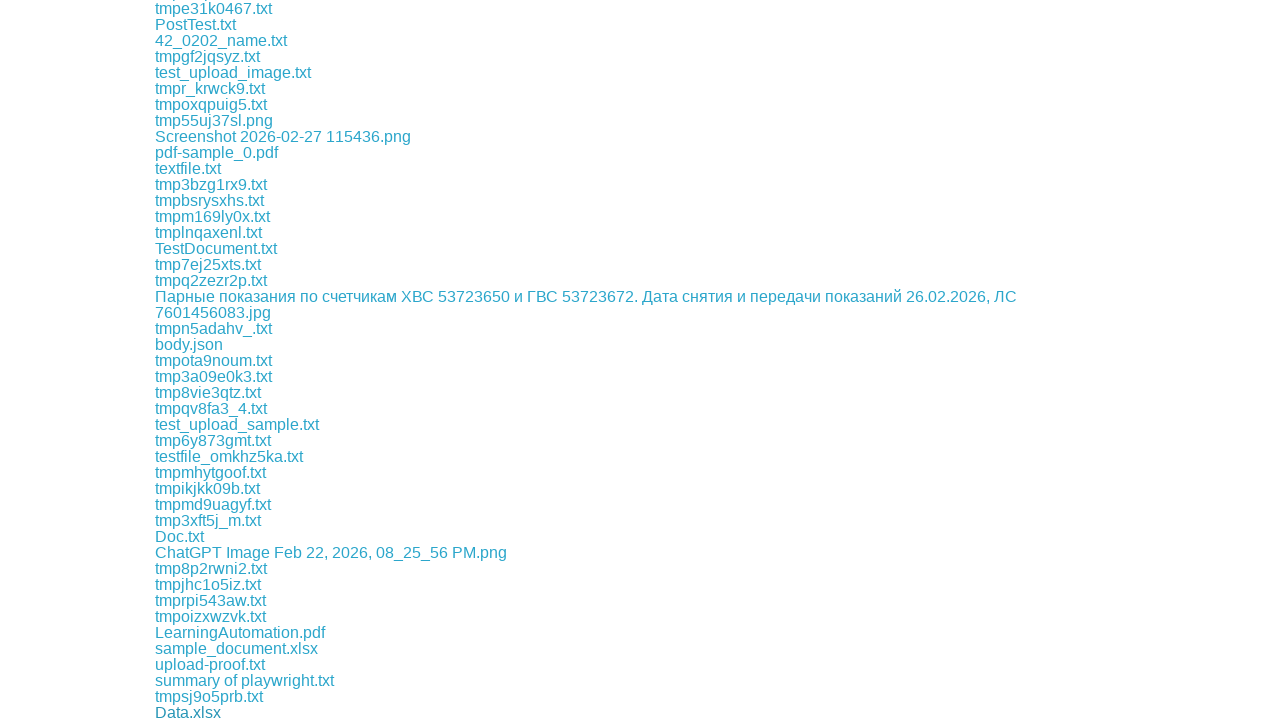

Clicked download link #93 at (210, 712) on xpath=//div[@class='example']/a >> nth=92
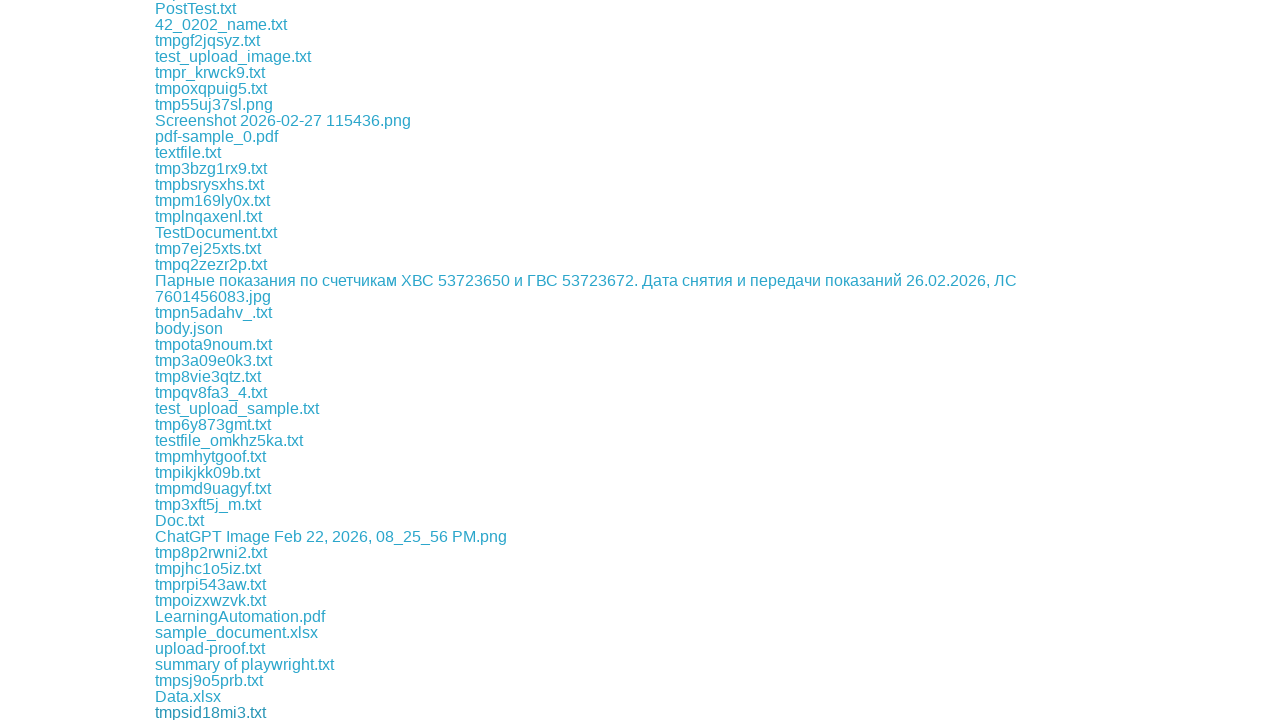

Retrieved download link #94
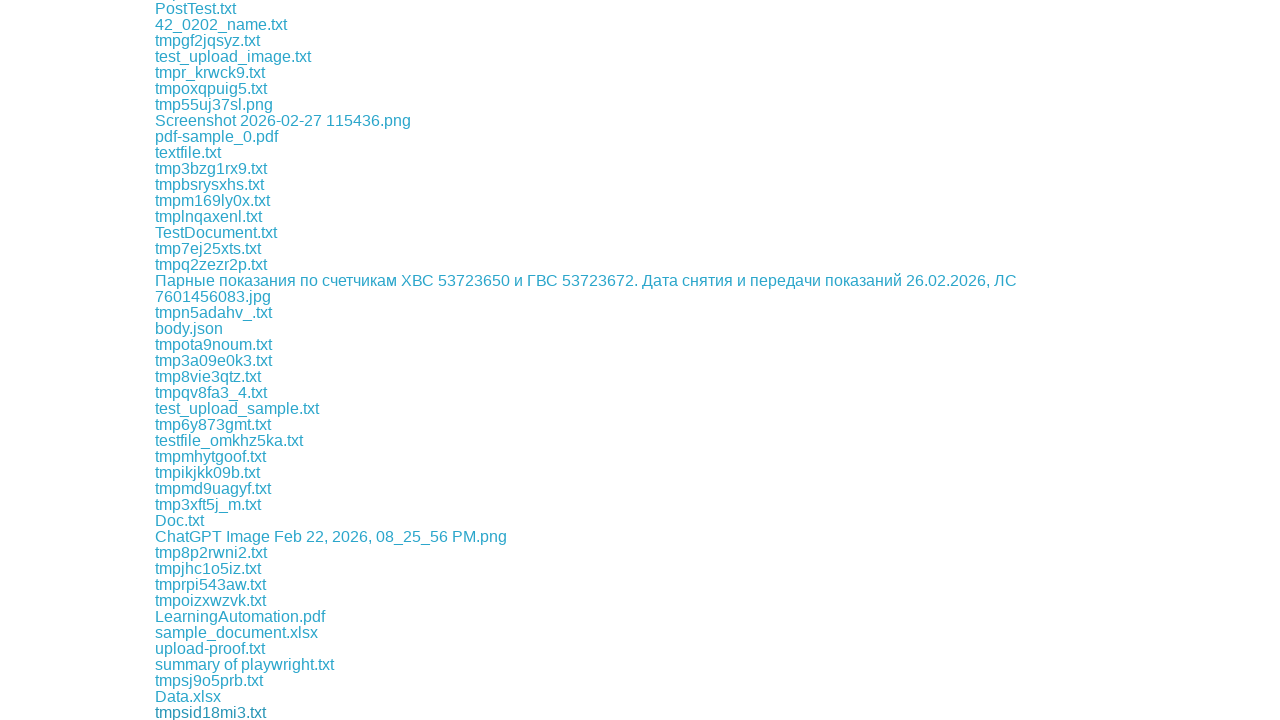

Clicked download link #94 at (267, 712) on xpath=//div[@class='example']/a >> nth=93
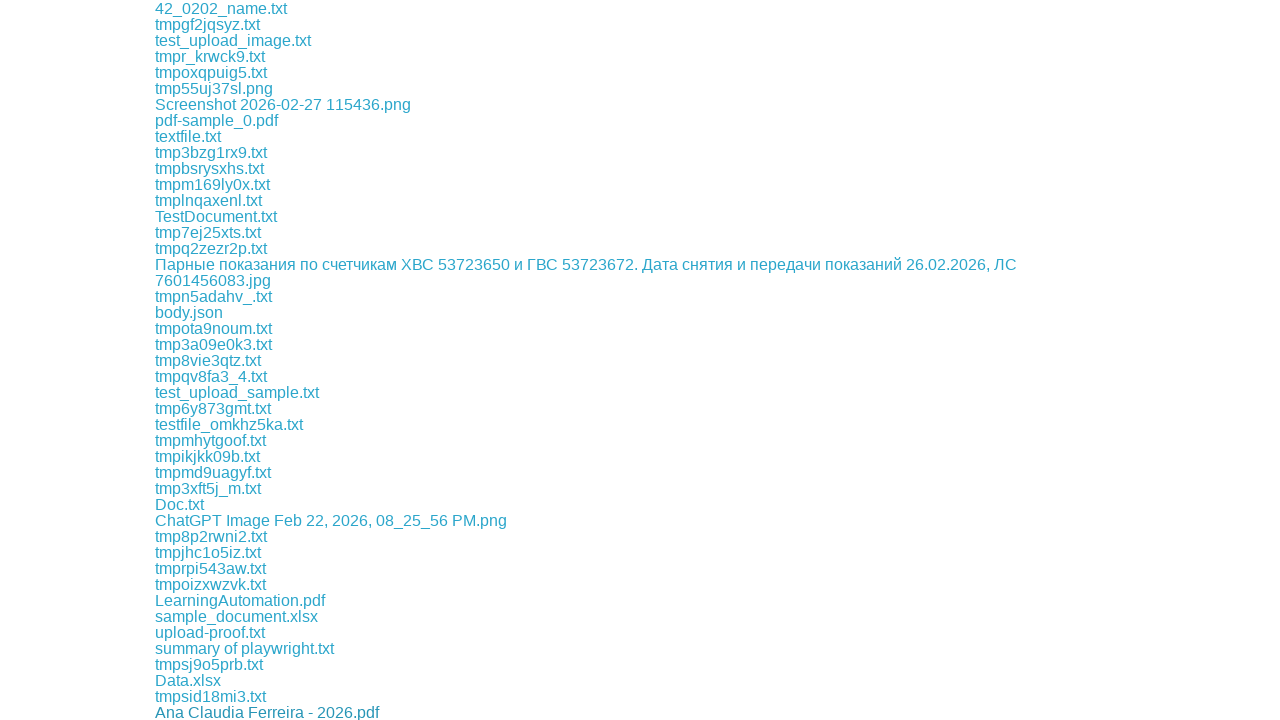

Retrieved download link #95
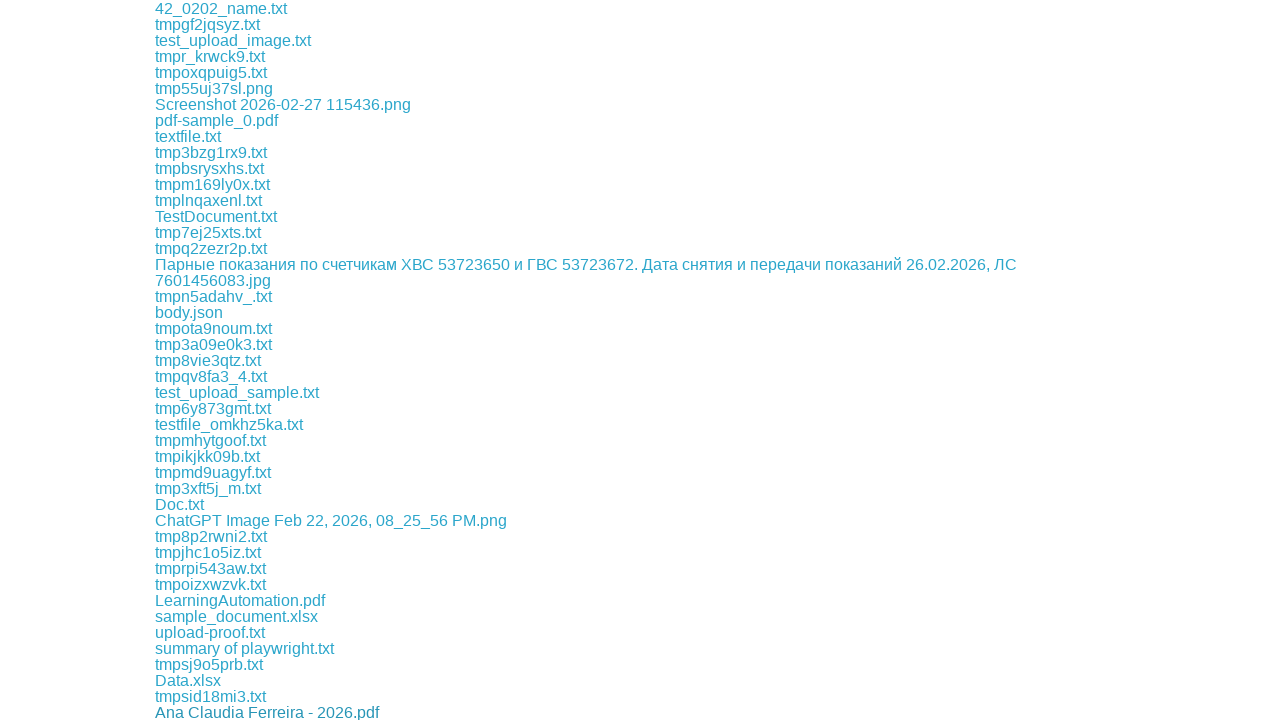

Clicked download link #95 at (210, 712) on xpath=//div[@class='example']/a >> nth=94
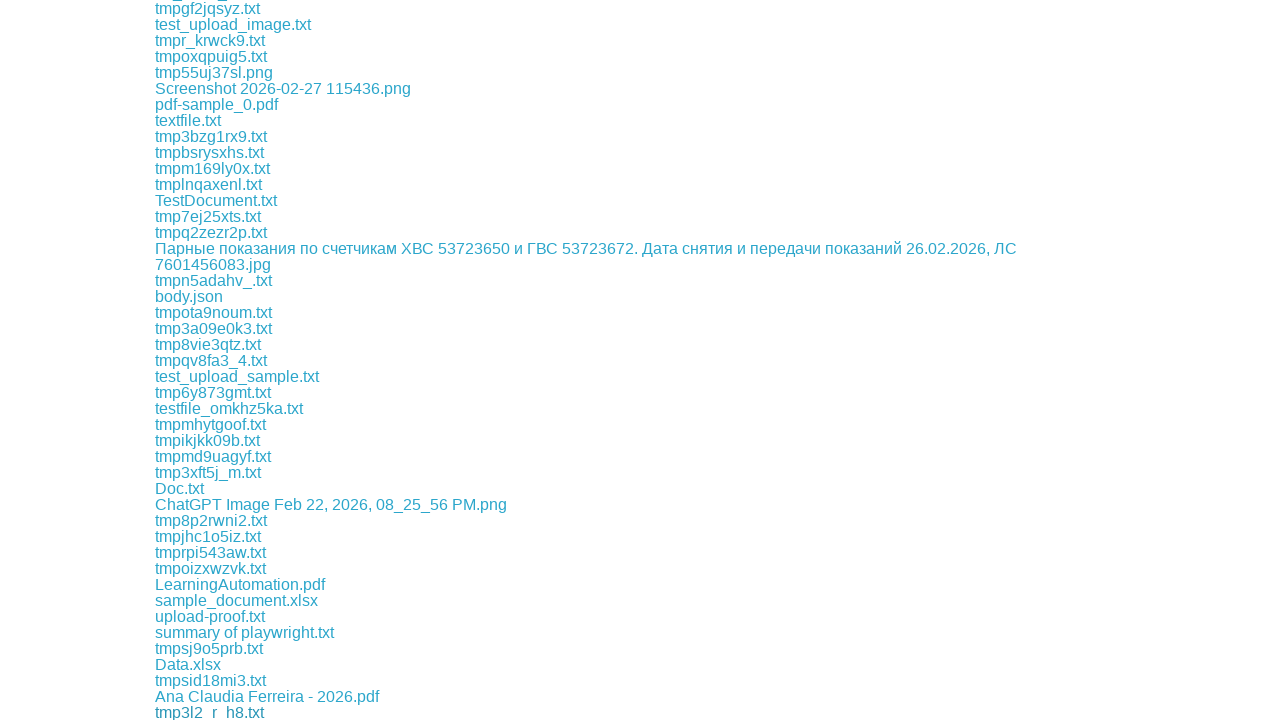

Retrieved download link #96
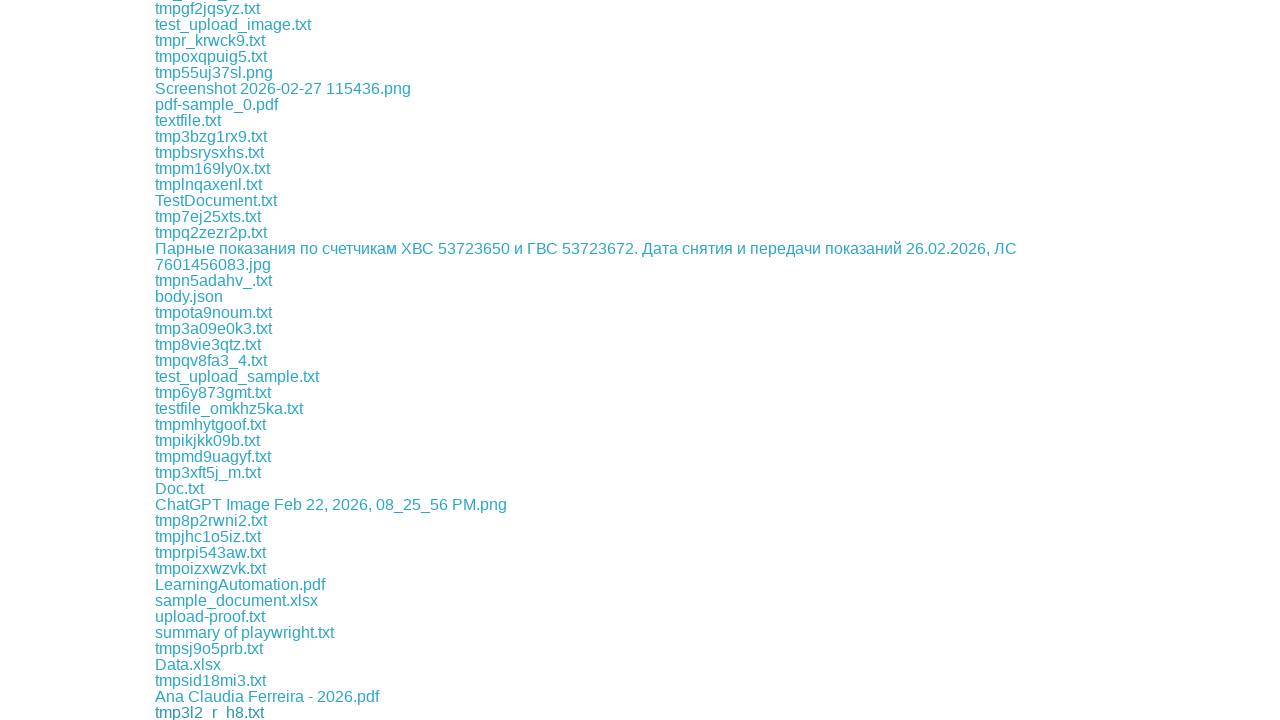

Clicked download link #96 at (208, 712) on xpath=//div[@class='example']/a >> nth=95
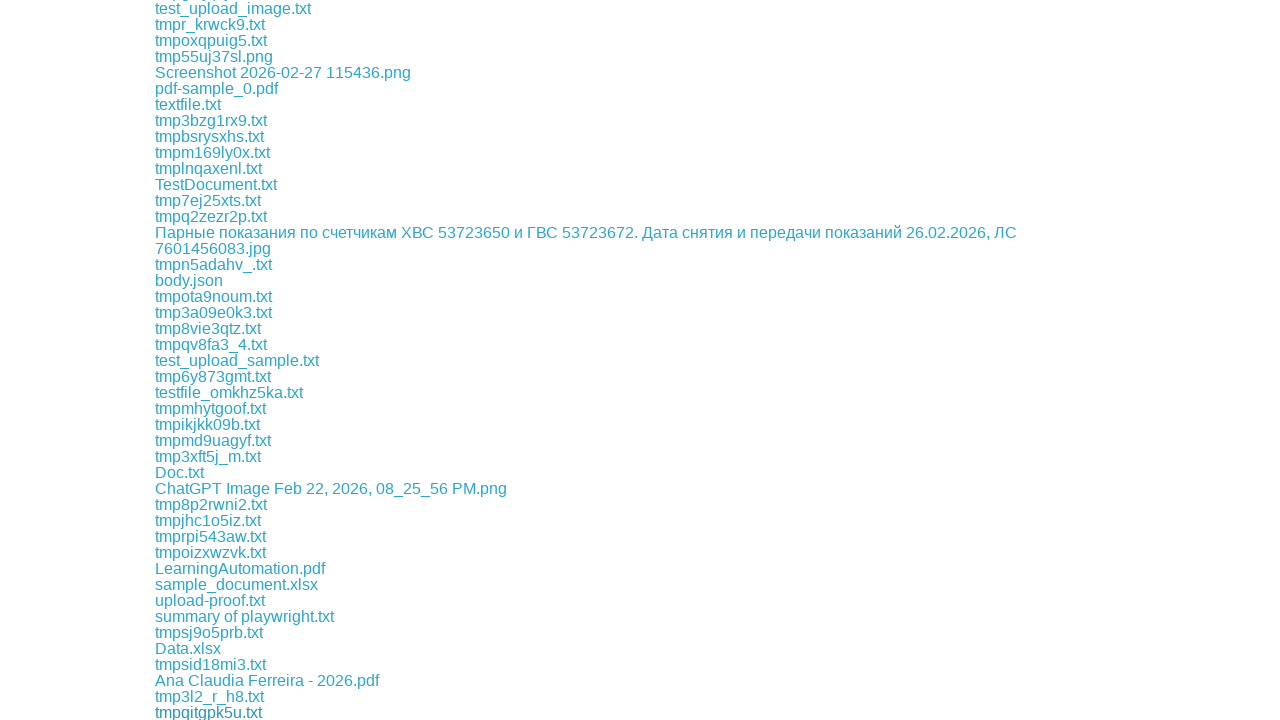

Retrieved download link #97
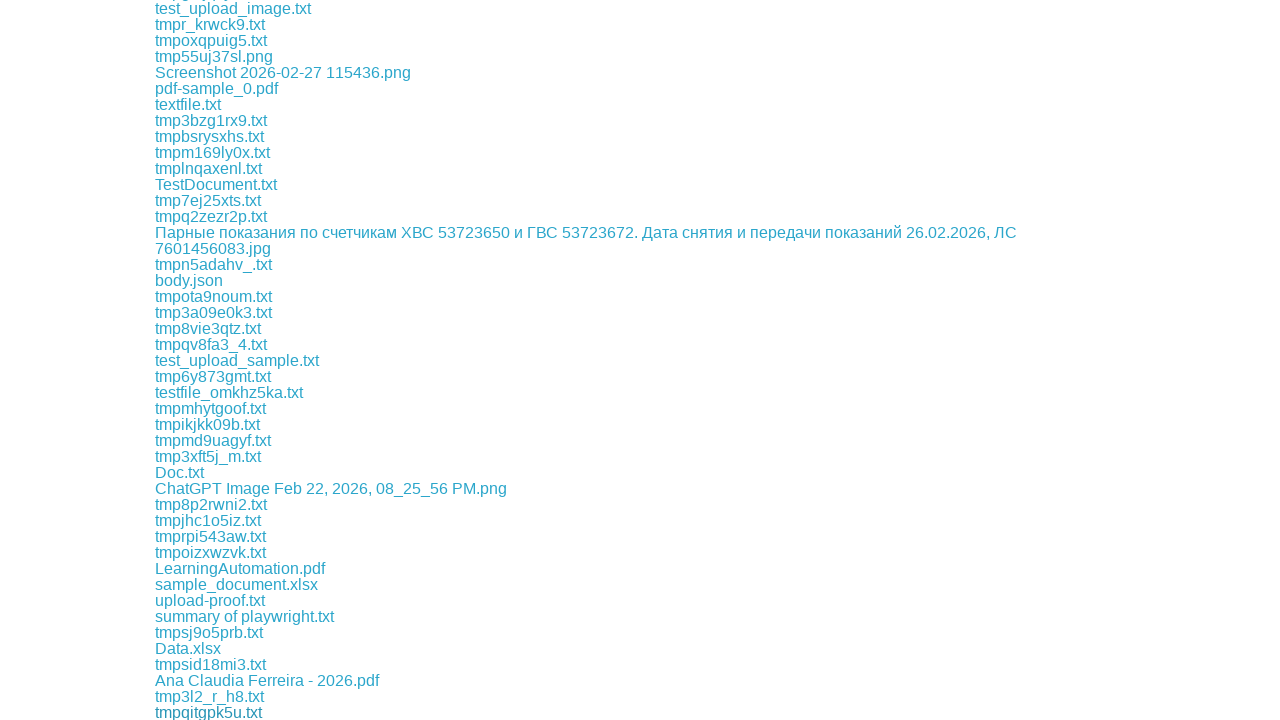

Clicked download link #97 at (212, 712) on xpath=//div[@class='example']/a >> nth=96
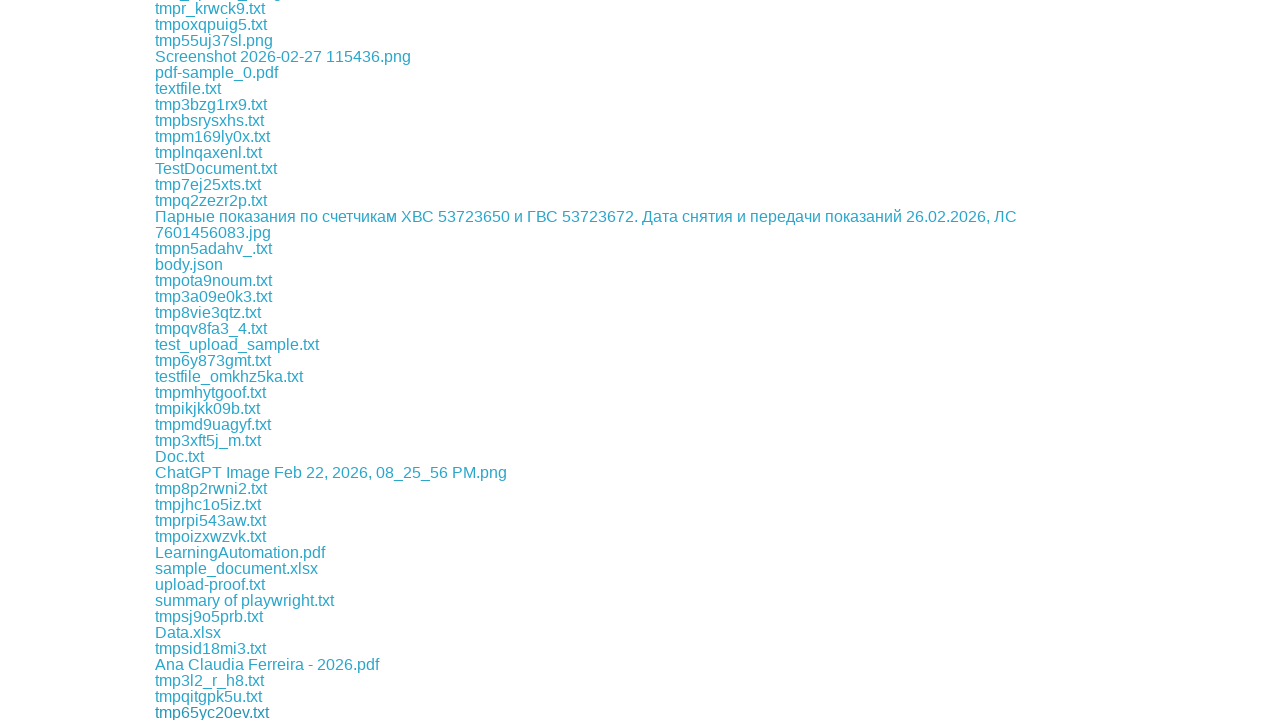

Retrieved download link #98
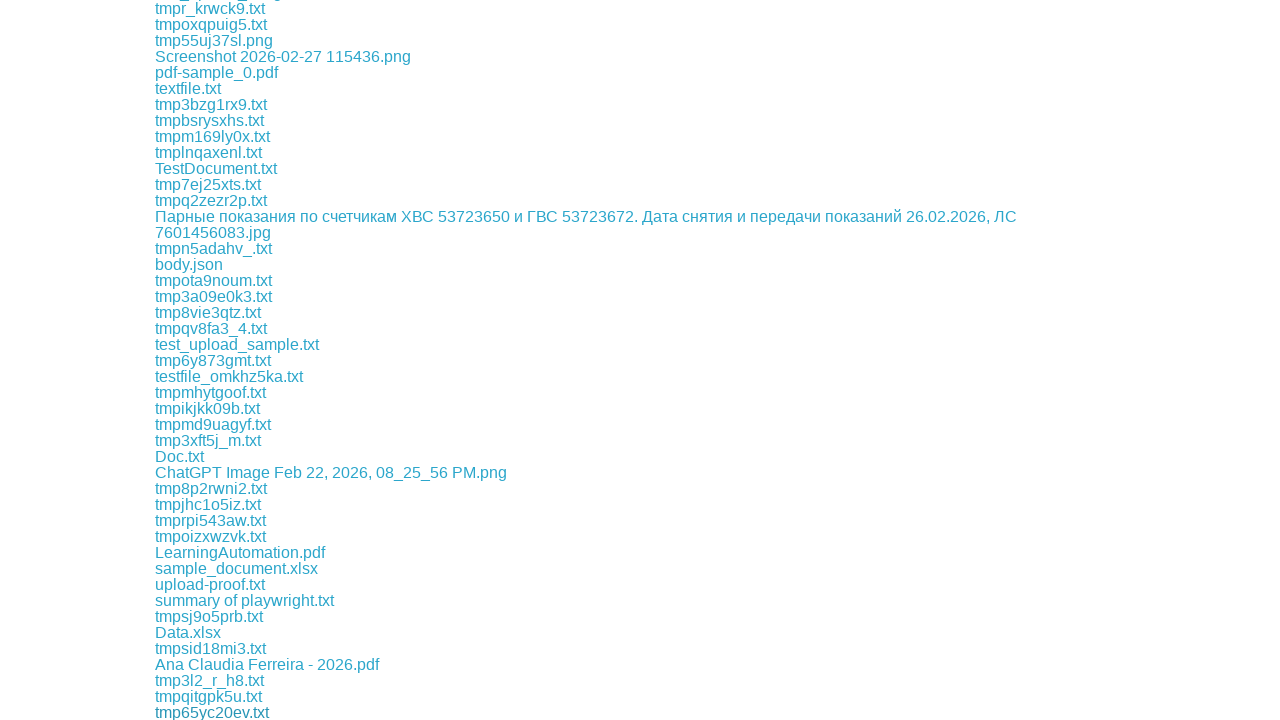

Clicked download link #98 at (218, 712) on xpath=//div[@class='example']/a >> nth=97
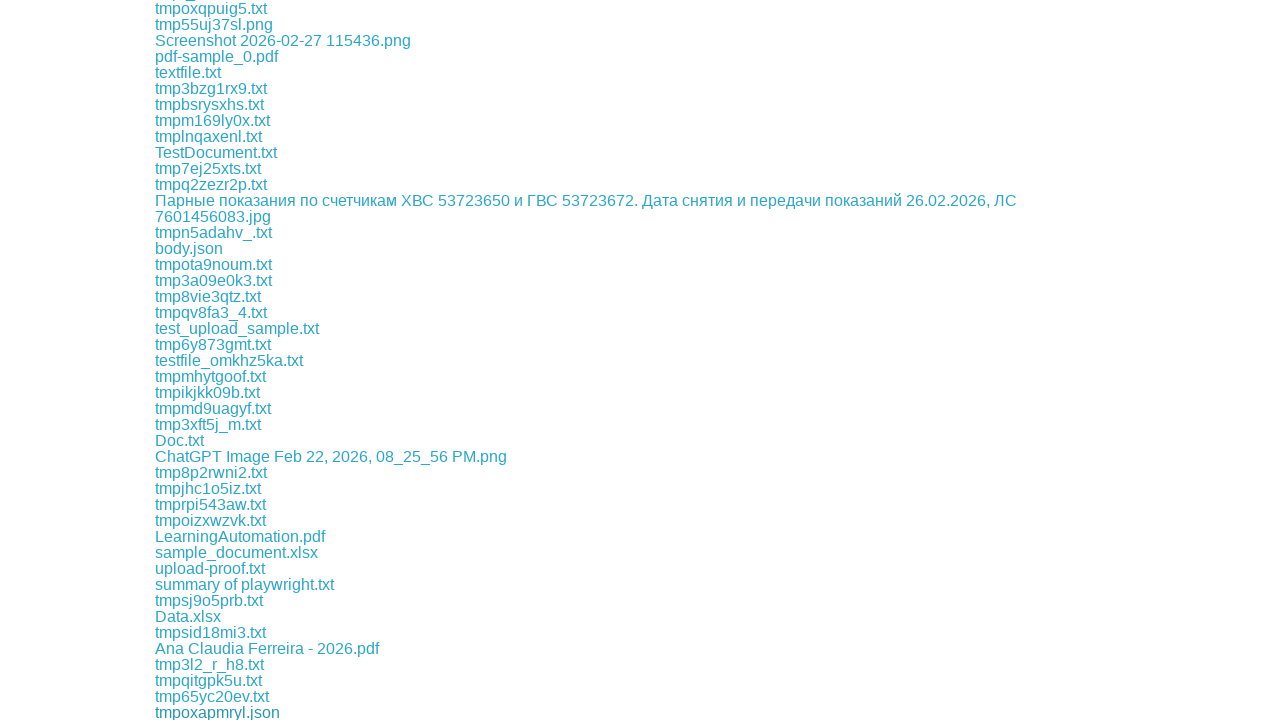

Retrieved download link #99
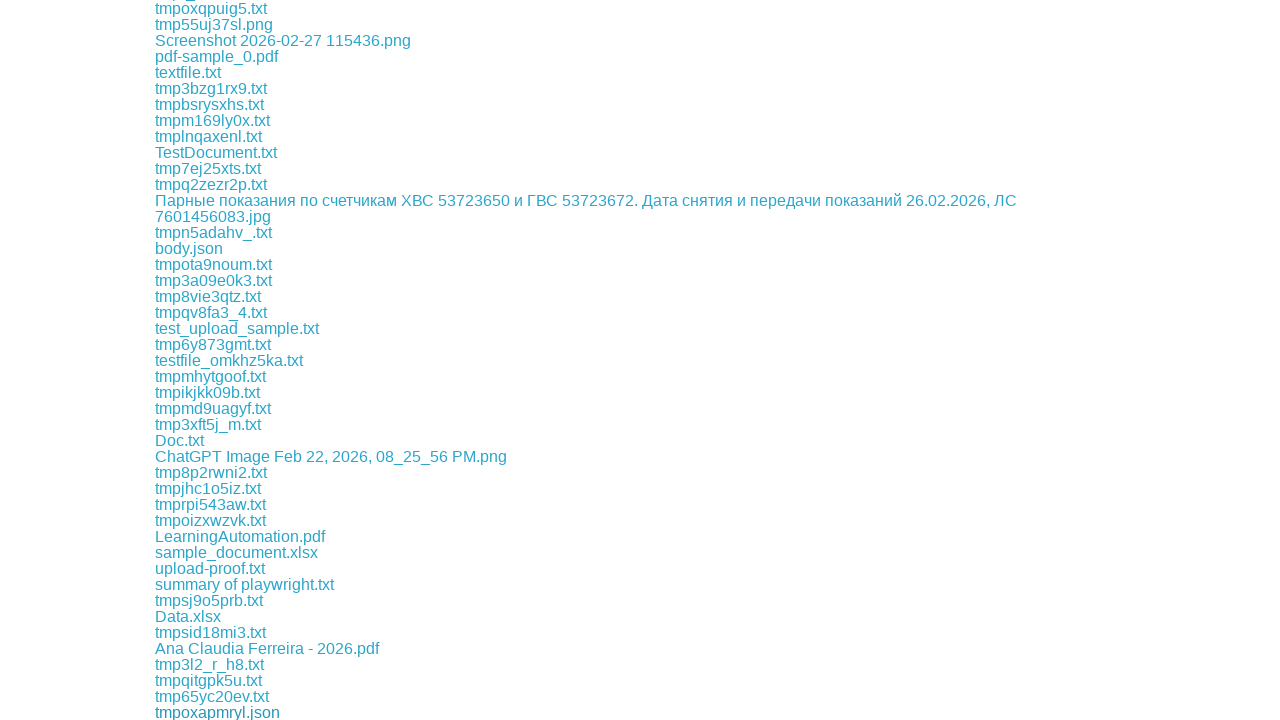

Clicked download link #99 at (232, 712) on xpath=//div[@class='example']/a >> nth=98
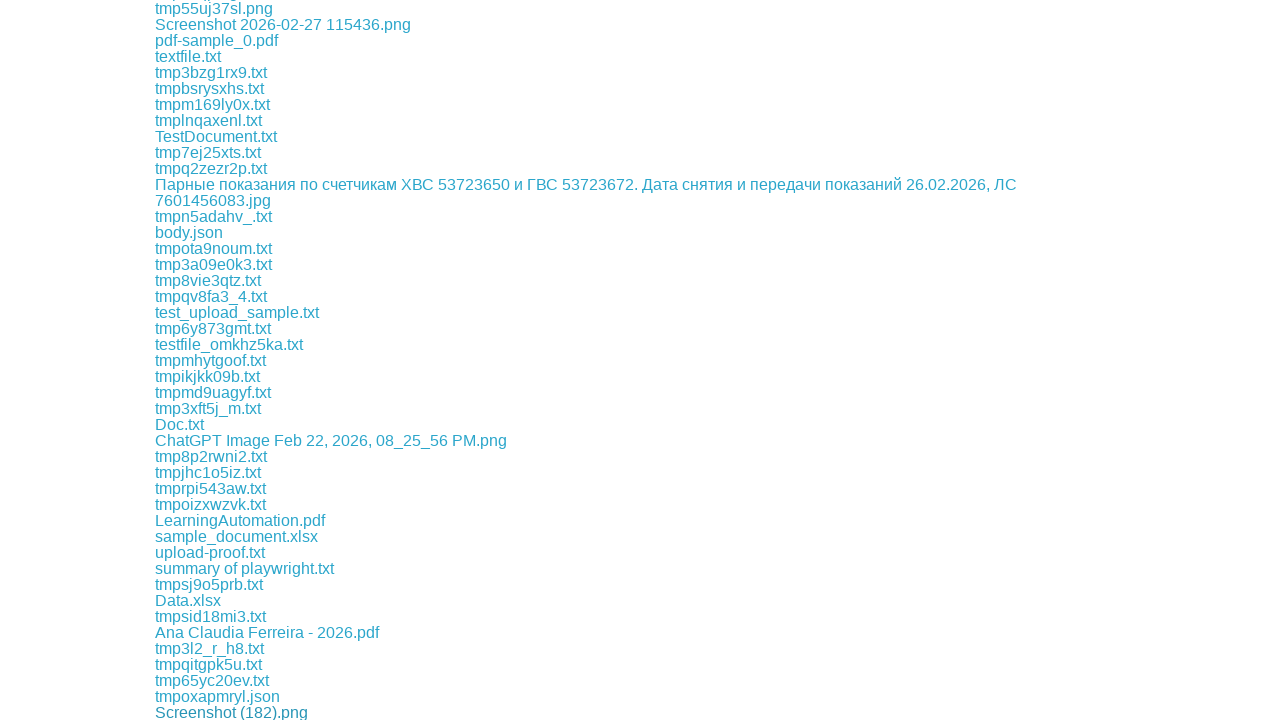

Retrieved download link #100
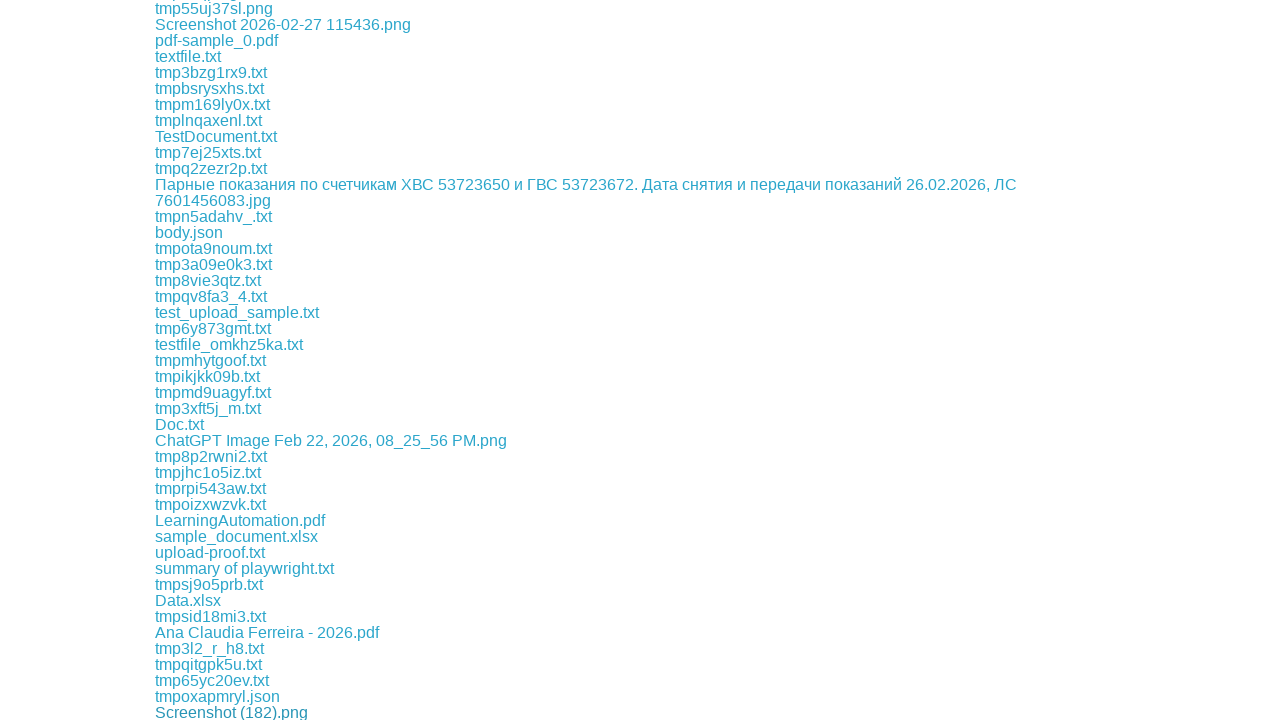

Clicked download link #100 at (253, 712) on xpath=//div[@class='example']/a >> nth=99
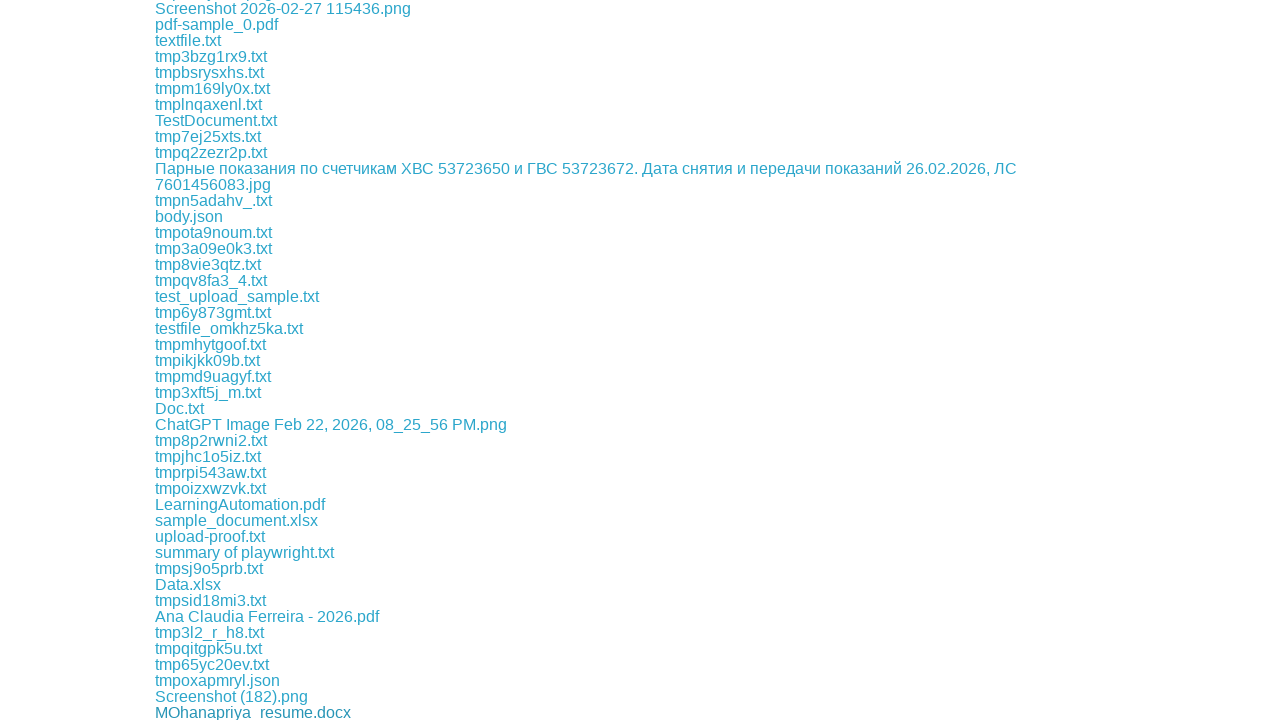

Retrieved download link #101
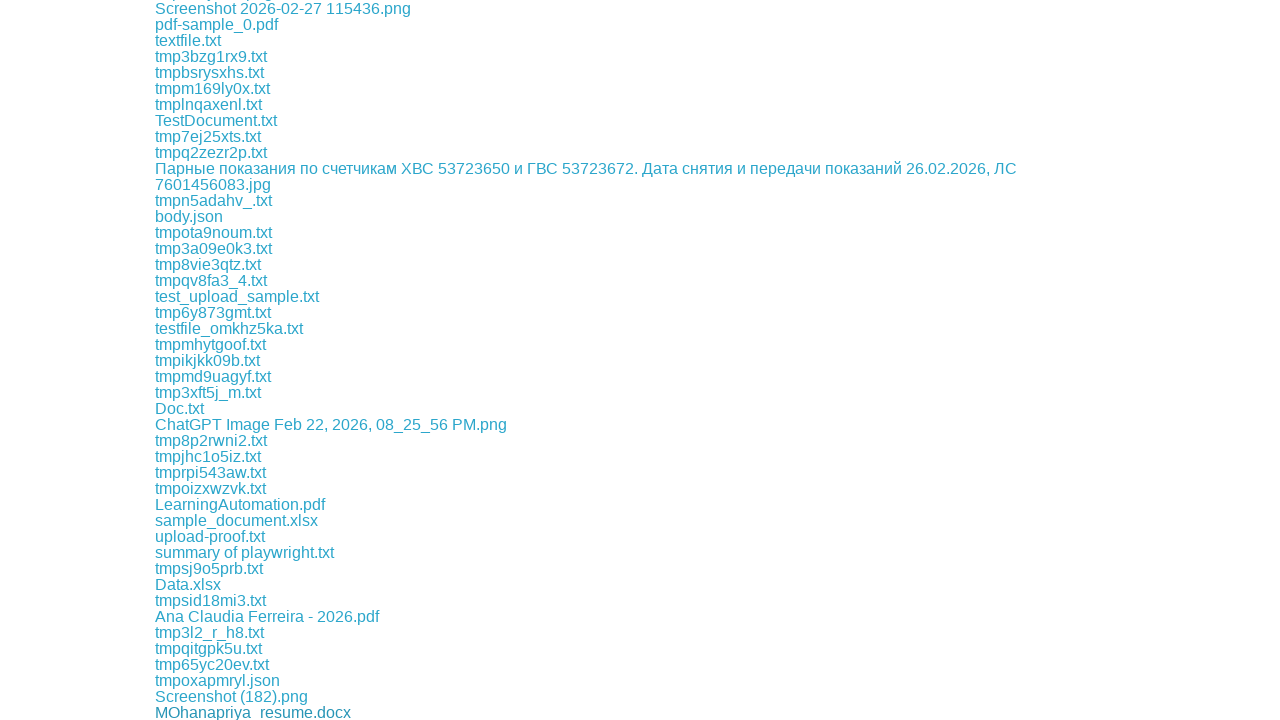

Clicked download link #101 at (212, 712) on xpath=//div[@class='example']/a >> nth=100
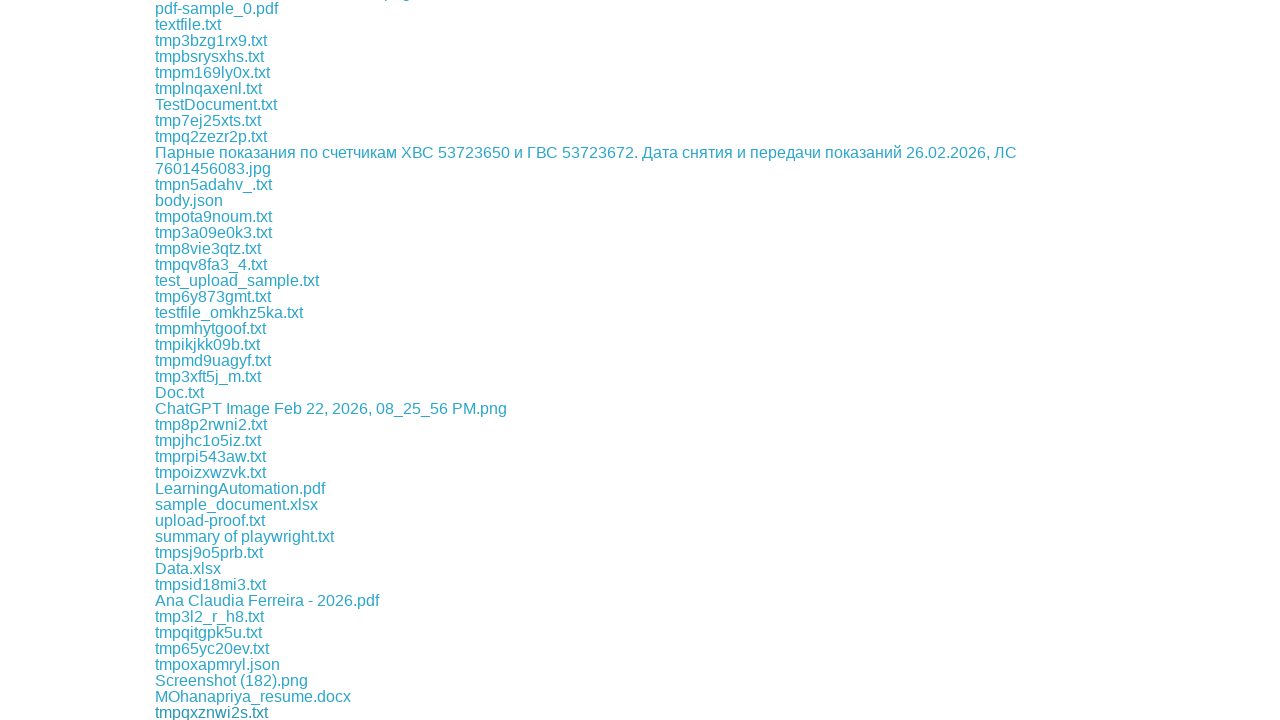

Retrieved download link #102
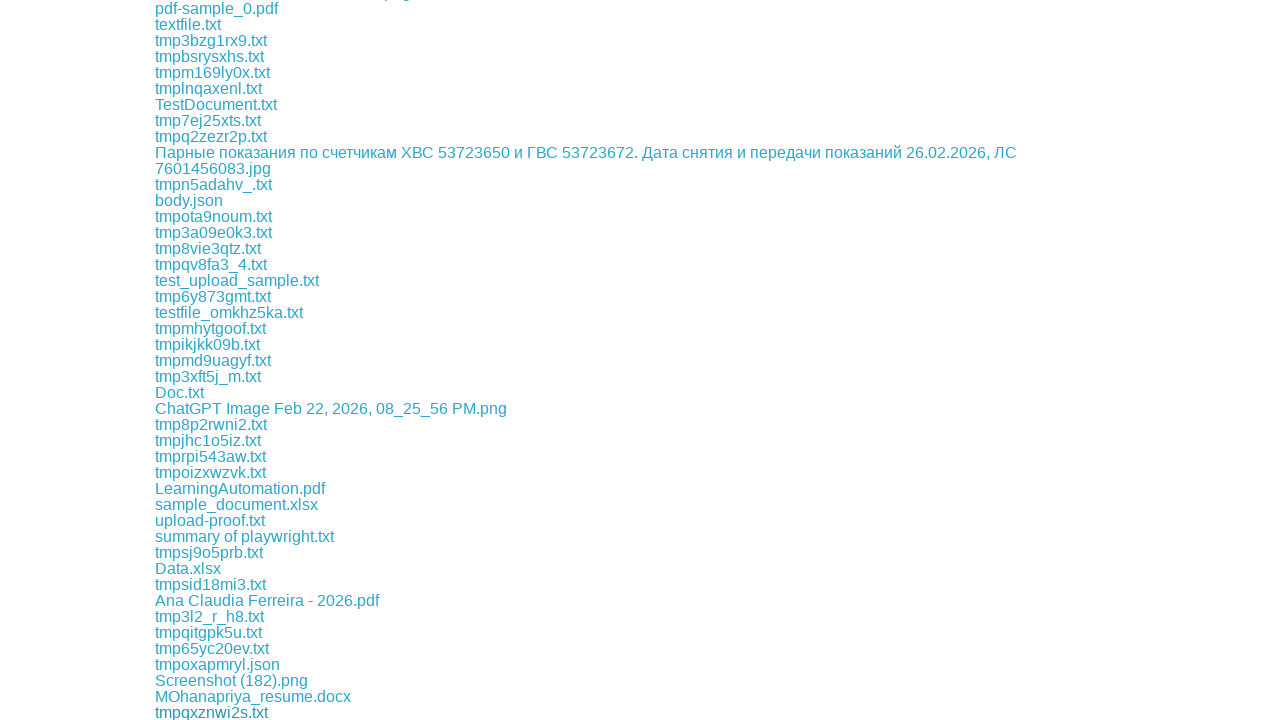

Clicked download link #102 at (213, 712) on xpath=//div[@class='example']/a >> nth=101
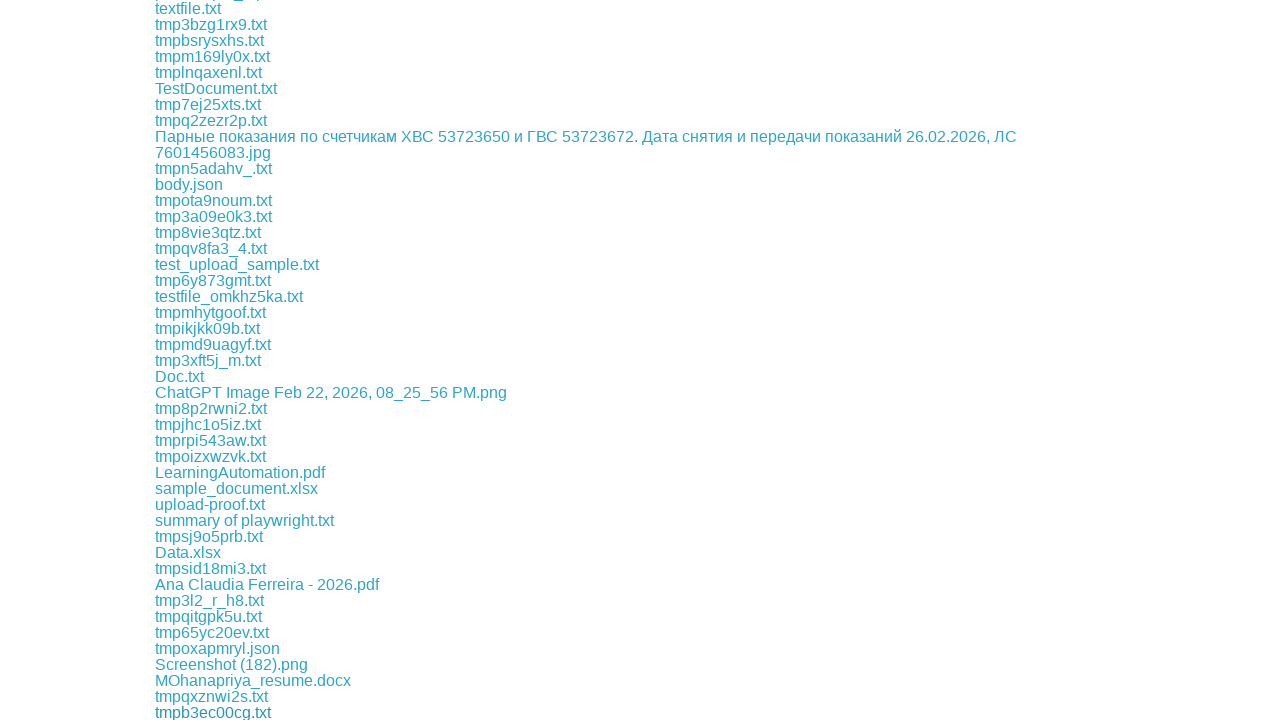

Retrieved download link #103
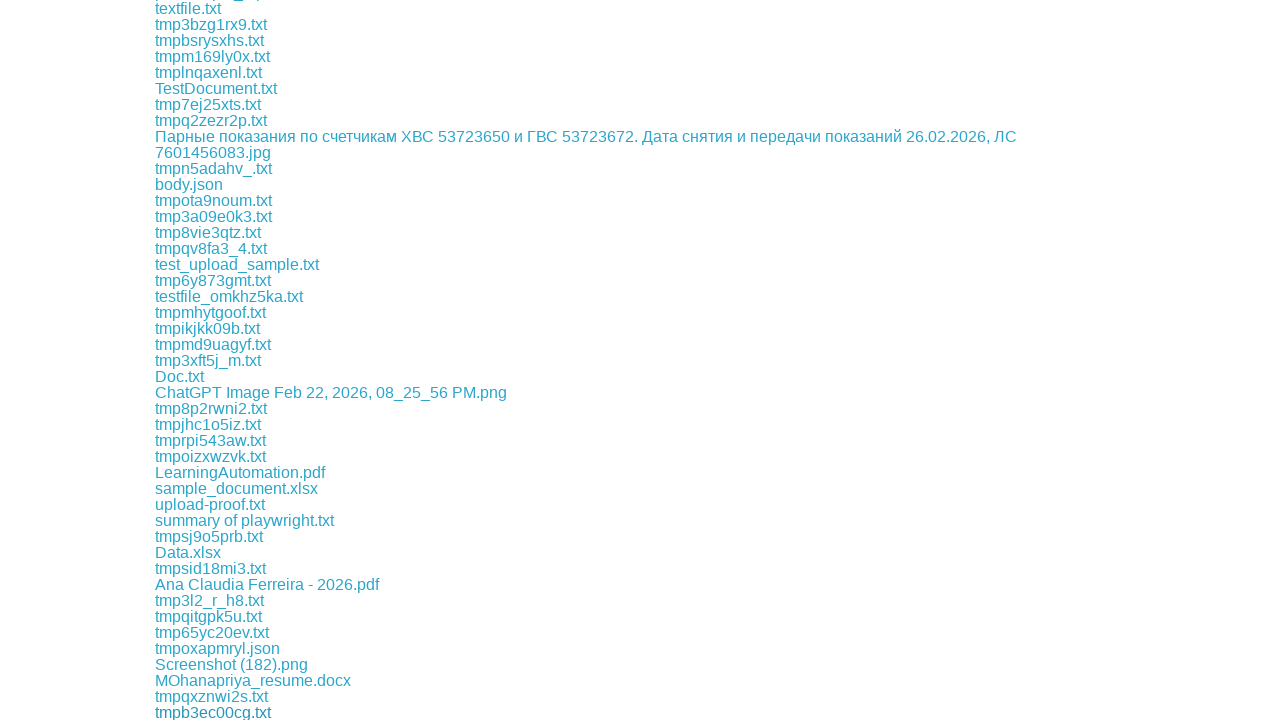

Clicked download link #103 at (210, 712) on xpath=//div[@class='example']/a >> nth=102
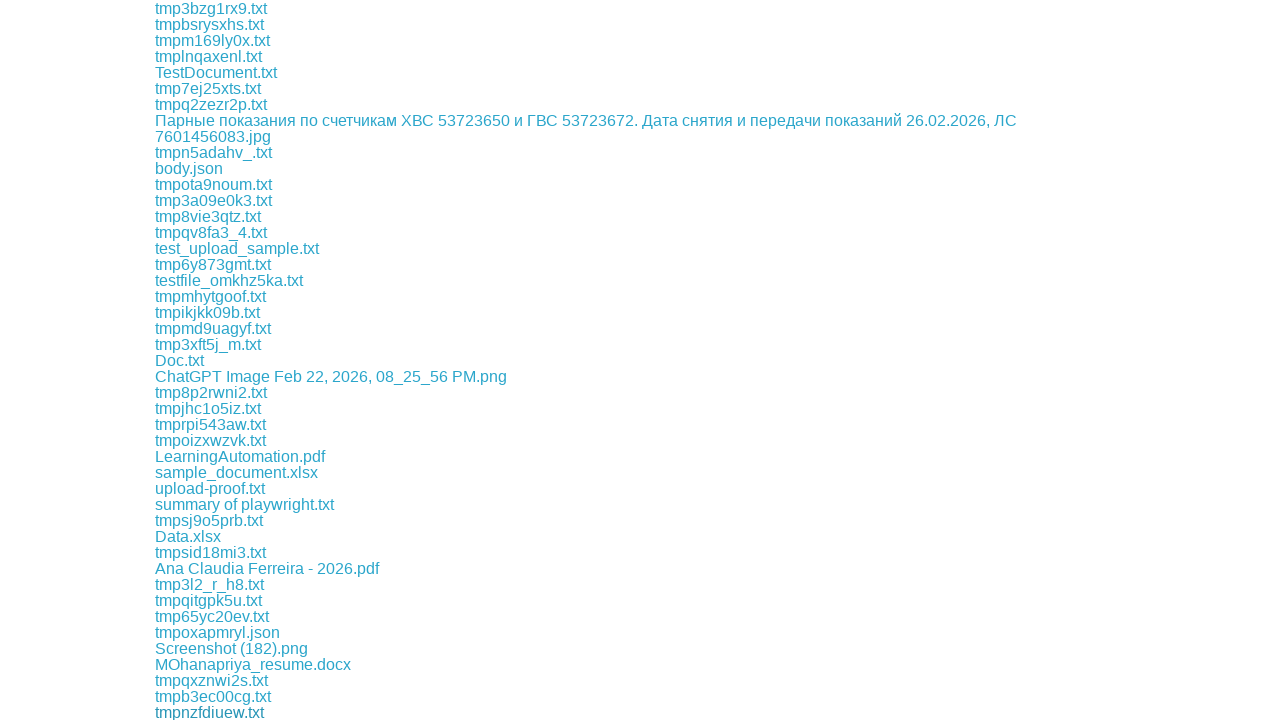

Retrieved download link #104
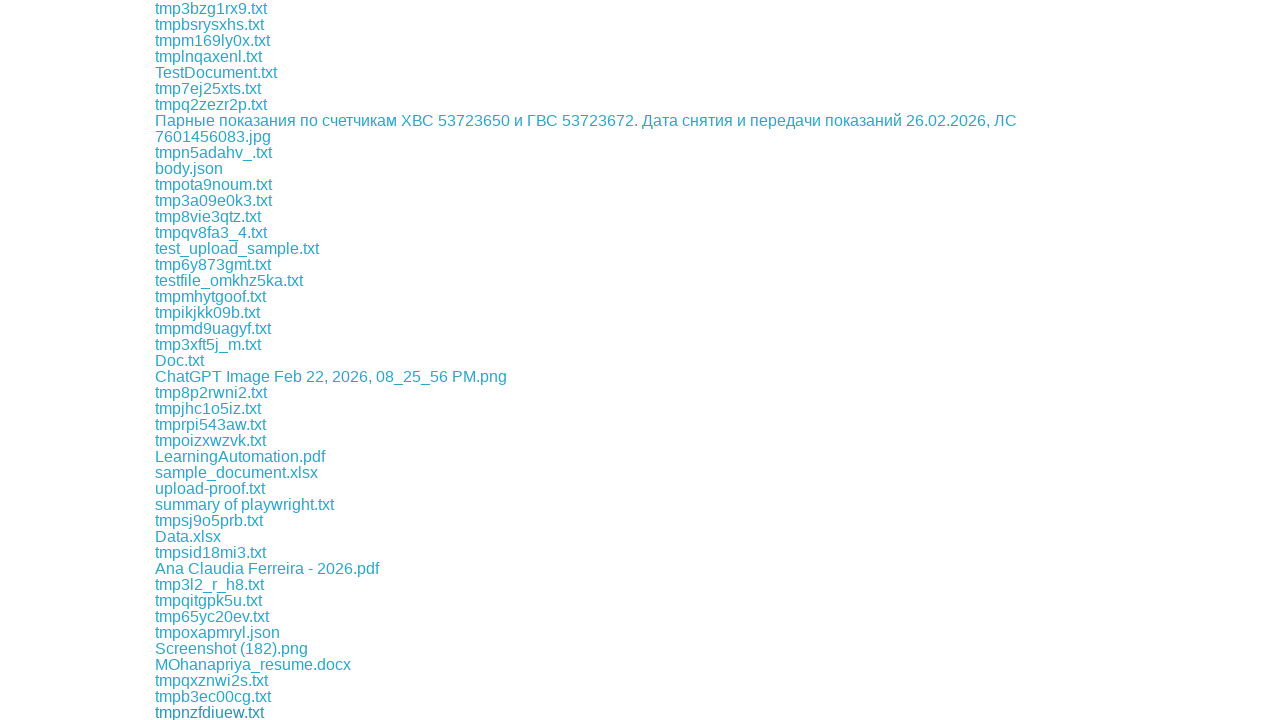

Clicked download link #104 at (214, 712) on xpath=//div[@class='example']/a >> nth=103
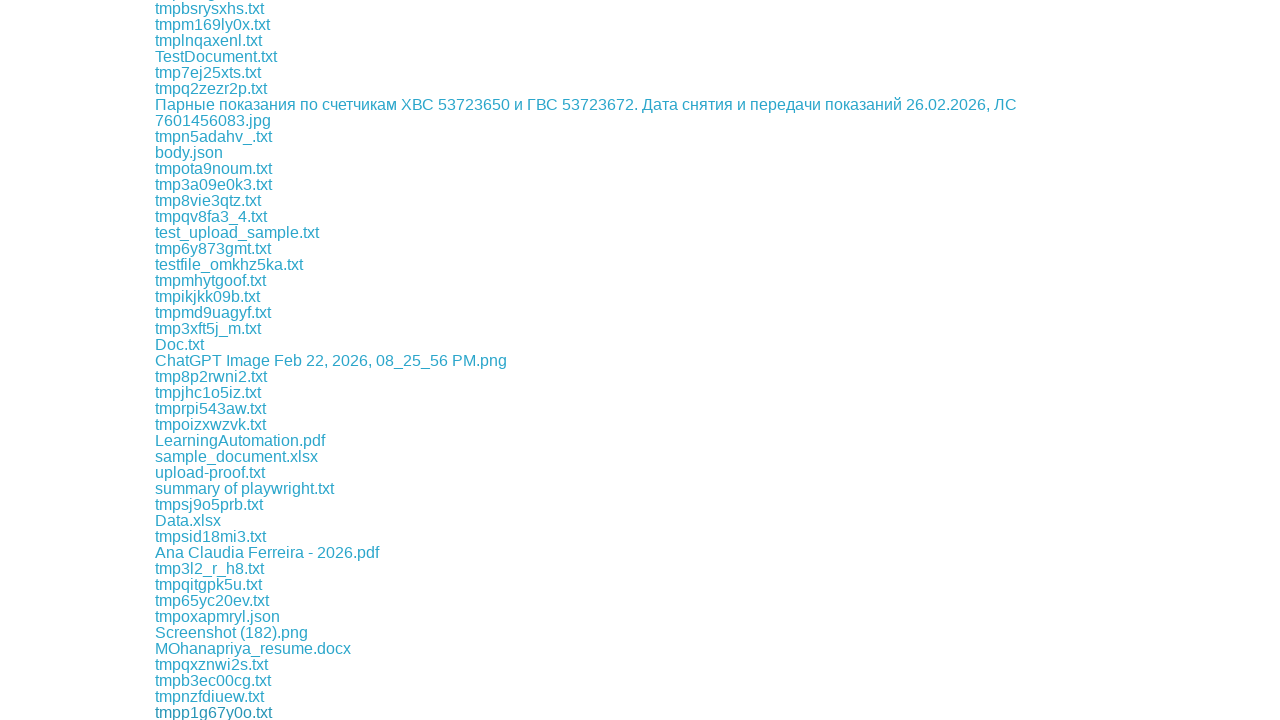

Retrieved download link #105
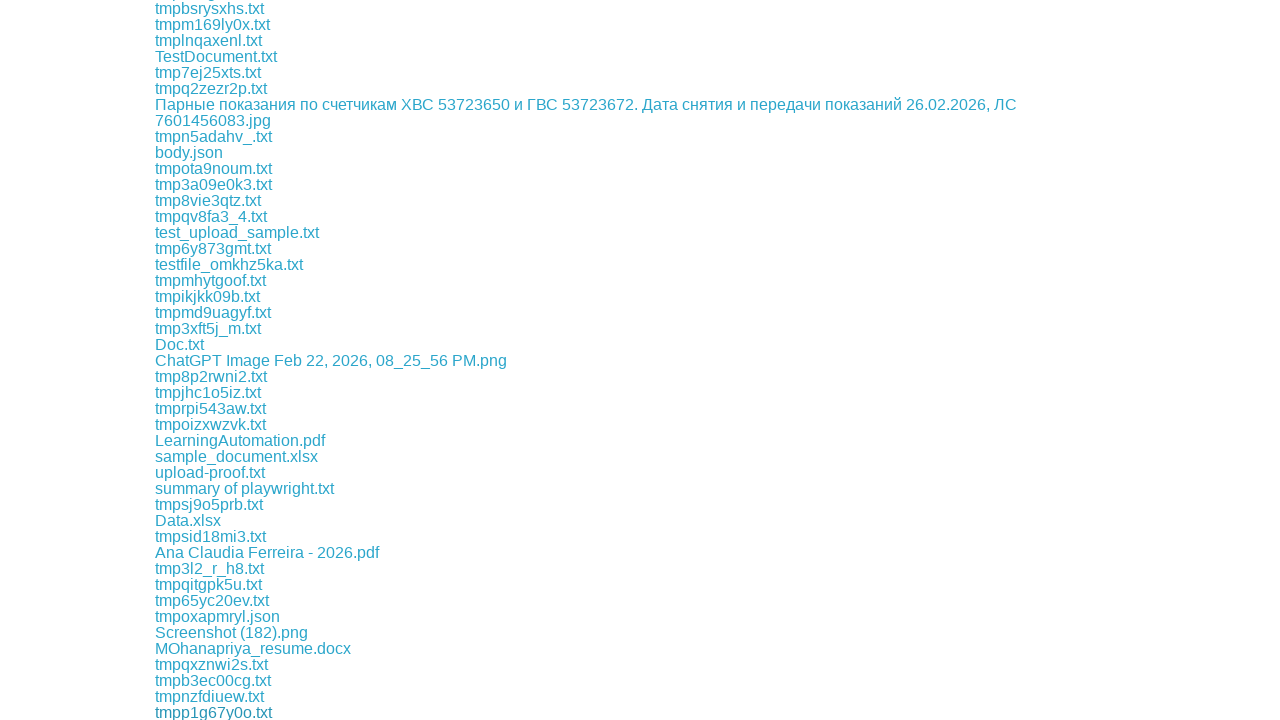

Clicked download link #105 at (210, 712) on xpath=//div[@class='example']/a >> nth=104
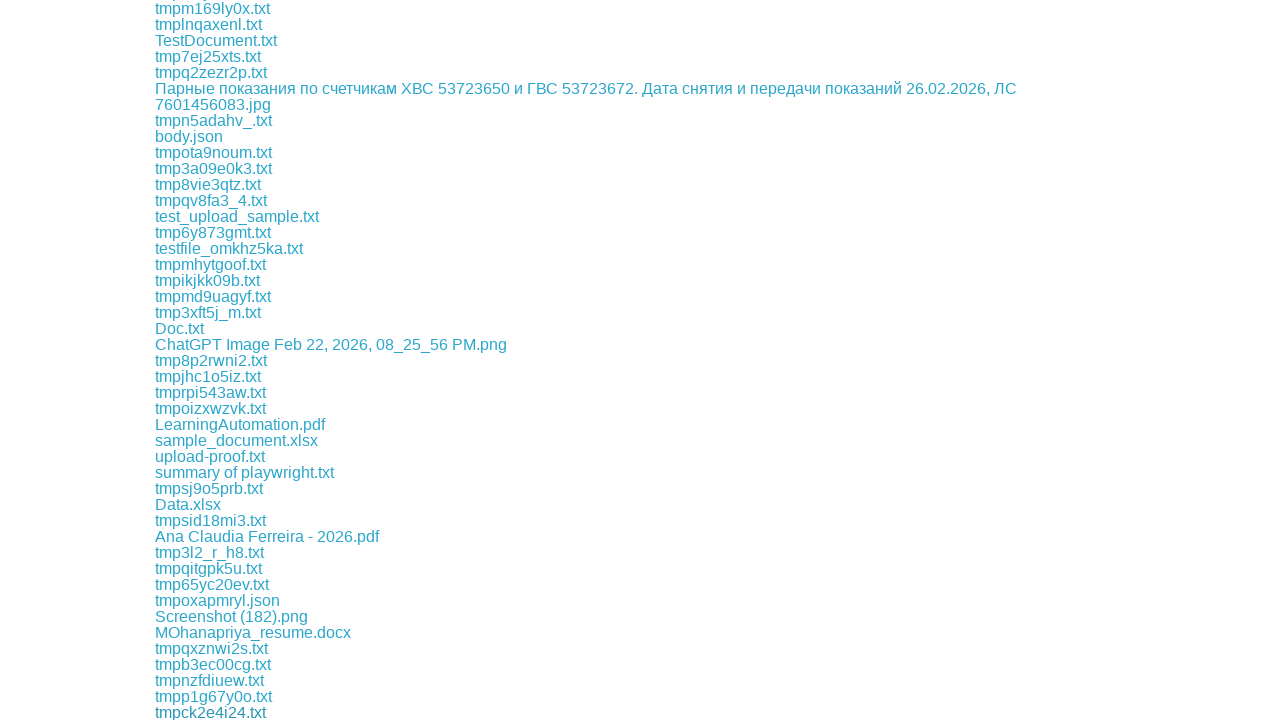

Retrieved download link #106
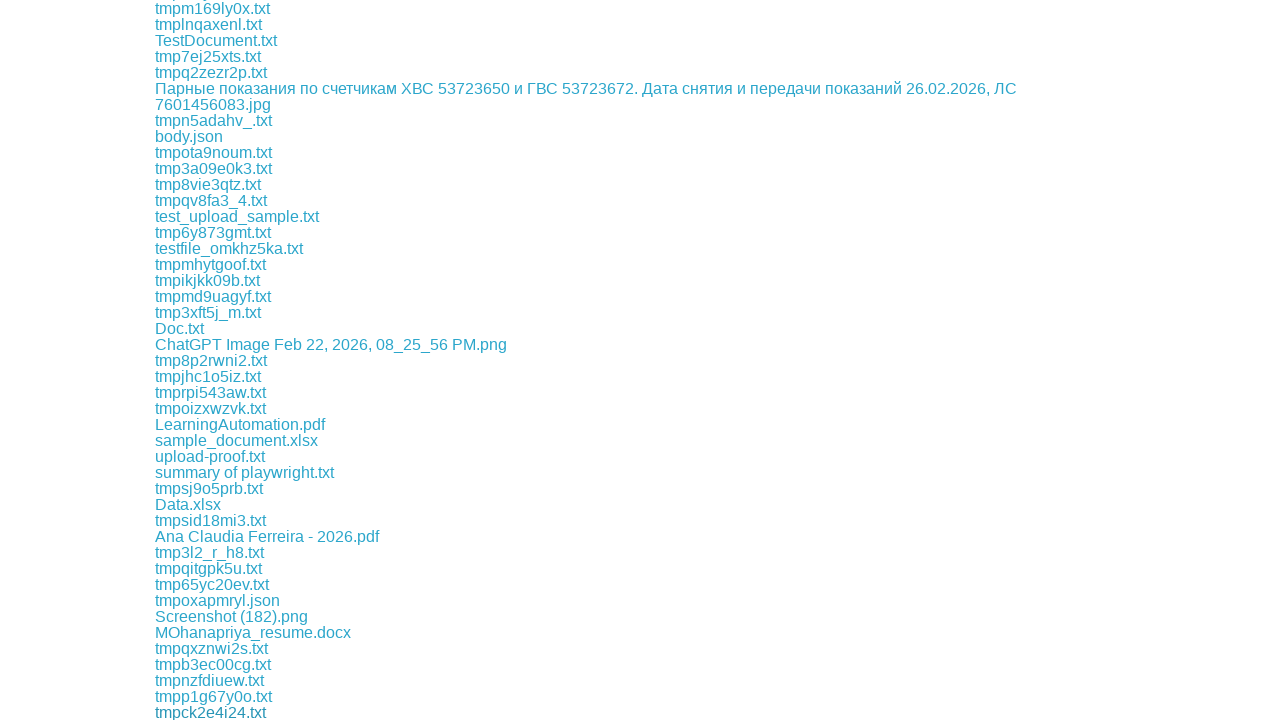

Clicked download link #106 at (179, 712) on xpath=//div[@class='example']/a >> nth=105
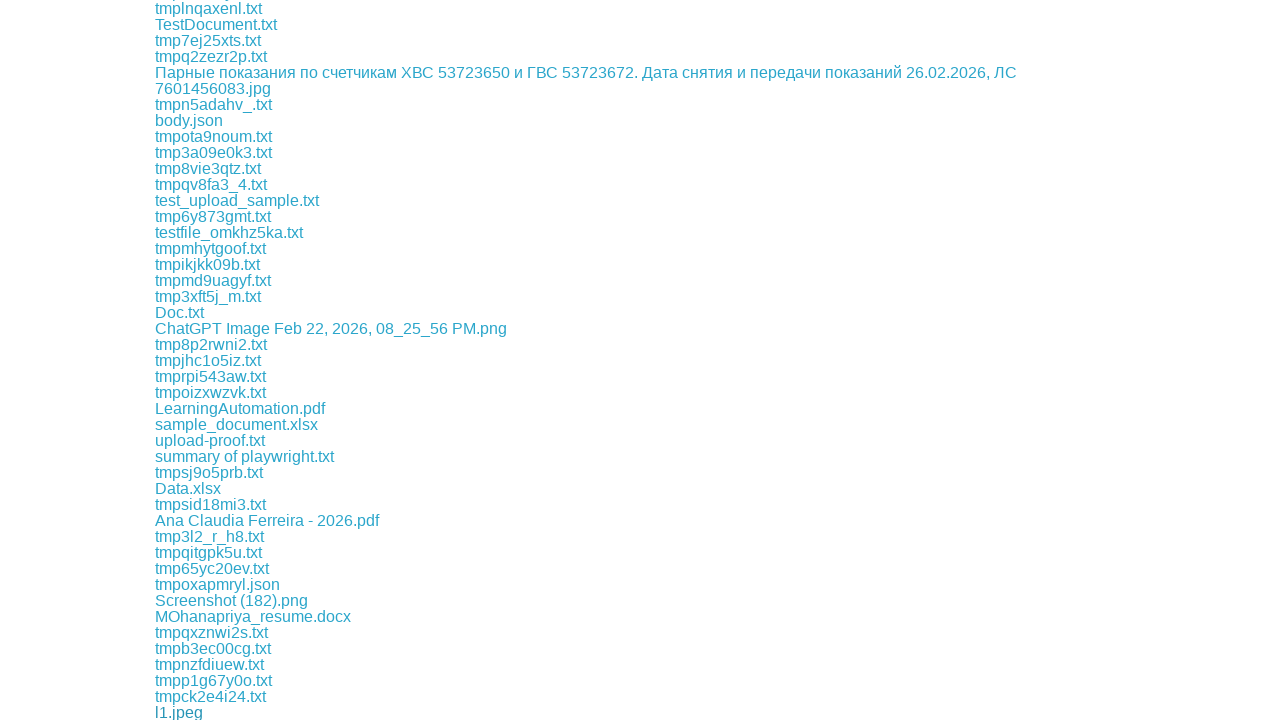

Retrieved download link #107
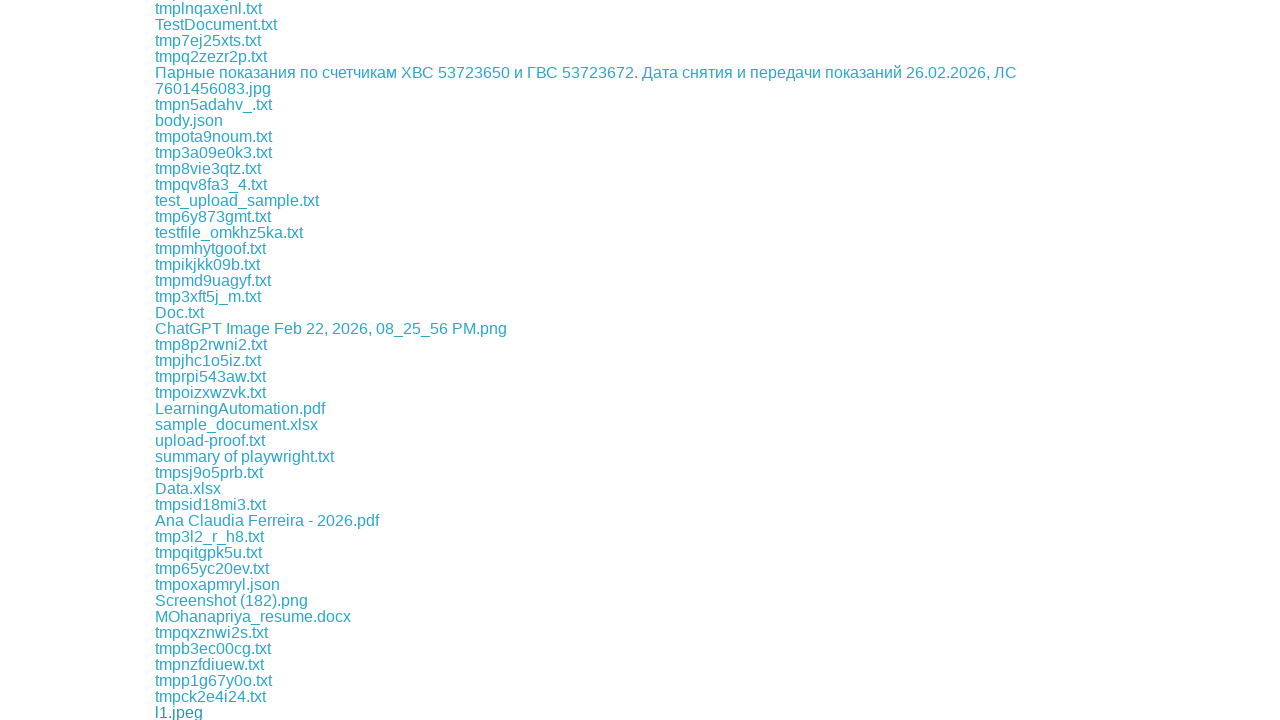

Clicked download link #107 at (214, 712) on xpath=//div[@class='example']/a >> nth=106
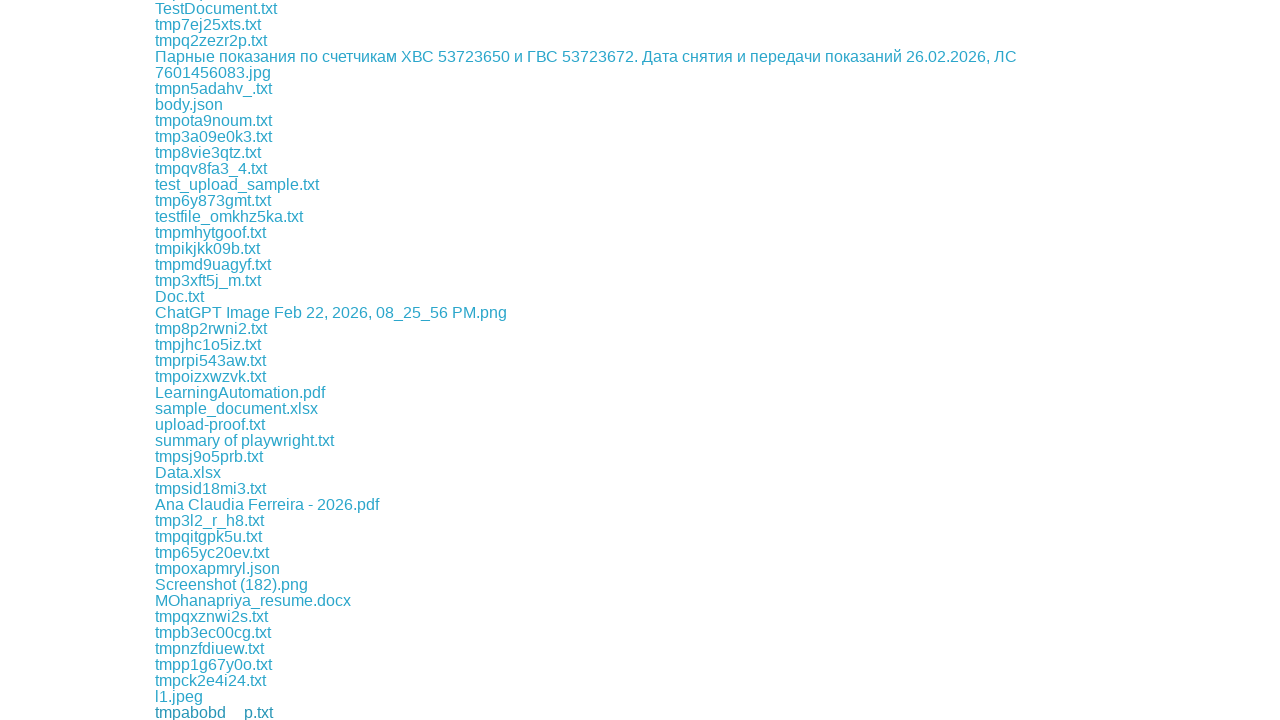

Retrieved download link #108
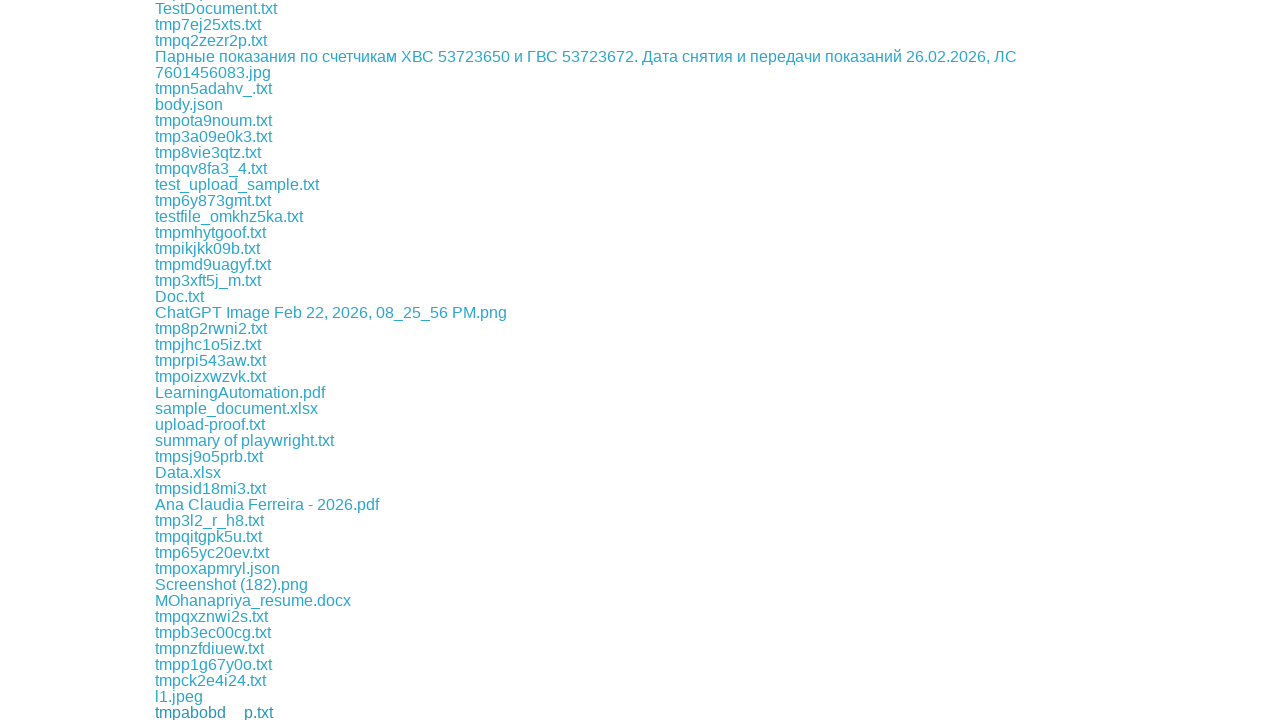

Clicked download link #108 at (211, 712) on xpath=//div[@class='example']/a >> nth=107
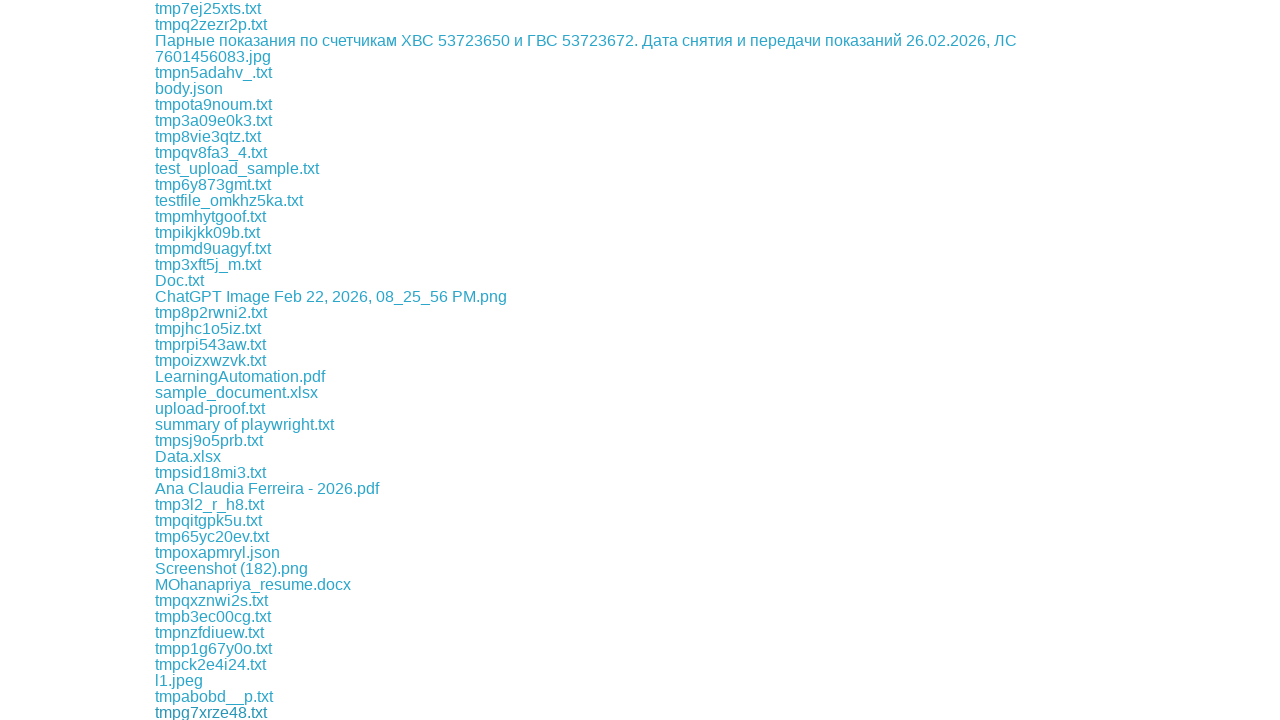

Retrieved download link #109
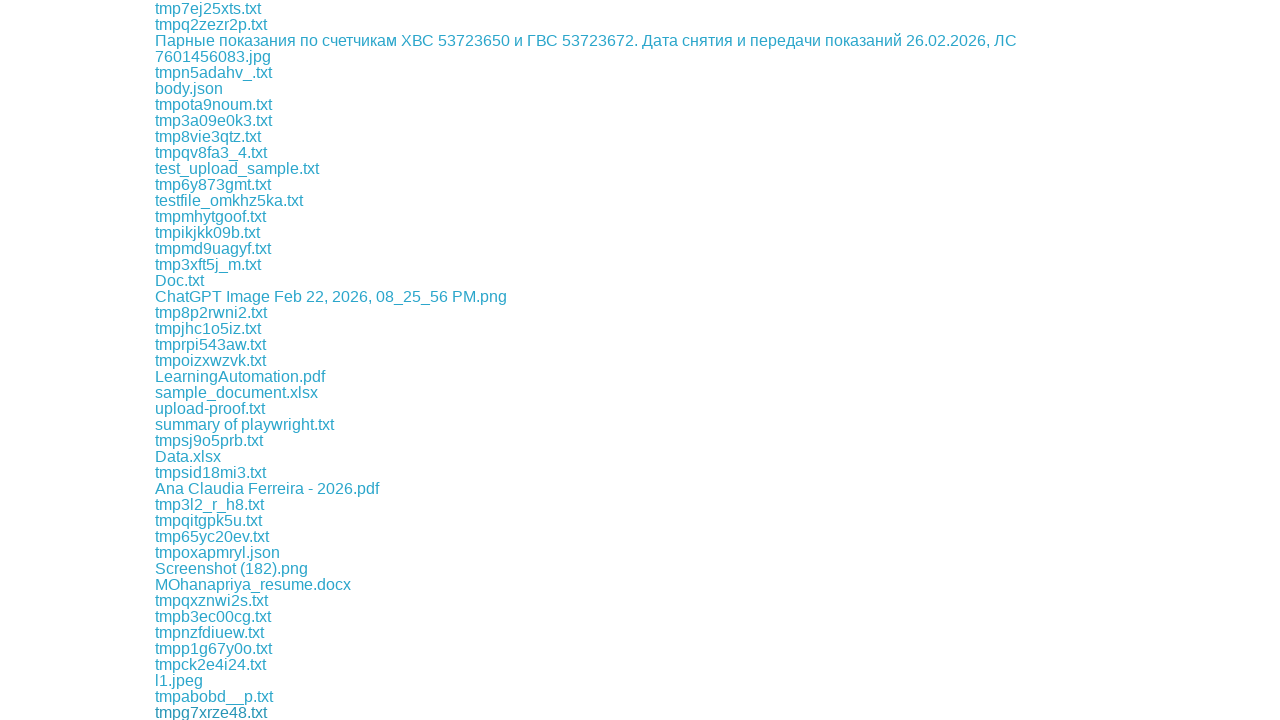

Clicked download link #109 at (210, 712) on xpath=//div[@class='example']/a >> nth=108
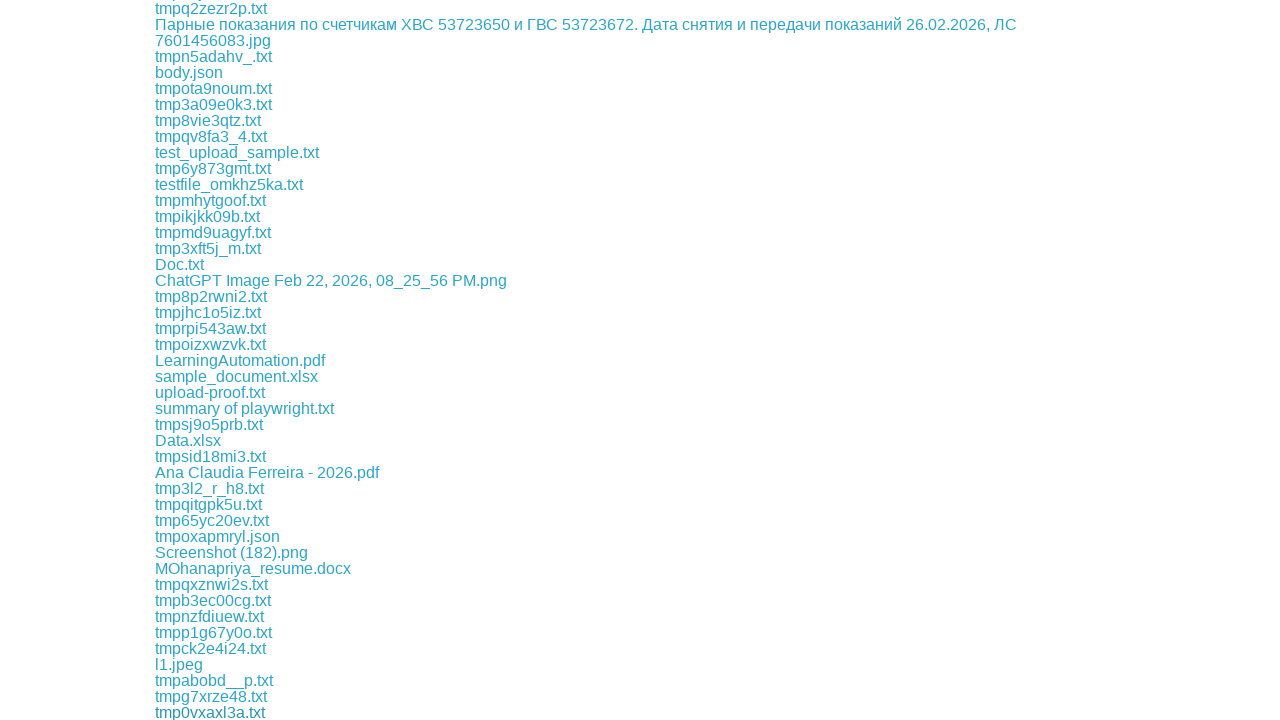

Retrieved download link #110
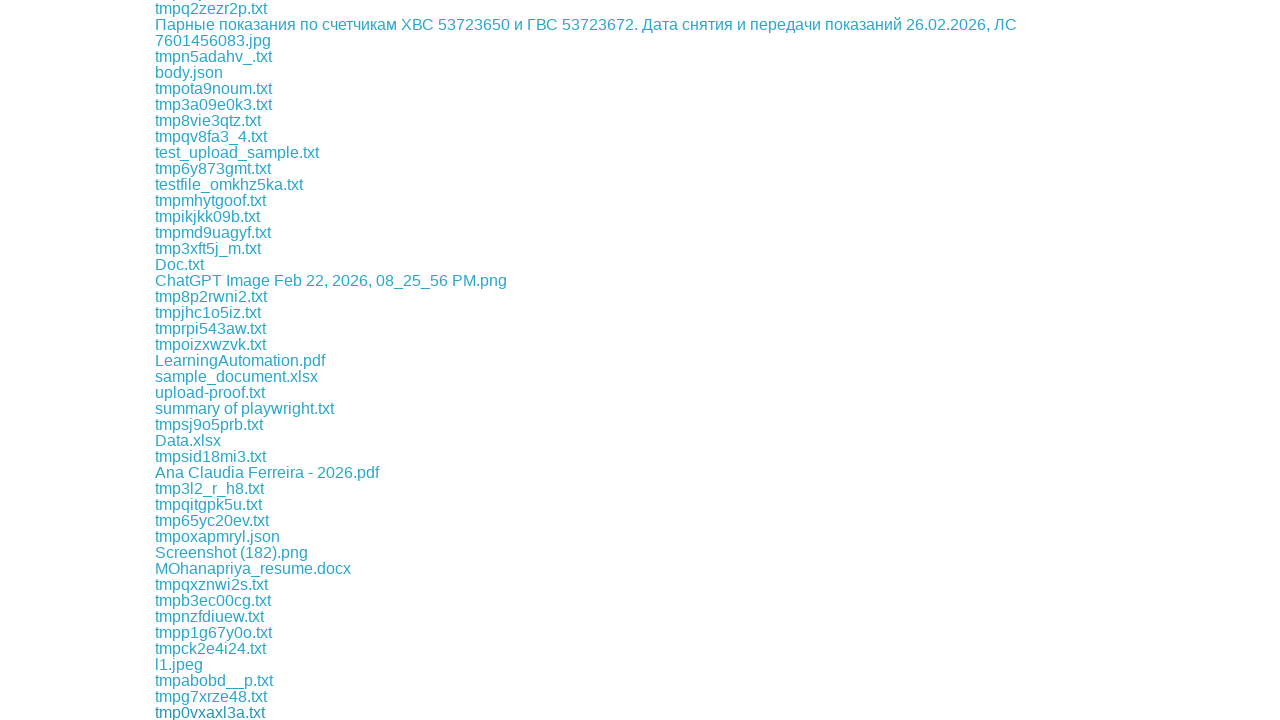

Clicked download link #110 at (191, 712) on xpath=//div[@class='example']/a >> nth=109
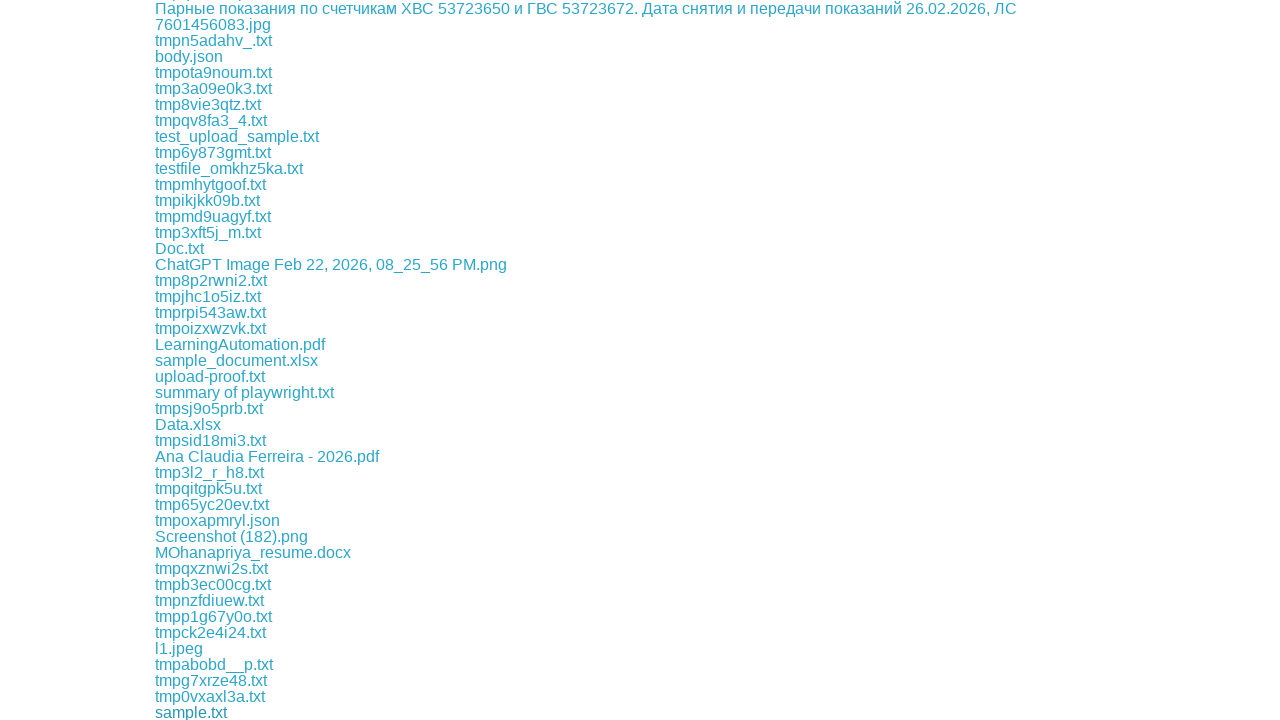

Retrieved download link #111
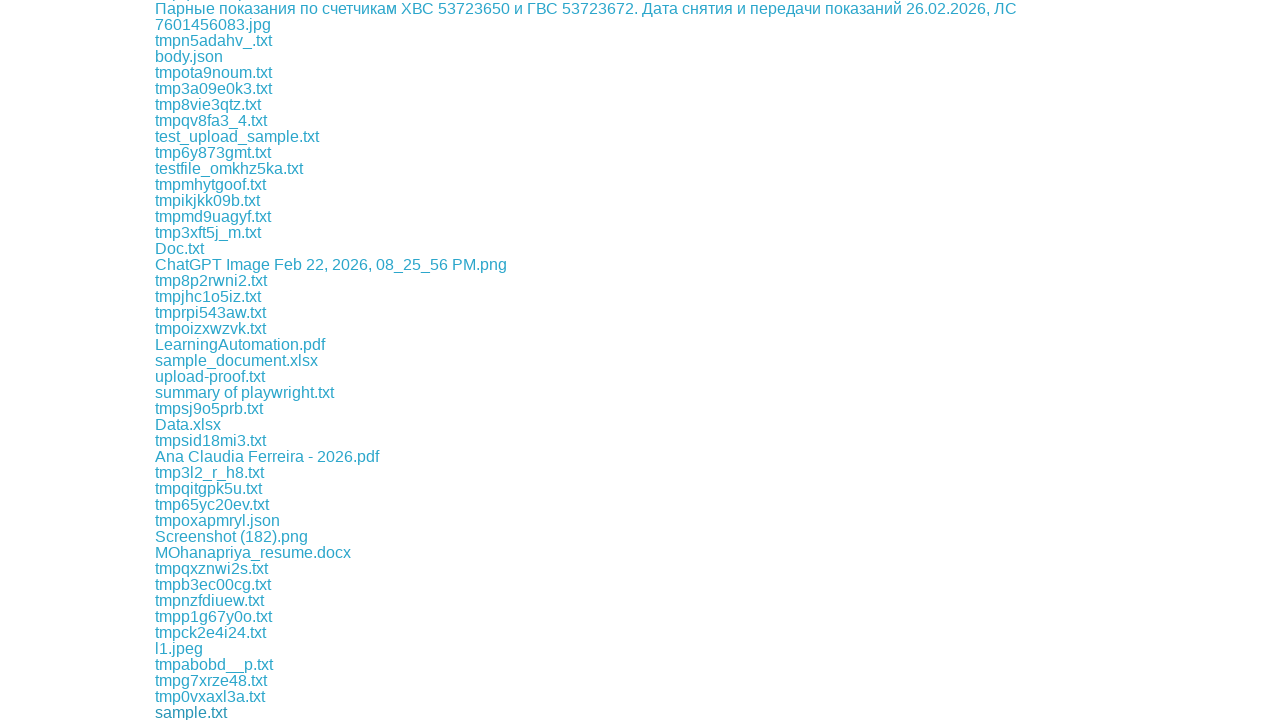

Clicked download link #111 at (211, 712) on xpath=//div[@class='example']/a >> nth=110
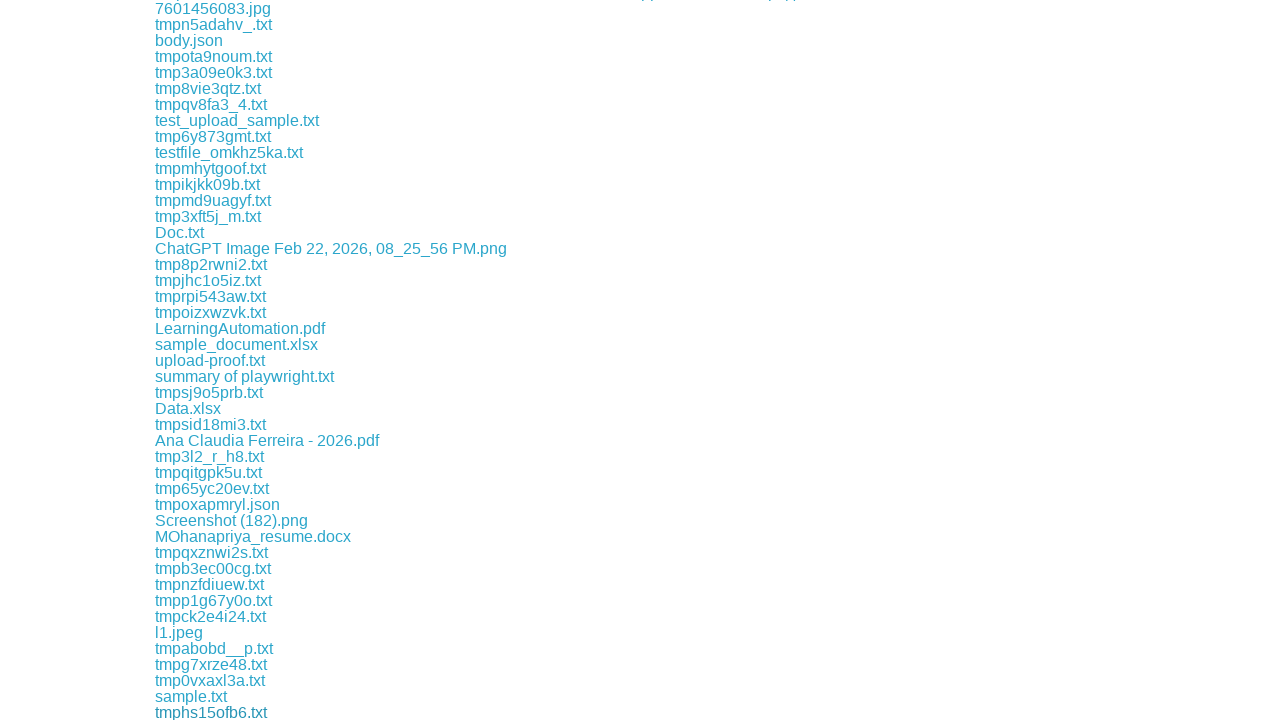

Retrieved download link #112
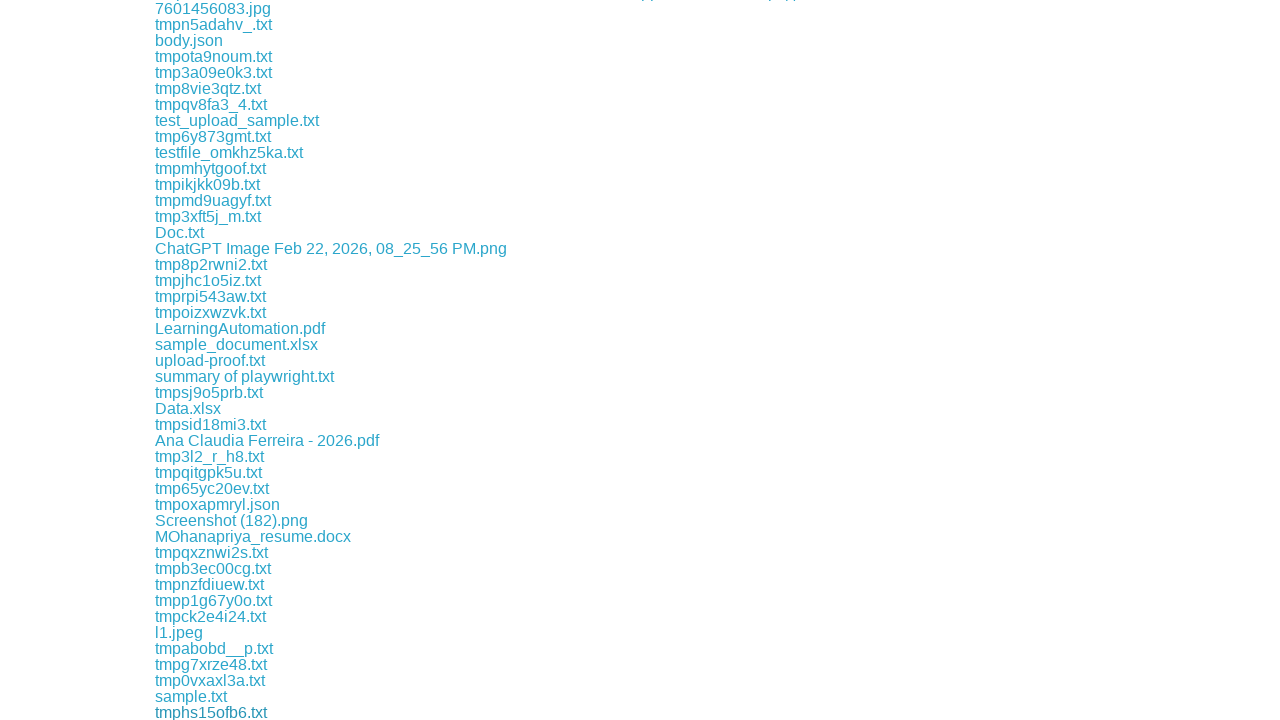

Clicked download link #112 at (204, 712) on xpath=//div[@class='example']/a >> nth=111
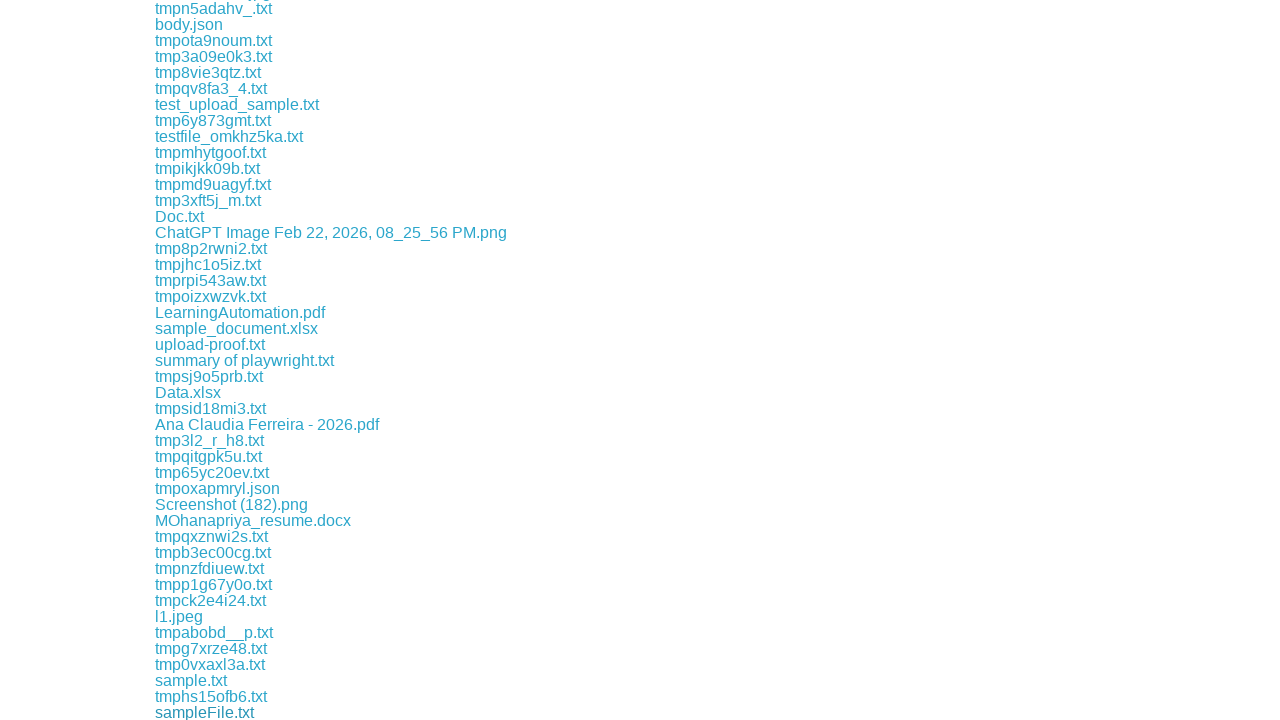

Retrieved download link #113
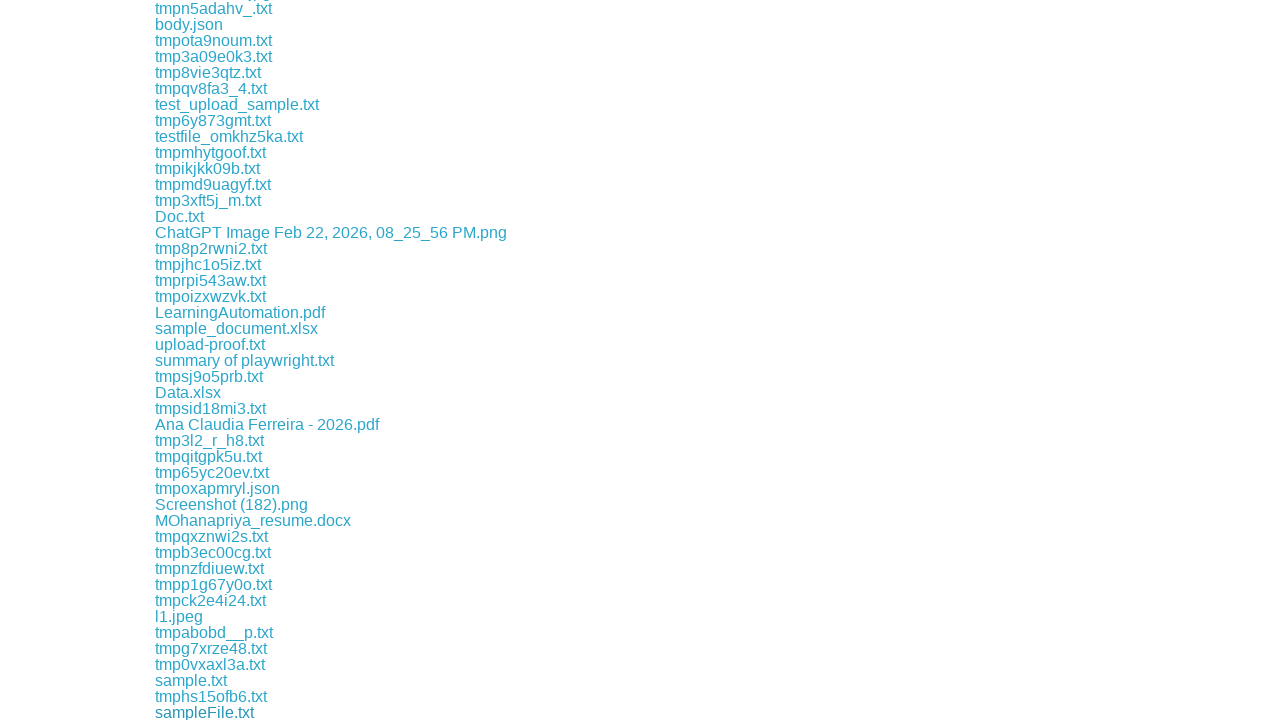

Clicked download link #113 at (208, 712) on xpath=//div[@class='example']/a >> nth=112
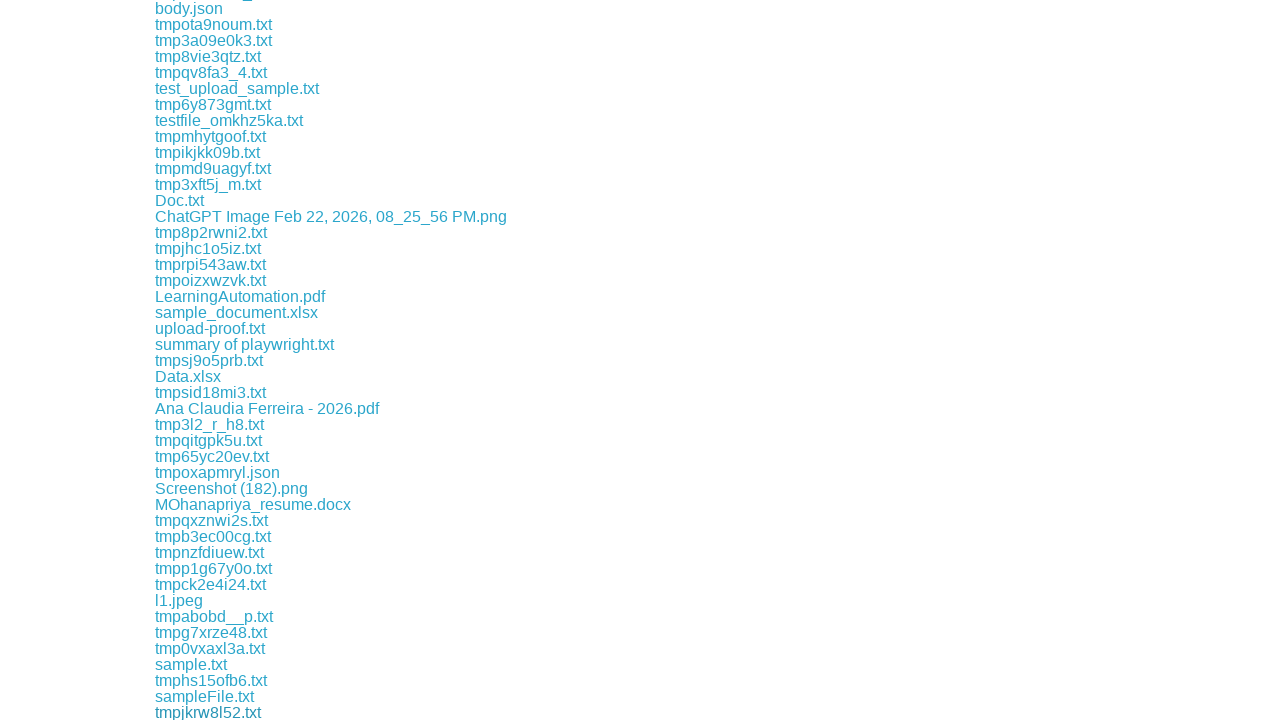

Retrieved download link #114
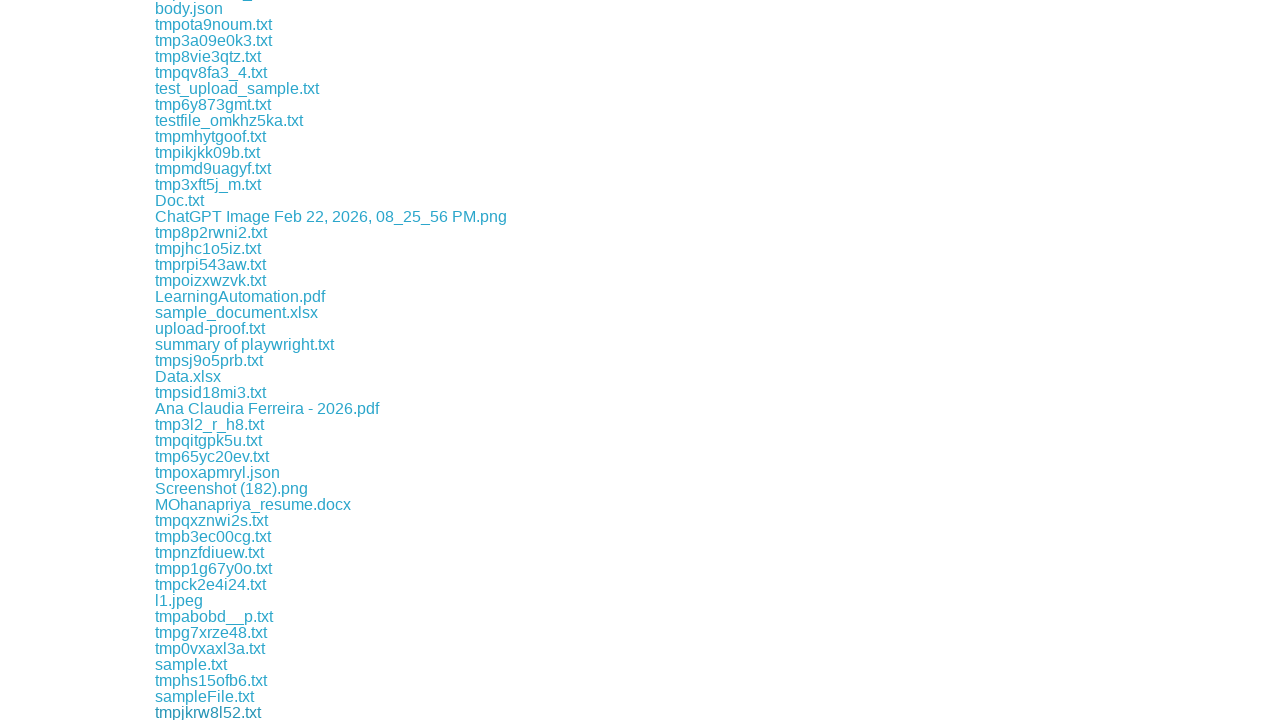

Clicked download link #114 at (219, 712) on xpath=//div[@class='example']/a >> nth=113
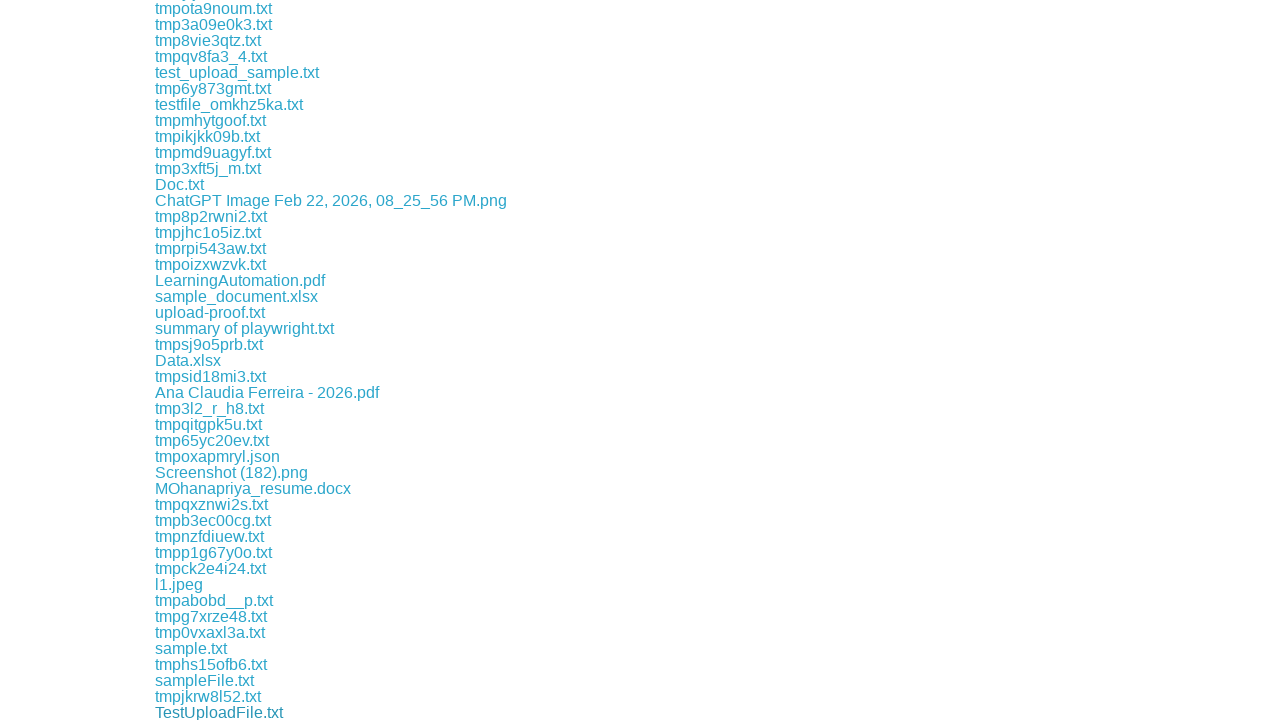

Retrieved download link #115
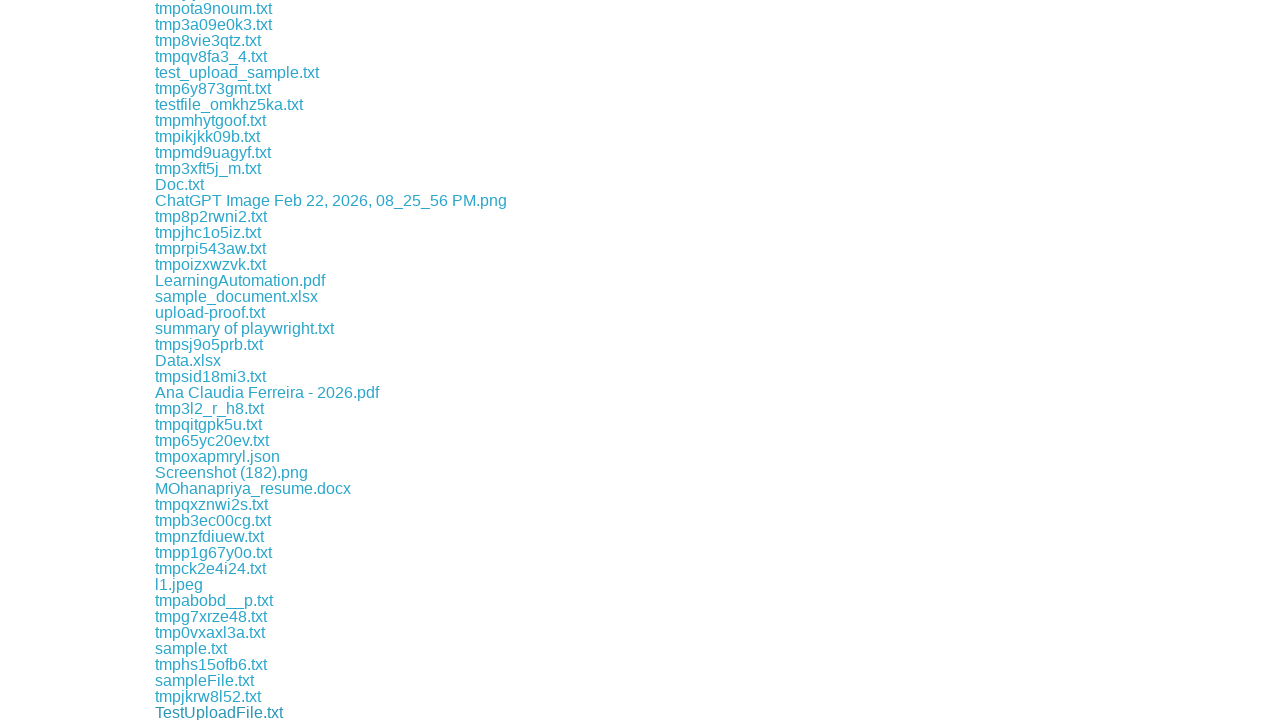

Clicked download link #115 at (214, 712) on xpath=//div[@class='example']/a >> nth=114
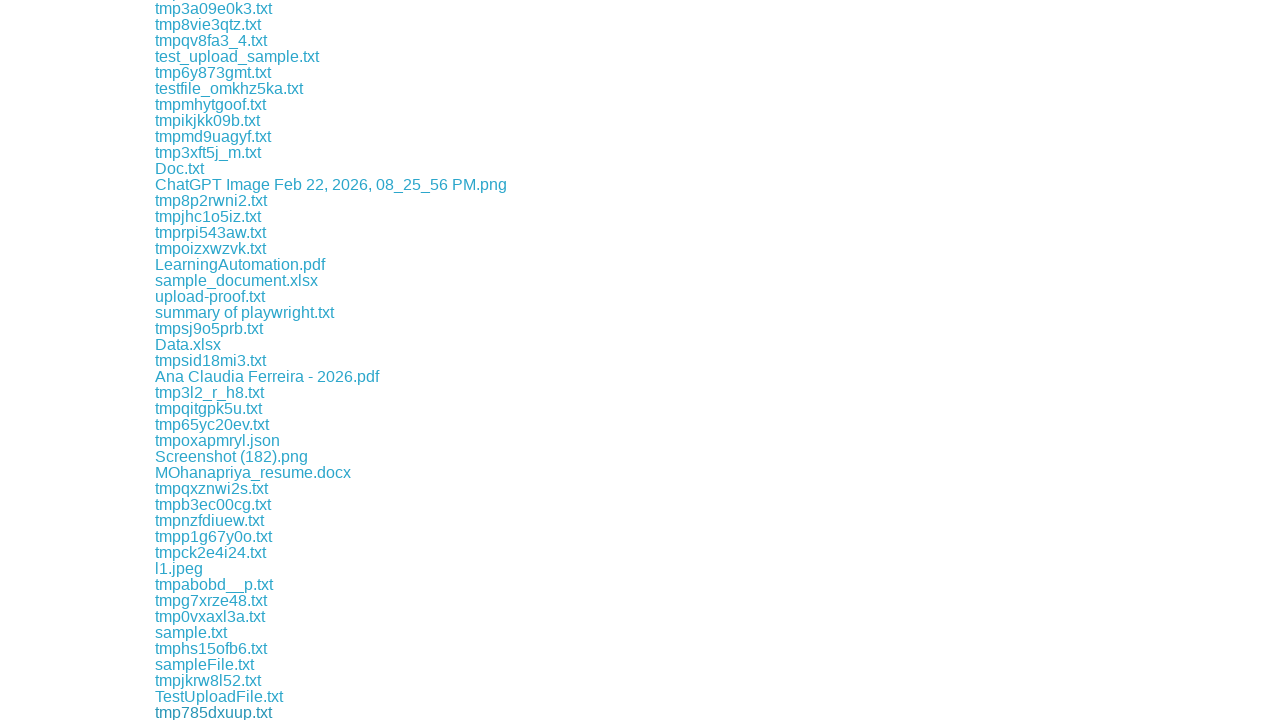

Retrieved download link #116
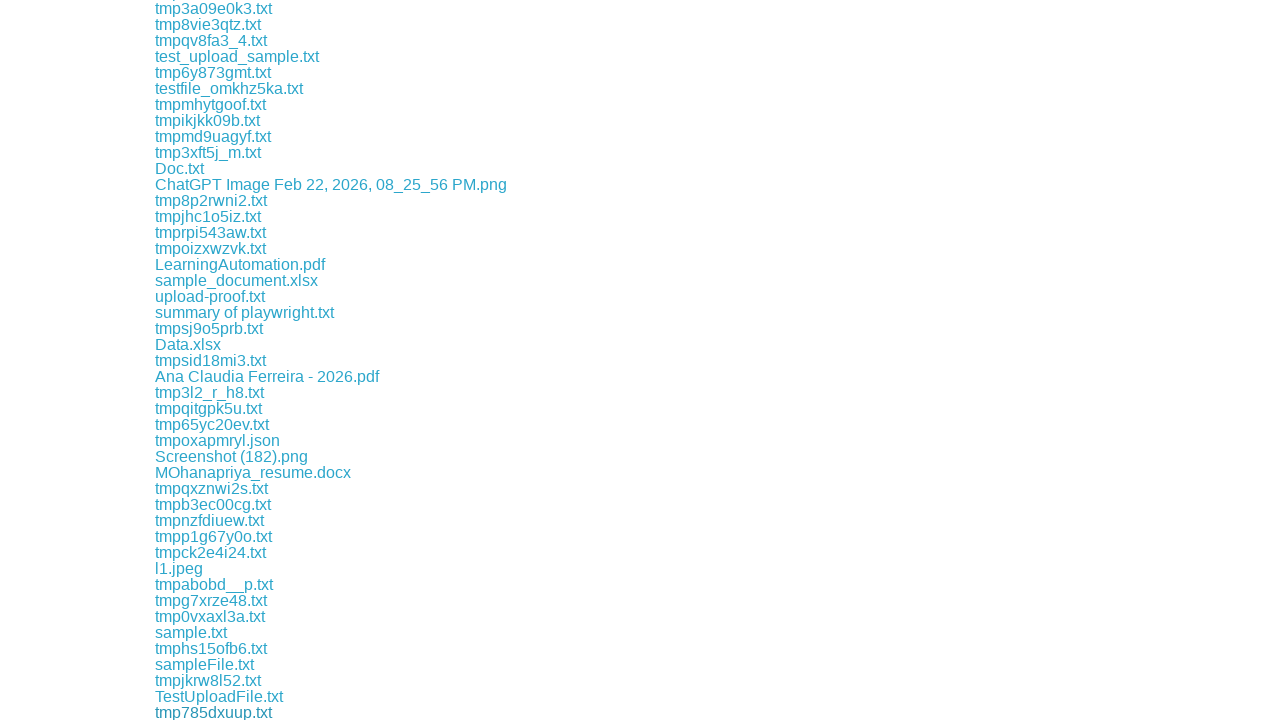

Clicked download link #116 at (184, 712) on xpath=//div[@class='example']/a >> nth=115
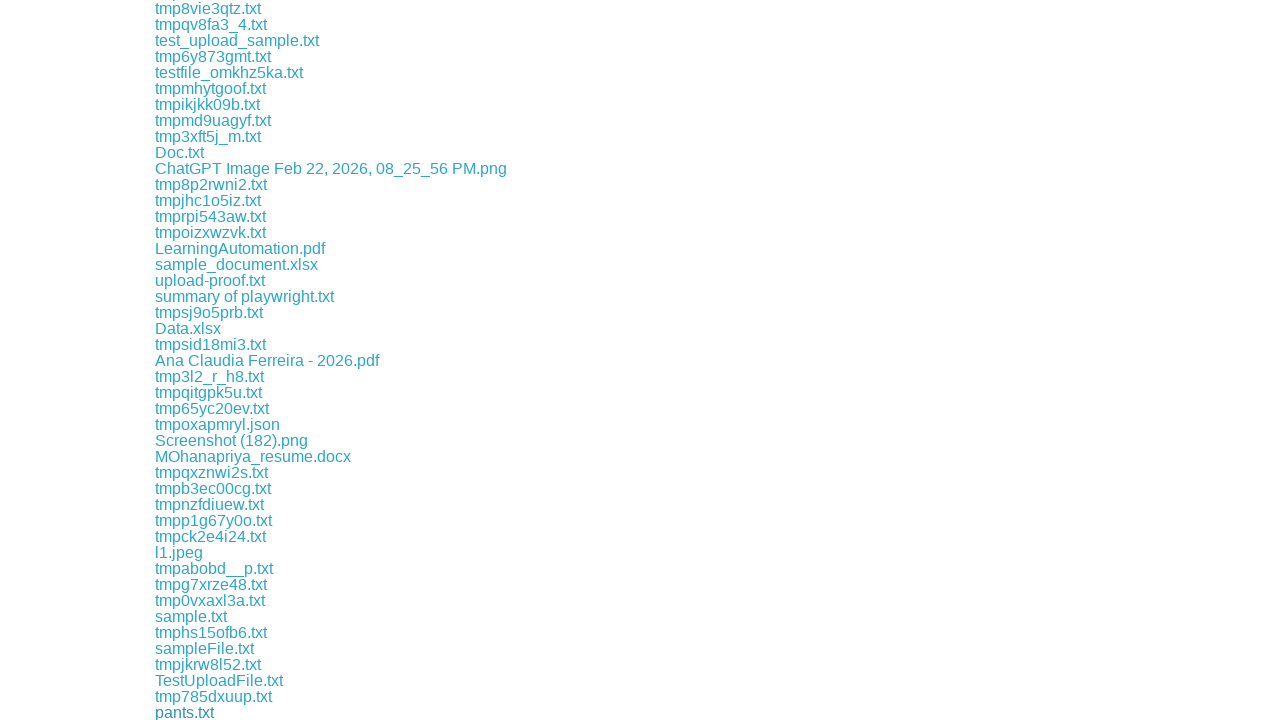

Retrieved download link #117
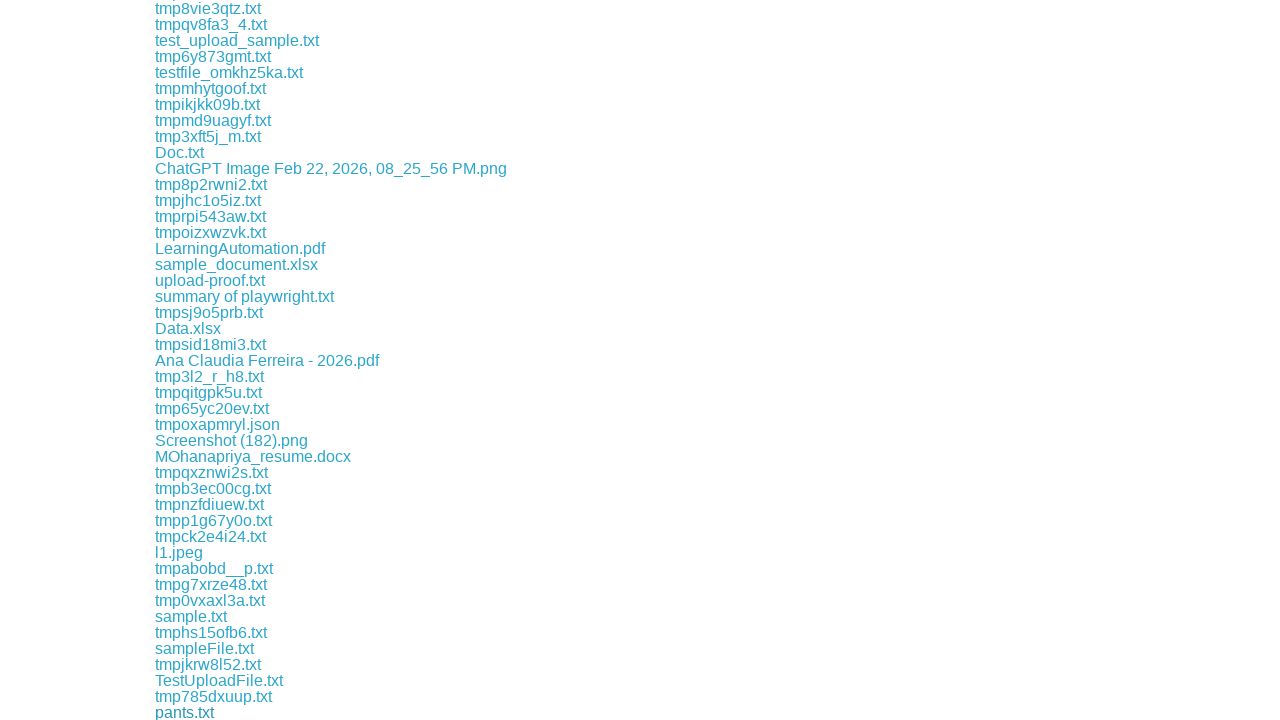

Clicked download link #117 at (202, 712) on xpath=//div[@class='example']/a >> nth=116
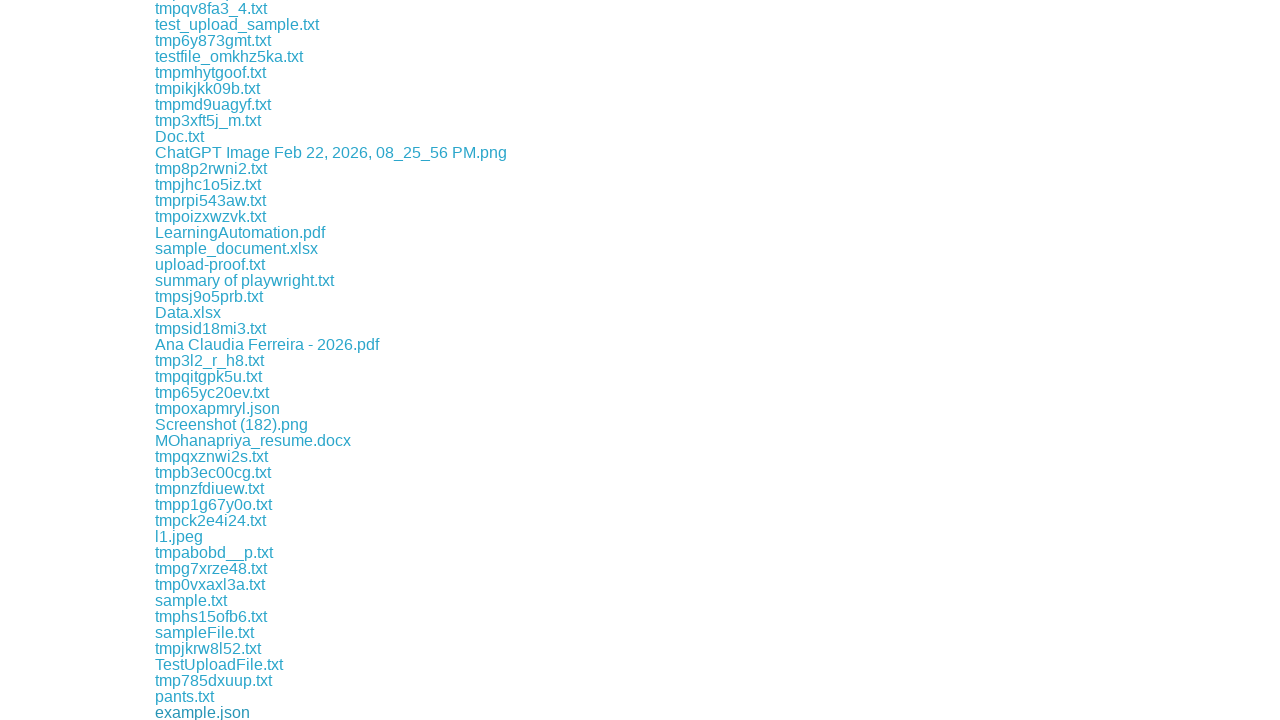

Retrieved download link #118
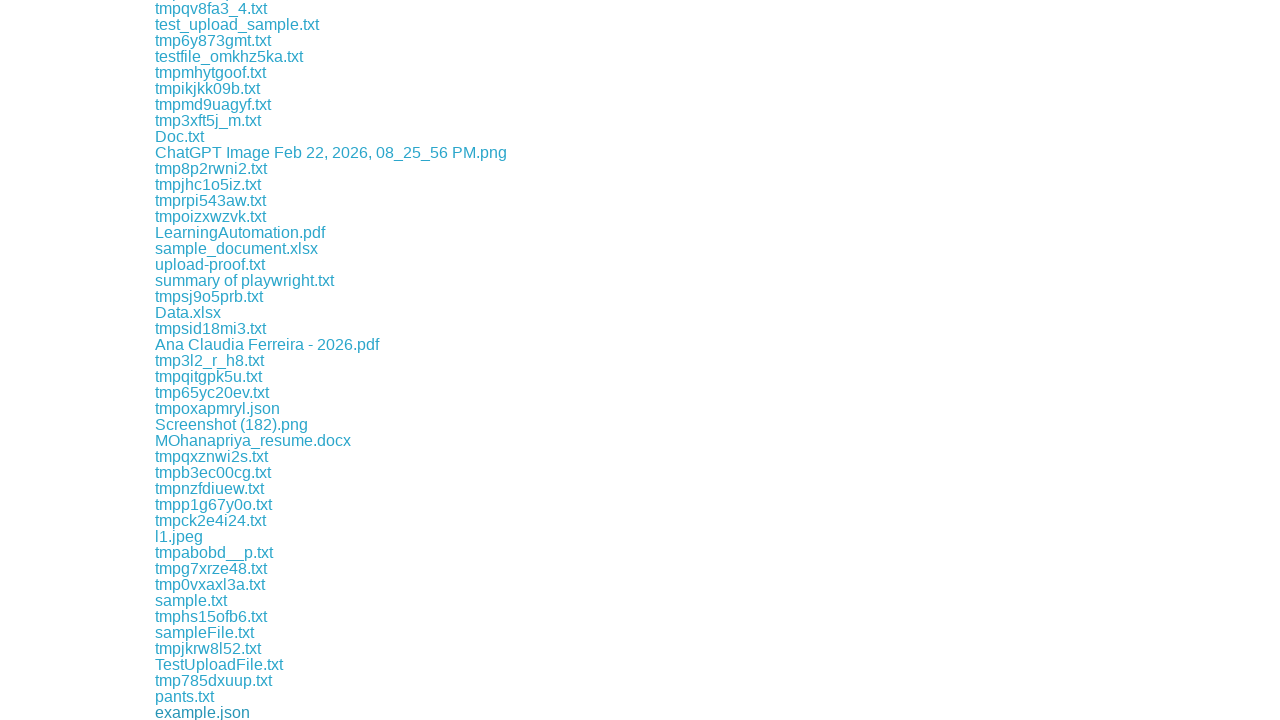

Clicked download link #118 at (216, 712) on xpath=//div[@class='example']/a >> nth=117
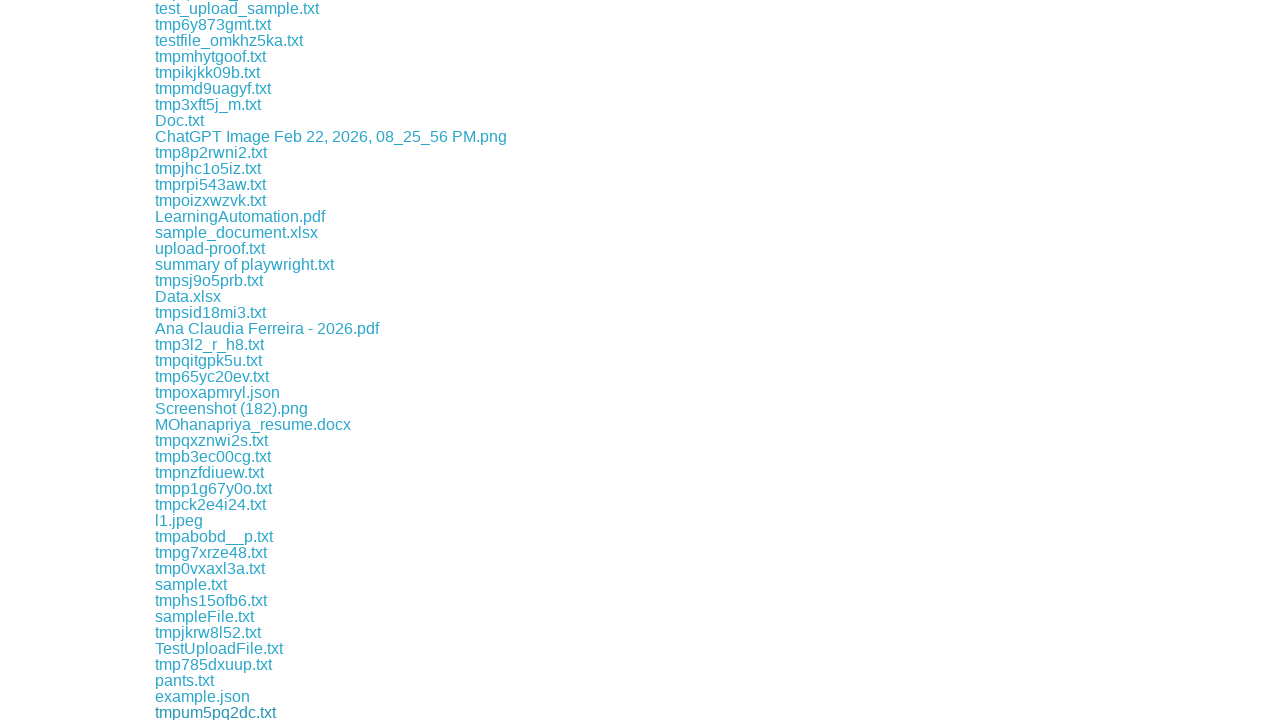

Retrieved download link #119
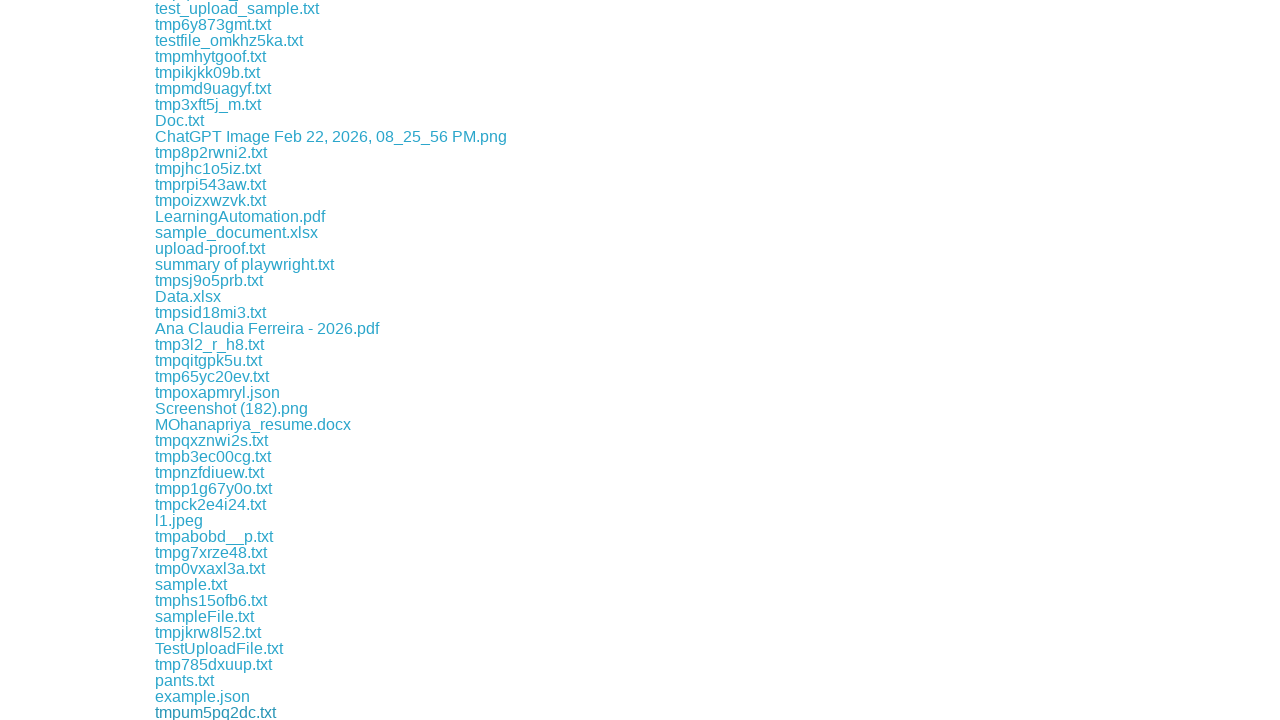

Clicked download link #119 at (206, 712) on xpath=//div[@class='example']/a >> nth=118
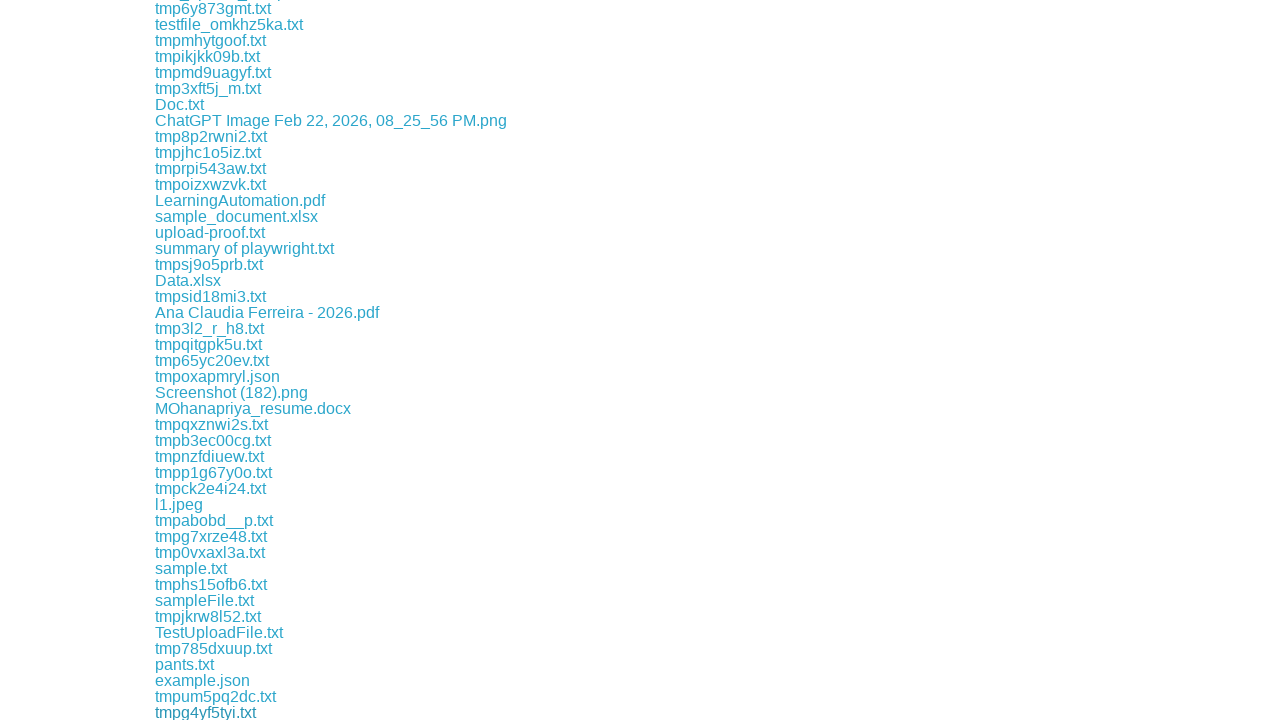

Retrieved download link #120
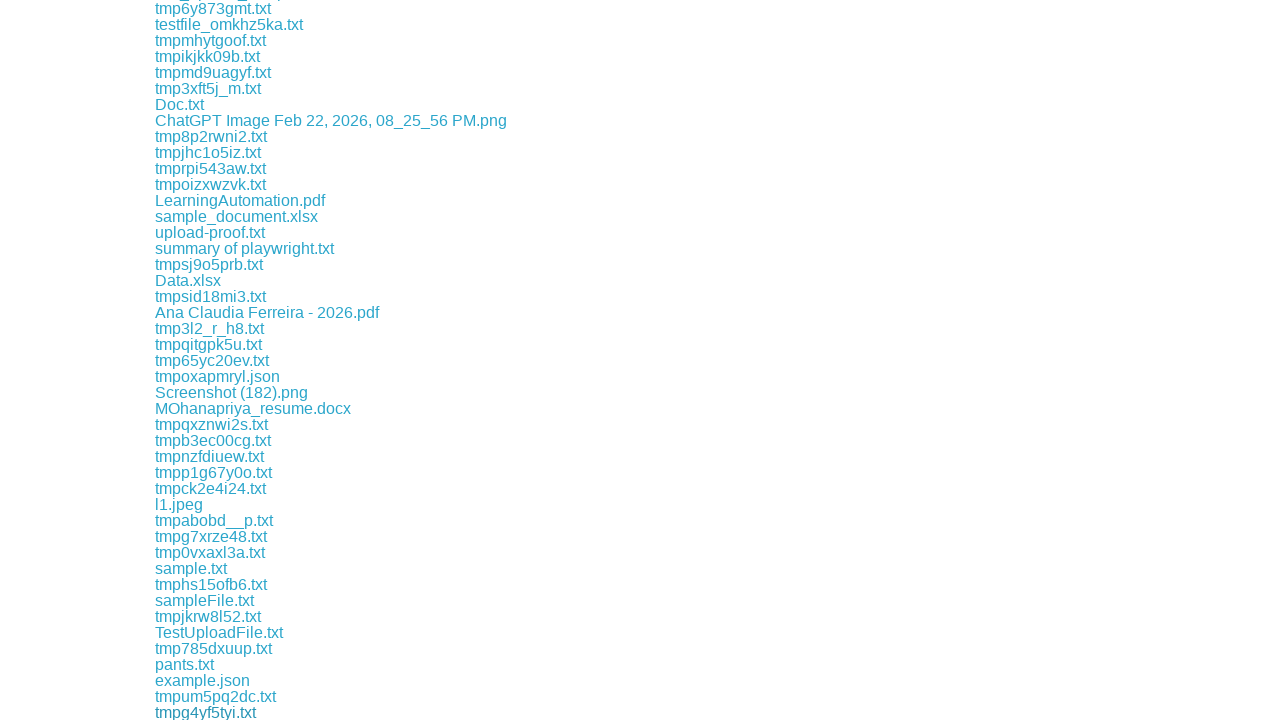

Clicked download link #120 at (194, 712) on xpath=//div[@class='example']/a >> nth=119
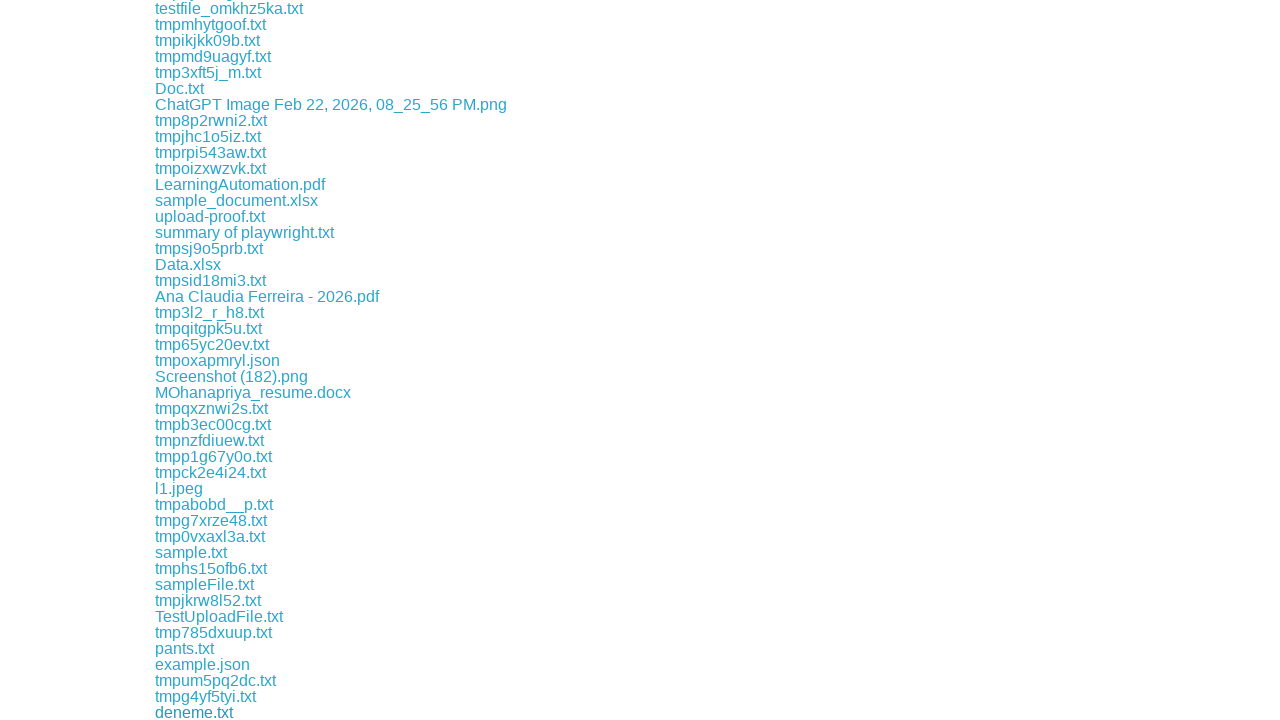

Retrieved download link #121
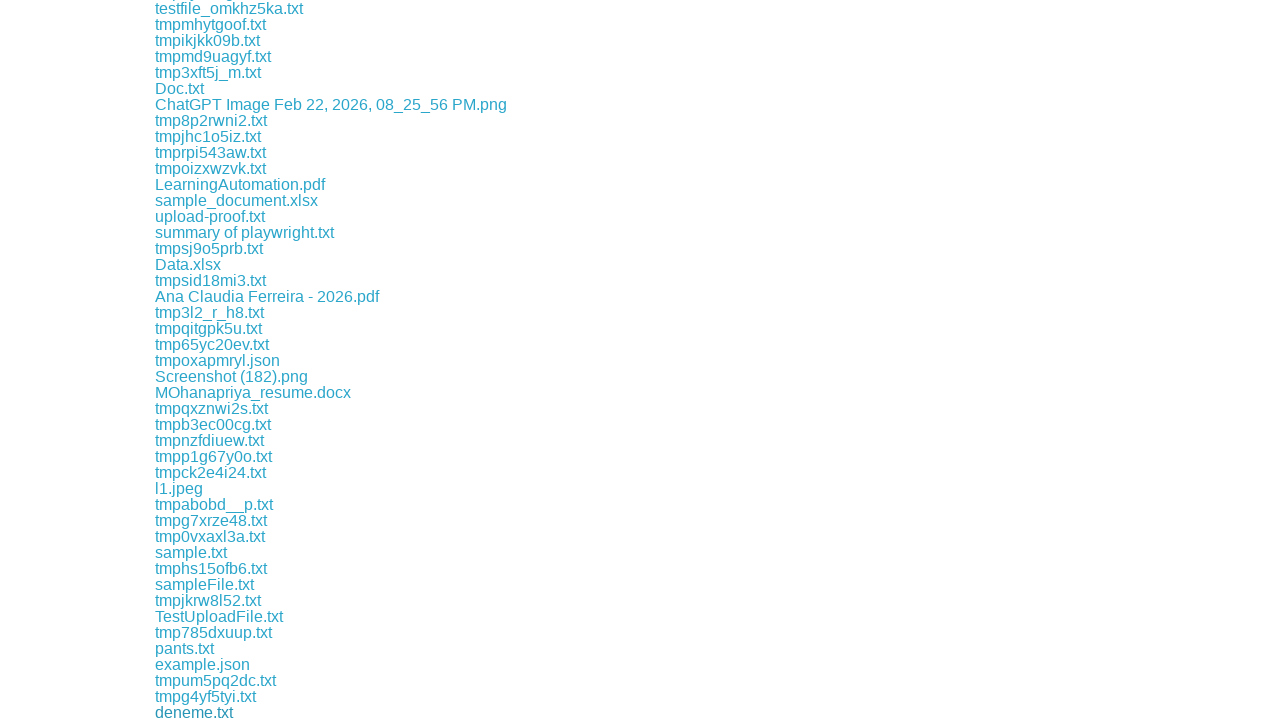

Clicked download link #121 at (210, 712) on xpath=//div[@class='example']/a >> nth=120
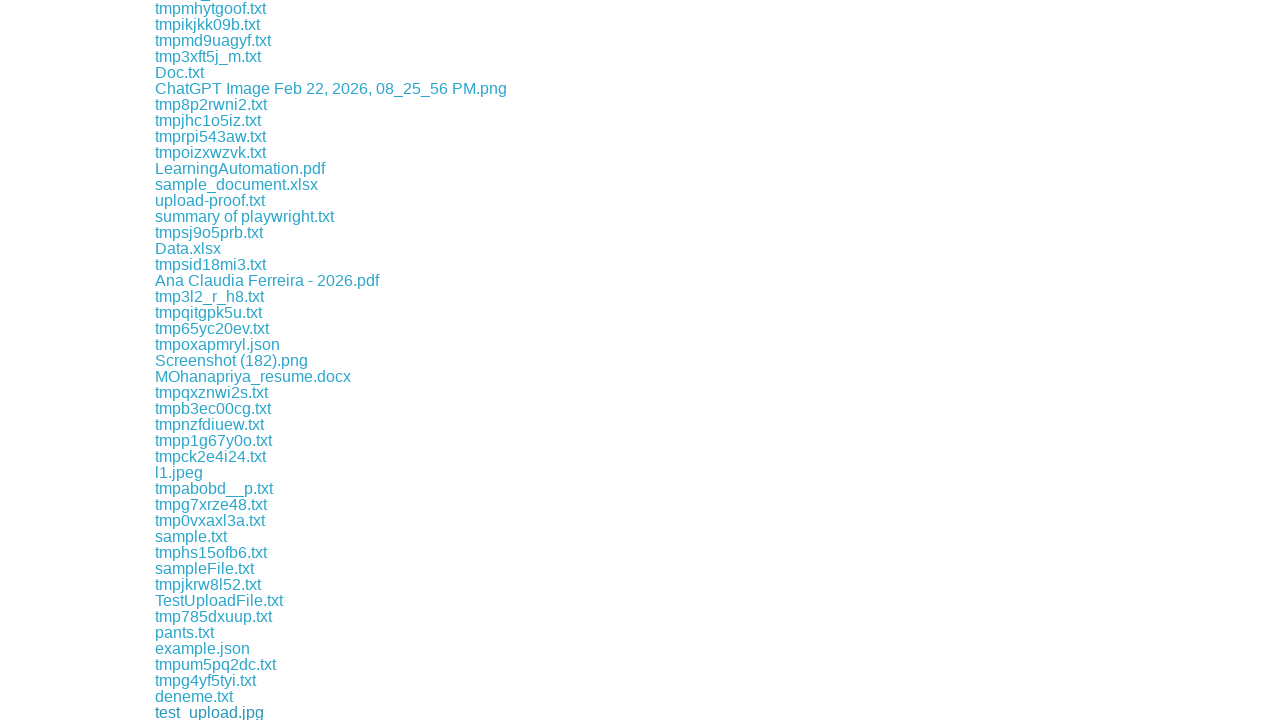

Retrieved download link #122
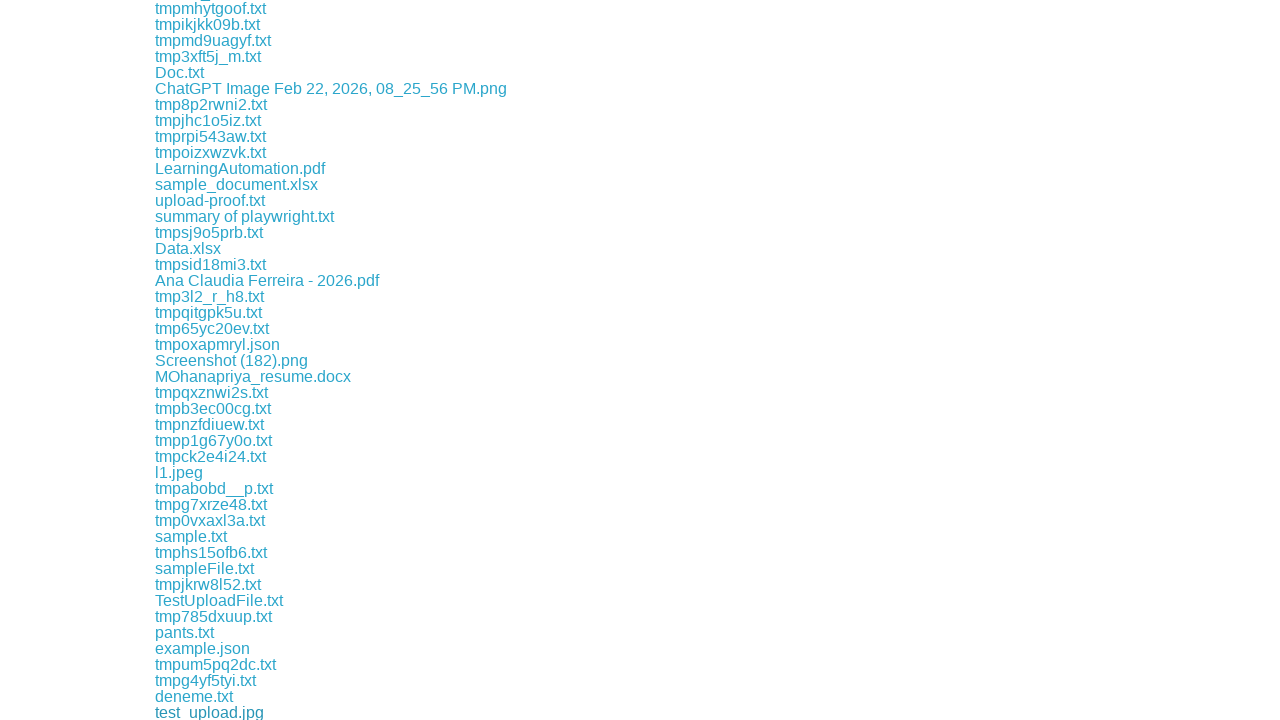

Clicked download link #122 at (212, 712) on xpath=//div[@class='example']/a >> nth=121
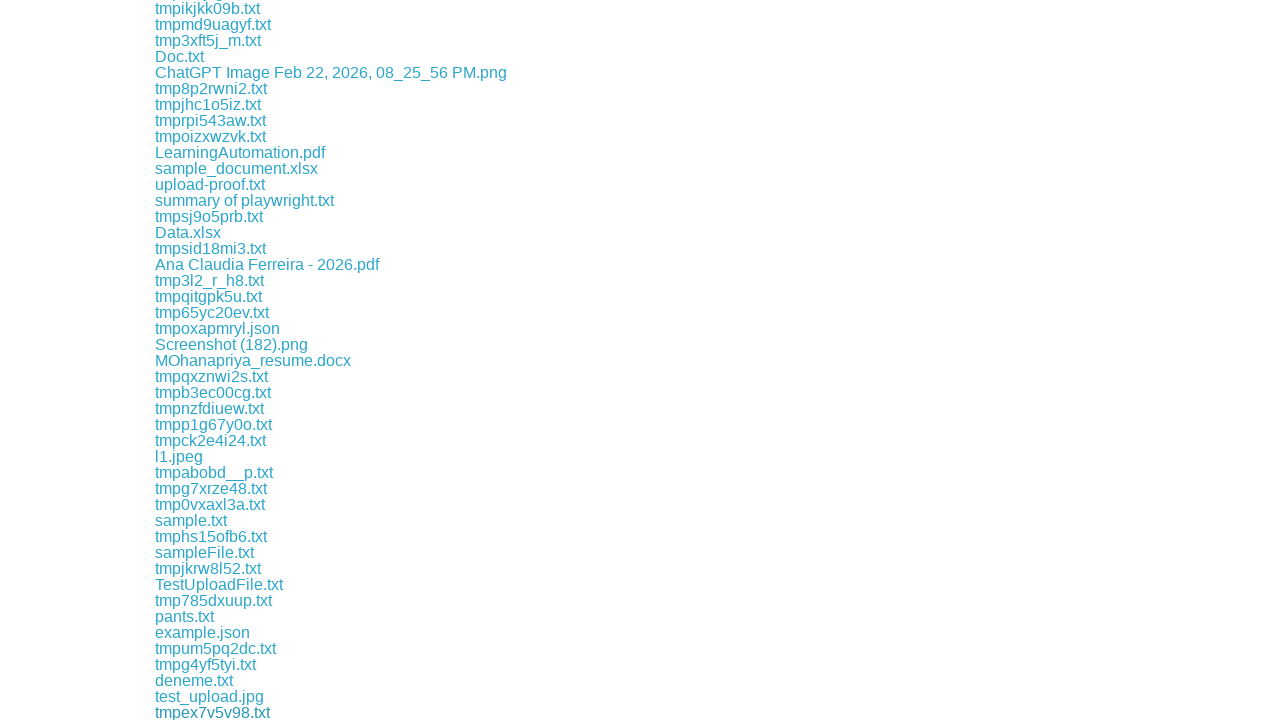

Retrieved download link #123
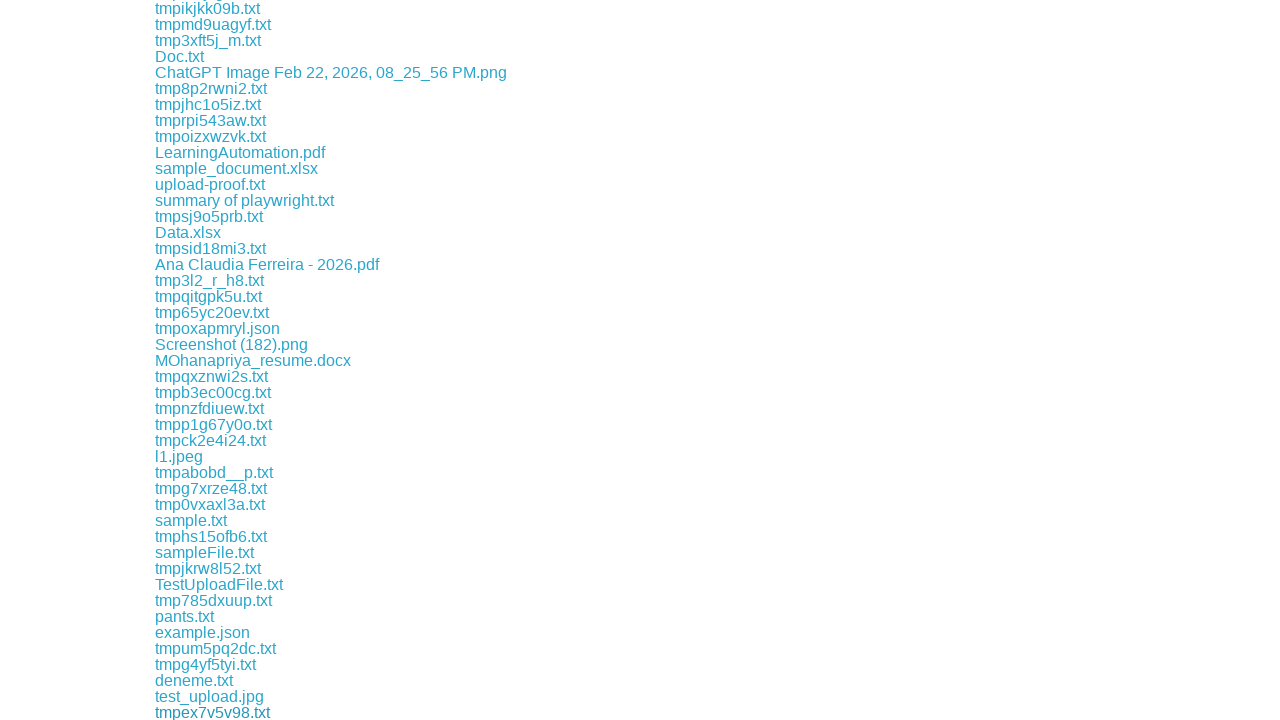

Clicked download link #123 at (206, 712) on xpath=//div[@class='example']/a >> nth=122
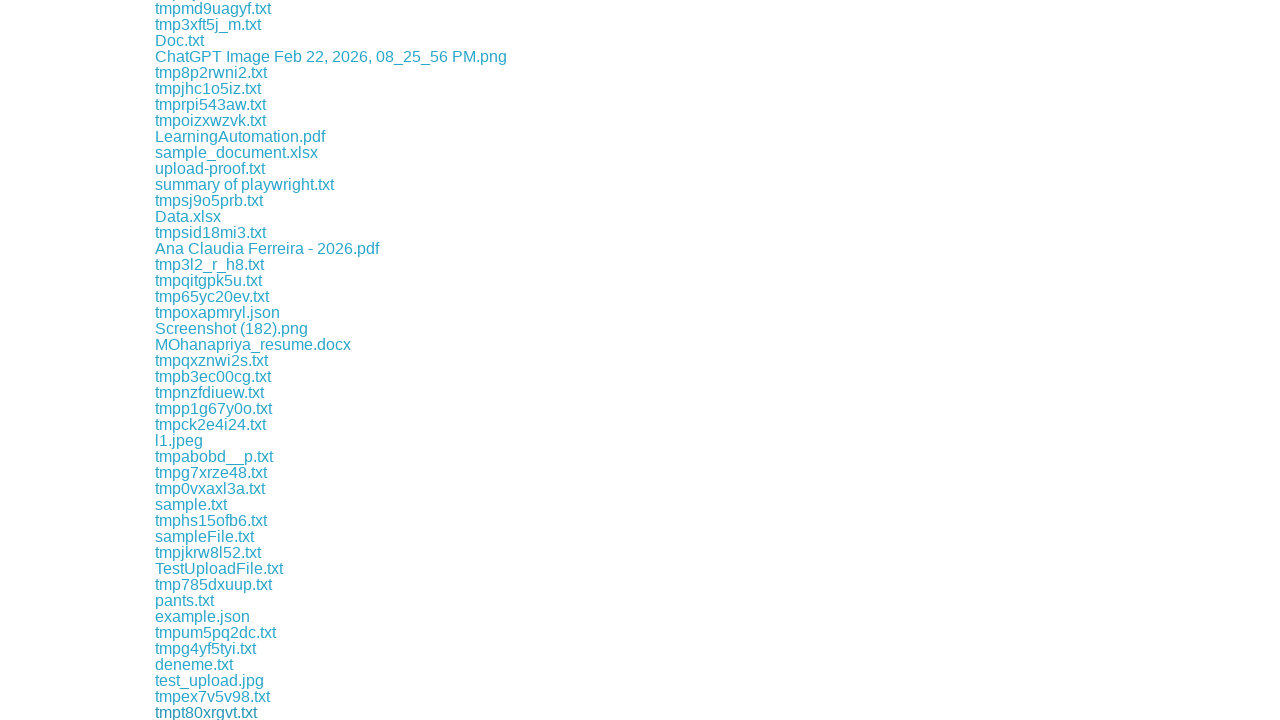

Retrieved download link #124
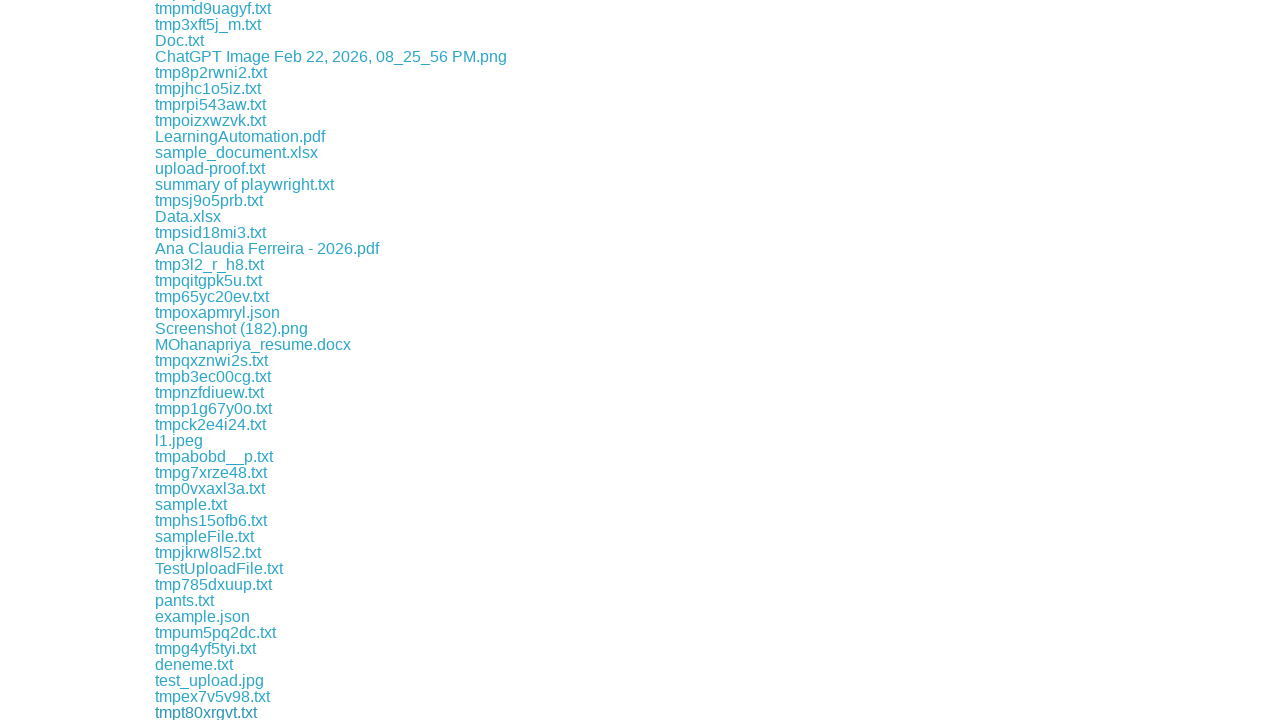

Clicked download link #124 at (209, 712) on xpath=//div[@class='example']/a >> nth=123
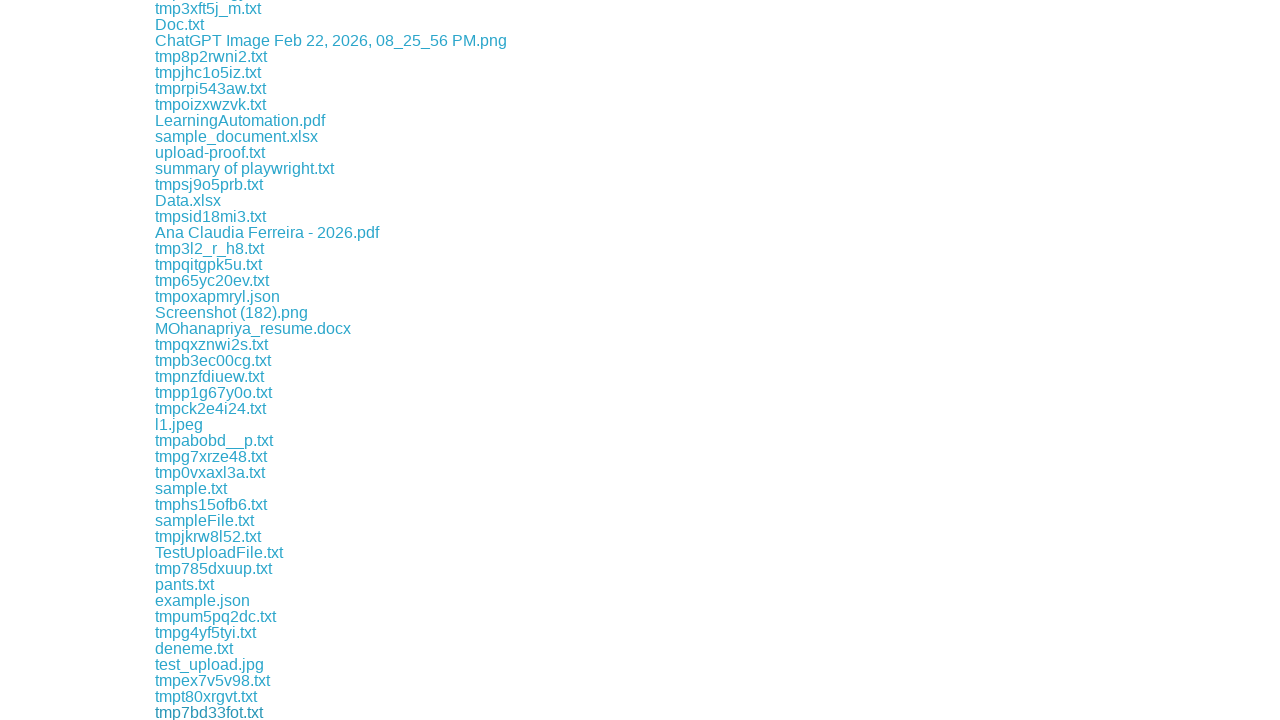

Retrieved download link #125
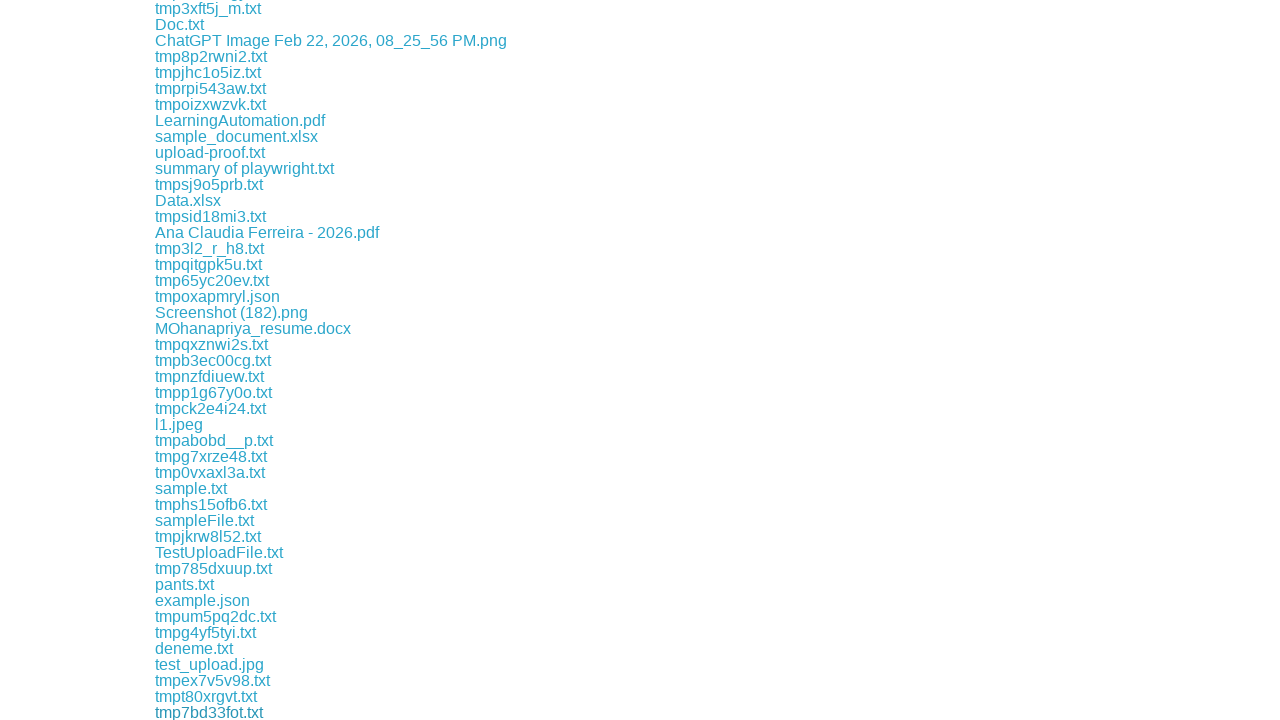

Clicked download link #125 at (211, 712) on xpath=//div[@class='example']/a >> nth=124
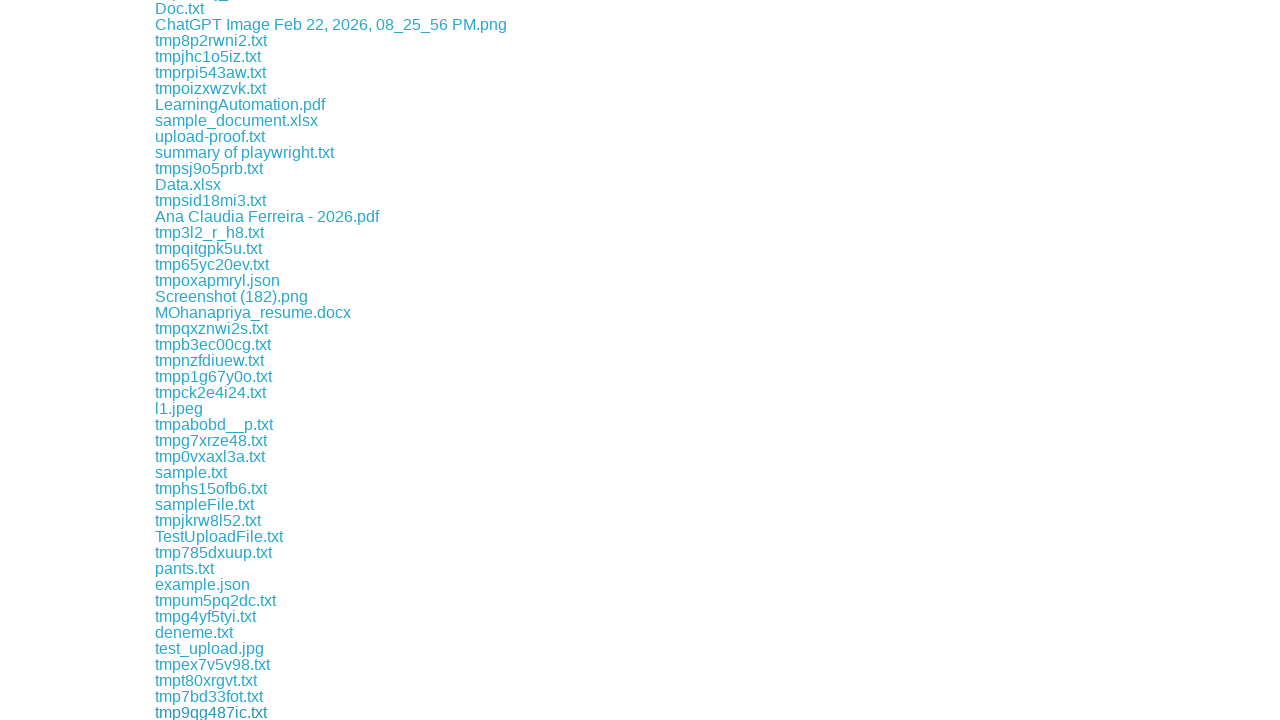

Retrieved download link #126
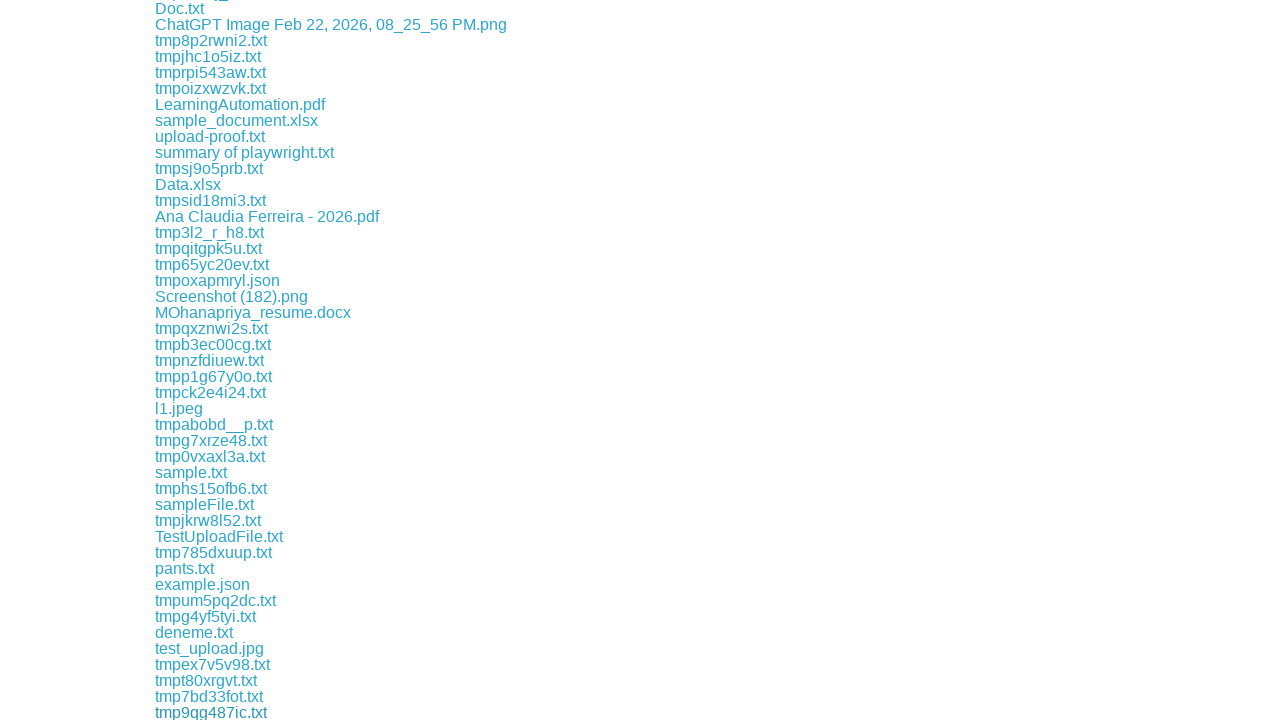

Clicked download link #126 at (207, 712) on xpath=//div[@class='example']/a >> nth=125
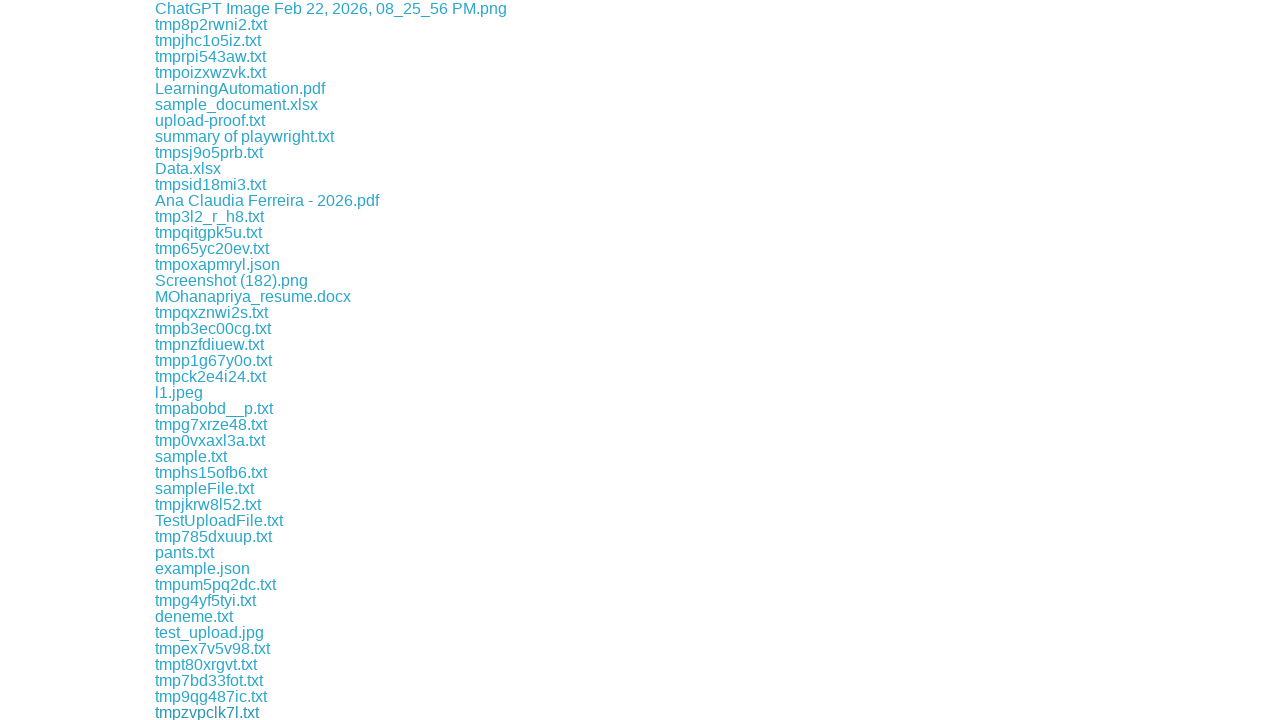

Retrieved download link #127
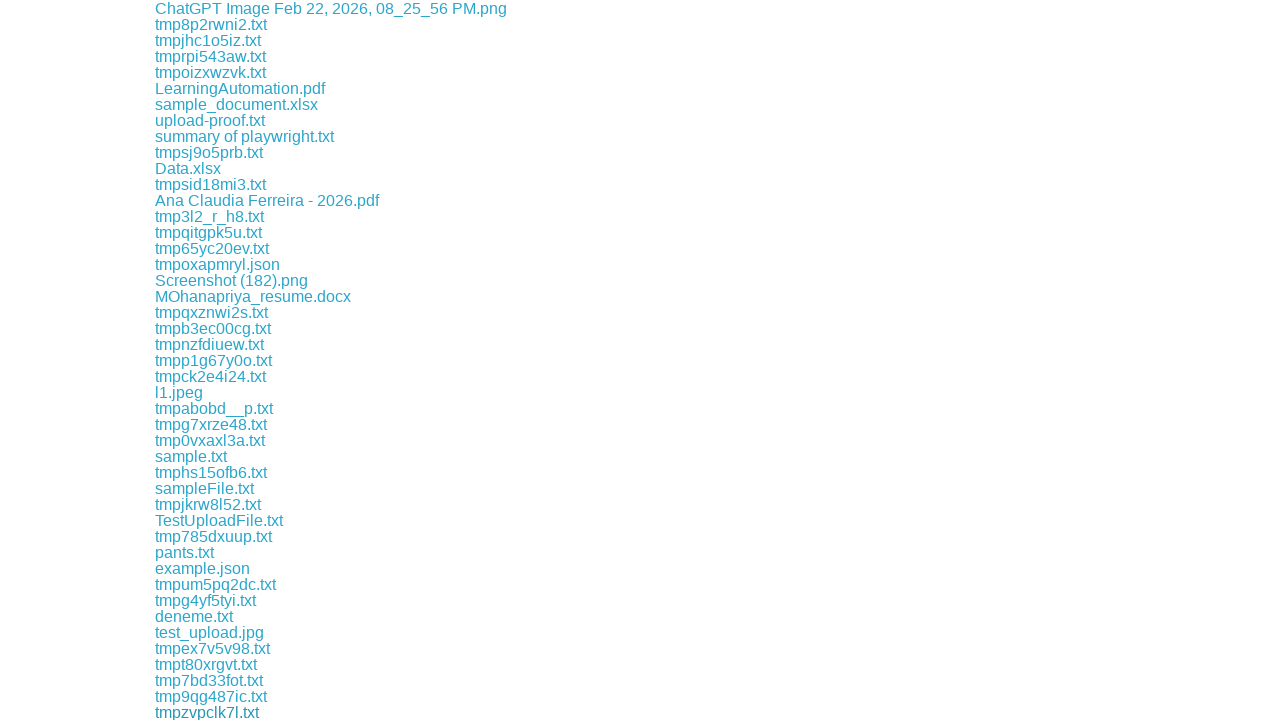

Clicked download link #127 at (214, 712) on xpath=//div[@class='example']/a >> nth=126
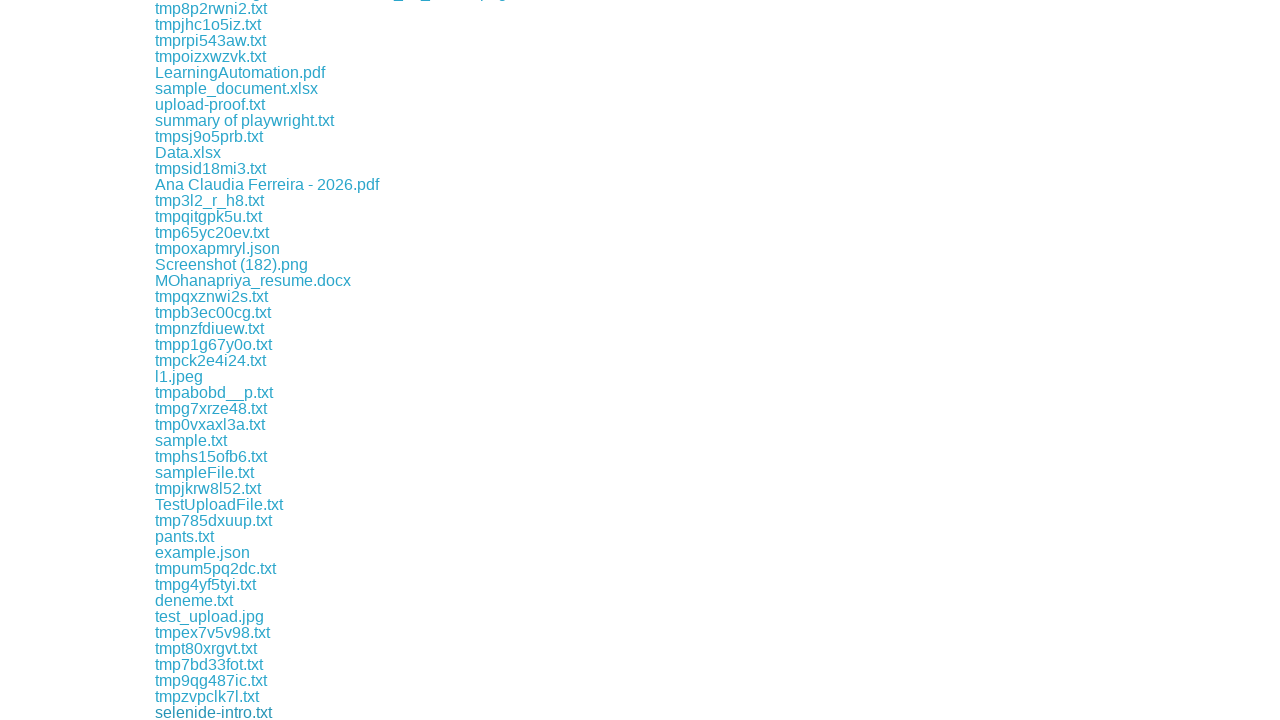

Retrieved download link #128
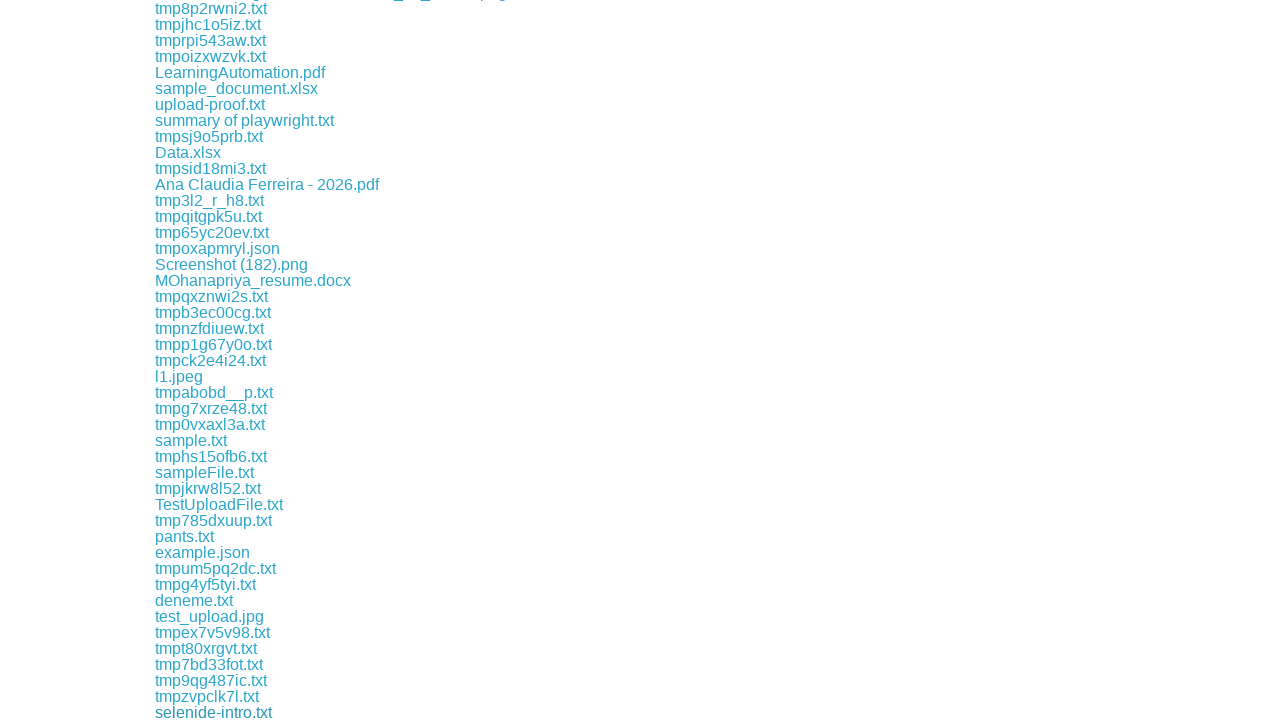

Clicked download link #128 at (213, 712) on xpath=//div[@class='example']/a >> nth=127
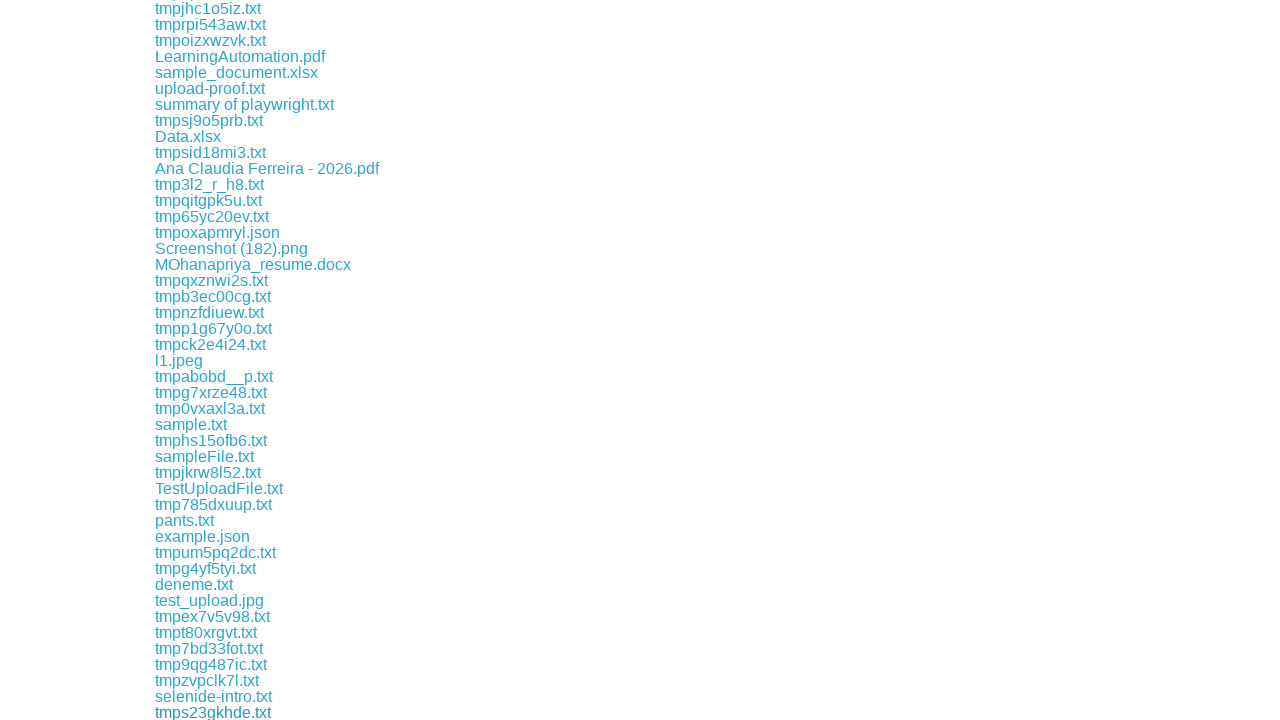

Retrieved download link #129
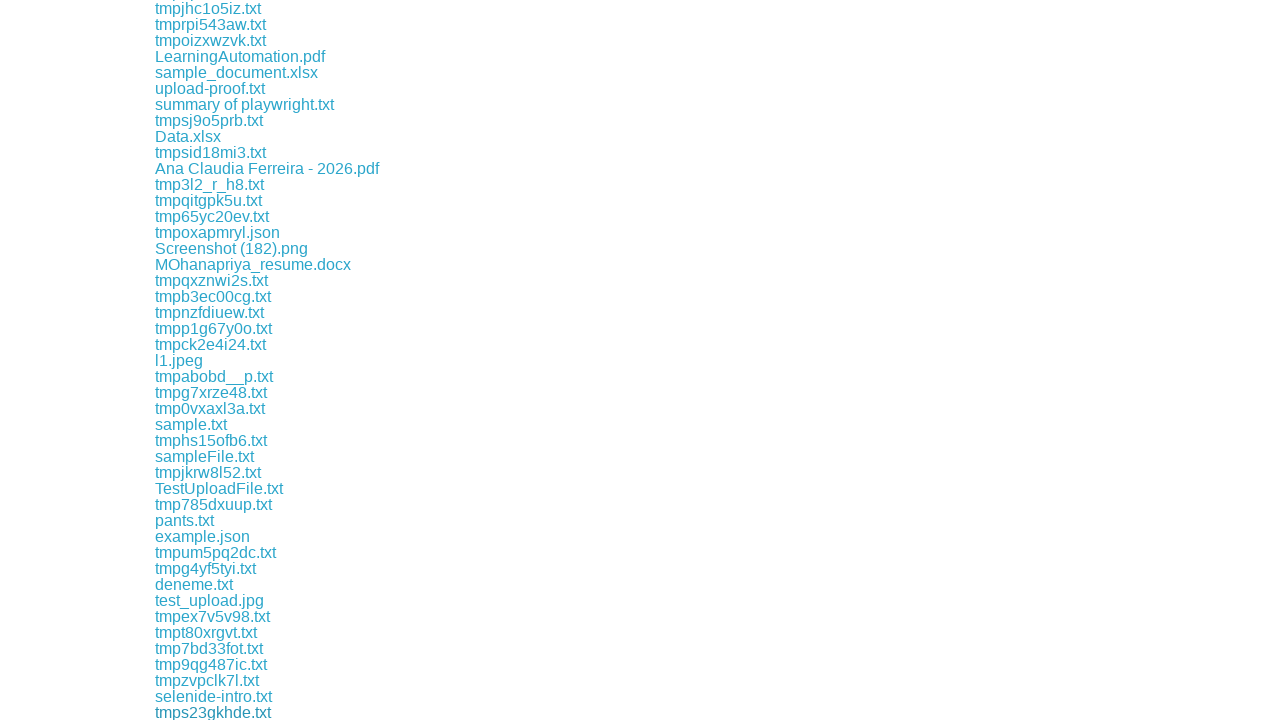

Clicked download link #129 at (210, 712) on xpath=//div[@class='example']/a >> nth=128
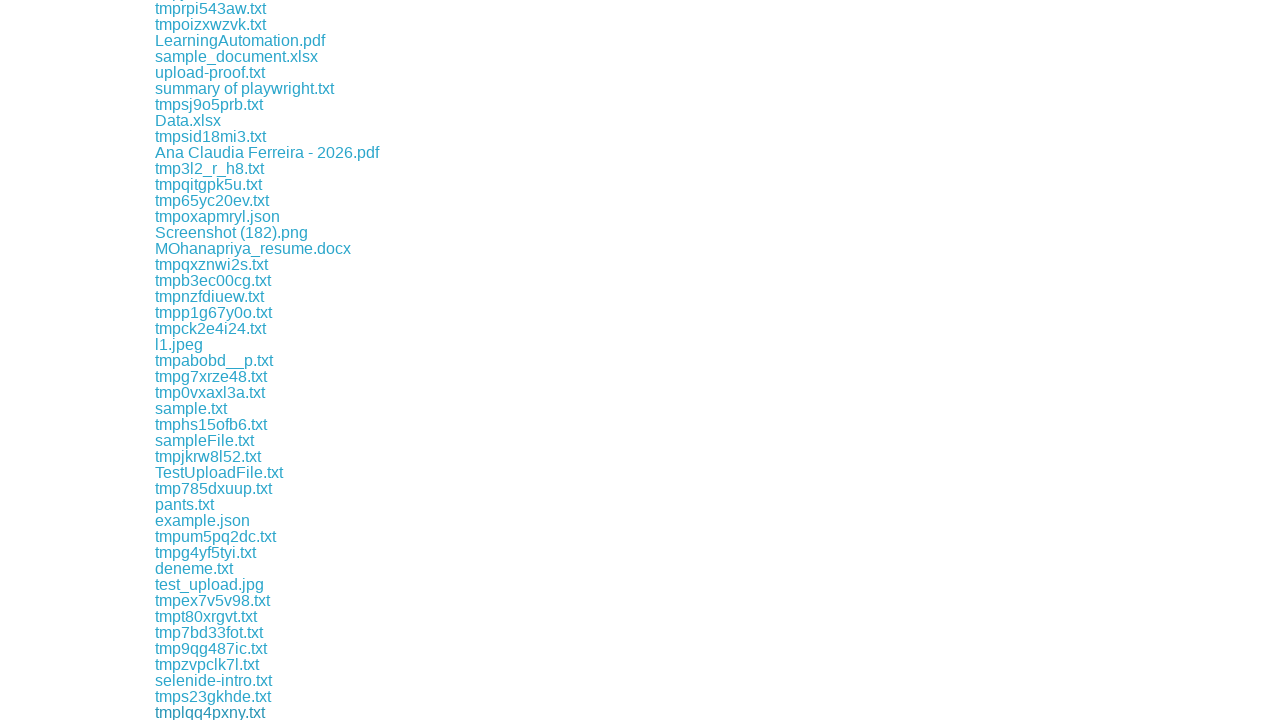

Retrieved download link #130
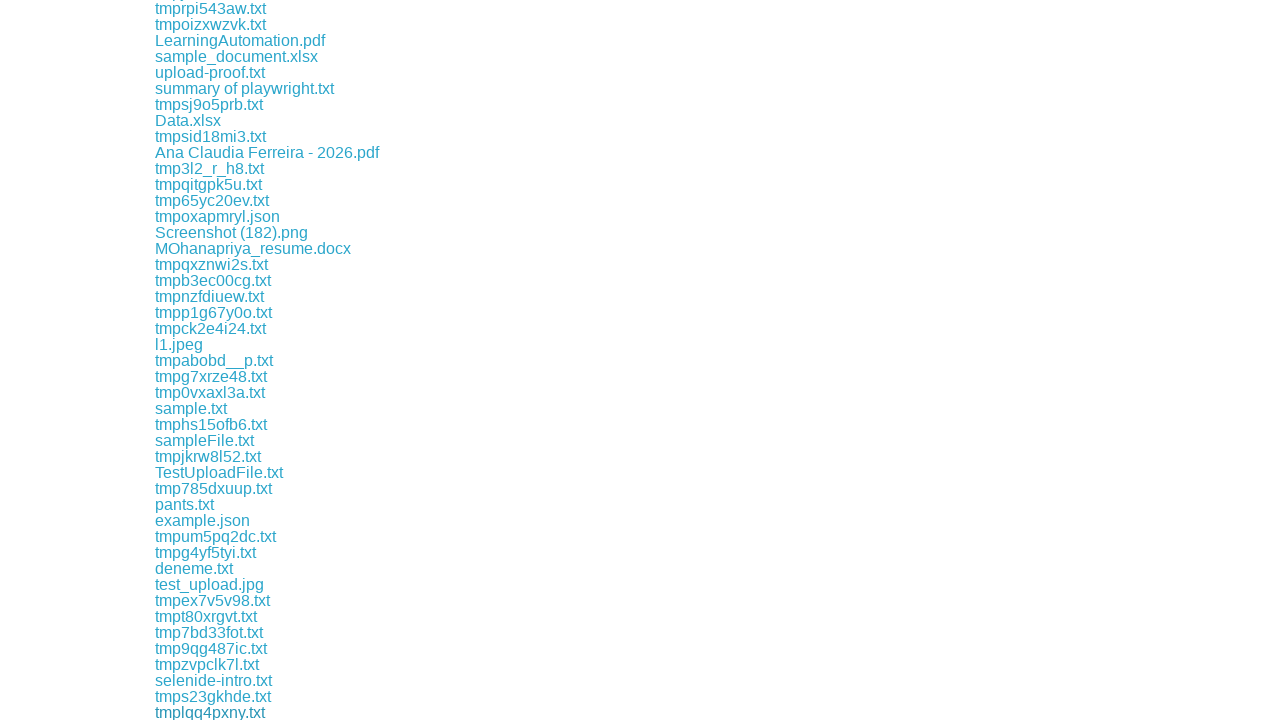

Clicked download link #130 at (210, 712) on xpath=//div[@class='example']/a >> nth=129
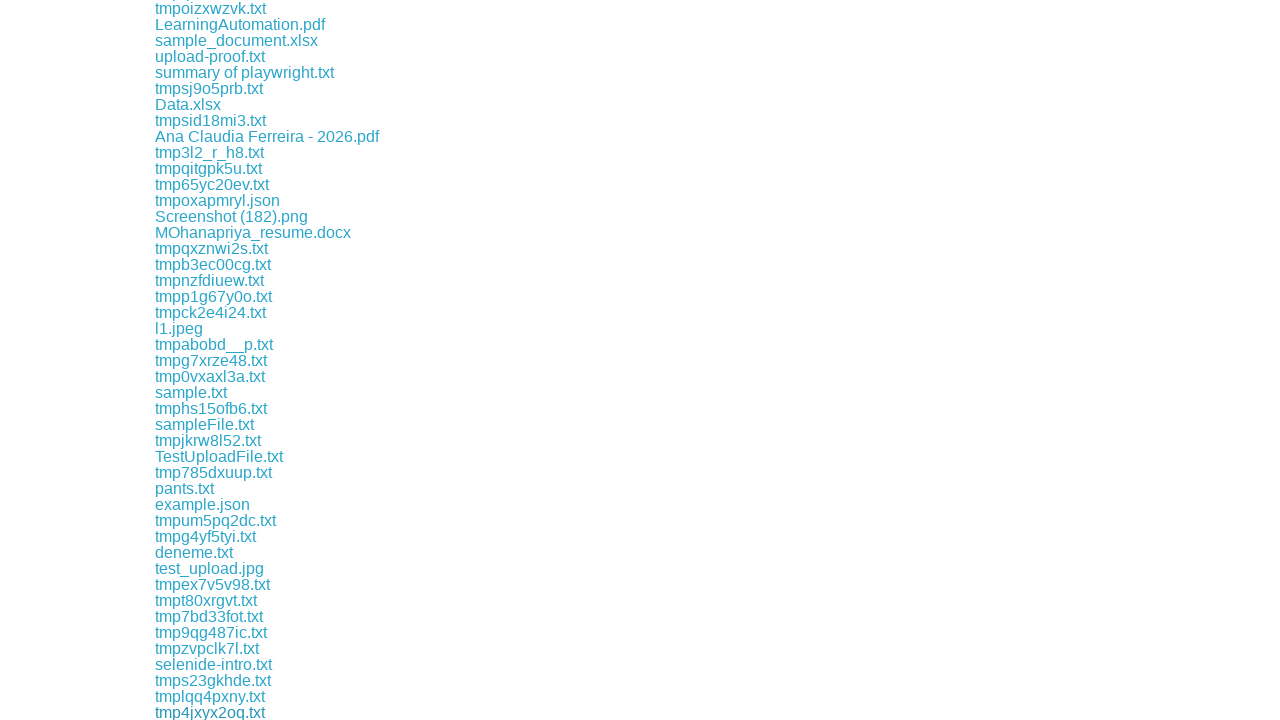

Retrieved download link #131
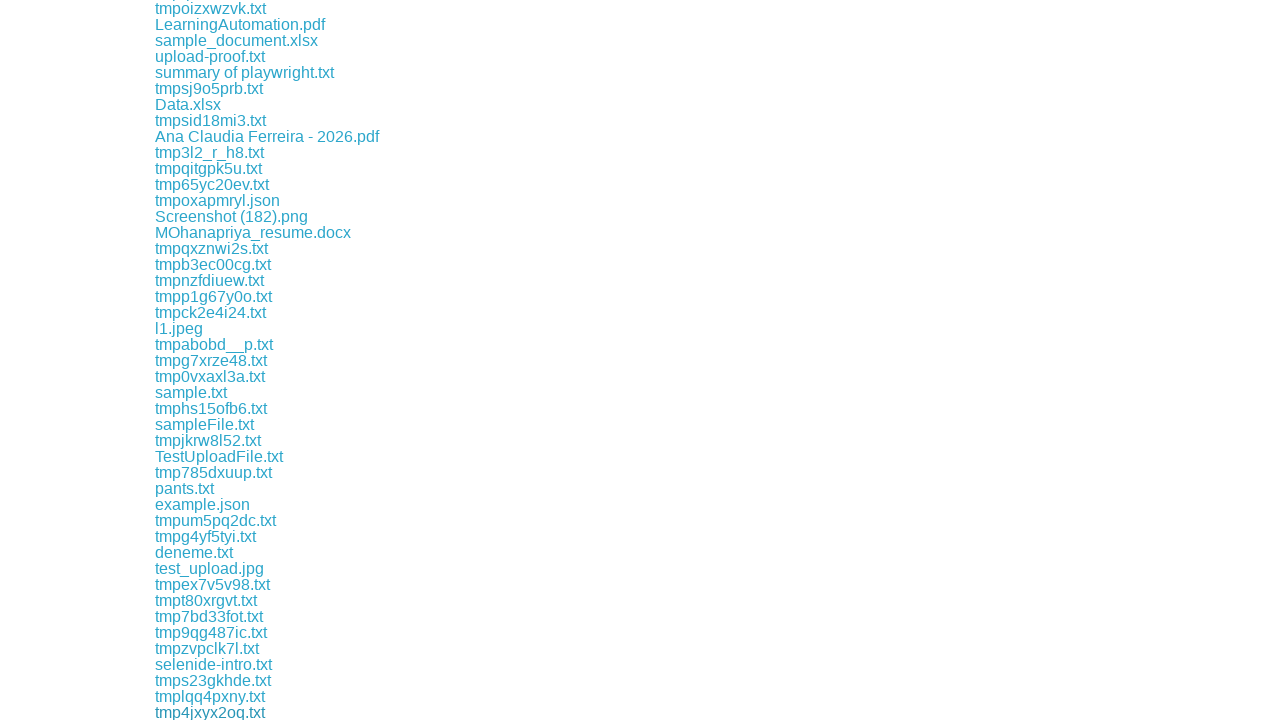

Clicked download link #131 at (213, 712) on xpath=//div[@class='example']/a >> nth=130
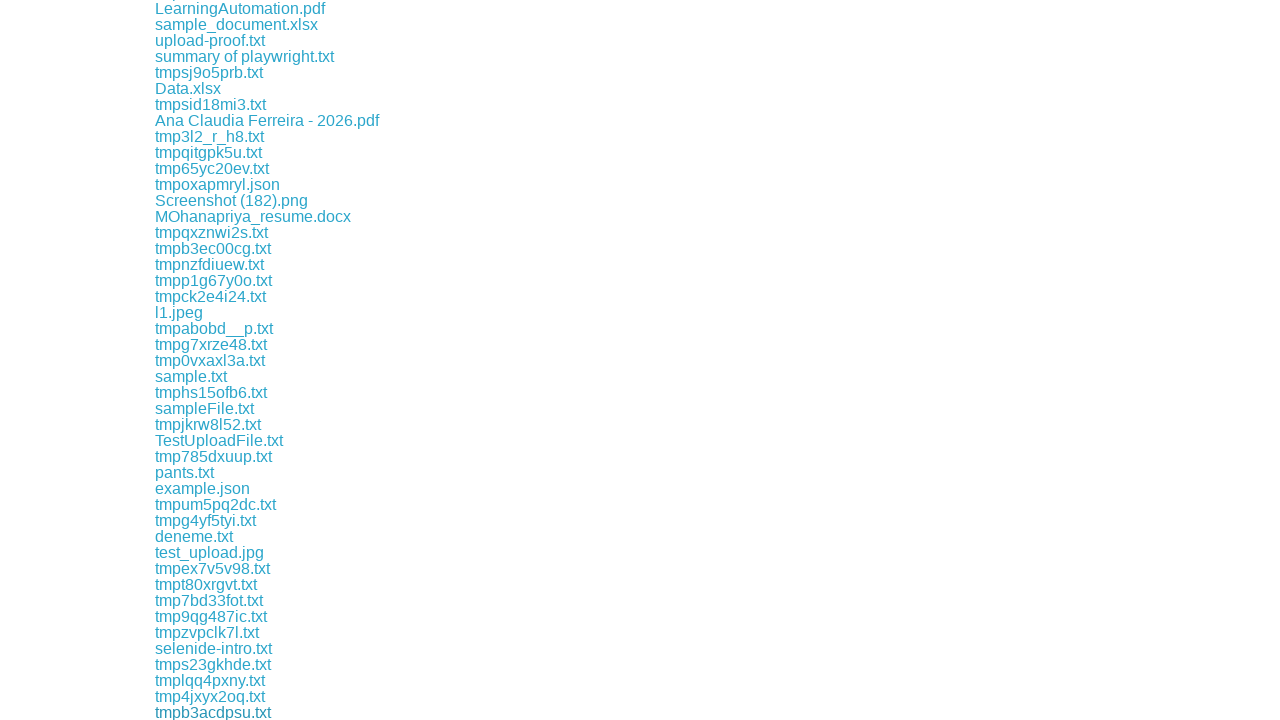

Retrieved download link #132
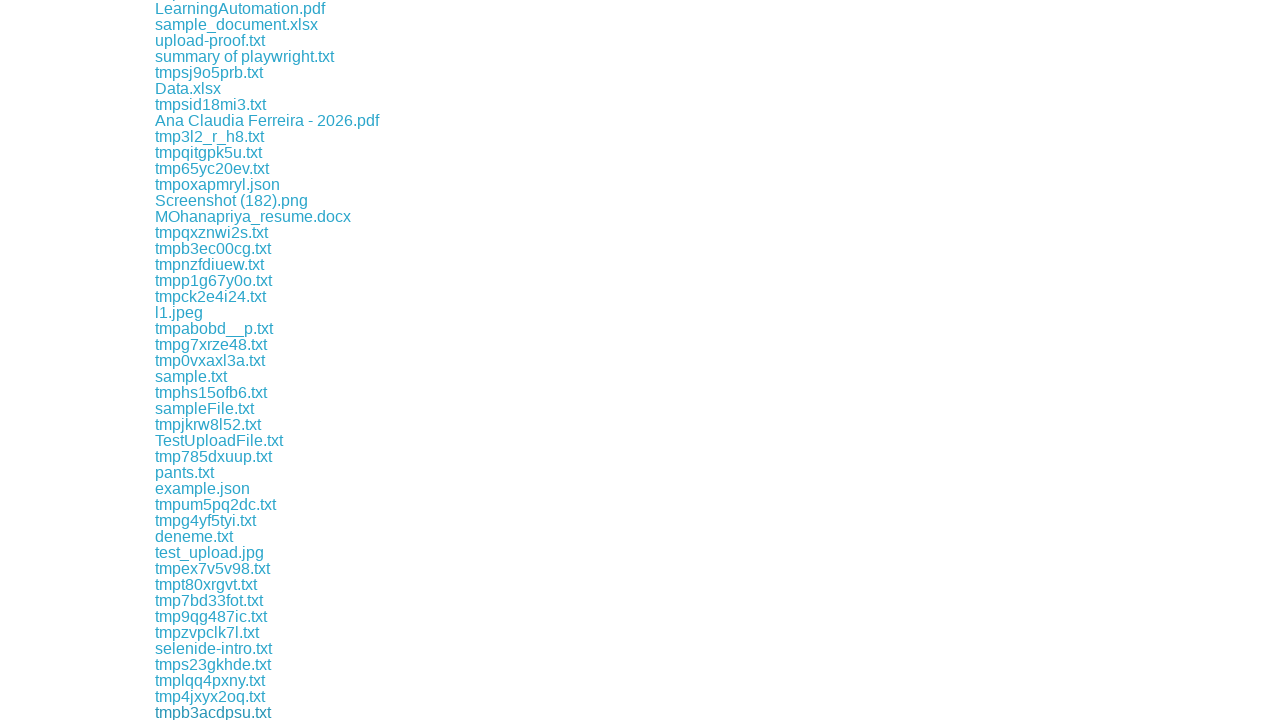

Clicked download link #132 at (214, 712) on xpath=//div[@class='example']/a >> nth=131
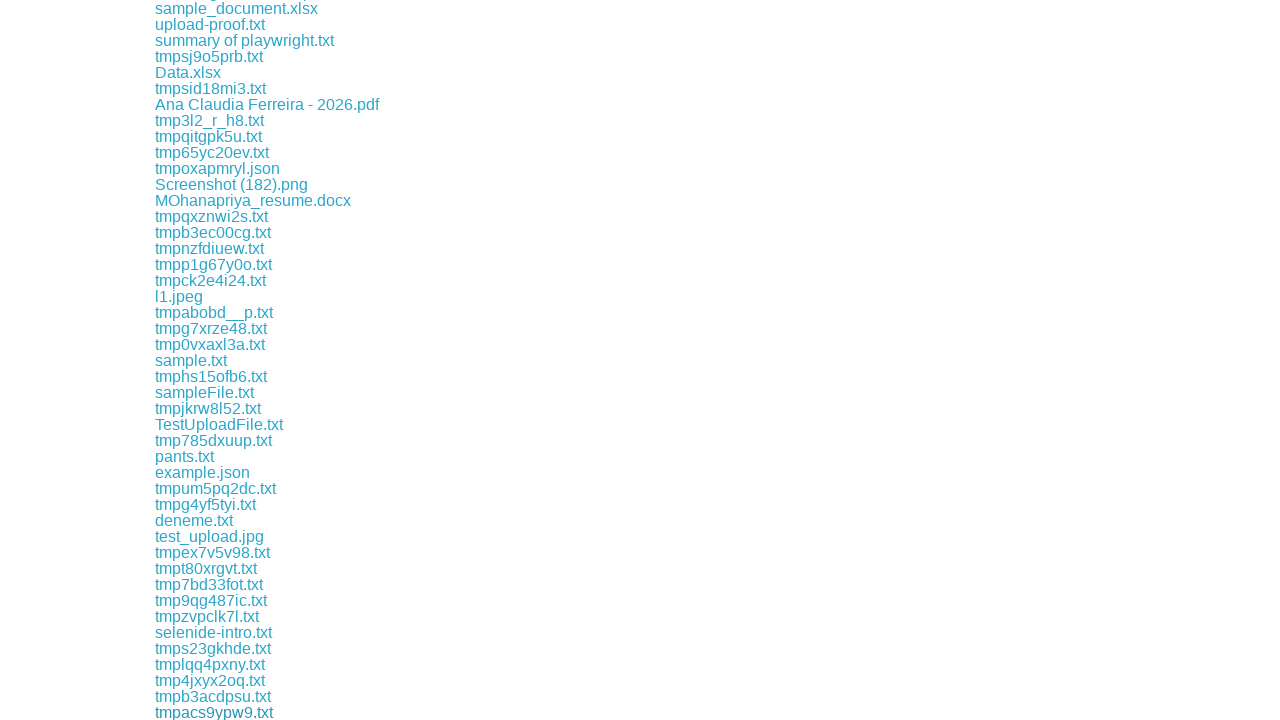

Retrieved download link #133
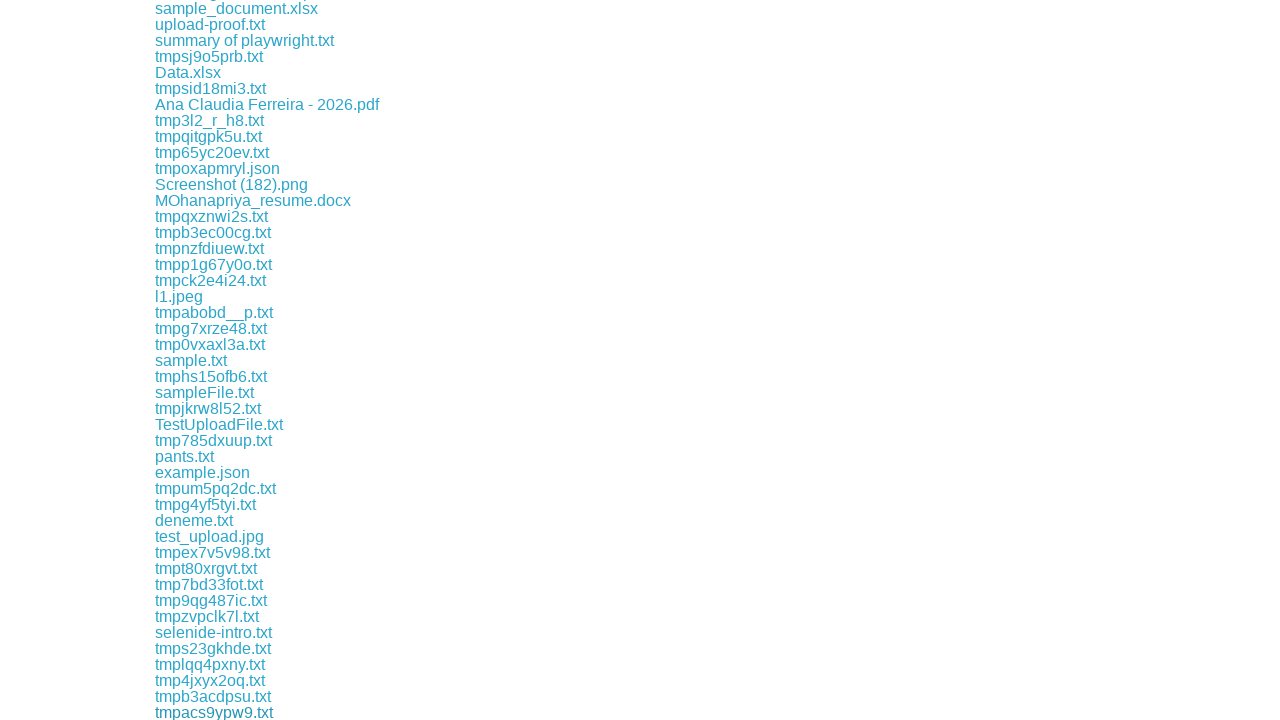

Clicked download link #133 at (218, 712) on xpath=//div[@class='example']/a >> nth=132
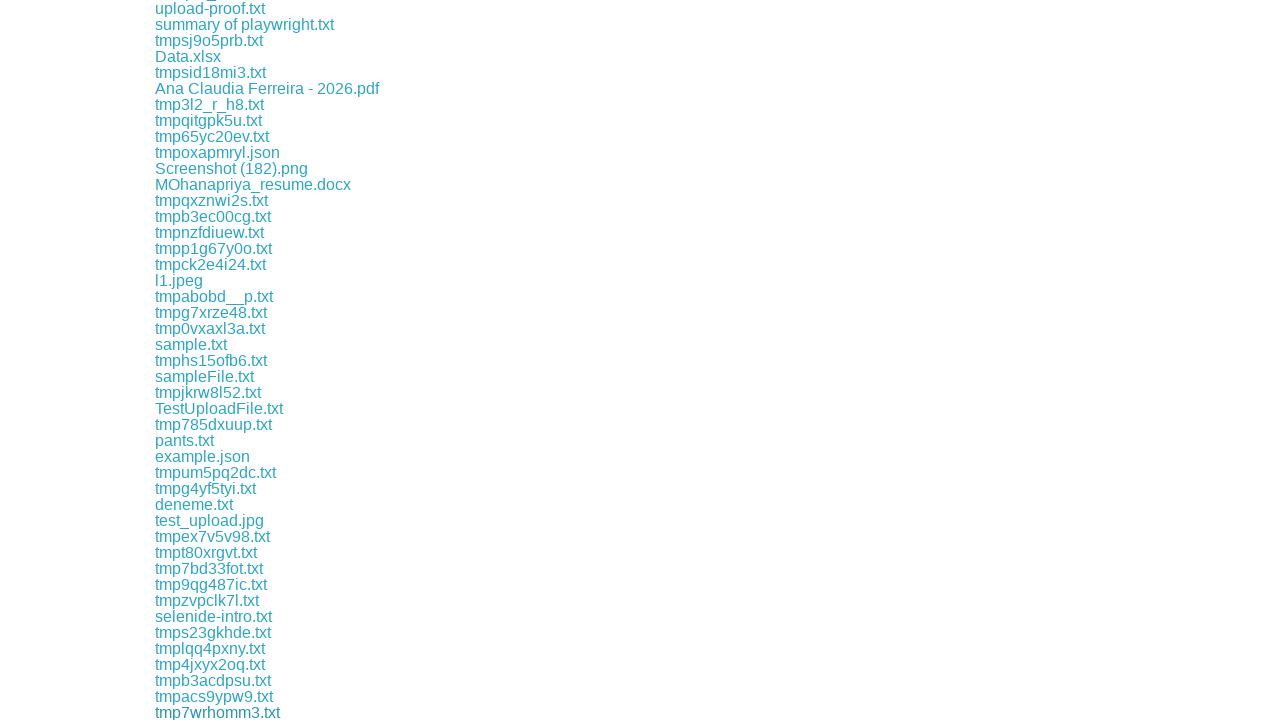

Retrieved download link #134
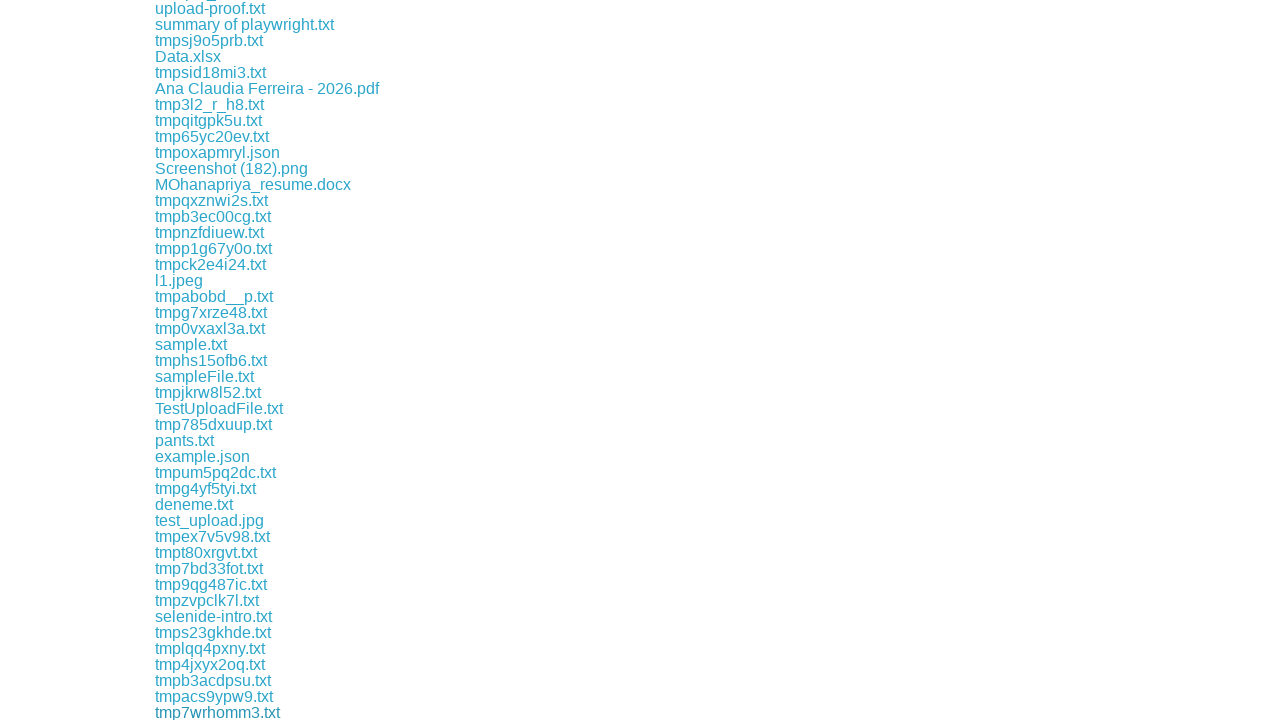

Clicked download link #134 at (214, 712) on xpath=//div[@class='example']/a >> nth=133
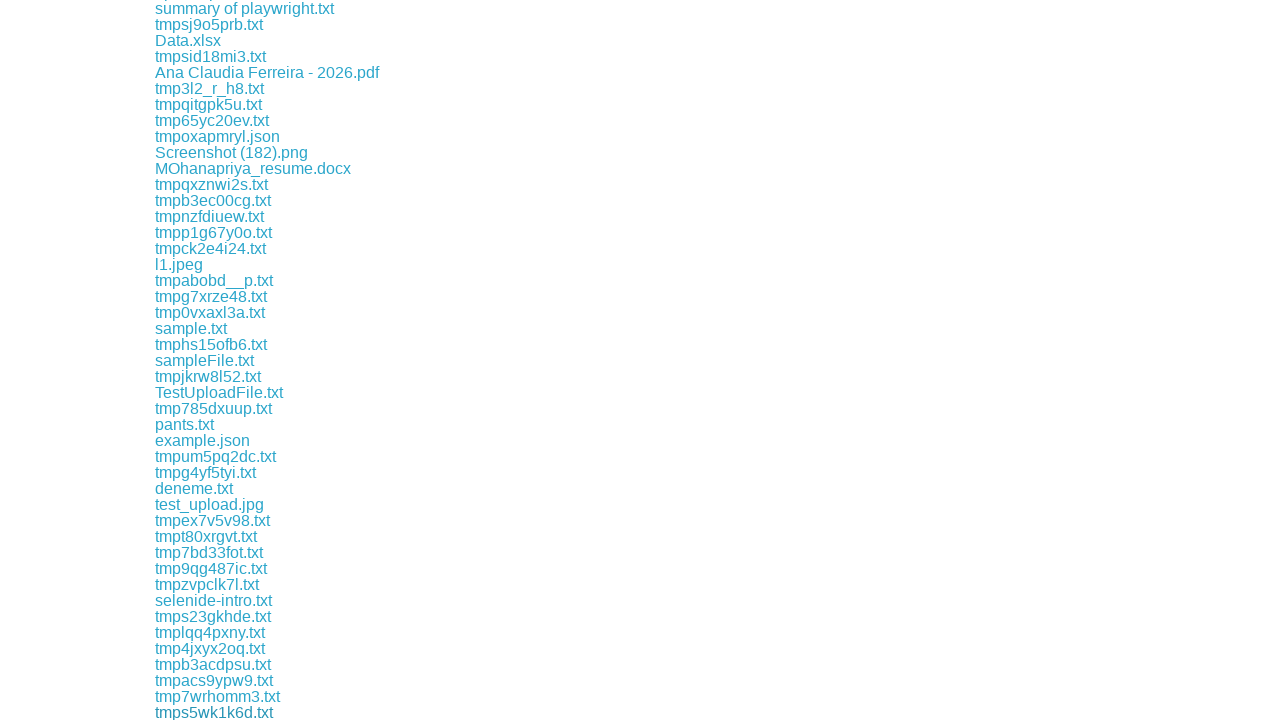

Retrieved download link #135
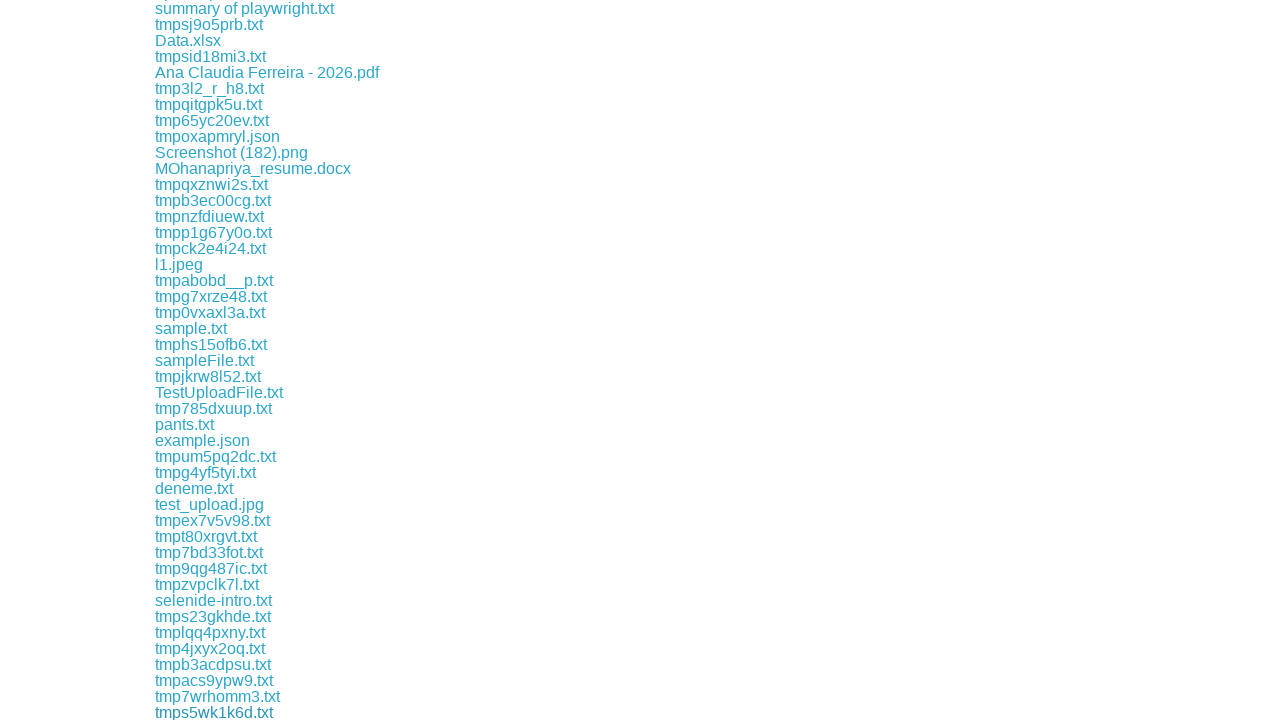

Clicked download link #135 at (218, 712) on xpath=//div[@class='example']/a >> nth=134
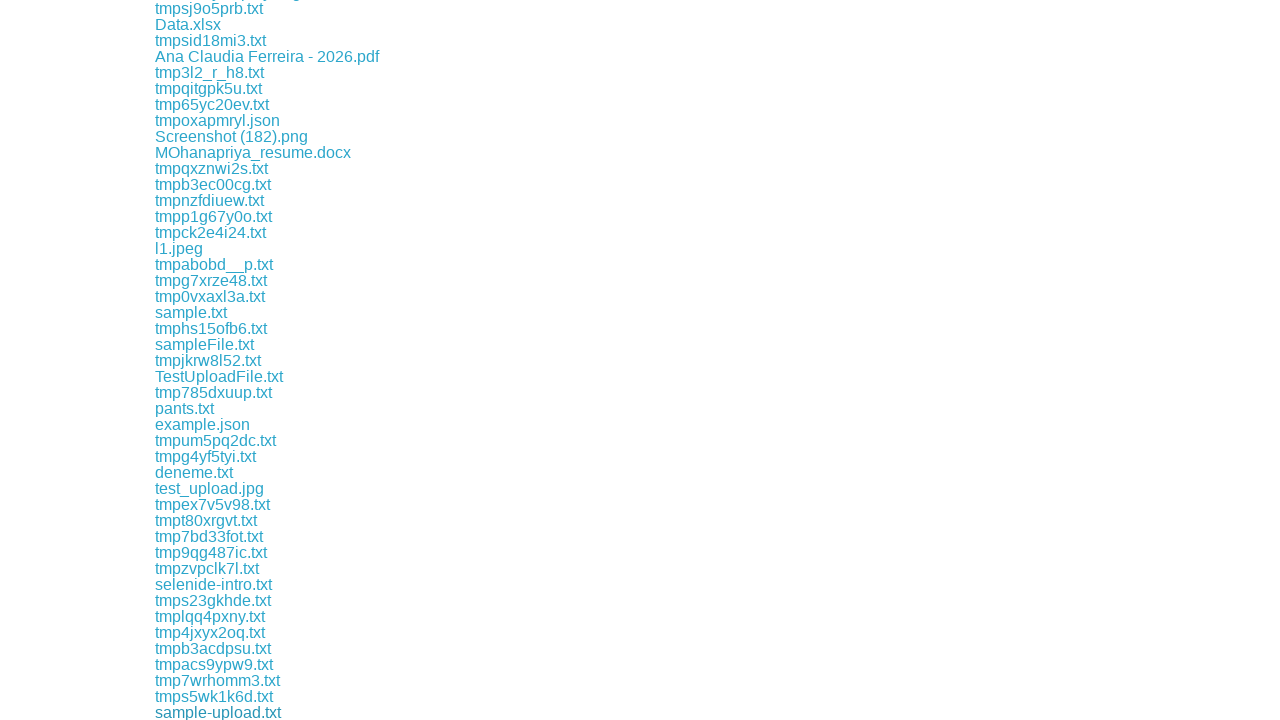

Retrieved download link #136
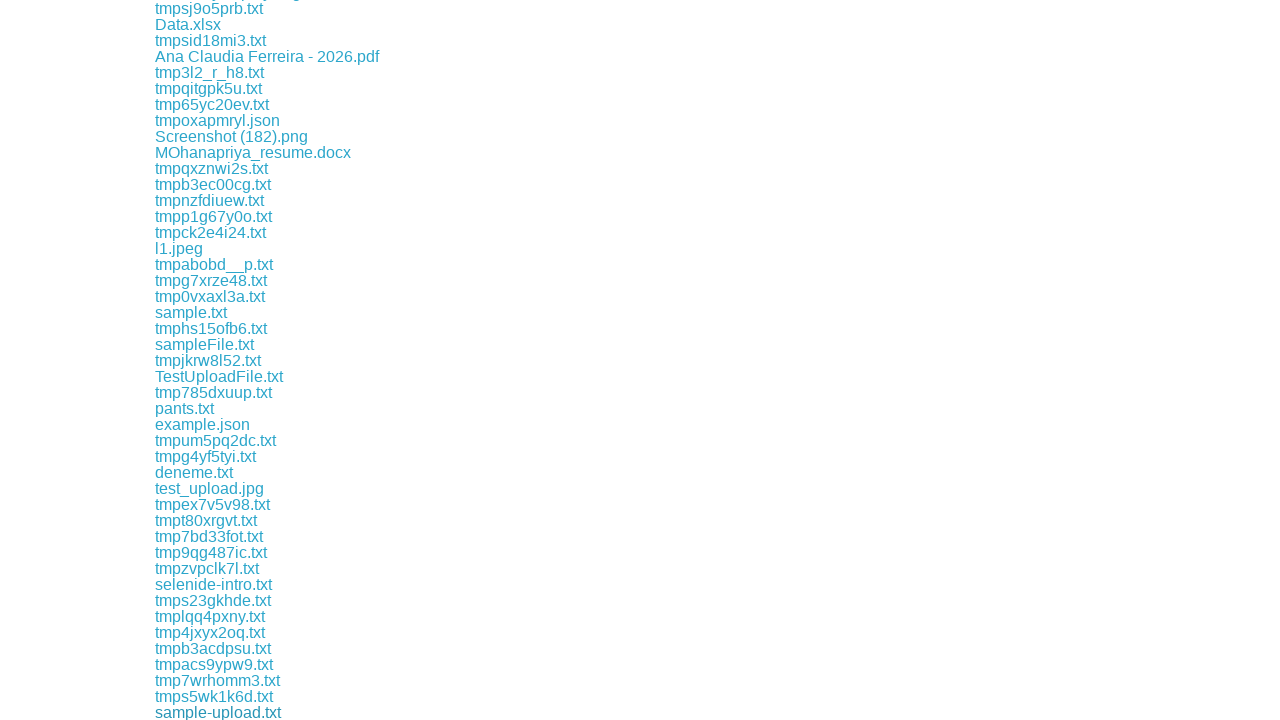

Clicked download link #136 at (226, 712) on xpath=//div[@class='example']/a >> nth=135
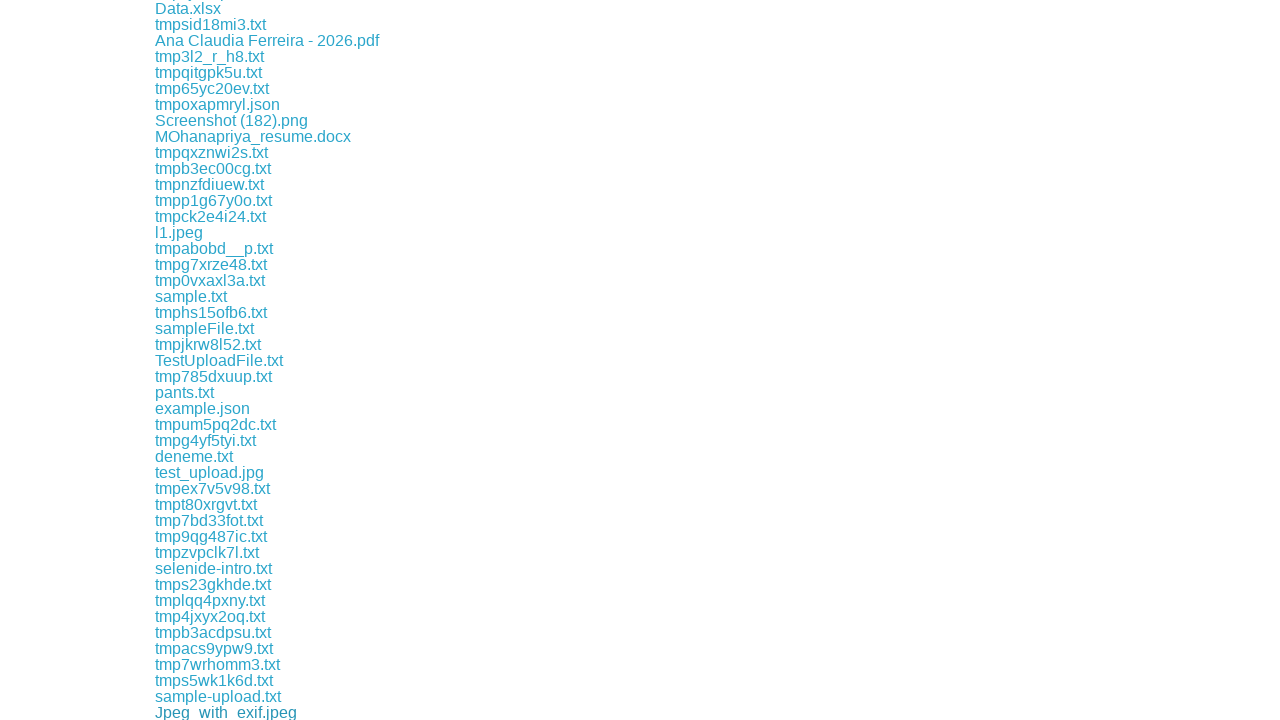

Retrieved download link #137
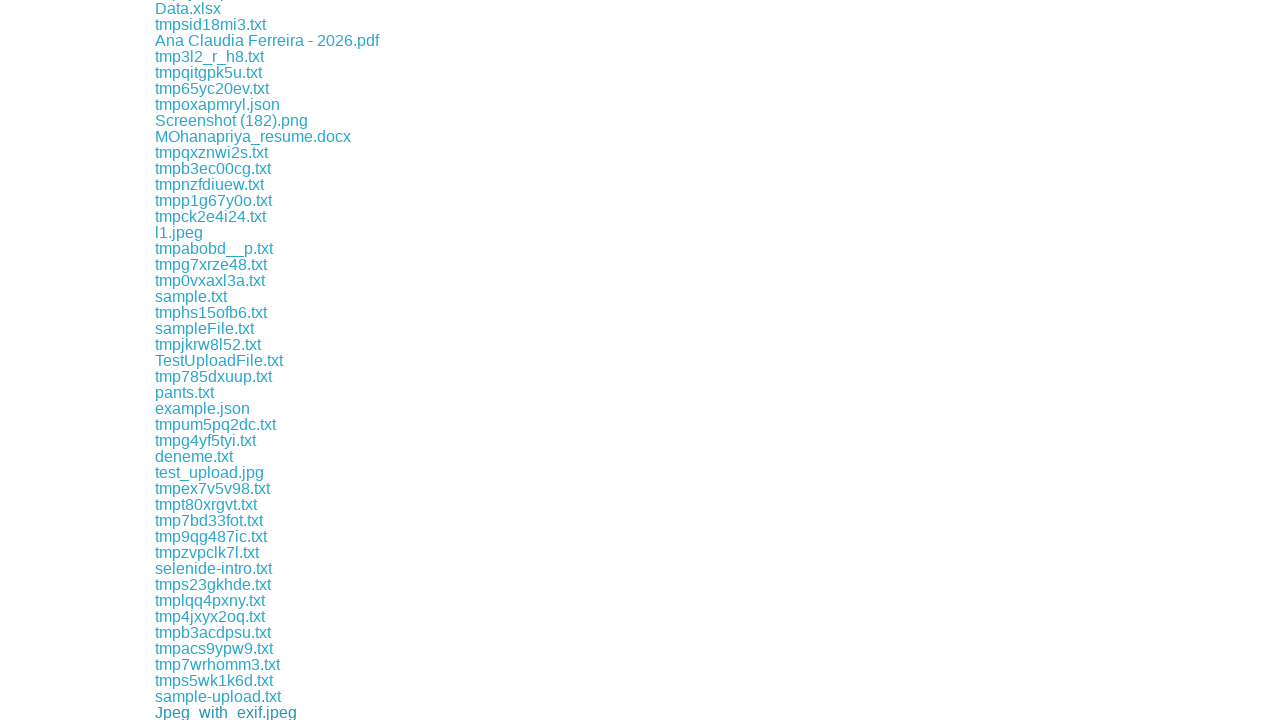

Clicked download link #137 at (336, 712) on xpath=//div[@class='example']/a >> nth=136
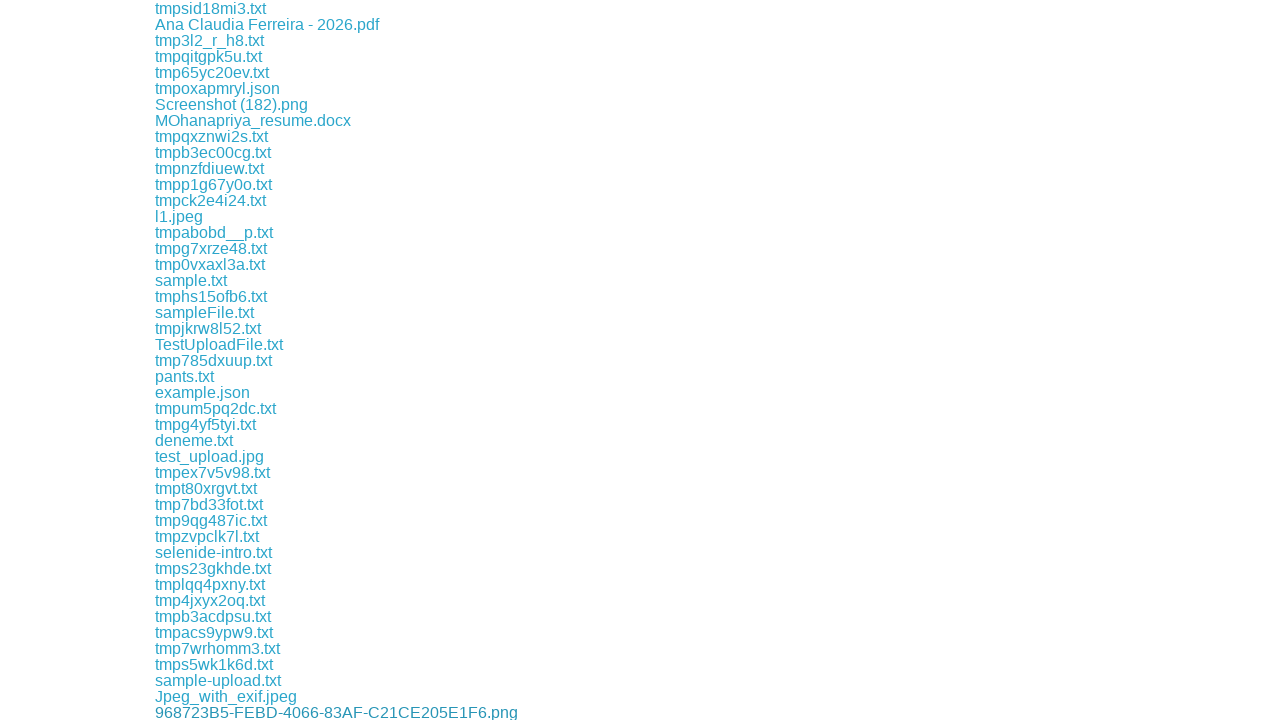

Retrieved download link #138
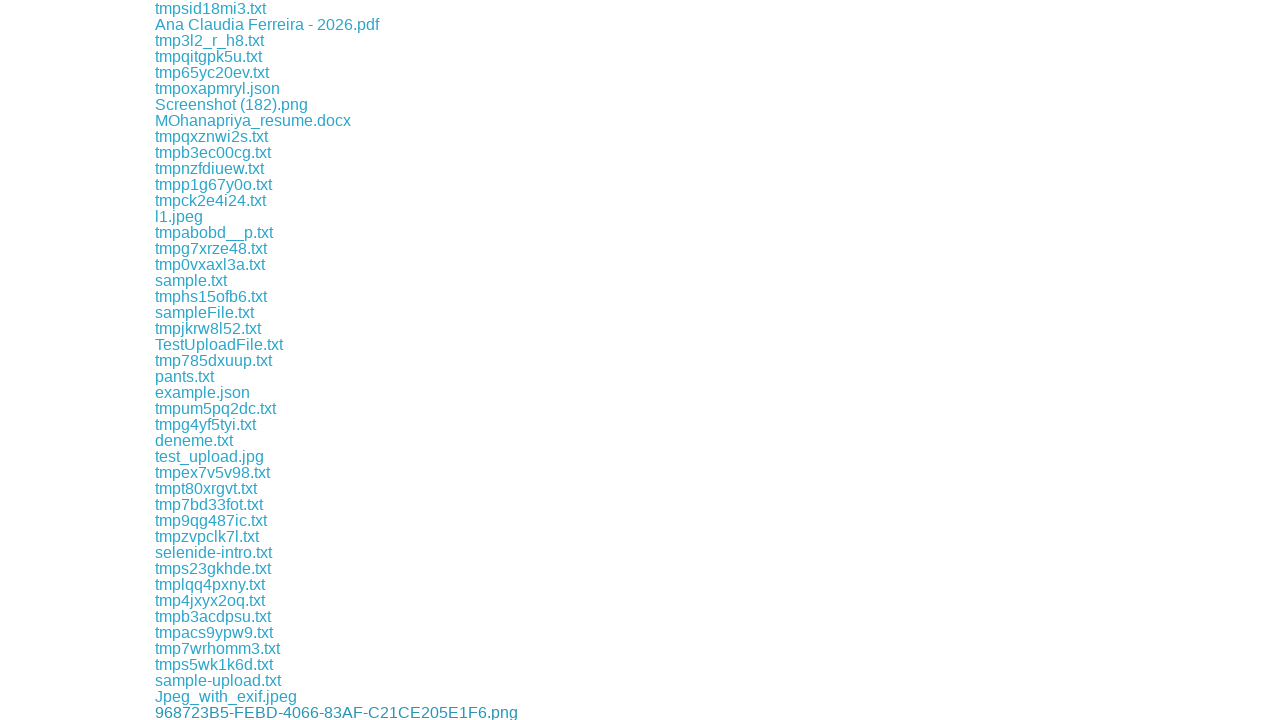

Clicked download link #138 at (238, 712) on xpath=//div[@class='example']/a >> nth=137
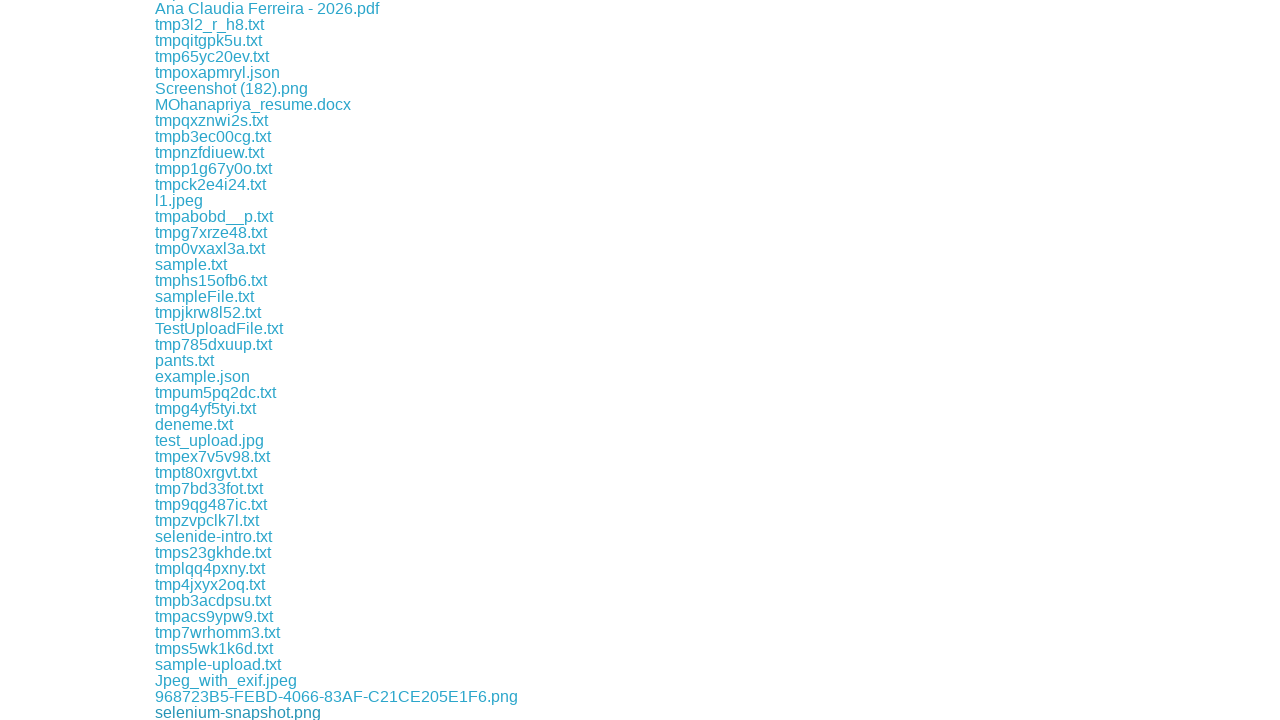

Retrieved download link #139
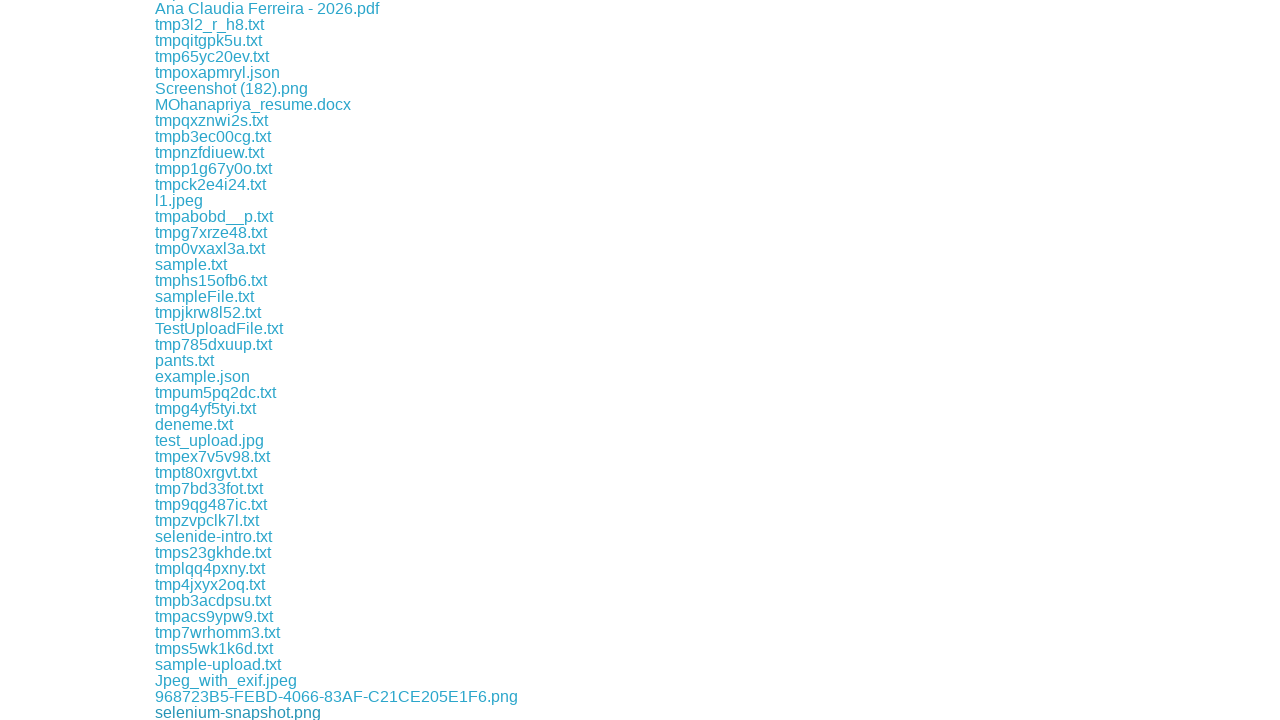

Clicked download link #139 at (209, 712) on xpath=//div[@class='example']/a >> nth=138
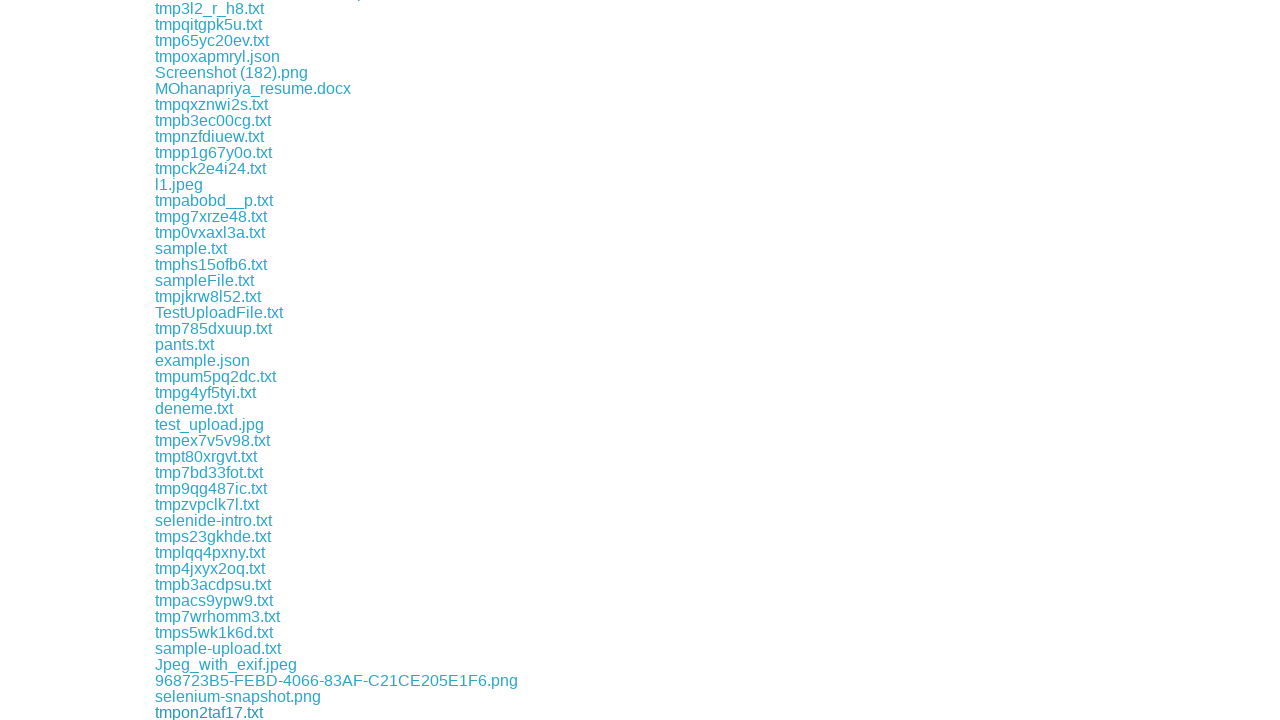

Retrieved download link #140
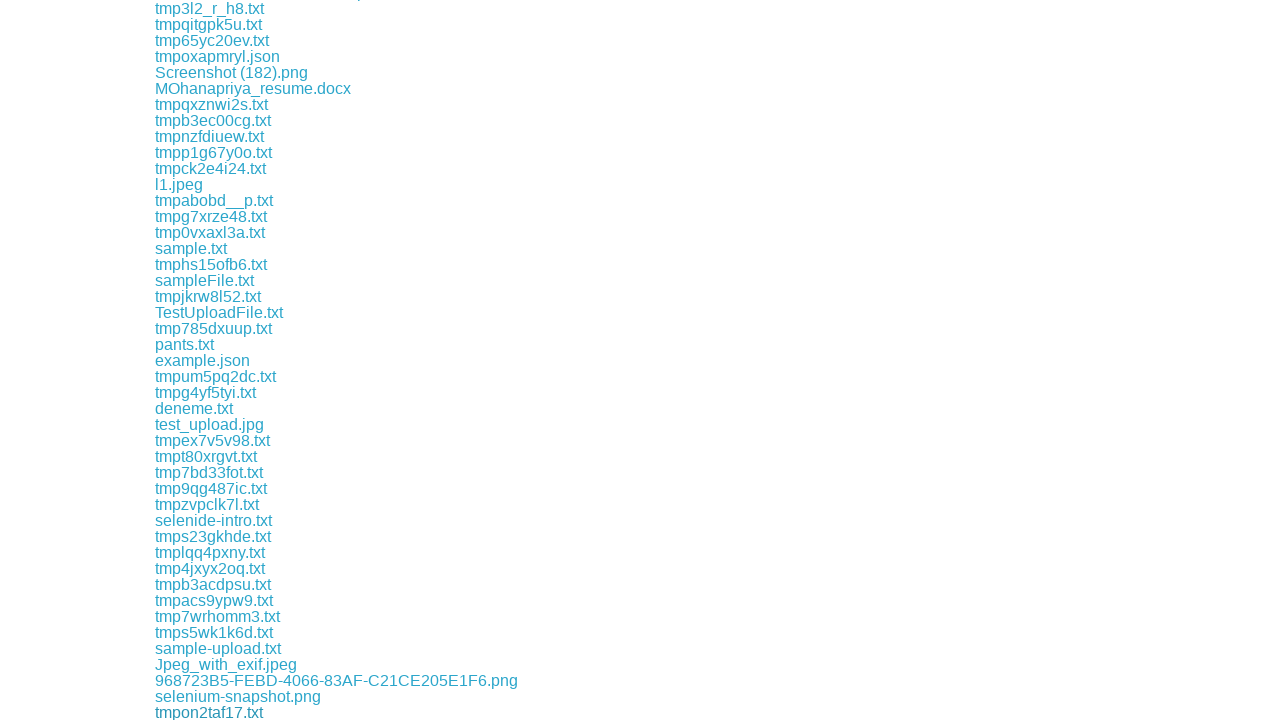

Clicked download link #140 at (236, 712) on xpath=//div[@class='example']/a >> nth=139
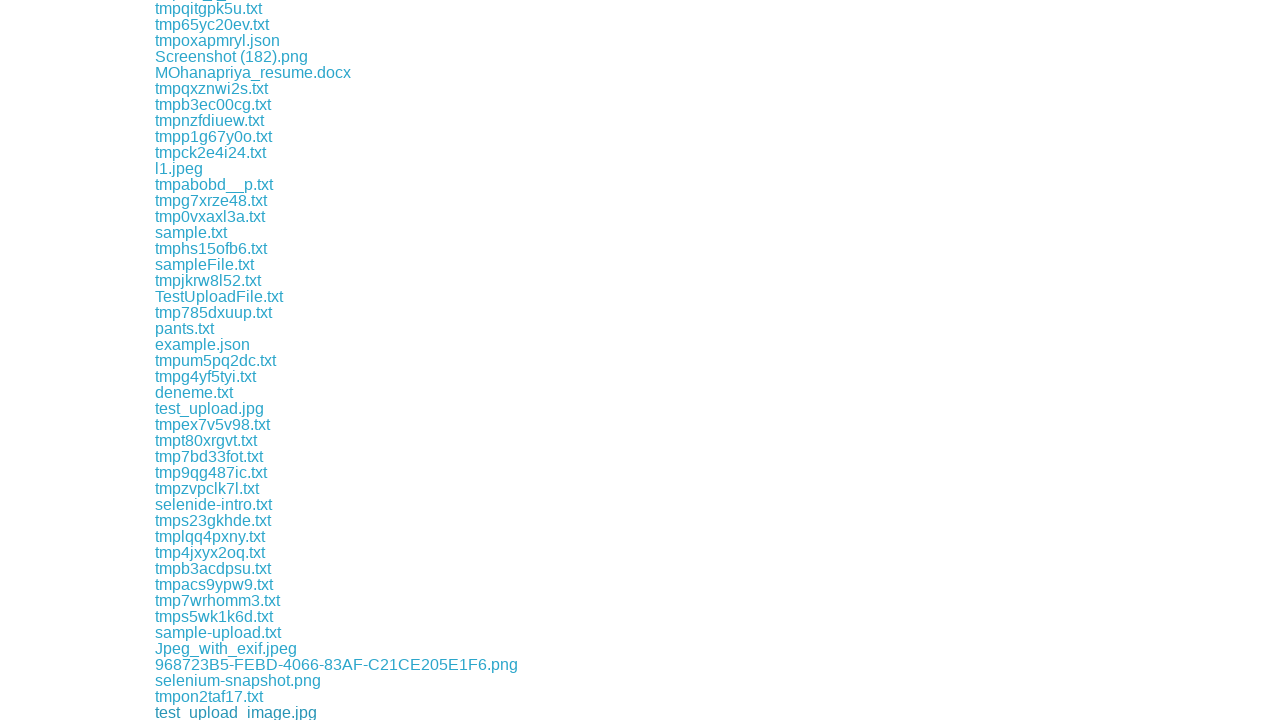

Retrieved download link #141
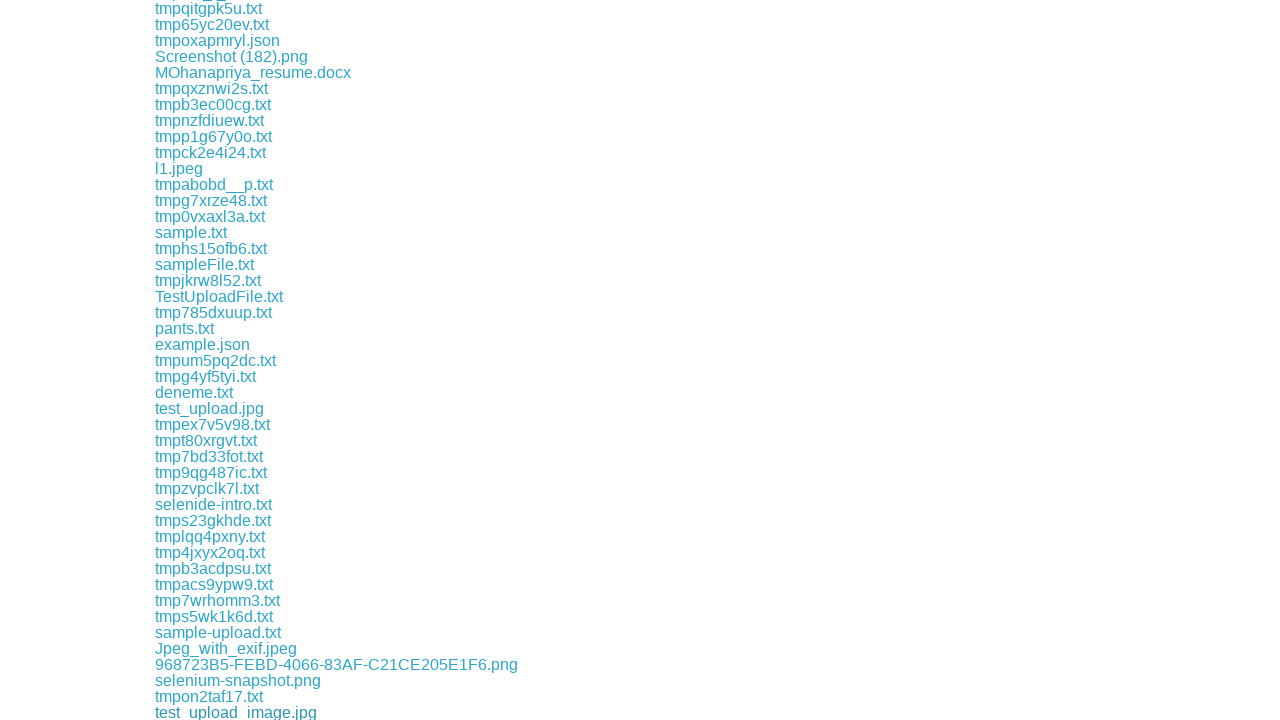

Clicked download link #141 at (210, 712) on xpath=//div[@class='example']/a >> nth=140
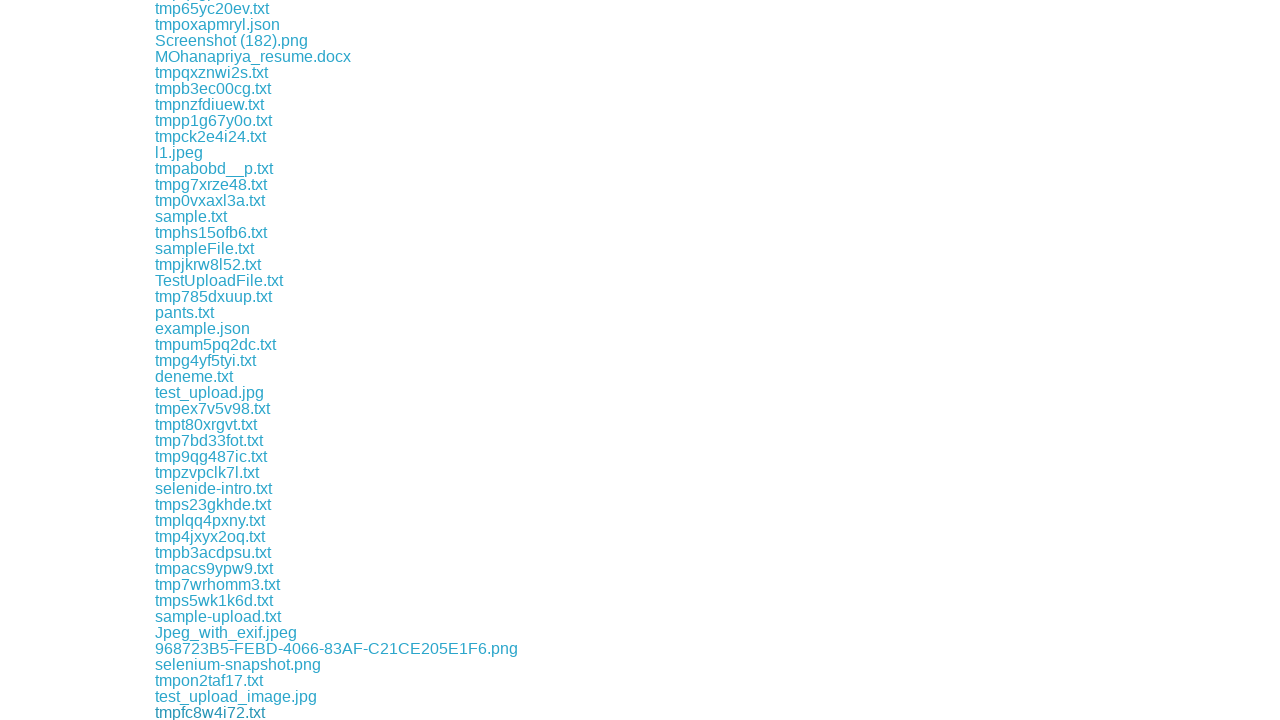

Retrieved download link #142
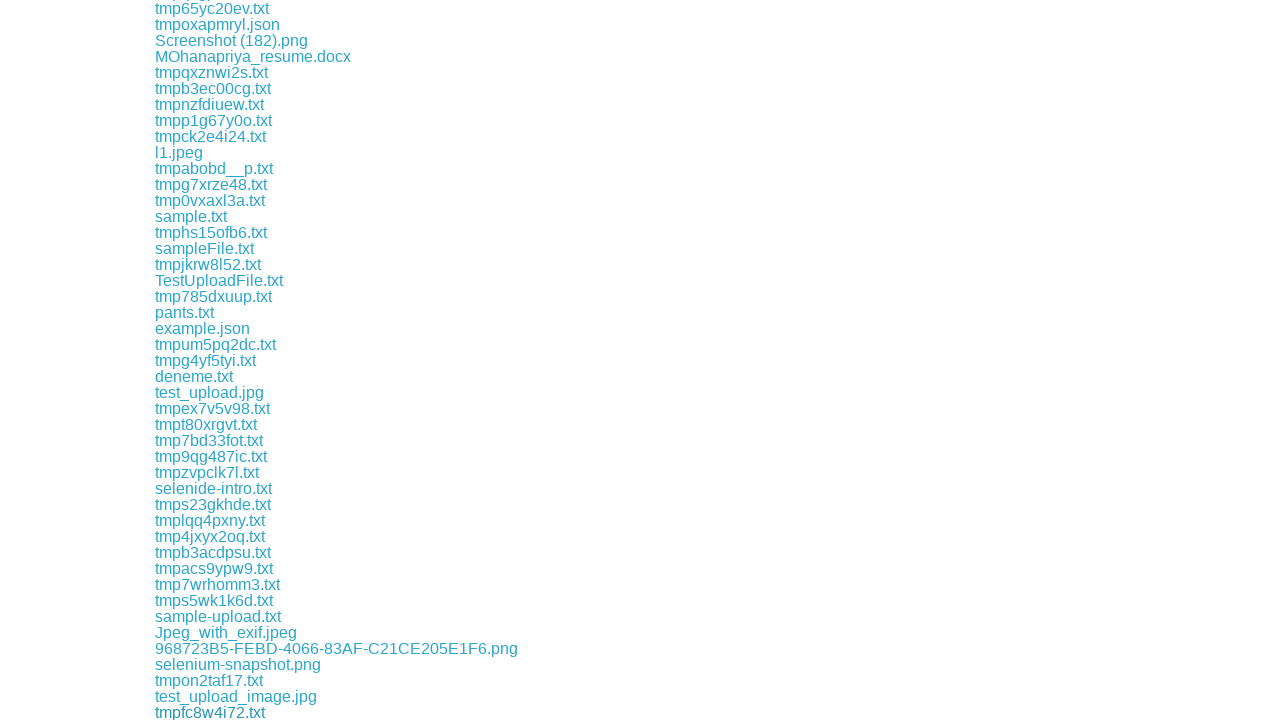

Clicked download link #142 at (253, 712) on xpath=//div[@class='example']/a >> nth=141
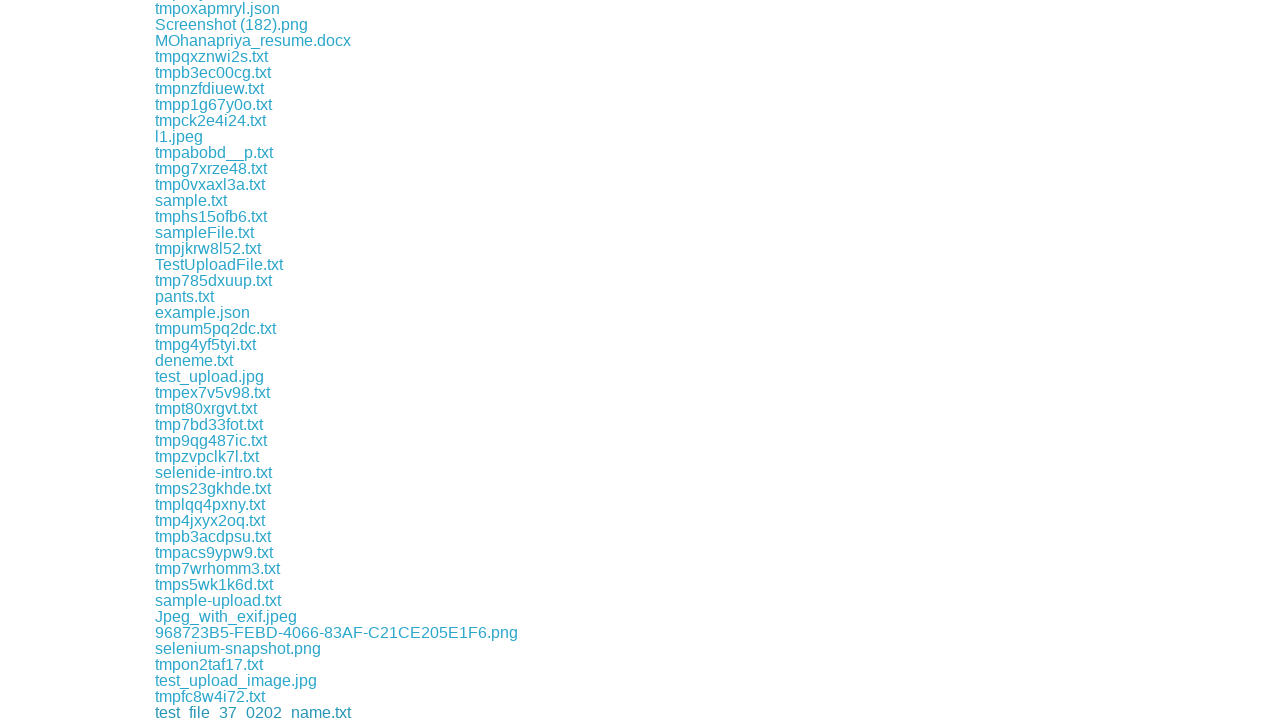

Retrieved download link #143
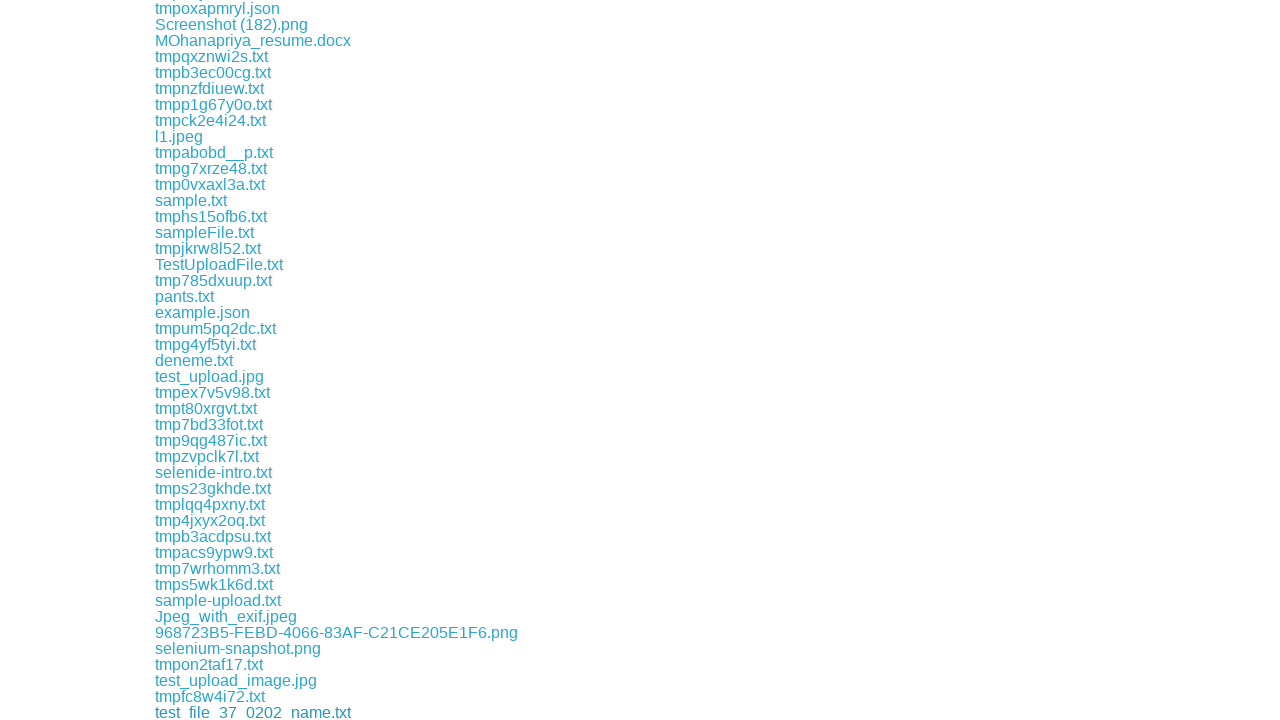

Clicked download link #143 at (204, 712) on xpath=//div[@class='example']/a >> nth=142
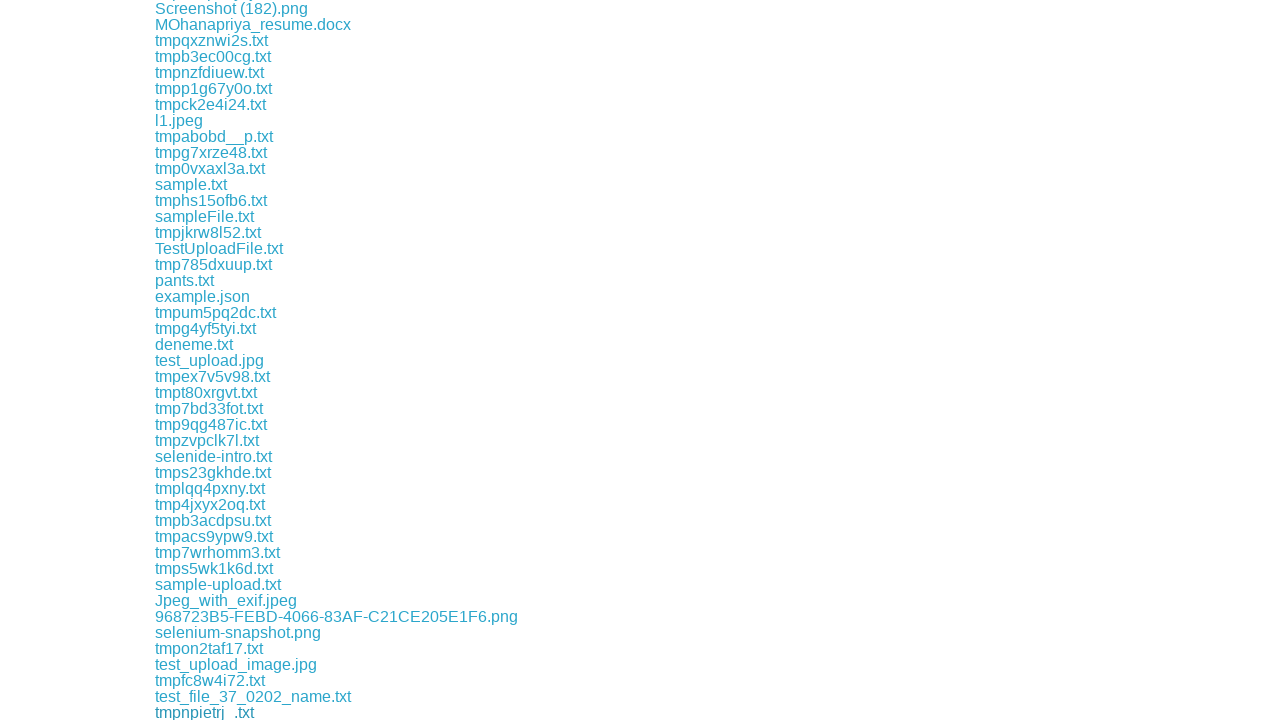

Retrieved download link #144
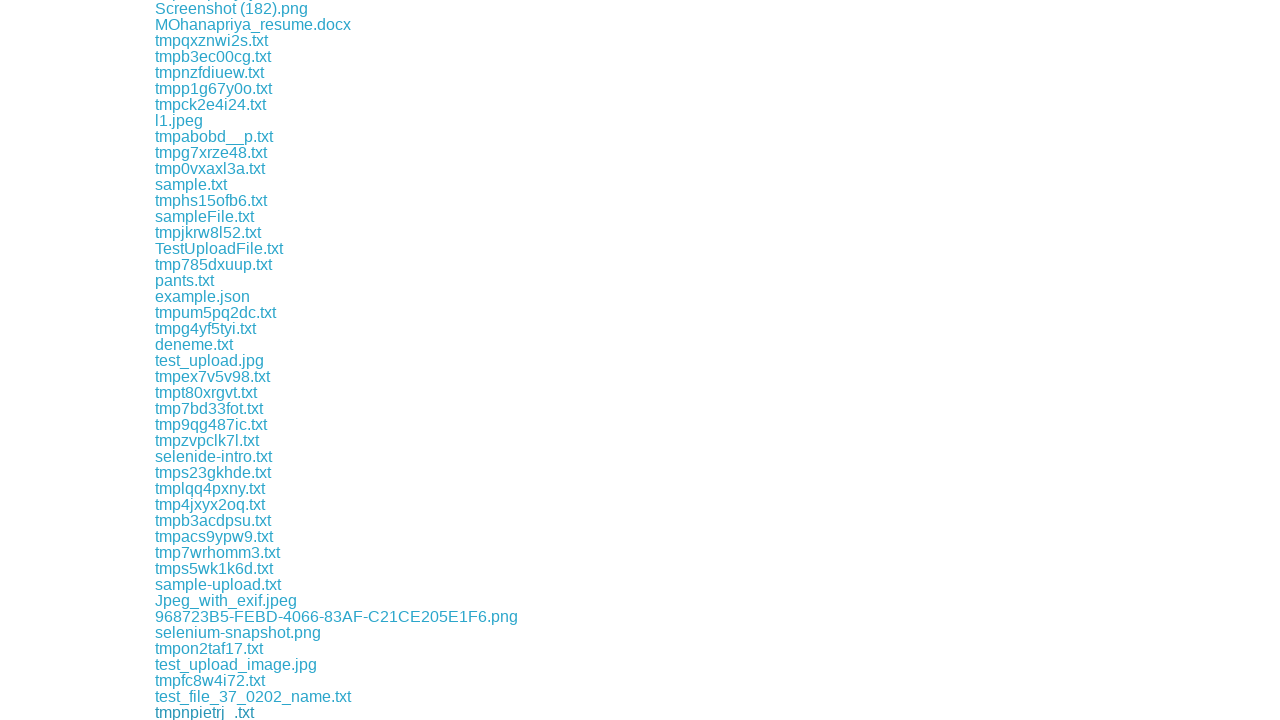

Clicked download link #144 at (214, 712) on xpath=//div[@class='example']/a >> nth=143
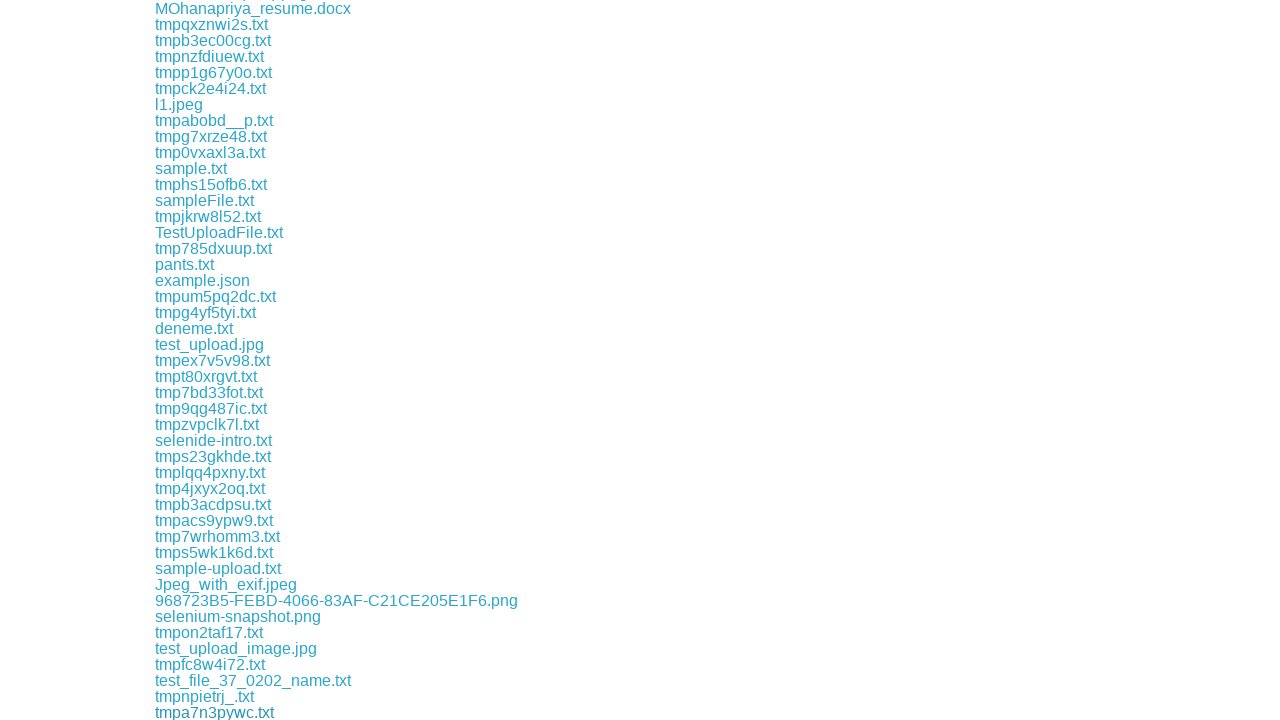

Retrieved download link #145
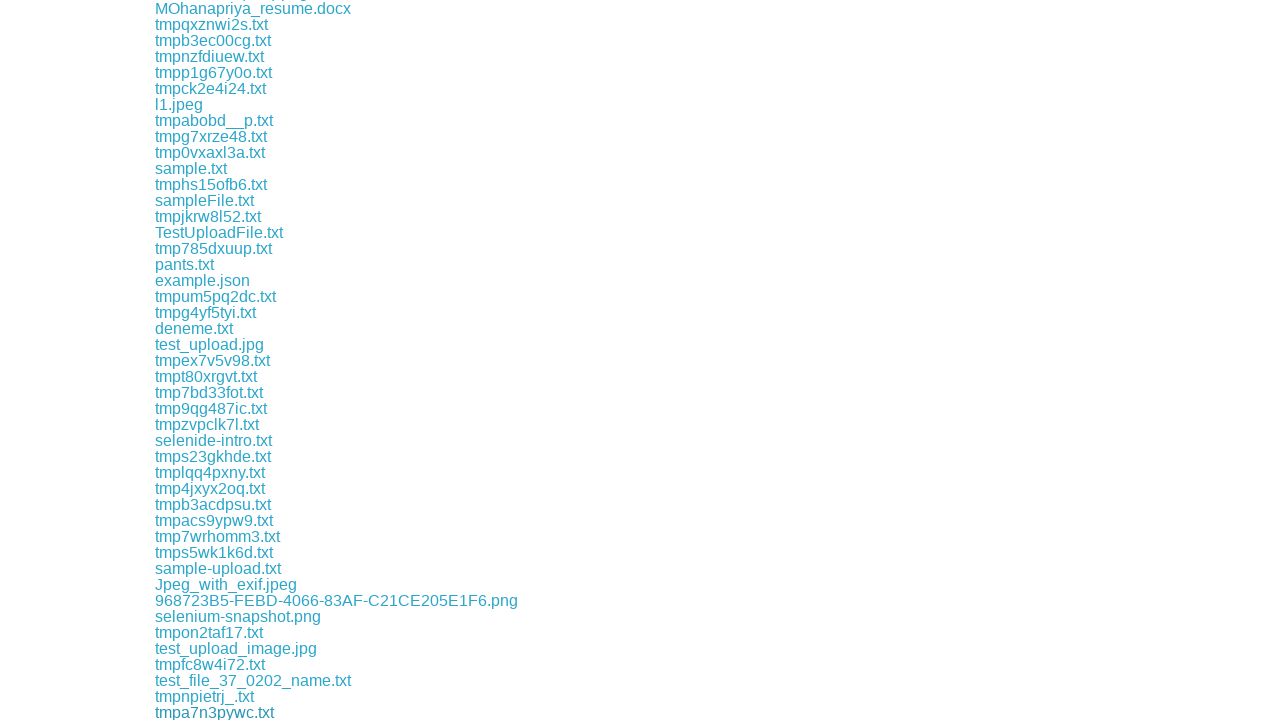

Clicked download link #145 at (214, 712) on xpath=//div[@class='example']/a >> nth=144
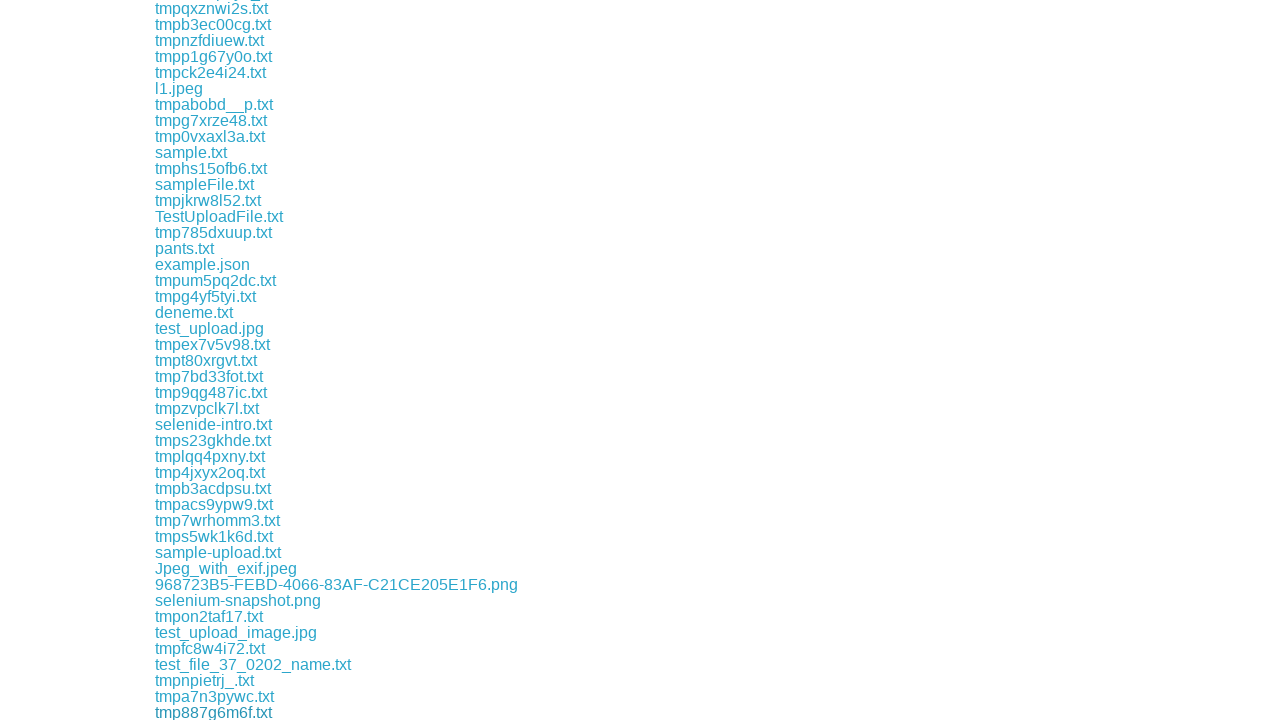

Retrieved download link #146
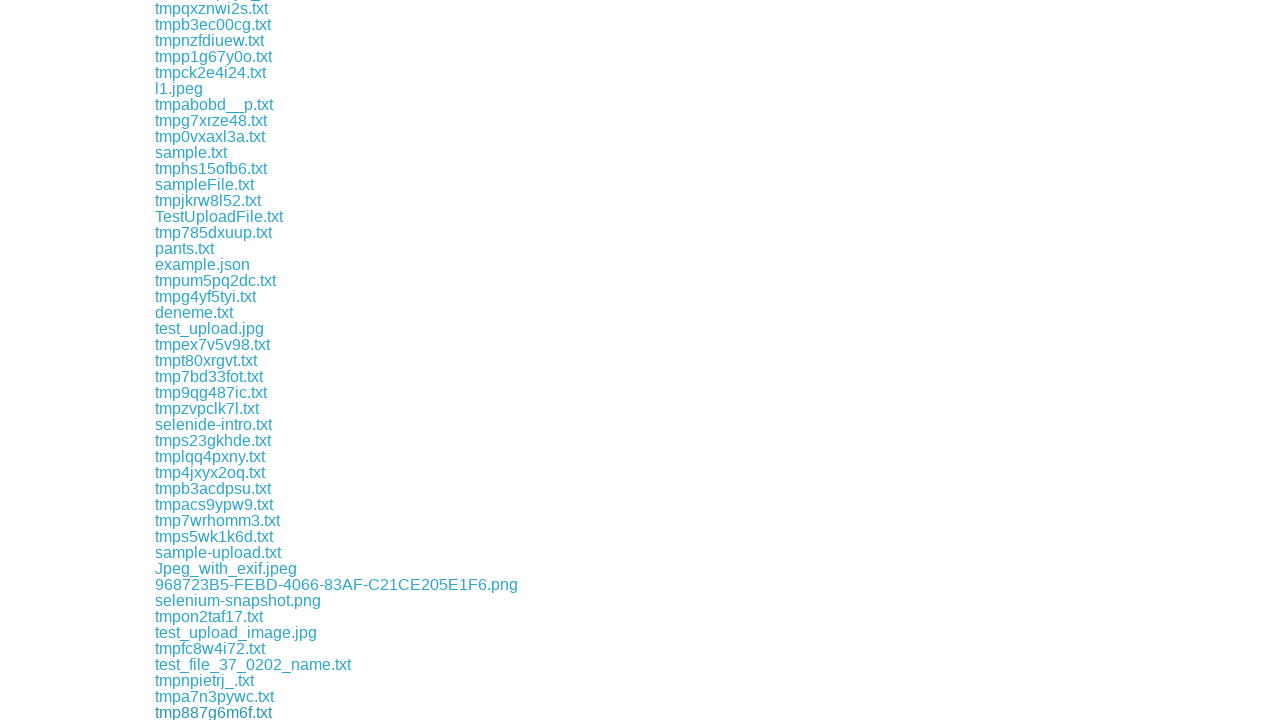

Clicked download link #146 at (213, 712) on xpath=//div[@class='example']/a >> nth=145
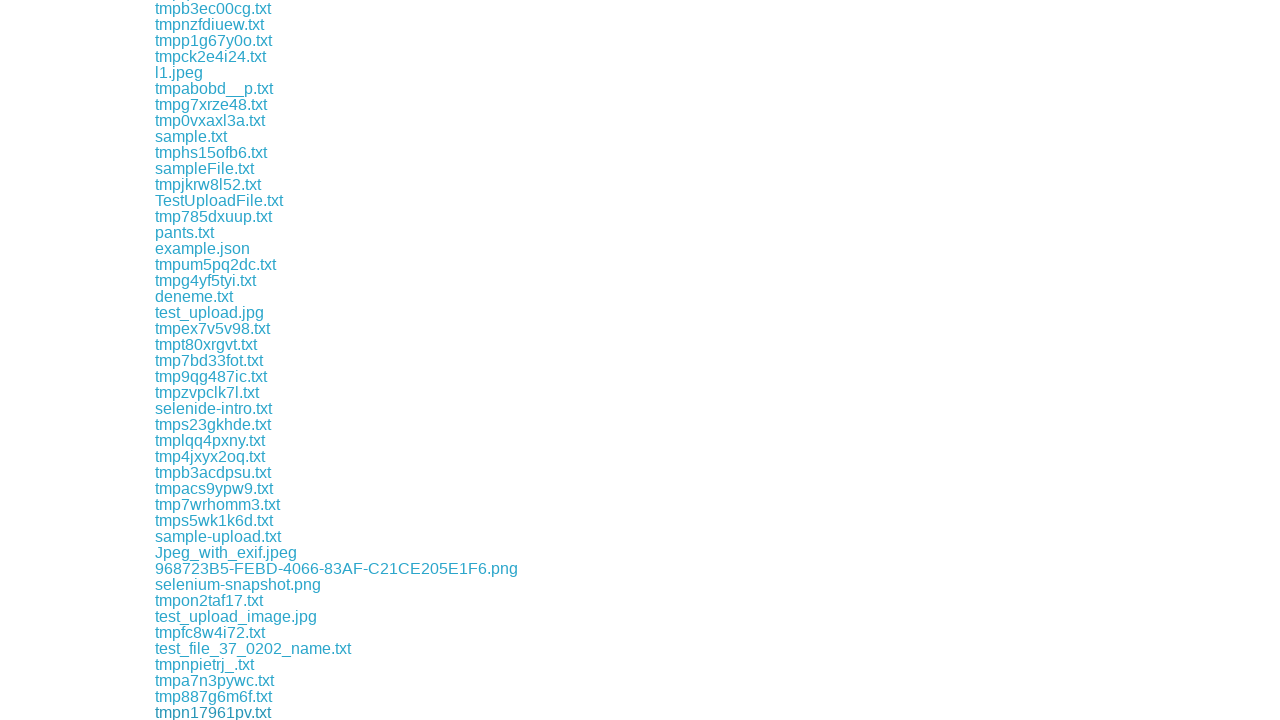

Retrieved download link #147
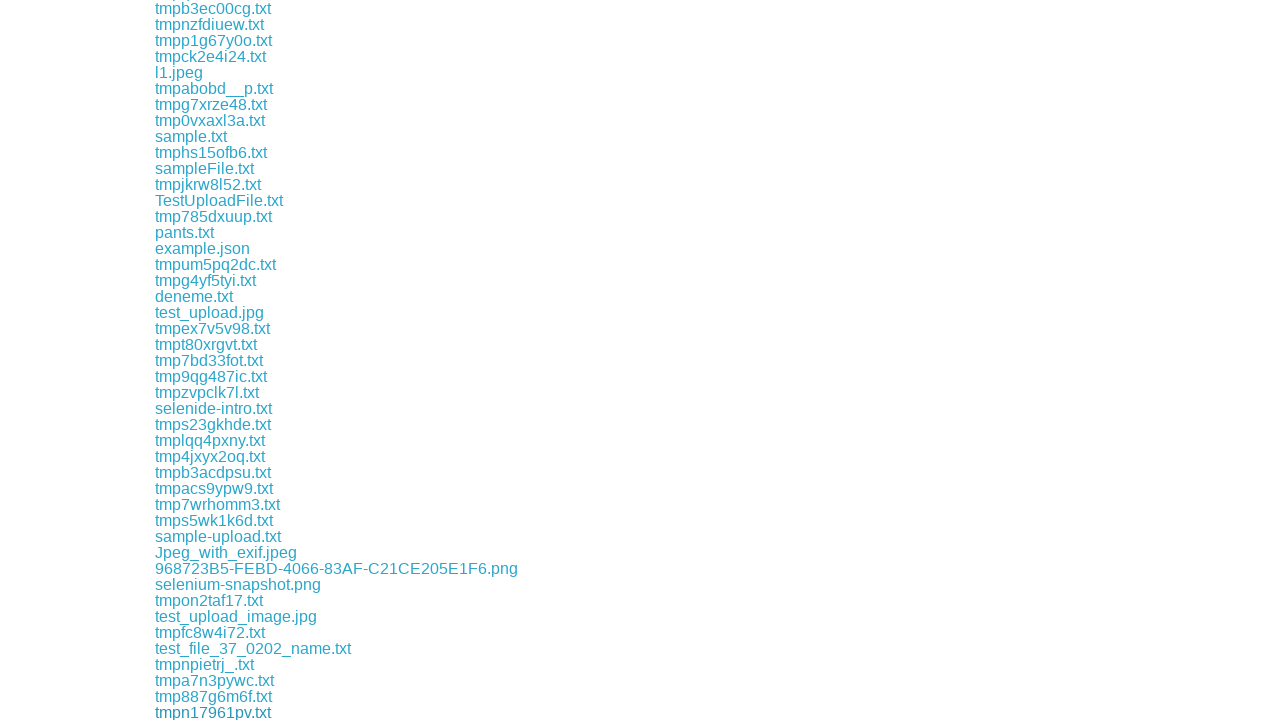

Clicked download link #147 at (212, 712) on xpath=//div[@class='example']/a >> nth=146
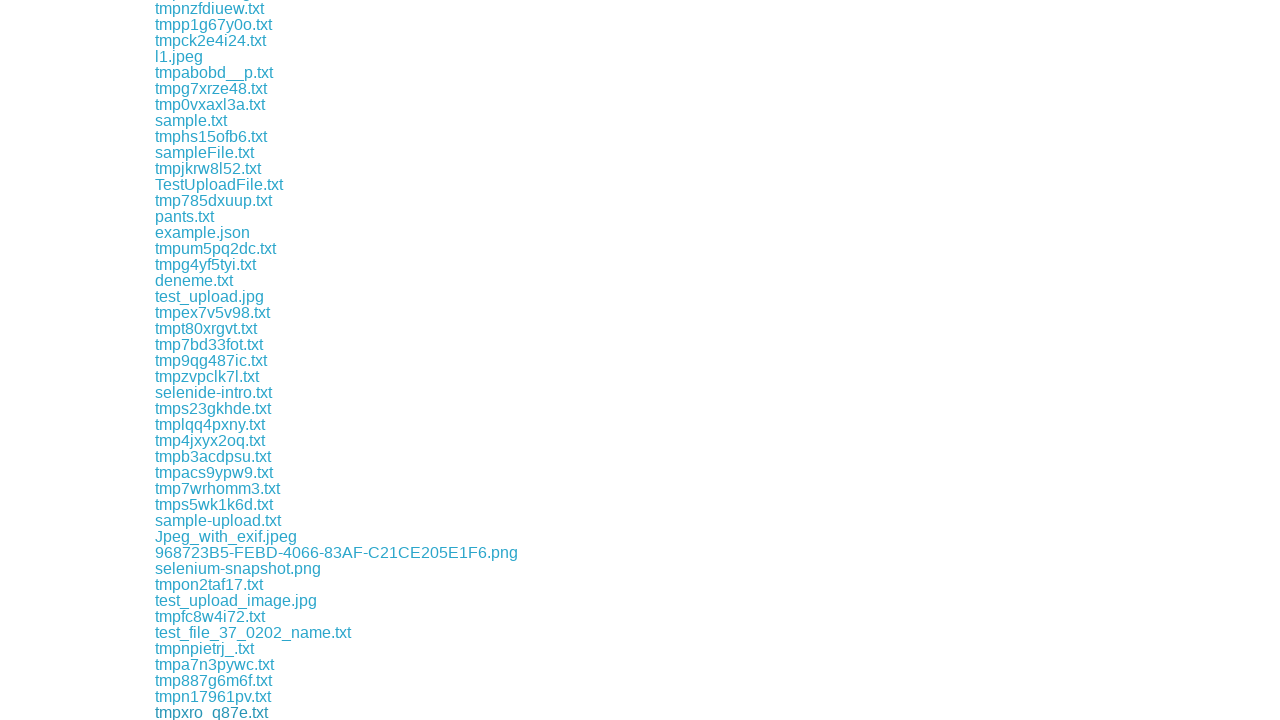

Retrieved download link #148
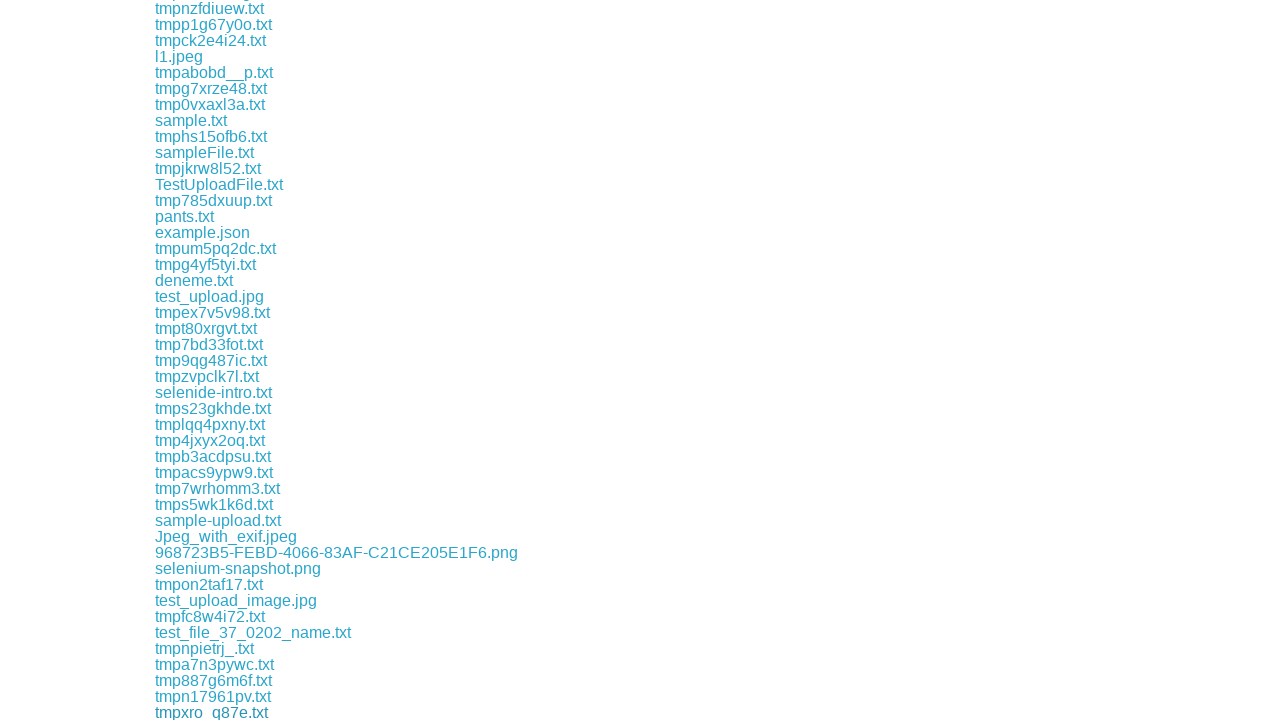

Clicked download link #148 at (214, 712) on xpath=//div[@class='example']/a >> nth=147
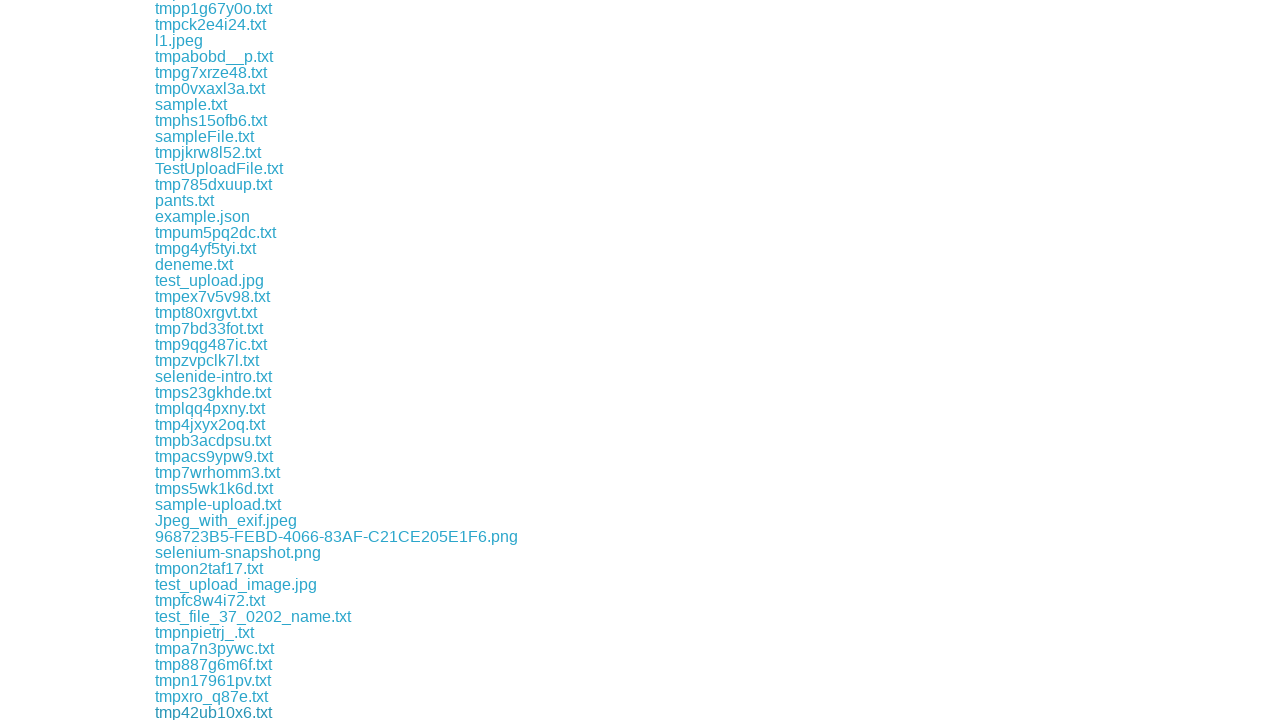

Retrieved download link #149
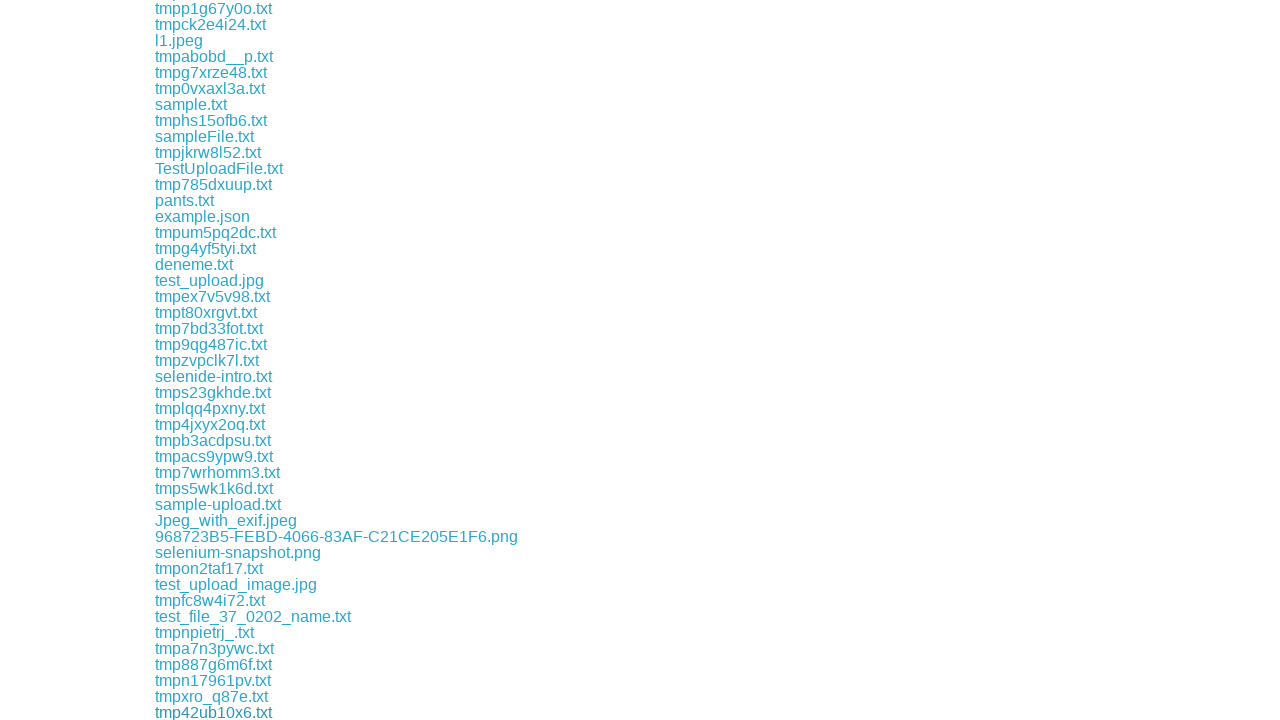

Clicked download link #149 at (204, 712) on xpath=//div[@class='example']/a >> nth=148
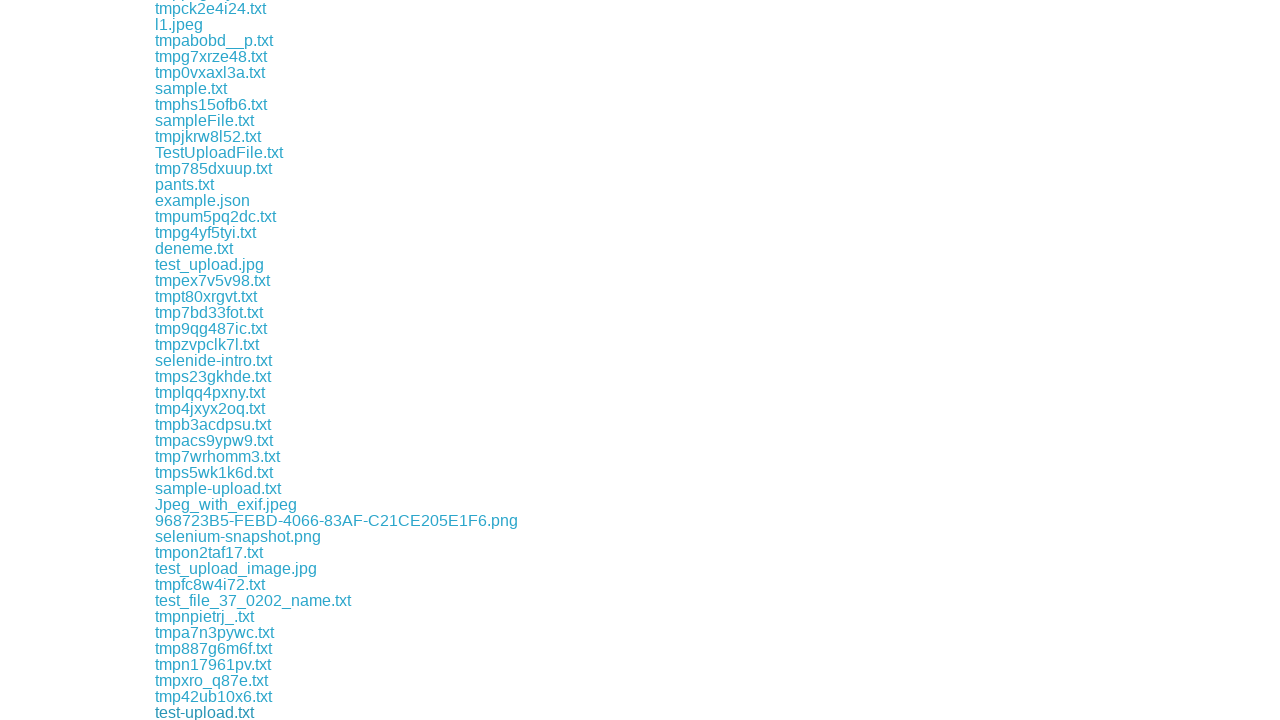

Retrieved download link #150
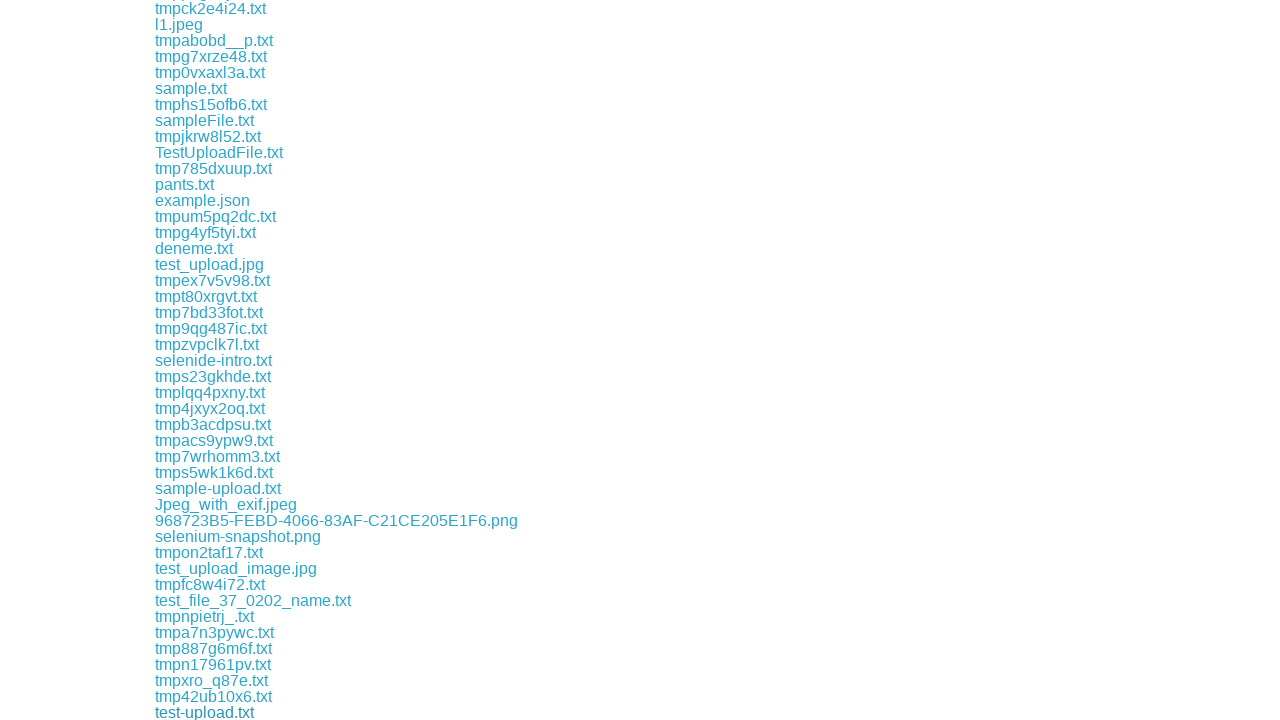

Clicked download link #150 at (209, 712) on xpath=//div[@class='example']/a >> nth=149
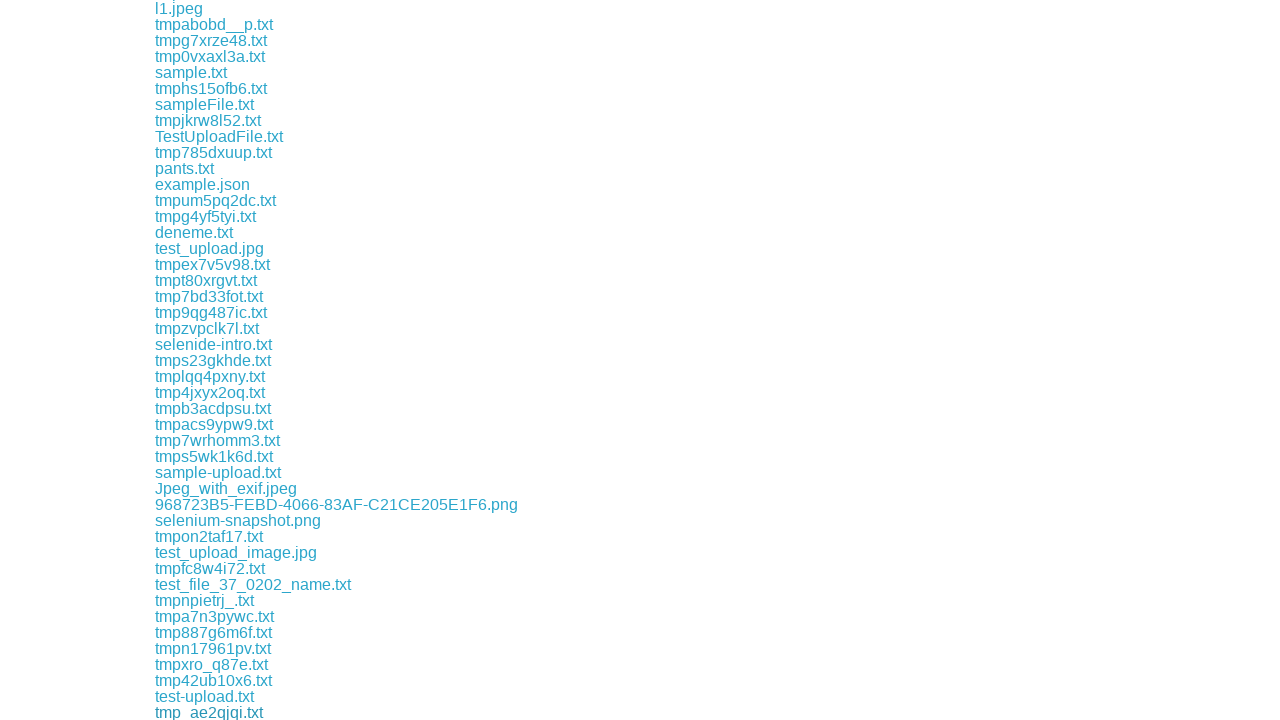

Retrieved download link #151
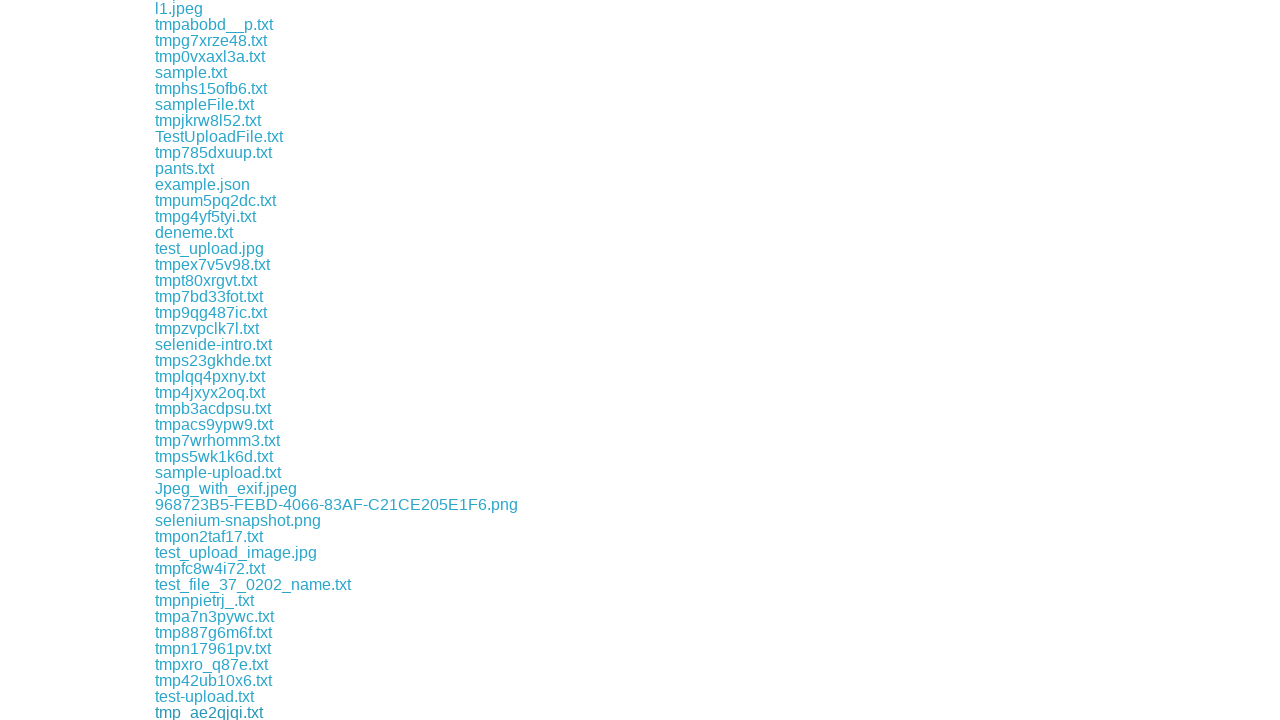

Clicked download link #151 at (213, 712) on xpath=//div[@class='example']/a >> nth=150
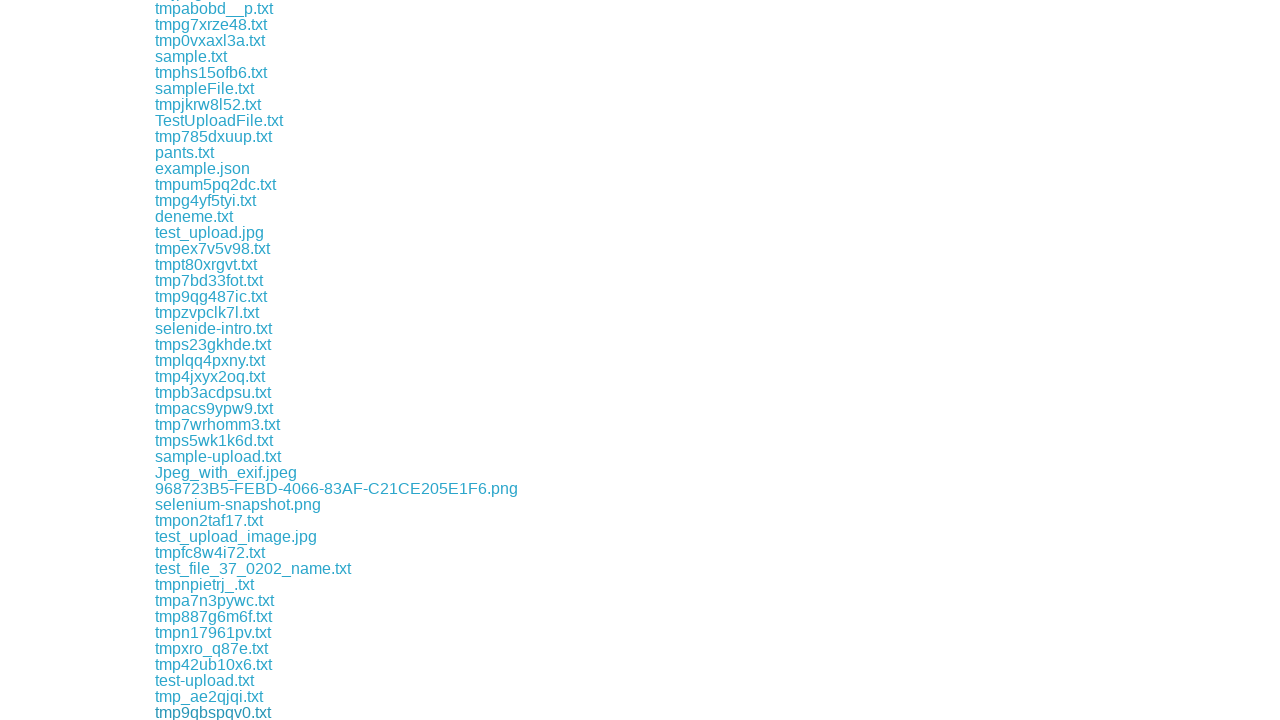

Retrieved download link #152
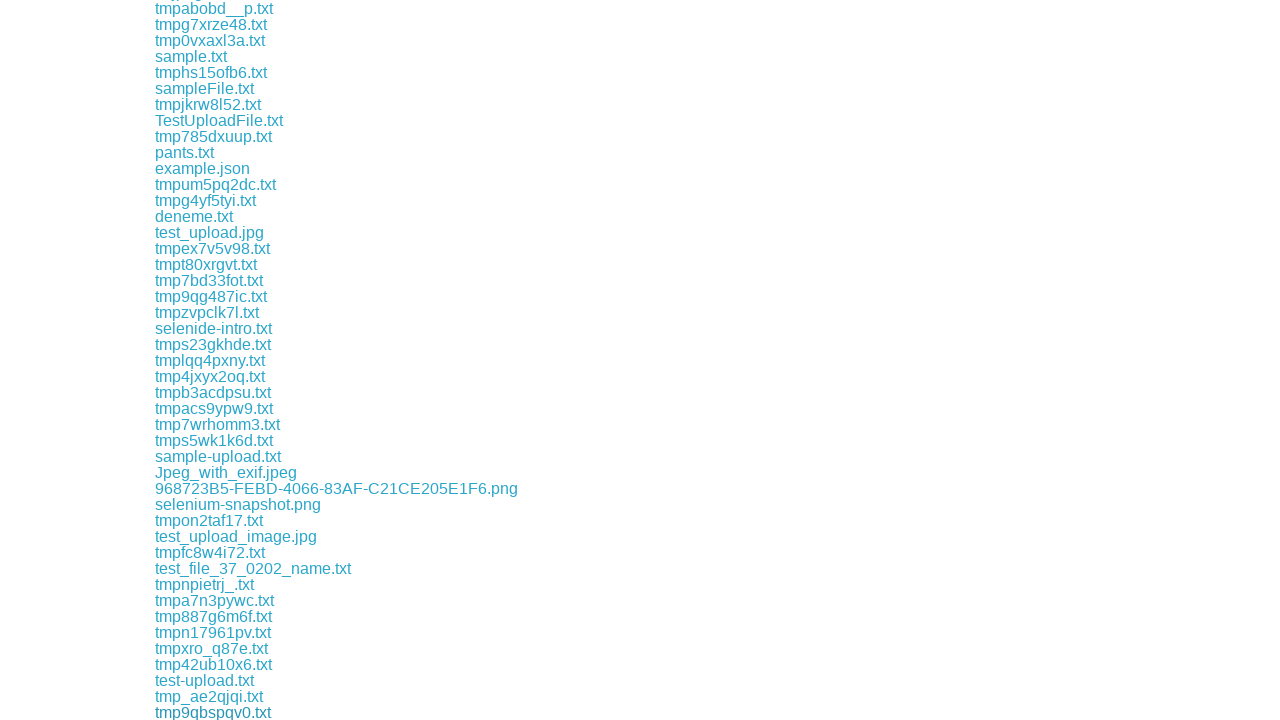

Clicked download link #152 at (212, 712) on xpath=//div[@class='example']/a >> nth=151
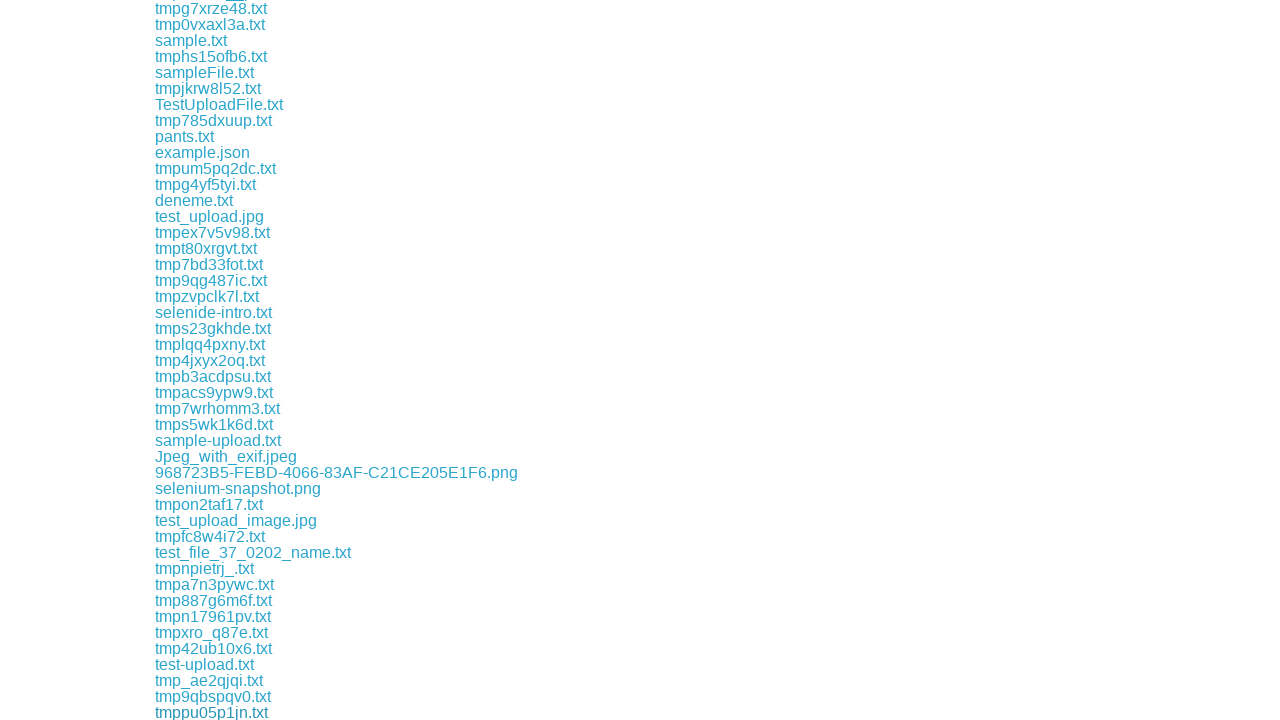

Retrieved download link #153
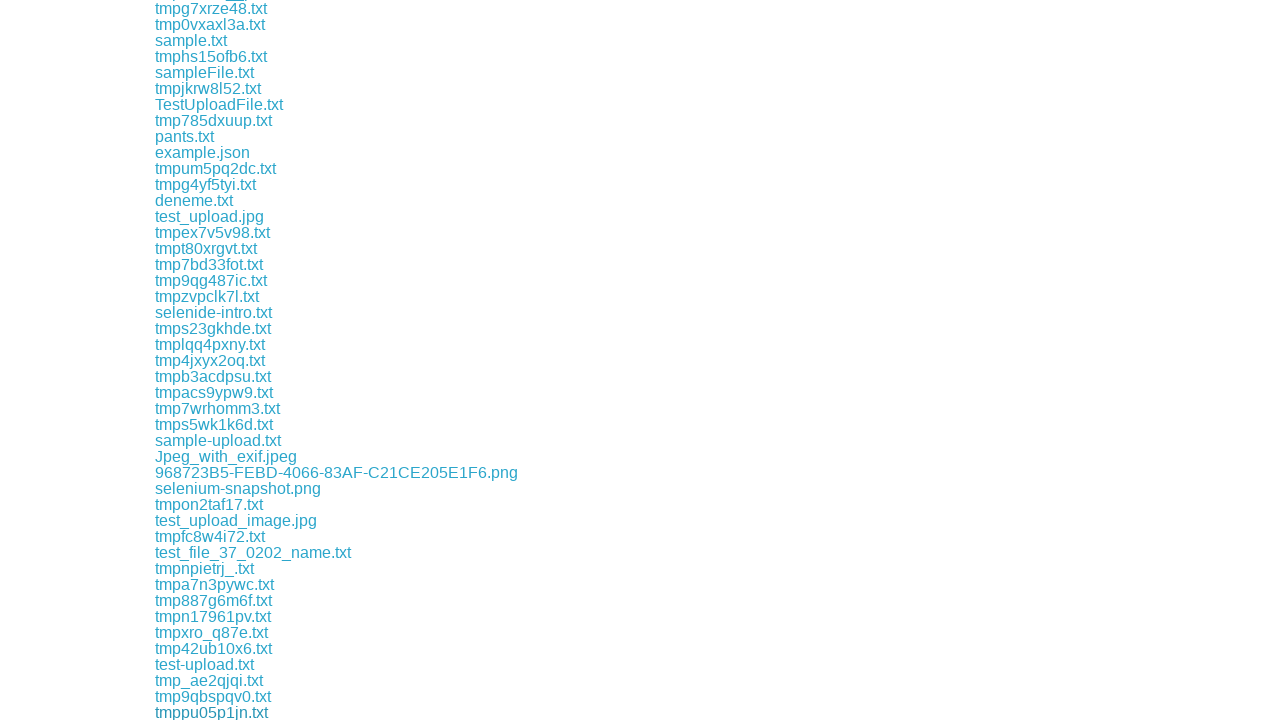

Clicked download link #153 at (238, 712) on xpath=//div[@class='example']/a >> nth=152
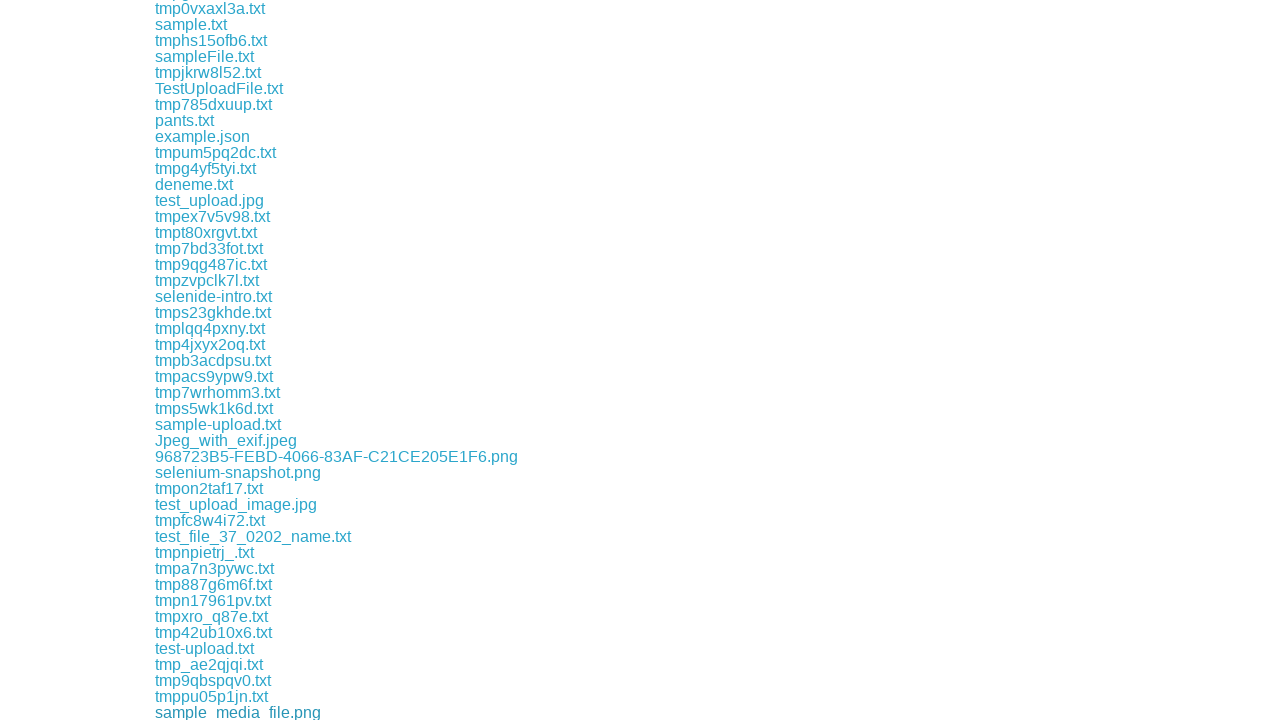

Retrieved download link #154
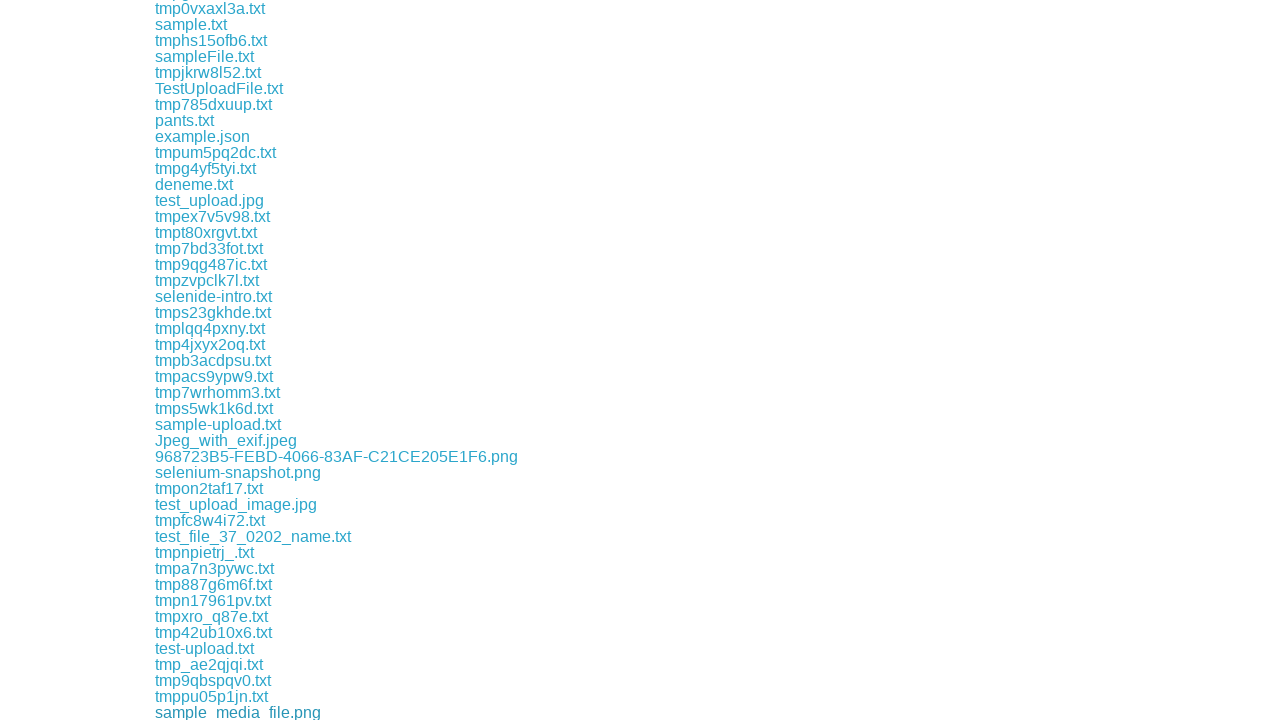

Clicked download link #154 at (209, 712) on xpath=//div[@class='example']/a >> nth=153
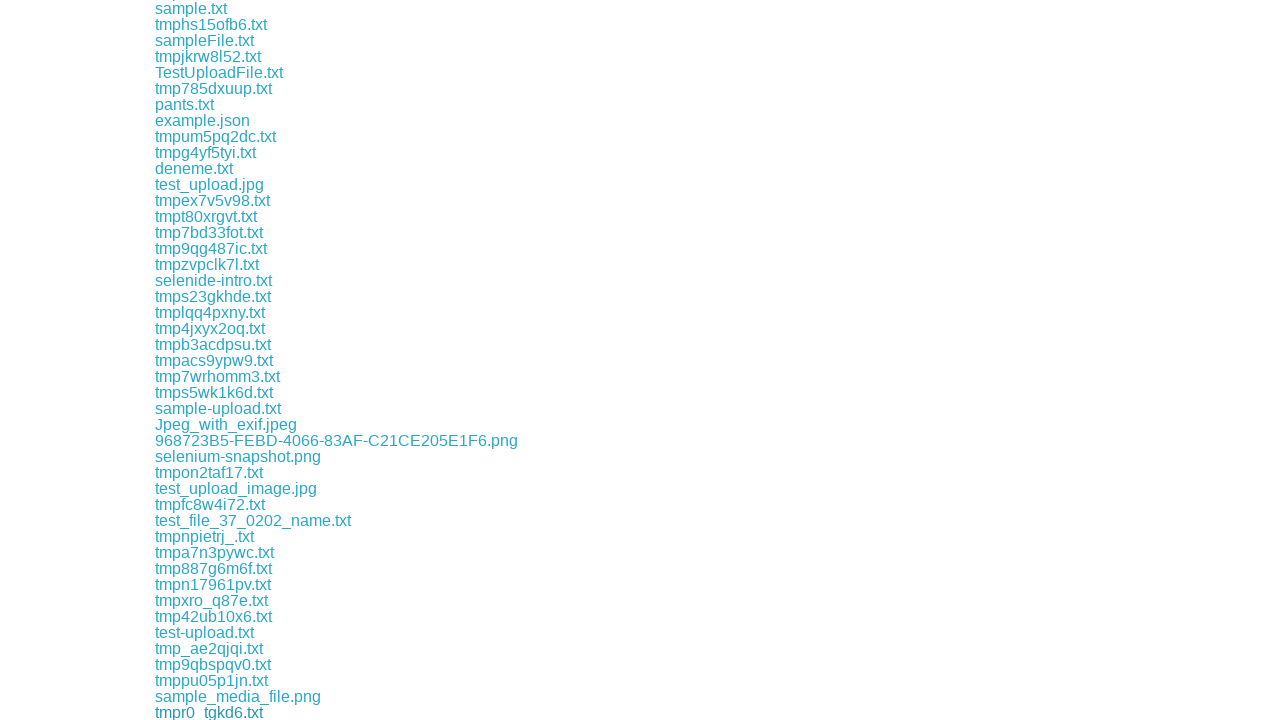

Retrieved download link #155
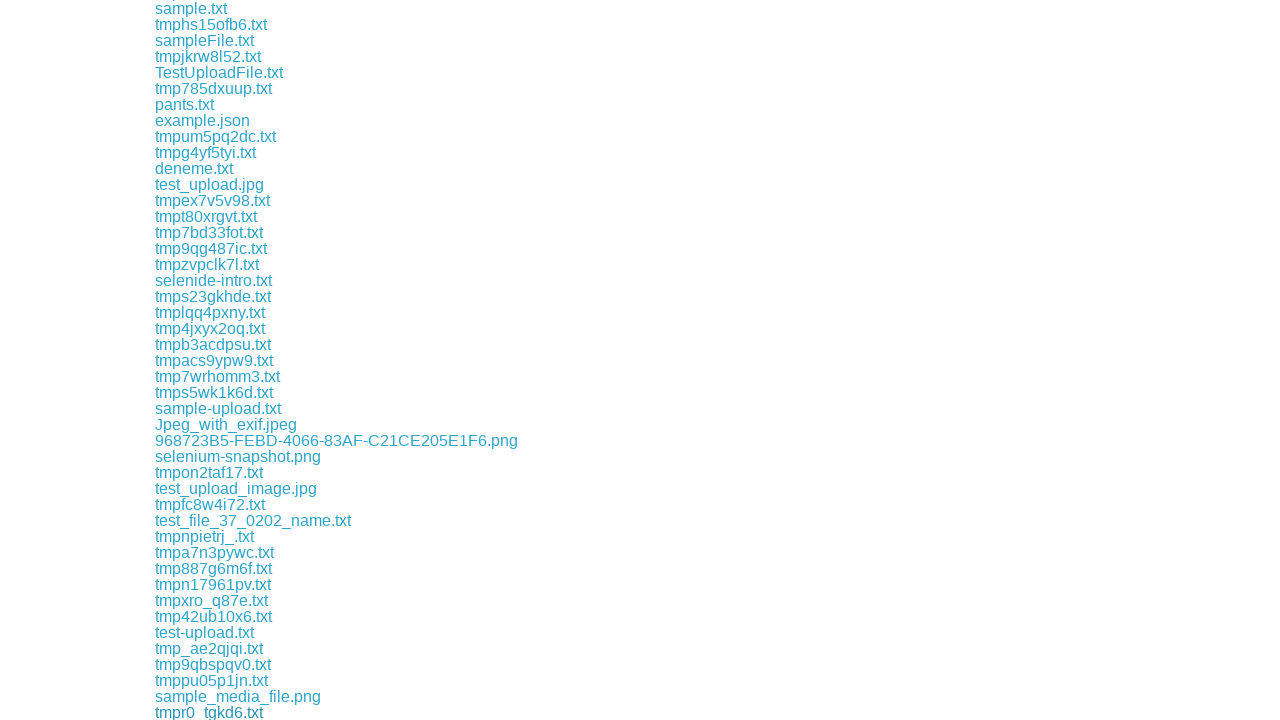

Clicked download link #155 at (210, 712) on xpath=//div[@class='example']/a >> nth=154
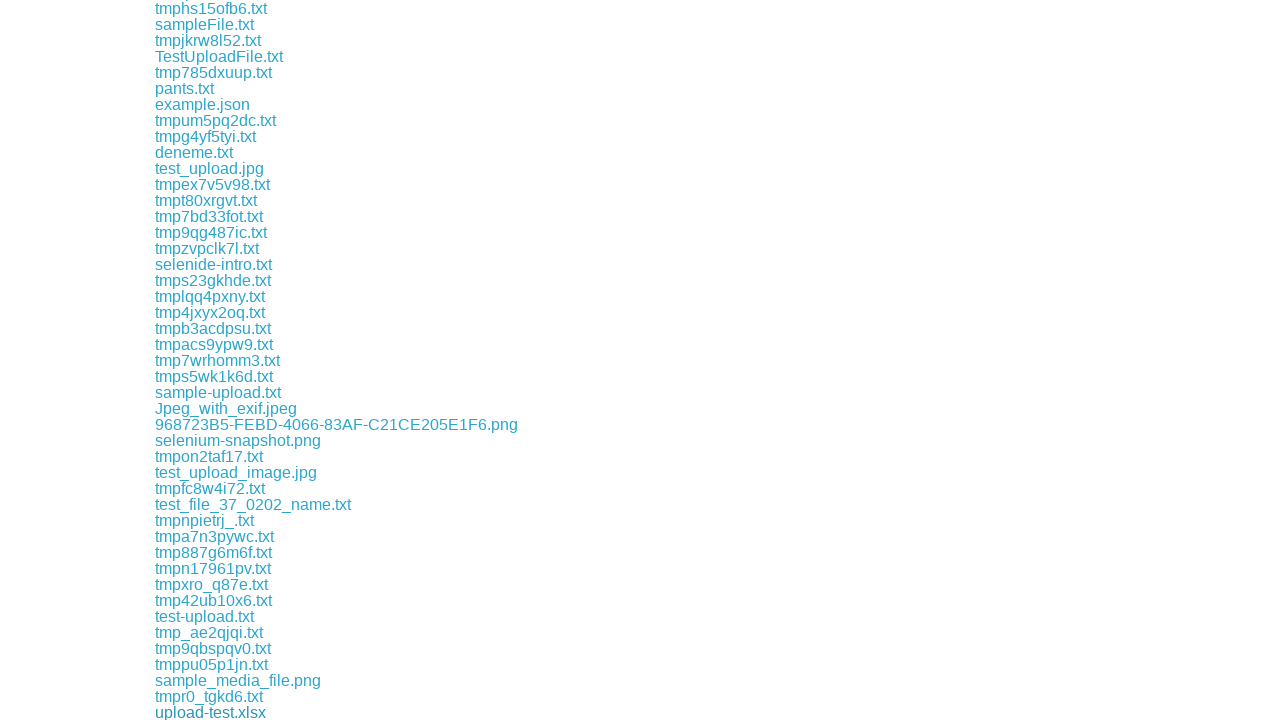

Retrieved download link #156
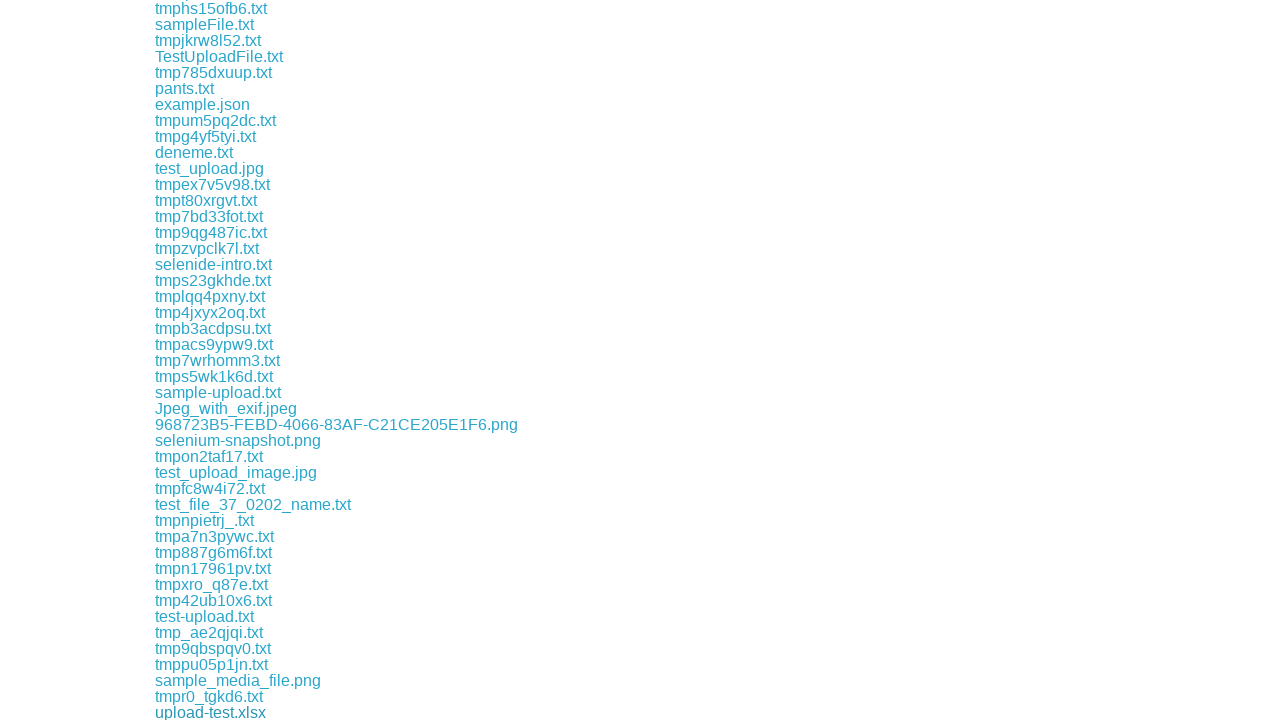

Clicked download link #156 at (208, 712) on xpath=//div[@class='example']/a >> nth=155
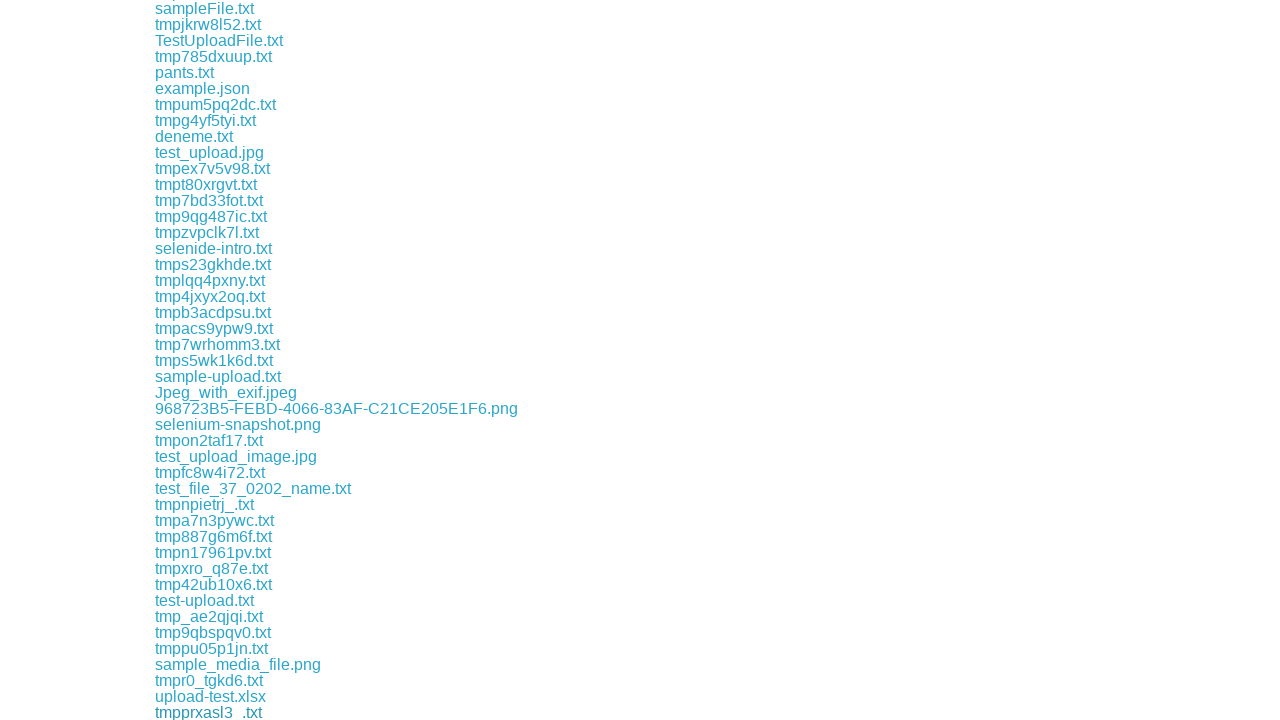

Retrieved download link #157
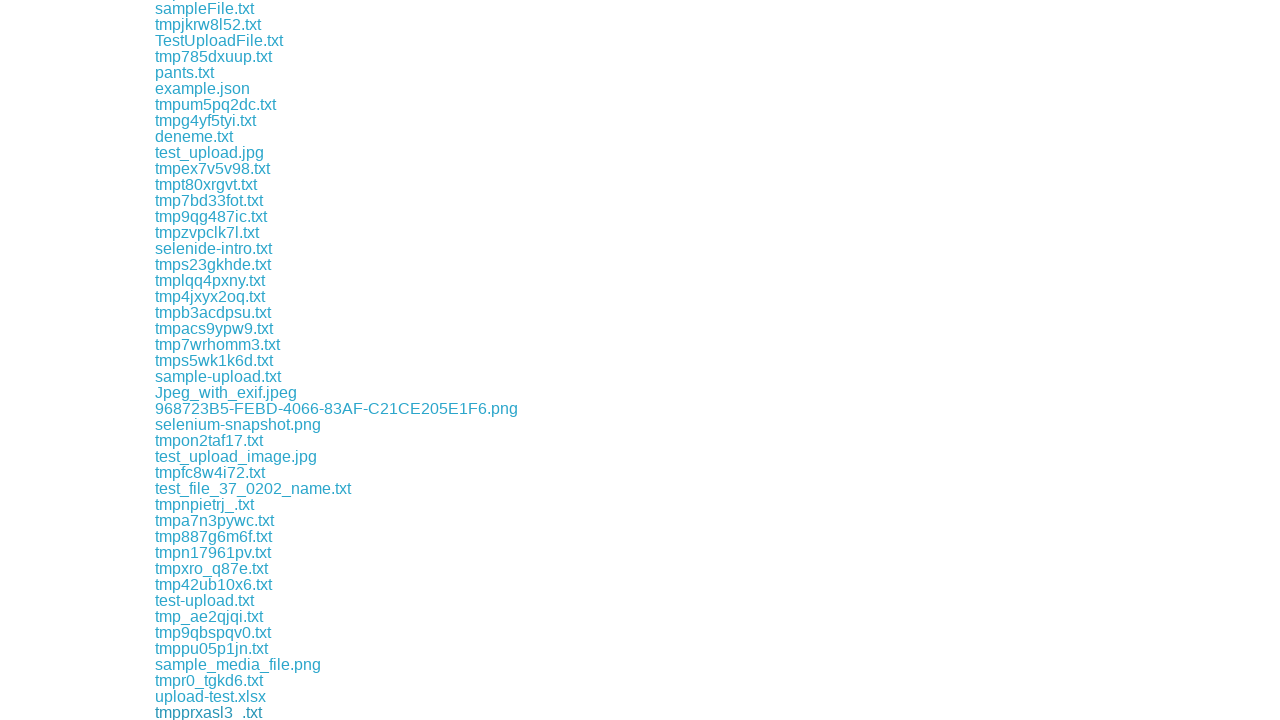

Clicked download link #157 at (214, 712) on xpath=//div[@class='example']/a >> nth=156
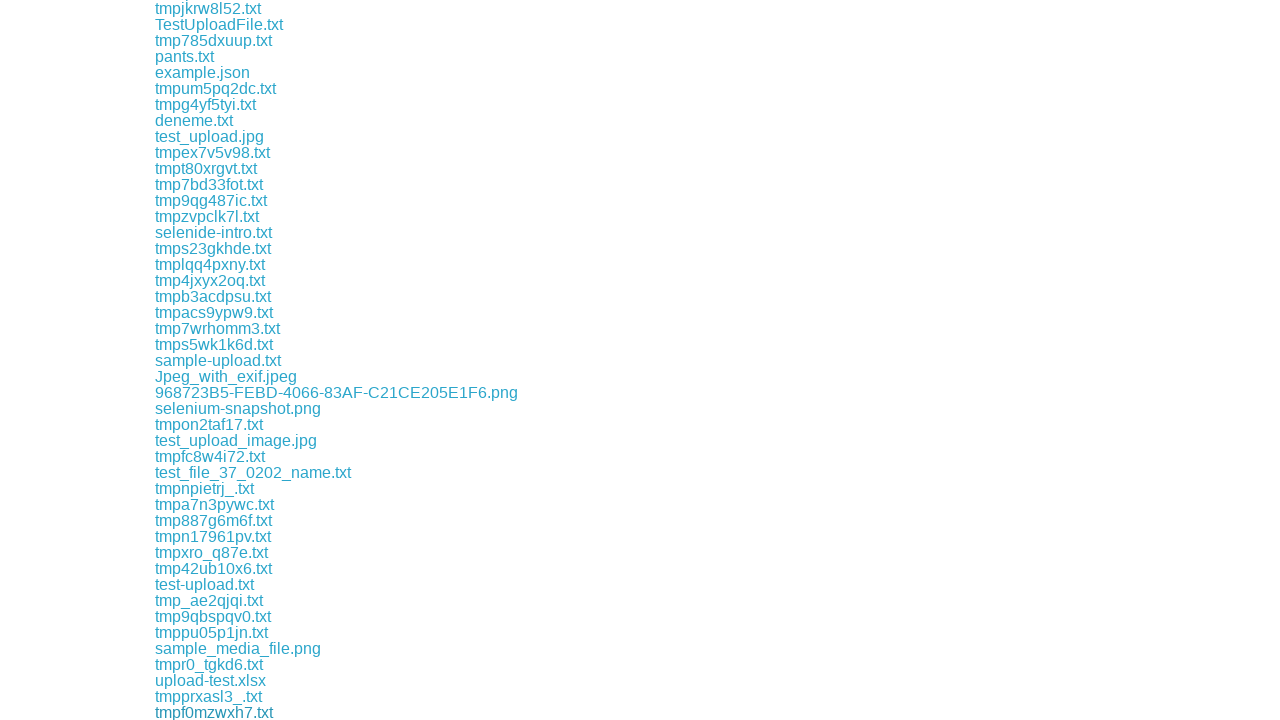

Retrieved download link #158
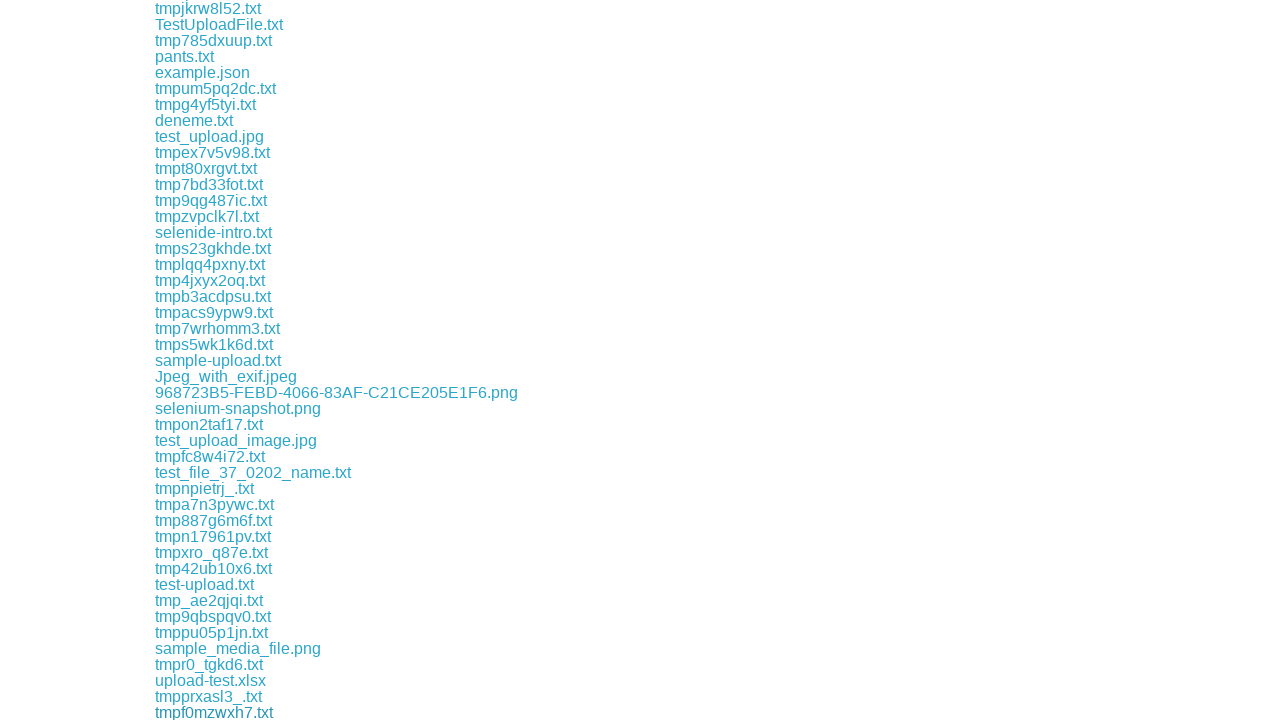

Clicked download link #158 at (213, 712) on xpath=//div[@class='example']/a >> nth=157
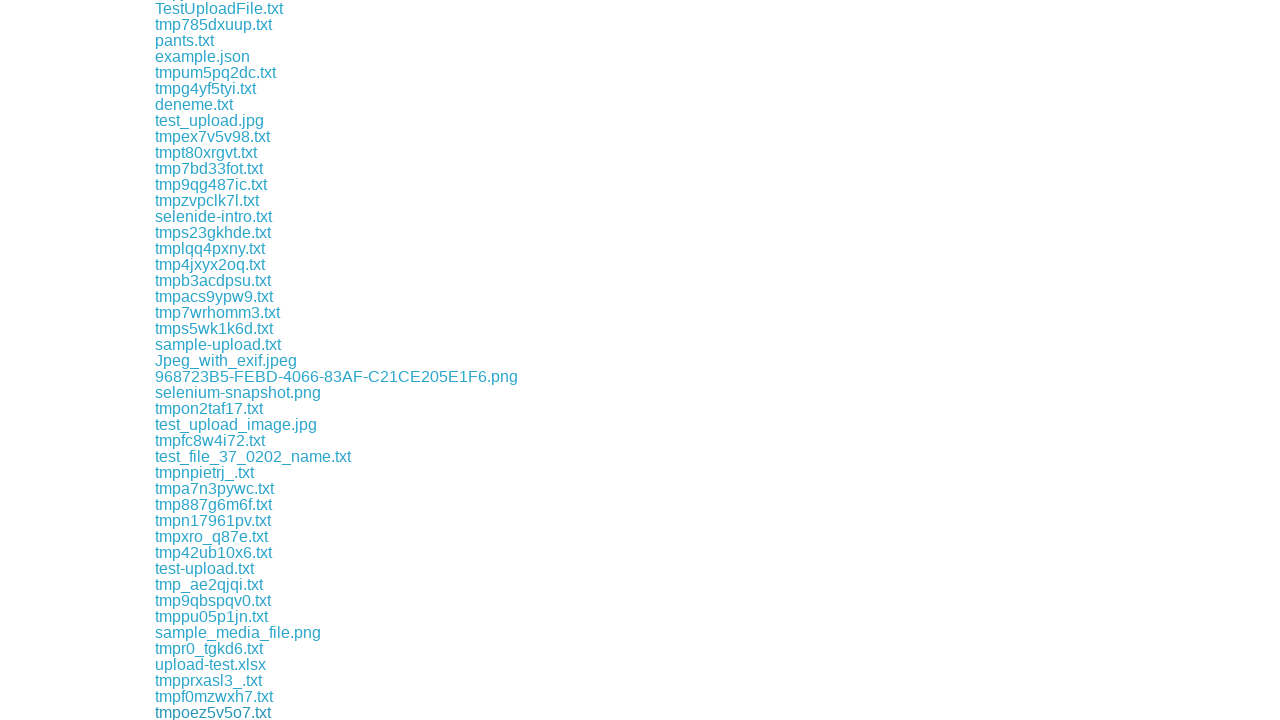

Retrieved download link #159
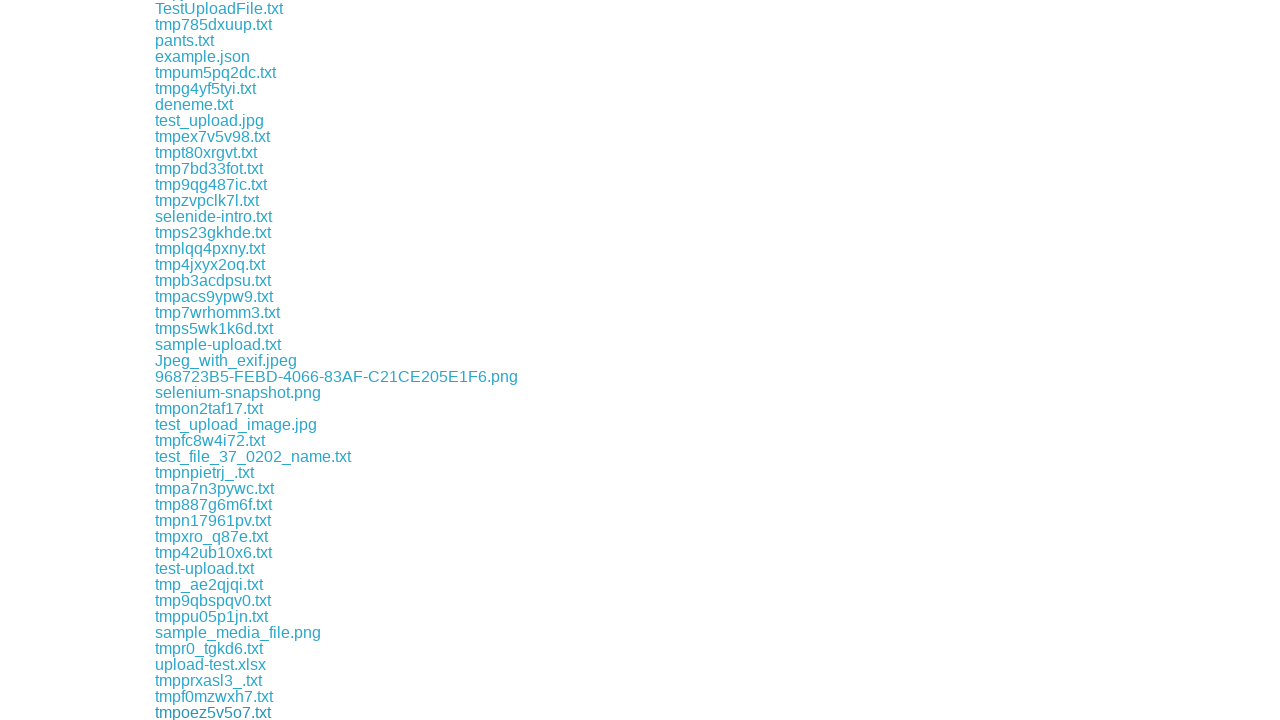

Clicked download link #159 at (206, 712) on xpath=//div[@class='example']/a >> nth=158
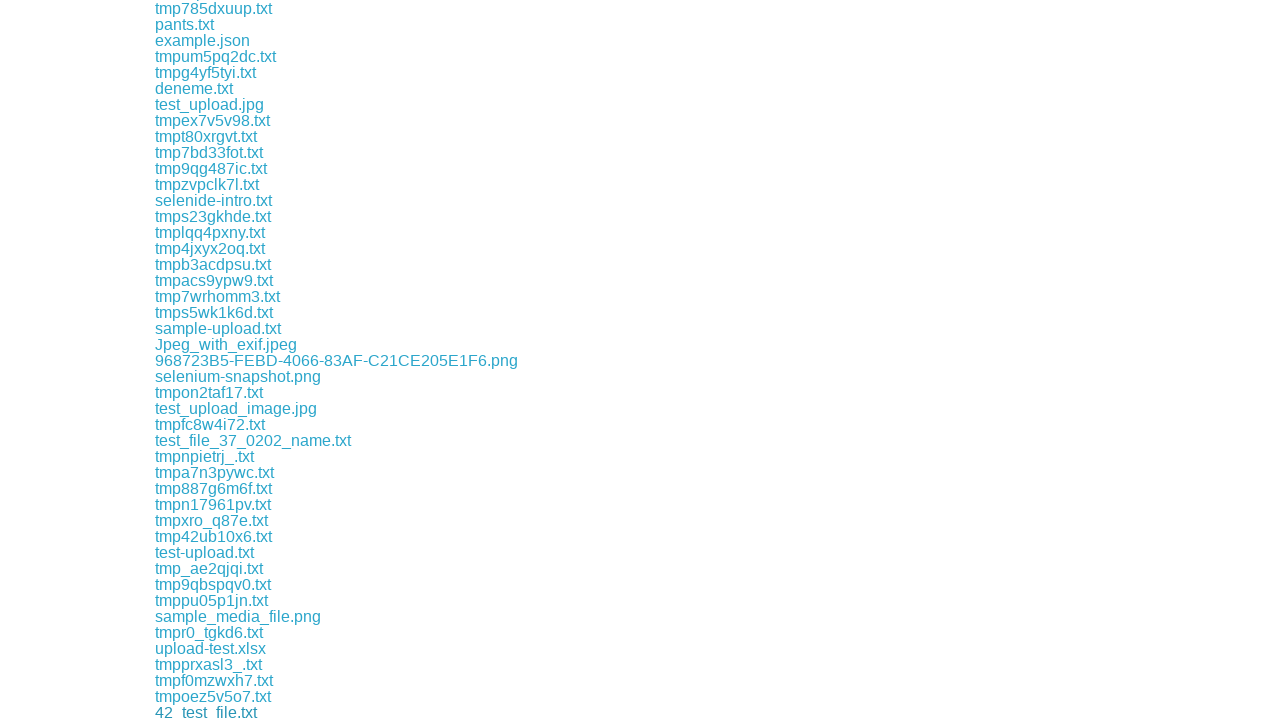

Retrieved download link #160
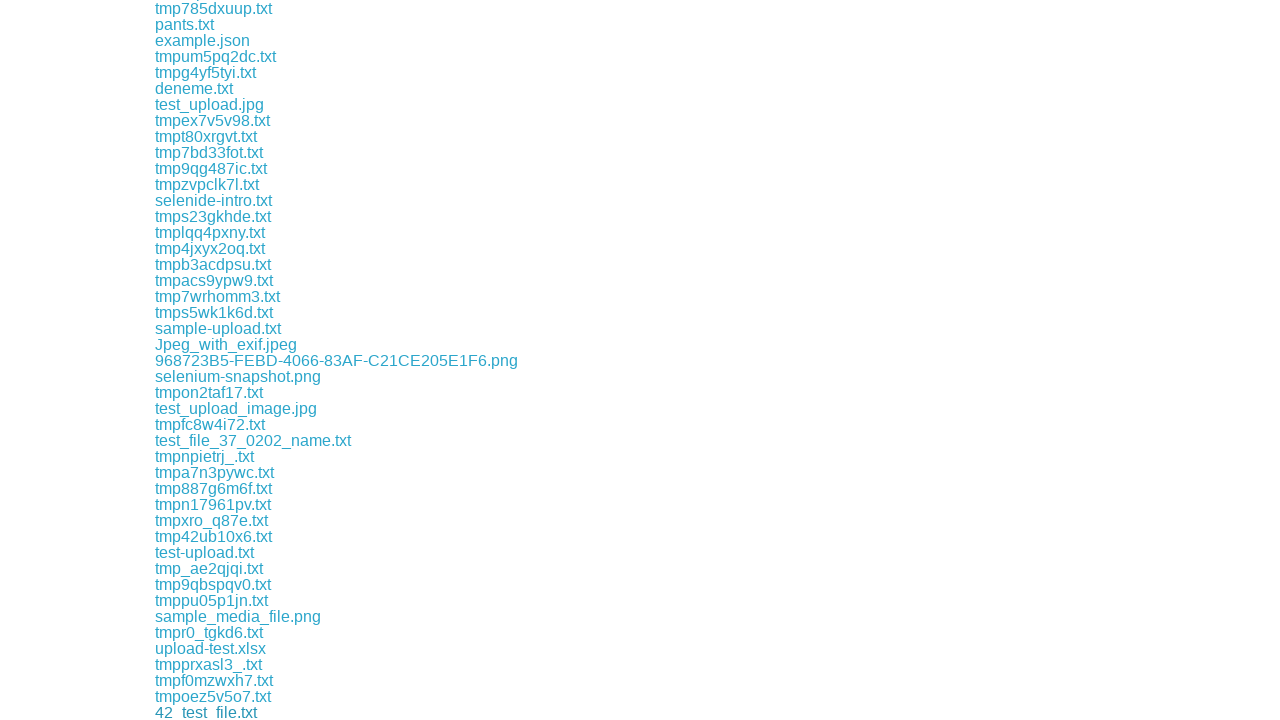

Clicked download link #160 at (174, 712) on xpath=//div[@class='example']/a >> nth=159
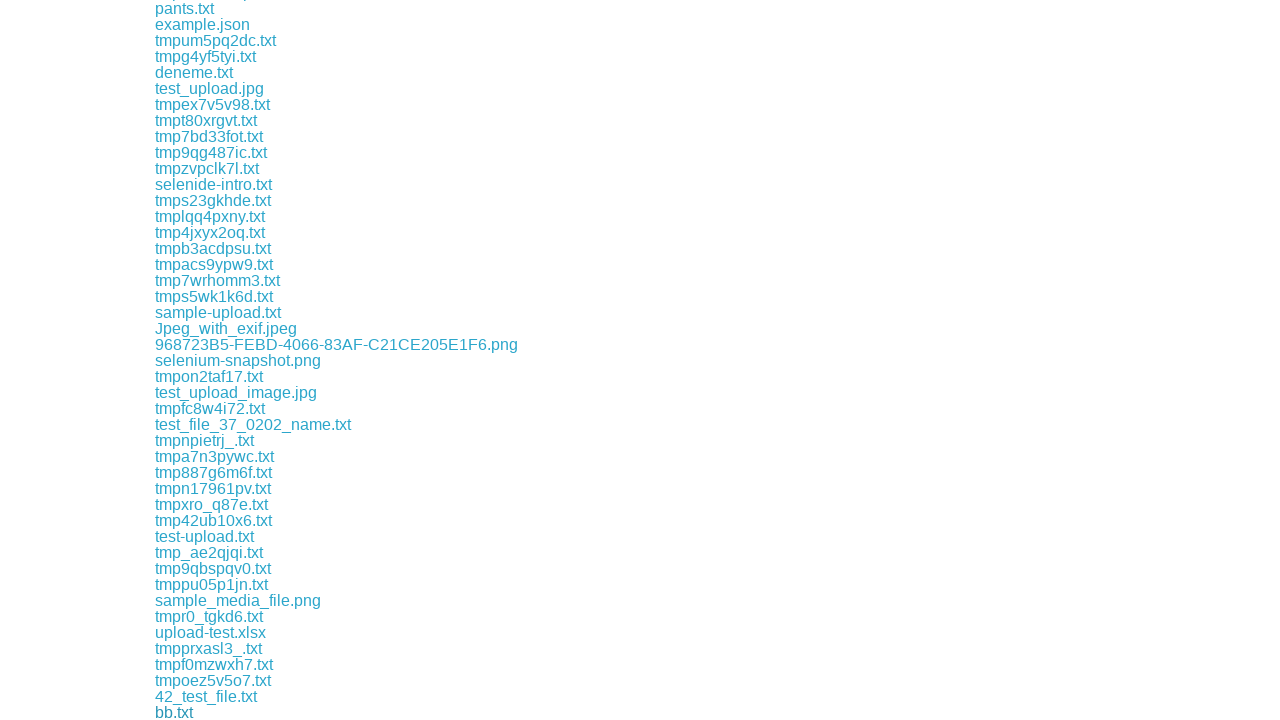

Retrieved download link #161
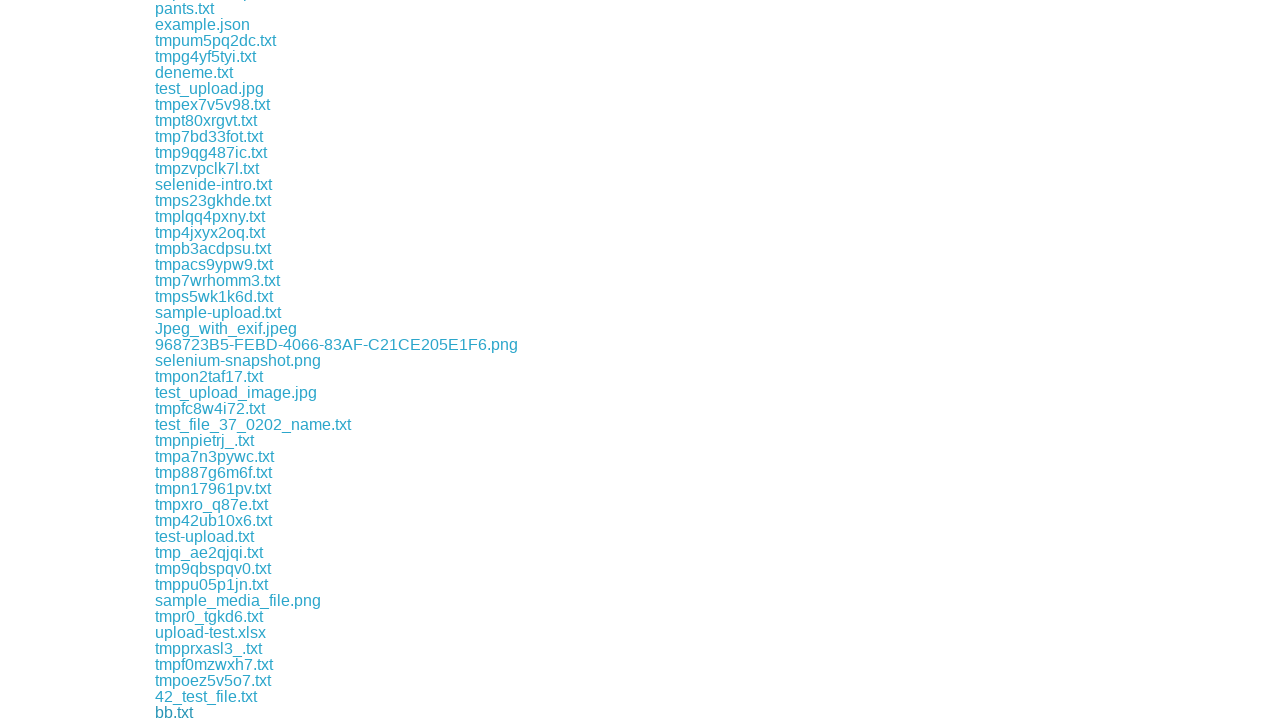

Clicked download link #161 at (208, 712) on xpath=//div[@class='example']/a >> nth=160
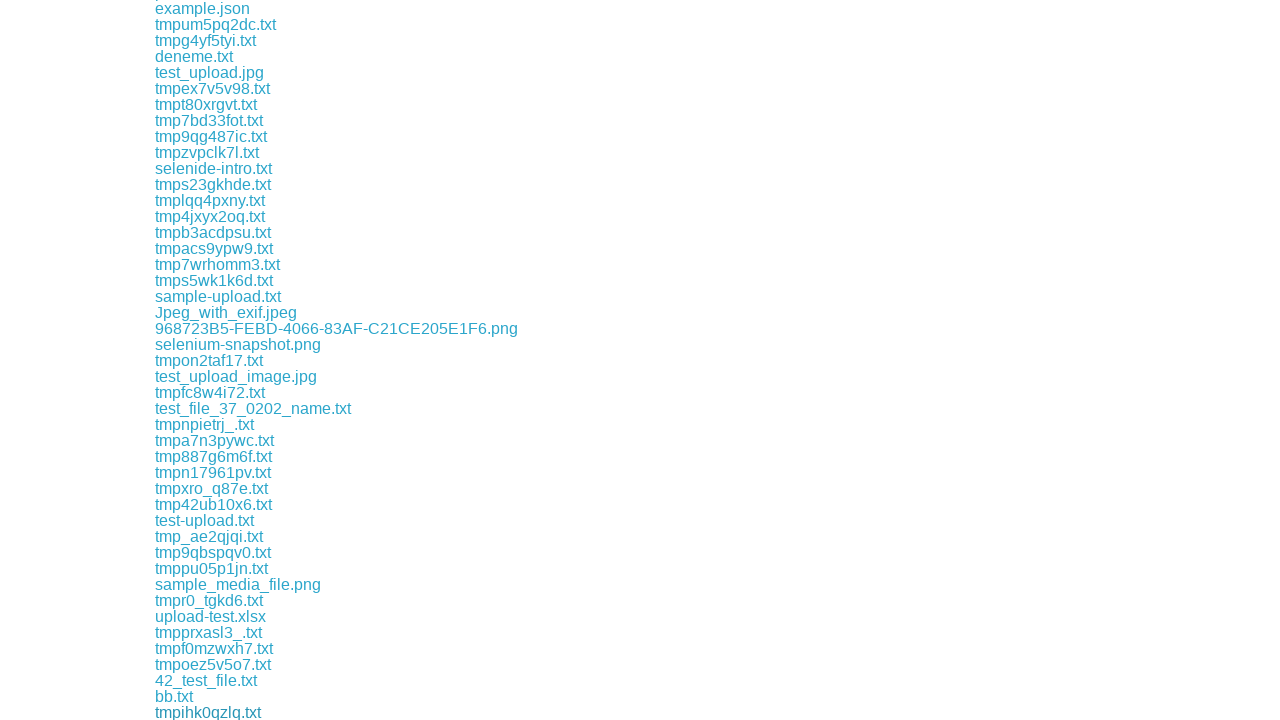

Retrieved download link #162
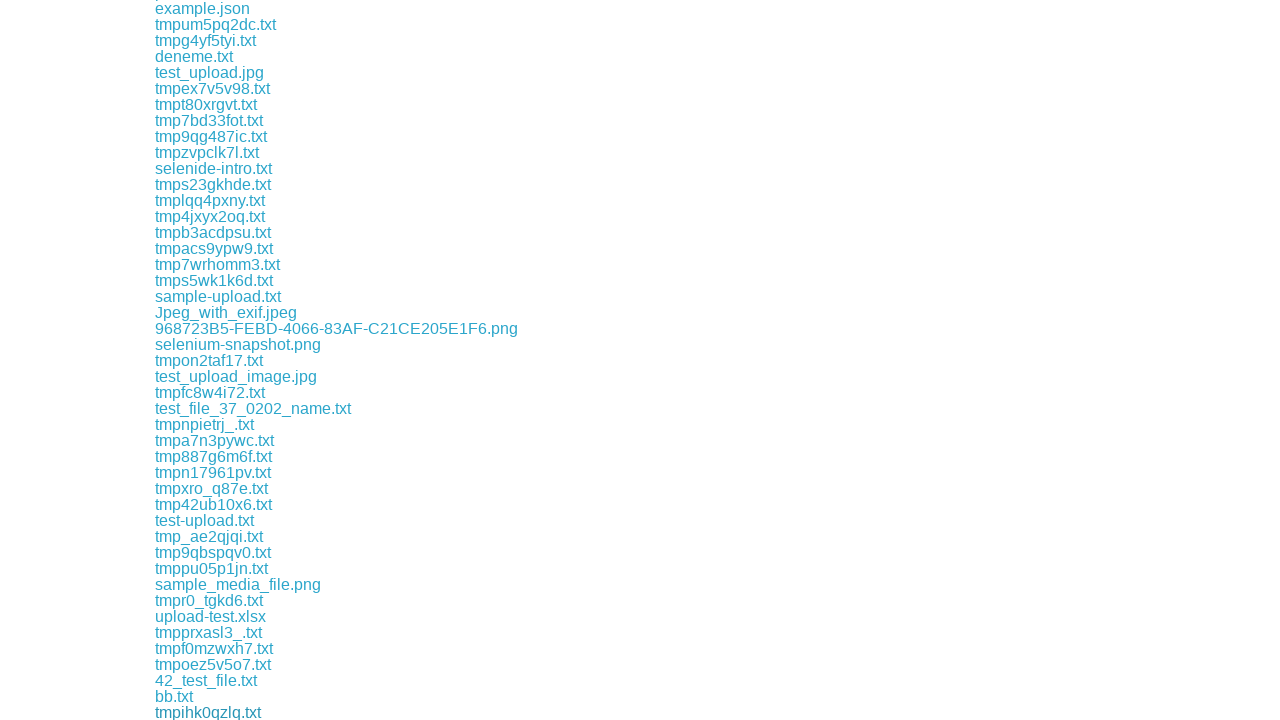

Clicked download link #162 at (208, 712) on xpath=//div[@class='example']/a >> nth=161
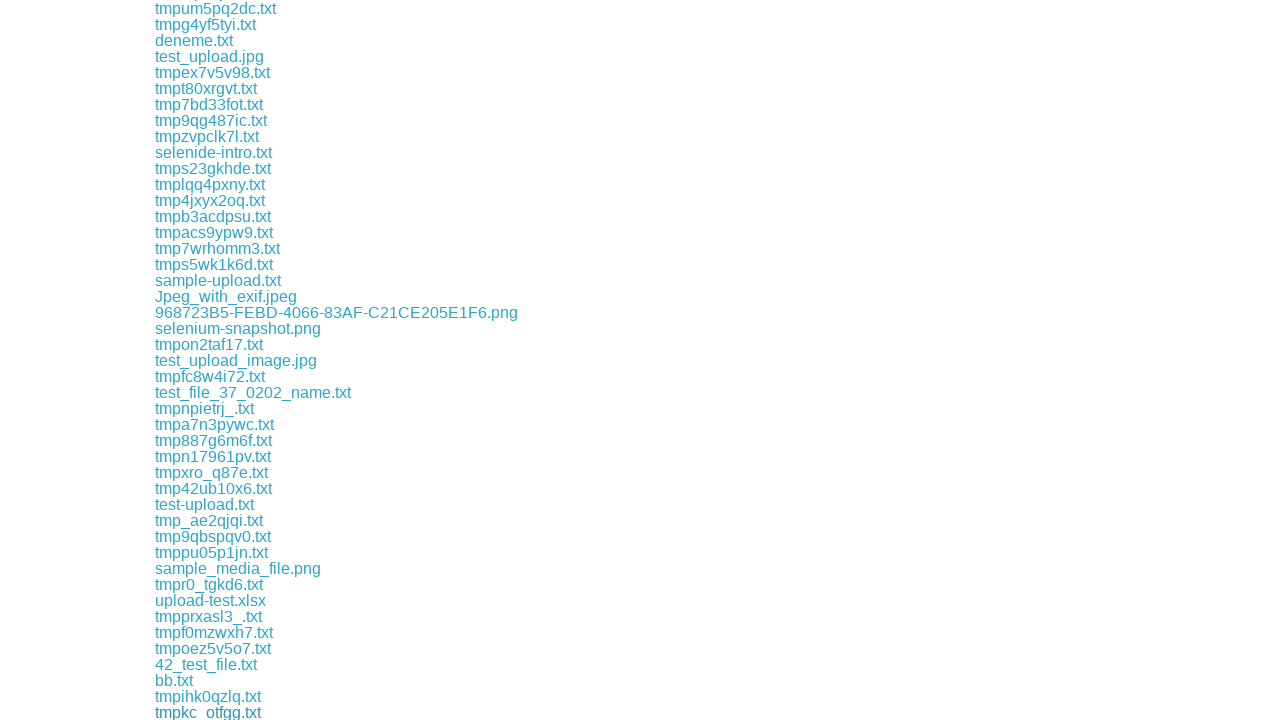

Retrieved download link #163
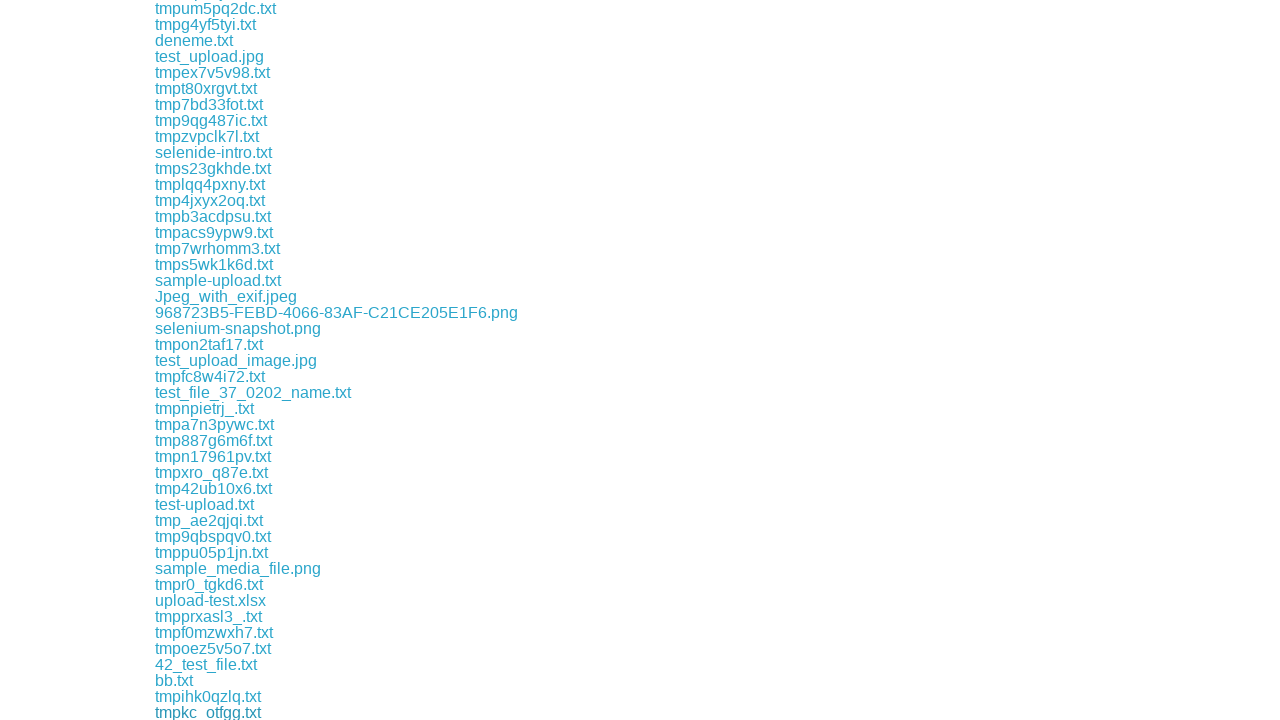

Clicked download link #163 at (211, 712) on xpath=//div[@class='example']/a >> nth=162
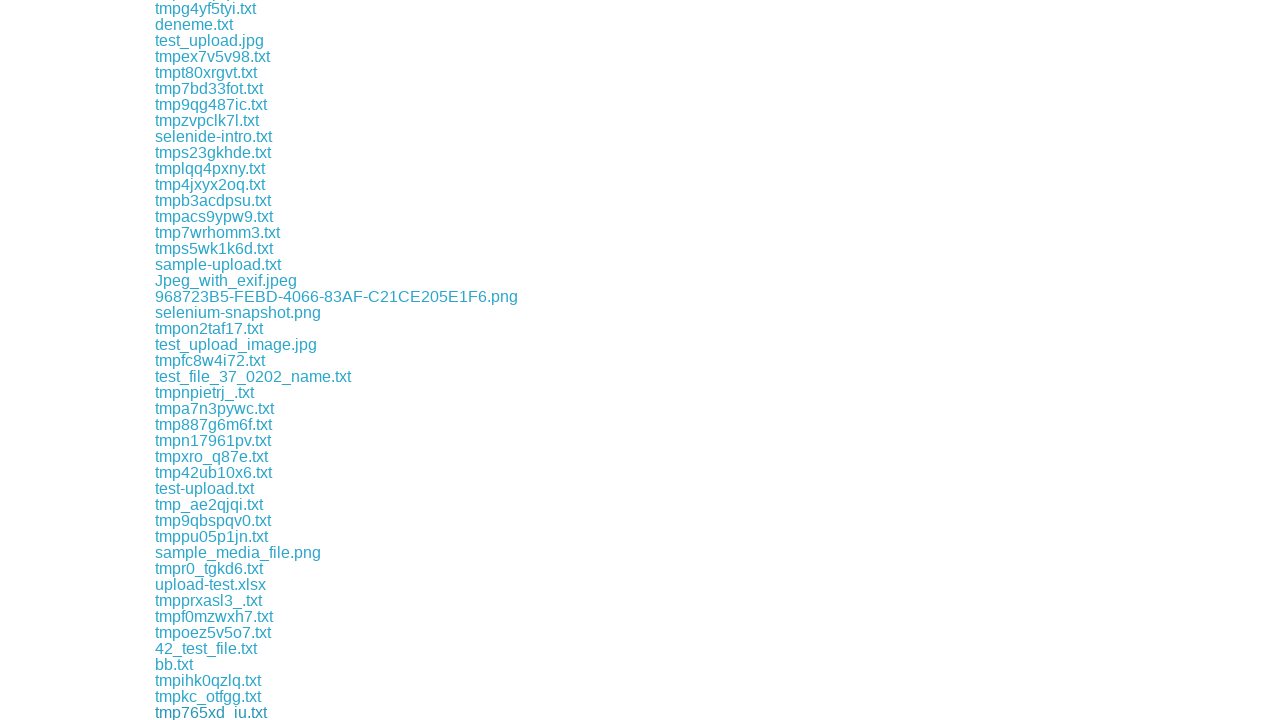

Retrieved download link #164
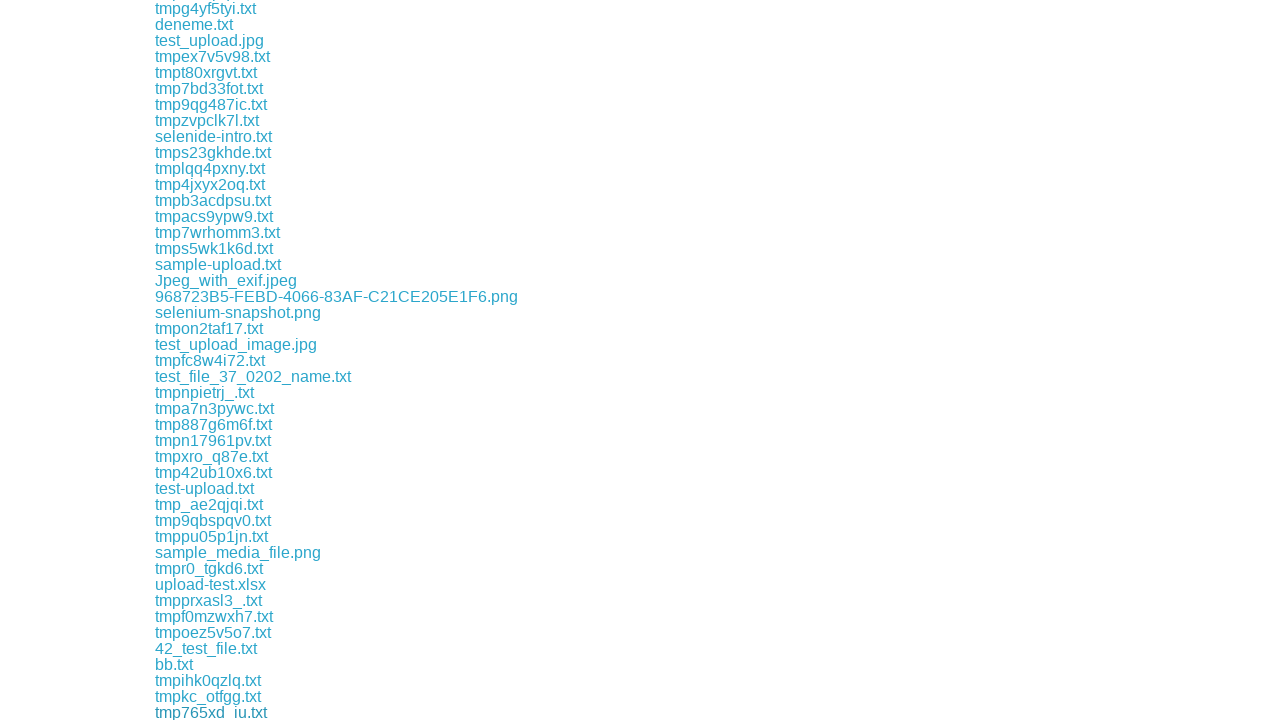

Clicked download link #164 at (196, 712) on xpath=//div[@class='example']/a >> nth=163
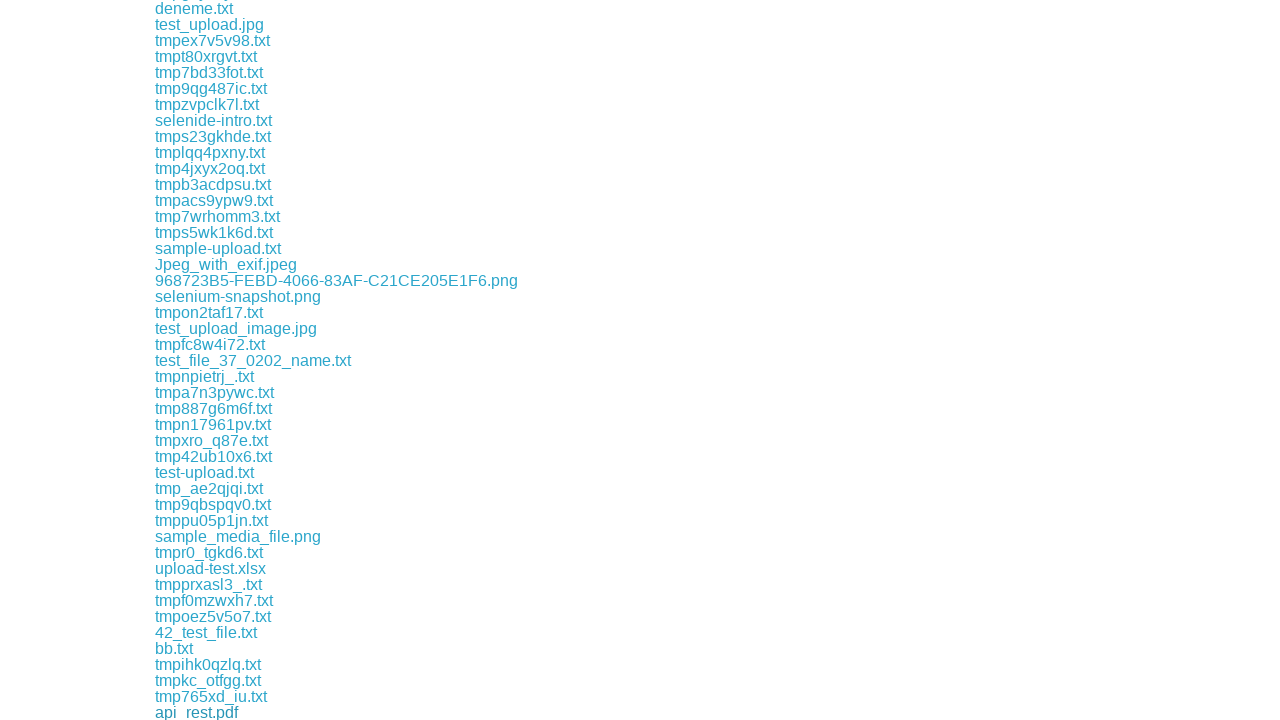

Retrieved download link #165
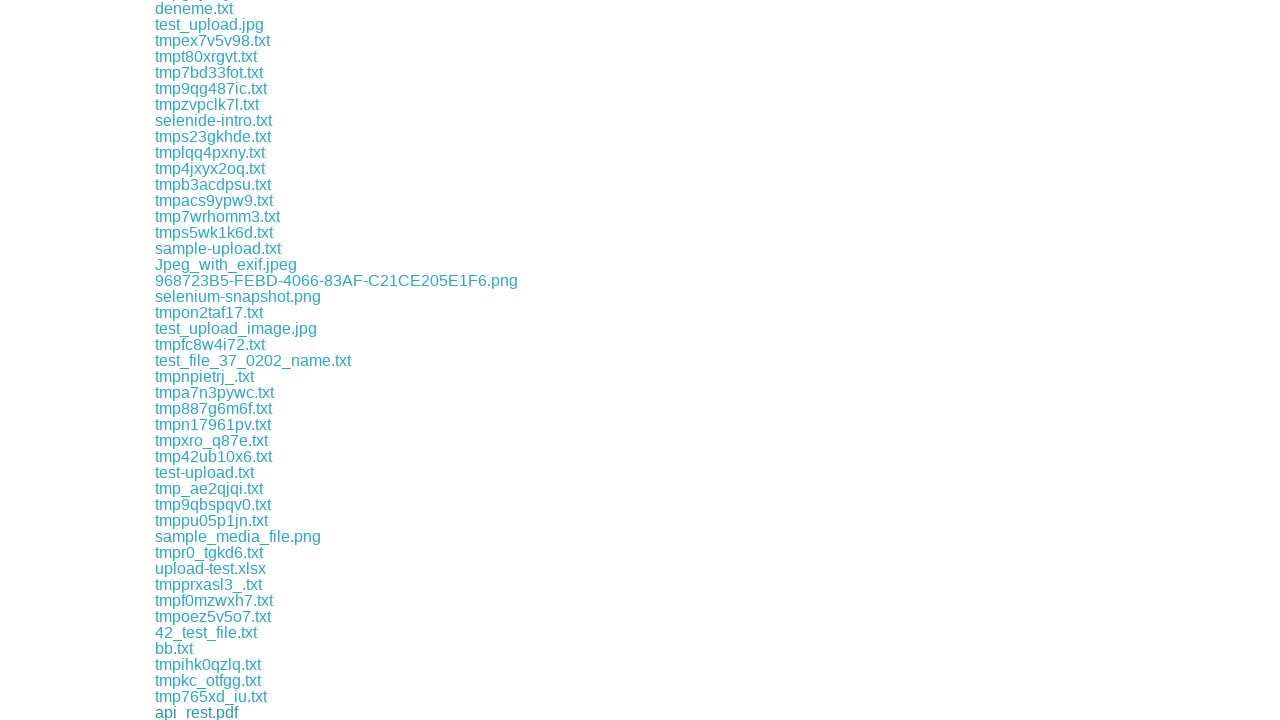

Clicked download link #165 at (207, 712) on xpath=//div[@class='example']/a >> nth=164
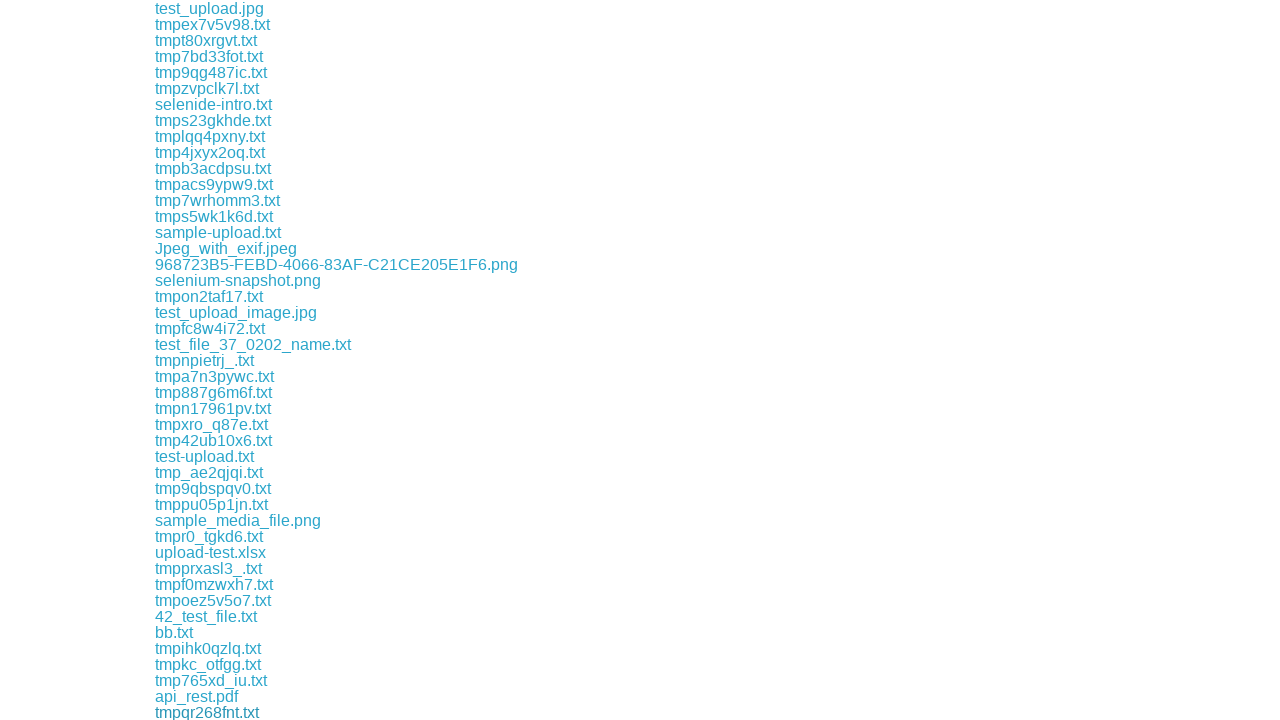

Retrieved download link #166
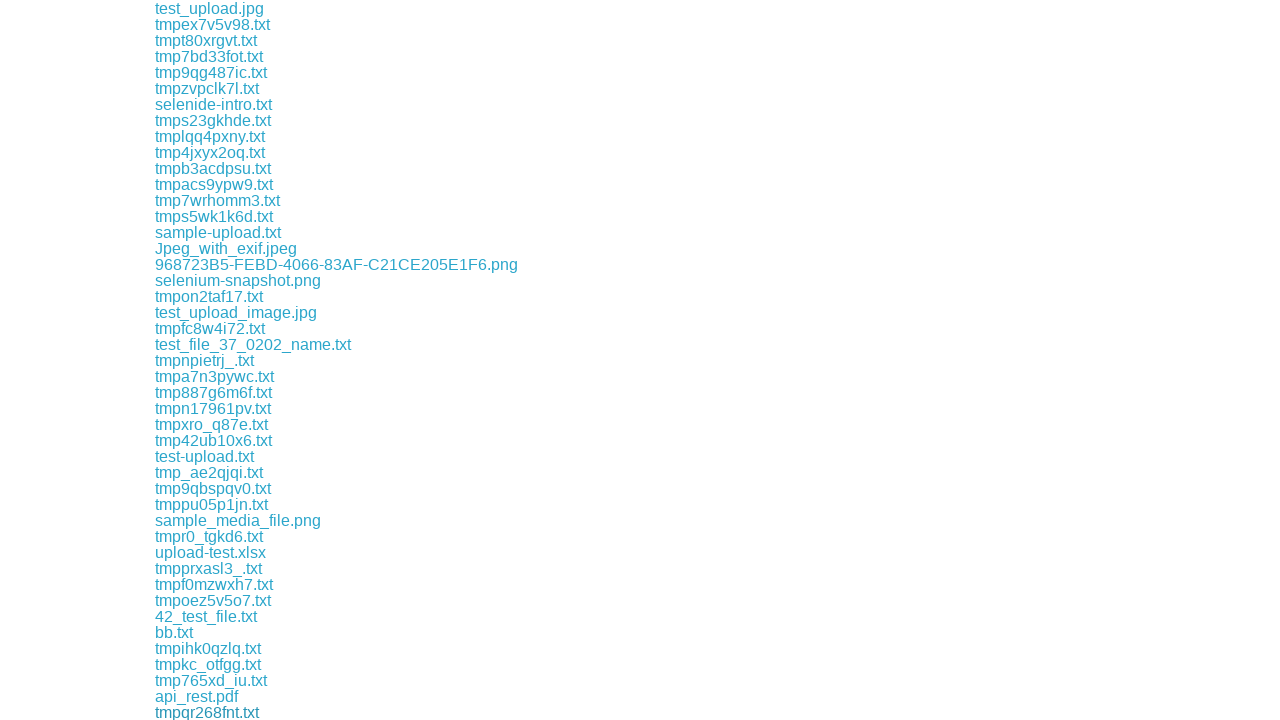

Clicked download link #166 at (185, 712) on xpath=//div[@class='example']/a >> nth=165
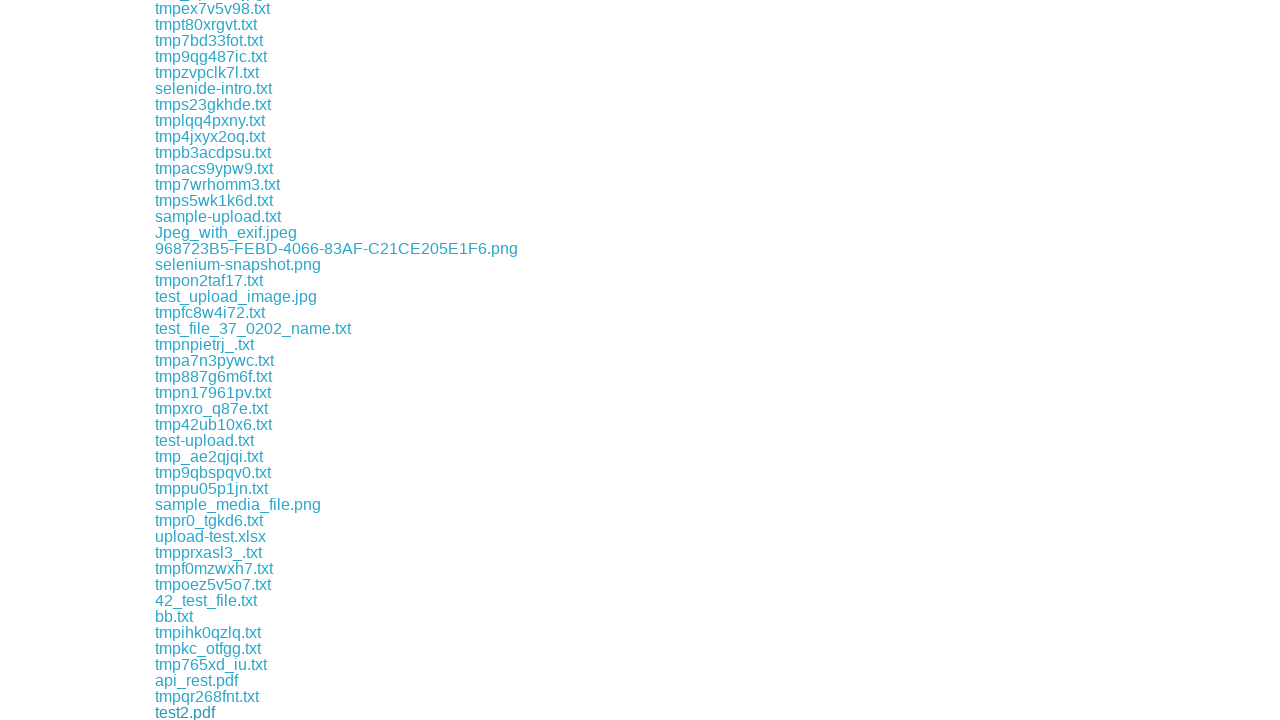

Retrieved download link #167
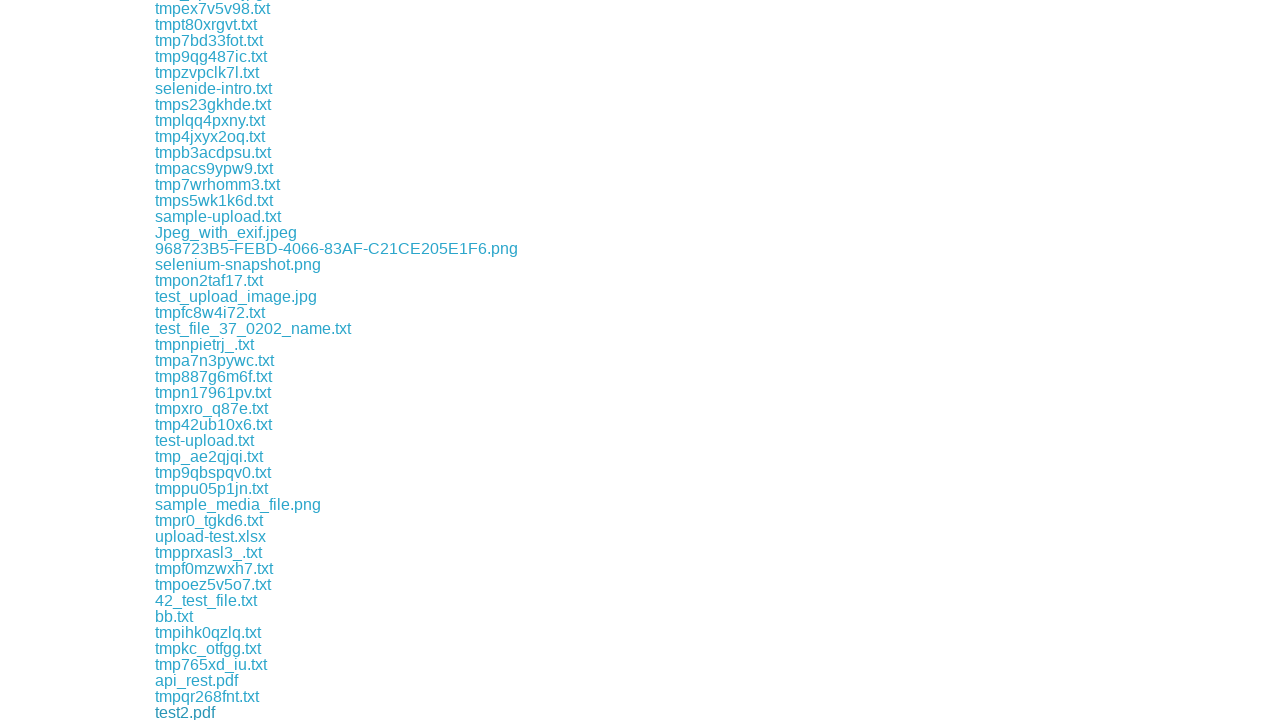

Clicked download link #167 at (178, 712) on xpath=//div[@class='example']/a >> nth=166
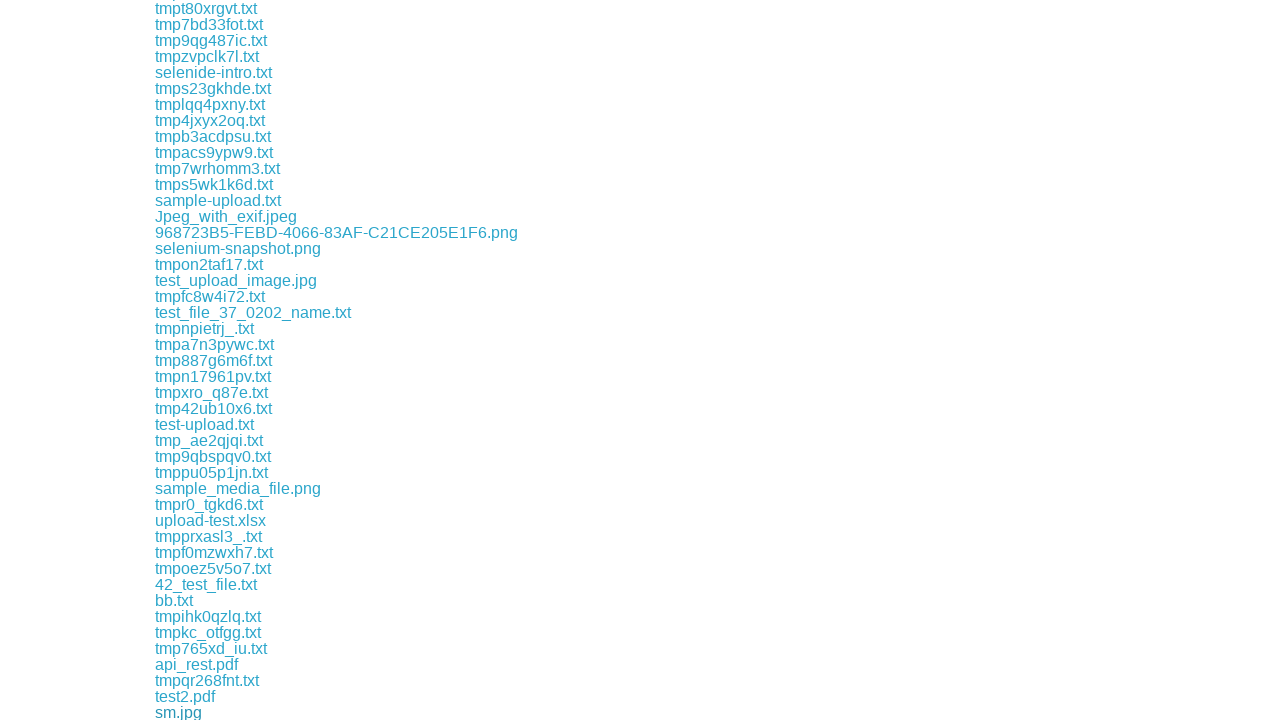

Retrieved download link #168
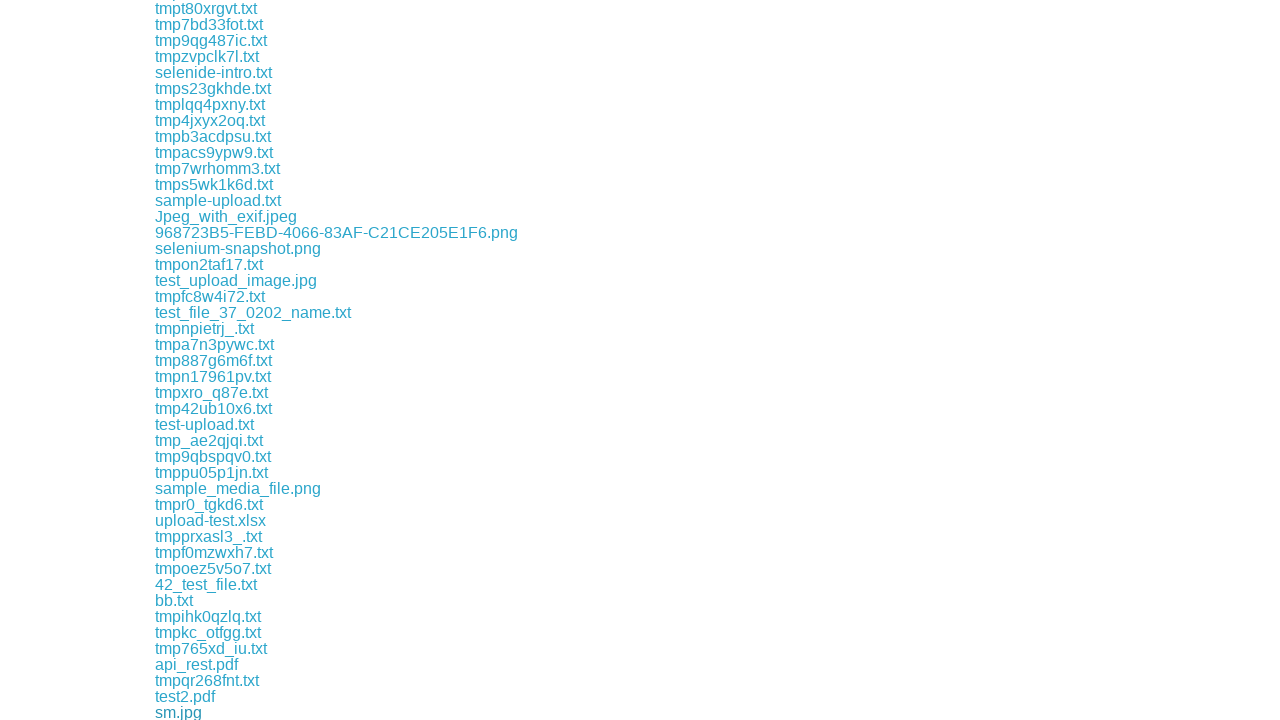

Clicked download link #168 at (206, 712) on xpath=//div[@class='example']/a >> nth=167
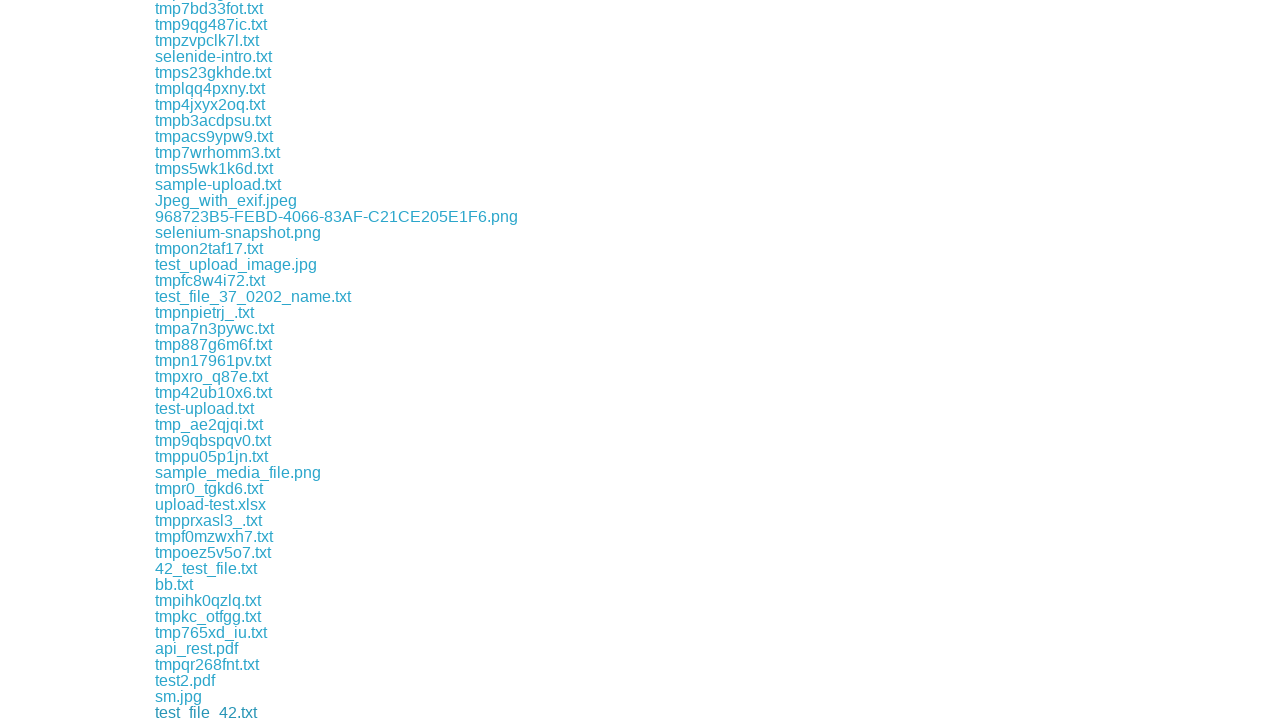

Retrieved download link #169
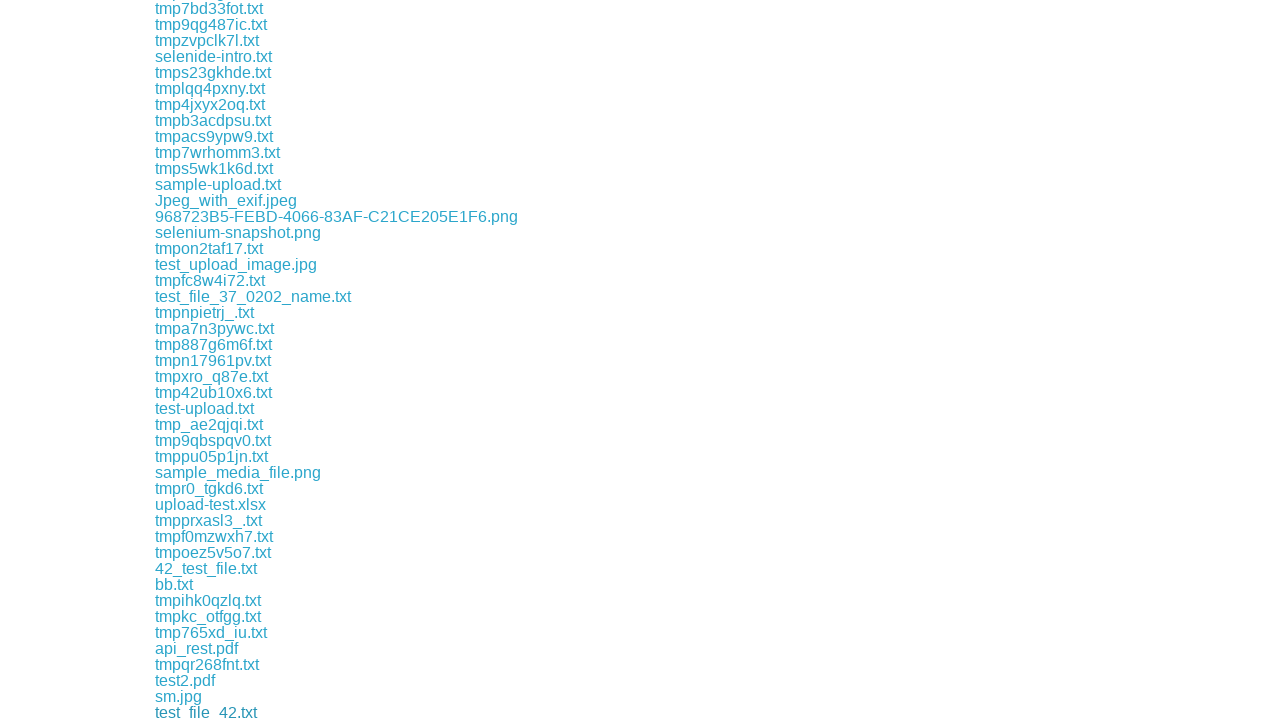

Clicked download link #169 at (212, 712) on xpath=//div[@class='example']/a >> nth=168
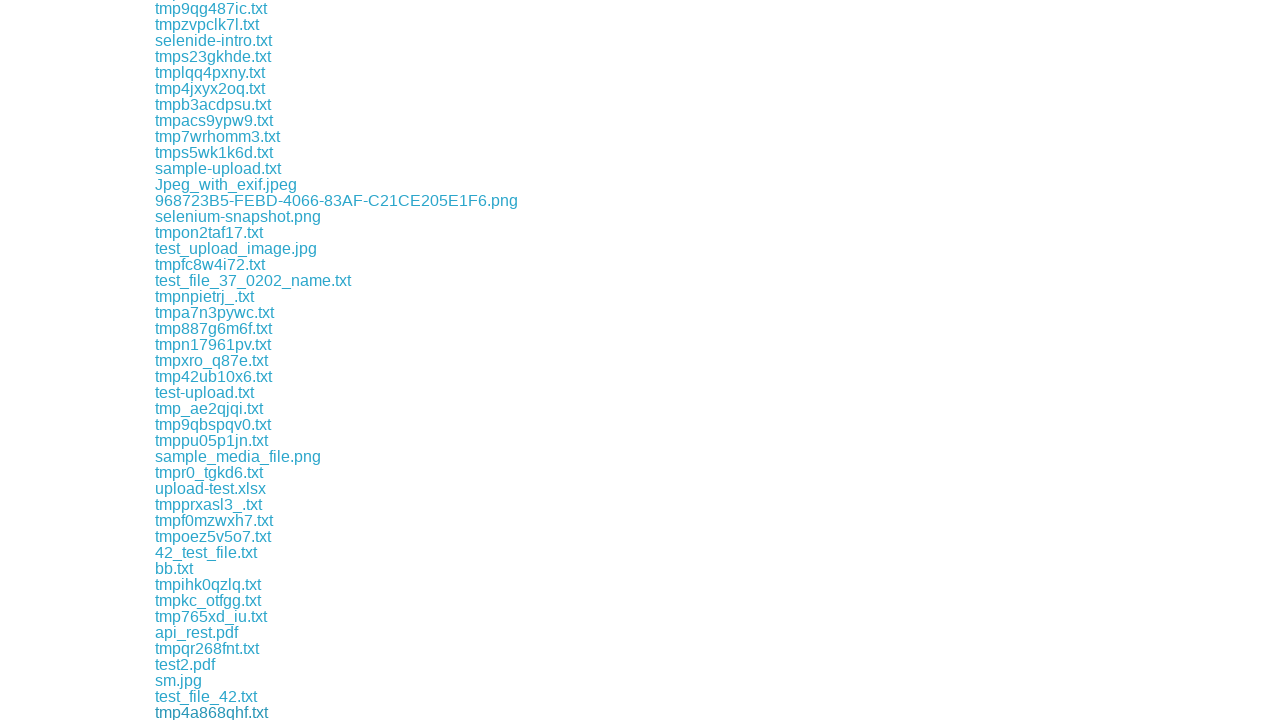

Retrieved download link #170
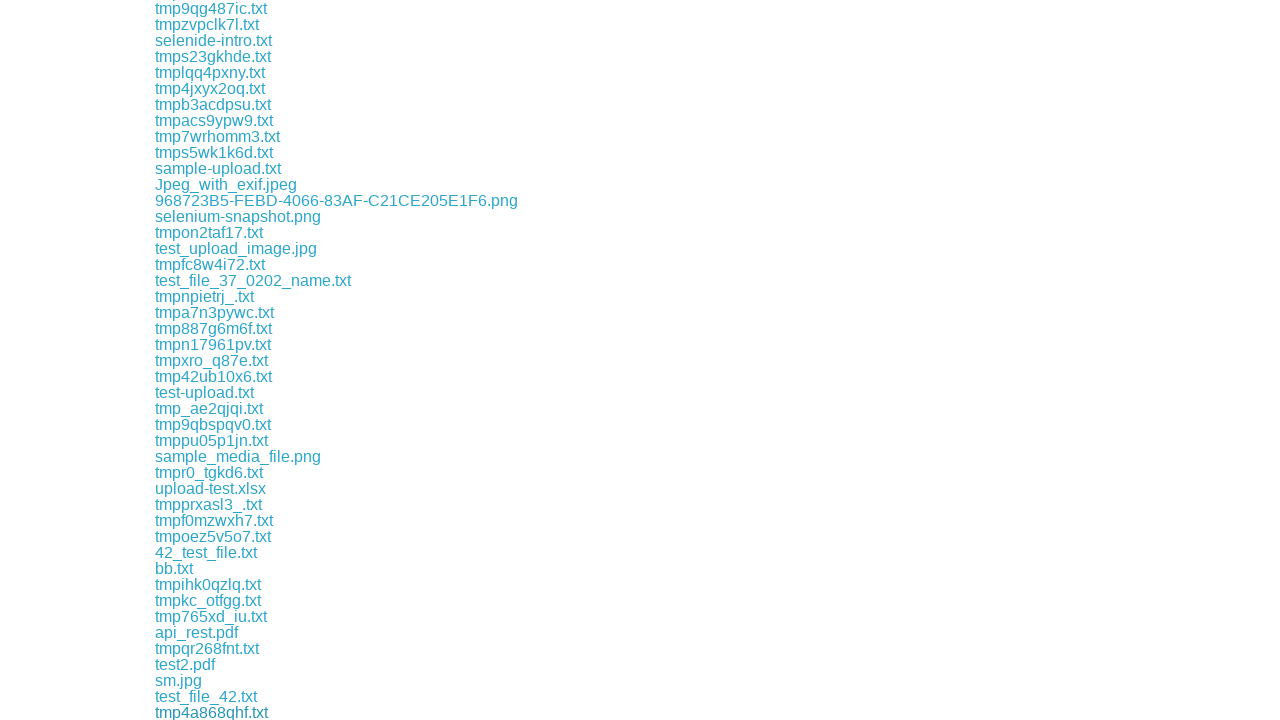

Clicked download link #170 at (210, 712) on xpath=//div[@class='example']/a >> nth=169
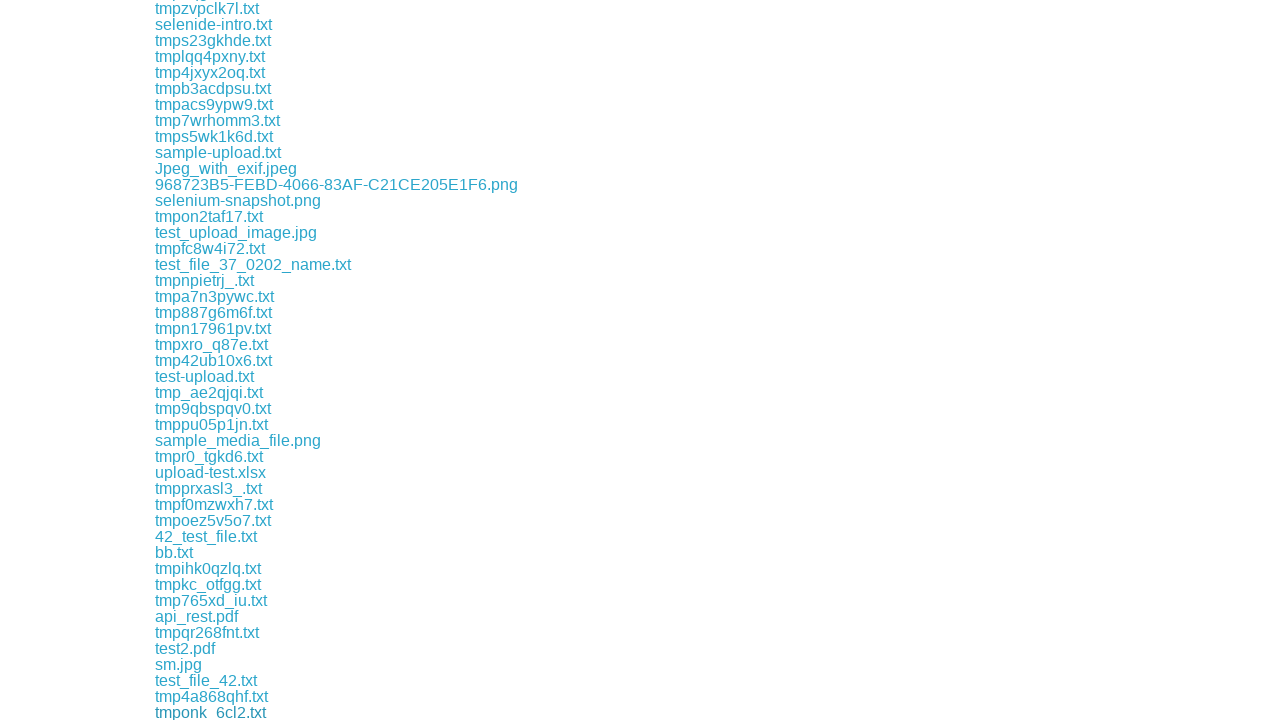

Retrieved download link #171
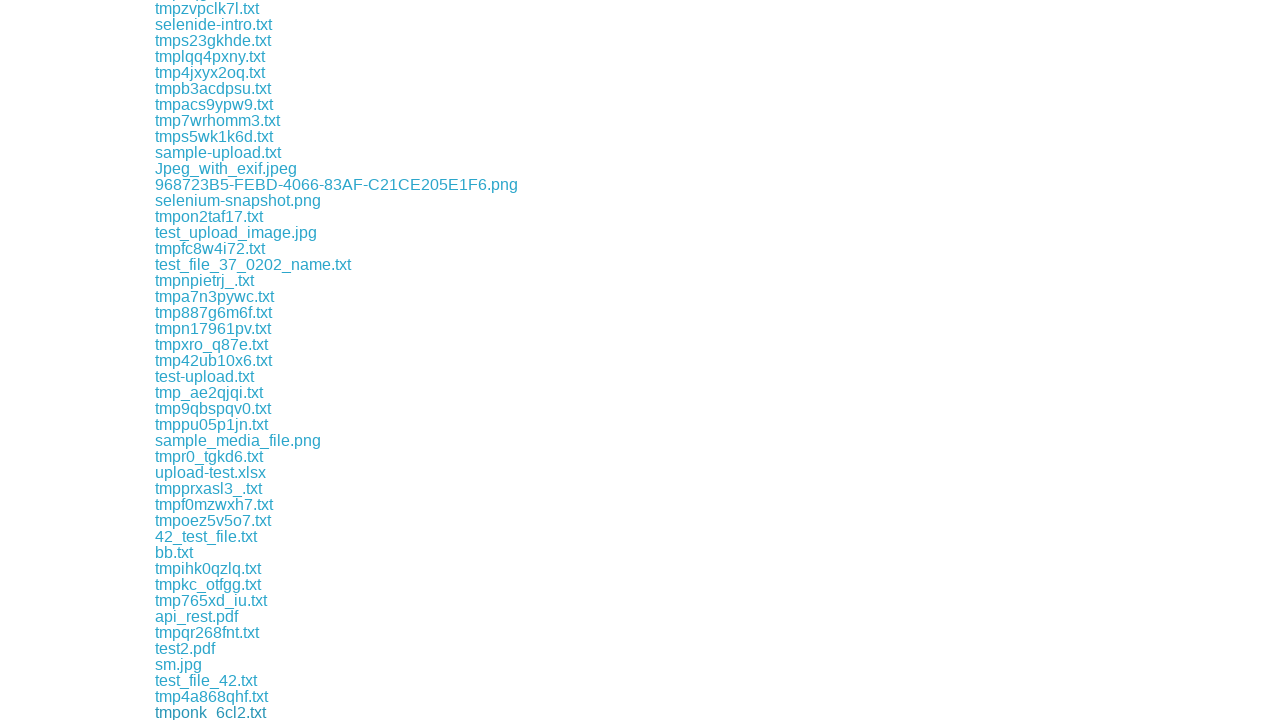

Clicked download link #171 at (210, 712) on xpath=//div[@class='example']/a >> nth=170
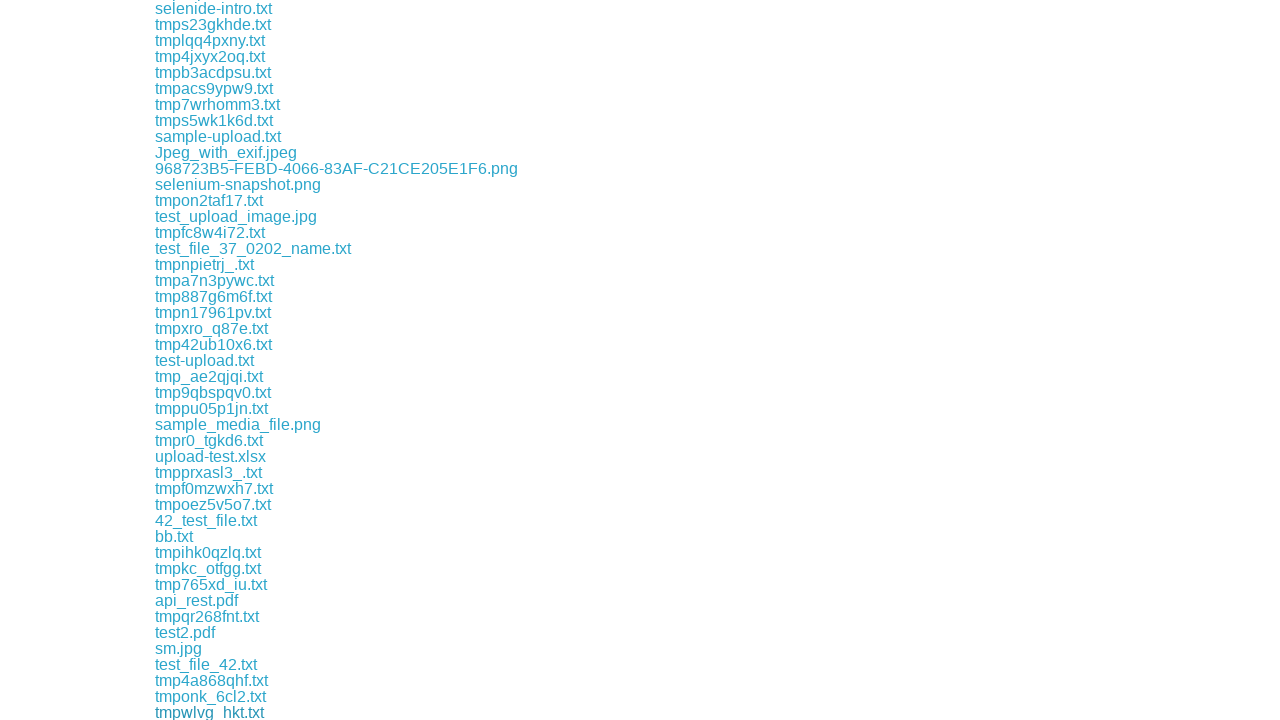

Retrieved download link #172
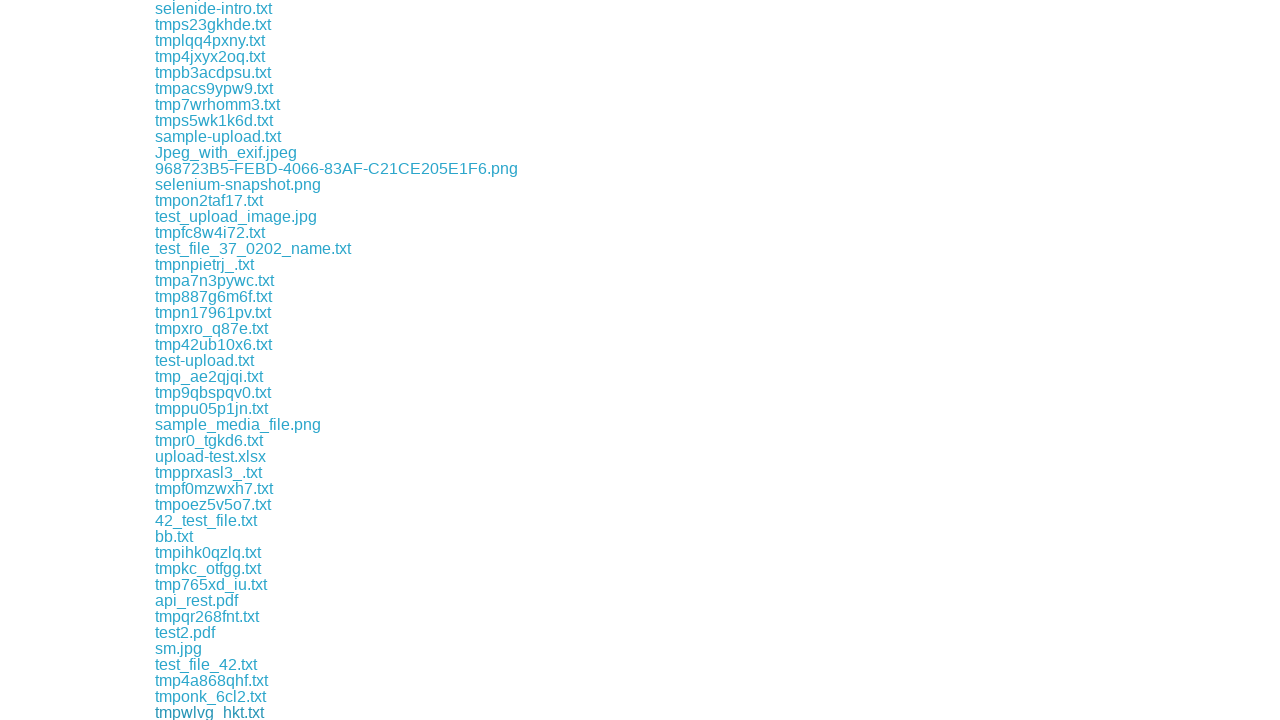

Clicked download link #172 at (214, 712) on xpath=//div[@class='example']/a >> nth=171
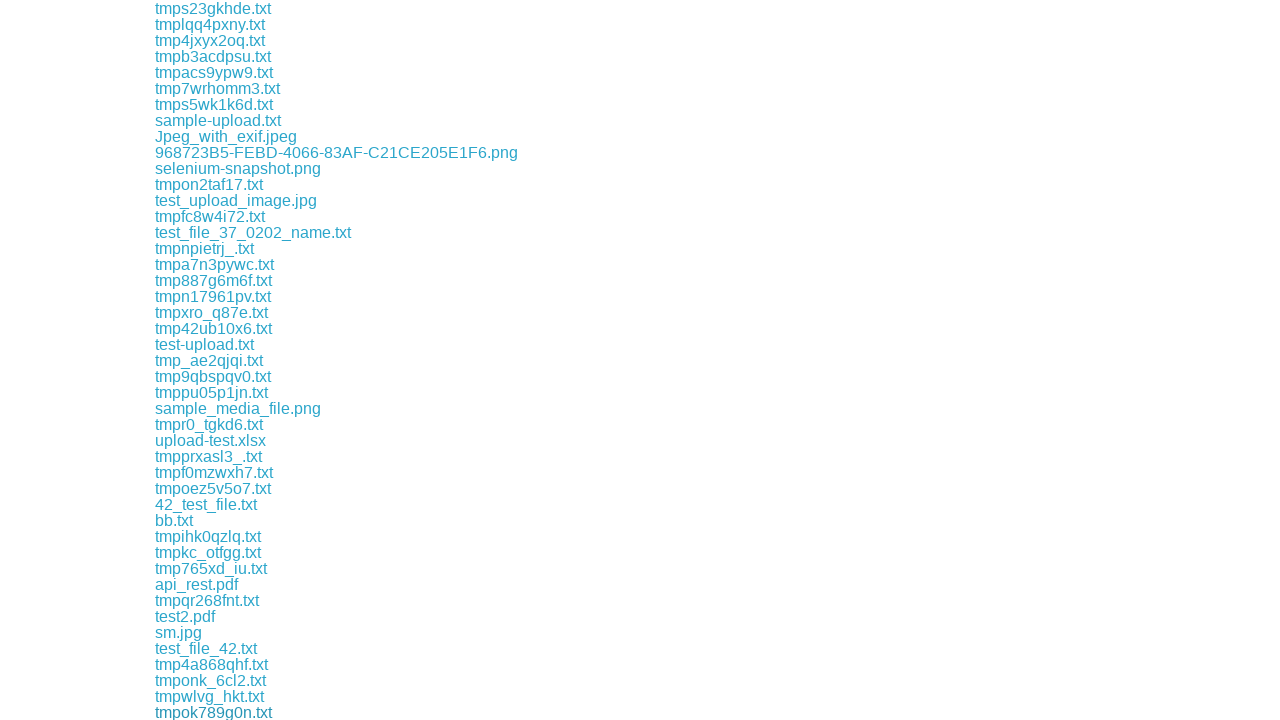

Retrieved download link #173
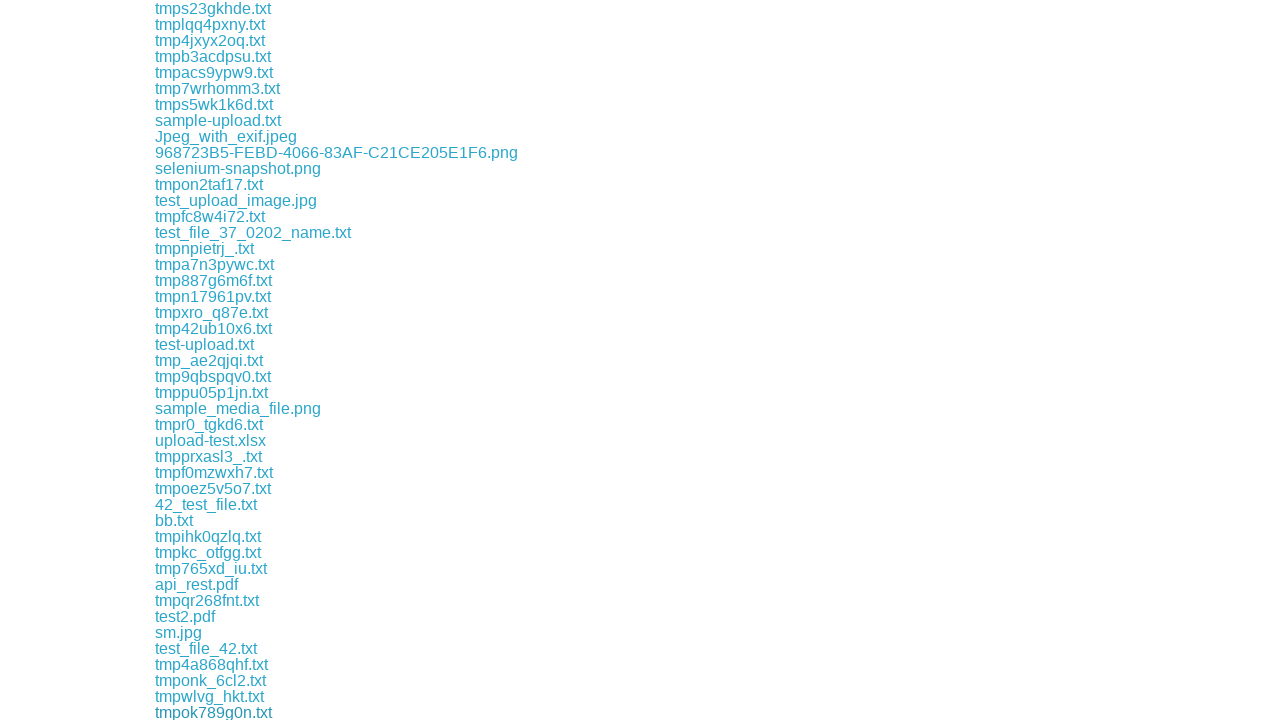

Clicked download link #173 at (212, 712) on xpath=//div[@class='example']/a >> nth=172
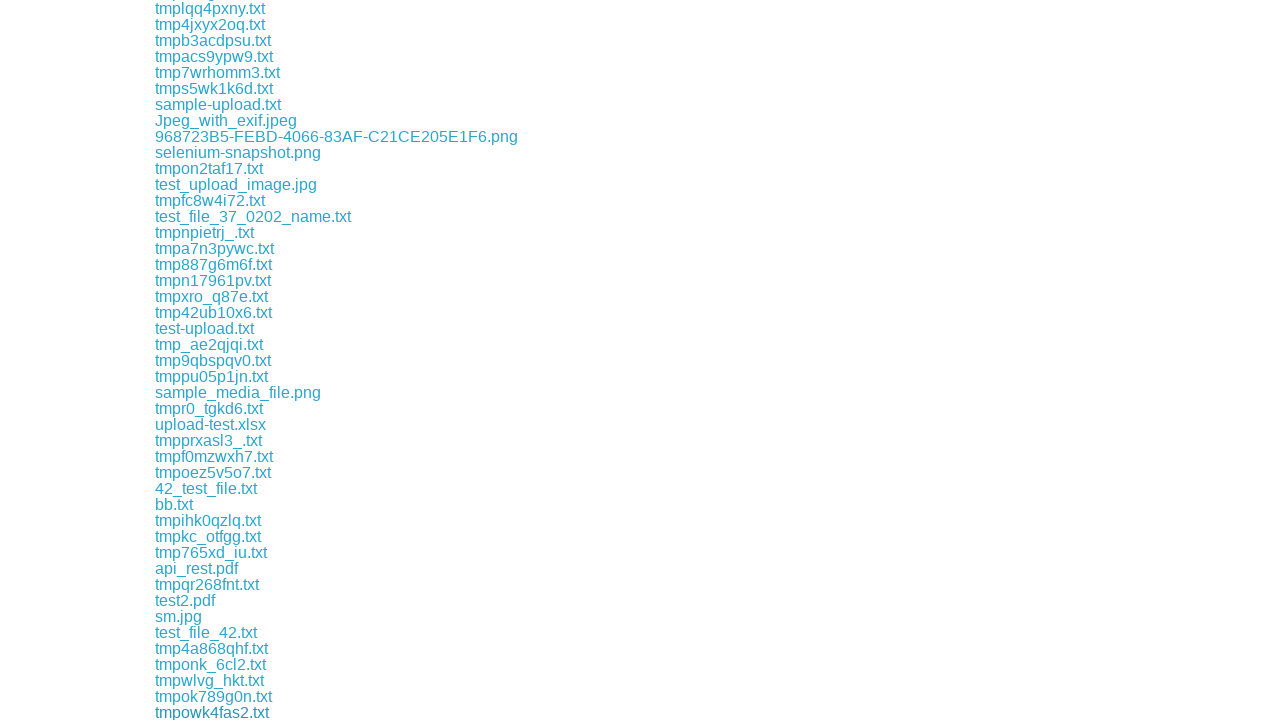

Retrieved download link #174
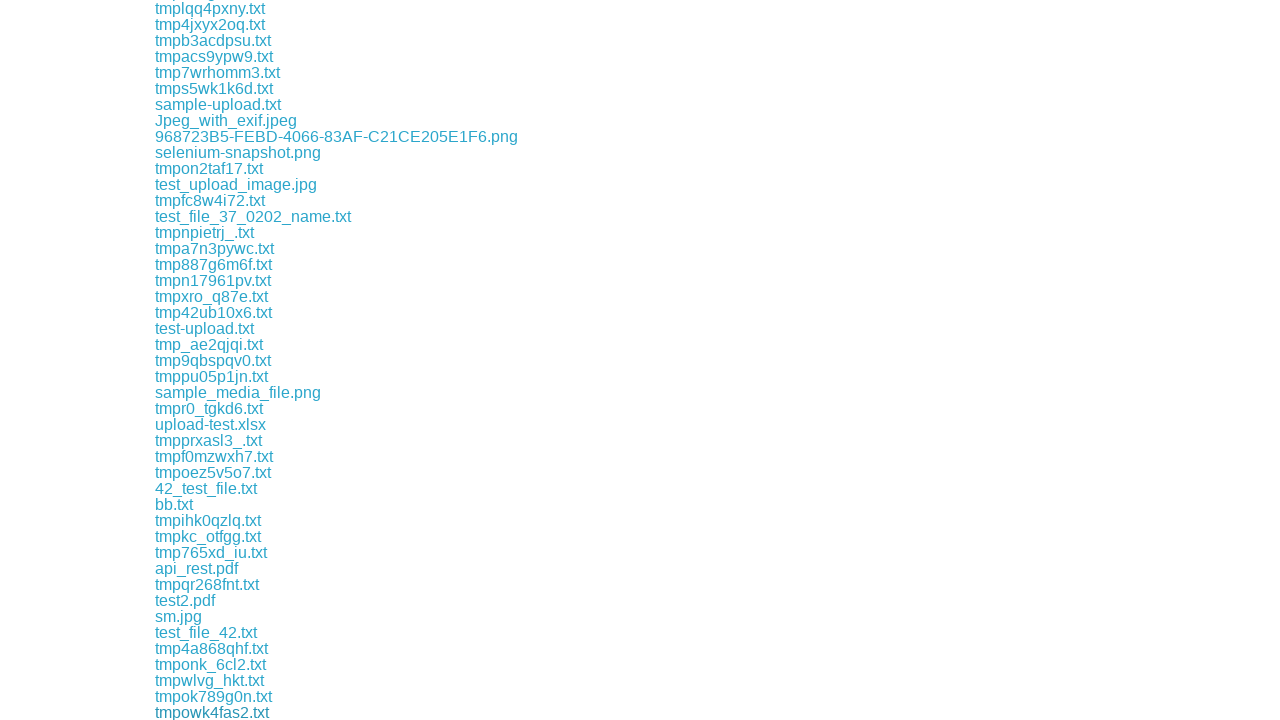

Clicked download link #174 at (228, 712) on xpath=//div[@class='example']/a >> nth=173
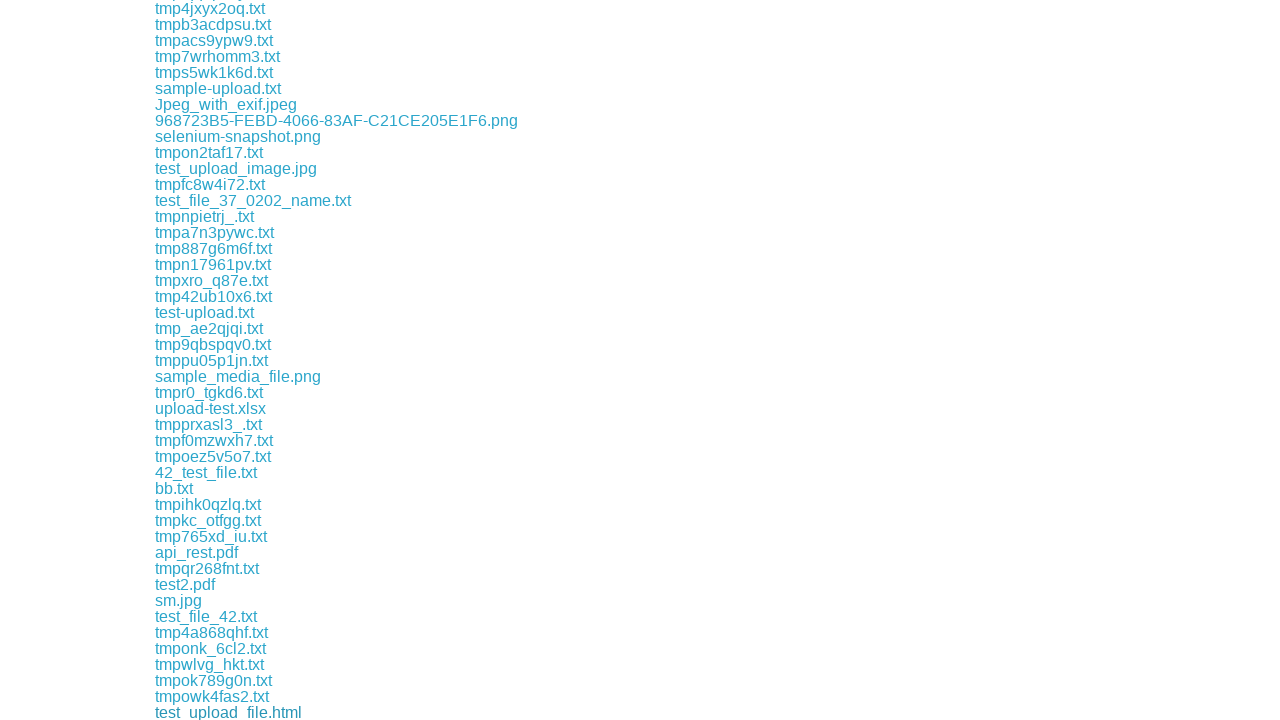

Retrieved download link #175
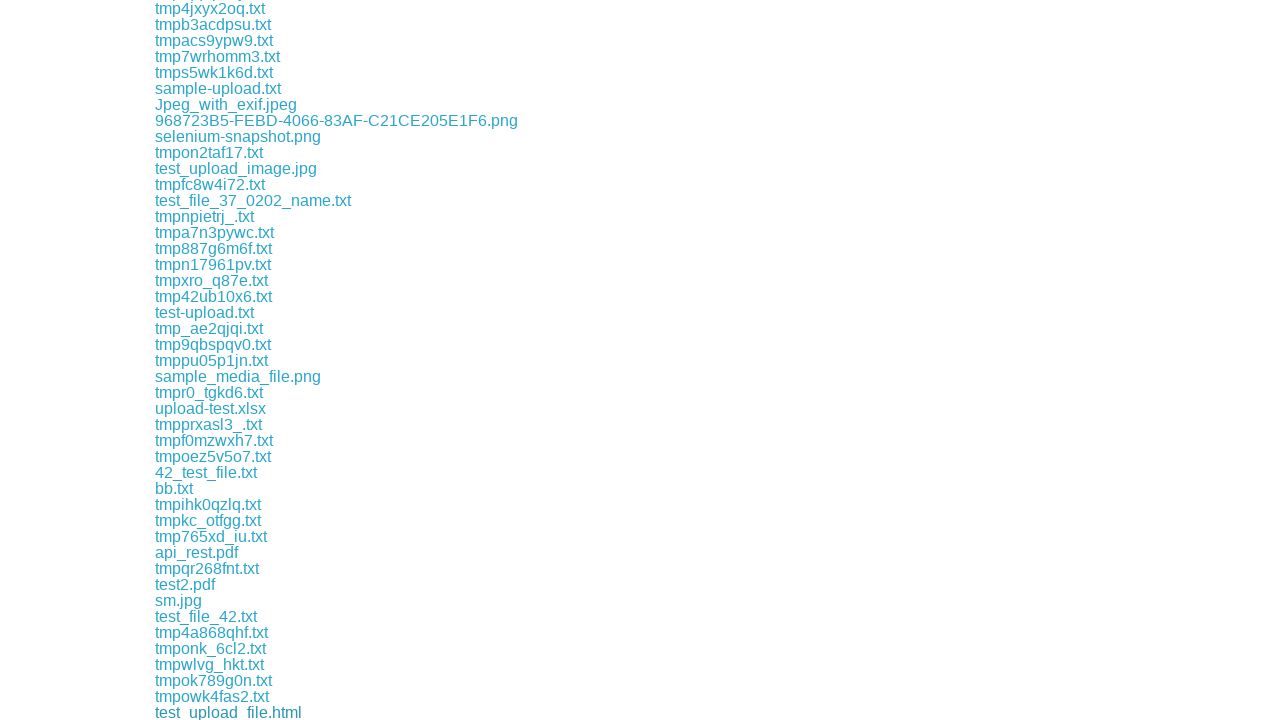

Clicked download link #175 at (210, 712) on xpath=//div[@class='example']/a >> nth=174
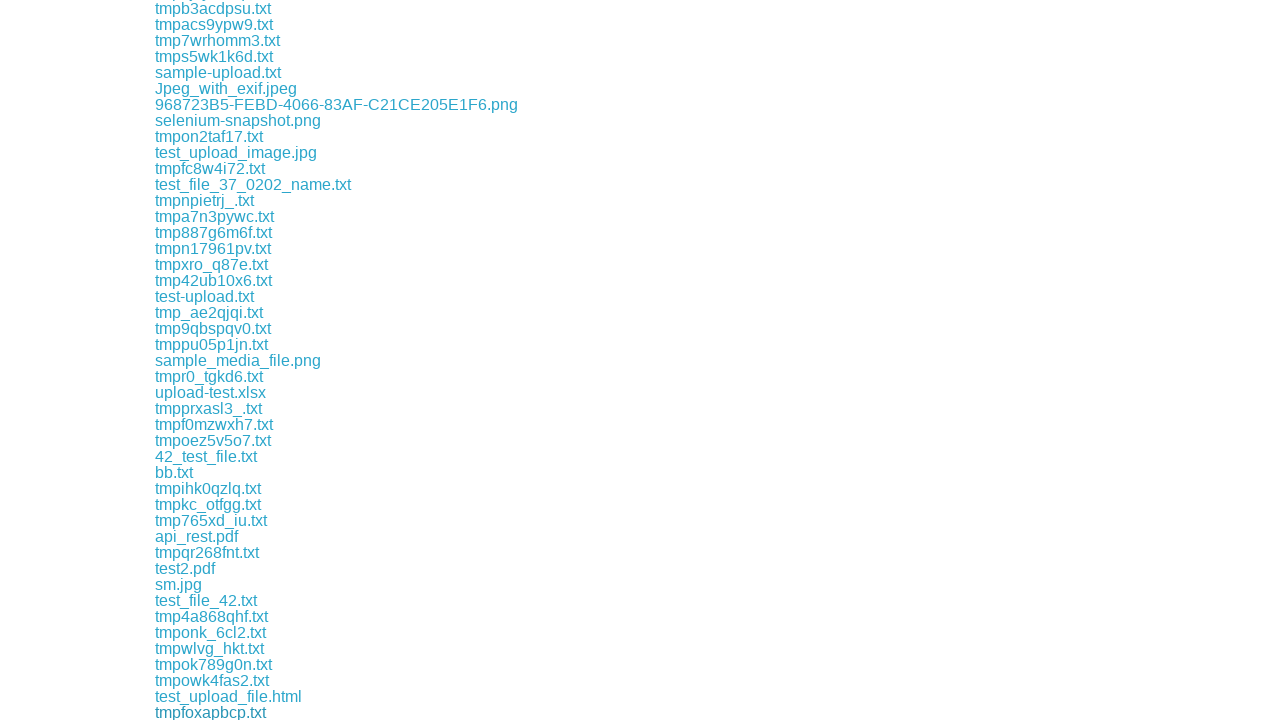

Retrieved download link #176
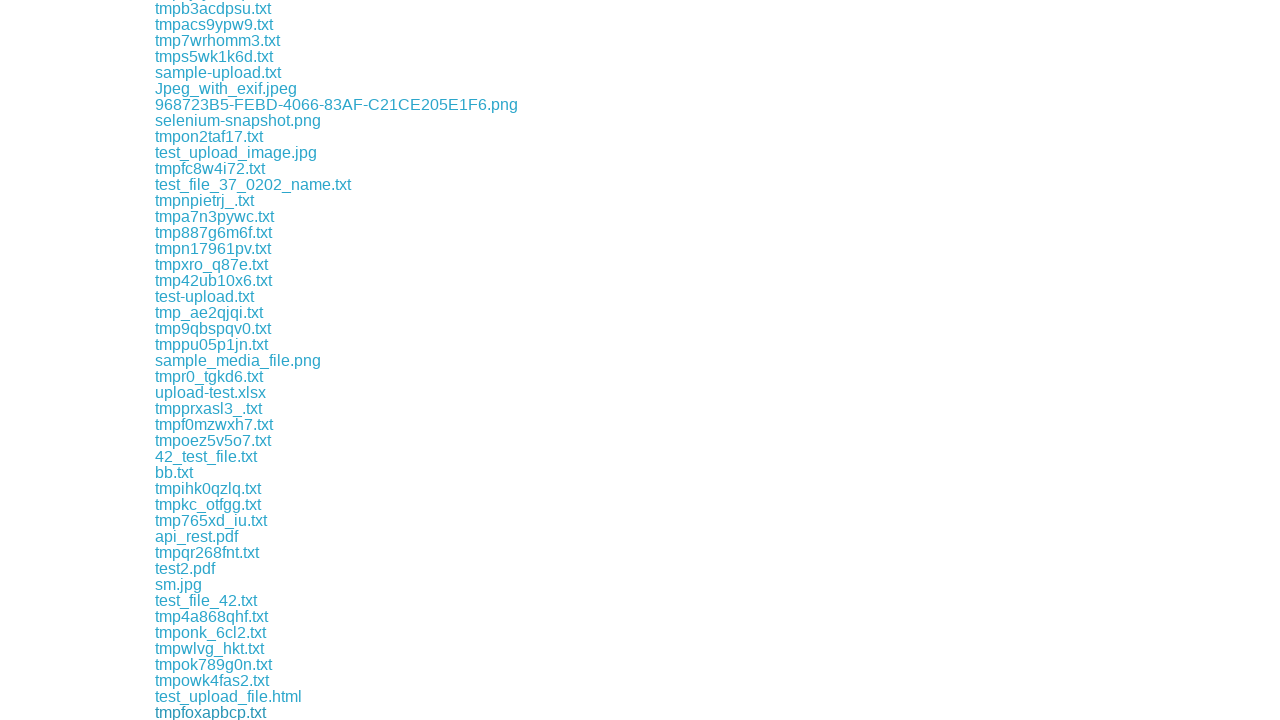

Clicked download link #176 at (211, 712) on xpath=//div[@class='example']/a >> nth=175
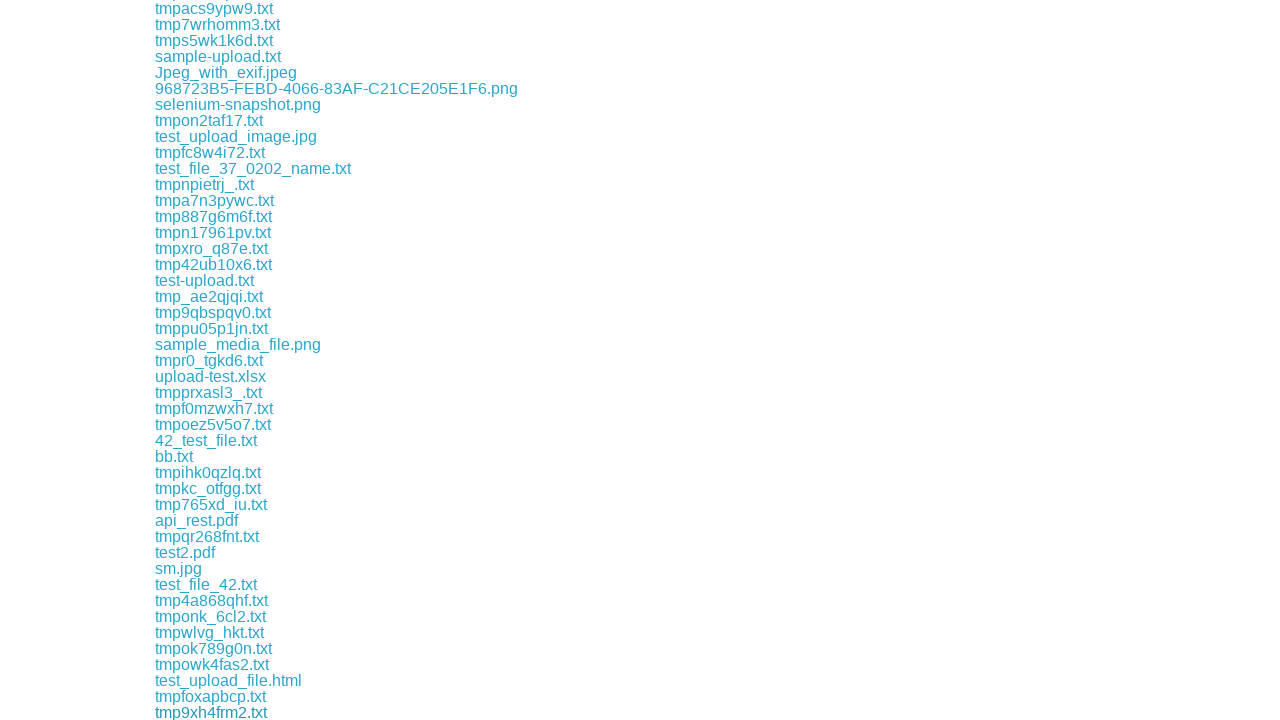

Retrieved download link #177
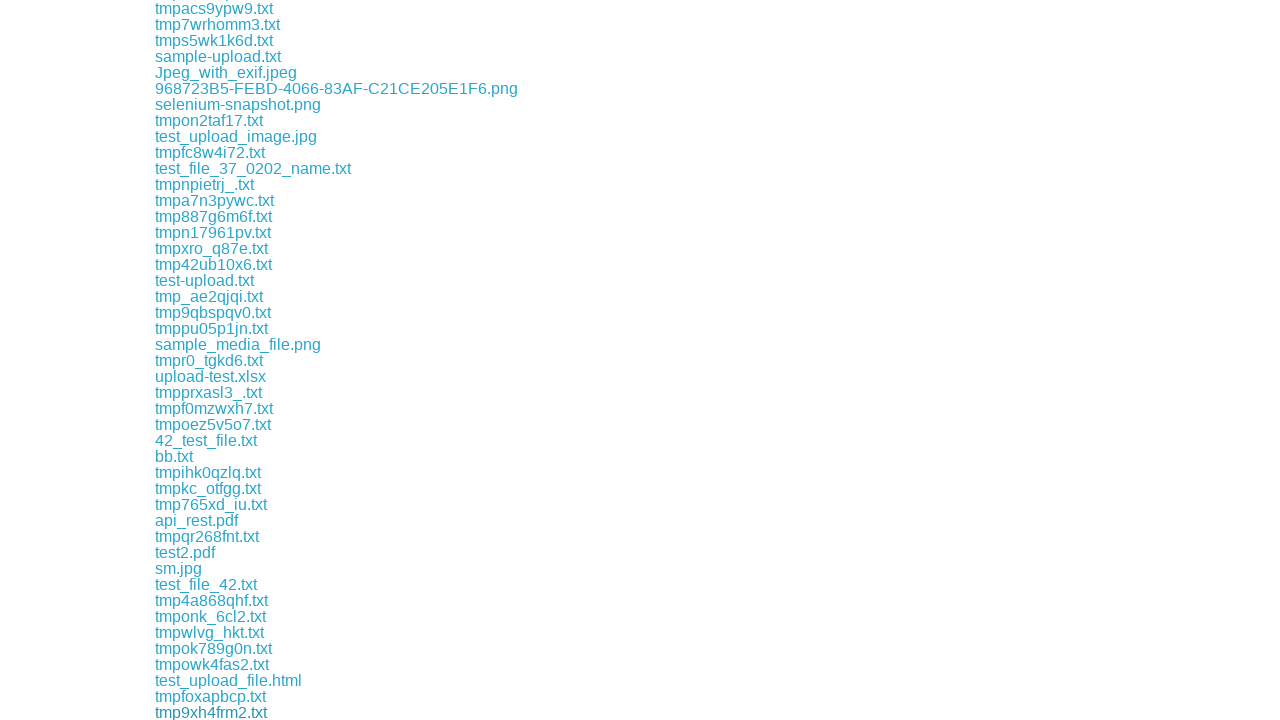

Clicked download link #177 at (210, 712) on xpath=//div[@class='example']/a >> nth=176
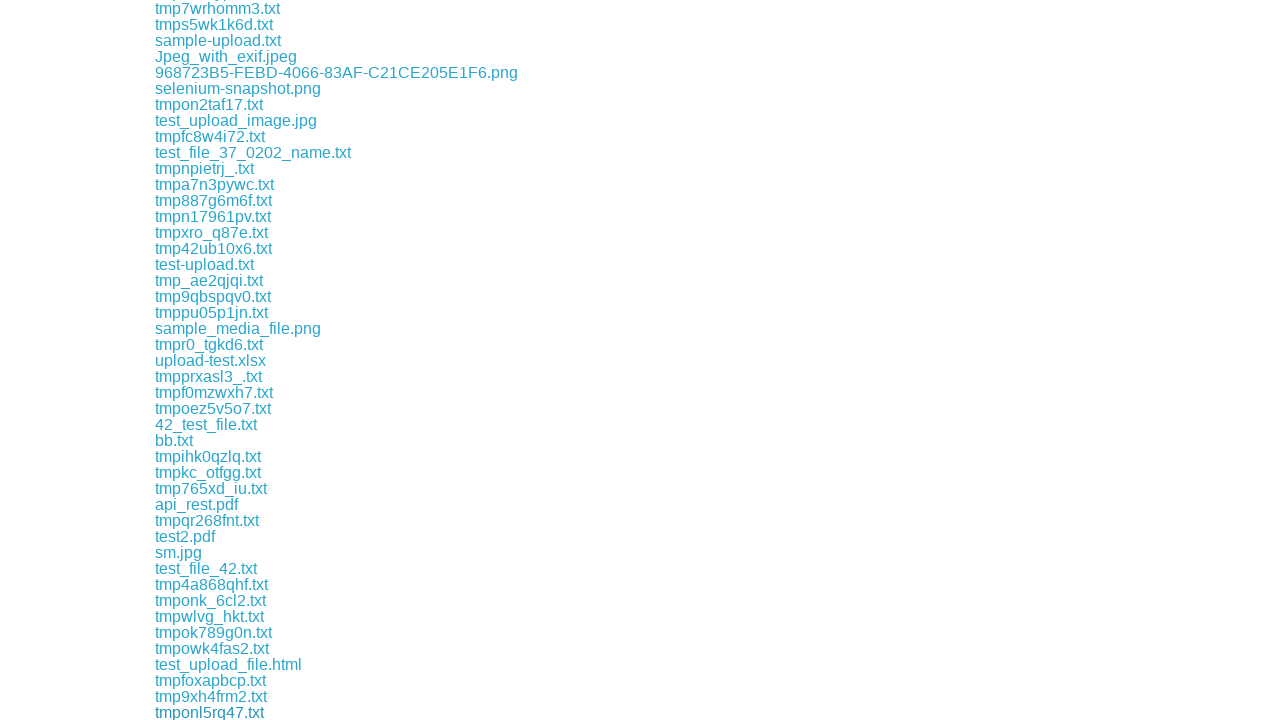

Retrieved download link #178
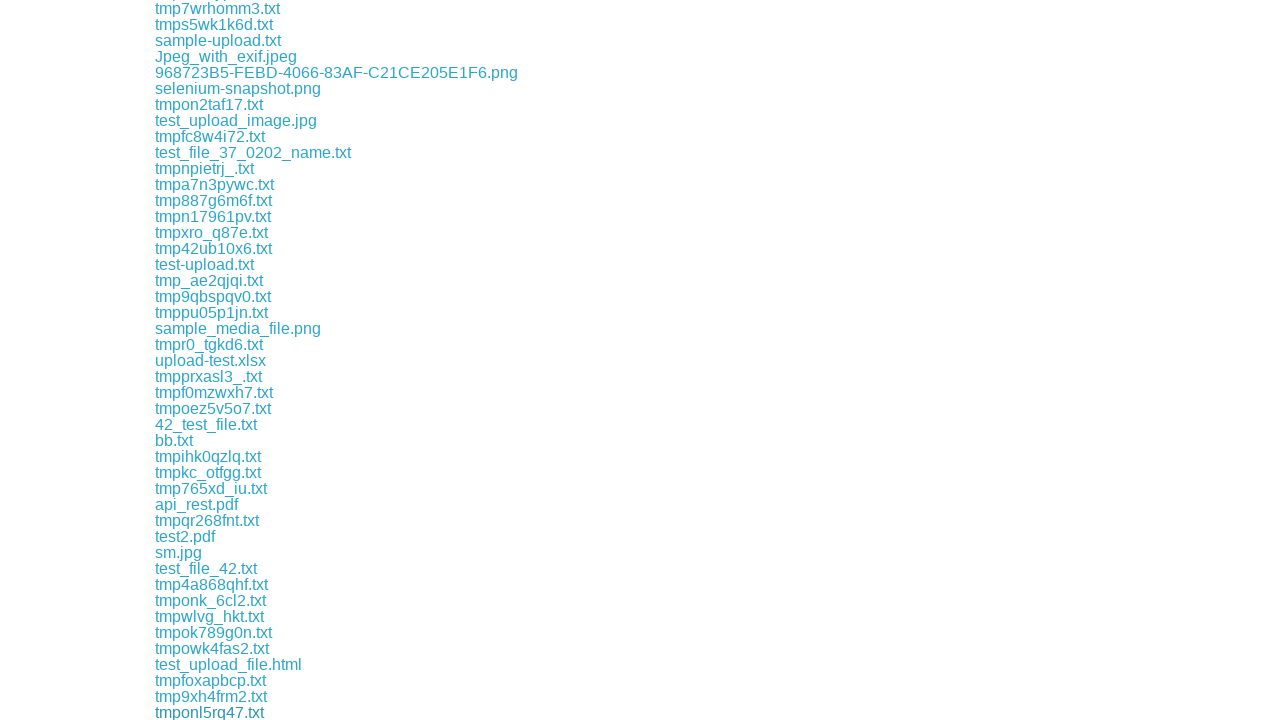

Clicked download link #178 at (176, 712) on xpath=//div[@class='example']/a >> nth=177
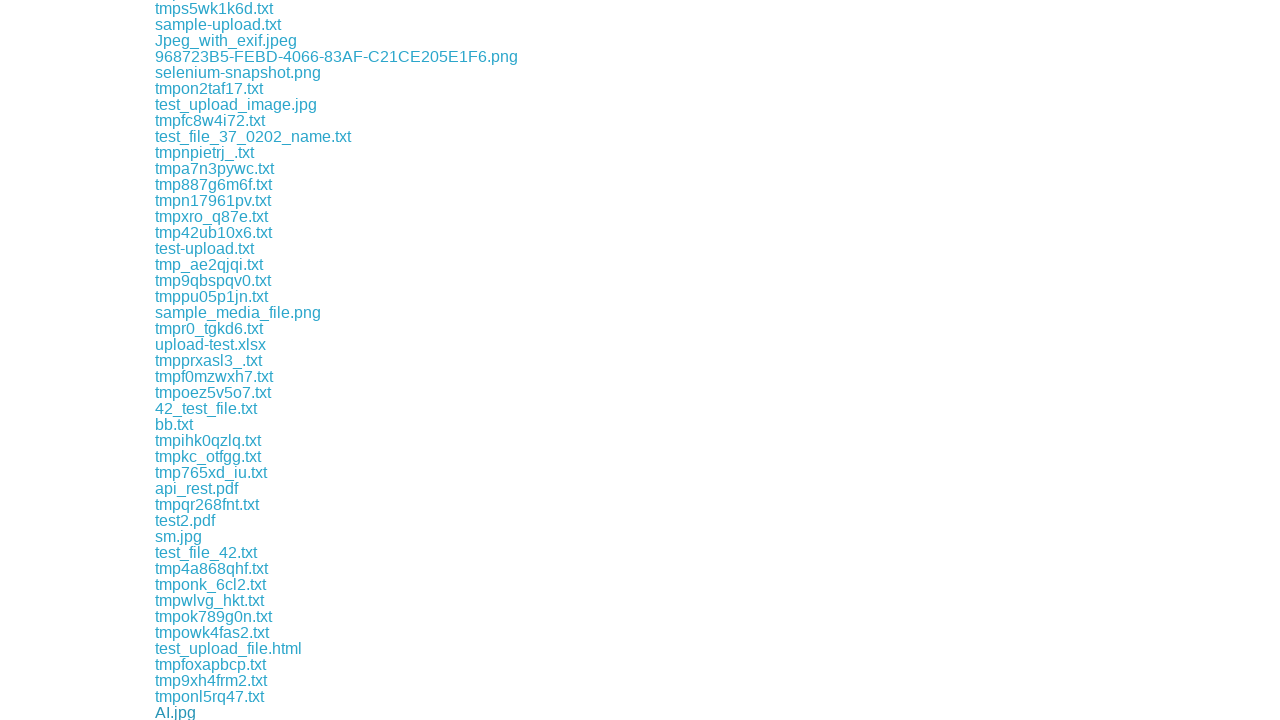

Retrieved download link #179
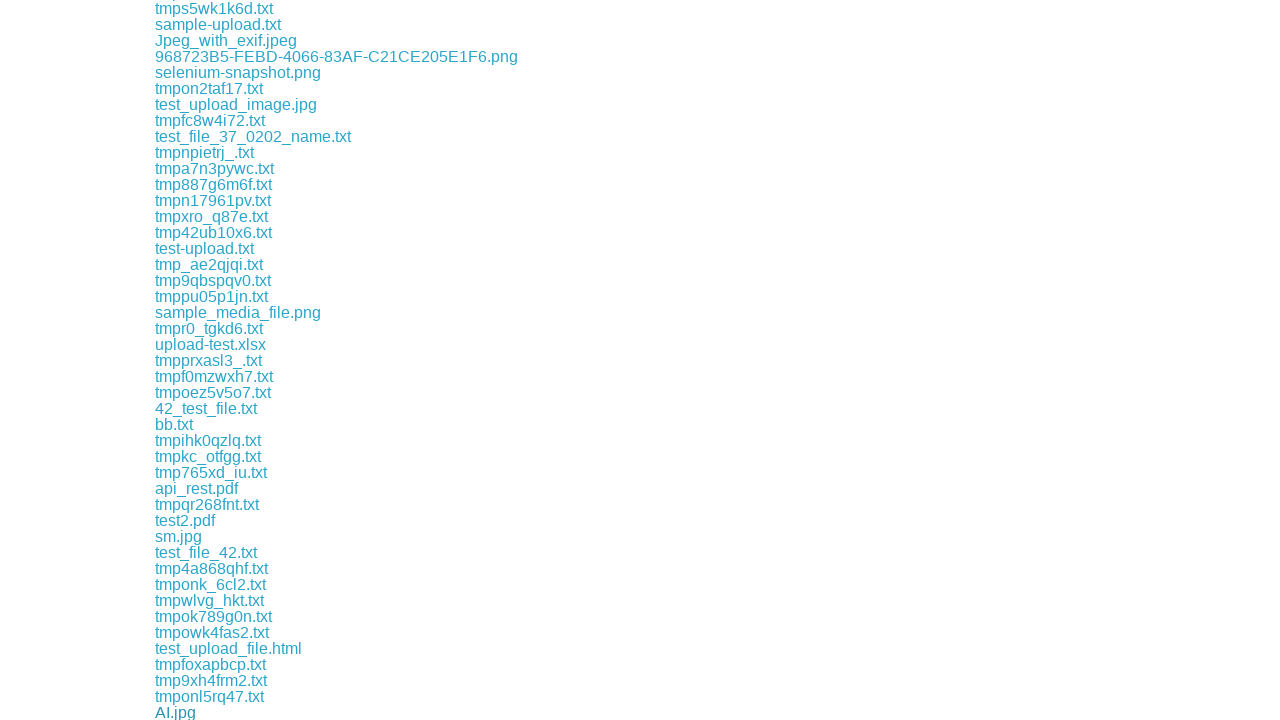

Clicked download link #179 at (208, 712) on xpath=//div[@class='example']/a >> nth=178
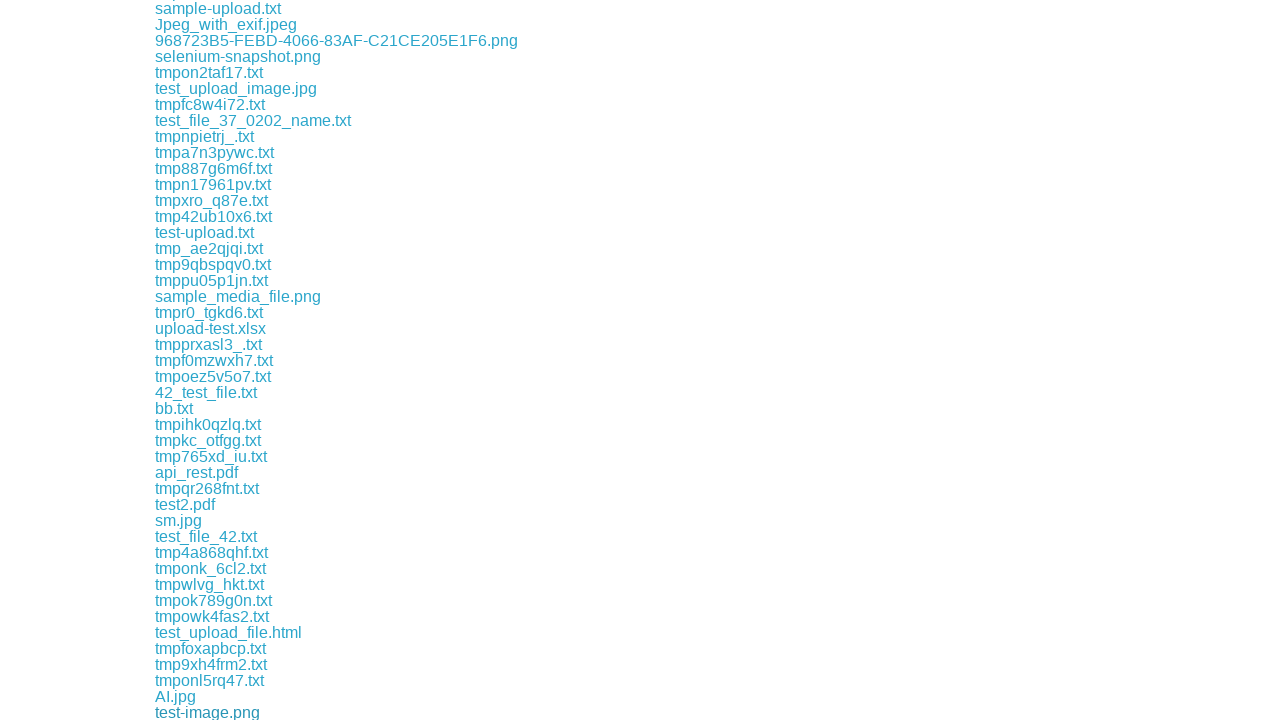

Retrieved download link #180
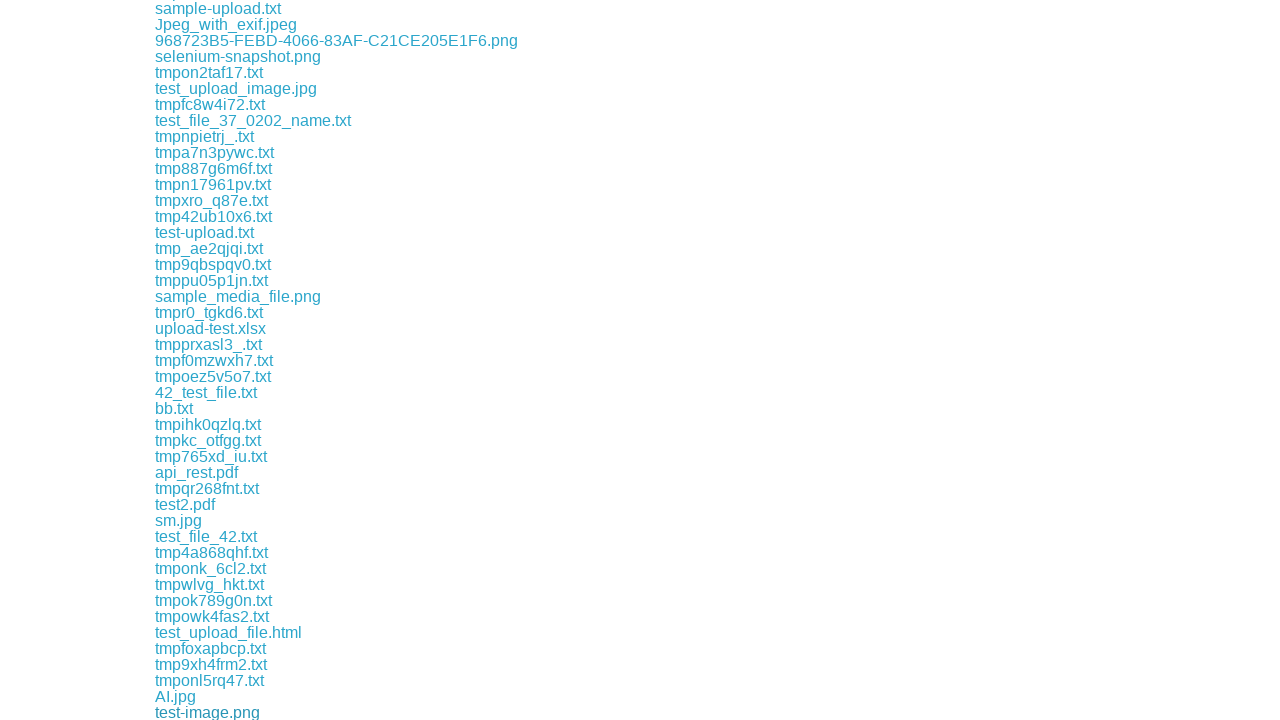

Clicked download link #180 at (210, 712) on xpath=//div[@class='example']/a >> nth=179
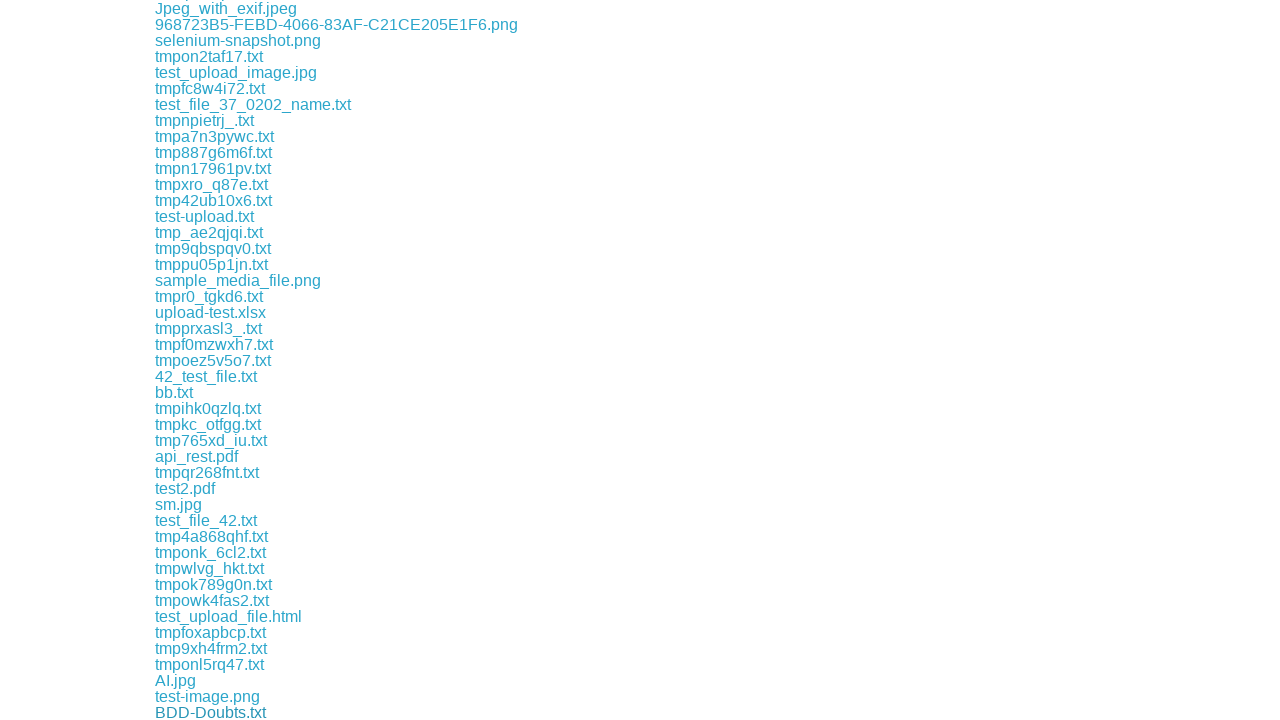

Retrieved download link #181
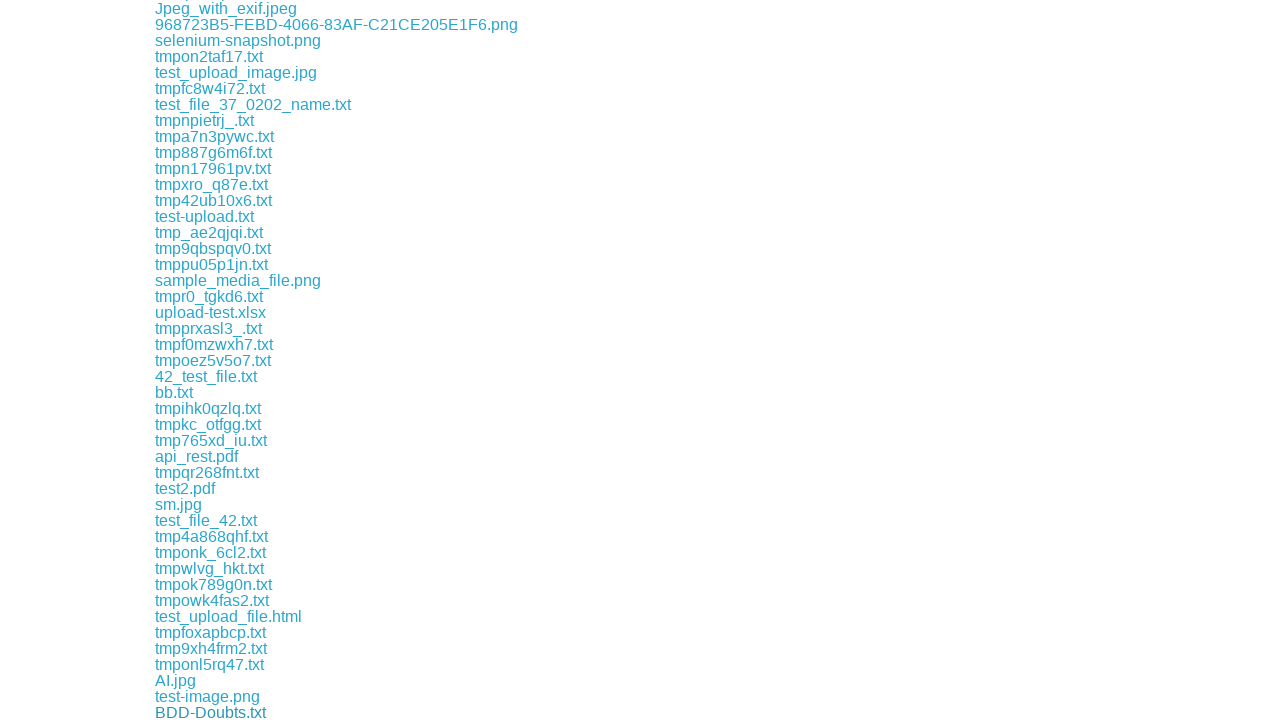

Clicked download link #181 at (211, 712) on xpath=//div[@class='example']/a >> nth=180
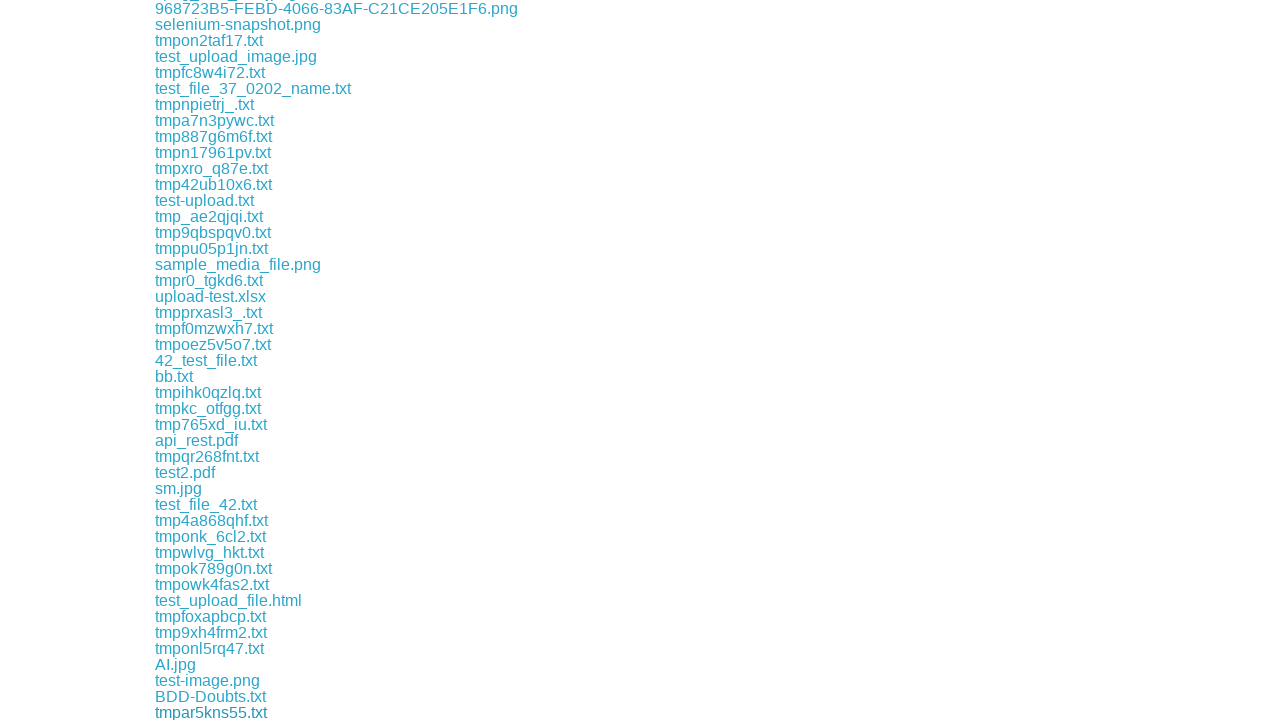

Retrieved download link #182
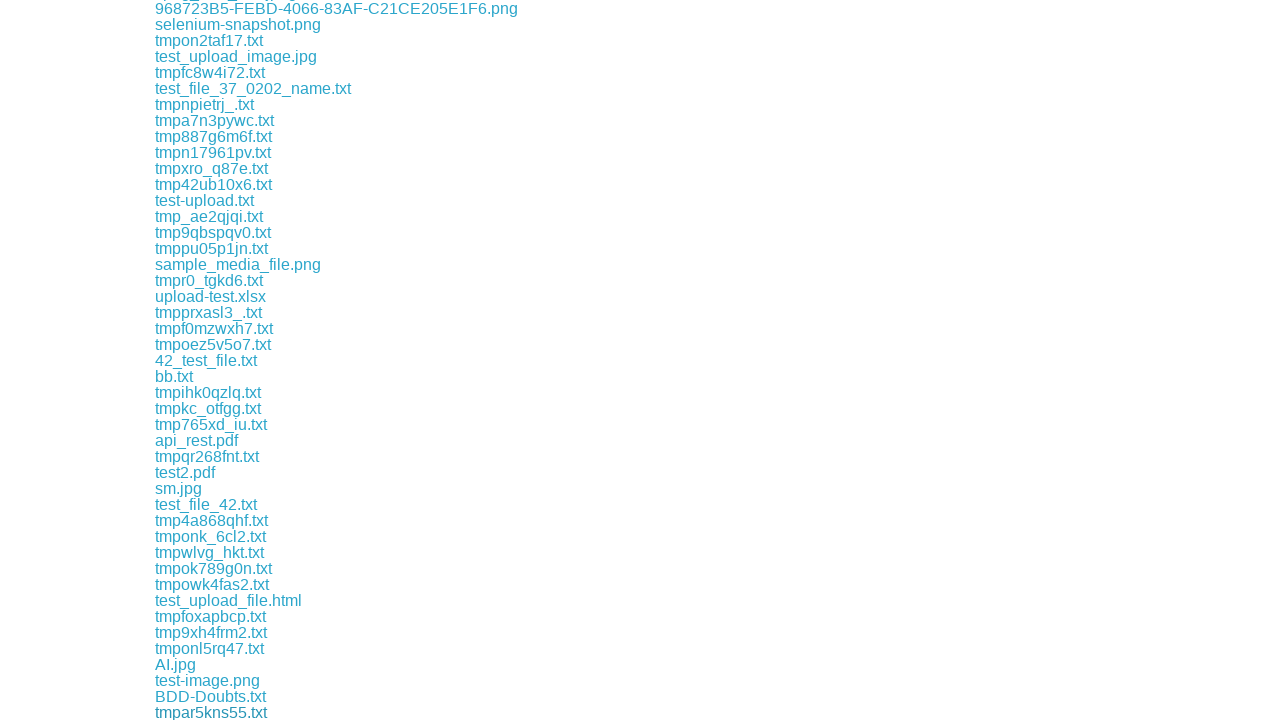

Clicked download link #182 at (210, 712) on xpath=//div[@class='example']/a >> nth=181
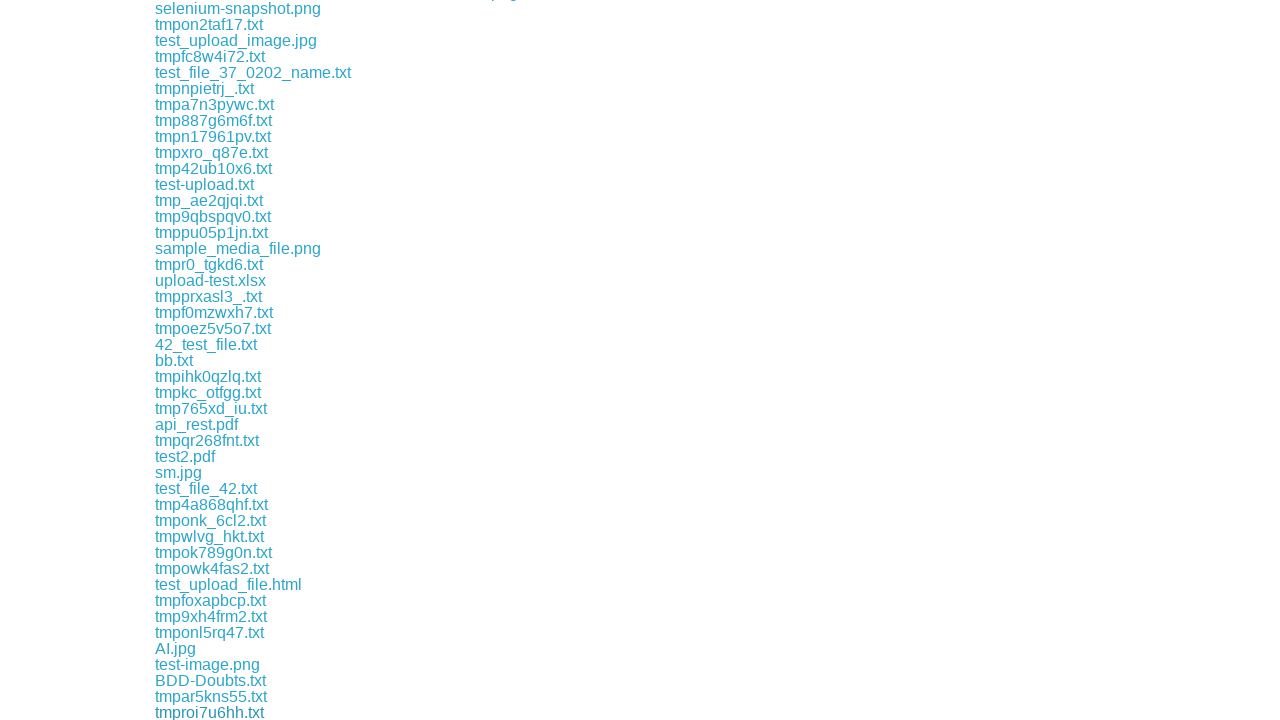

Retrieved download link #183
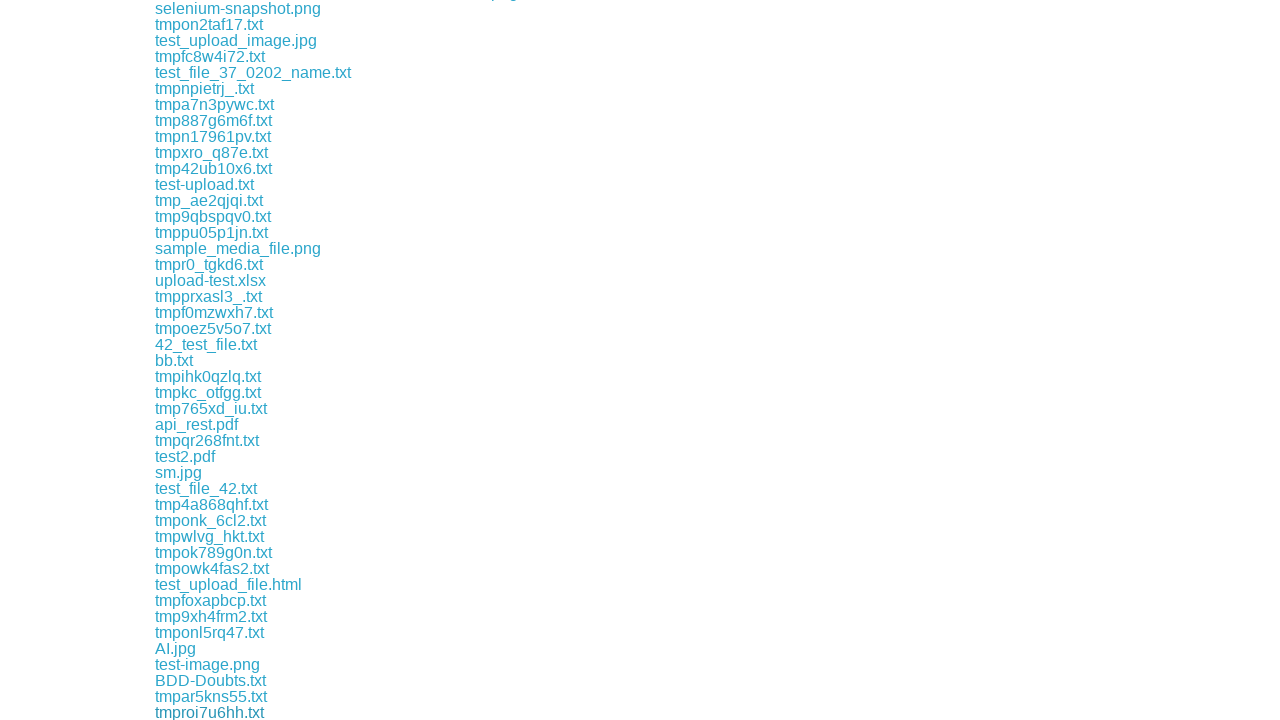

Clicked download link #183 at (201, 712) on xpath=//div[@class='example']/a >> nth=182
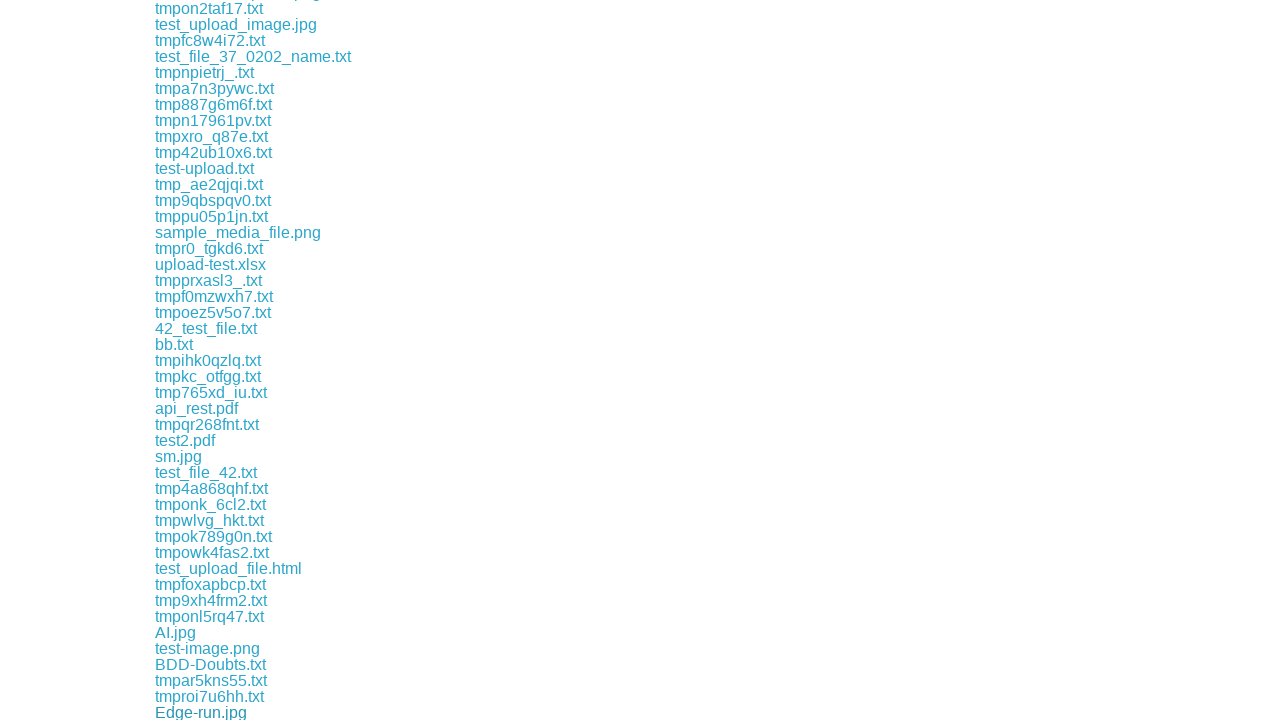

Retrieved download link #184
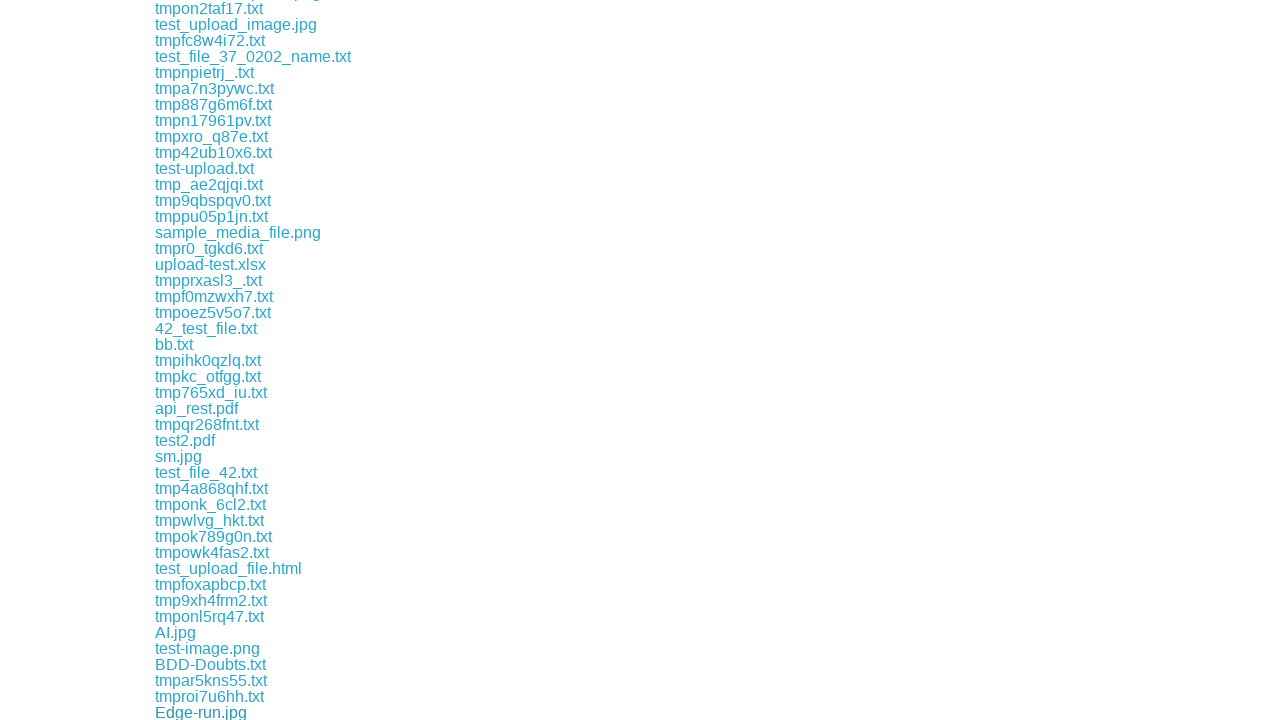

Clicked download link #184 at (208, 712) on xpath=//div[@class='example']/a >> nth=183
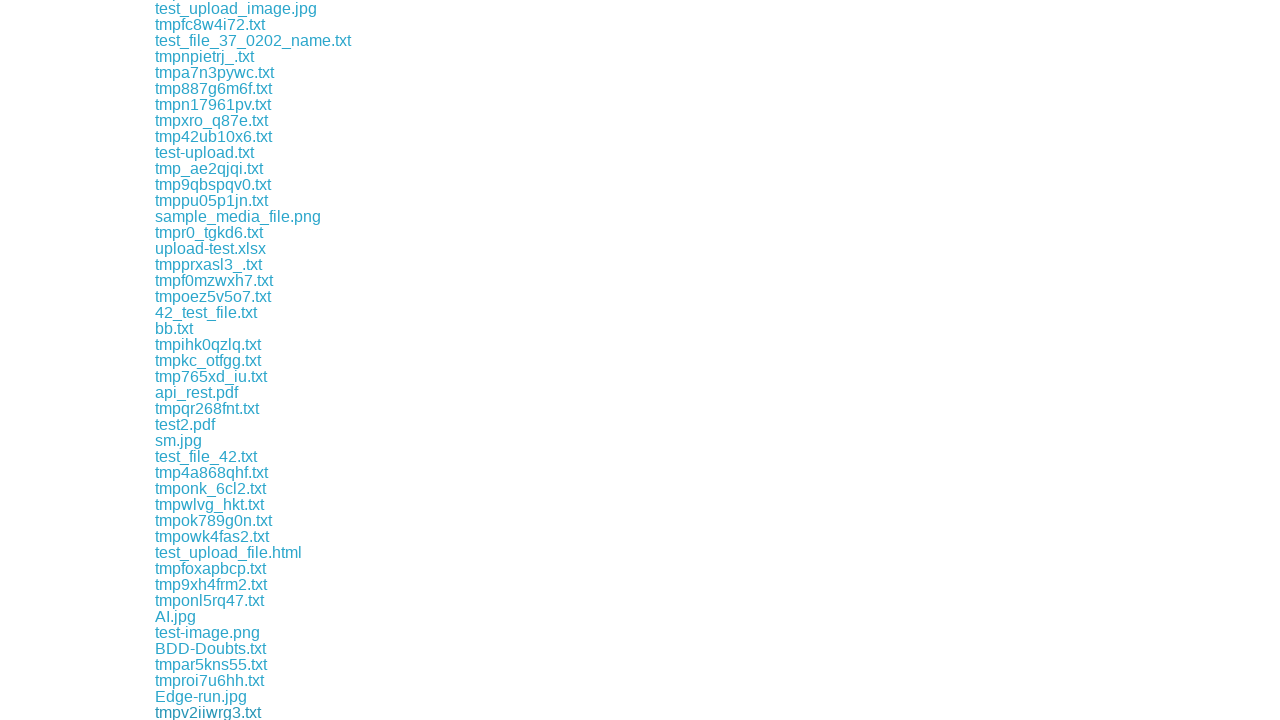

Retrieved download link #185
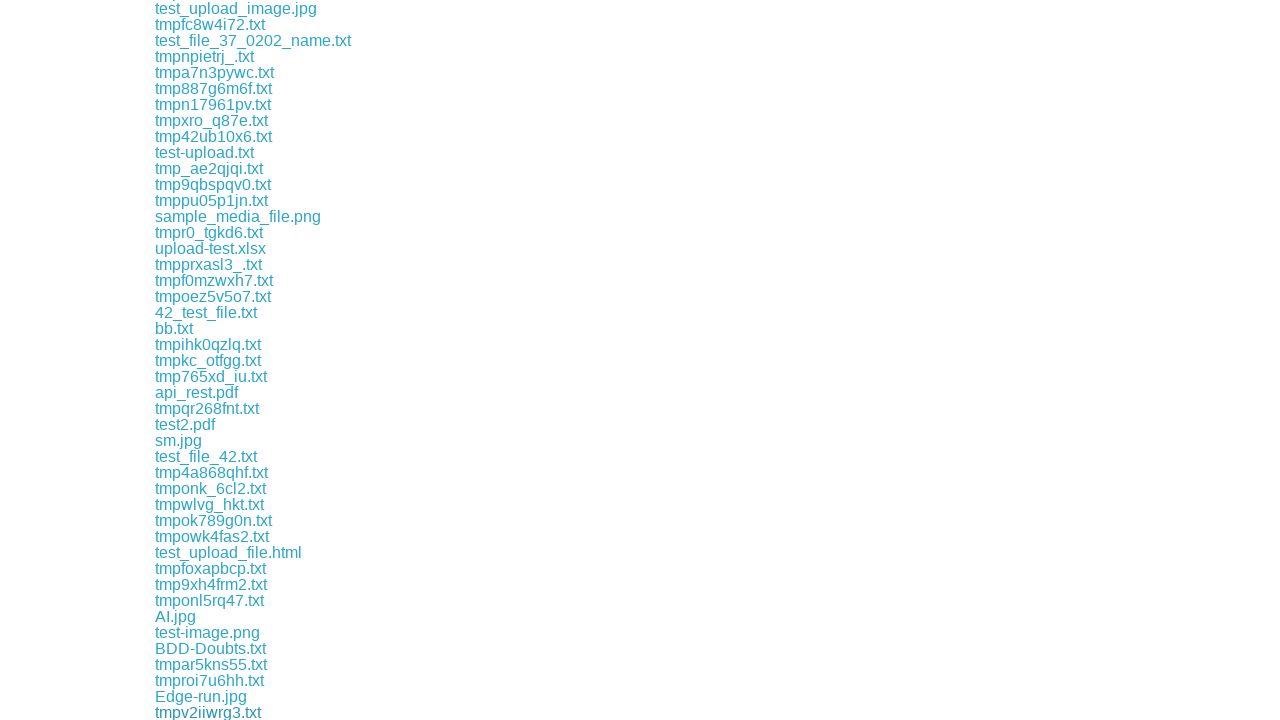

Clicked download link #185 at (211, 712) on xpath=//div[@class='example']/a >> nth=184
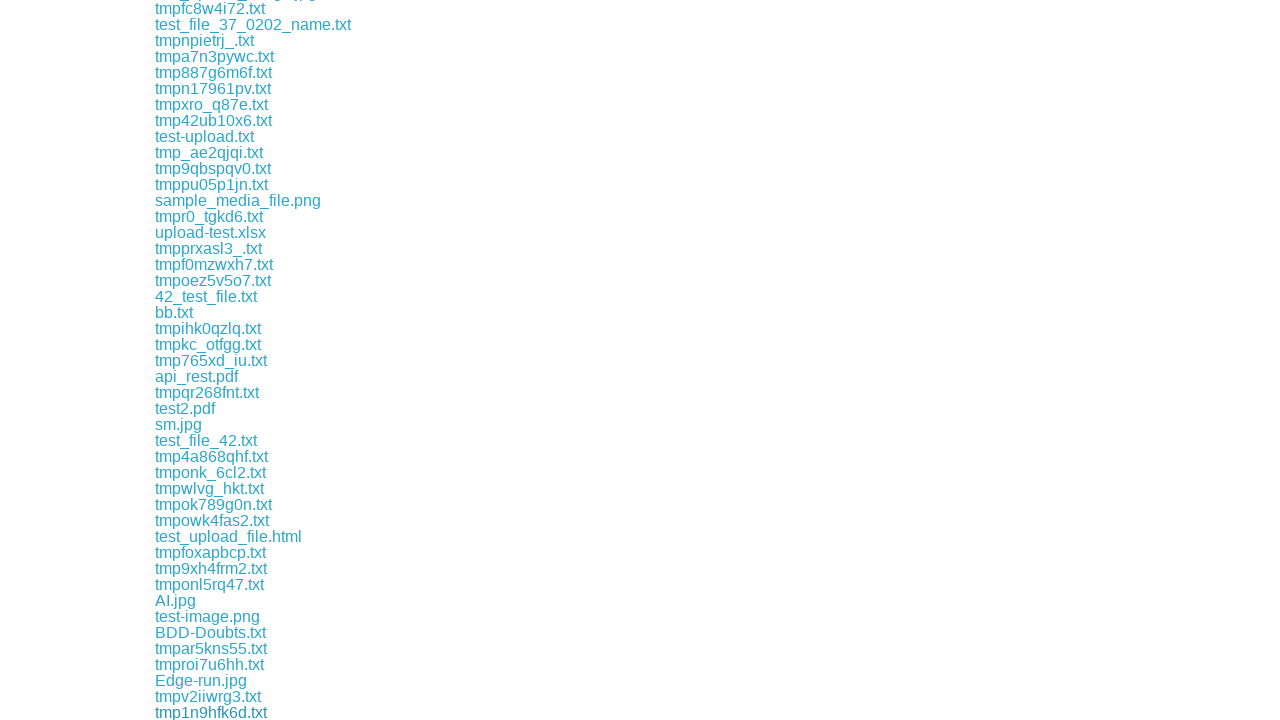

Retrieved download link #186
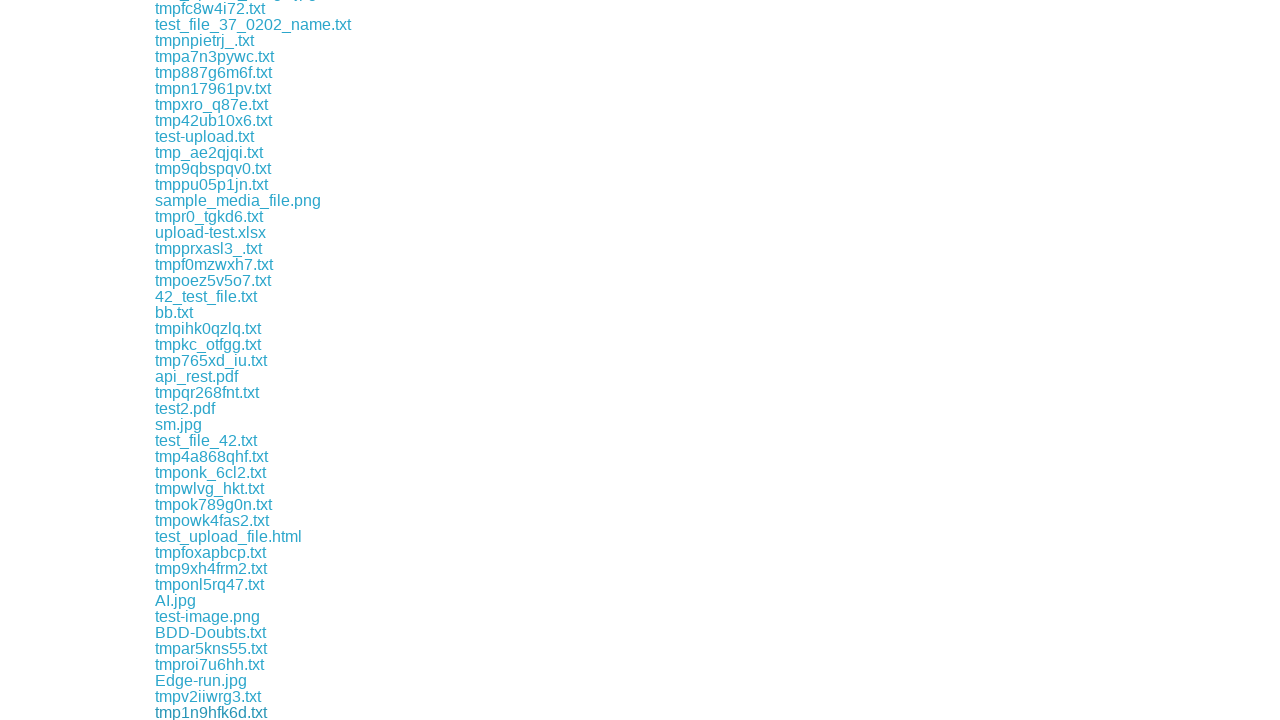

Clicked download link #186 at (207, 712) on xpath=//div[@class='example']/a >> nth=185
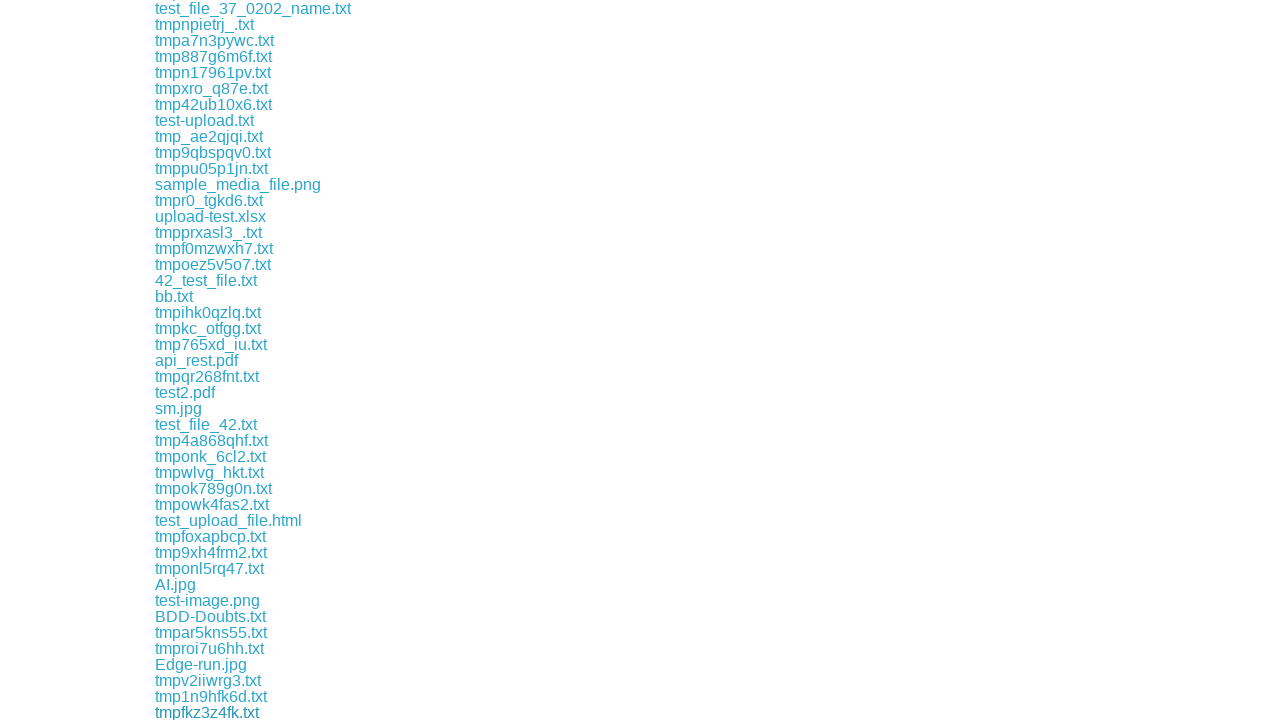

Retrieved download link #187
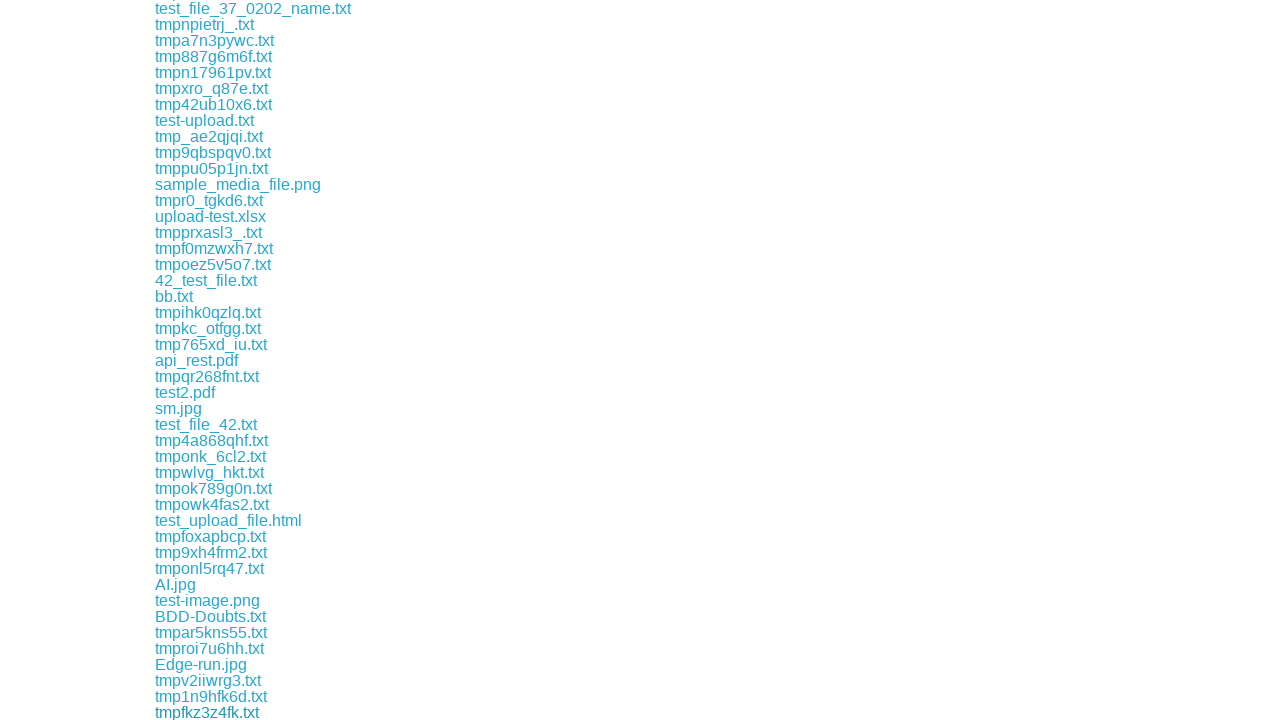

Clicked download link #187 at (216, 712) on xpath=//div[@class='example']/a >> nth=186
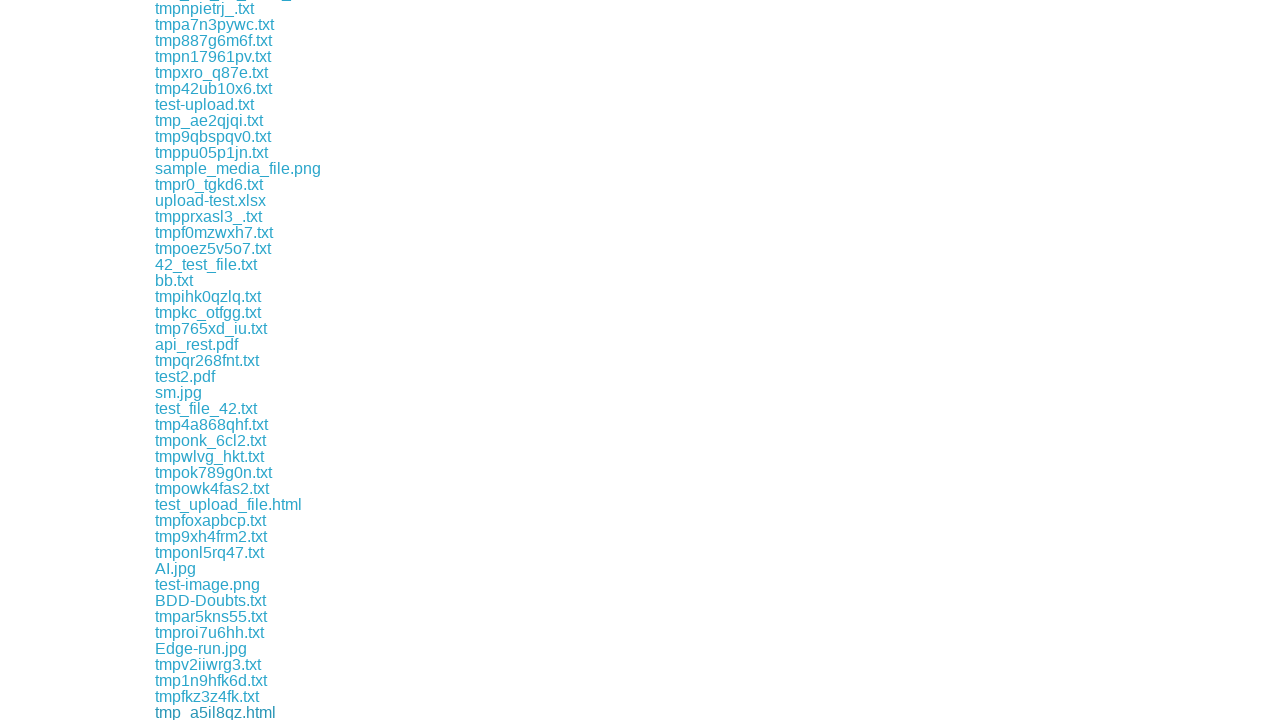

Retrieved download link #188
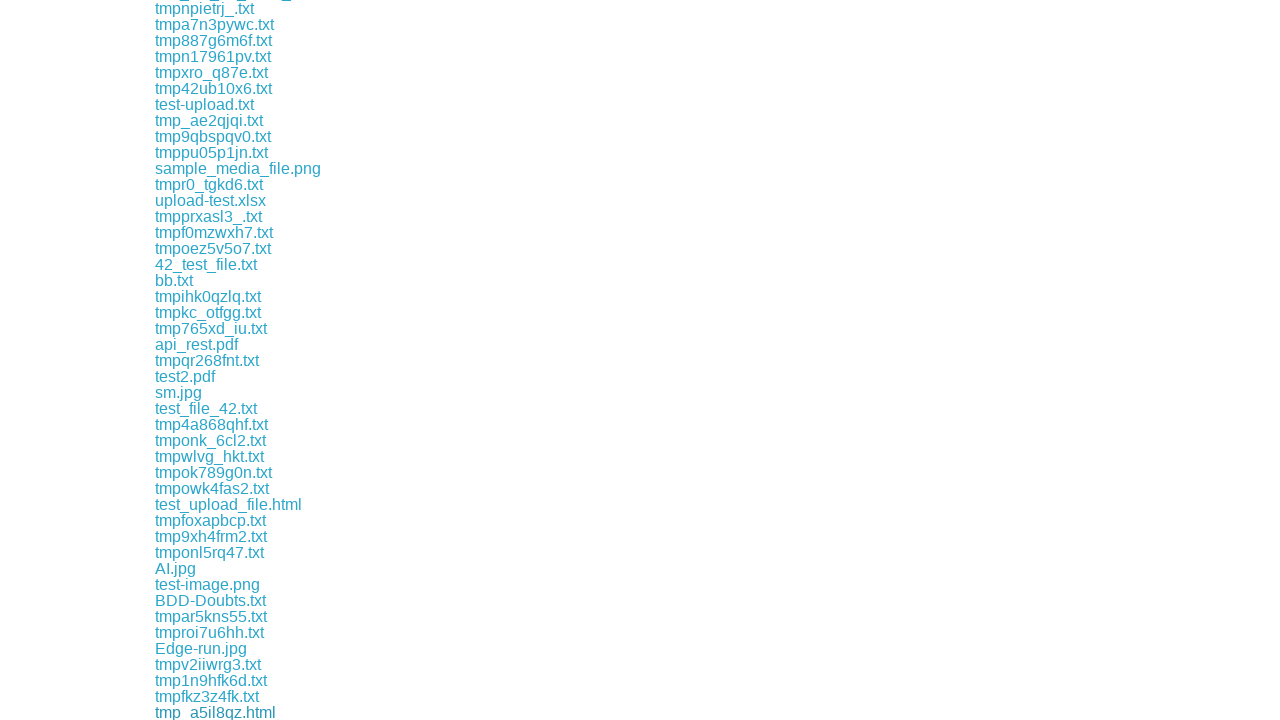

Clicked download link #188 at (209, 712) on xpath=//div[@class='example']/a >> nth=187
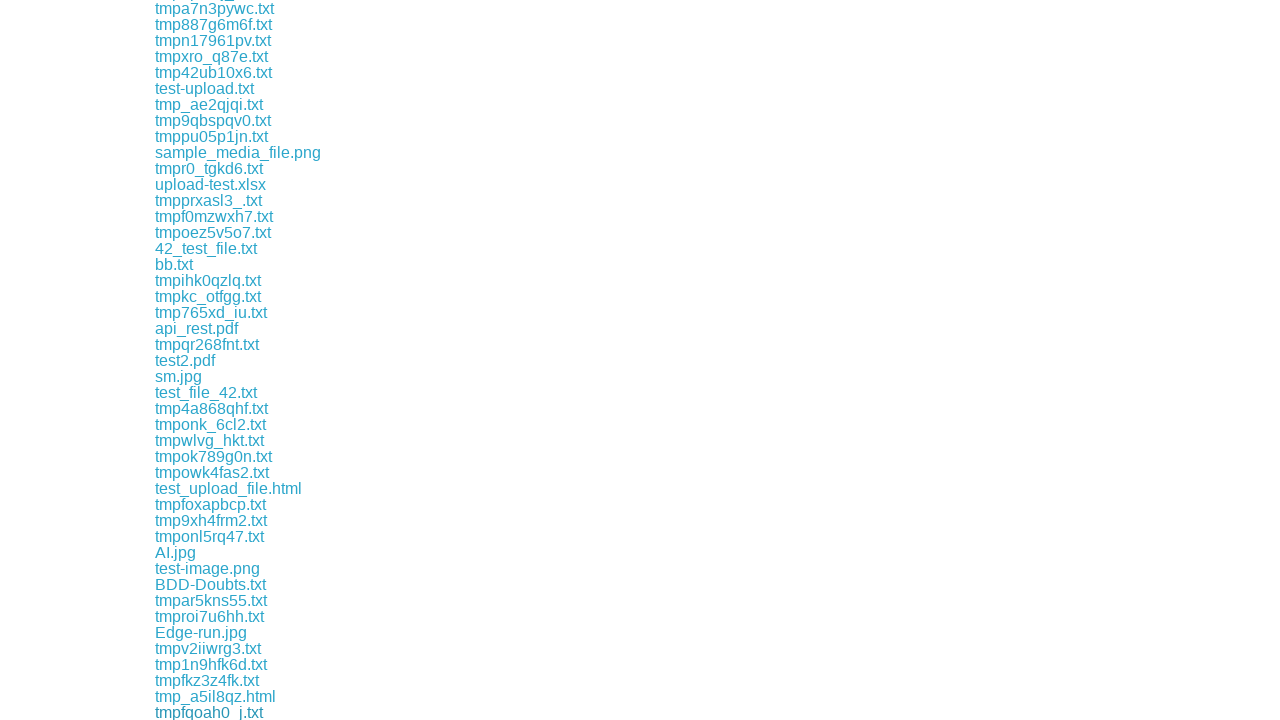

Retrieved download link #189
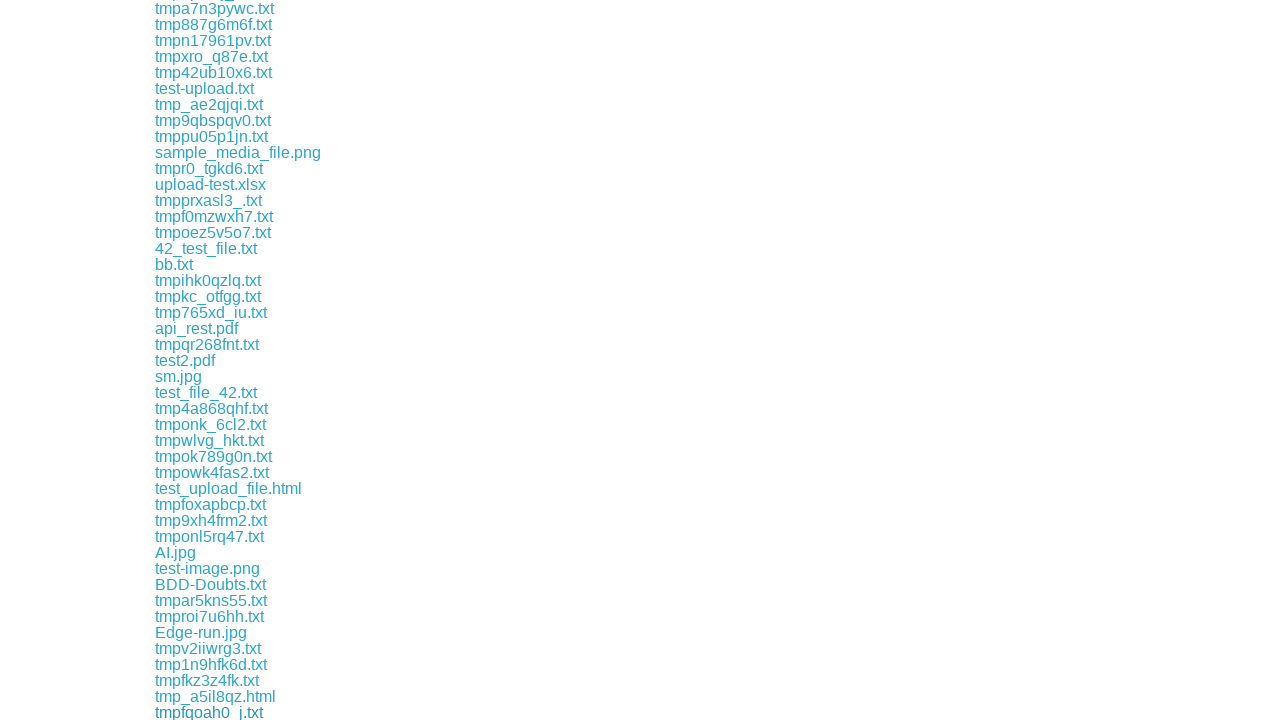

Clicked download link #189 at (210, 712) on xpath=//div[@class='example']/a >> nth=188
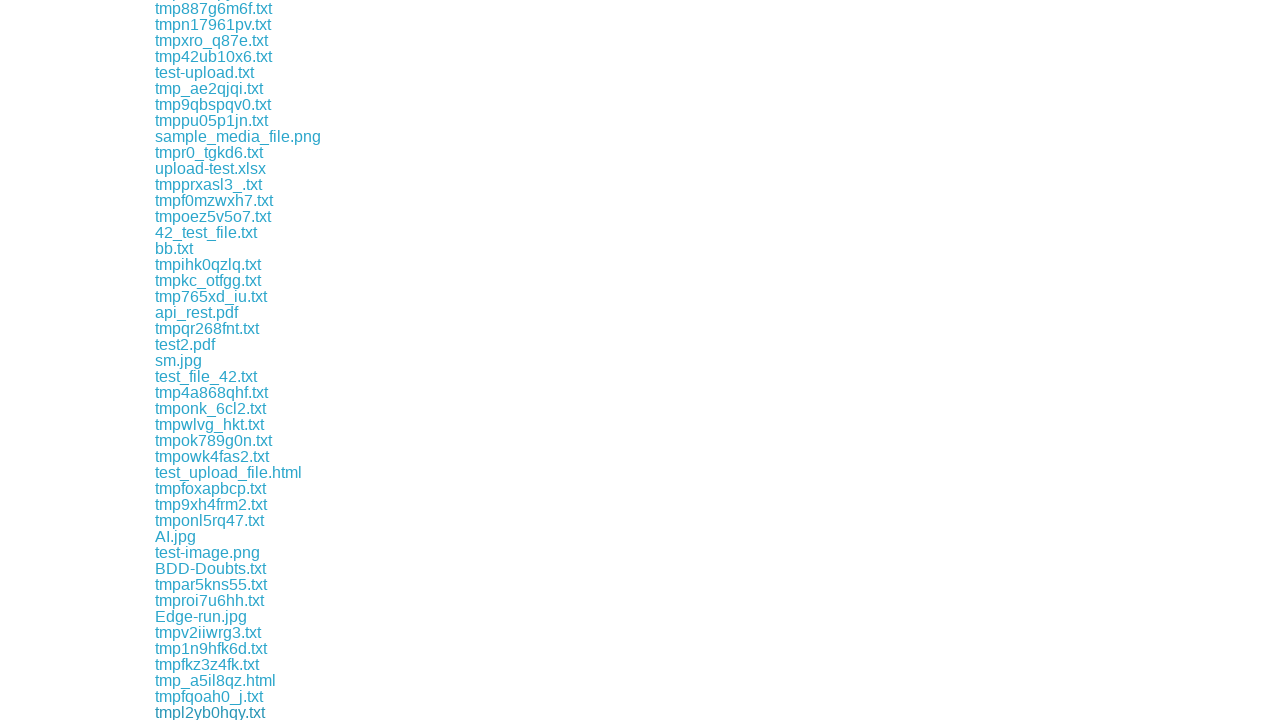

Retrieved download link #190
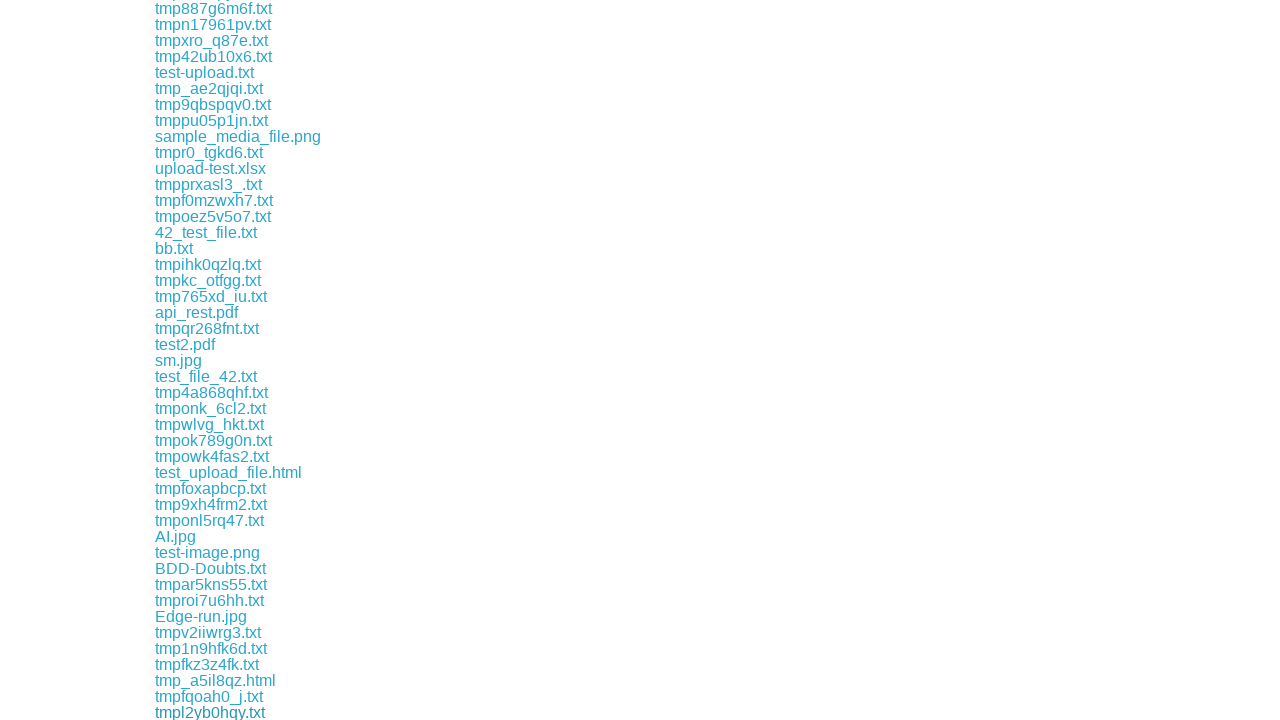

Clicked download link #190 at (211, 712) on xpath=//div[@class='example']/a >> nth=189
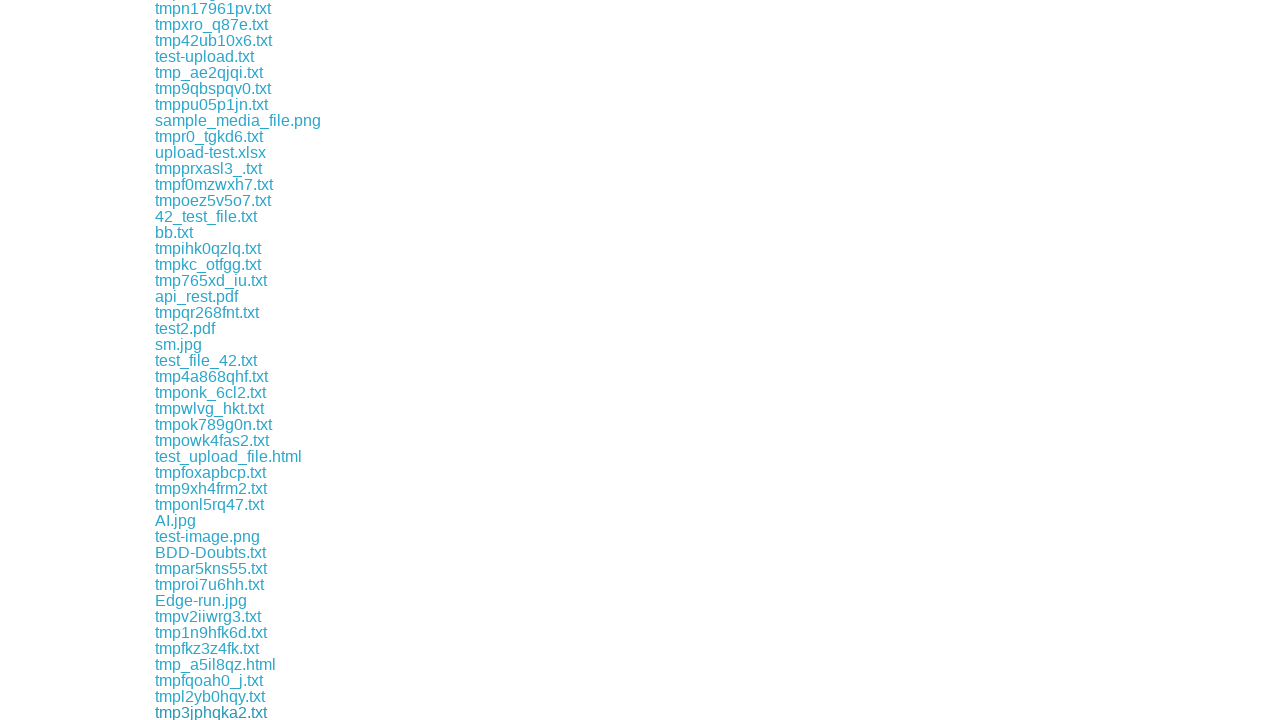

Retrieved download link #191
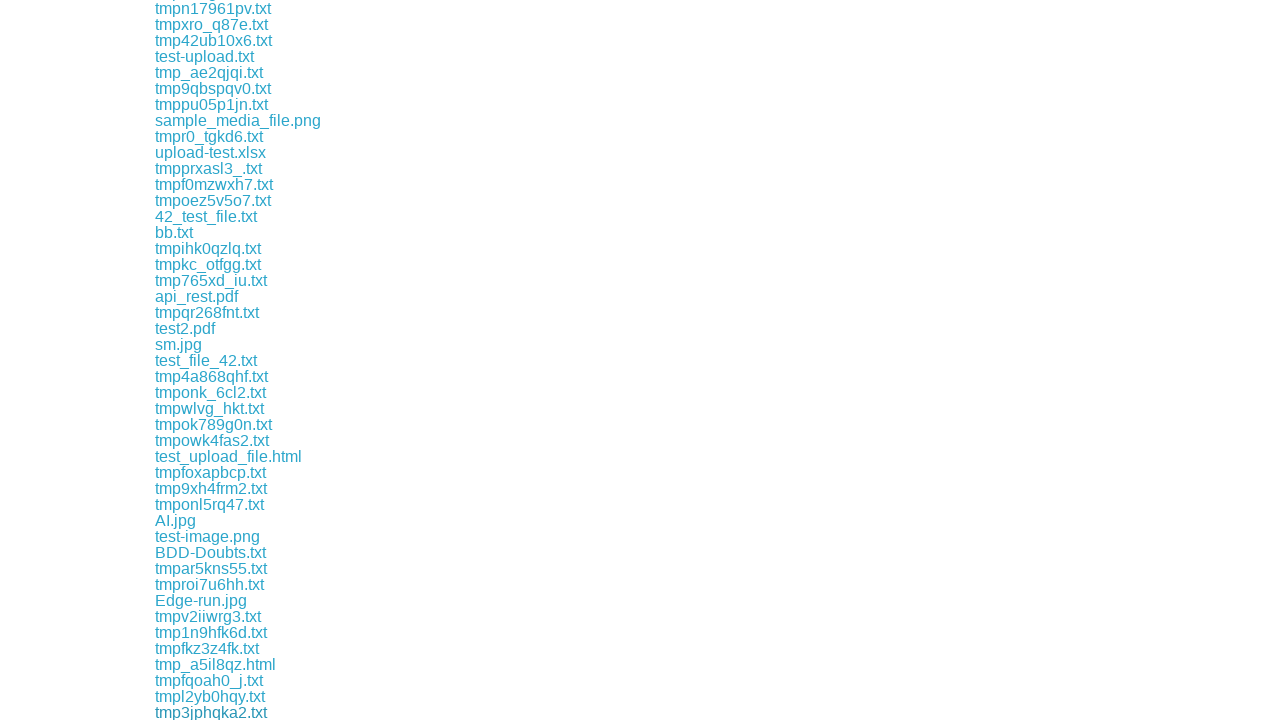

Clicked download link #191 at (209, 712) on xpath=//div[@class='example']/a >> nth=190
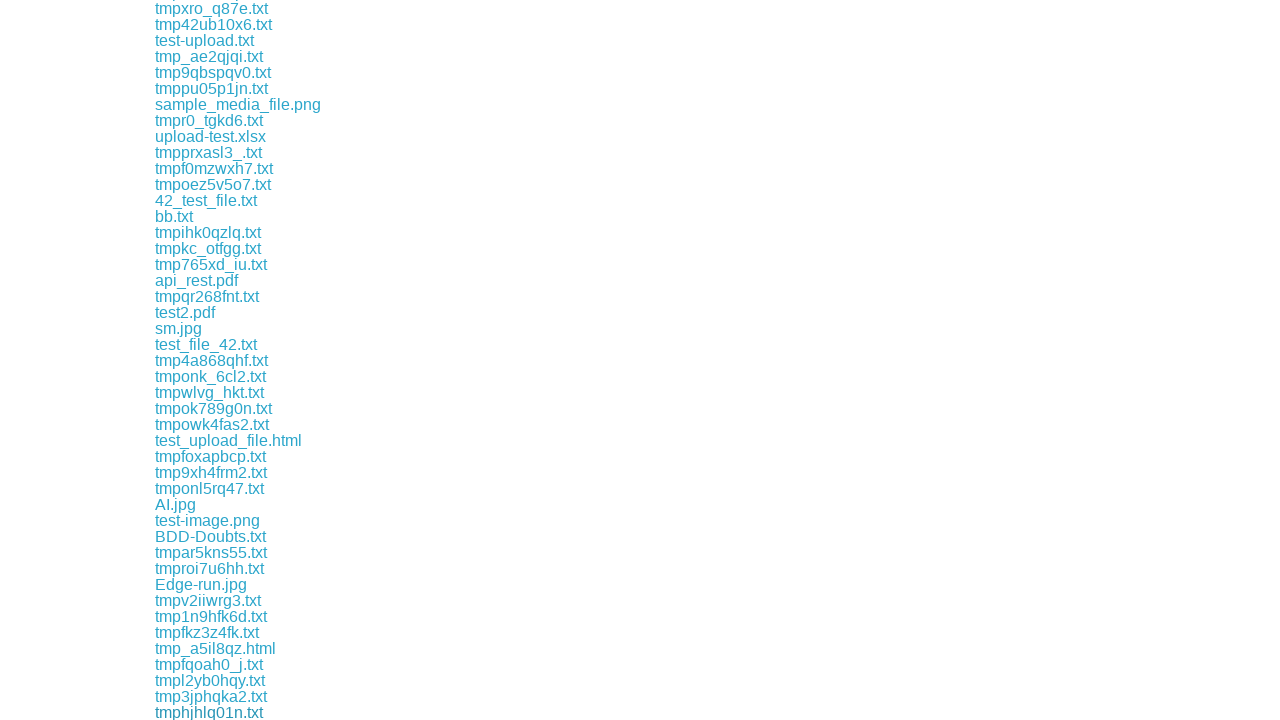

Retrieved download link #192
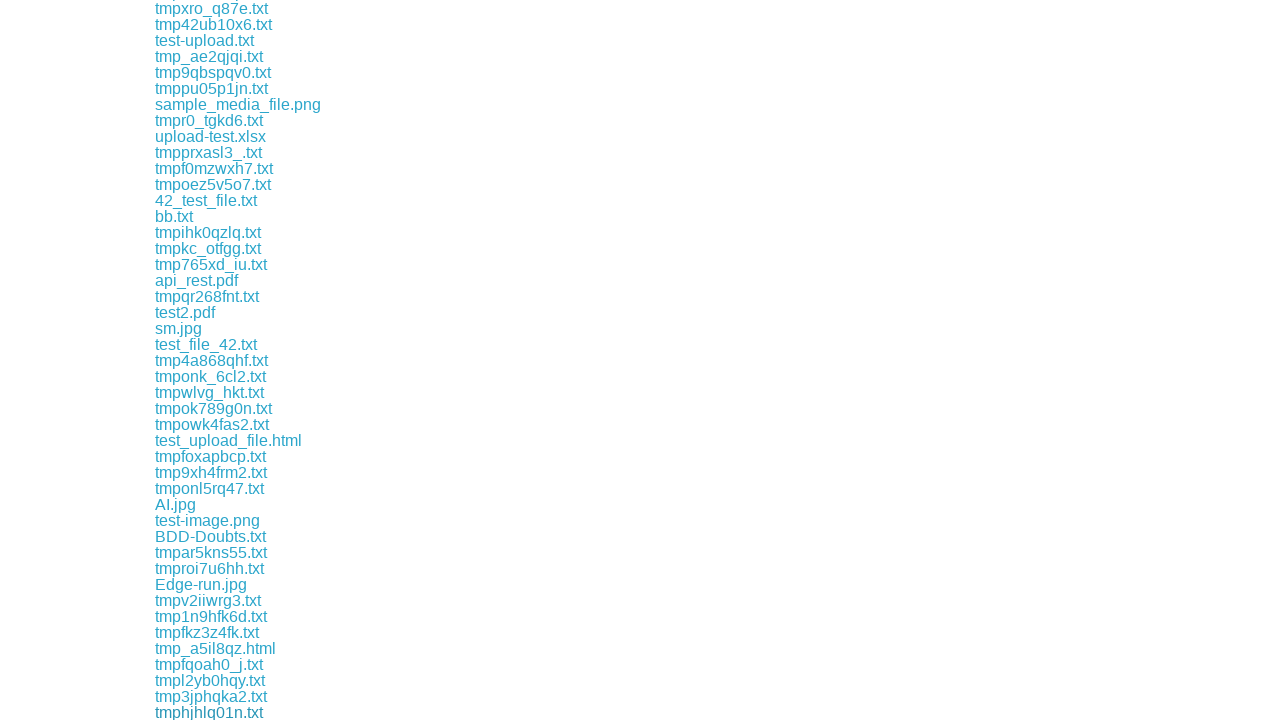

Clicked download link #192 at (208, 712) on xpath=//div[@class='example']/a >> nth=191
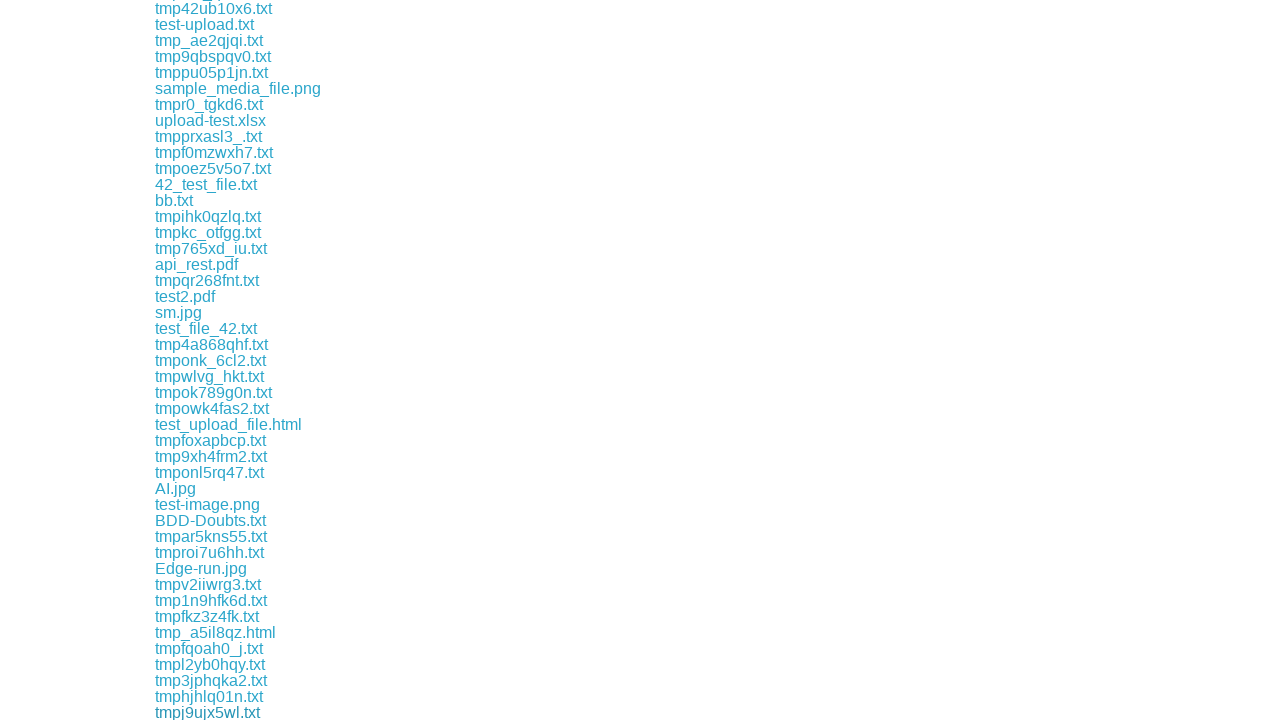

Retrieved download link #193
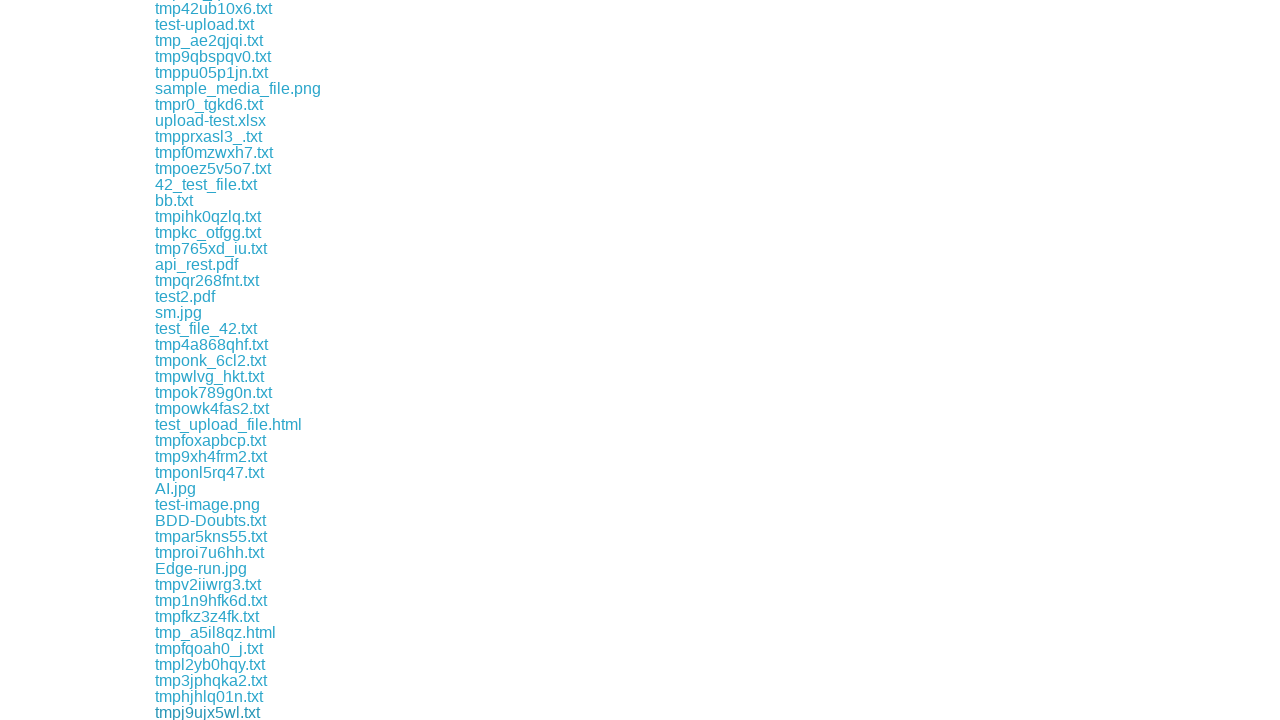

Clicked download link #193 at (210, 712) on xpath=//div[@class='example']/a >> nth=192
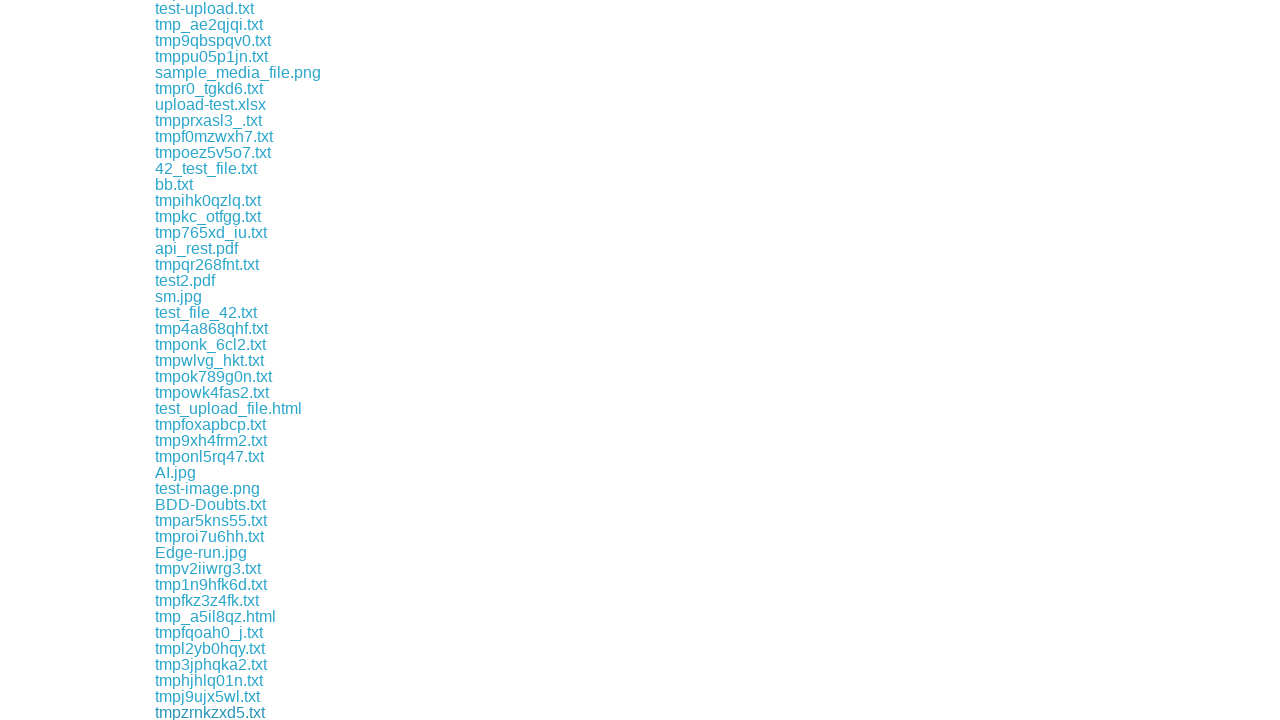

Retrieved download link #194
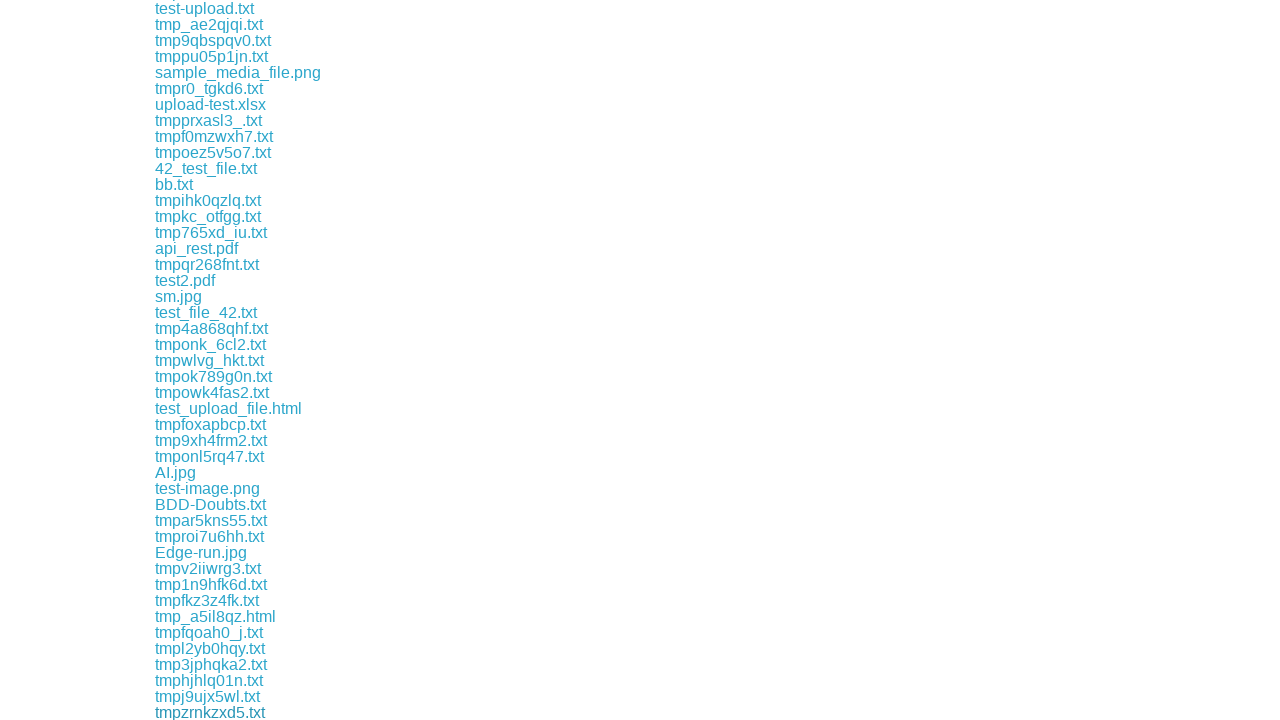

Clicked download link #194 at (212, 712) on xpath=//div[@class='example']/a >> nth=193
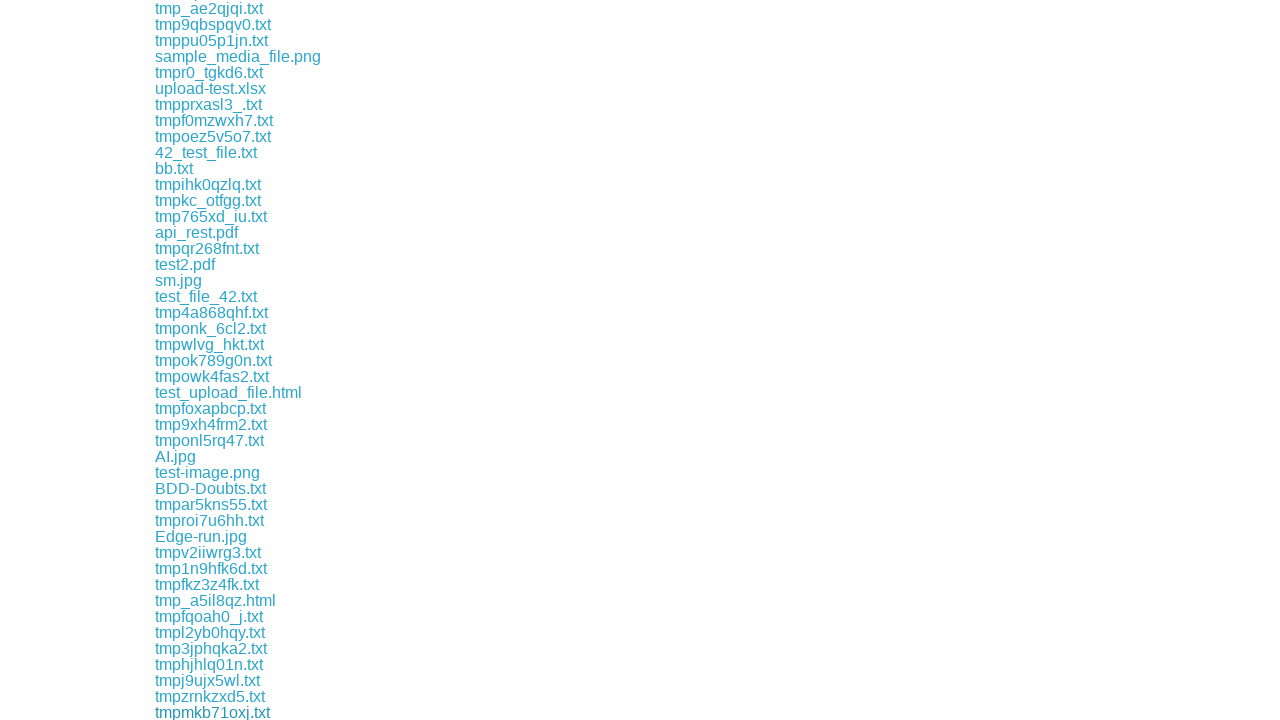

Retrieved download link #195
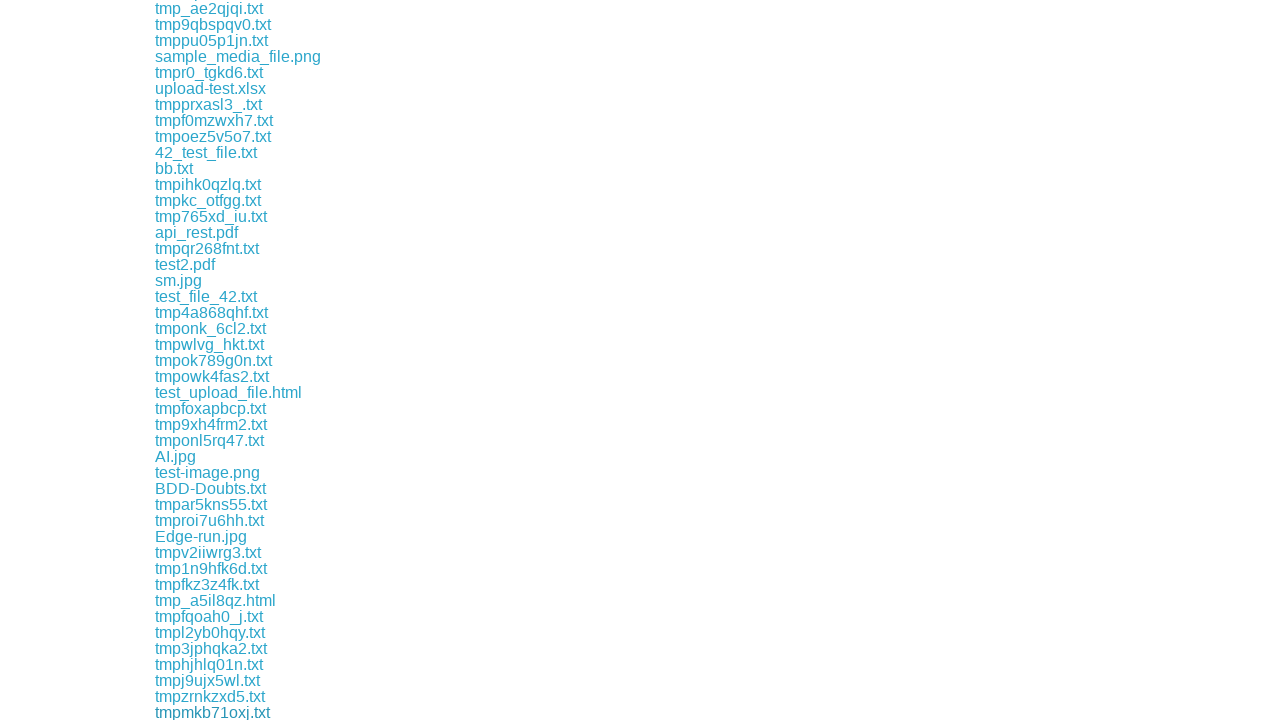

Clicked download link #195 at (242, 712) on xpath=//div[@class='example']/a >> nth=194
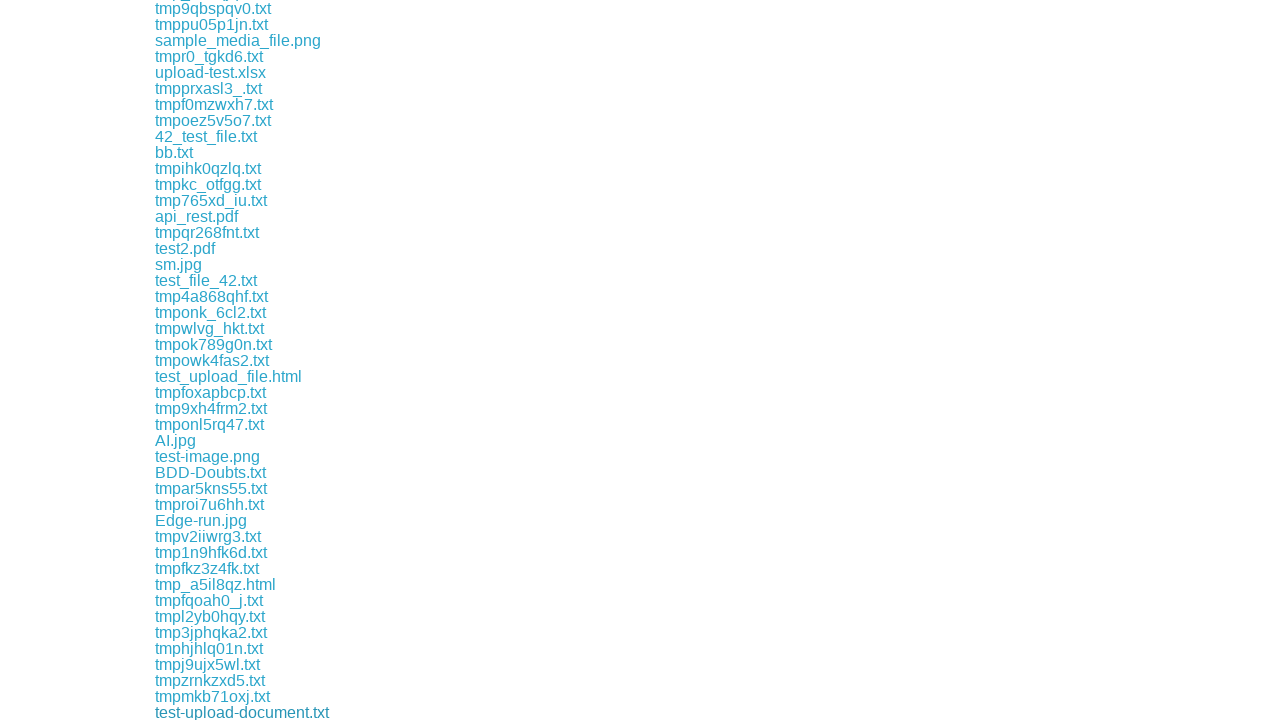

Retrieved download link #196
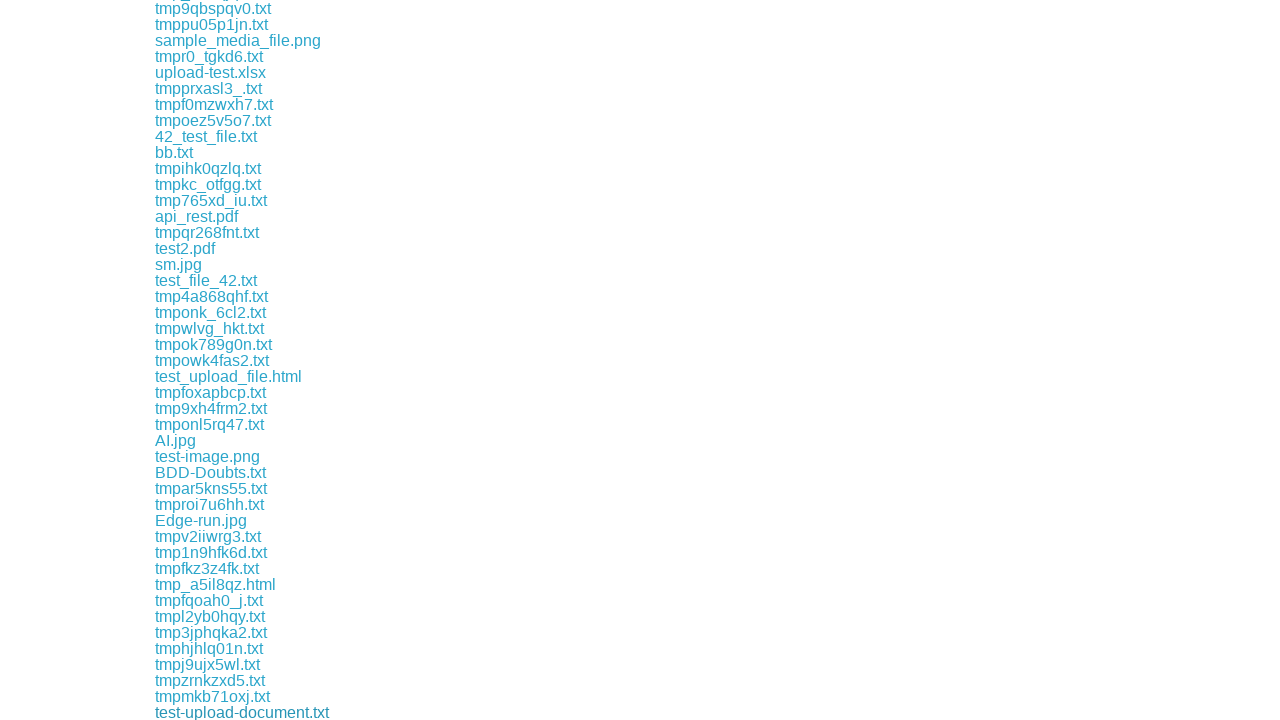

Clicked download link #196 at (227, 712) on xpath=//div[@class='example']/a >> nth=195
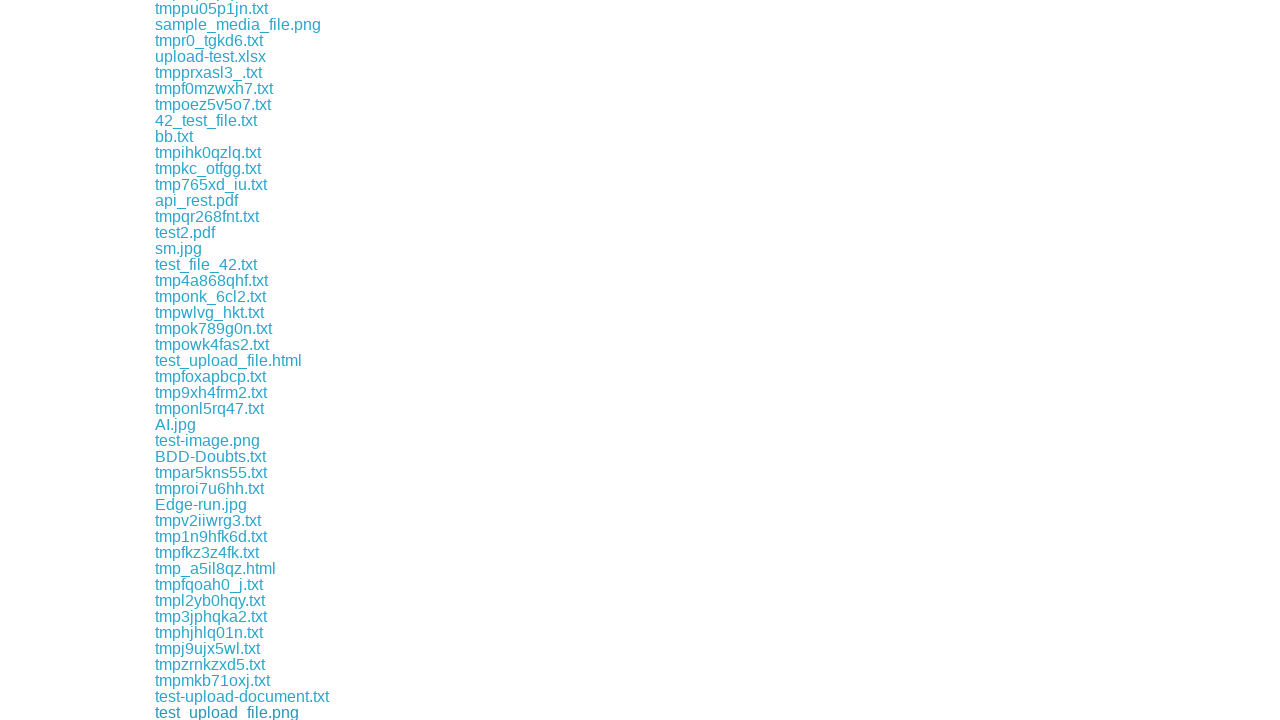

Retrieved download link #197
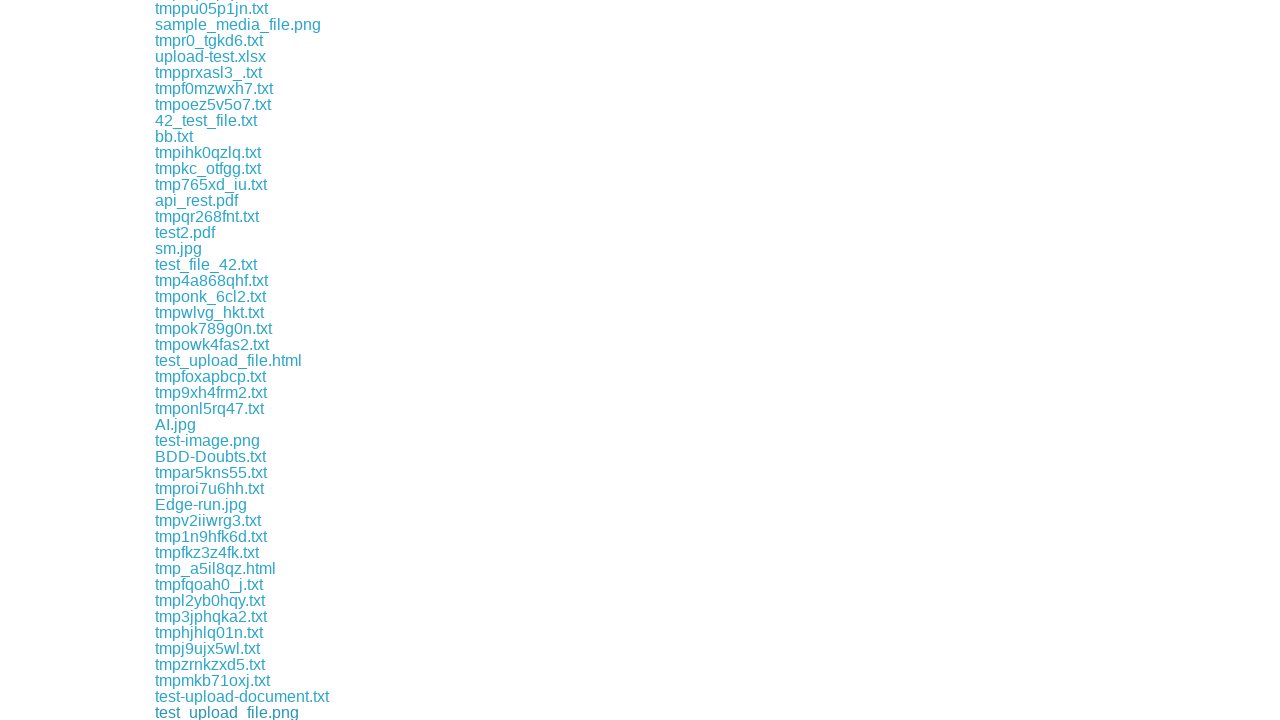

Clicked download link #197 at (215, 712) on xpath=//div[@class='example']/a >> nth=196
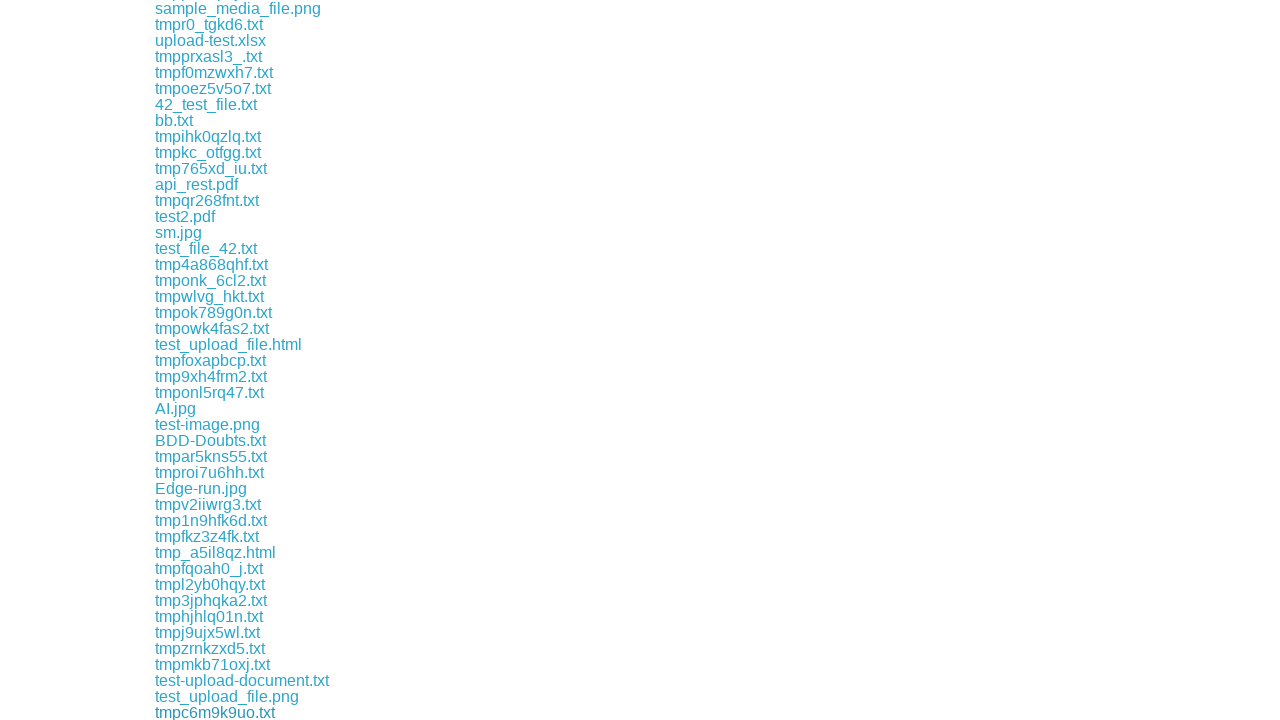

Retrieved download link #198
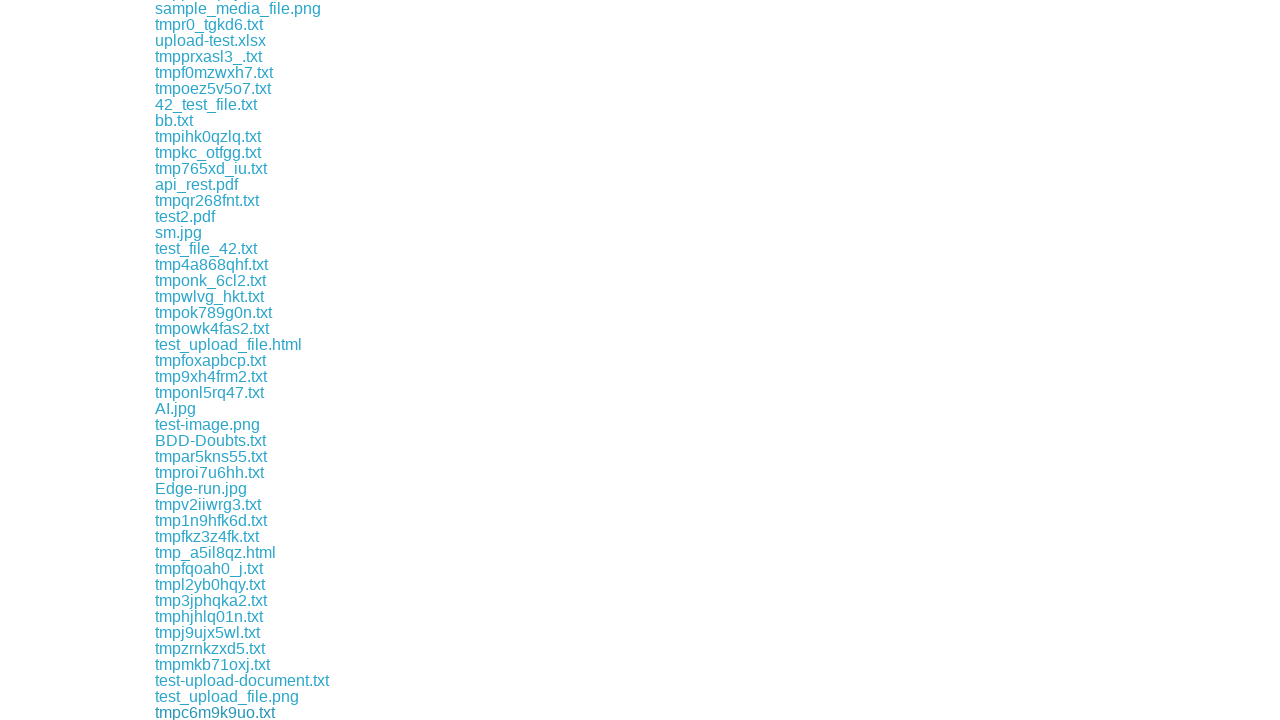

Clicked download link #198 at (238, 712) on xpath=//div[@class='example']/a >> nth=197
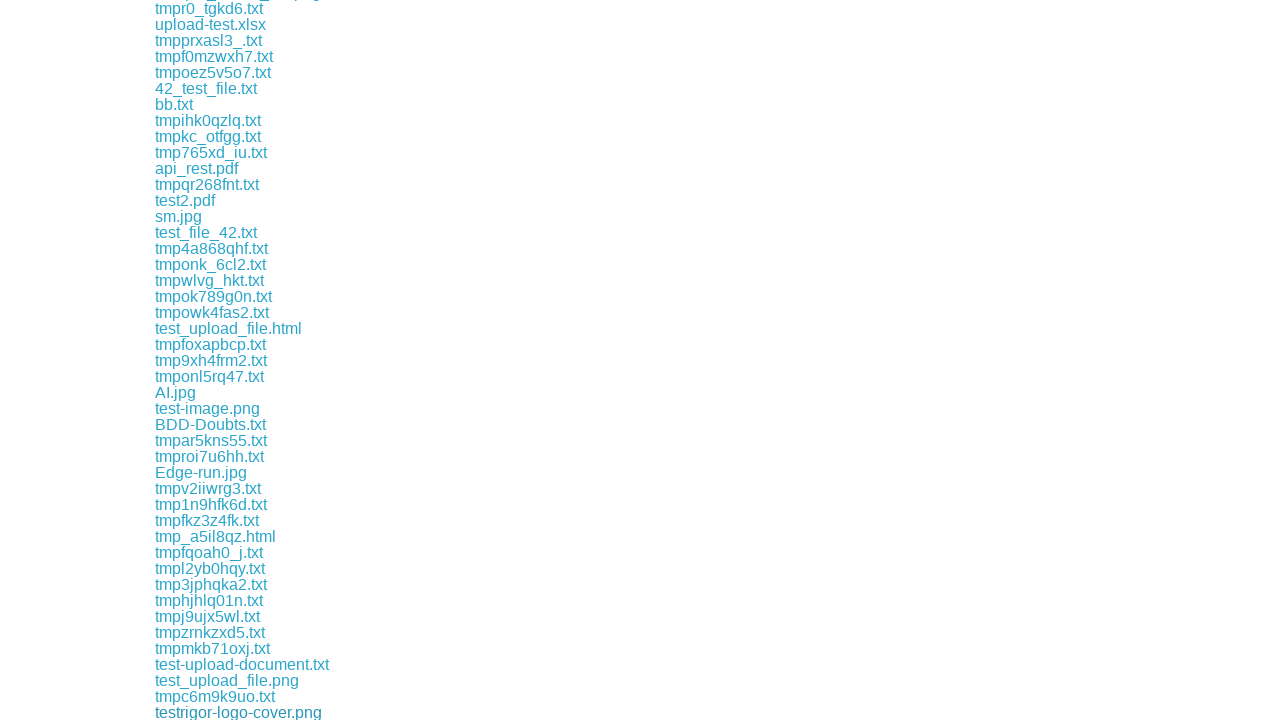

Retrieved download link #199
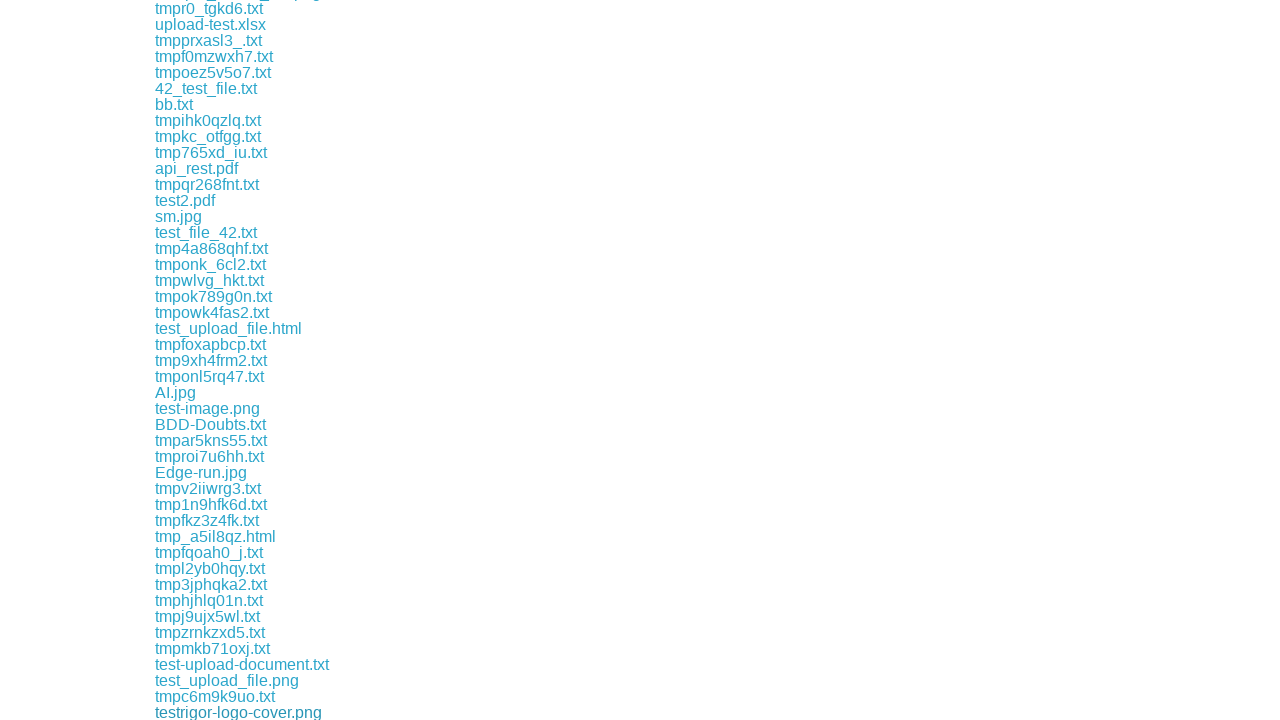

Clicked download link #199 at (283, 712) on xpath=//div[@class='example']/a >> nth=198
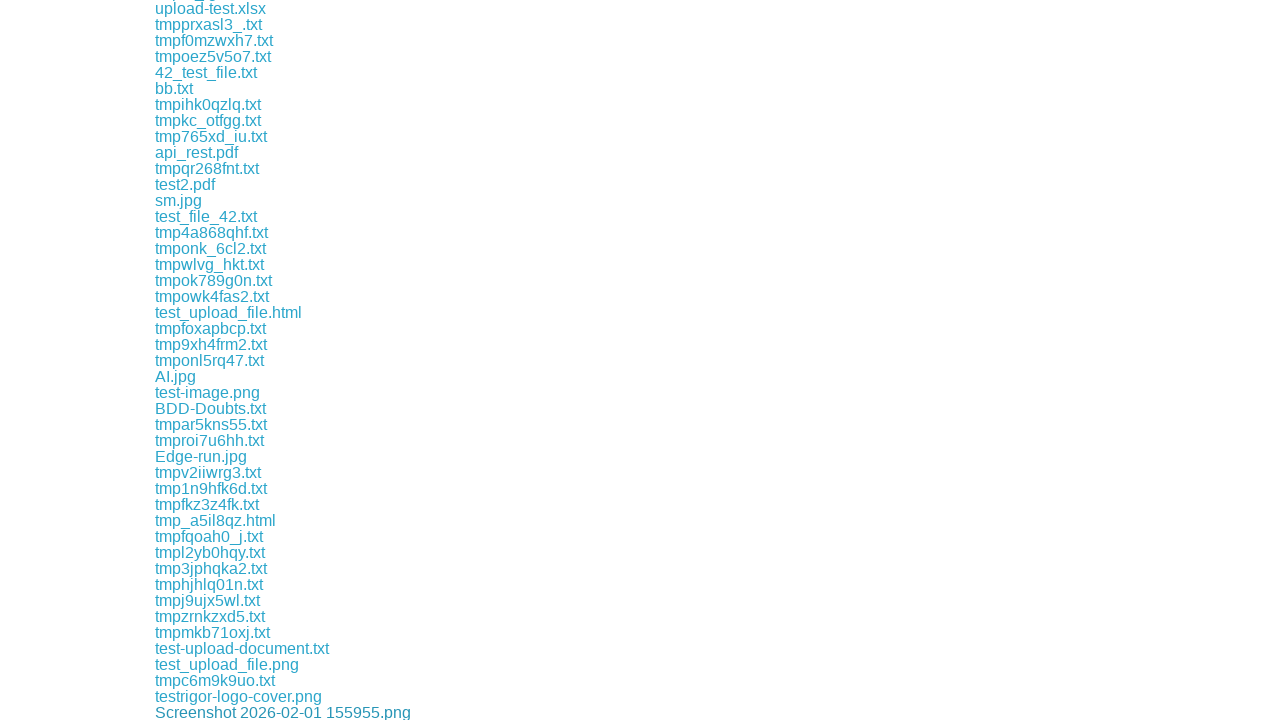

Retrieved download link #200
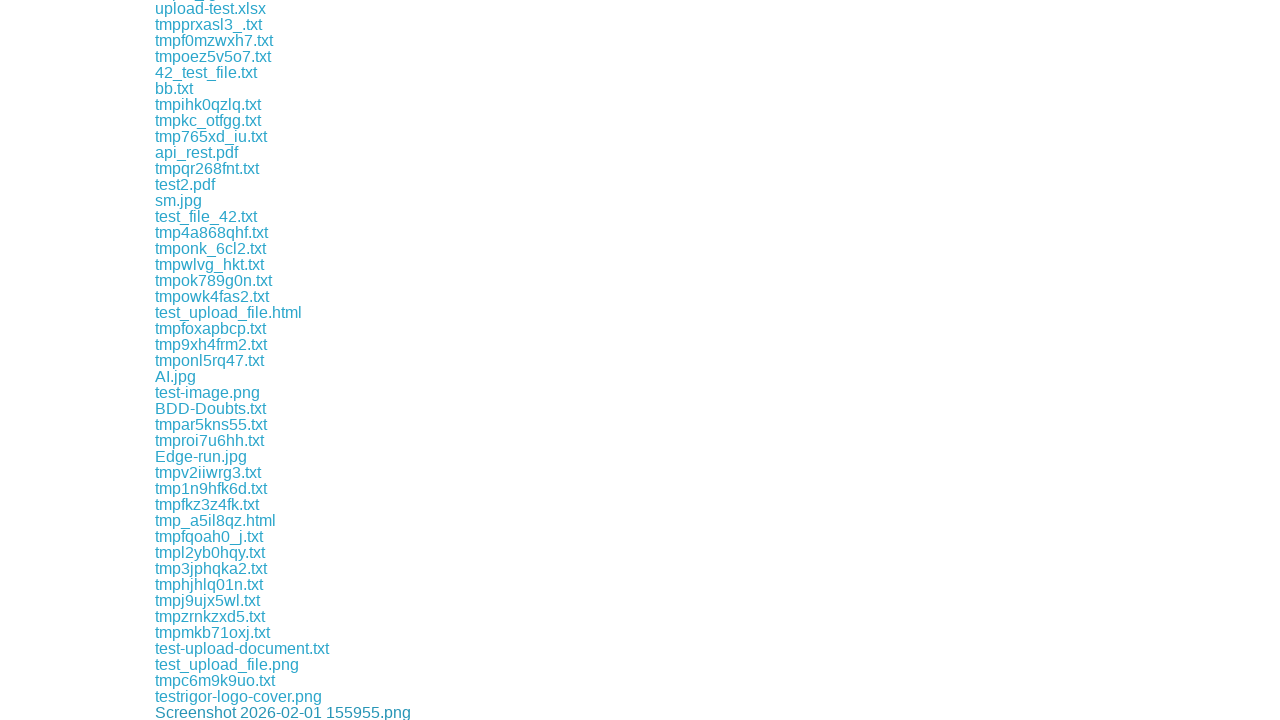

Clicked download link #200 at (210, 712) on xpath=//div[@class='example']/a >> nth=199
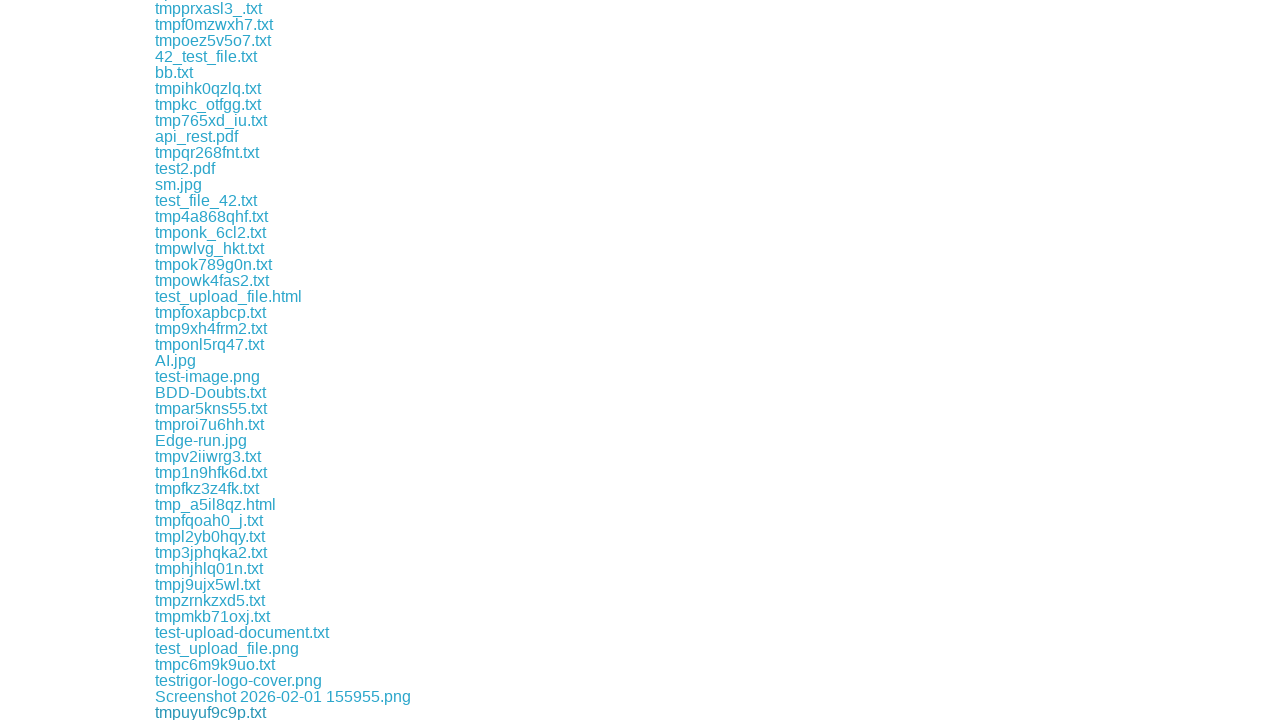

Retrieved download link #201
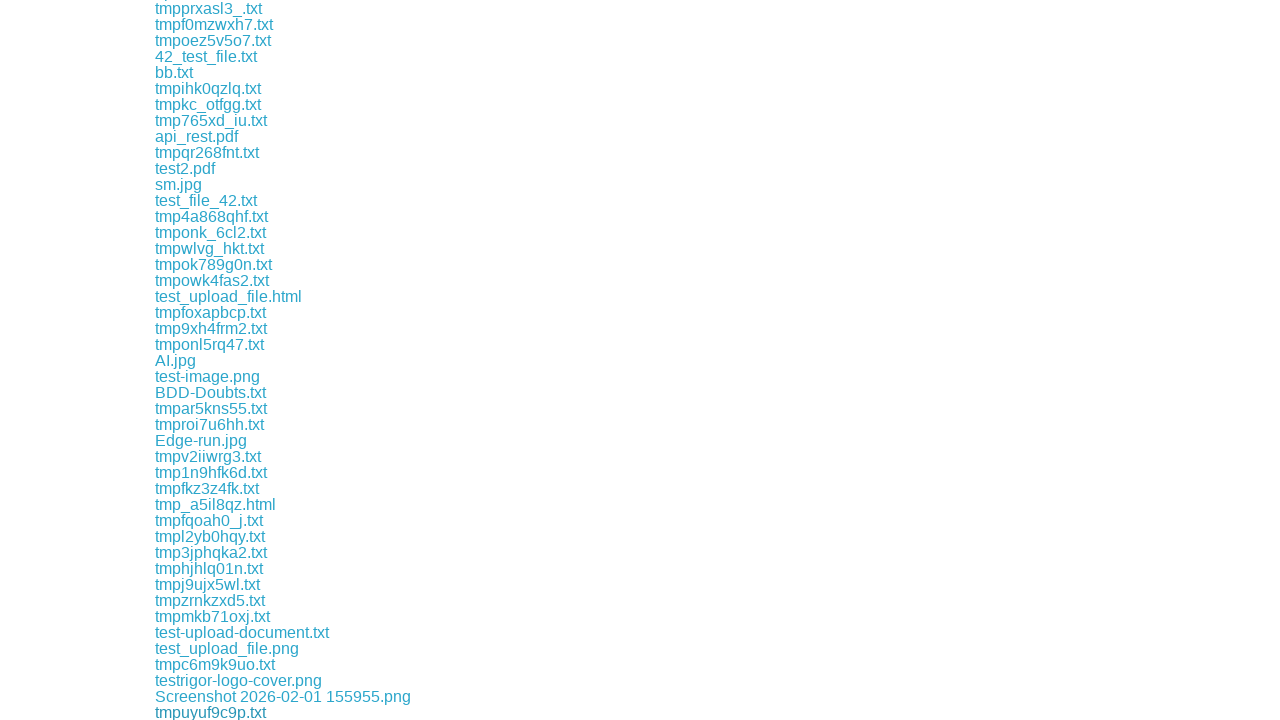

Clicked download link #201 at (224, 712) on xpath=//div[@class='example']/a >> nth=200
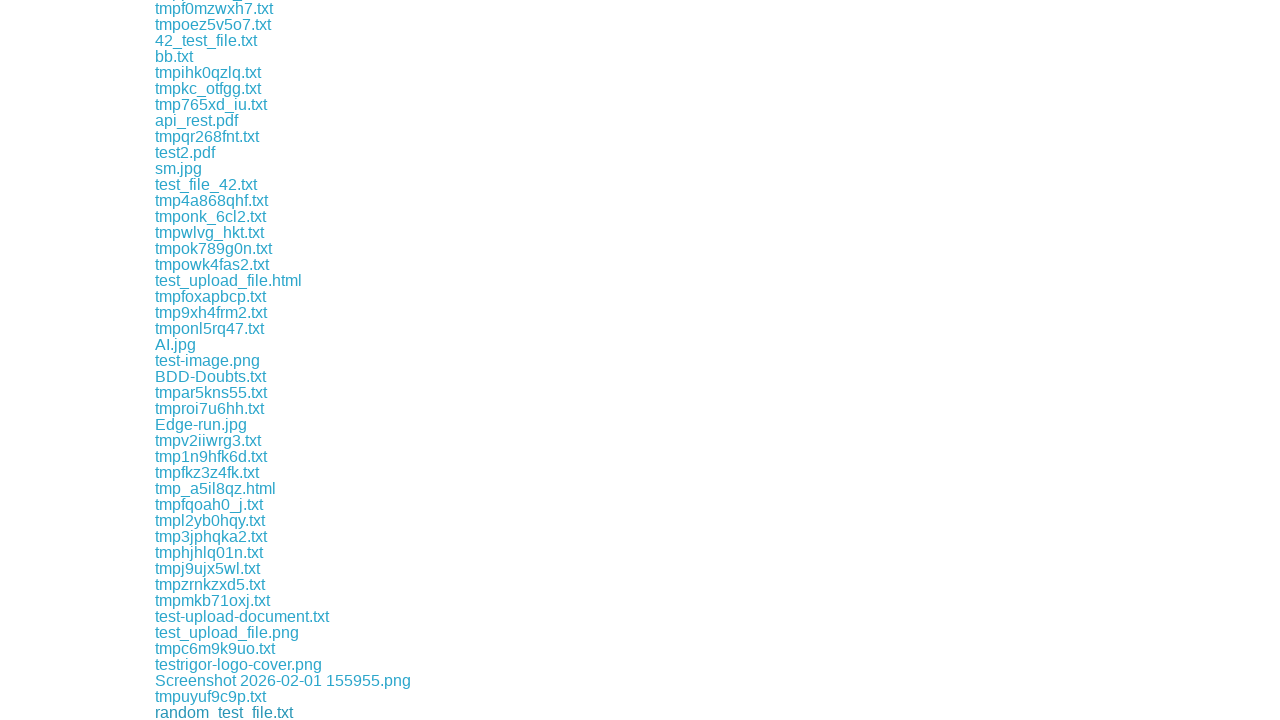

Retrieved download link #202
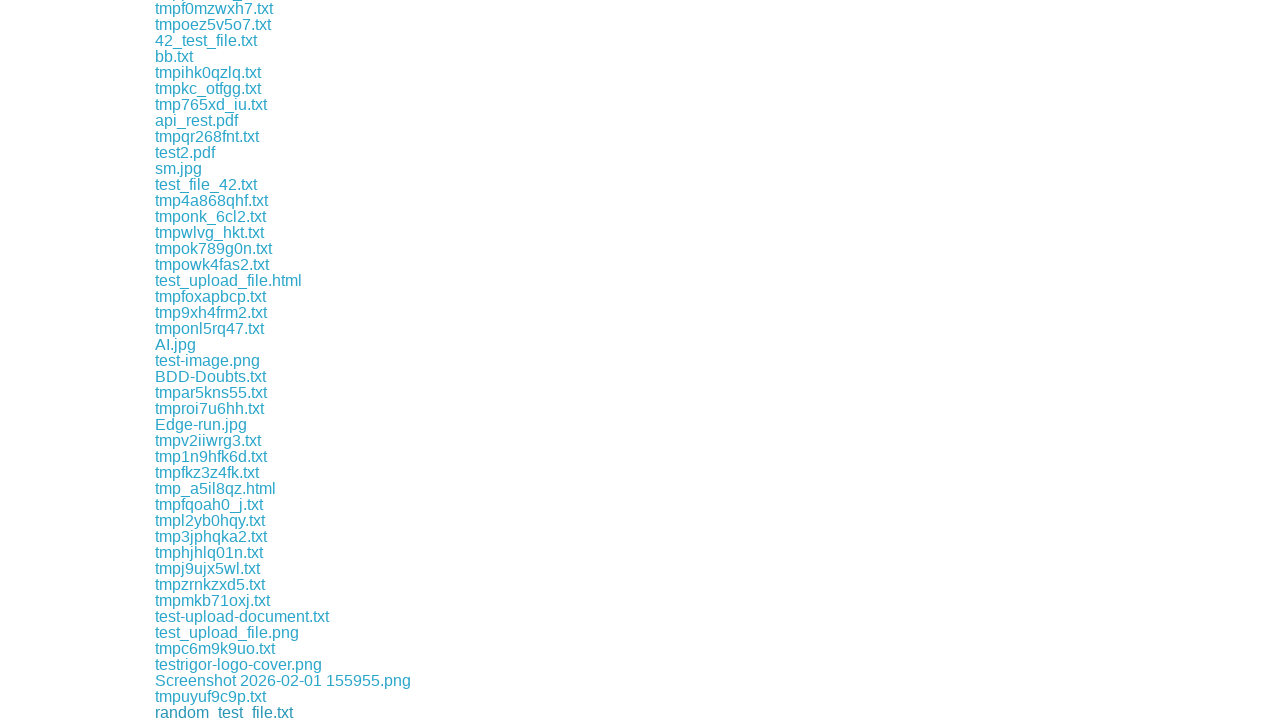

Clicked download link #202 at (210, 712) on xpath=//div[@class='example']/a >> nth=201
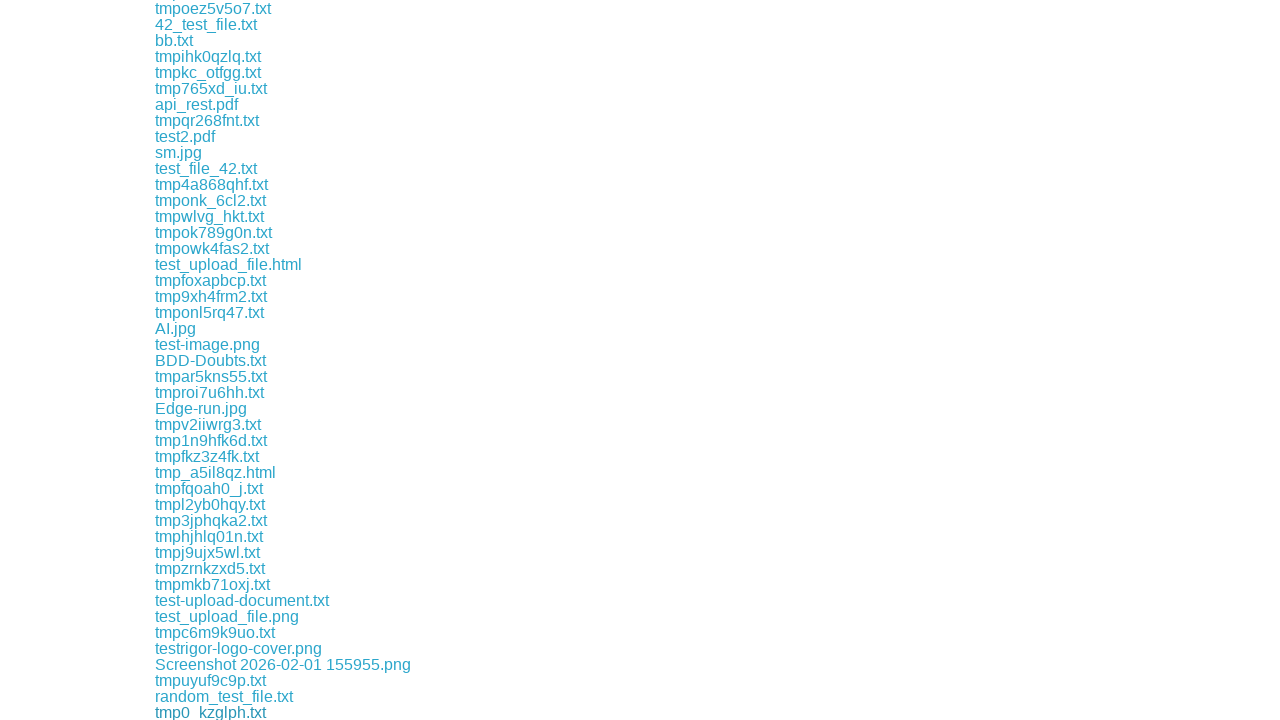

Retrieved download link #203
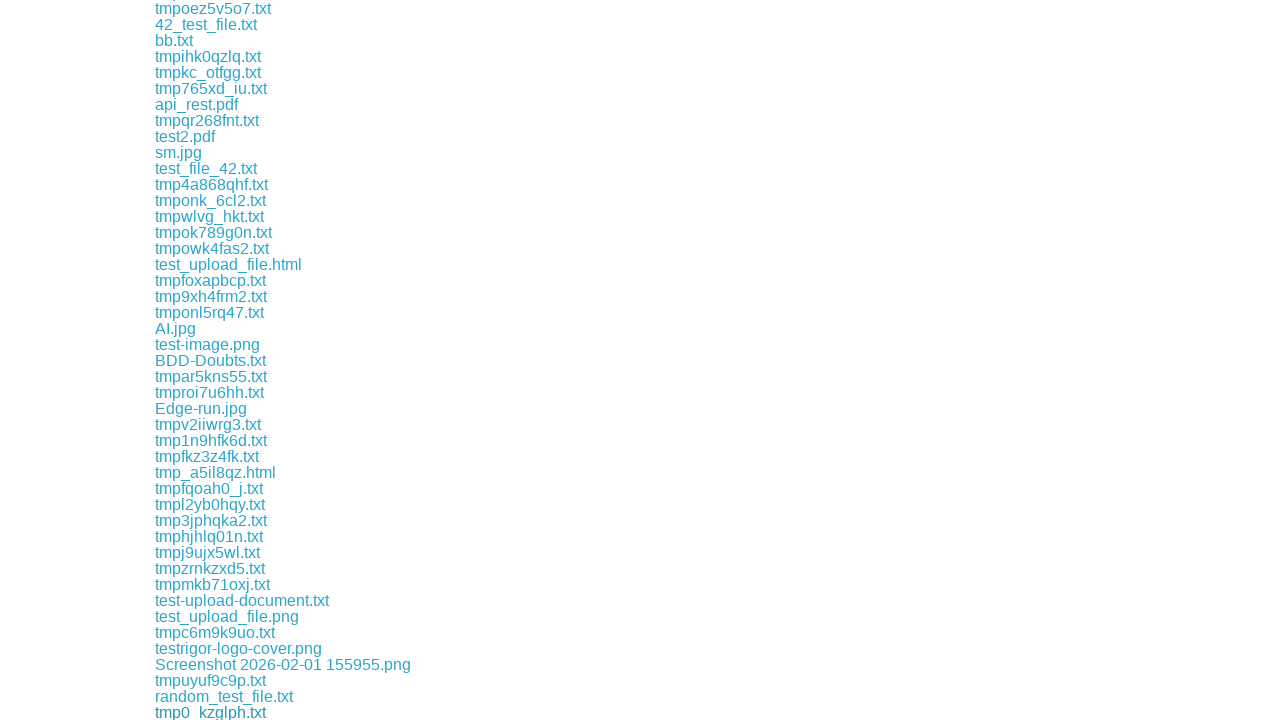

Clicked download link #203 at (212, 712) on xpath=//div[@class='example']/a >> nth=202
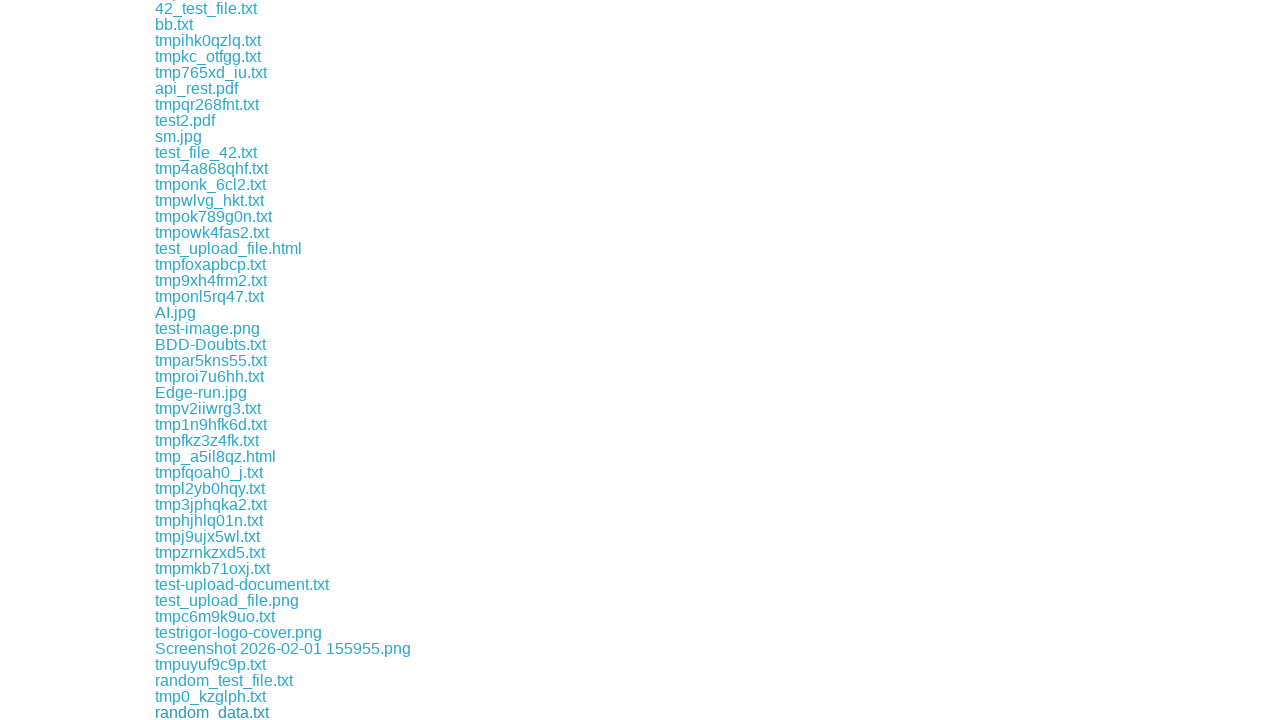

Retrieved download link #204
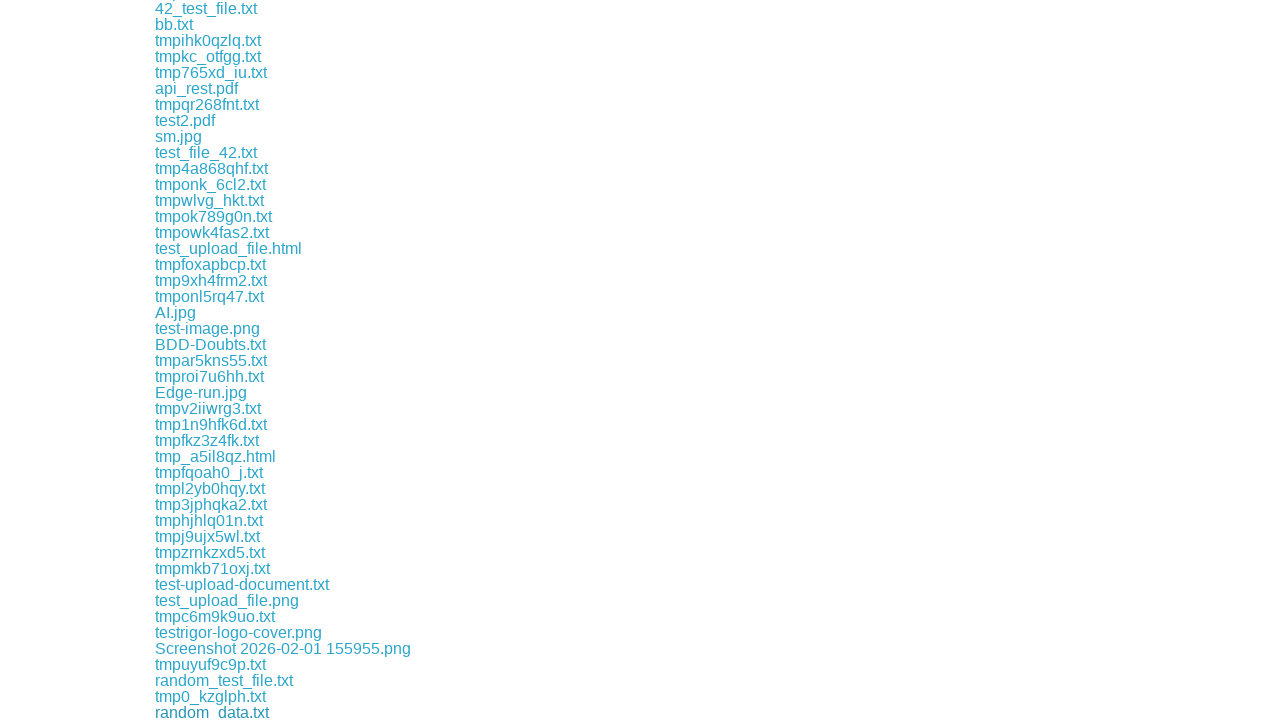

Clicked download link #204 at (214, 712) on xpath=//div[@class='example']/a >> nth=203
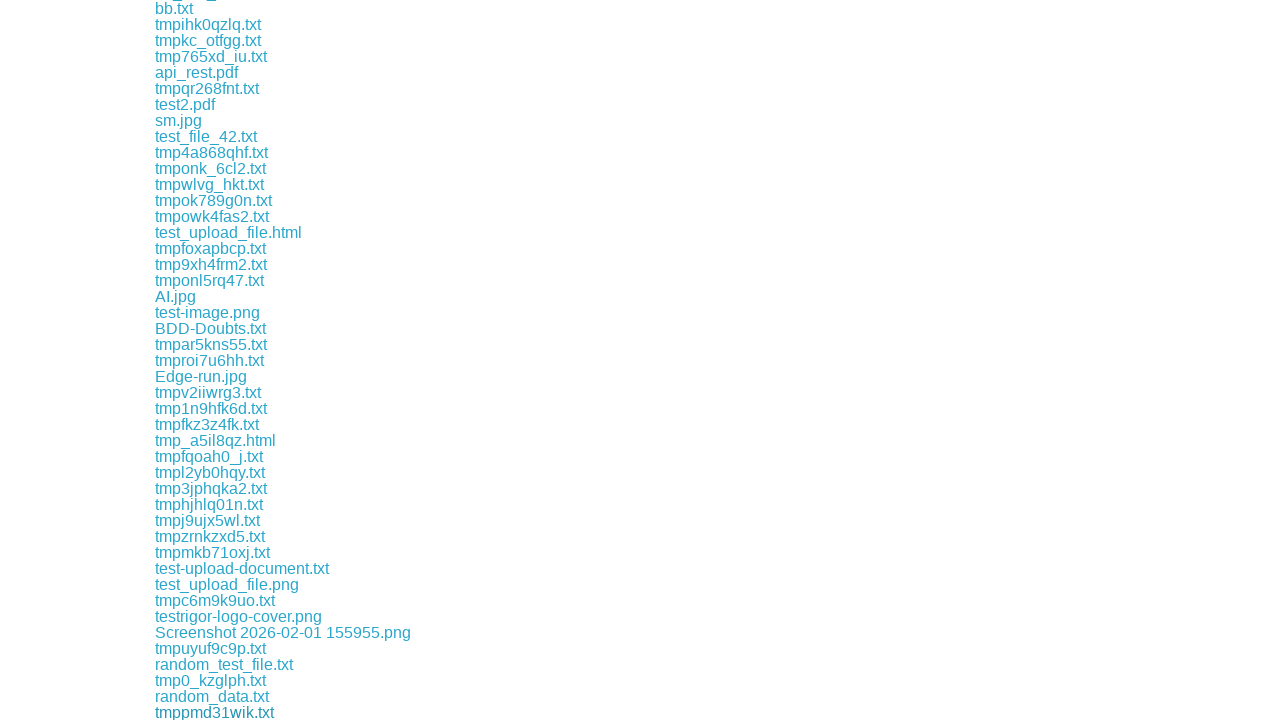

Retrieved download link #205
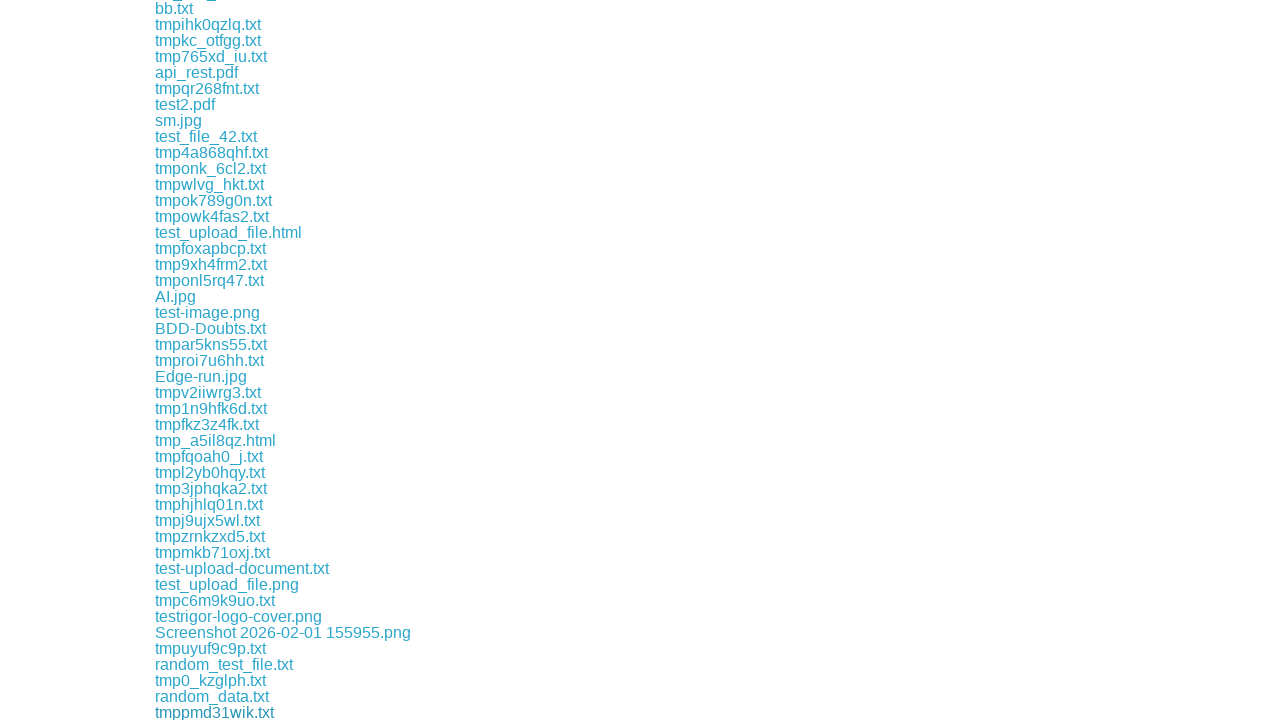

Clicked download link #205 at (207, 712) on xpath=//div[@class='example']/a >> nth=204
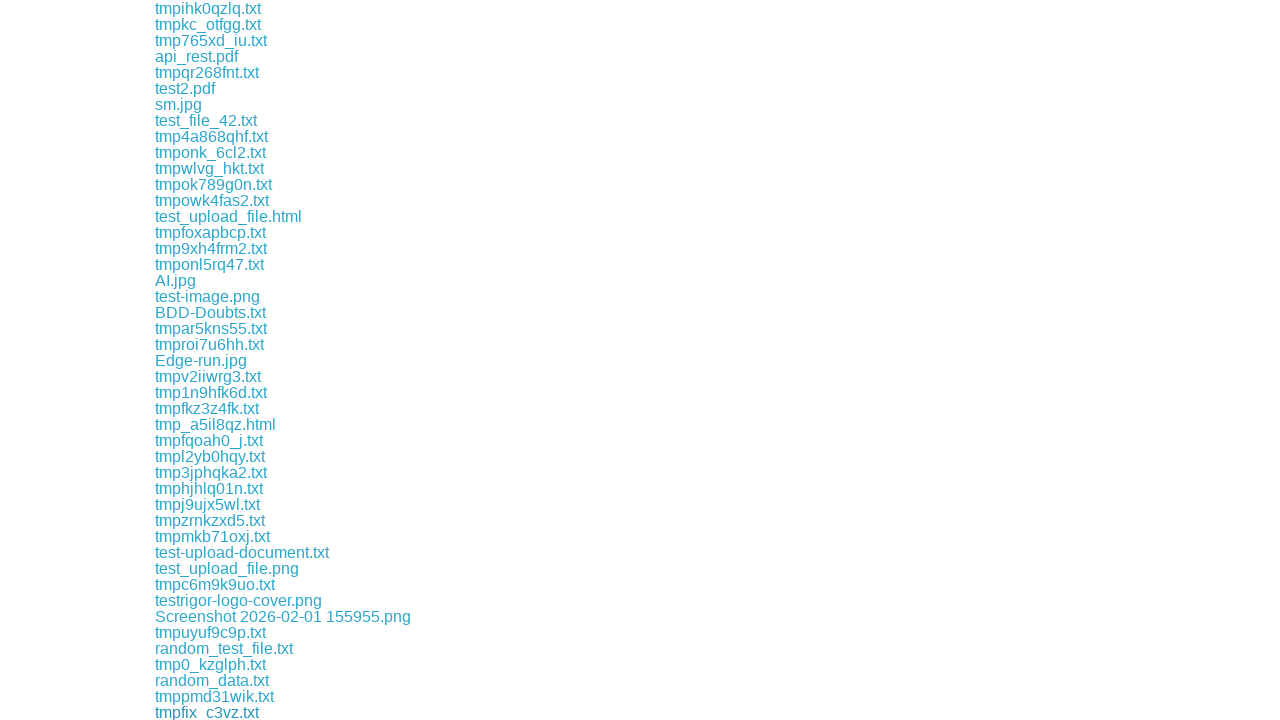

Retrieved download link #206
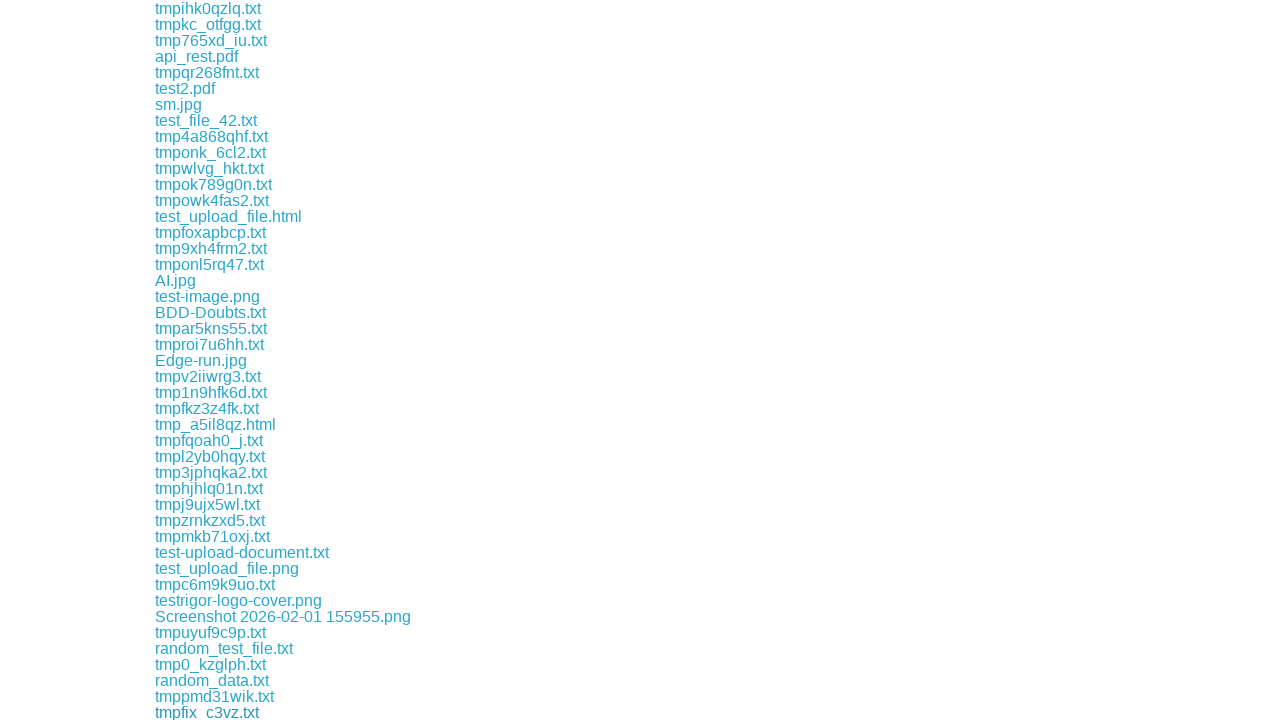

Clicked download link #206 at (177, 712) on xpath=//div[@class='example']/a >> nth=205
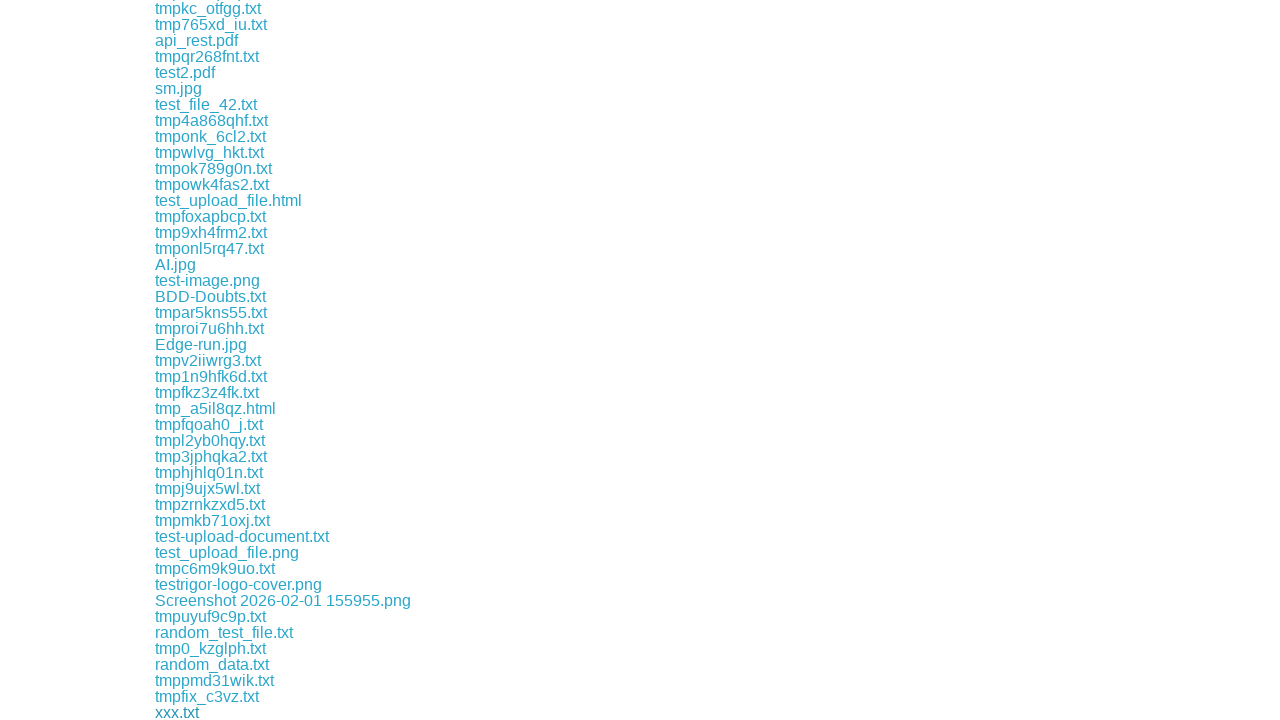

Retrieved download link #207
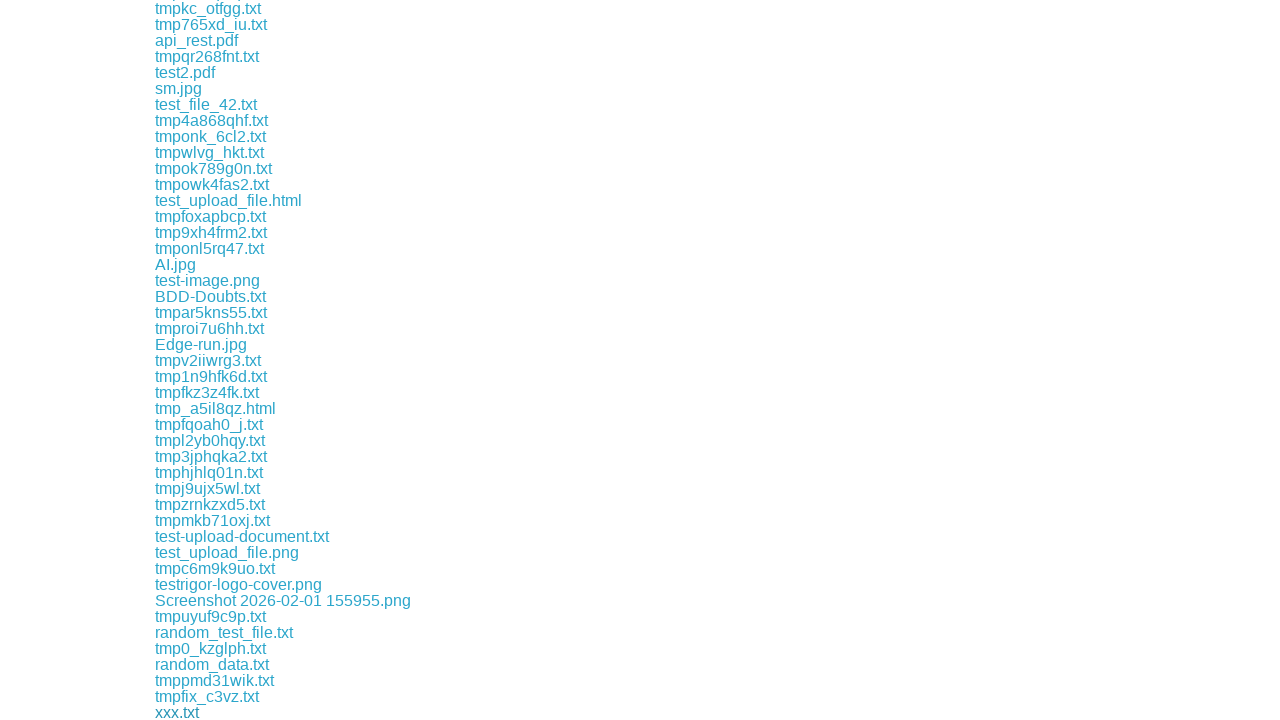

Clicked download link #207 at (194, 712) on xpath=//div[@class='example']/a >> nth=206
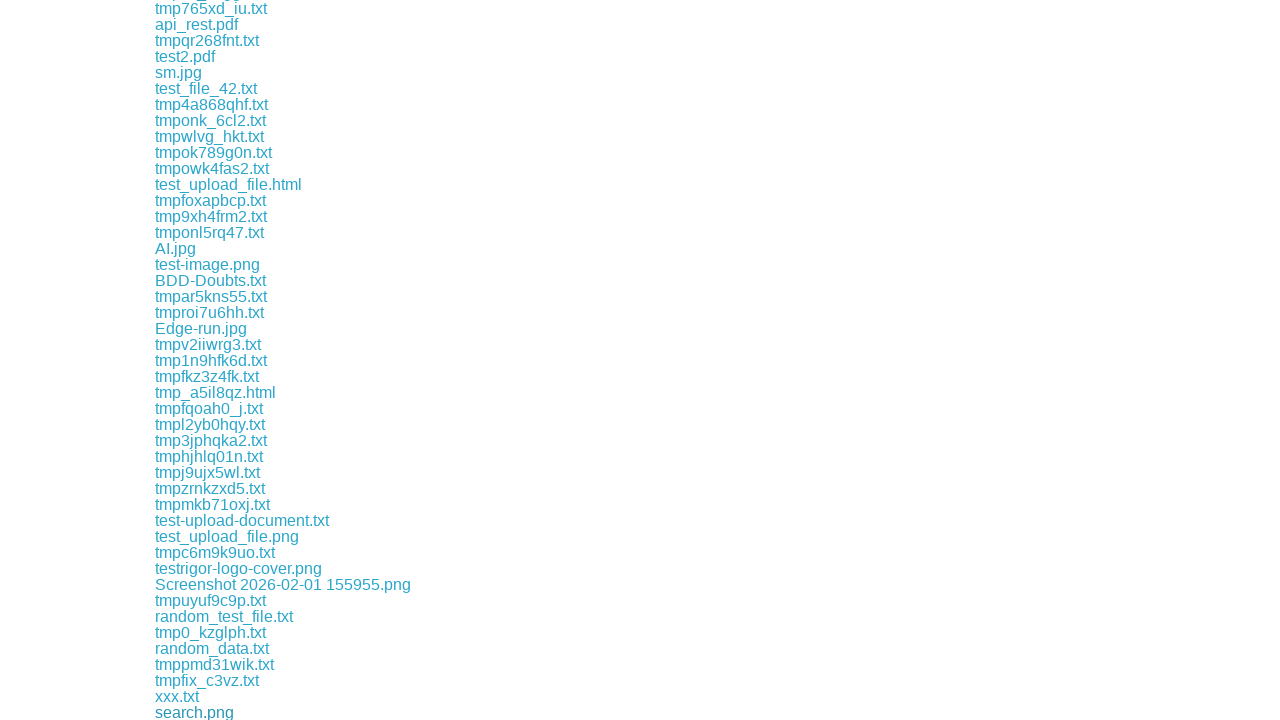

Retrieved download link #208
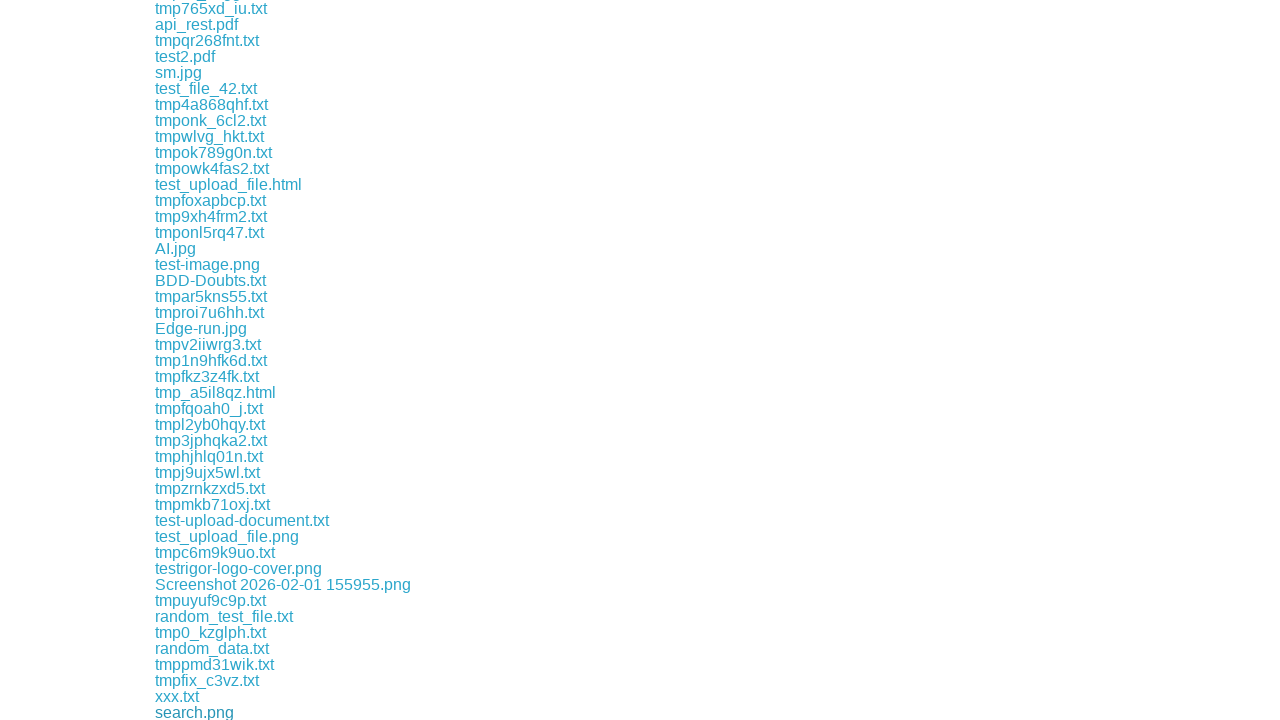

Clicked download link #208 at (208, 712) on xpath=//div[@class='example']/a >> nth=207
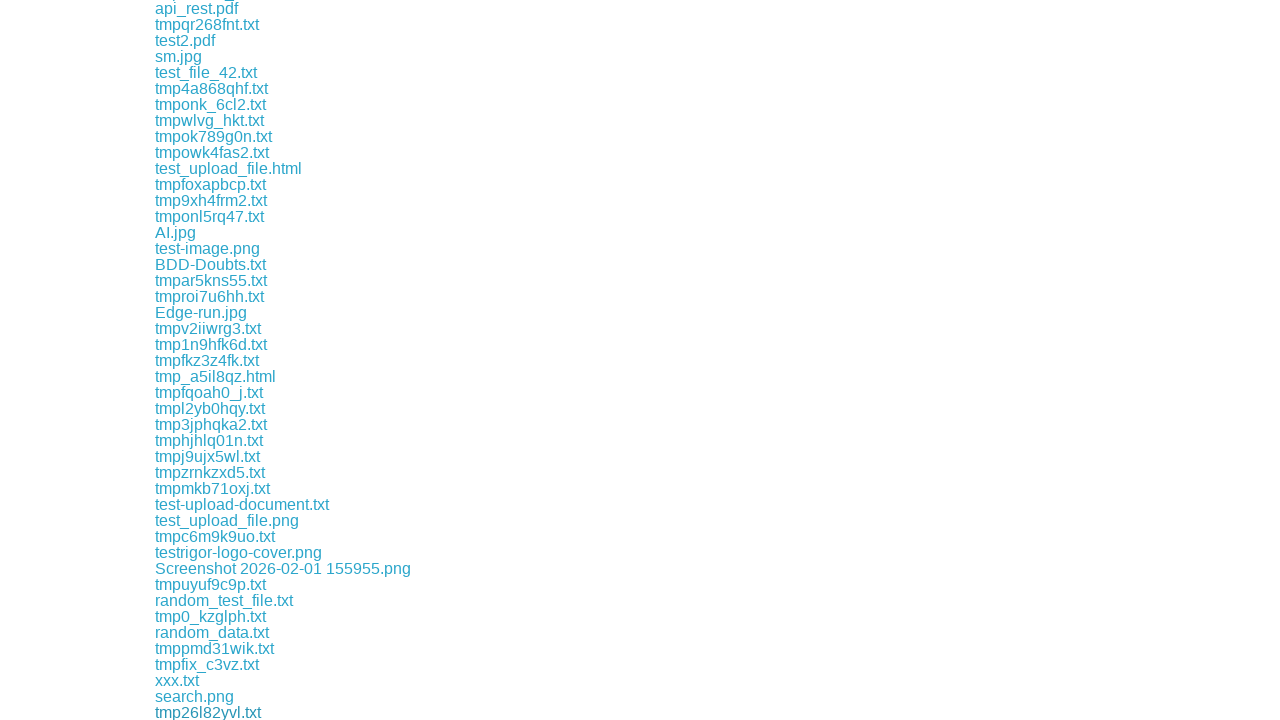

Retrieved download link #209
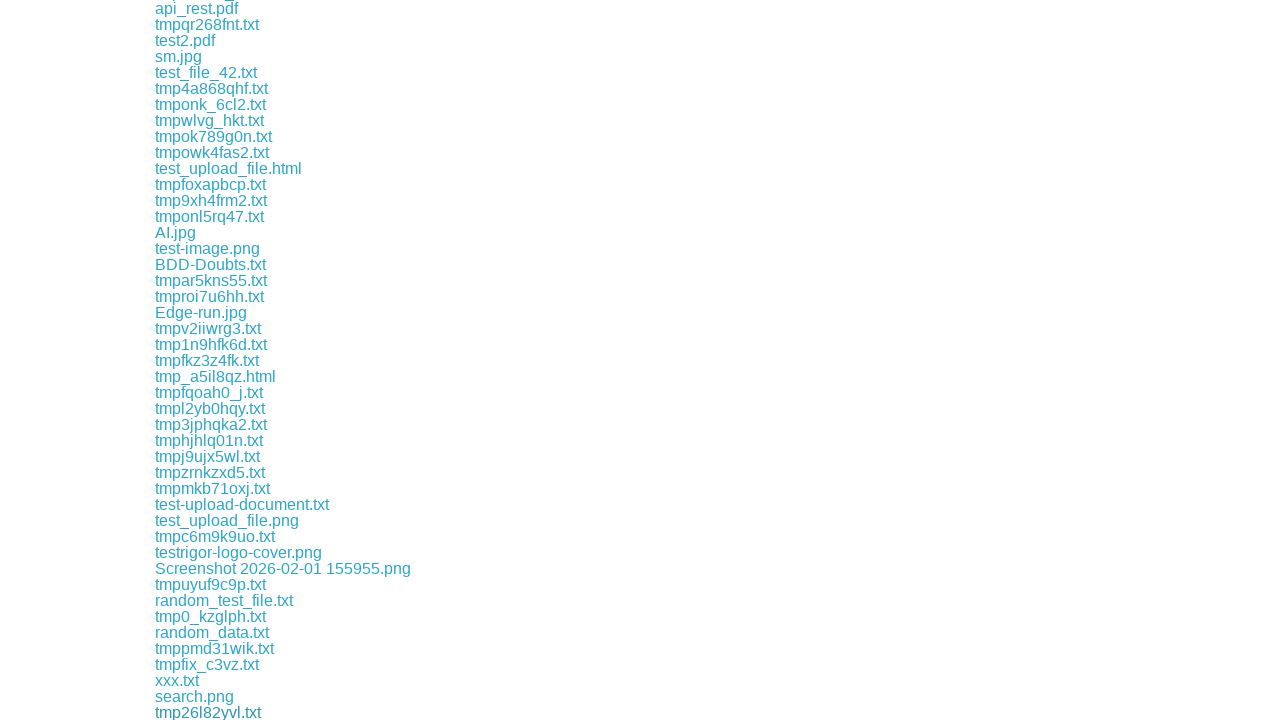

Clicked download link #209 at (206, 712) on xpath=//div[@class='example']/a >> nth=208
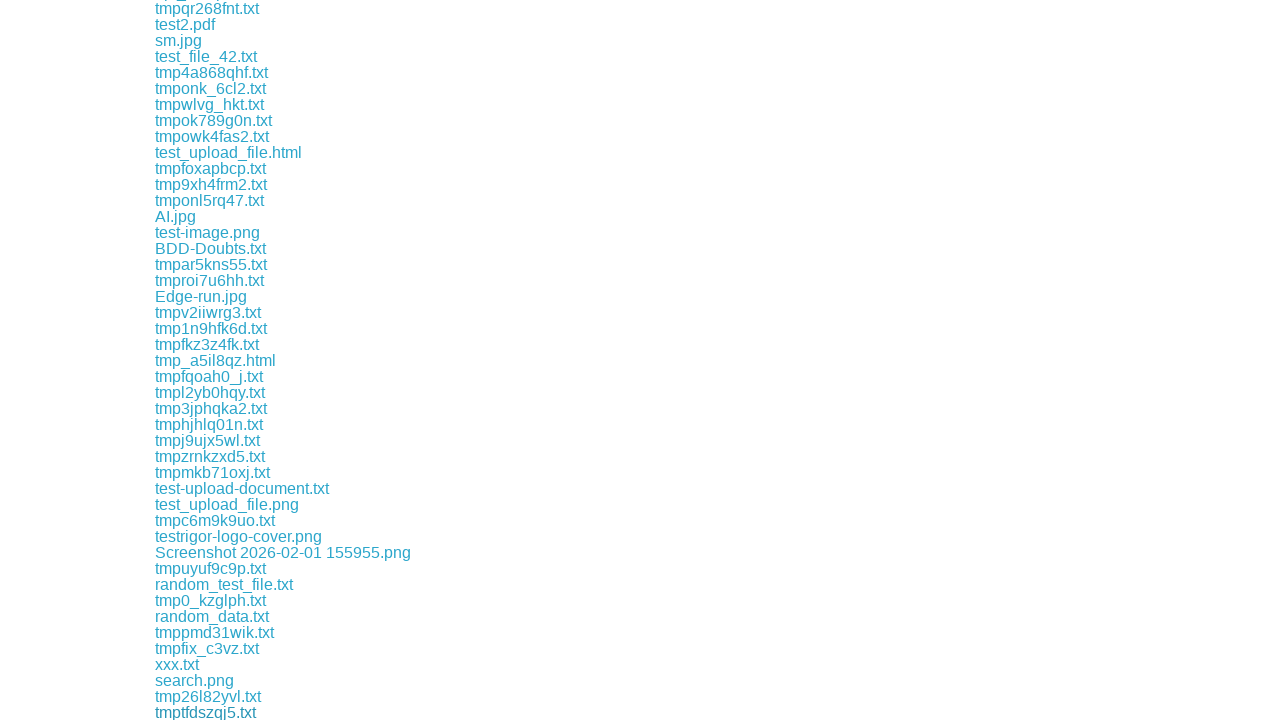

Retrieved download link #210
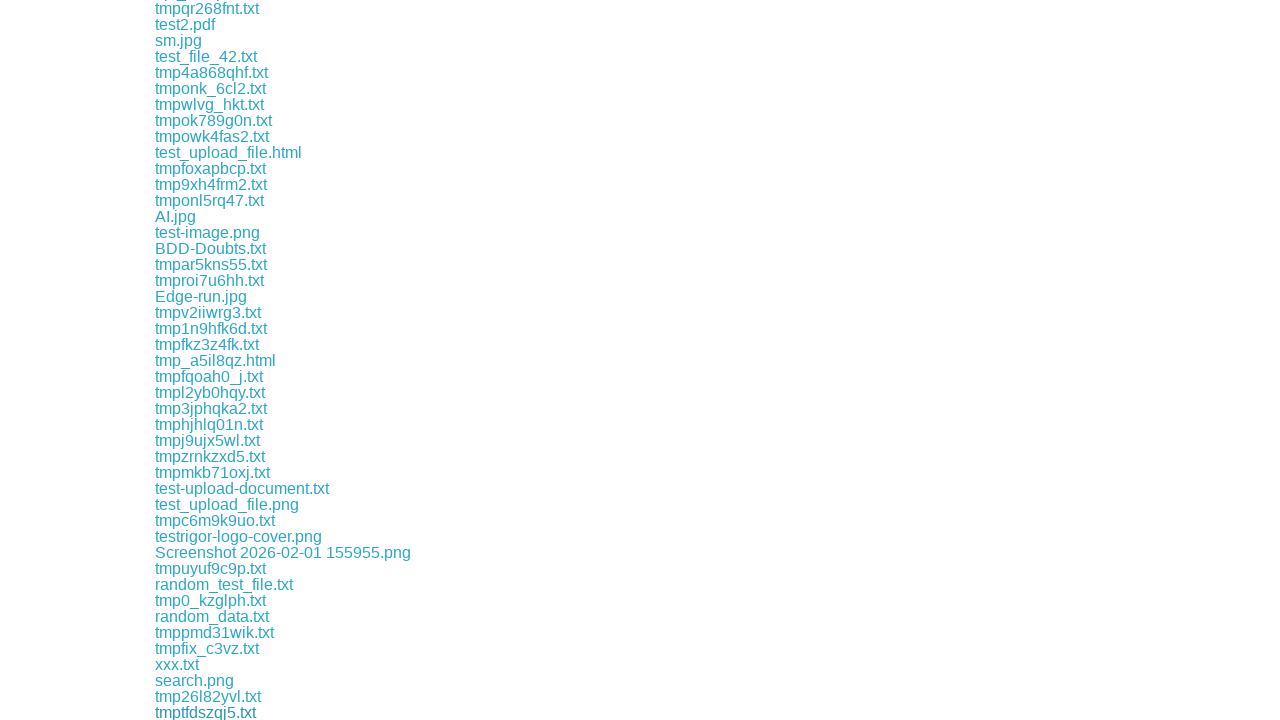

Clicked download link #210 at (208, 712) on xpath=//div[@class='example']/a >> nth=209
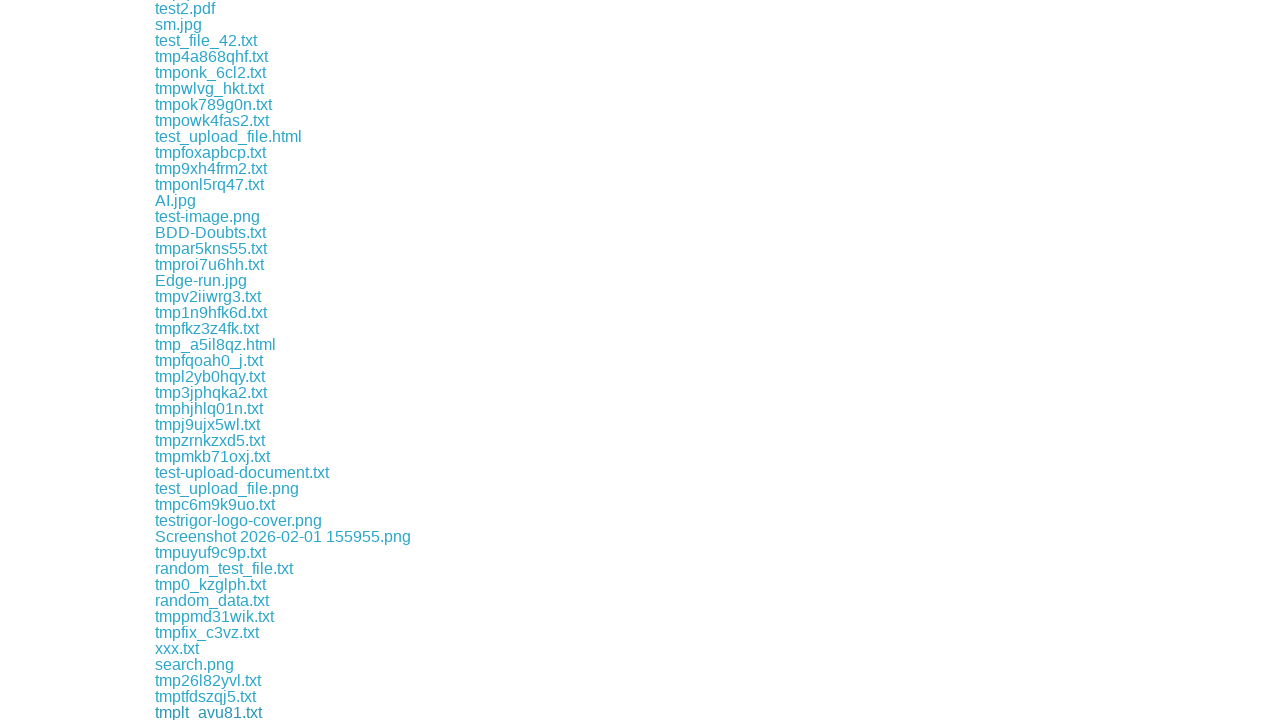

Retrieved download link #211
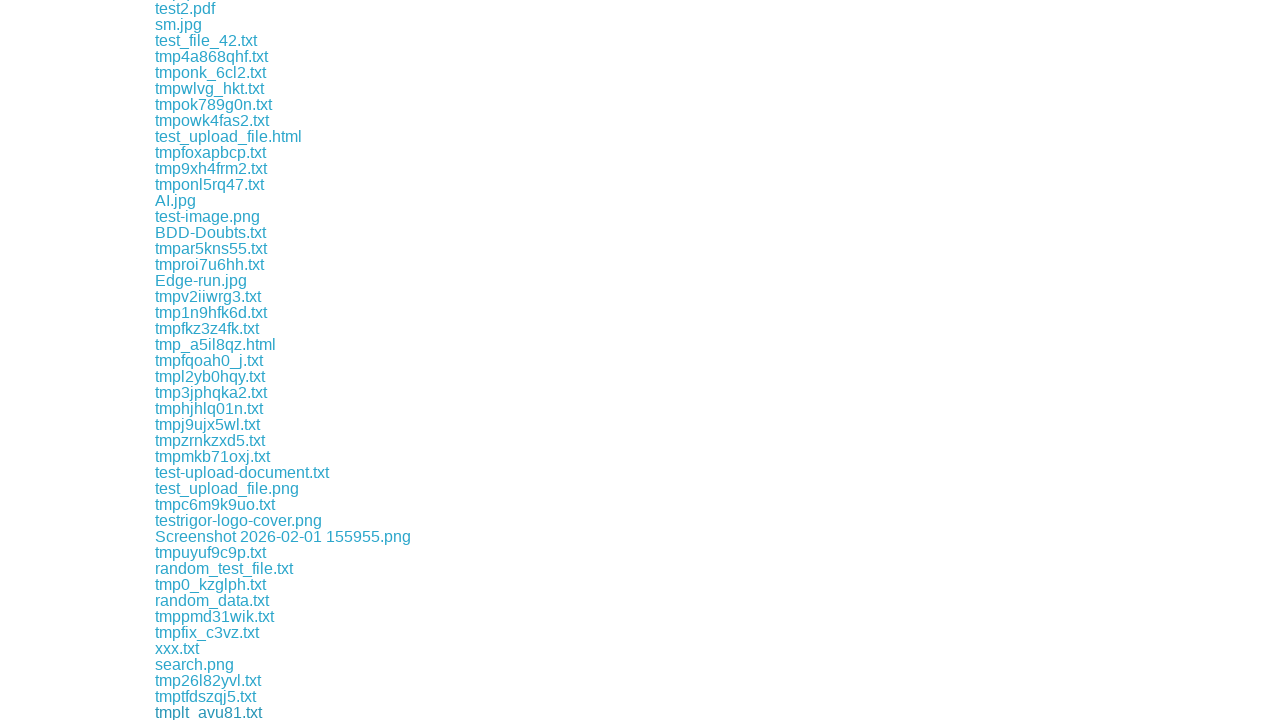

Clicked download link #211 at (220, 712) on xpath=//div[@class='example']/a >> nth=210
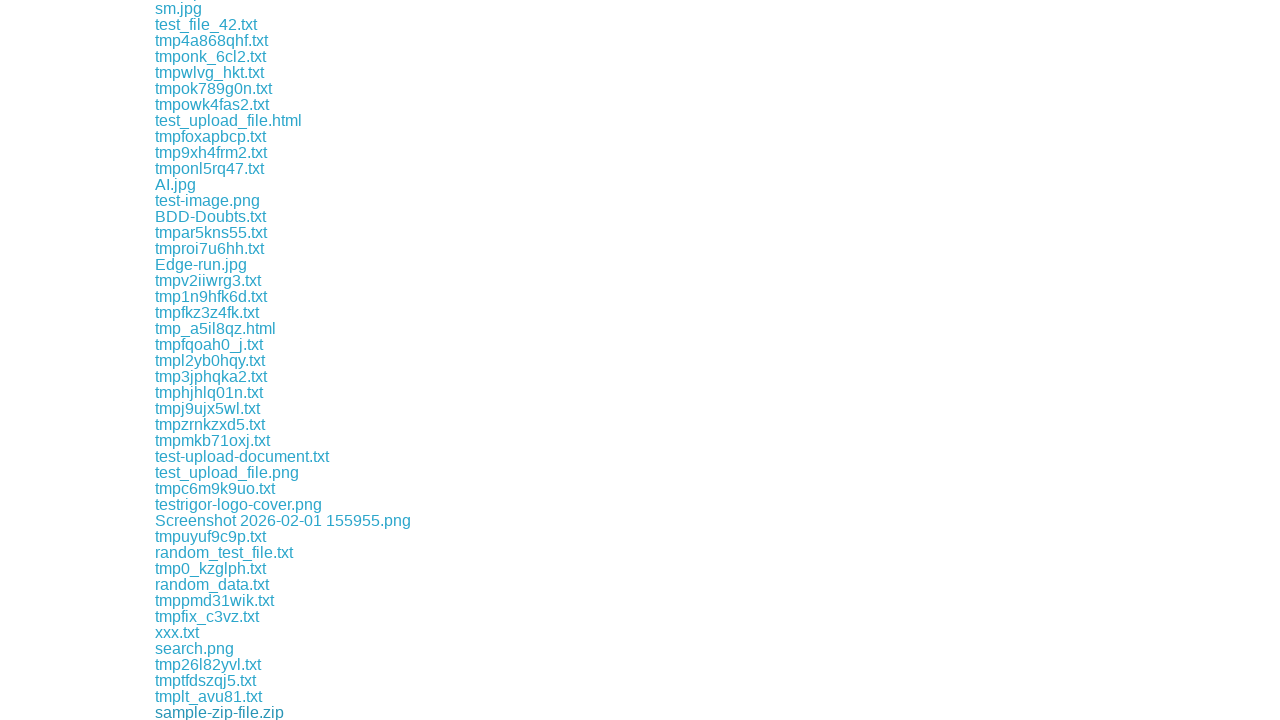

Retrieved download link #212
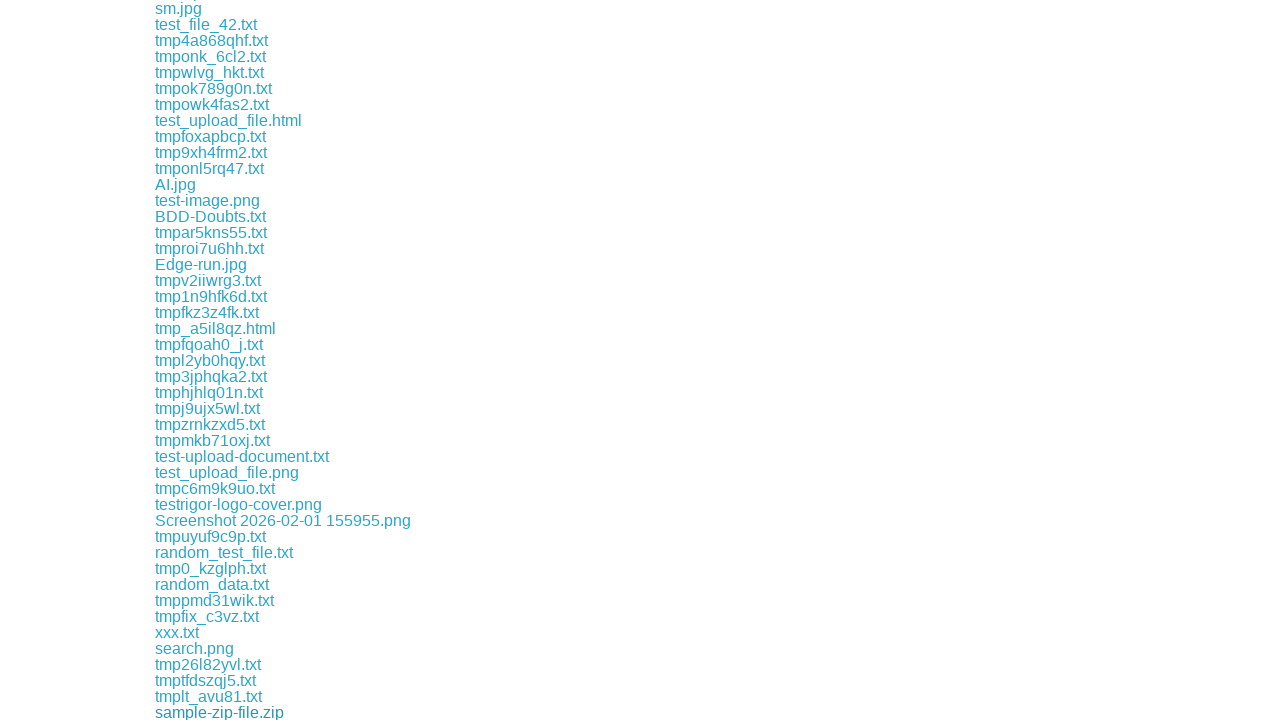

Clicked download link #212 at (204, 712) on xpath=//div[@class='example']/a >> nth=211
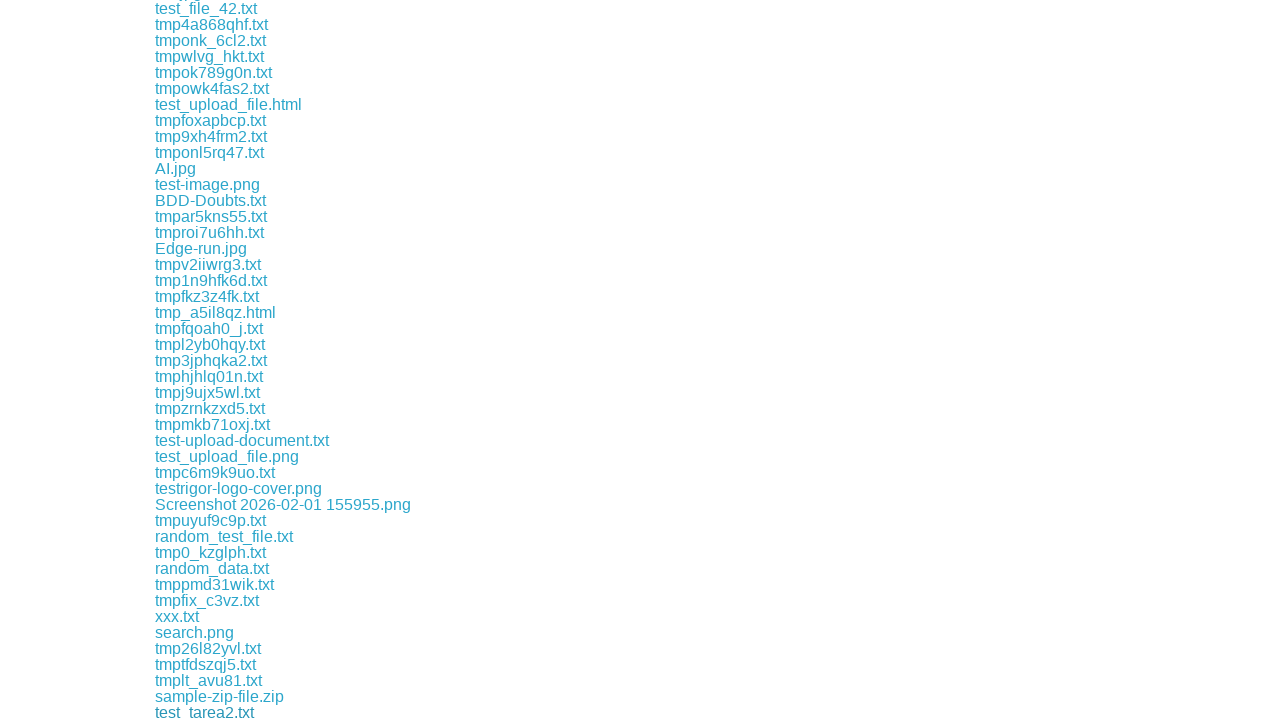

Retrieved download link #213
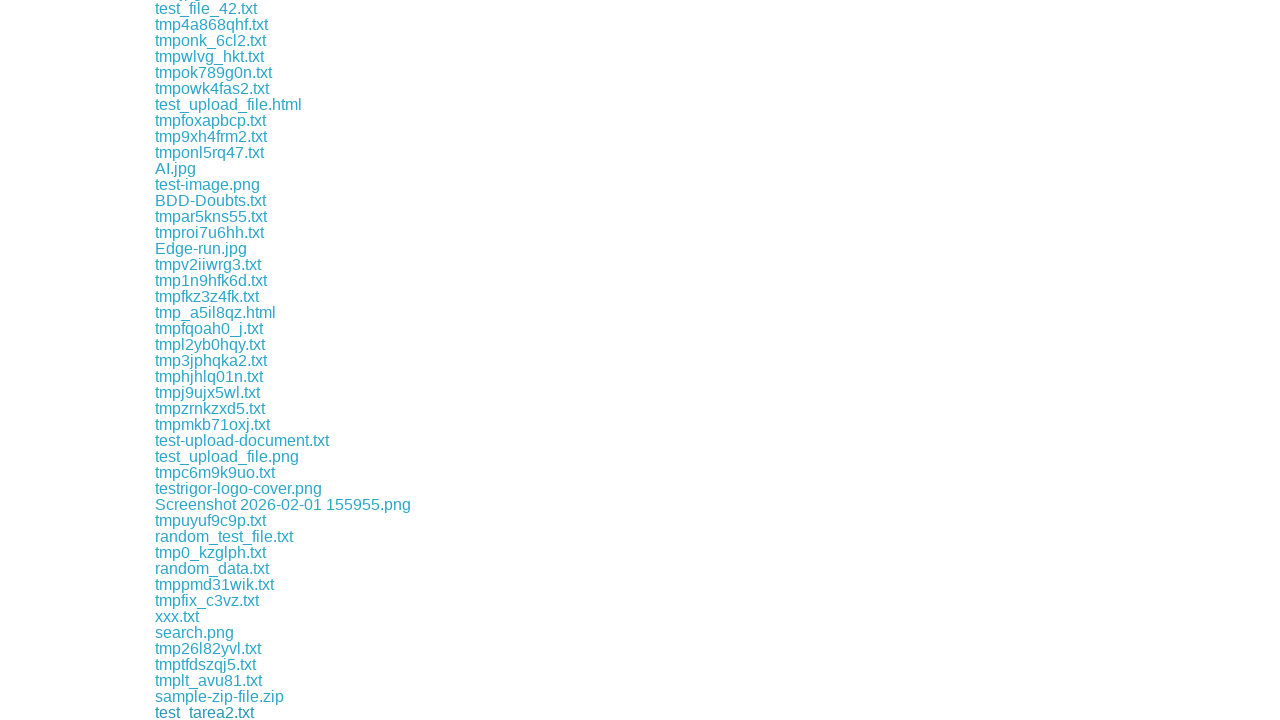

Clicked download link #213 at (214, 712) on xpath=//div[@class='example']/a >> nth=212
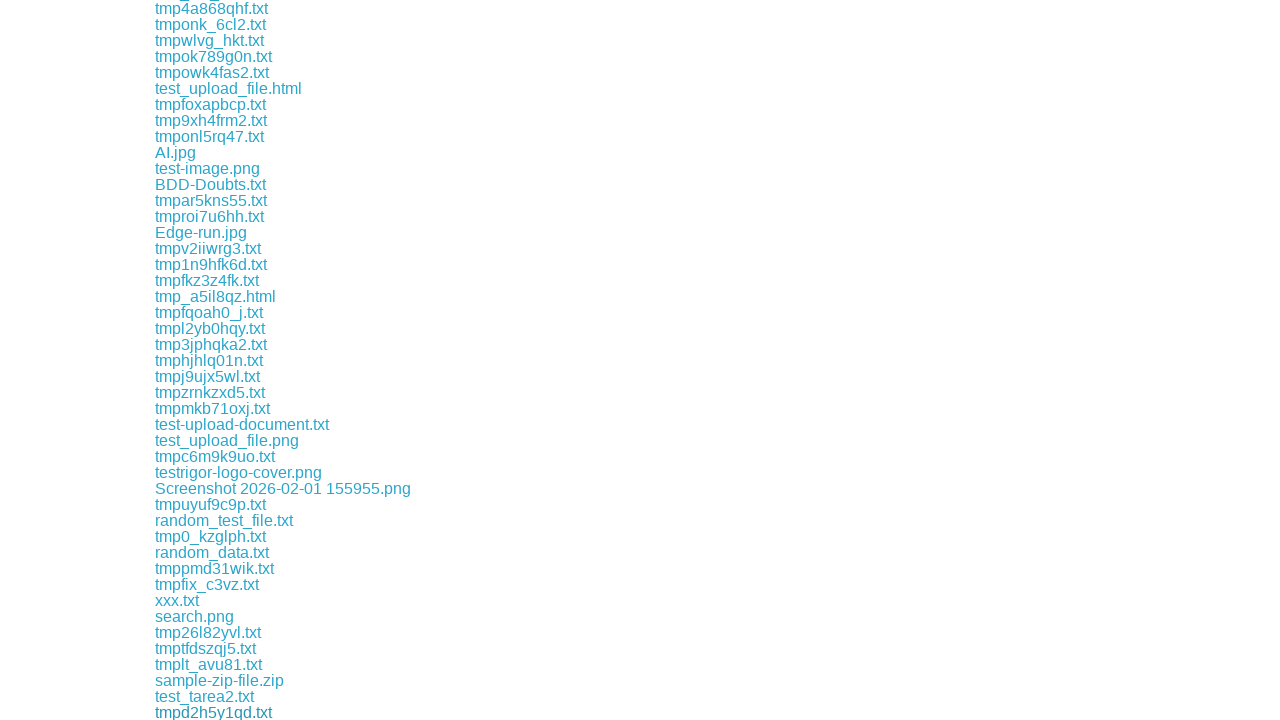

Retrieved download link #214
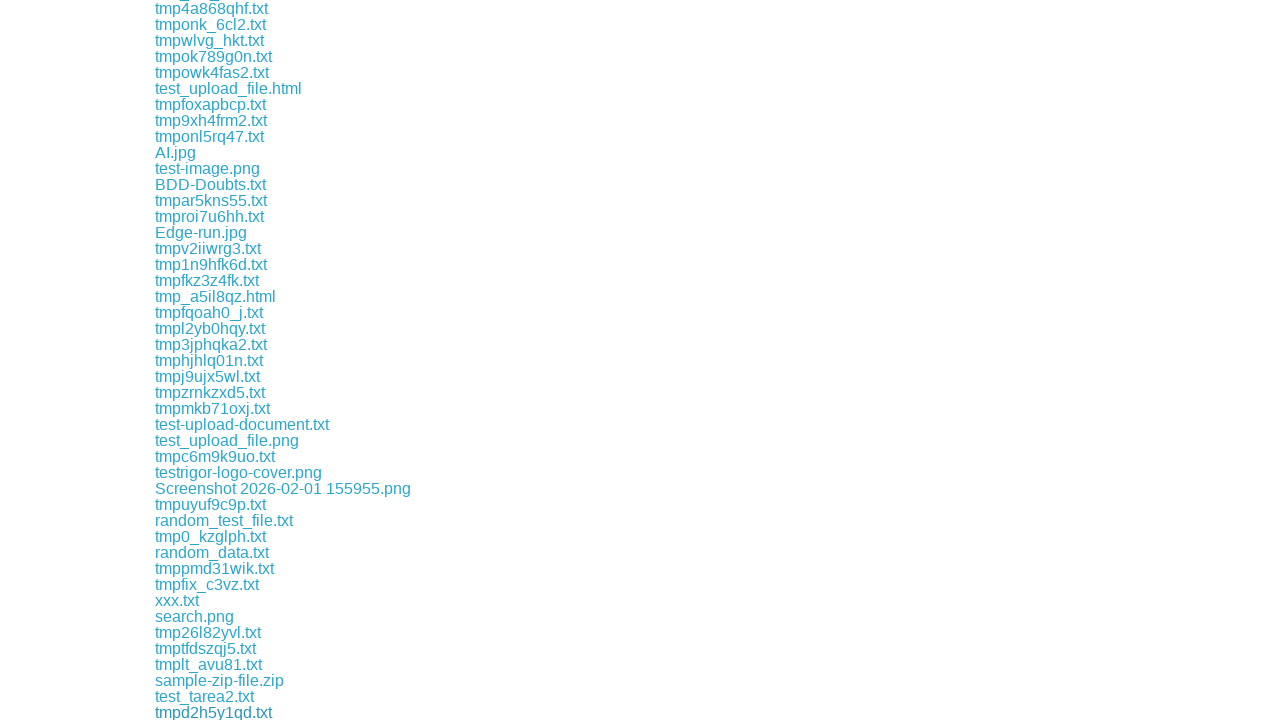

Clicked download link #214 at (190, 712) on xpath=//div[@class='example']/a >> nth=213
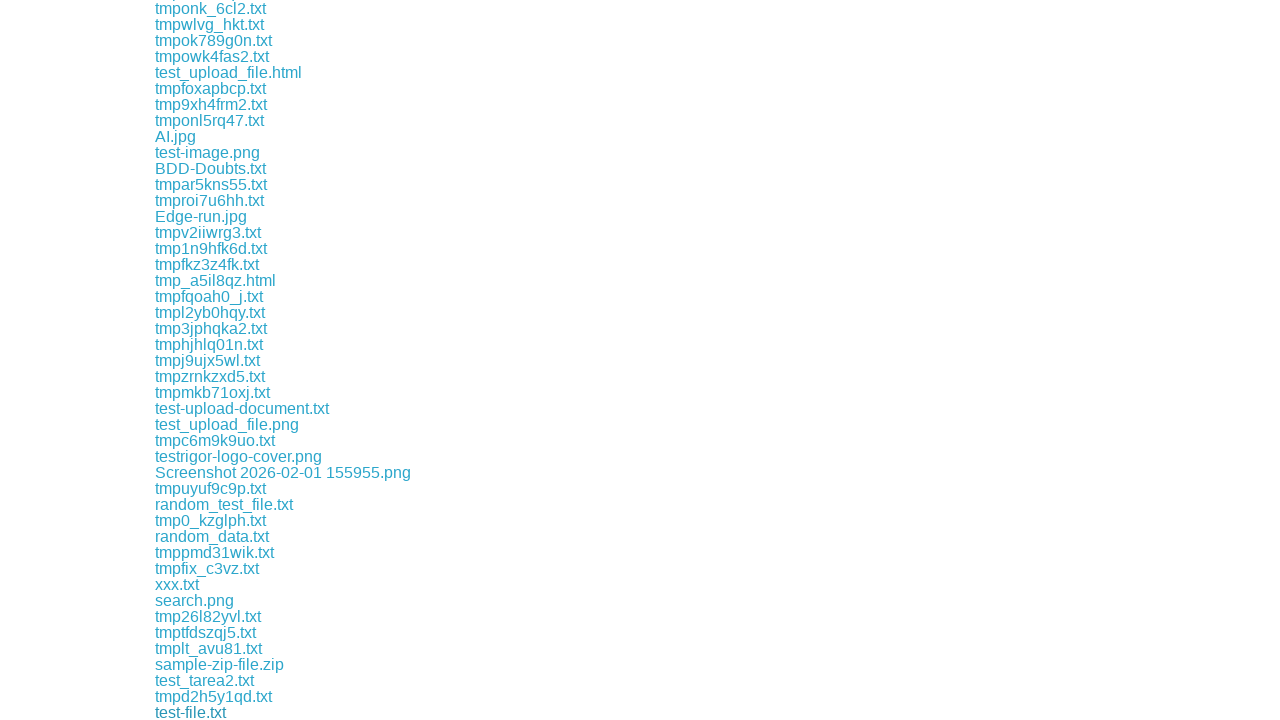

Retrieved download link #215
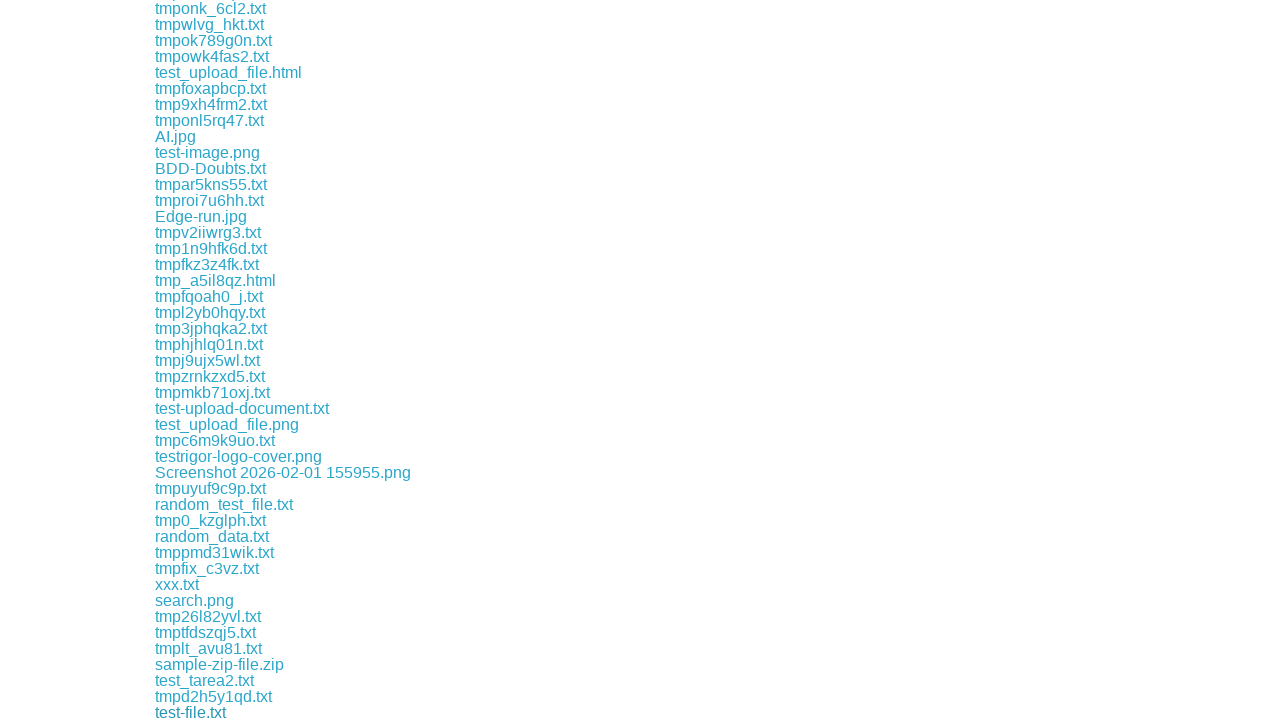

Clicked download link #215 at (210, 712) on xpath=//div[@class='example']/a >> nth=214
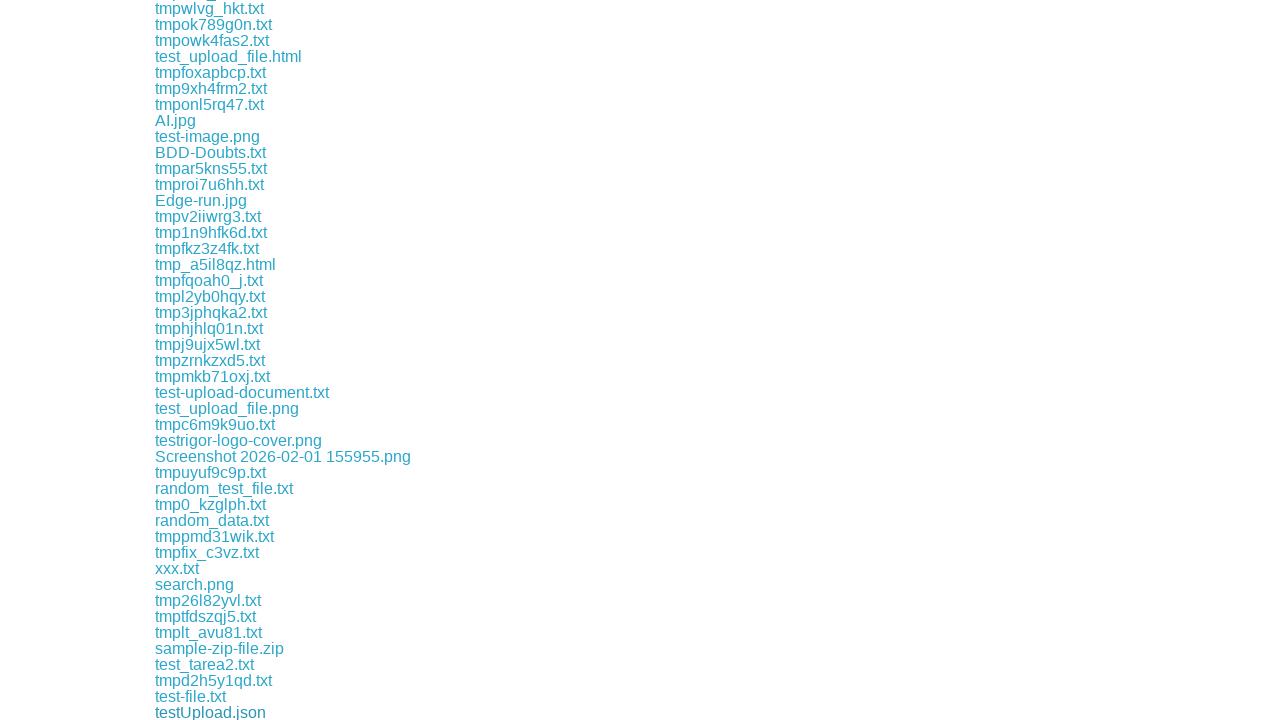

Retrieved download link #216
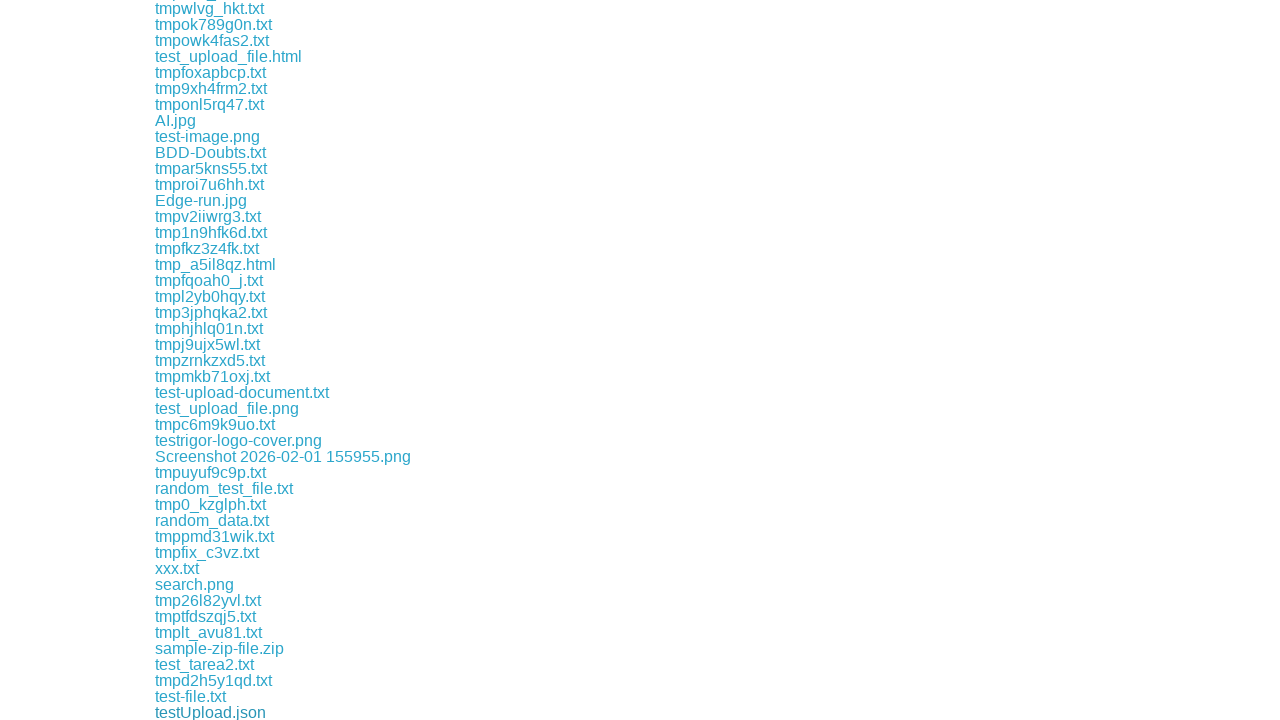

Clicked download link #216 at (210, 712) on xpath=//div[@class='example']/a >> nth=215
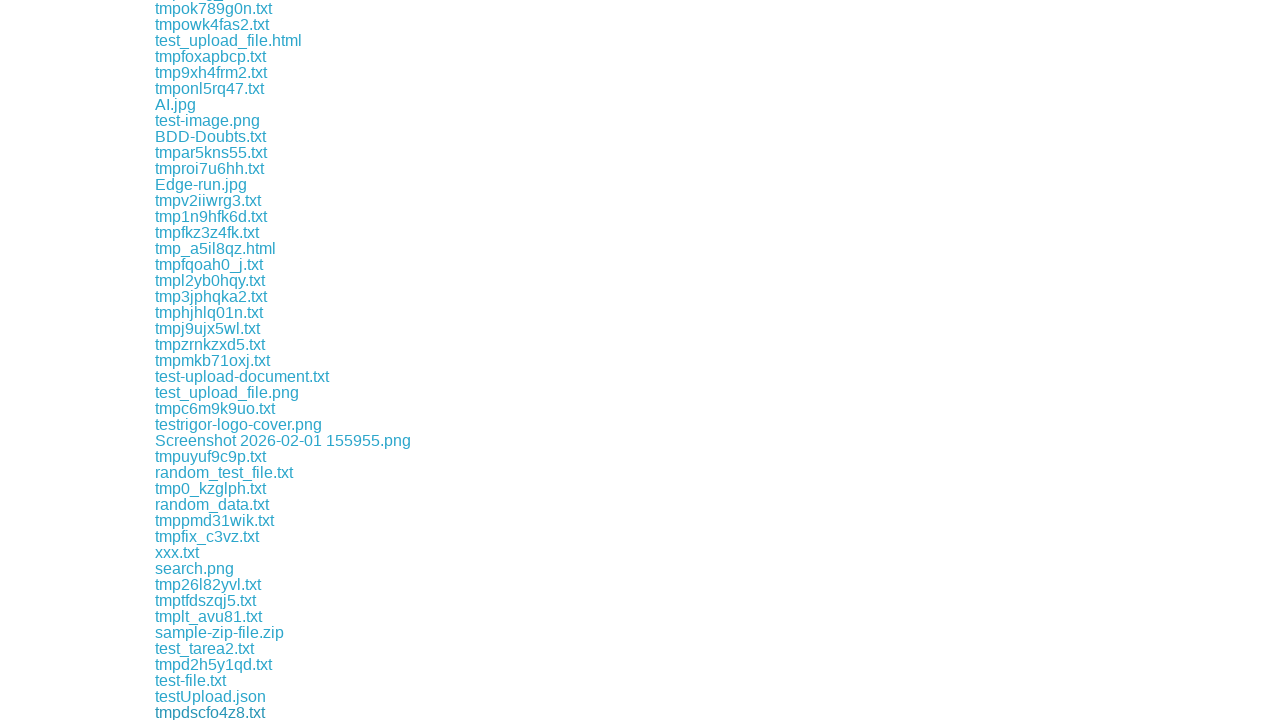

Retrieved download link #217
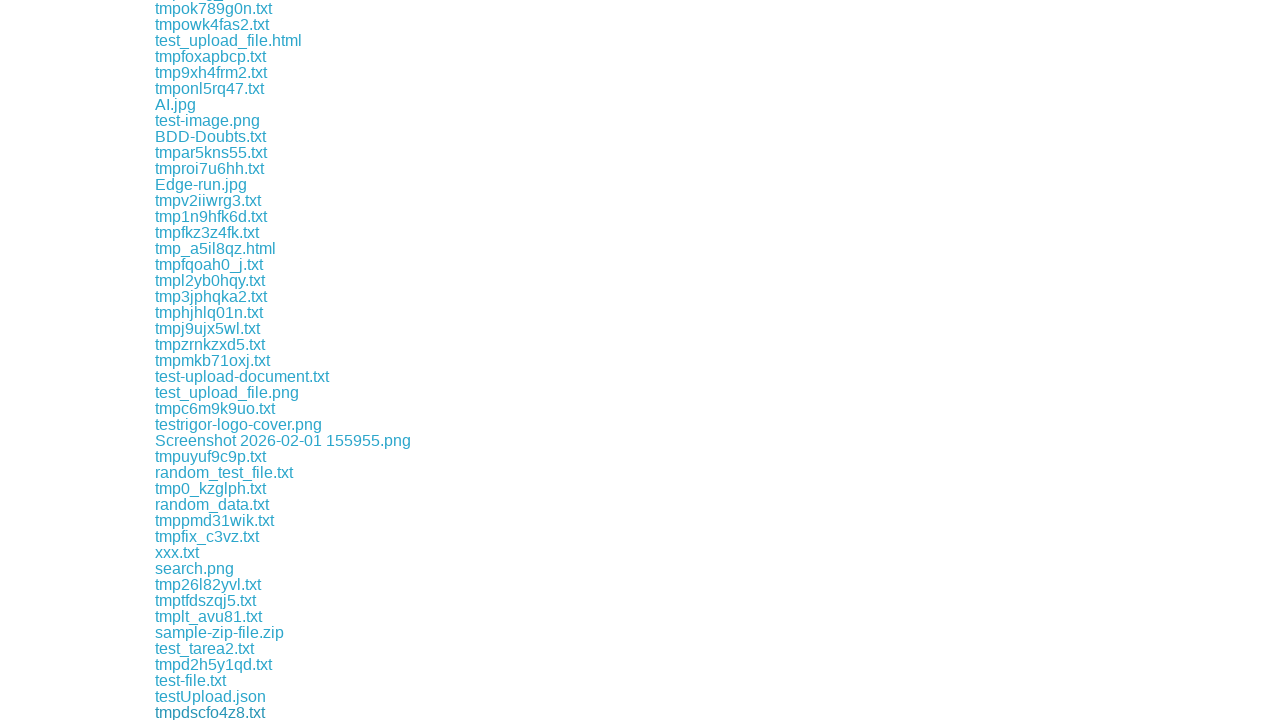

Clicked download link #217 at (213, 712) on xpath=//div[@class='example']/a >> nth=216
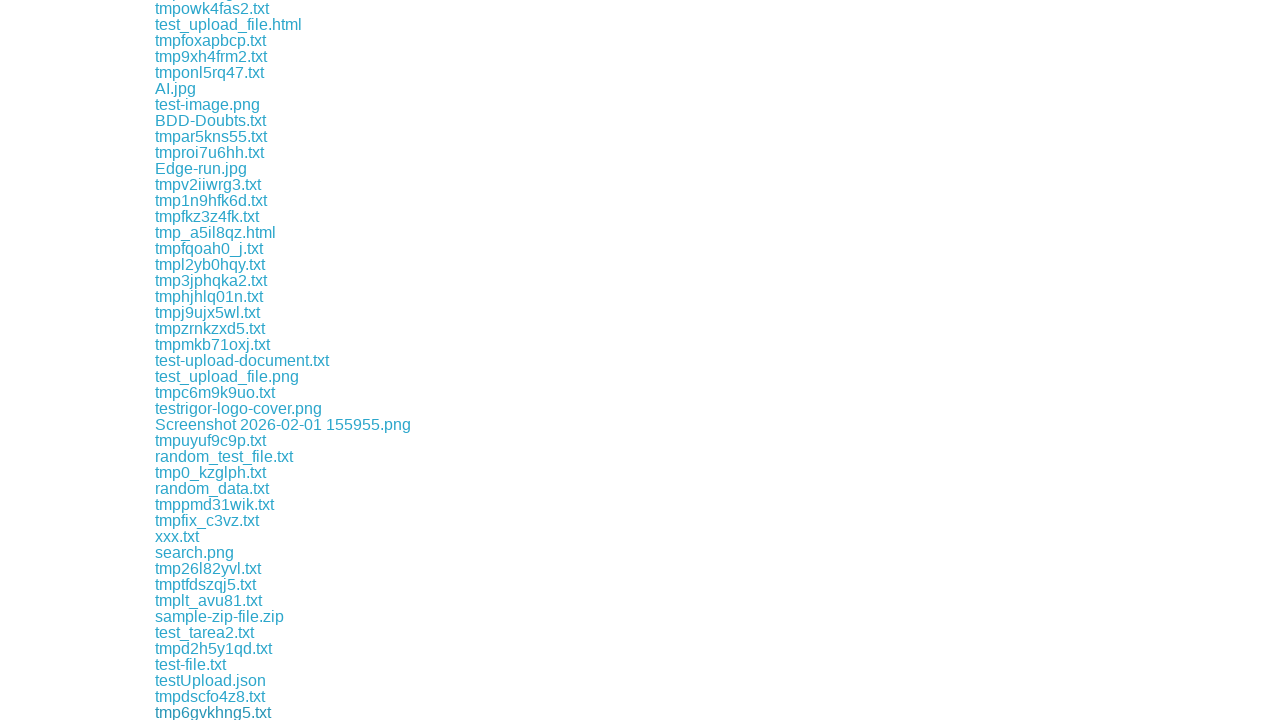

Retrieved download link #218
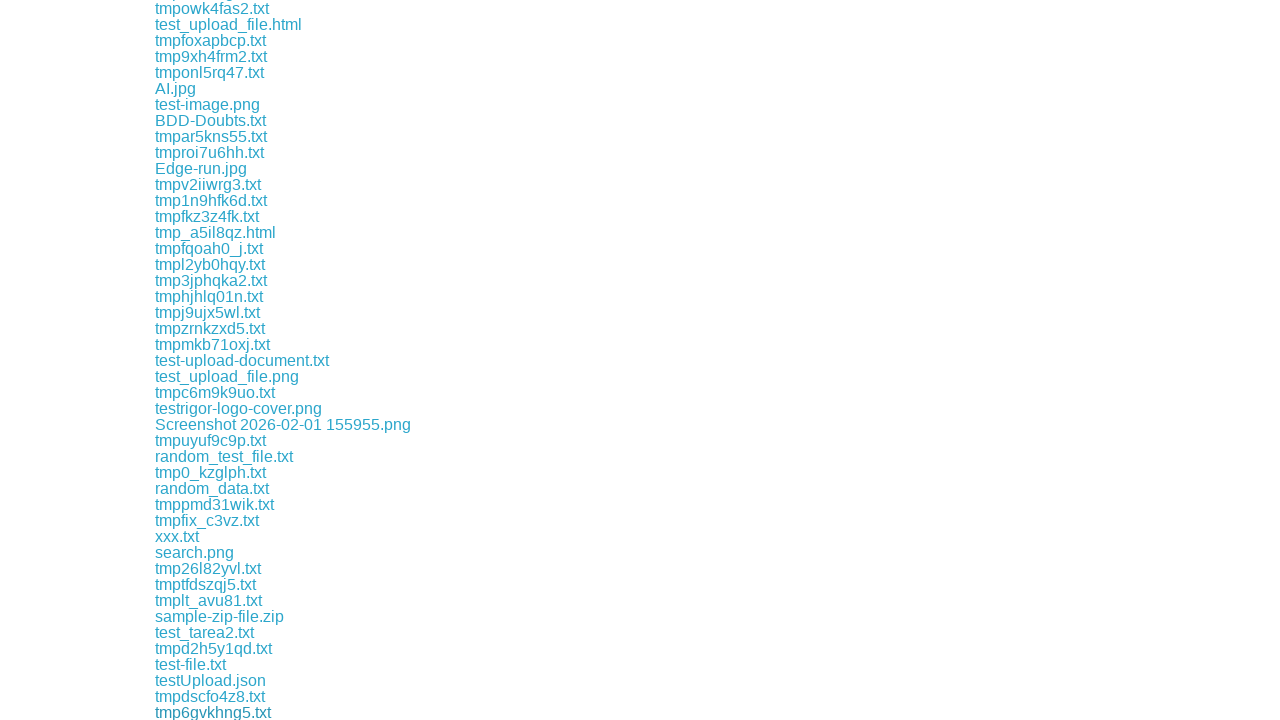

Clicked download link #218 at (212, 712) on xpath=//div[@class='example']/a >> nth=217
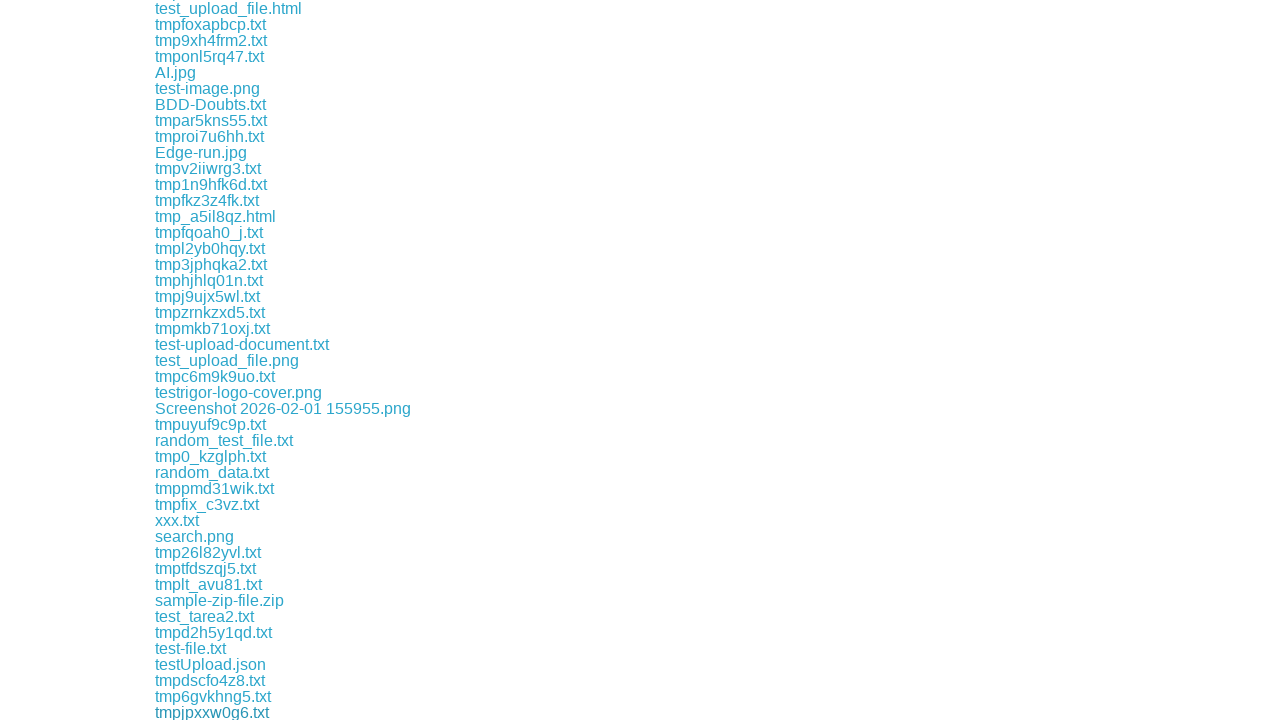

Retrieved download link #219
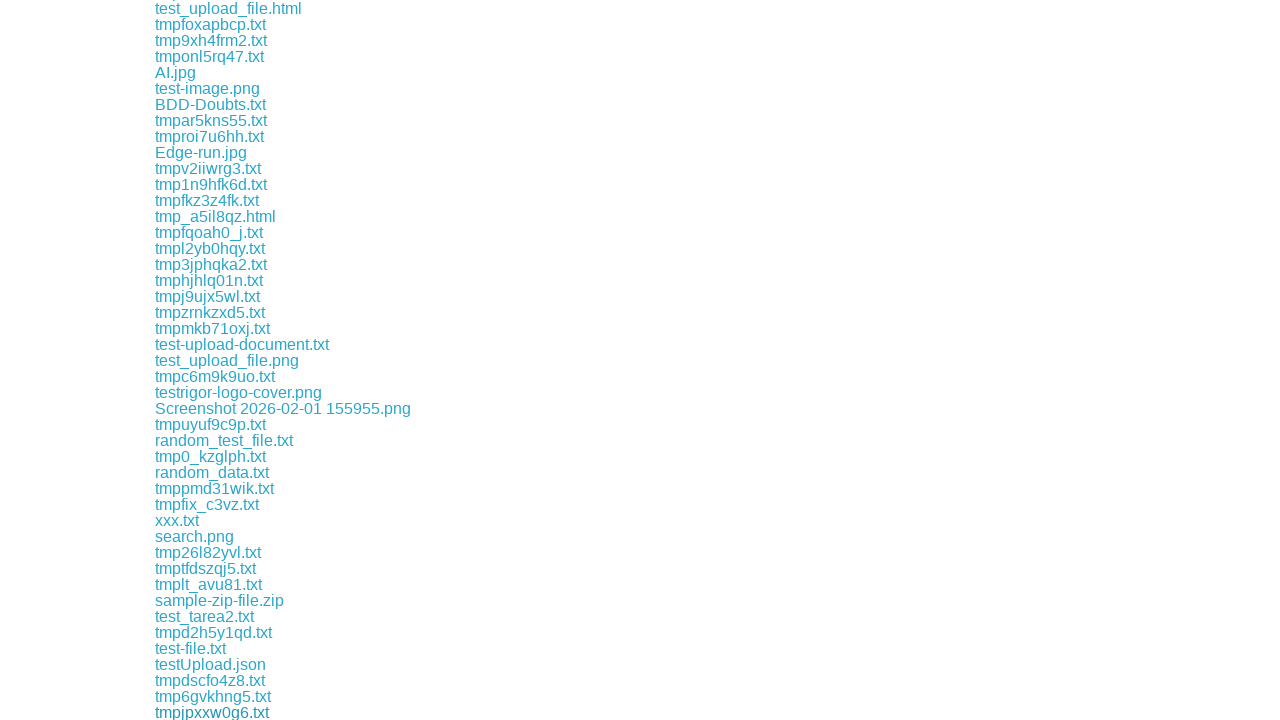

Clicked download link #219 at (216, 712) on xpath=//div[@class='example']/a >> nth=218
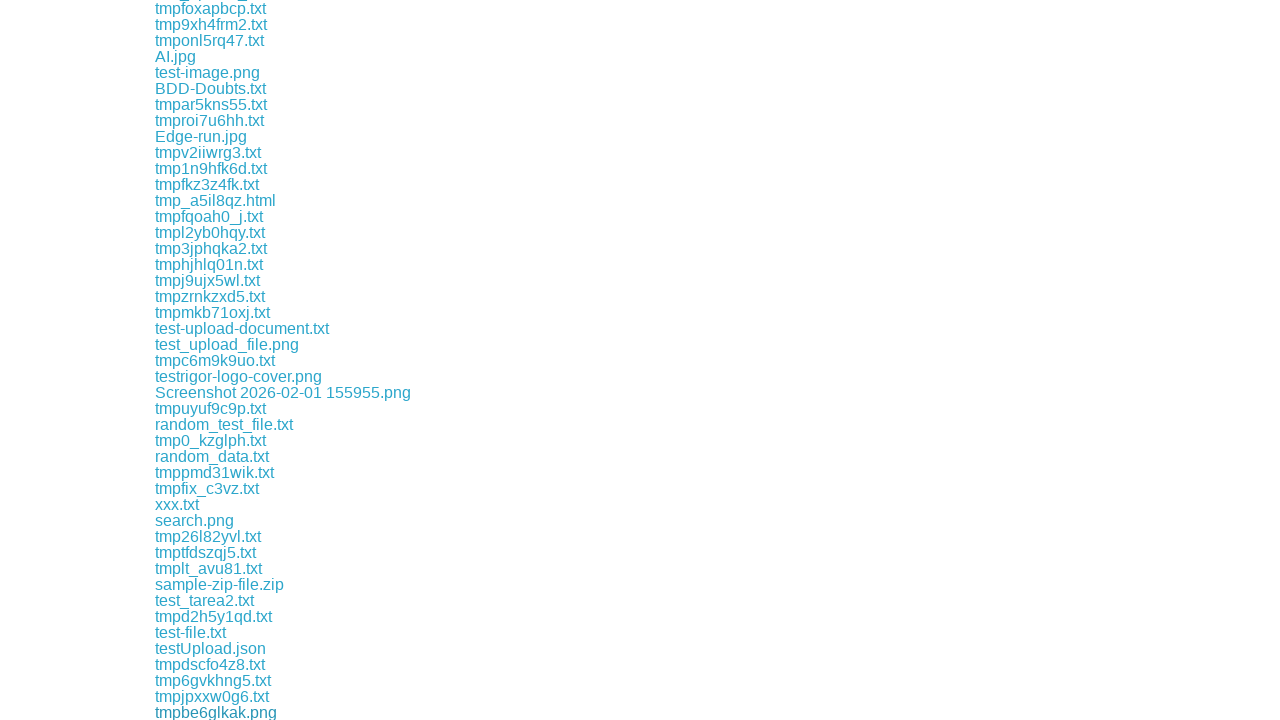

Retrieved download link #220
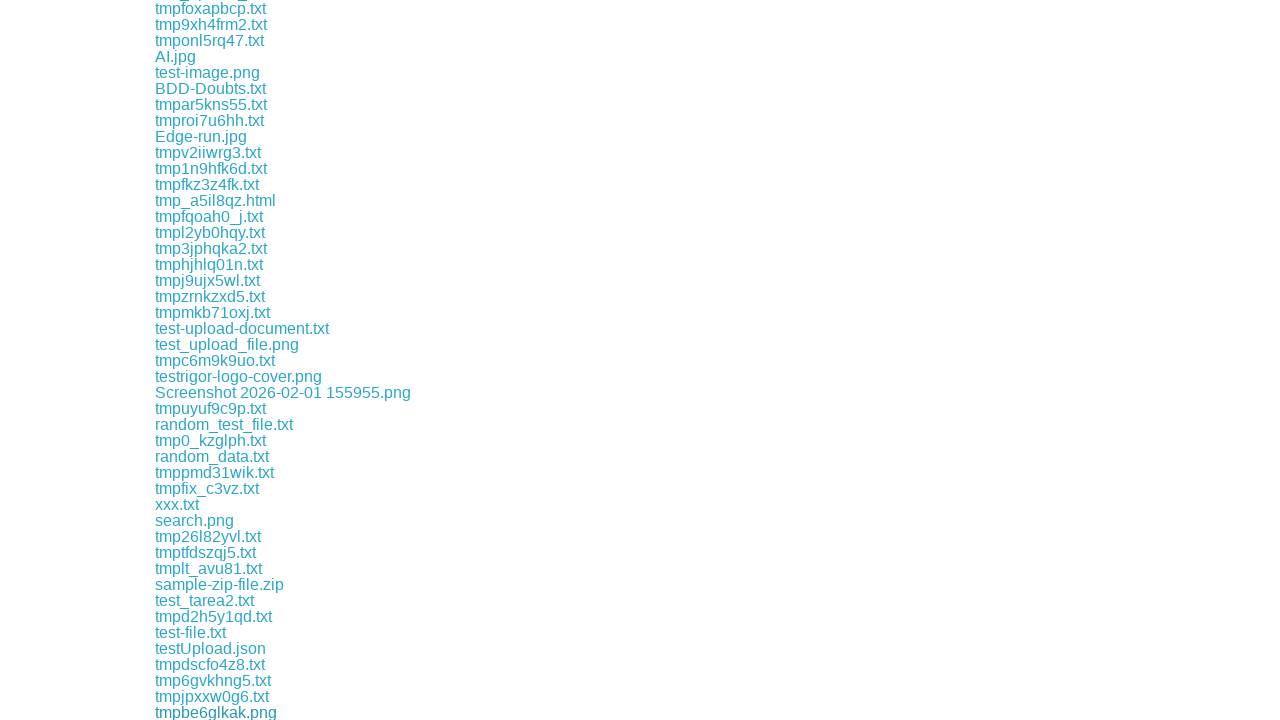

Clicked download link #220 at (207, 712) on xpath=//div[@class='example']/a >> nth=219
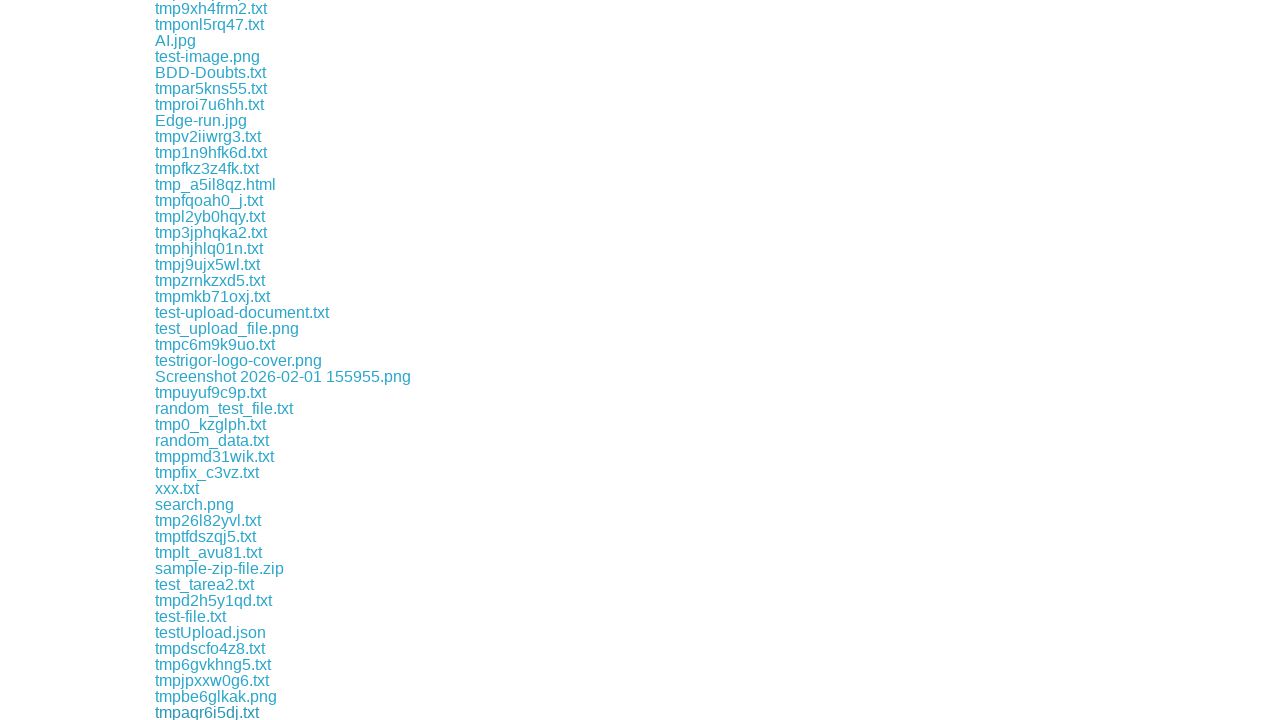

Retrieved download link #221
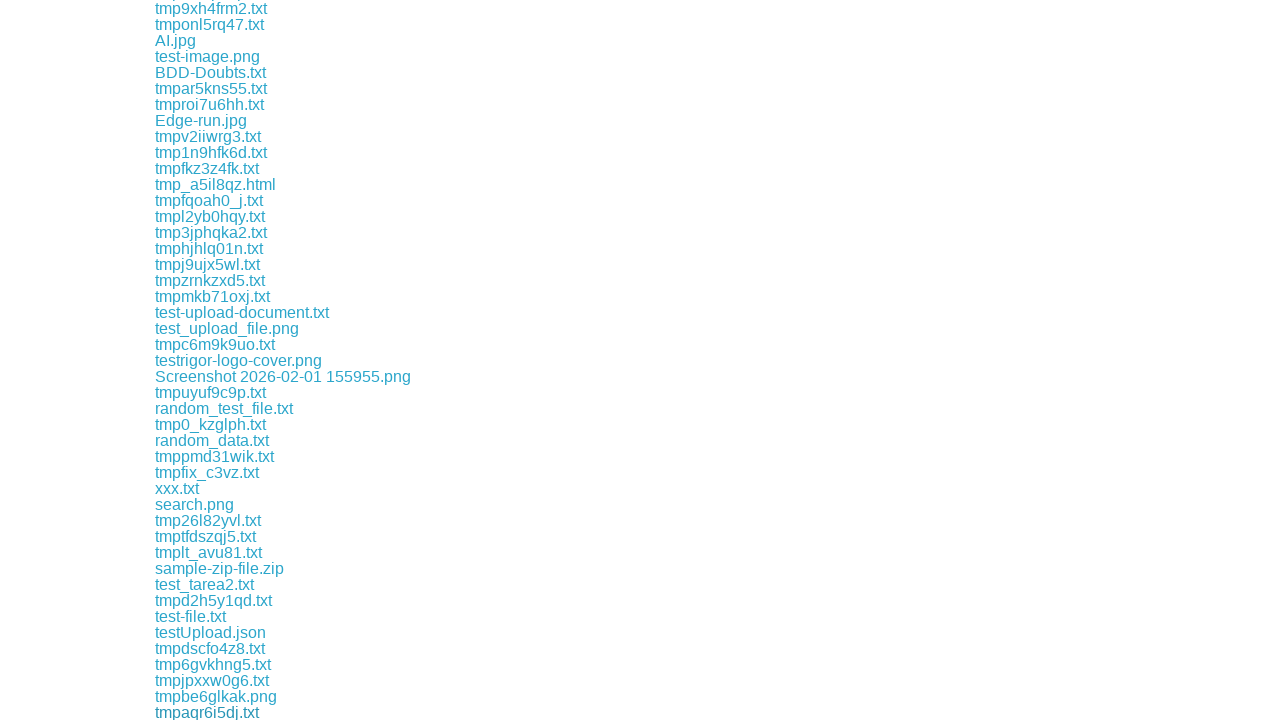

Clicked download link #221 at (213, 712) on xpath=//div[@class='example']/a >> nth=220
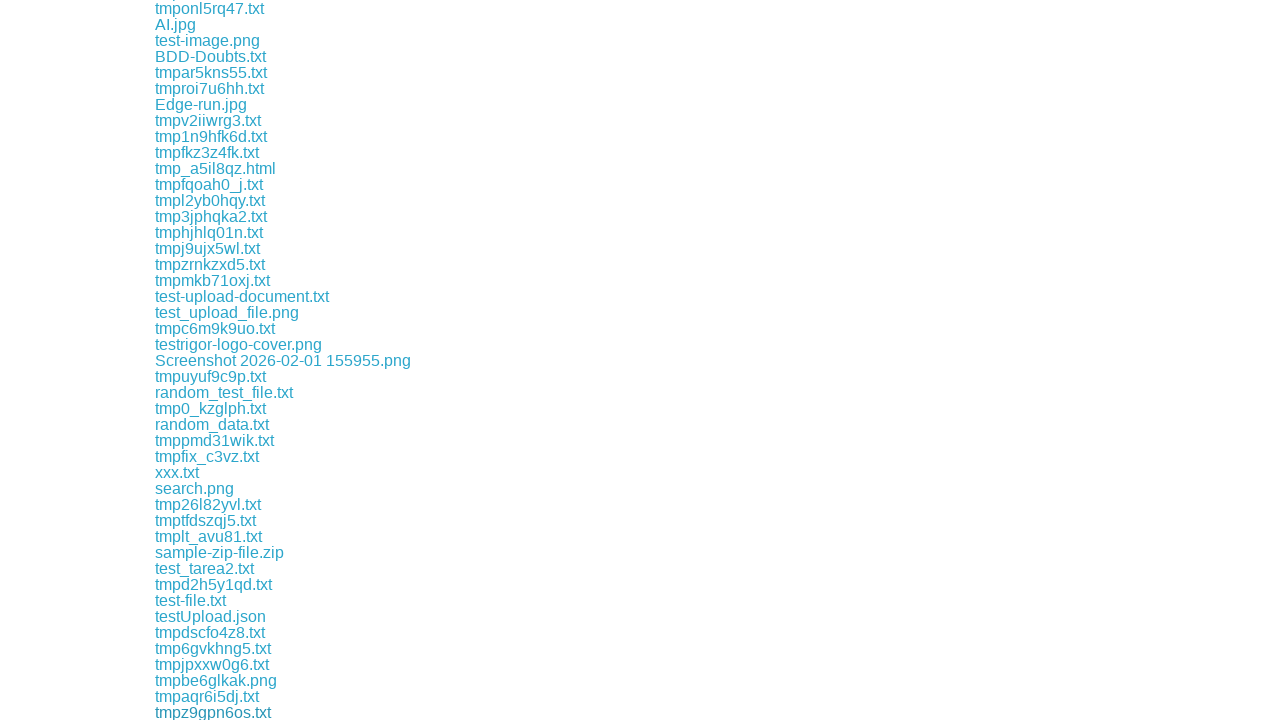

Retrieved download link #222
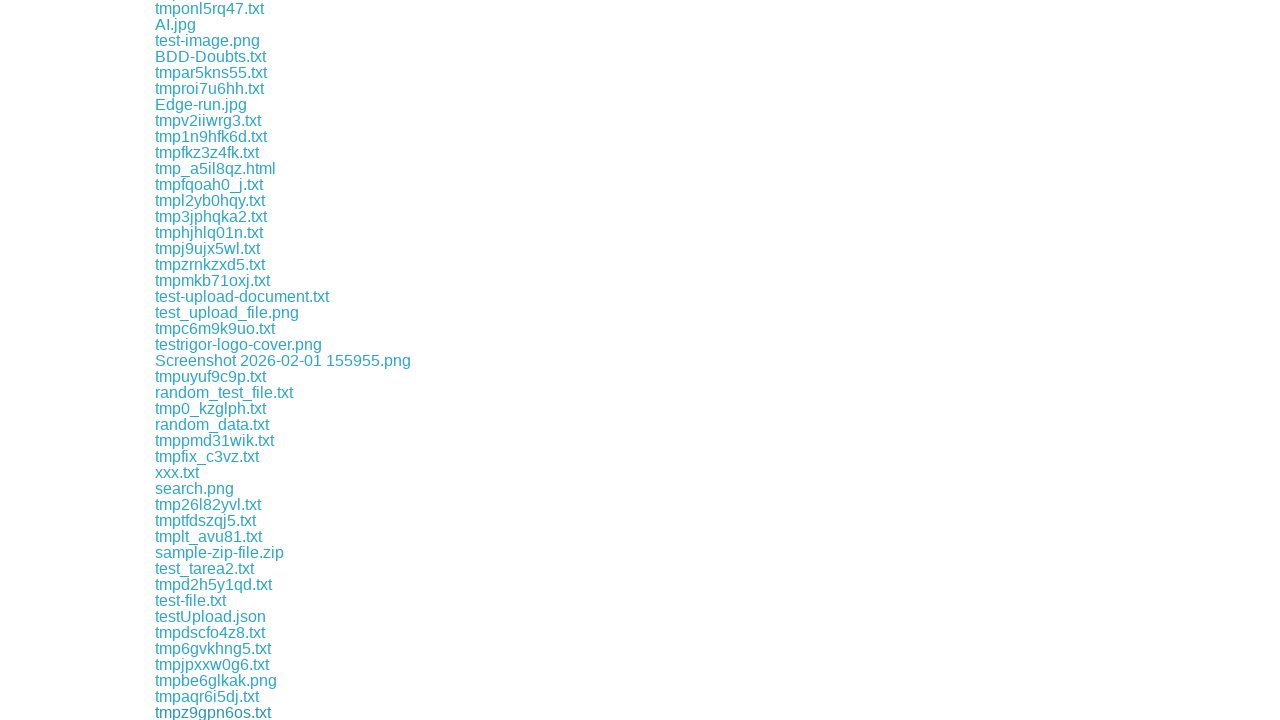

Clicked download link #222 at (206, 712) on xpath=//div[@class='example']/a >> nth=221
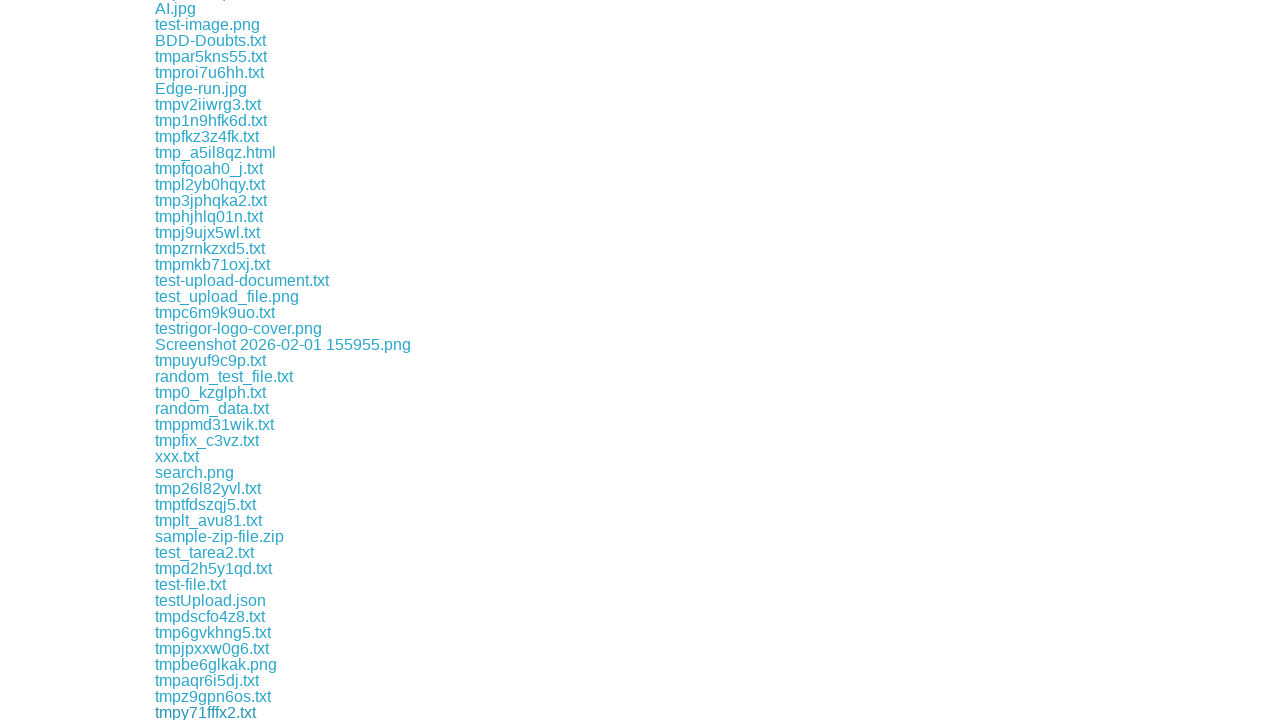

Retrieved download link #223
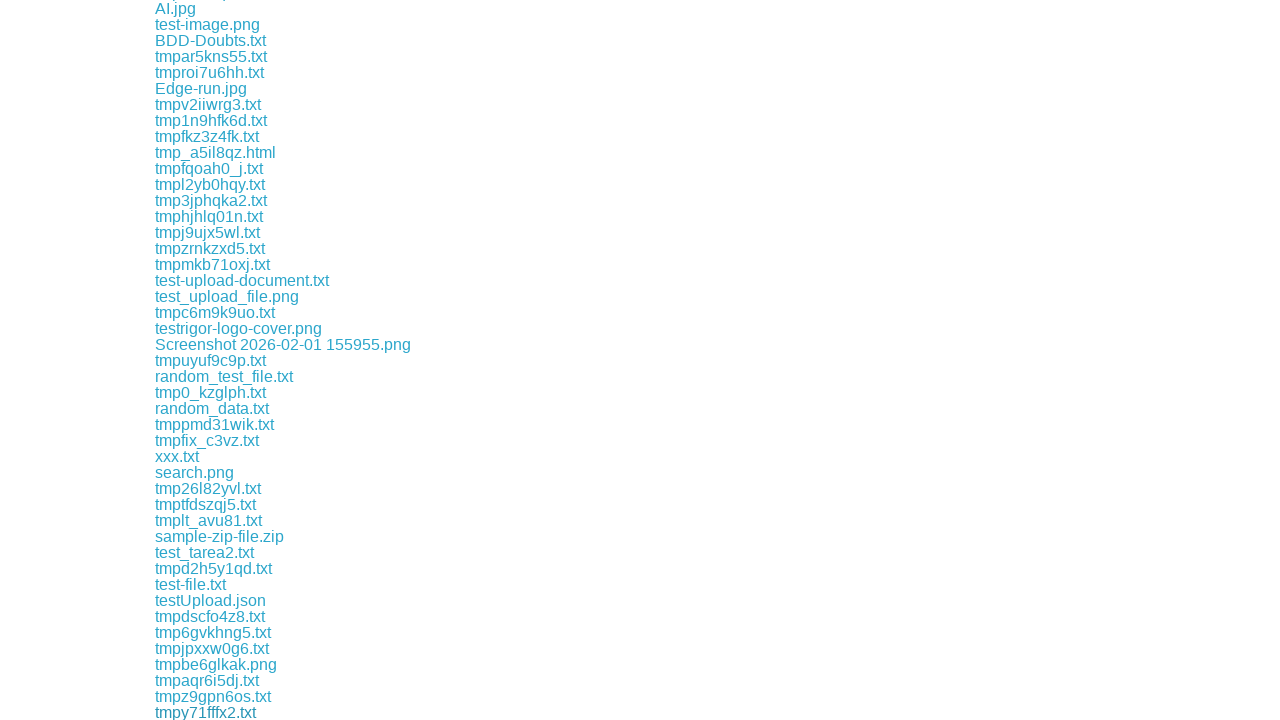

Clicked download link #223 at (220, 712) on xpath=//div[@class='example']/a >> nth=222
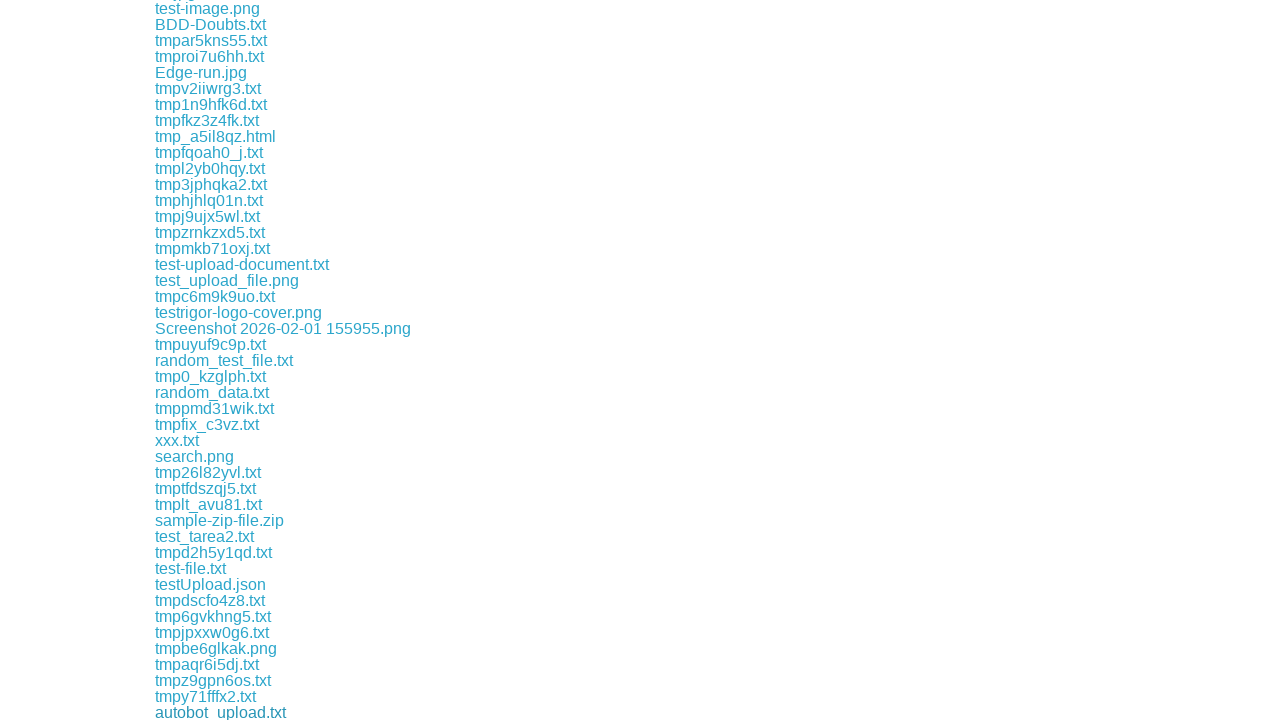

Retrieved download link #224
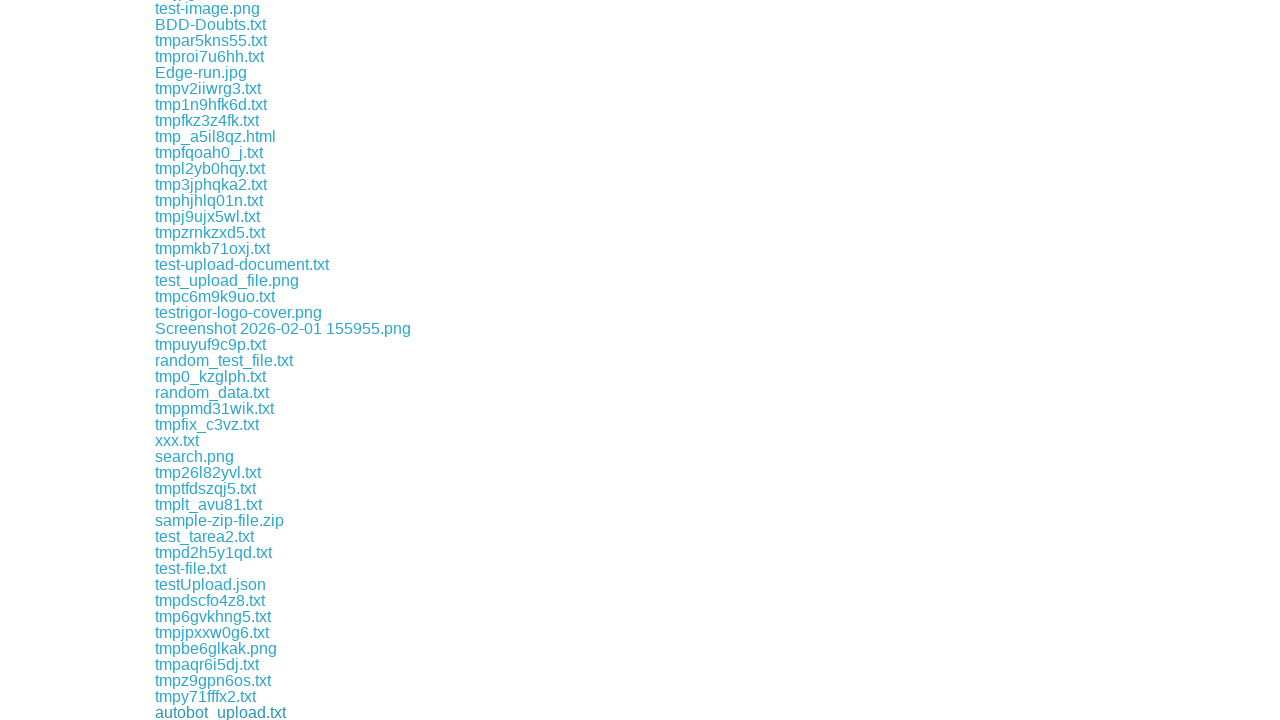

Clicked download link #224 at (320, 712) on xpath=//div[@class='example']/a >> nth=223
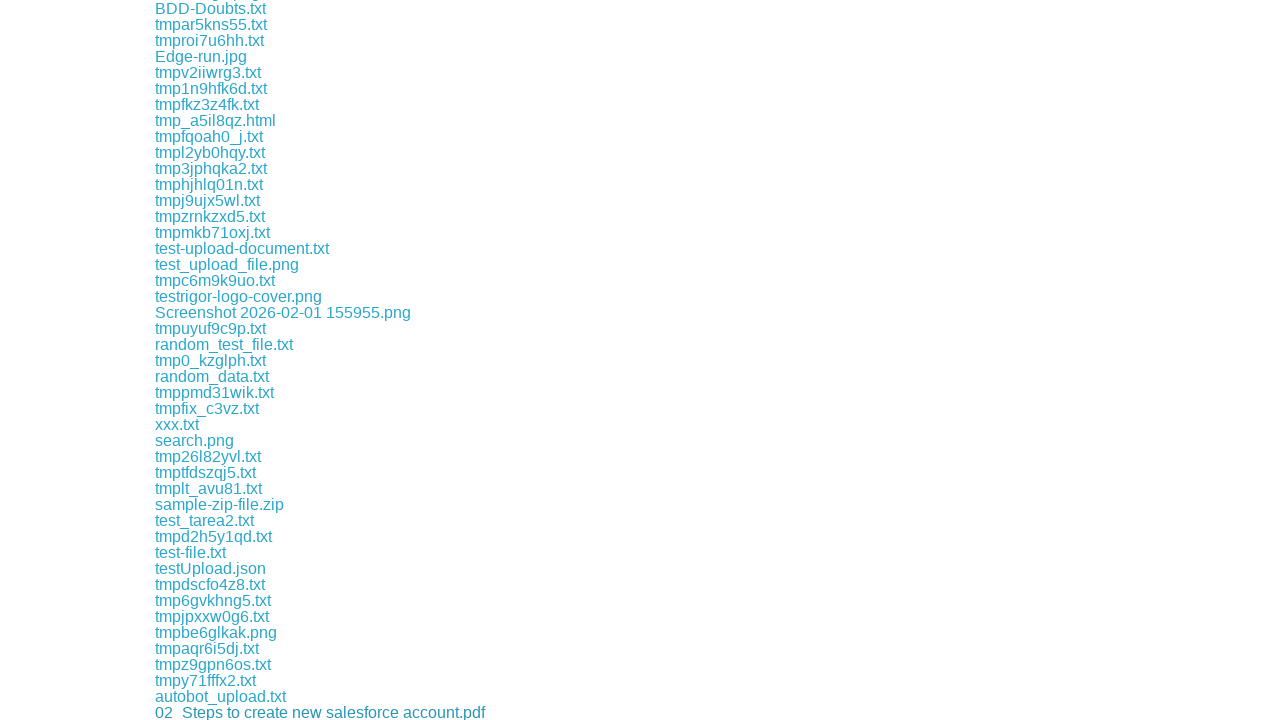

Retrieved download link #225
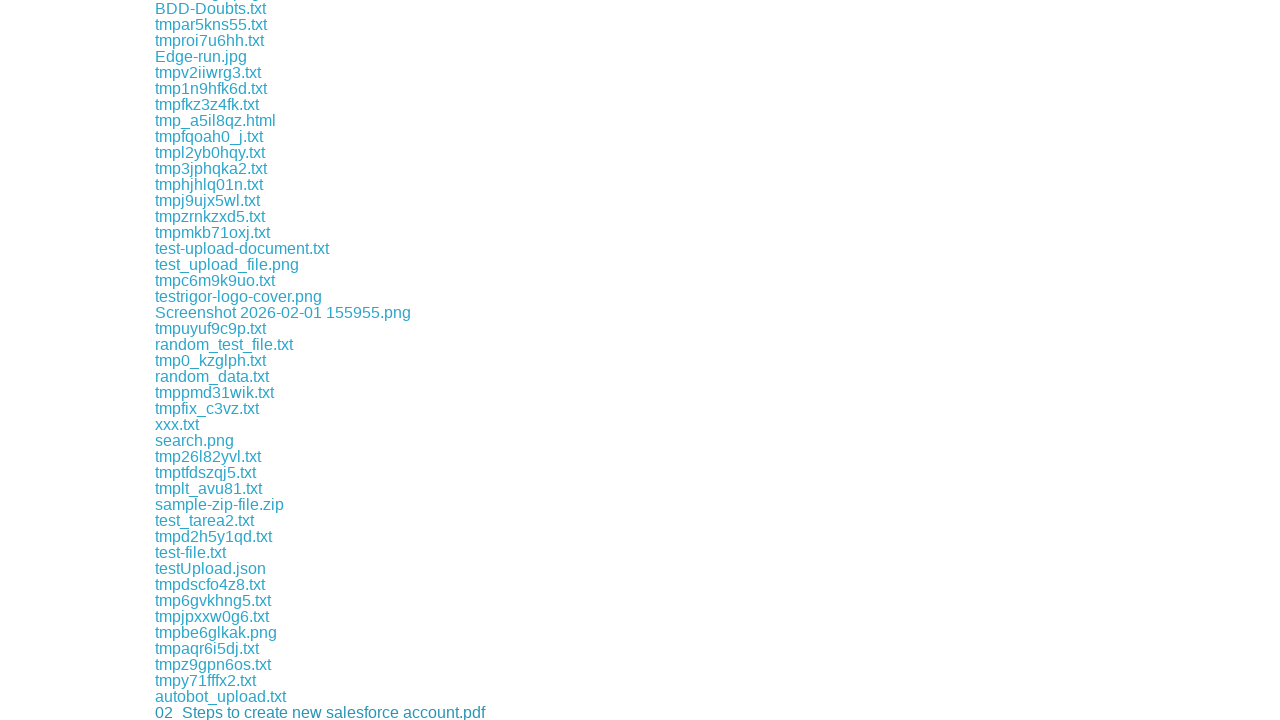

Clicked download link #225 at (221, 712) on xpath=//div[@class='example']/a >> nth=224
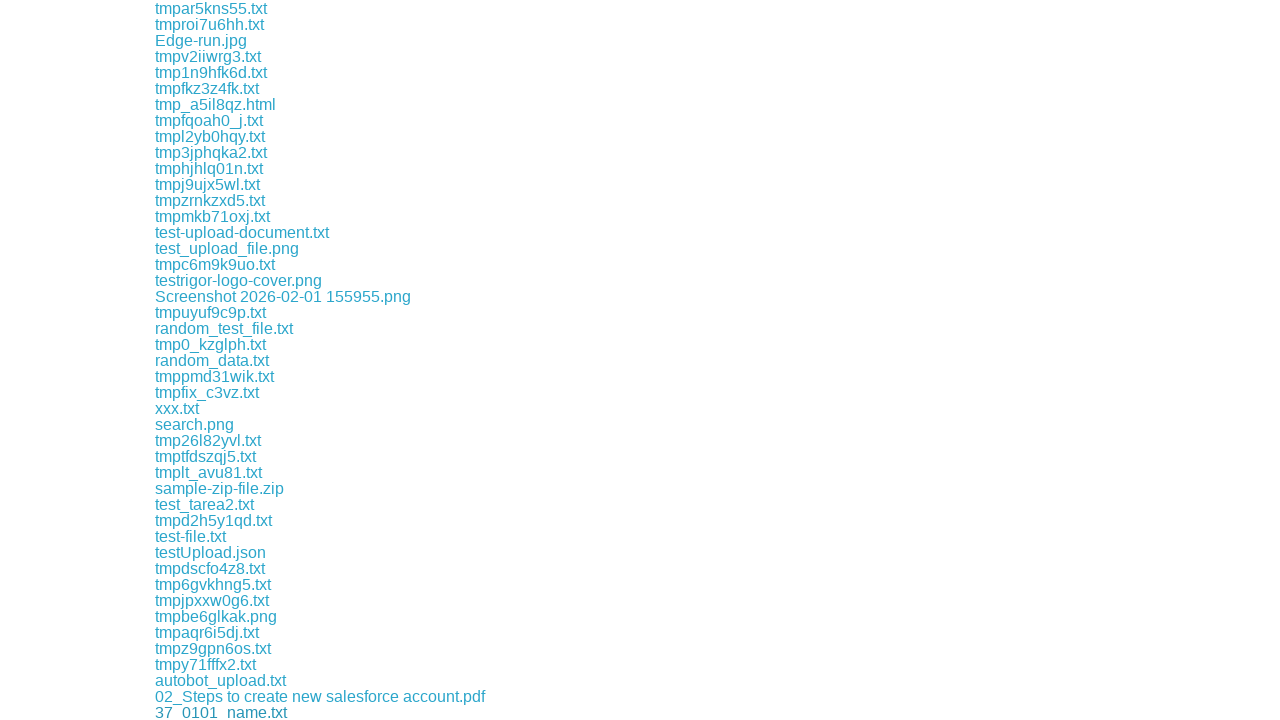

Retrieved download link #226
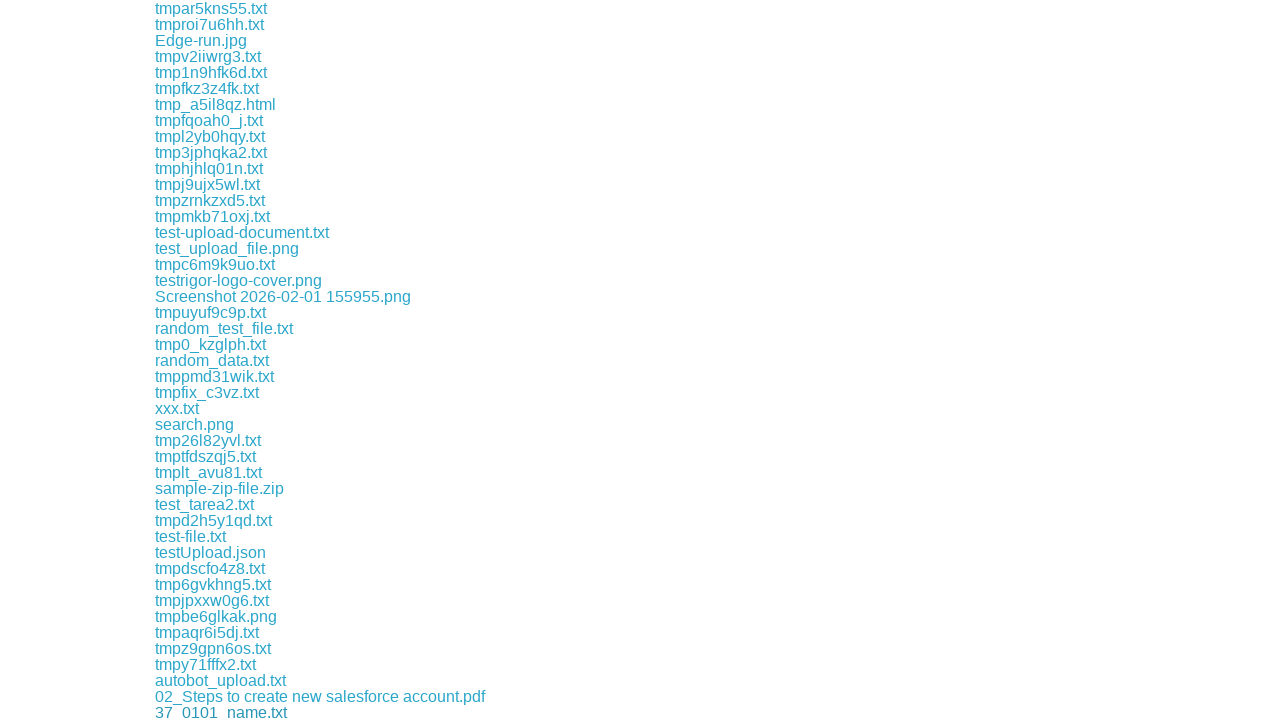

Clicked download link #226 at (215, 712) on xpath=//div[@class='example']/a >> nth=225
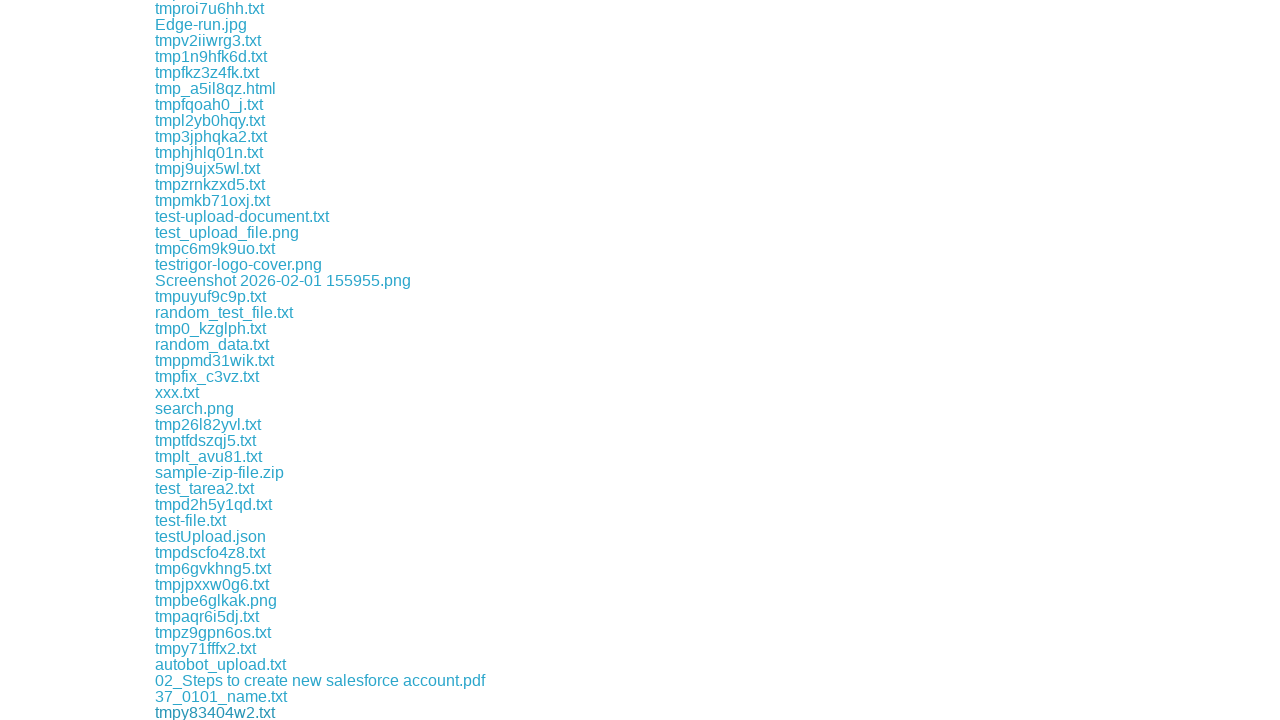

Retrieved download link #227
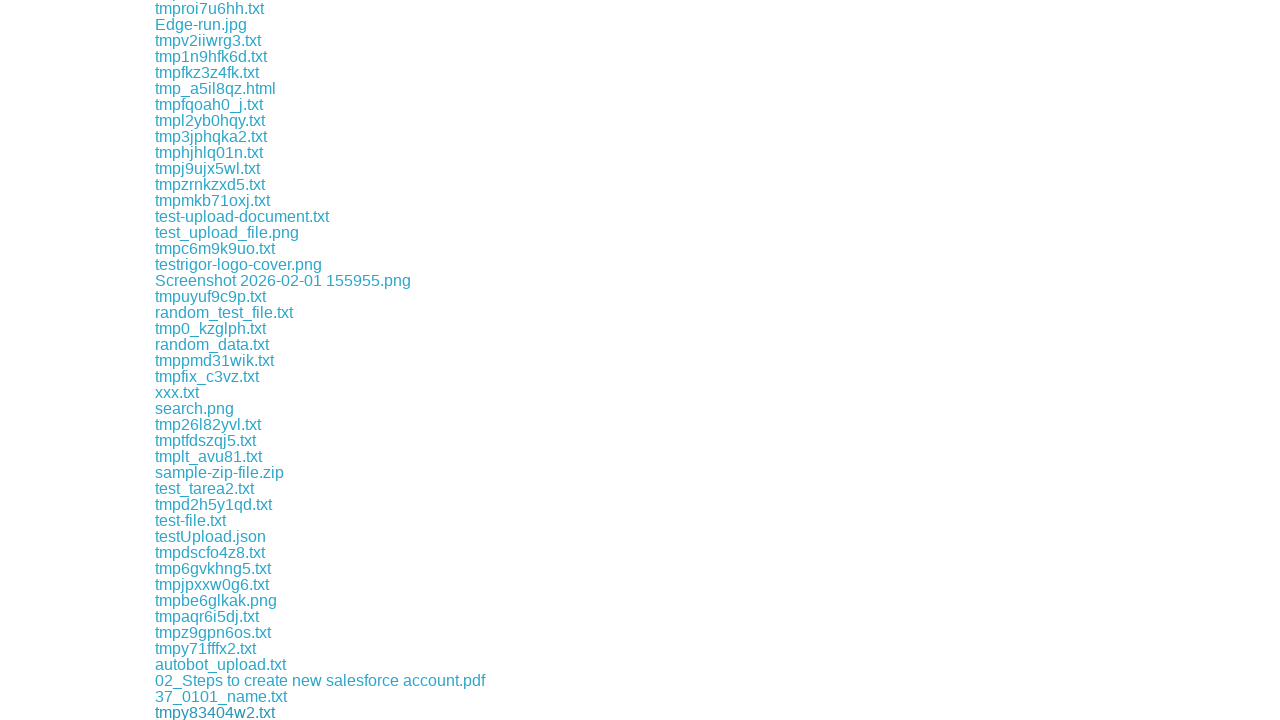

Clicked download link #227 at (193, 712) on xpath=//div[@class='example']/a >> nth=226
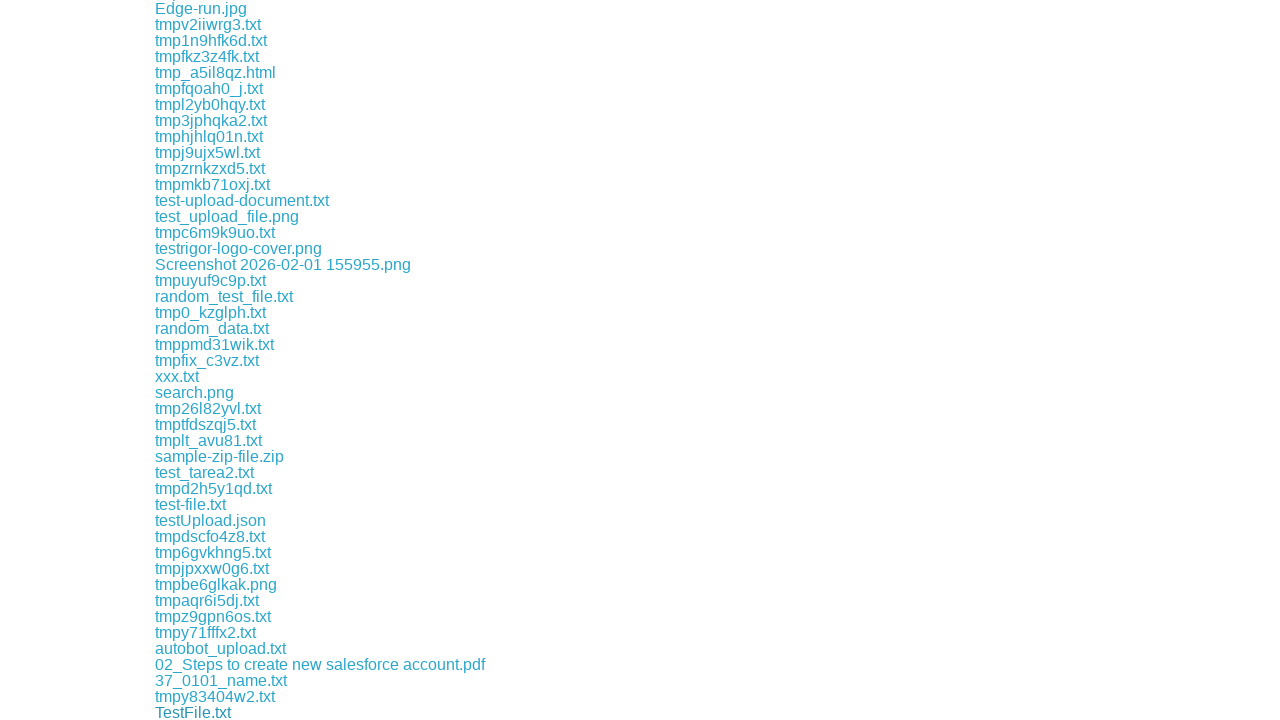

Retrieved download link #228
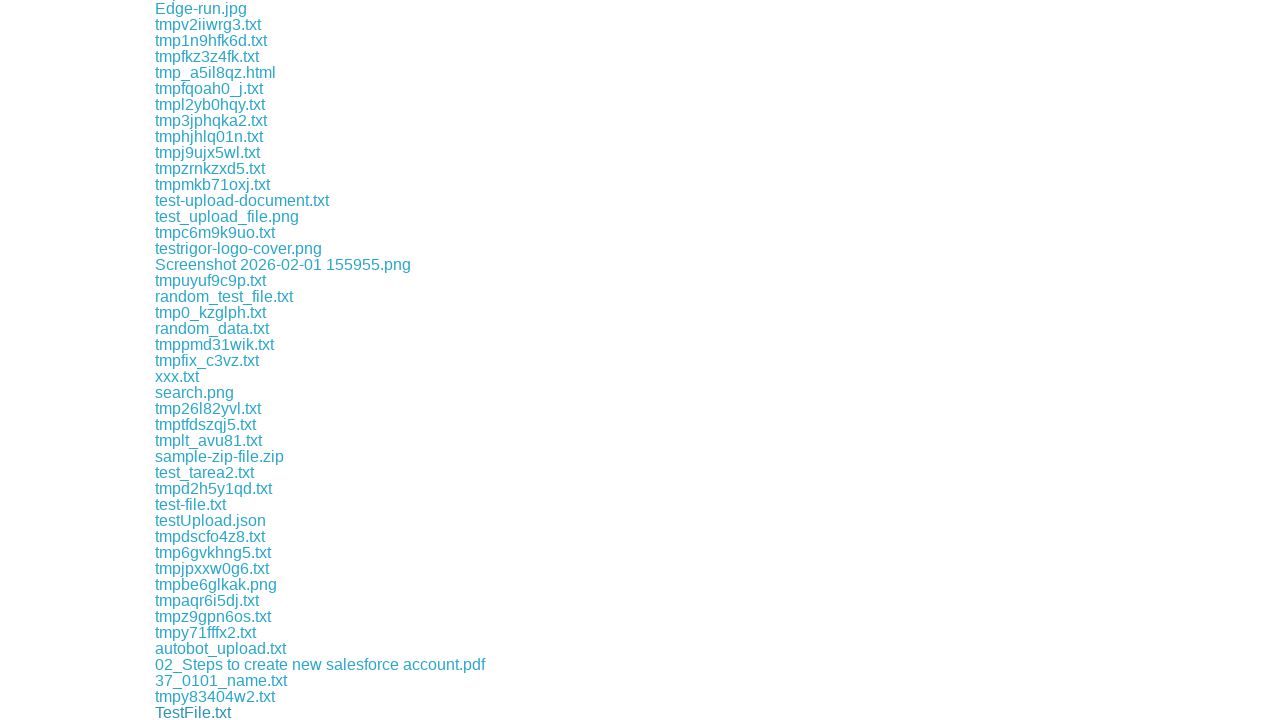

Clicked download link #228 at (210, 712) on xpath=//div[@class='example']/a >> nth=227
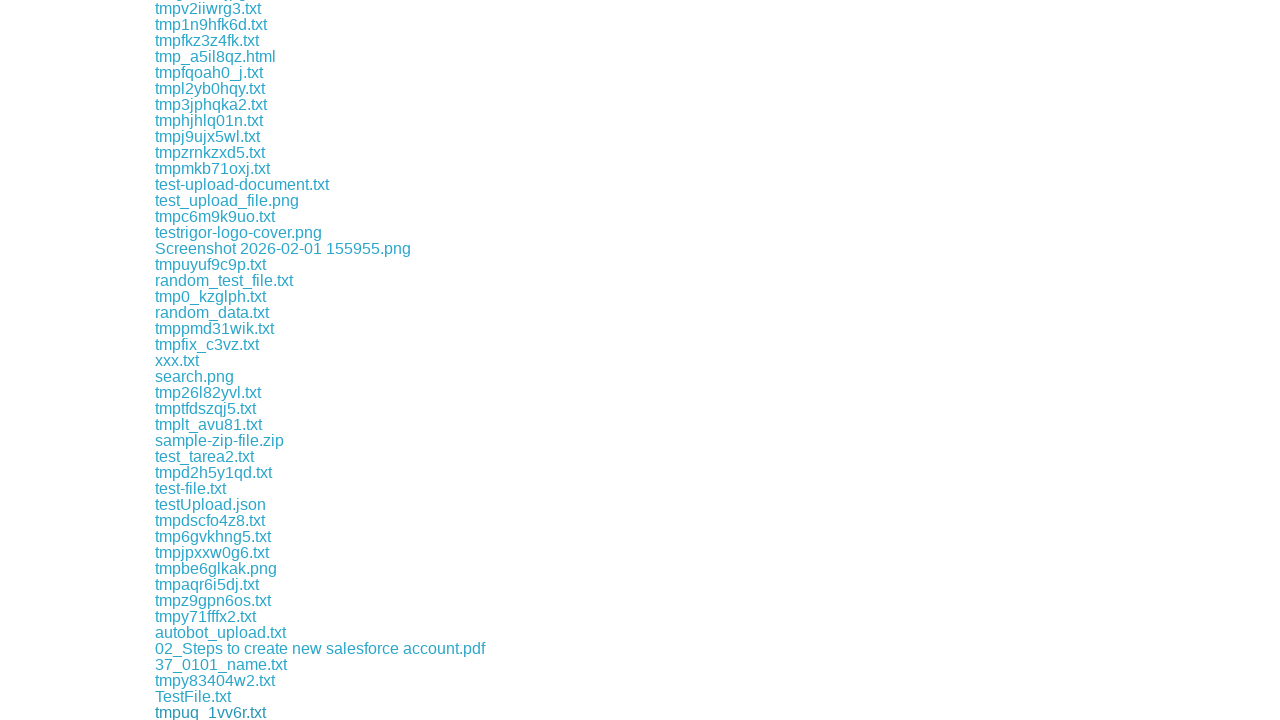

Retrieved download link #229
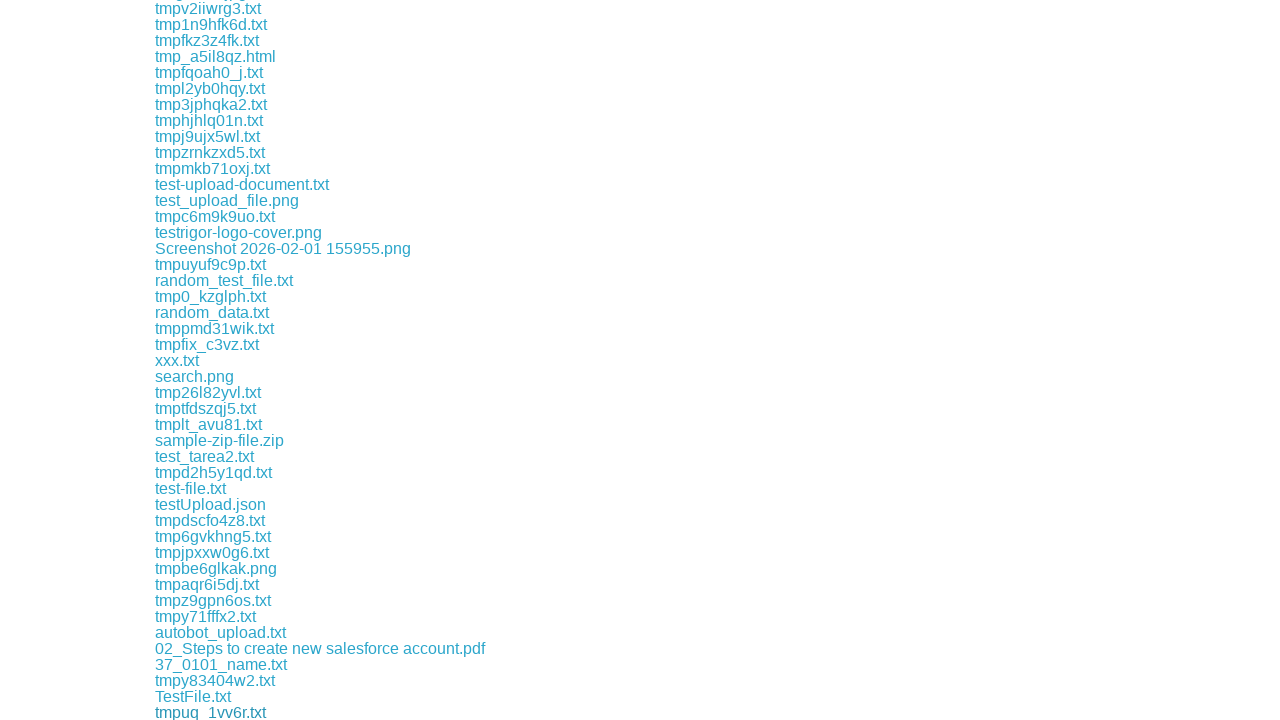

Clicked download link #229 at (208, 712) on xpath=//div[@class='example']/a >> nth=228
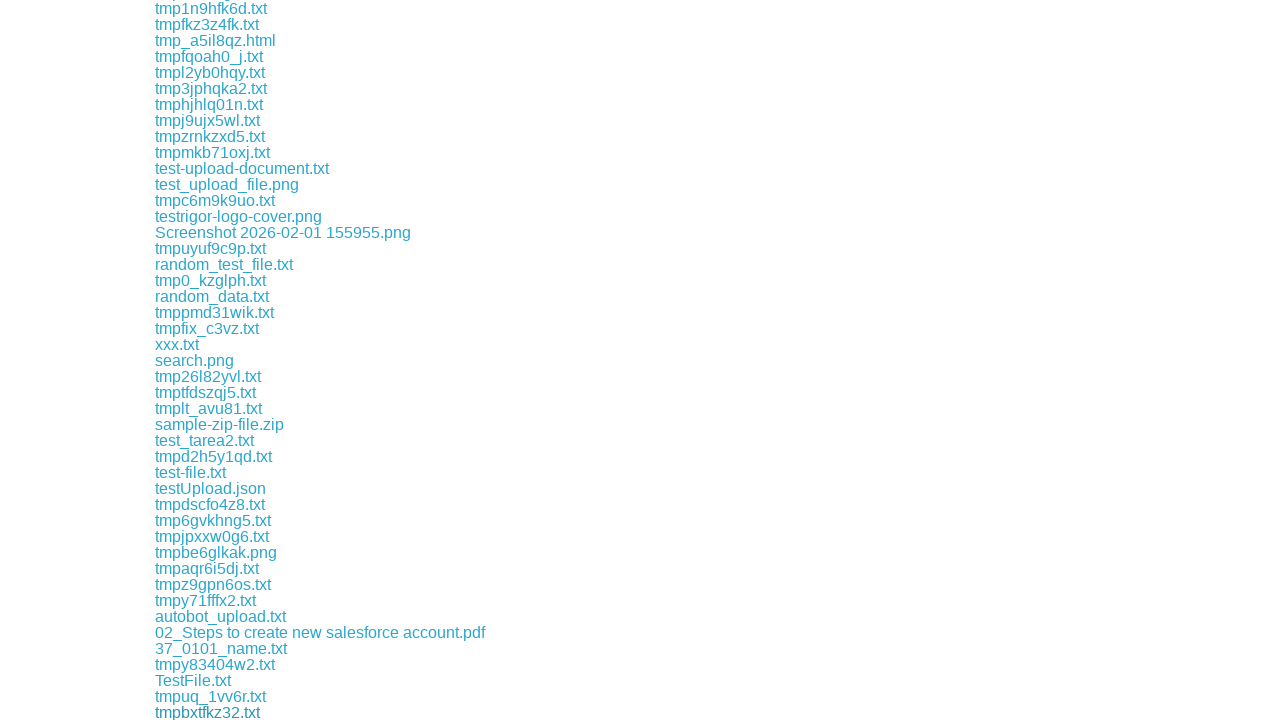

Retrieved download link #230
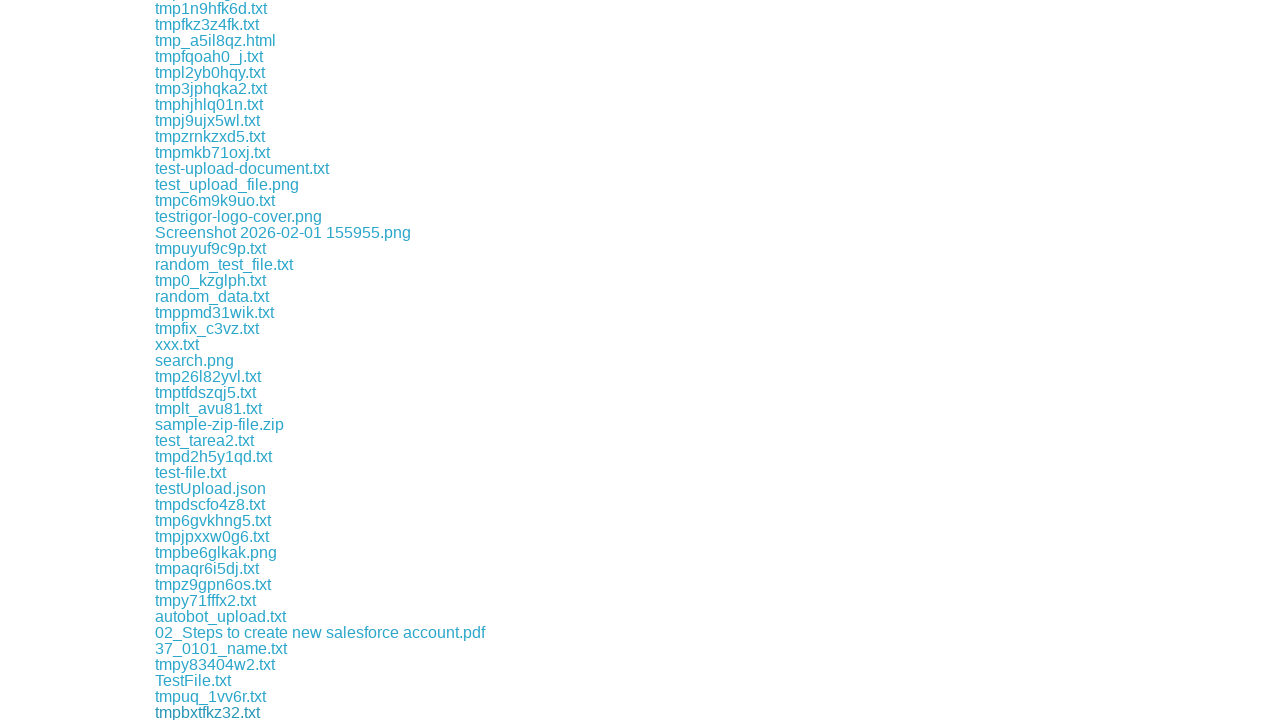

Clicked download link #230 at (182, 712) on xpath=//div[@class='example']/a >> nth=229
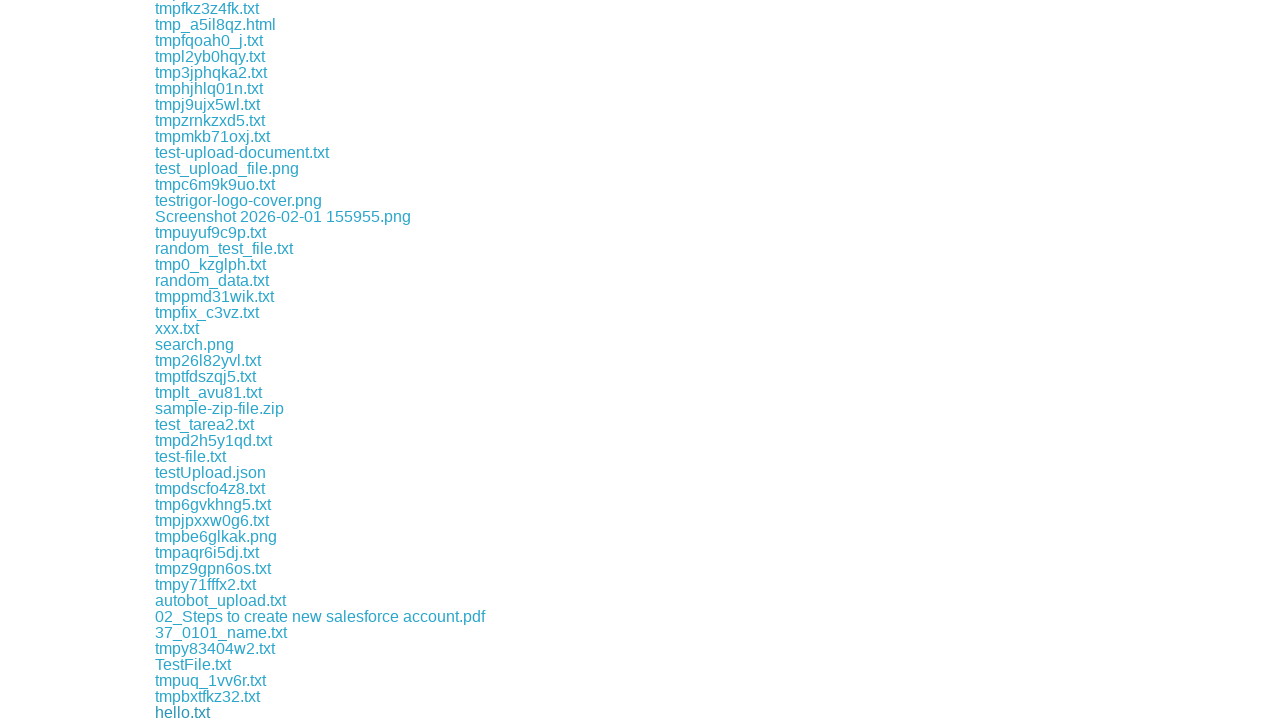

Retrieved download link #231
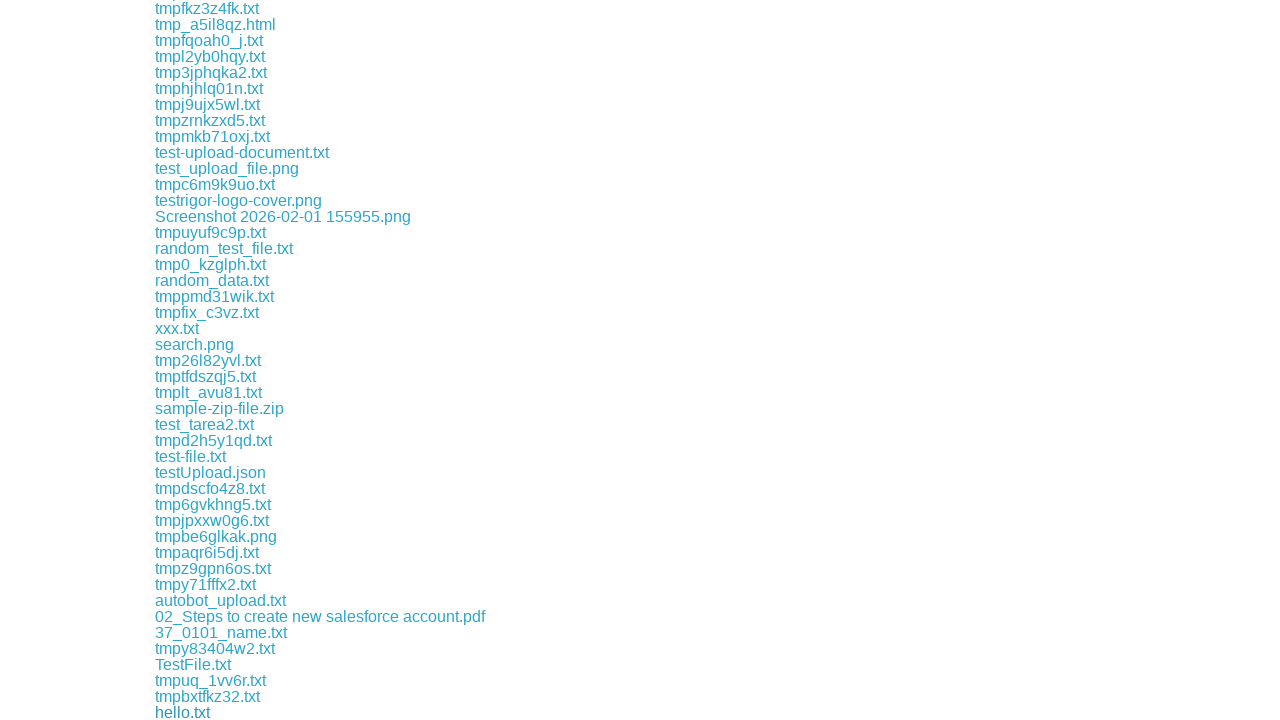

Clicked download link #231 at (207, 712) on xpath=//div[@class='example']/a >> nth=230
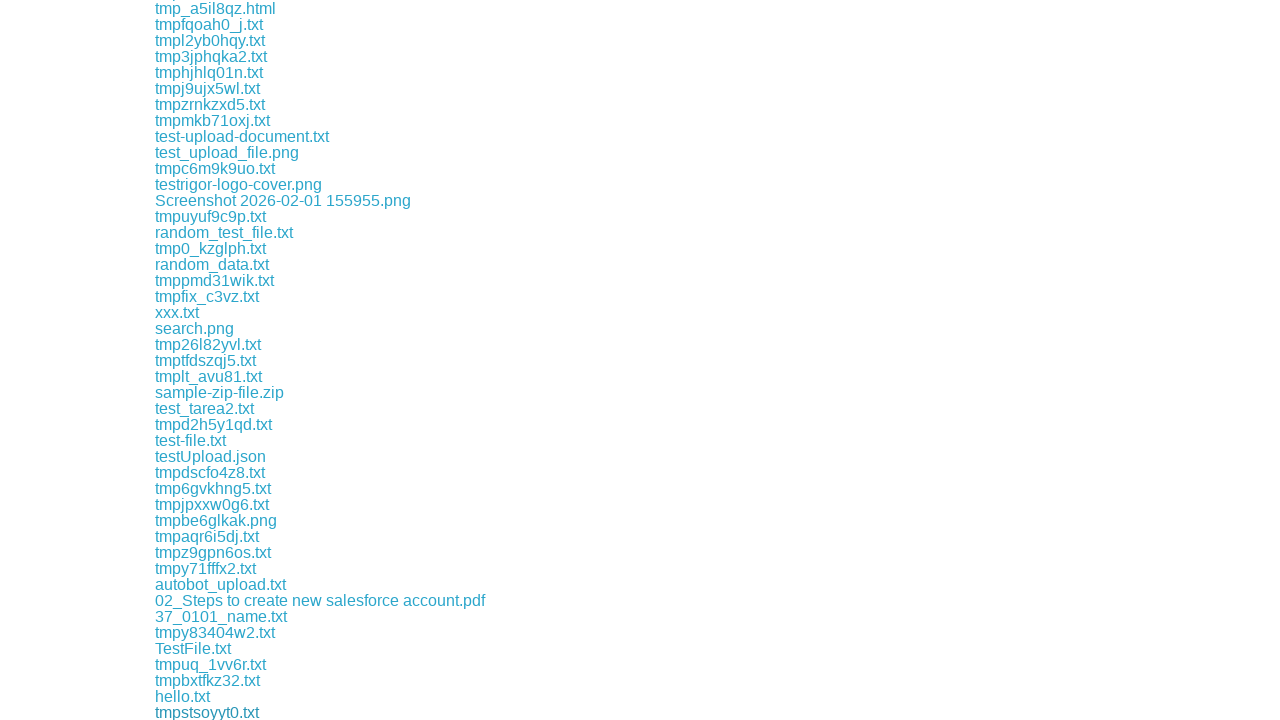

Retrieved download link #232
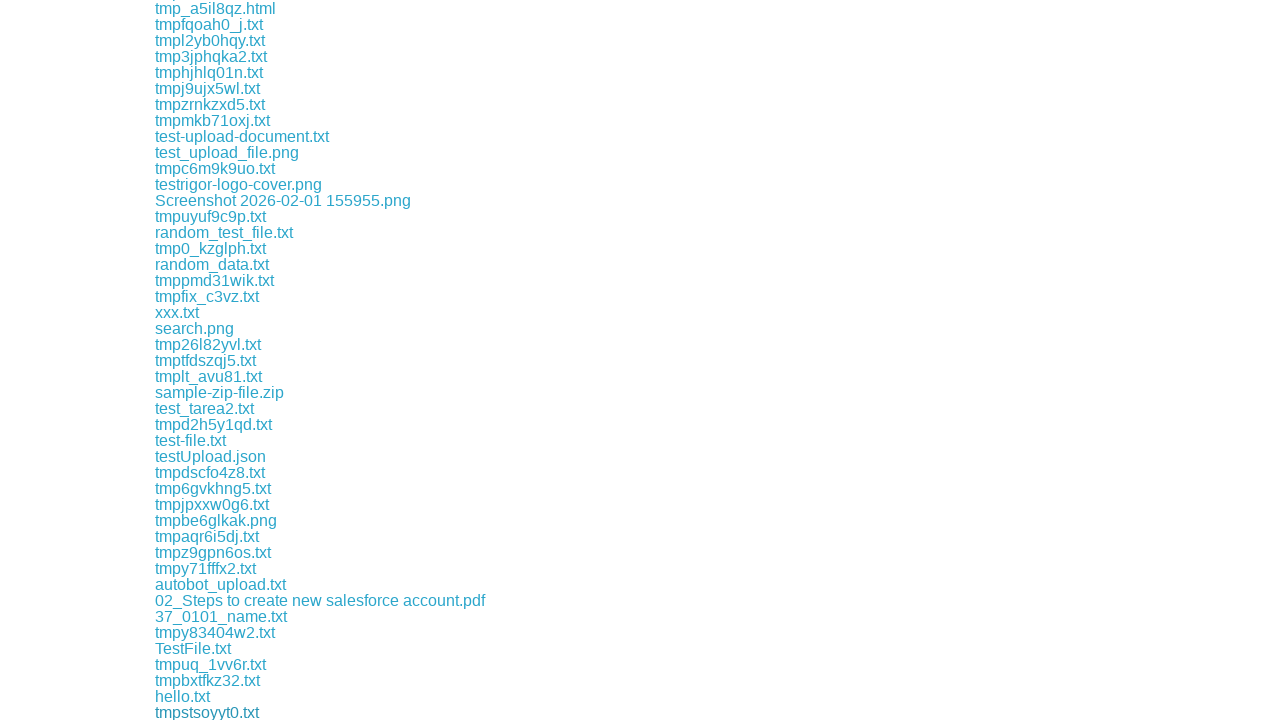

Clicked download link #232 at (240, 712) on xpath=//div[@class='example']/a >> nth=231
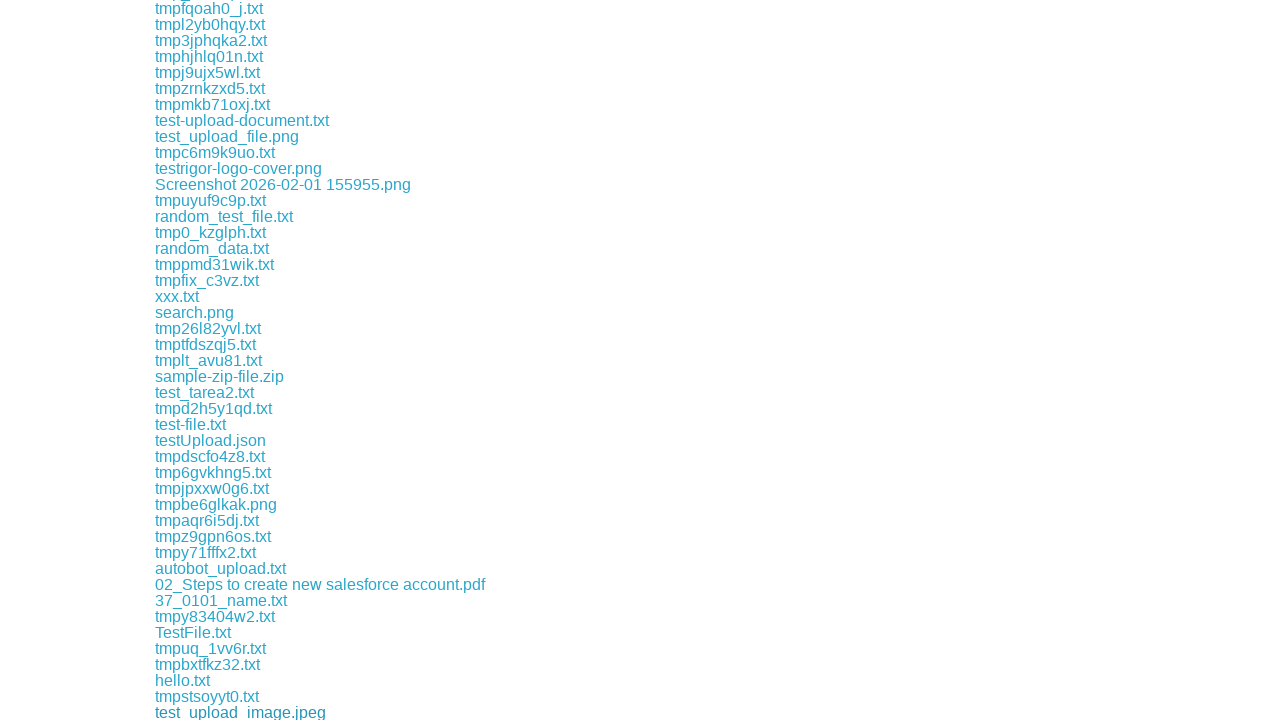

Retrieved download link #233
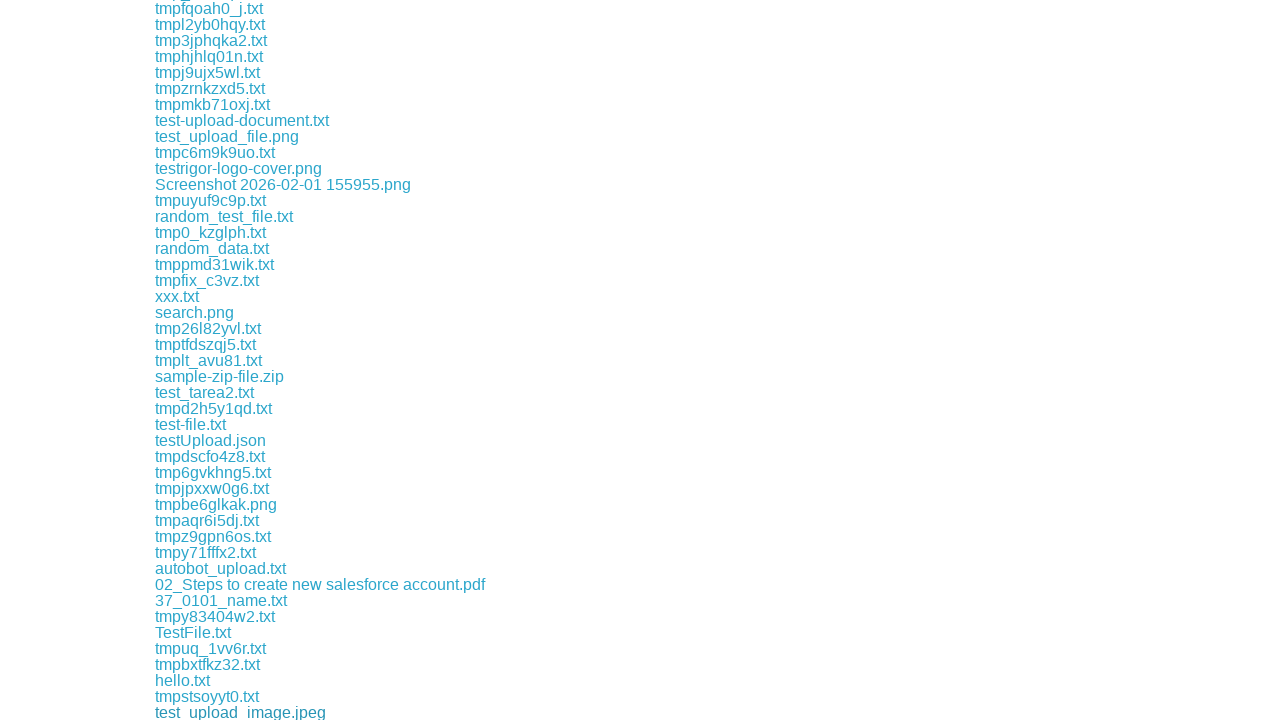

Clicked download link #233 at (214, 712) on xpath=//div[@class='example']/a >> nth=232
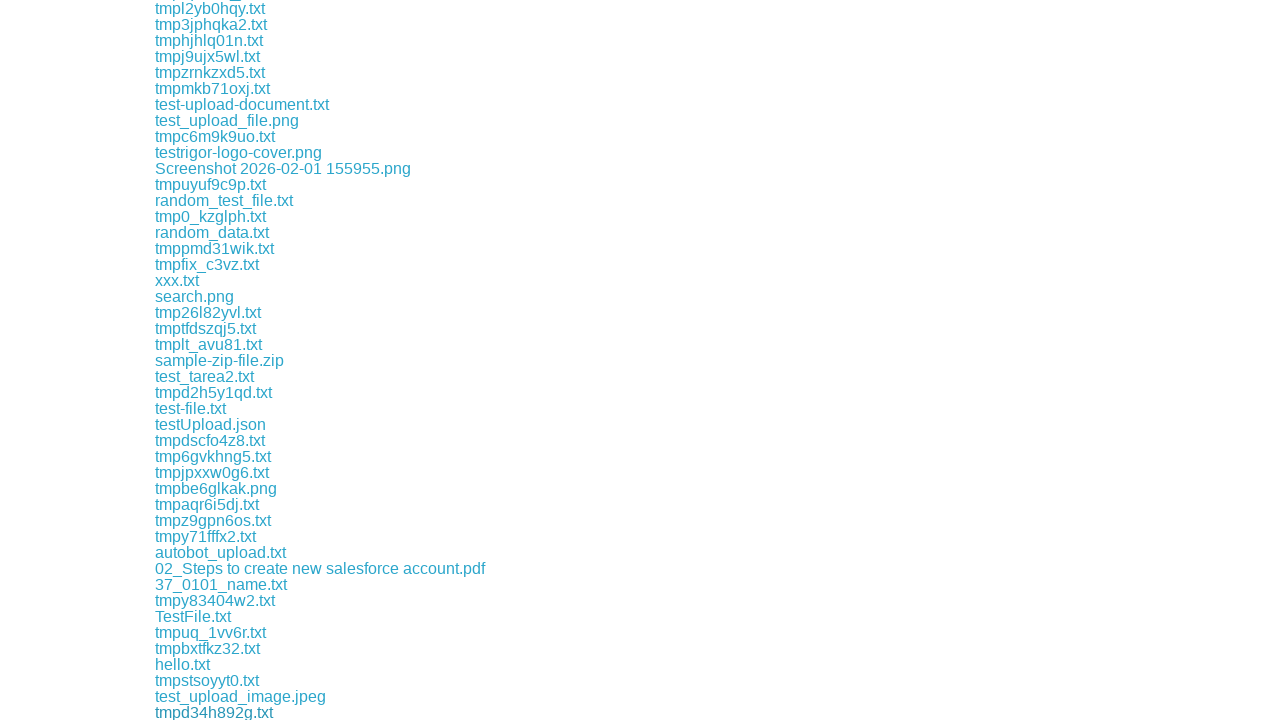

Retrieved download link #234
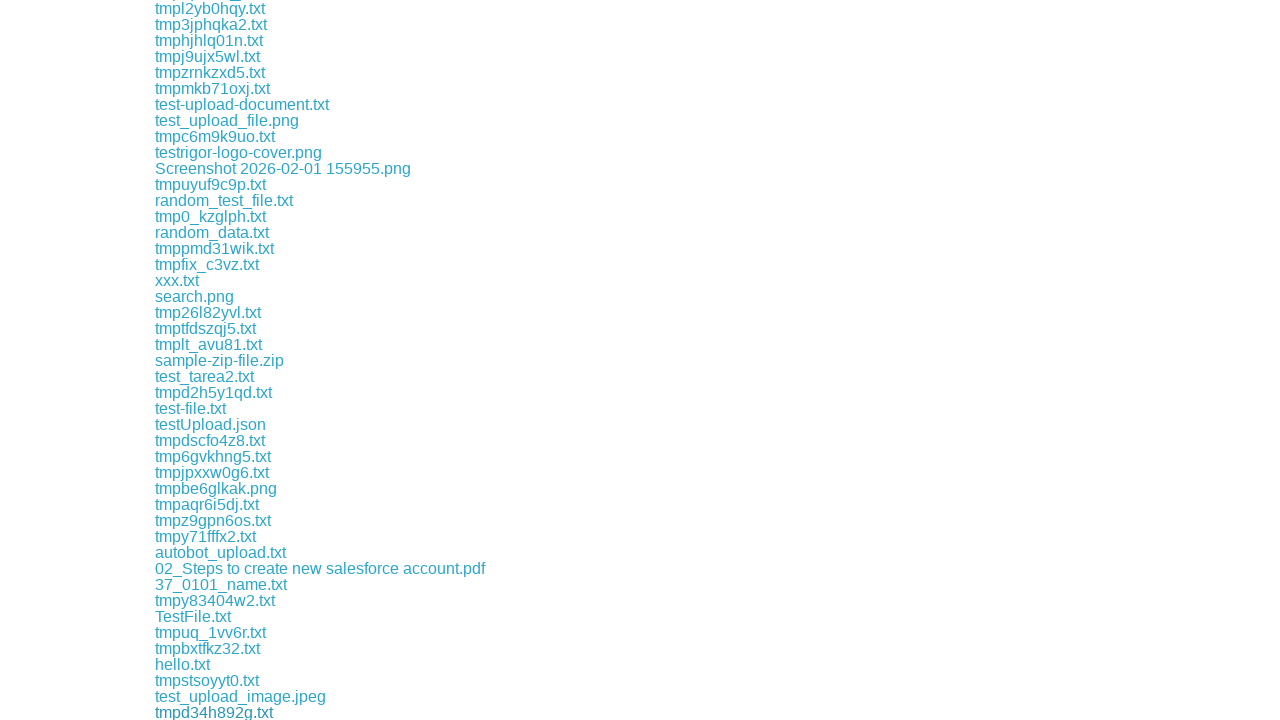

Clicked download link #234 at (208, 712) on xpath=//div[@class='example']/a >> nth=233
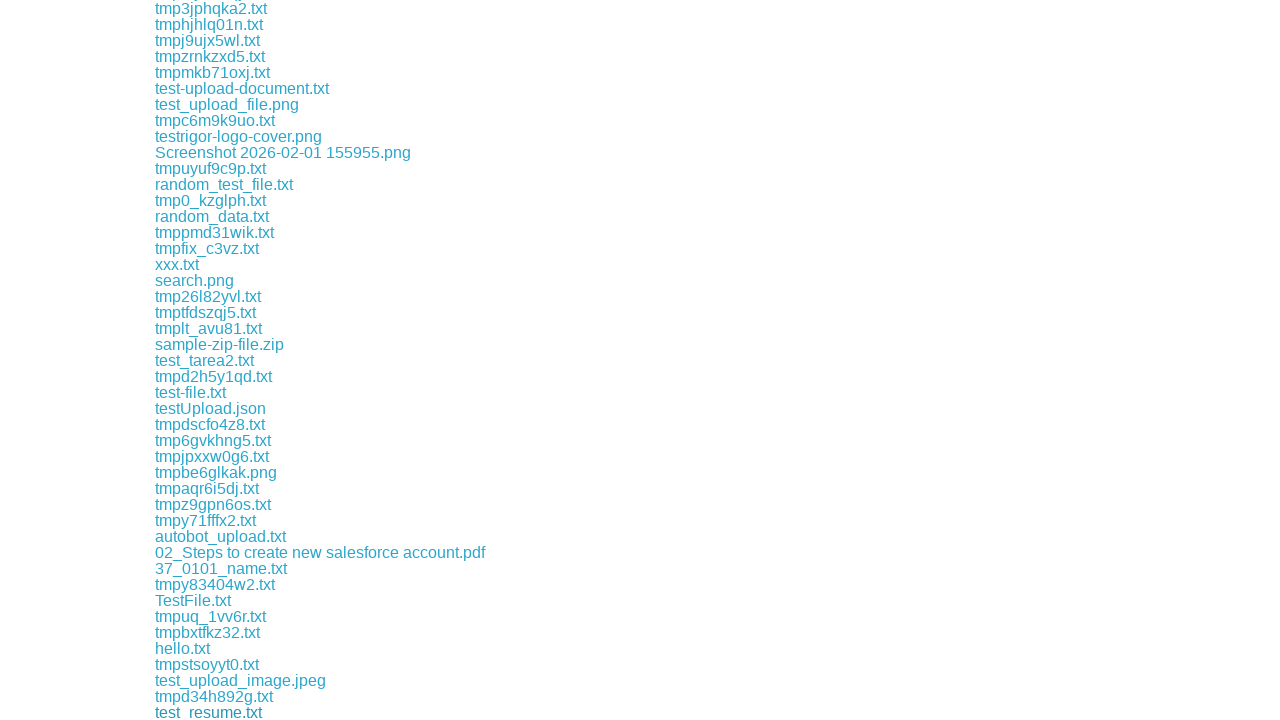

Retrieved download link #235
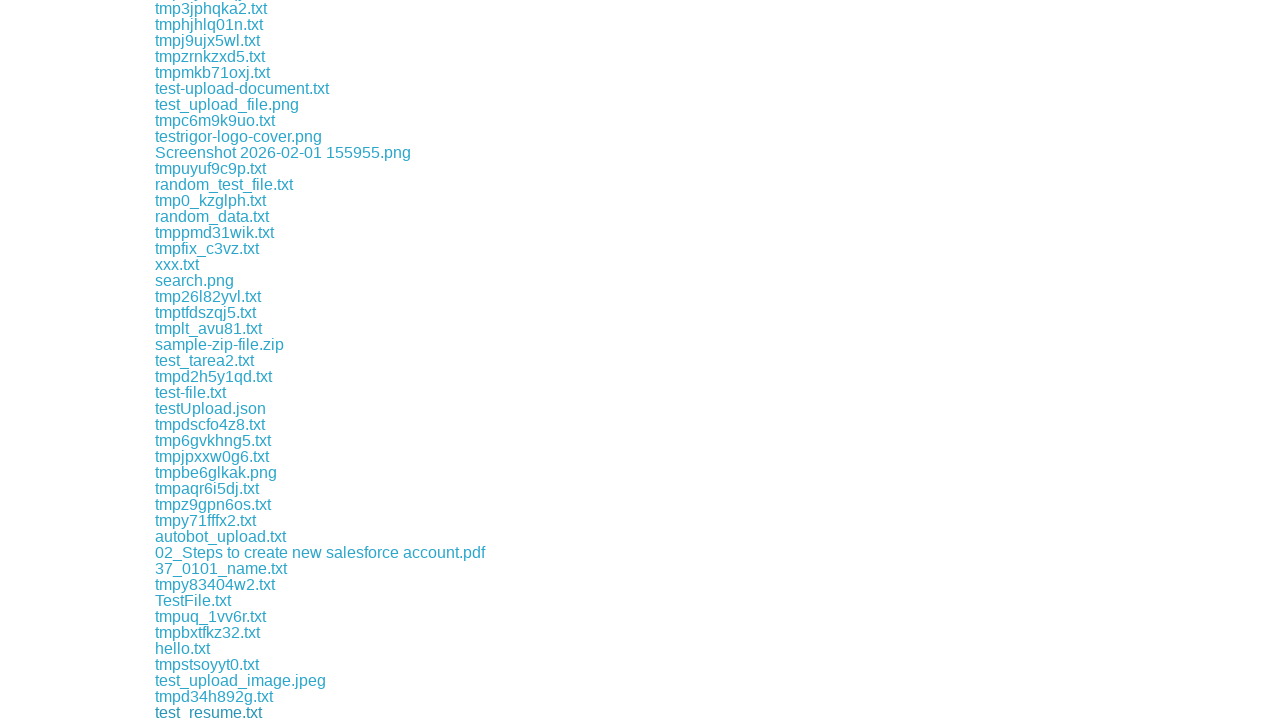

Clicked download link #235 at (219, 712) on xpath=//div[@class='example']/a >> nth=234
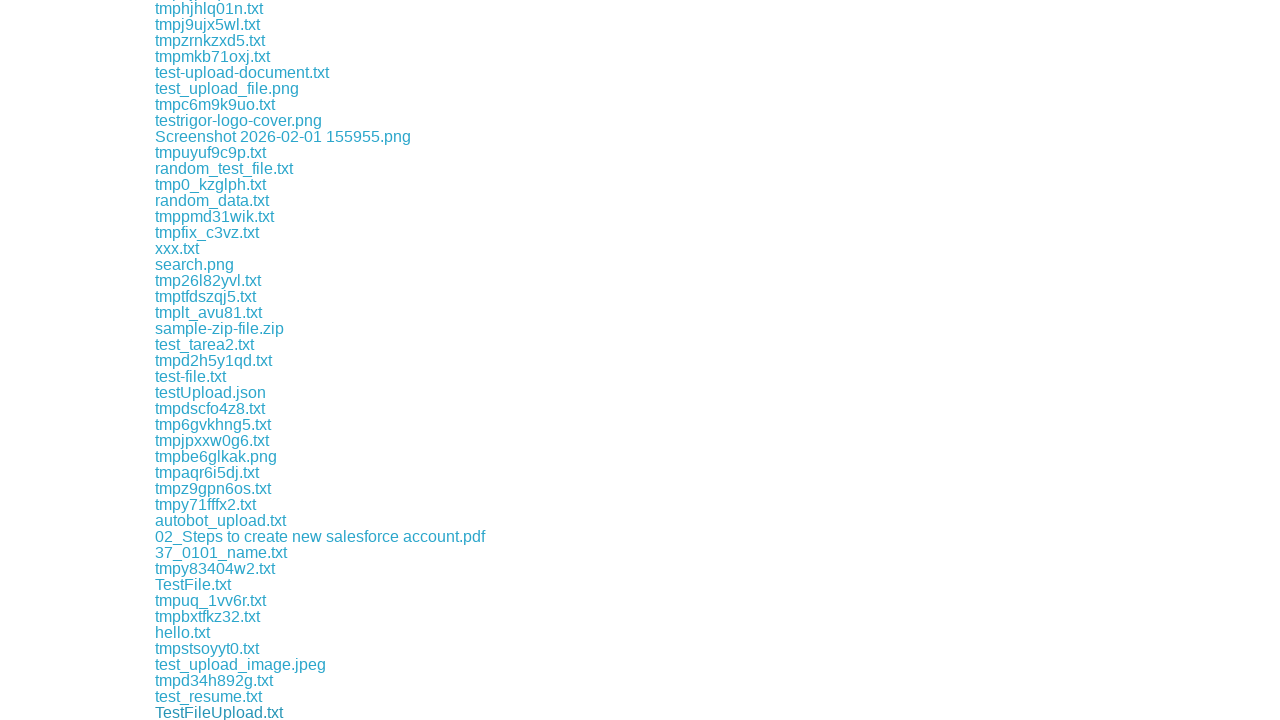

Retrieved download link #236
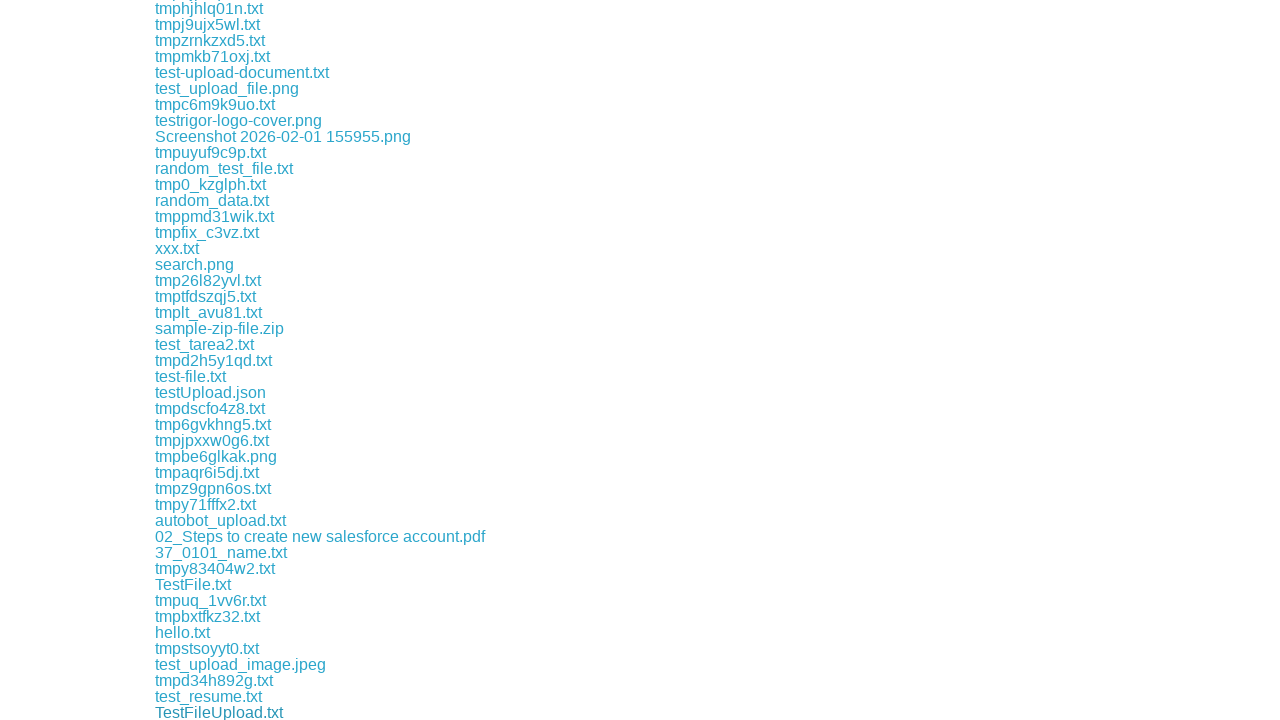

Clicked download link #236 at (206, 712) on xpath=//div[@class='example']/a >> nth=235
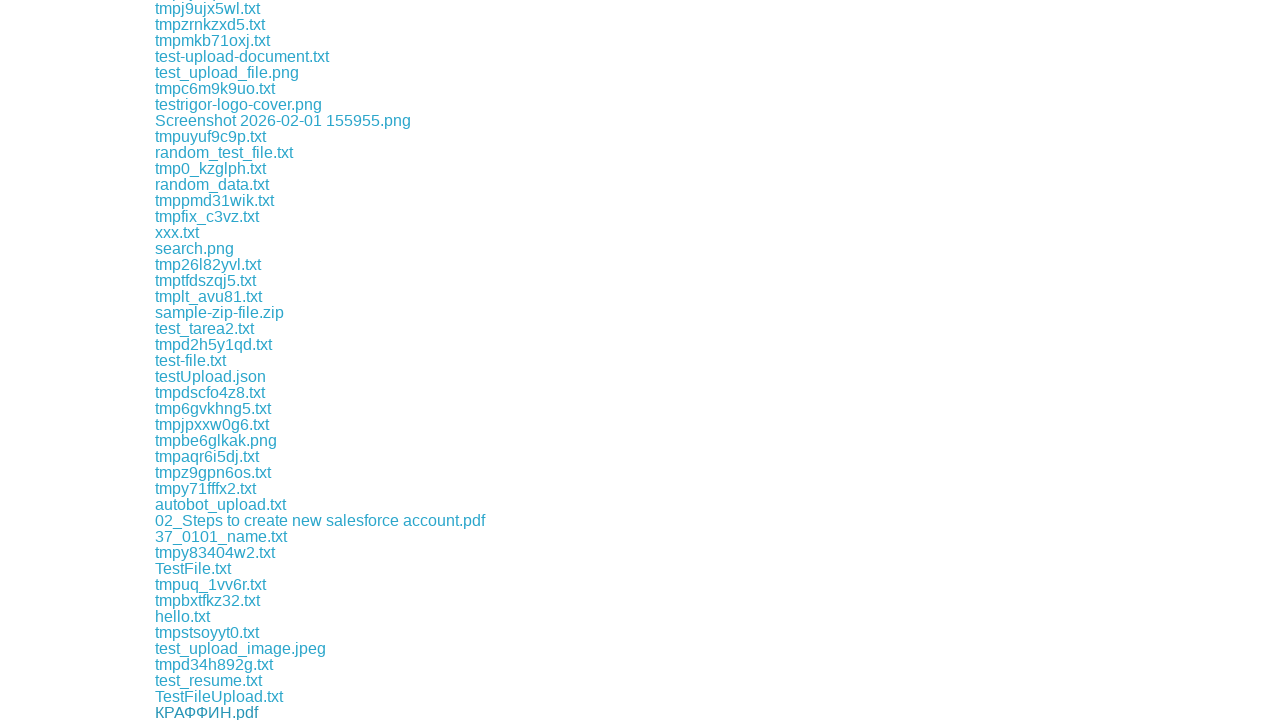

Retrieved download link #237
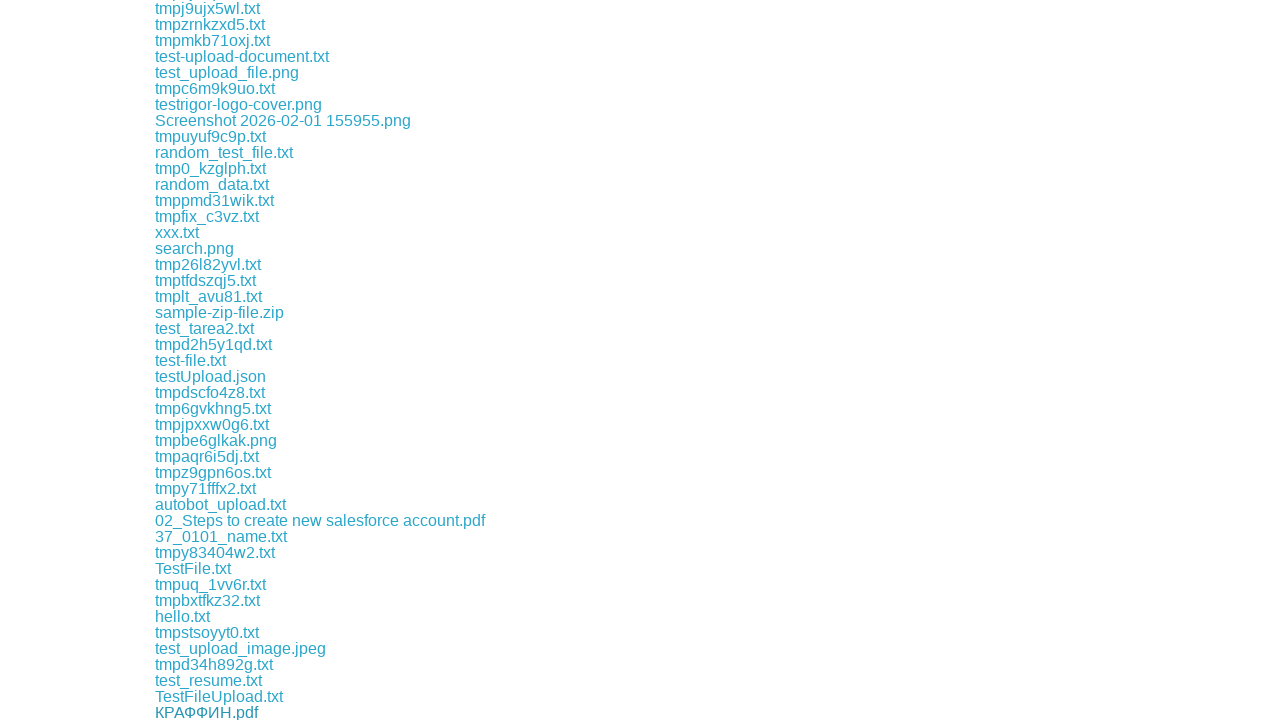

Clicked download link #237 at (191, 712) on xpath=//div[@class='example']/a >> nth=236
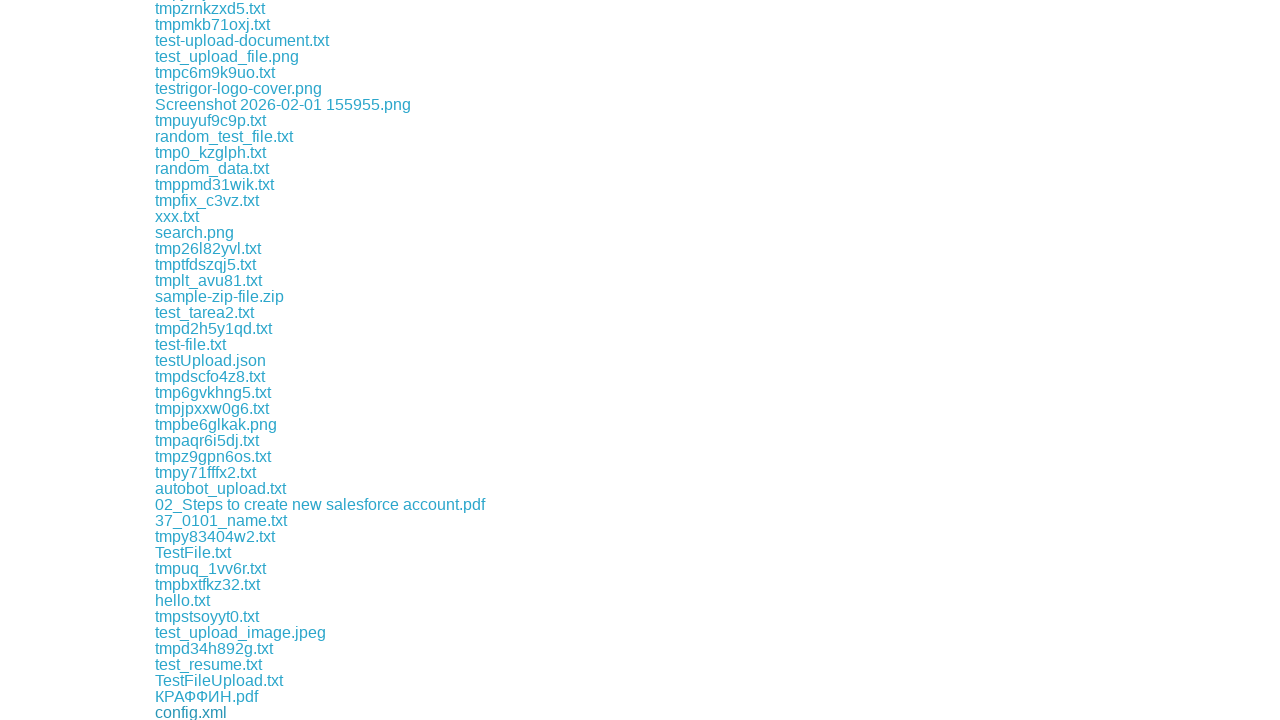

Retrieved download link #238
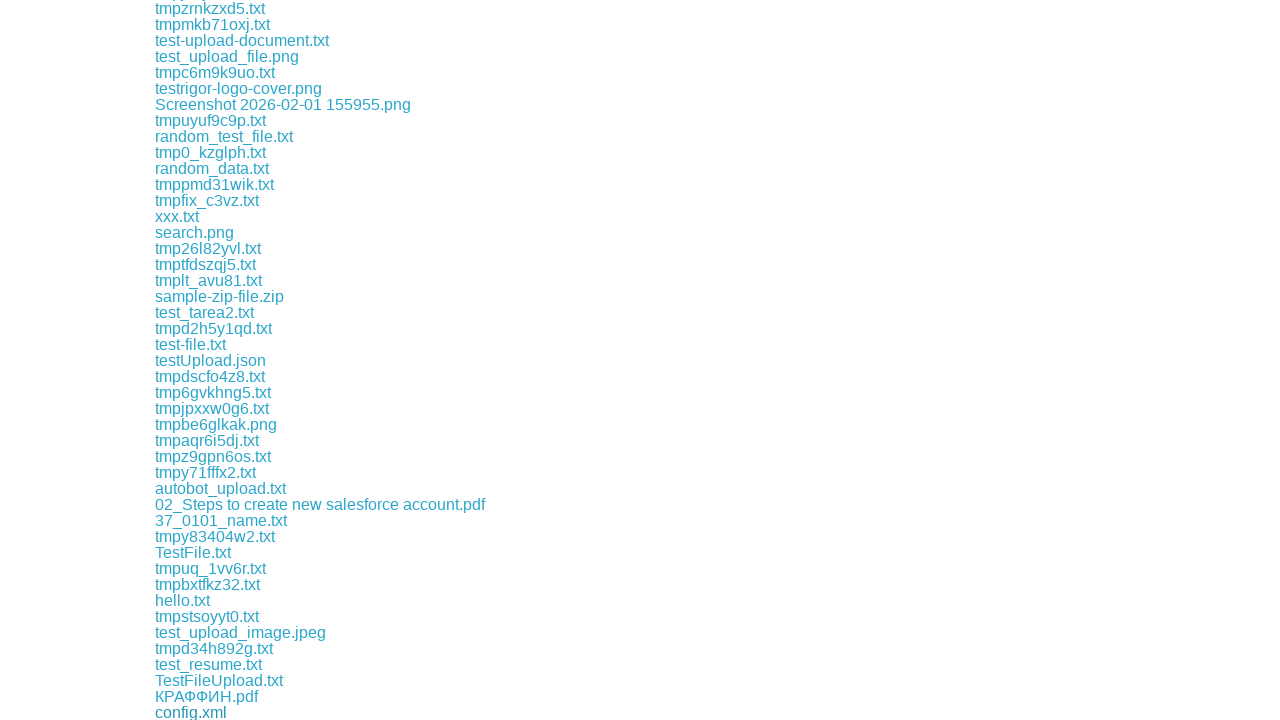

Clicked download link #238 at (237, 712) on xpath=//div[@class='example']/a >> nth=237
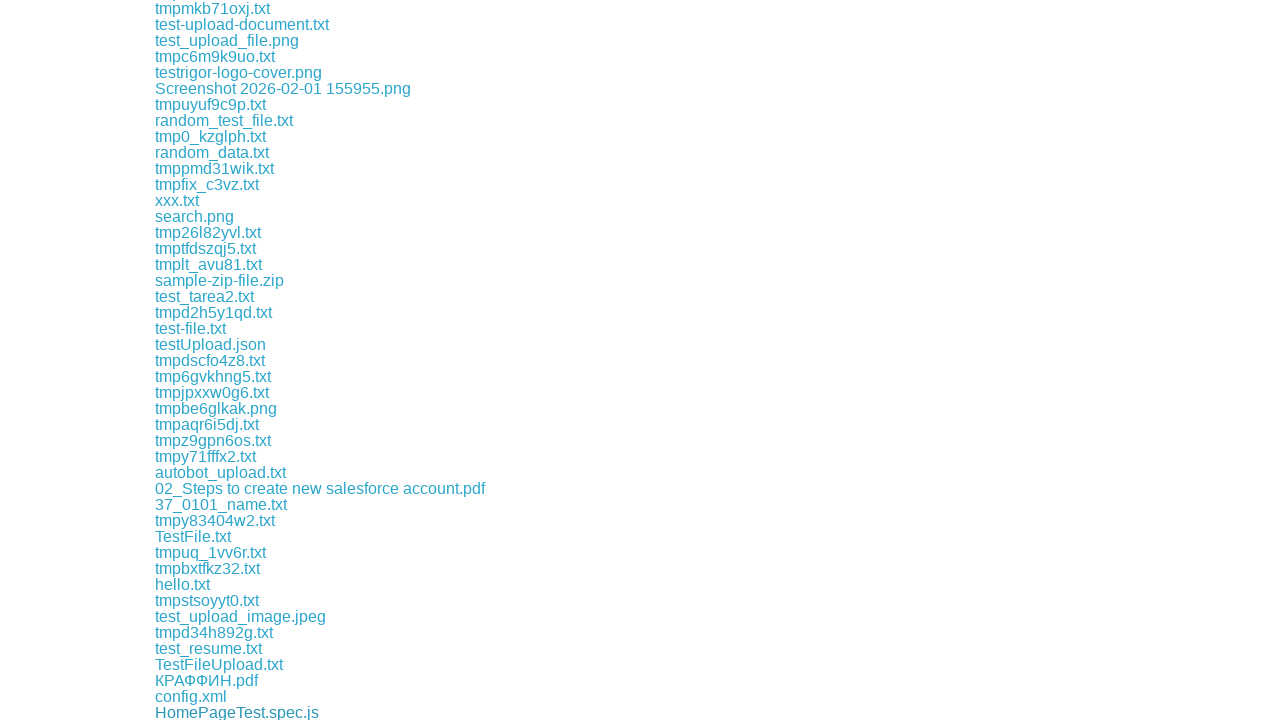

Retrieved download link #239
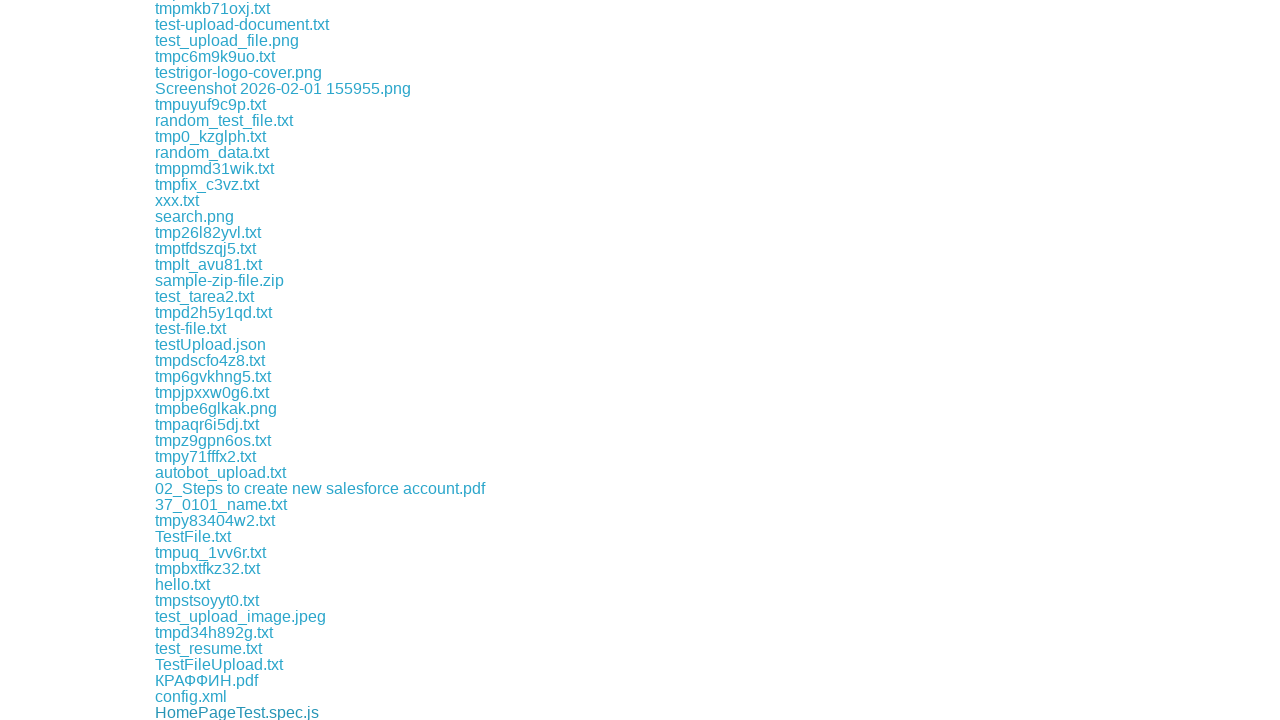

Clicked download link #239 at (213, 712) on xpath=//div[@class='example']/a >> nth=238
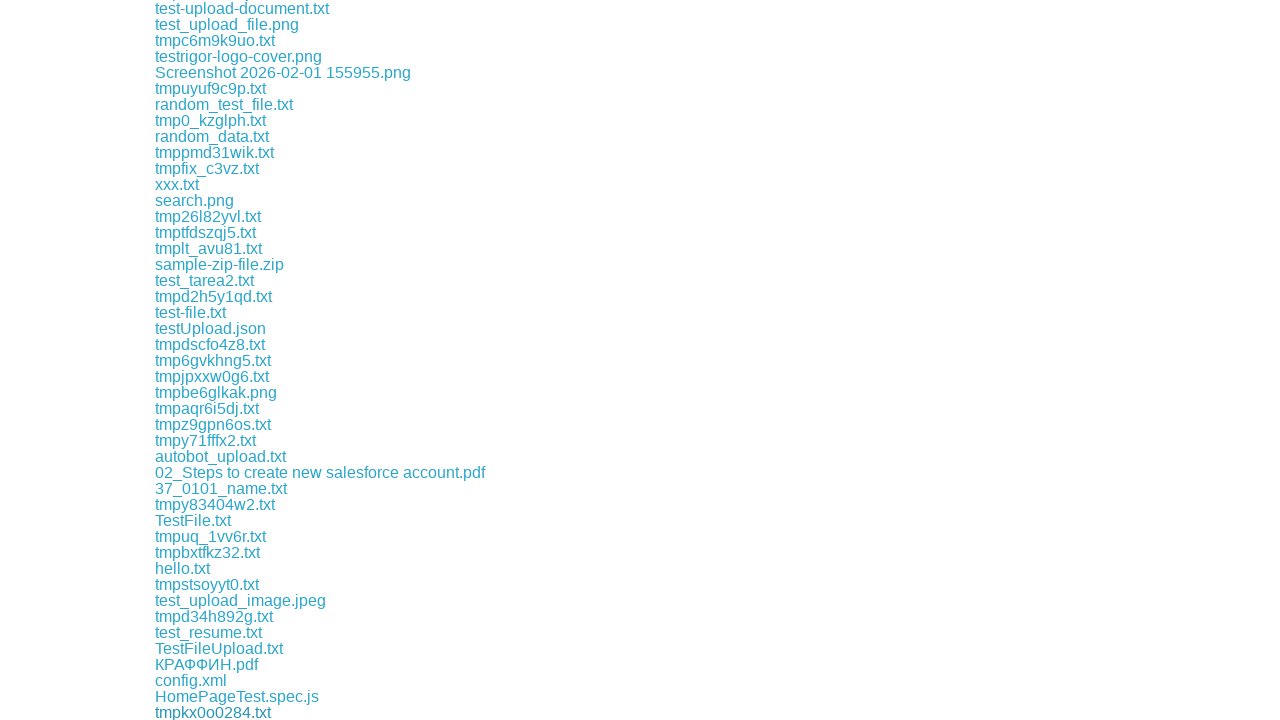

Retrieved download link #240
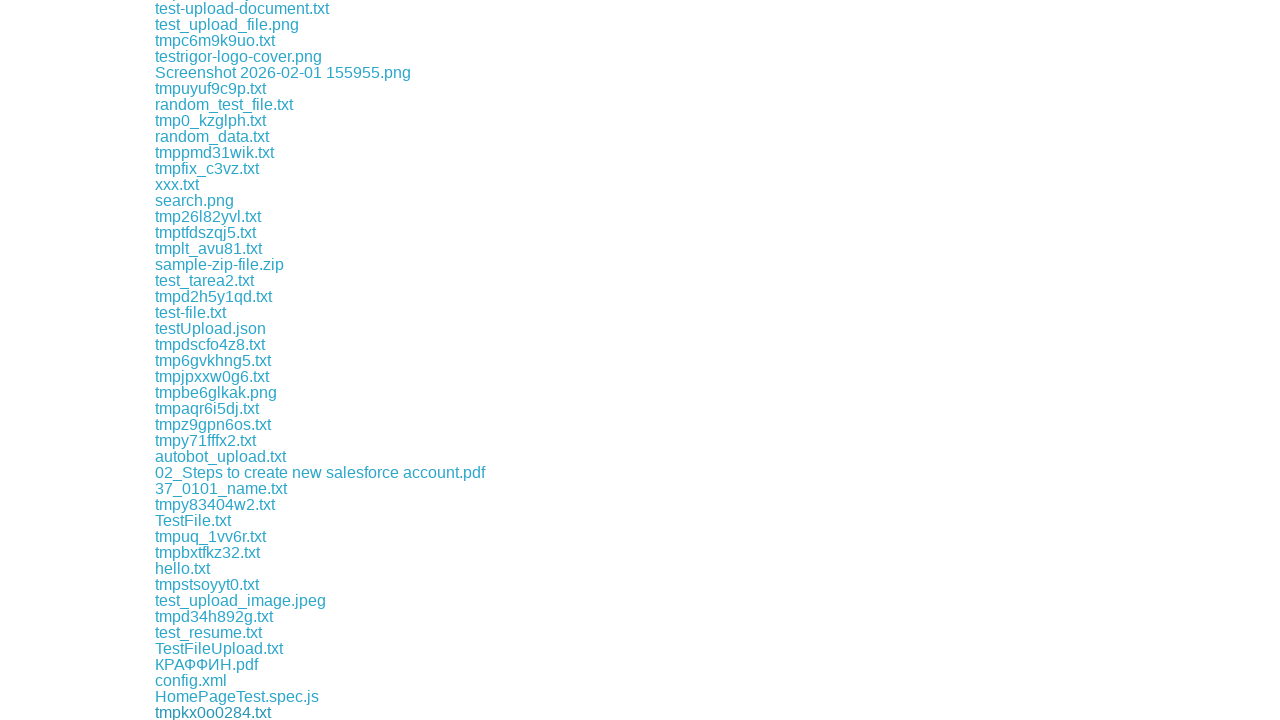

Clicked download link #240 at (216, 712) on xpath=//div[@class='example']/a >> nth=239
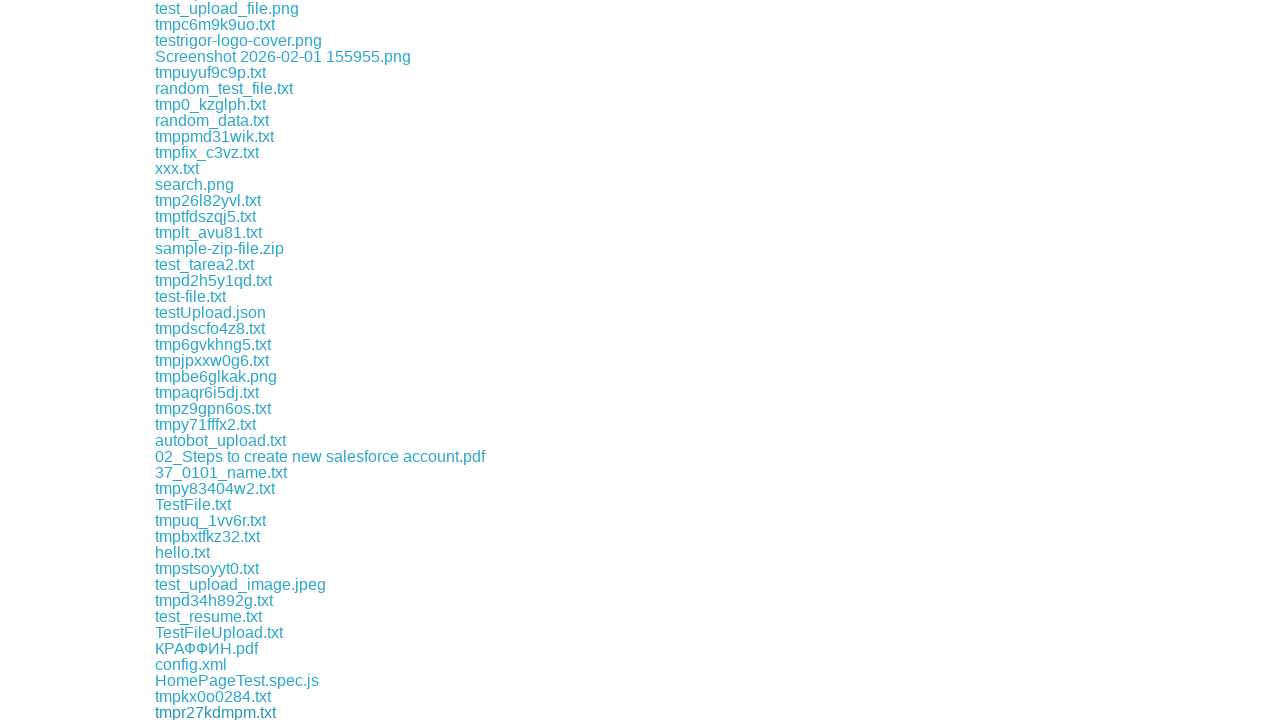

Retrieved download link #241
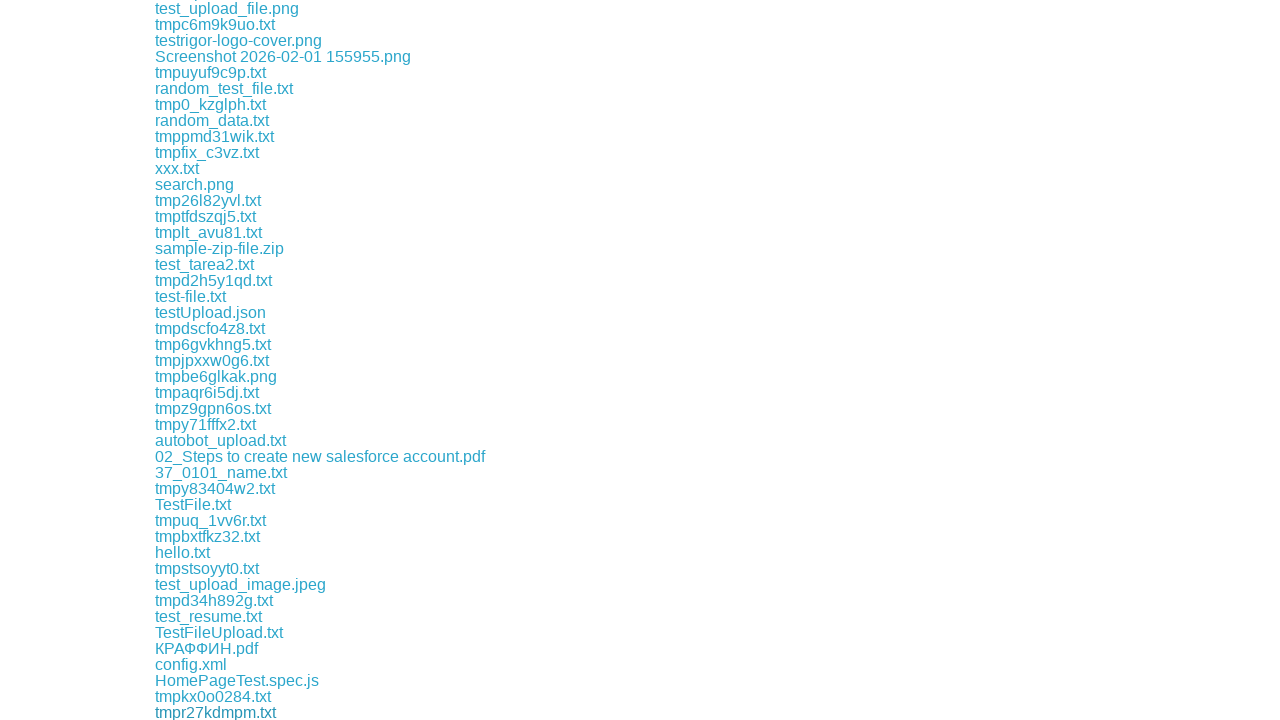

Clicked download link #241 at (215, 712) on xpath=//div[@class='example']/a >> nth=240
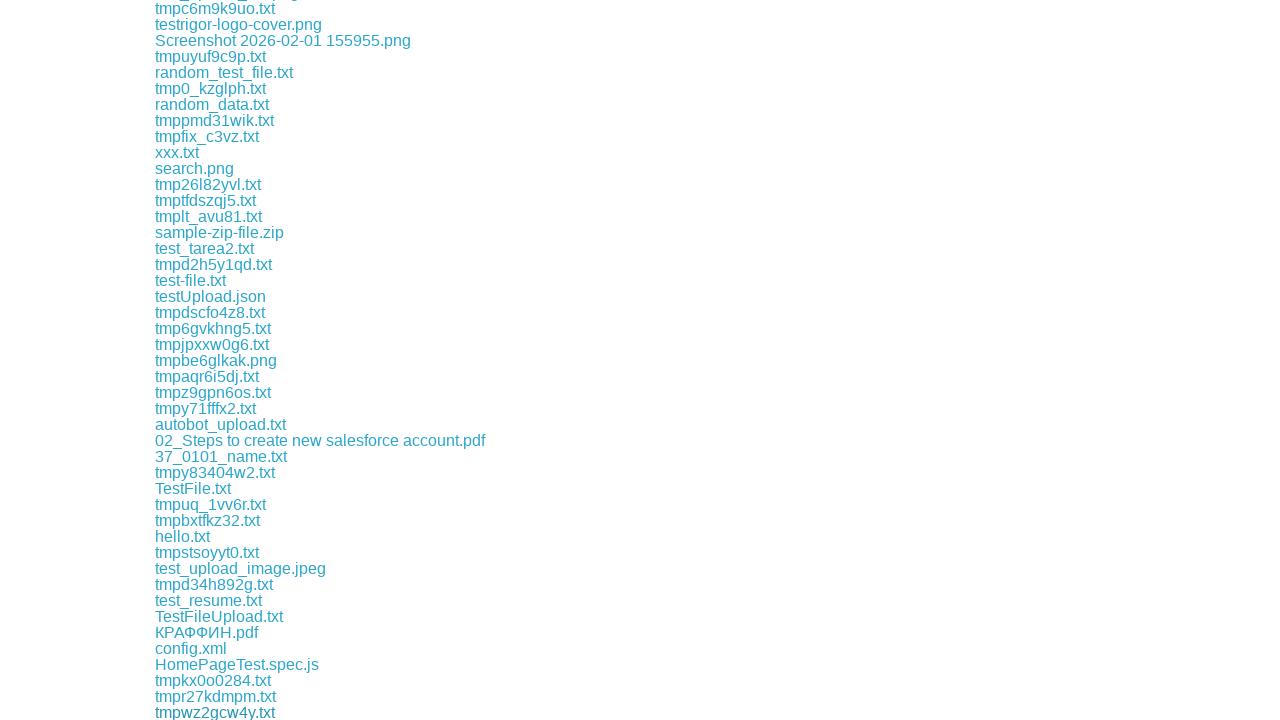

Retrieved download link #242
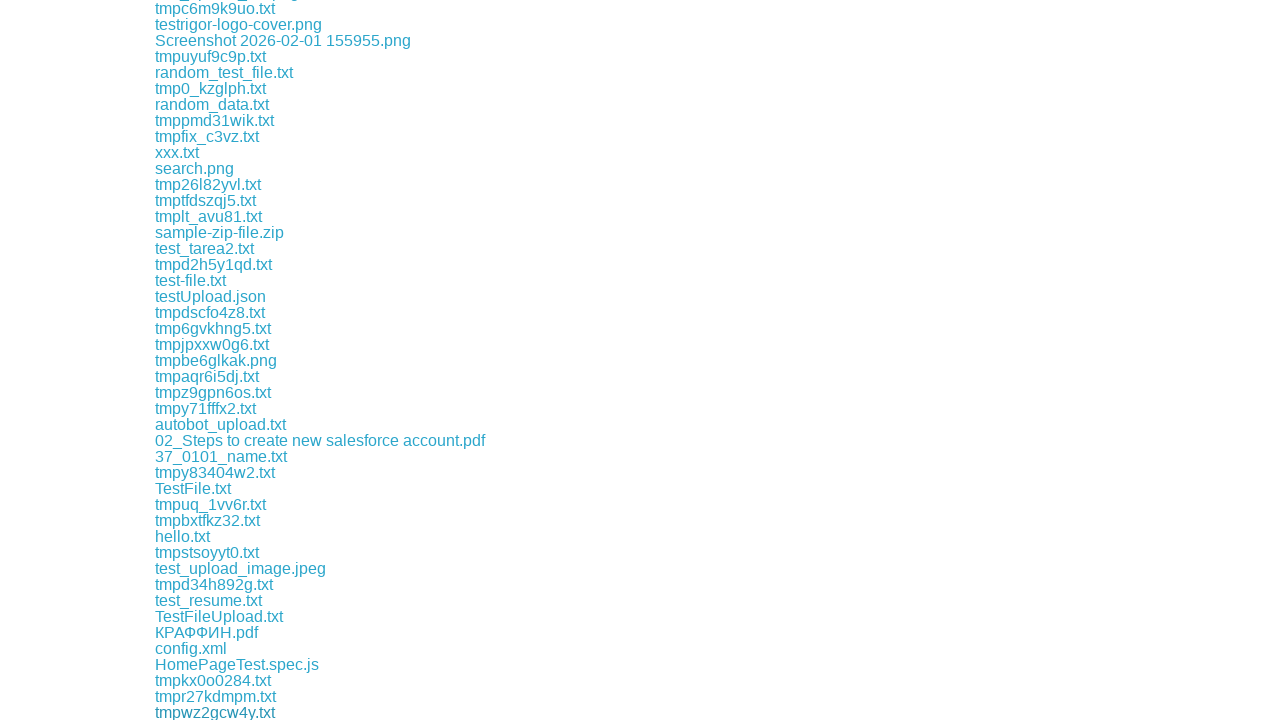

Clicked download link #242 at (218, 712) on xpath=//div[@class='example']/a >> nth=241
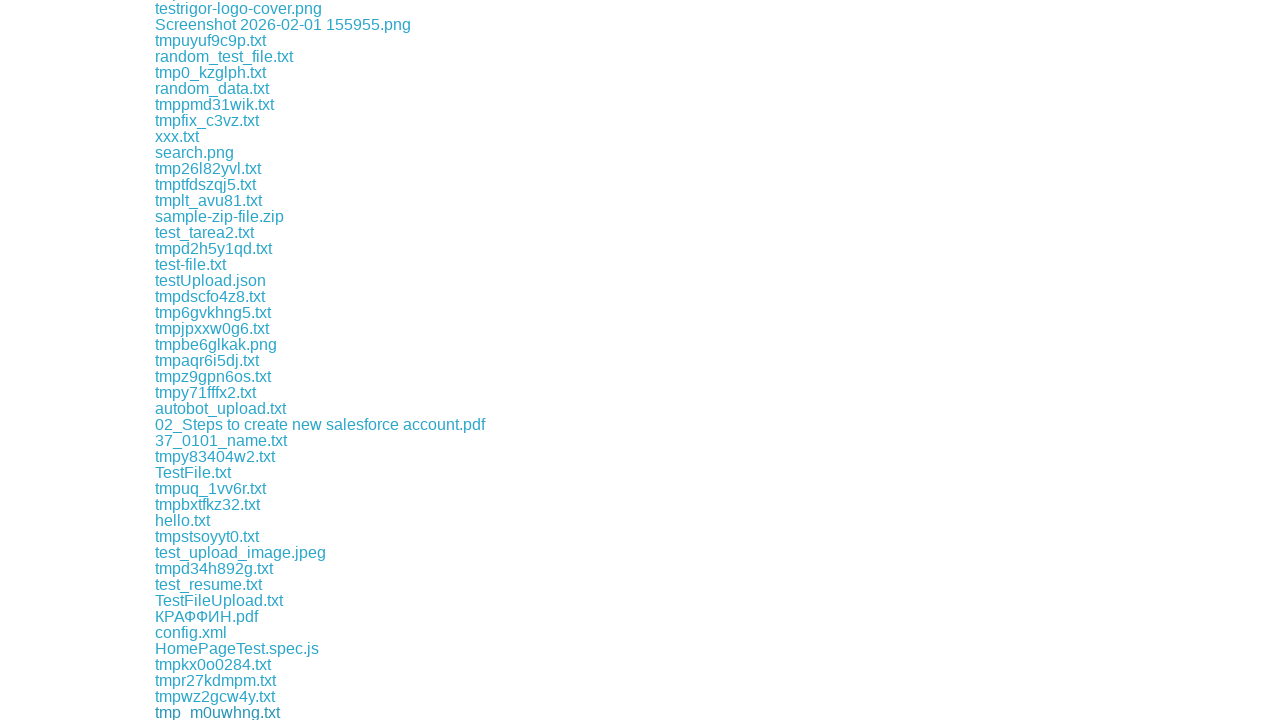

Retrieved download link #243
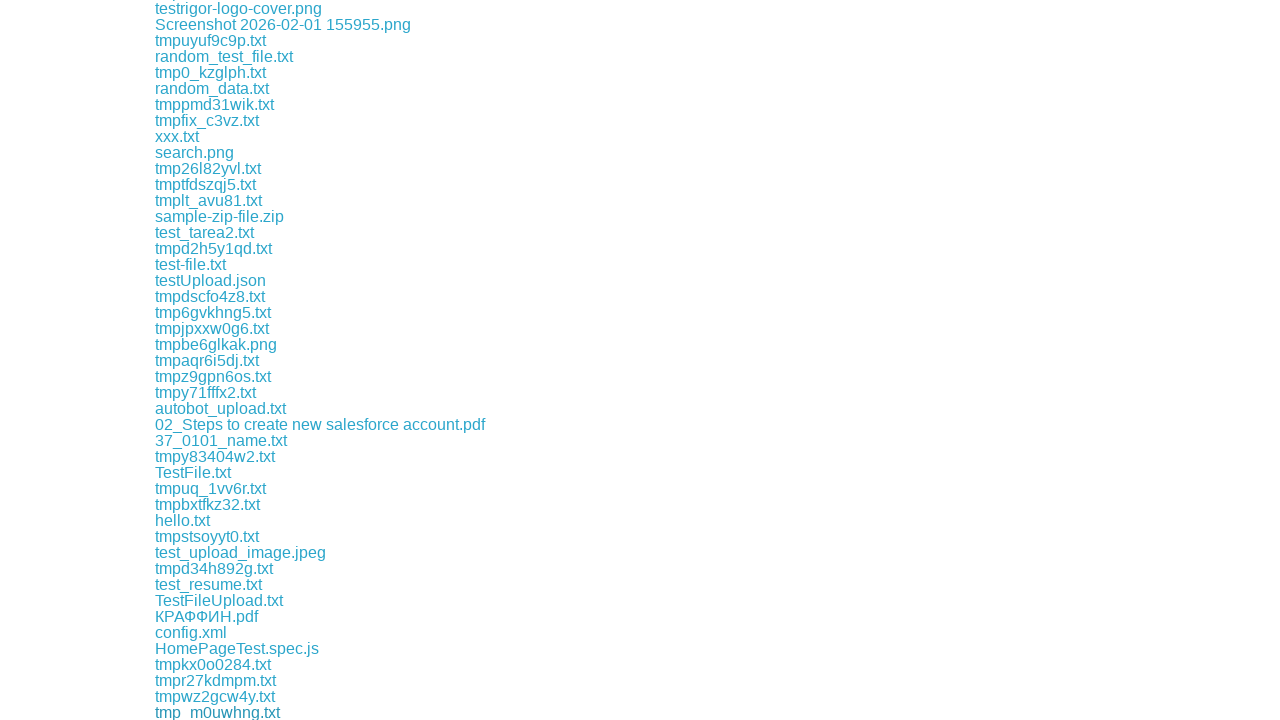

Clicked download link #243 at (212, 712) on xpath=//div[@class='example']/a >> nth=242
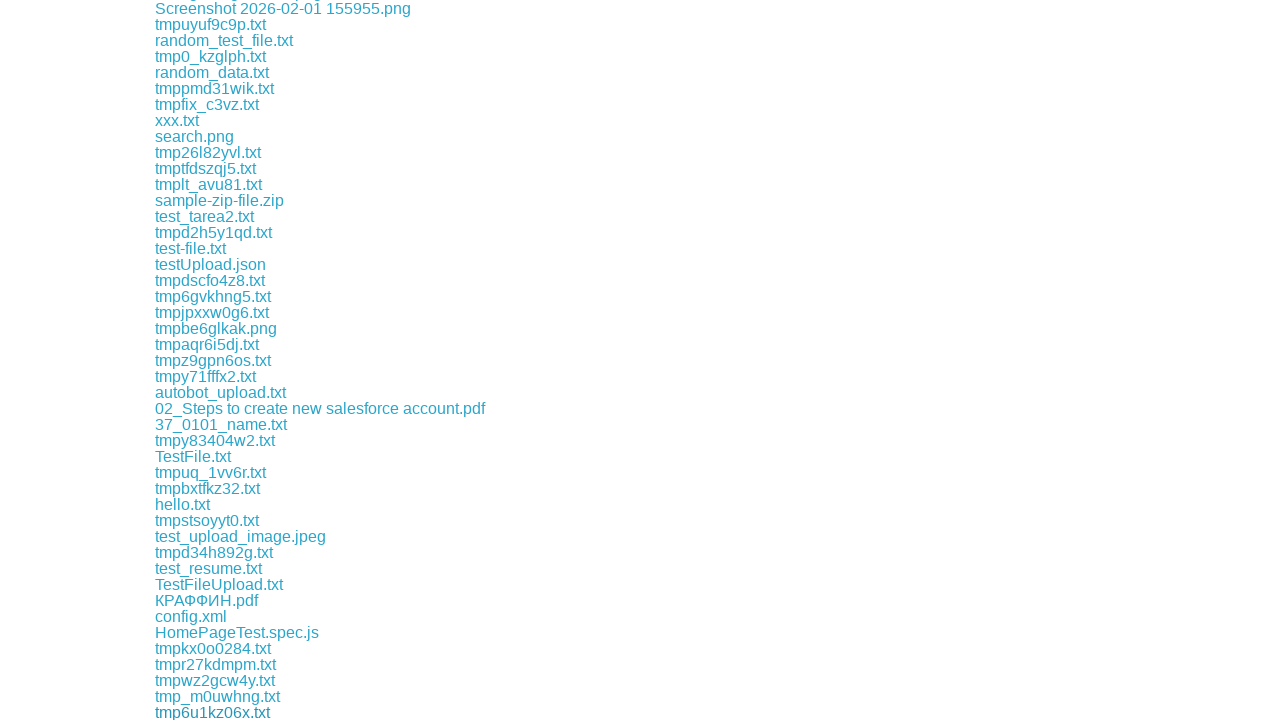

Retrieved download link #244
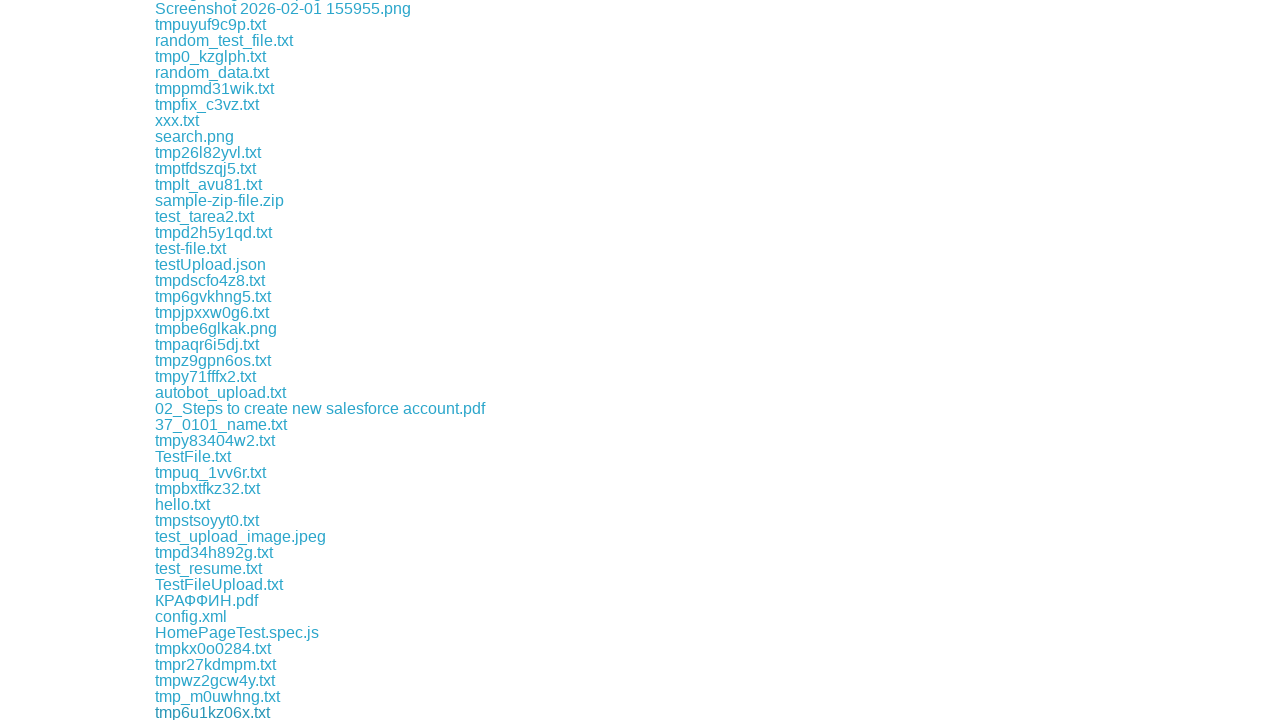

Clicked download link #244 at (212, 712) on xpath=//div[@class='example']/a >> nth=243
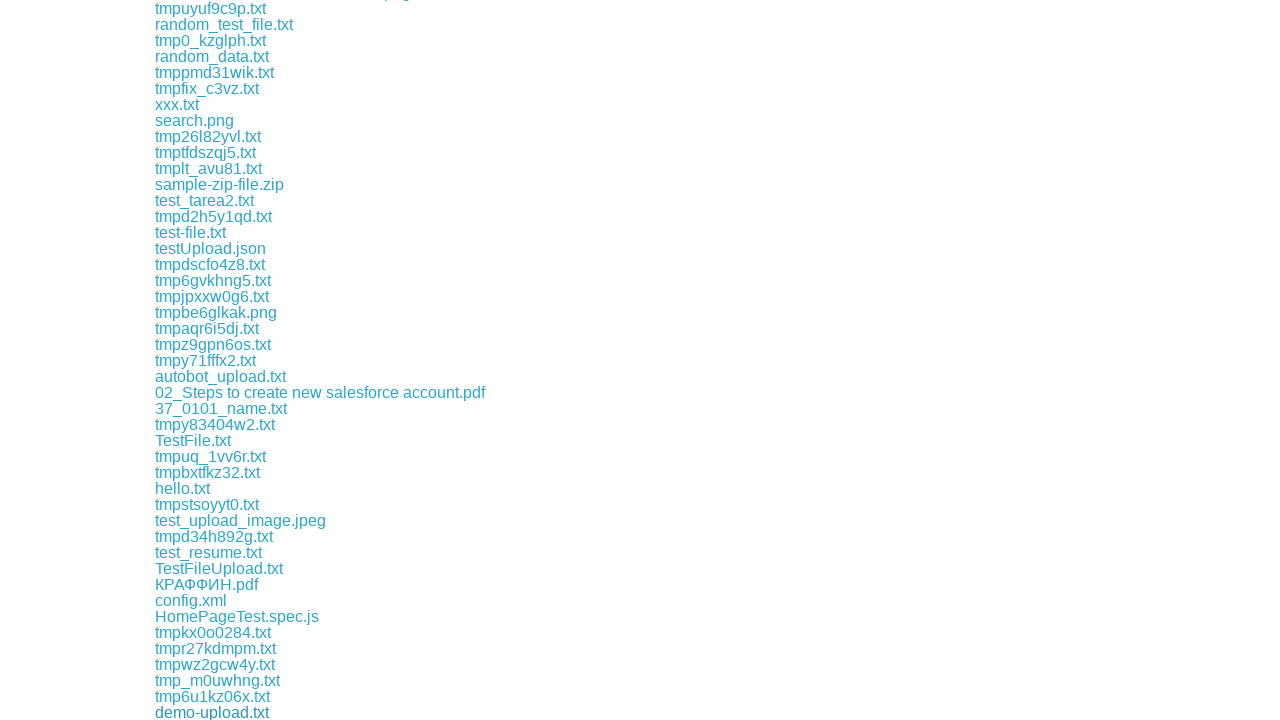

Retrieved download link #245
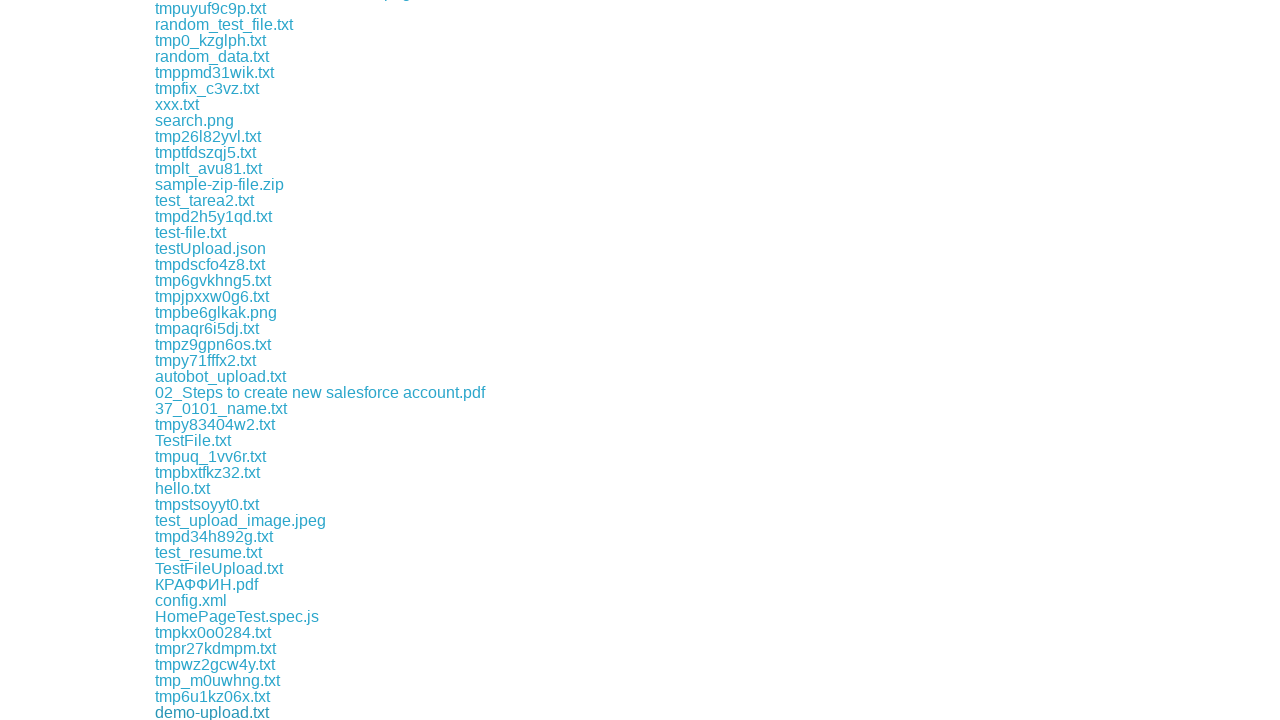

Clicked download link #245 at (214, 712) on xpath=//div[@class='example']/a >> nth=244
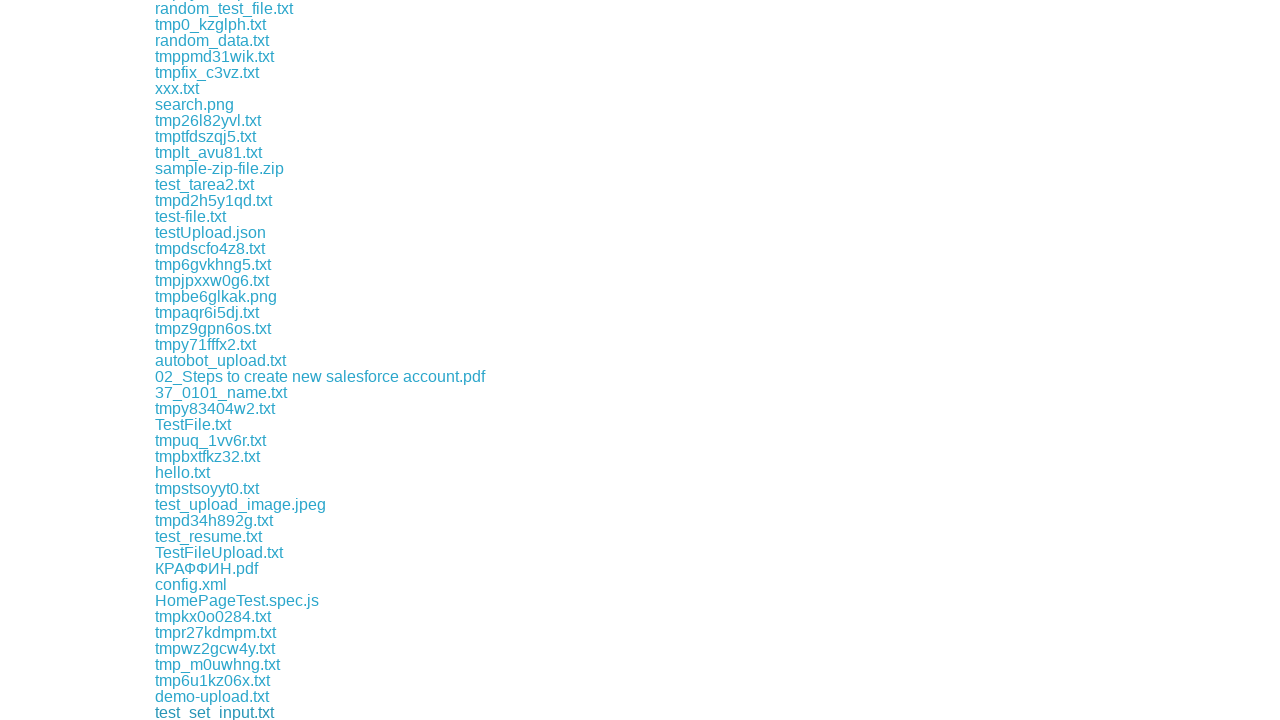

Retrieved download link #246
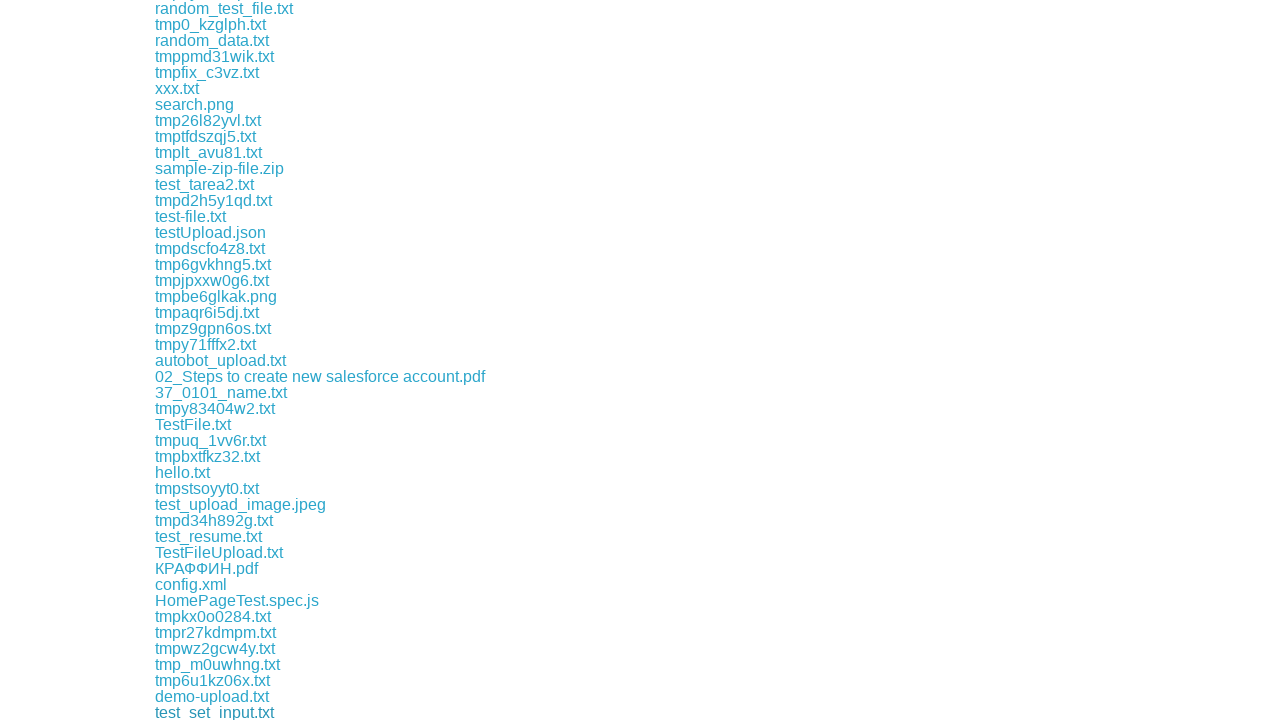

Clicked download link #246 at (206, 712) on xpath=//div[@class='example']/a >> nth=245
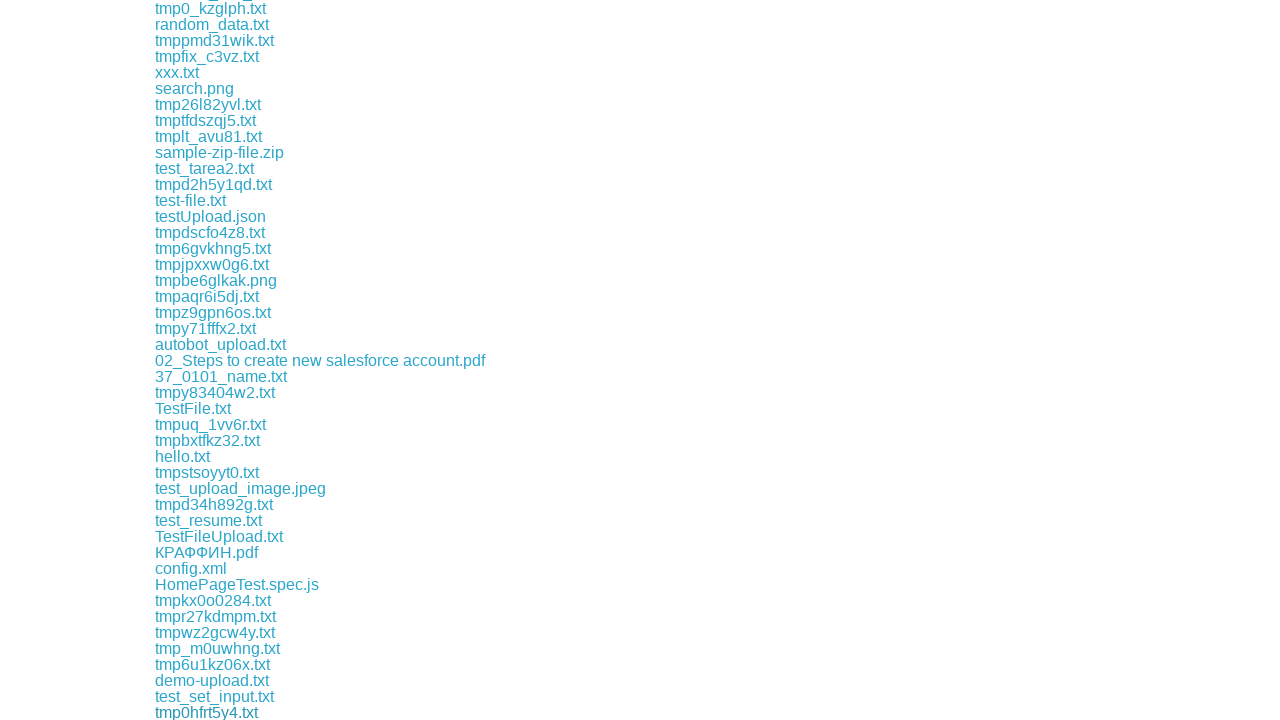

Retrieved download link #247
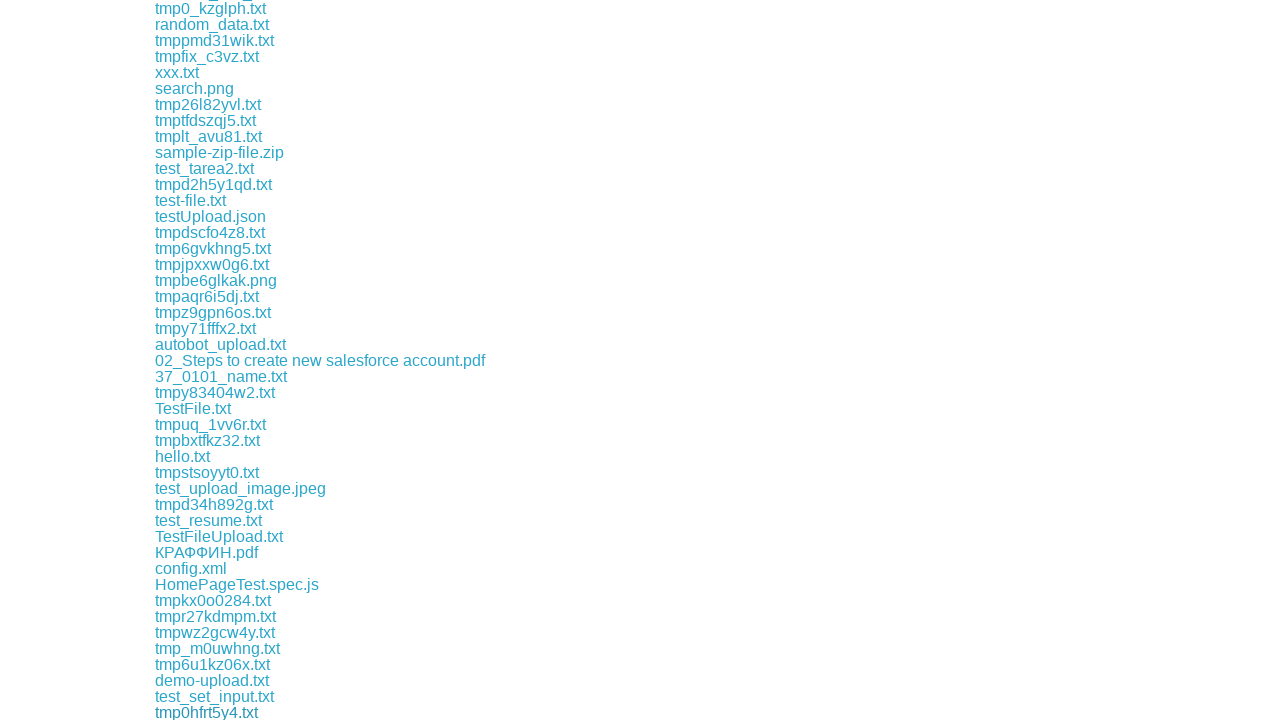

Clicked download link #247 at (200, 712) on xpath=//div[@class='example']/a >> nth=246
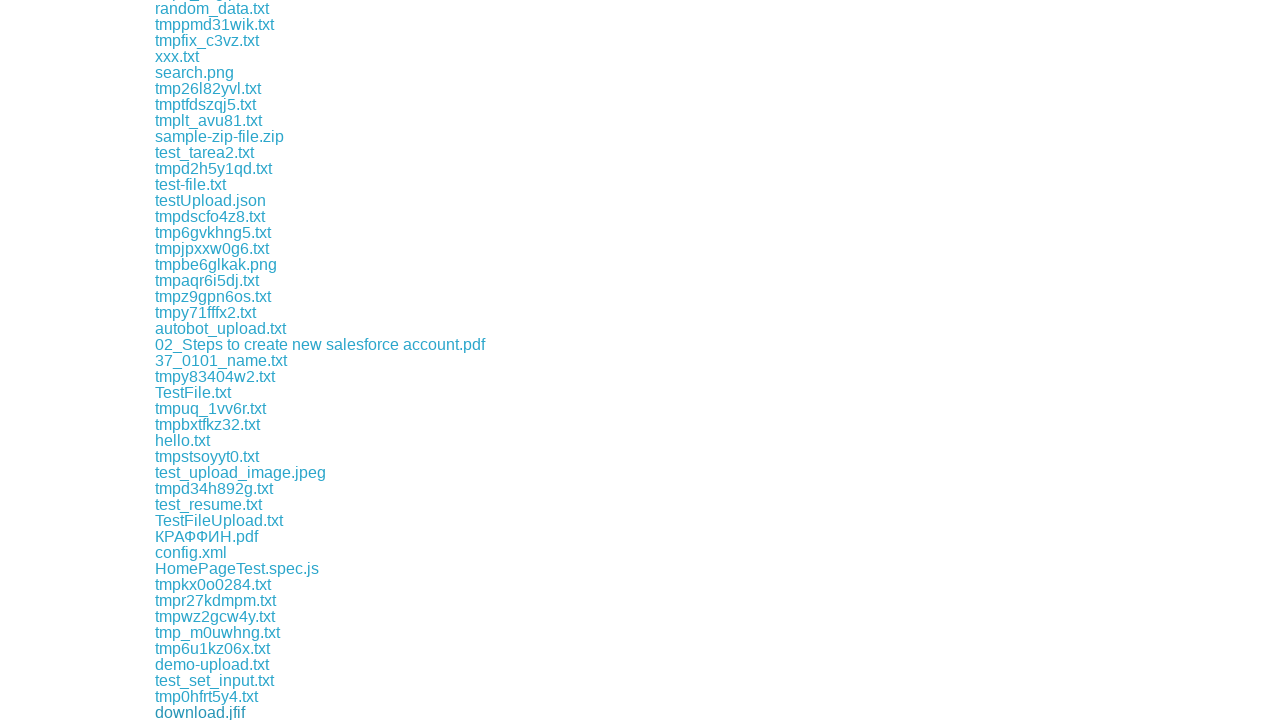

Retrieved download link #248
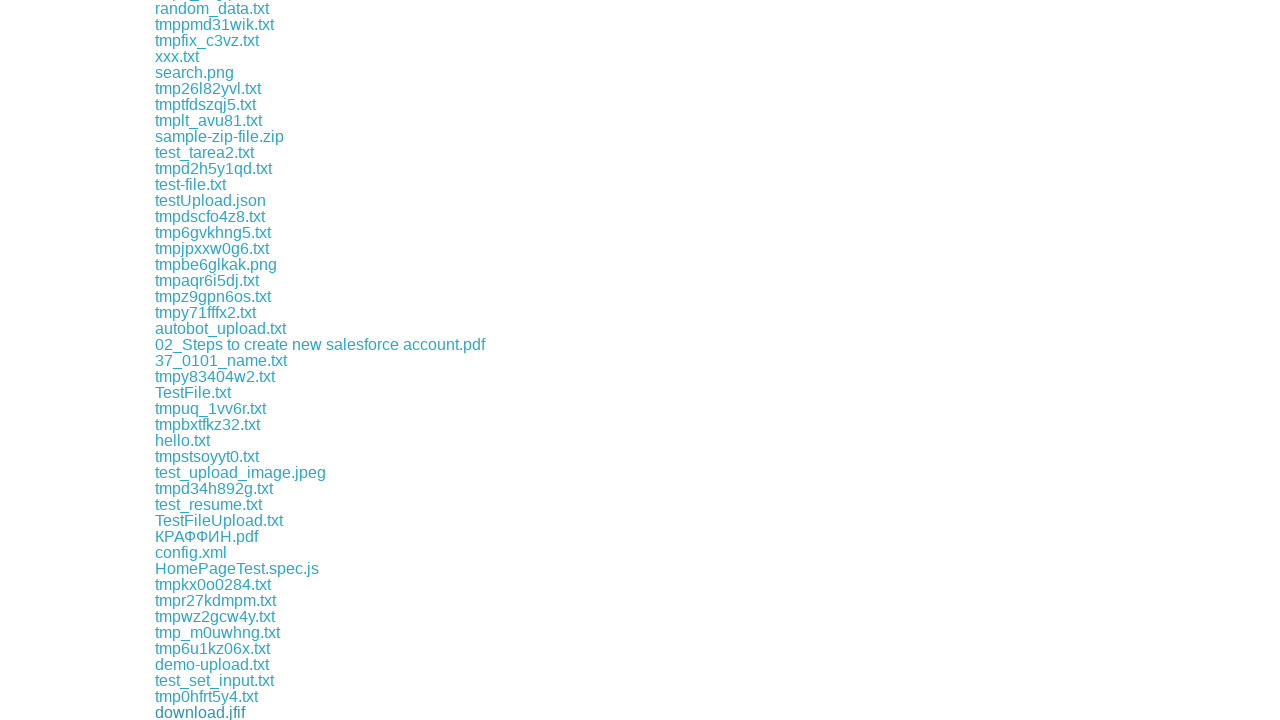

Clicked download link #248 at (220, 712) on xpath=//div[@class='example']/a >> nth=247
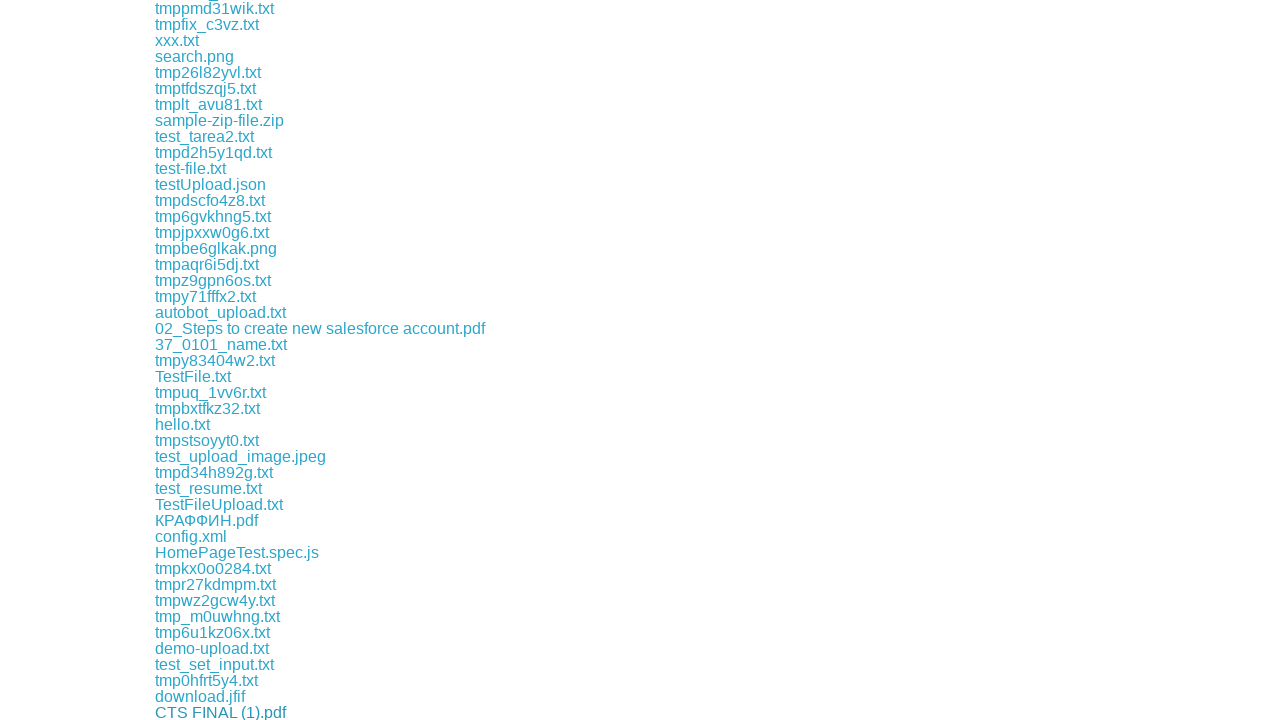

Retrieved download link #249
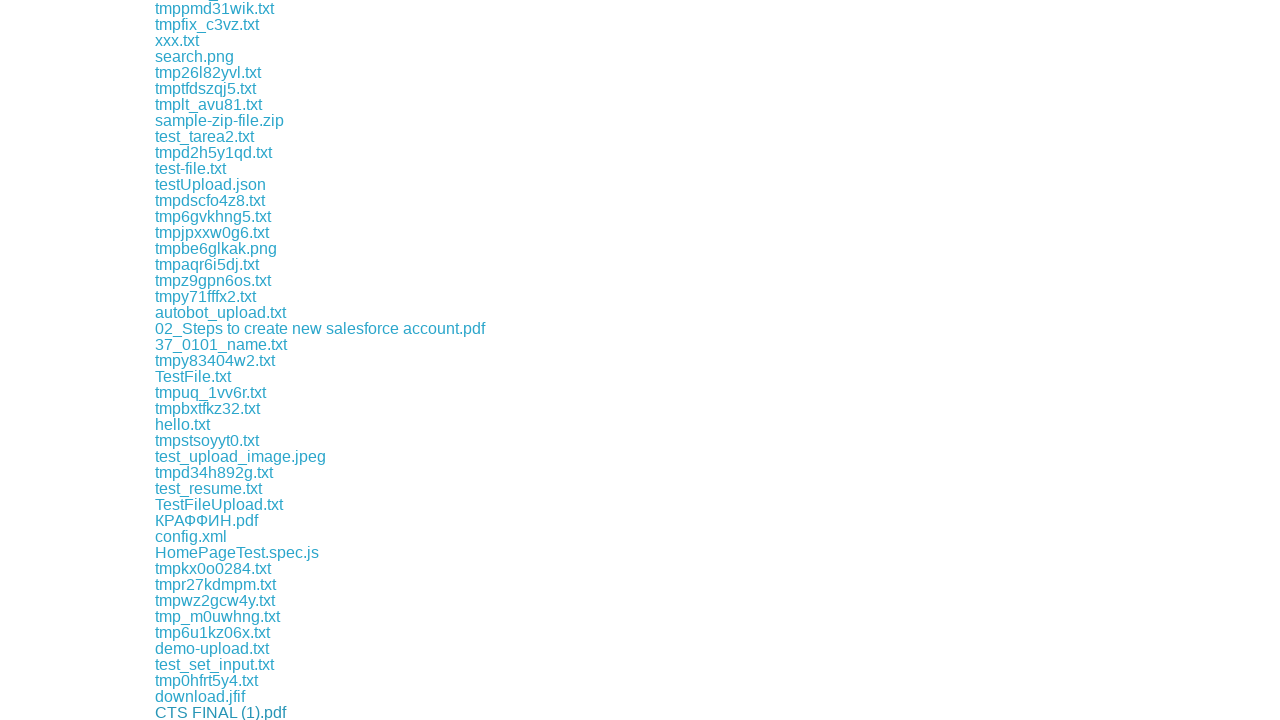

Clicked download link #249 at (178, 712) on xpath=//div[@class='example']/a >> nth=248
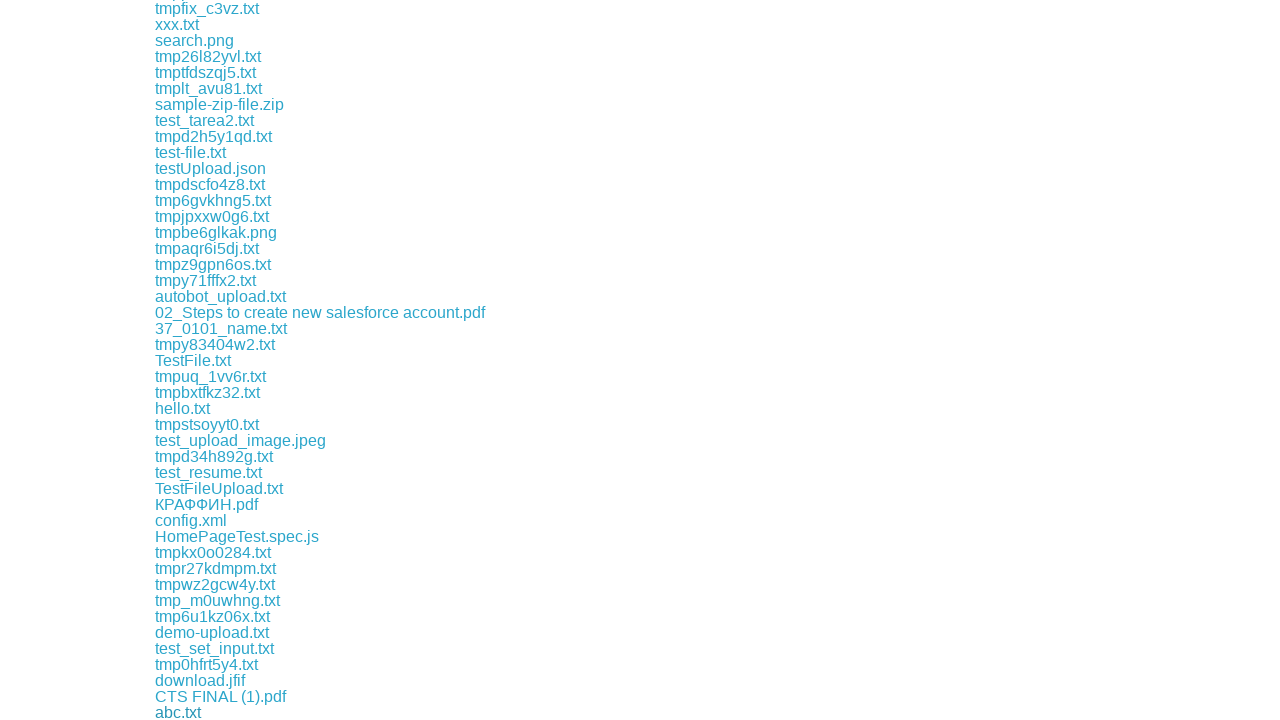

Retrieved download link #250
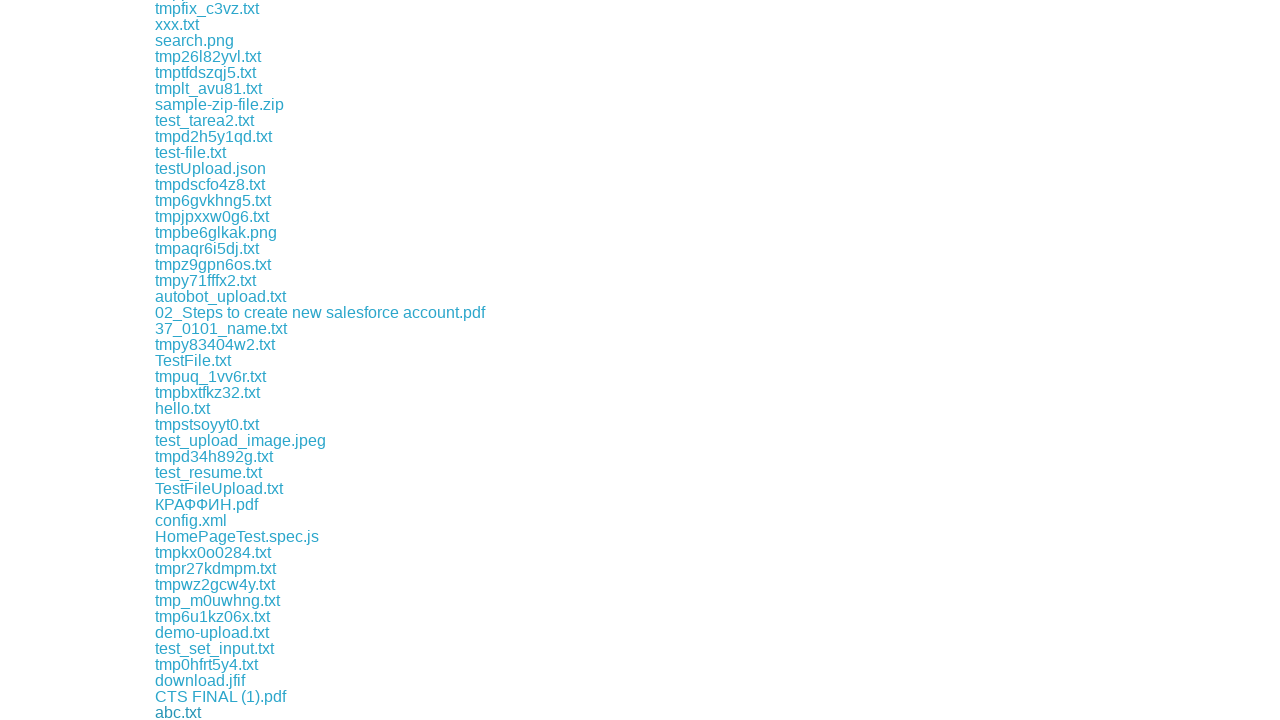

Clicked download link #250 at (204, 712) on xpath=//div[@class='example']/a >> nth=249
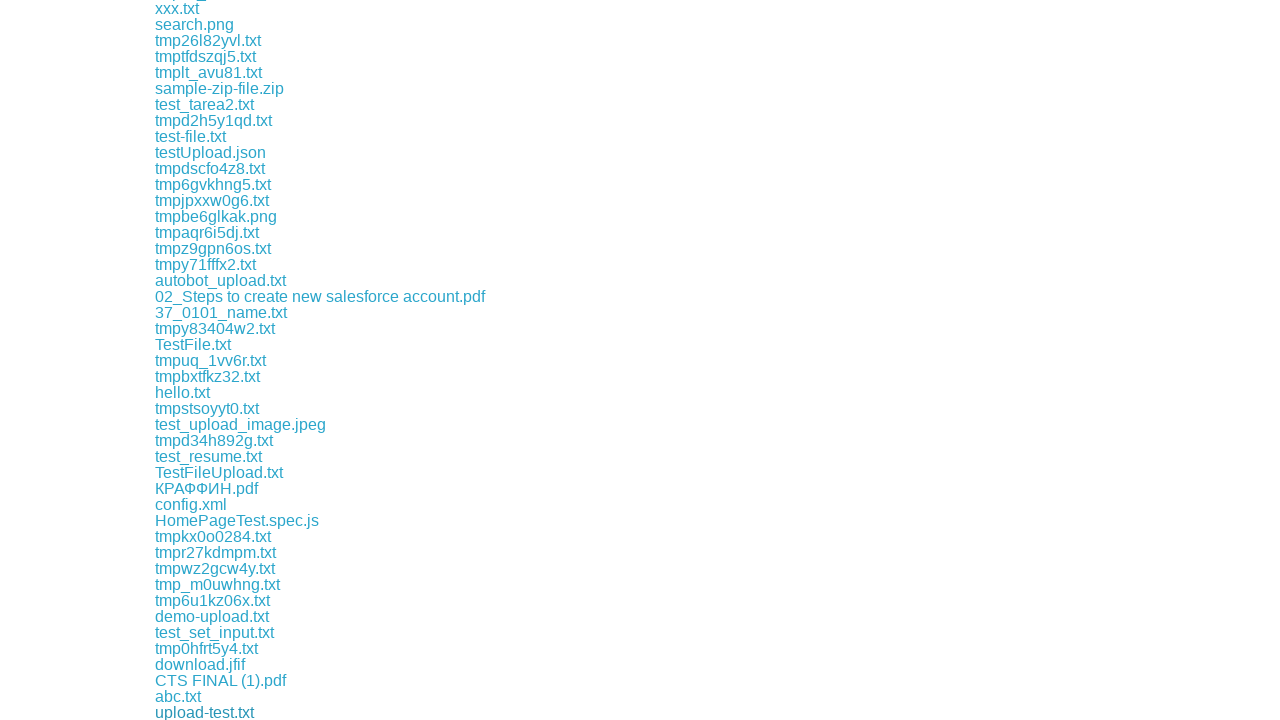

Retrieved download link #251
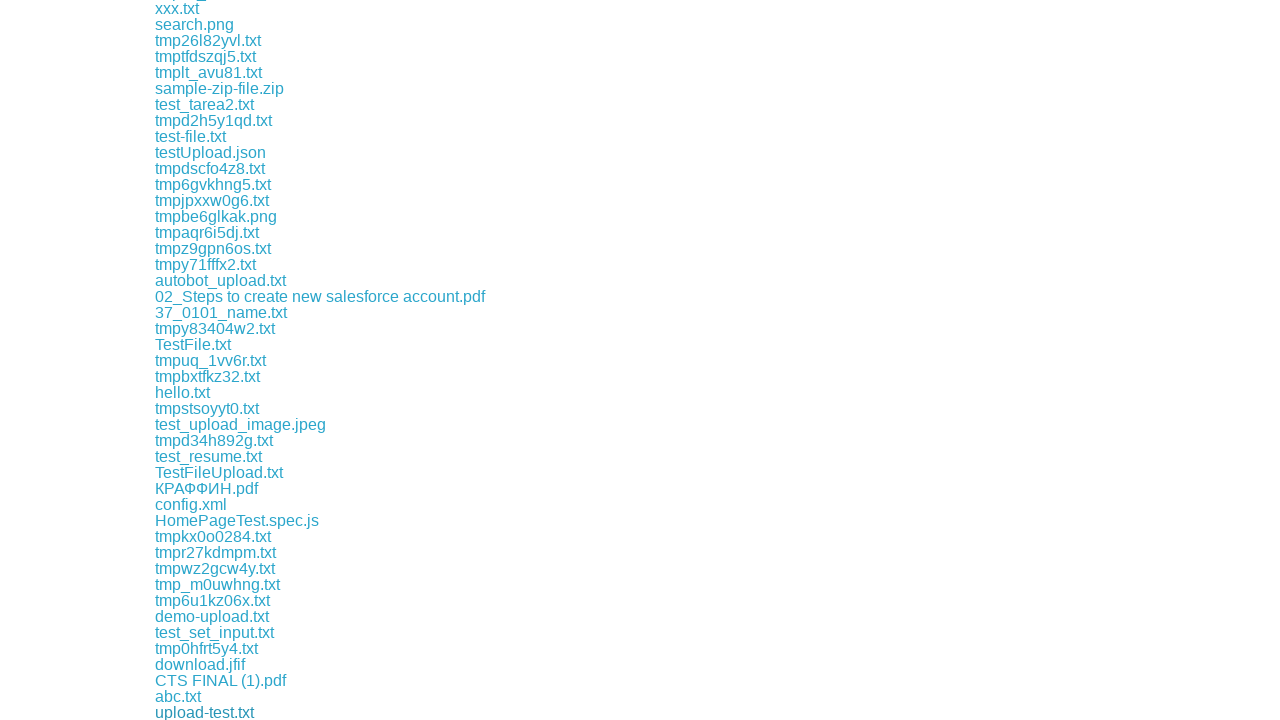

Clicked download link #251 at (211, 712) on xpath=//div[@class='example']/a >> nth=250
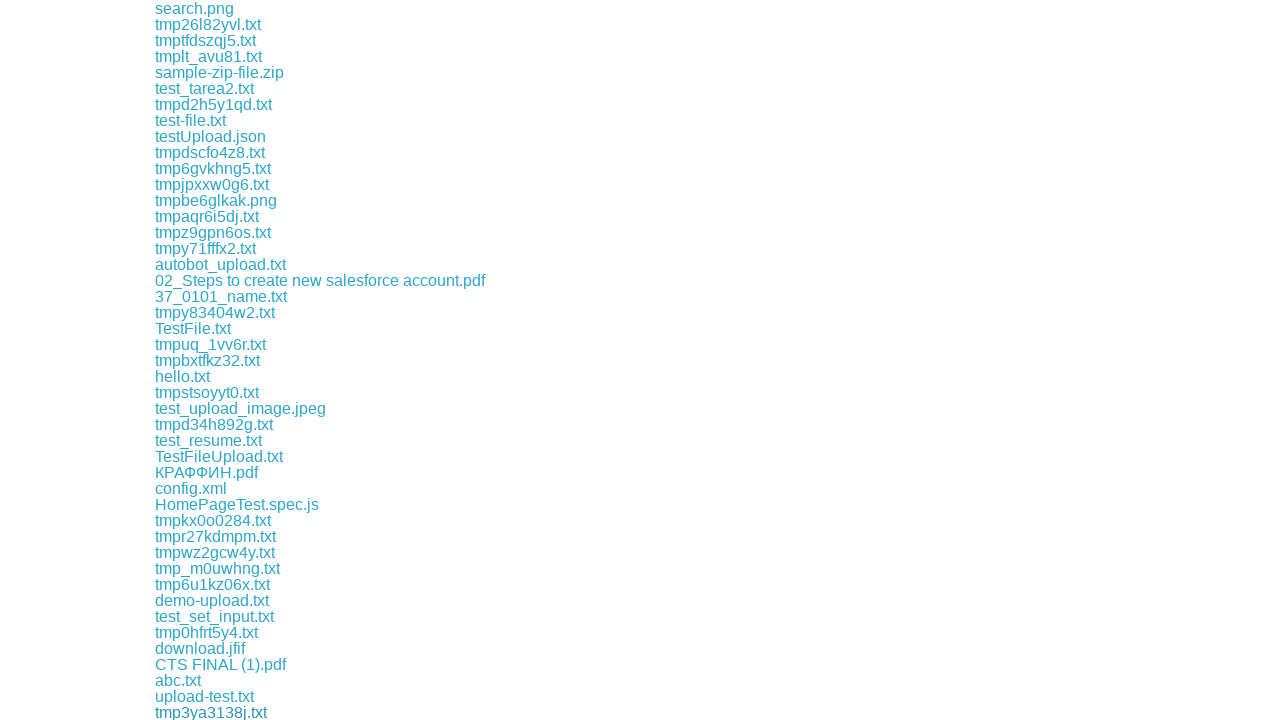

Retrieved download link #252
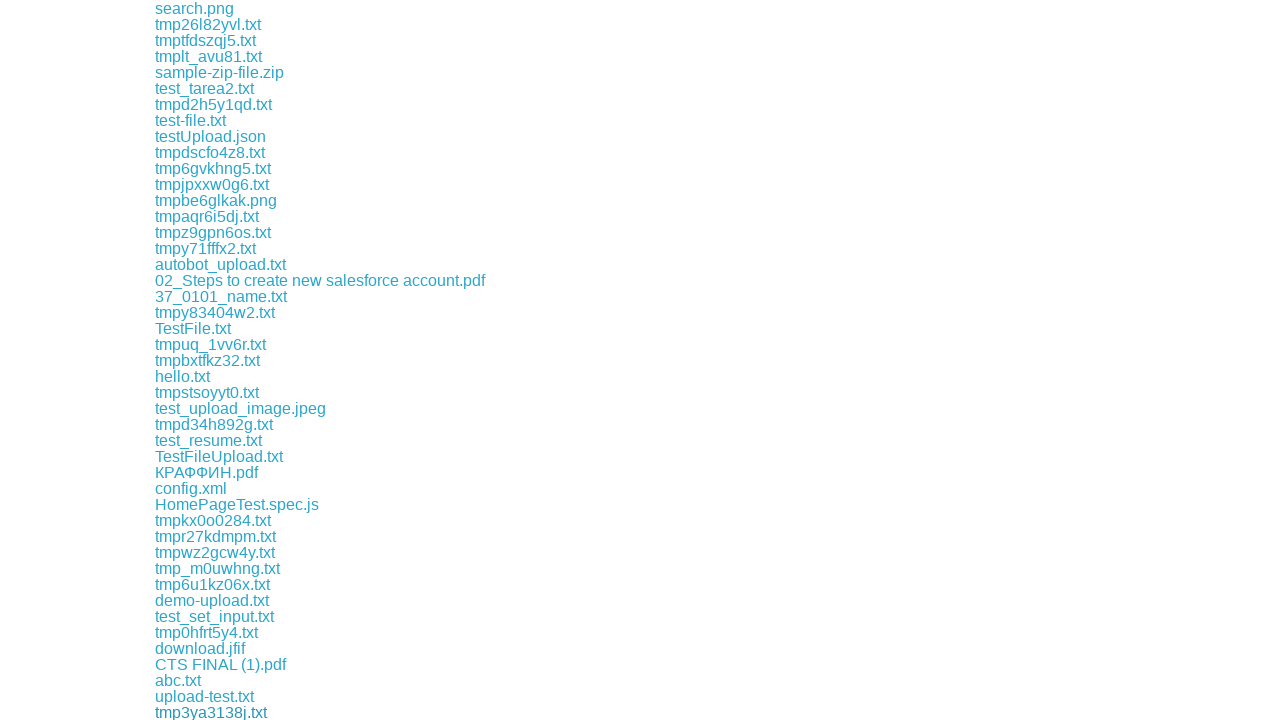

Clicked download link #252 at (208, 712) on xpath=//div[@class='example']/a >> nth=251
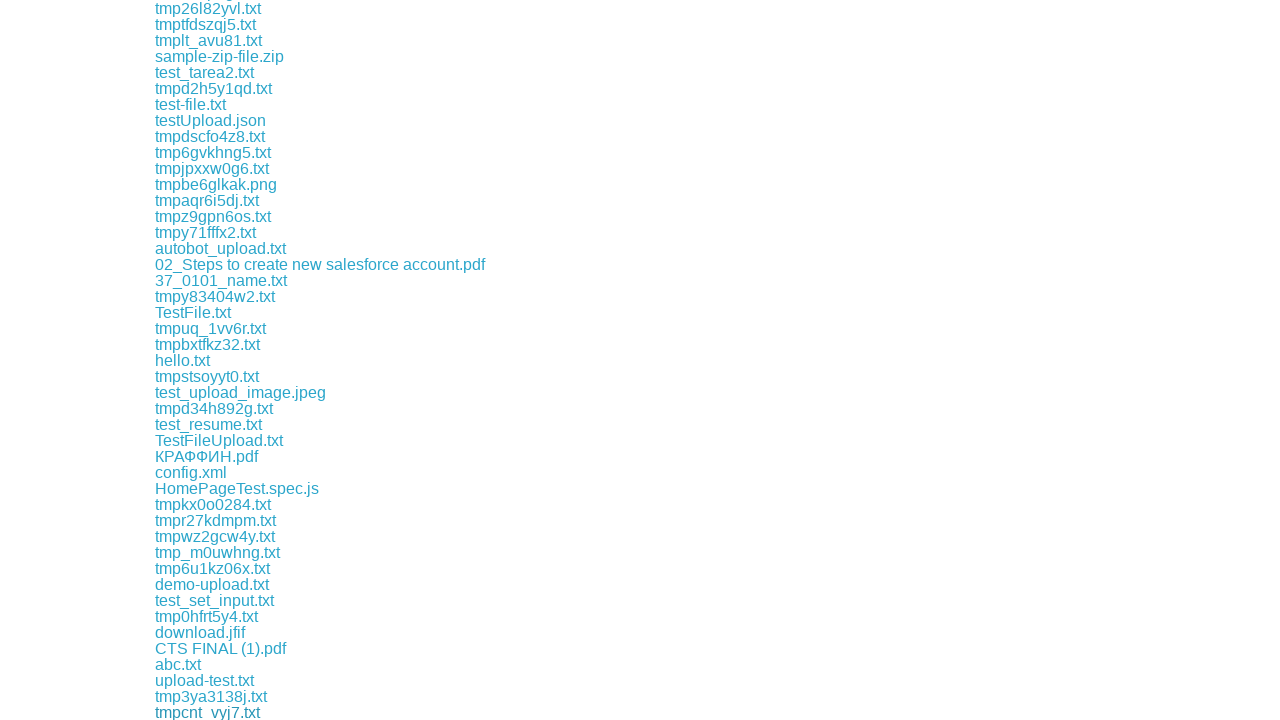

Retrieved download link #253
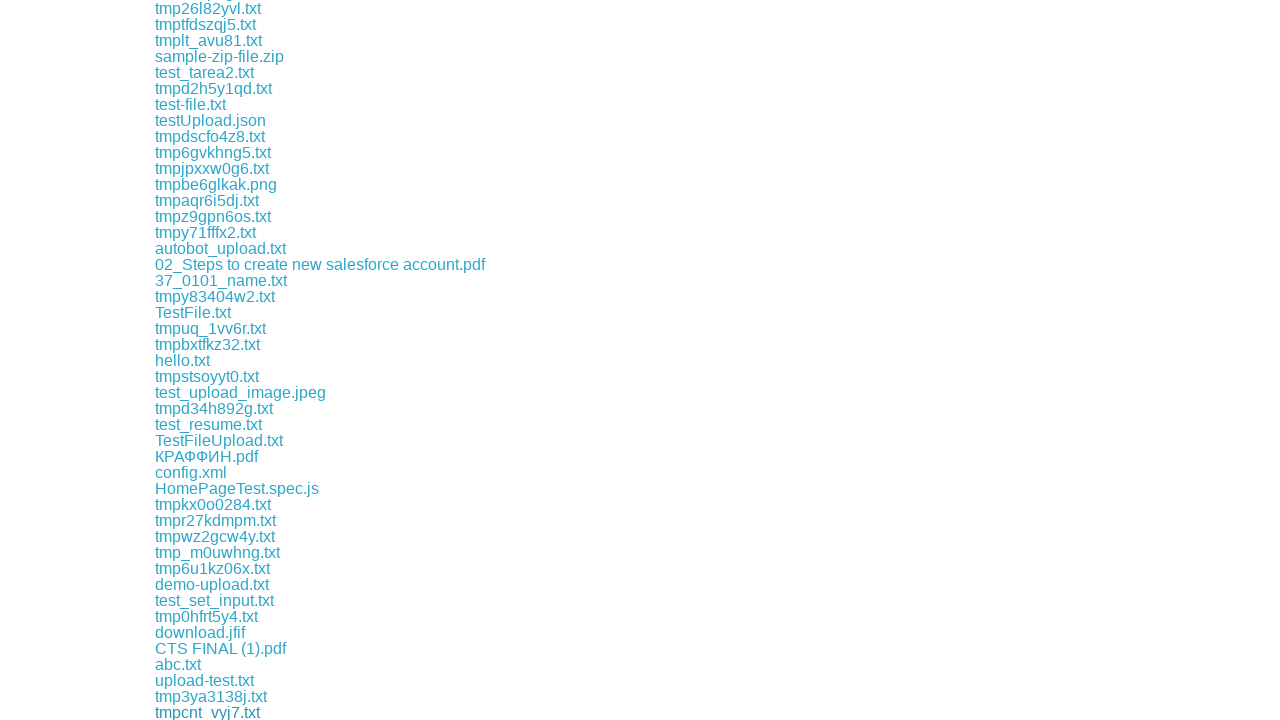

Clicked download link #253 at (206, 712) on xpath=//div[@class='example']/a >> nth=252
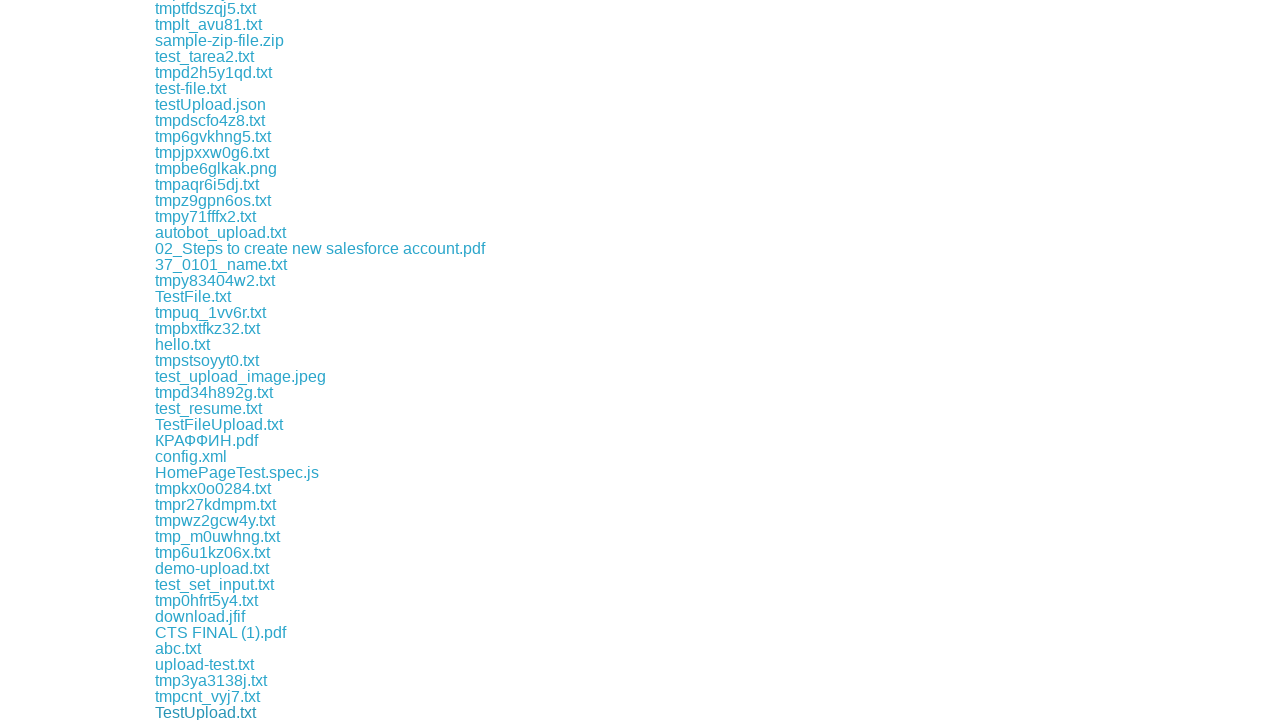

Retrieved download link #254
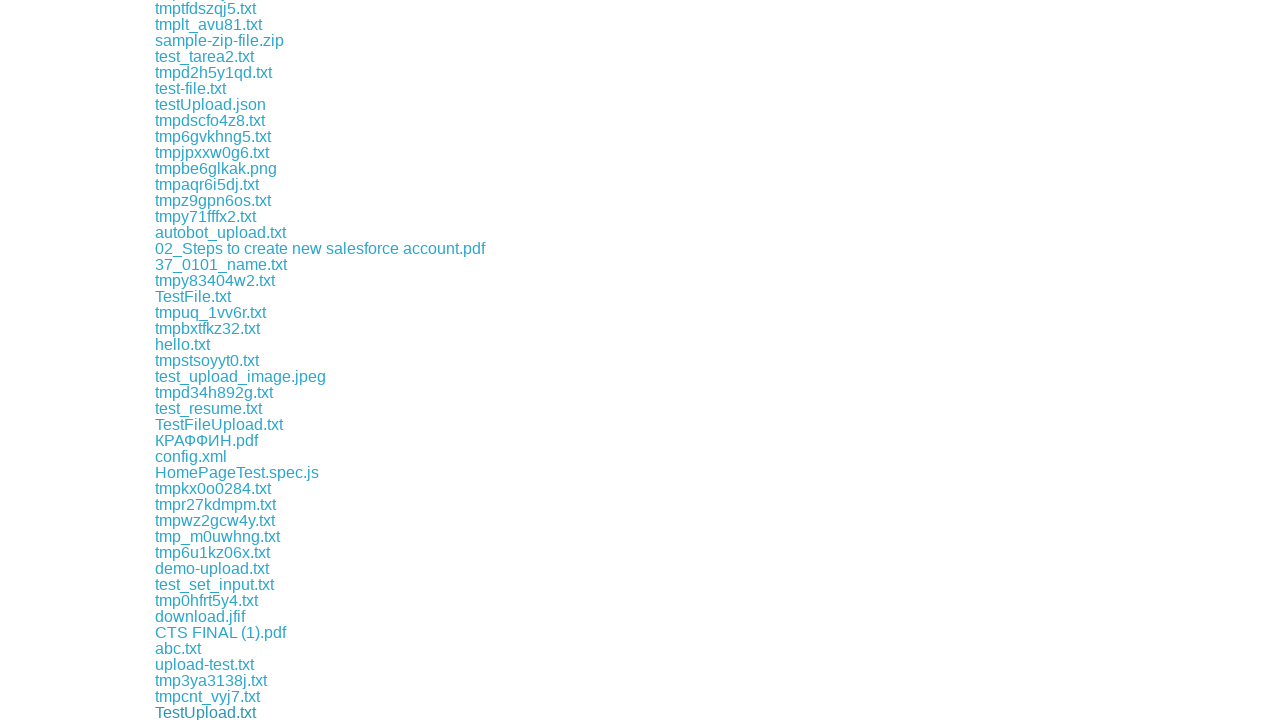

Clicked download link #254 at (210, 712) on xpath=//div[@class='example']/a >> nth=253
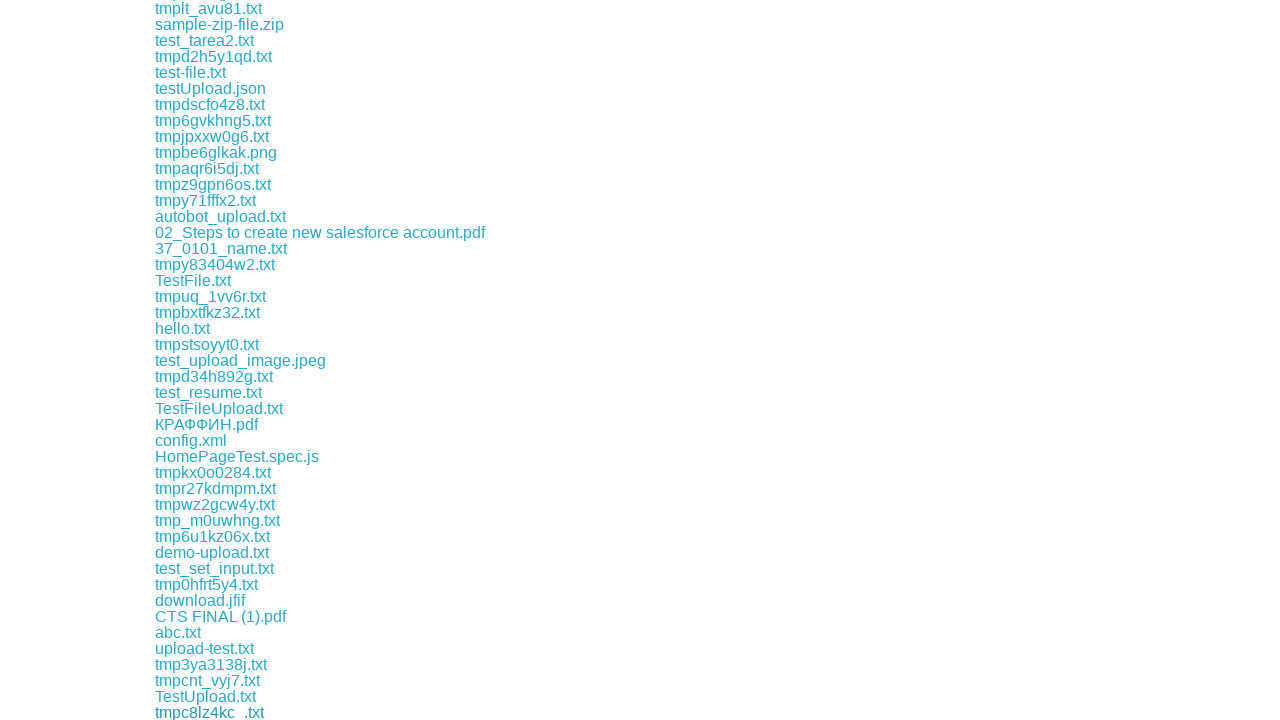

Retrieved download link #255
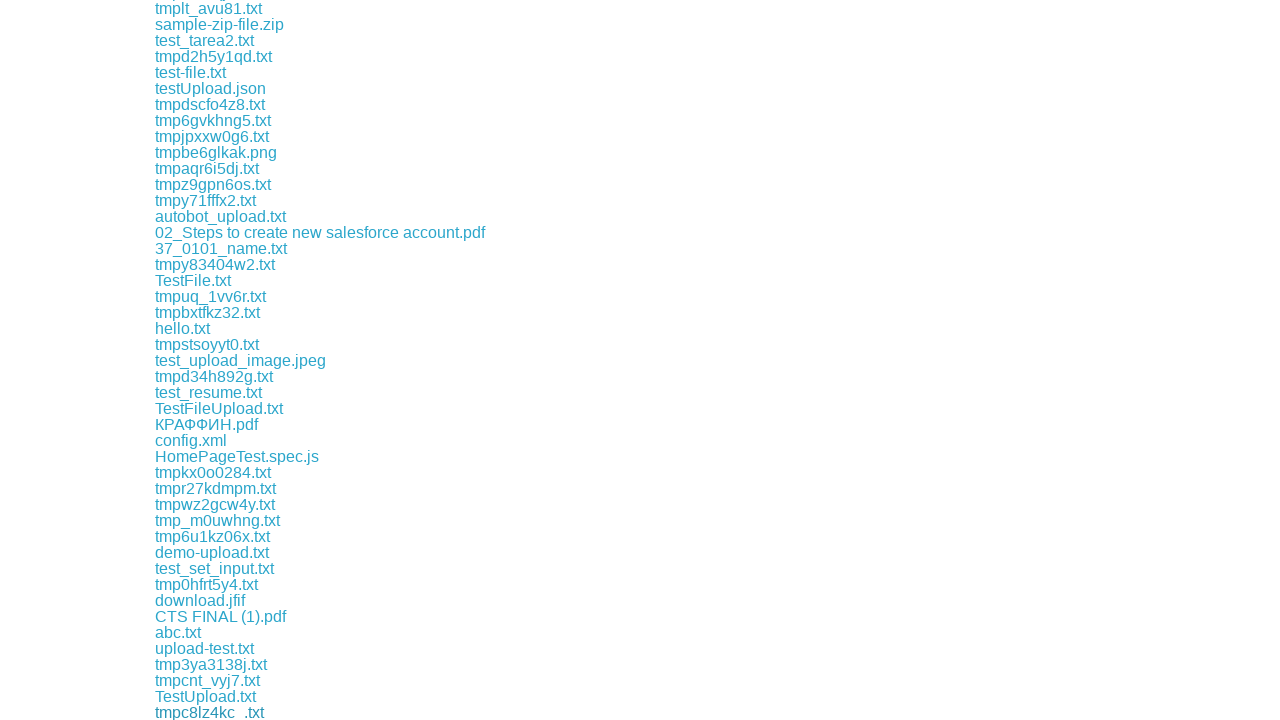

Clicked download link #255 at (208, 712) on xpath=//div[@class='example']/a >> nth=254
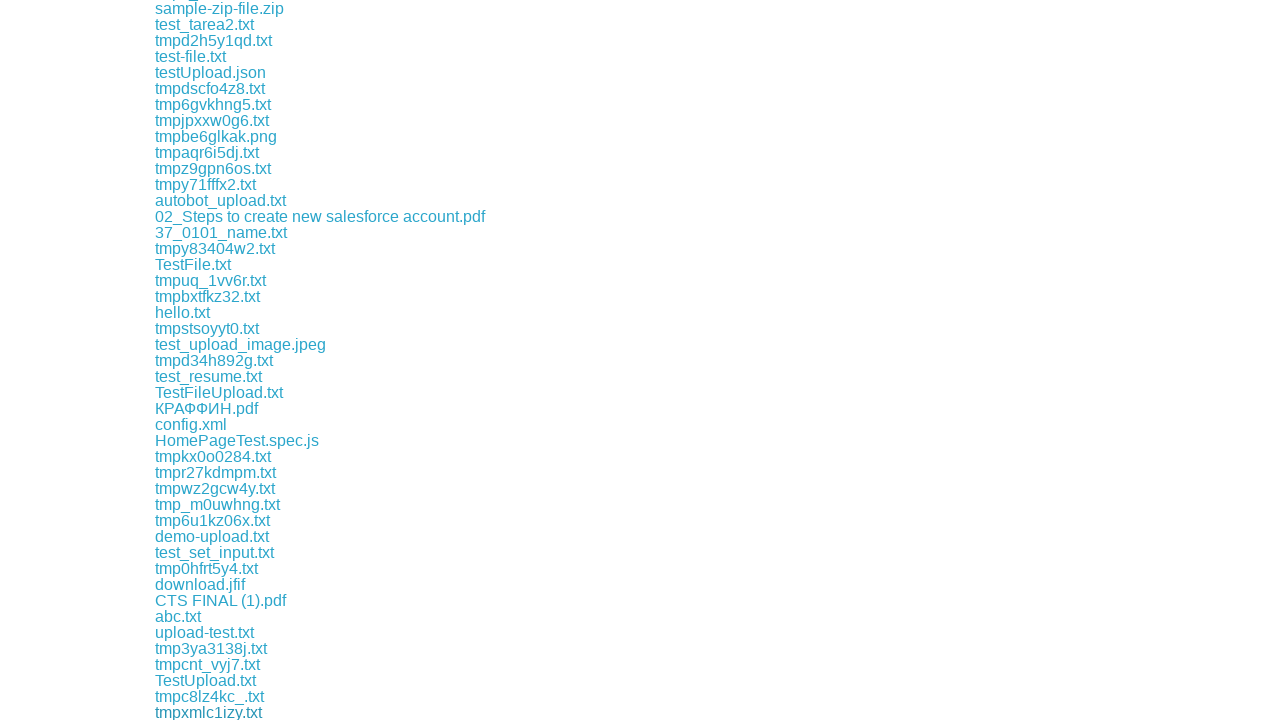

Retrieved download link #256
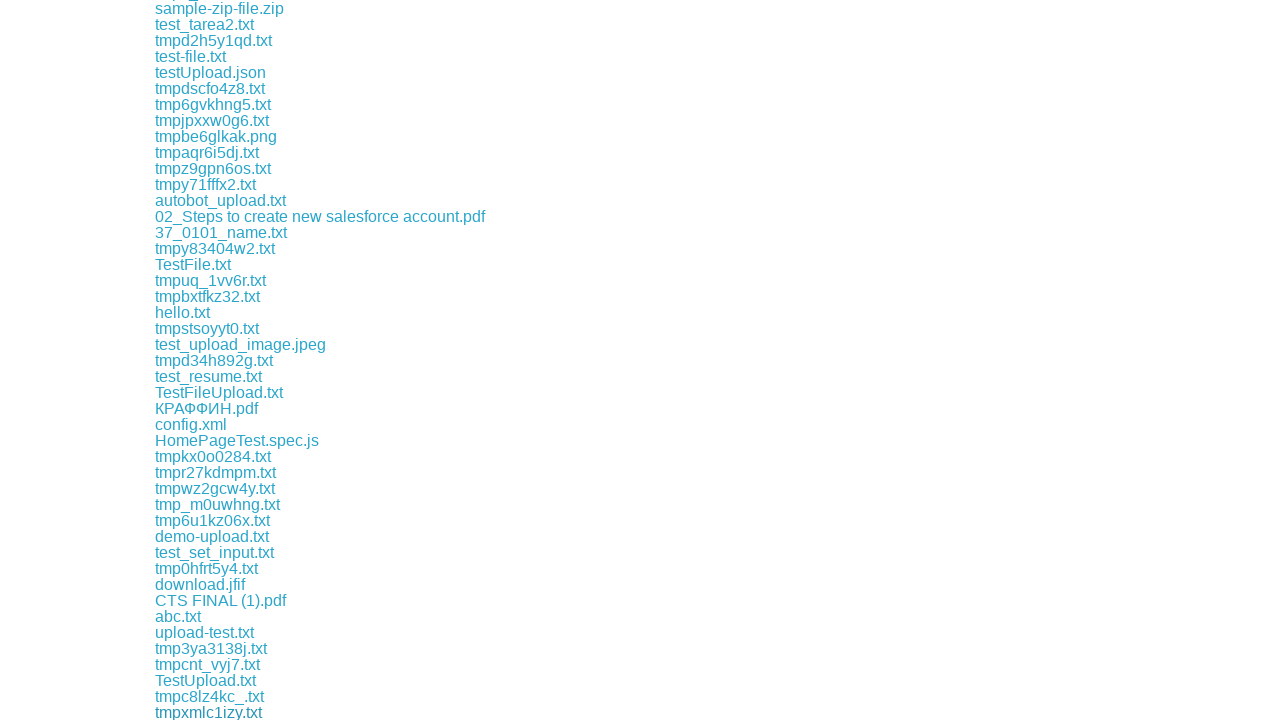

Clicked download link #256 at (214, 712) on xpath=//div[@class='example']/a >> nth=255
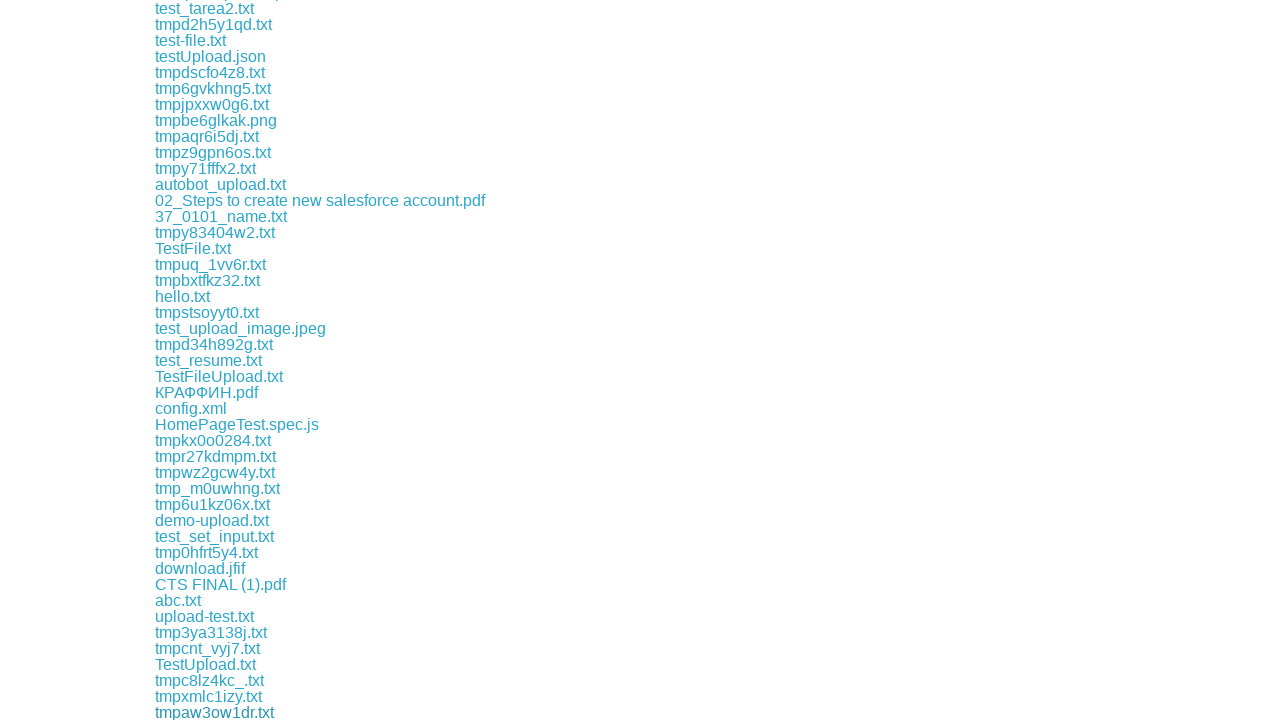

Retrieved download link #257
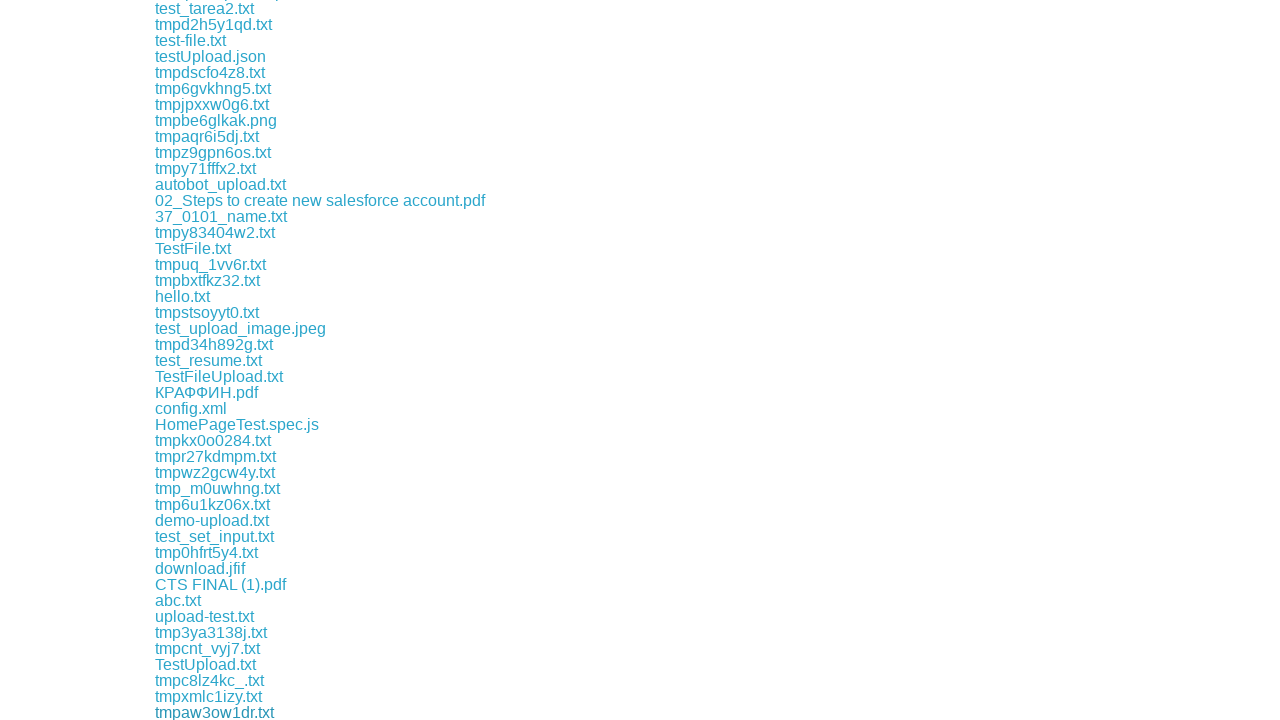

Clicked download link #257 at (215, 712) on xpath=//div[@class='example']/a >> nth=256
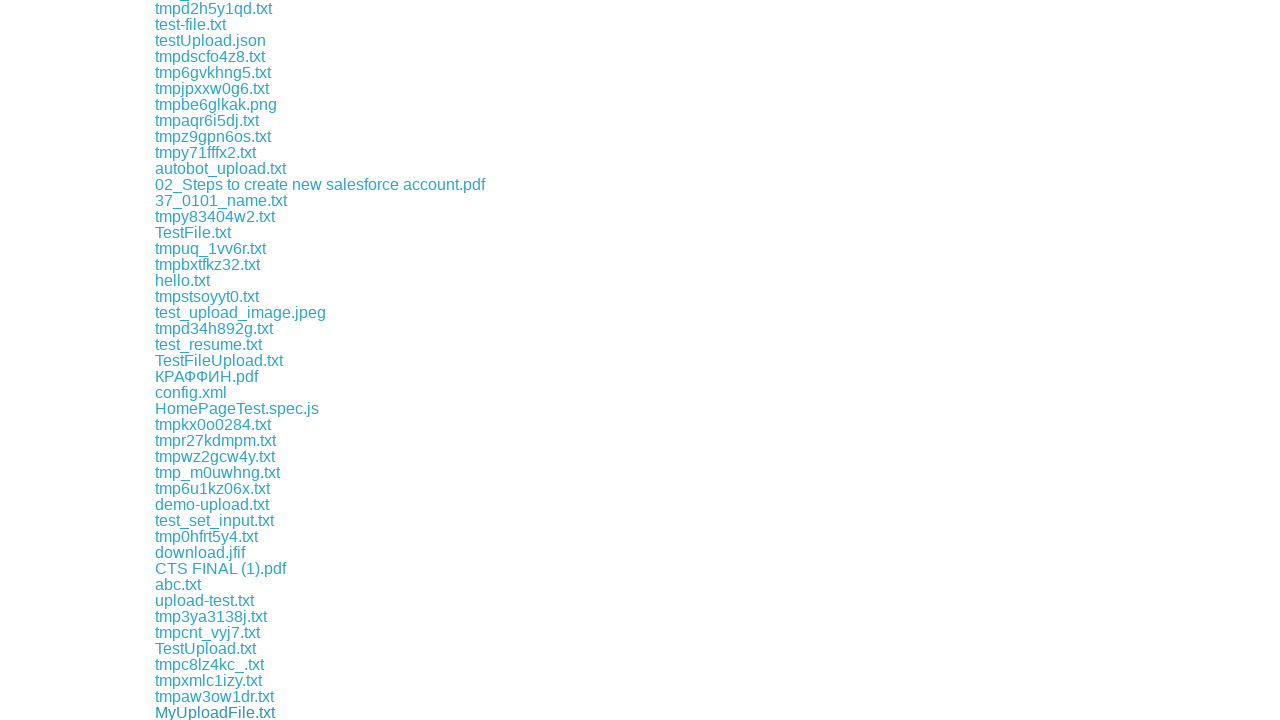

Retrieved download link #258
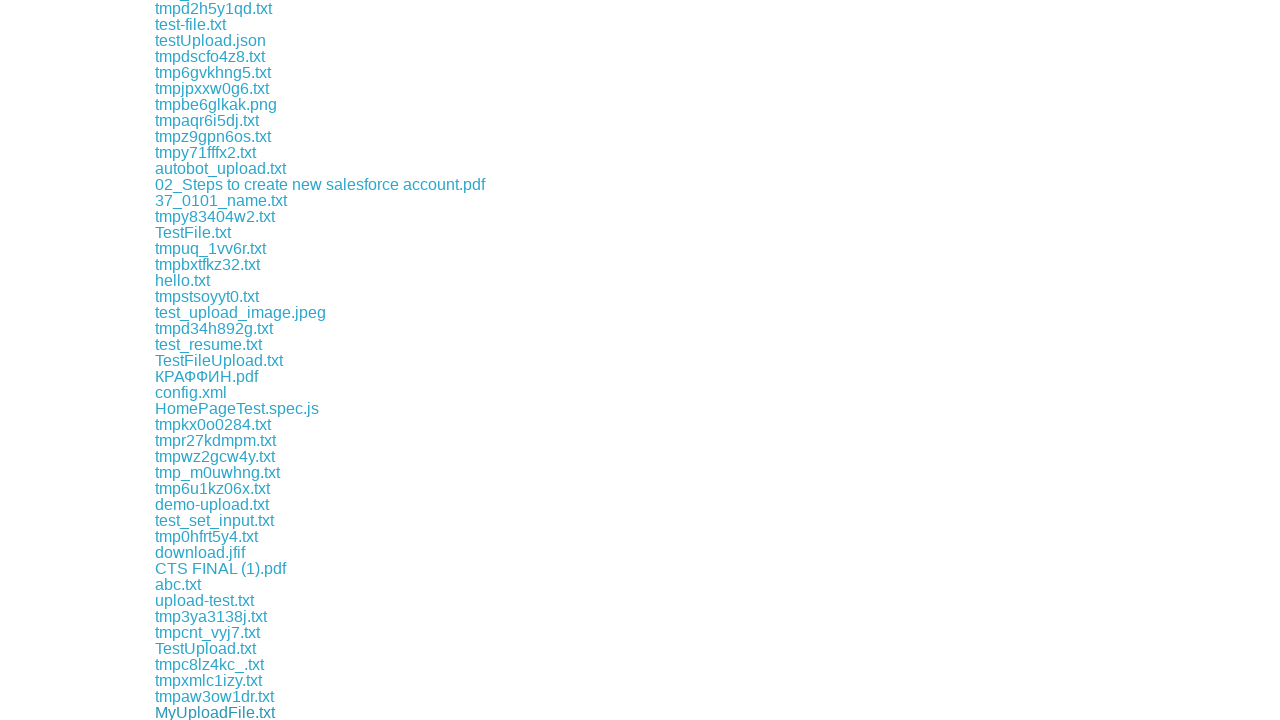

Clicked download link #258 at (284, 712) on xpath=//div[@class='example']/a >> nth=257
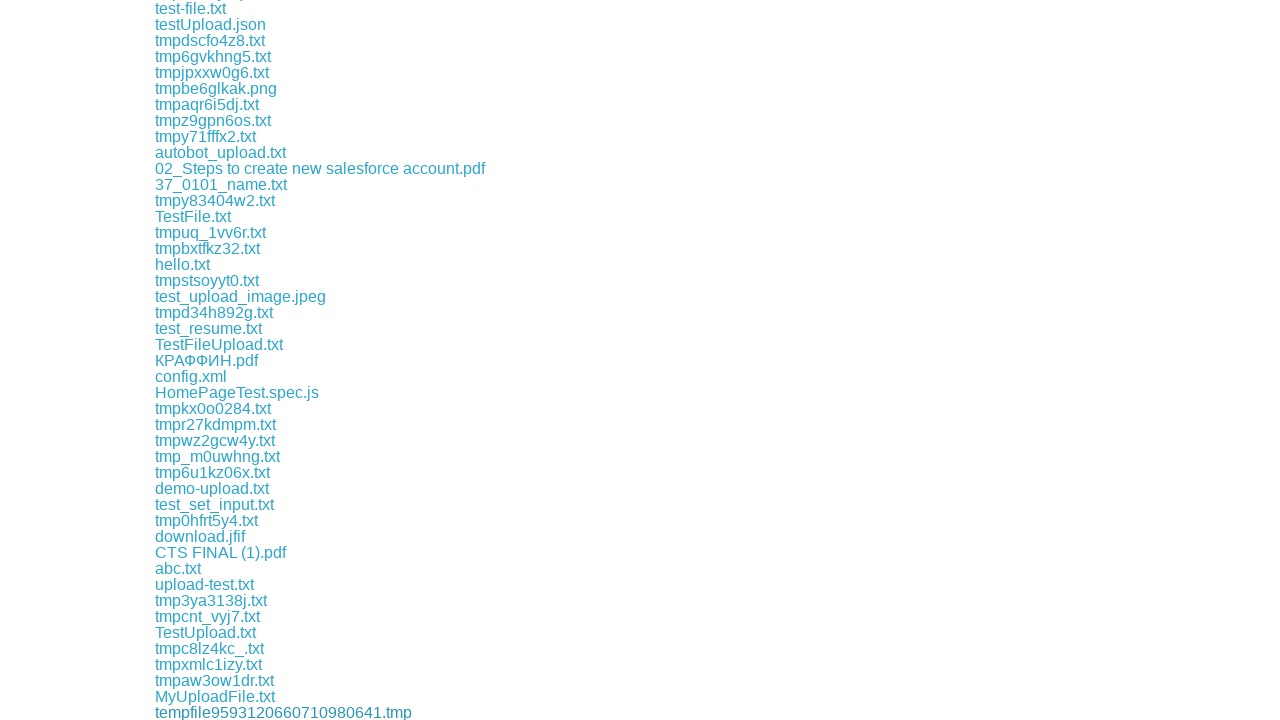

Retrieved download link #259
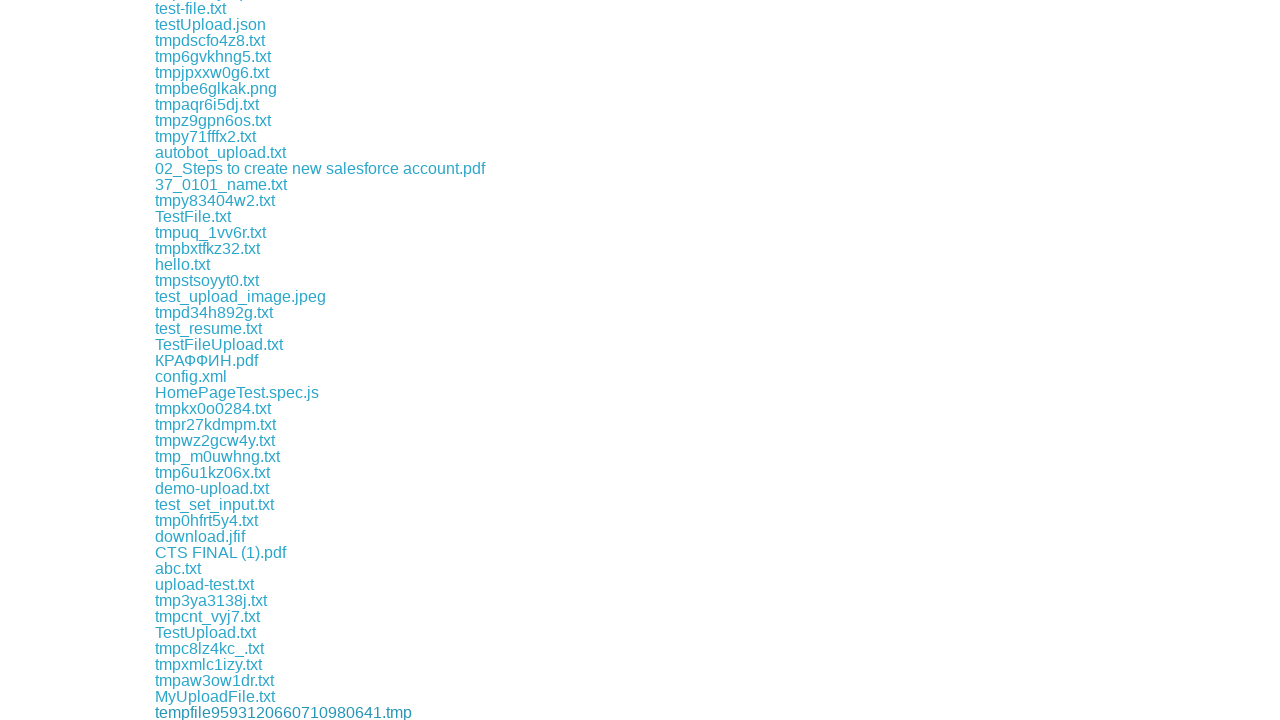

Clicked download link #259 at (196, 712) on xpath=//div[@class='example']/a >> nth=258
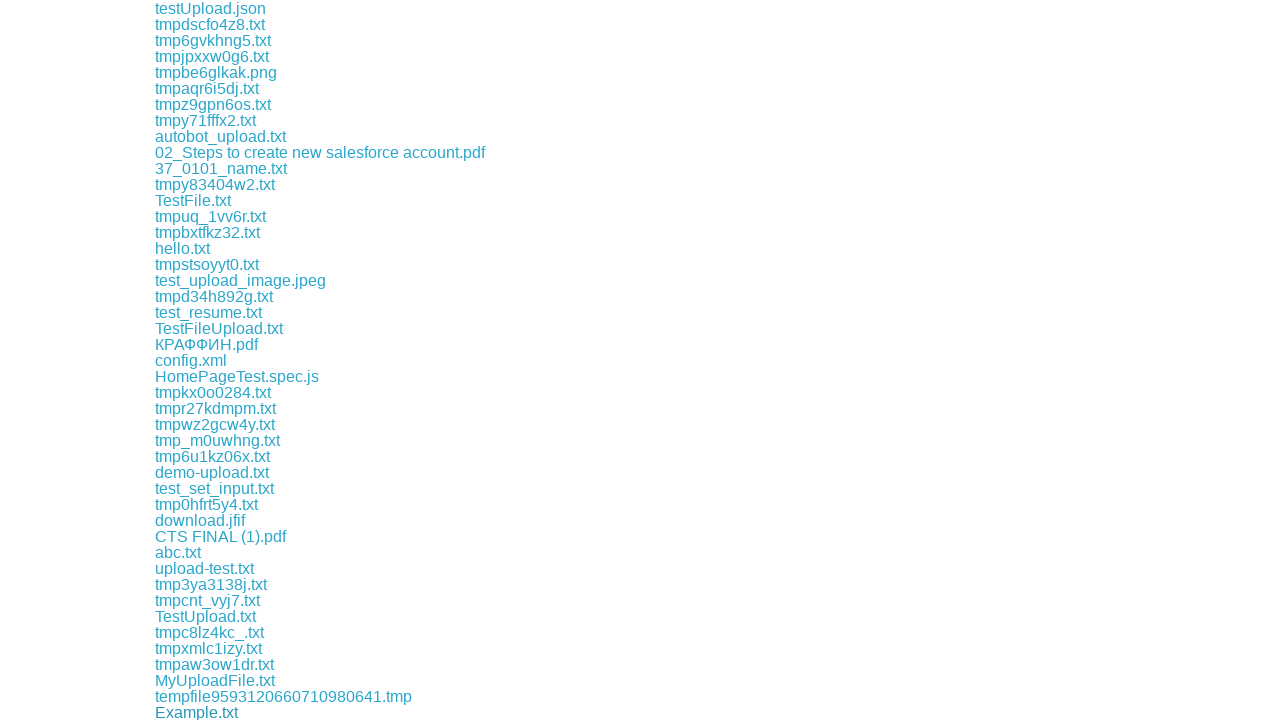

Retrieved download link #260
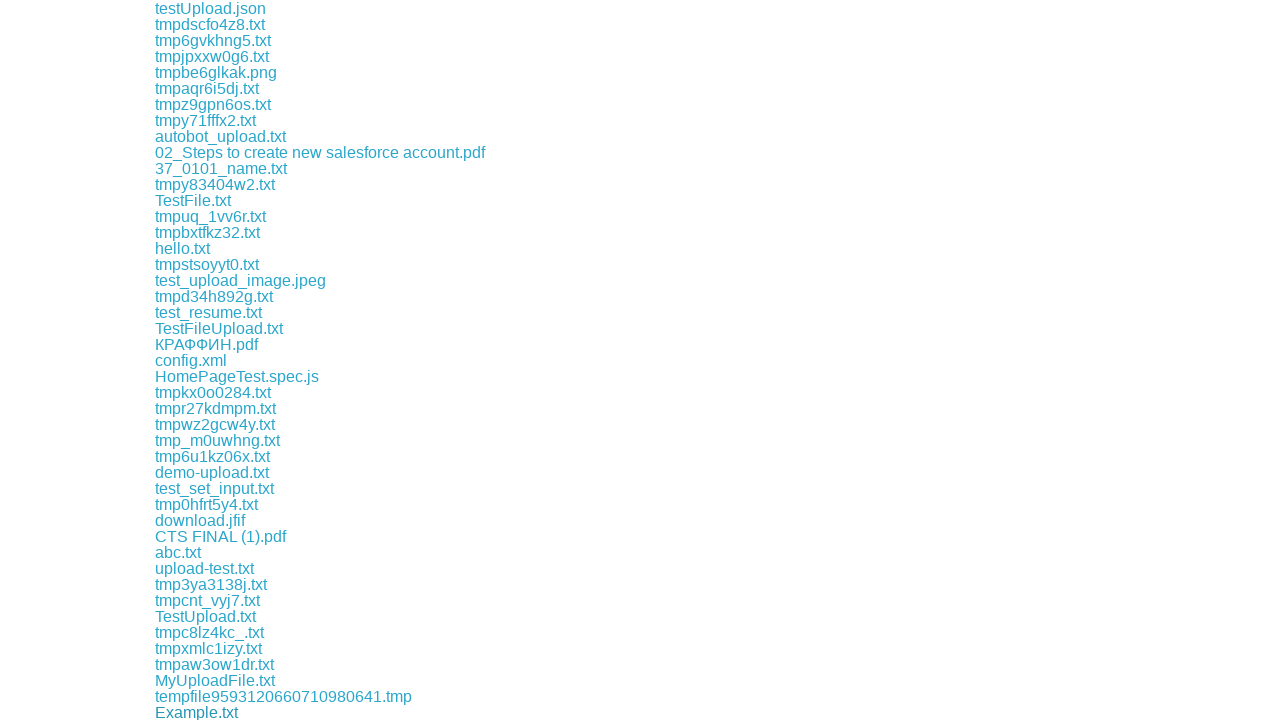

Clicked download link #260 at (214, 712) on xpath=//div[@class='example']/a >> nth=259
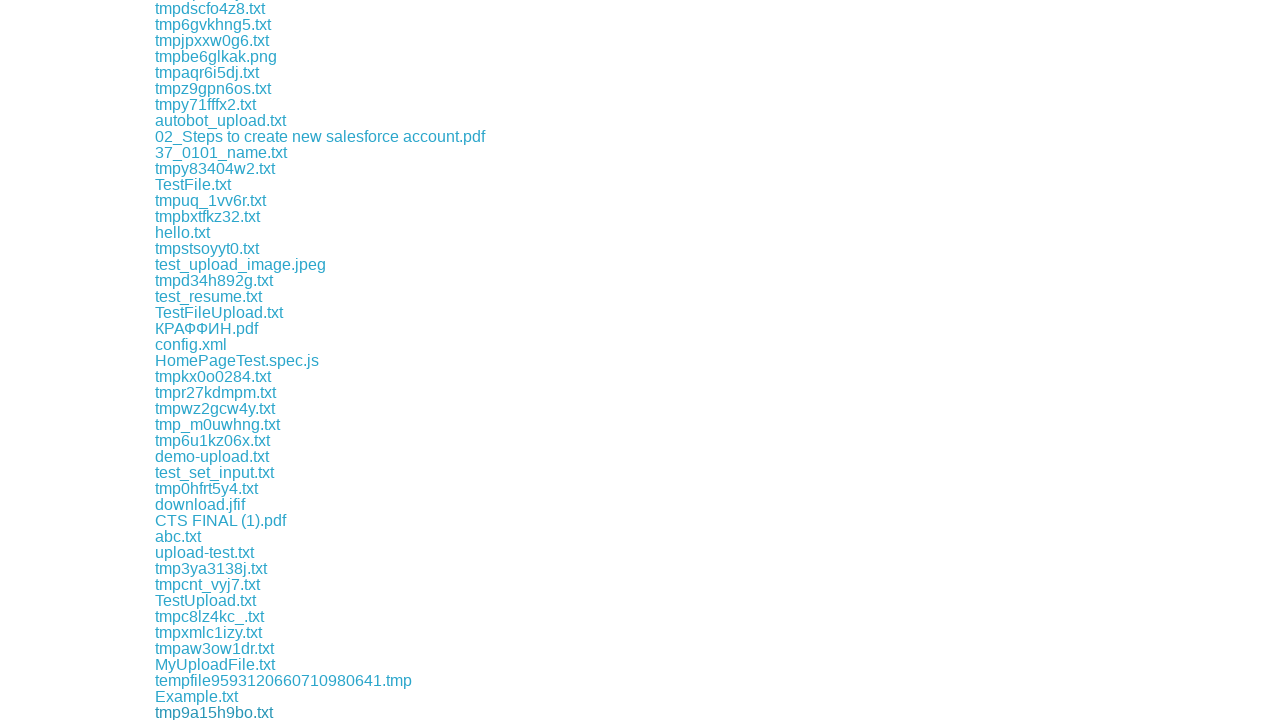

Retrieved download link #261
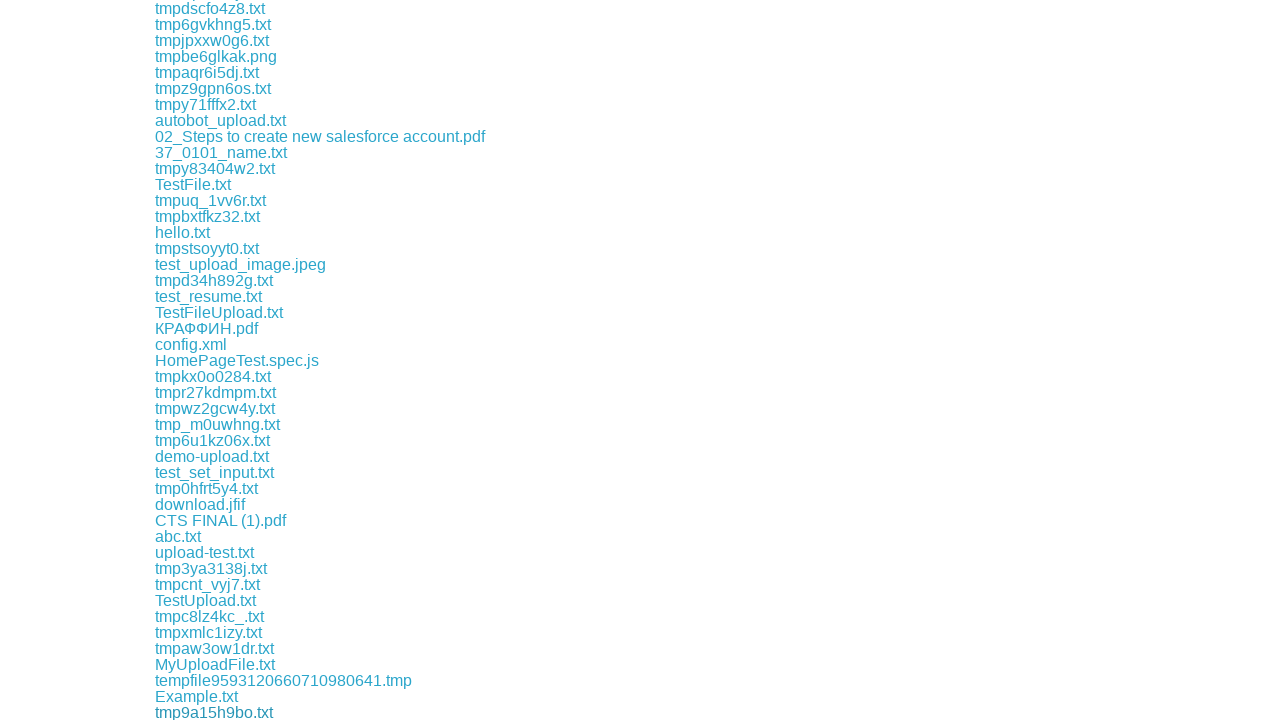

Clicked download link #261 at (213, 712) on xpath=//div[@class='example']/a >> nth=260
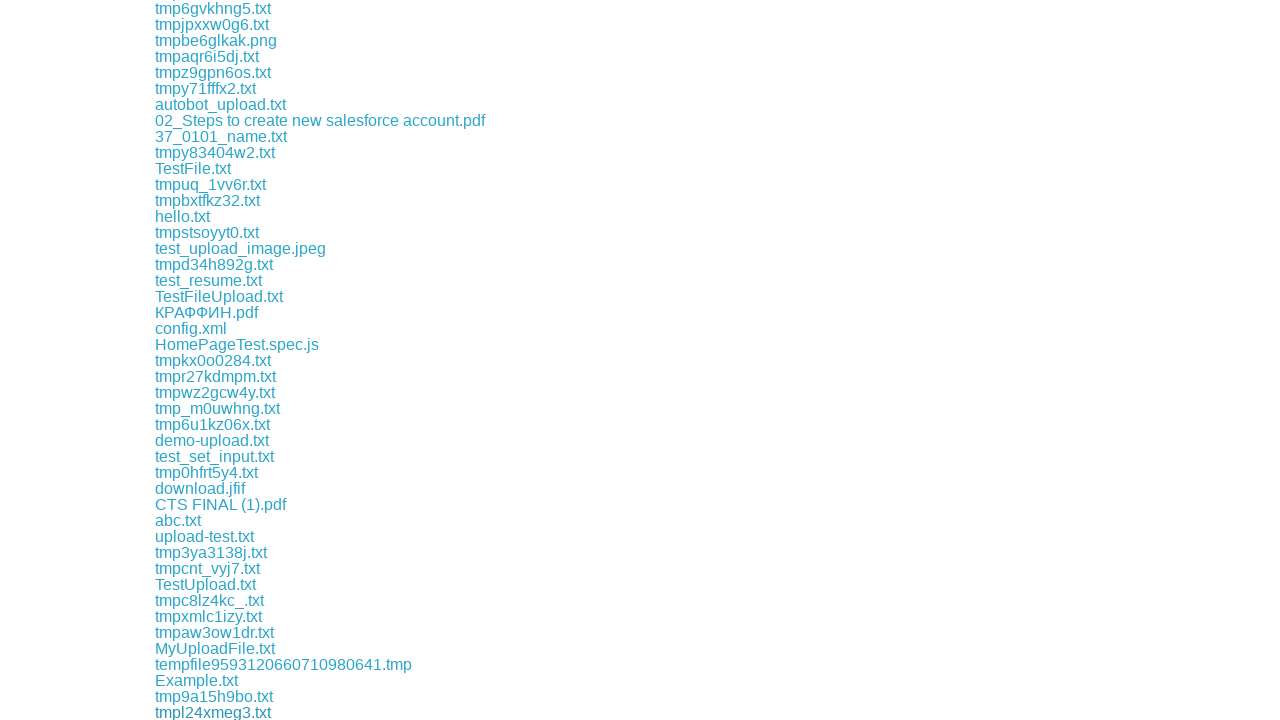

Retrieved download link #262
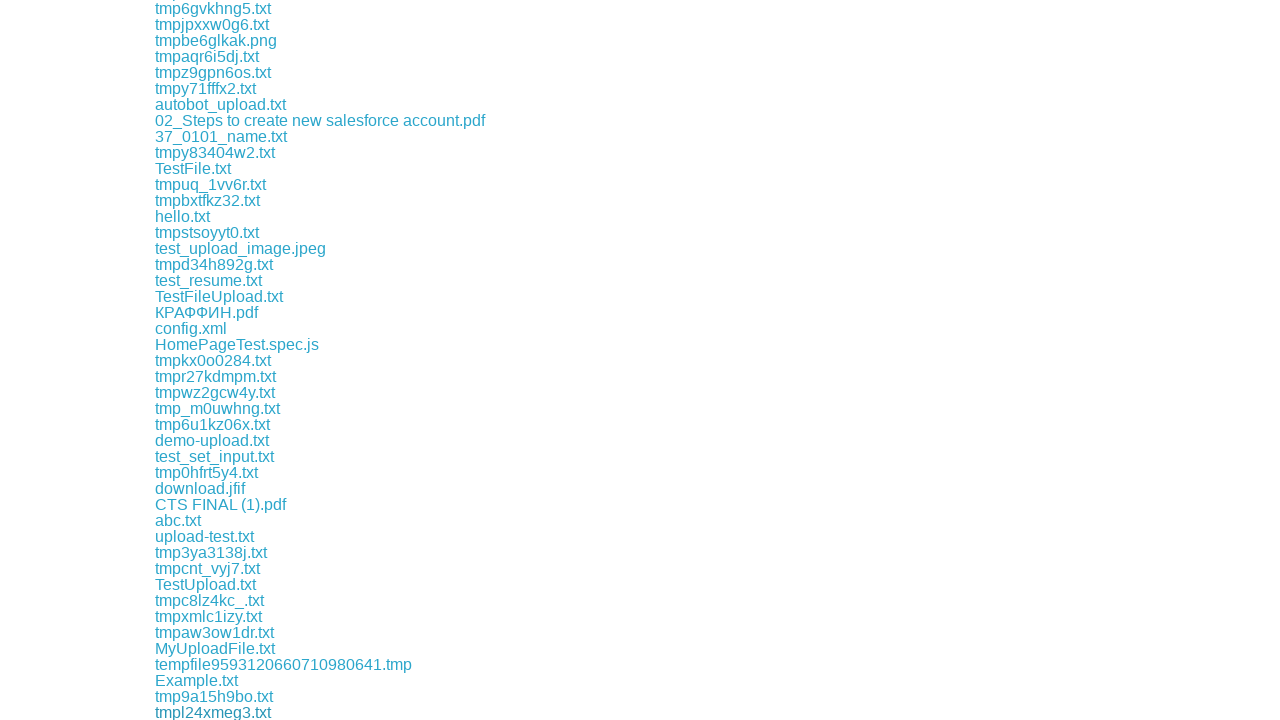

Clicked download link #262 at (211, 712) on xpath=//div[@class='example']/a >> nth=261
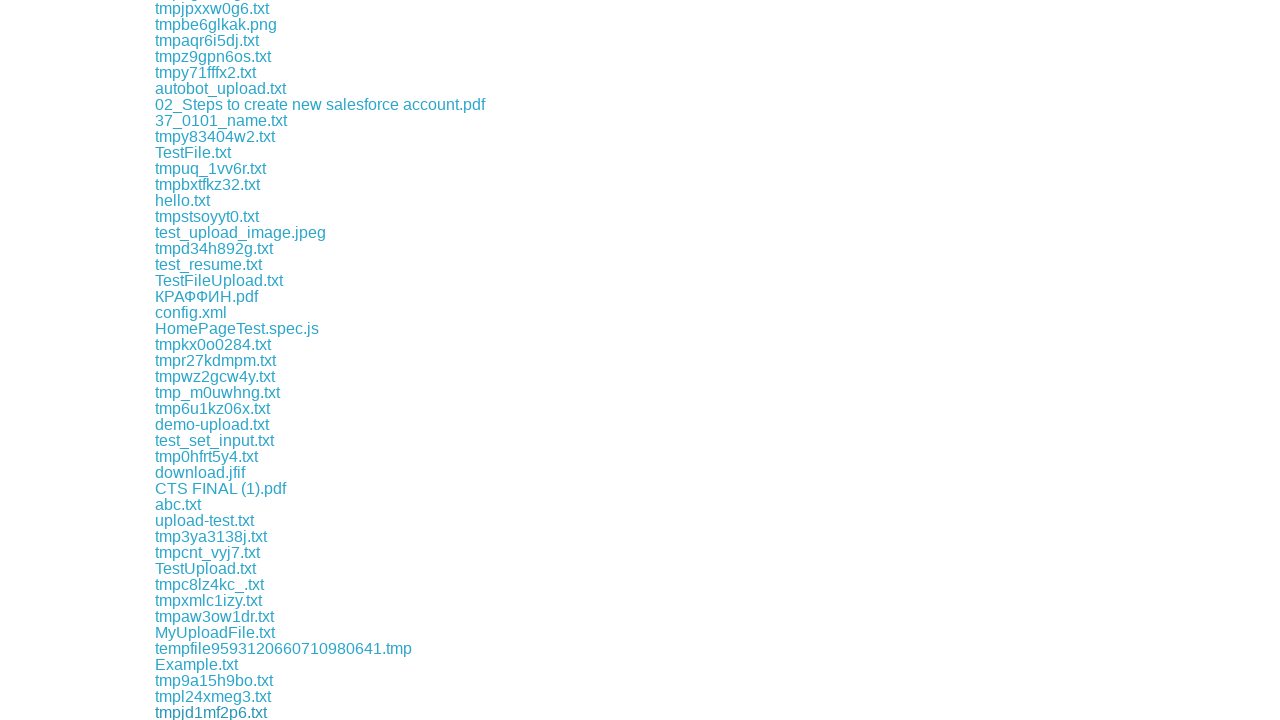

Retrieved download link #263
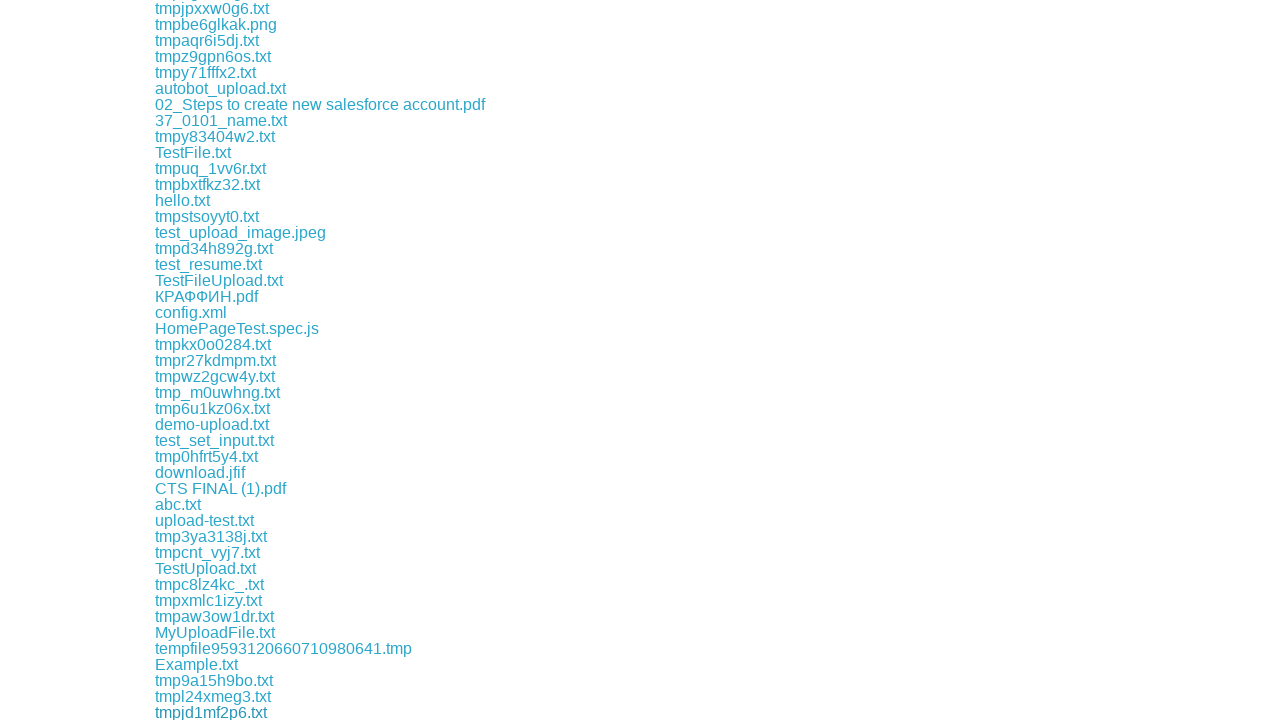

Clicked download link #263 at (214, 712) on xpath=//div[@class='example']/a >> nth=262
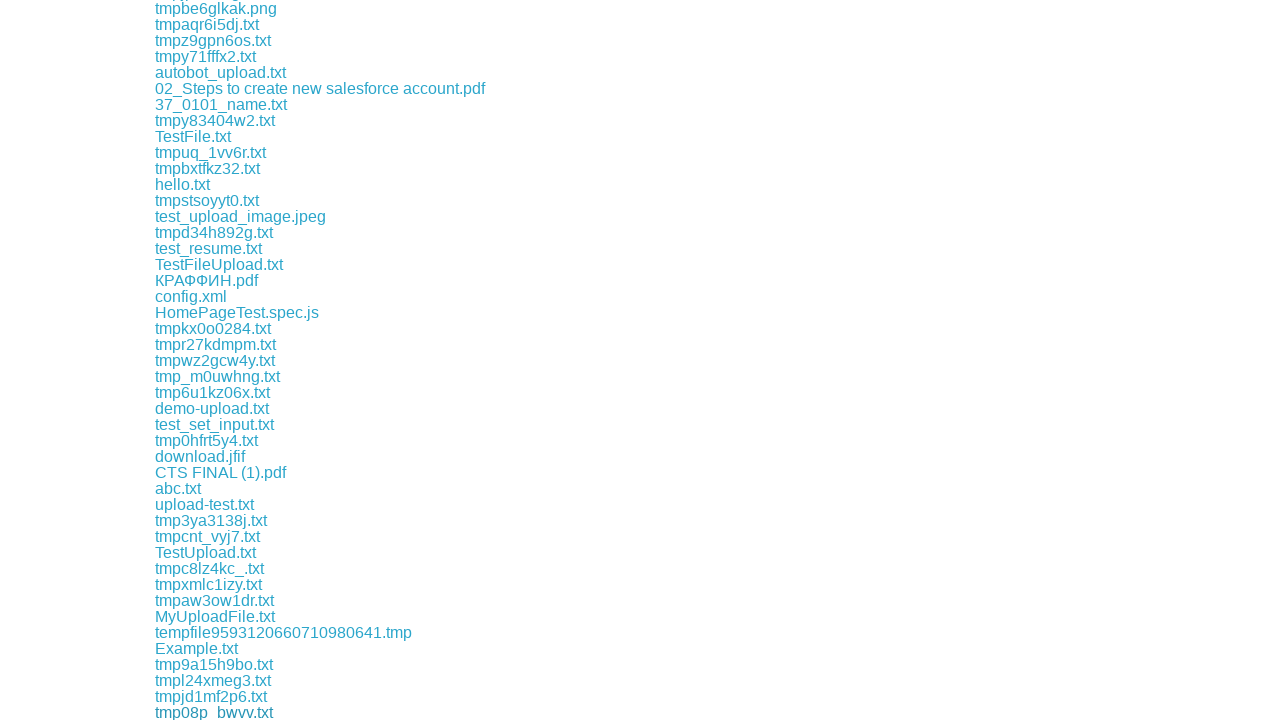

Retrieved download link #264
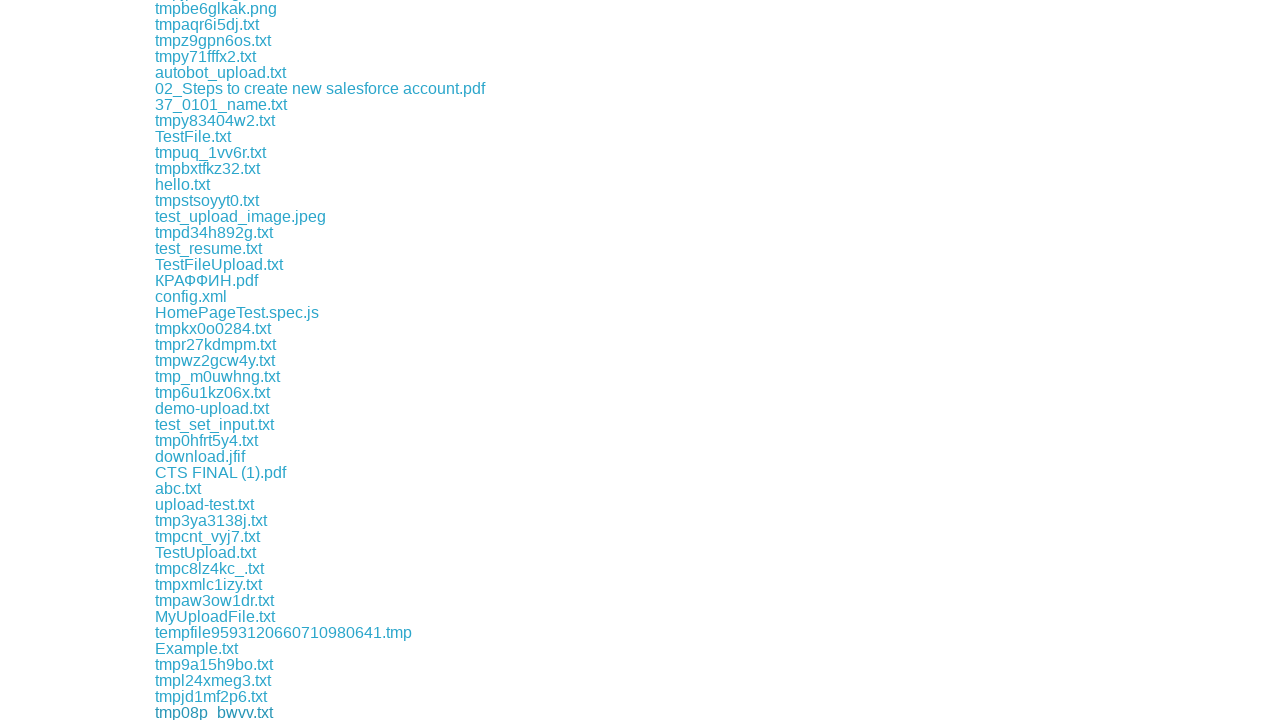

Clicked download link #264 at (208, 712) on xpath=//div[@class='example']/a >> nth=263
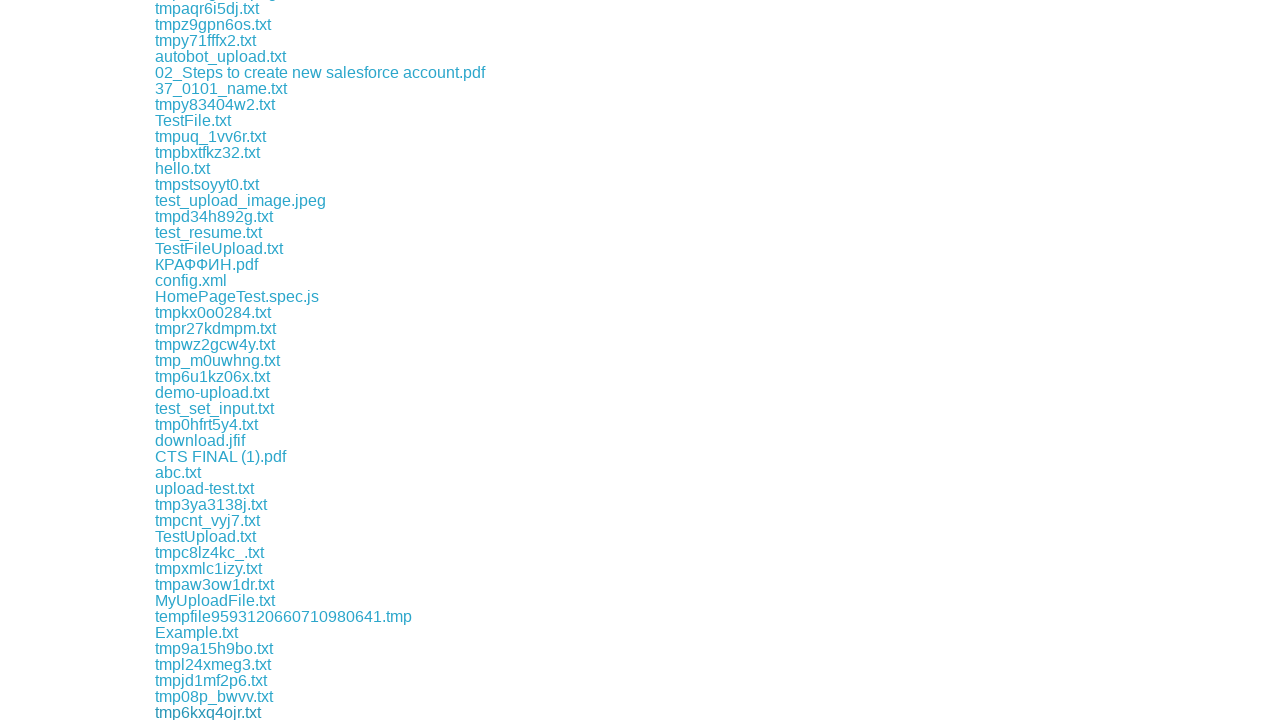

Retrieved download link #265
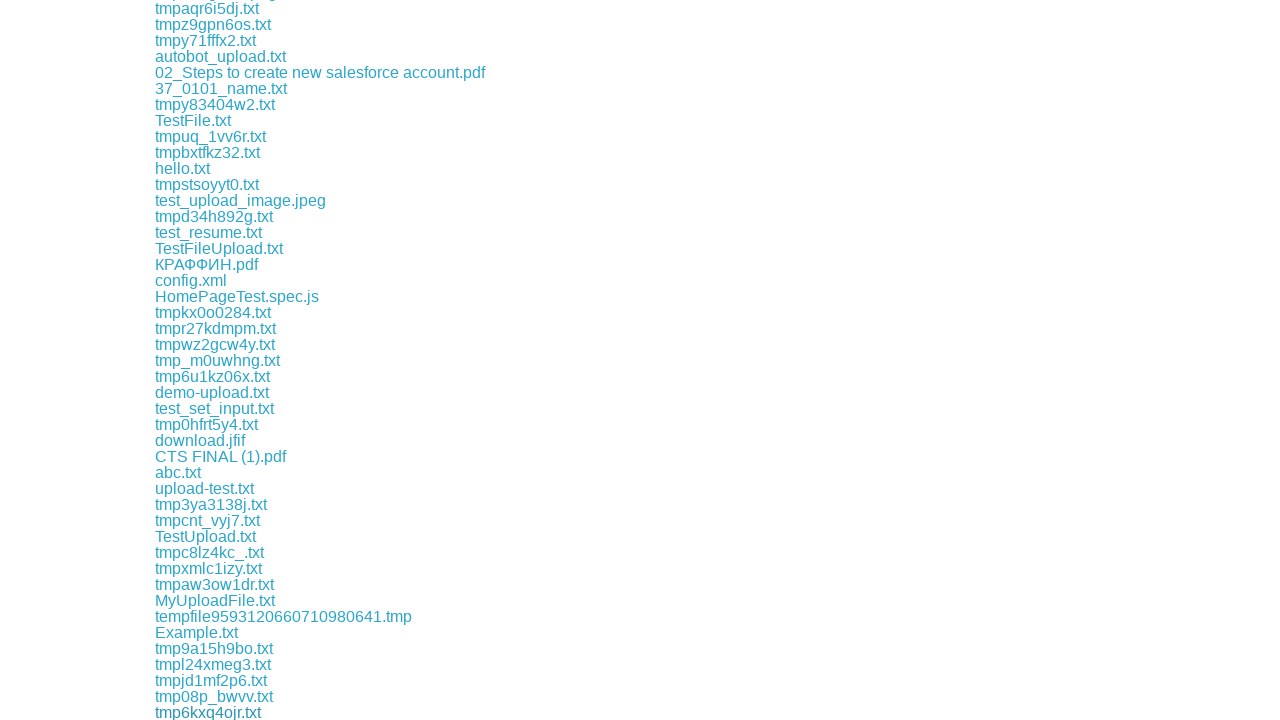

Clicked download link #265 at (216, 712) on xpath=//div[@class='example']/a >> nth=264
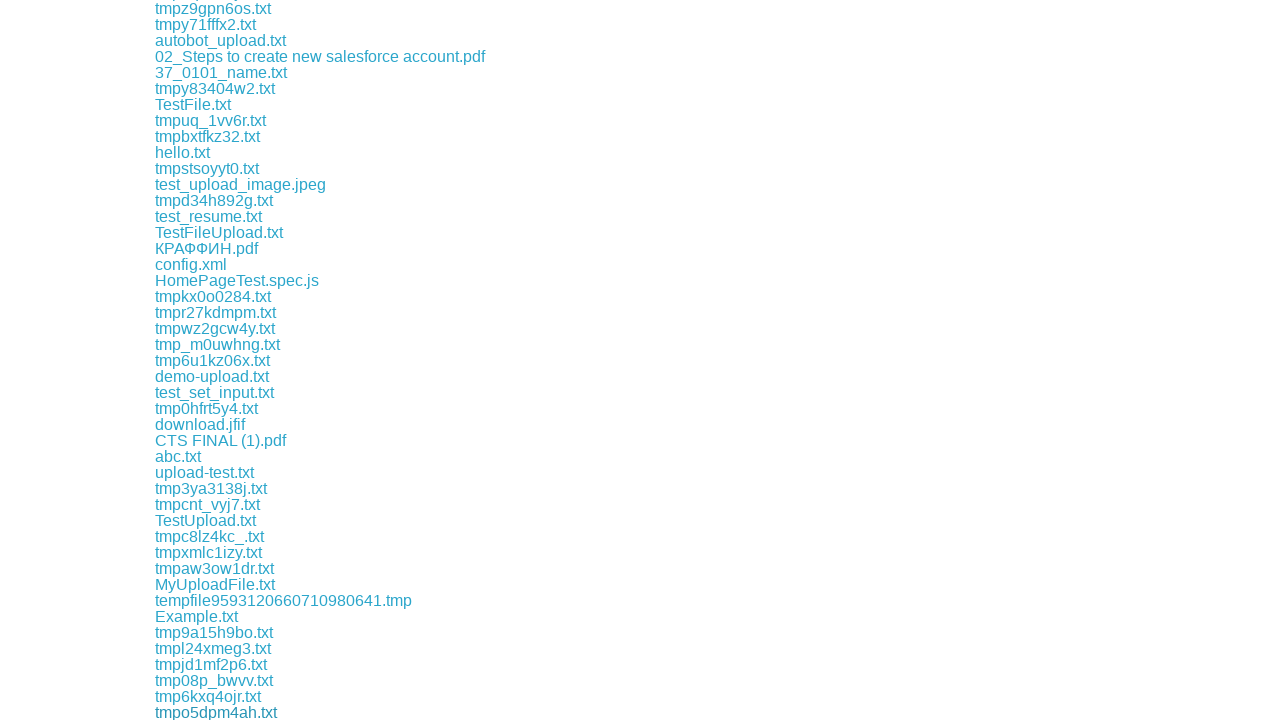

Retrieved download link #266
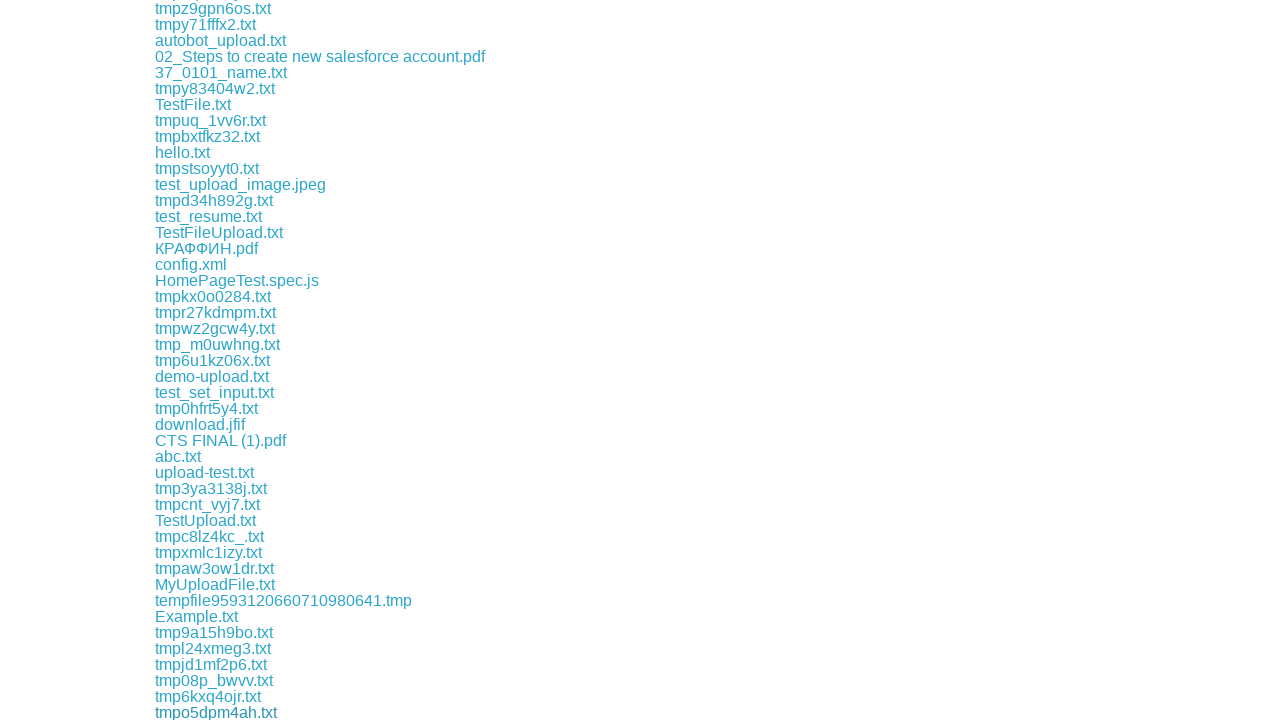

Clicked download link #266 at (281, 712) on xpath=//div[@class='example']/a >> nth=265
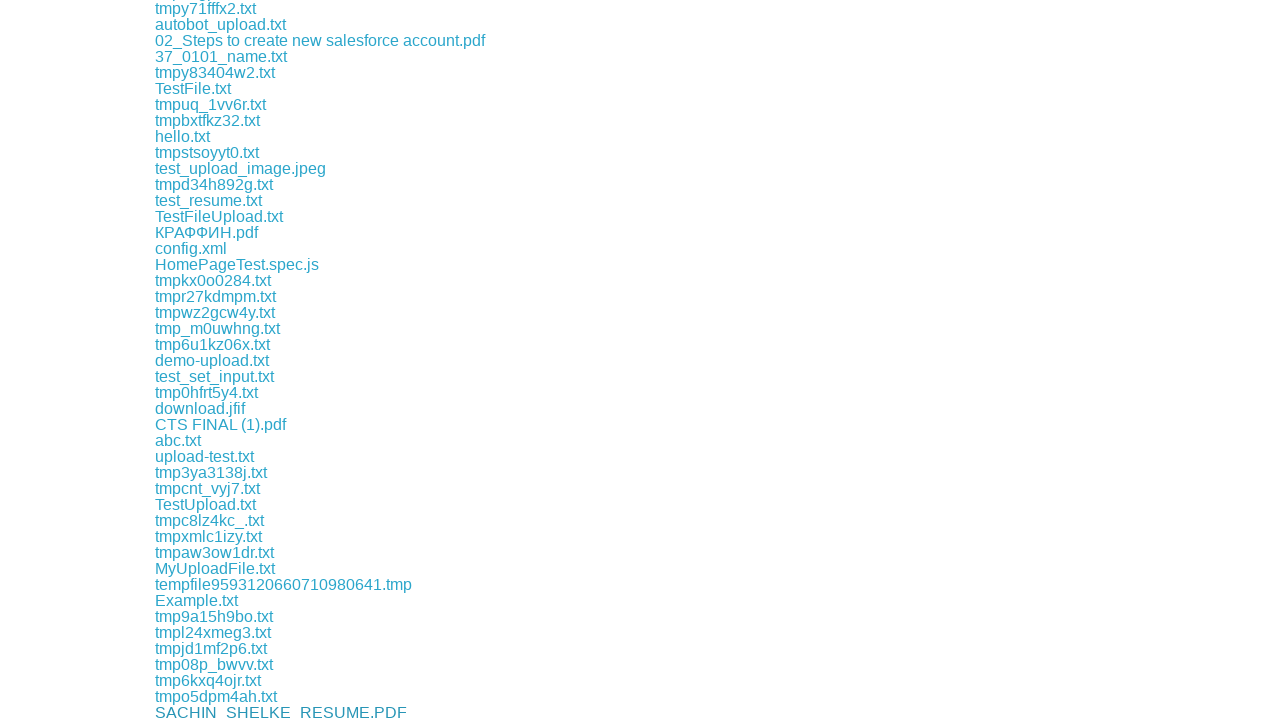

Retrieved download link #267
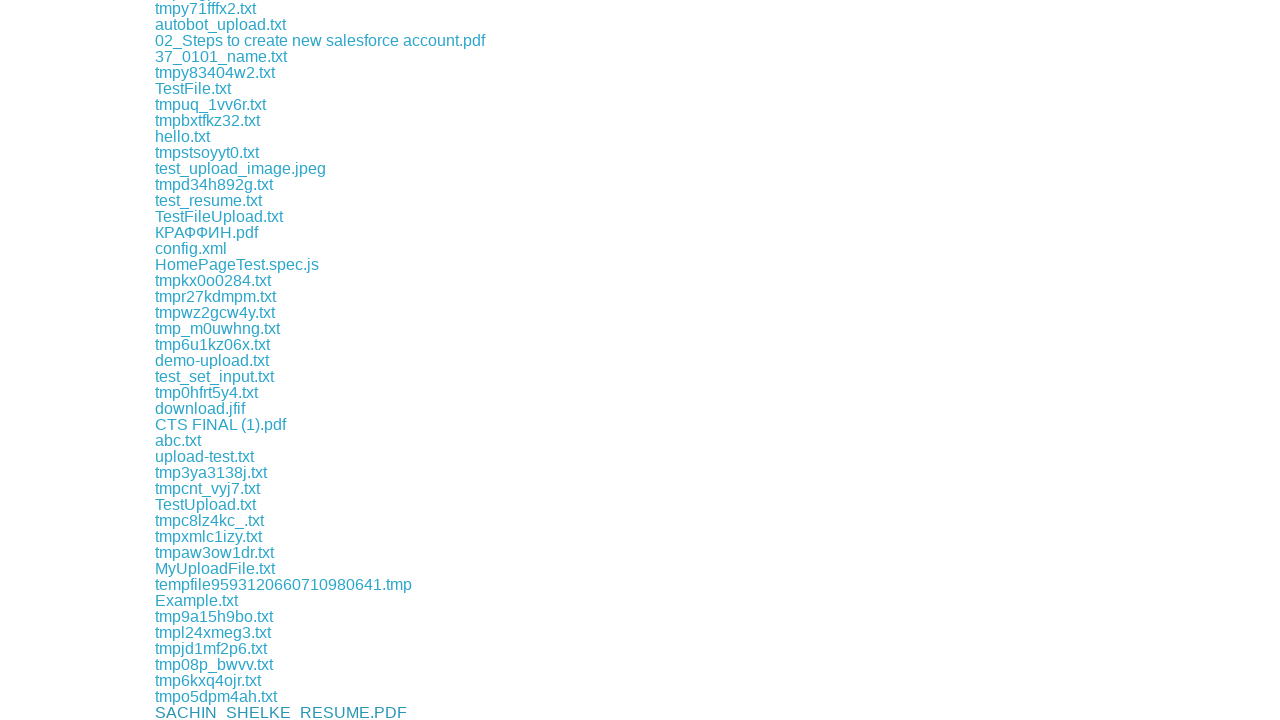

Clicked download link #267 at (219, 712) on xpath=//div[@class='example']/a >> nth=266
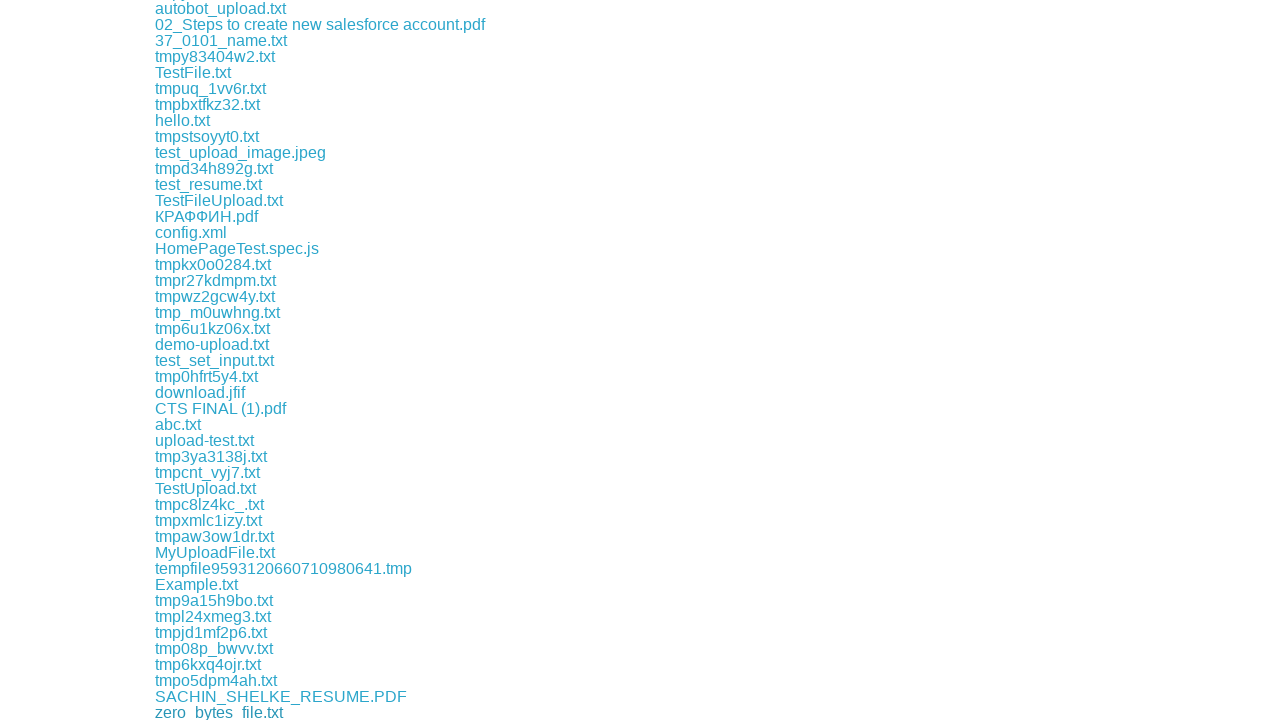

Retrieved download link #268
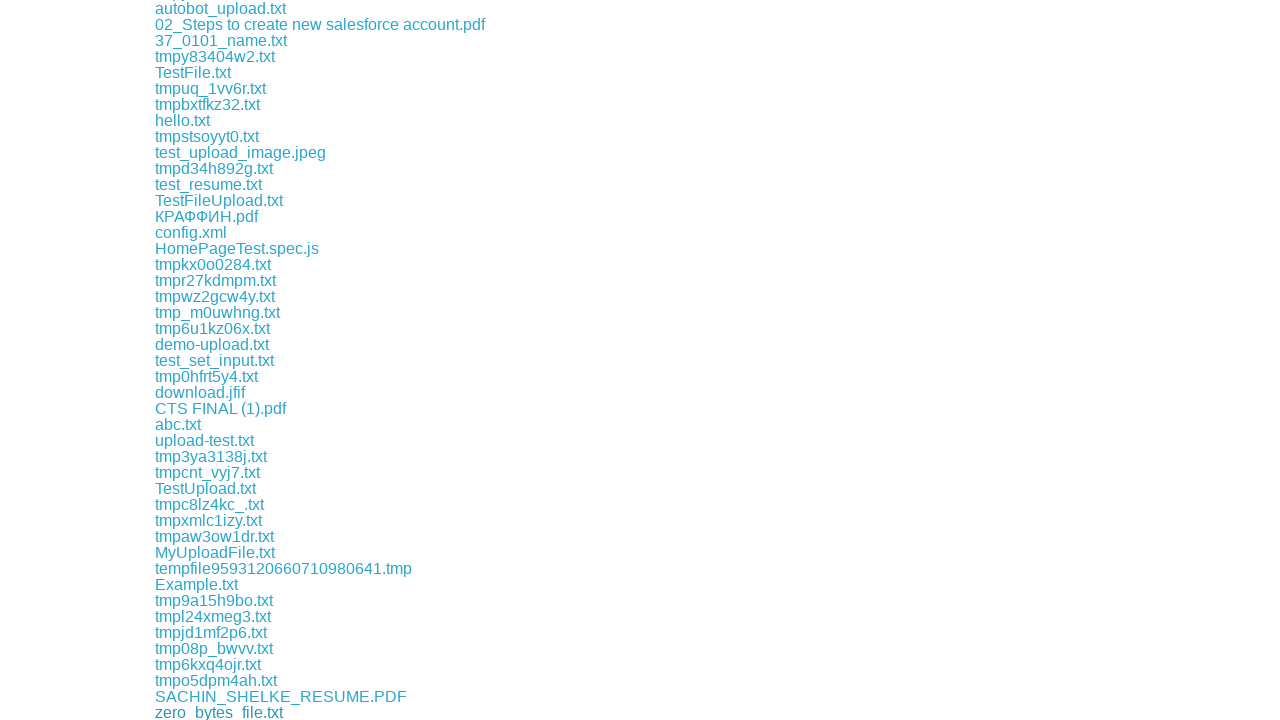

Clicked download link #268 at (215, 712) on xpath=//div[@class='example']/a >> nth=267
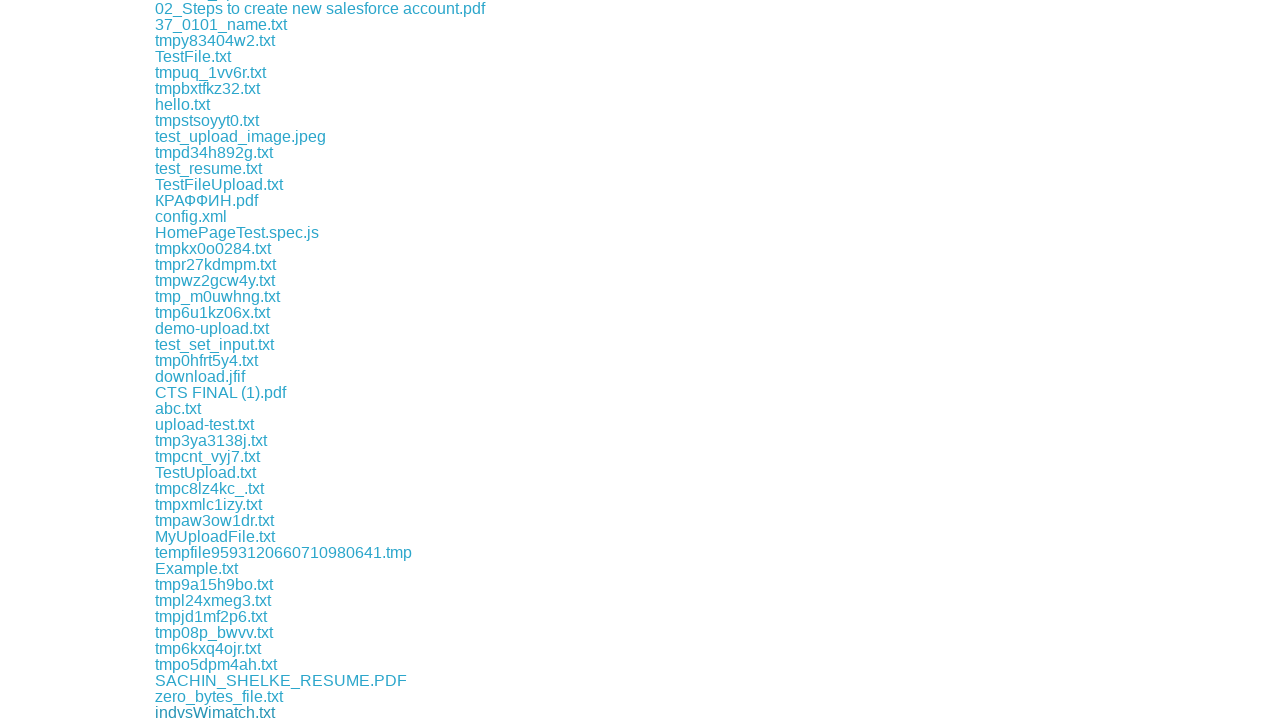

Retrieved download link #269
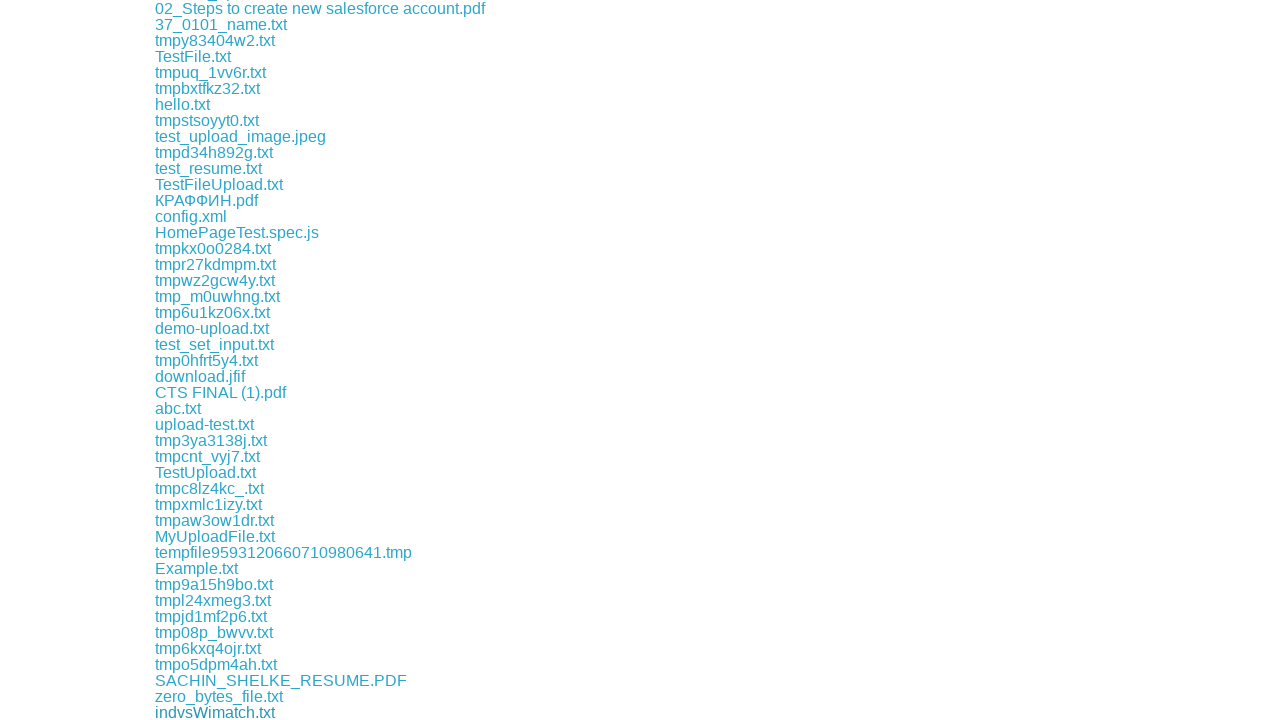

Clicked download link #269 at (211, 712) on xpath=//div[@class='example']/a >> nth=268
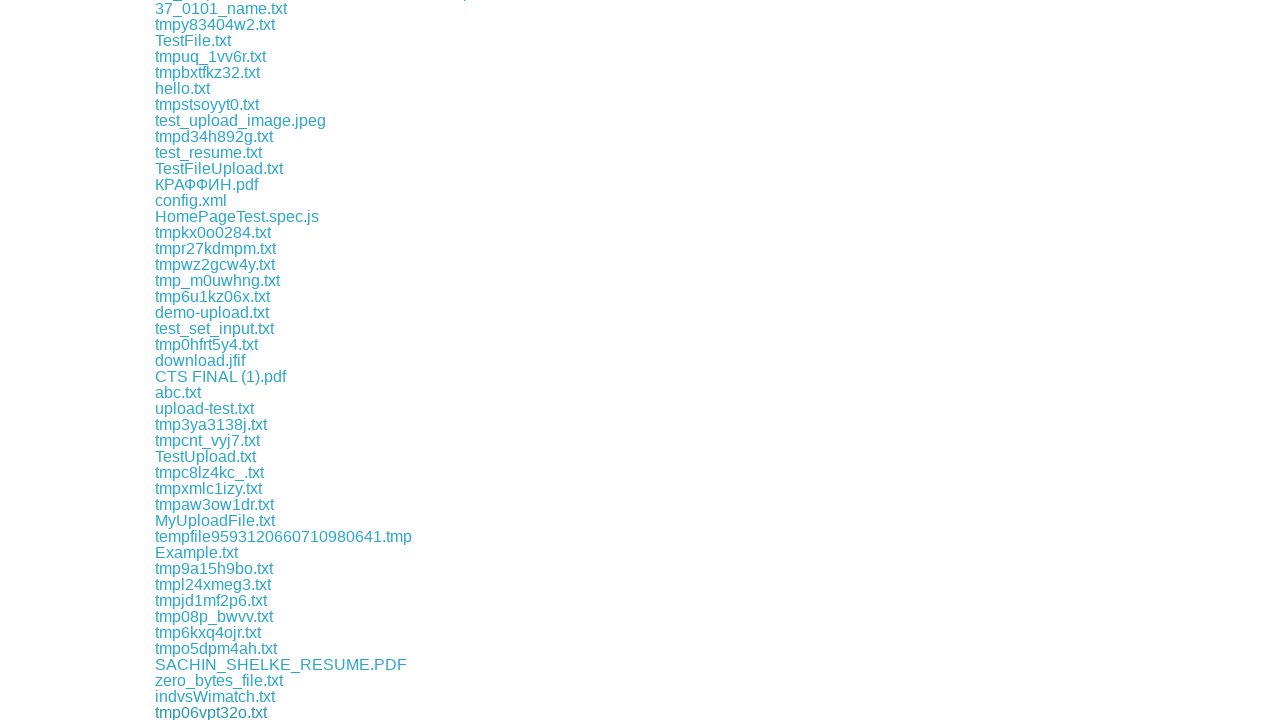

Retrieved download link #270
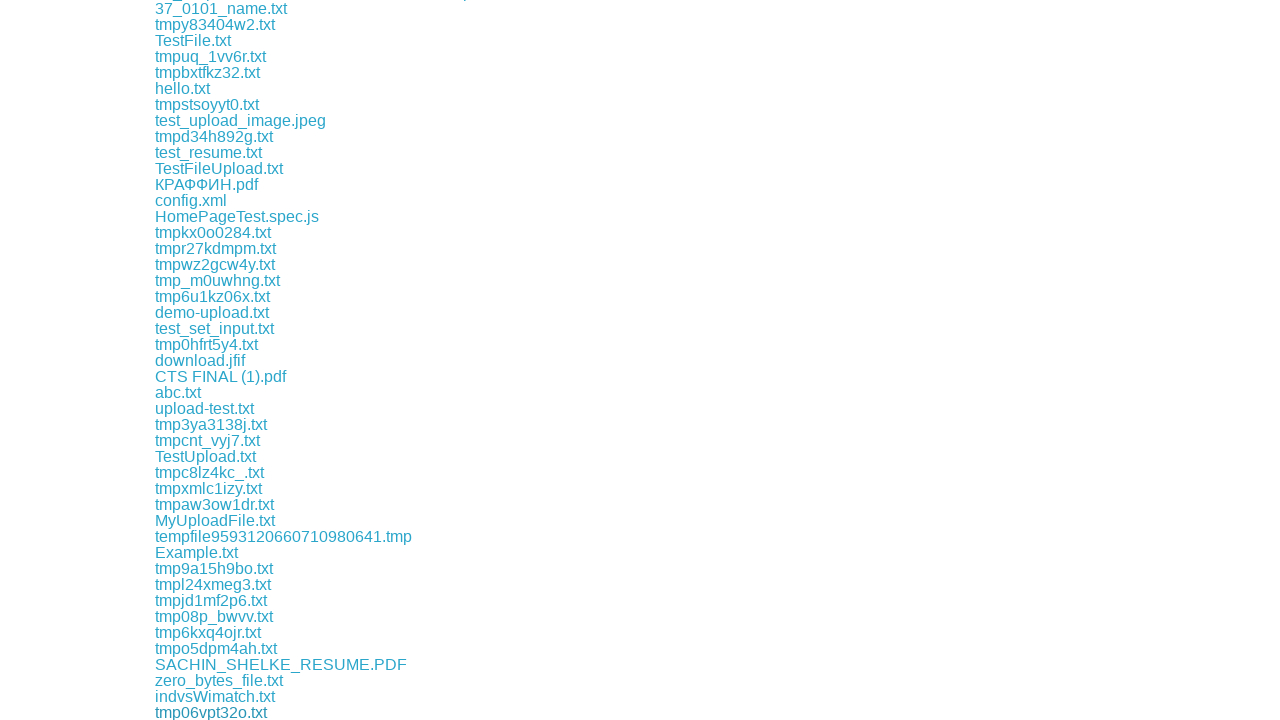

Clicked download link #270 at (238, 712) on xpath=//div[@class='example']/a >> nth=269
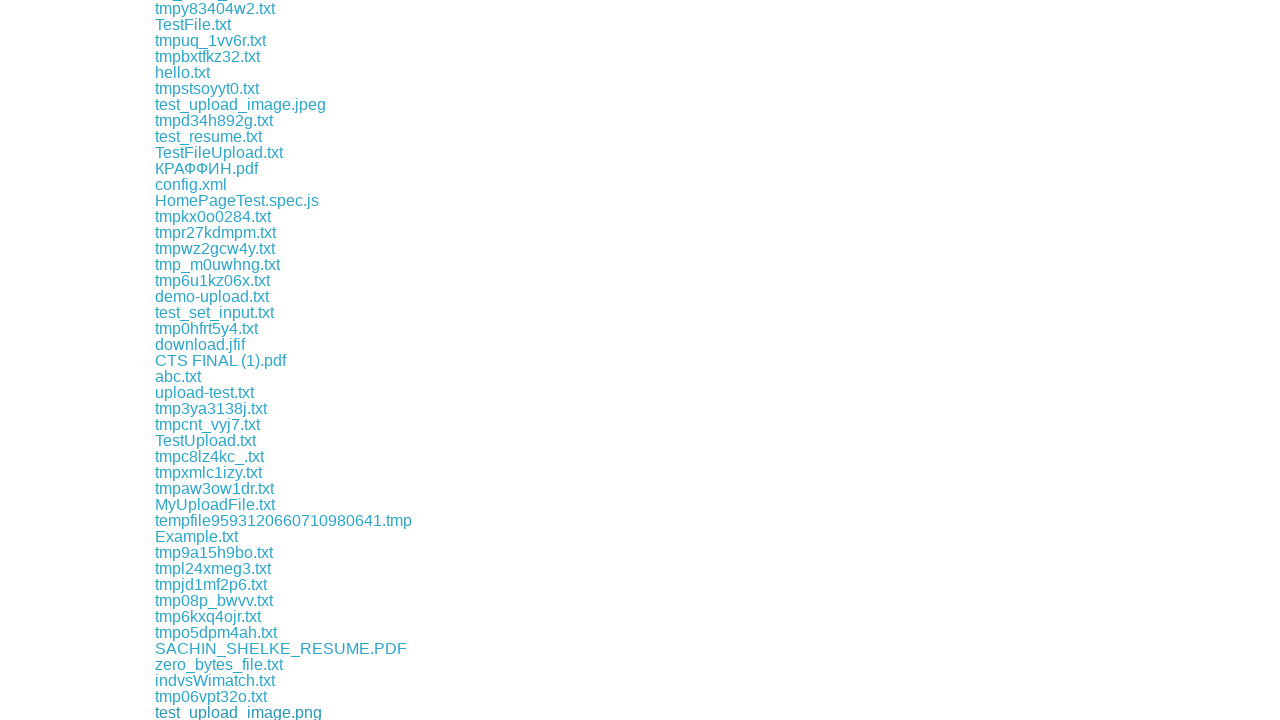

Retrieved download link #271
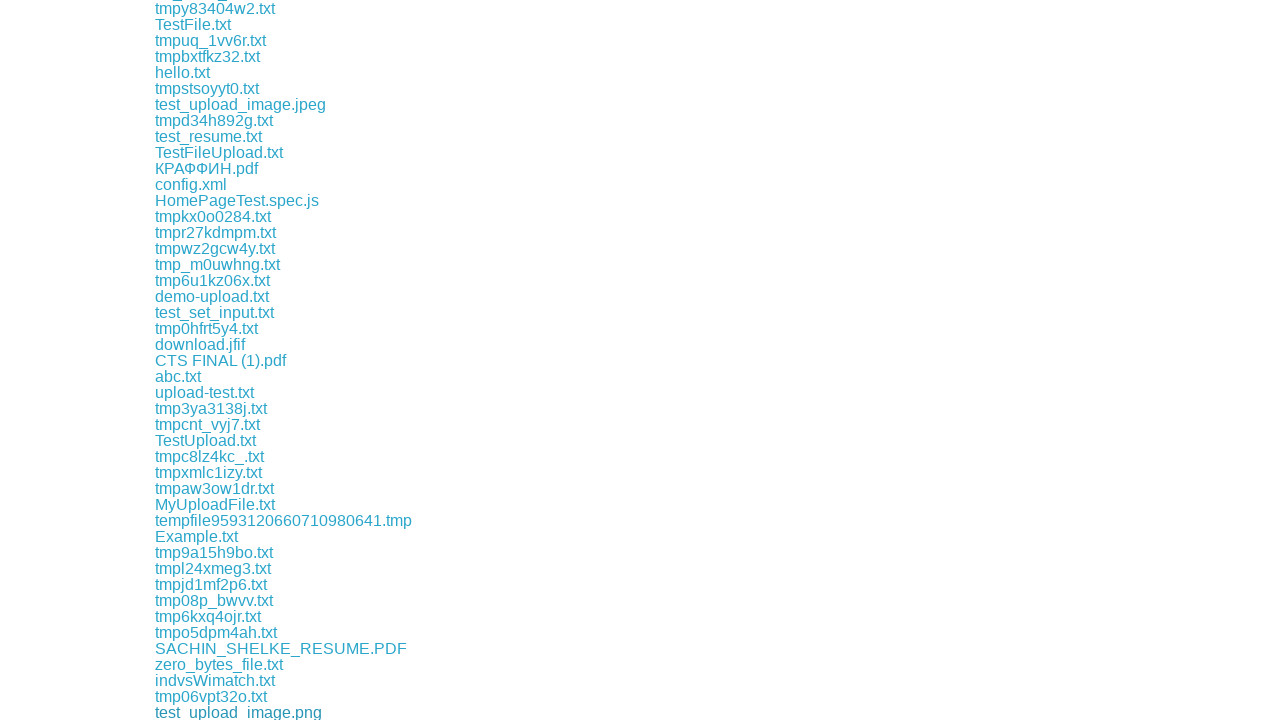

Clicked download link #271 at (211, 712) on xpath=//div[@class='example']/a >> nth=270
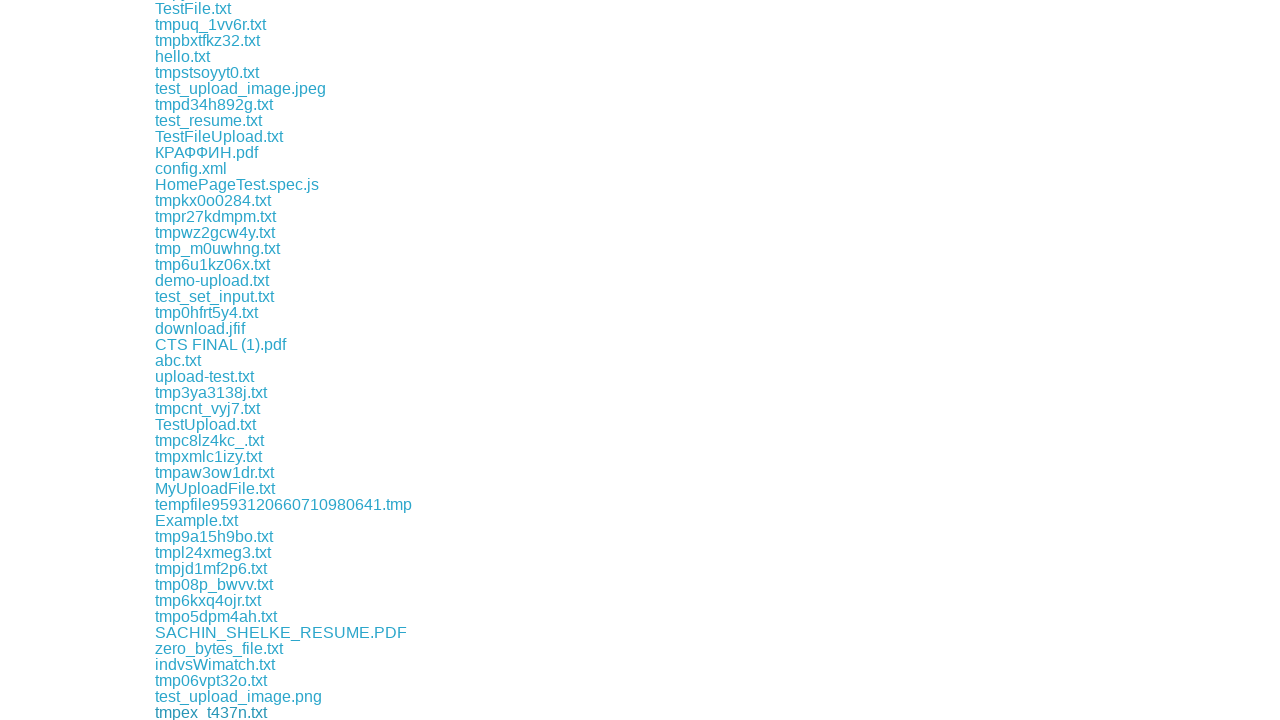

Retrieved download link #272
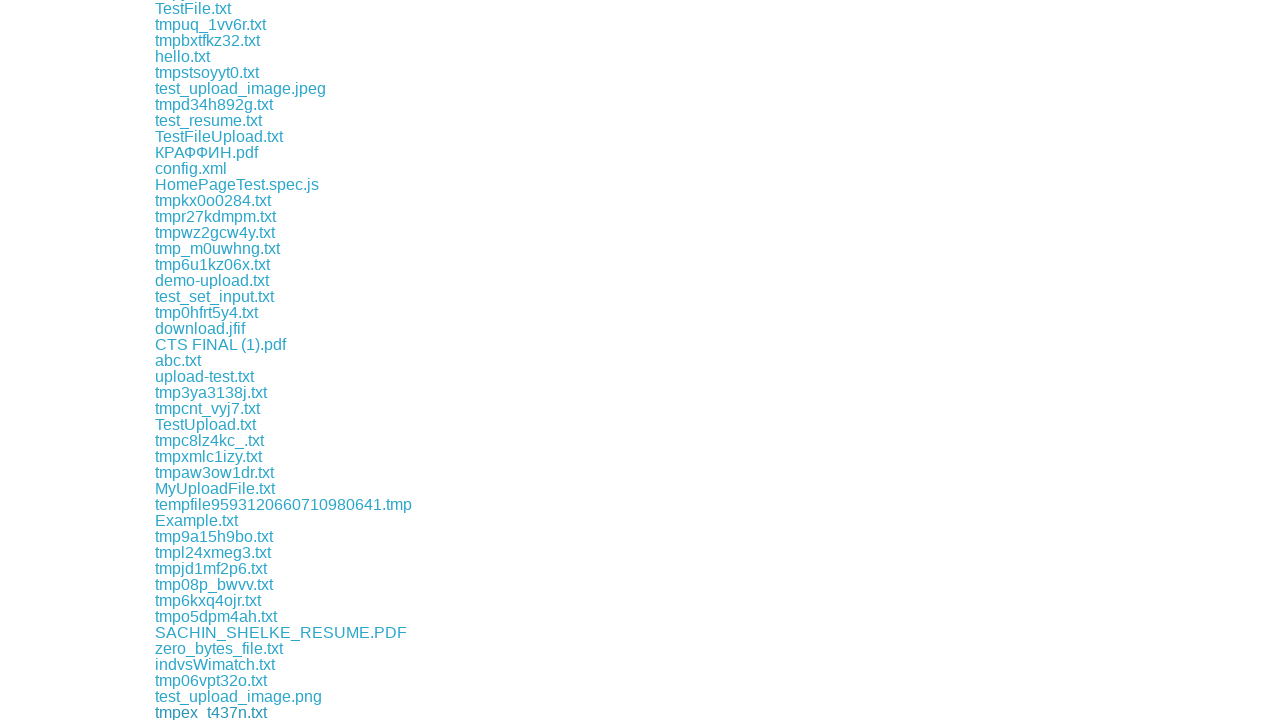

Clicked download link #272 at (229, 712) on xpath=//div[@class='example']/a >> nth=271
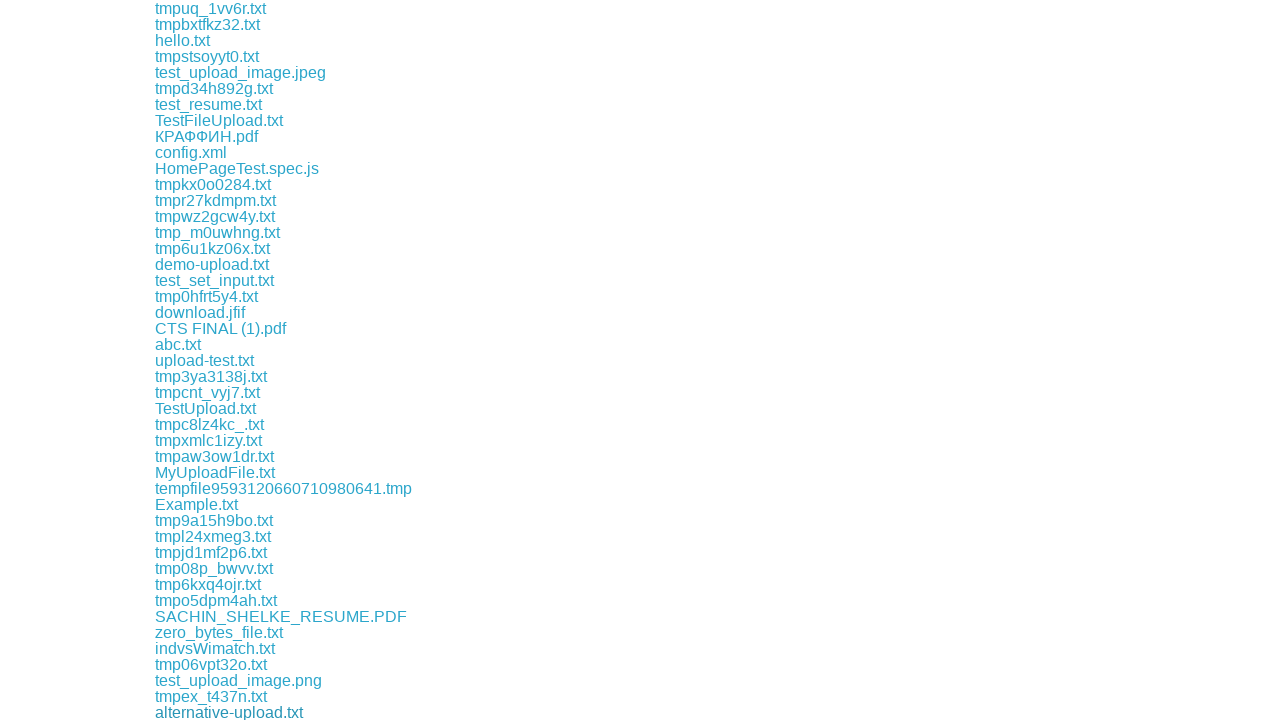

Retrieved download link #273
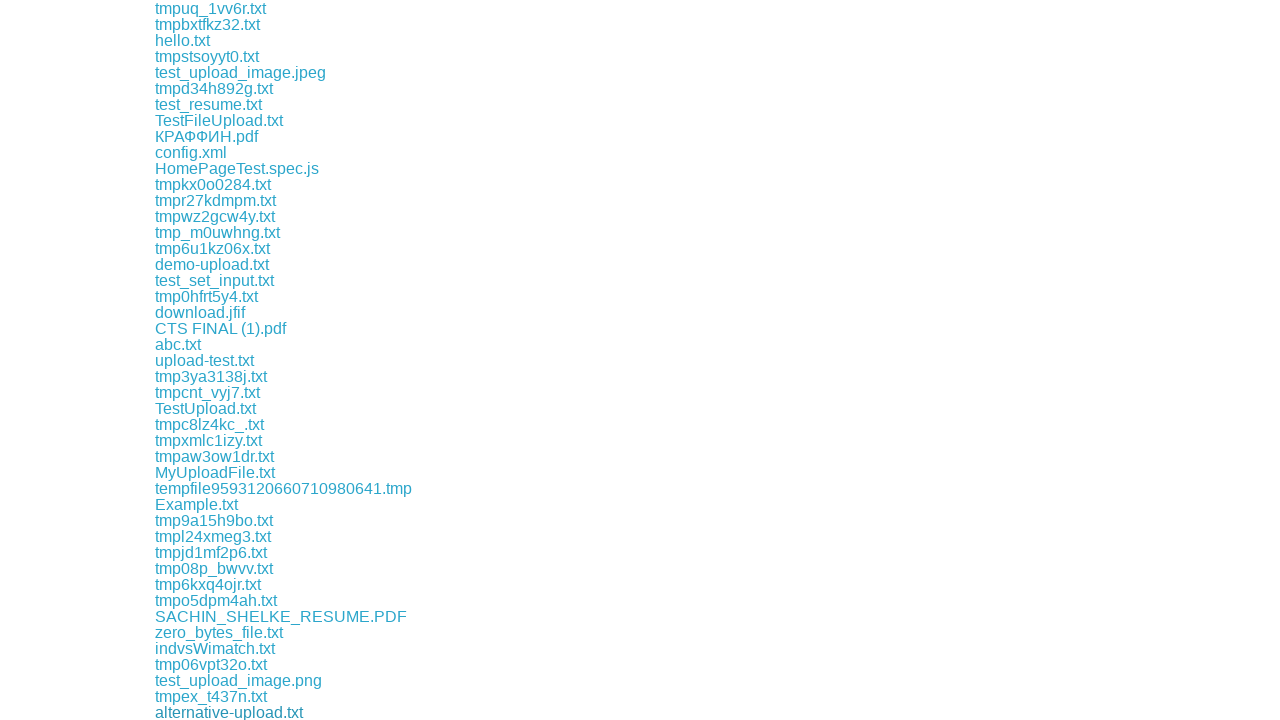

Clicked download link #273 at (212, 712) on xpath=//div[@class='example']/a >> nth=272
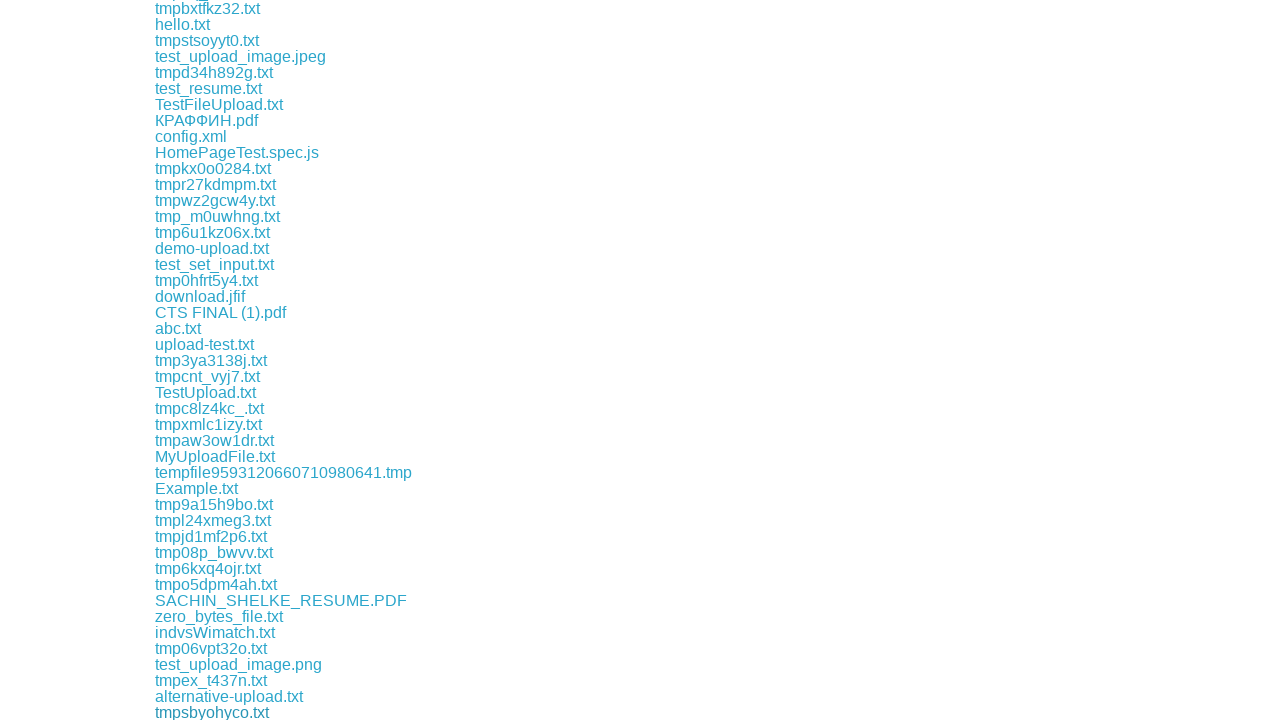

Retrieved download link #274
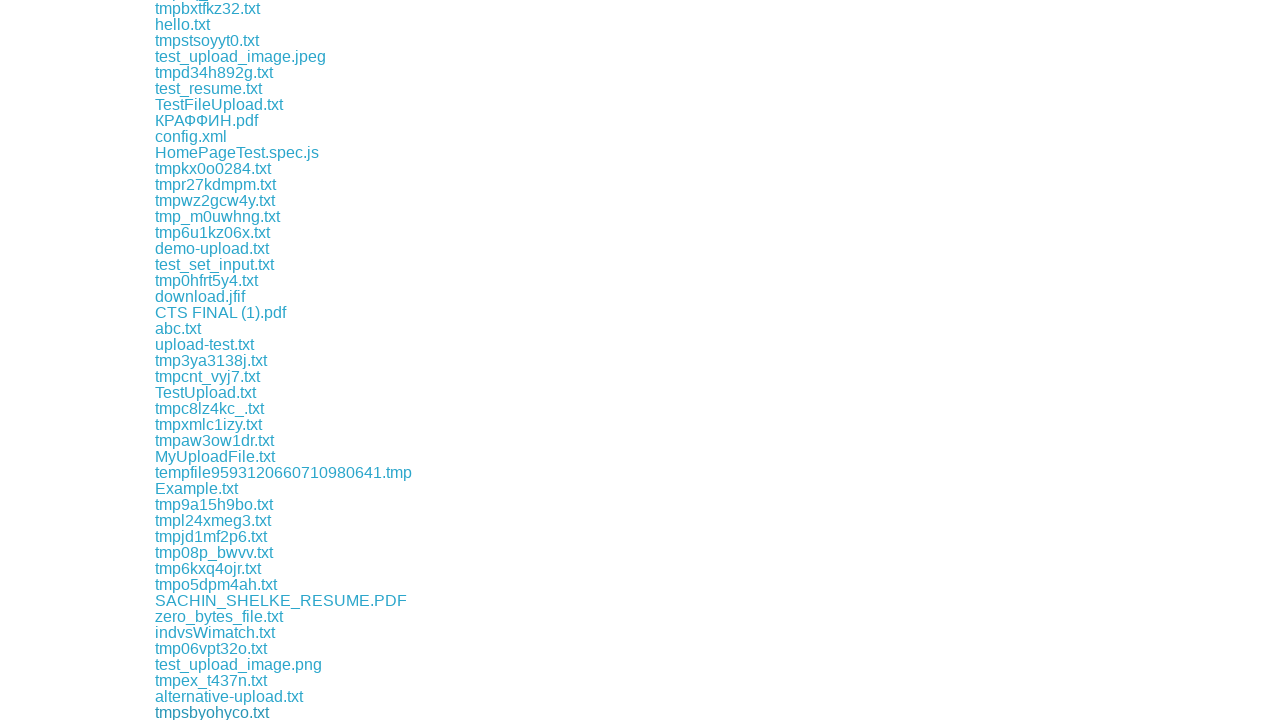

Clicked download link #274 at (215, 712) on xpath=//div[@class='example']/a >> nth=273
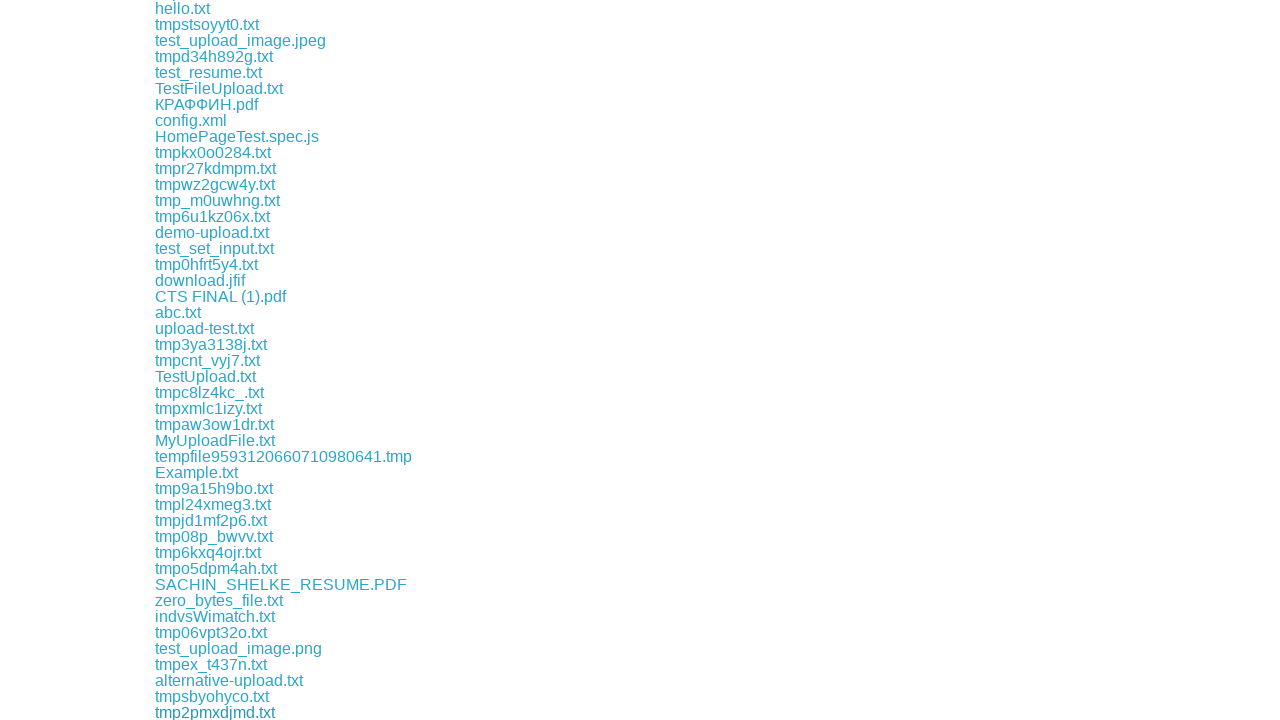

Retrieved download link #275
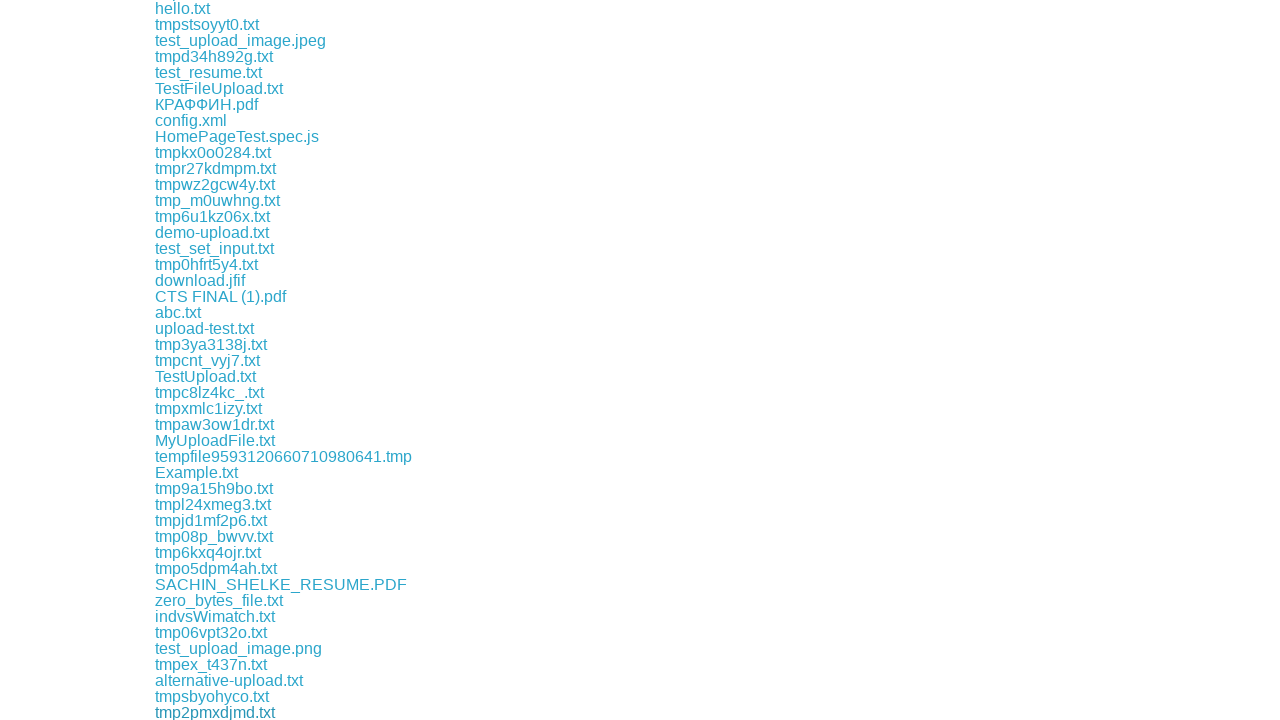

Clicked download link #275 at (214, 712) on xpath=//div[@class='example']/a >> nth=274
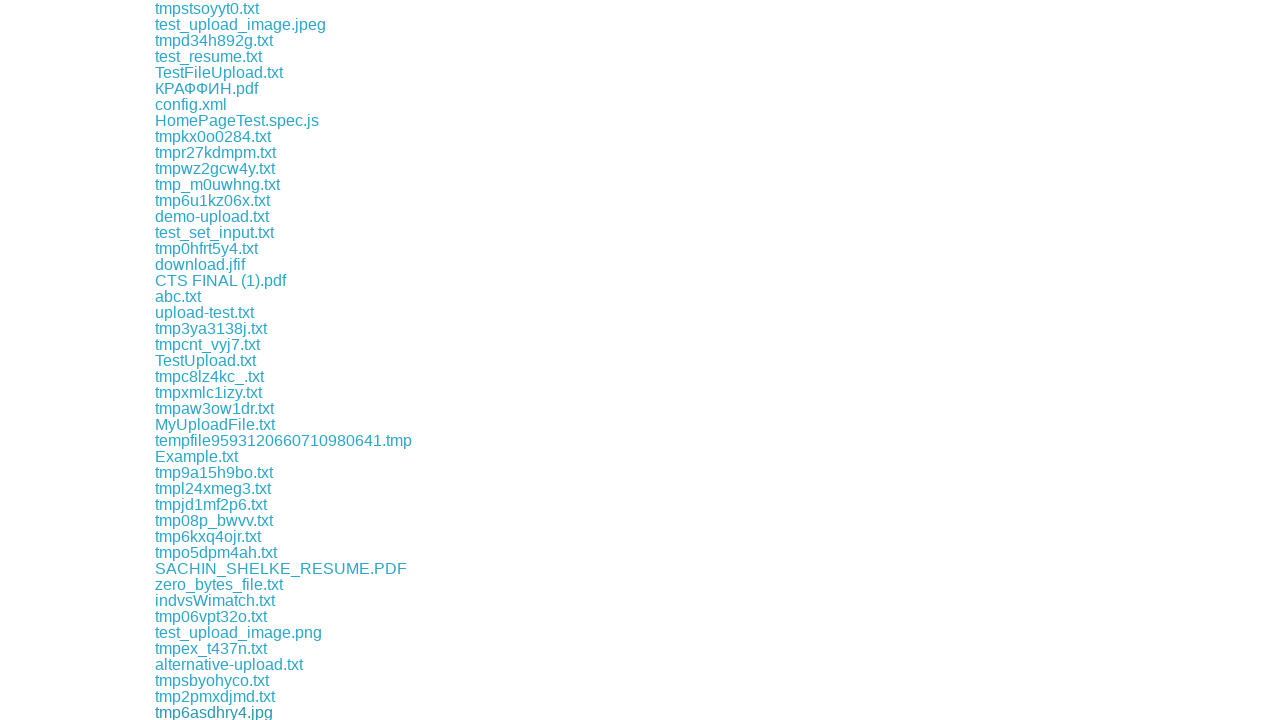

Retrieved download link #276
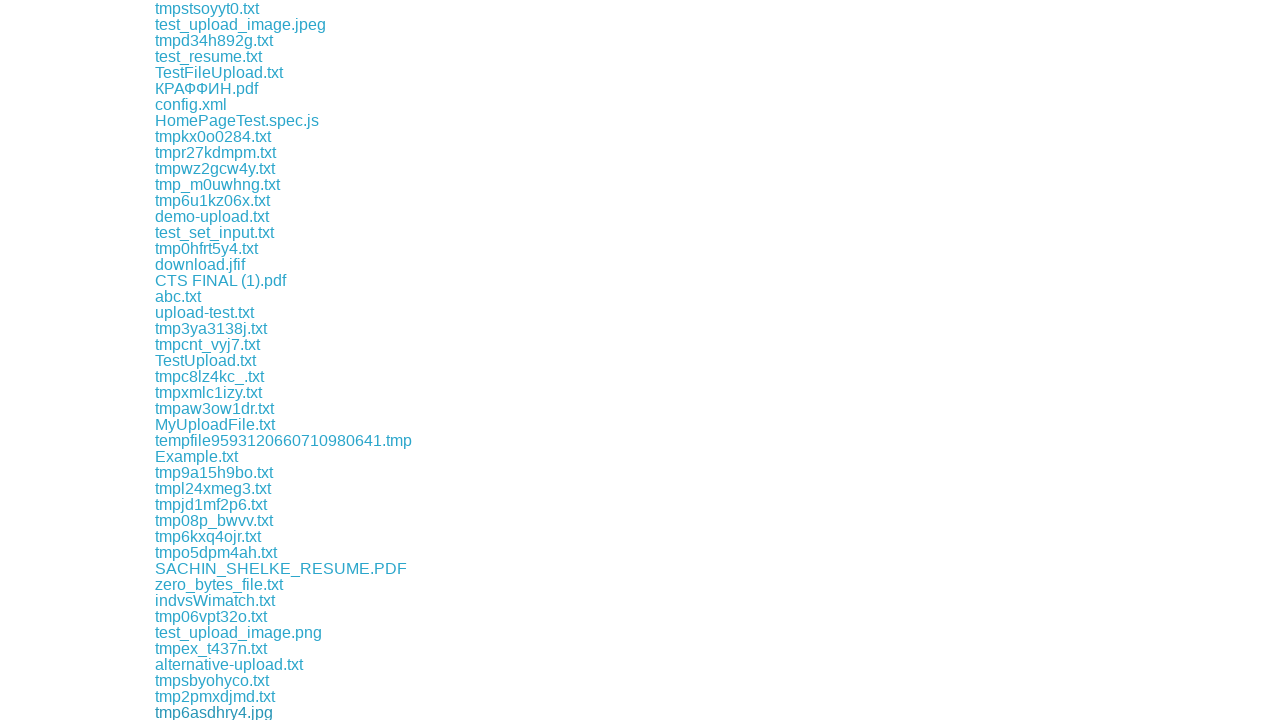

Clicked download link #276 at (213, 712) on xpath=//div[@class='example']/a >> nth=275
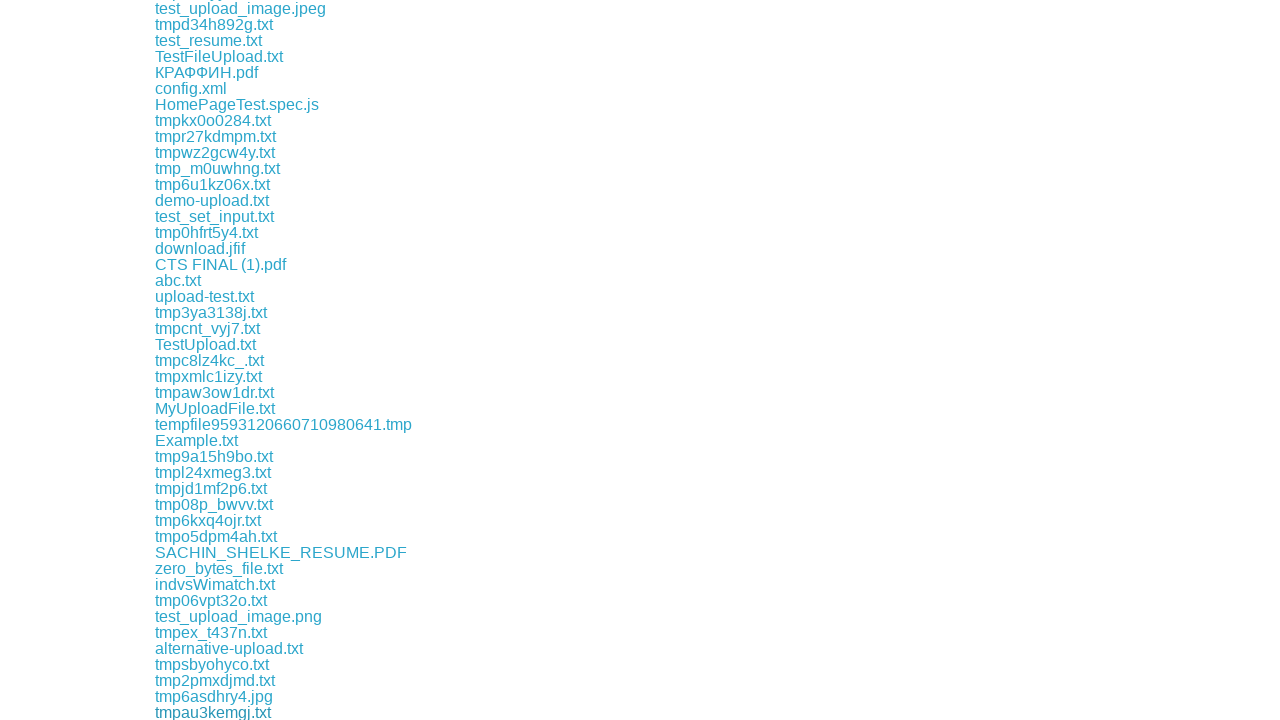

Retrieved download link #277
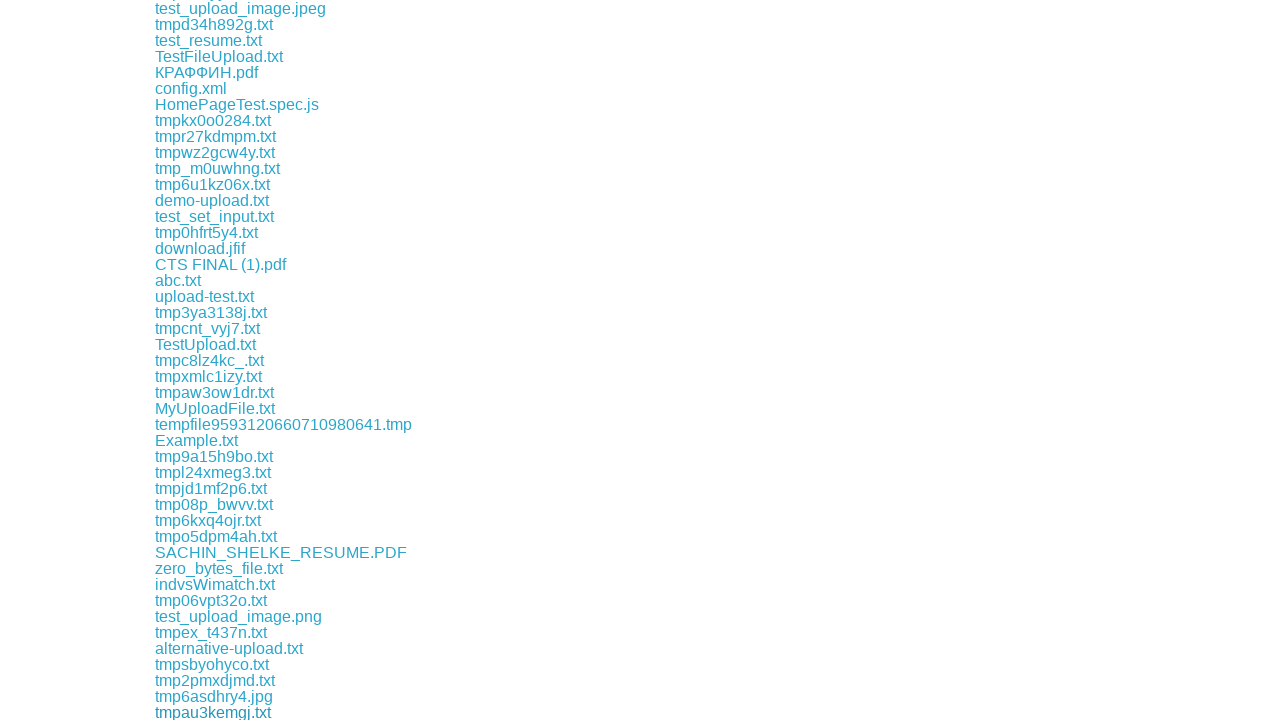

Clicked download link #277 at (202, 712) on xpath=//div[@class='example']/a >> nth=276
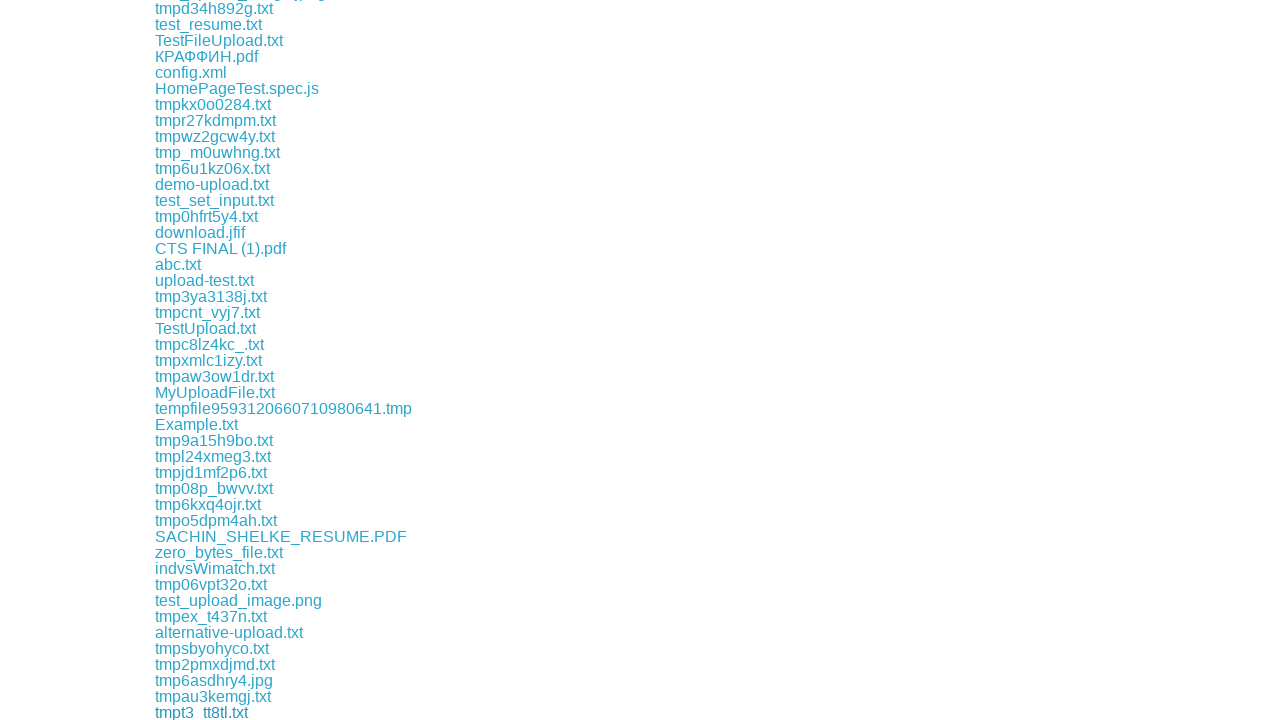

Retrieved download link #278
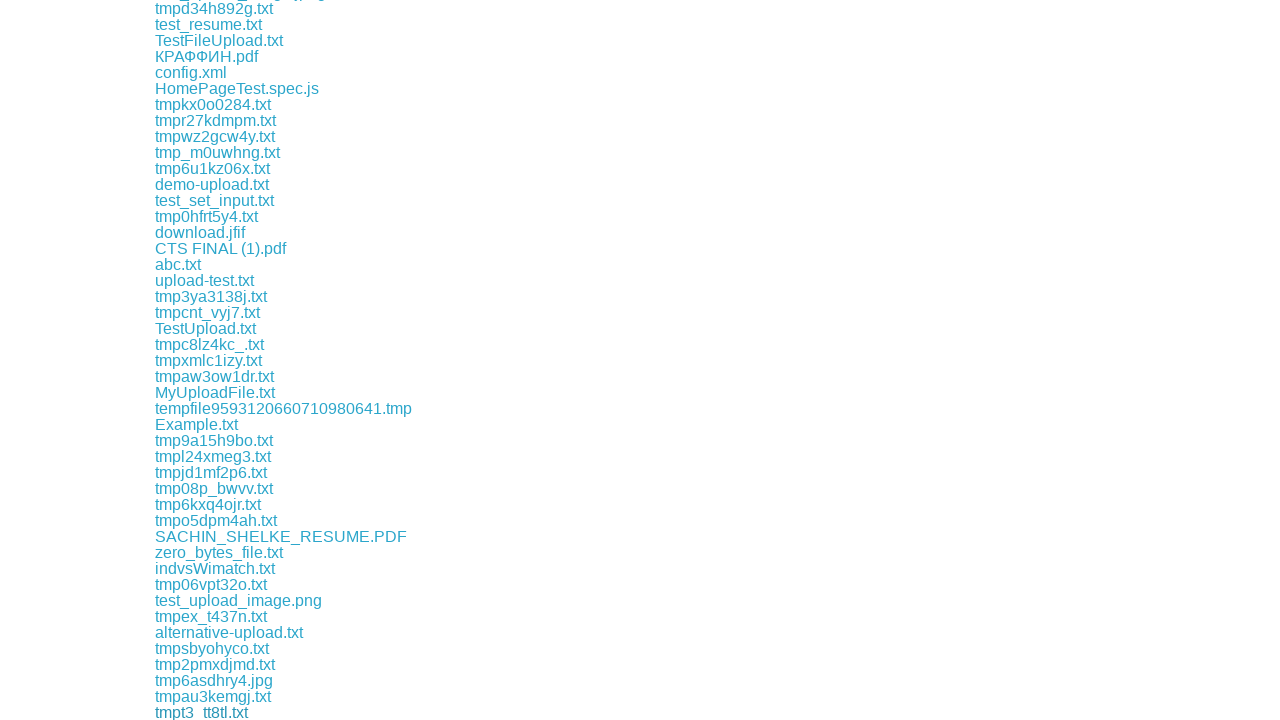

Clicked download link #278 at (206, 712) on xpath=//div[@class='example']/a >> nth=277
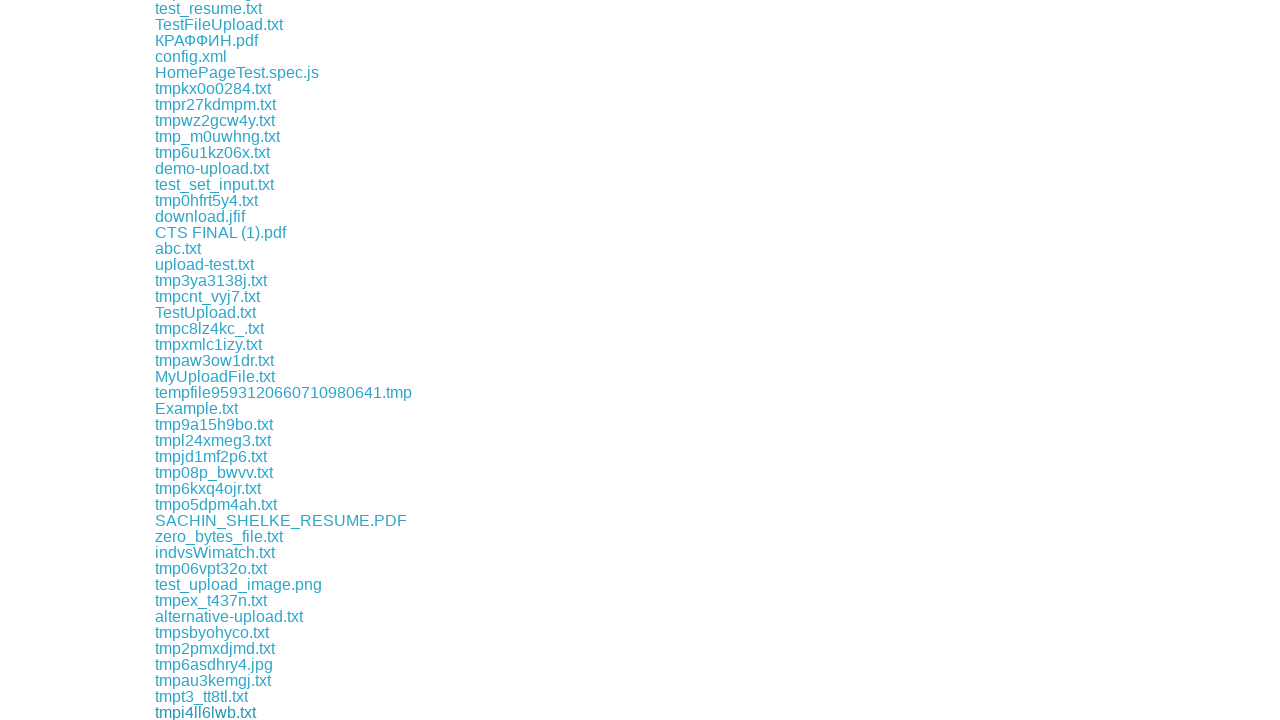

Retrieved download link #279
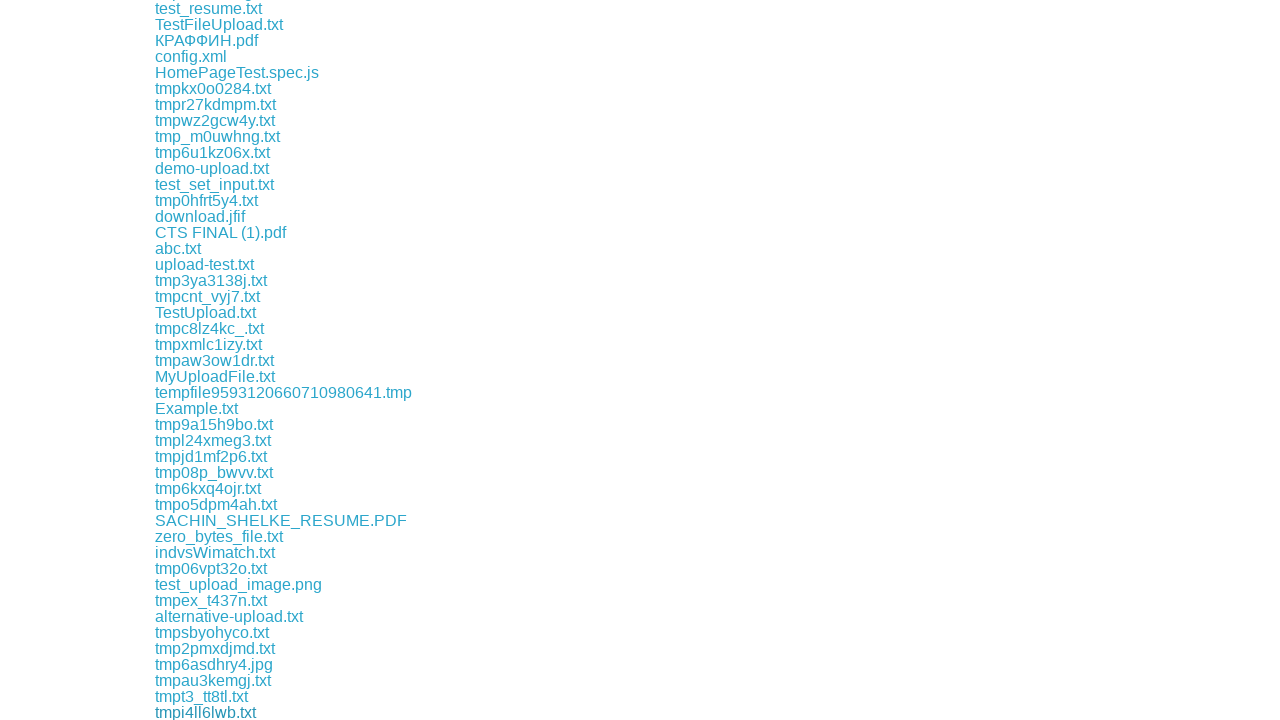

Clicked download link #279 at (208, 712) on xpath=//div[@class='example']/a >> nth=278
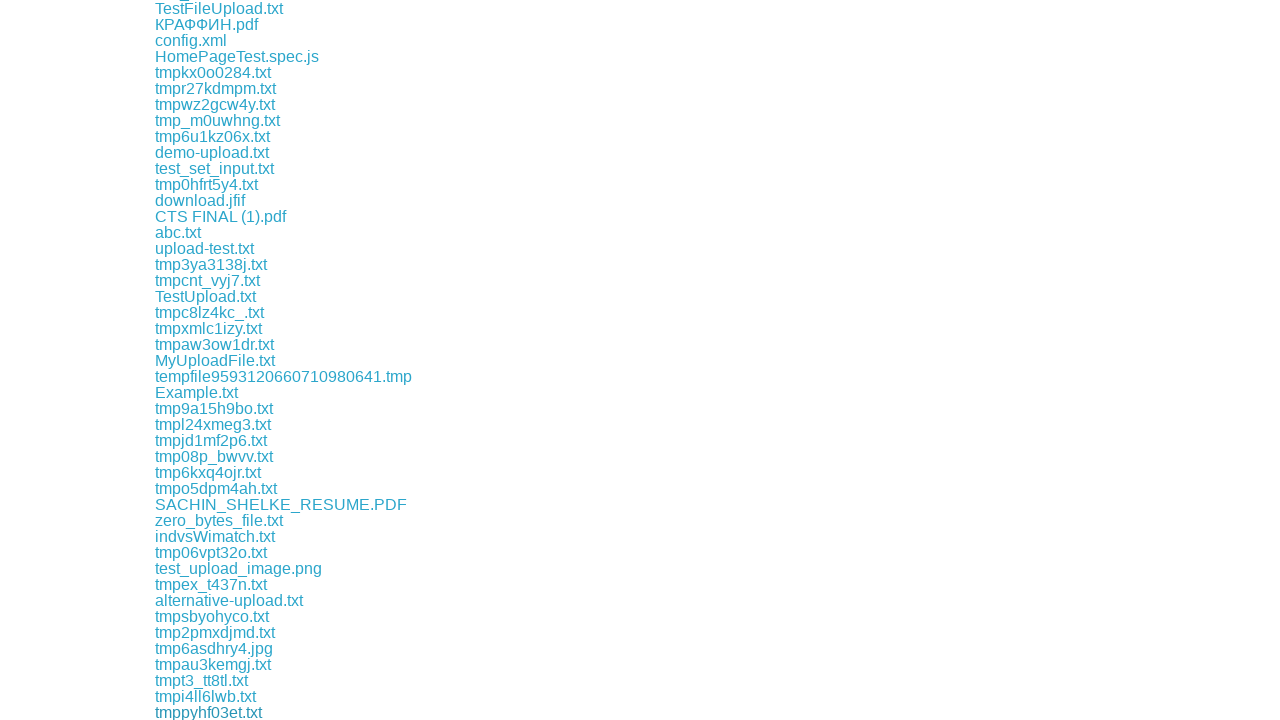

Retrieved download link #280
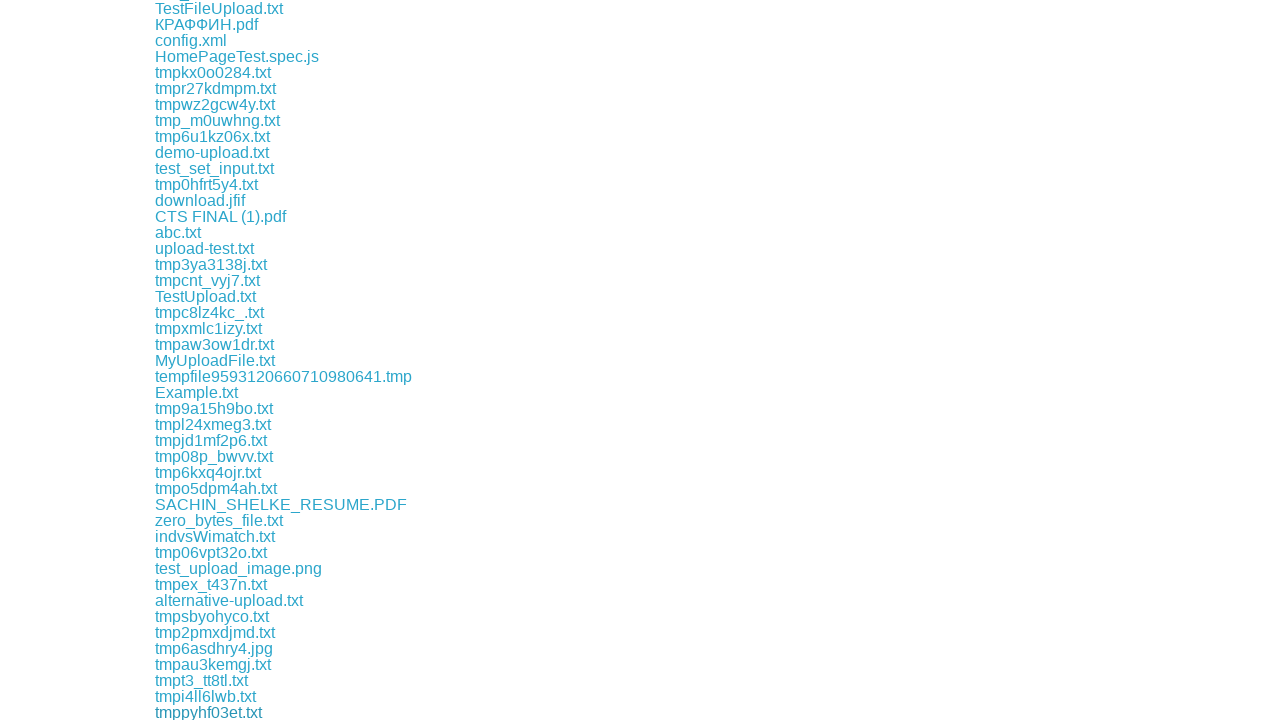

Clicked download link #280 at (212, 712) on xpath=//div[@class='example']/a >> nth=279
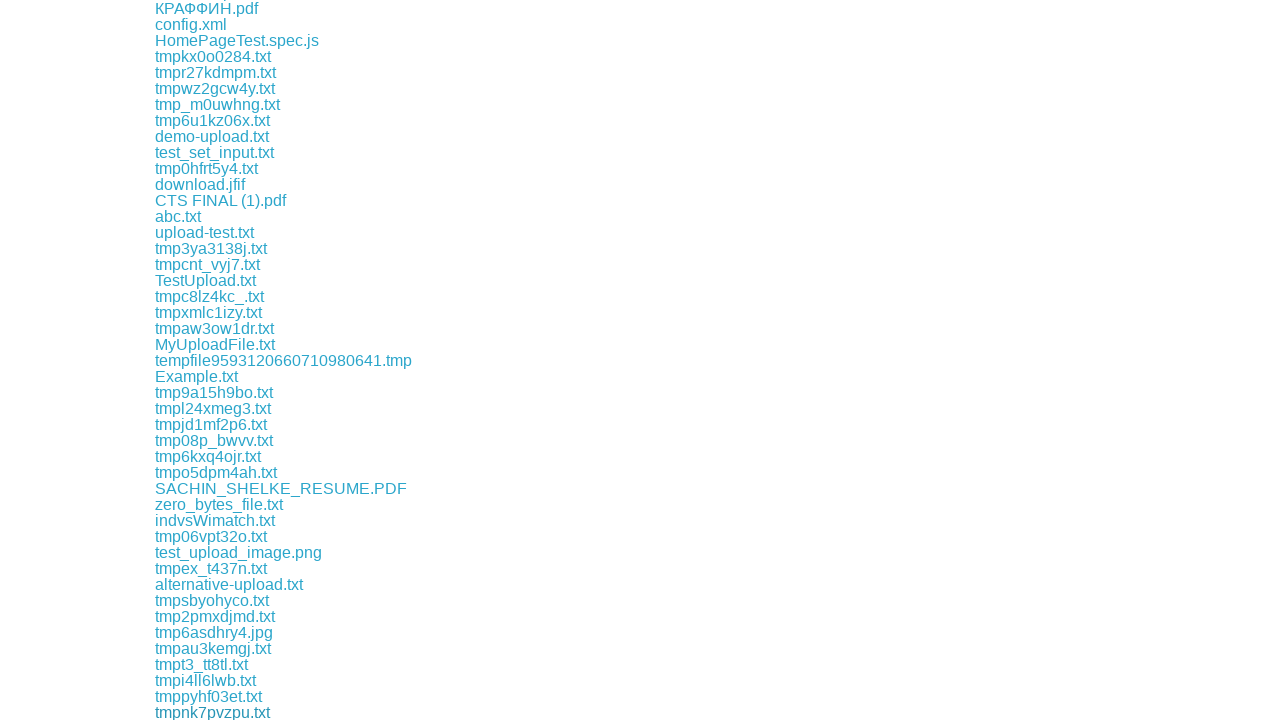

Retrieved download link #281
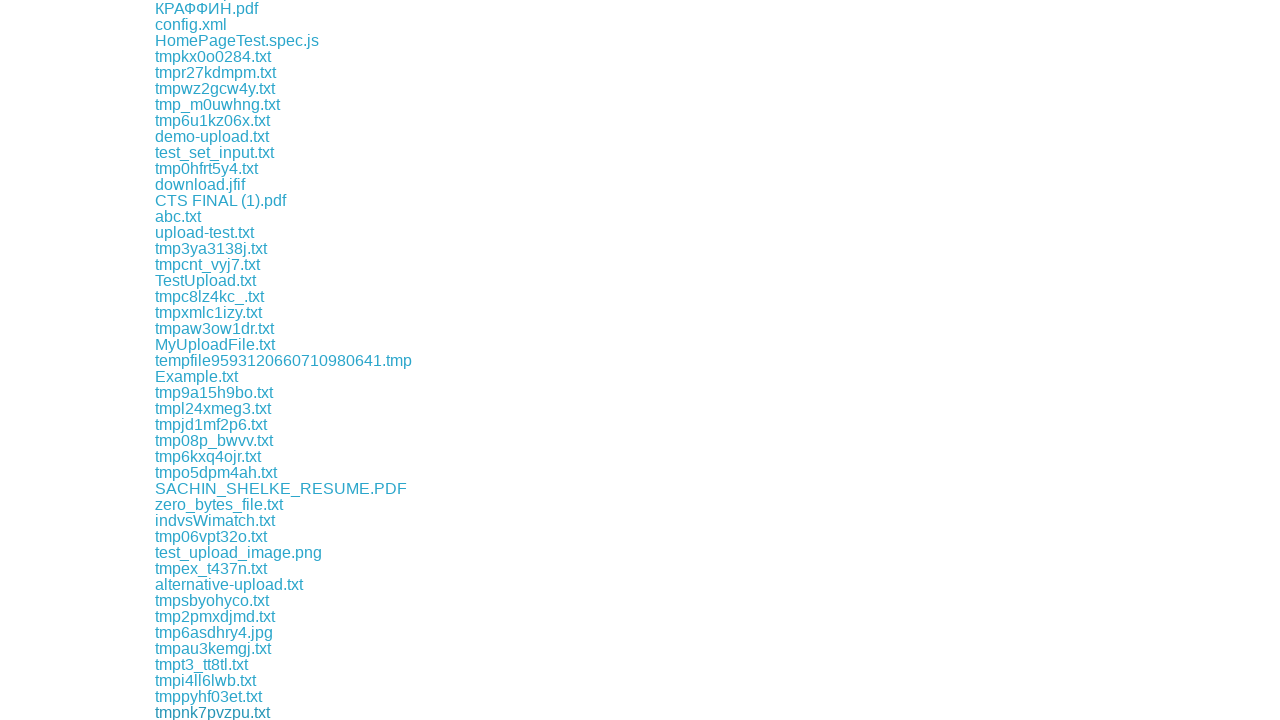

Clicked download link #281 at (214, 712) on xpath=//div[@class='example']/a >> nth=280
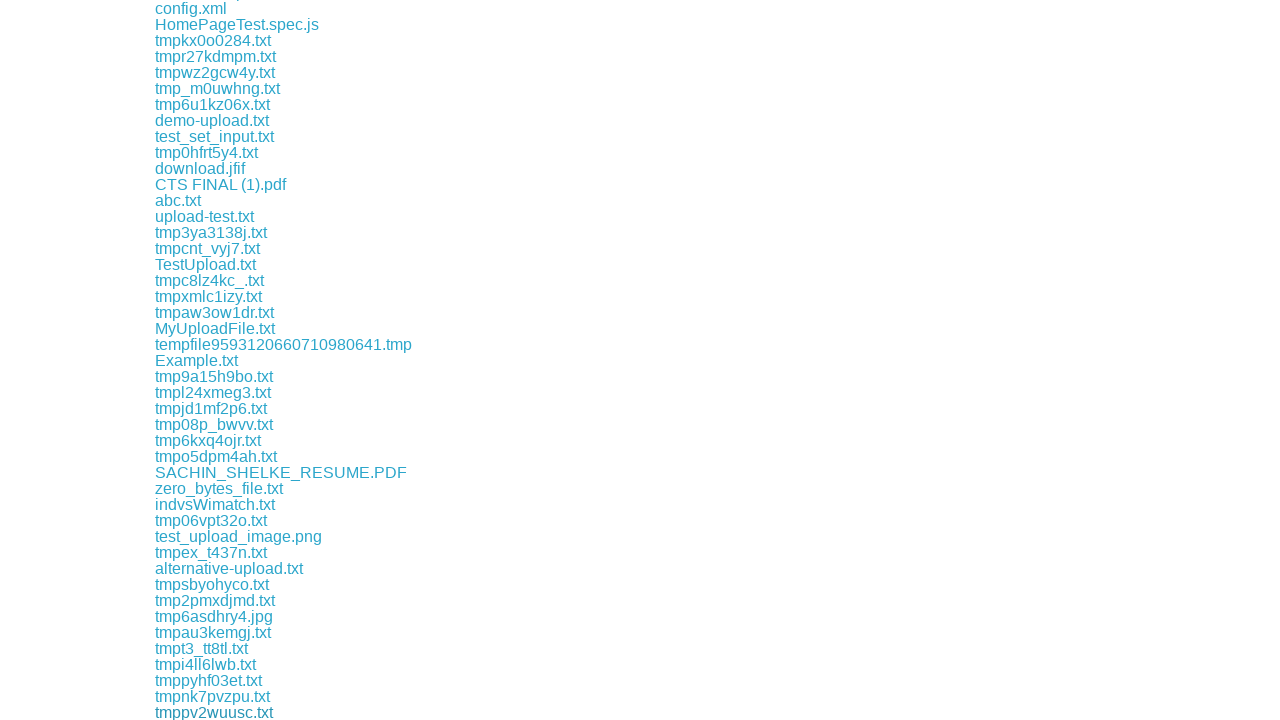

Retrieved download link #282
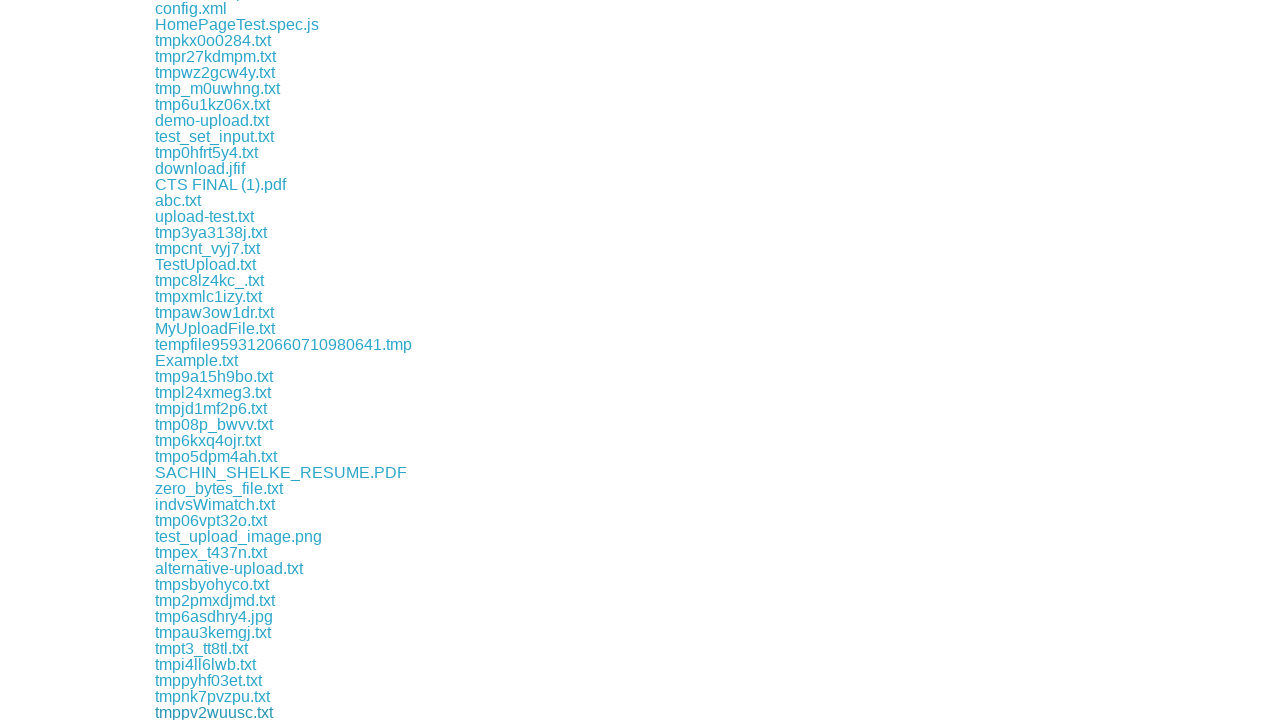

Clicked download link #282 at (214, 712) on xpath=//div[@class='example']/a >> nth=281
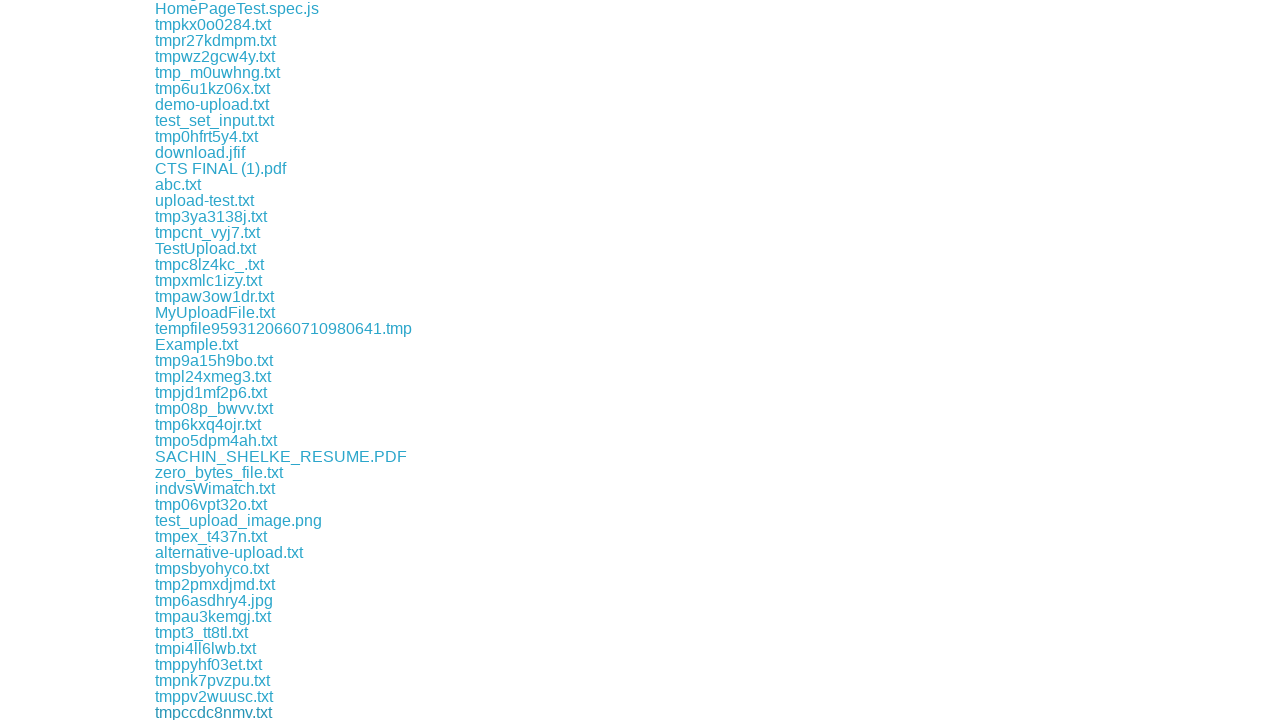

Retrieved download link #283
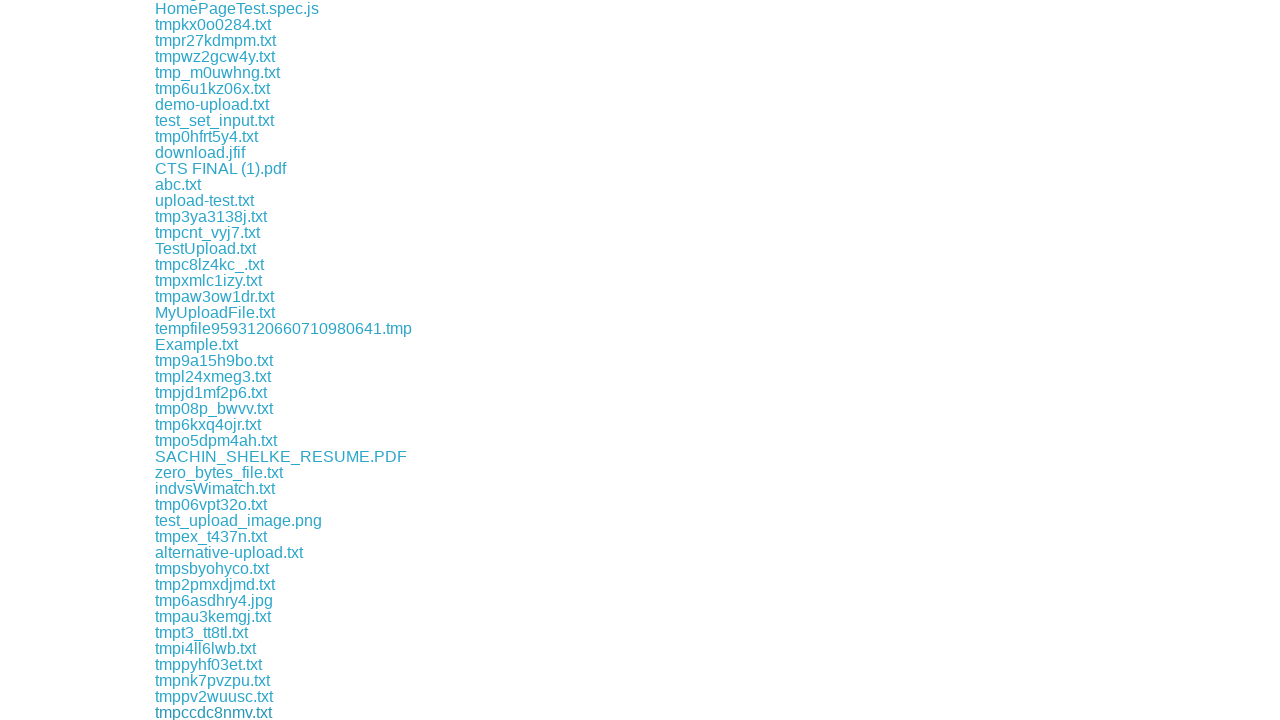

Clicked download link #283 at (209, 712) on xpath=//div[@class='example']/a >> nth=282
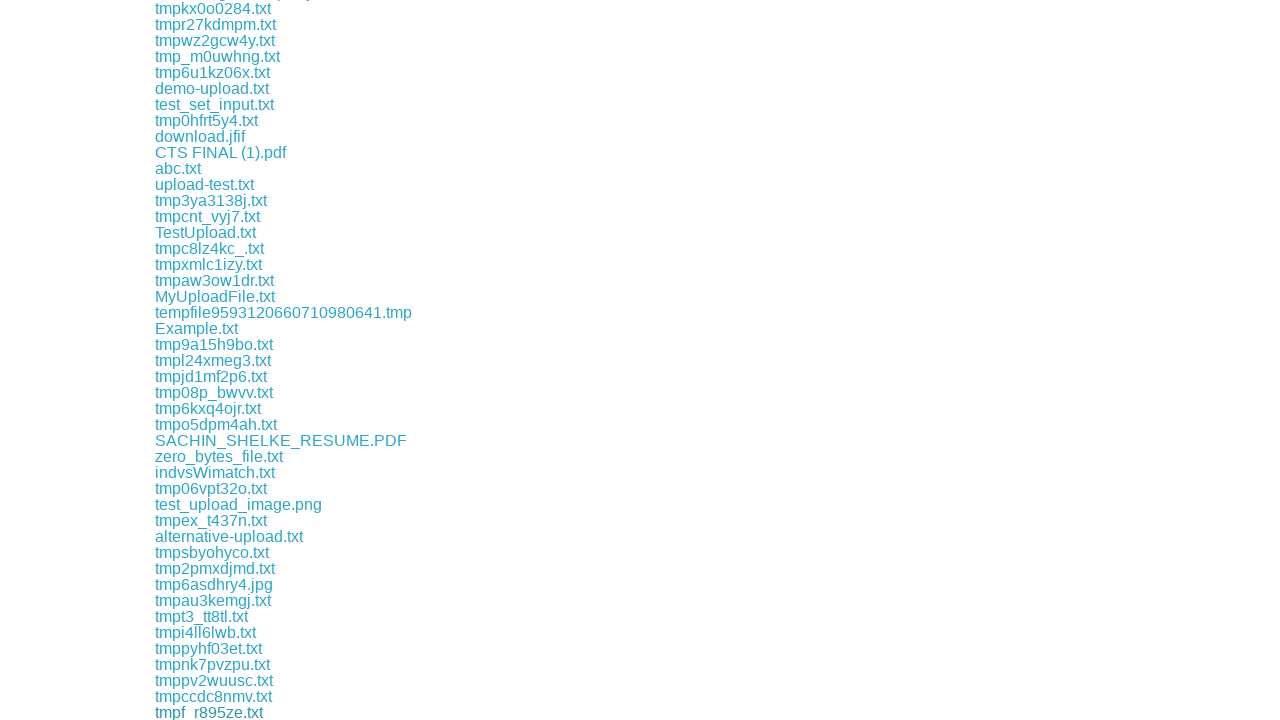

Retrieved download link #284
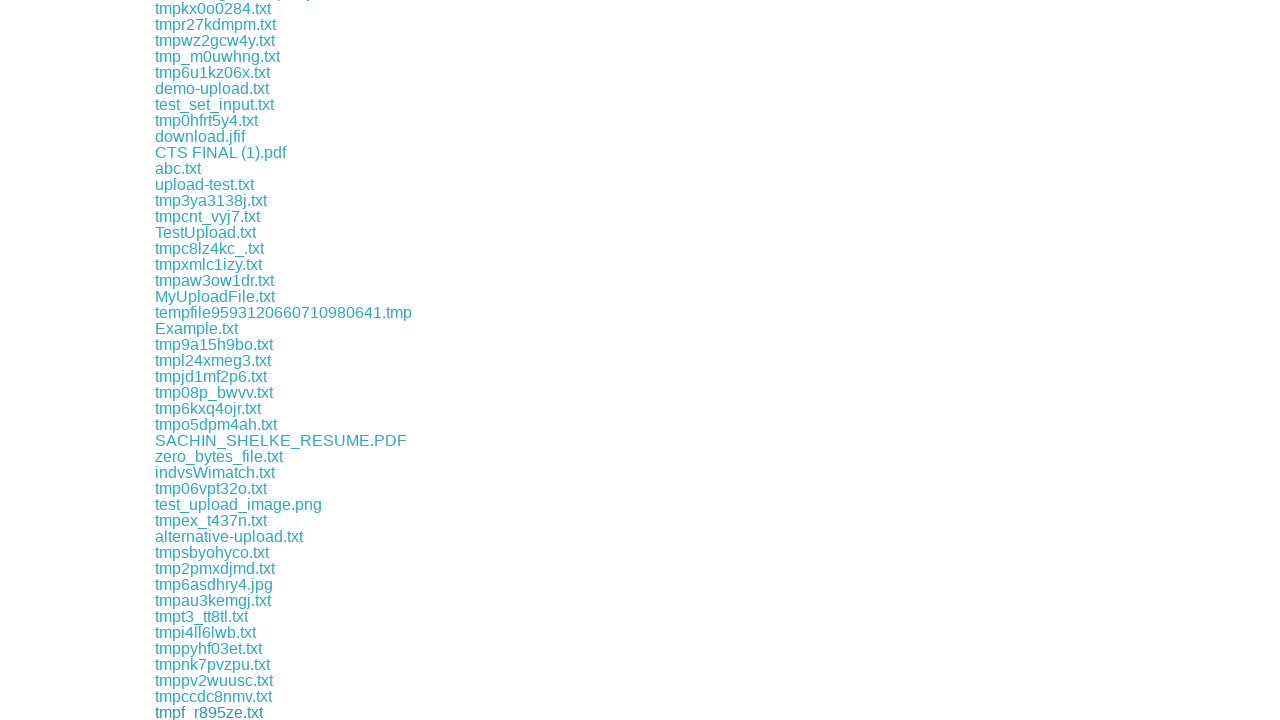

Clicked download link #284 at (213, 712) on xpath=//div[@class='example']/a >> nth=283
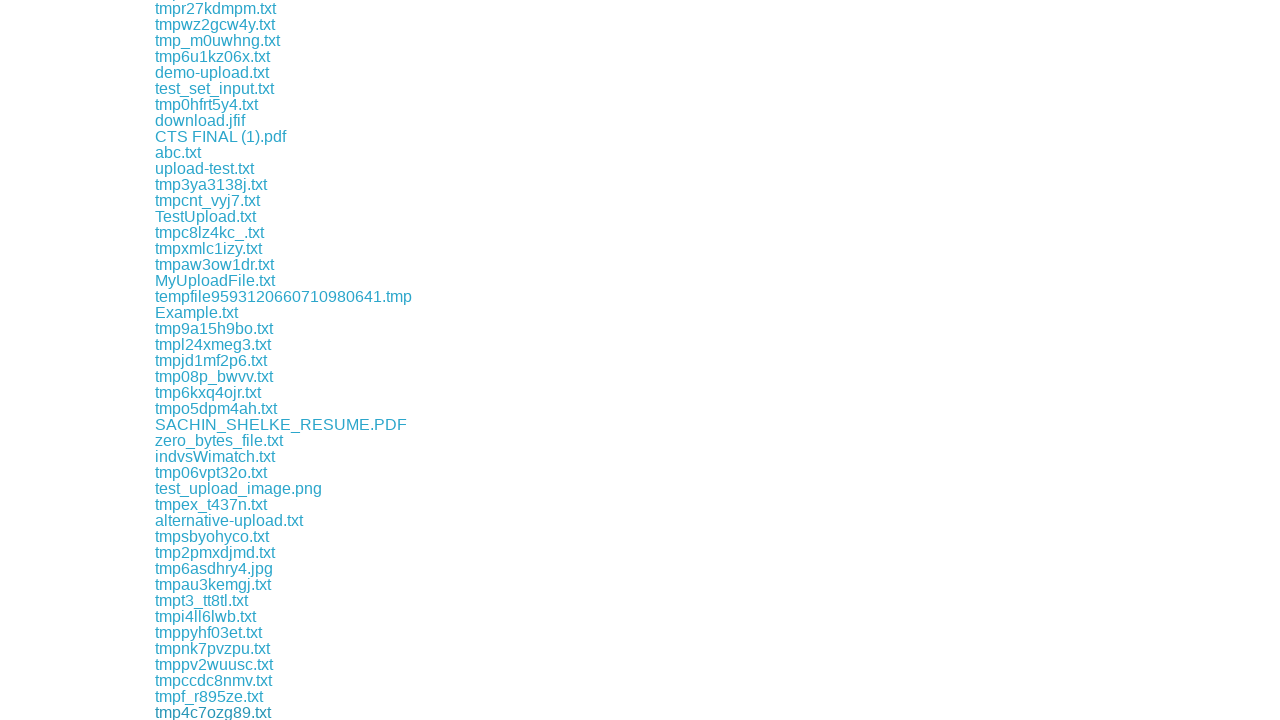

Retrieved download link #285
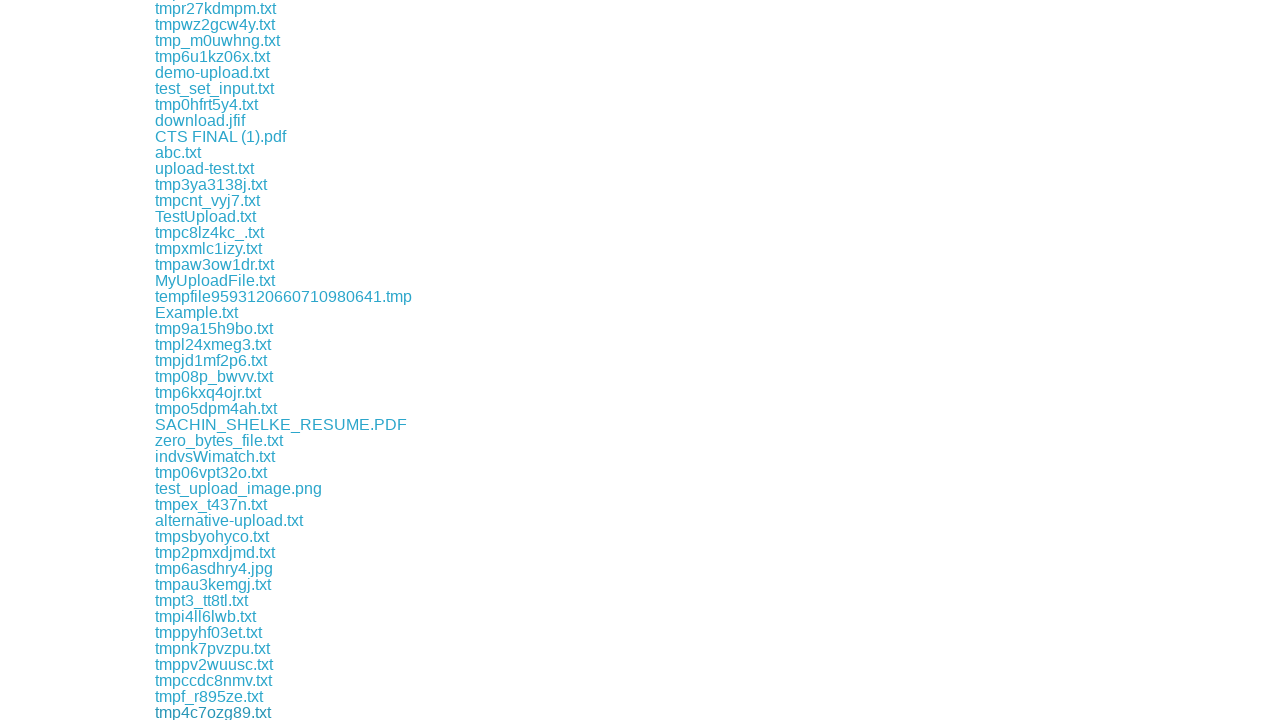

Clicked download link #285 at (199, 712) on xpath=//div[@class='example']/a >> nth=284
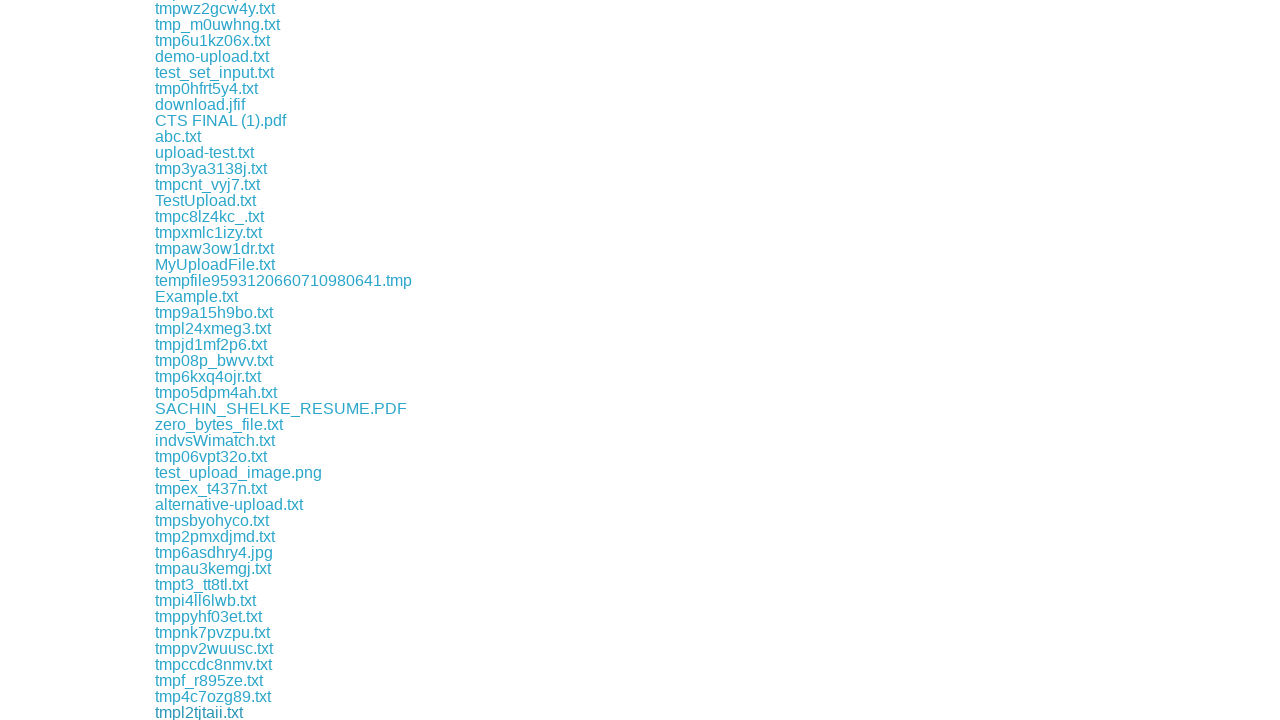

Retrieved download link #286
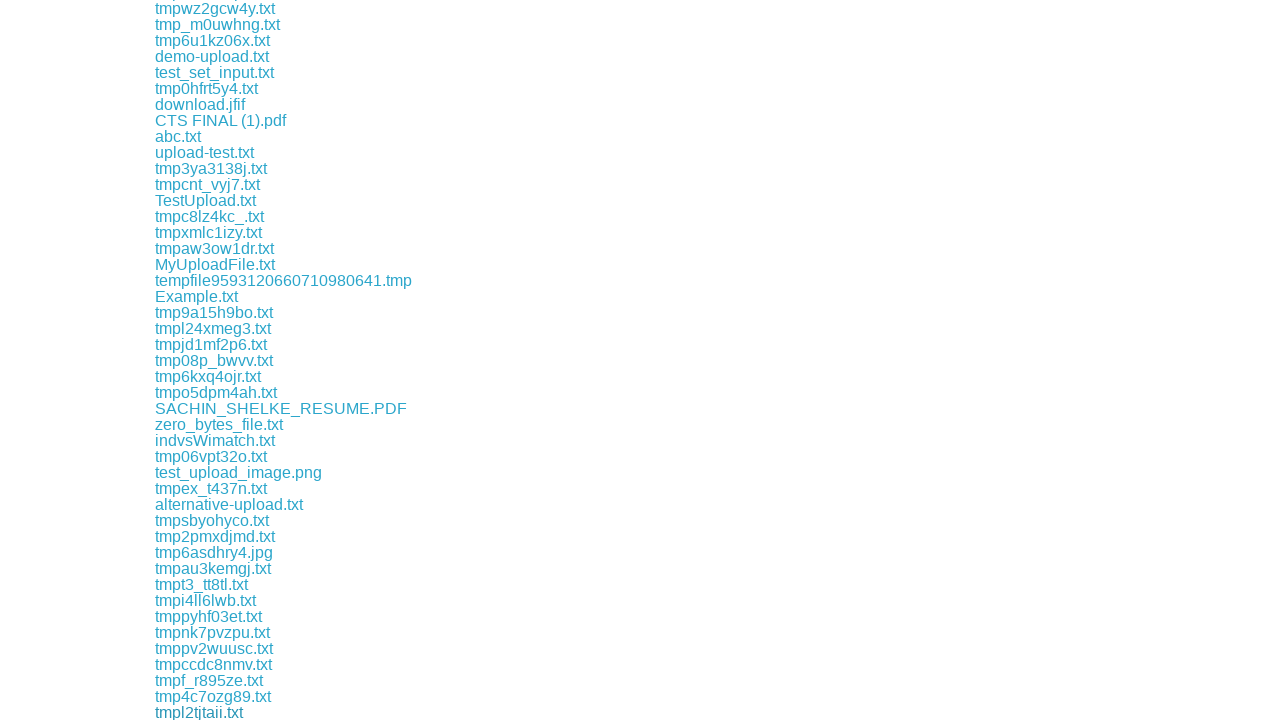

Clicked download link #286 at (208, 712) on xpath=//div[@class='example']/a >> nth=285
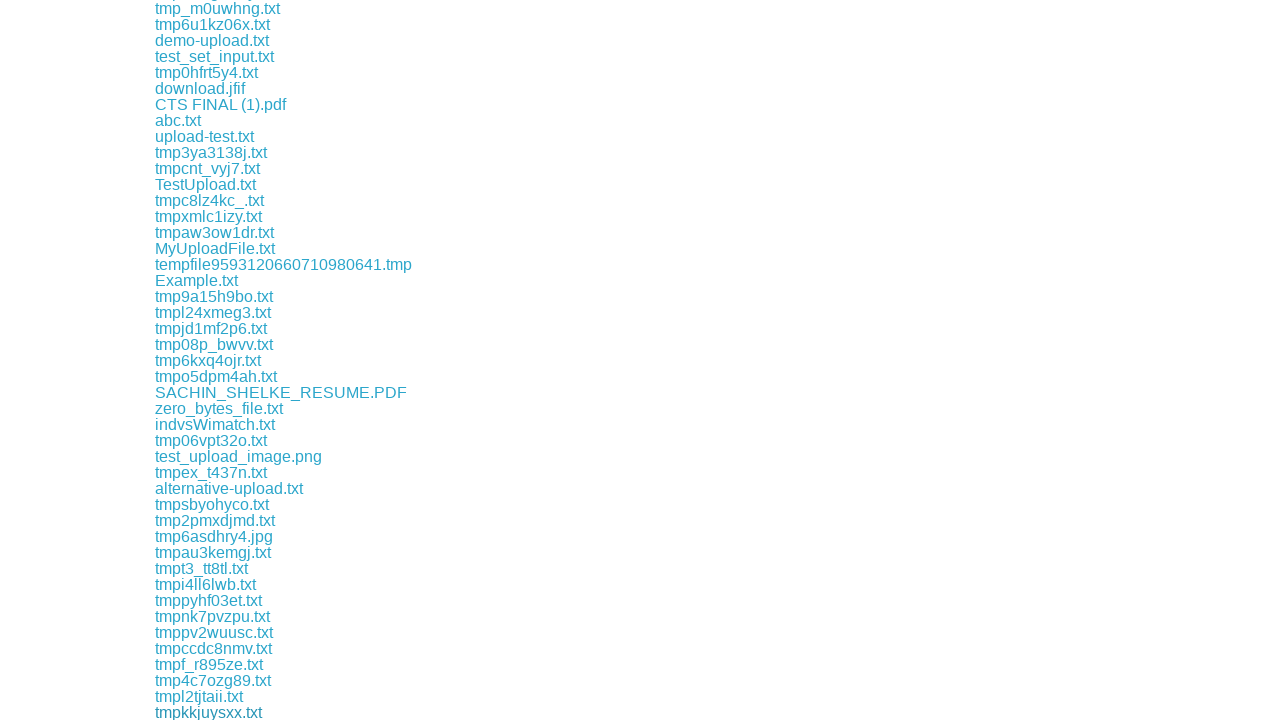

Retrieved download link #287
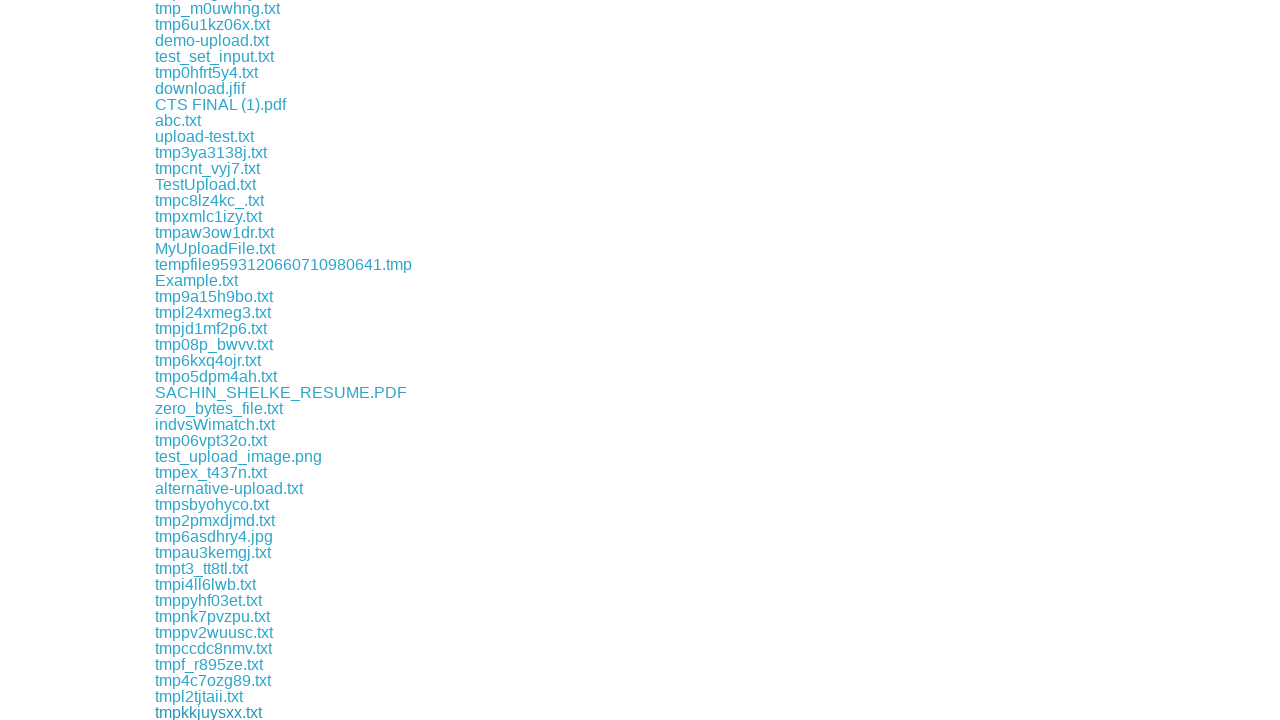

Clicked download link #287 at (213, 712) on xpath=//div[@class='example']/a >> nth=286
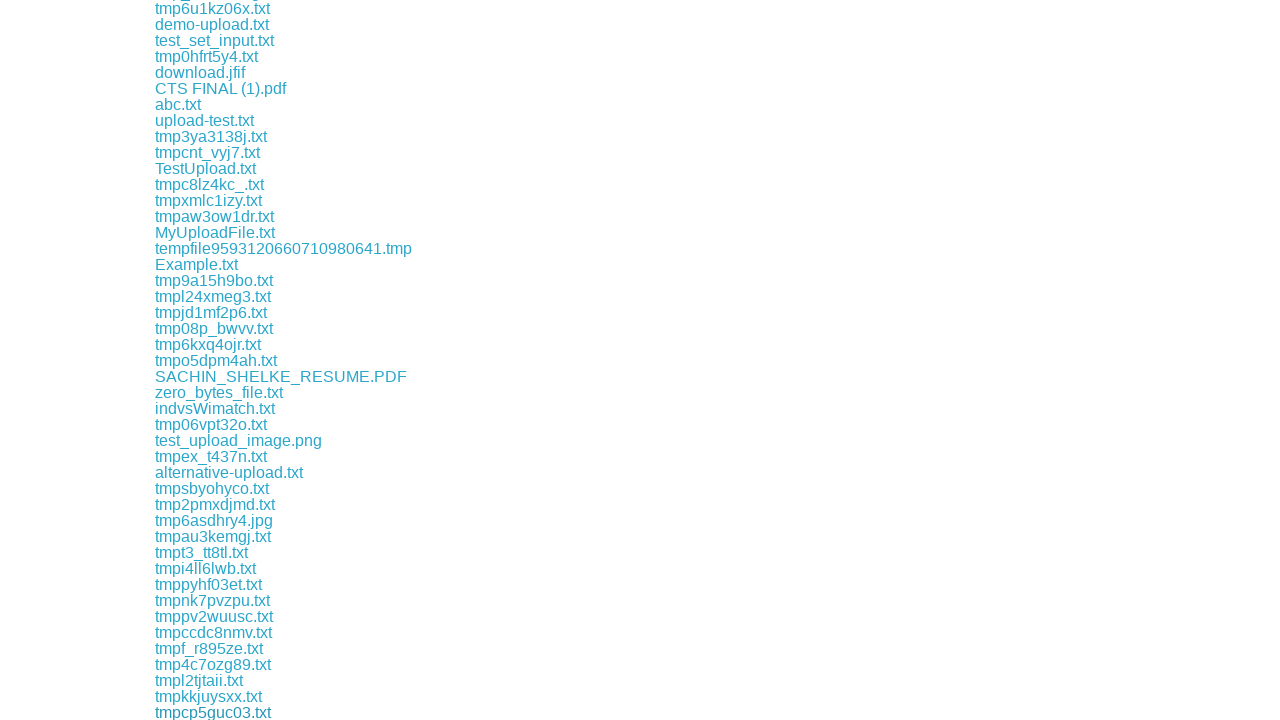

Retrieved download link #288
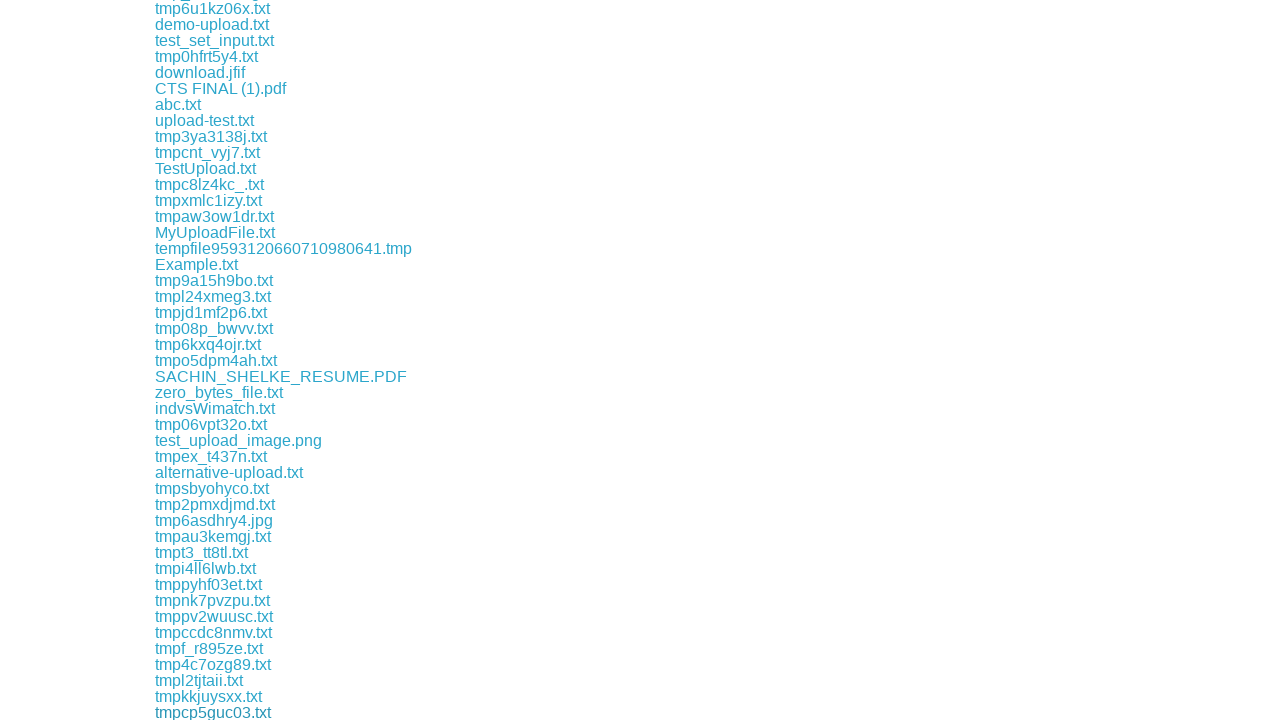

Clicked download link #288 at (210, 712) on xpath=//div[@class='example']/a >> nth=287
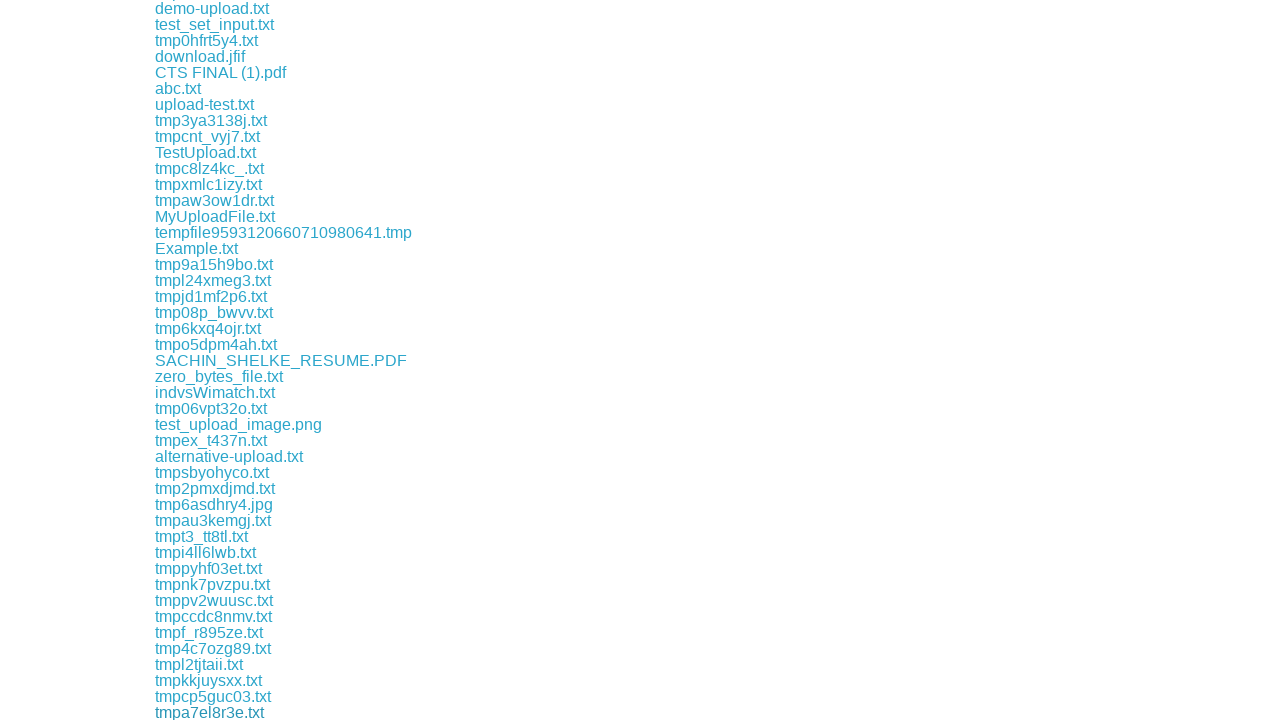

Retrieved download link #289
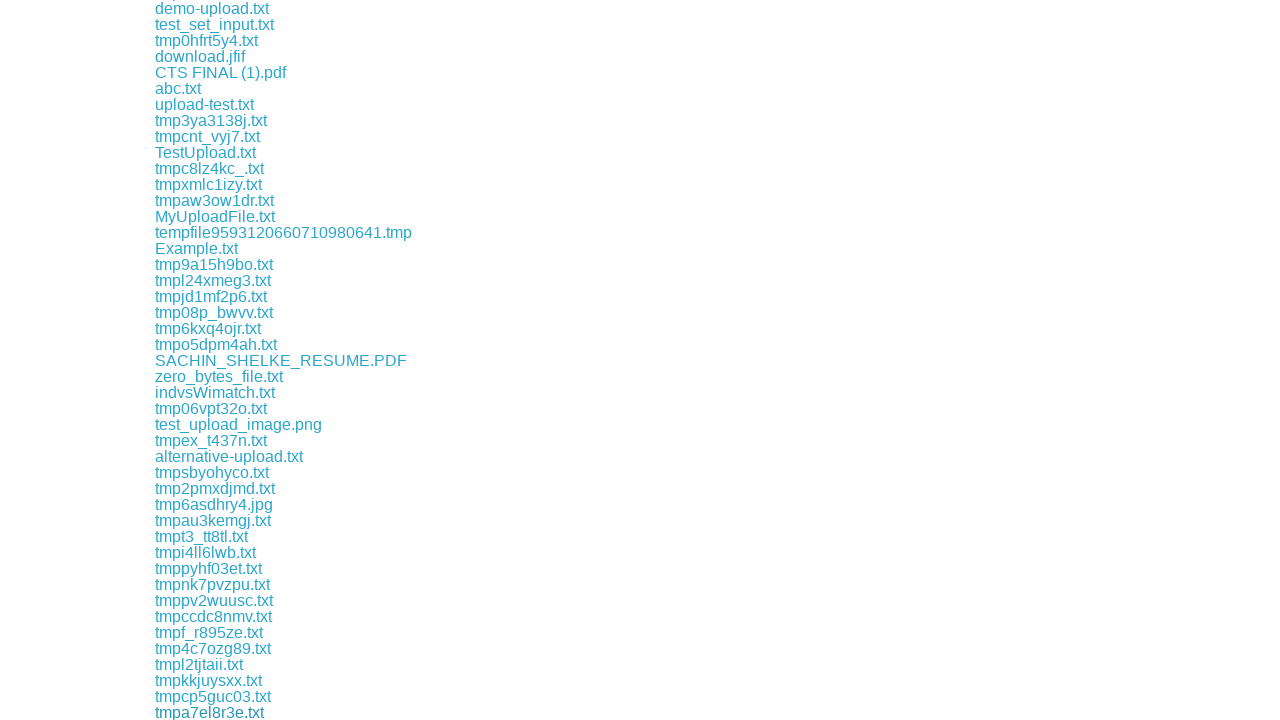

Clicked download link #289 at (208, 712) on xpath=//div[@class='example']/a >> nth=288
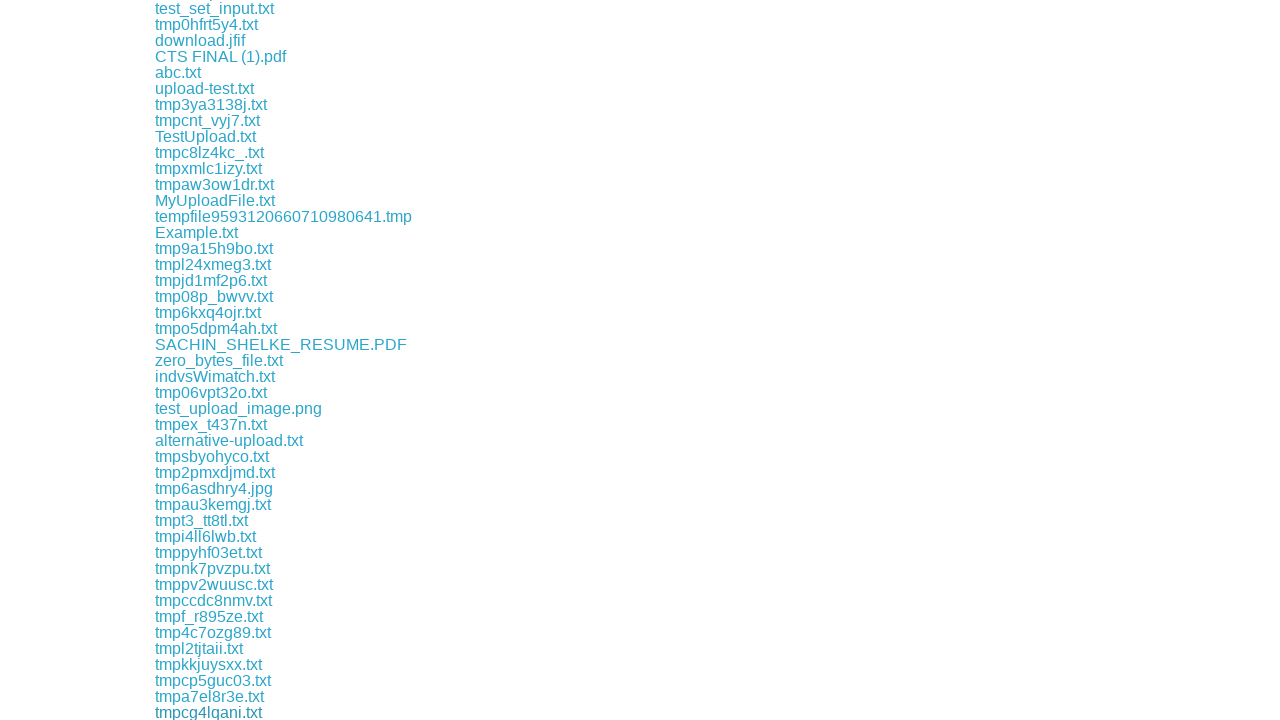

Retrieved download link #290
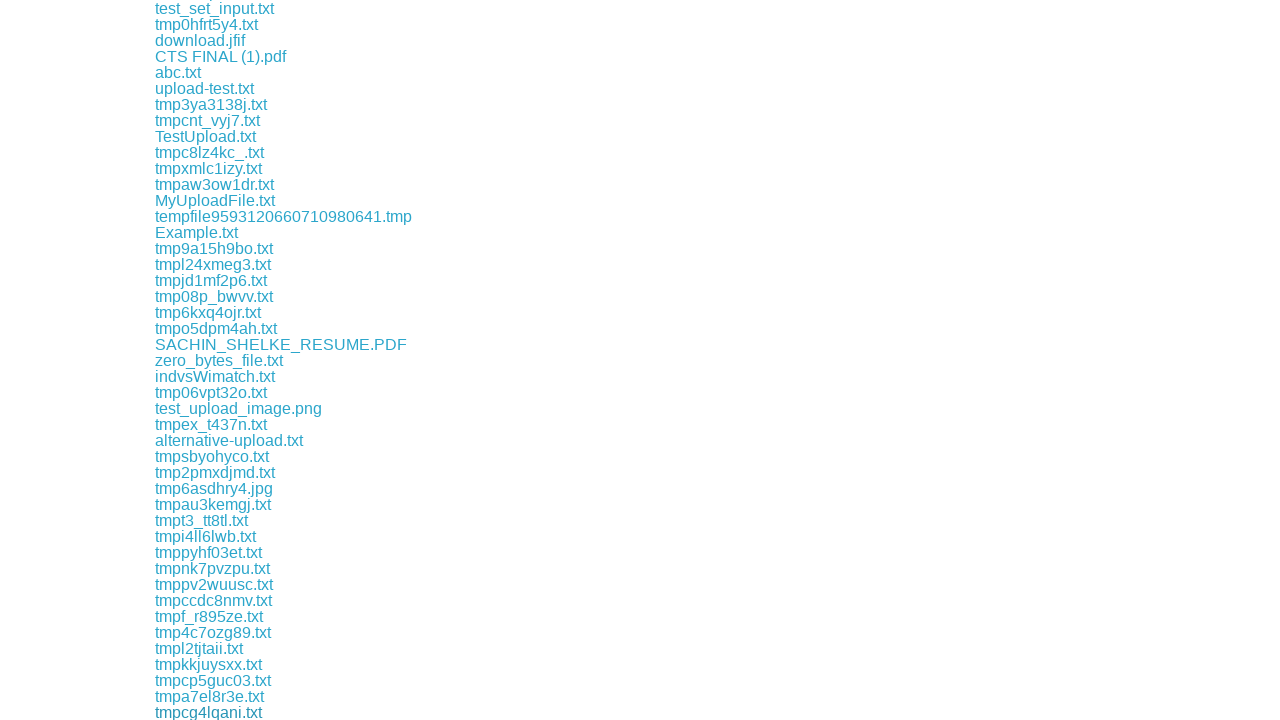

Clicked download link #290 at (201, 712) on xpath=//div[@class='example']/a >> nth=289
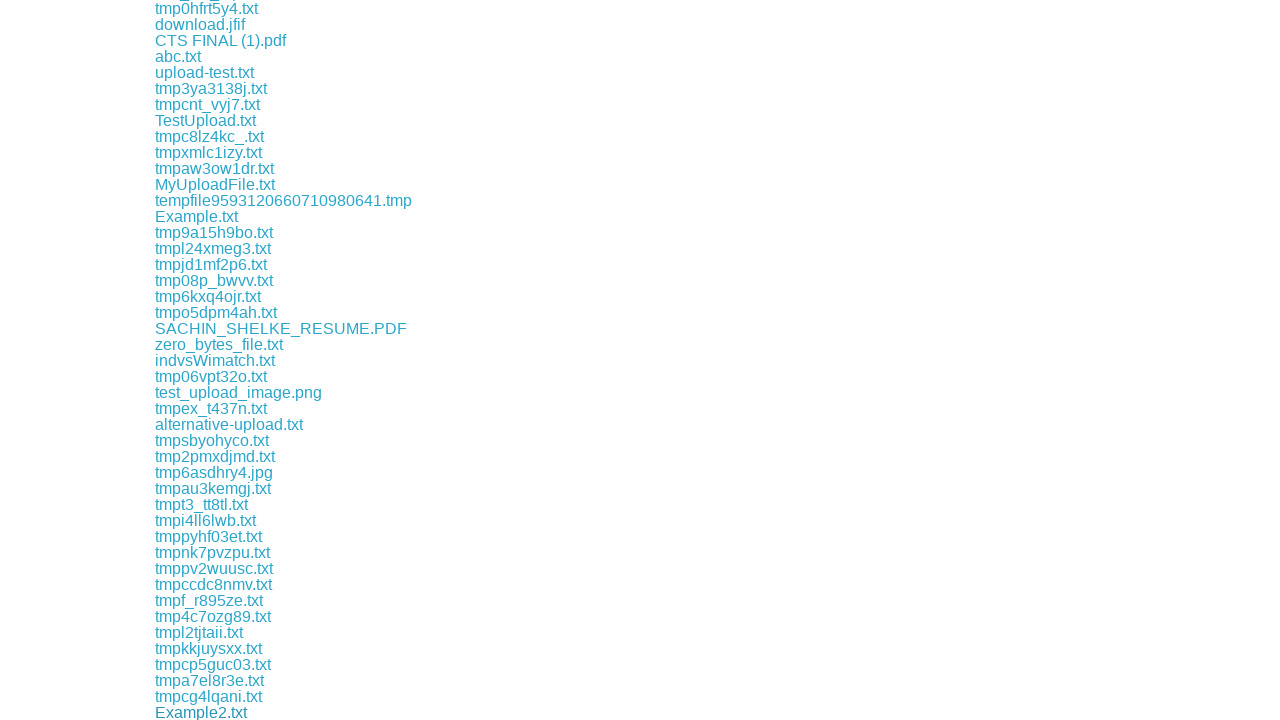

Retrieved download link #291
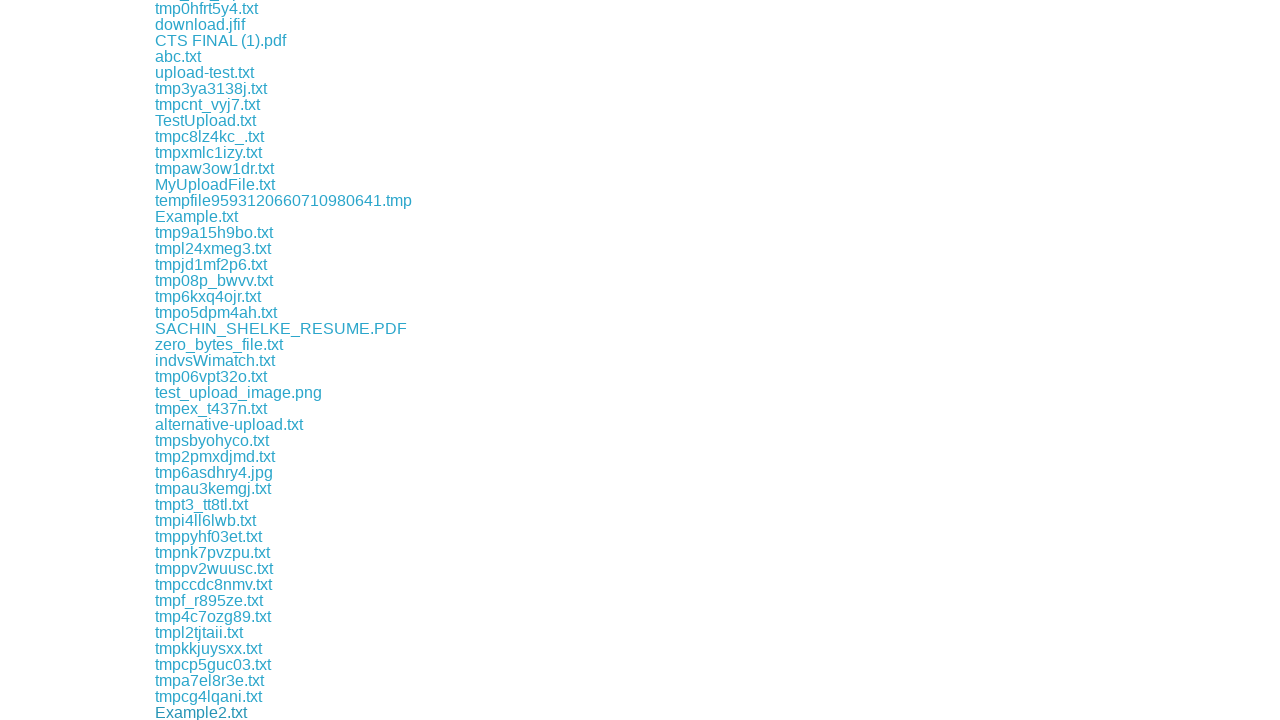

Clicked download link #291 at (212, 712) on xpath=//div[@class='example']/a >> nth=290
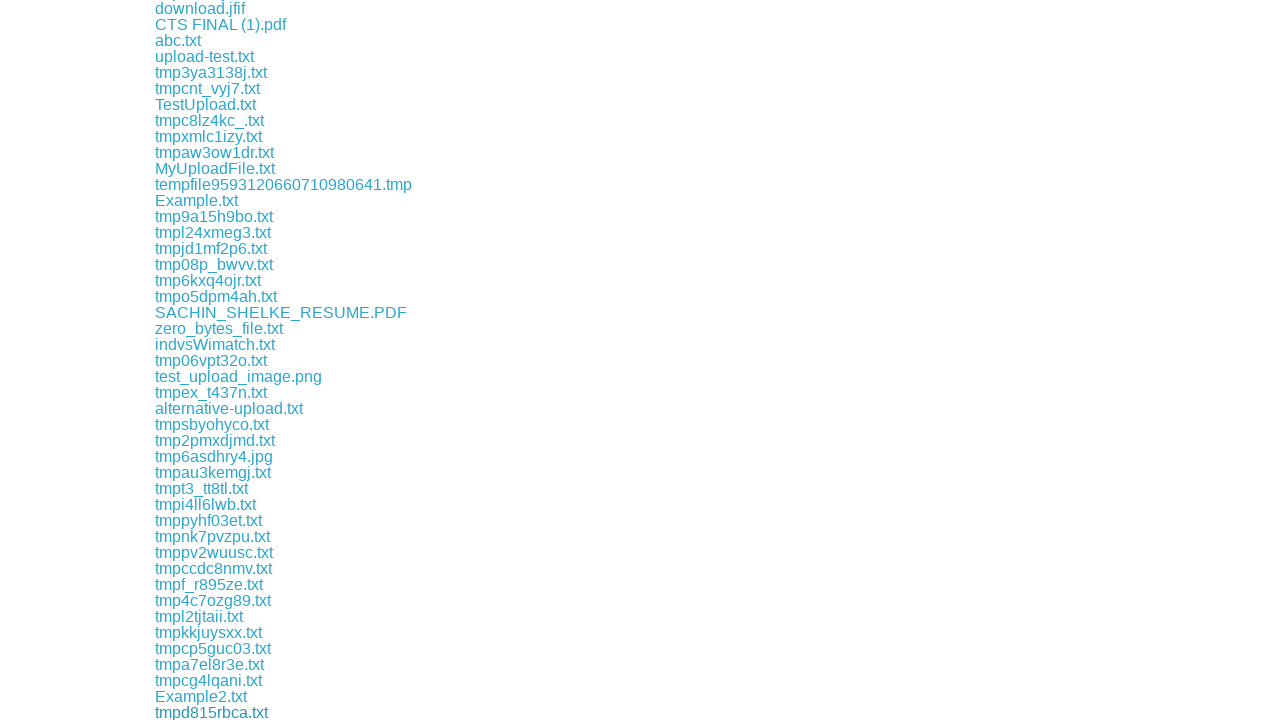

Retrieved download link #292
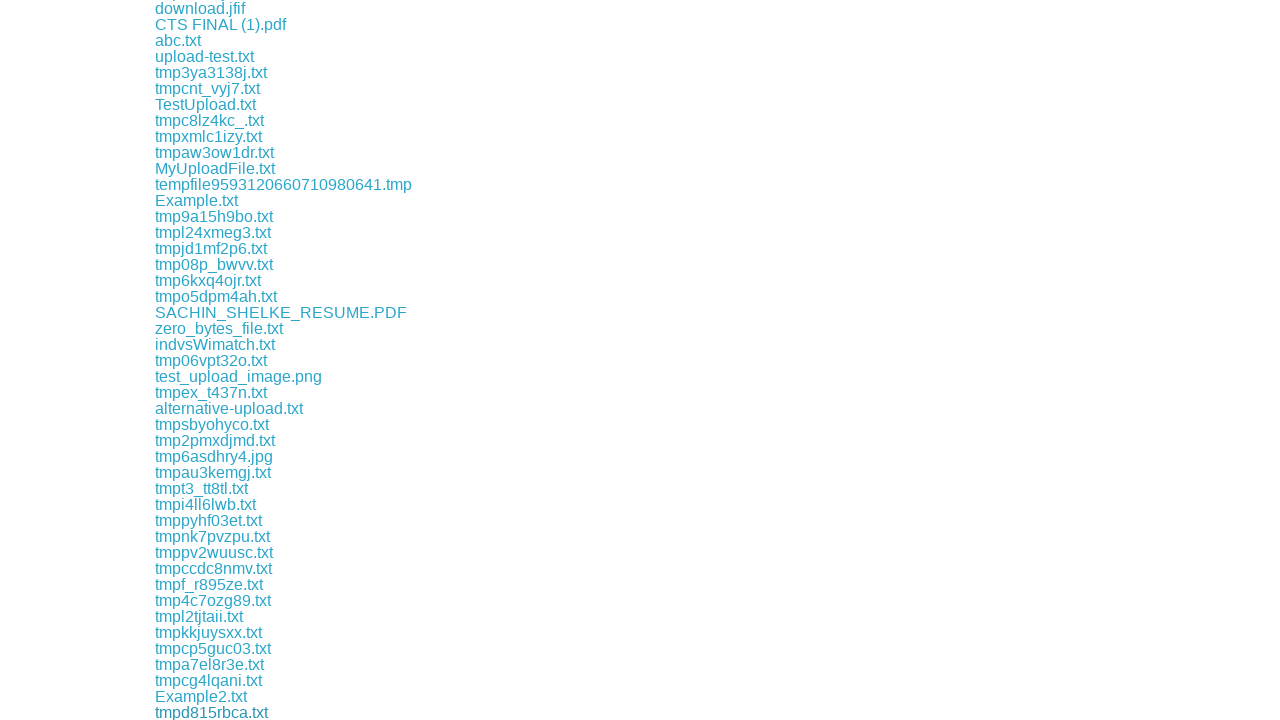

Clicked download link #292 at (194, 712) on xpath=//div[@class='example']/a >> nth=291
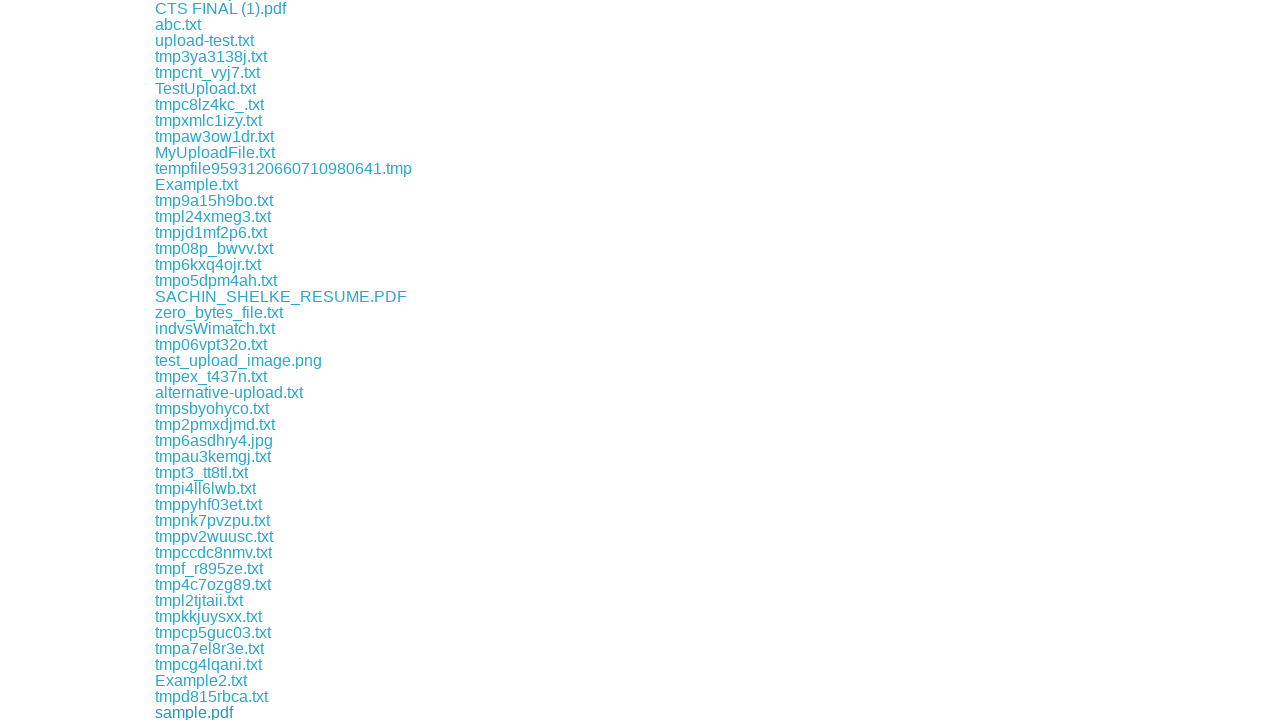

Retrieved download link #293
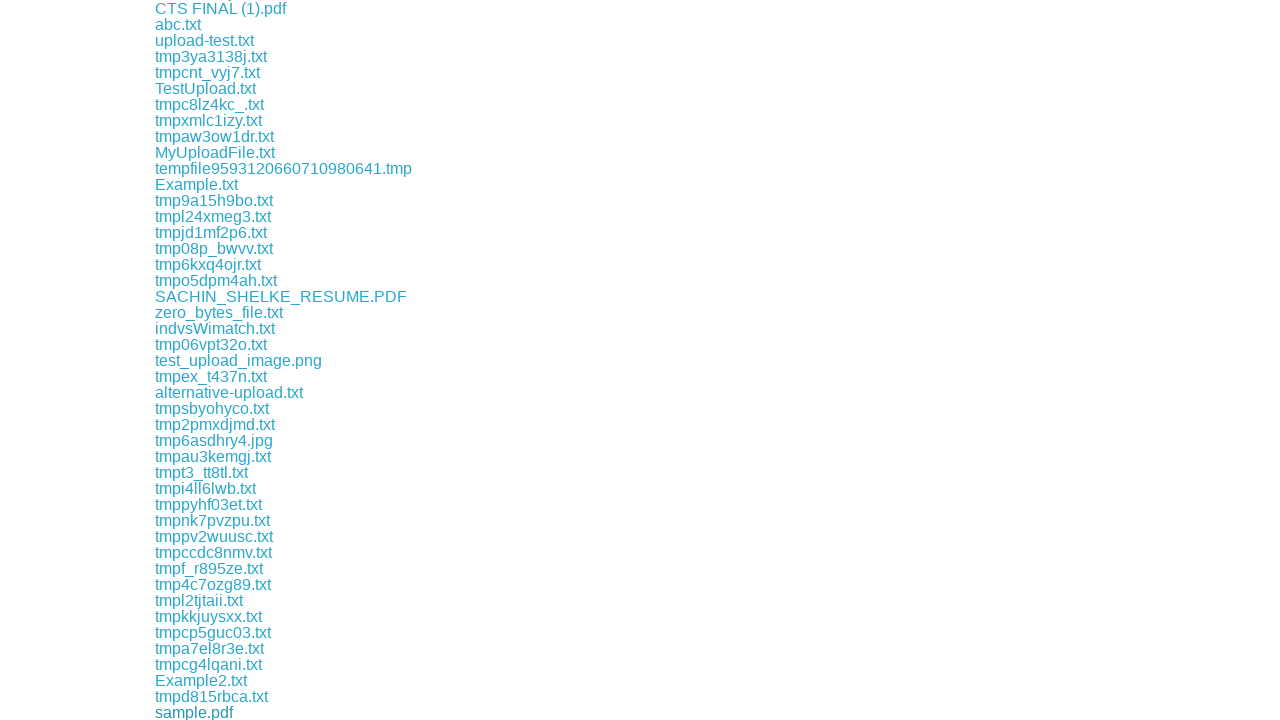

Clicked download link #293 at (211, 712) on xpath=//div[@class='example']/a >> nth=292
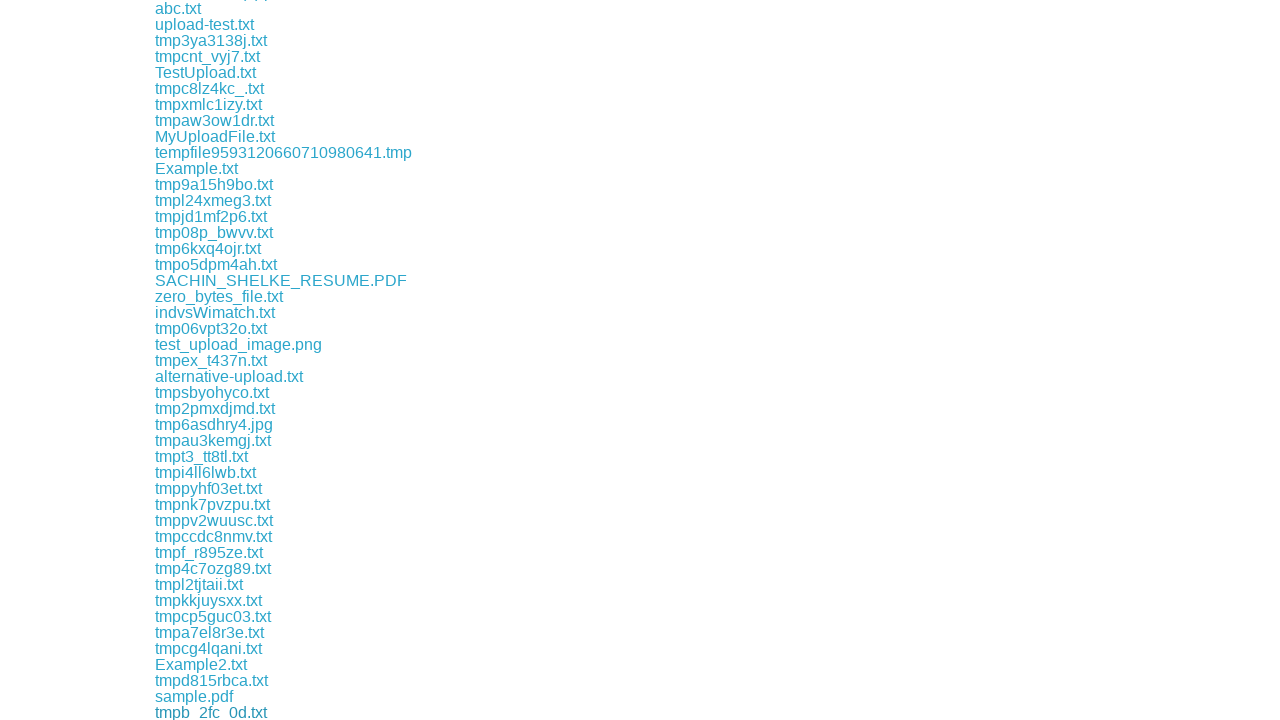

Retrieved download link #294
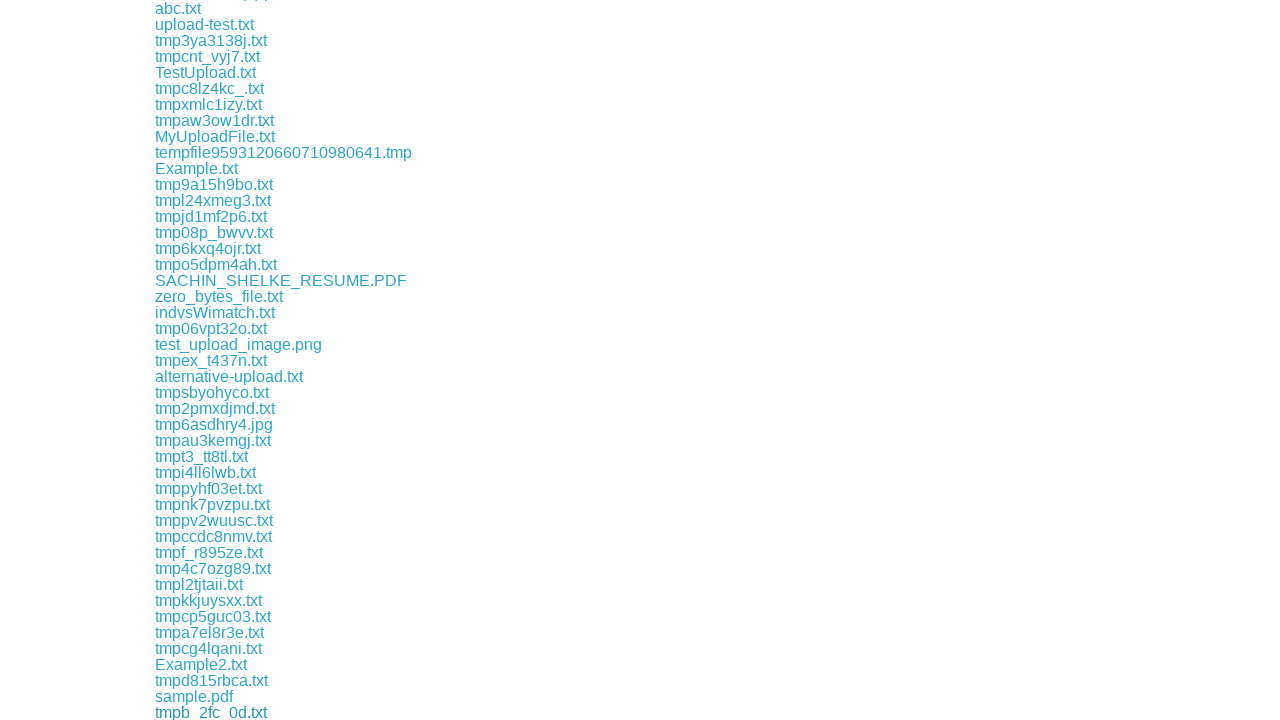

Clicked download link #294 at (206, 712) on xpath=//div[@class='example']/a >> nth=293
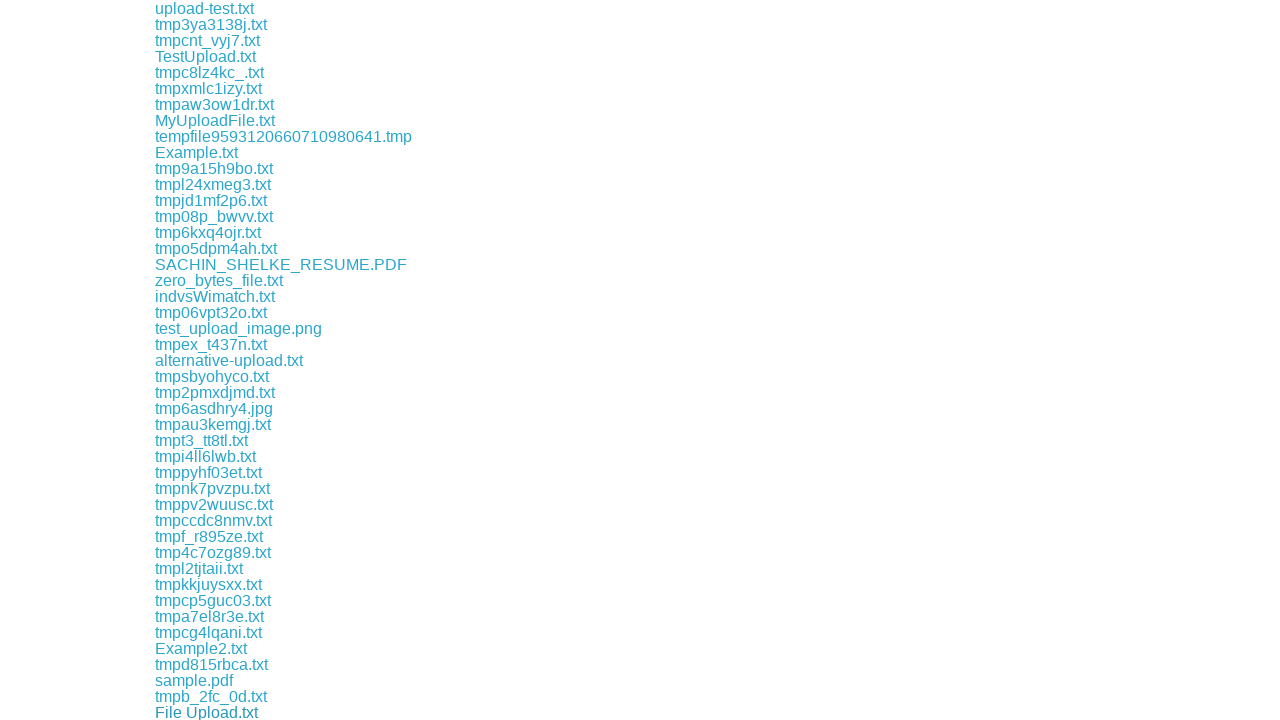

Retrieved download link #295
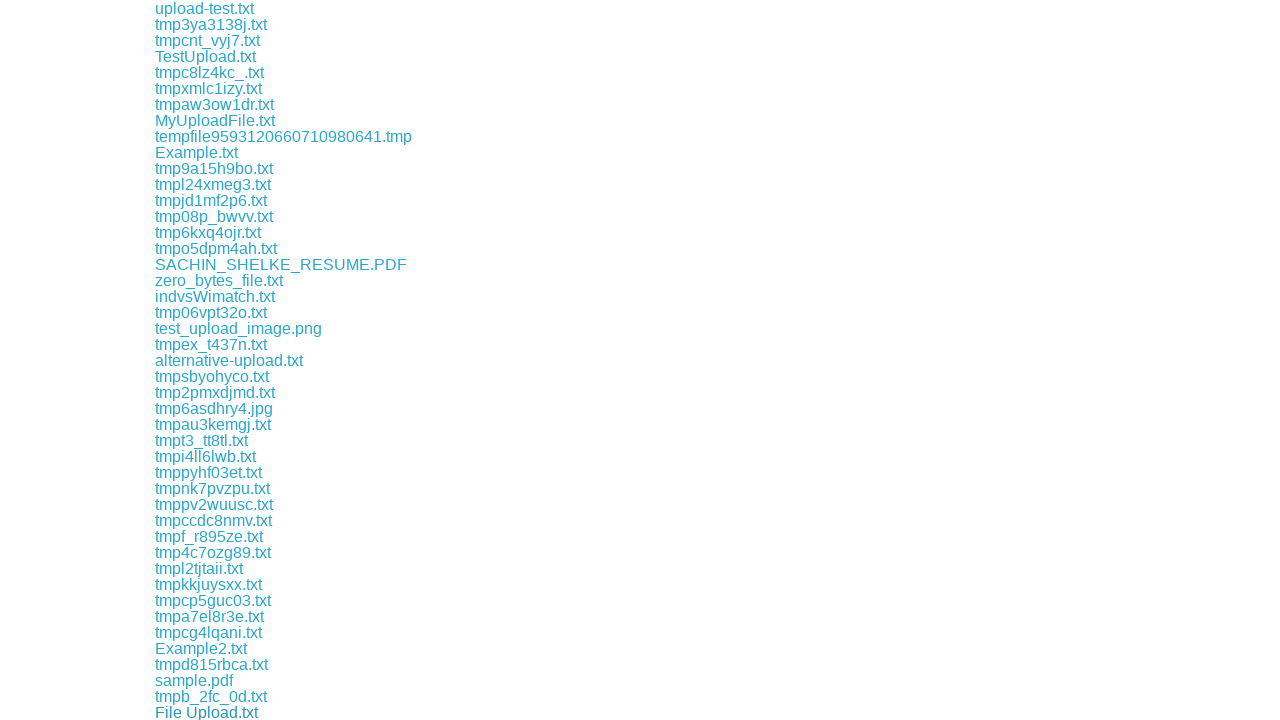

Clicked download link #295 at (212, 712) on xpath=//div[@class='example']/a >> nth=294
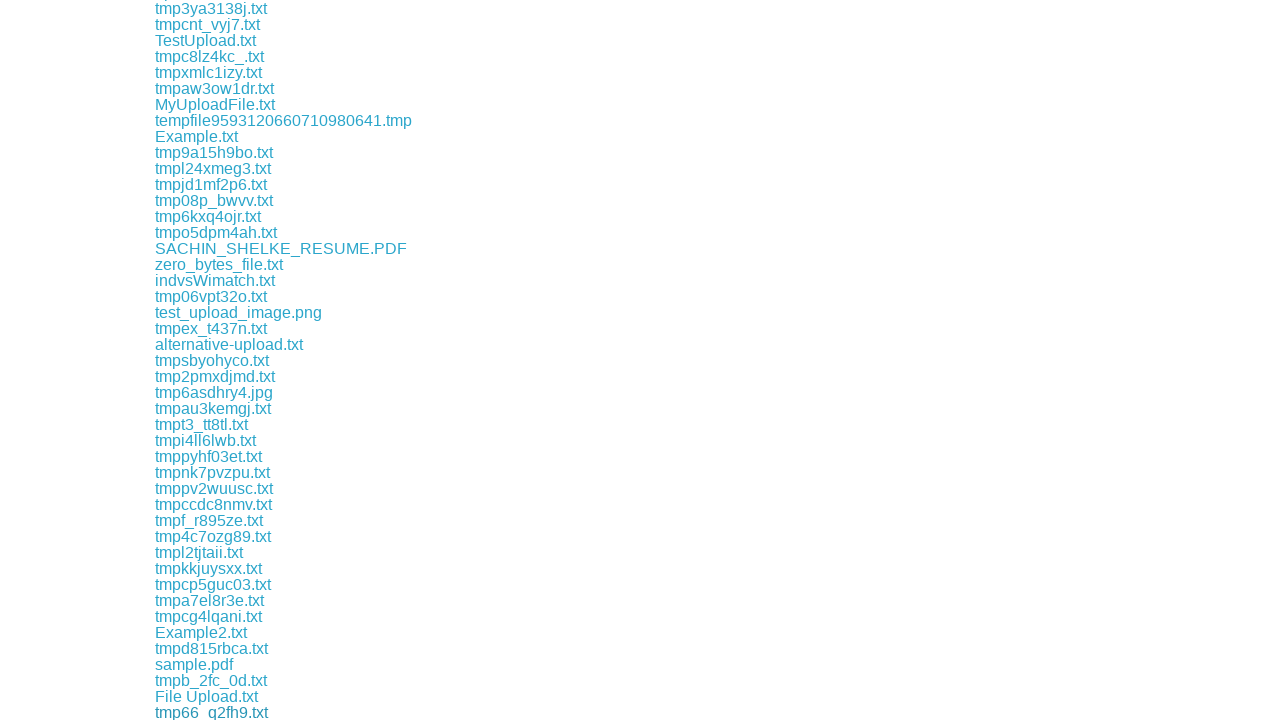

Retrieved download link #296
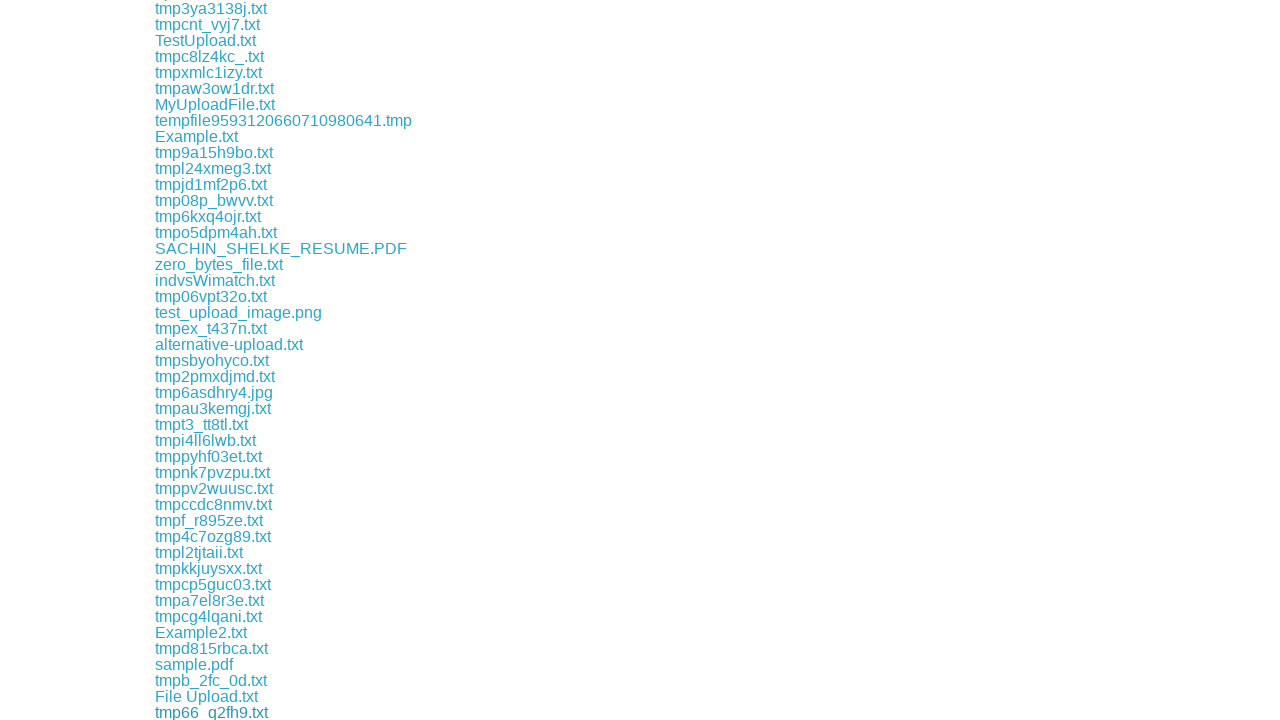

Clicked download link #296 at (212, 712) on xpath=//div[@class='example']/a >> nth=295
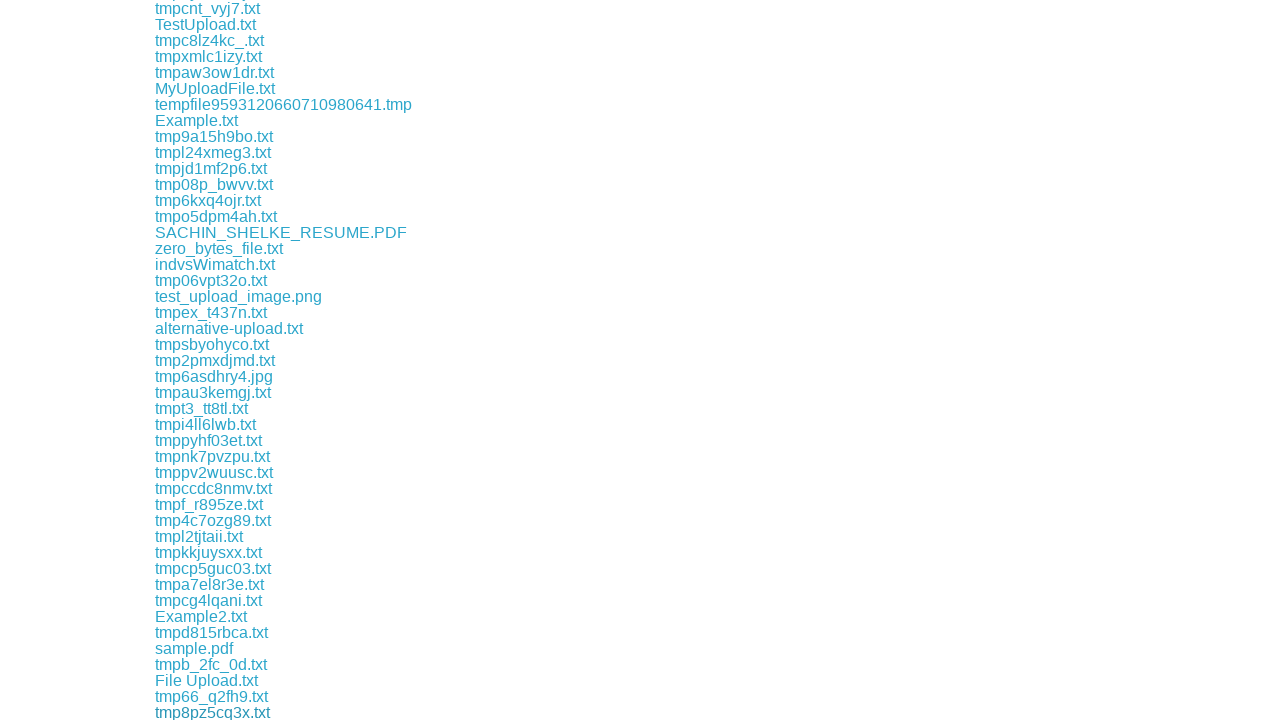

Retrieved download link #297
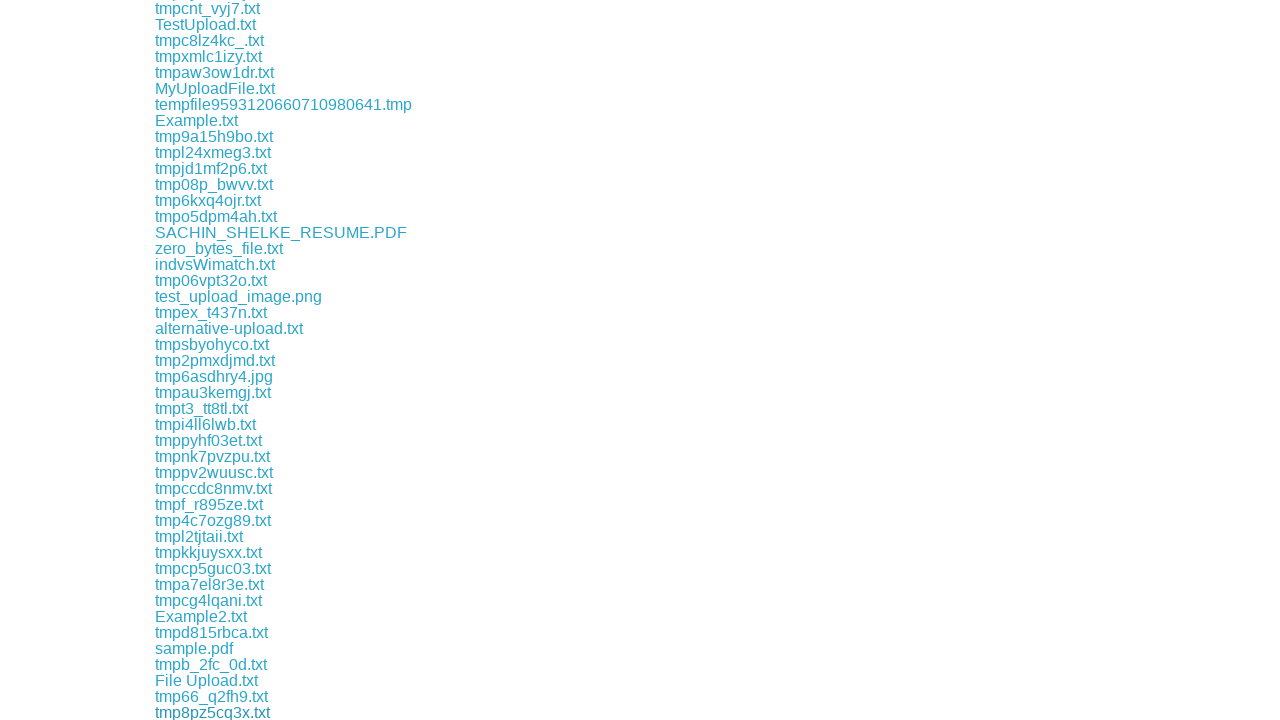

Clicked download link #297 at (200, 712) on xpath=//div[@class='example']/a >> nth=296
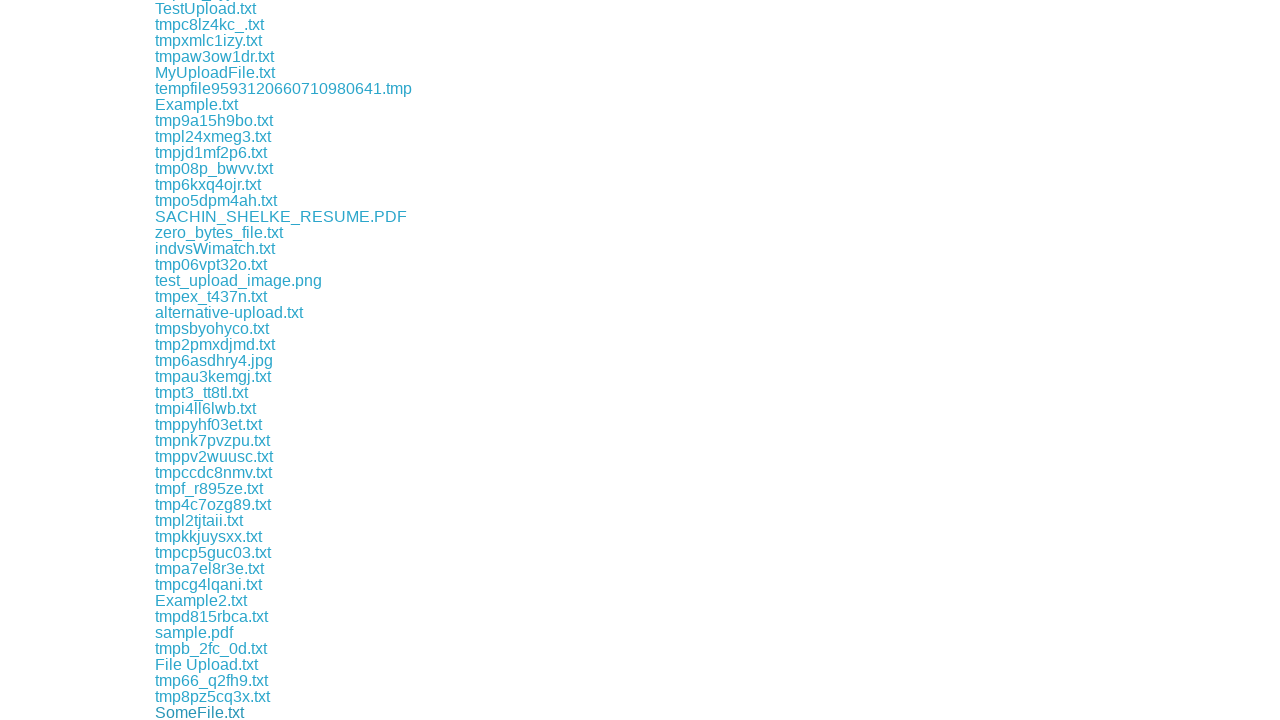

Retrieved download link #298
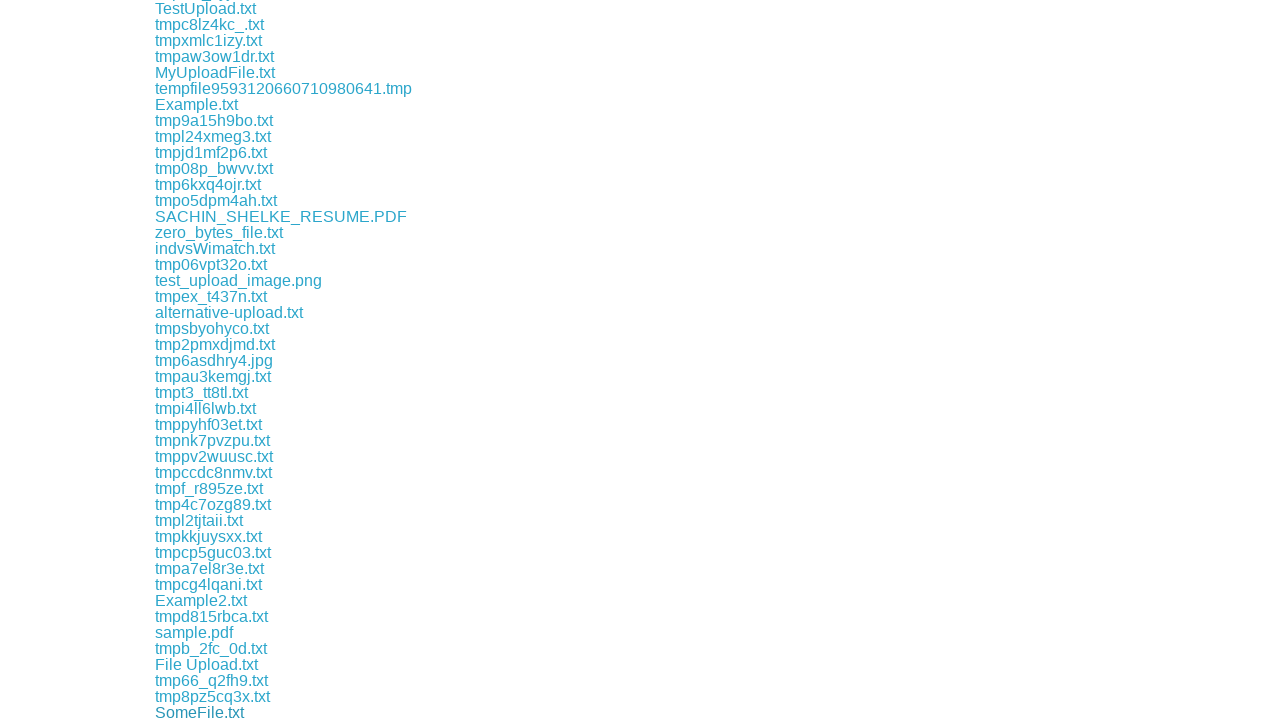

Clicked download link #298 at (210, 712) on xpath=//div[@class='example']/a >> nth=297
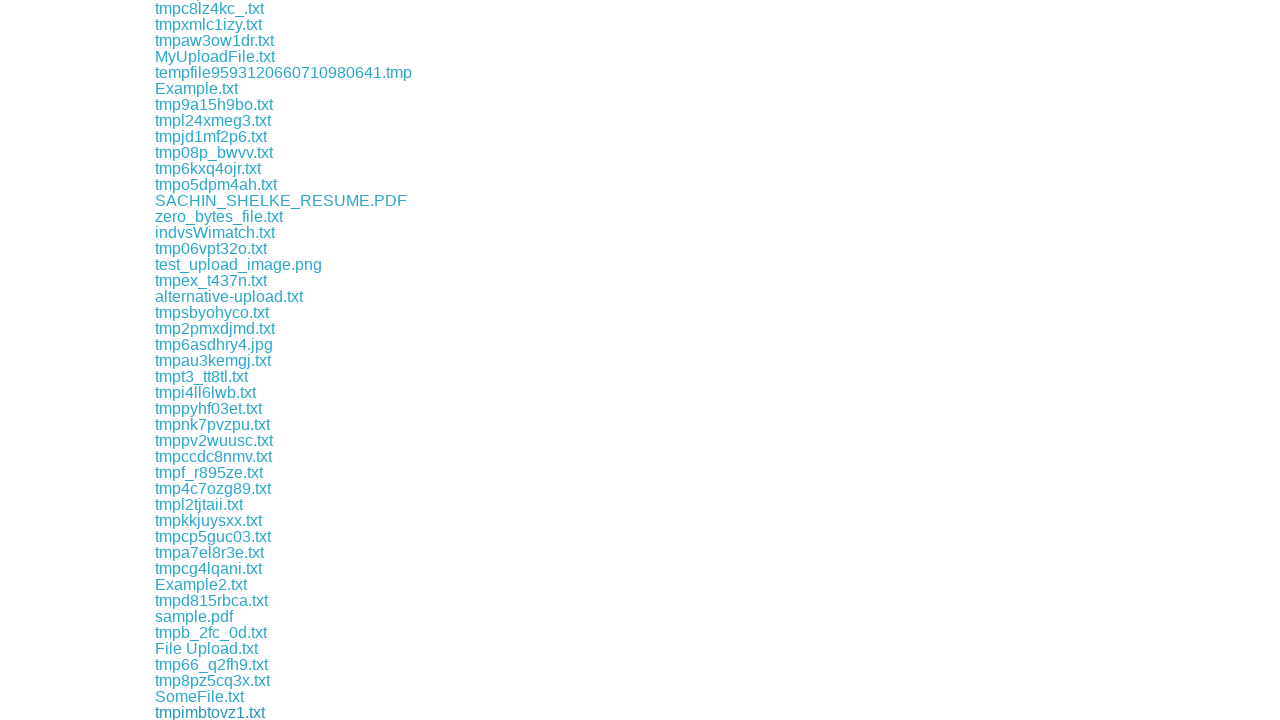

Retrieved download link #299
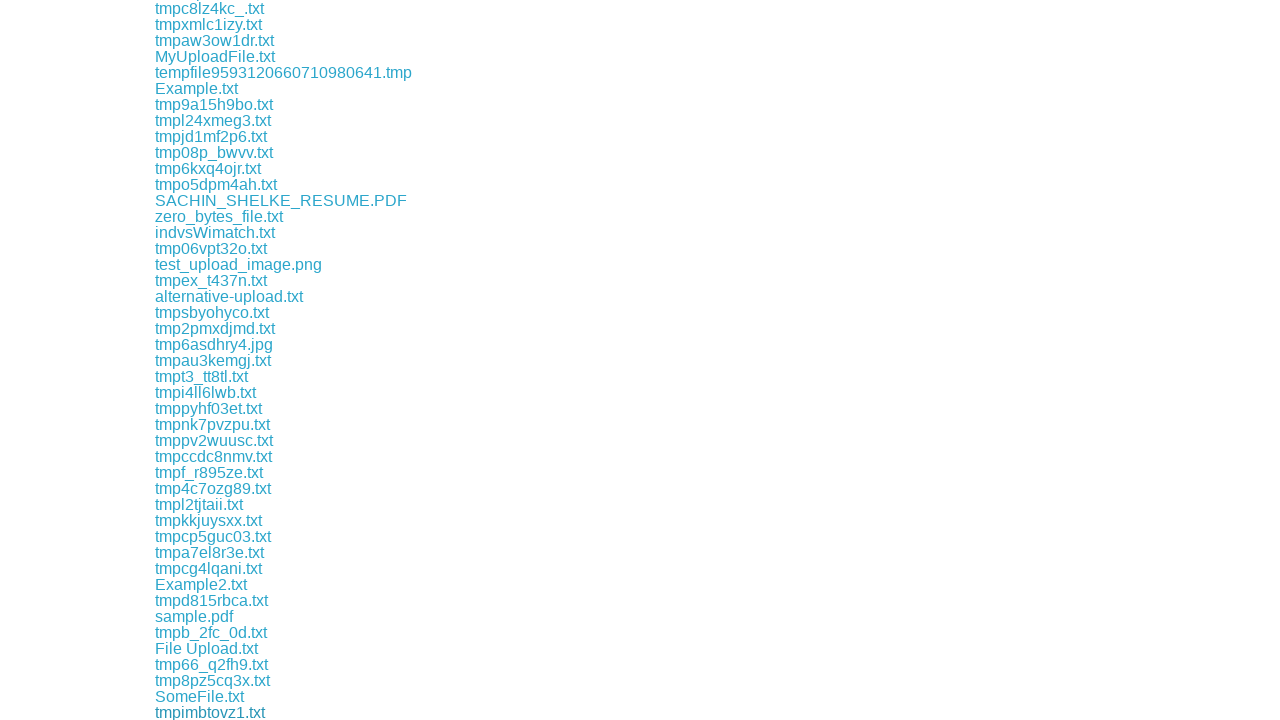

Clicked download link #299 at (210, 712) on xpath=//div[@class='example']/a >> nth=298
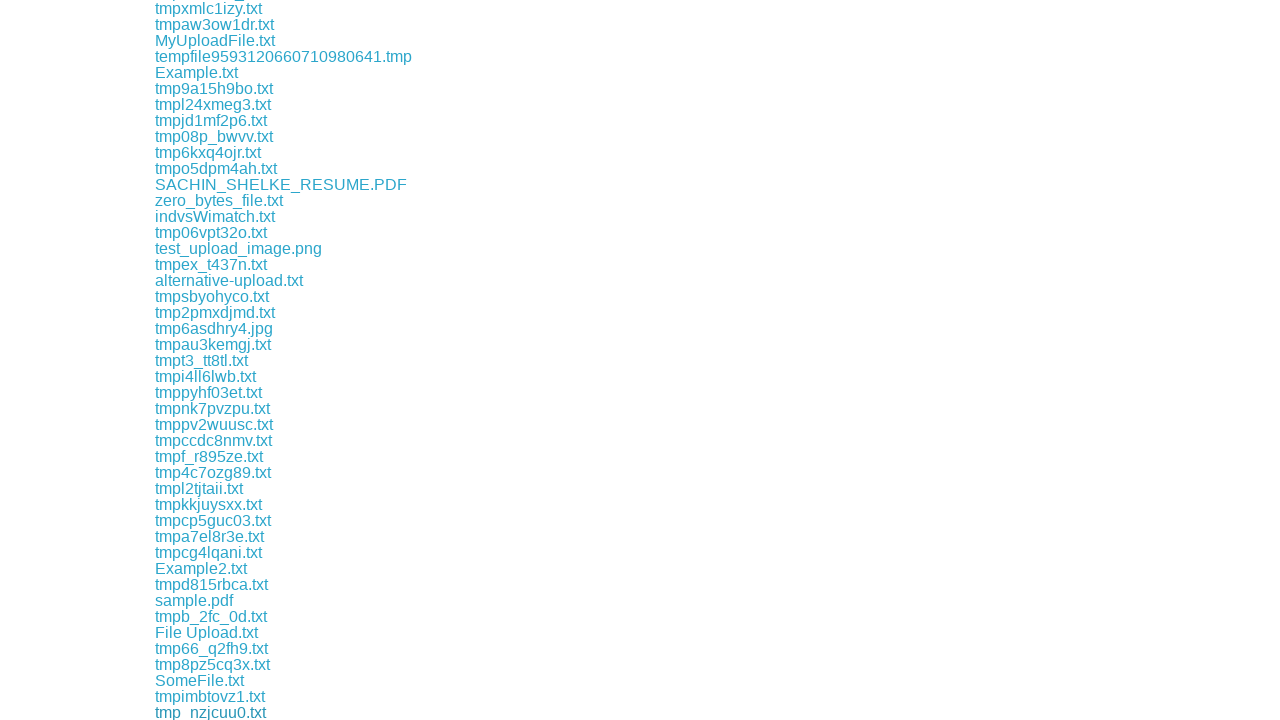

Retrieved download link #300
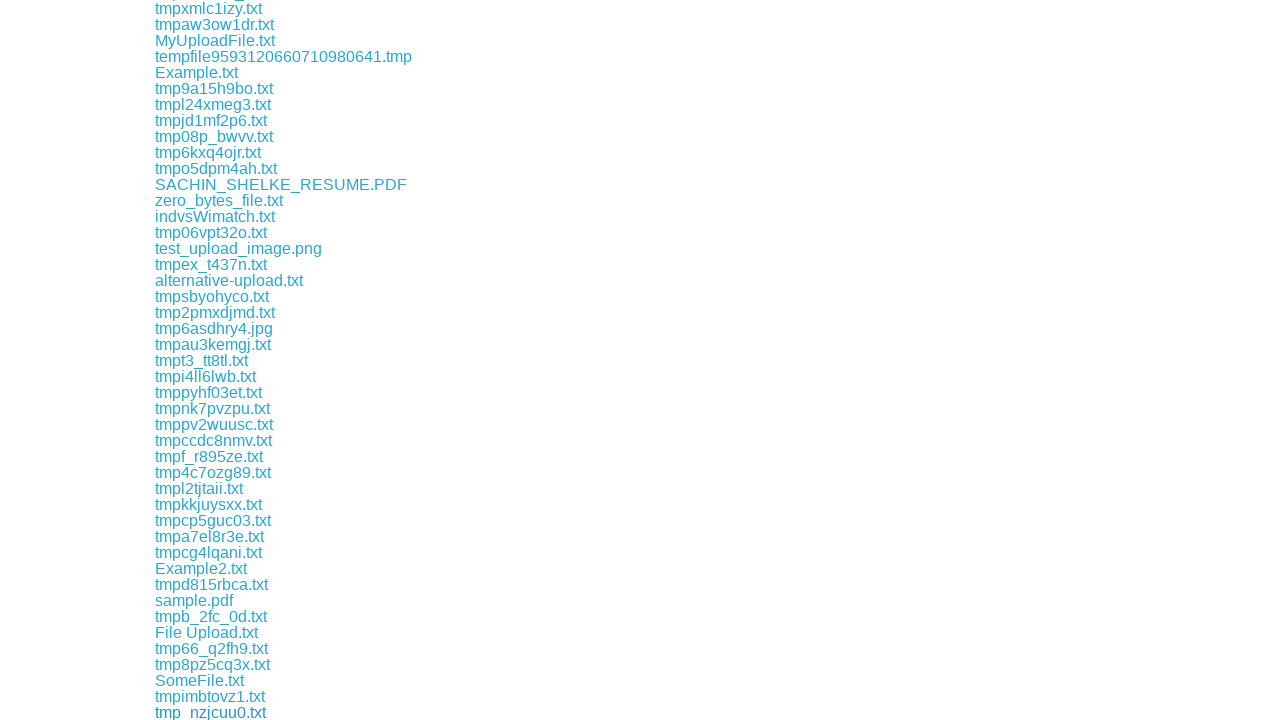

Clicked download link #300 at (204, 712) on xpath=//div[@class='example']/a >> nth=299
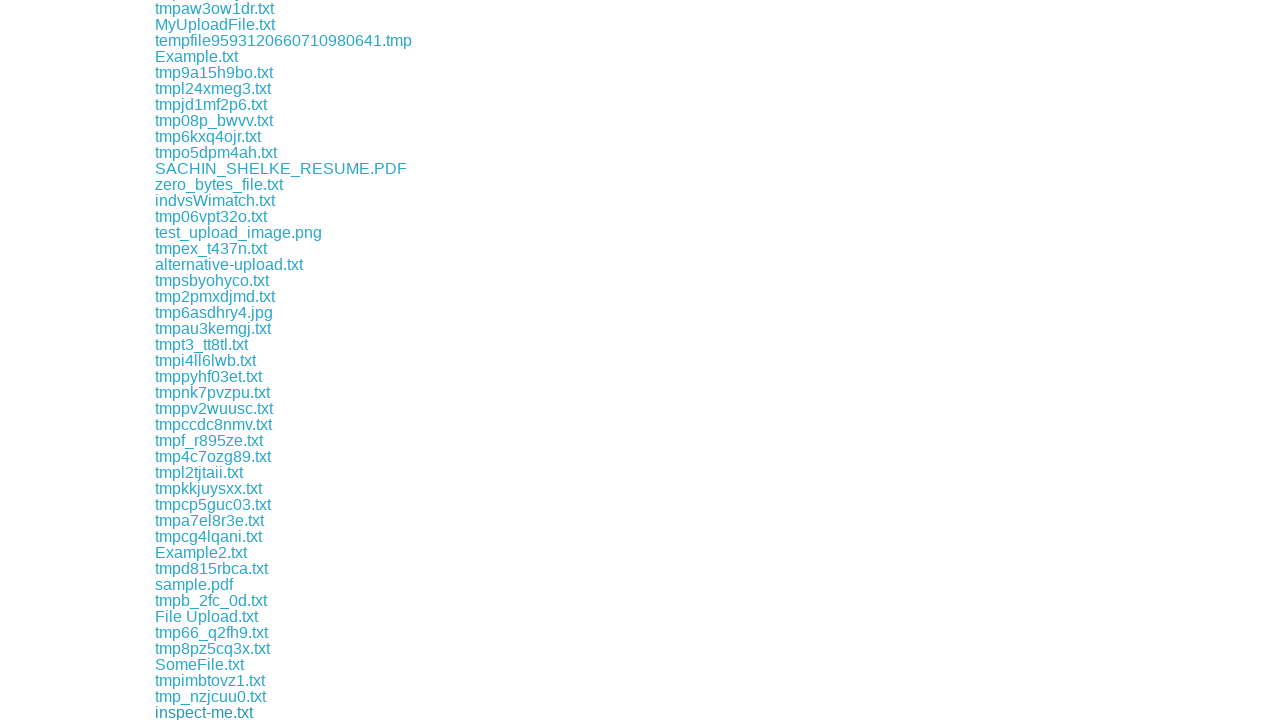

Retrieved download link #301
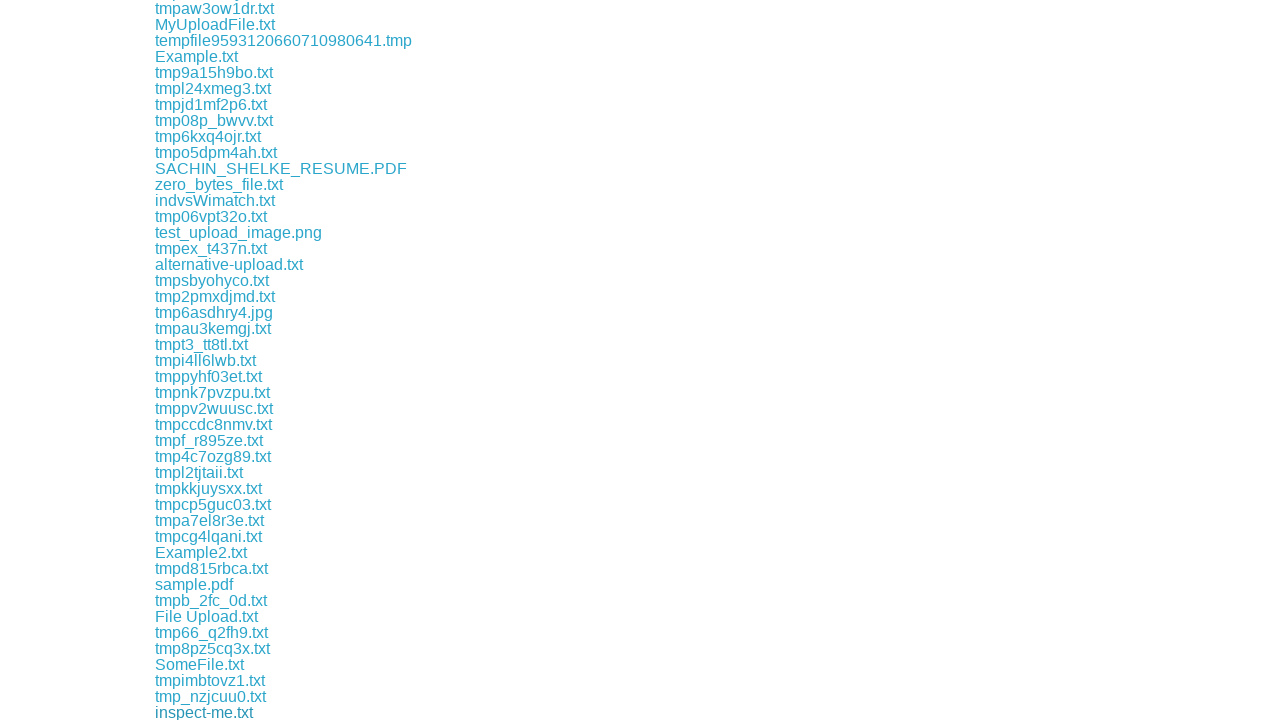

Clicked download link #301 at (192, 712) on xpath=//div[@class='example']/a >> nth=300
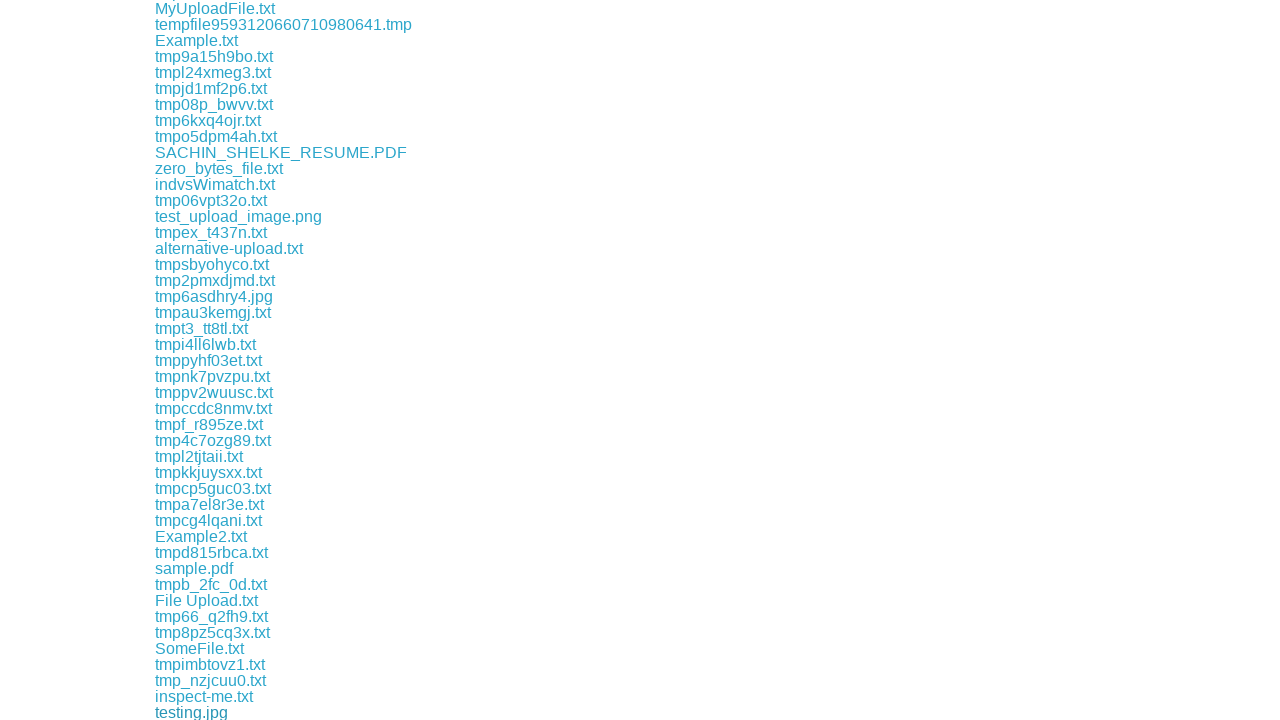

Retrieved download link #302
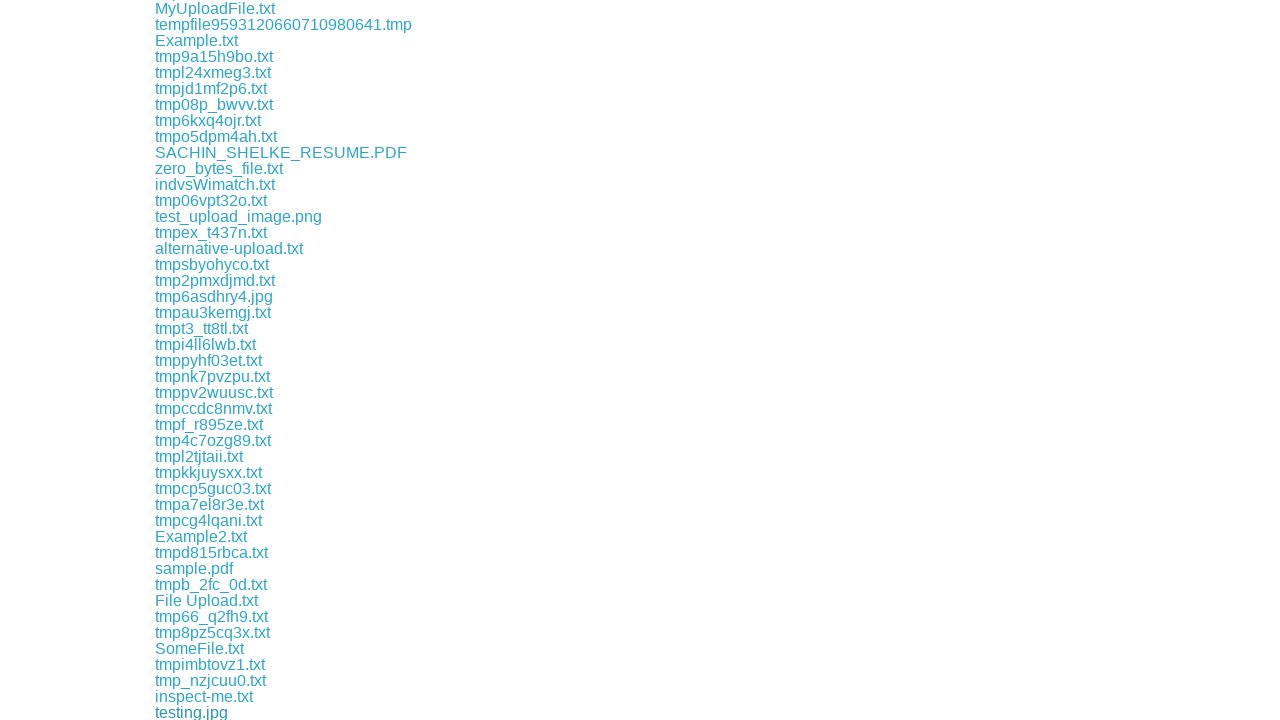

Clicked download link #302 at (209, 712) on xpath=//div[@class='example']/a >> nth=301
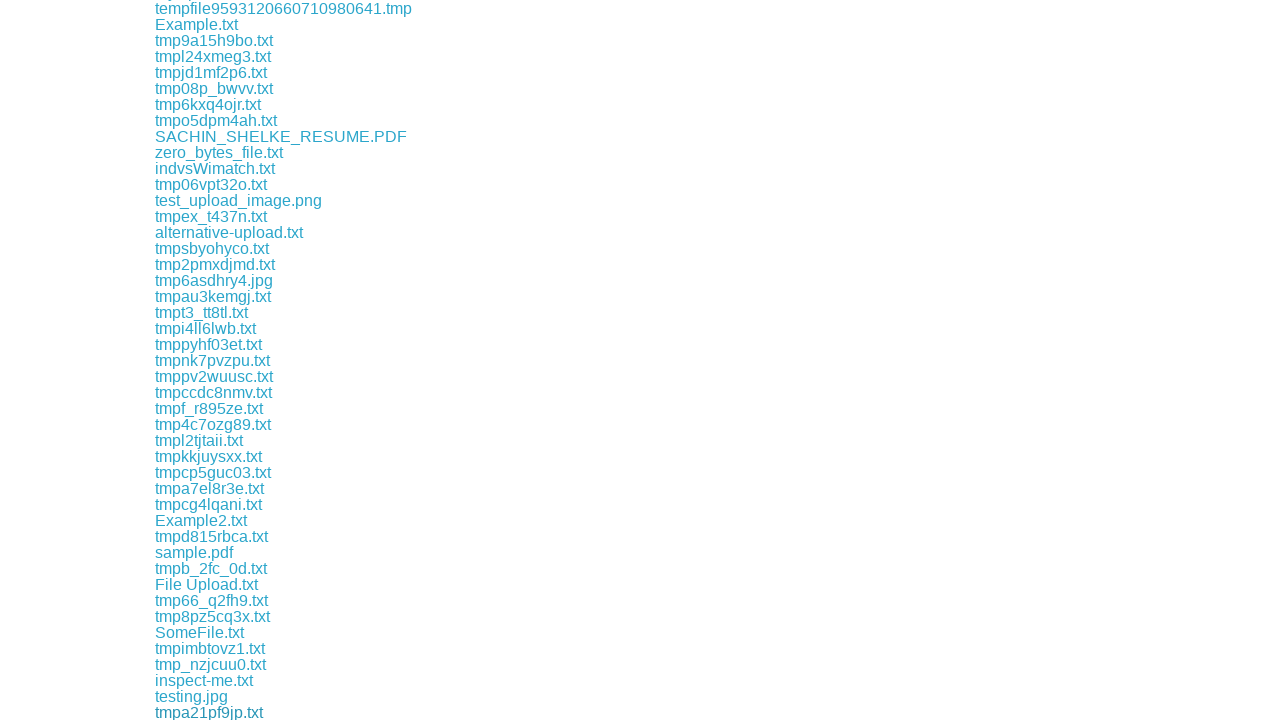

Retrieved download link #303
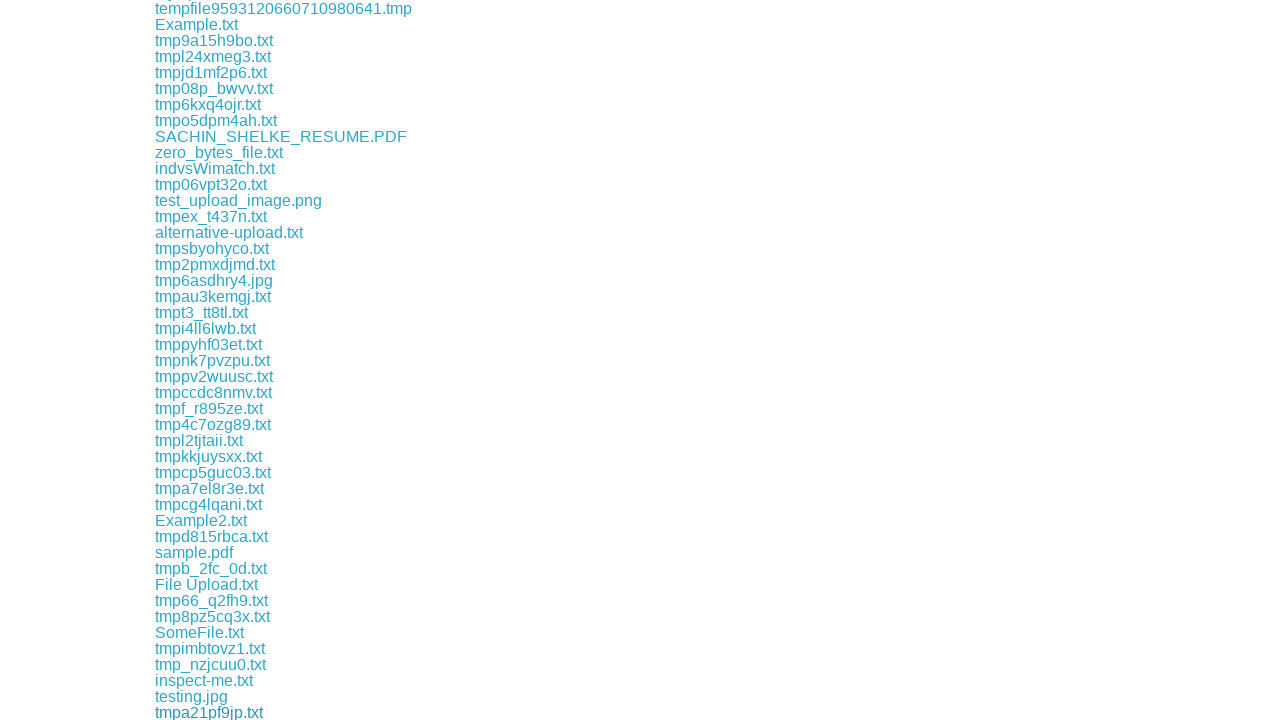

Clicked download link #303 at (210, 712) on xpath=//div[@class='example']/a >> nth=302
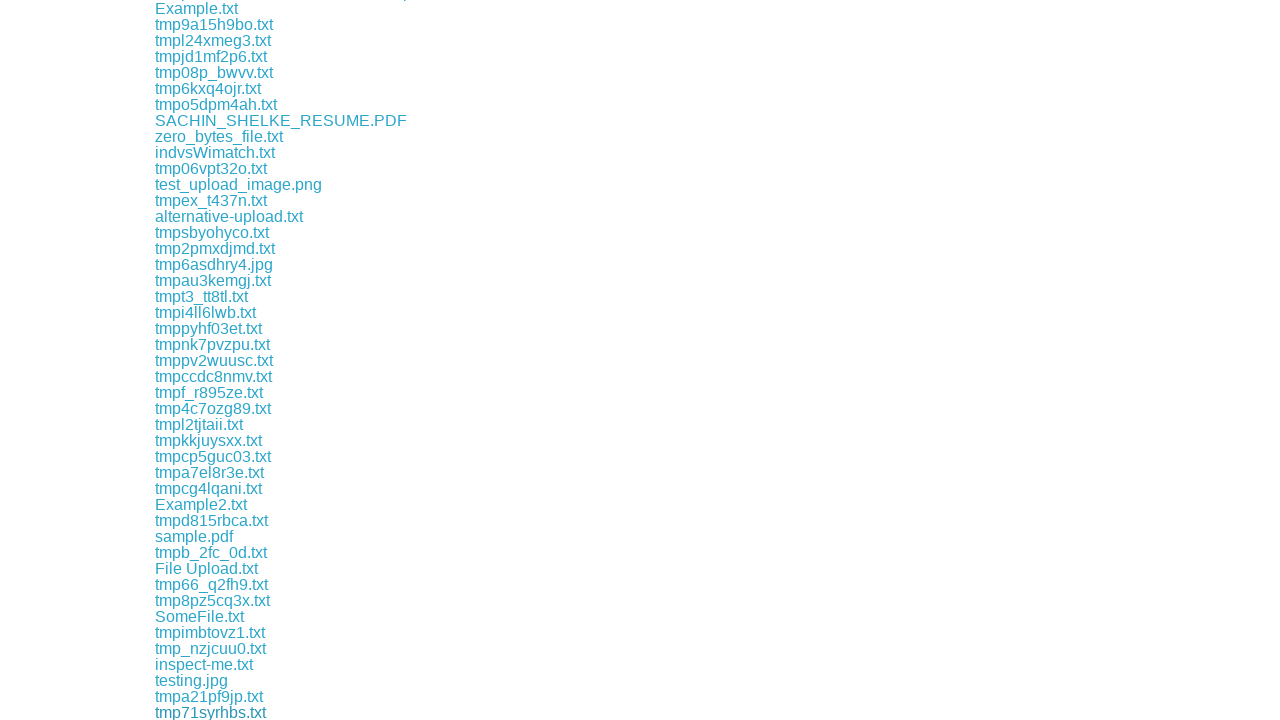

Retrieved download link #304
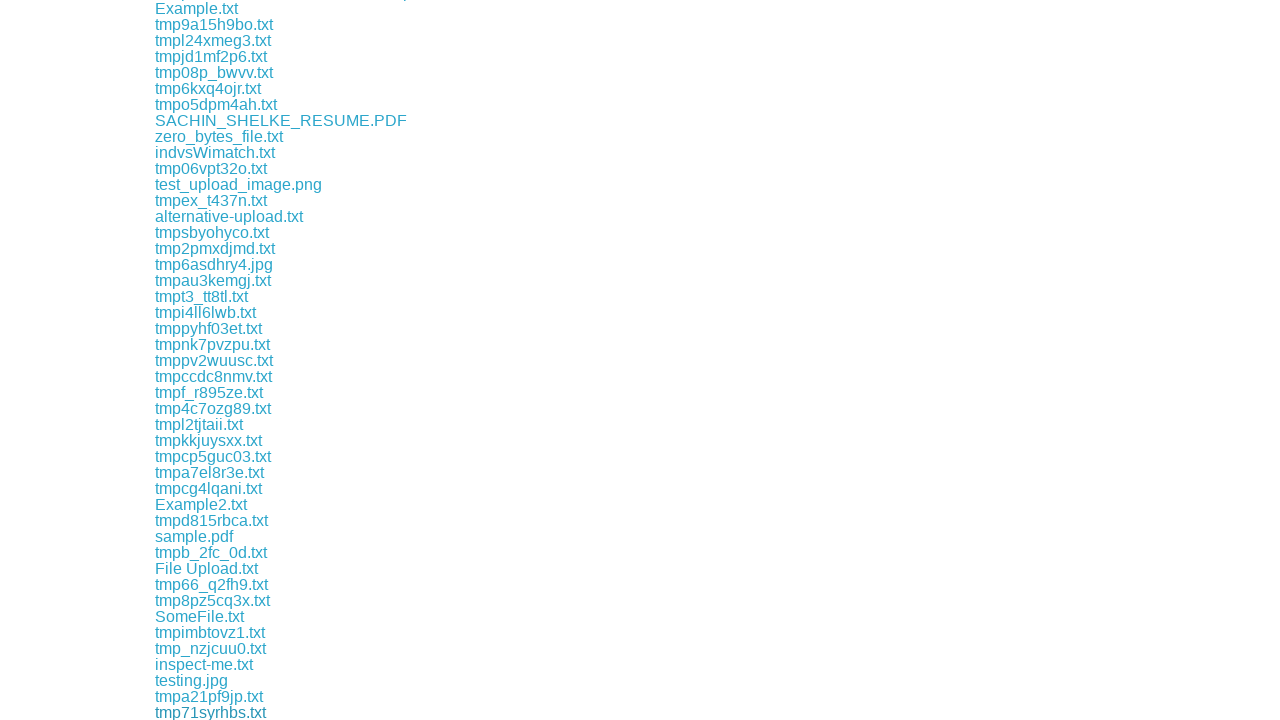

Clicked download link #304 at (210, 712) on xpath=//div[@class='example']/a >> nth=303
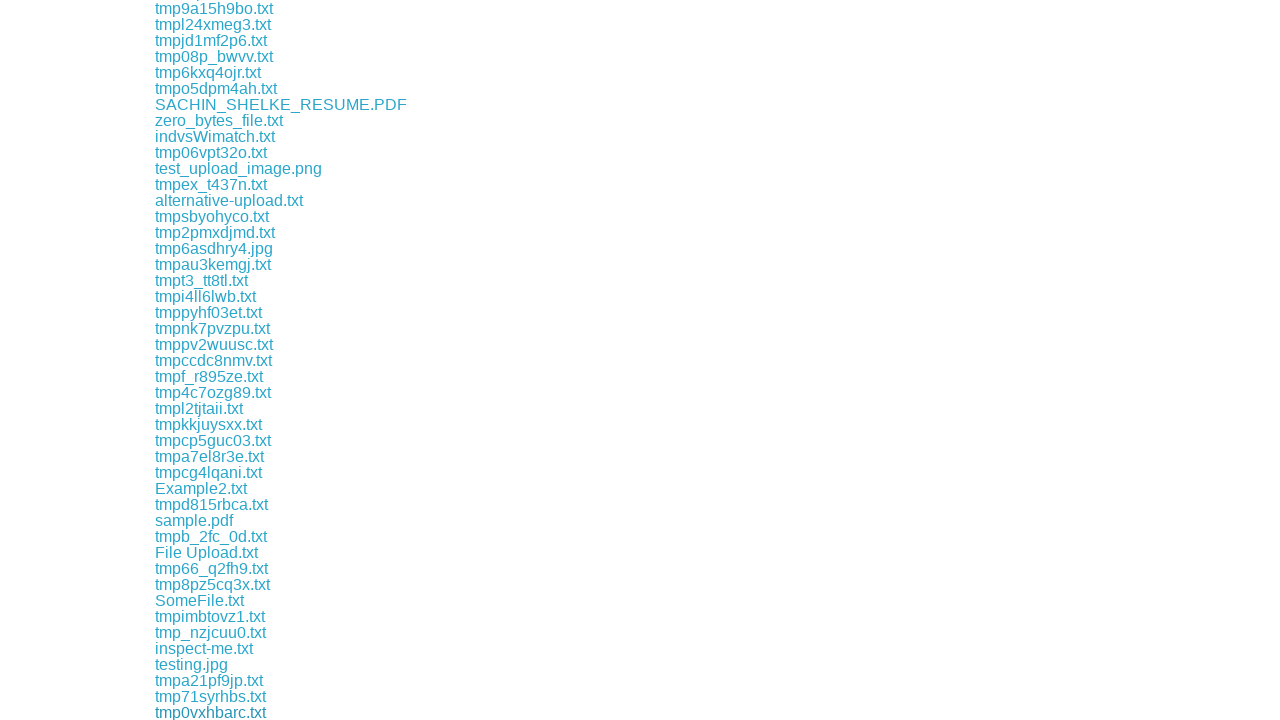

Retrieved download link #305
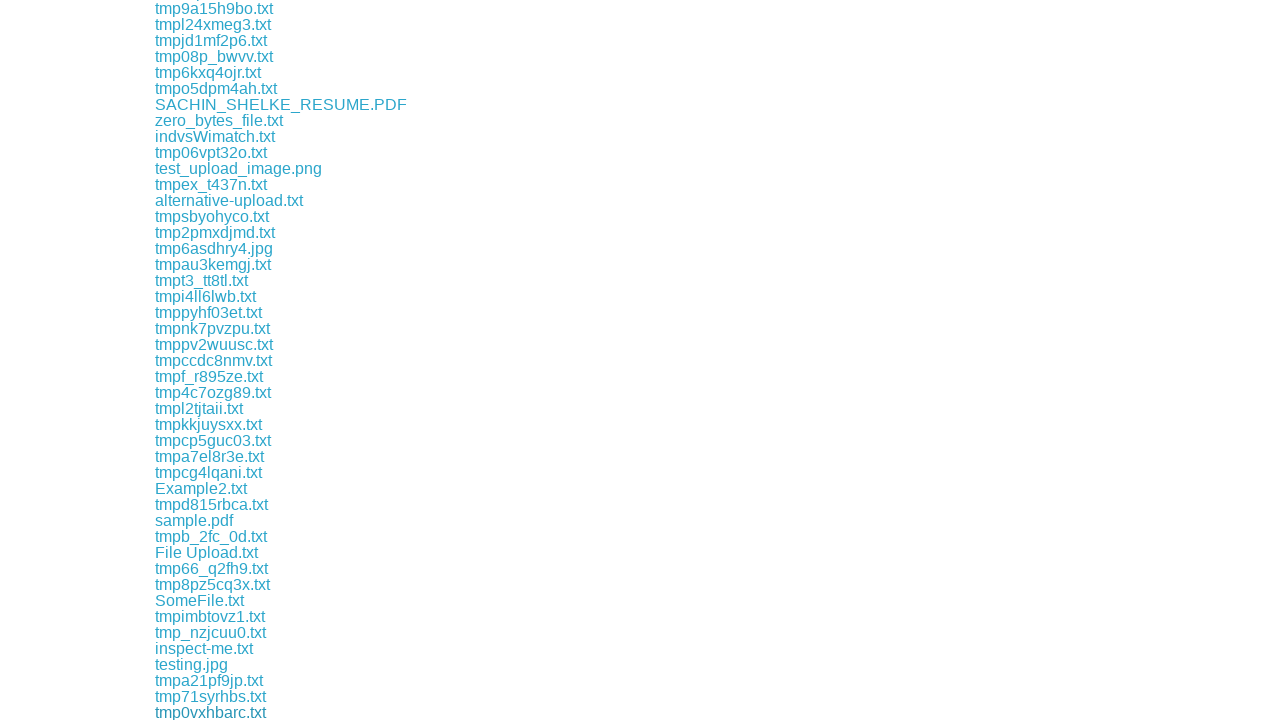

Clicked download link #305 at (212, 712) on xpath=//div[@class='example']/a >> nth=304
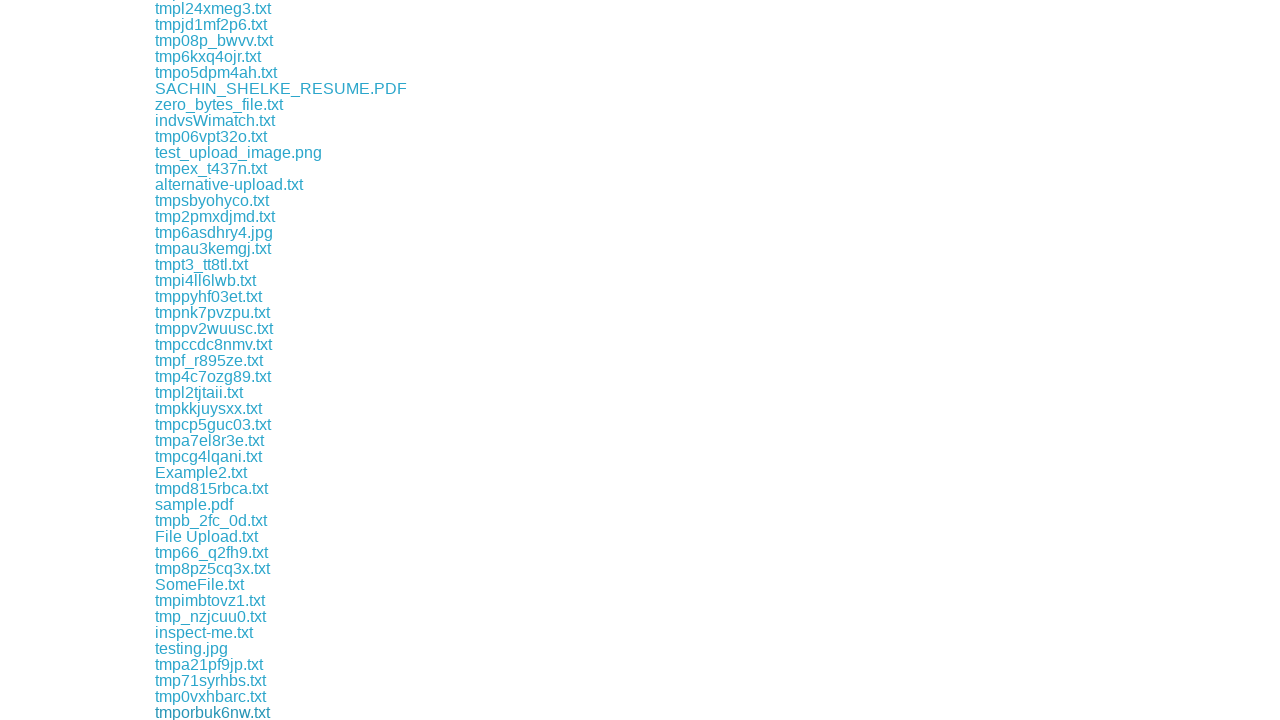

Retrieved download link #306
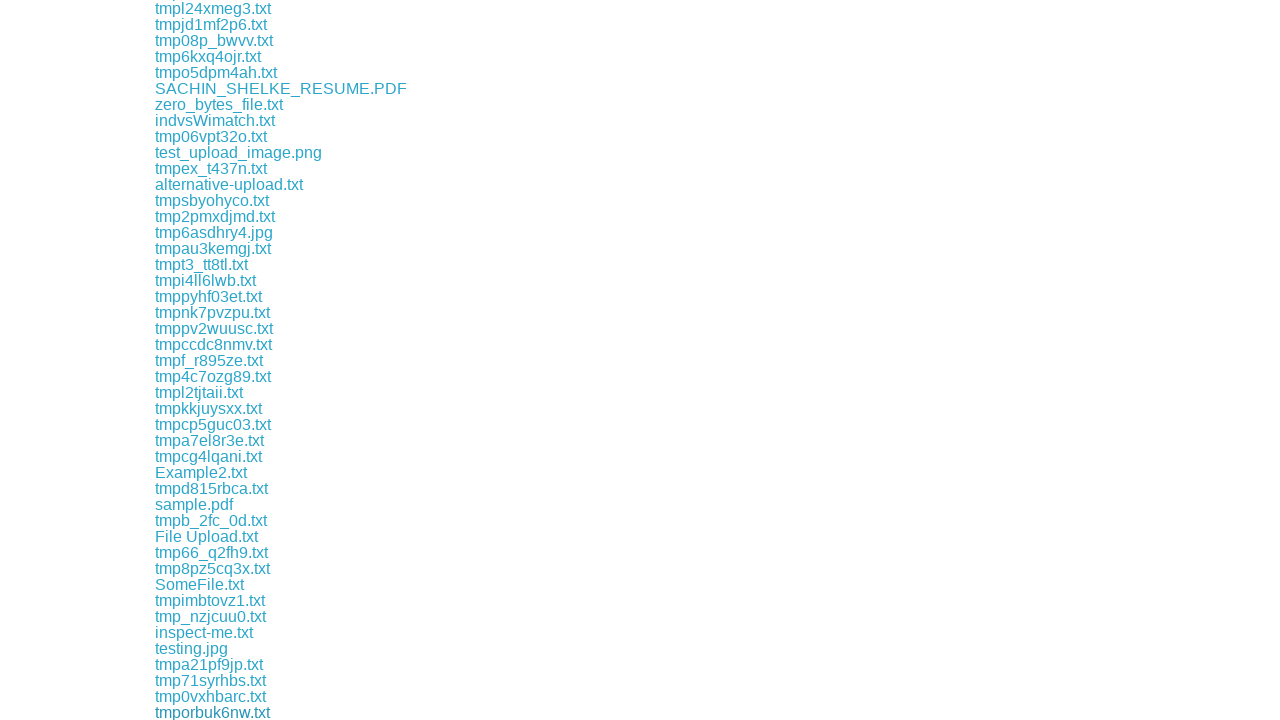

Clicked download link #306 at (213, 712) on xpath=//div[@class='example']/a >> nth=305
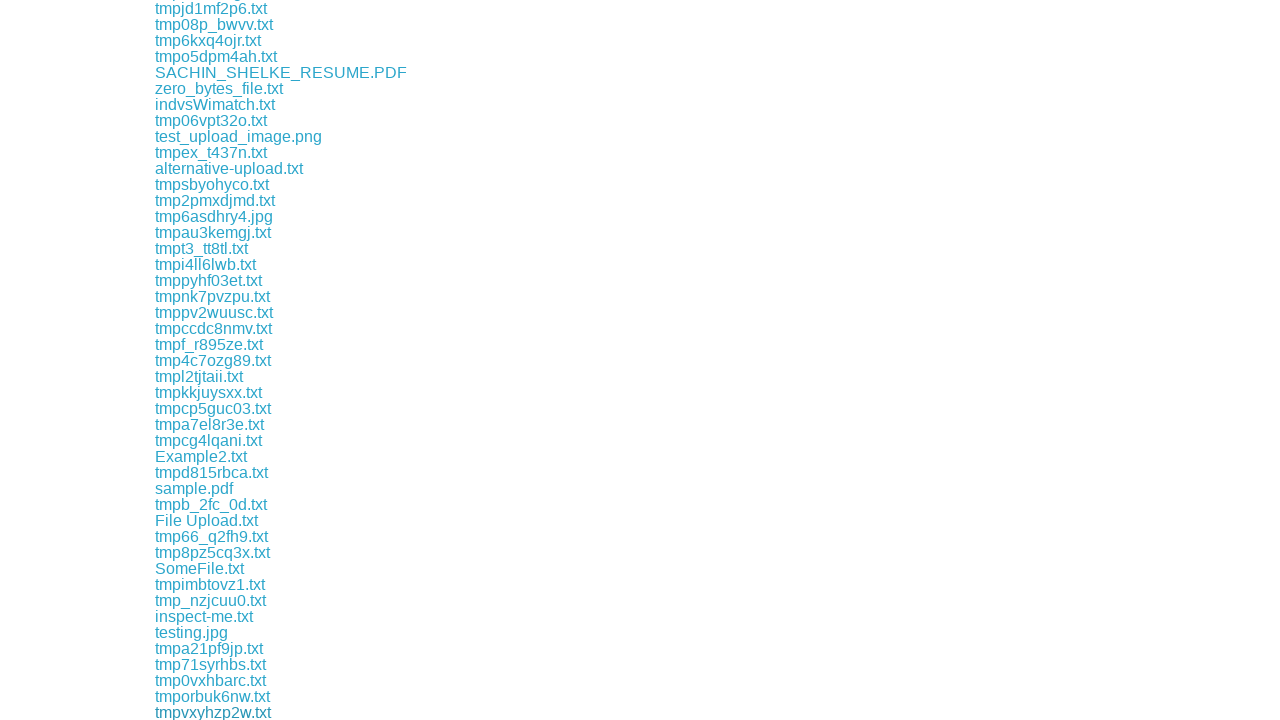

Retrieved download link #307
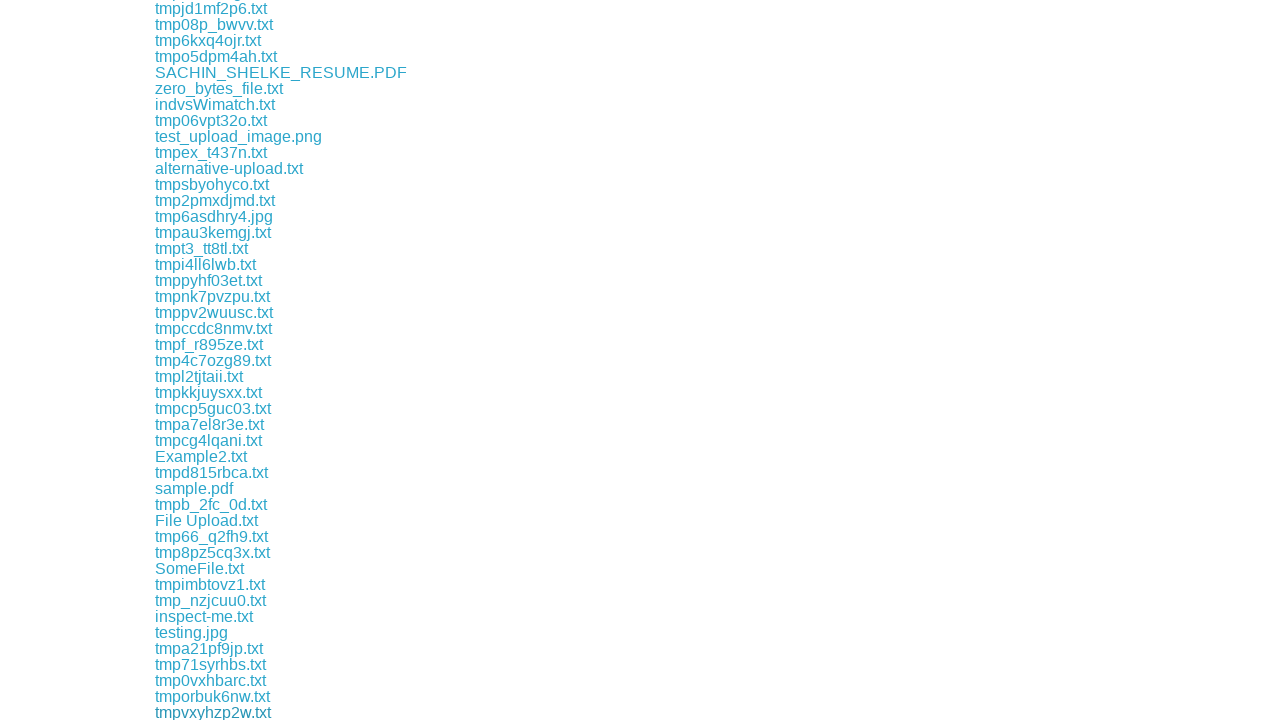

Clicked download link #307 at (214, 712) on xpath=//div[@class='example']/a >> nth=306
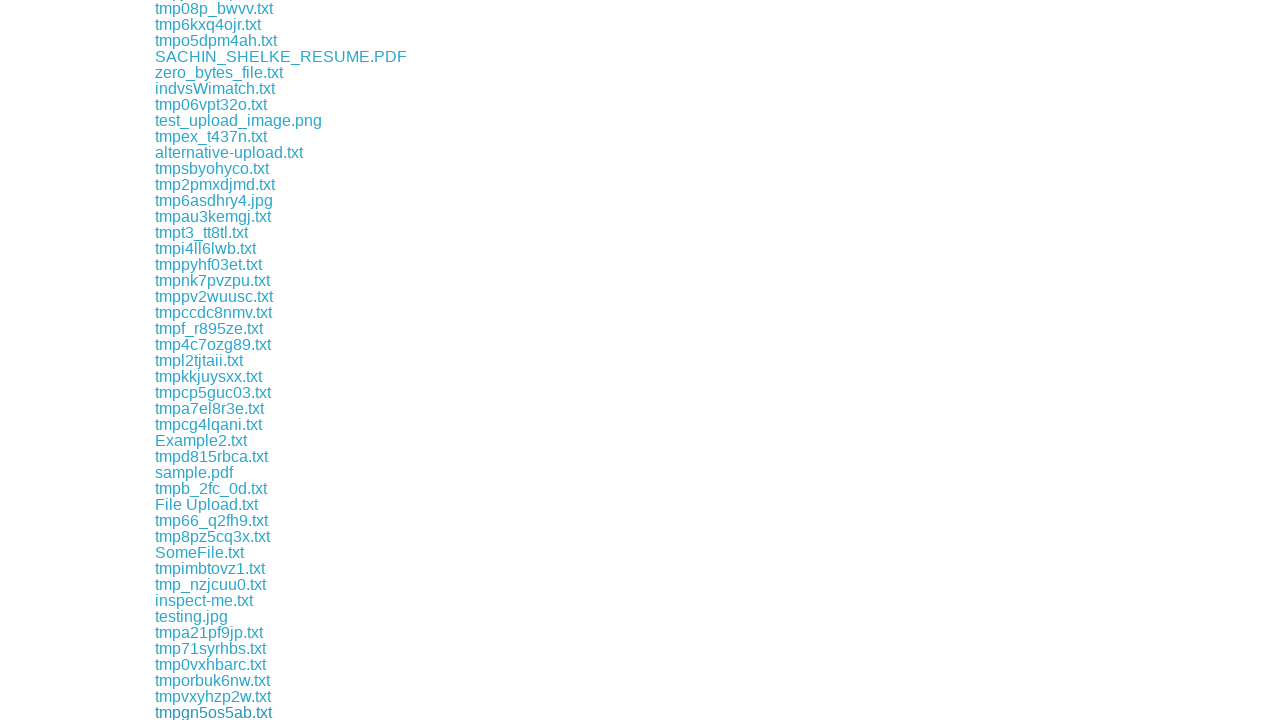

Retrieved download link #308
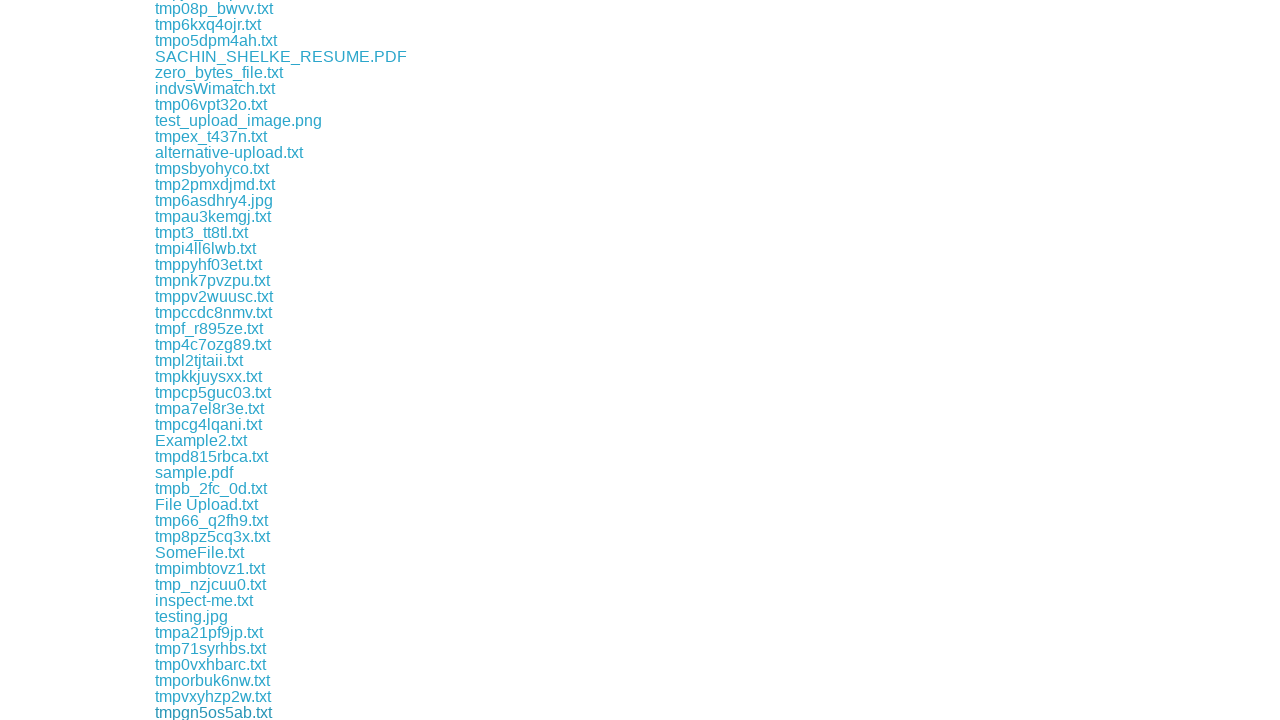

Clicked download link #308 at (214, 712) on xpath=//div[@class='example']/a >> nth=307
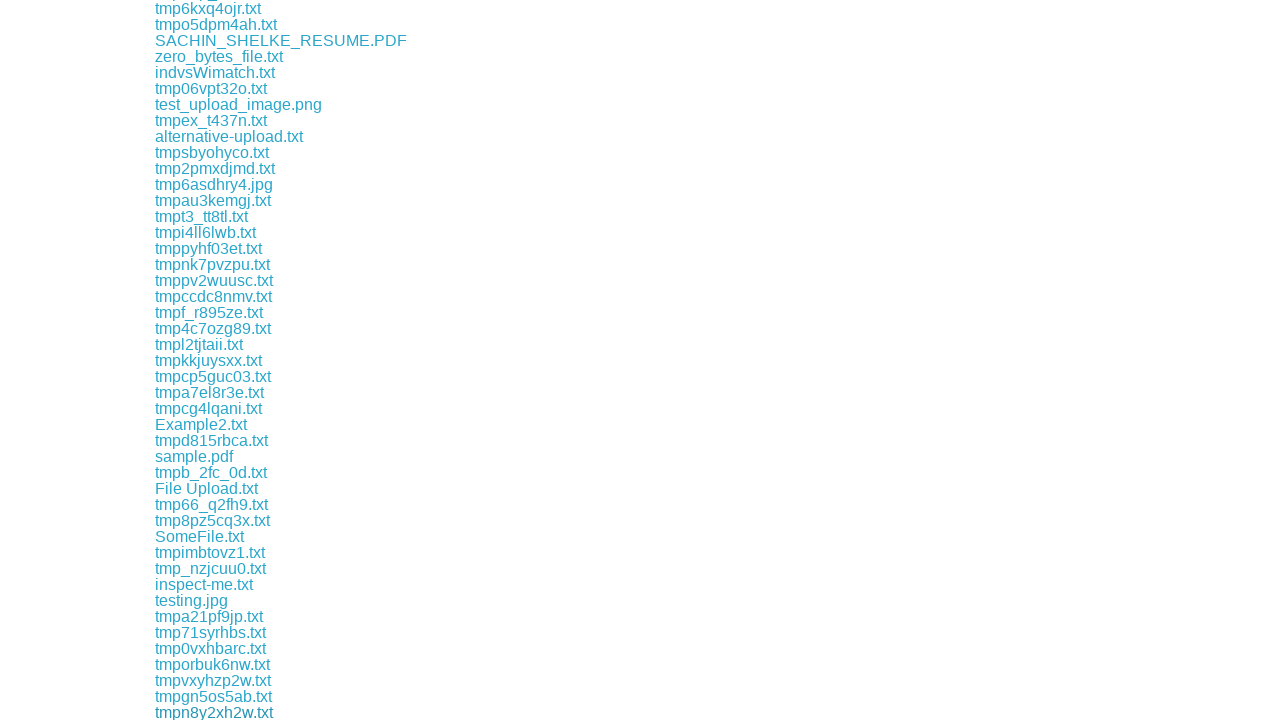

Retrieved download link #309
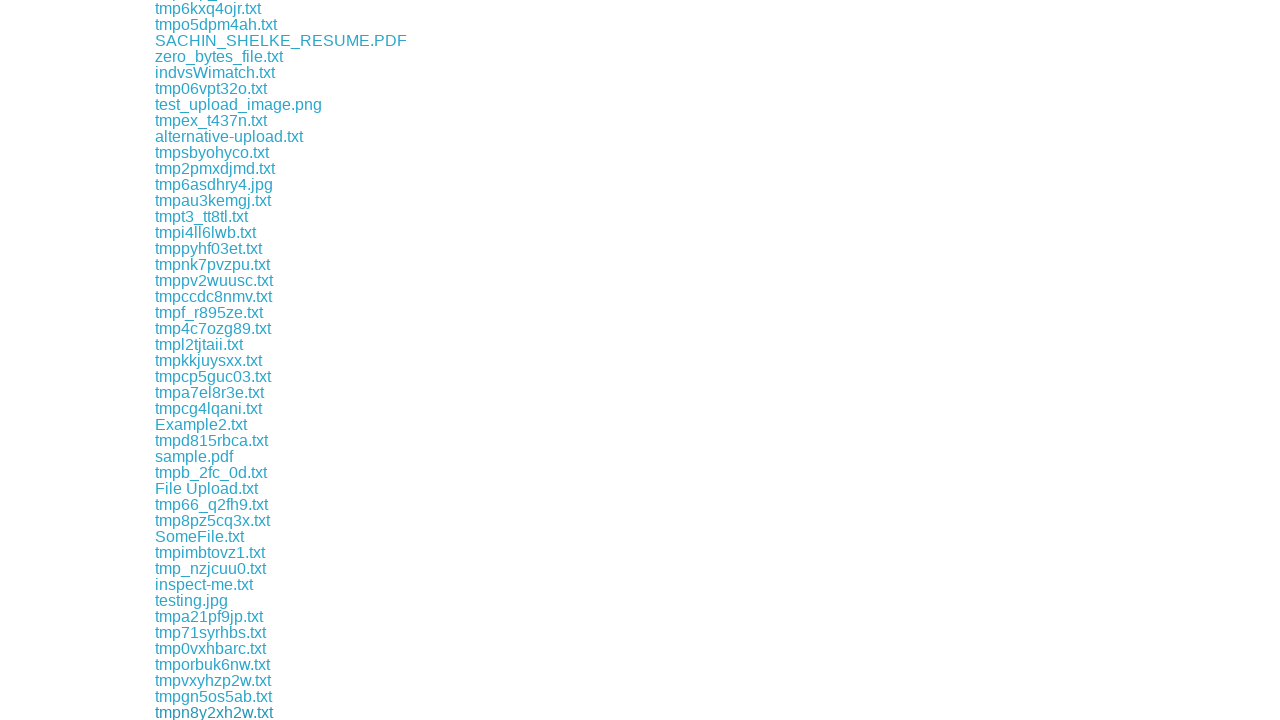

Clicked download link #309 at (208, 712) on xpath=//div[@class='example']/a >> nth=308
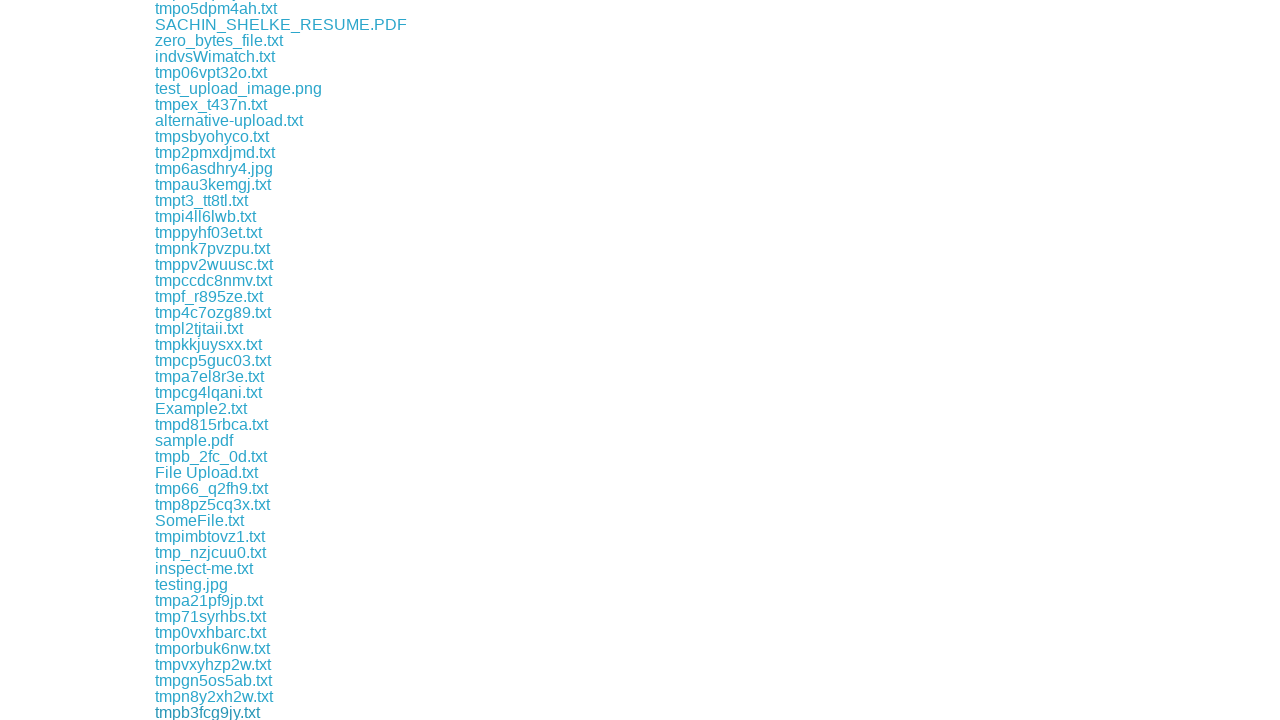

Retrieved download link #310
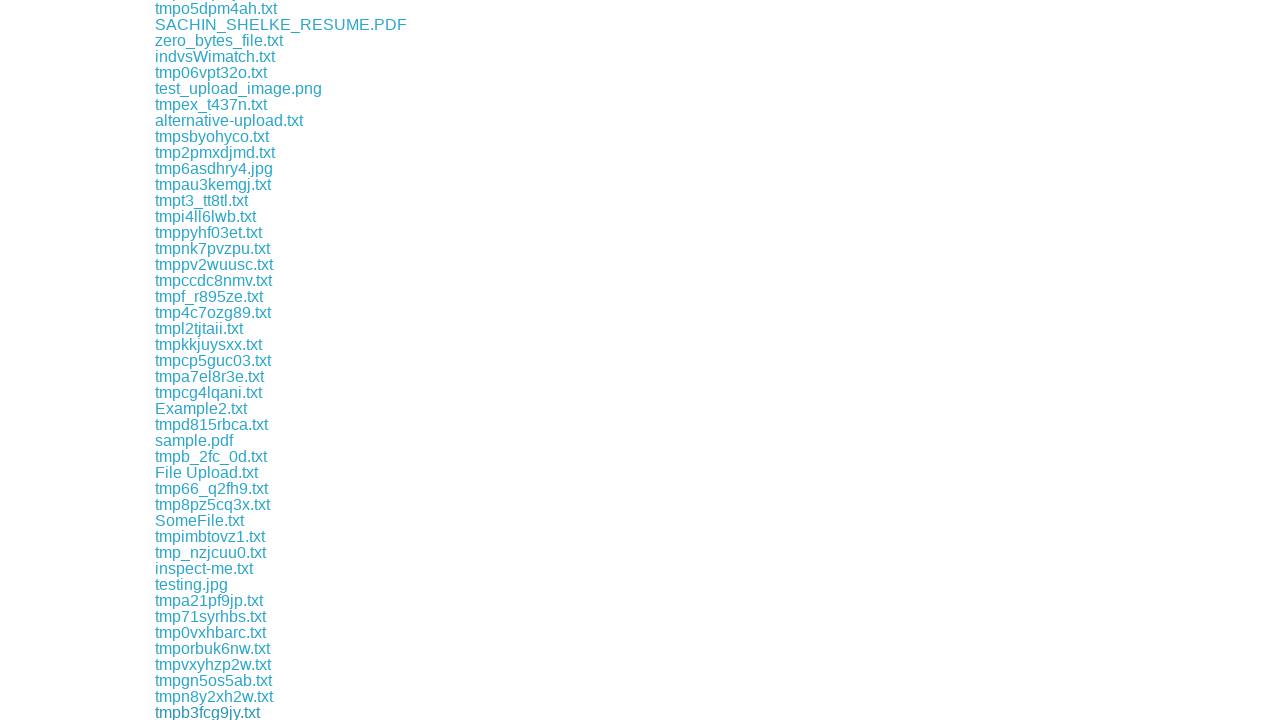

Clicked download link #310 at (212, 712) on xpath=//div[@class='example']/a >> nth=309
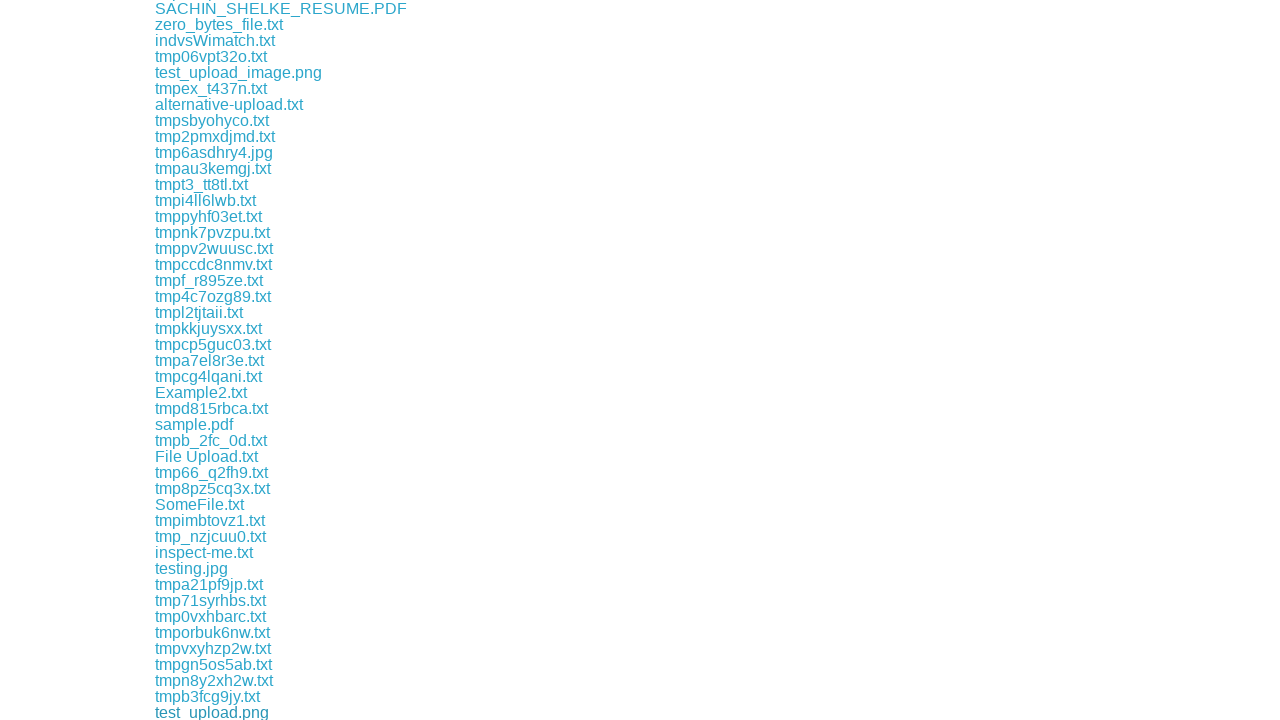

Retrieved download link #311
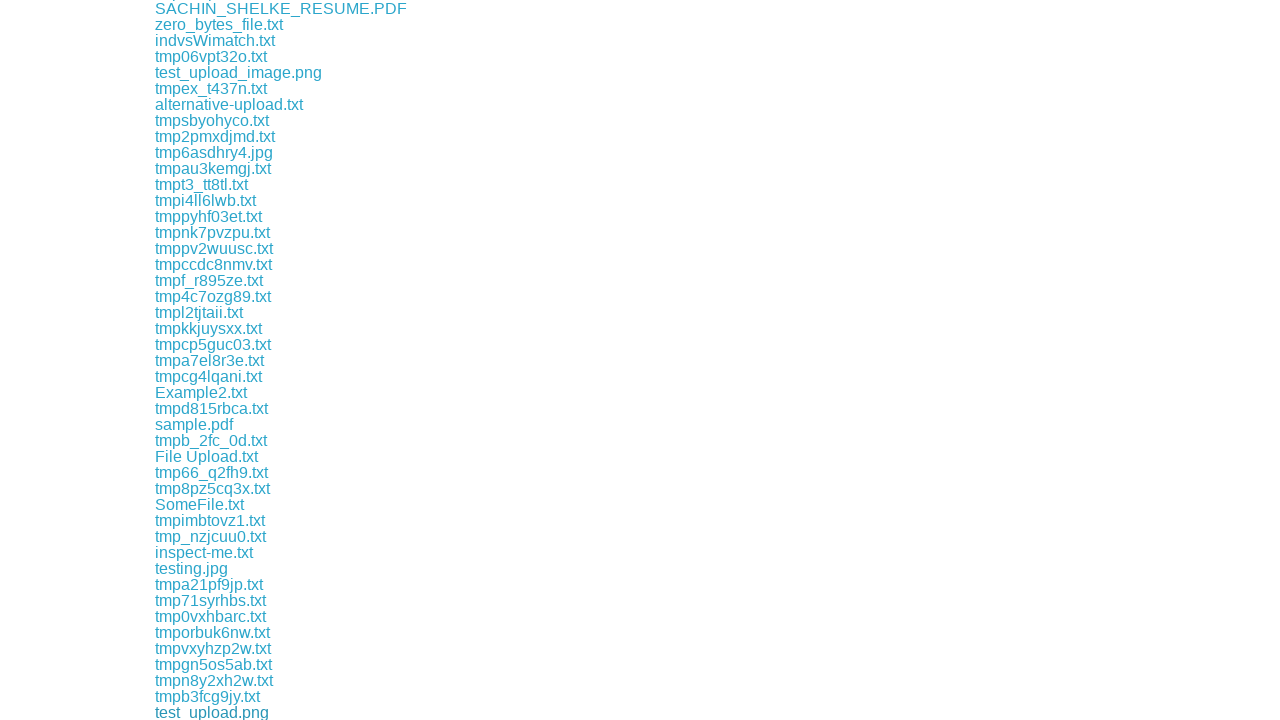

Clicked download link #311 at (216, 712) on xpath=//div[@class='example']/a >> nth=310
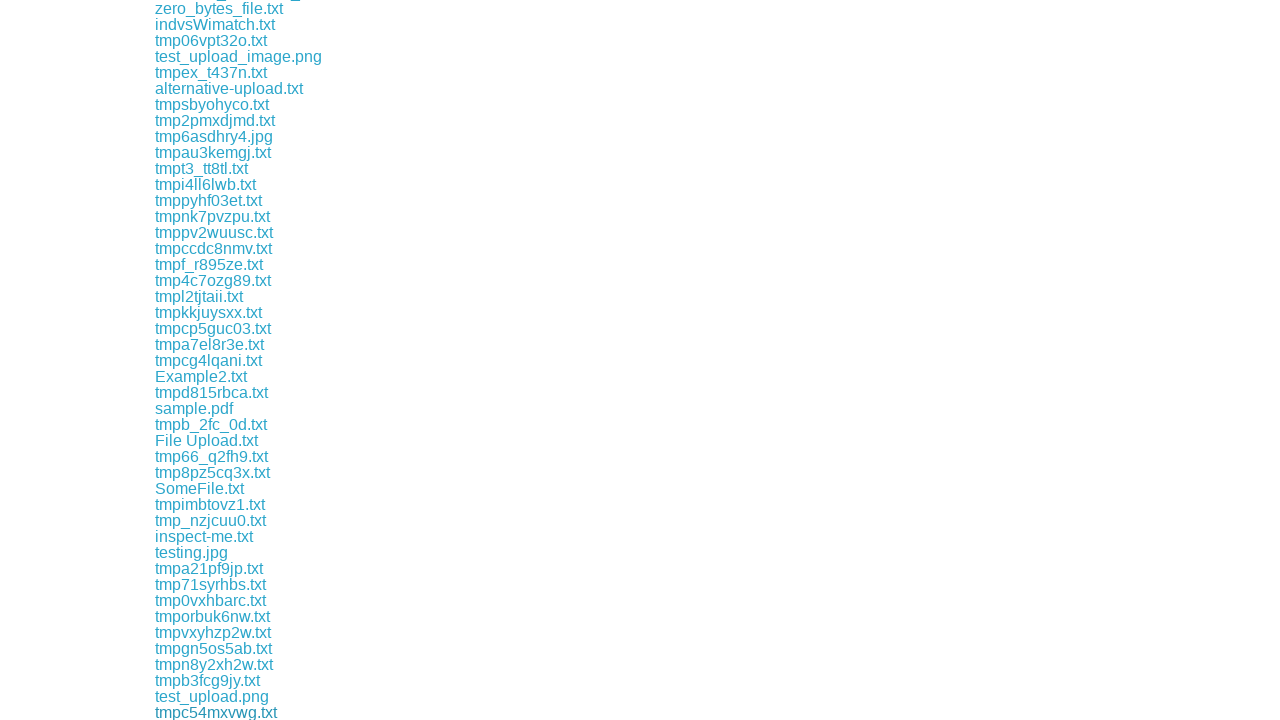

Retrieved download link #312
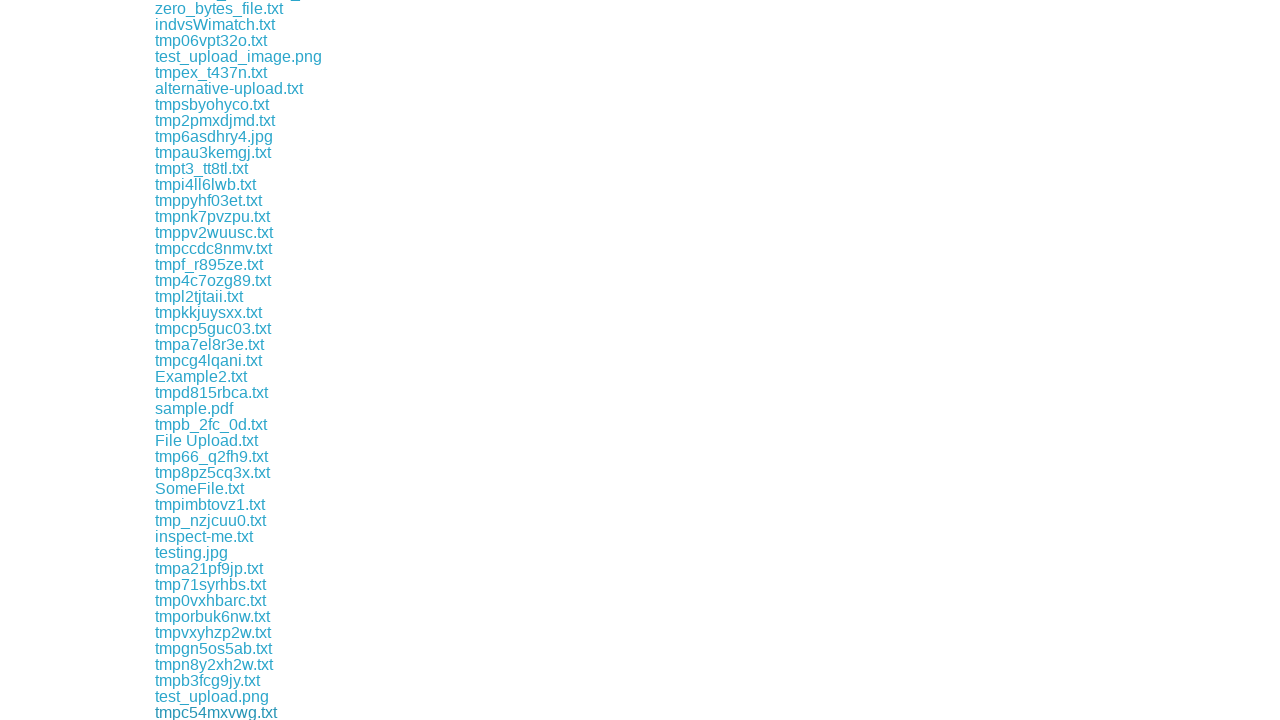

Clicked download link #312 at (209, 712) on xpath=//div[@class='example']/a >> nth=311
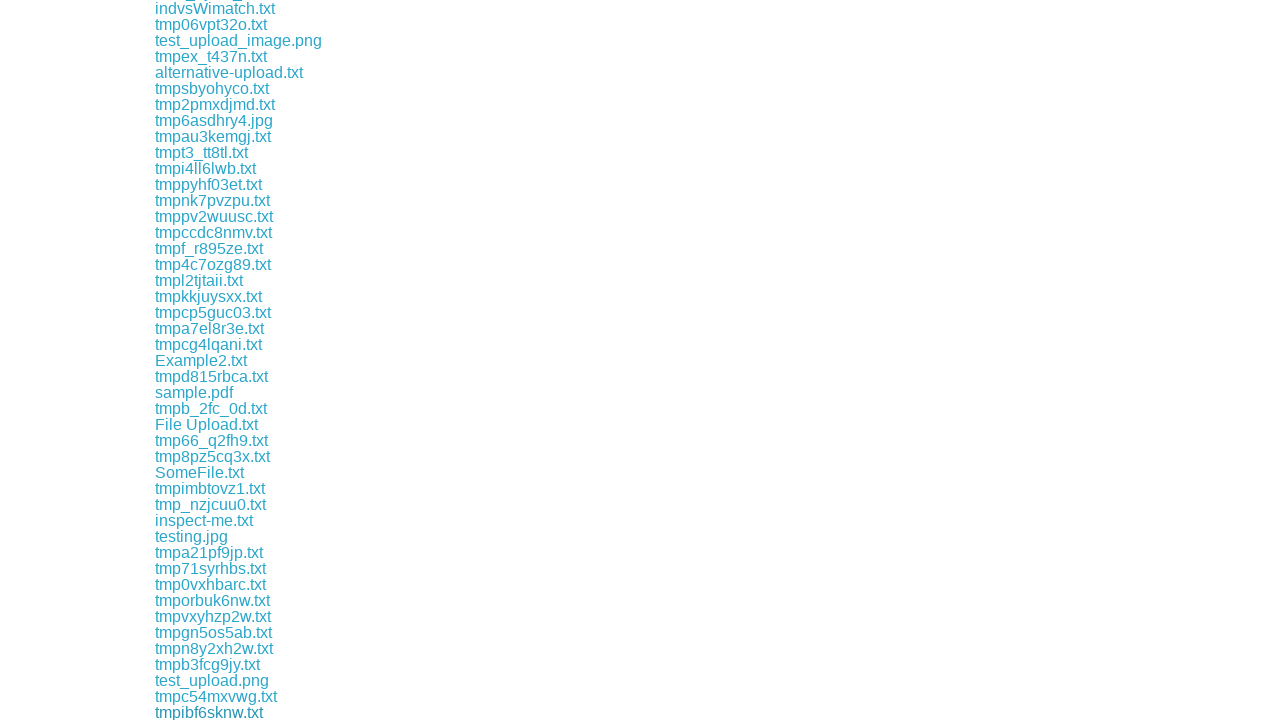

Retrieved download link #313
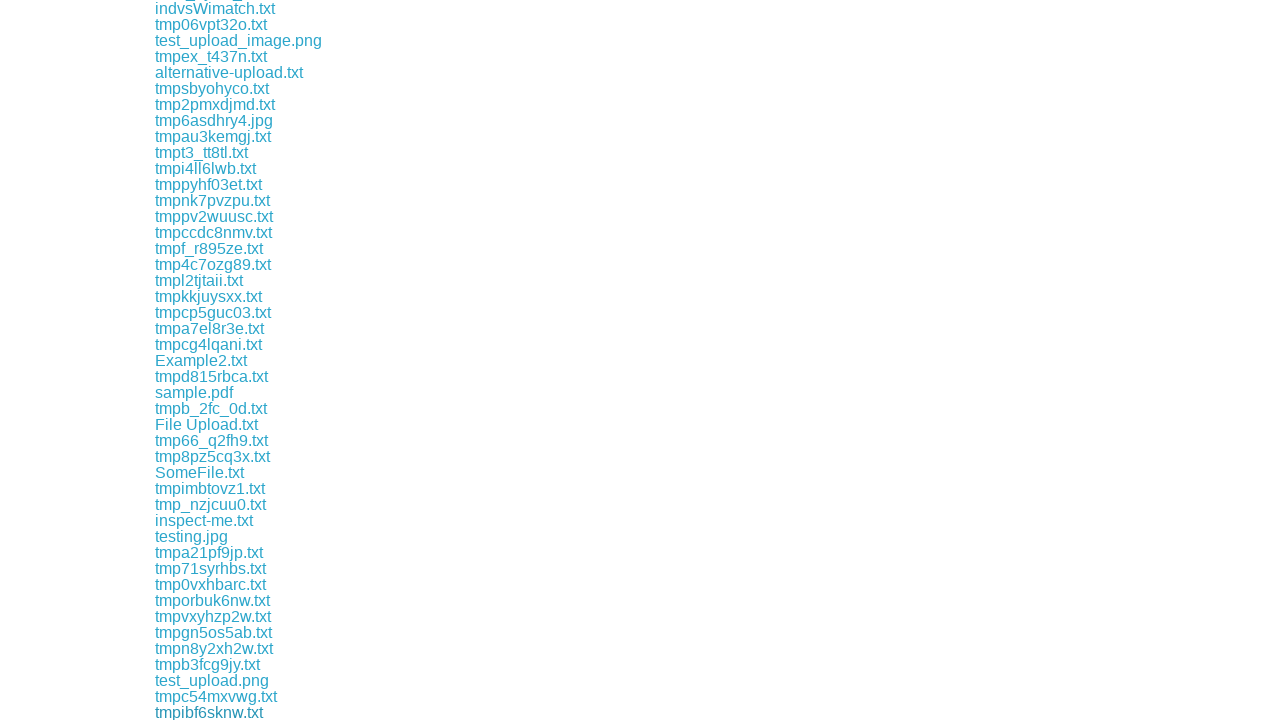

Clicked download link #313 at (182, 712) on xpath=//div[@class='example']/a >> nth=312
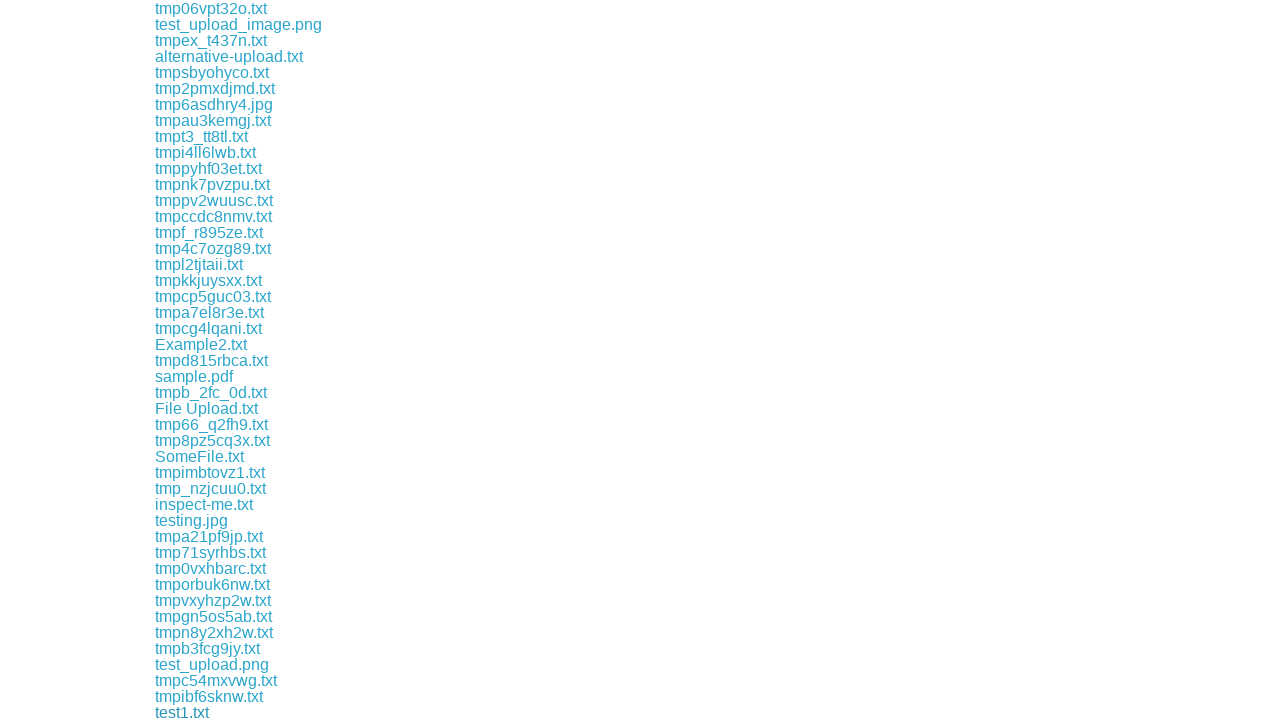

Retrieved download link #314
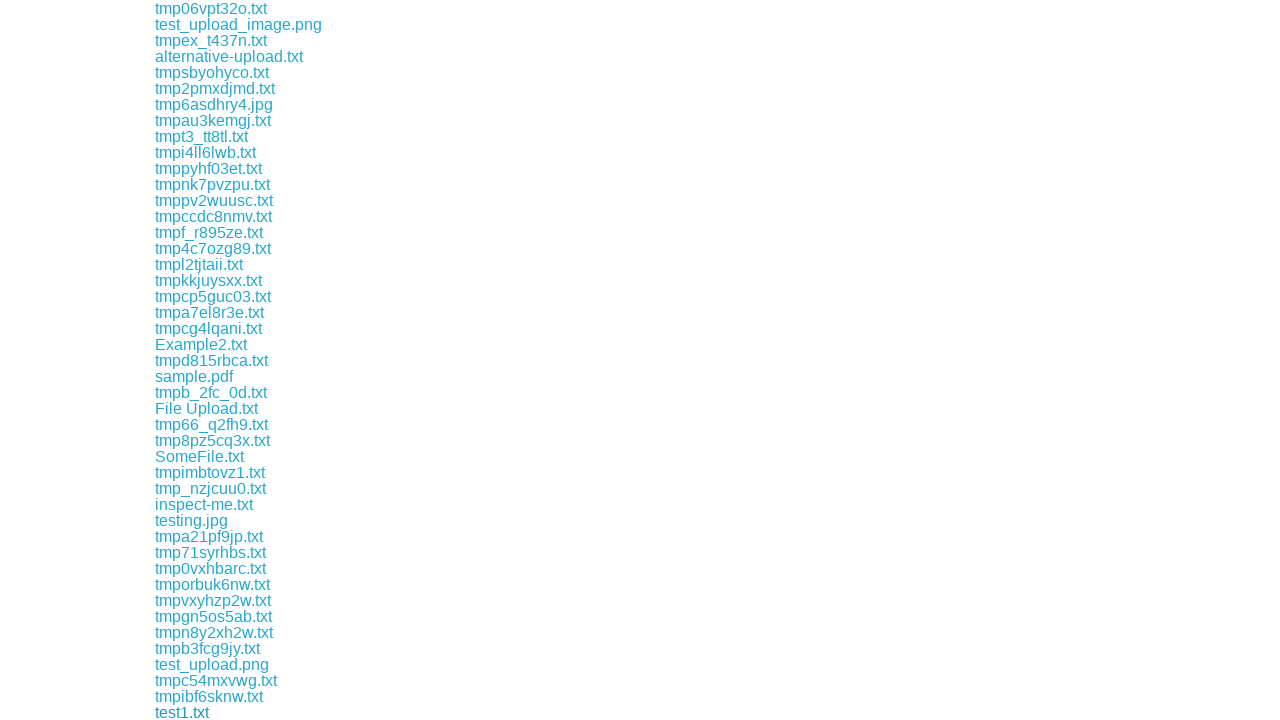

Clicked download link #314 at (220, 712) on xpath=//div[@class='example']/a >> nth=313
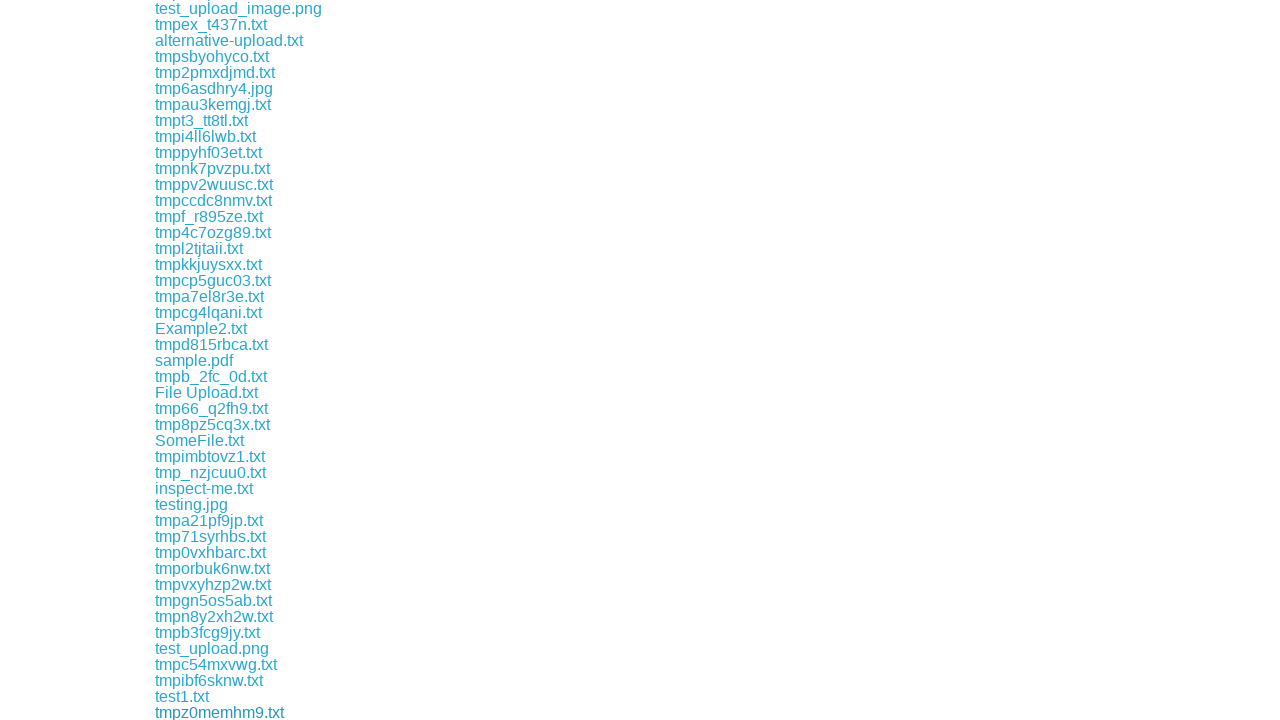

Retrieved download link #315
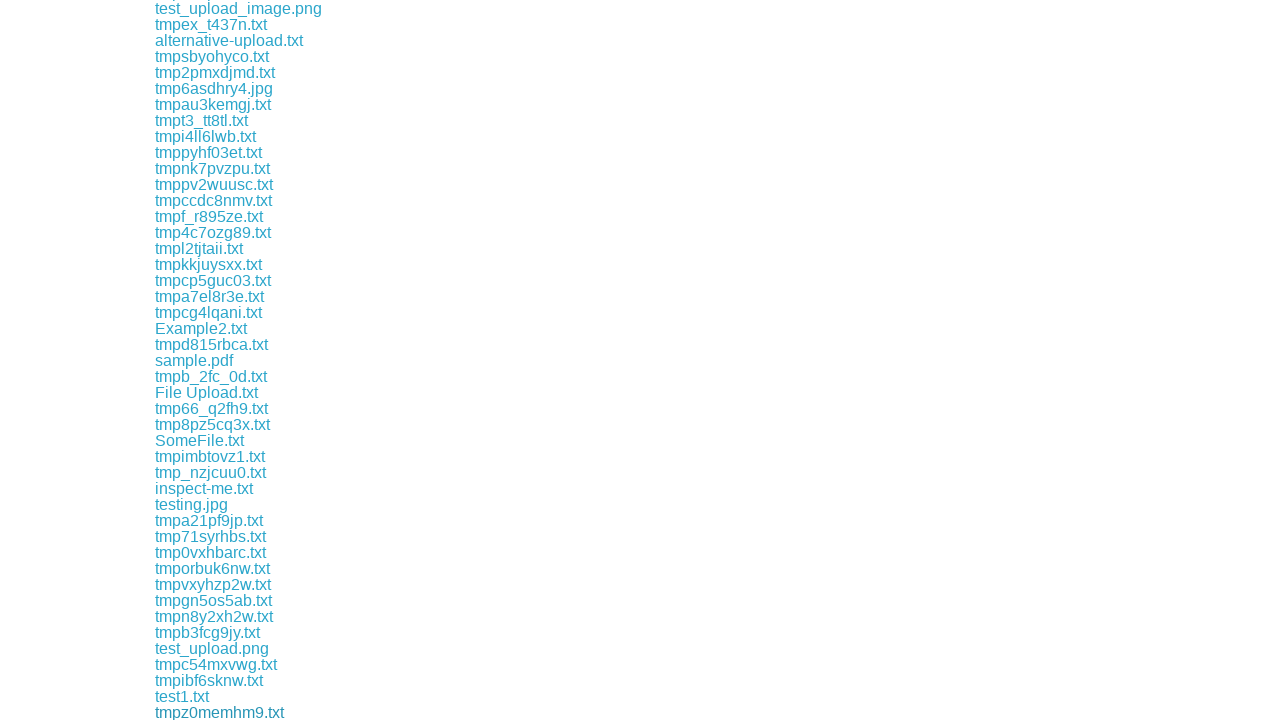

Clicked download link #315 at (217, 712) on xpath=//div[@class='example']/a >> nth=314
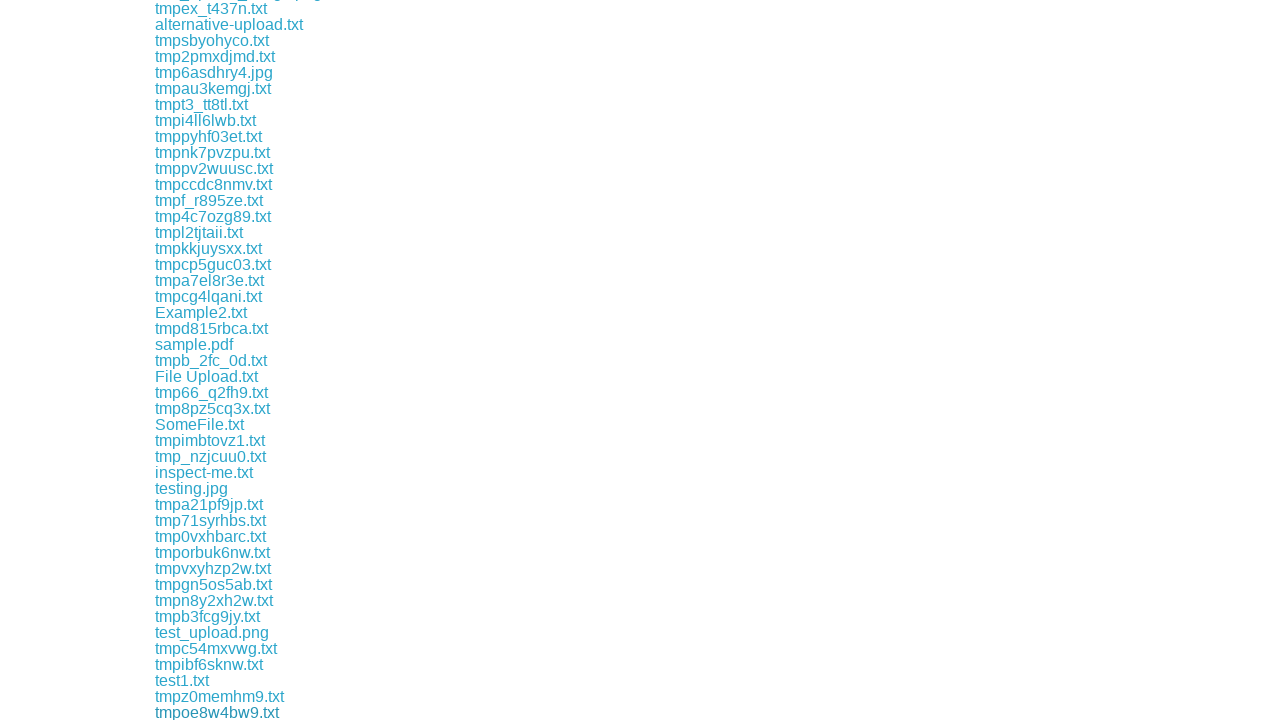

Retrieved download link #316
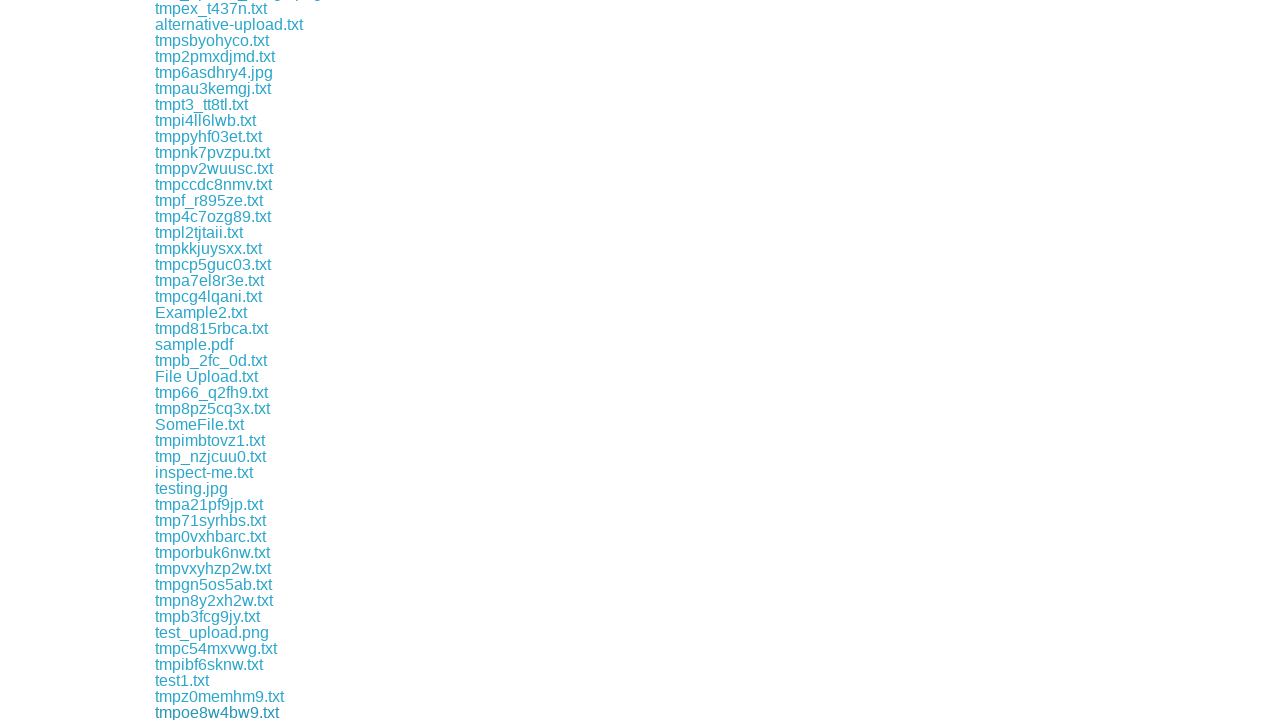

Clicked download link #316 at (210, 712) on xpath=//div[@class='example']/a >> nth=315
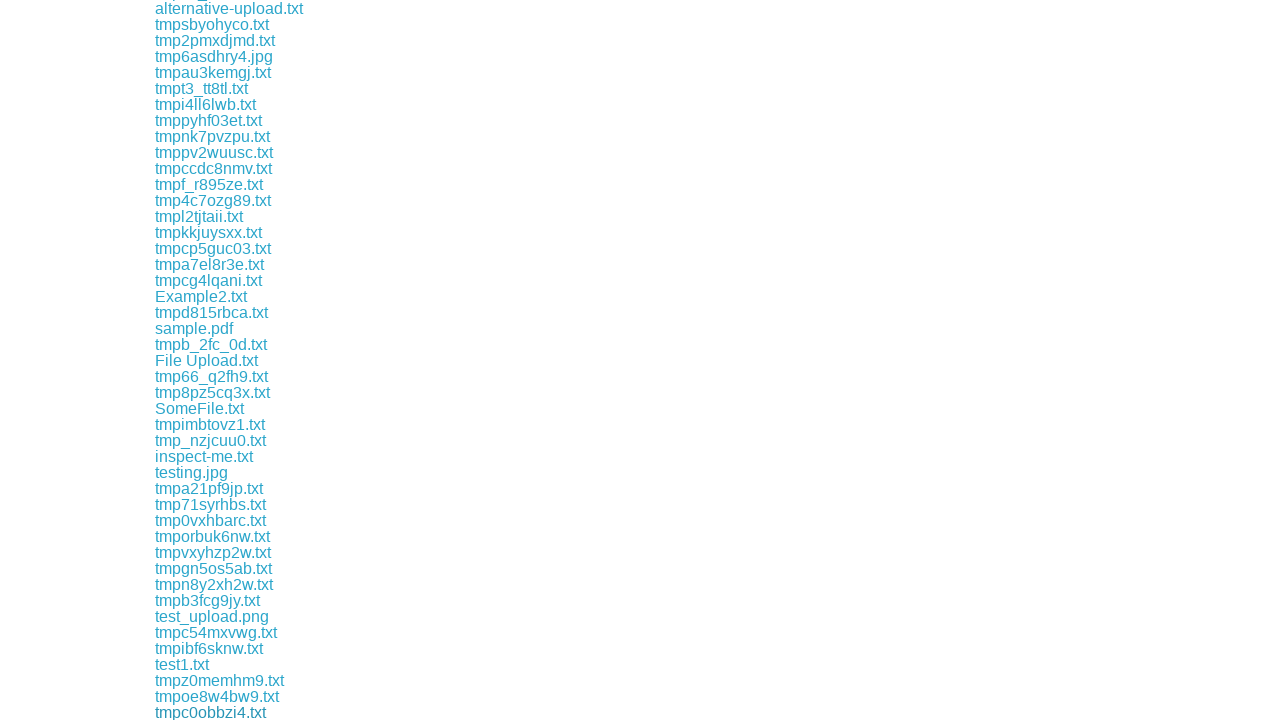

Retrieved download link #317
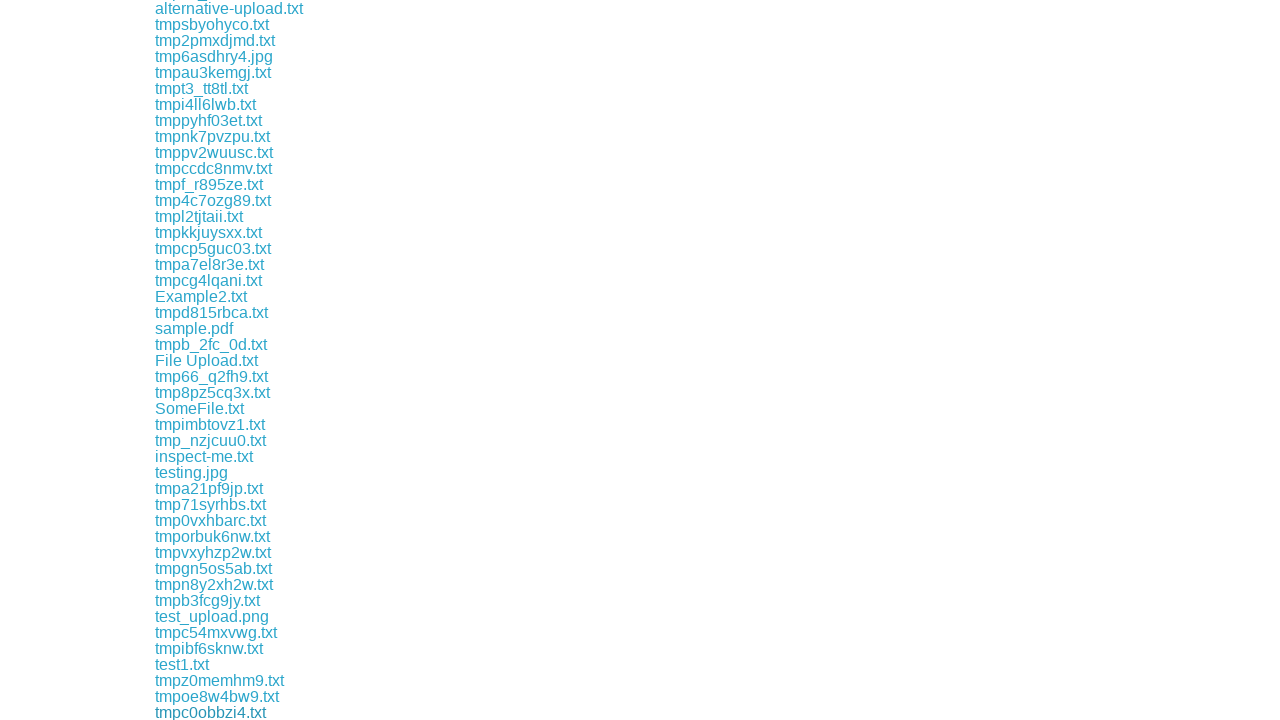

Clicked download link #317 at (212, 712) on xpath=//div[@class='example']/a >> nth=316
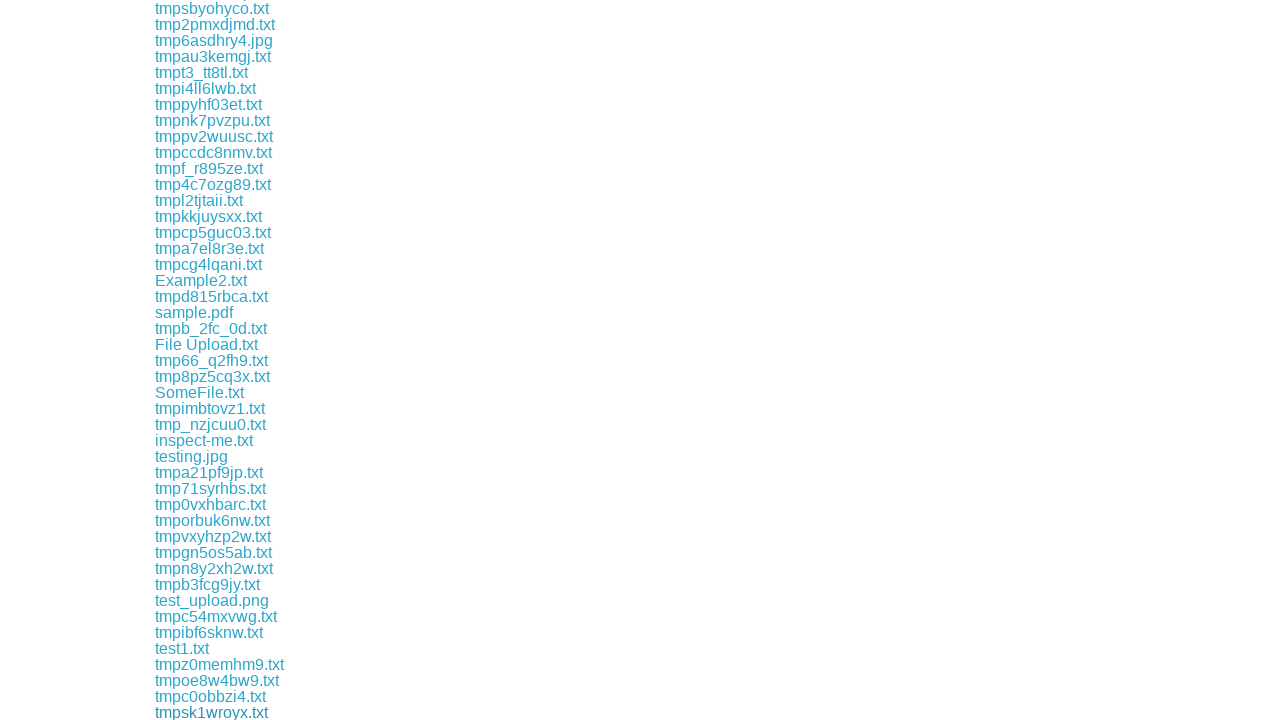

Retrieved download link #318
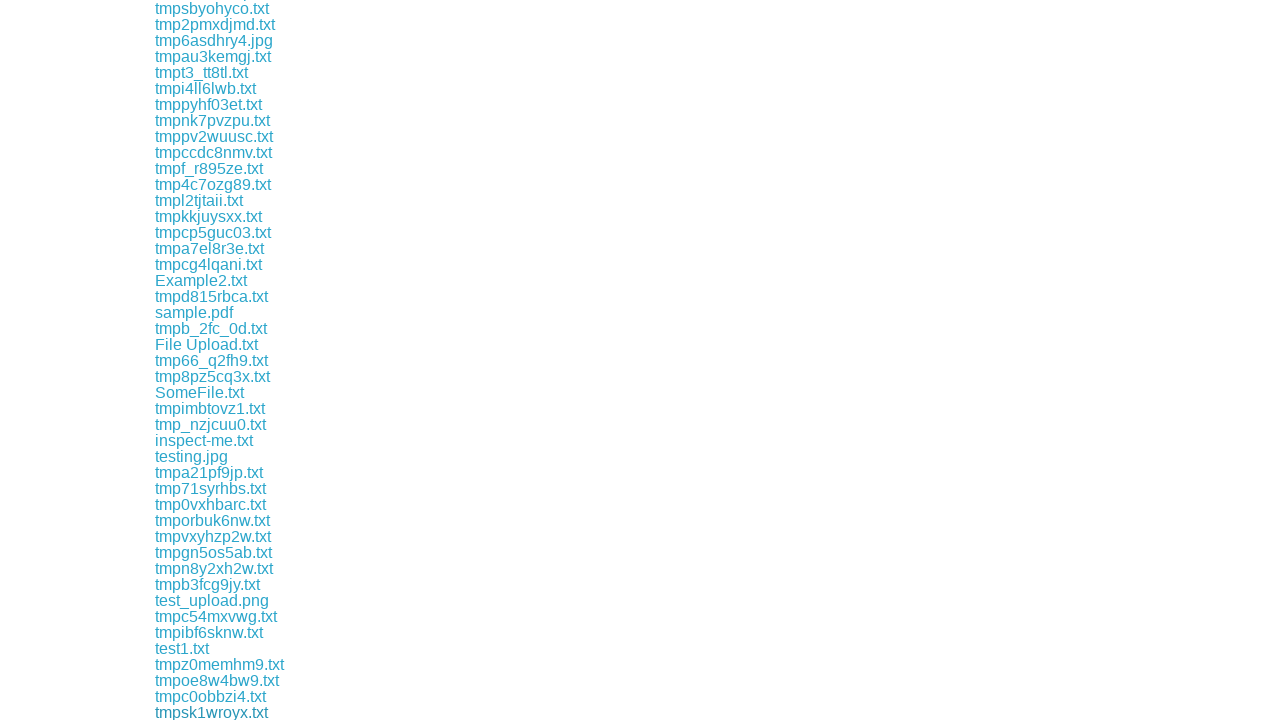

Clicked download link #318 at (207, 712) on xpath=//div[@class='example']/a >> nth=317
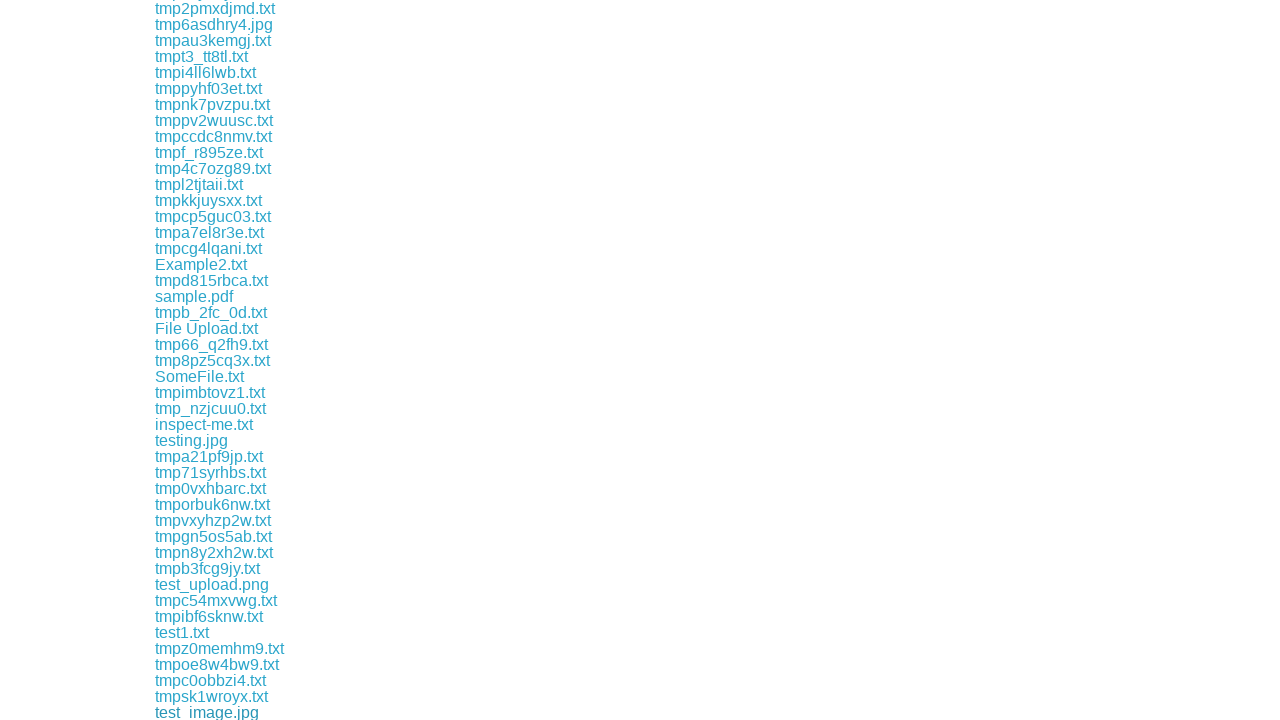

Retrieved download link #319
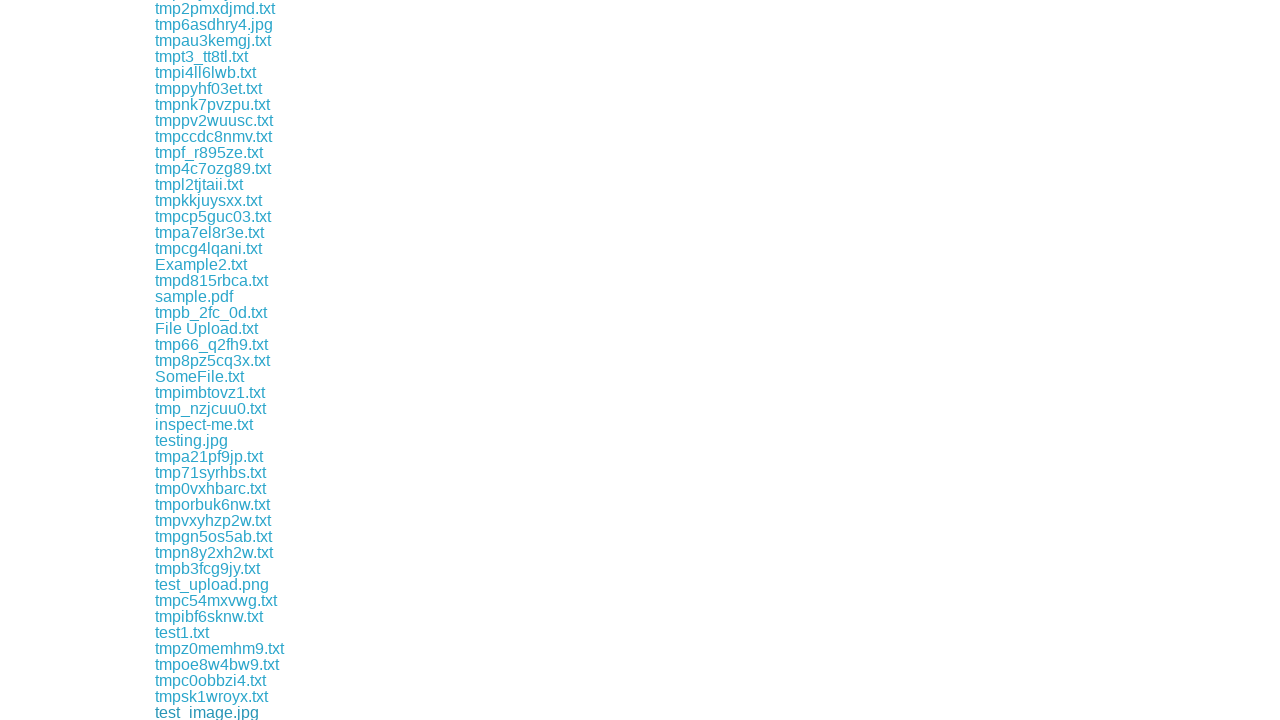

Clicked download link #319 at (192, 712) on xpath=//div[@class='example']/a >> nth=318
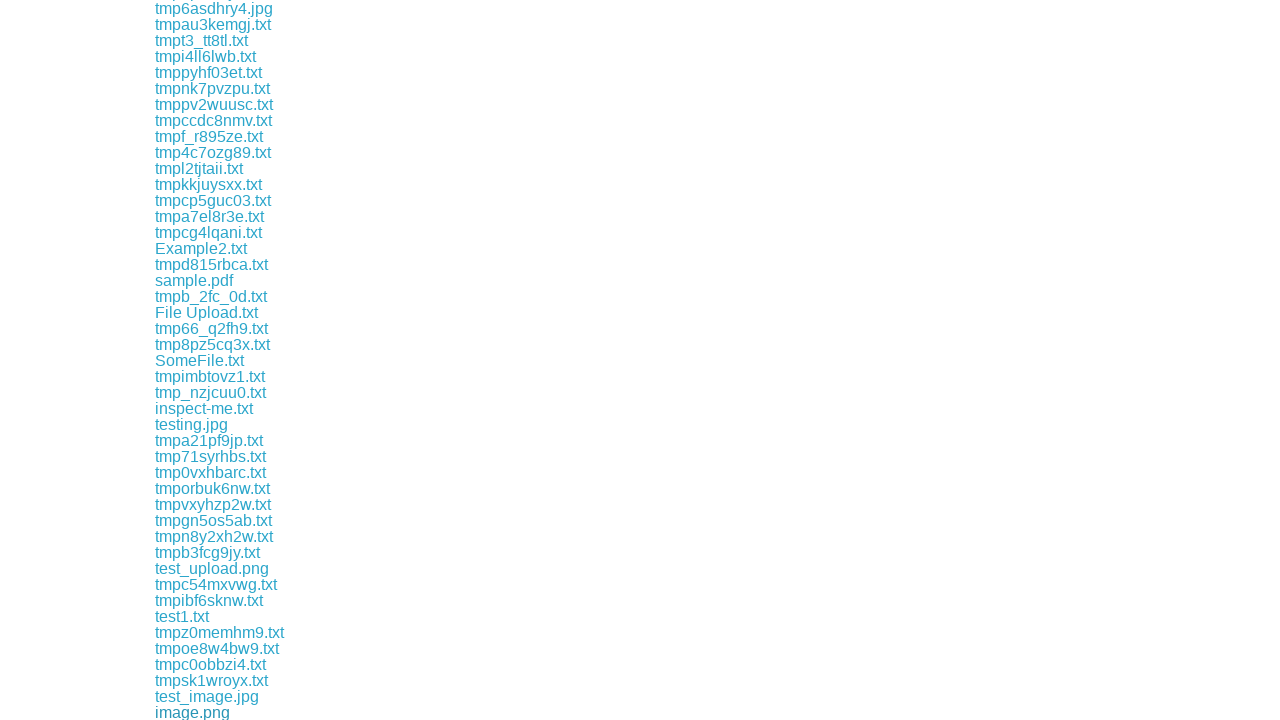

Retrieved download link #320
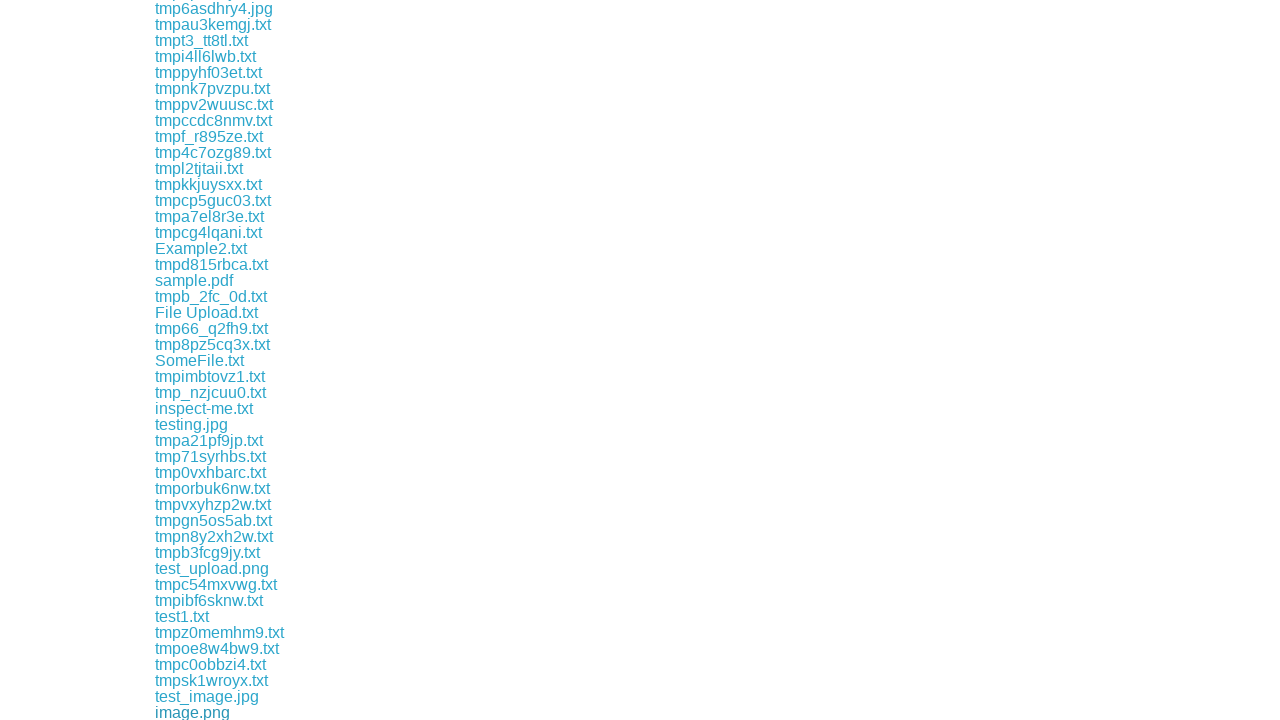

Clicked download link #320 at (204, 712) on xpath=//div[@class='example']/a >> nth=319
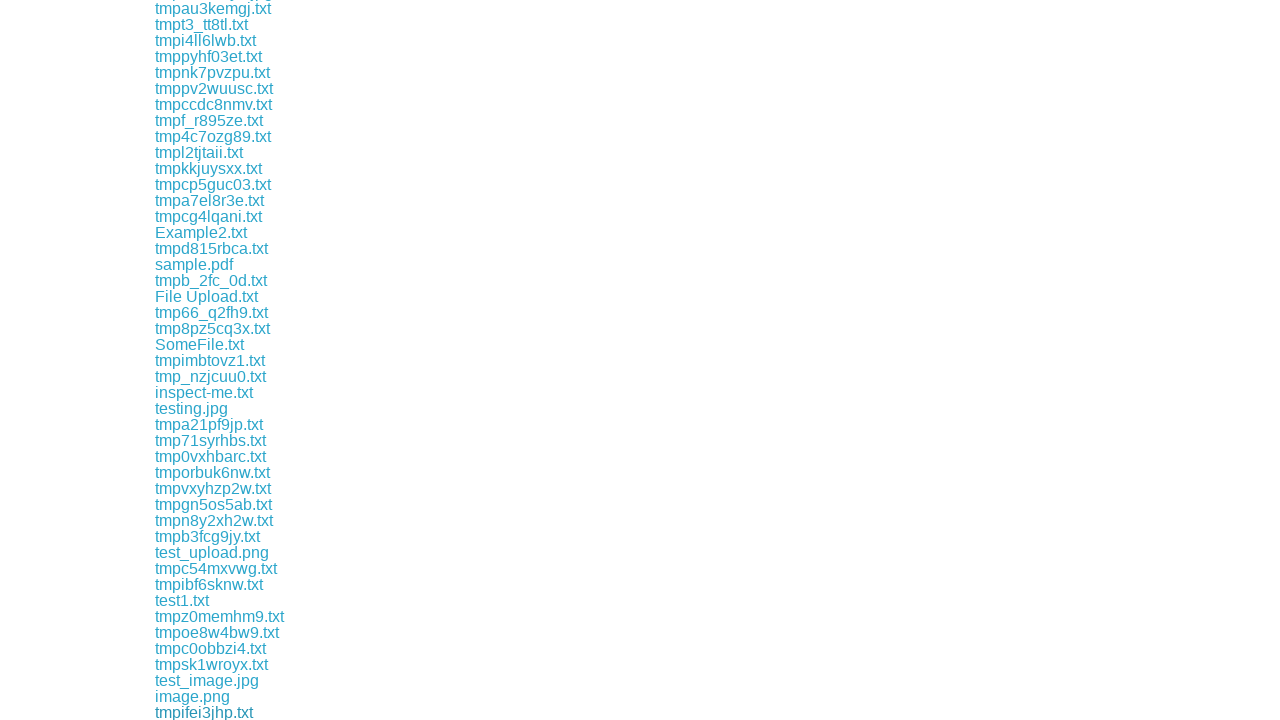

Retrieved download link #321
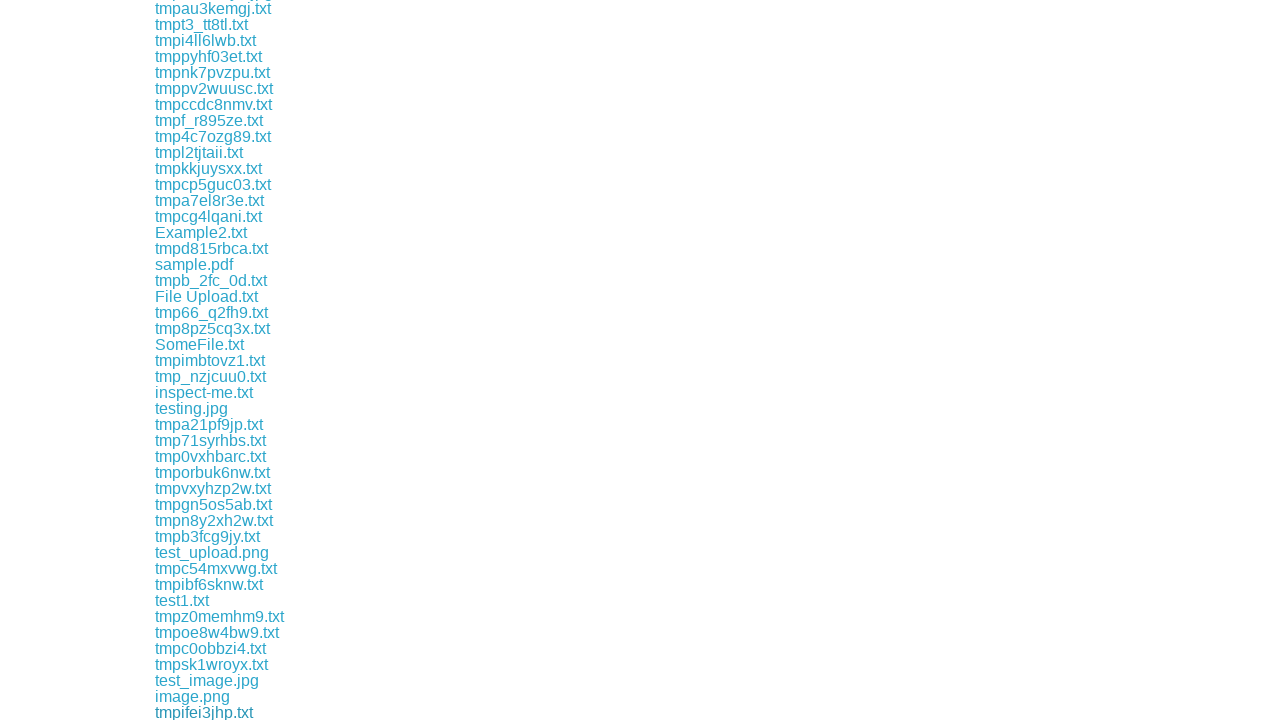

Clicked download link #321 at (236, 712) on xpath=//div[@class='example']/a >> nth=320
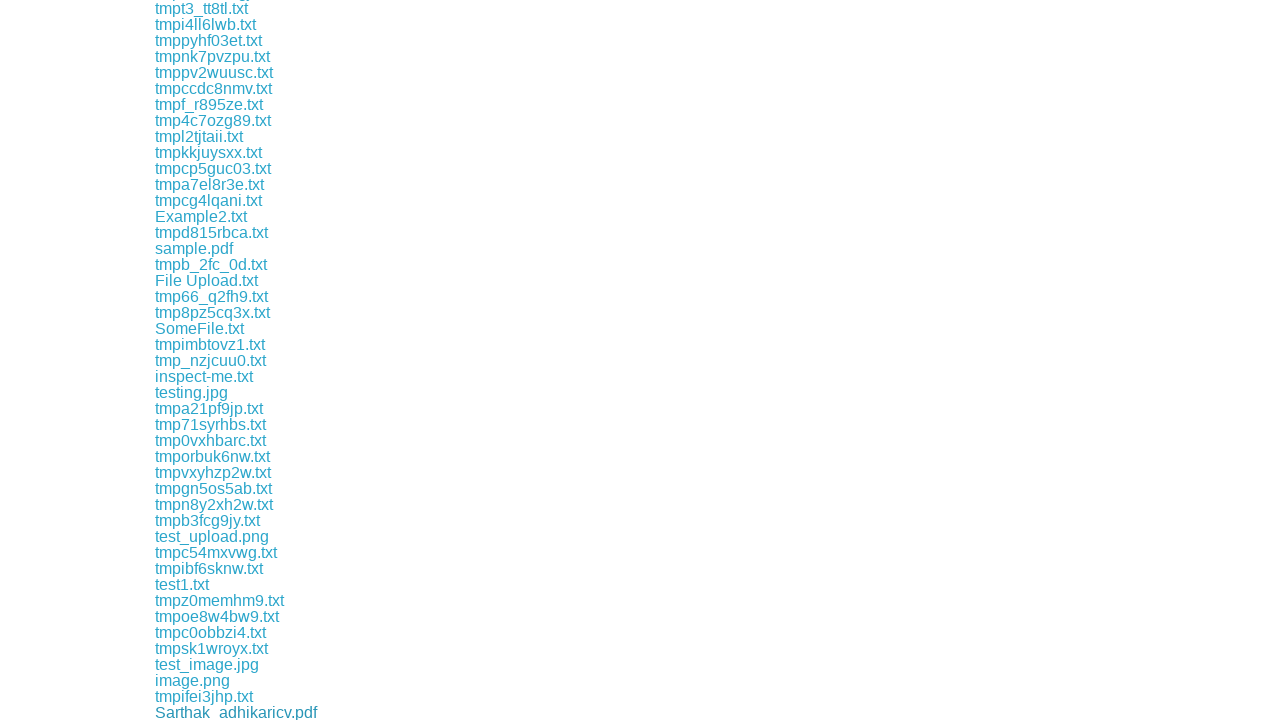

Retrieved download link #322
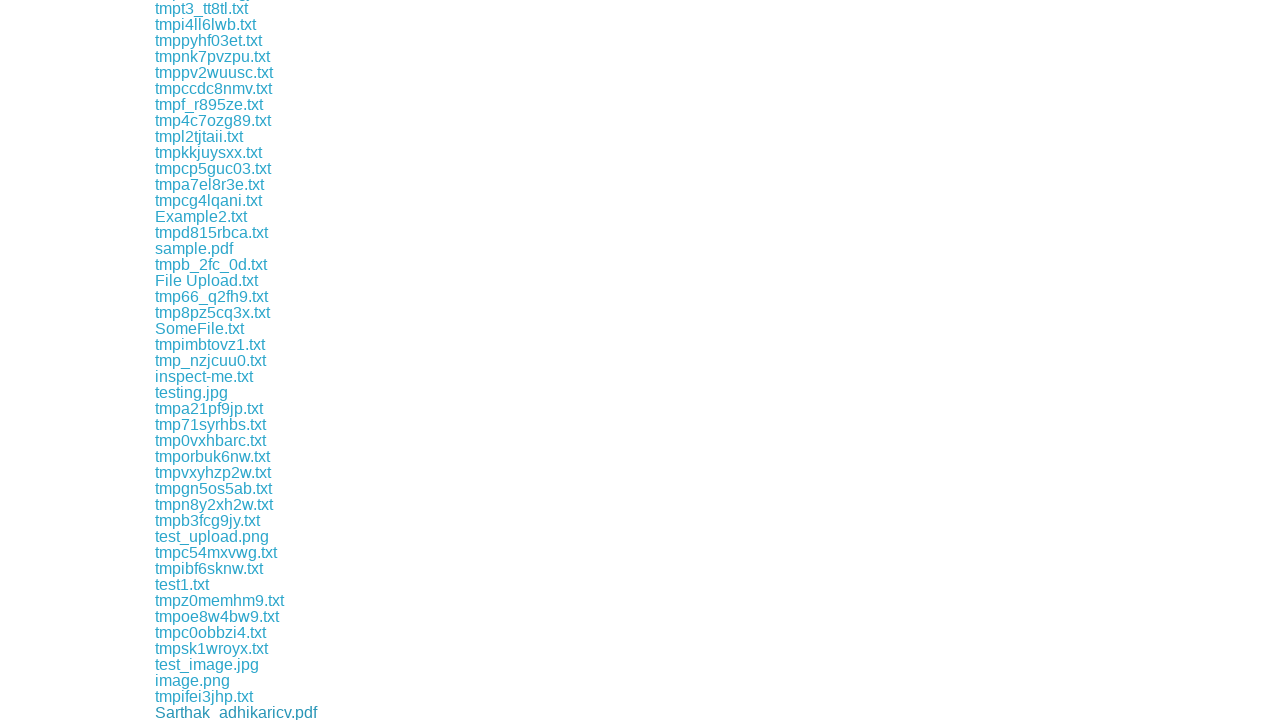

Clicked download link #322 at (217, 712) on xpath=//div[@class='example']/a >> nth=321
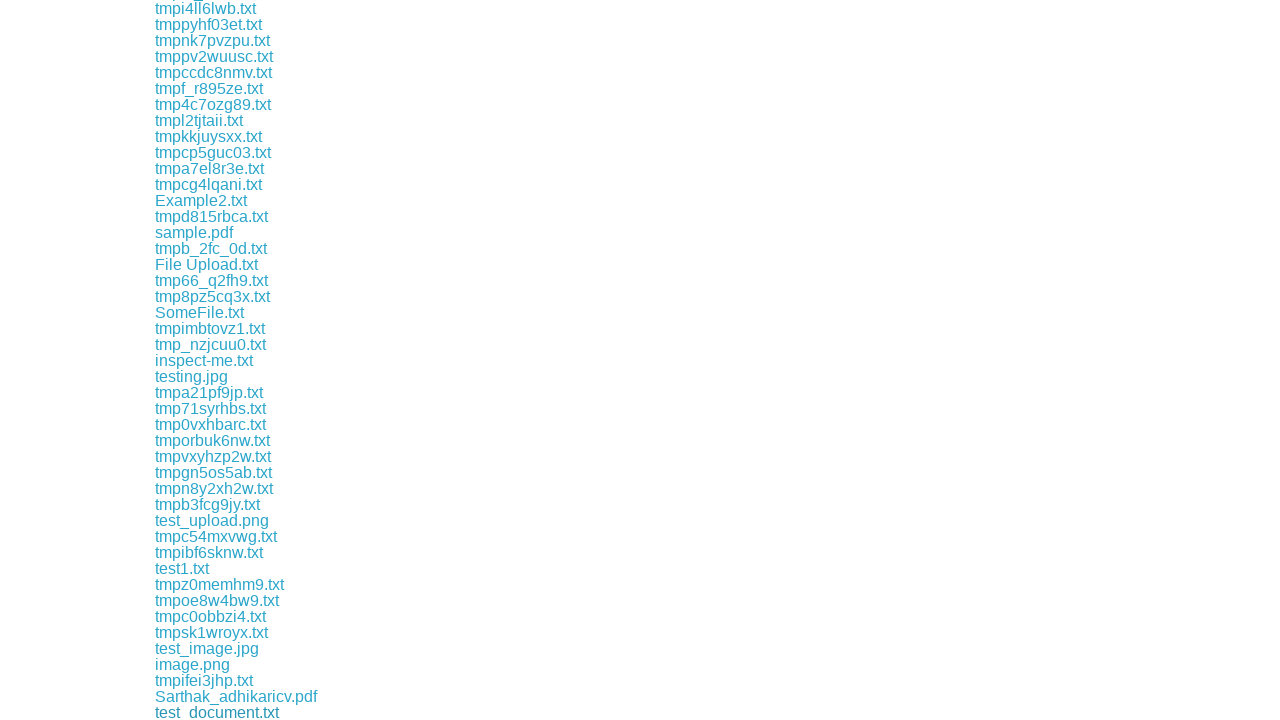

Retrieved download link #323
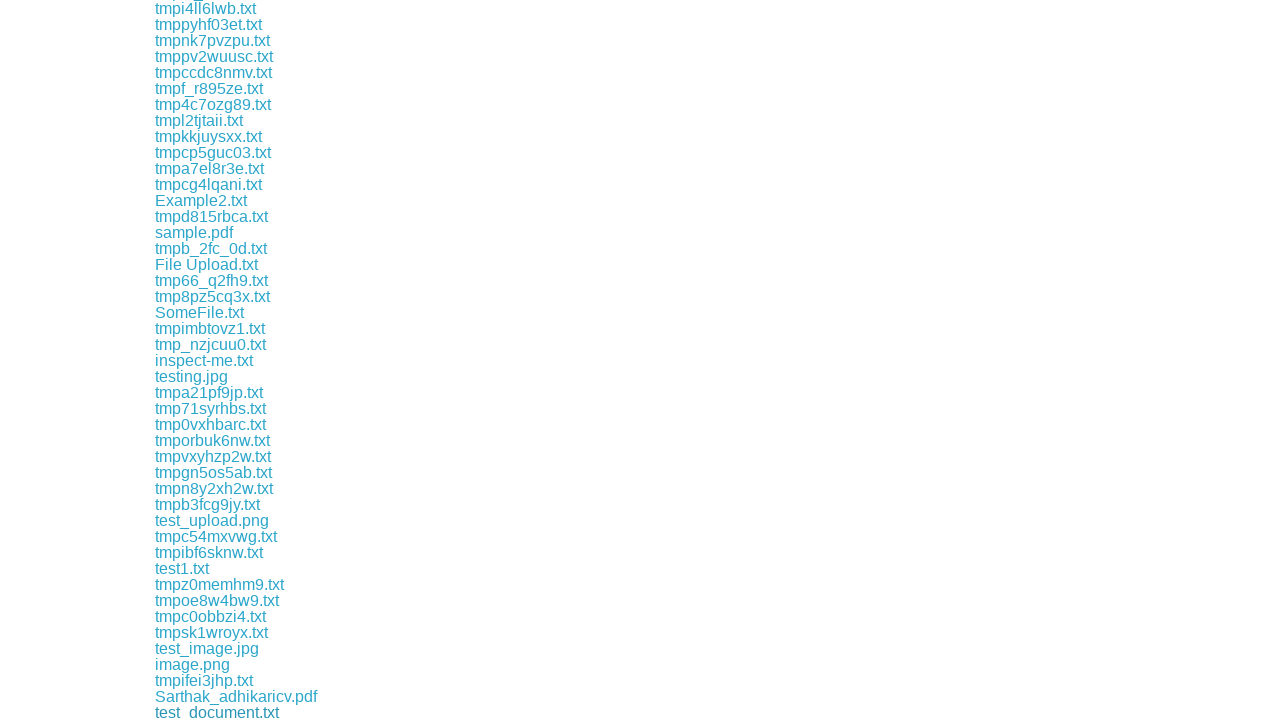

Clicked download link #323 at (204, 712) on xpath=//div[@class='example']/a >> nth=322
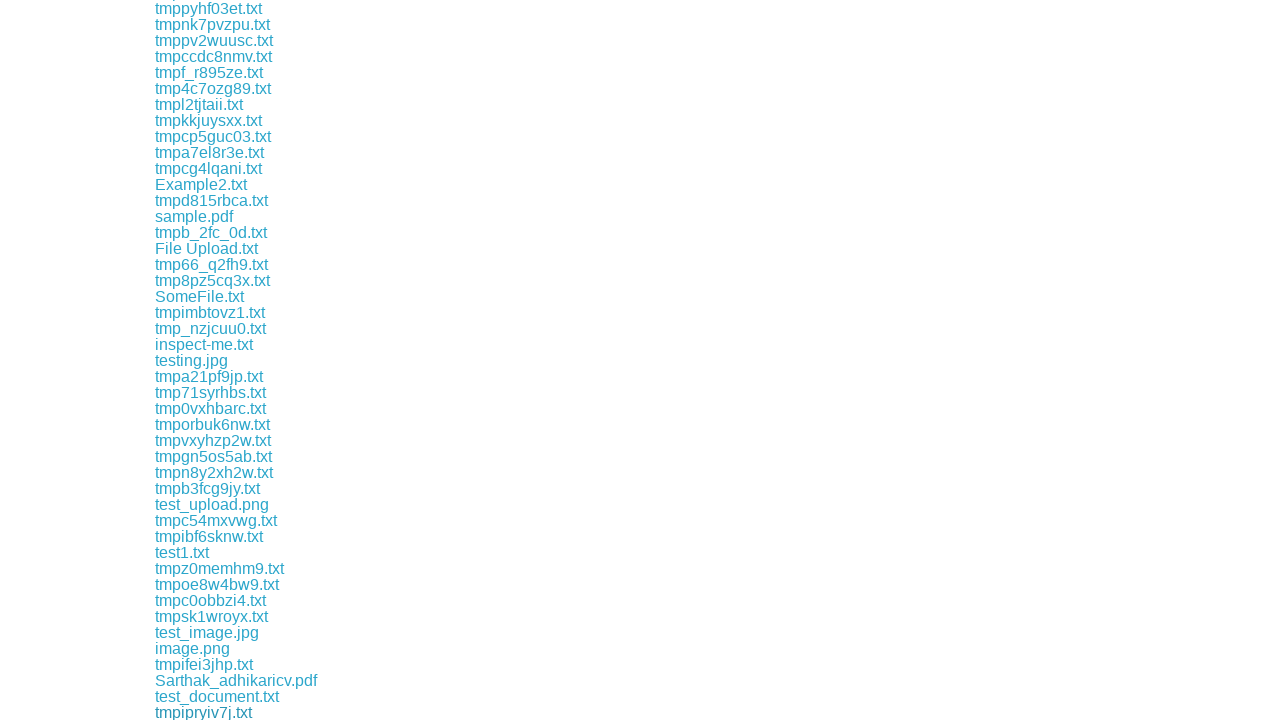

Retrieved download link #324
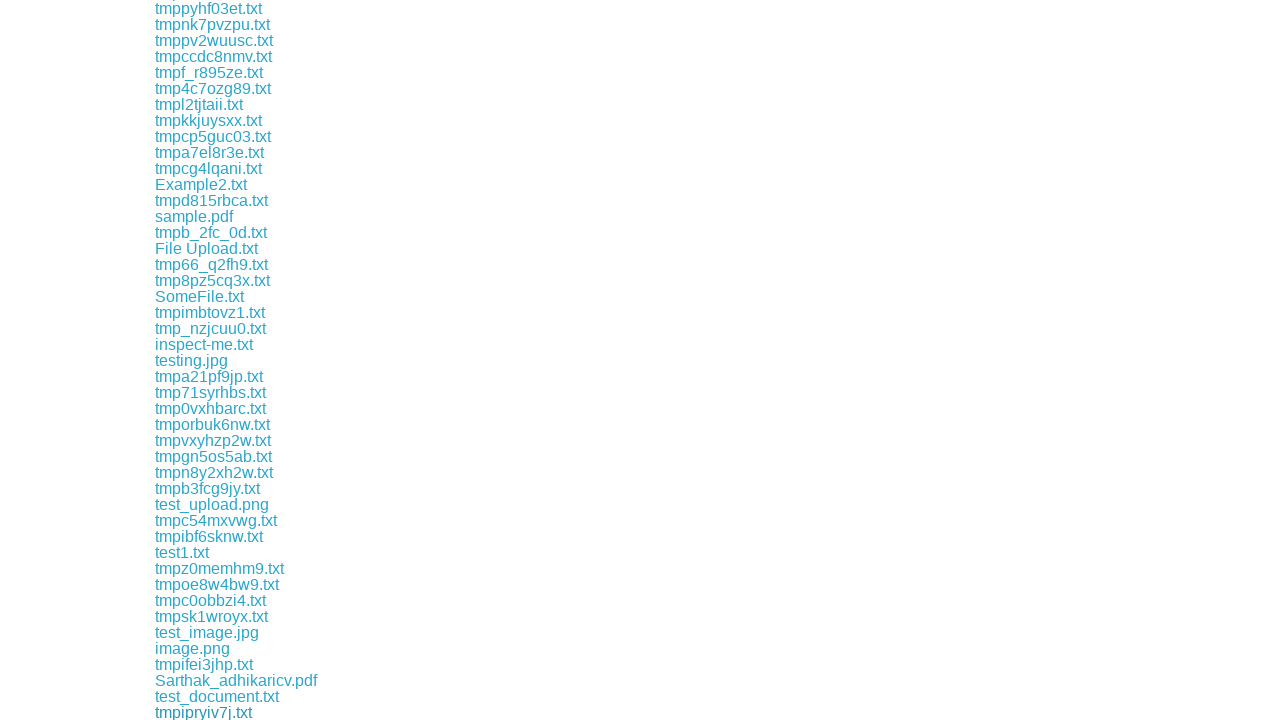

Clicked download link #324 at (212, 712) on xpath=//div[@class='example']/a >> nth=323
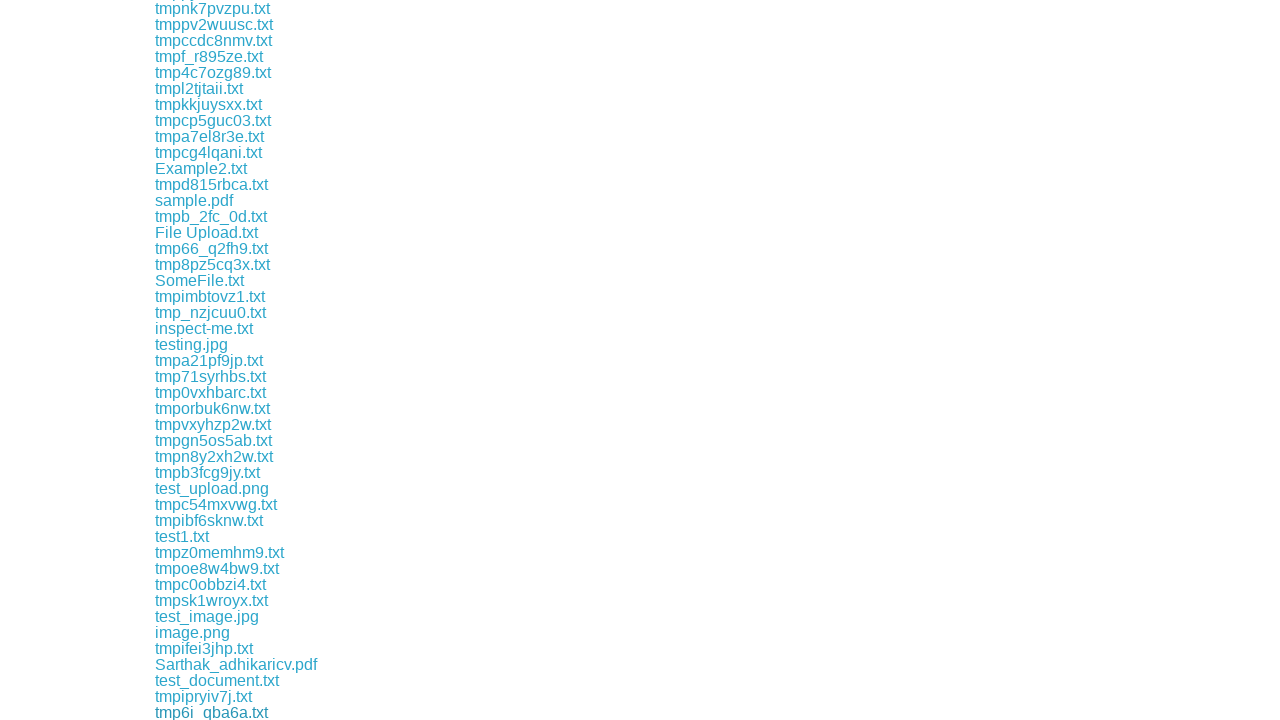

Retrieved download link #325
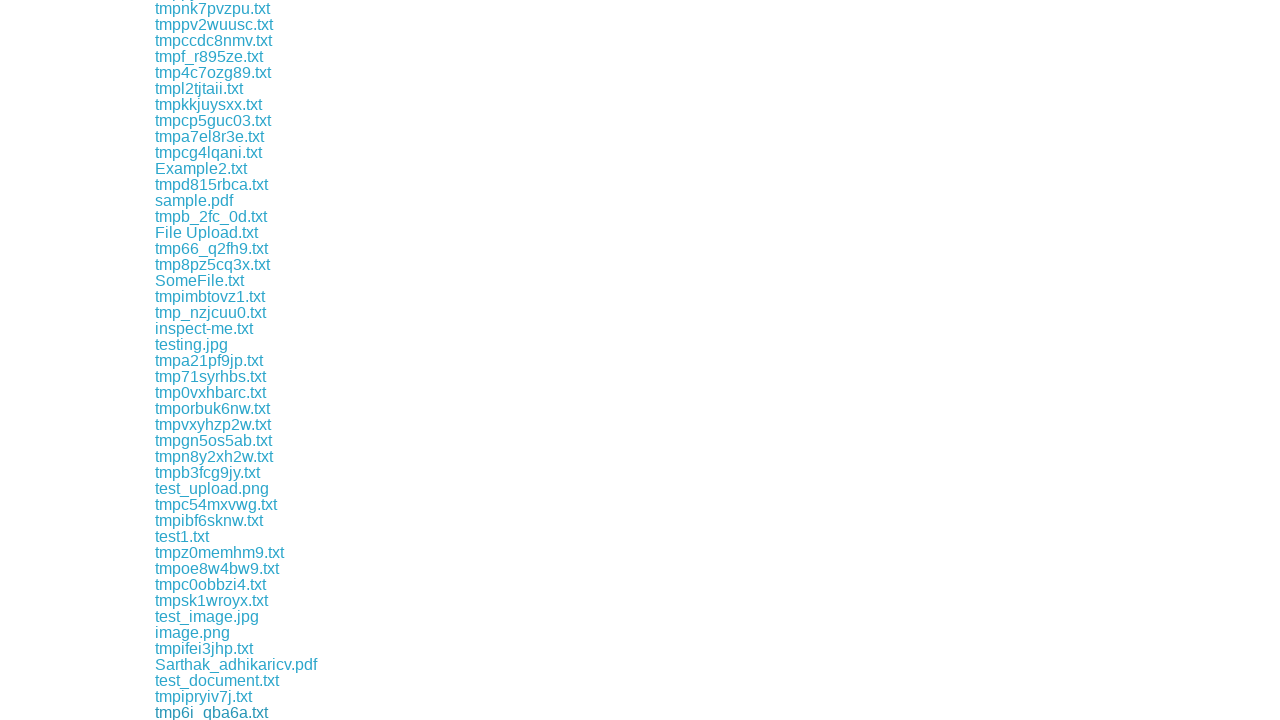

Clicked download link #325 at (212, 712) on xpath=//div[@class='example']/a >> nth=324
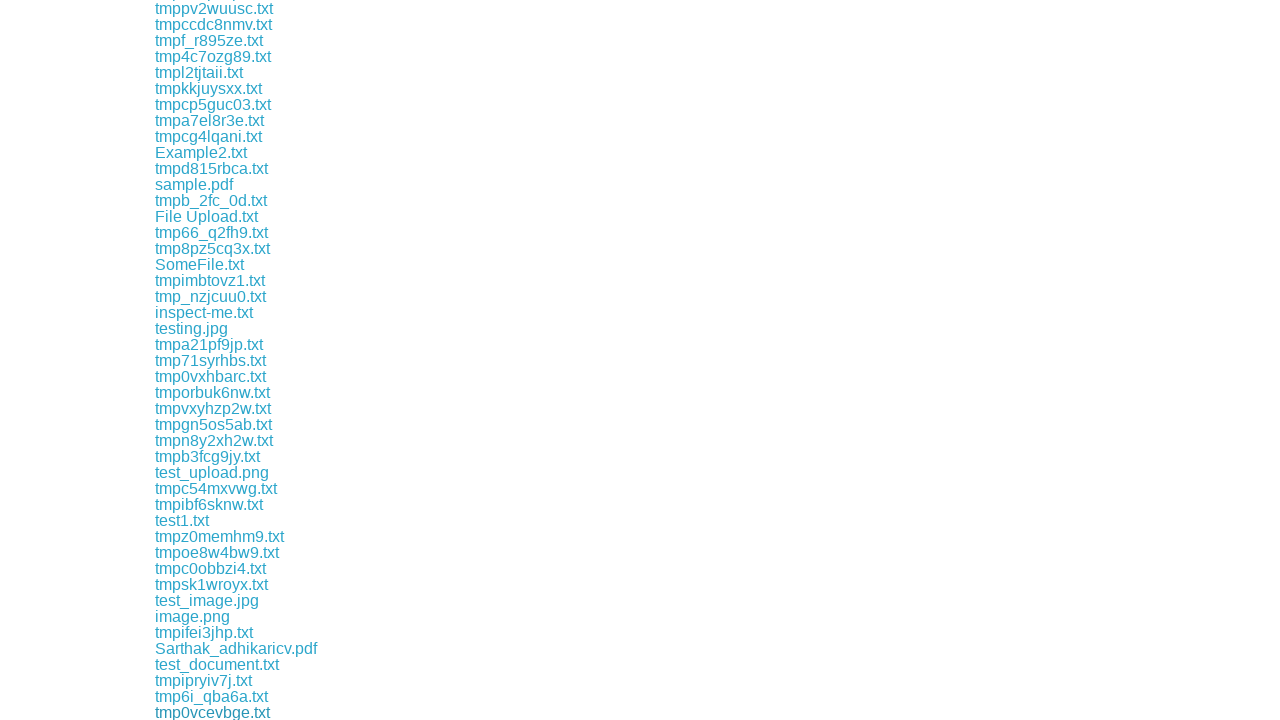

Retrieved download link #326
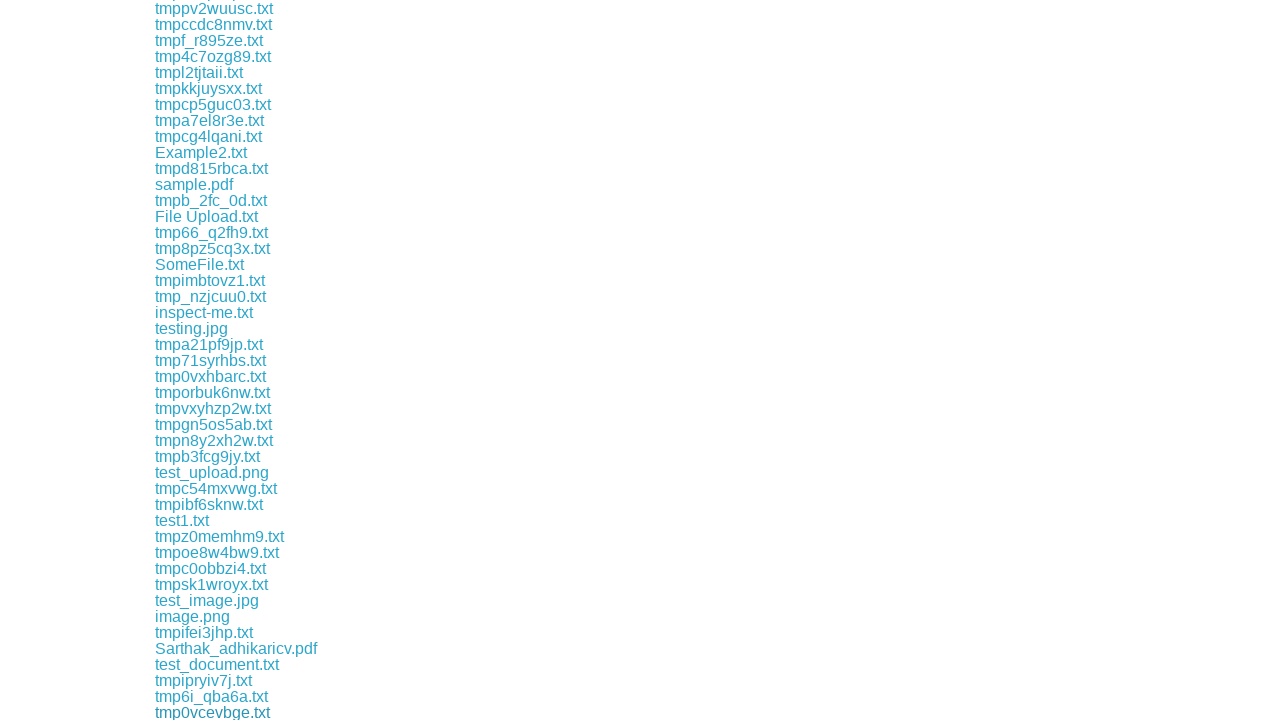

Clicked download link #326 at (212, 712) on xpath=//div[@class='example']/a >> nth=325
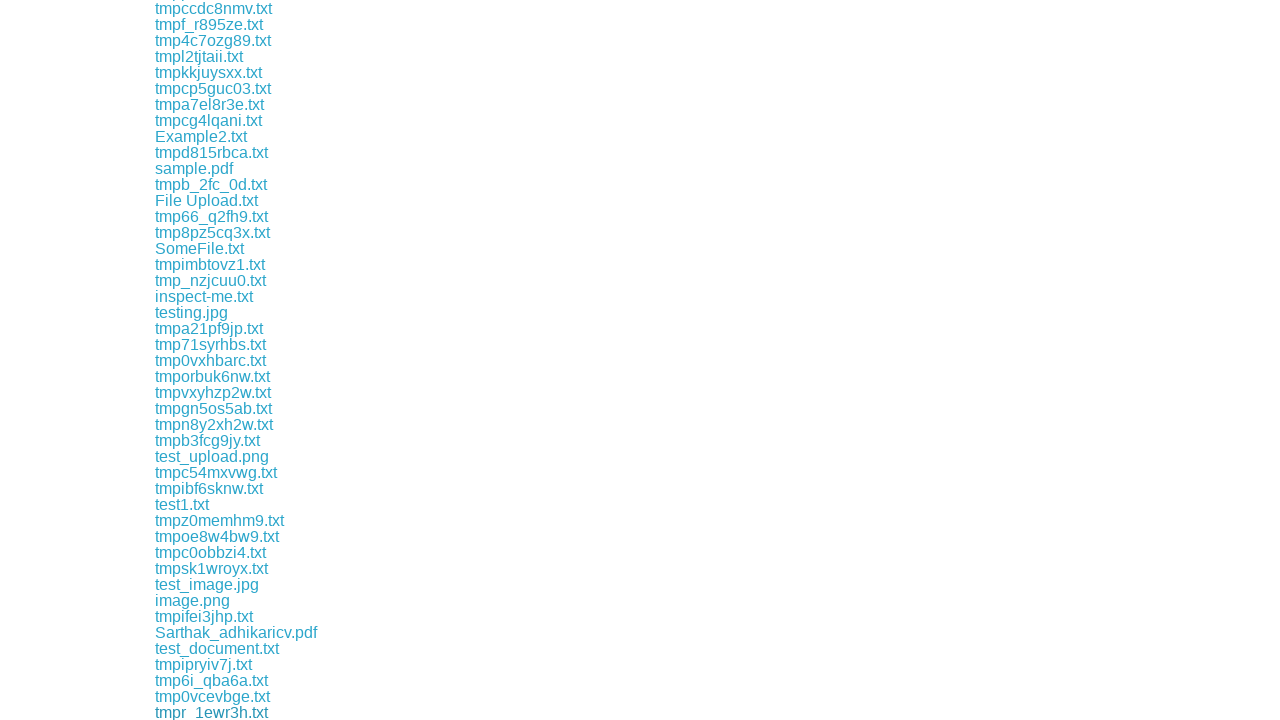

Retrieved download link #327
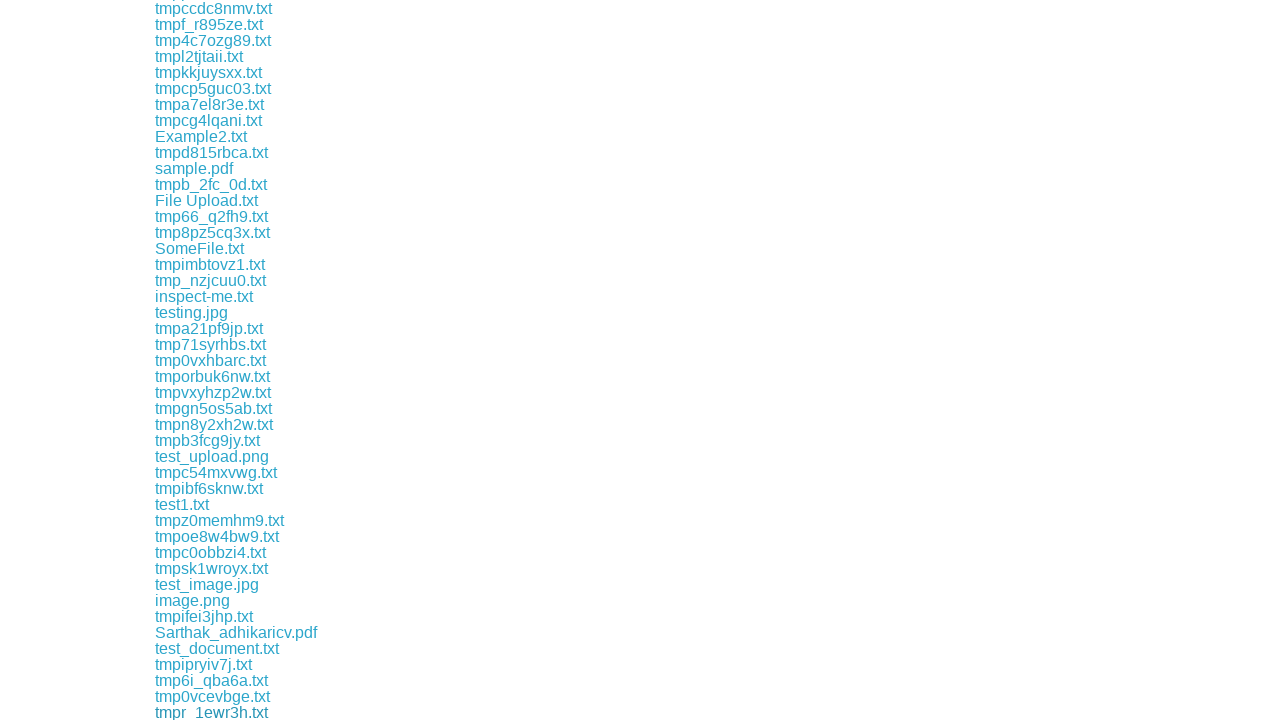

Clicked download link #327 at (206, 712) on xpath=//div[@class='example']/a >> nth=326
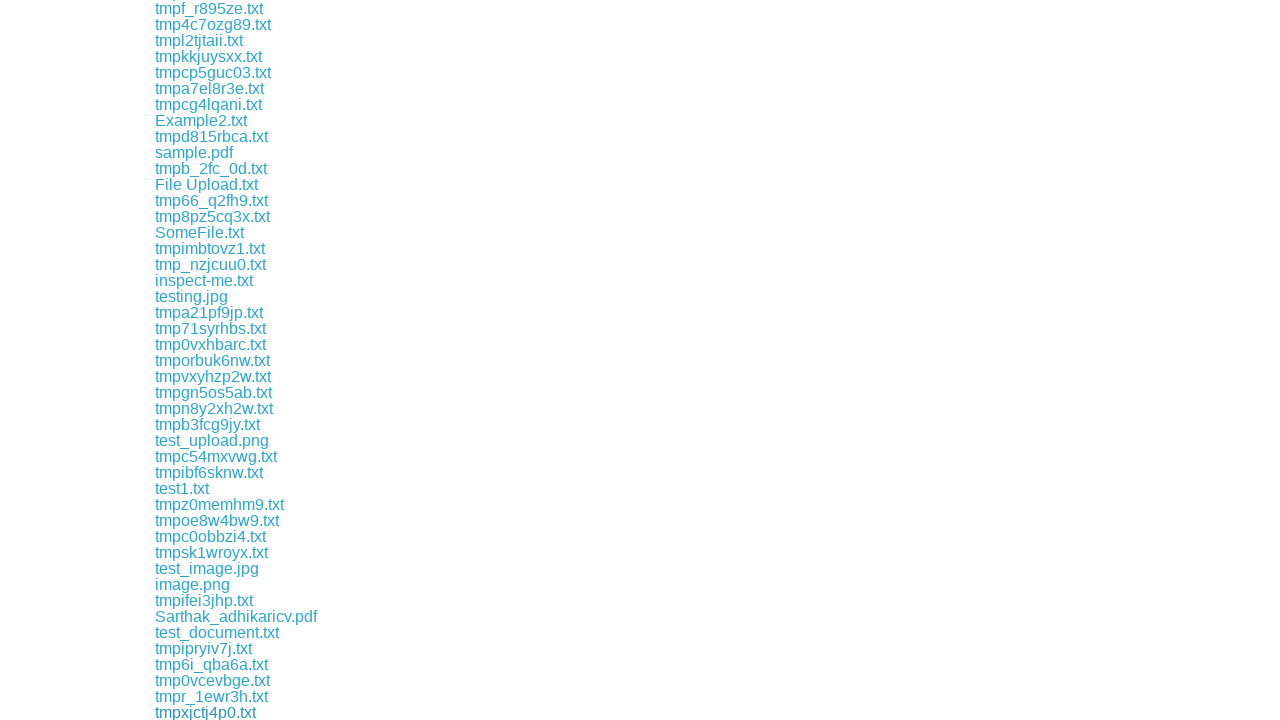

Retrieved download link #328
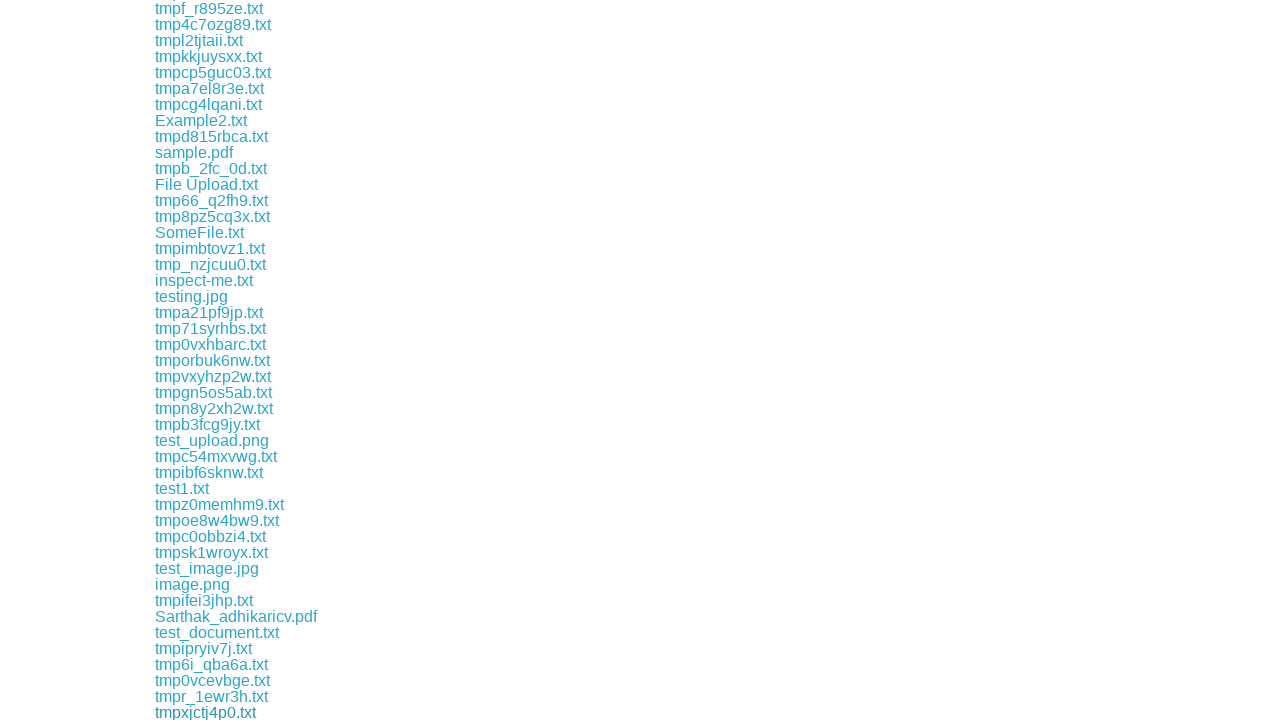

Clicked download link #328 at (212, 712) on xpath=//div[@class='example']/a >> nth=327
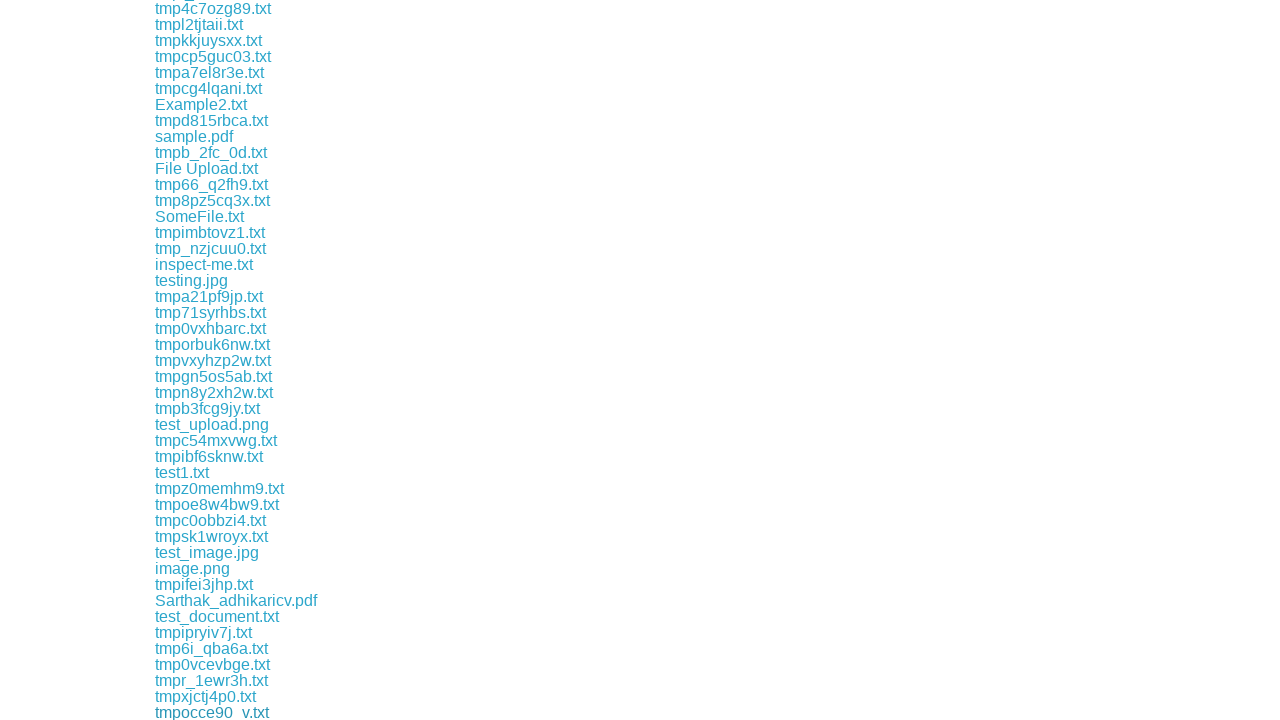

Retrieved download link #329
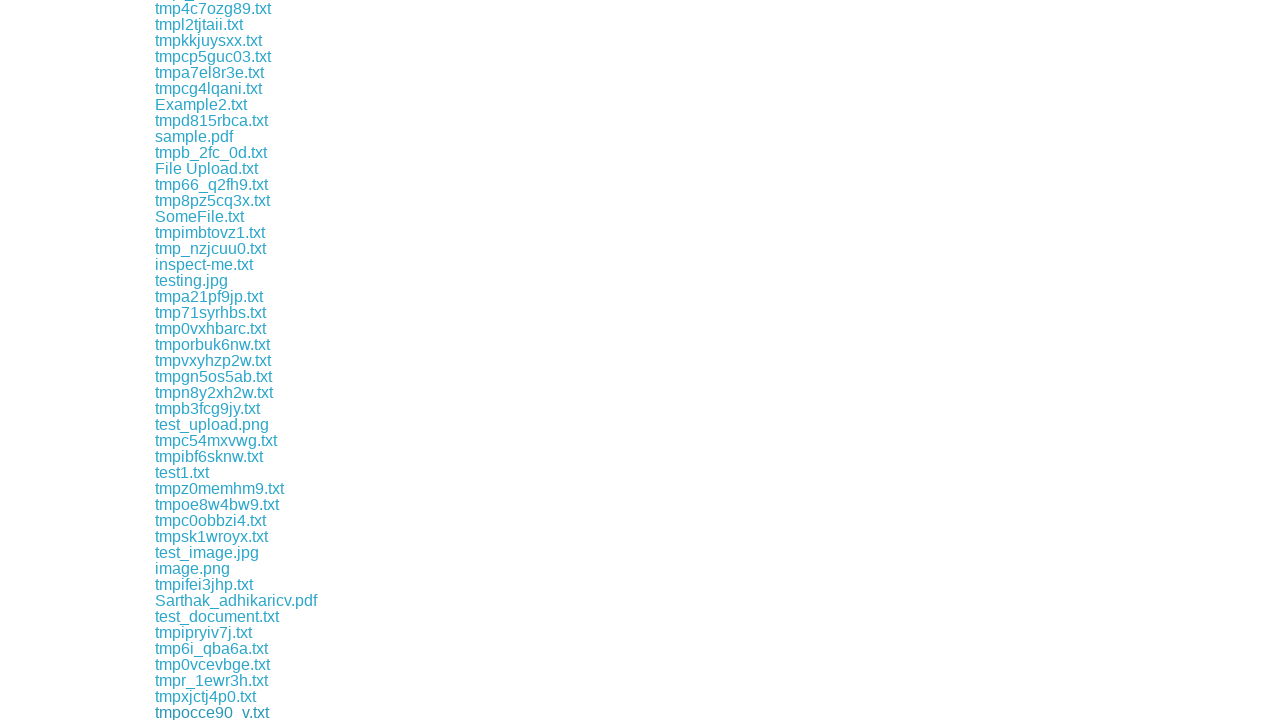

Clicked download link #329 at (208, 712) on xpath=//div[@class='example']/a >> nth=328
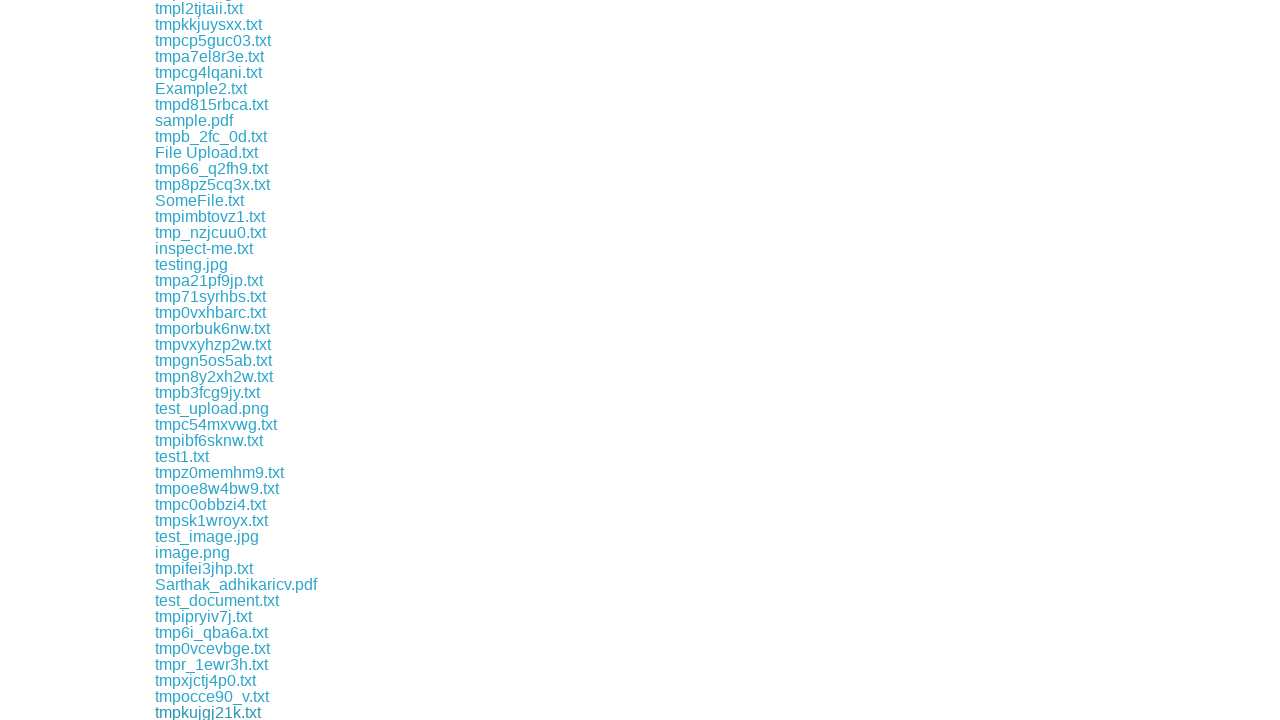

Retrieved download link #330
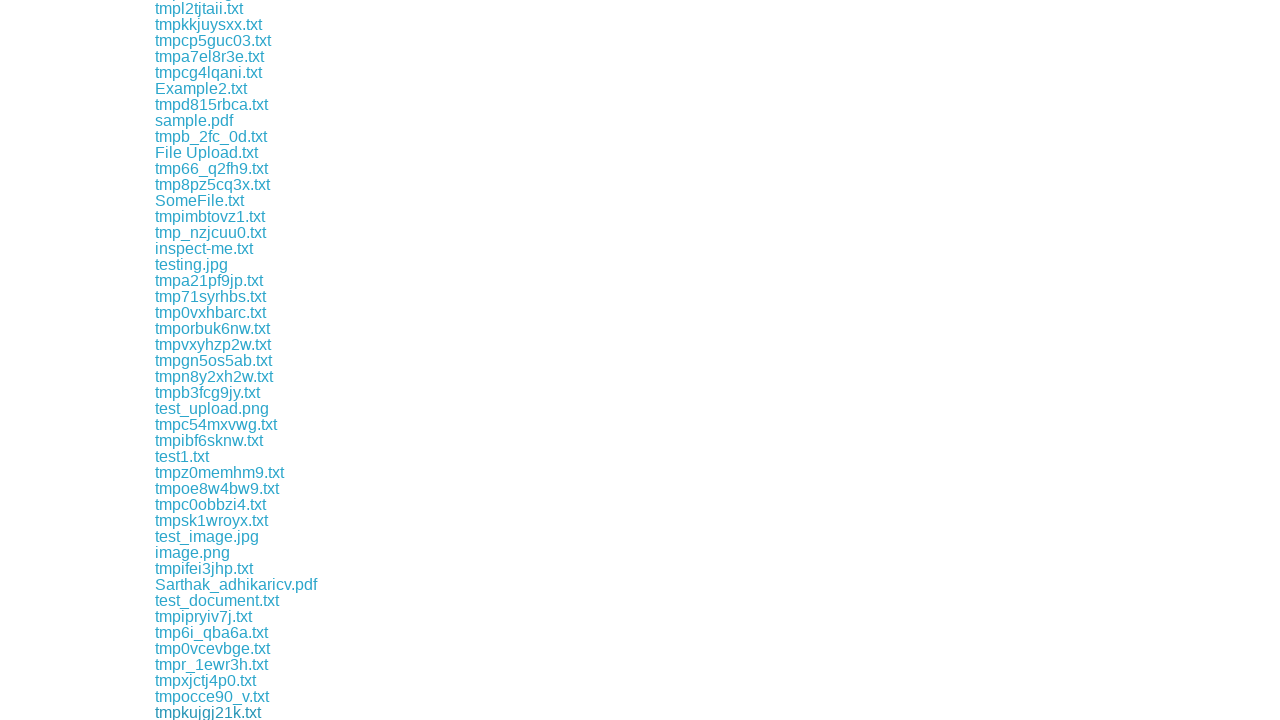

Clicked download link #330 at (216, 712) on xpath=//div[@class='example']/a >> nth=329
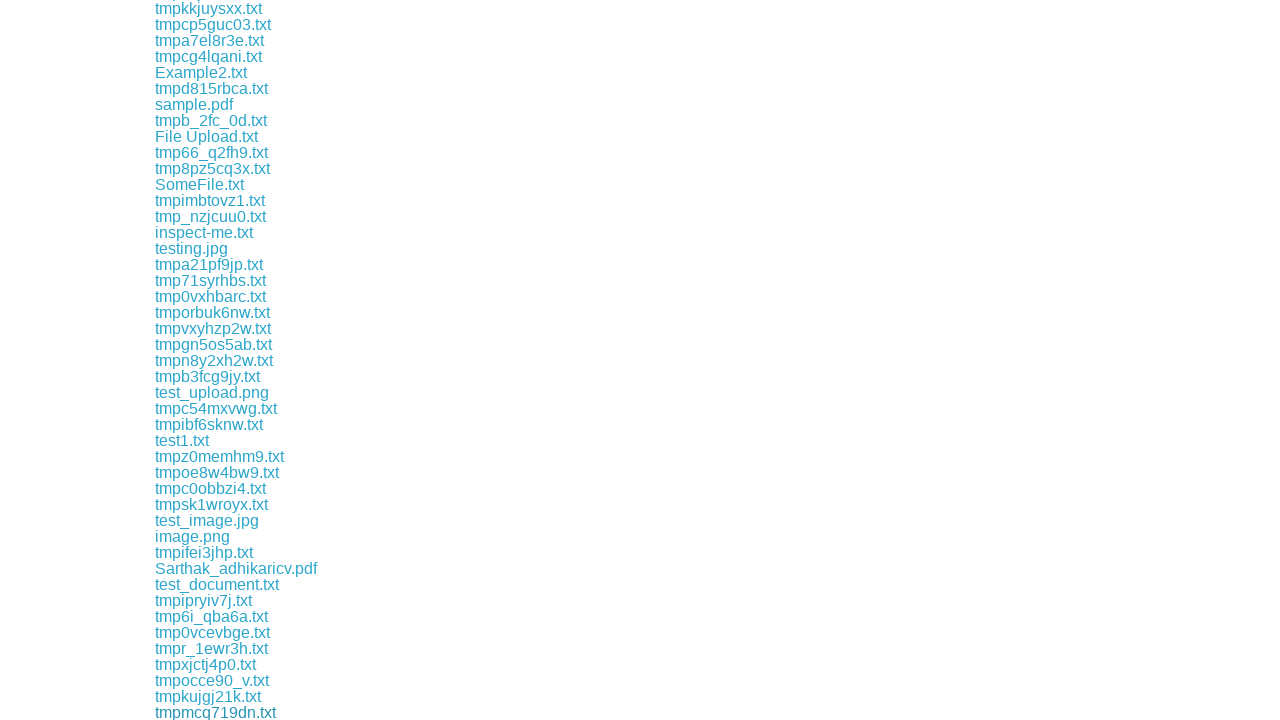

Retrieved download link #331
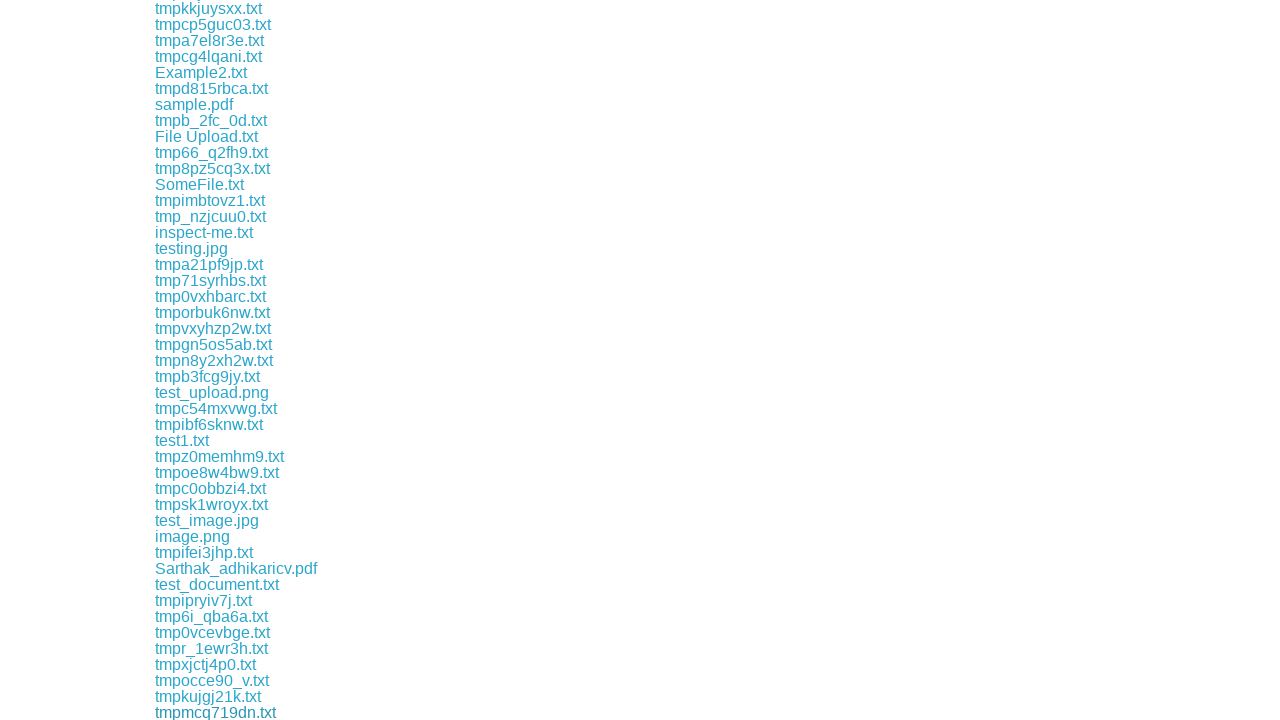

Clicked download link #331 at (227, 712) on xpath=//div[@class='example']/a >> nth=330
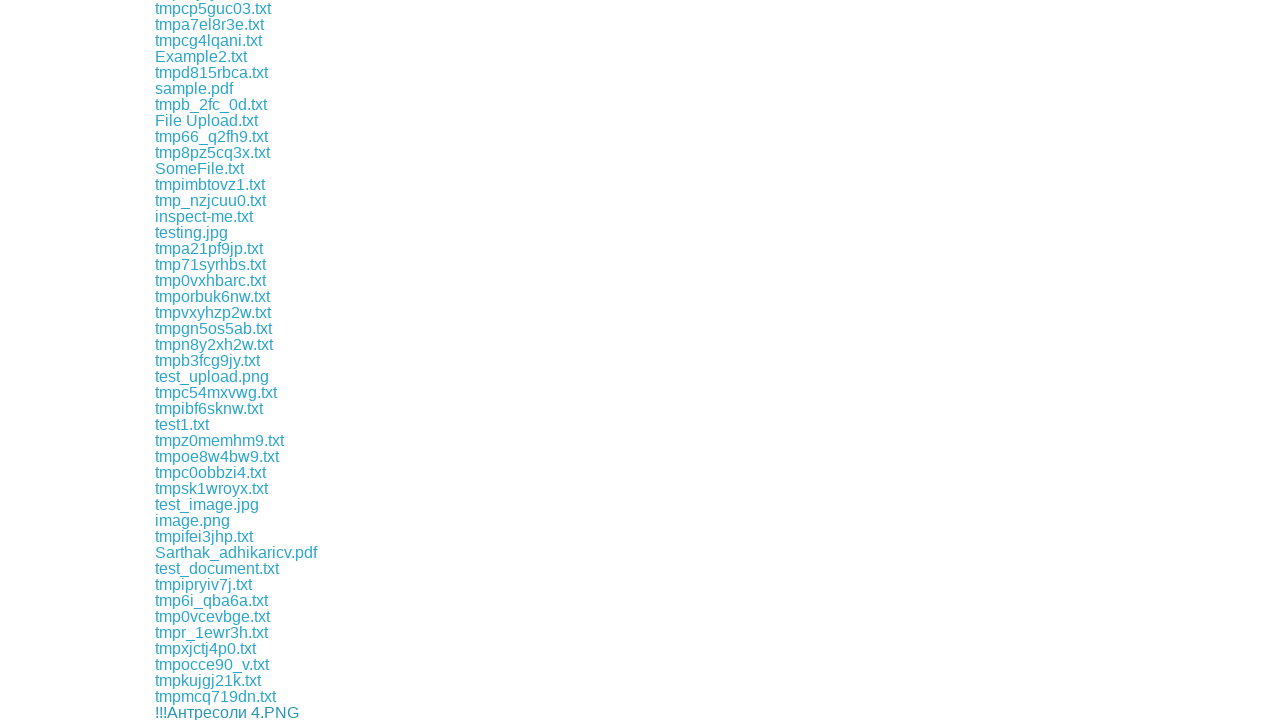

Retrieved download link #332
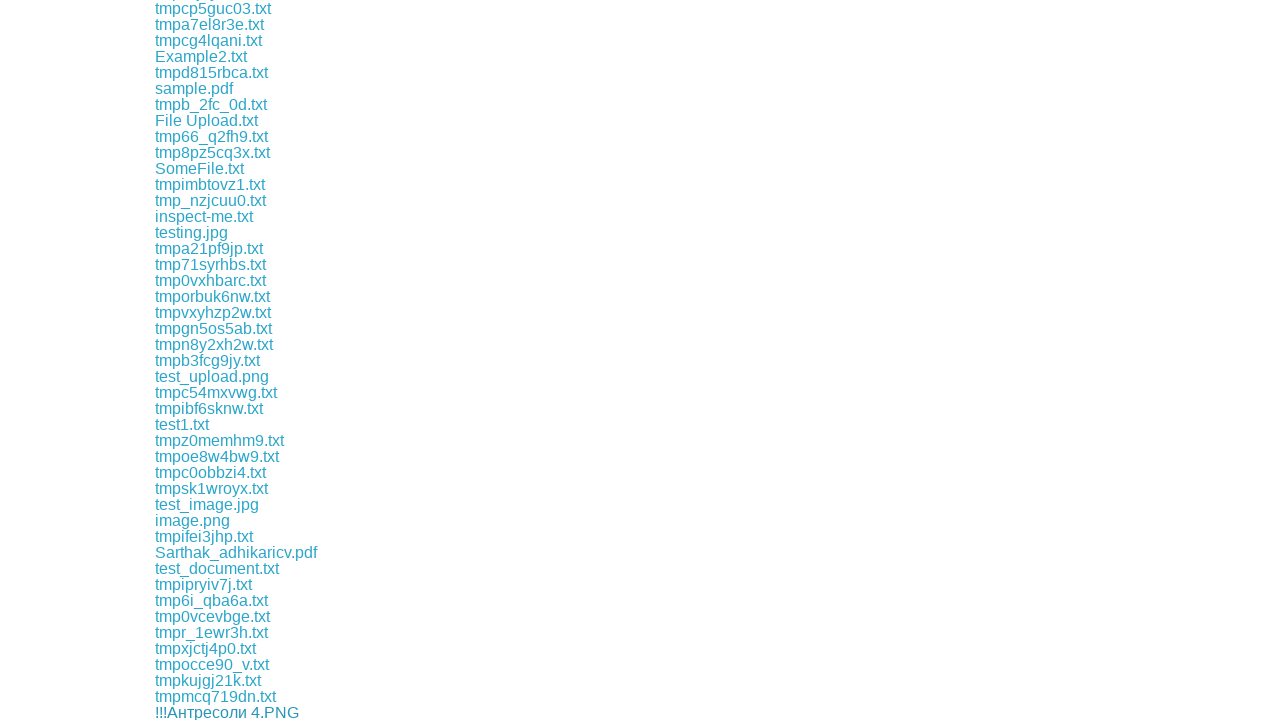

Clicked download link #332 at (214, 712) on xpath=//div[@class='example']/a >> nth=331
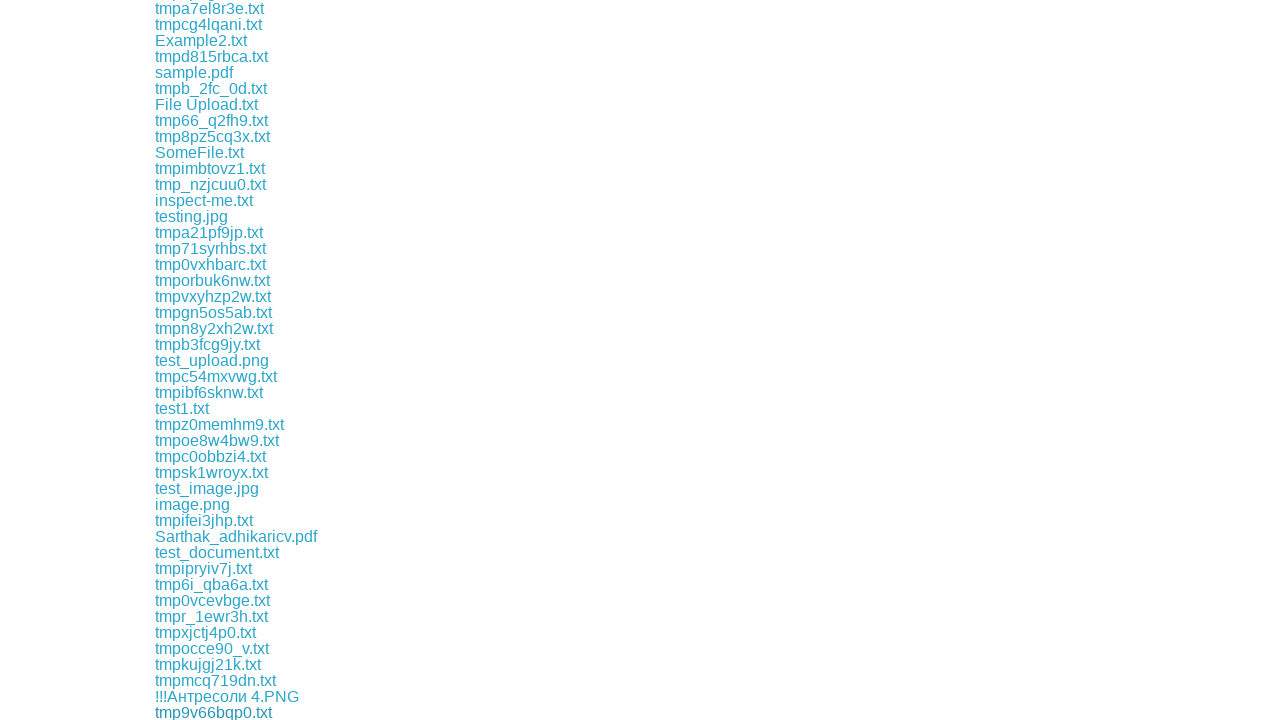

Retrieved download link #333
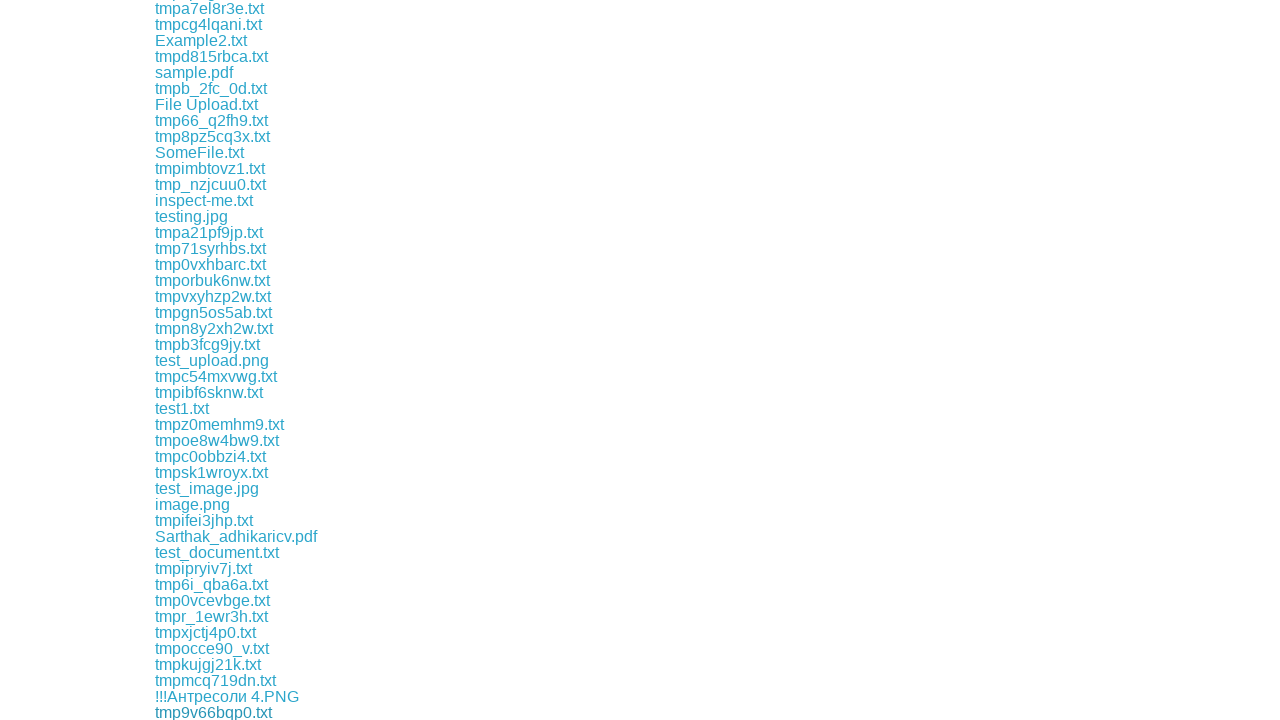

Clicked download link #333 at (178, 712) on xpath=//div[@class='example']/a >> nth=332
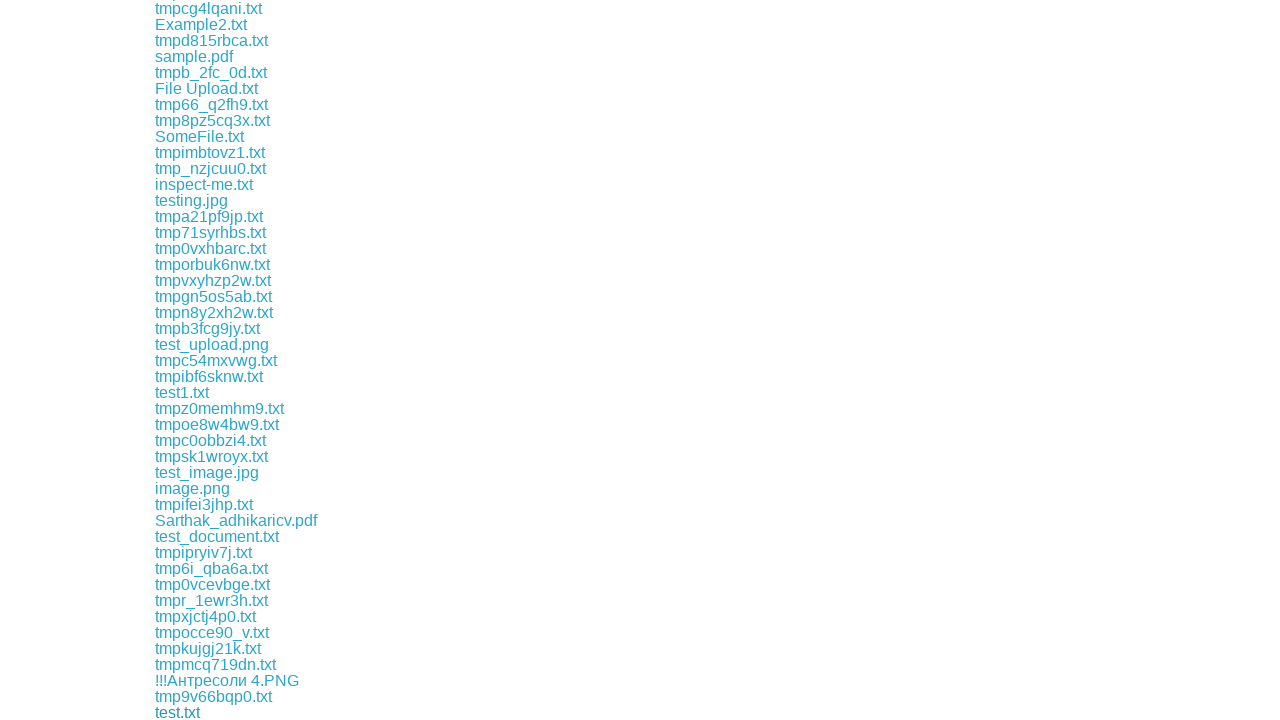

Retrieved download link #334
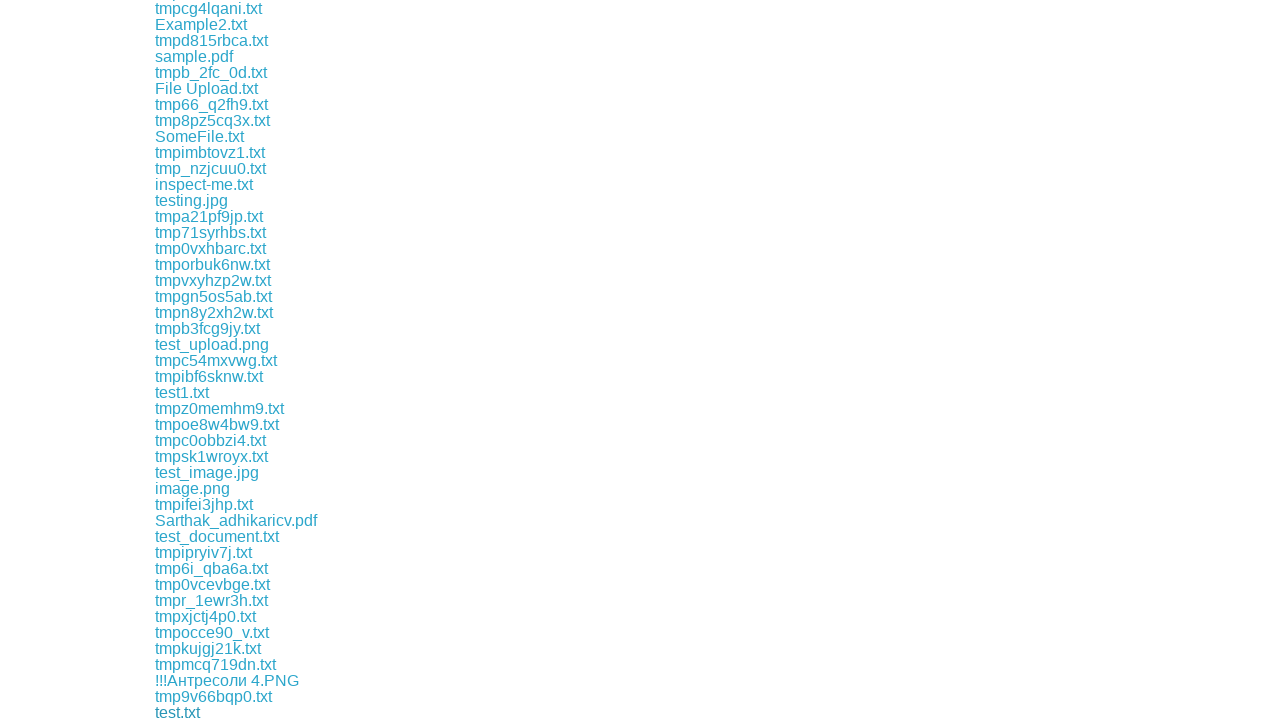

Clicked download link #334 at (209, 712) on xpath=//div[@class='example']/a >> nth=333
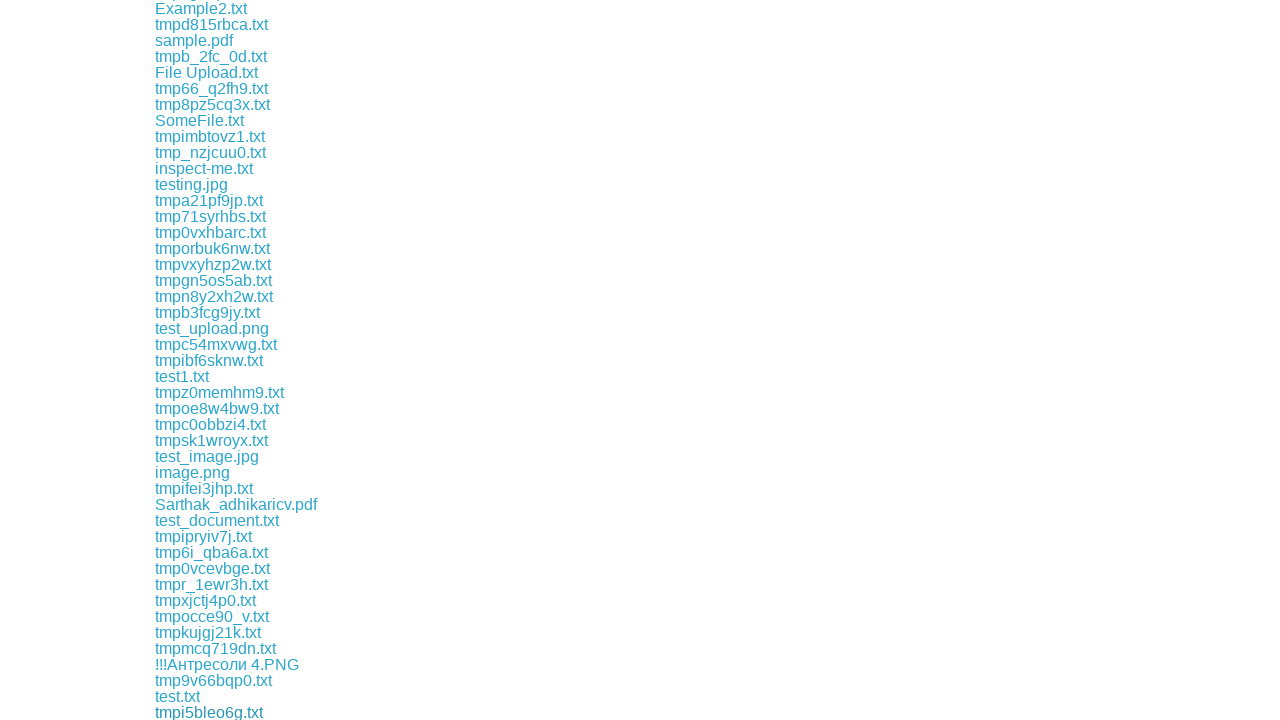

Retrieved download link #335
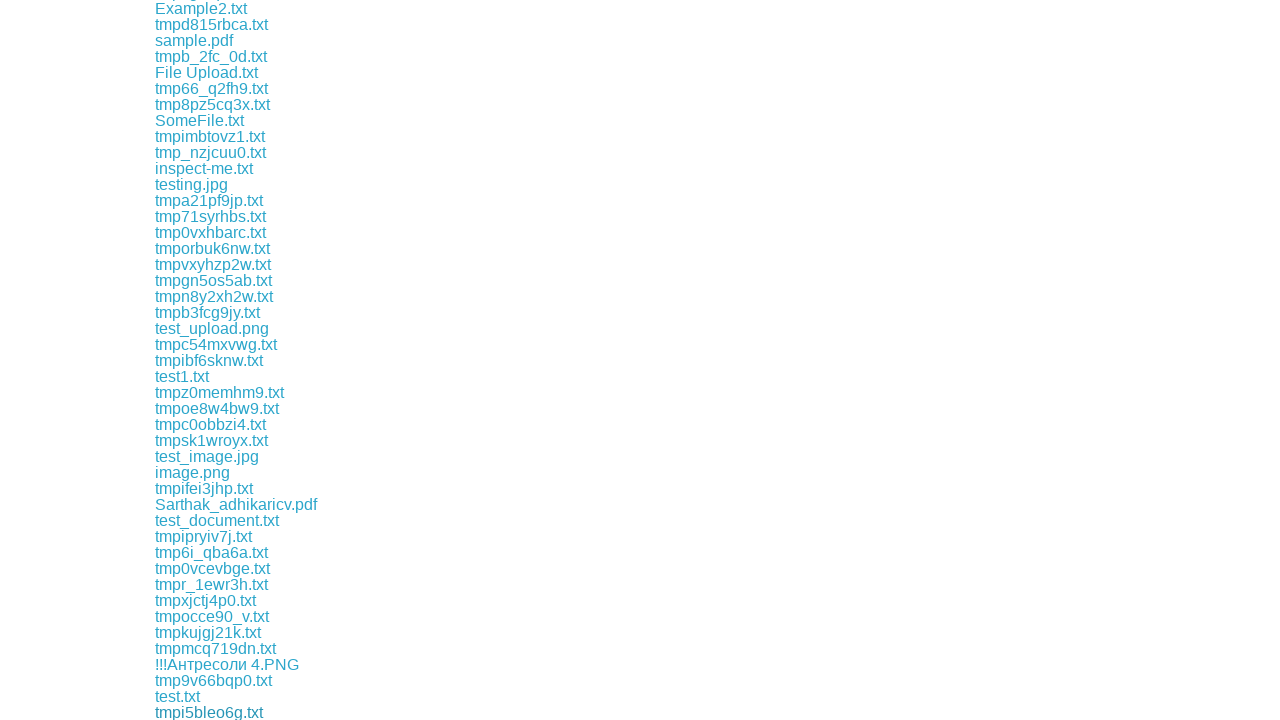

Clicked download link #335 at (188, 712) on xpath=//div[@class='example']/a >> nth=334
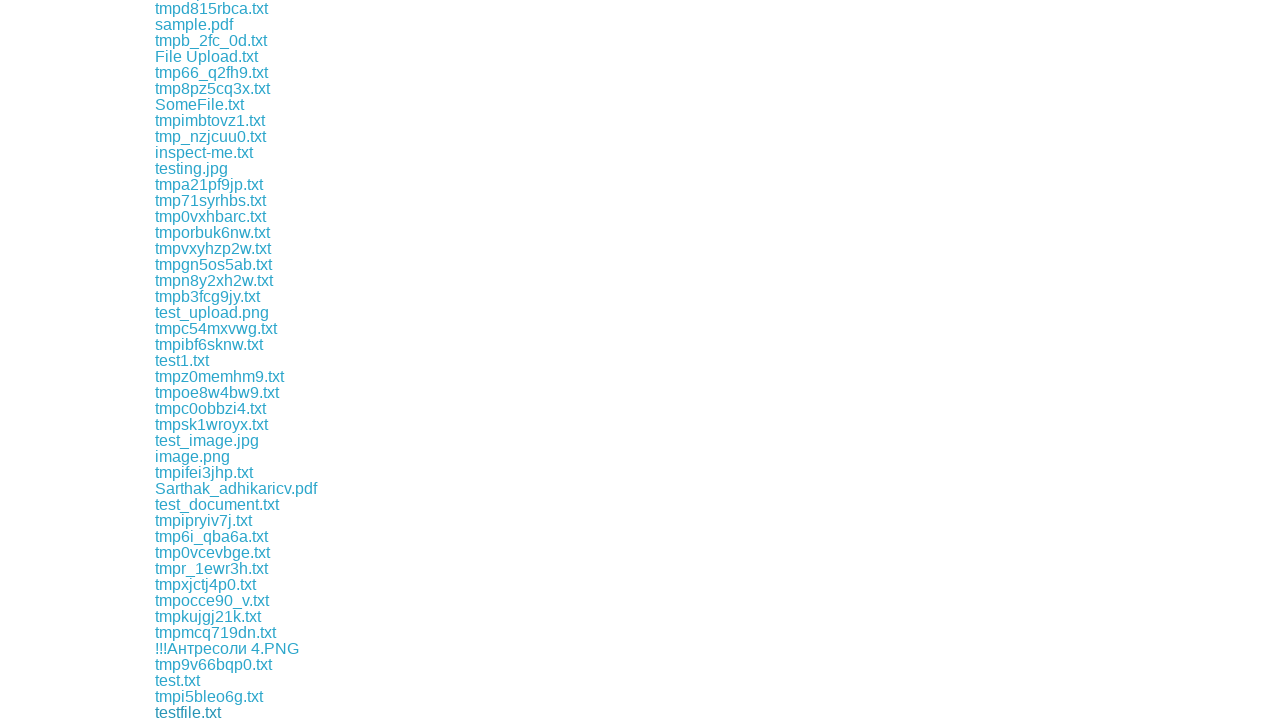

Retrieved download link #336
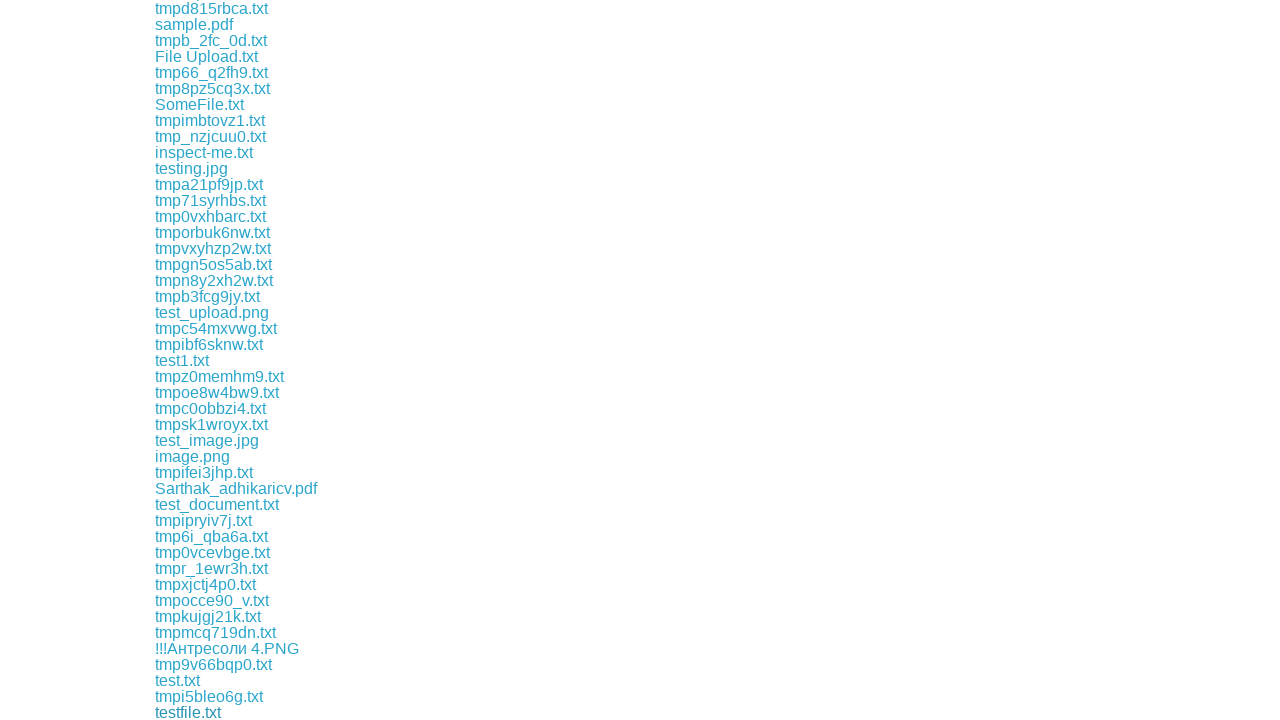

Clicked download link #336 at (244, 712) on xpath=//div[@class='example']/a >> nth=335
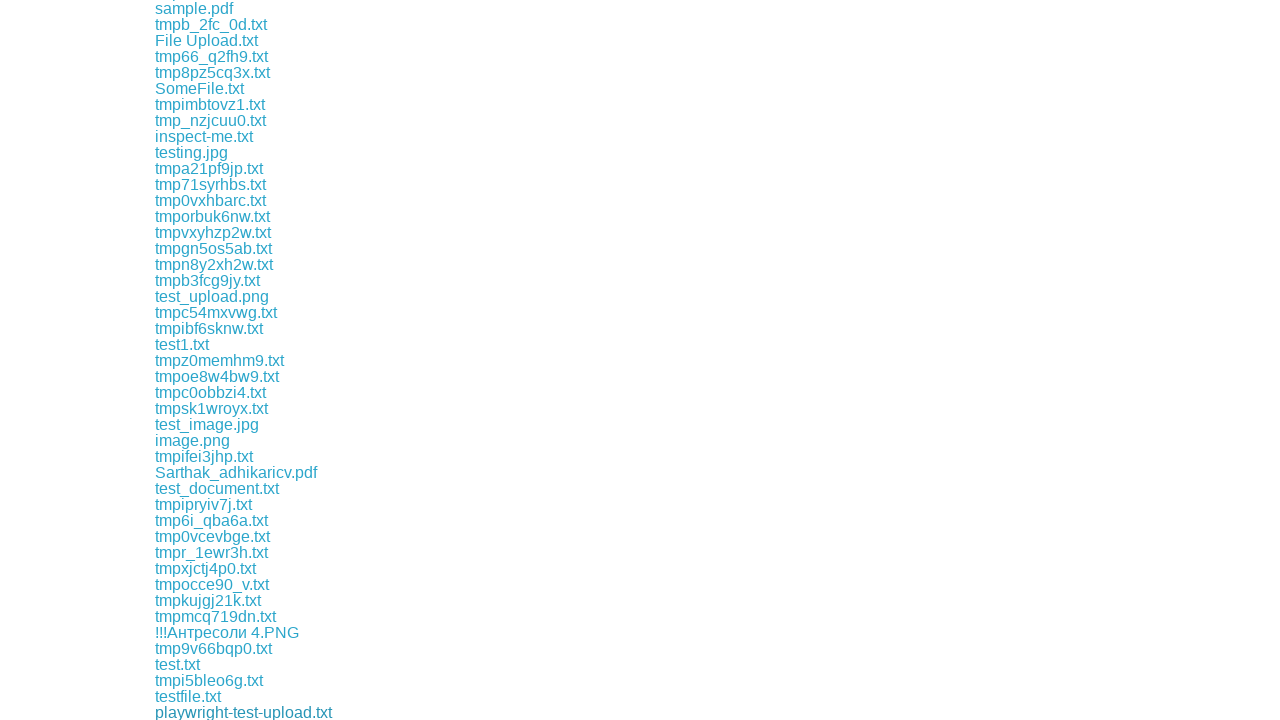

Retrieved download link #337
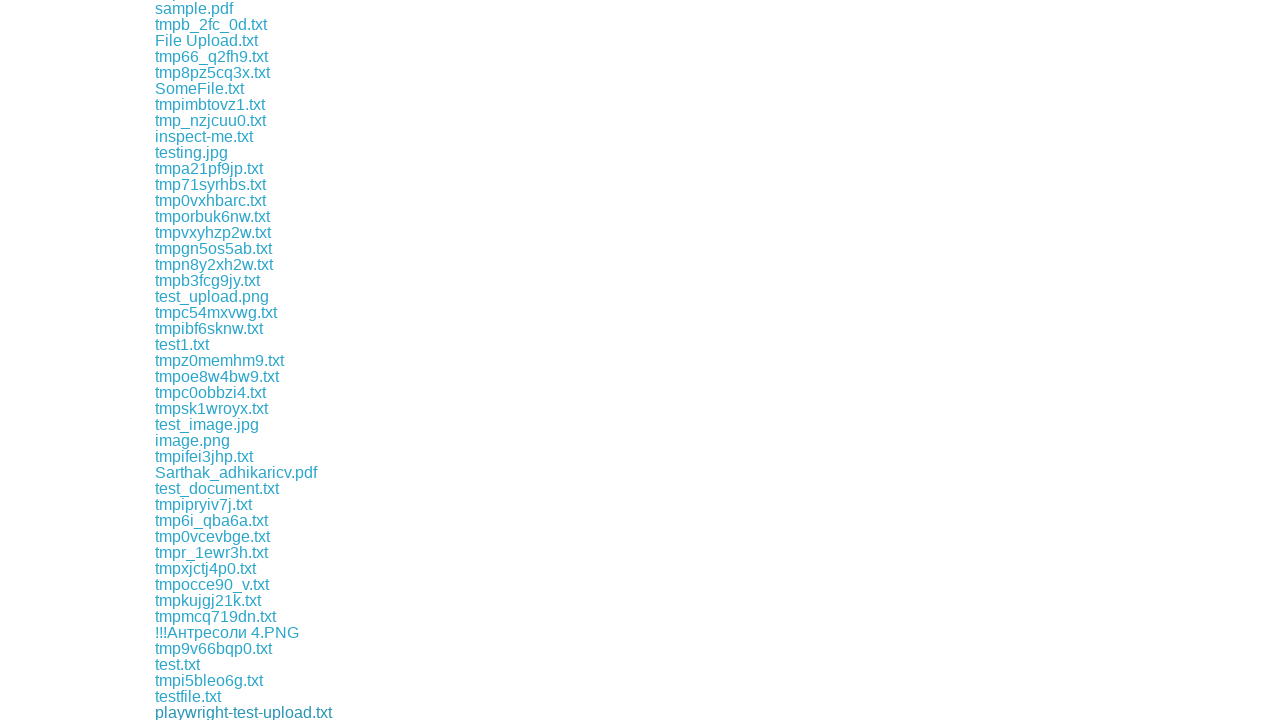

Clicked download link #337 at (212, 712) on xpath=//div[@class='example']/a >> nth=336
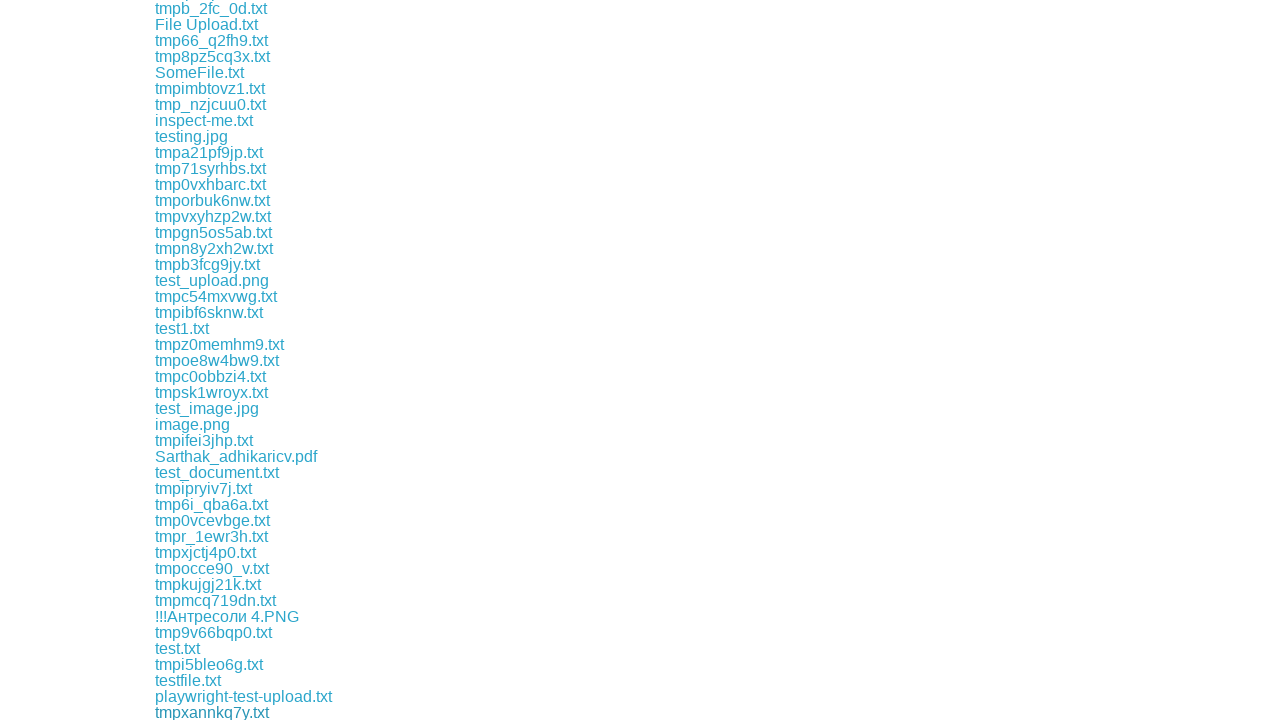

Retrieved download link #338
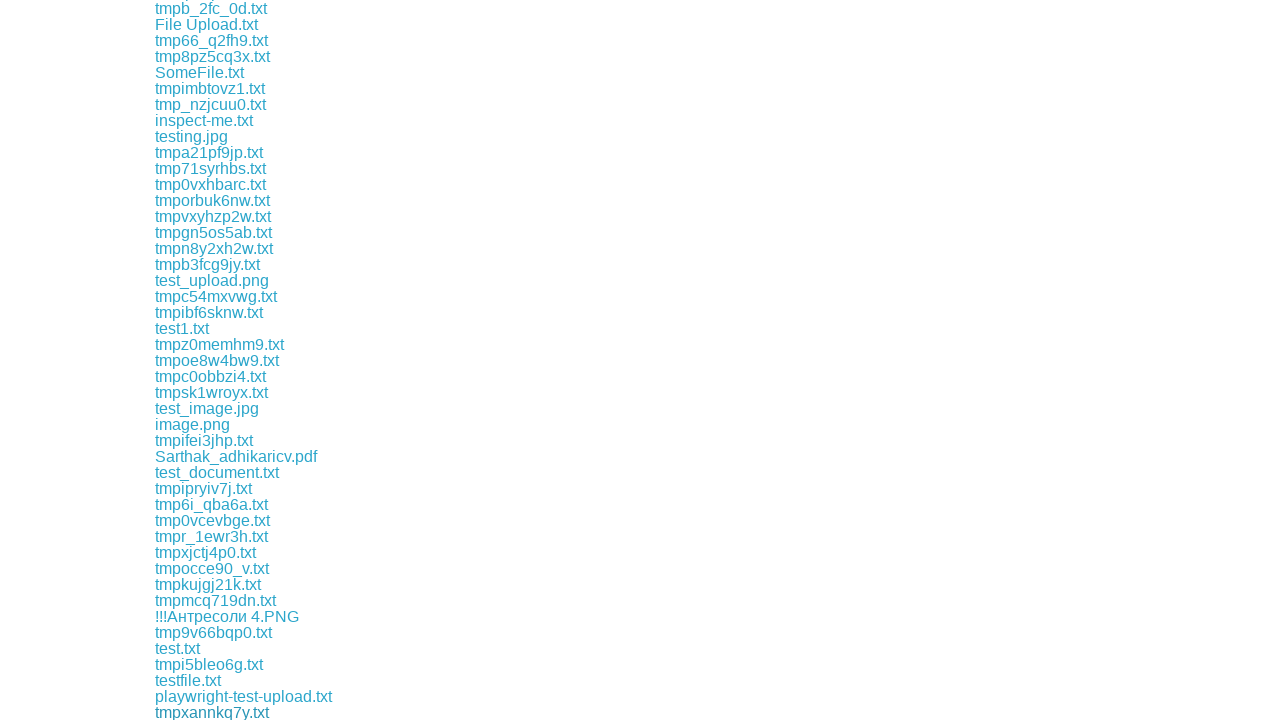

Clicked download link #338 at (204, 712) on xpath=//div[@class='example']/a >> nth=337
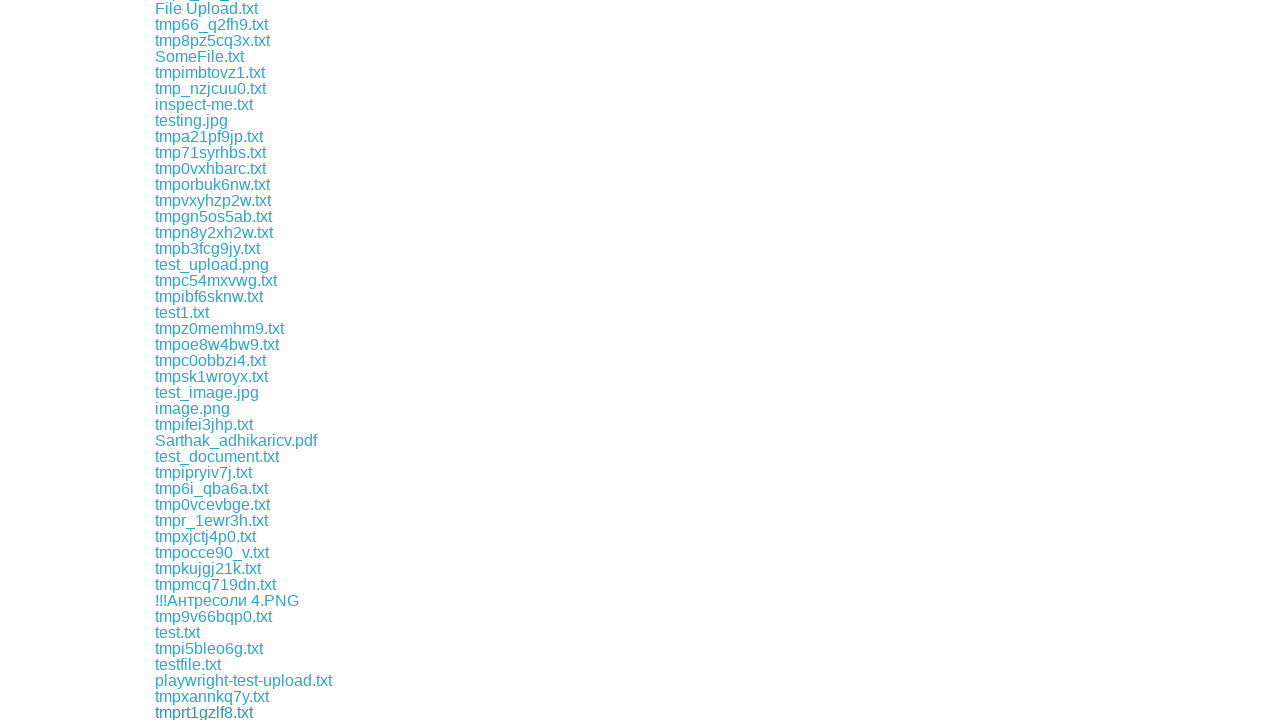

Retrieved download link #339
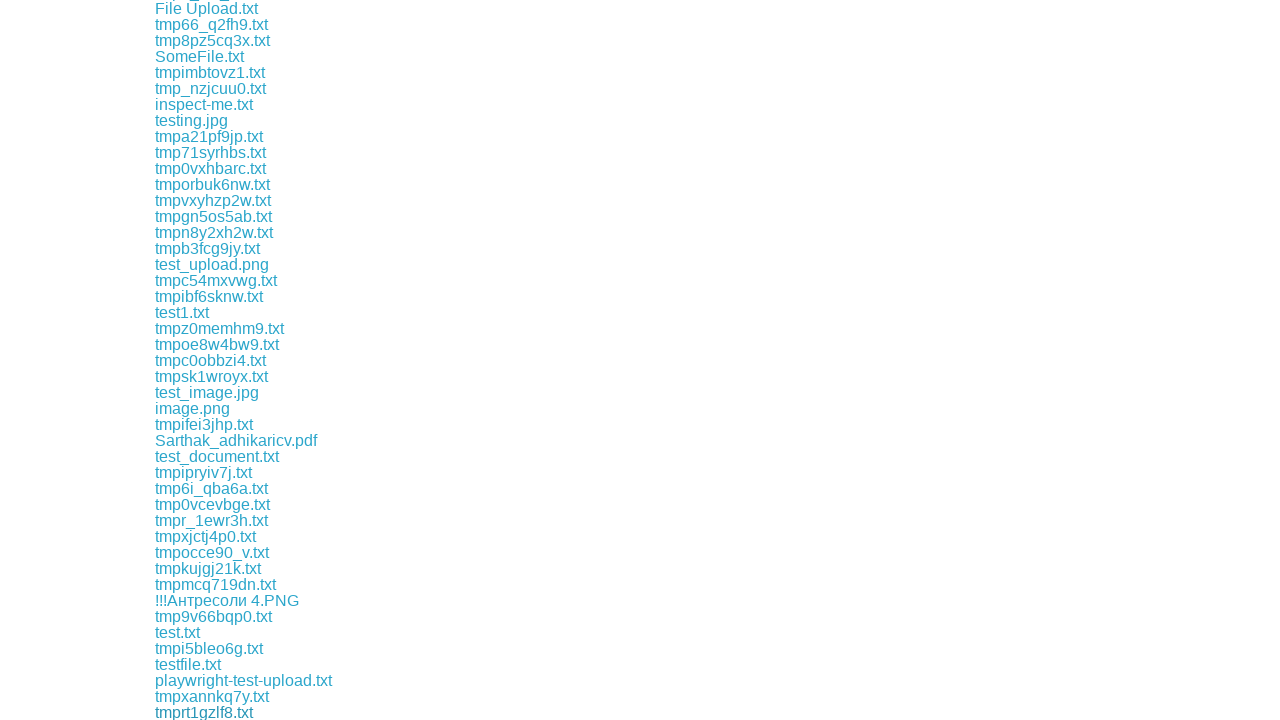

Clicked download link #339 at (284, 712) on xpath=//div[@class='example']/a >> nth=338
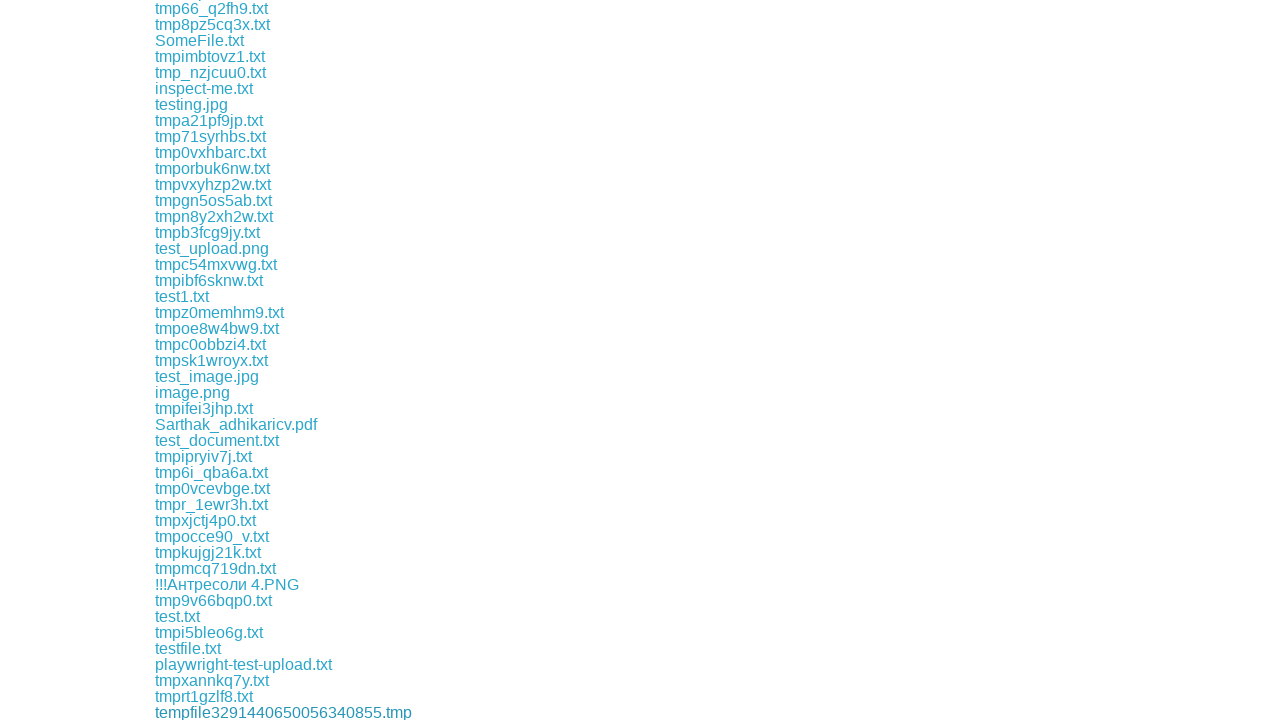

Retrieved download link #340
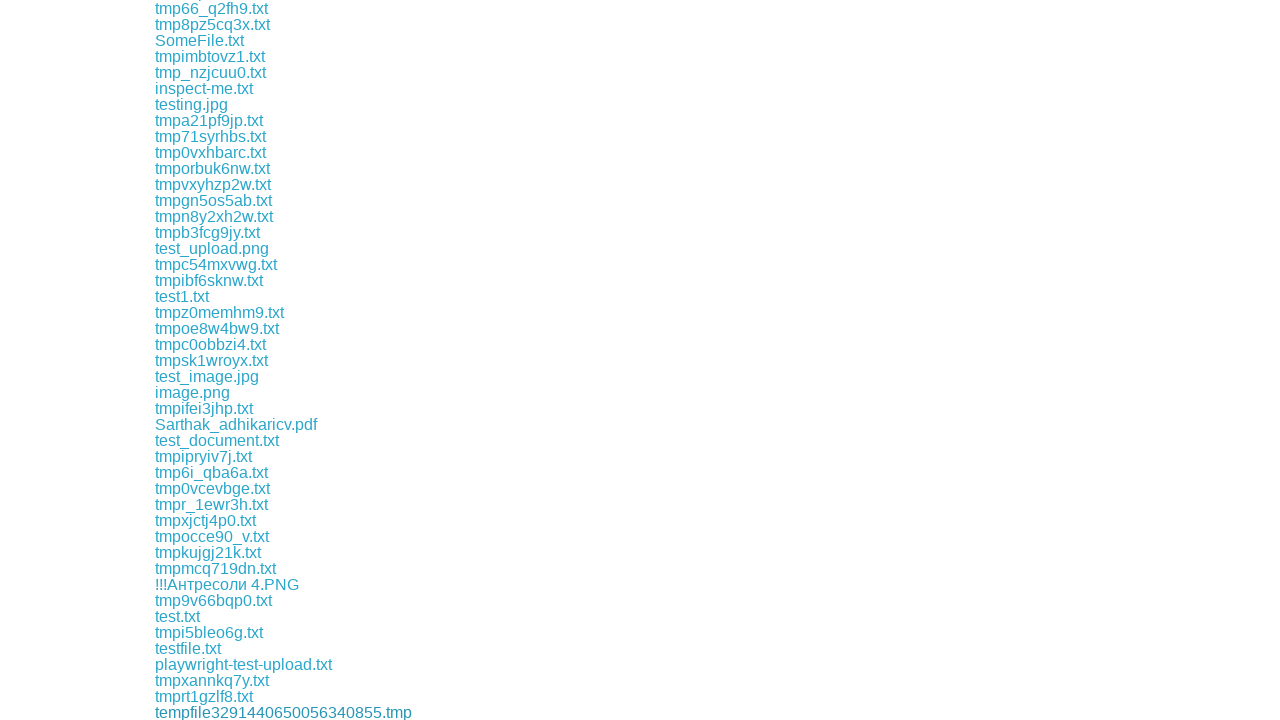

Clicked download link #340 at (198, 712) on xpath=//div[@class='example']/a >> nth=339
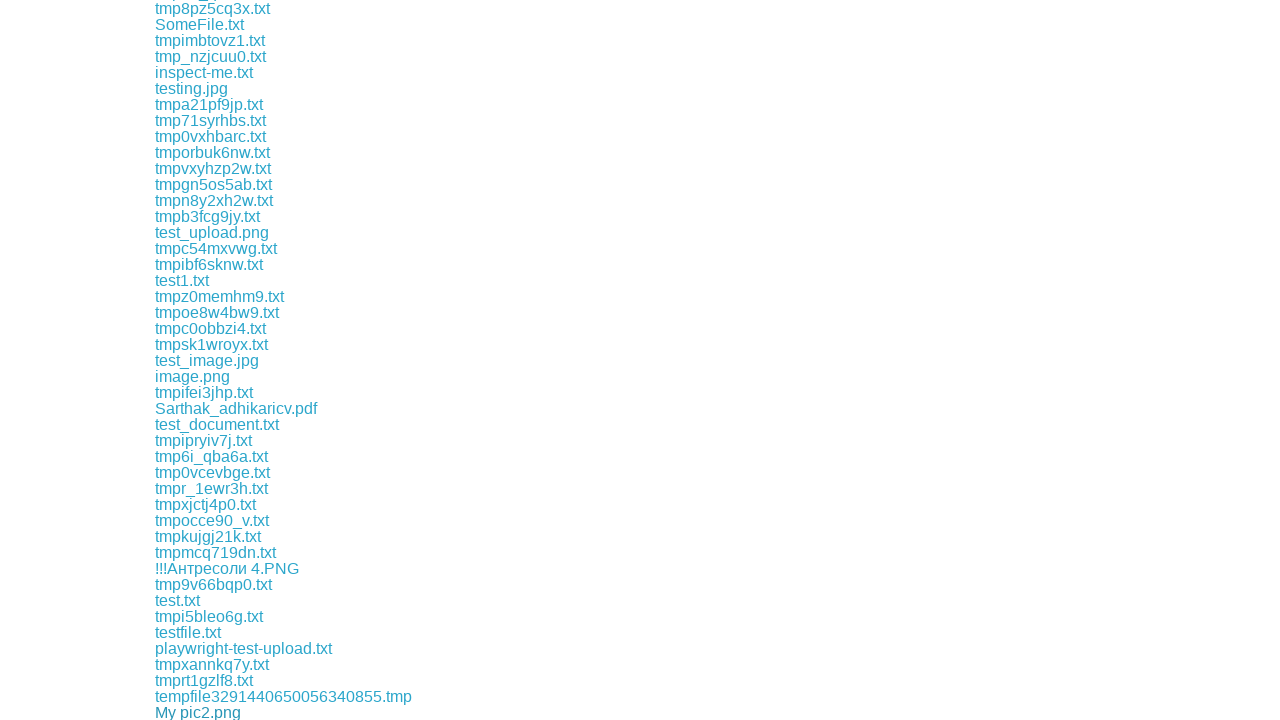

Retrieved download link #341
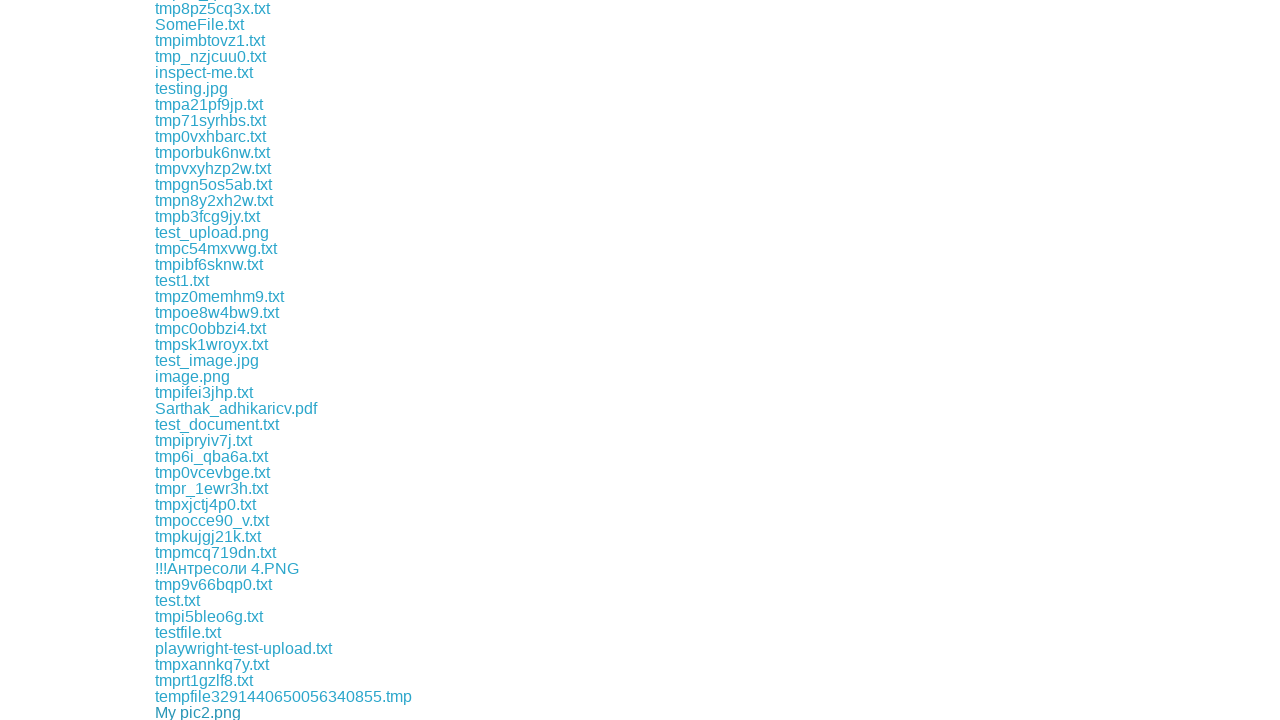

Clicked download link #341 at (198, 712) on xpath=//div[@class='example']/a >> nth=340
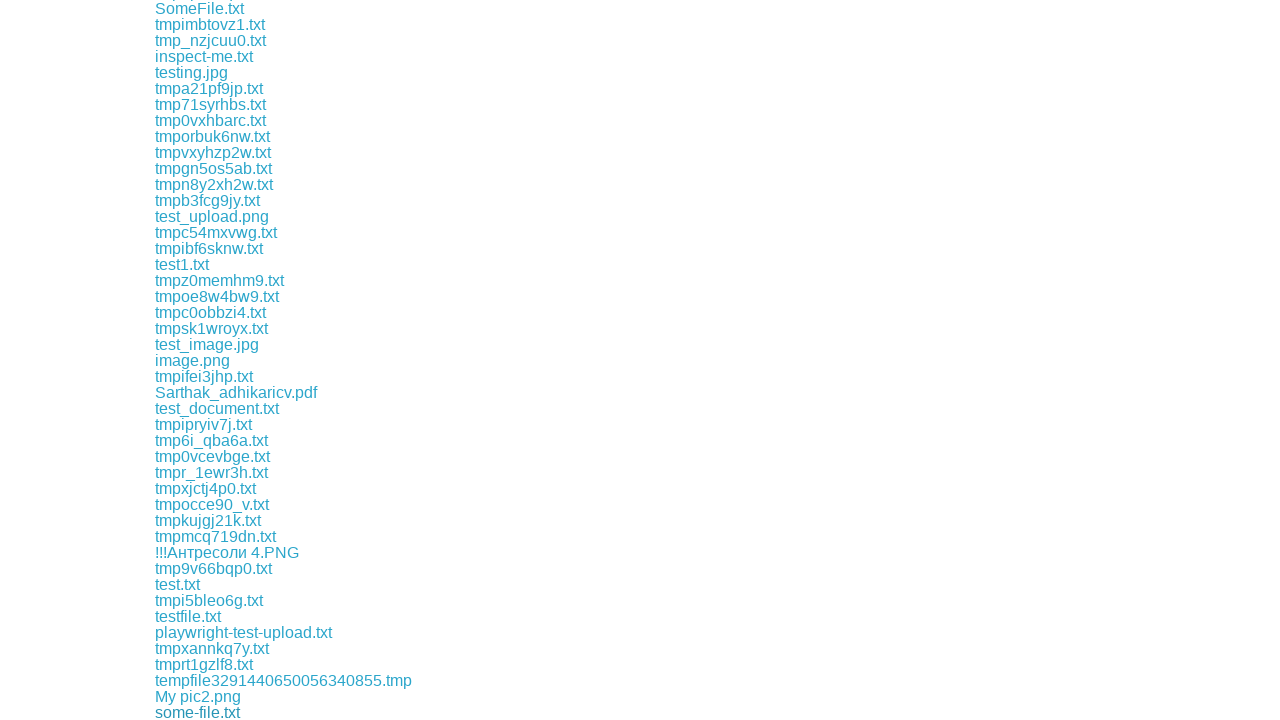

Retrieved download link #342
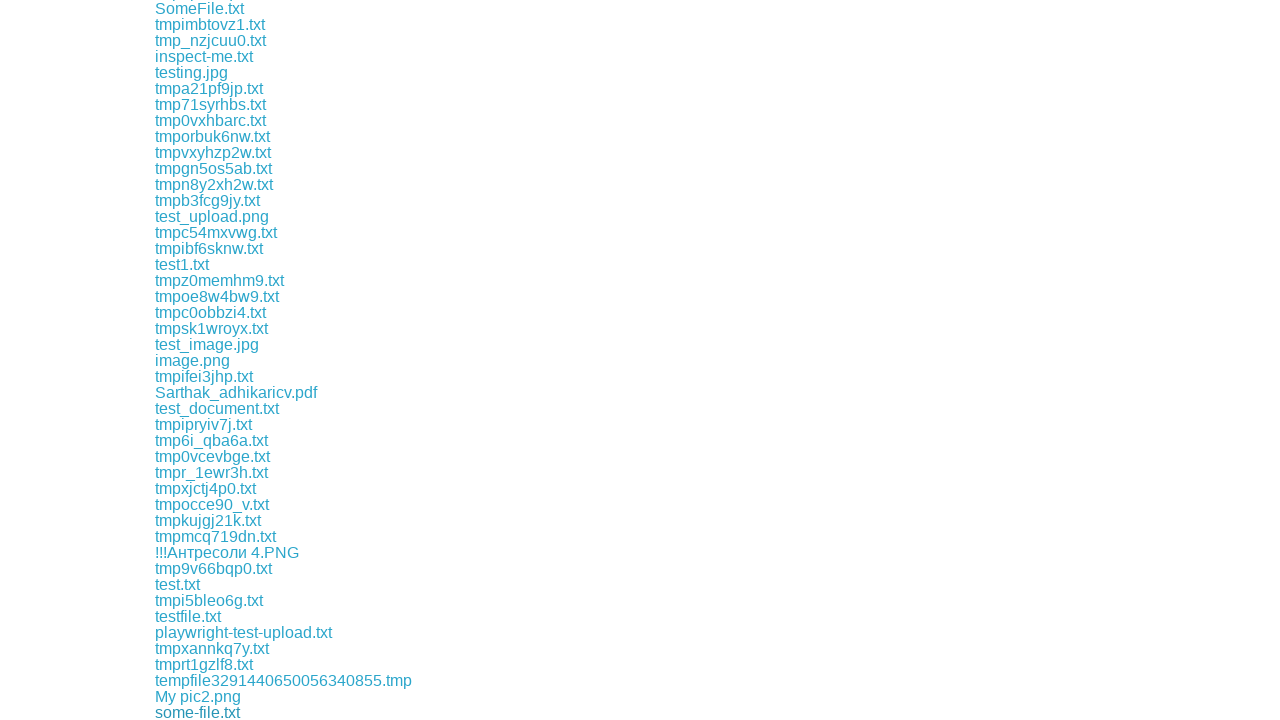

Clicked download link #342 at (208, 712) on xpath=//div[@class='example']/a >> nth=341
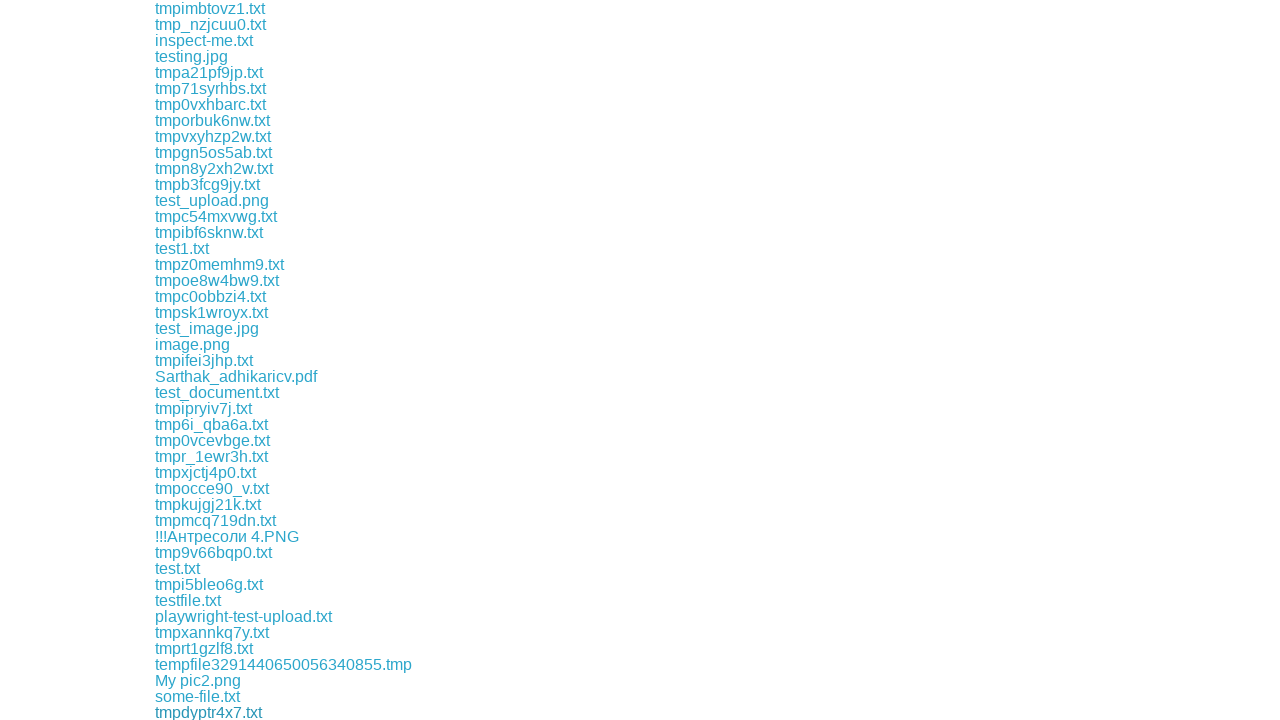

Retrieved download link #343
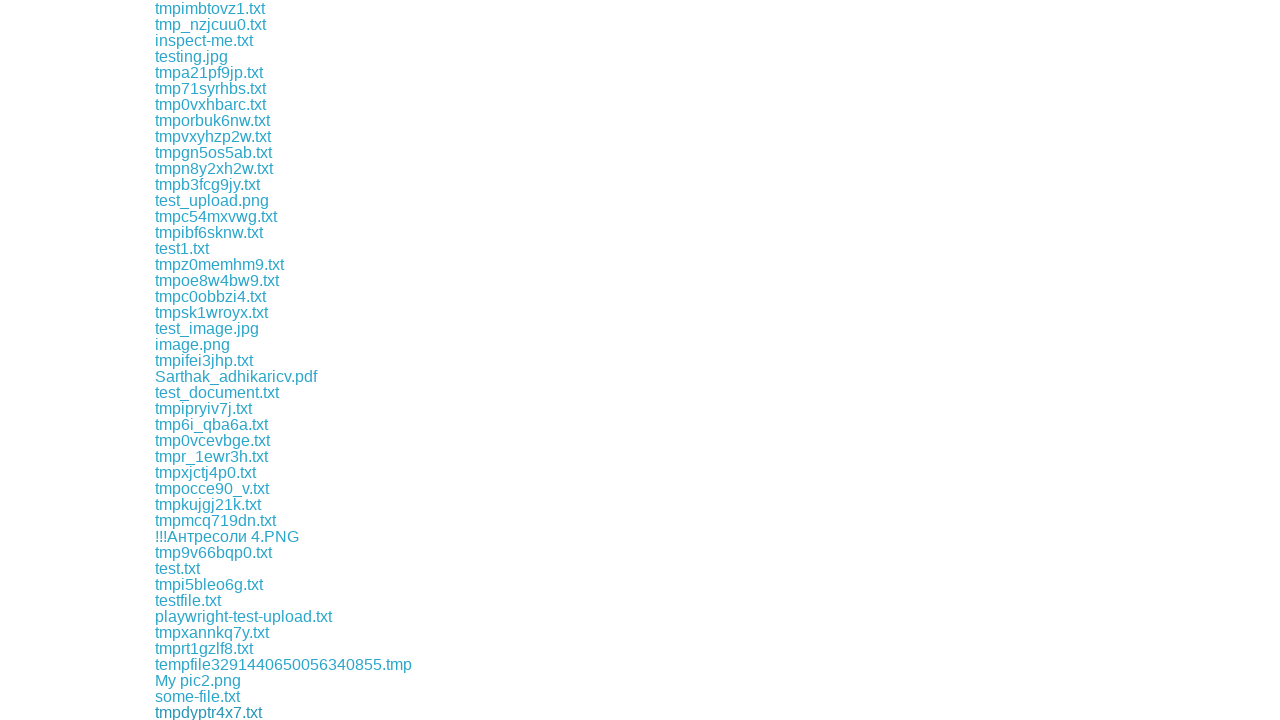

Clicked download link #343 at (215, 712) on xpath=//div[@class='example']/a >> nth=342
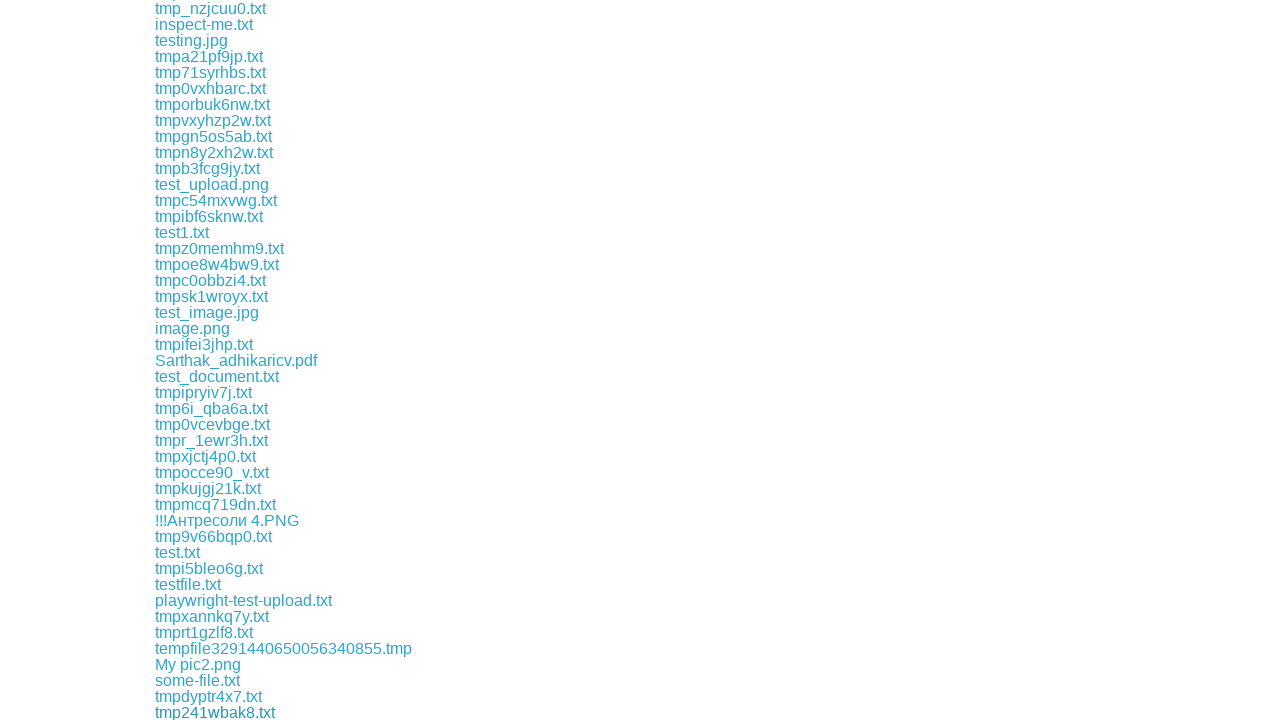

Retrieved download link #344
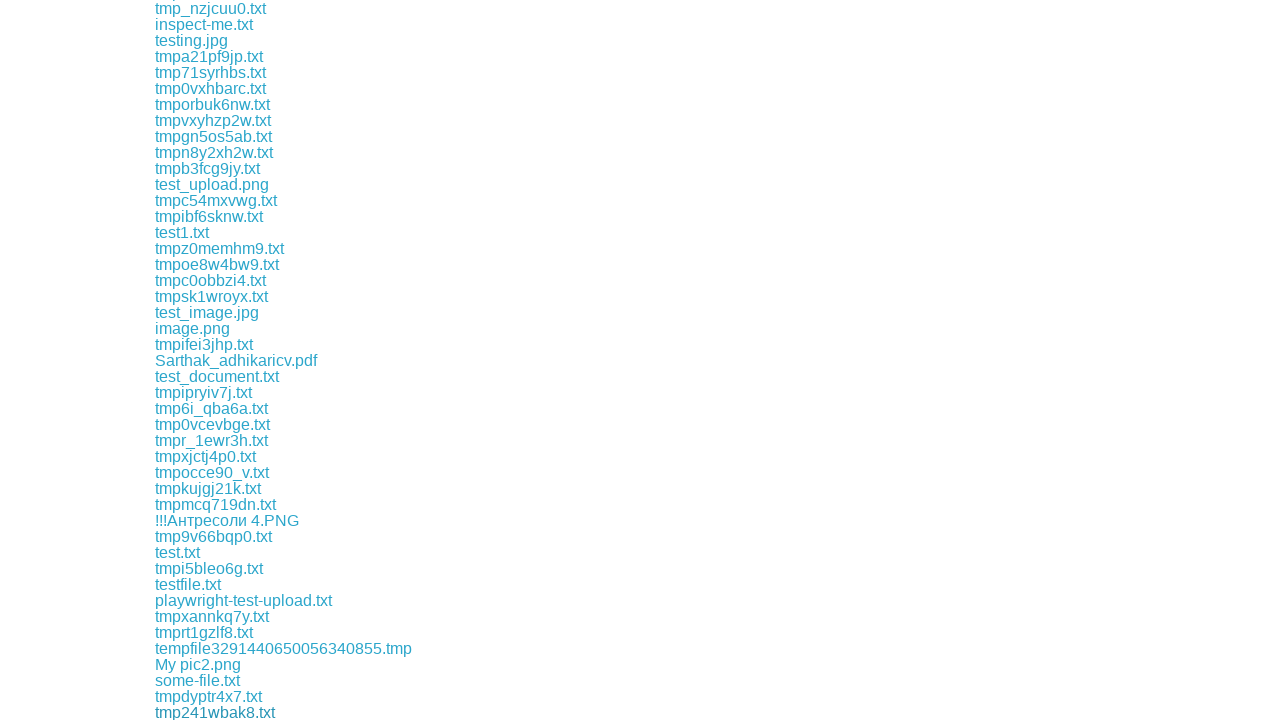

Clicked download link #344 at (210, 712) on xpath=//div[@class='example']/a >> nth=343
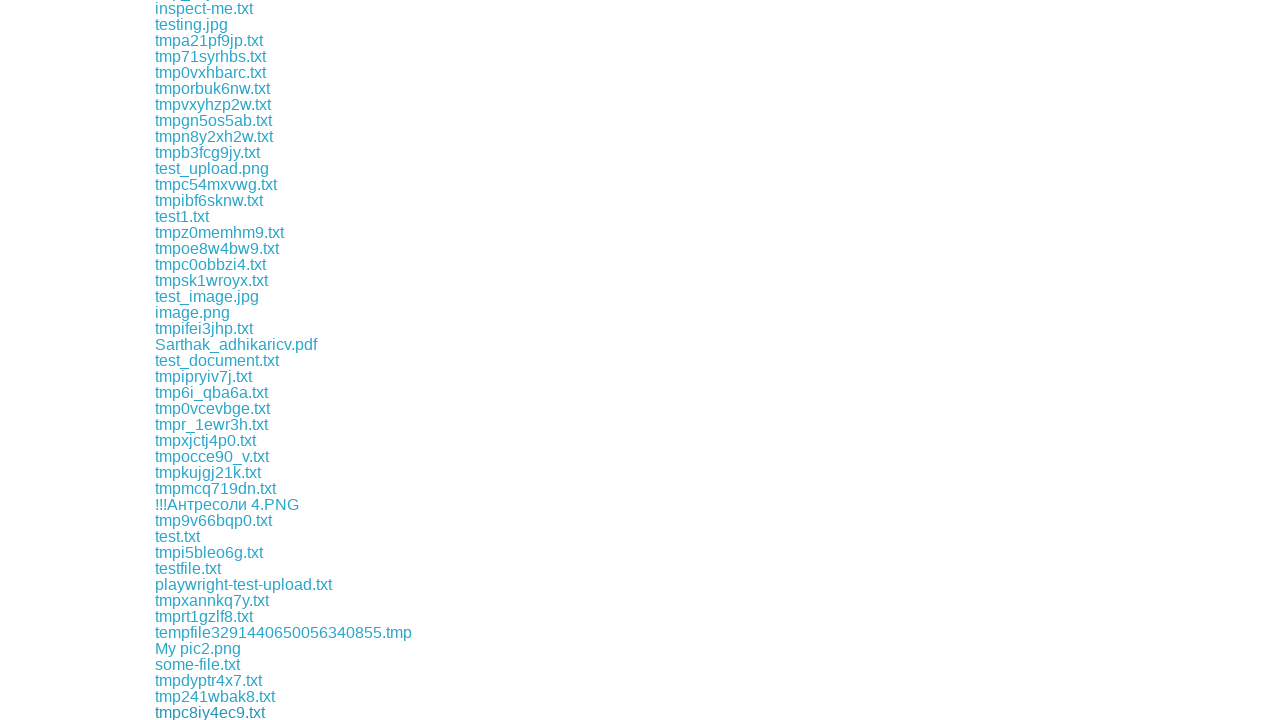

Retrieved download link #345
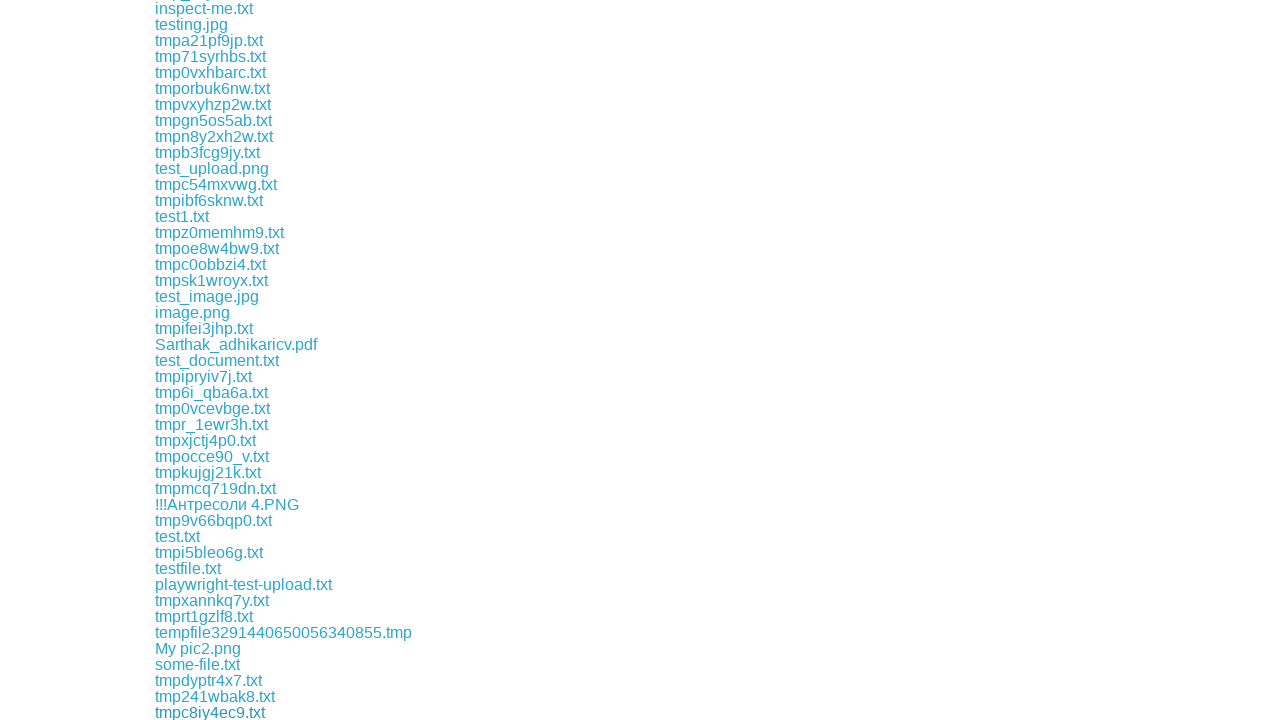

Clicked download link #345 at (182, 712) on xpath=//div[@class='example']/a >> nth=344
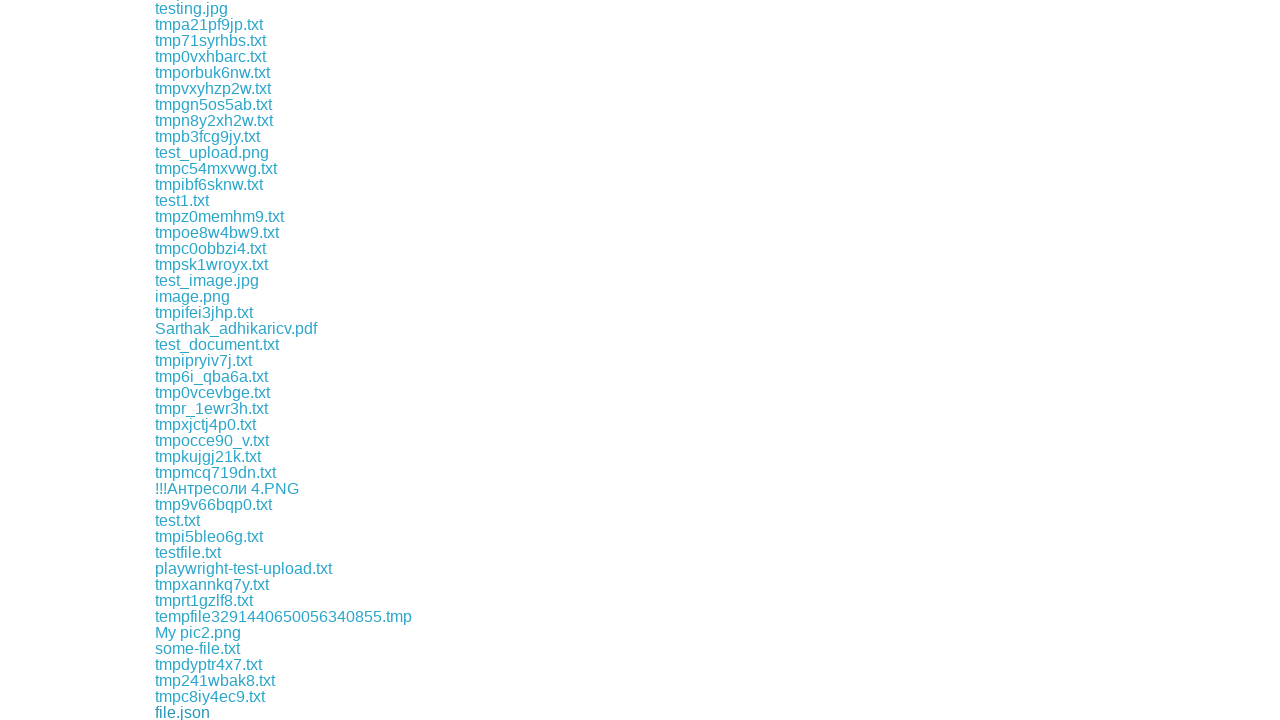

Retrieved download link #346
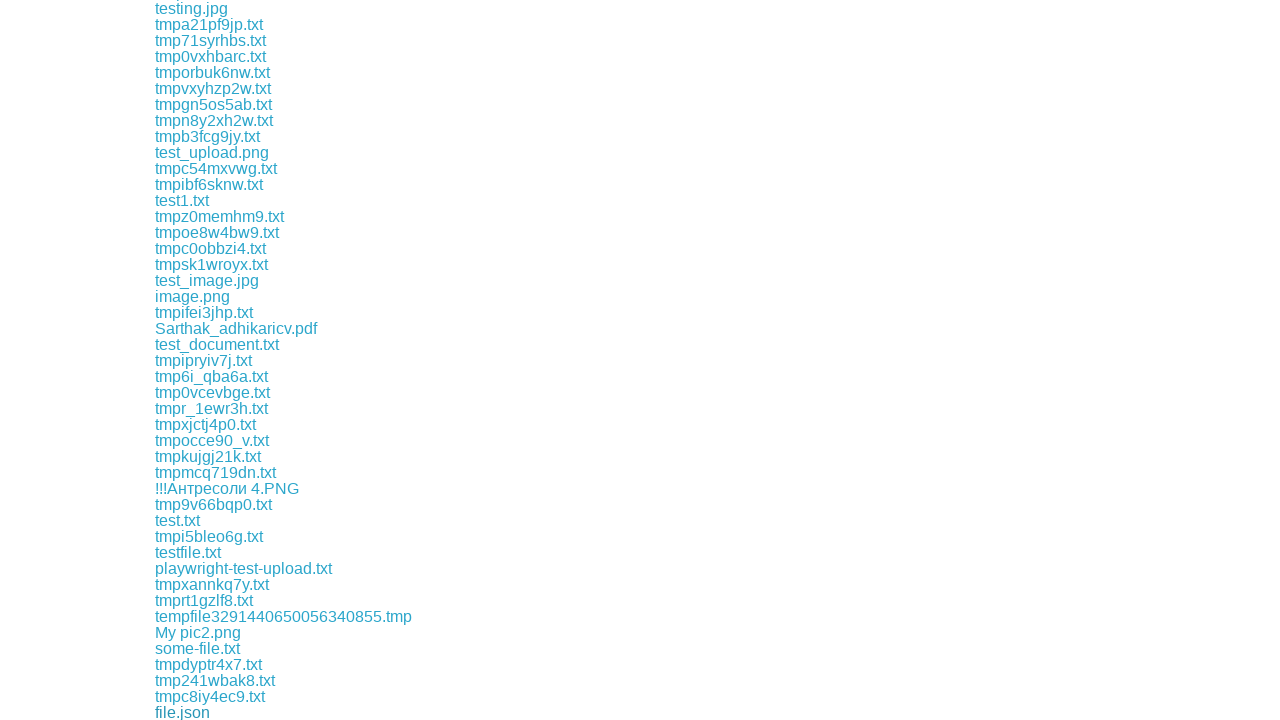

Clicked download link #346 at (209, 712) on xpath=//div[@class='example']/a >> nth=345
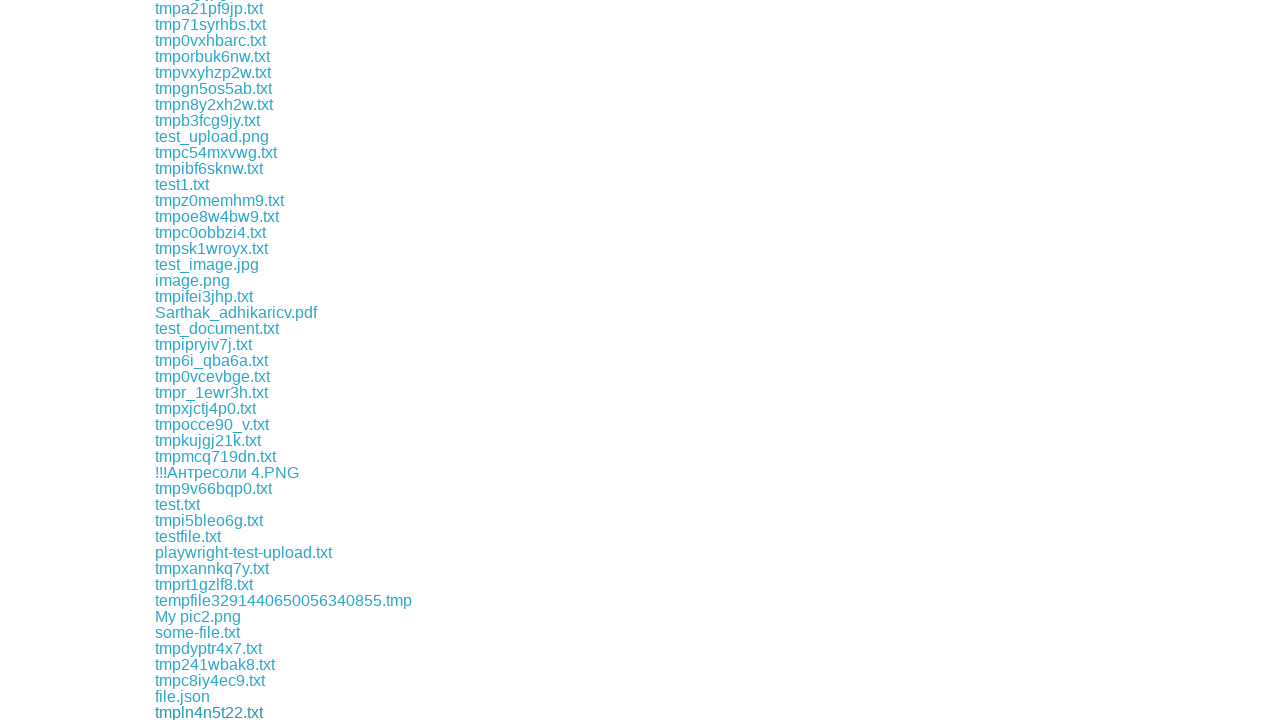

Retrieved download link #347
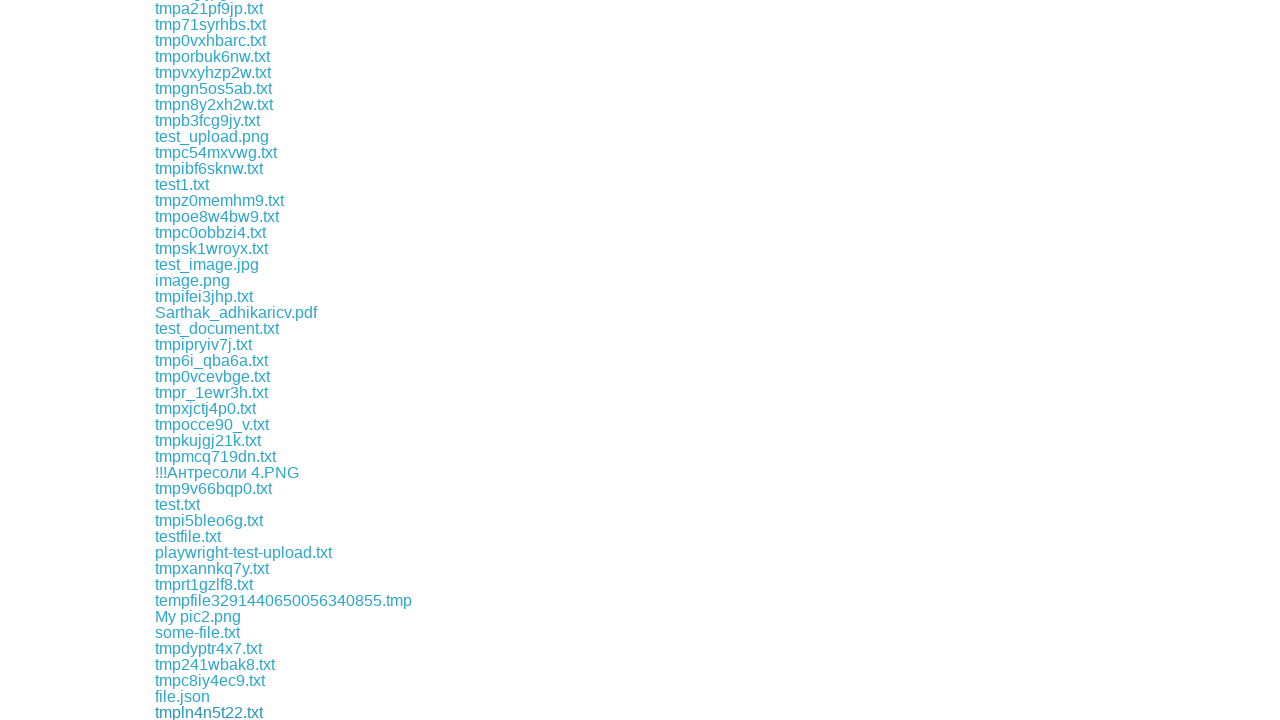

Clicked download link #347 at (215, 712) on xpath=//div[@class='example']/a >> nth=346
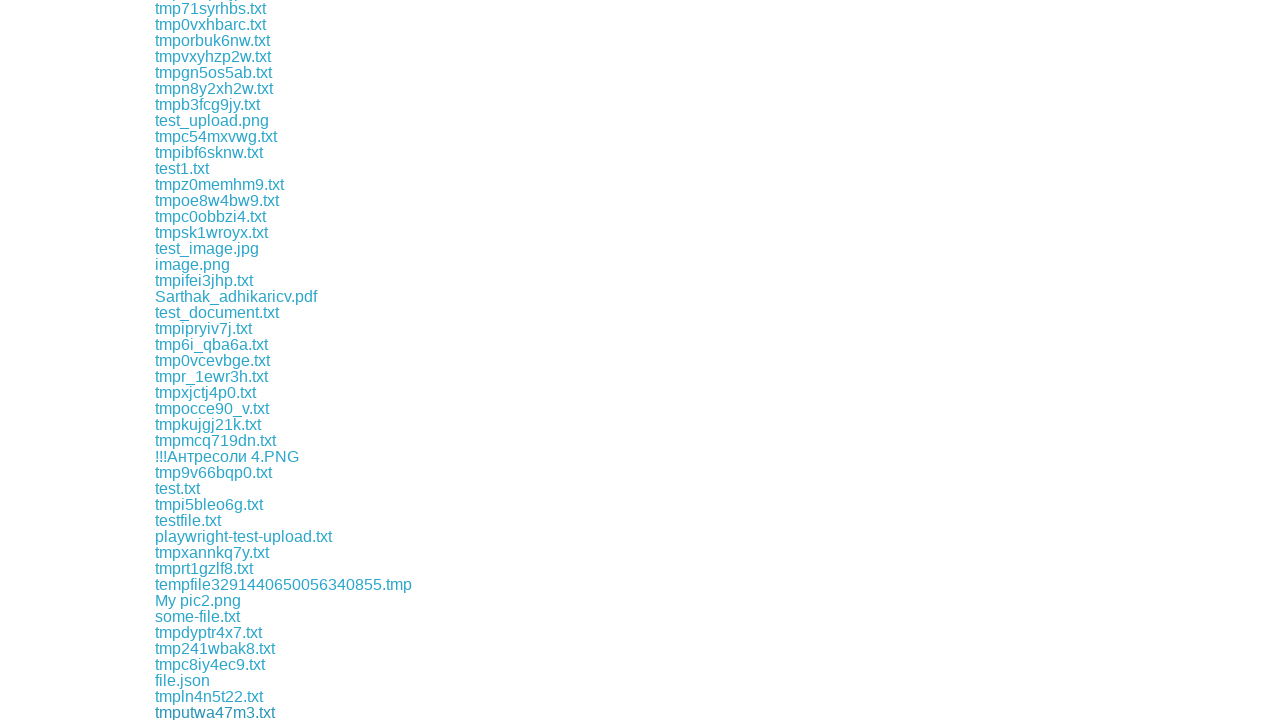

Retrieved download link #348
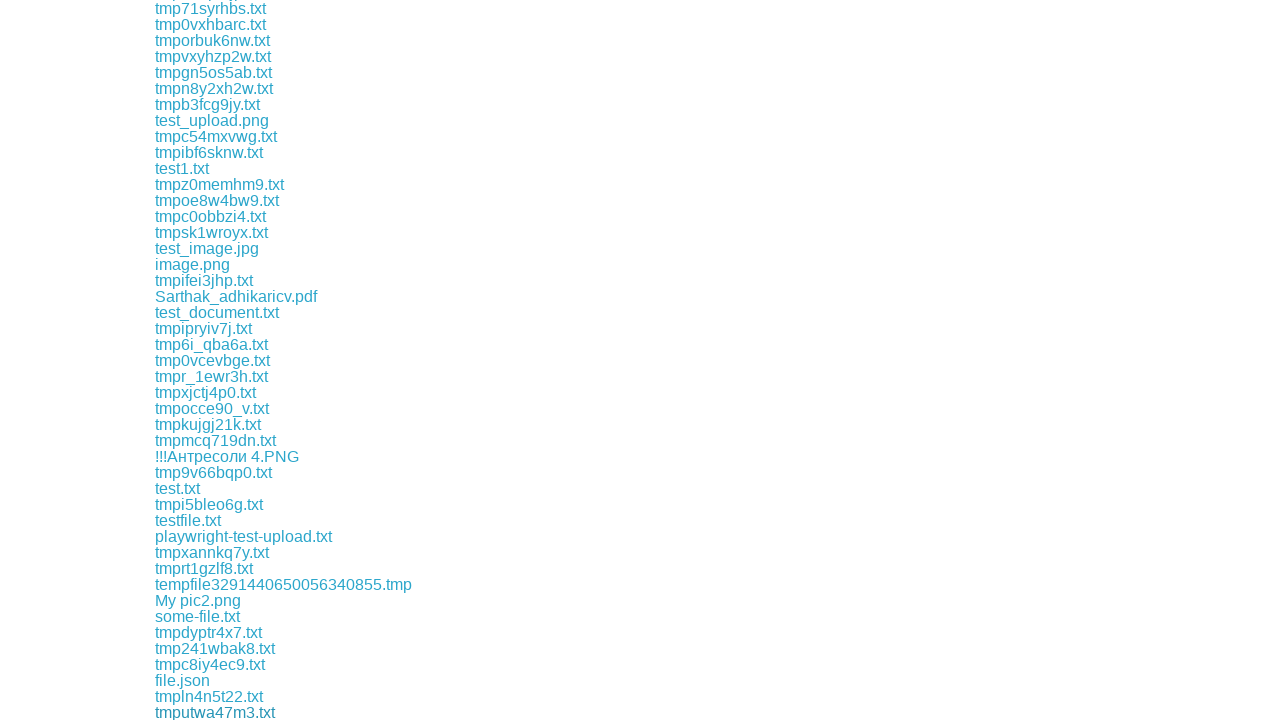

Clicked download link #348 at (209, 712) on xpath=//div[@class='example']/a >> nth=347
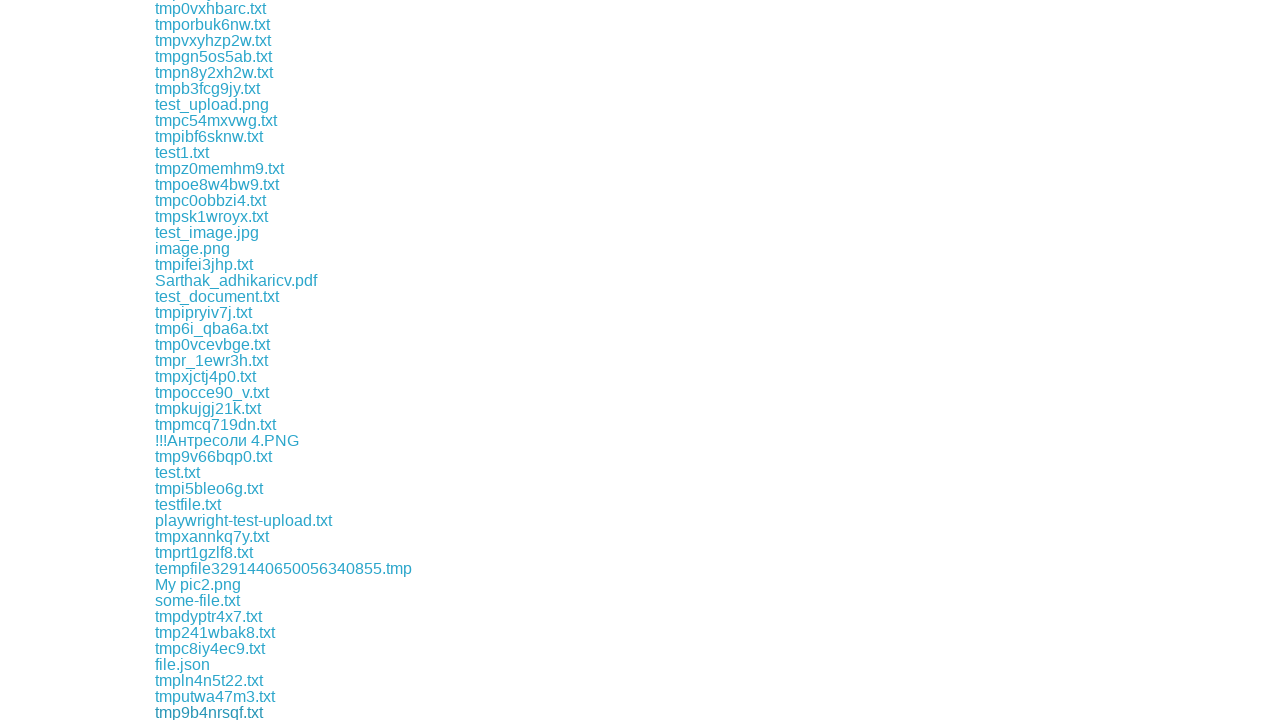

Retrieved download link #349
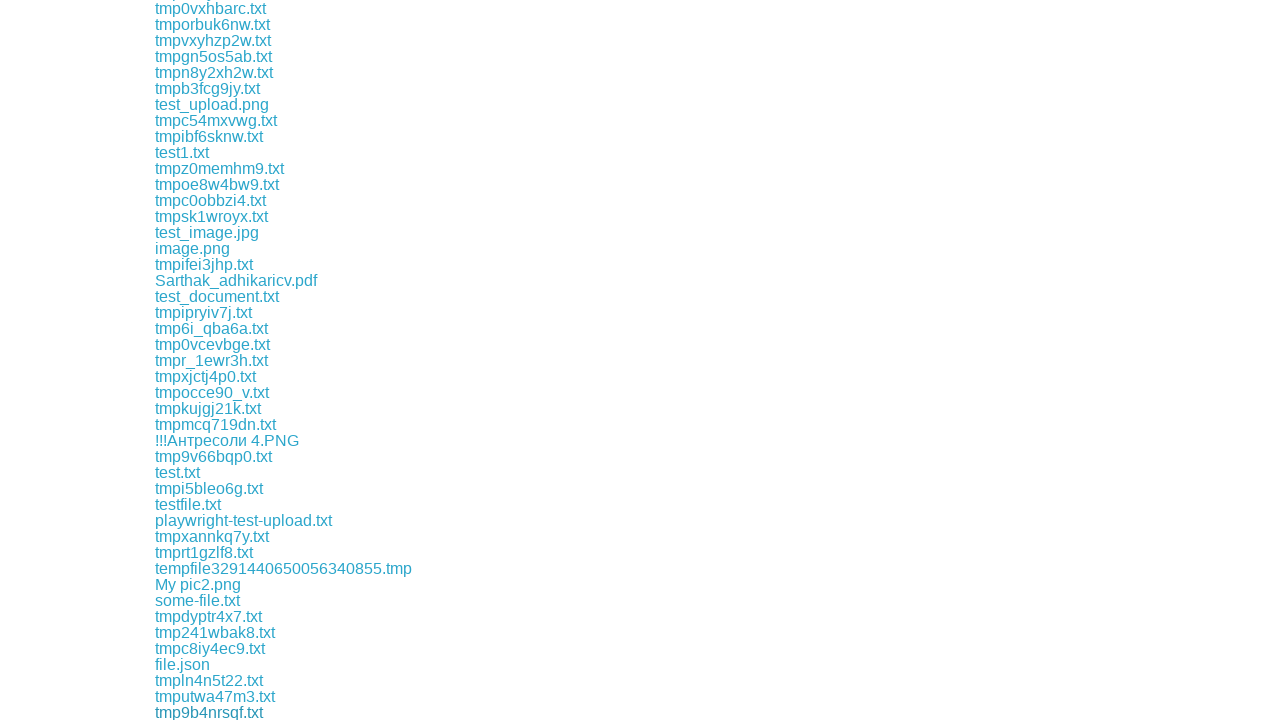

Clicked download link #349 at (231, 712) on xpath=//div[@class='example']/a >> nth=348
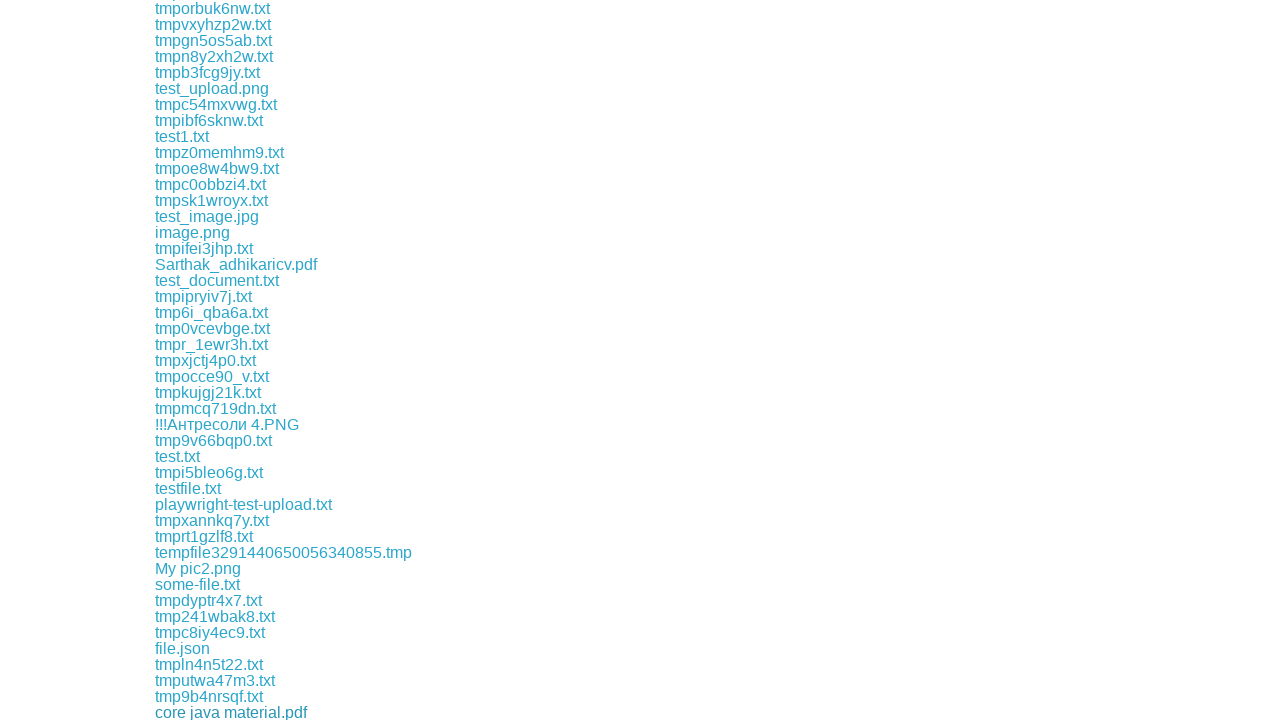

Retrieved download link #350
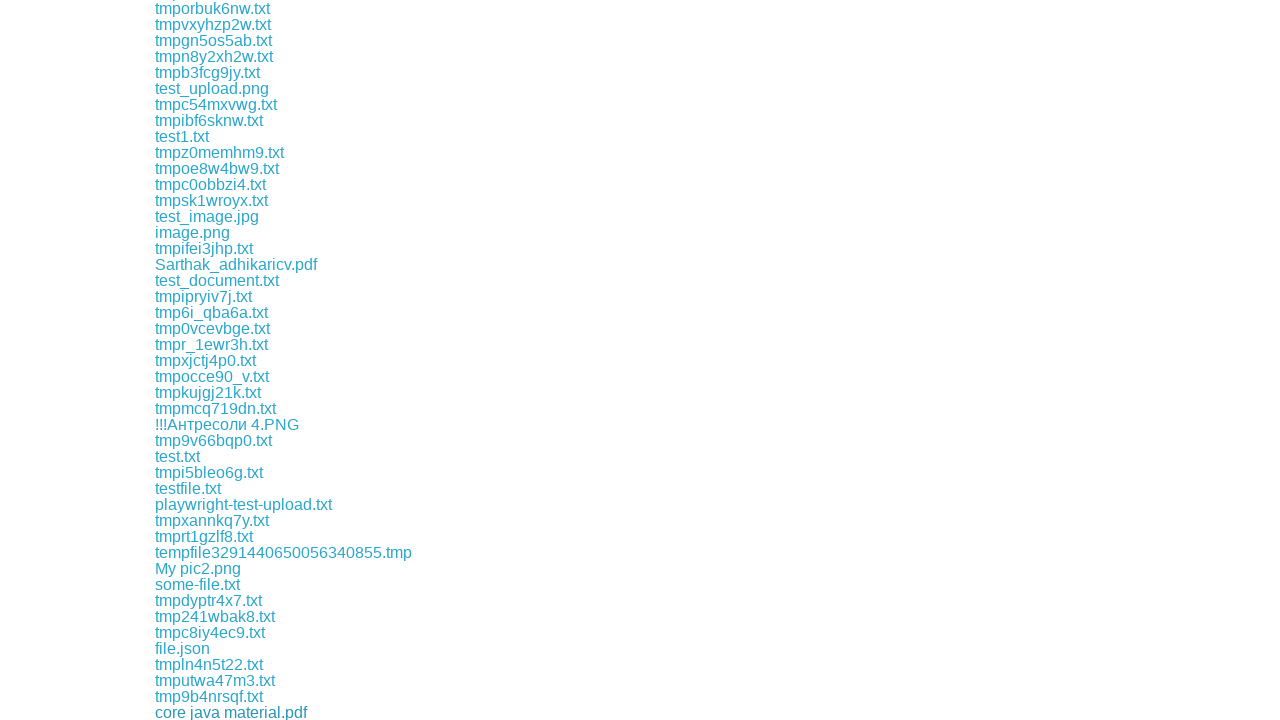

Clicked download link #350 at (216, 712) on xpath=//div[@class='example']/a >> nth=349
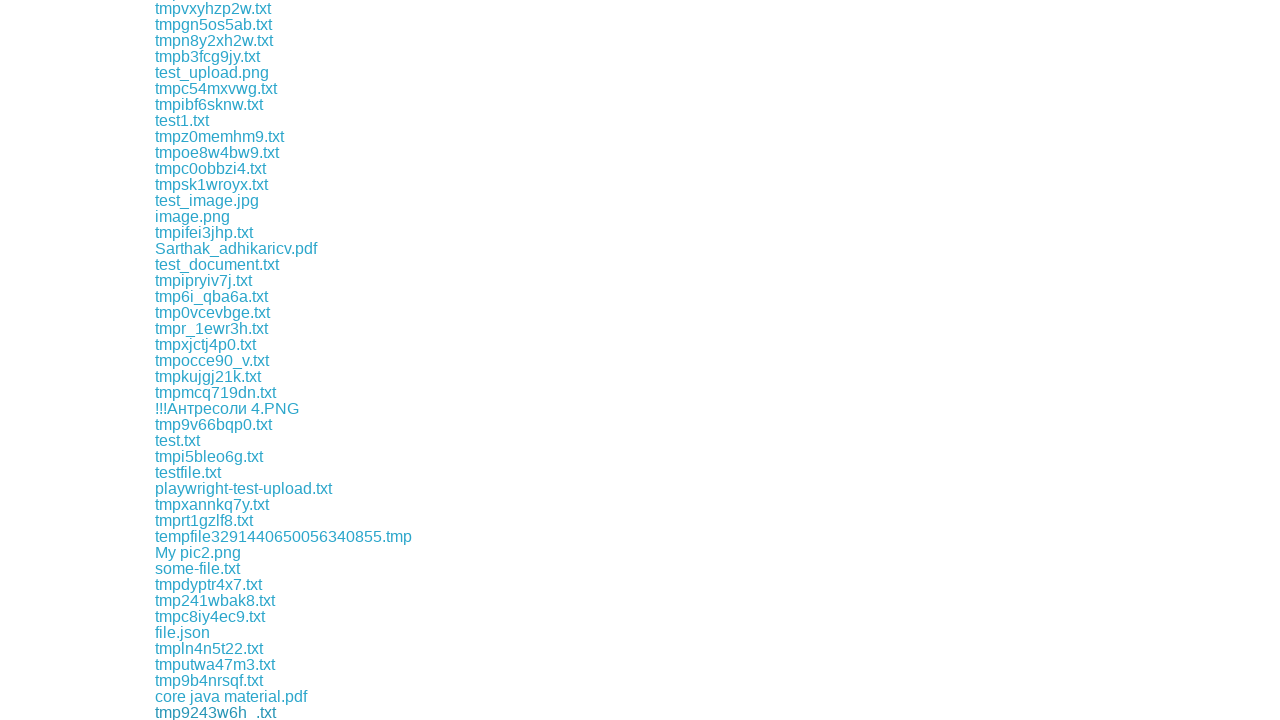

Retrieved download link #351
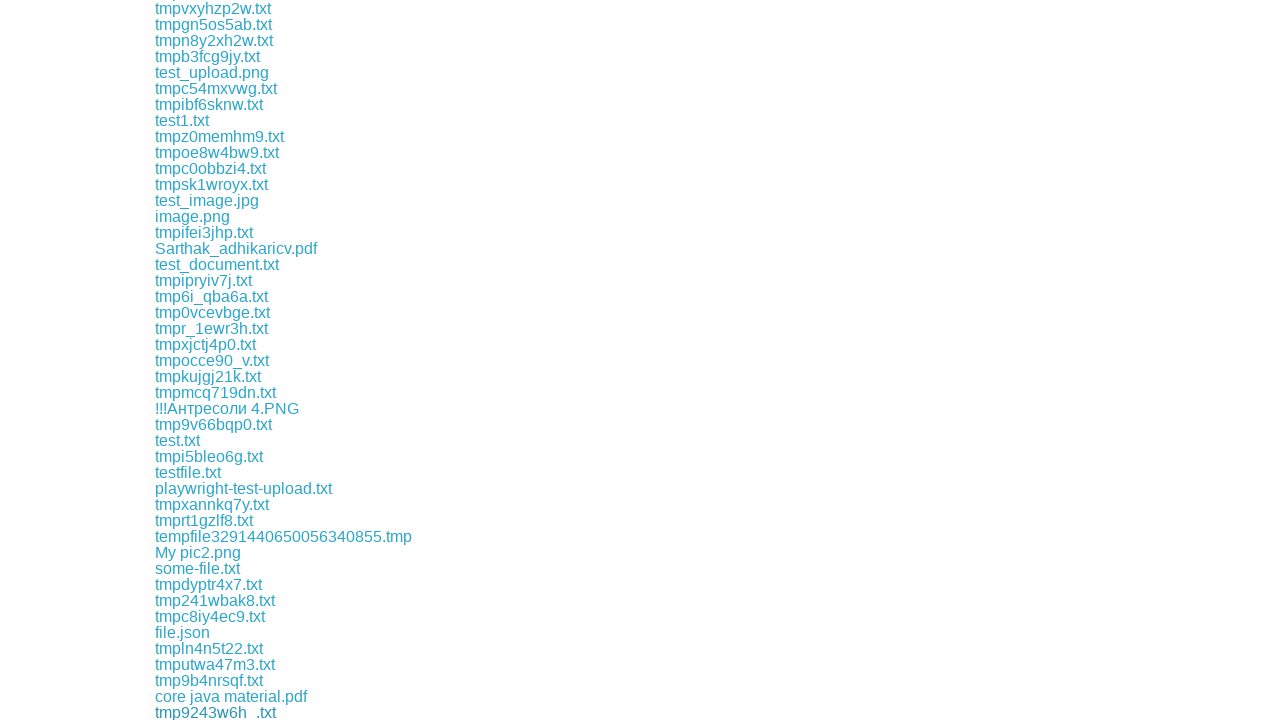

Clicked download link #351 at (291, 712) on xpath=//div[@class='example']/a >> nth=350
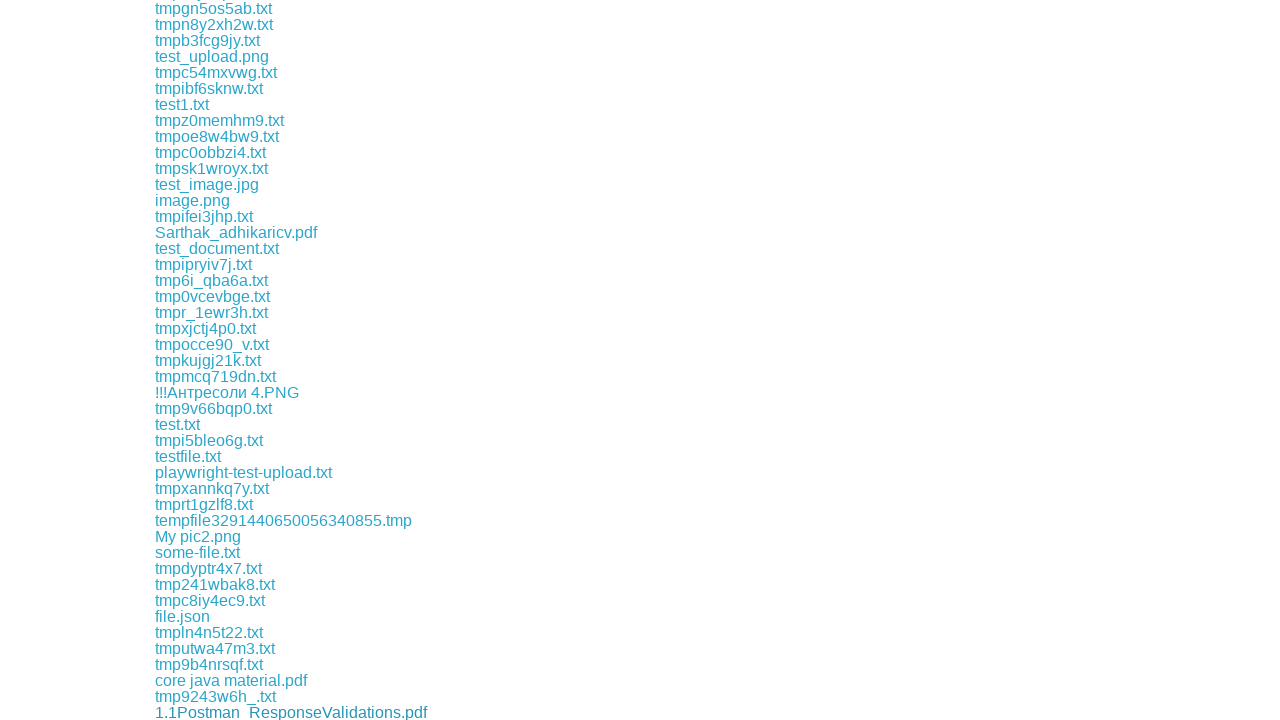

Retrieved download link #352
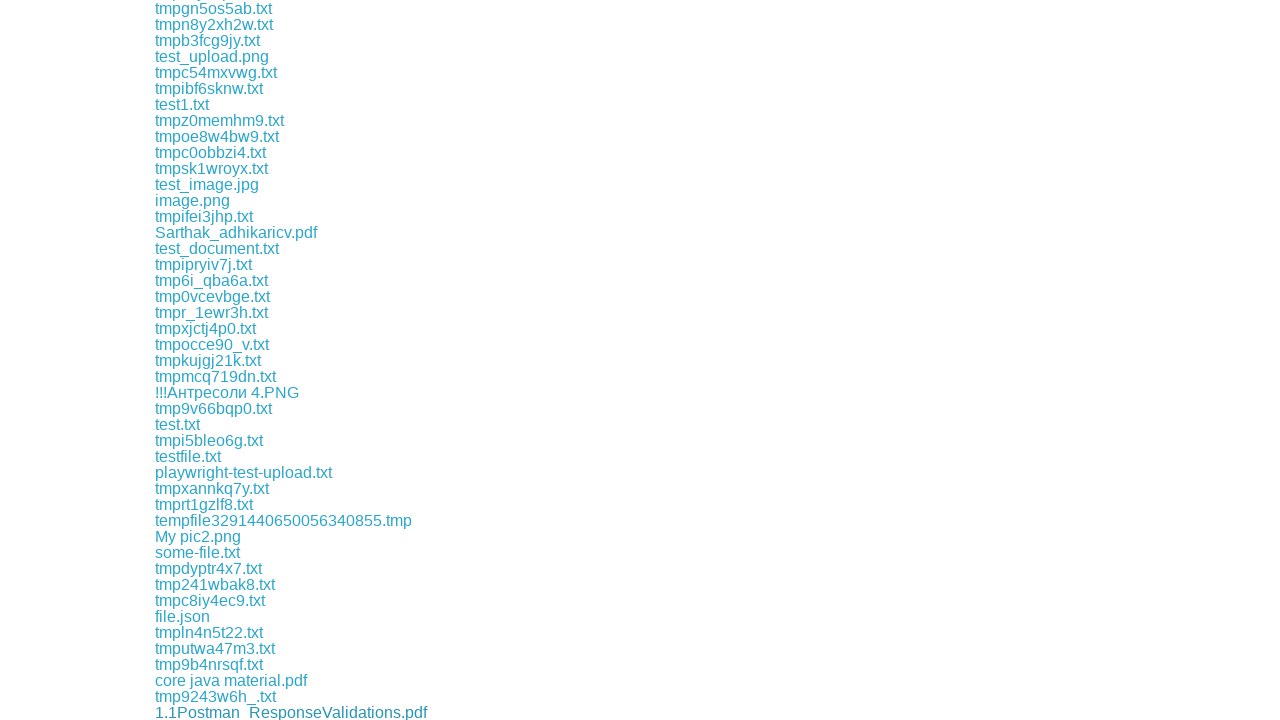

Clicked download link #352 at (213, 712) on xpath=//div[@class='example']/a >> nth=351
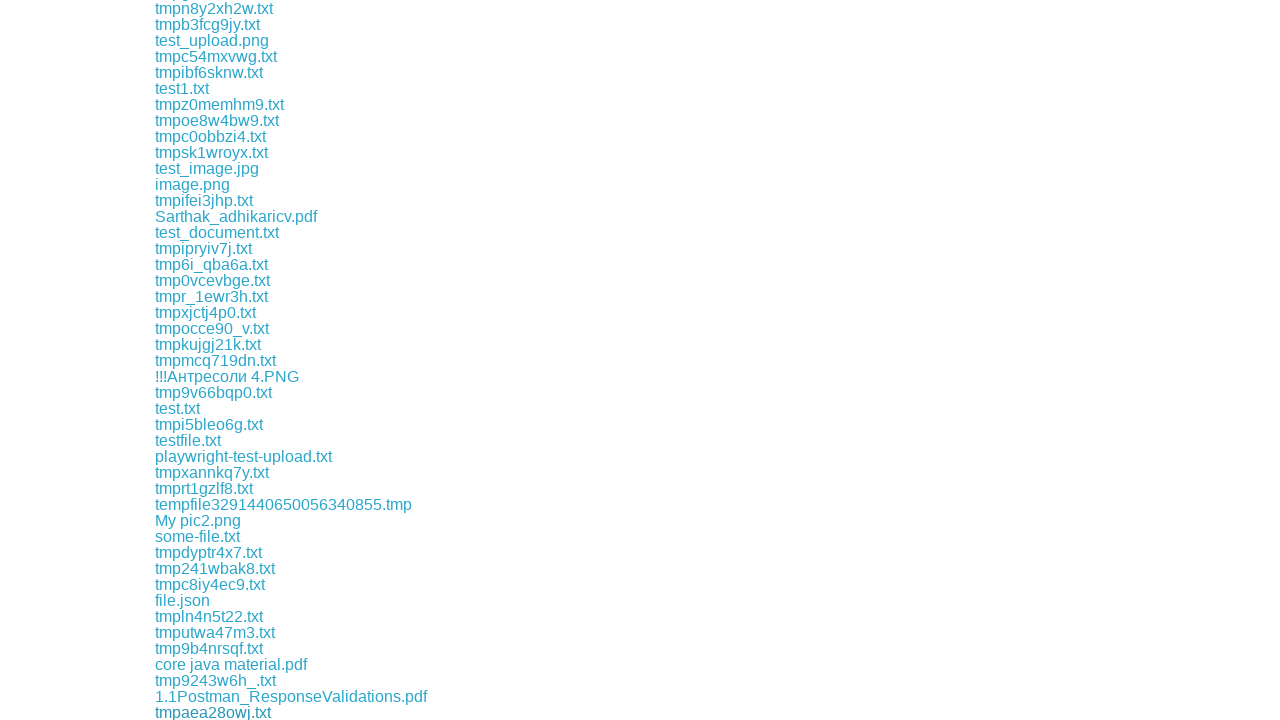

Retrieved download link #353
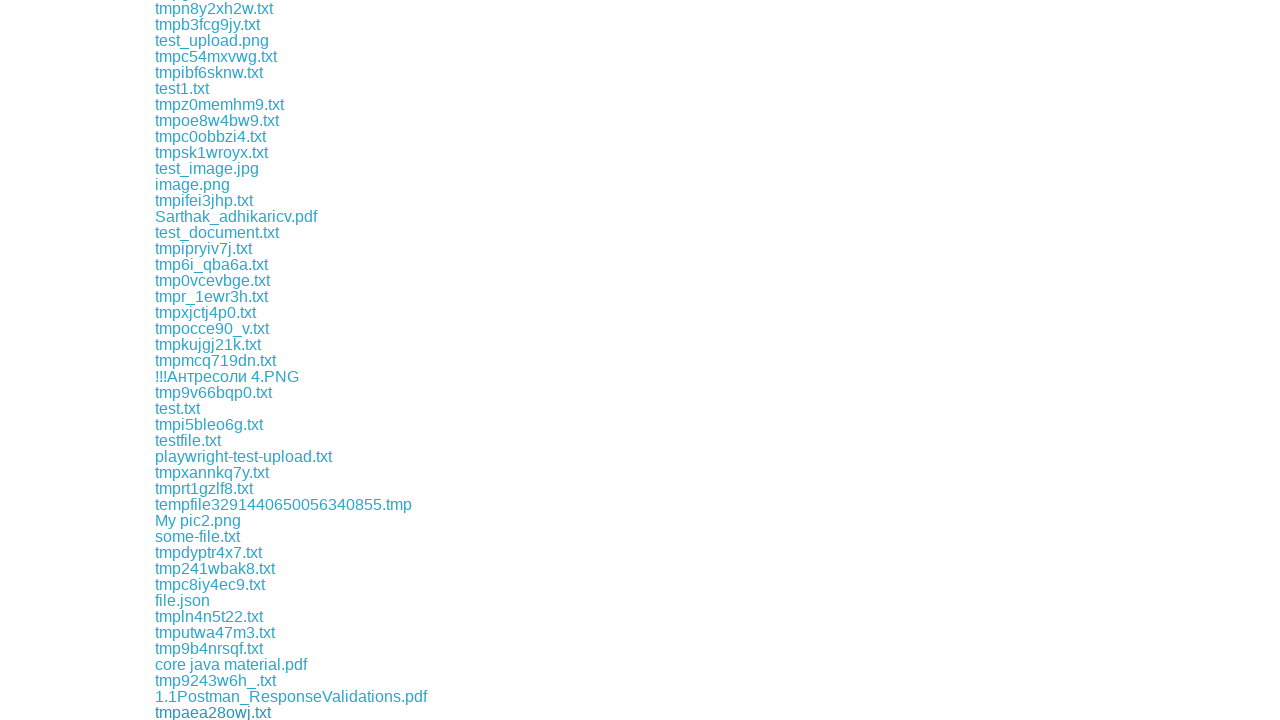

Clicked download link #353 at (185, 712) on xpath=//div[@class='example']/a >> nth=352
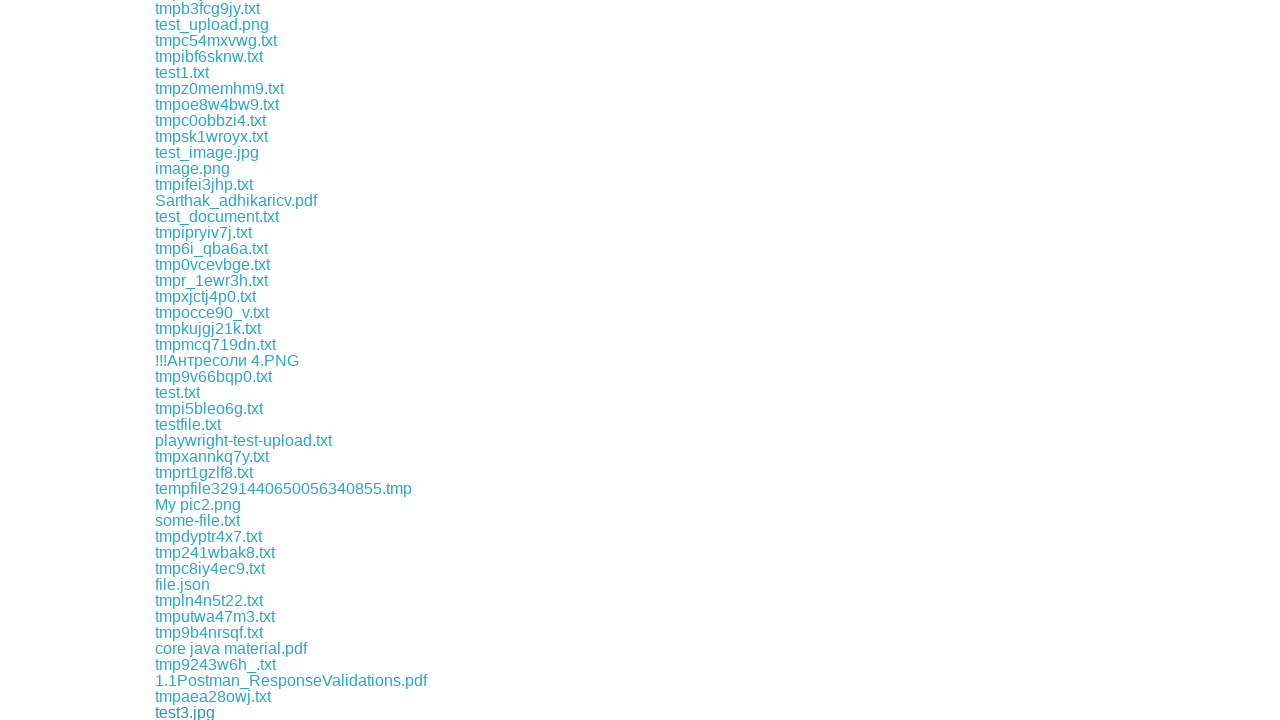

Retrieved download link #354
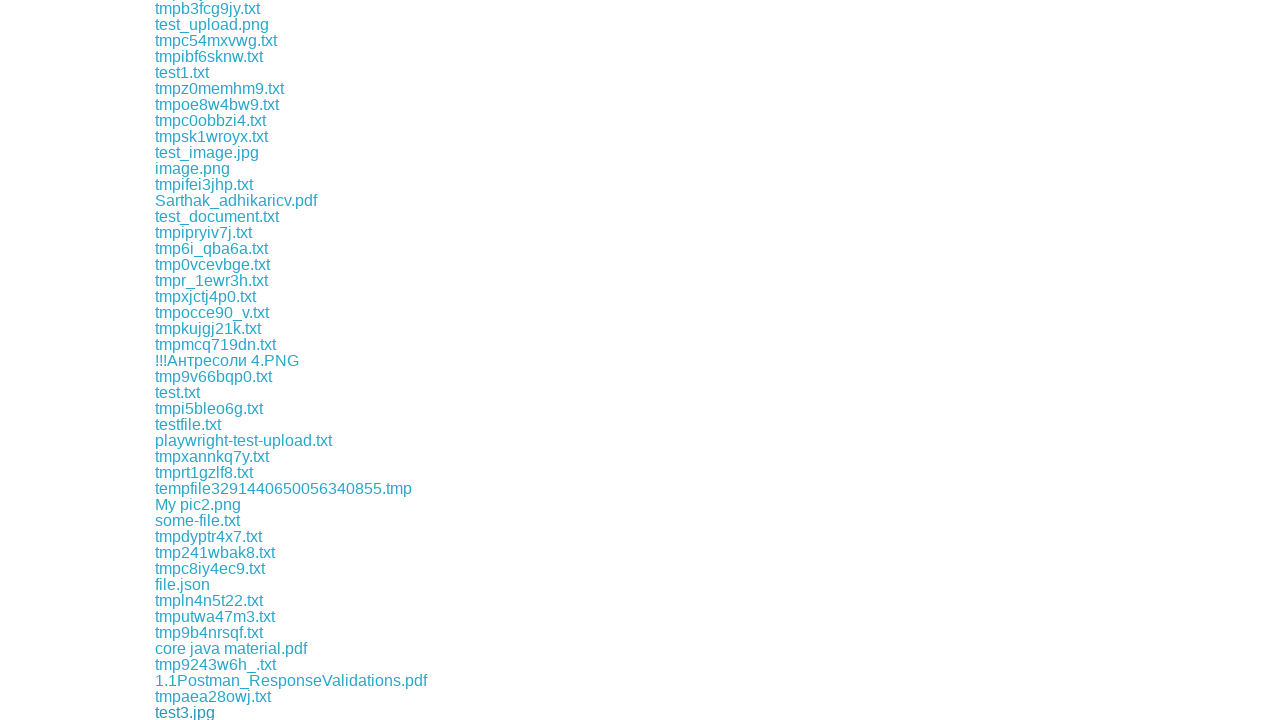

Clicked download link #354 at (210, 712) on xpath=//div[@class='example']/a >> nth=353
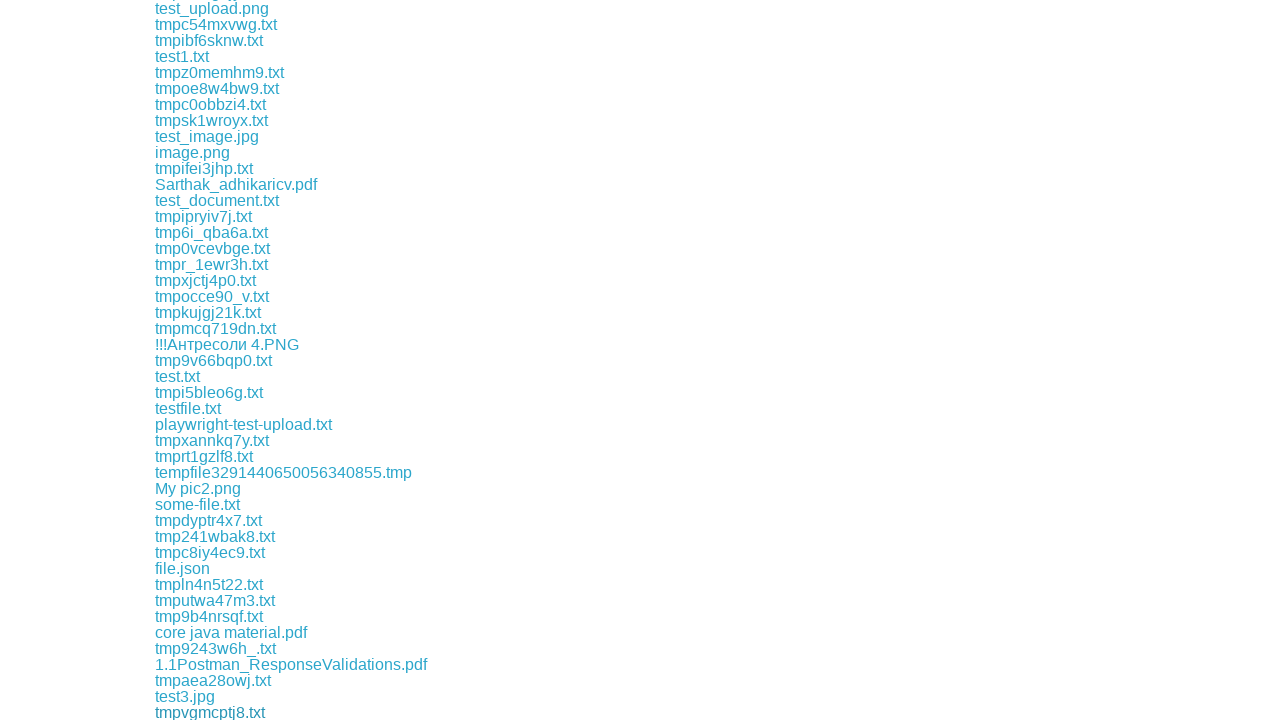

Retrieved download link #355
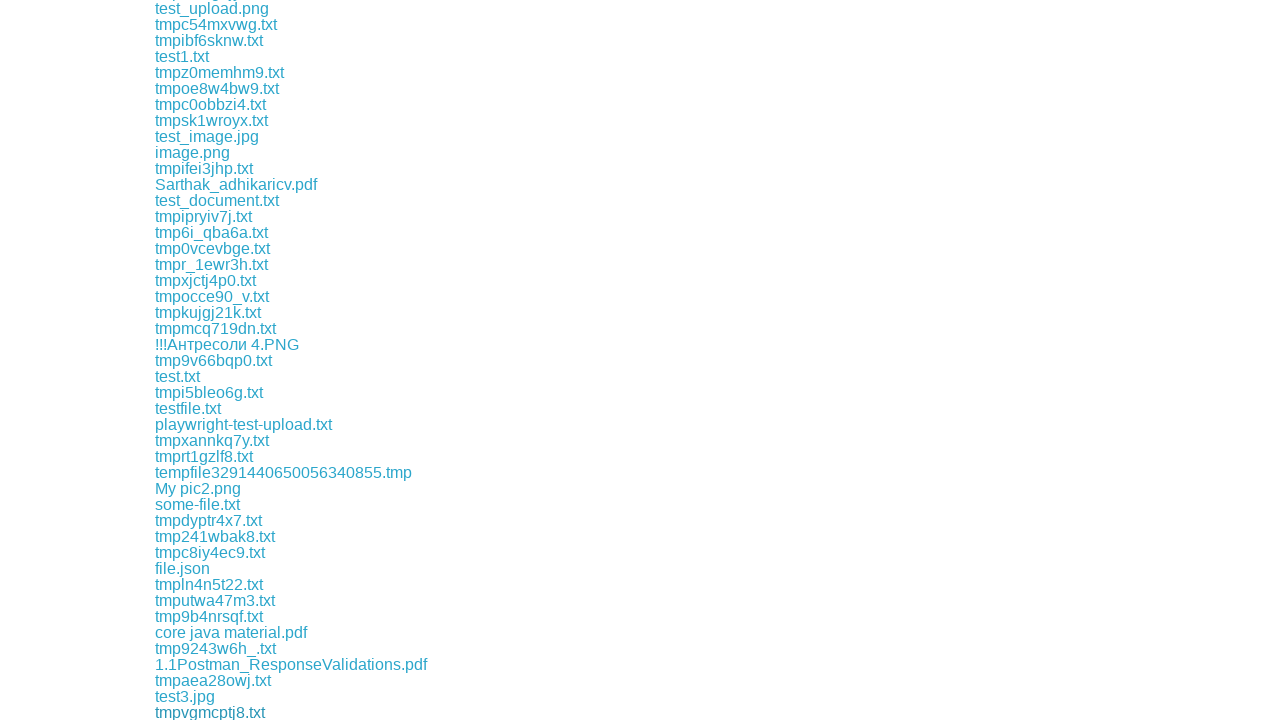

Clicked download link #355 at (211, 712) on xpath=//div[@class='example']/a >> nth=354
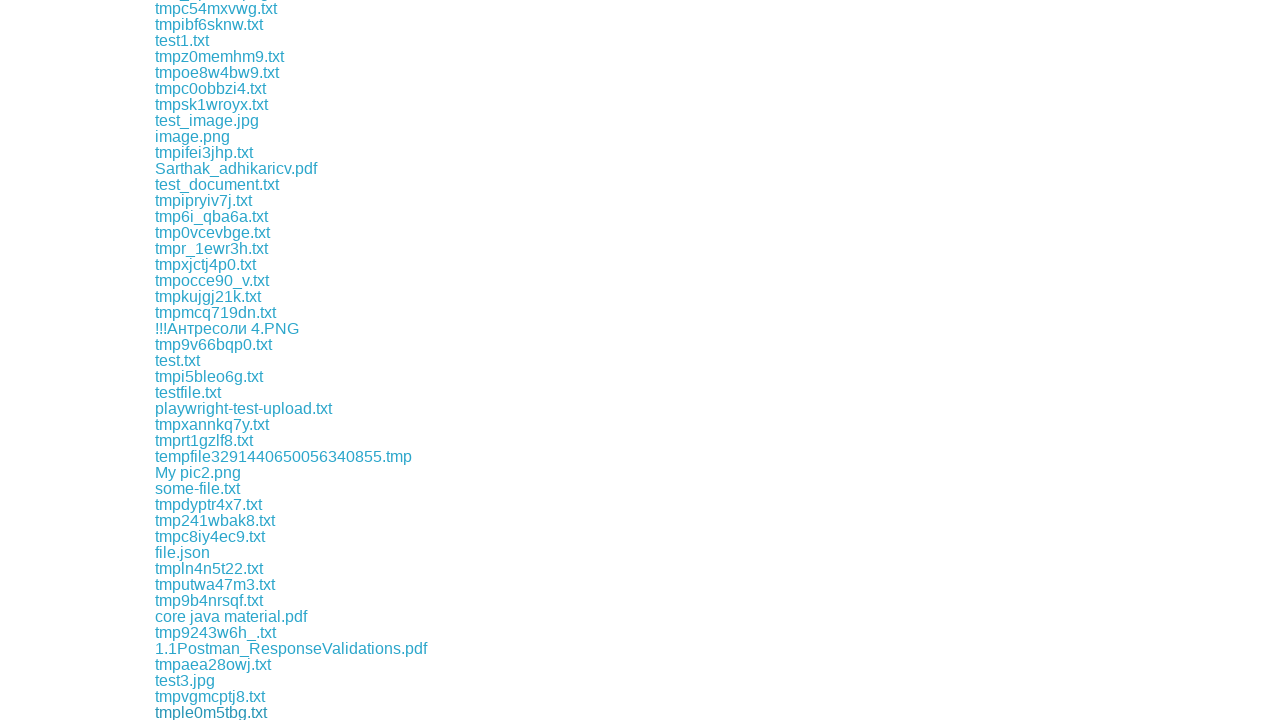

Retrieved download link #356
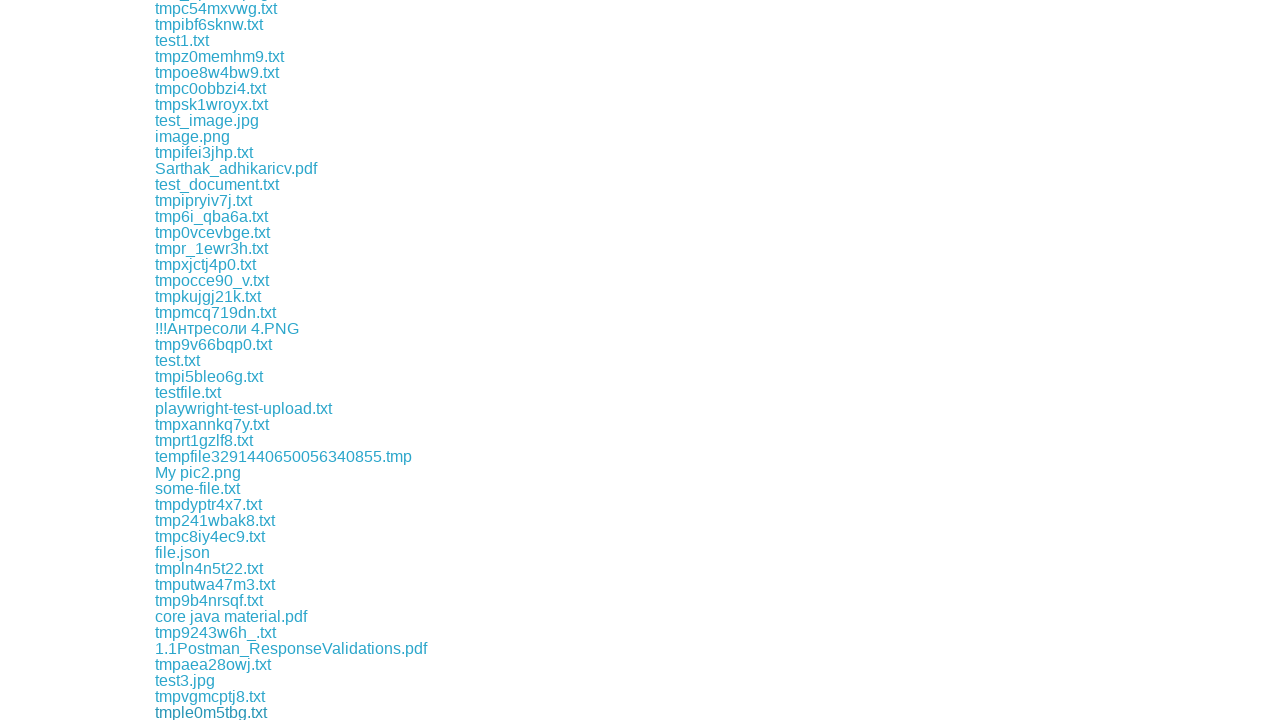

Clicked download link #356 at (212, 712) on xpath=//div[@class='example']/a >> nth=355
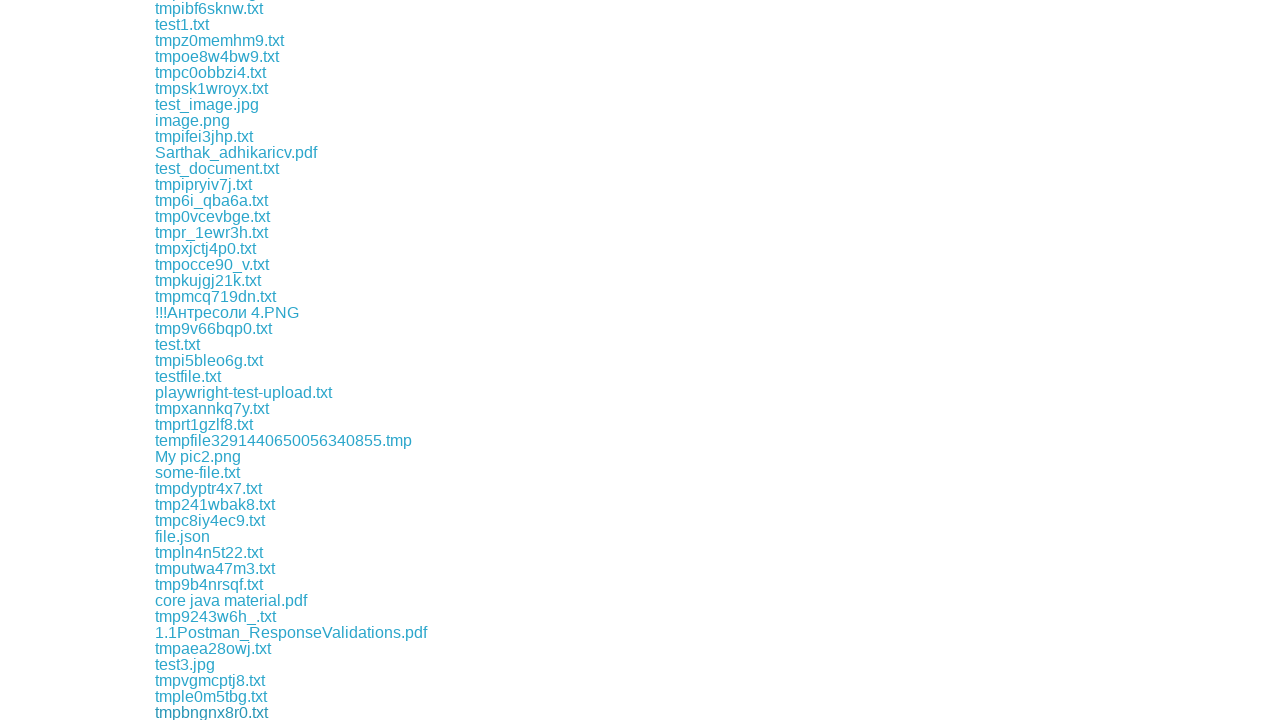

Retrieved download link #357
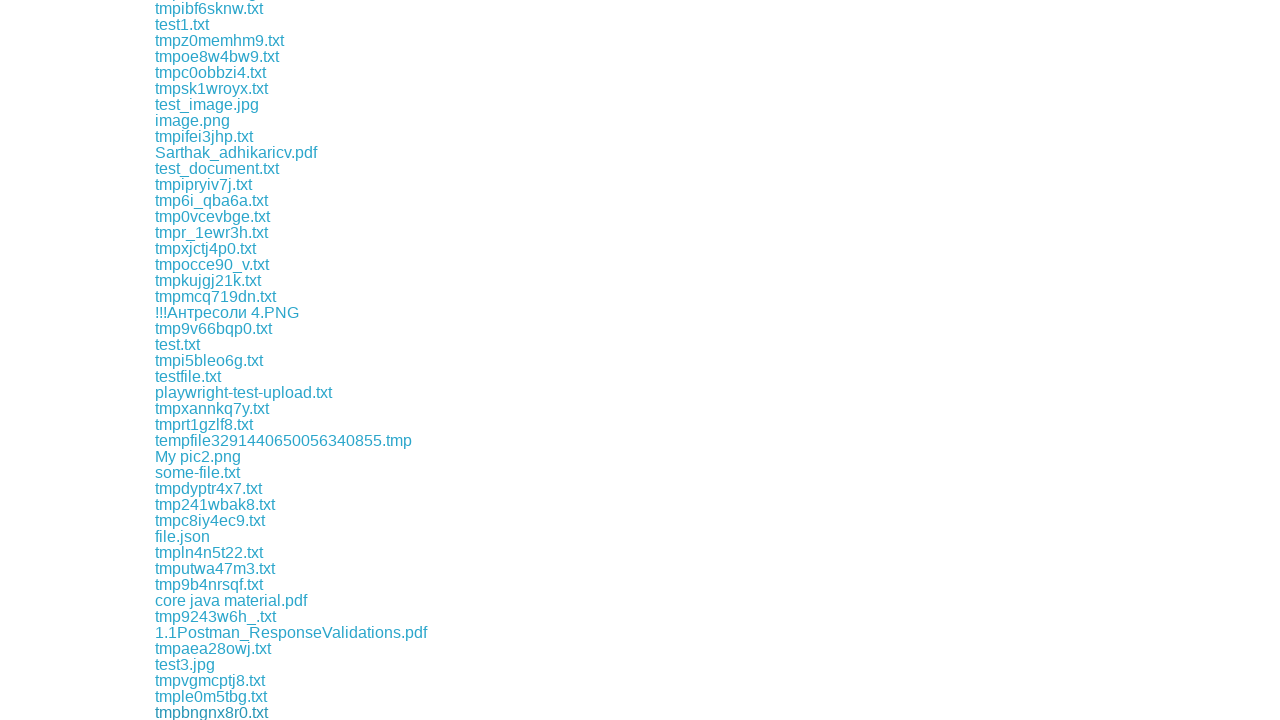

Clicked download link #357 at (208, 712) on xpath=//div[@class='example']/a >> nth=356
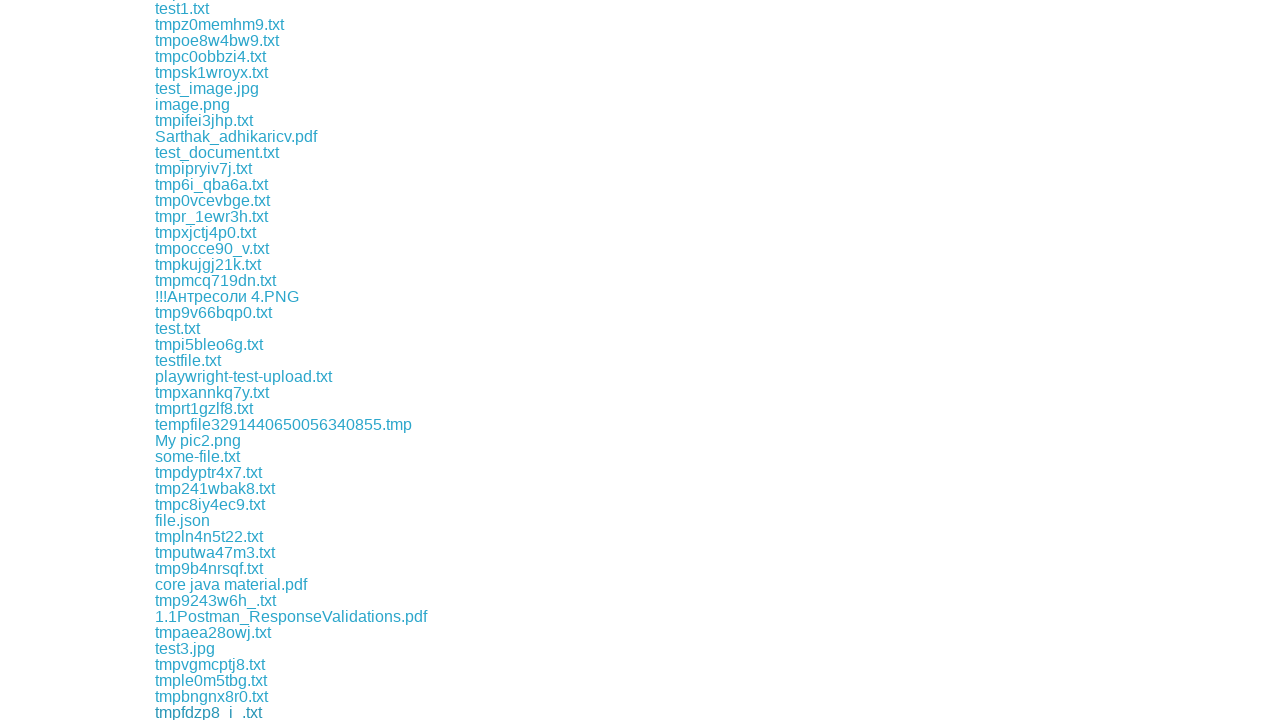

Retrieved download link #358
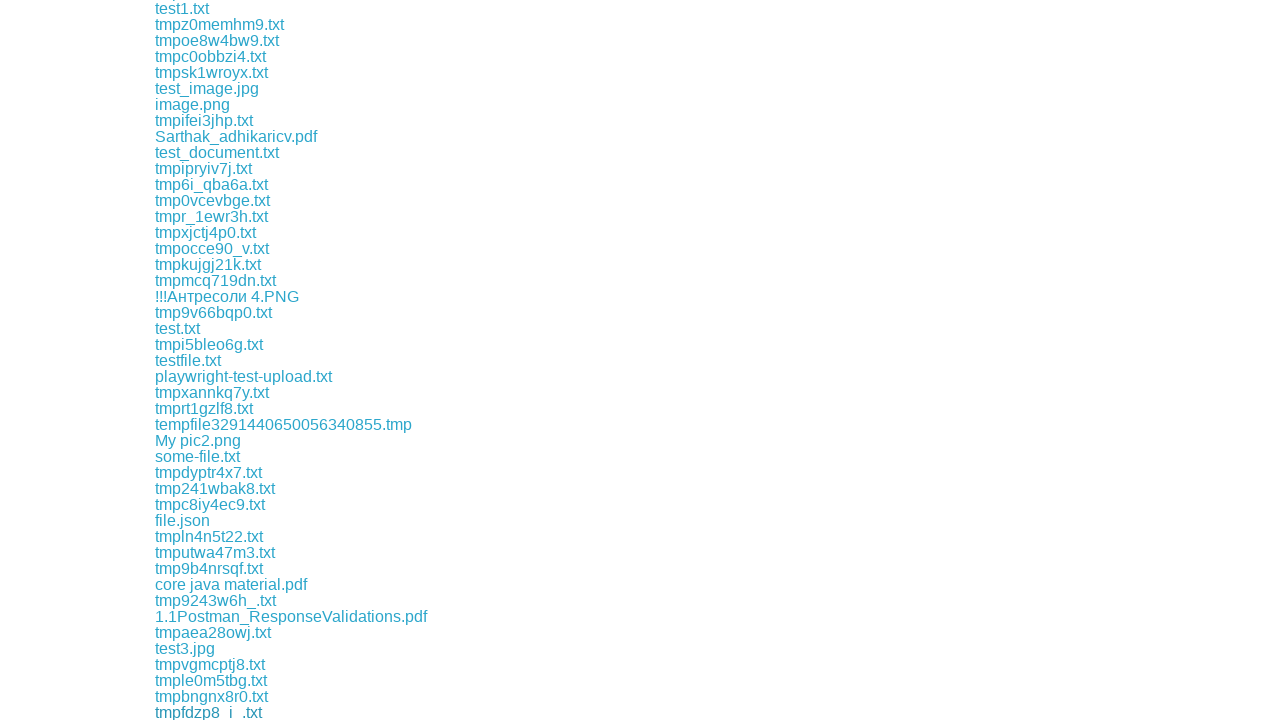

Clicked download link #358 at (212, 712) on xpath=//div[@class='example']/a >> nth=357
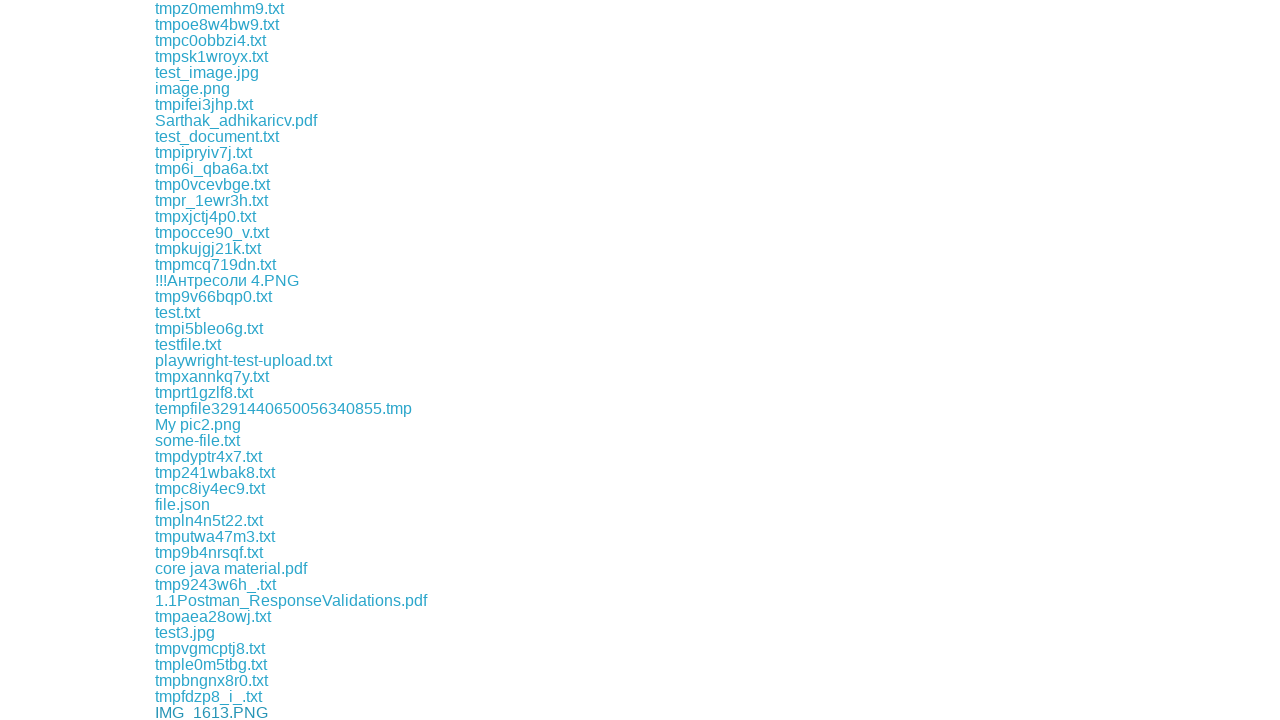

Retrieved download link #359
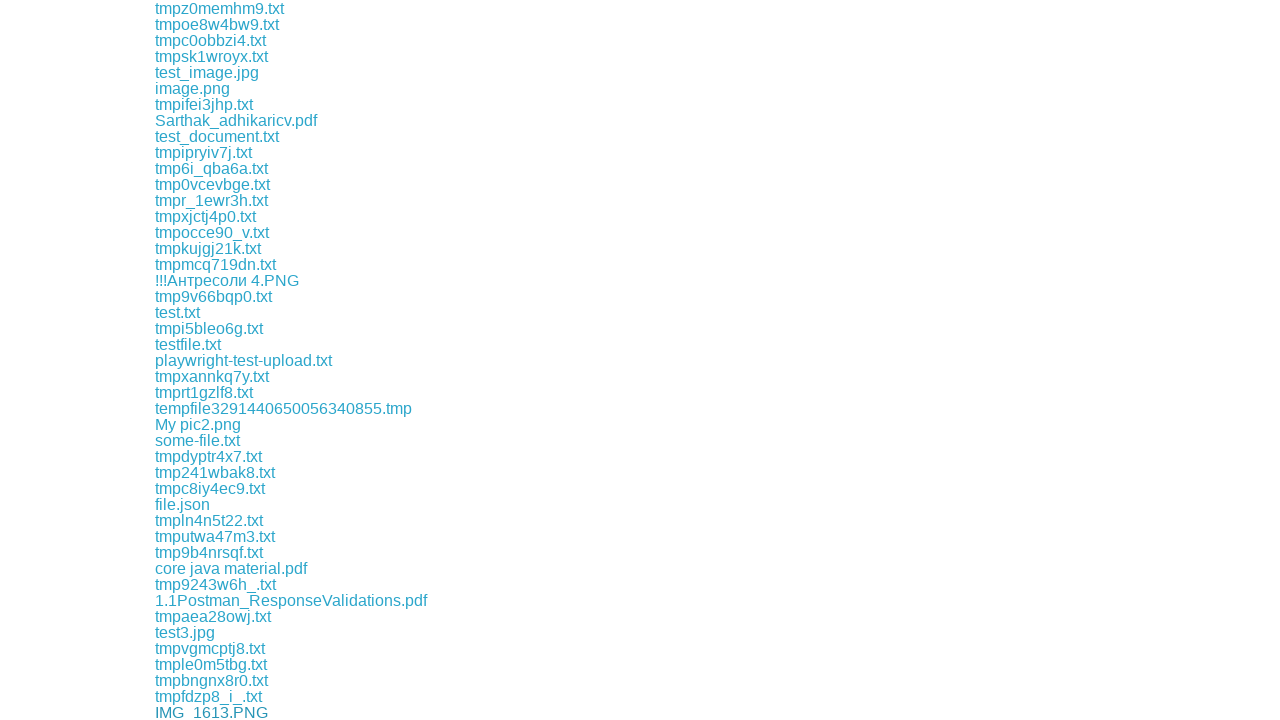

Clicked download link #359 at (218, 712) on xpath=//div[@class='example']/a >> nth=358
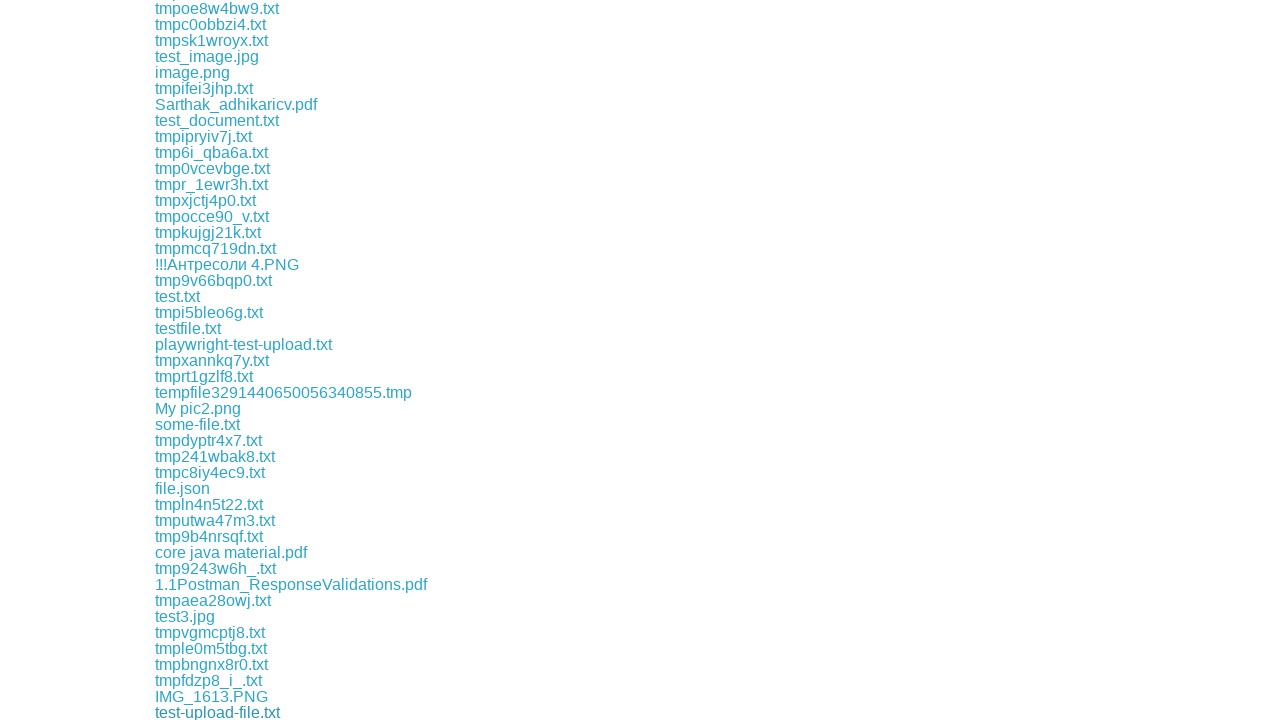

Retrieved download link #360
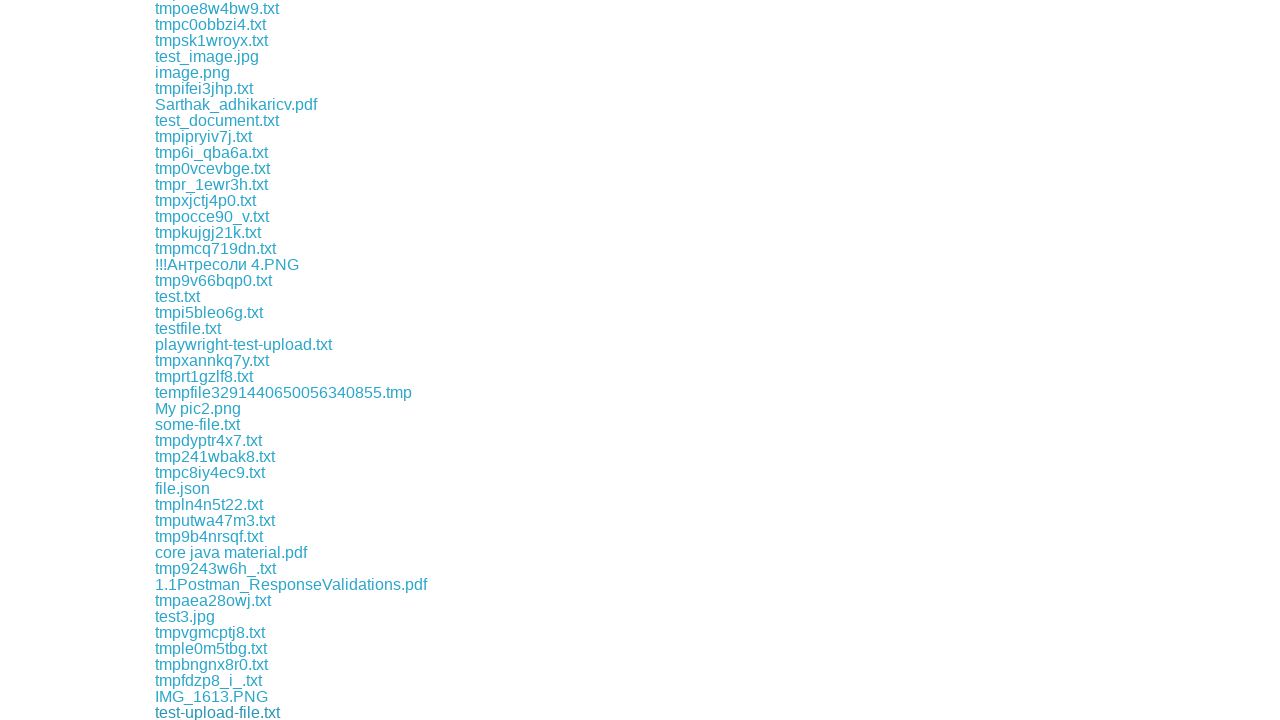

Clicked download link #360 at (214, 712) on xpath=//div[@class='example']/a >> nth=359
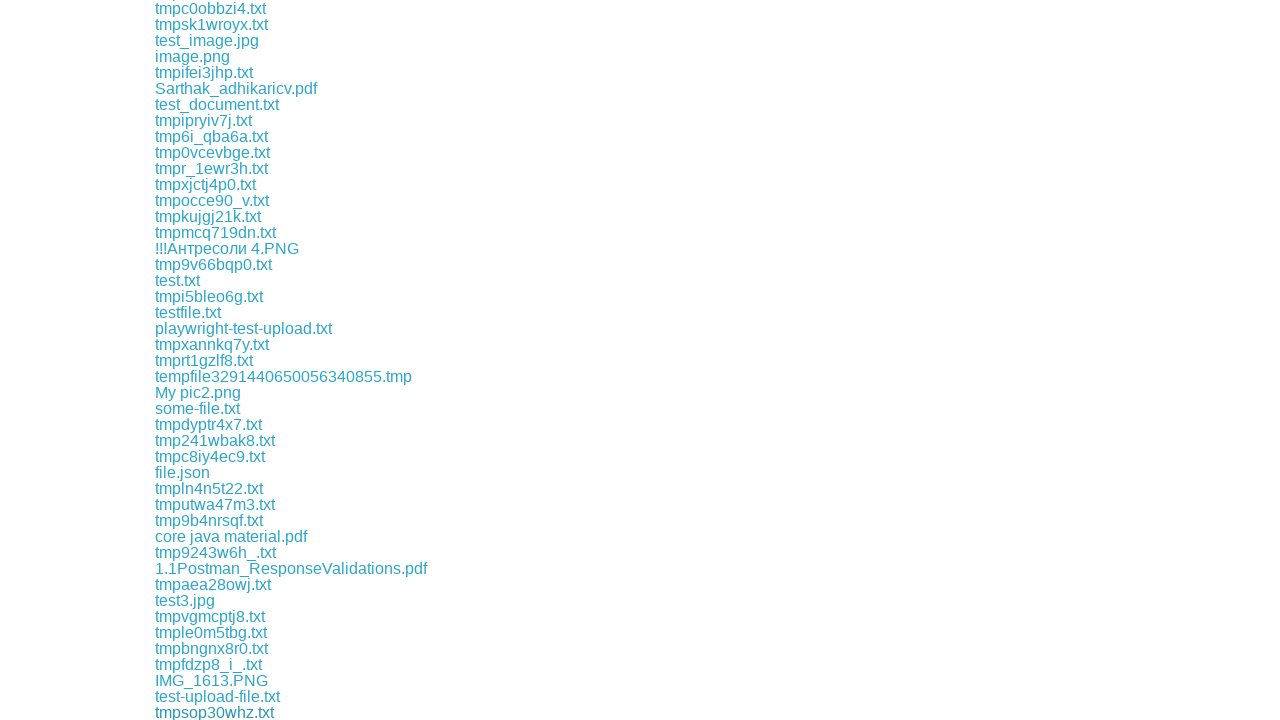

Retrieved download link #361
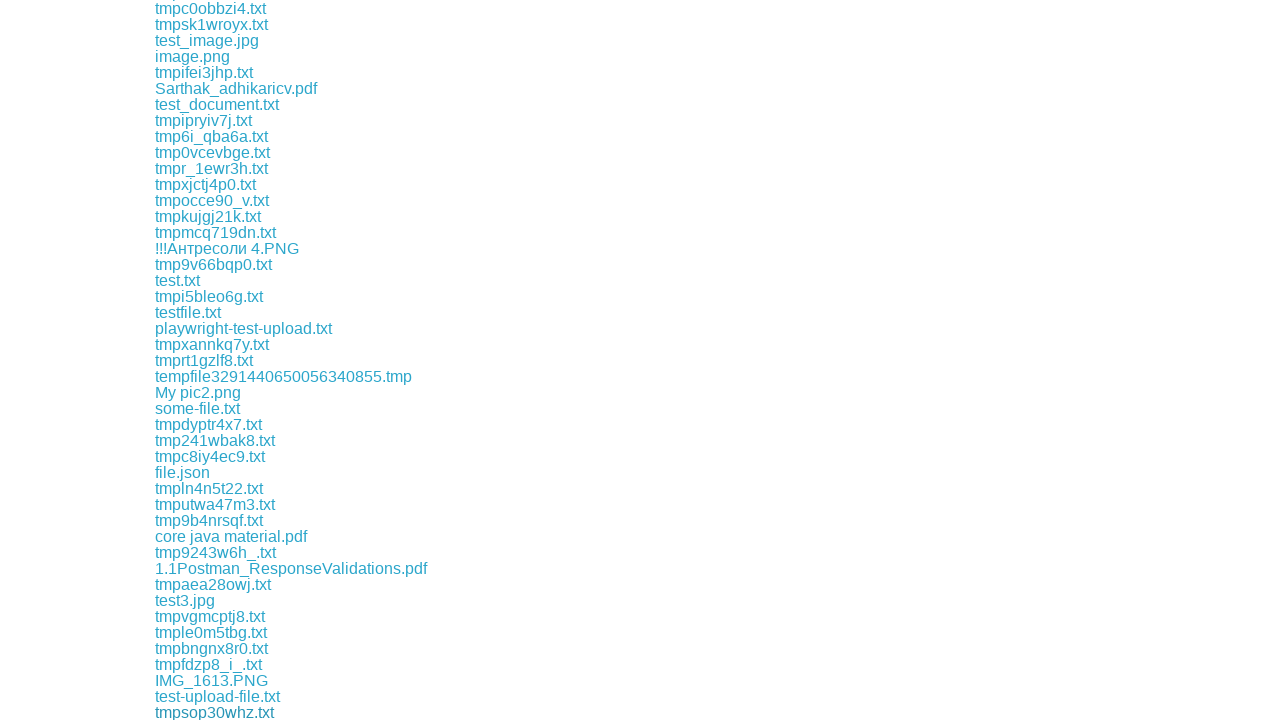

Clicked download link #361 at (272, 712) on xpath=//div[@class='example']/a >> nth=360
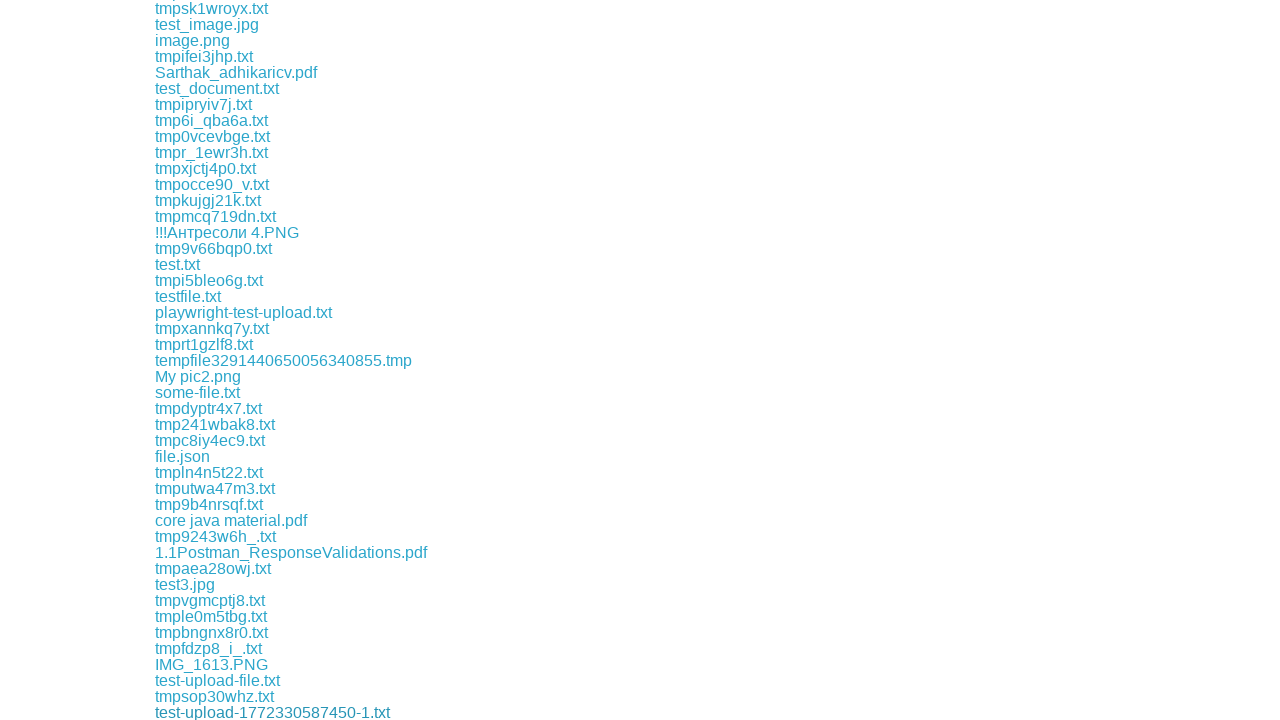

Retrieved download link #362
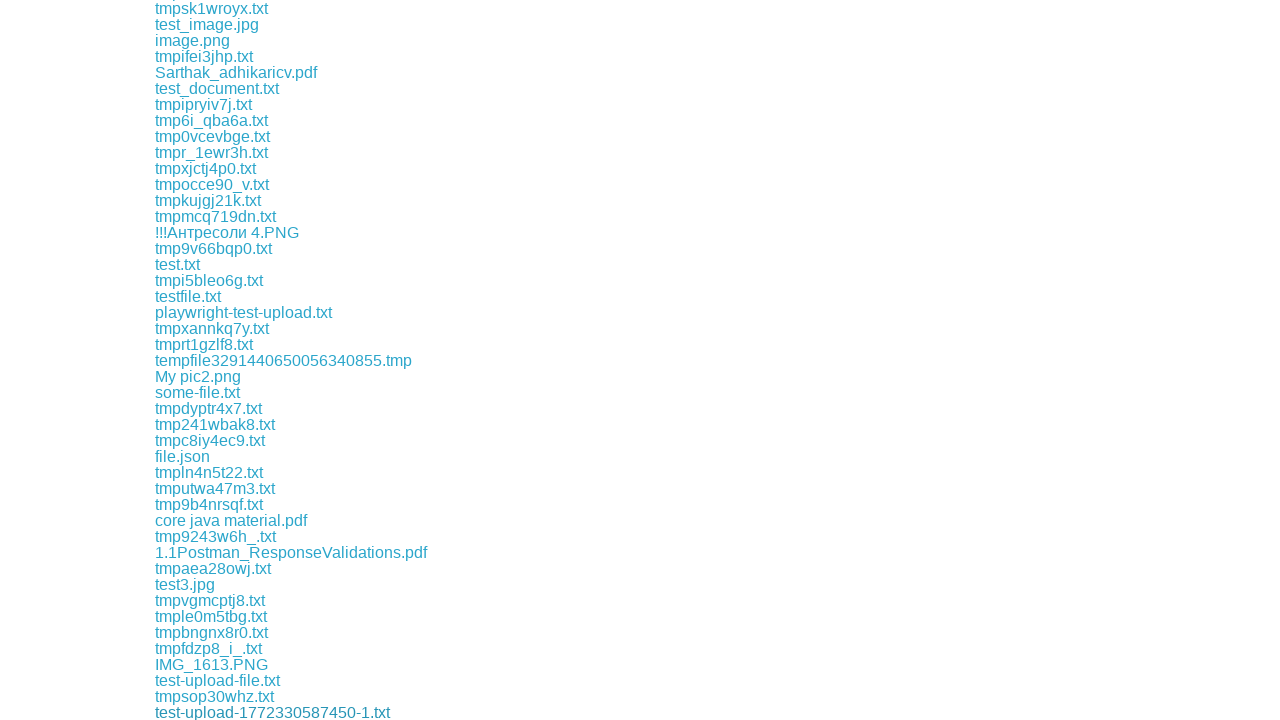

Clicked download link #362 at (208, 712) on xpath=//div[@class='example']/a >> nth=361
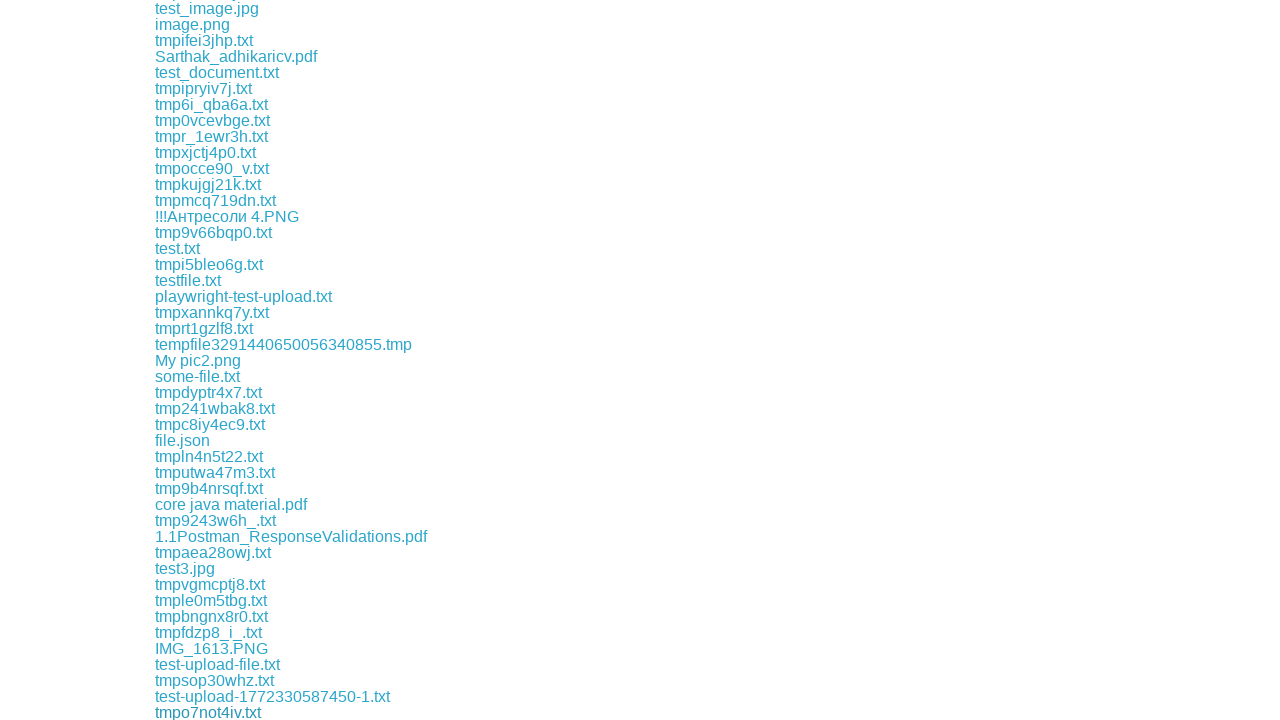

Retrieved download link #363
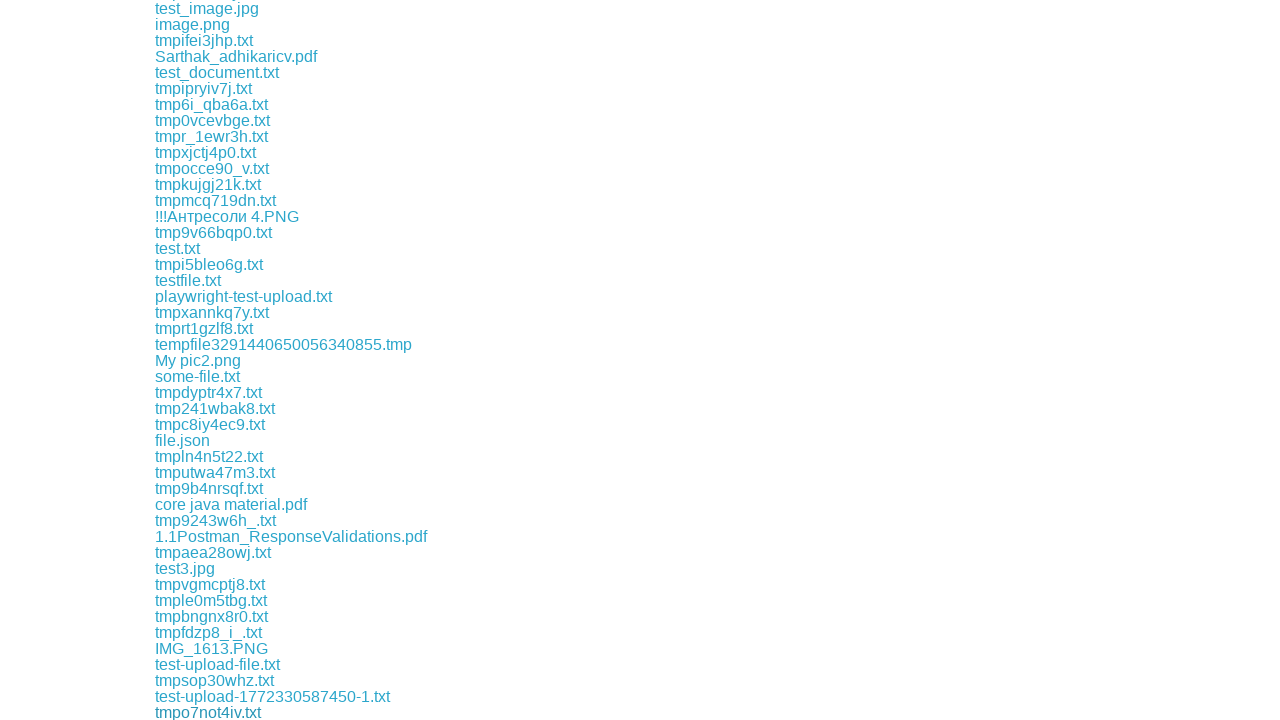

Clicked download link #363 at (213, 712) on xpath=//div[@class='example']/a >> nth=362
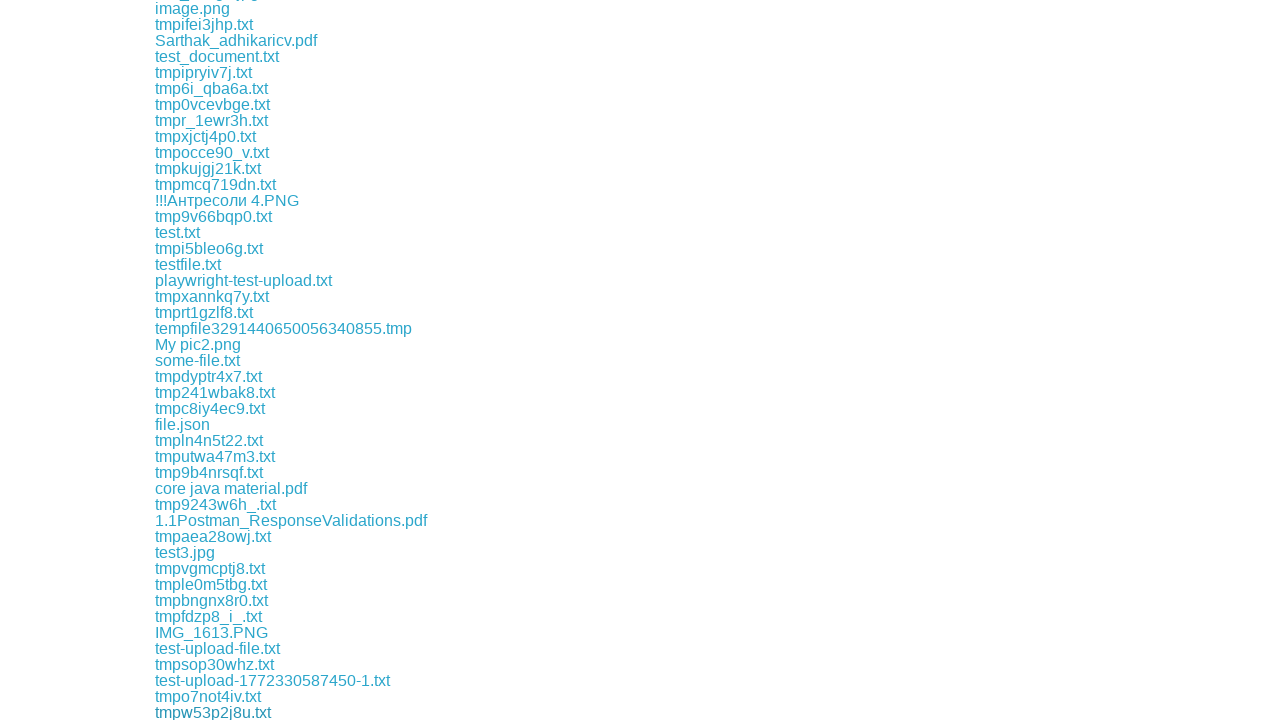

Retrieved download link #364
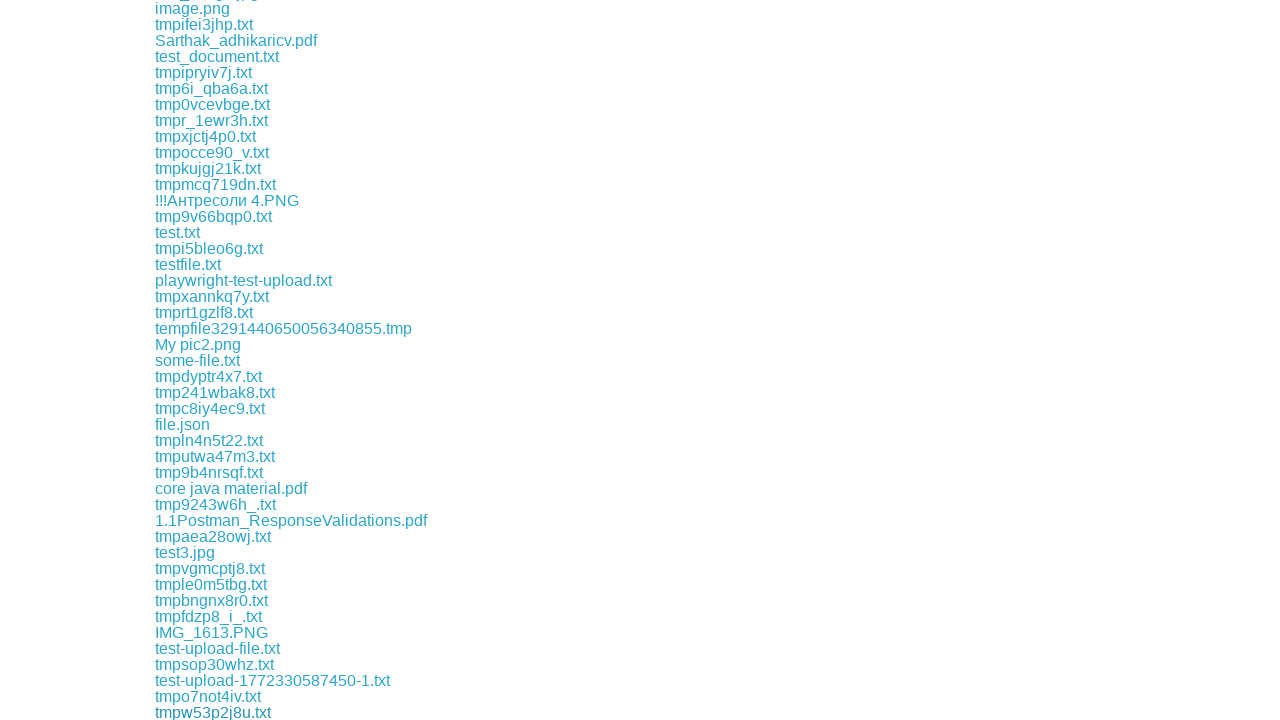

Clicked download link #364 at (336, 712) on xpath=//div[@class='example']/a >> nth=363
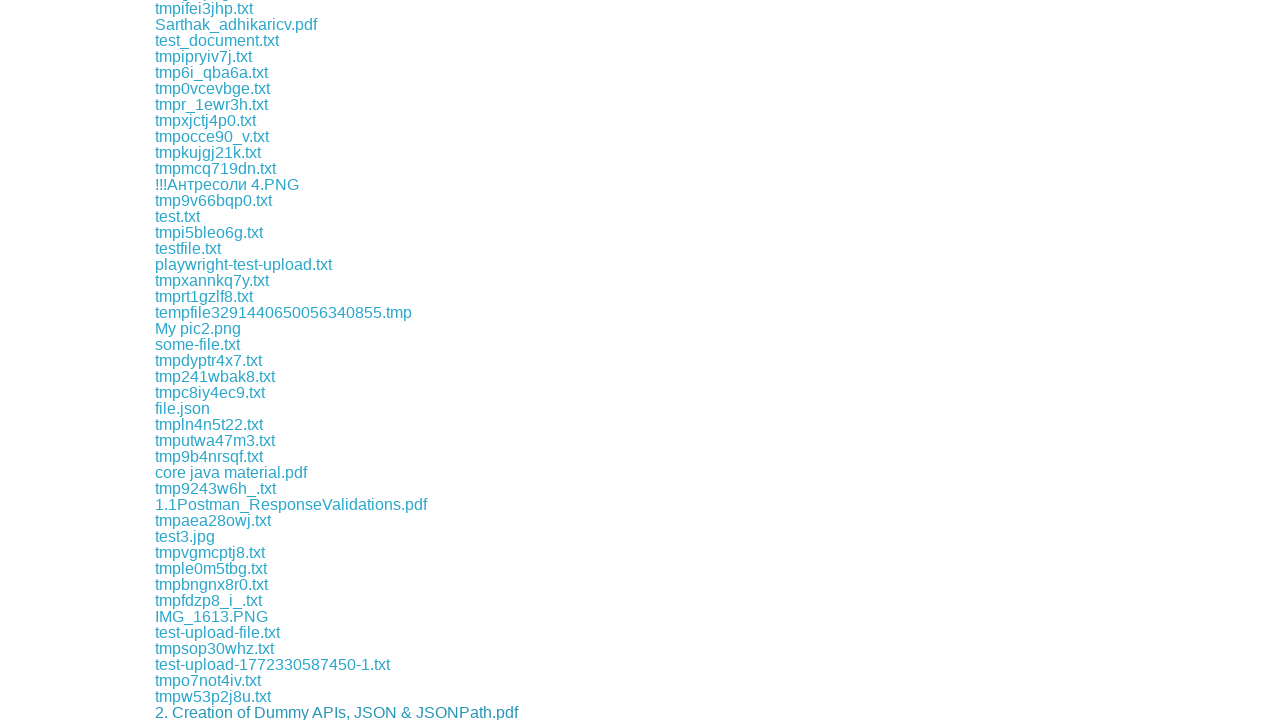

Retrieved download link #365
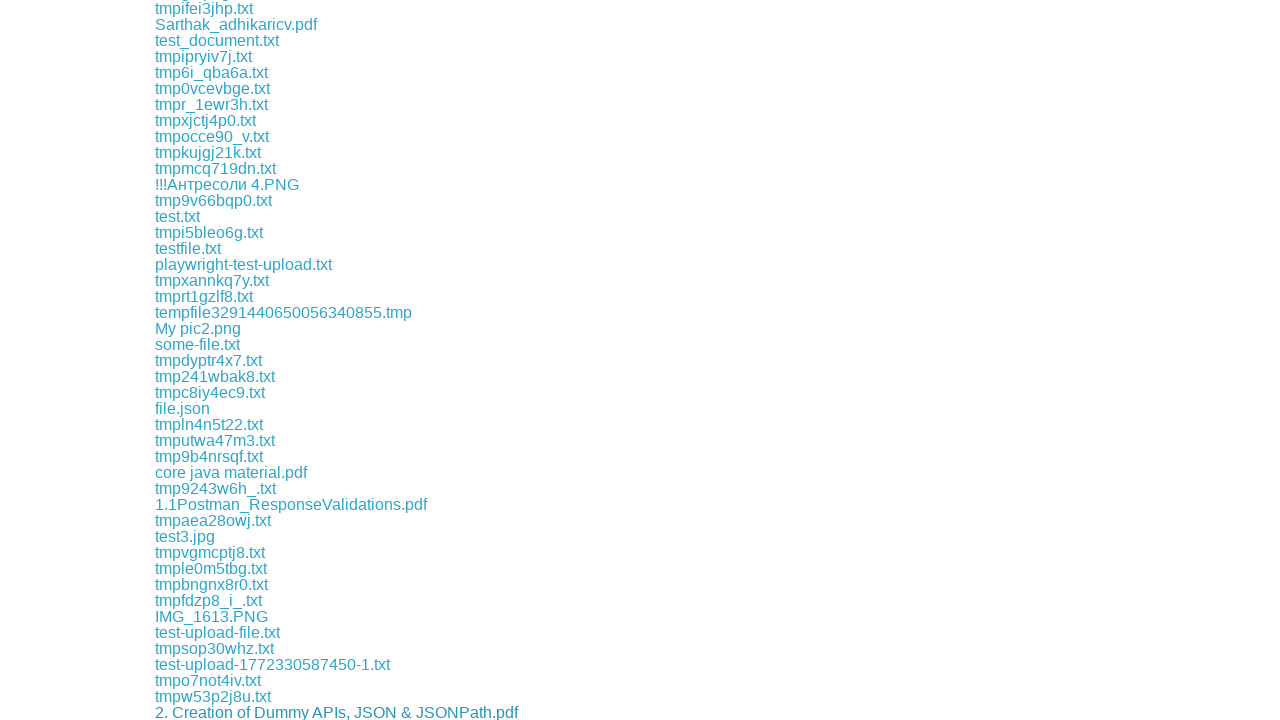

Clicked download link #365 at (212, 712) on xpath=//div[@class='example']/a >> nth=364
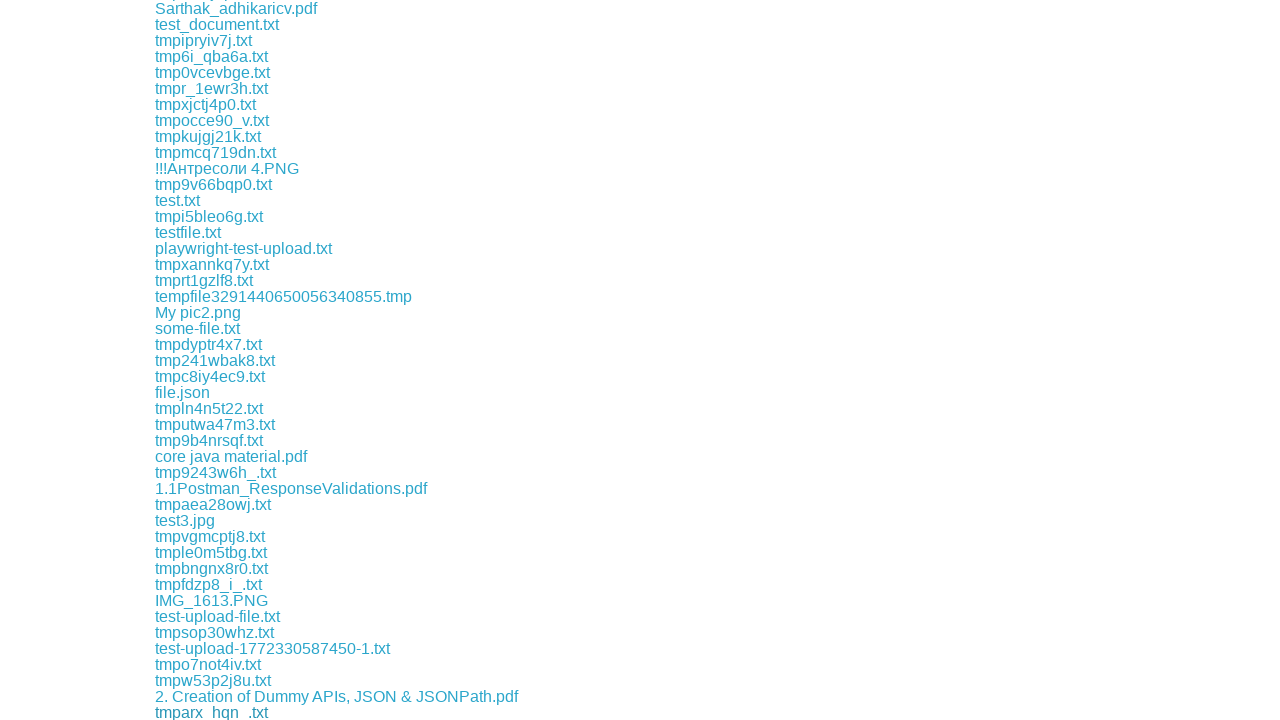

Retrieved download link #366
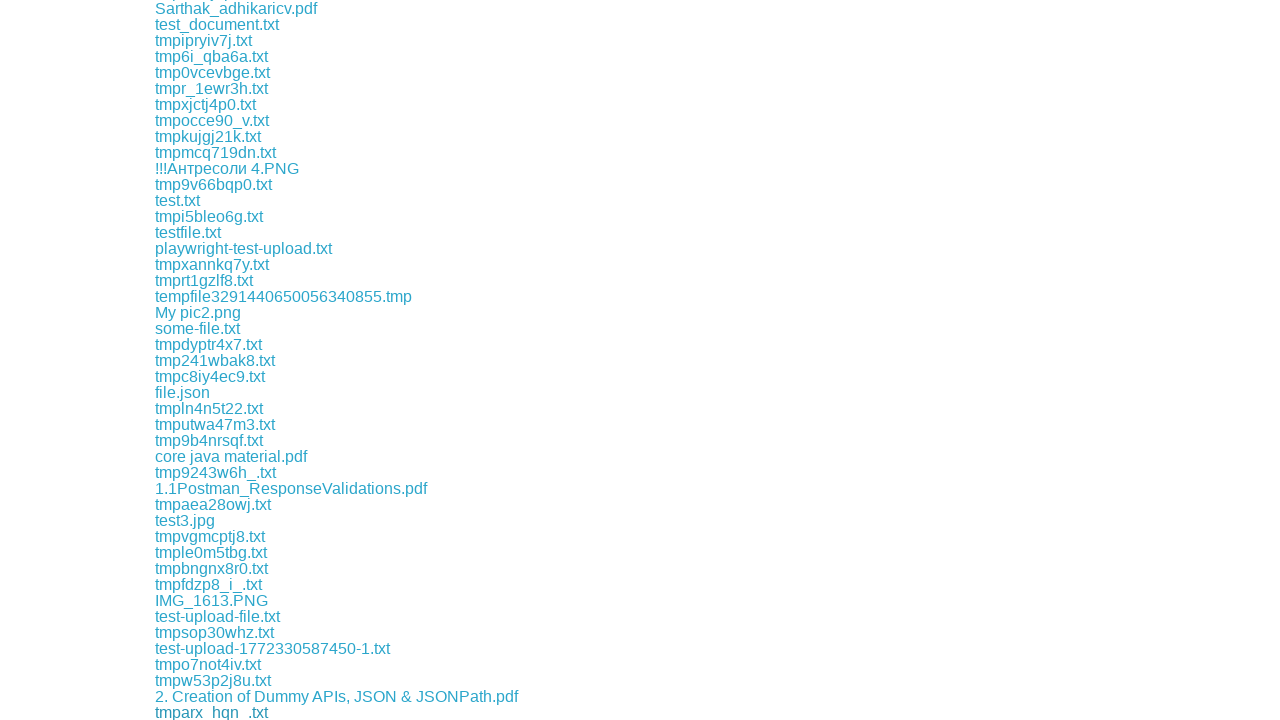

Clicked download link #366 at (216, 712) on xpath=//div[@class='example']/a >> nth=365
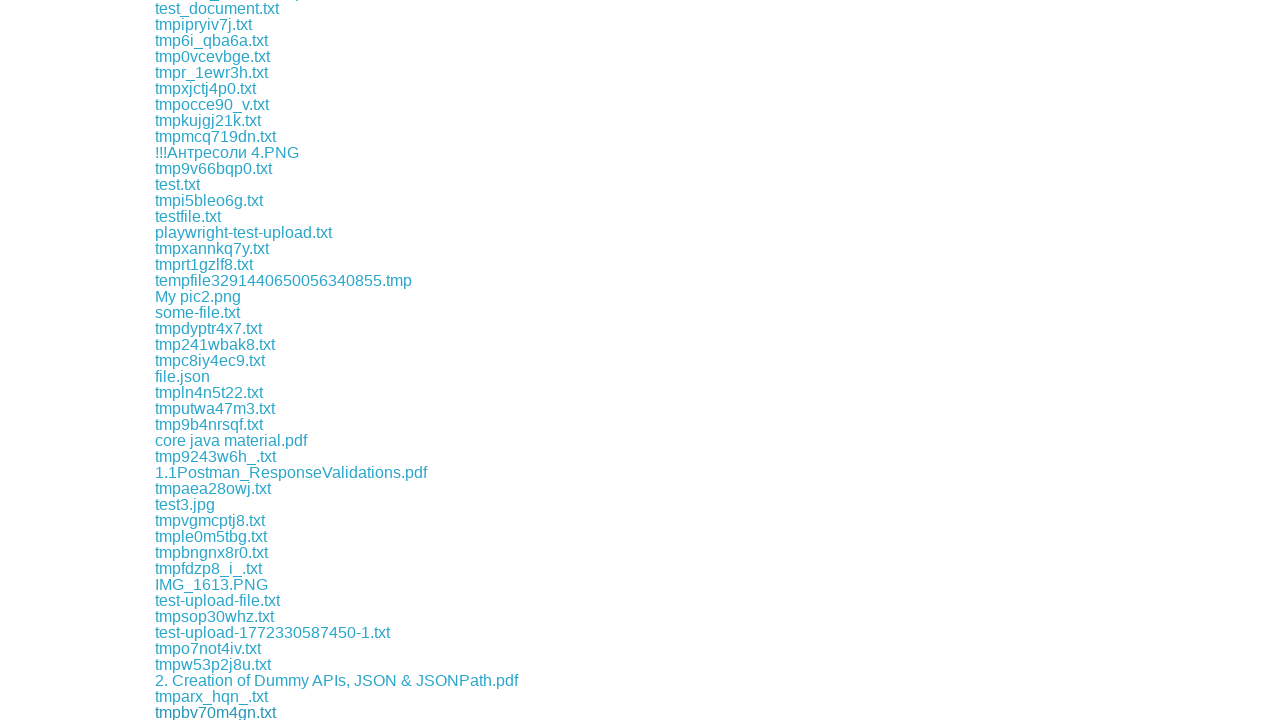

Retrieved download link #367
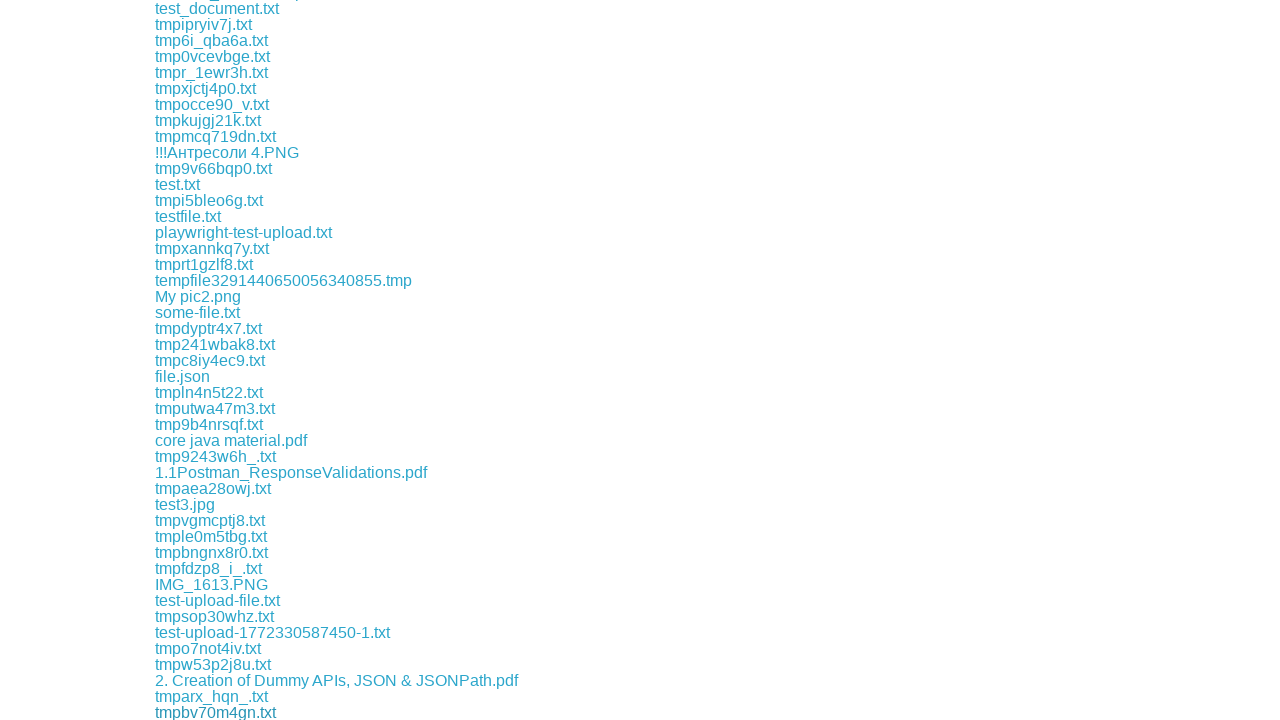

Clicked download link #367 at (201, 712) on xpath=//div[@class='example']/a >> nth=366
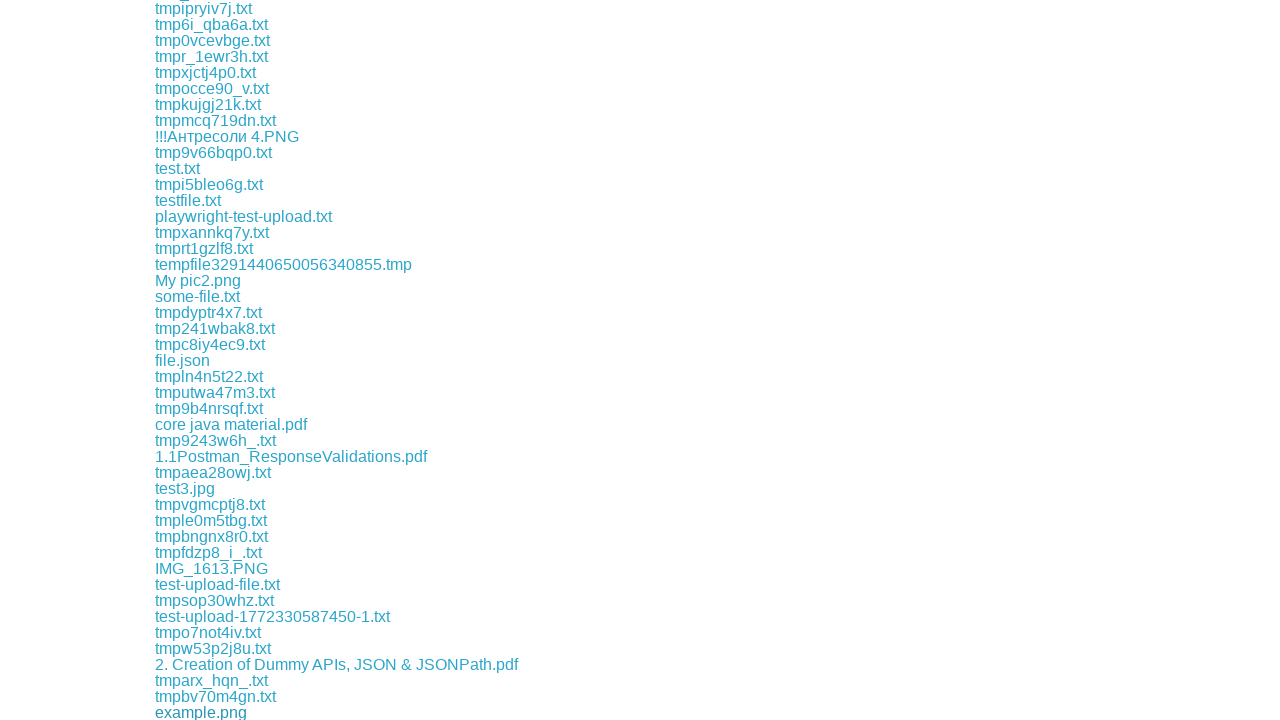

Retrieved download link #368
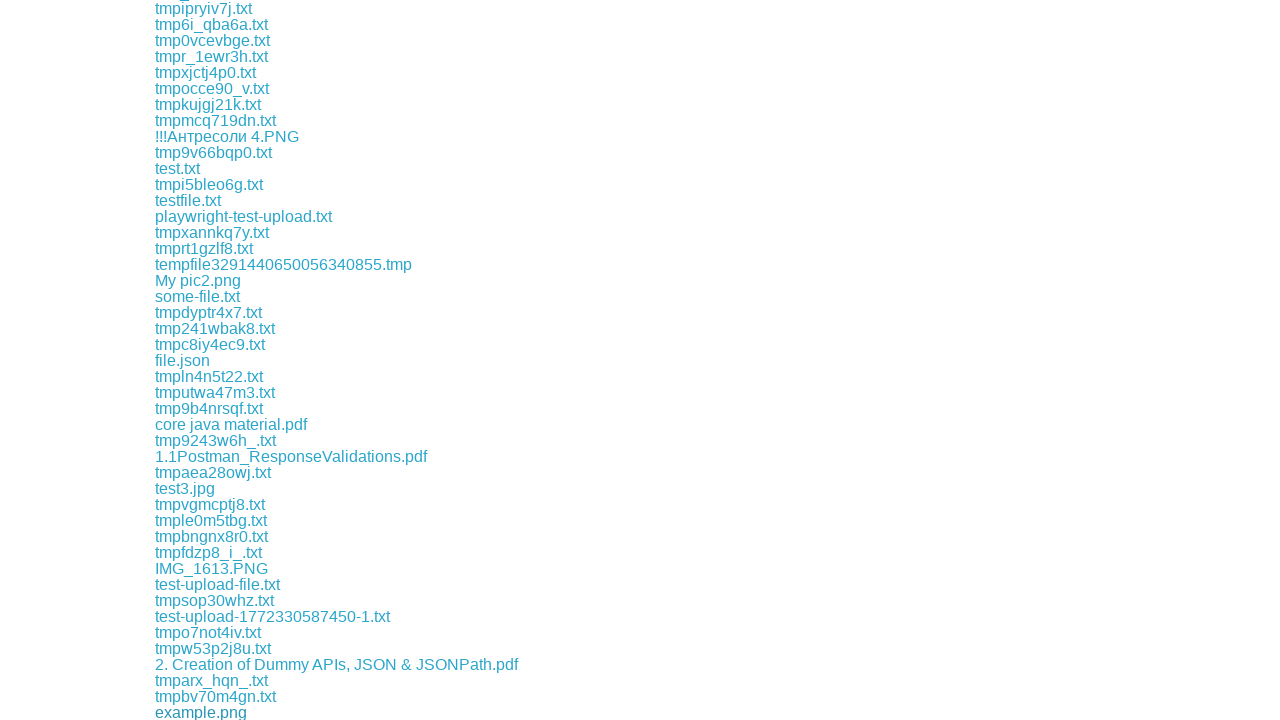

Clicked download link #368 at (218, 712) on xpath=//div[@class='example']/a >> nth=367
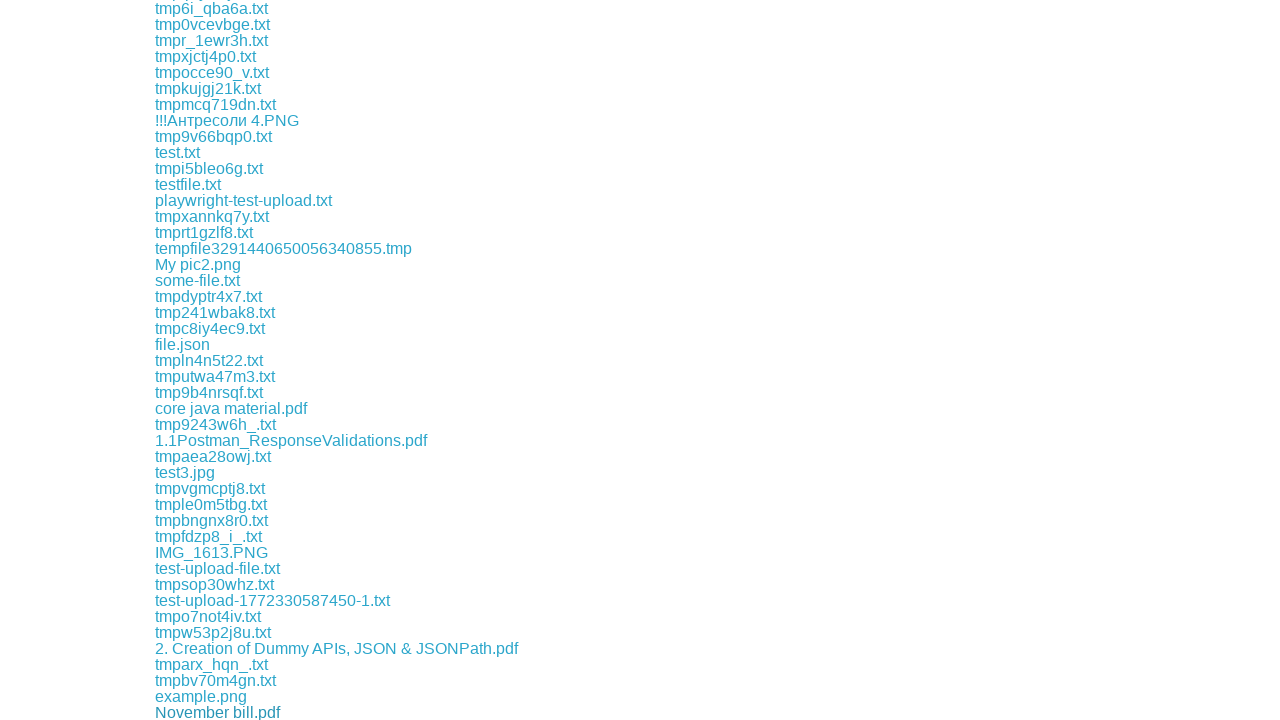

Retrieved download link #369
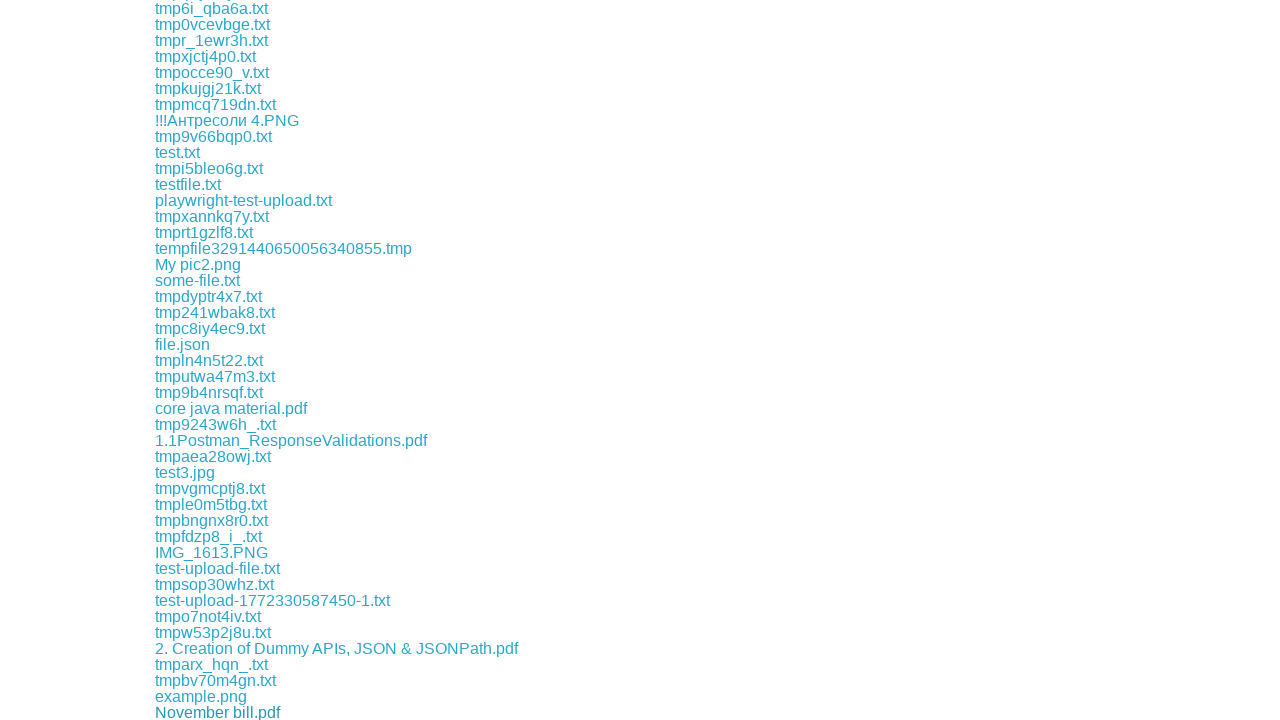

Clicked download link #369 at (208, 712) on xpath=//div[@class='example']/a >> nth=368
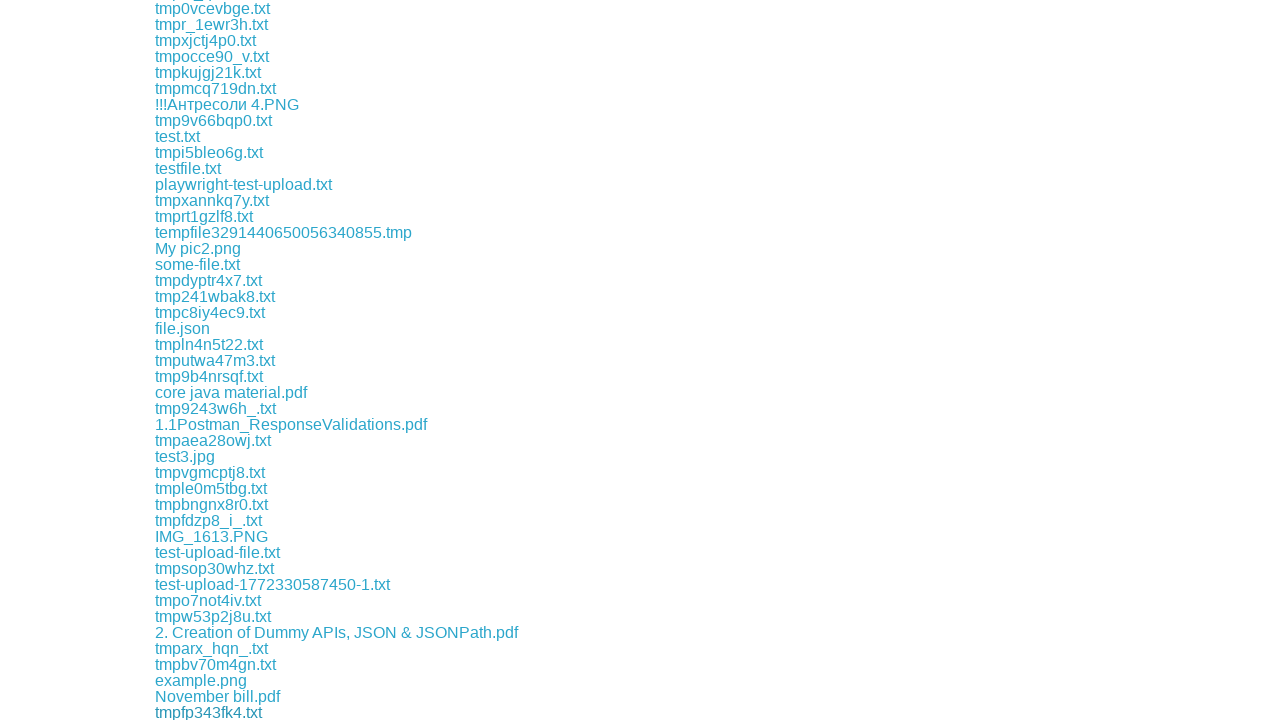

Retrieved download link #370
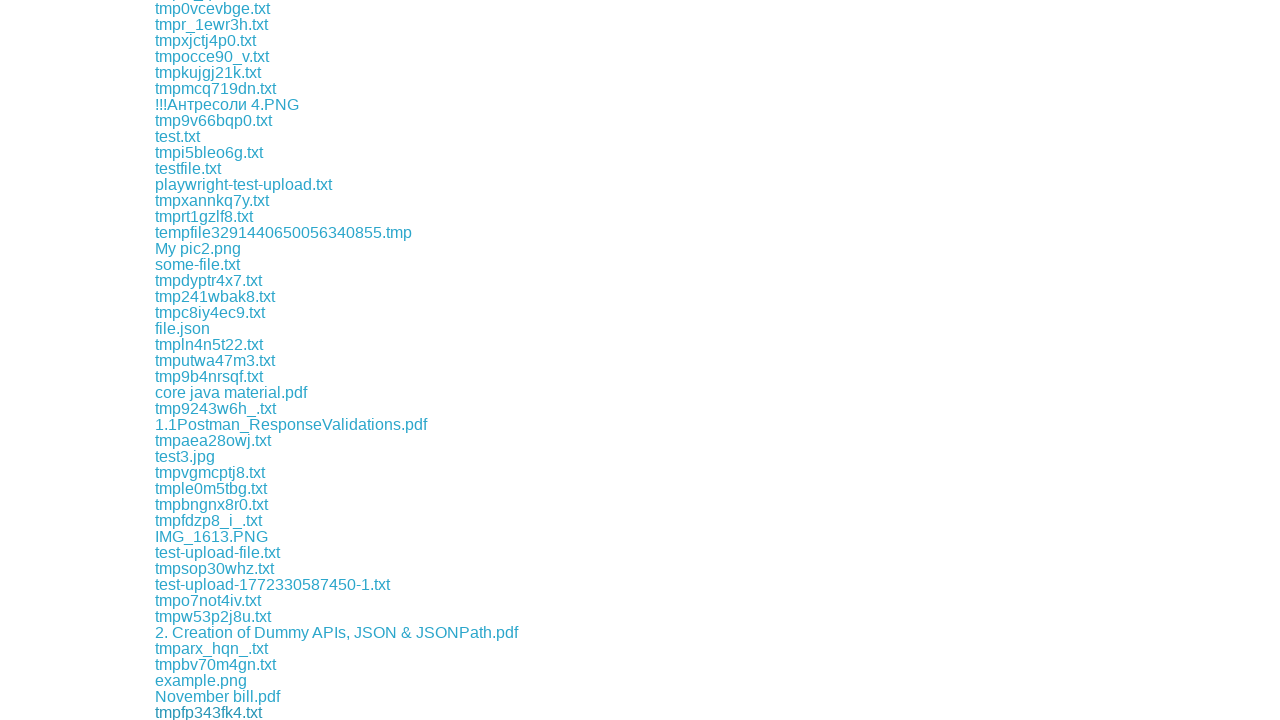

Clicked download link #370 at (207, 712) on xpath=//div[@class='example']/a >> nth=369
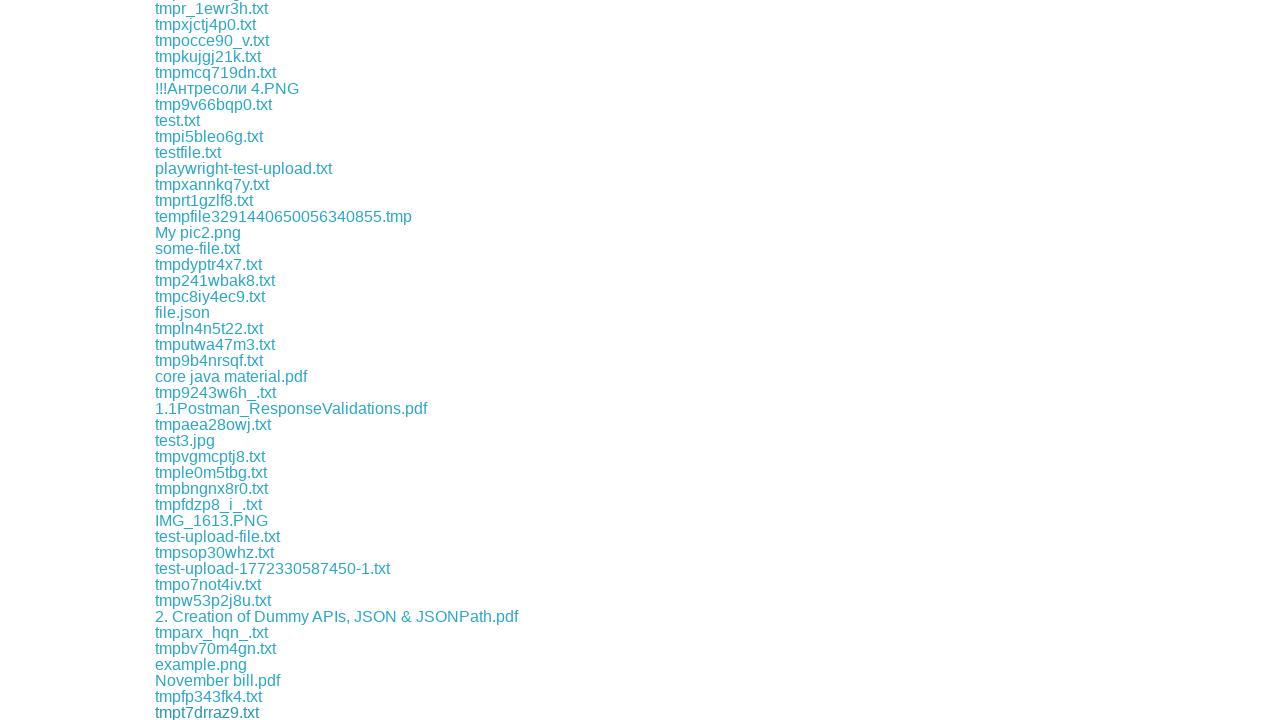

Retrieved download link #371
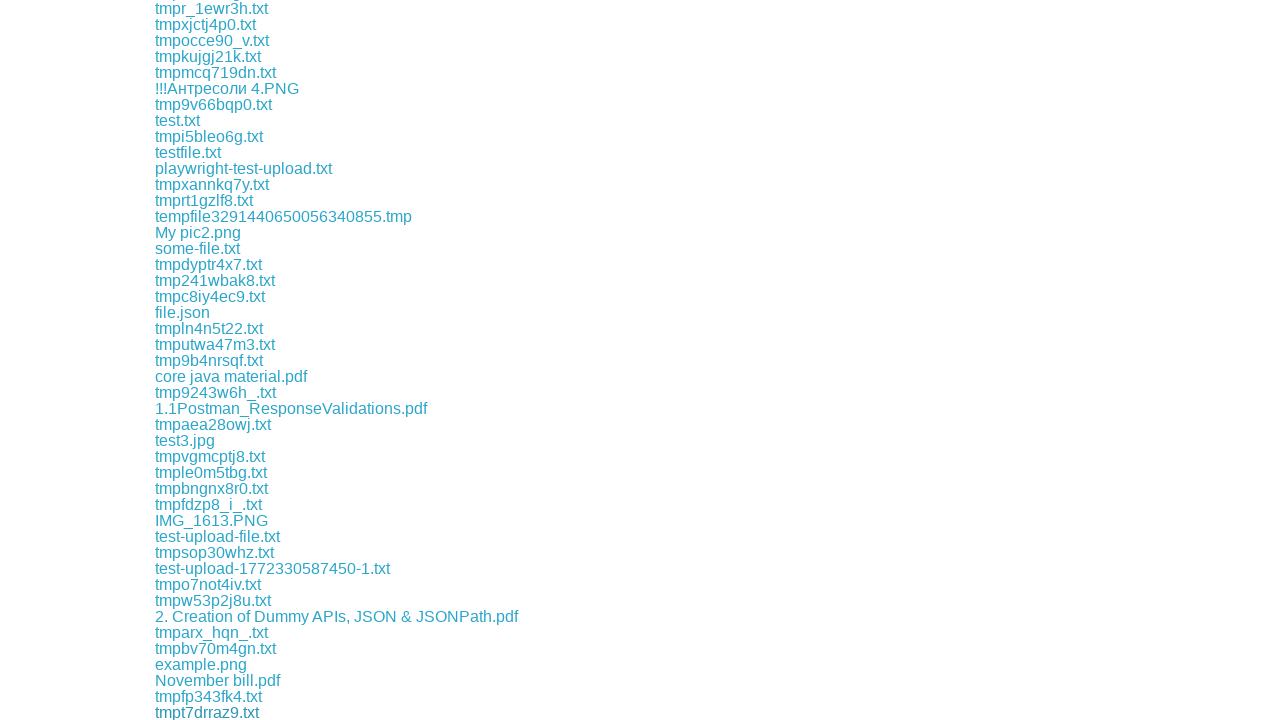

Clicked download link #371 at (220, 712) on xpath=//div[@class='example']/a >> nth=370
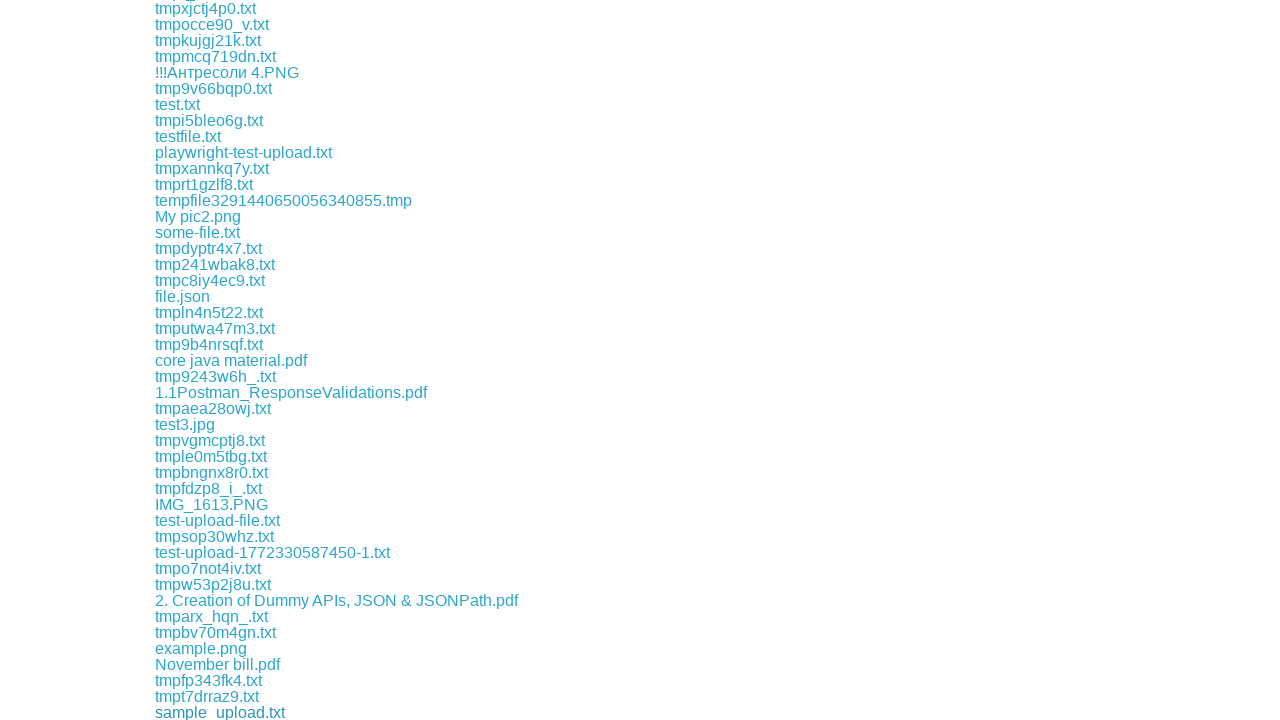

Retrieved download link #372
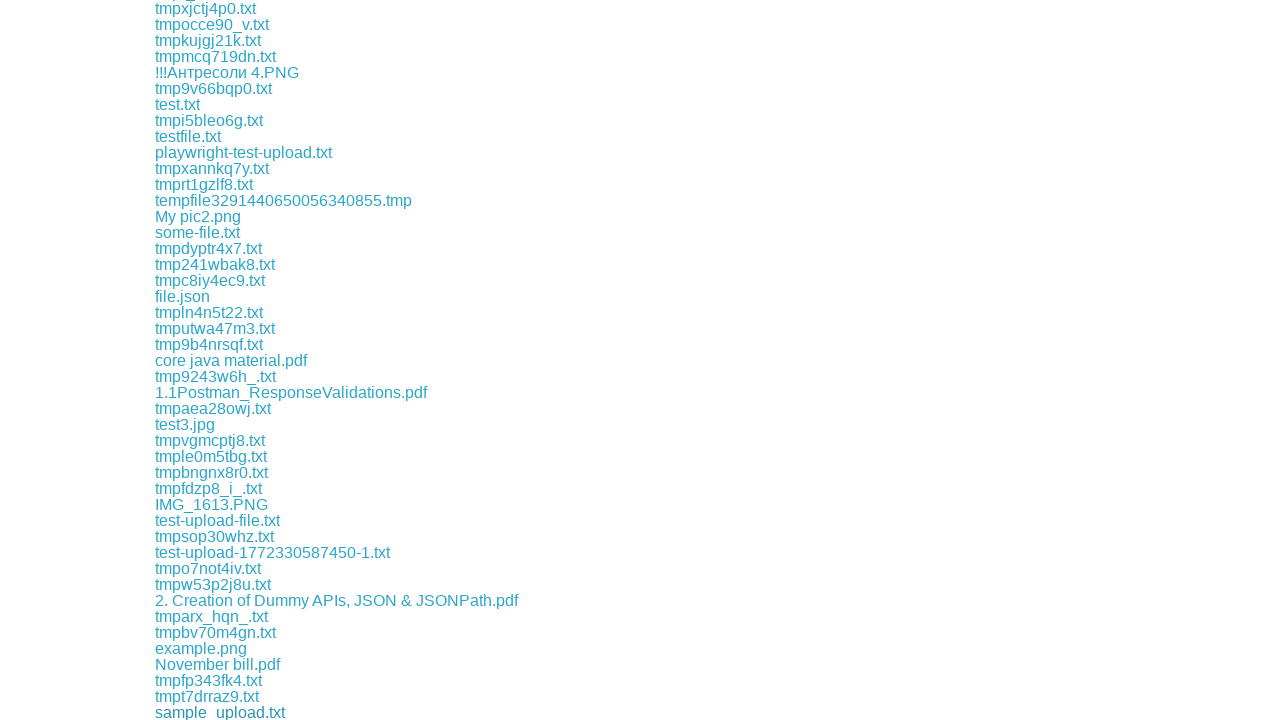

Clicked download link #372 at (209, 712) on xpath=//div[@class='example']/a >> nth=371
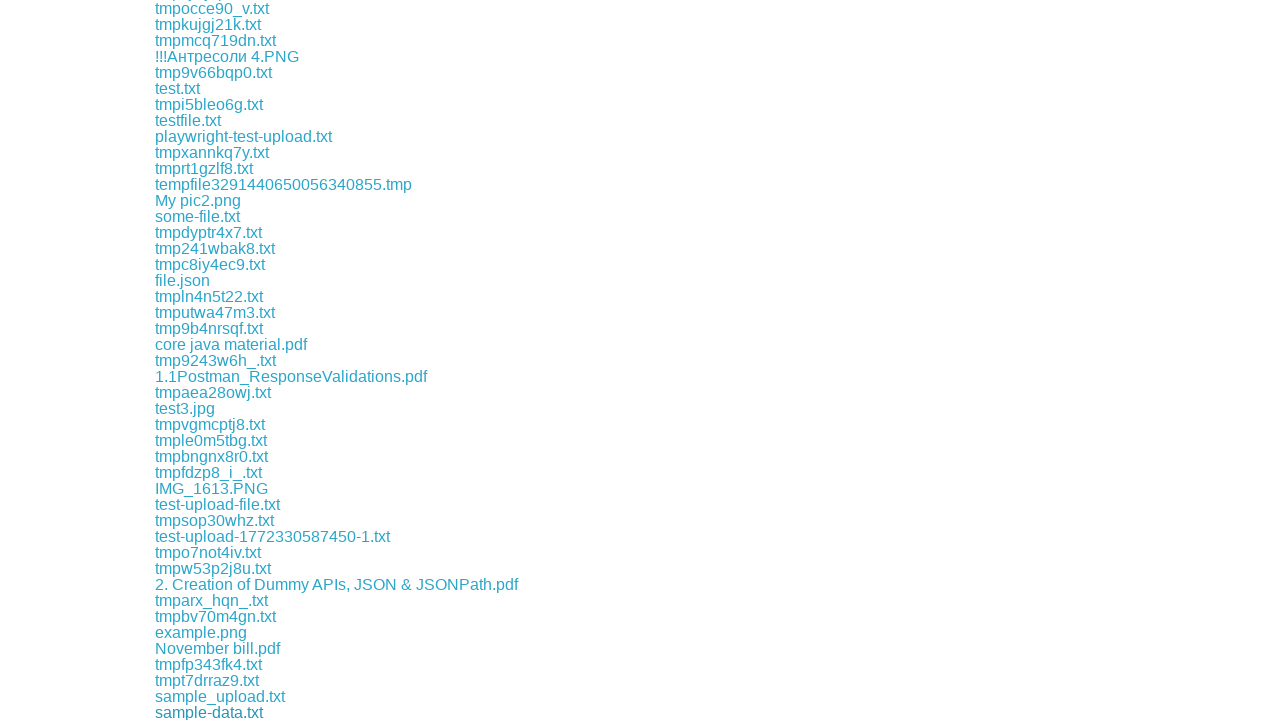

Retrieved download link #373
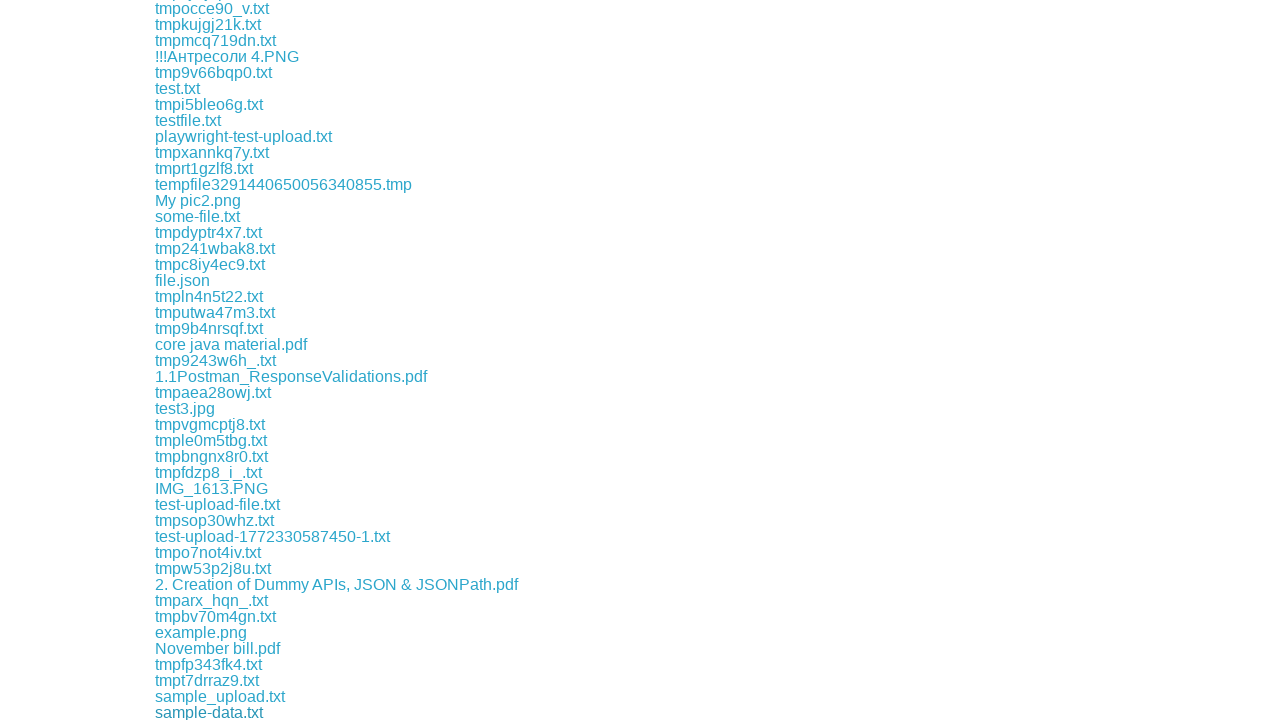

Clicked download link #373 at (212, 712) on xpath=//div[@class='example']/a >> nth=372
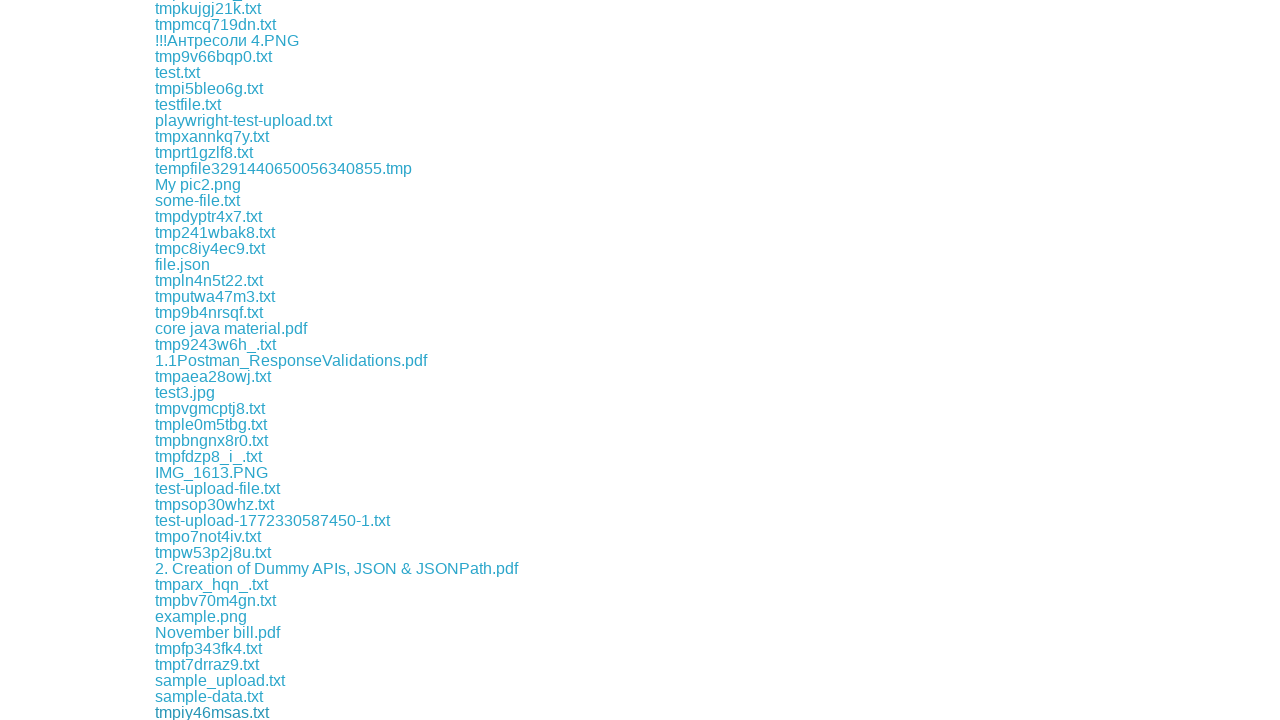

Retrieved download link #374
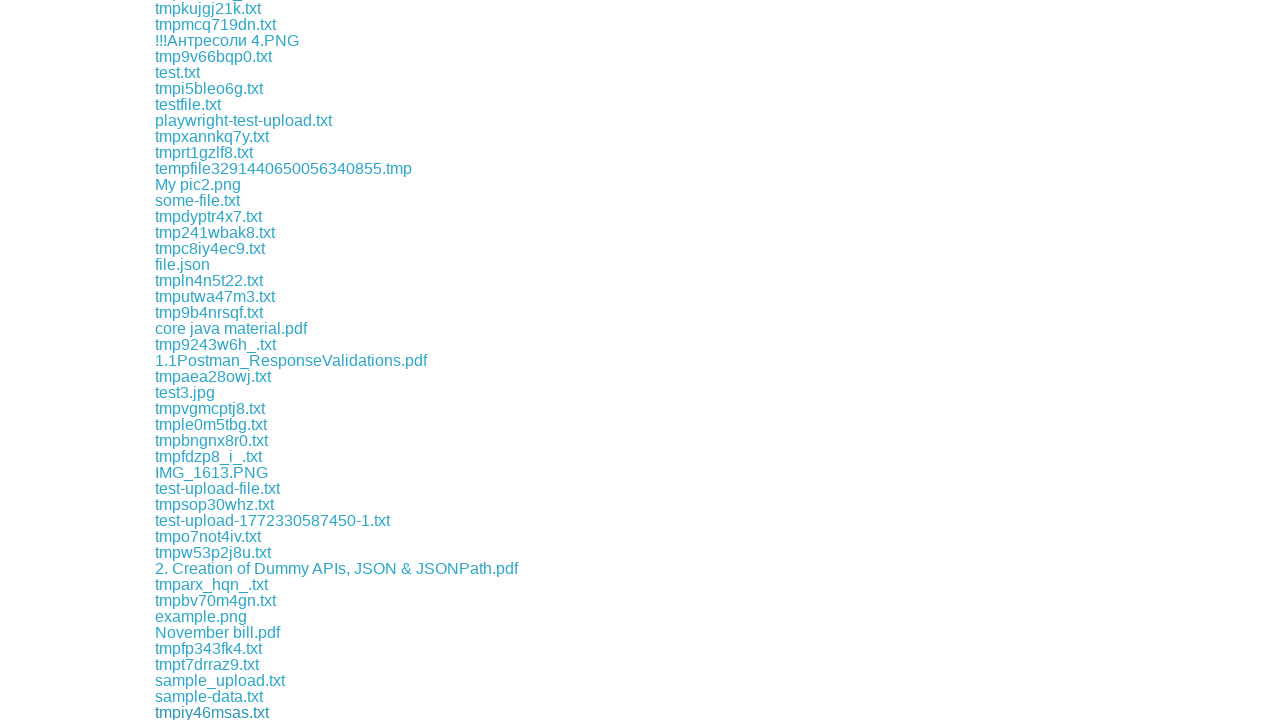

Clicked download link #374 at (206, 712) on xpath=//div[@class='example']/a >> nth=373
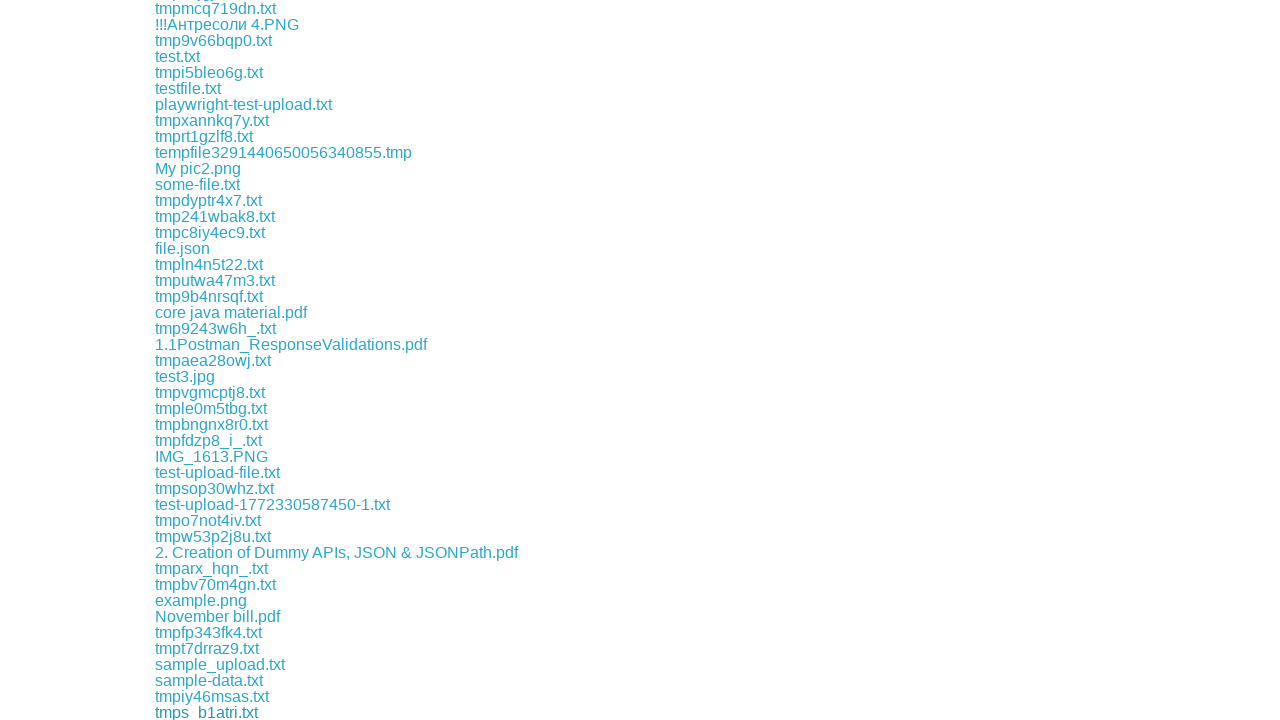

Retrieved download link #375
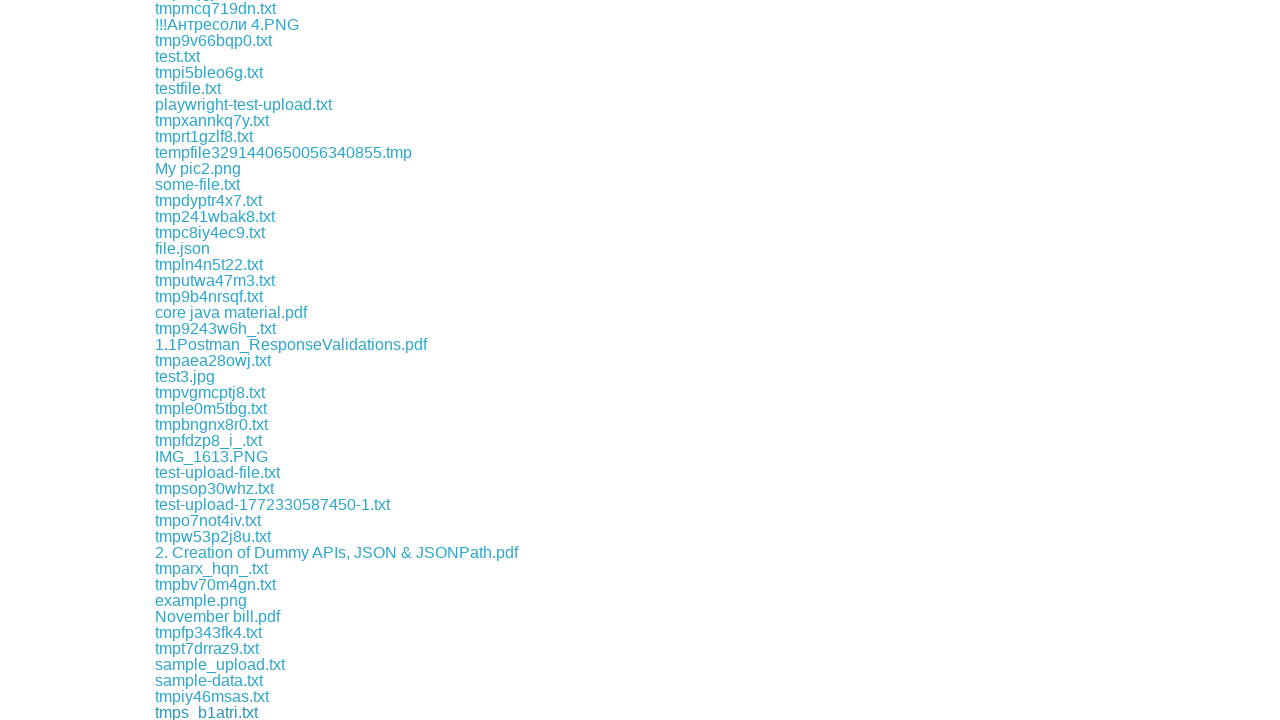

Clicked download link #375 at (212, 712) on xpath=//div[@class='example']/a >> nth=374
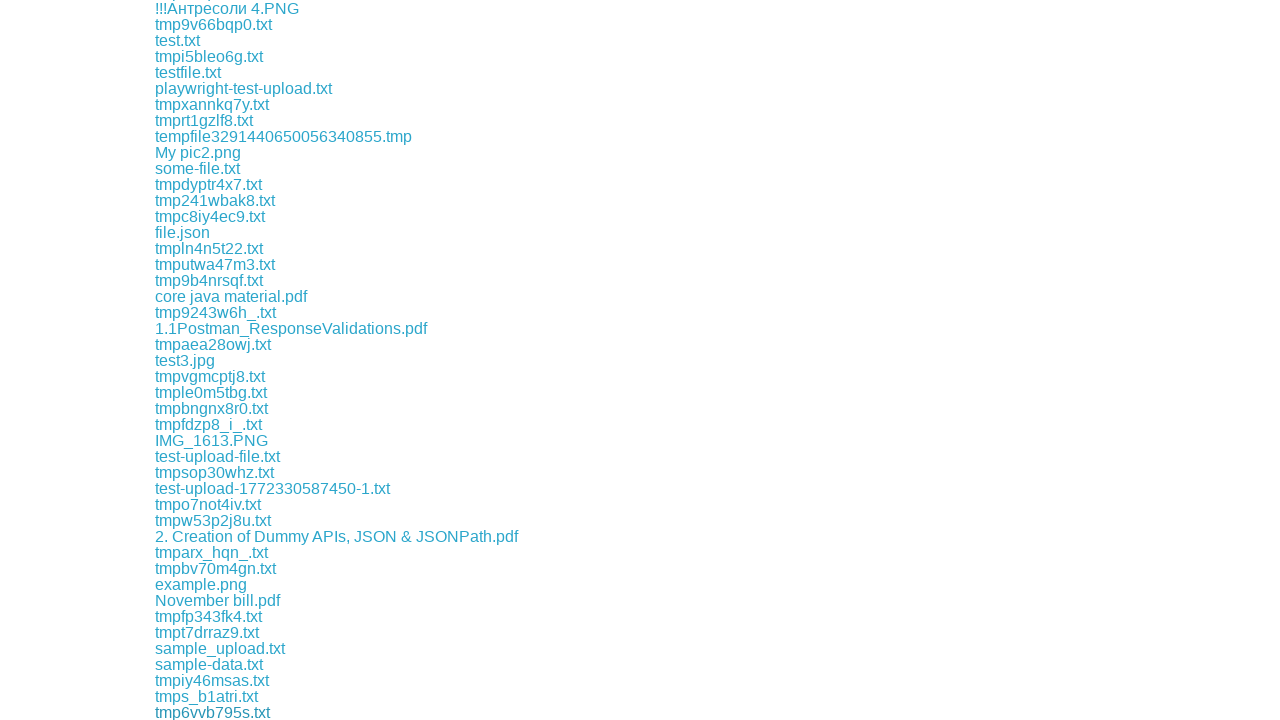

Retrieved download link #376
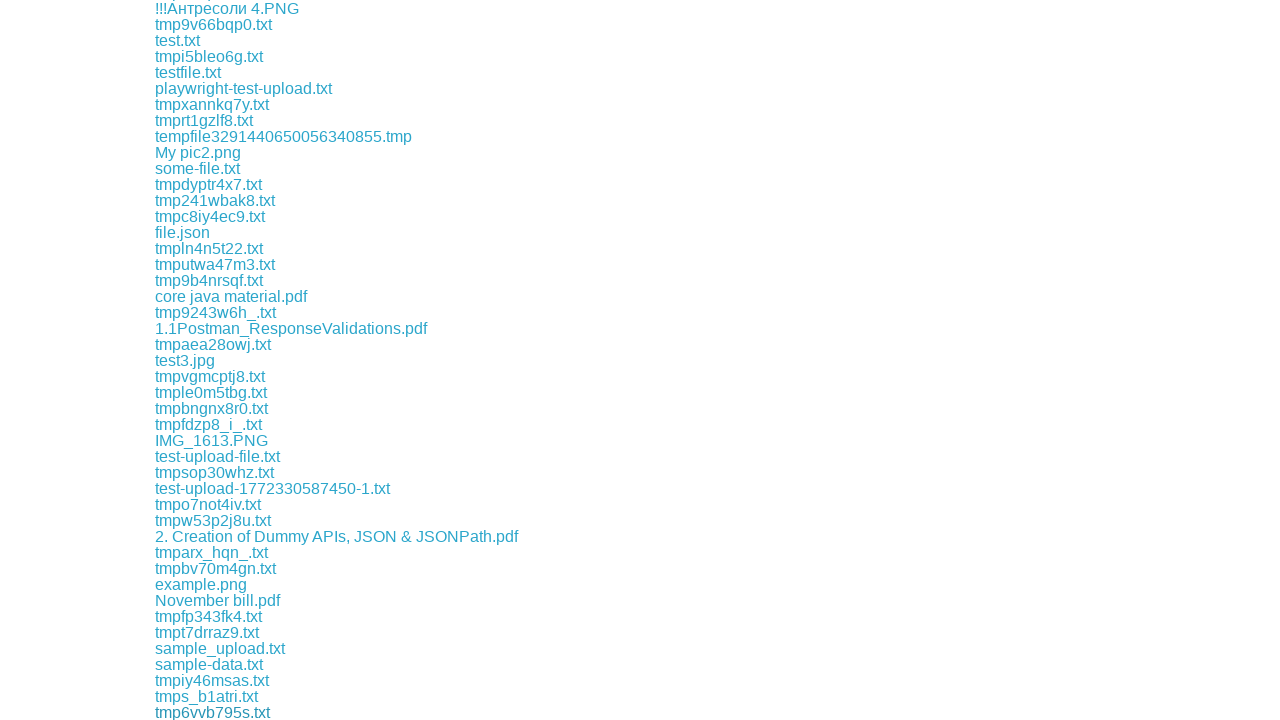

Clicked download link #376 at (256, 712) on xpath=//div[@class='example']/a >> nth=375
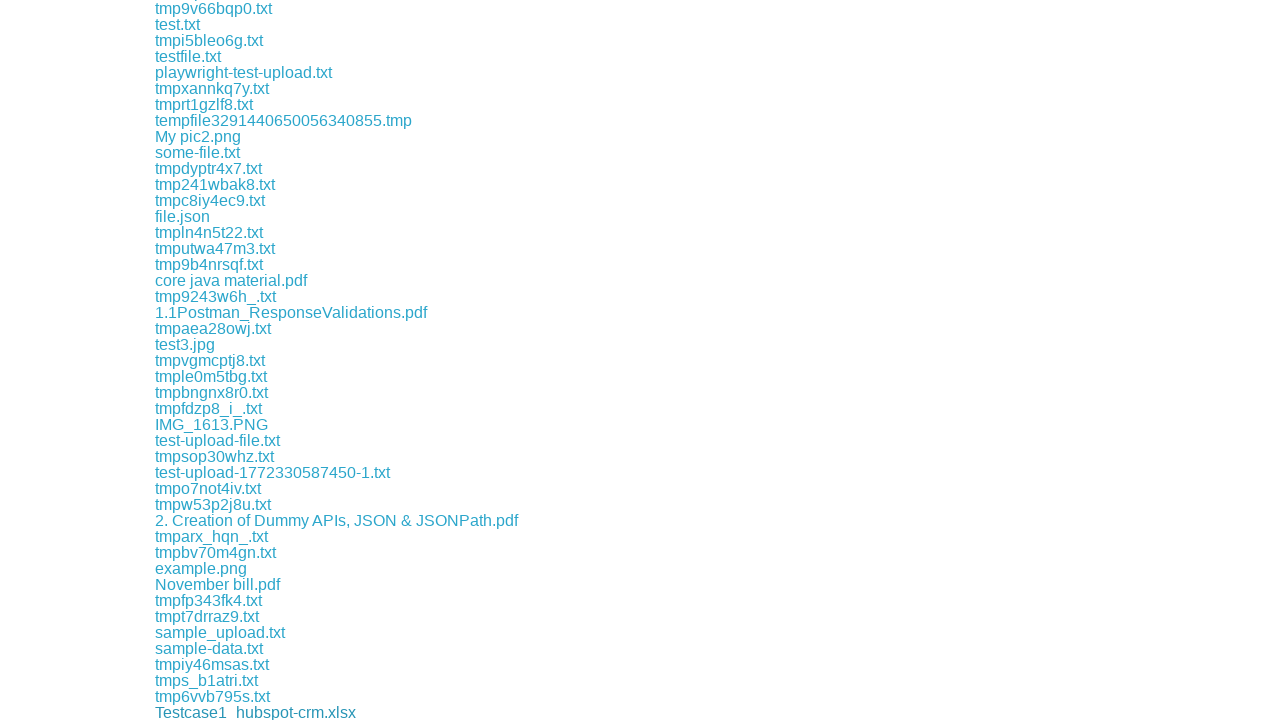

Retrieved download link #377
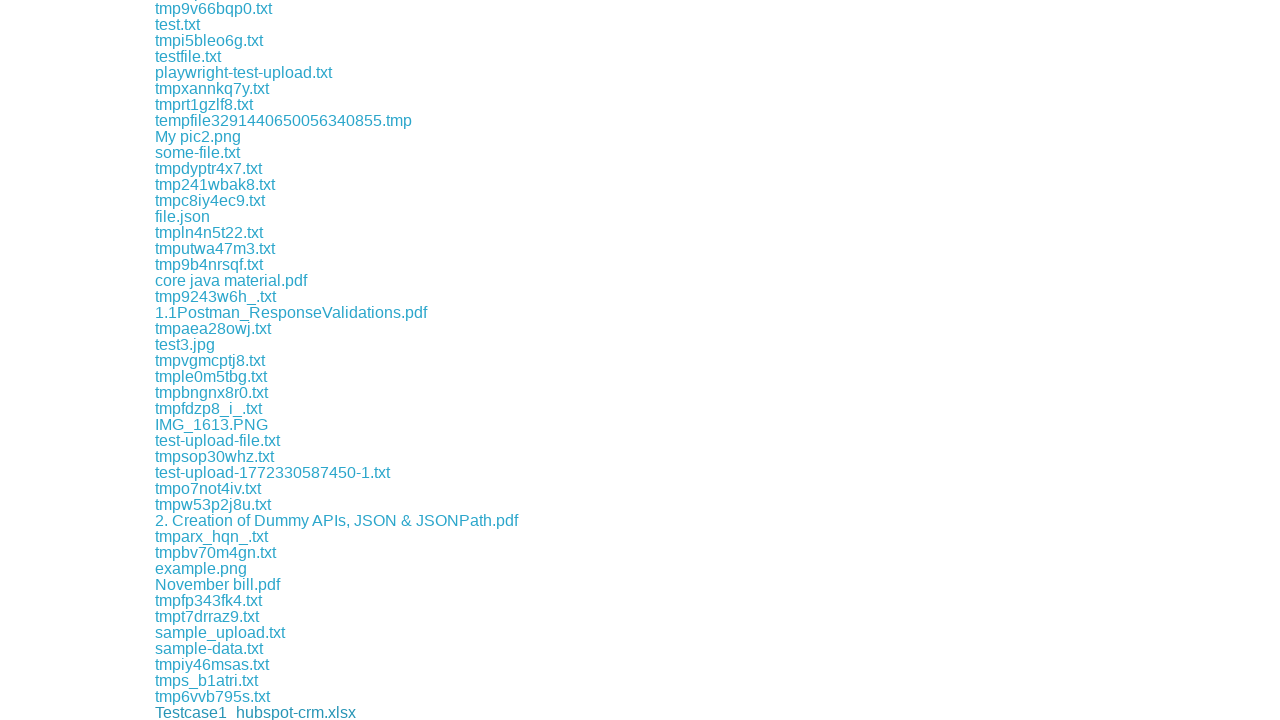

Clicked download link #377 at (211, 712) on xpath=//div[@class='example']/a >> nth=376
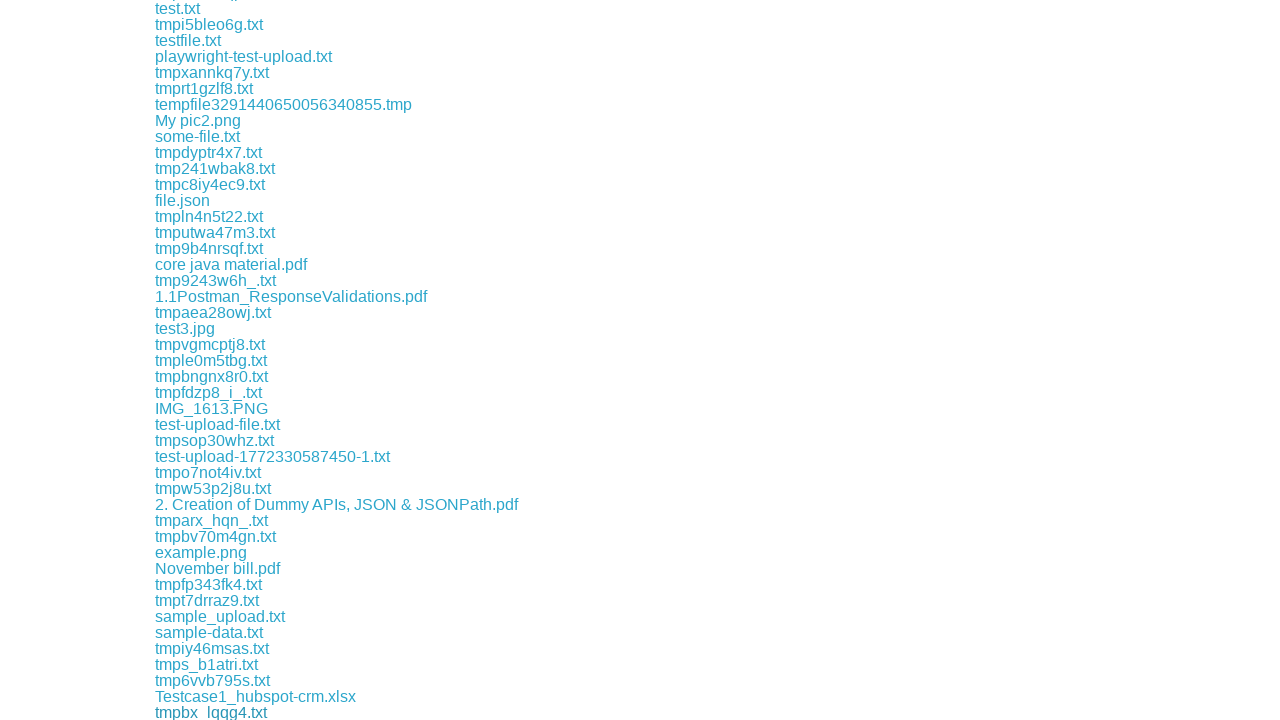

Retrieved download link #378
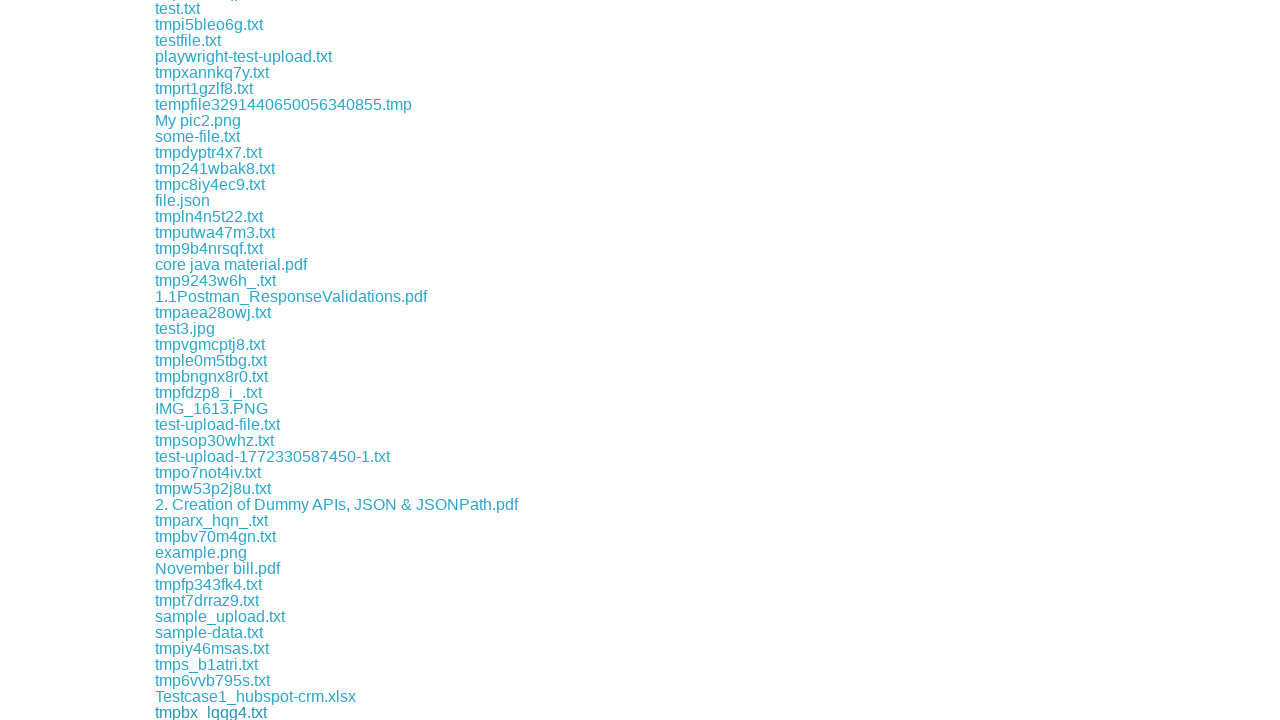

Clicked download link #378 at (210, 712) on xpath=//div[@class='example']/a >> nth=377
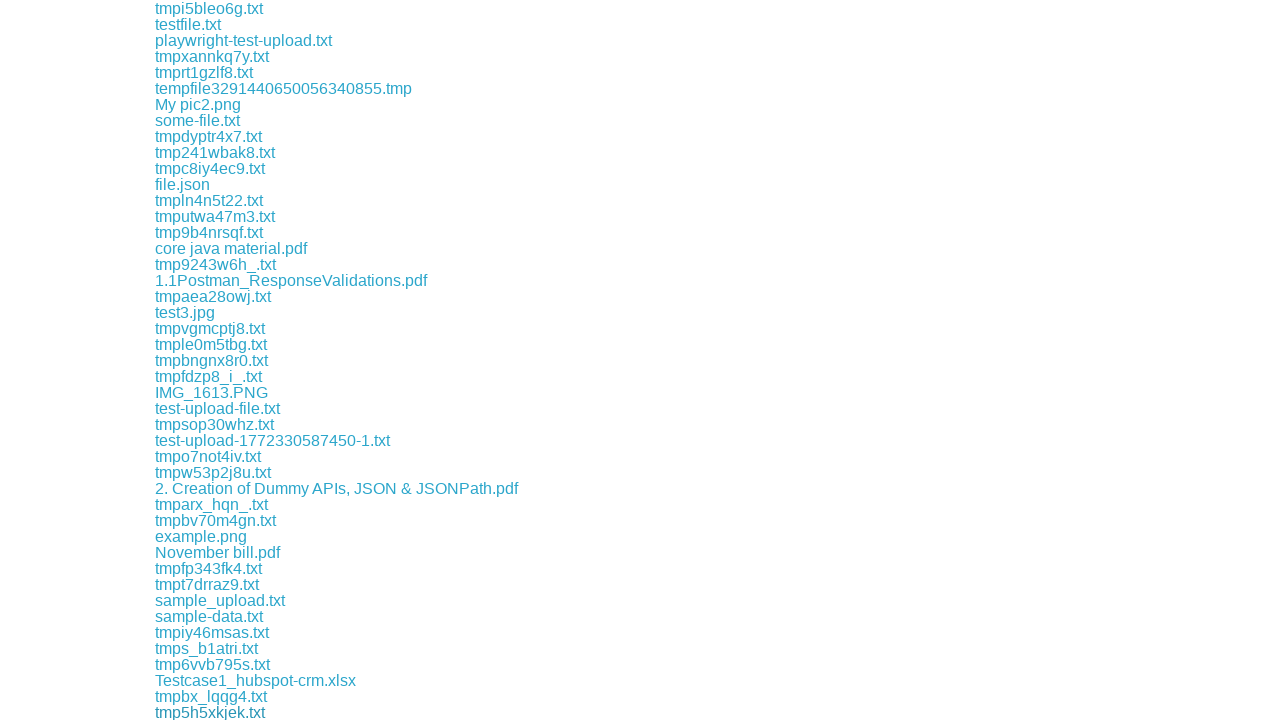

Clicked on 'some-file.txt' download link at (198, 120) on a:has-text('some-file.txt')
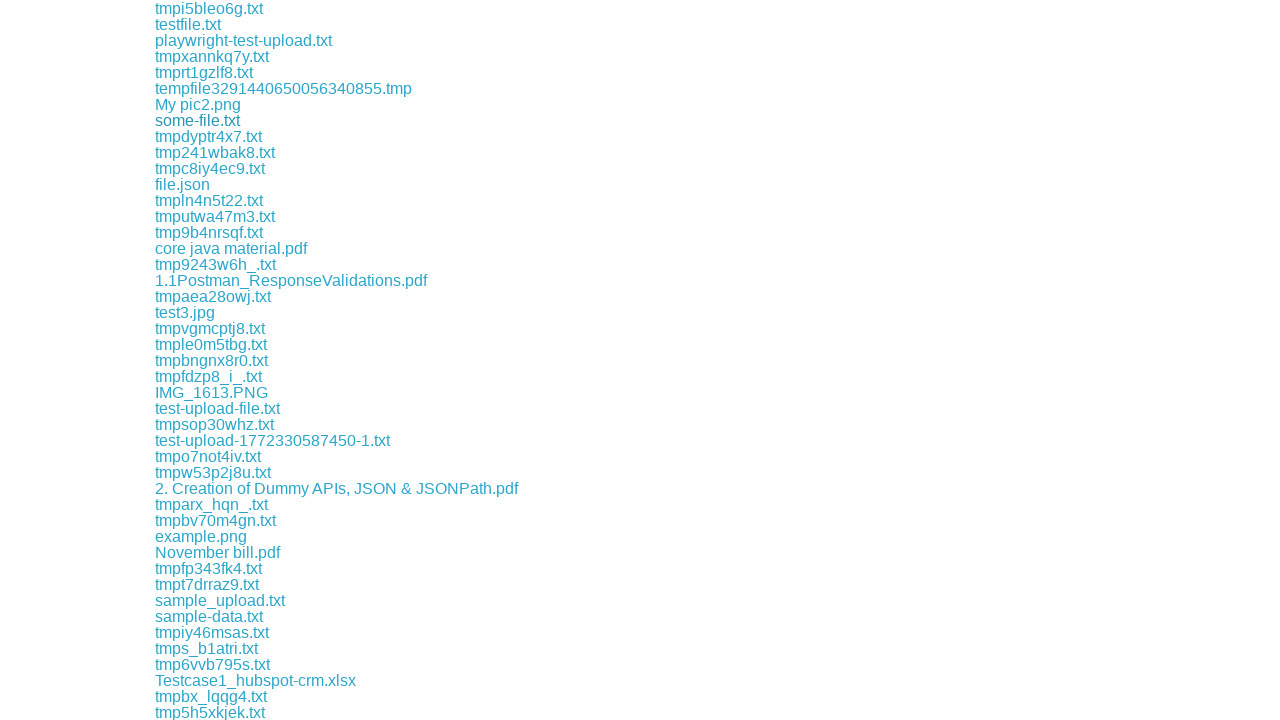

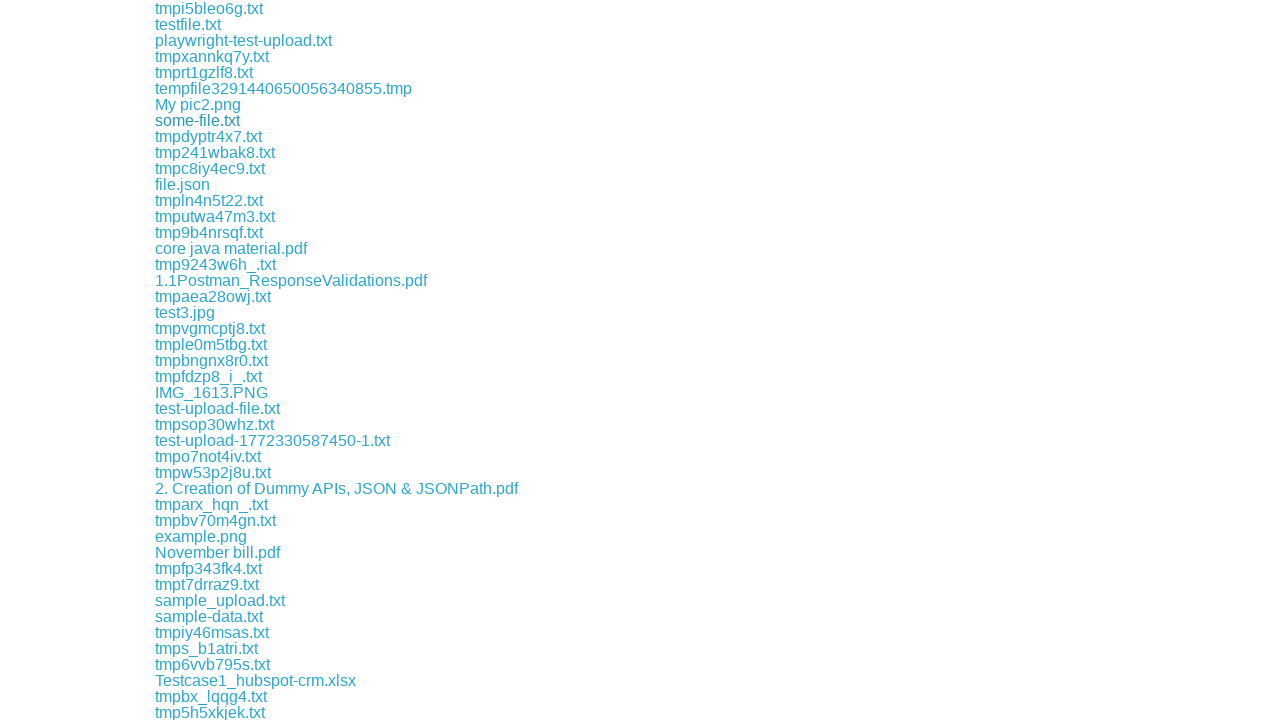